Tests download functionality by clicking on all download links on the page

Starting URL: https://the-internet.herokuapp.com/download

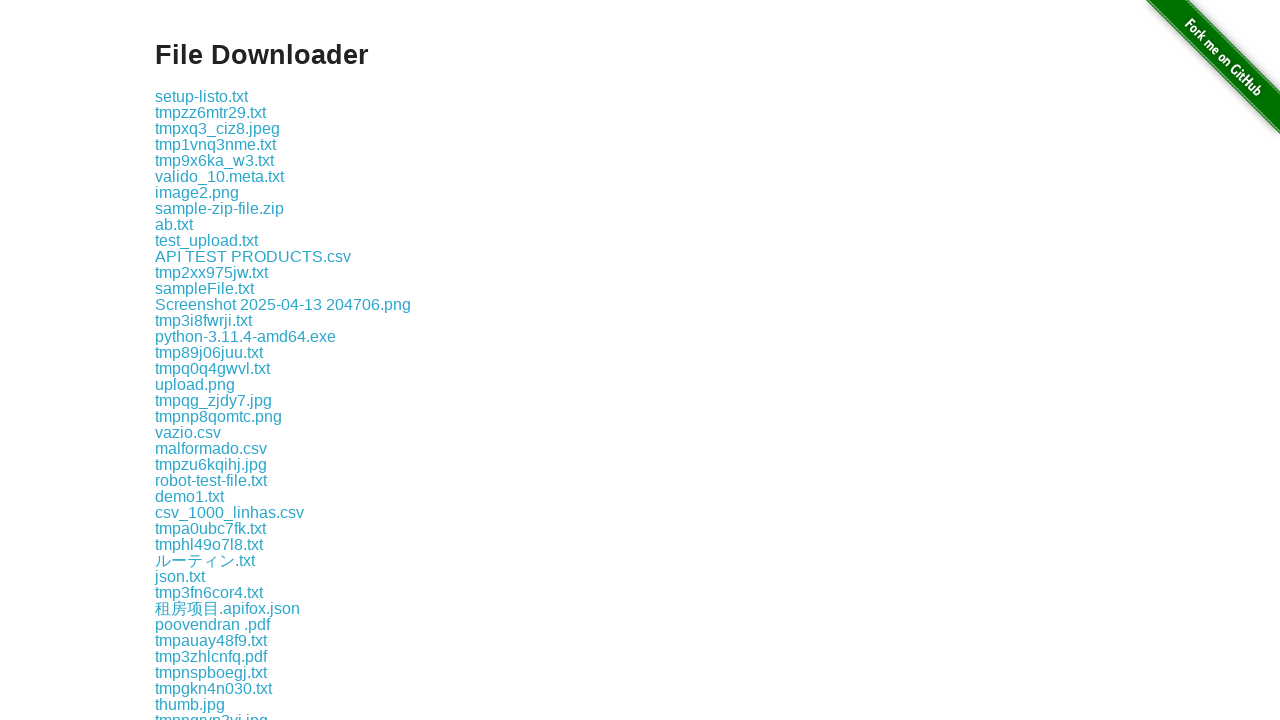

Located all download links on the page
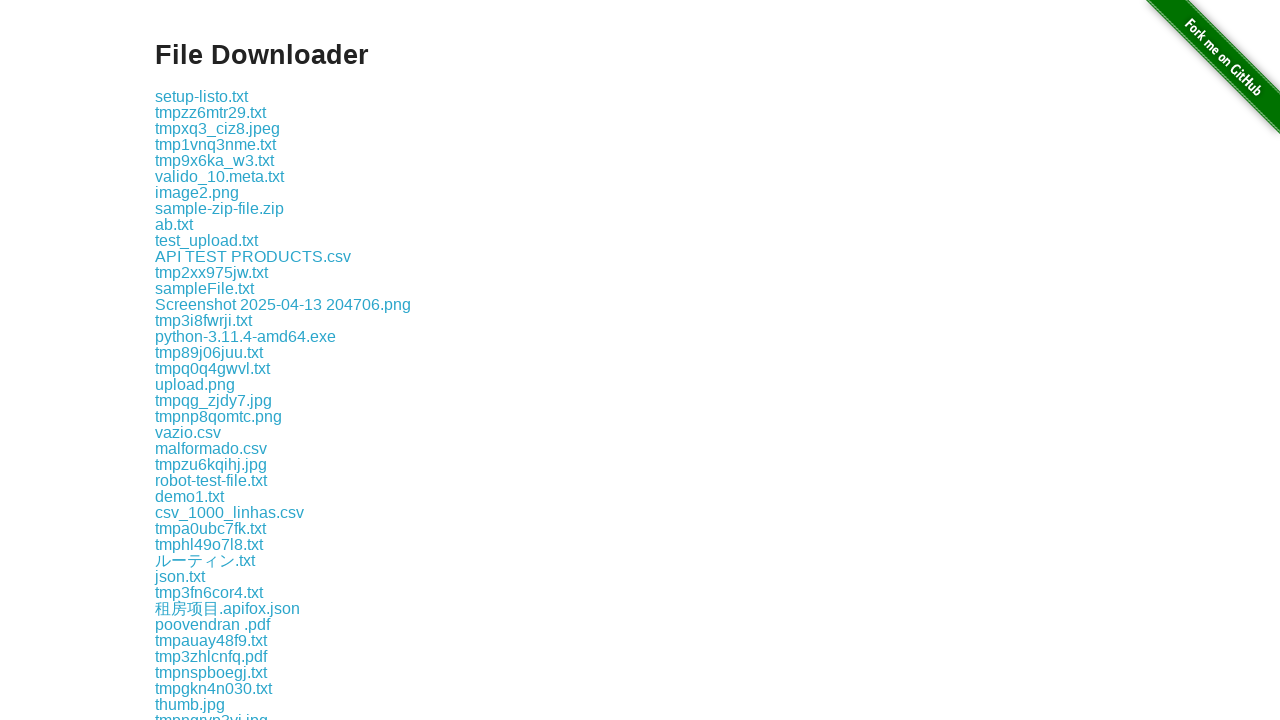

Clicked a download link at (202, 96) on xpath=//a[contains(@href, 'download')] >> nth=0
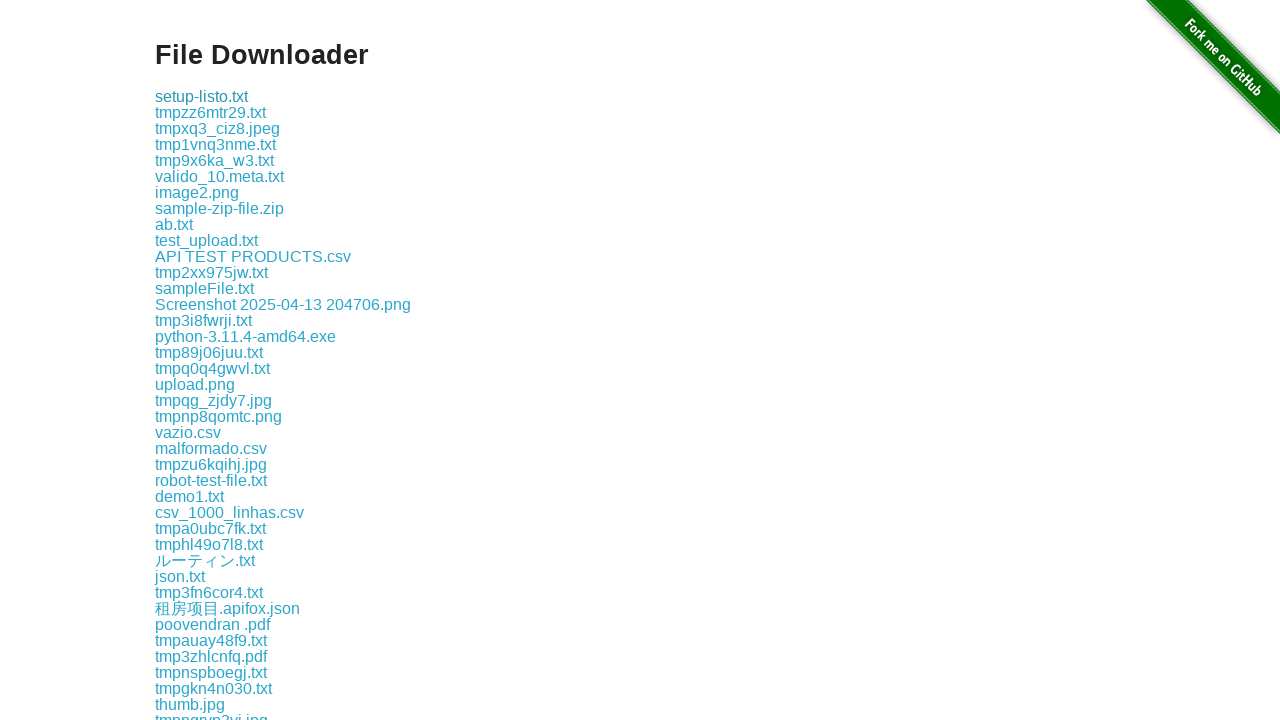

Waited 100ms between downloads
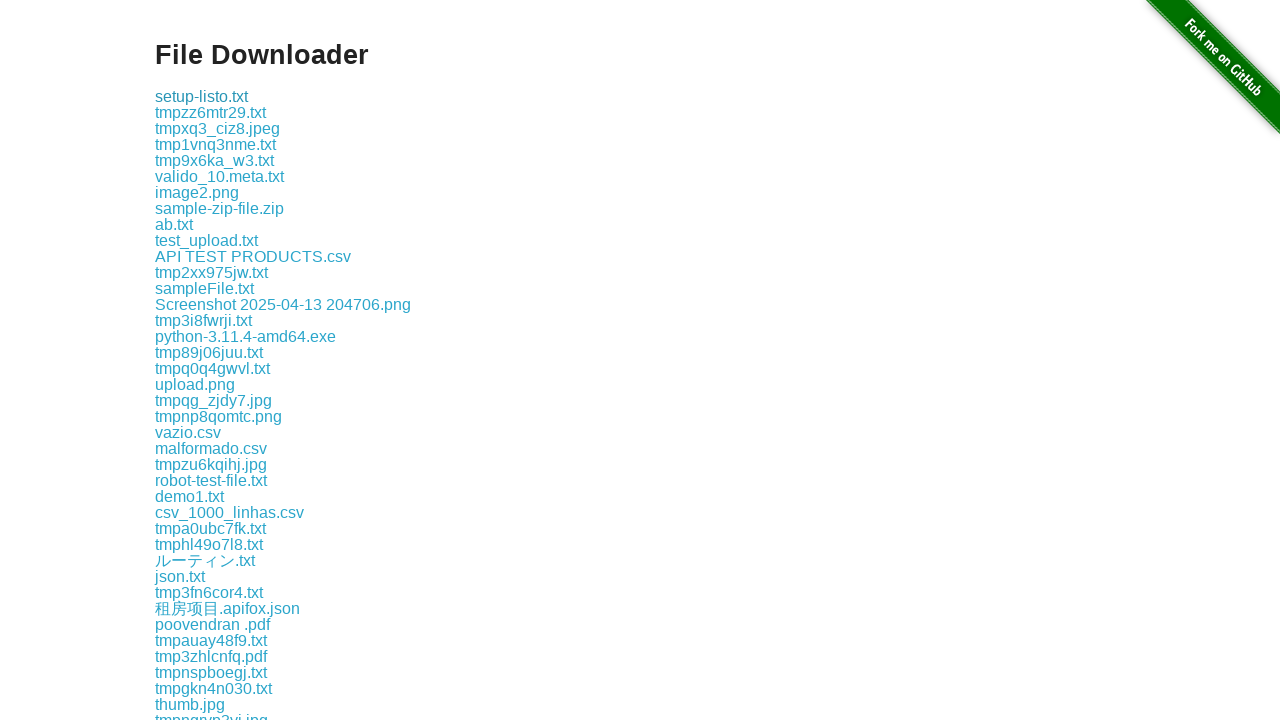

Clicked a download link at (210, 112) on xpath=//a[contains(@href, 'download')] >> nth=1
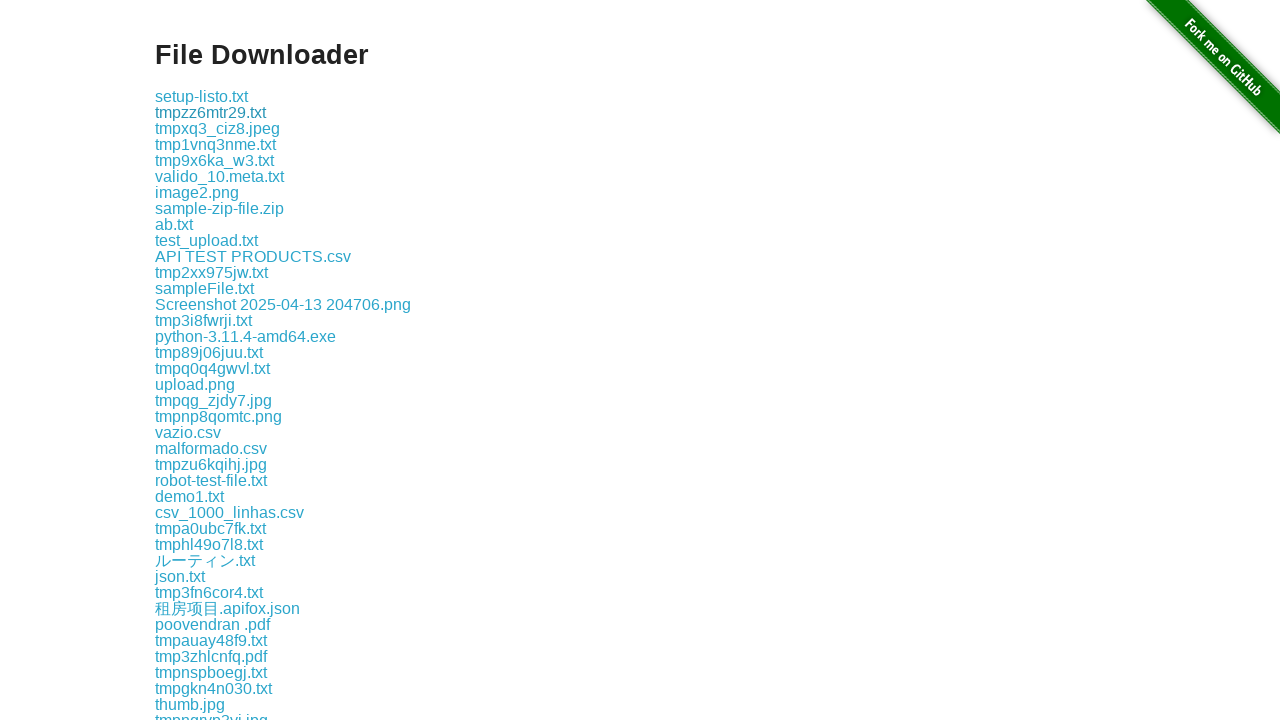

Waited 100ms between downloads
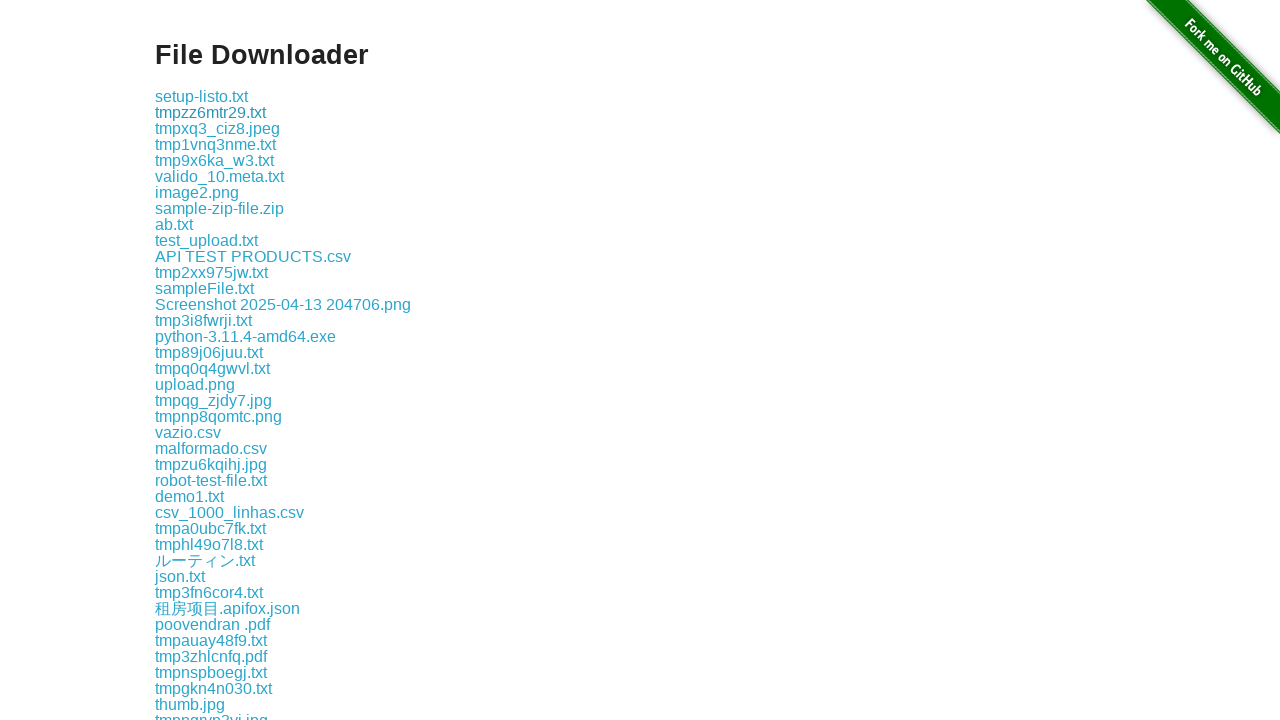

Clicked a download link at (218, 128) on xpath=//a[contains(@href, 'download')] >> nth=2
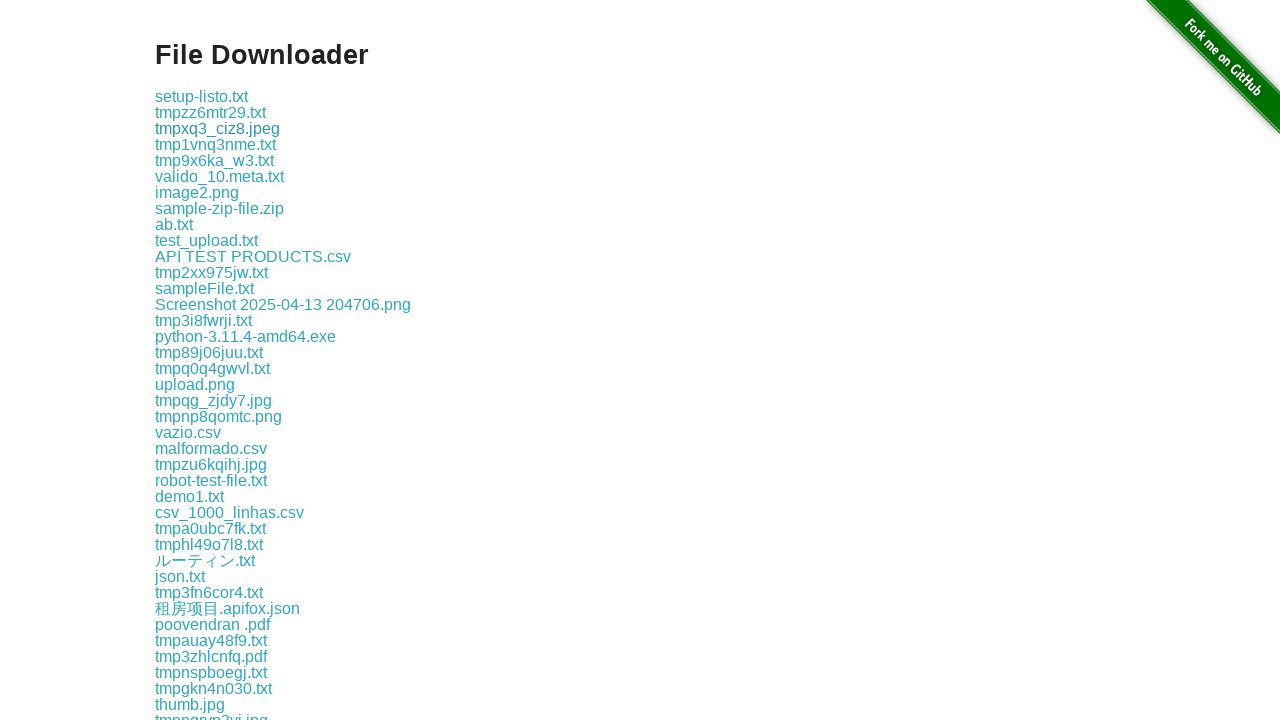

Waited 100ms between downloads
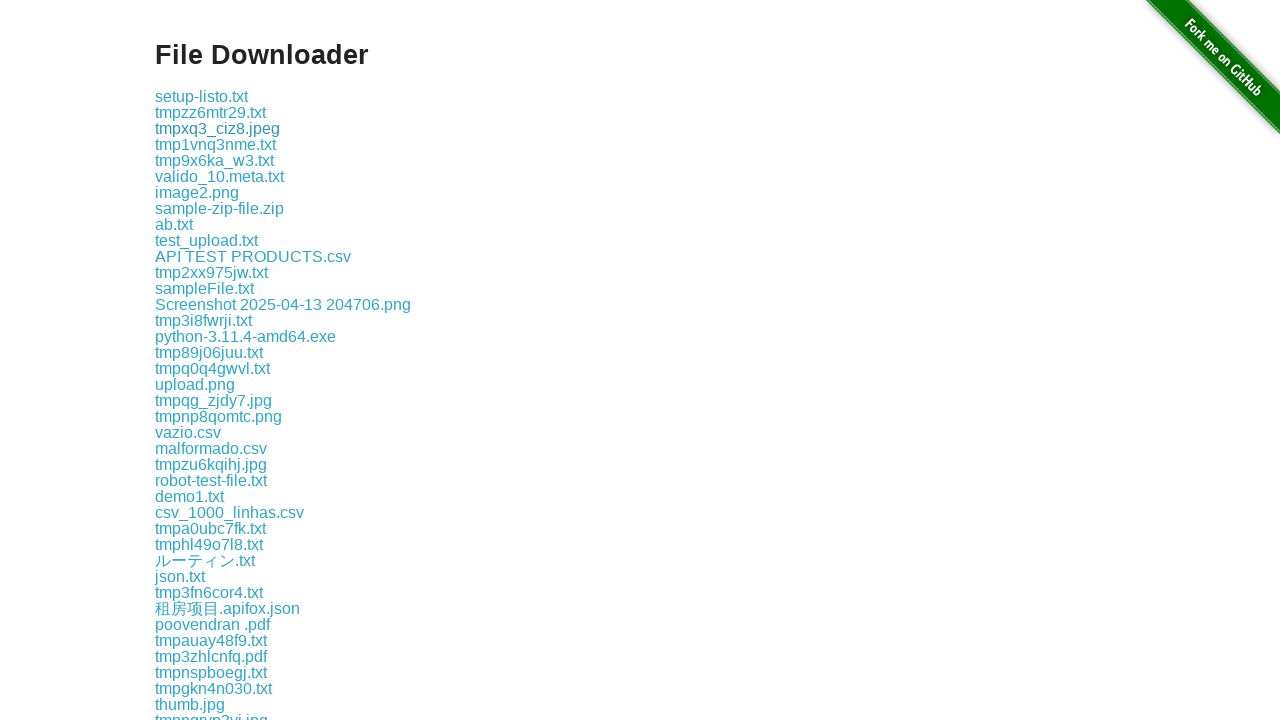

Clicked a download link at (216, 144) on xpath=//a[contains(@href, 'download')] >> nth=3
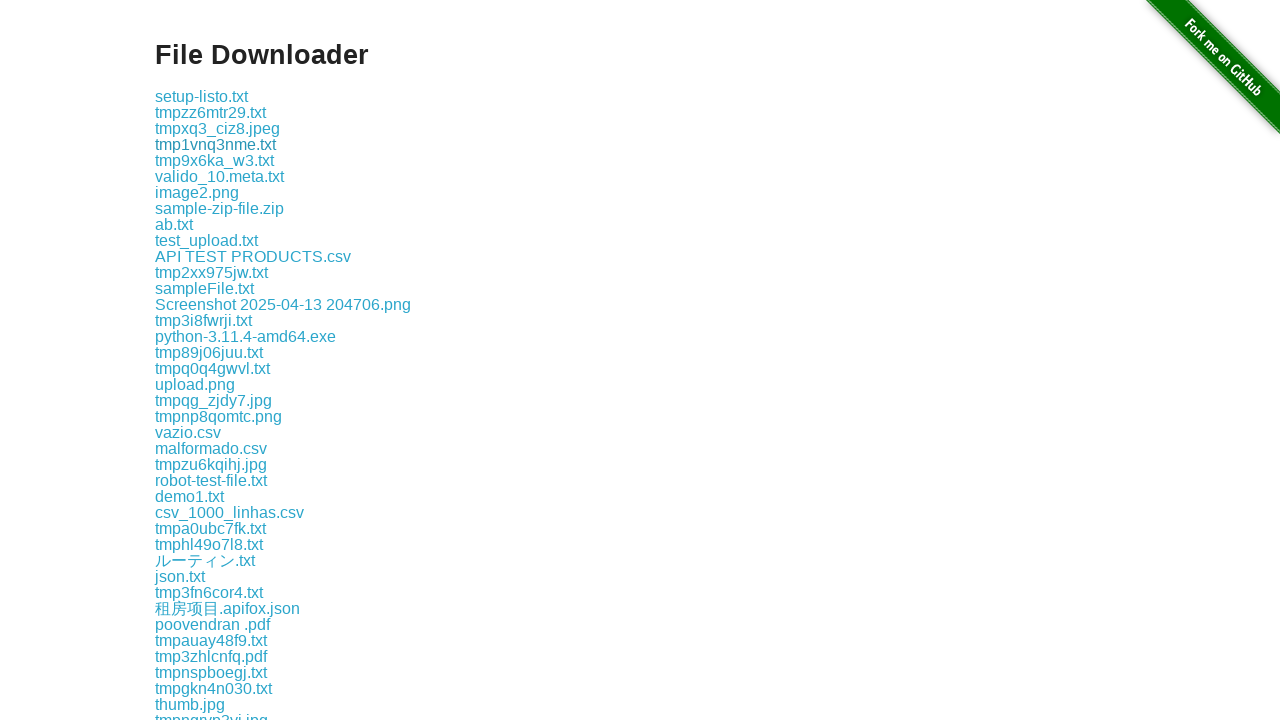

Waited 100ms between downloads
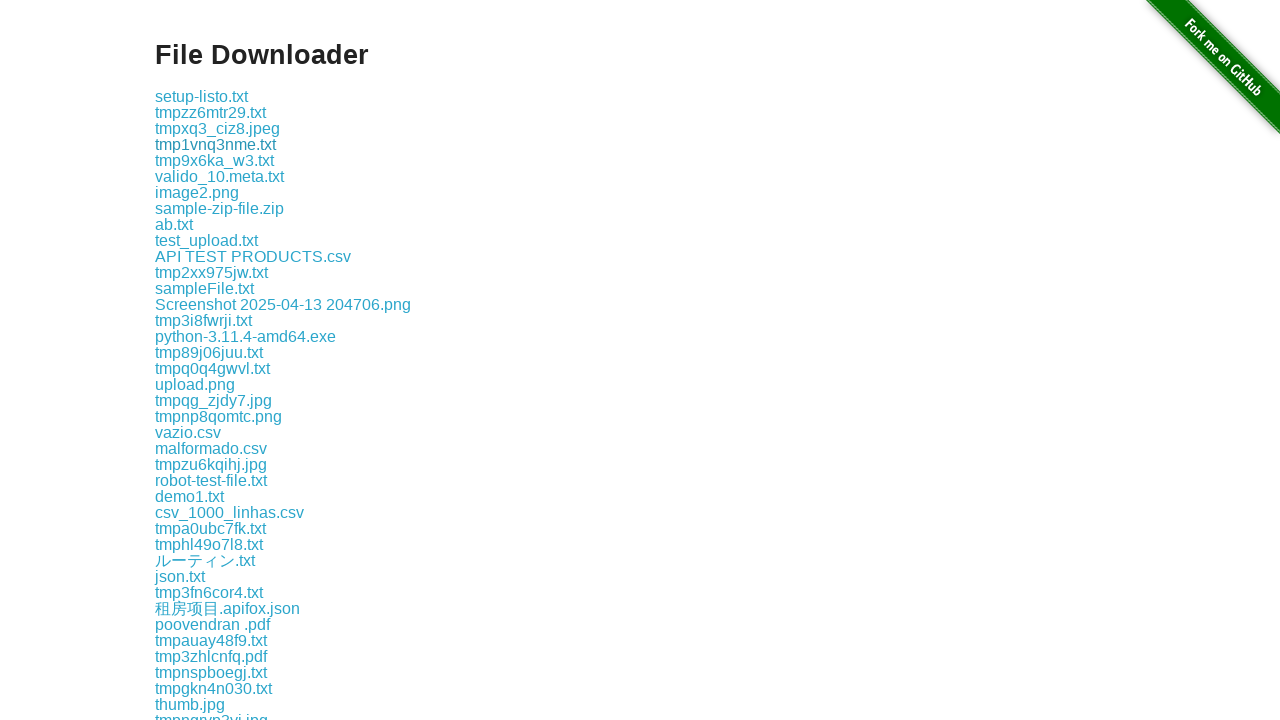

Clicked a download link at (214, 160) on xpath=//a[contains(@href, 'download')] >> nth=4
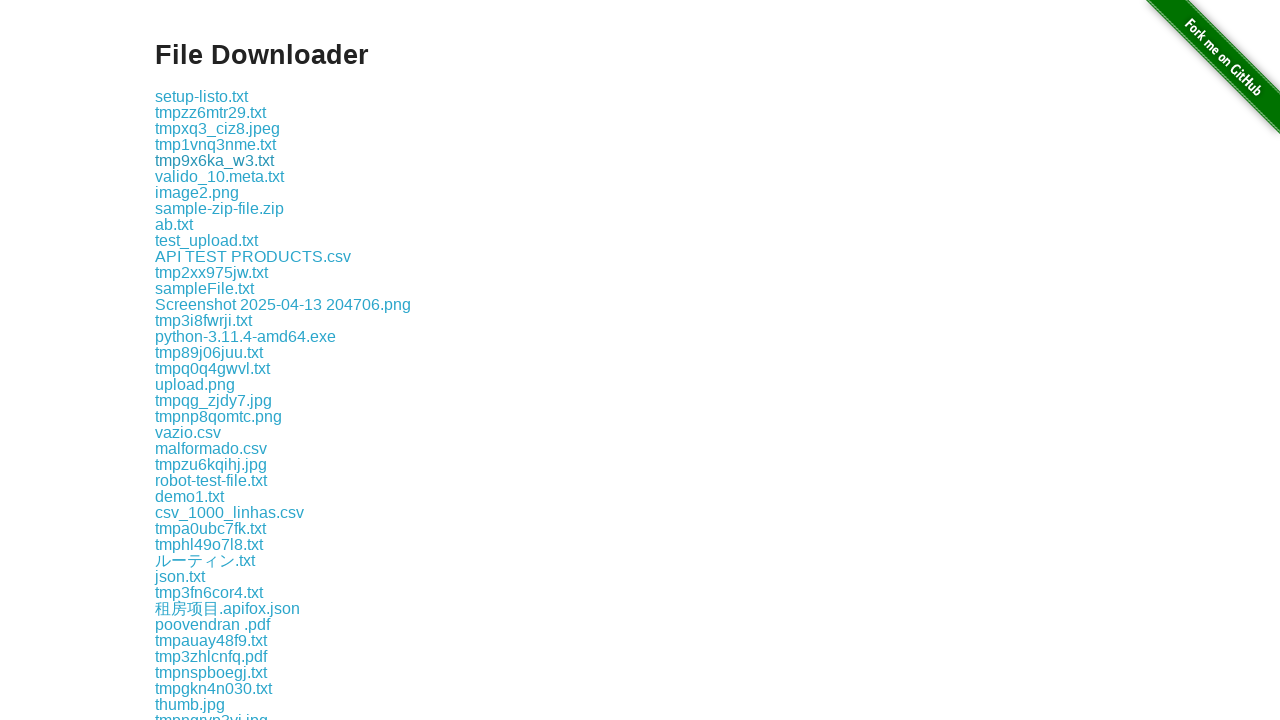

Waited 100ms between downloads
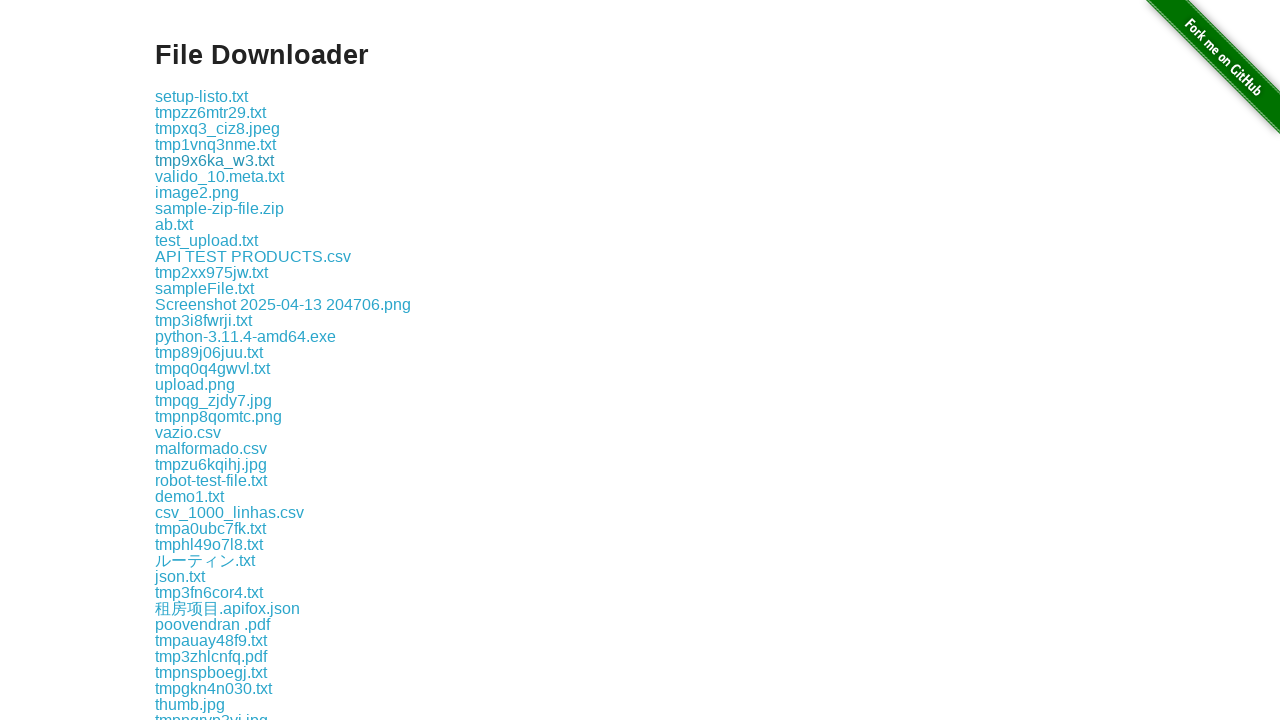

Clicked a download link at (220, 176) on xpath=//a[contains(@href, 'download')] >> nth=5
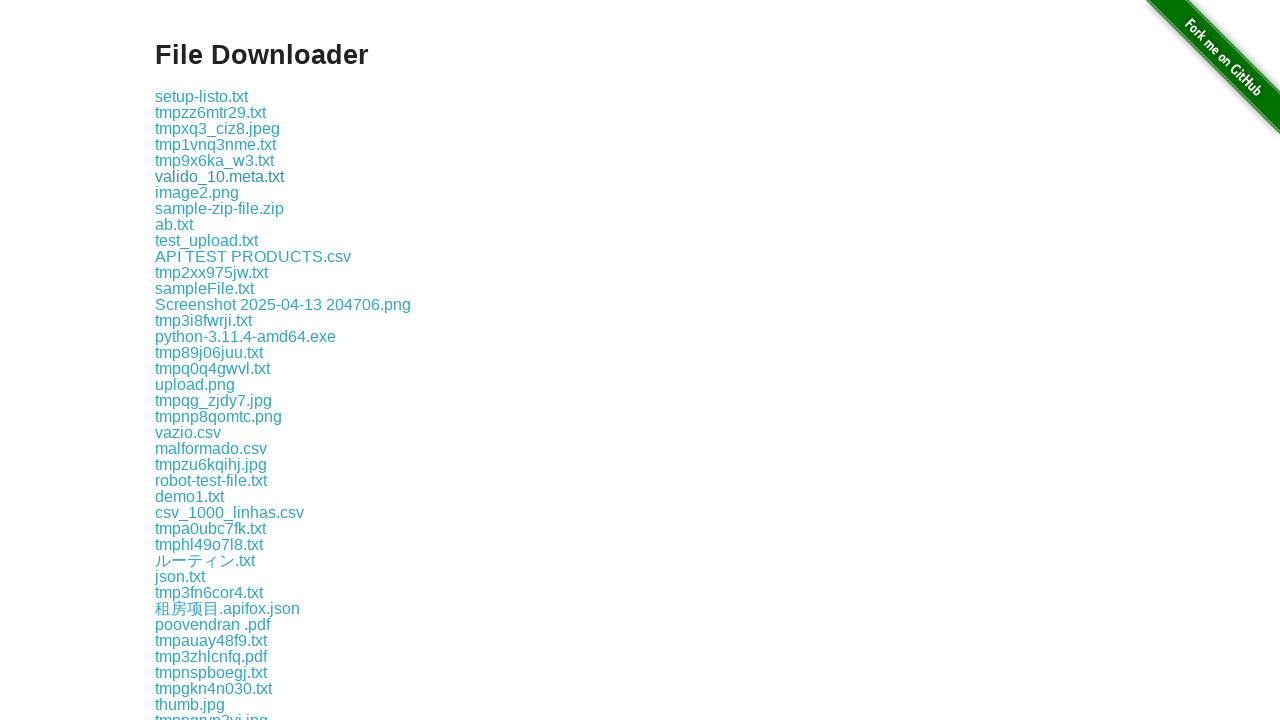

Waited 100ms between downloads
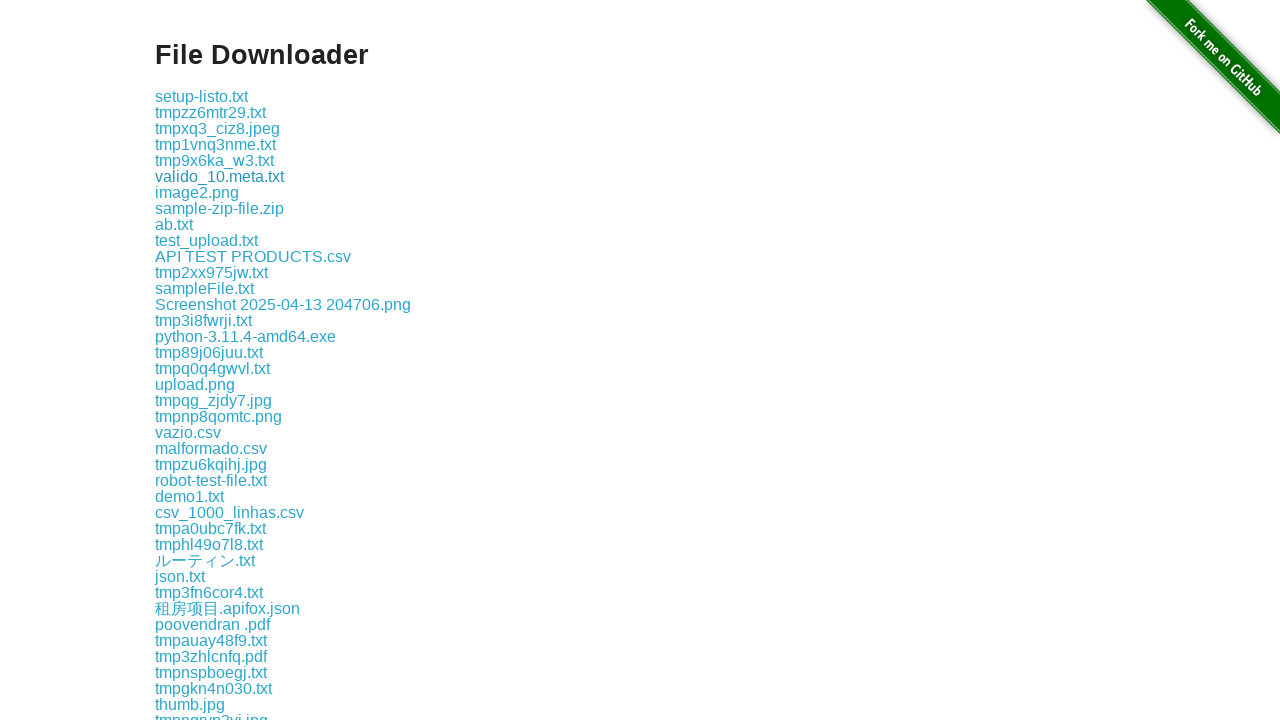

Clicked a download link at (197, 192) on xpath=//a[contains(@href, 'download')] >> nth=6
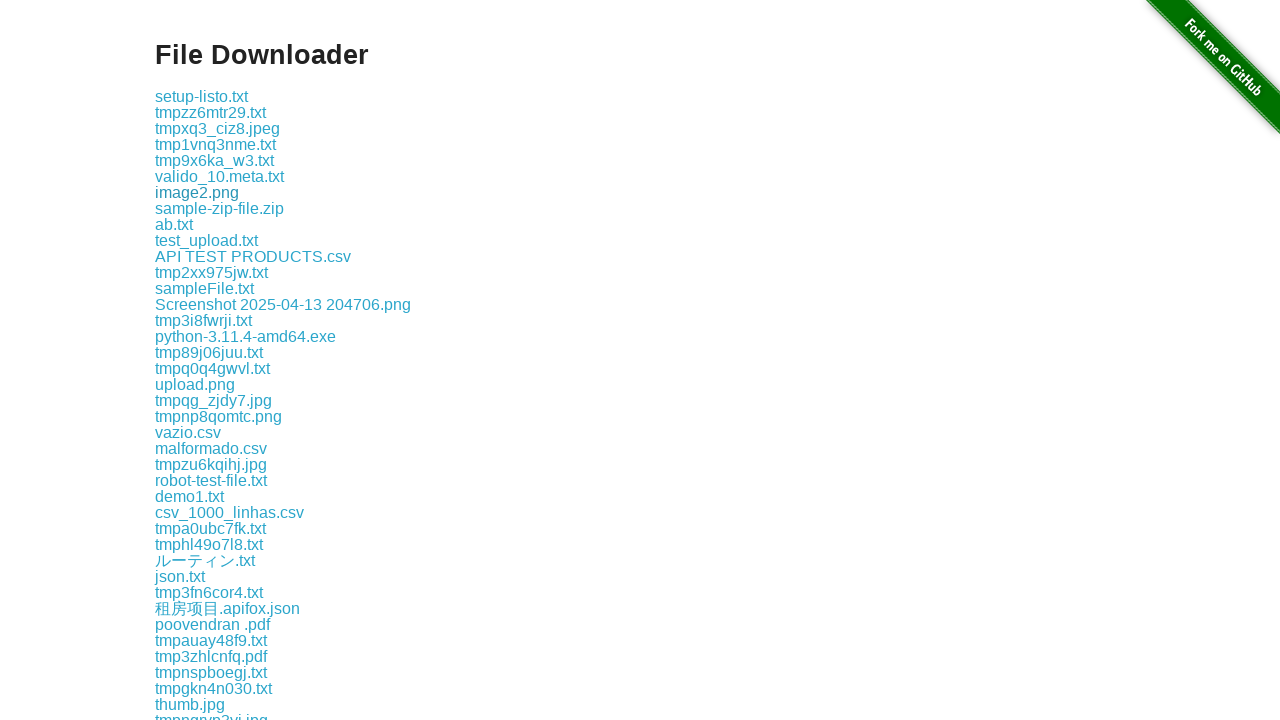

Waited 100ms between downloads
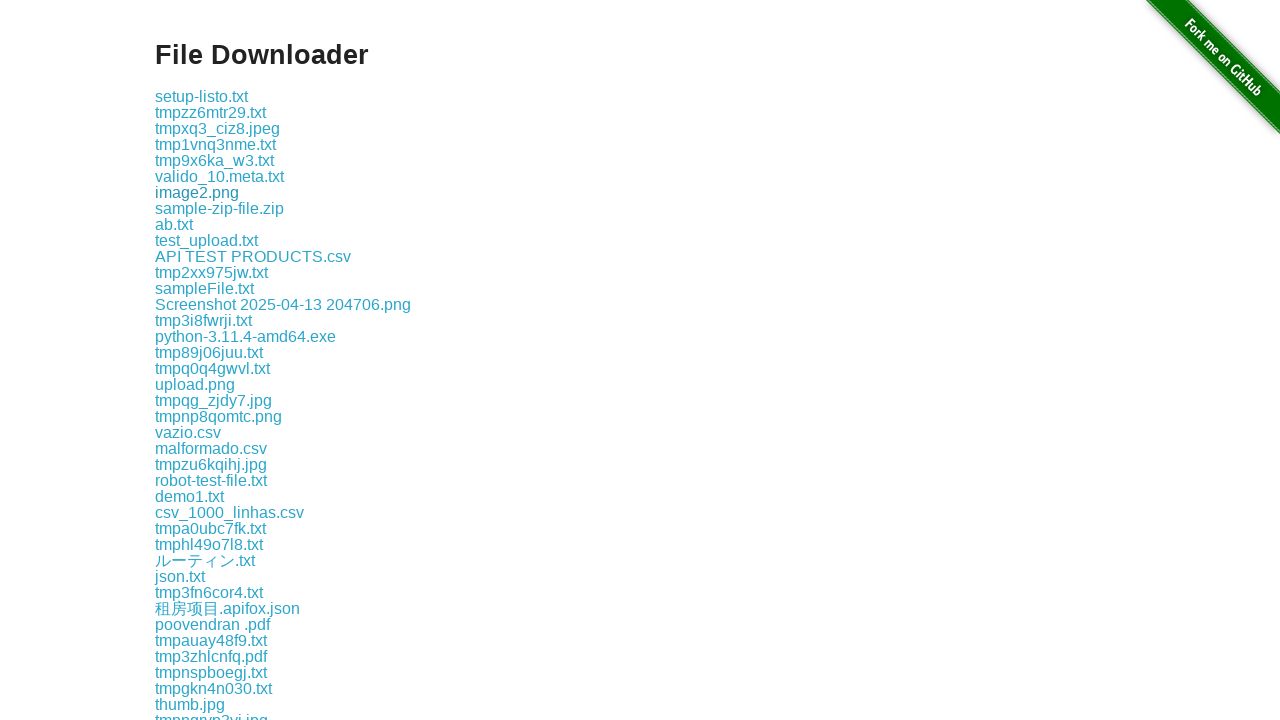

Clicked a download link at (220, 208) on xpath=//a[contains(@href, 'download')] >> nth=7
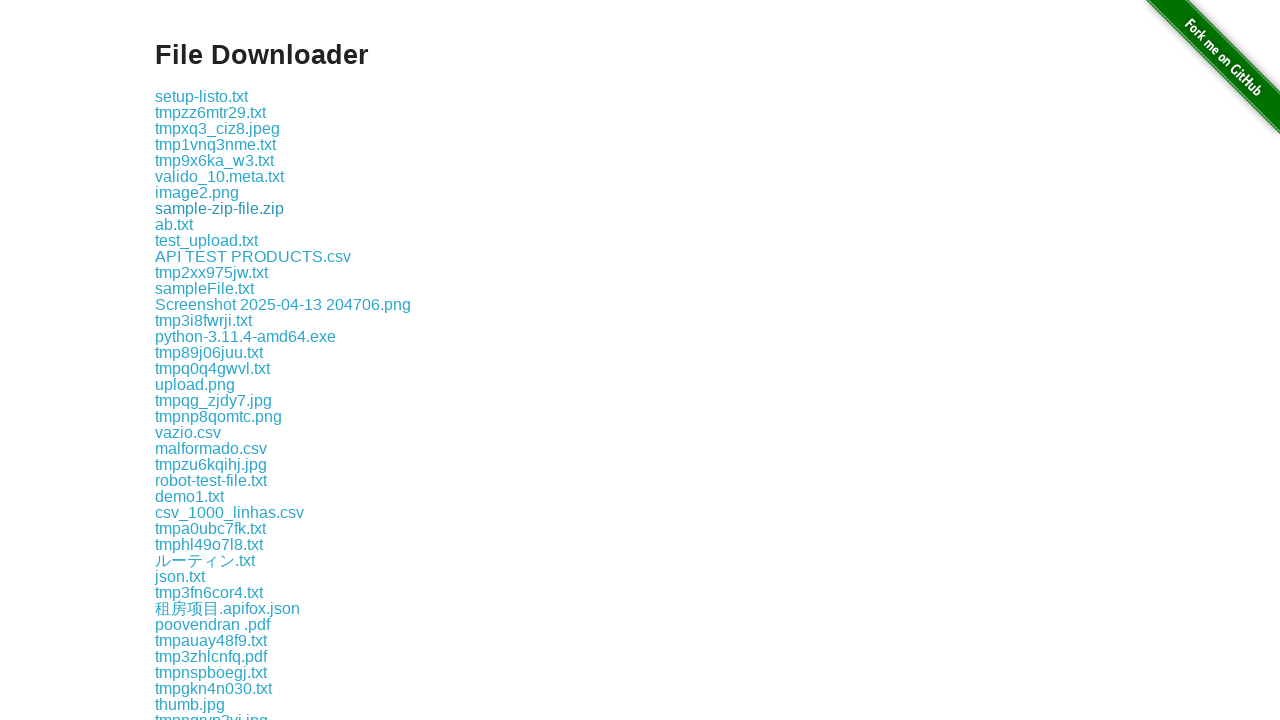

Waited 100ms between downloads
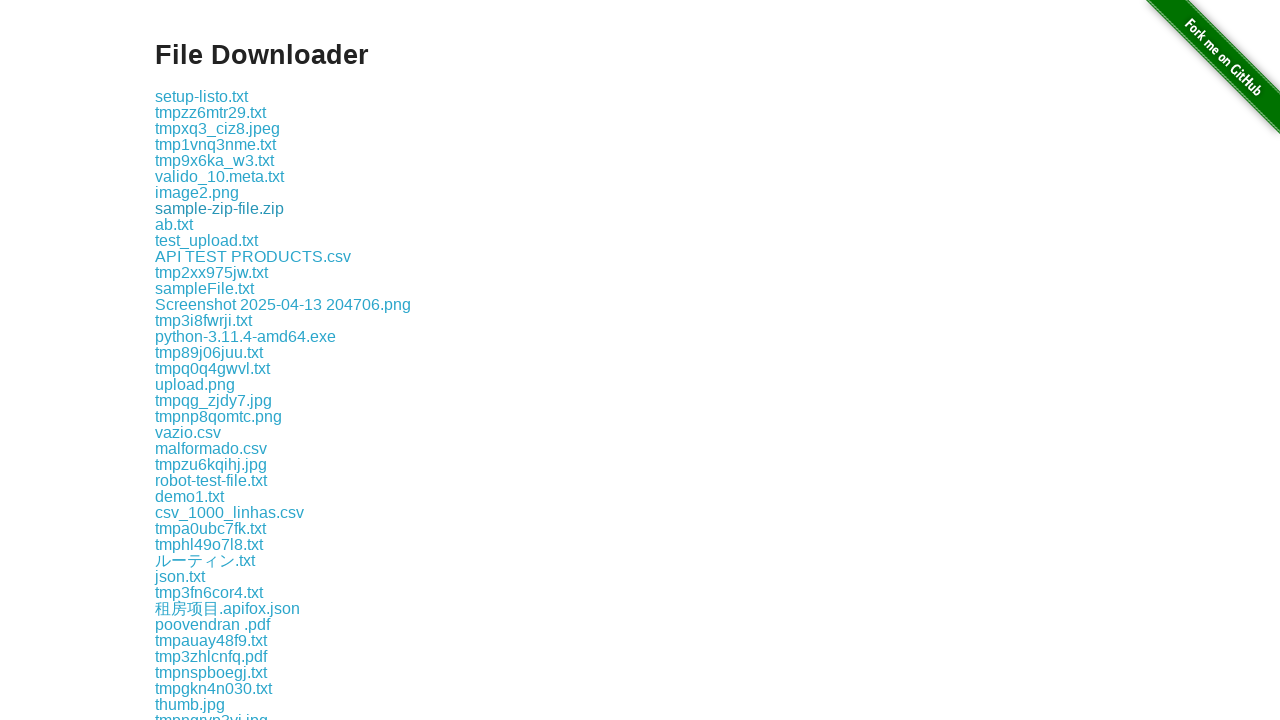

Clicked a download link at (174, 224) on xpath=//a[contains(@href, 'download')] >> nth=8
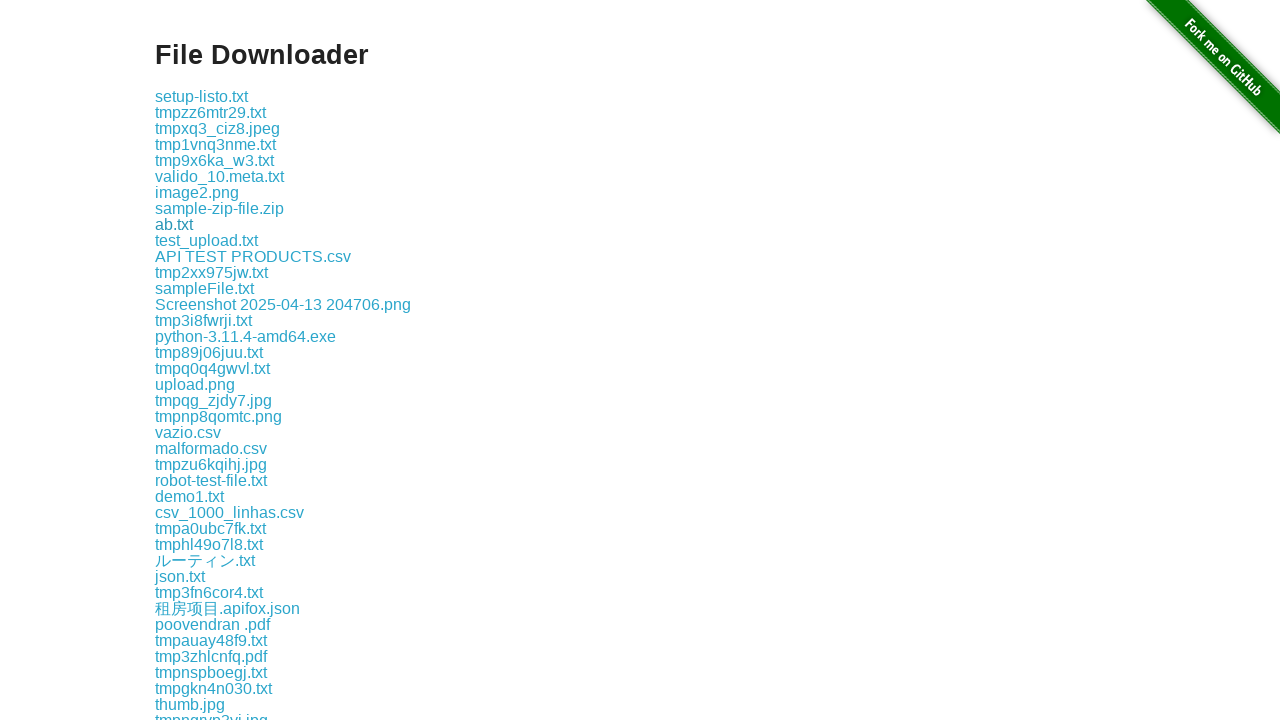

Waited 100ms between downloads
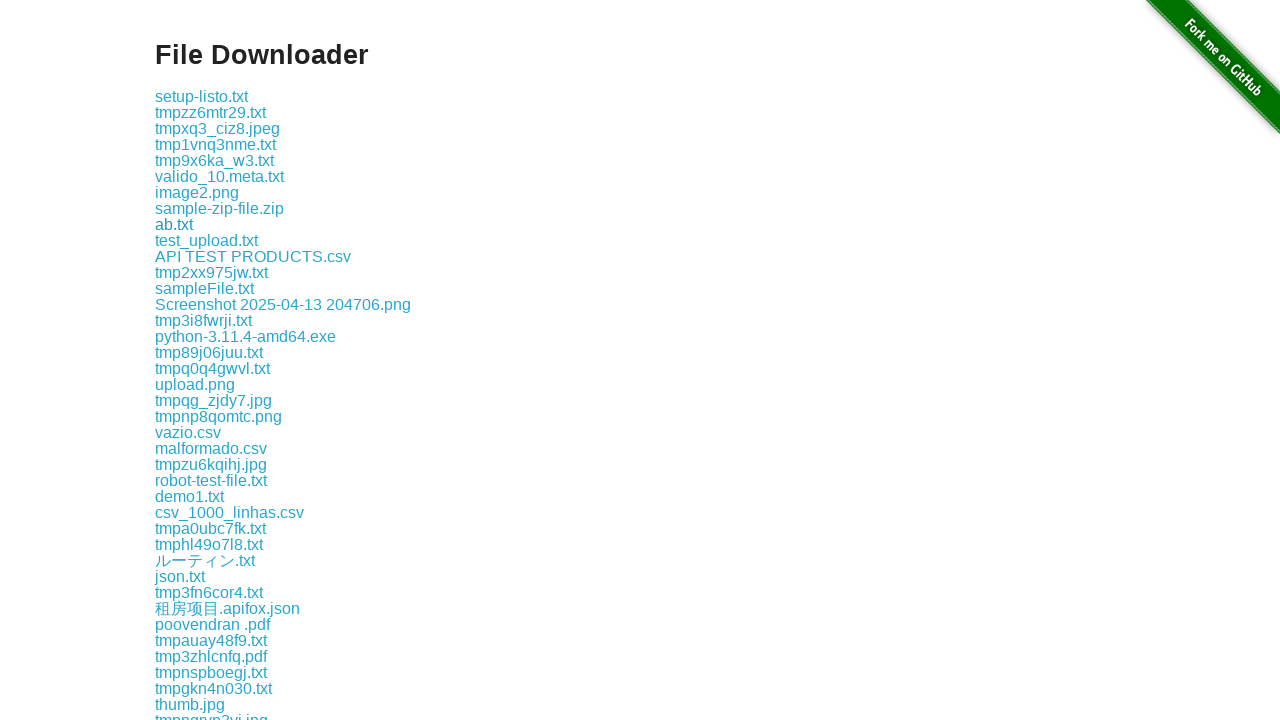

Clicked a download link at (206, 240) on xpath=//a[contains(@href, 'download')] >> nth=9
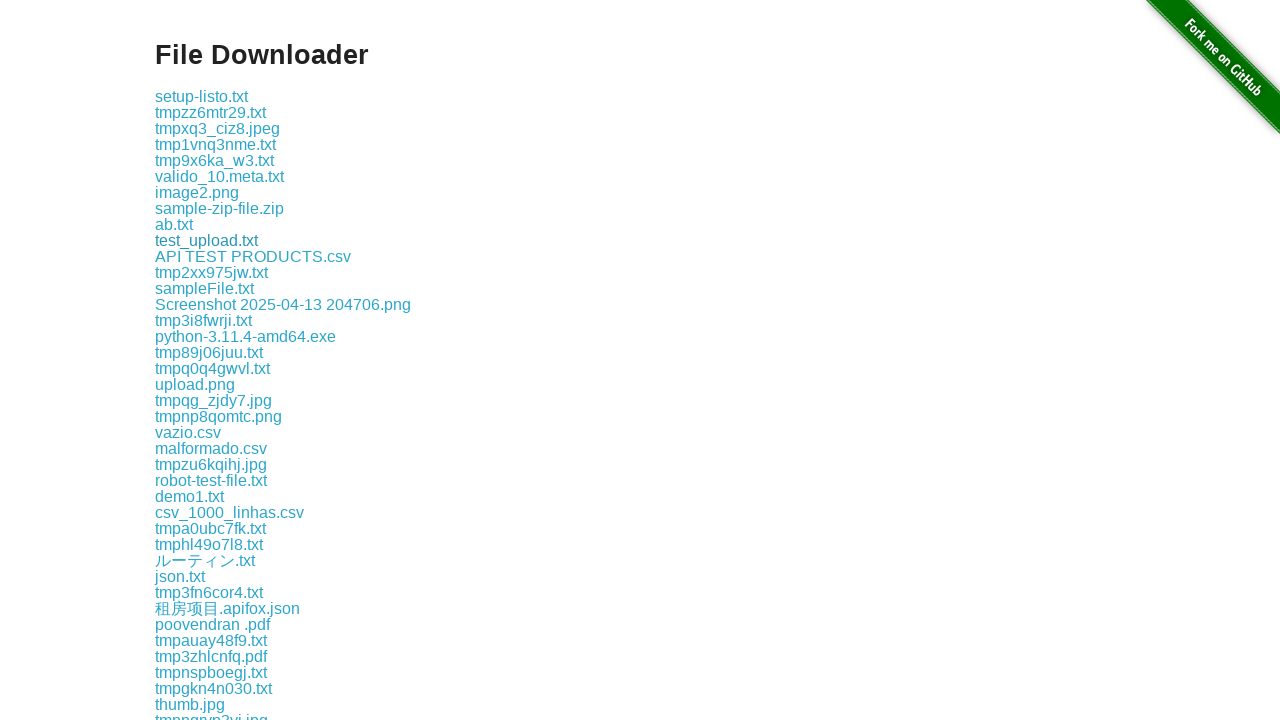

Waited 100ms between downloads
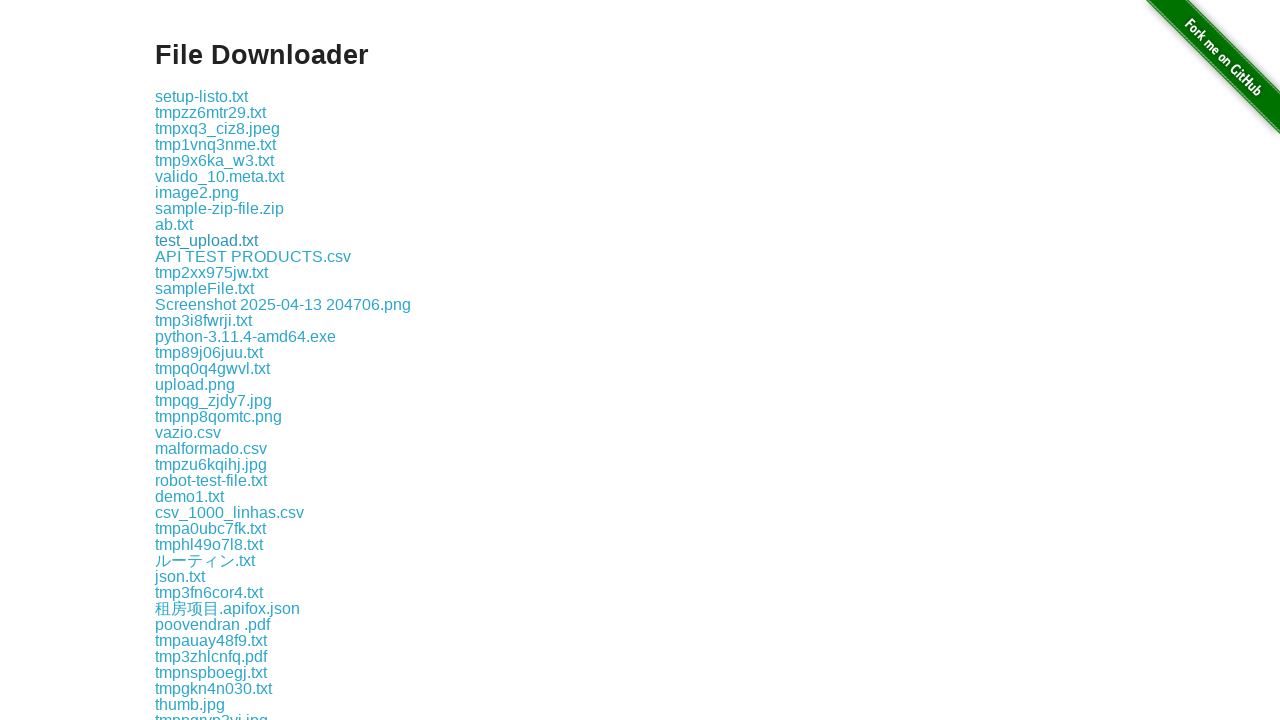

Clicked a download link at (253, 256) on xpath=//a[contains(@href, 'download')] >> nth=10
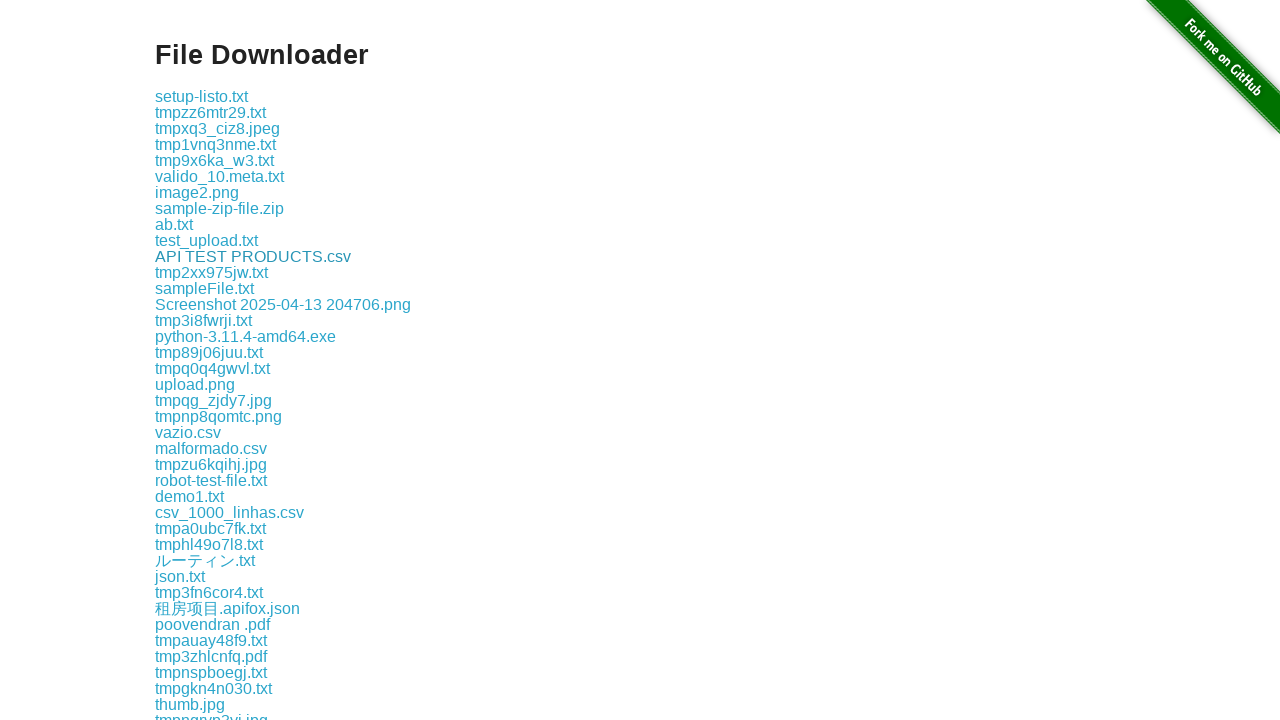

Waited 100ms between downloads
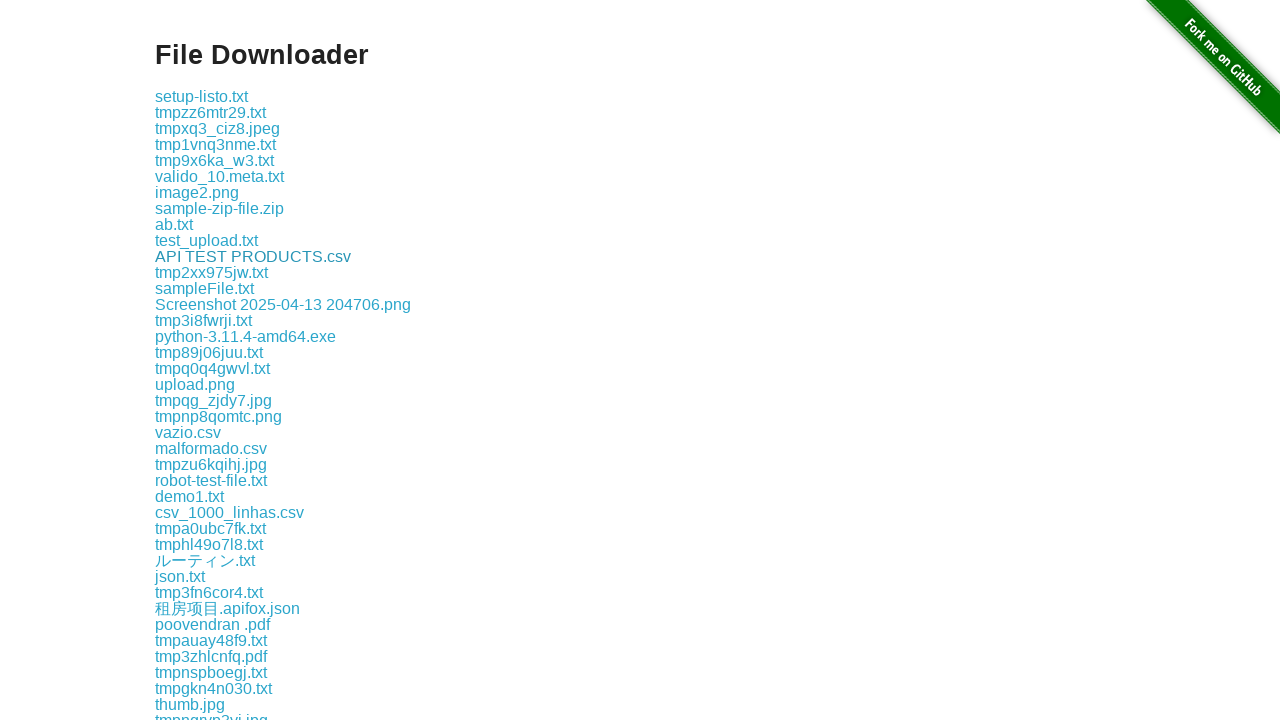

Clicked a download link at (212, 272) on xpath=//a[contains(@href, 'download')] >> nth=11
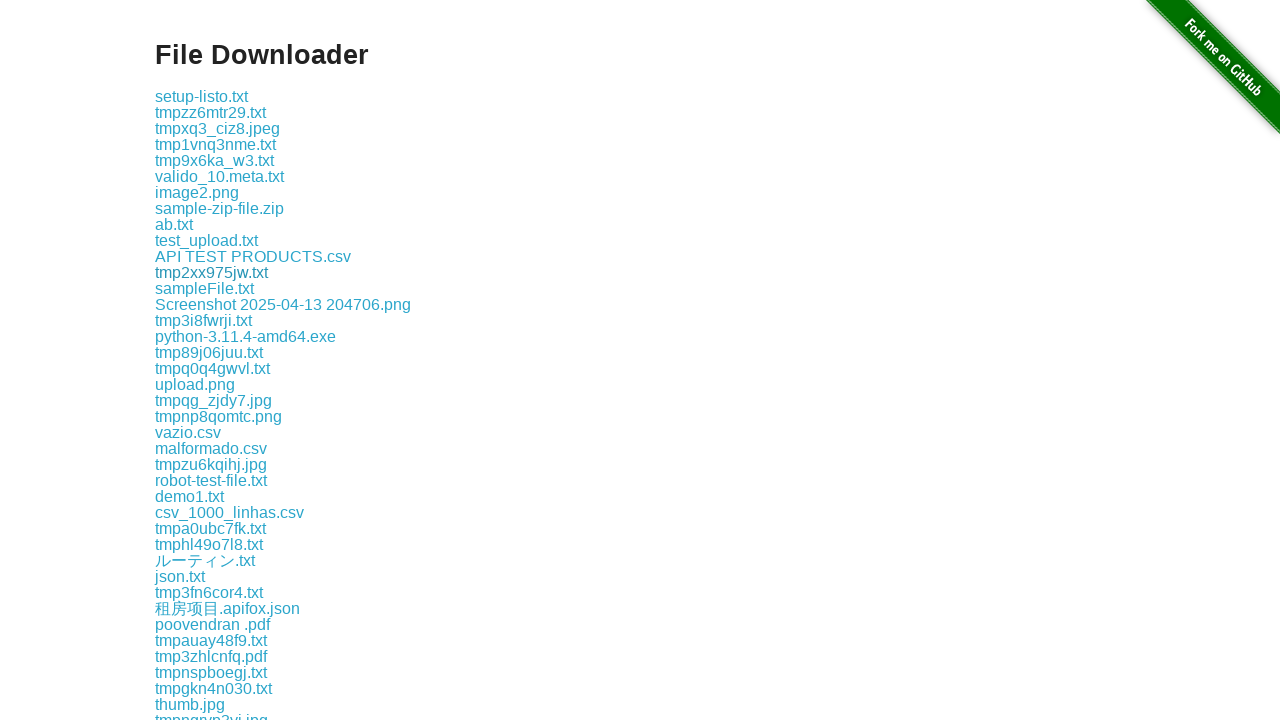

Waited 100ms between downloads
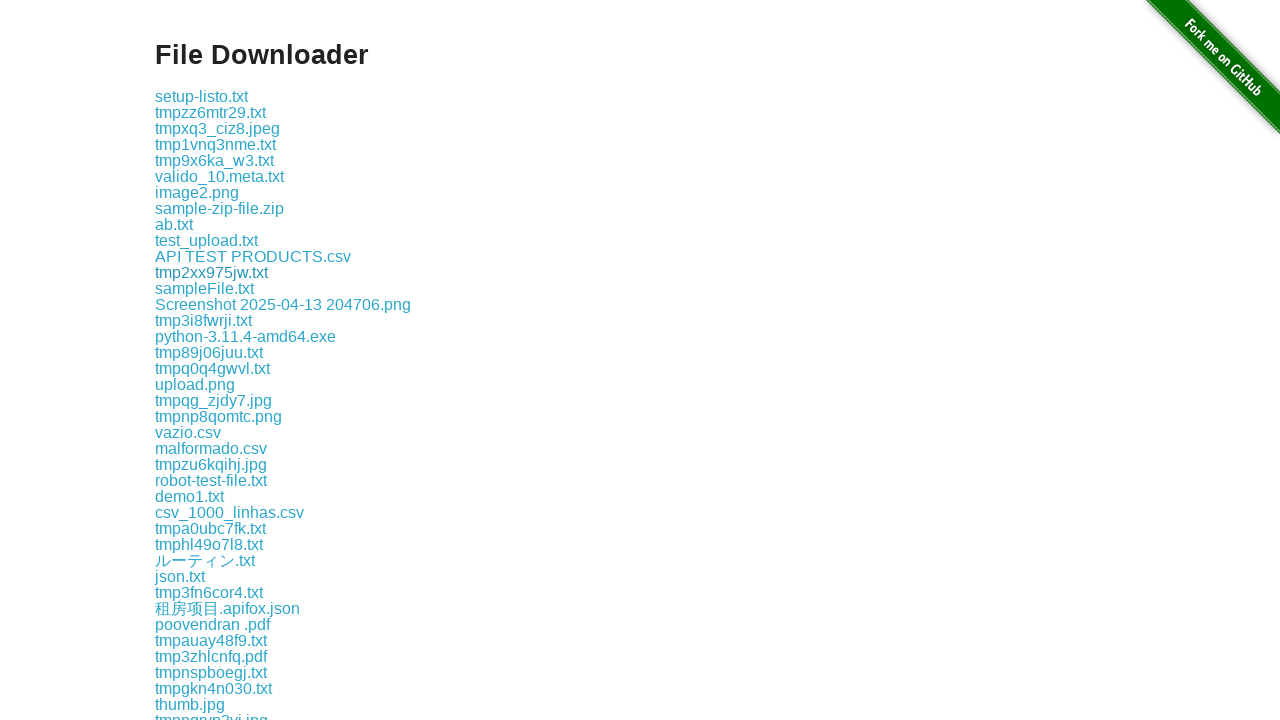

Clicked a download link at (204, 288) on xpath=//a[contains(@href, 'download')] >> nth=12
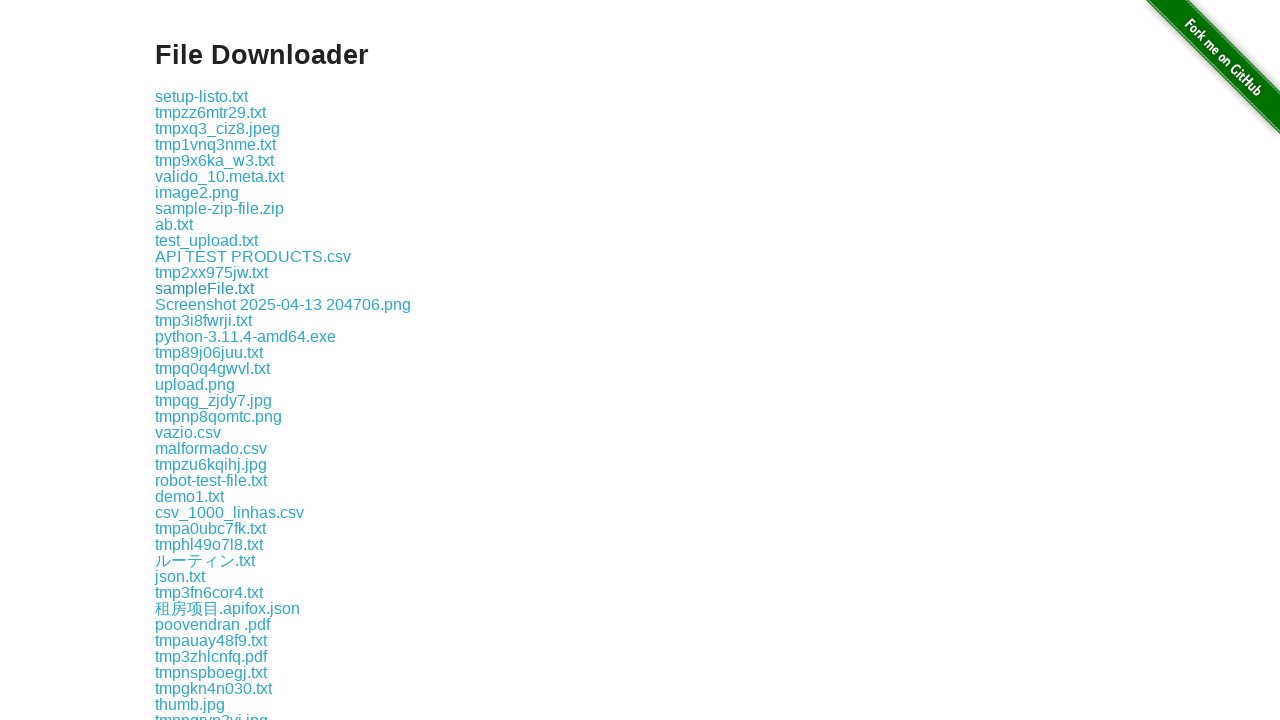

Waited 100ms between downloads
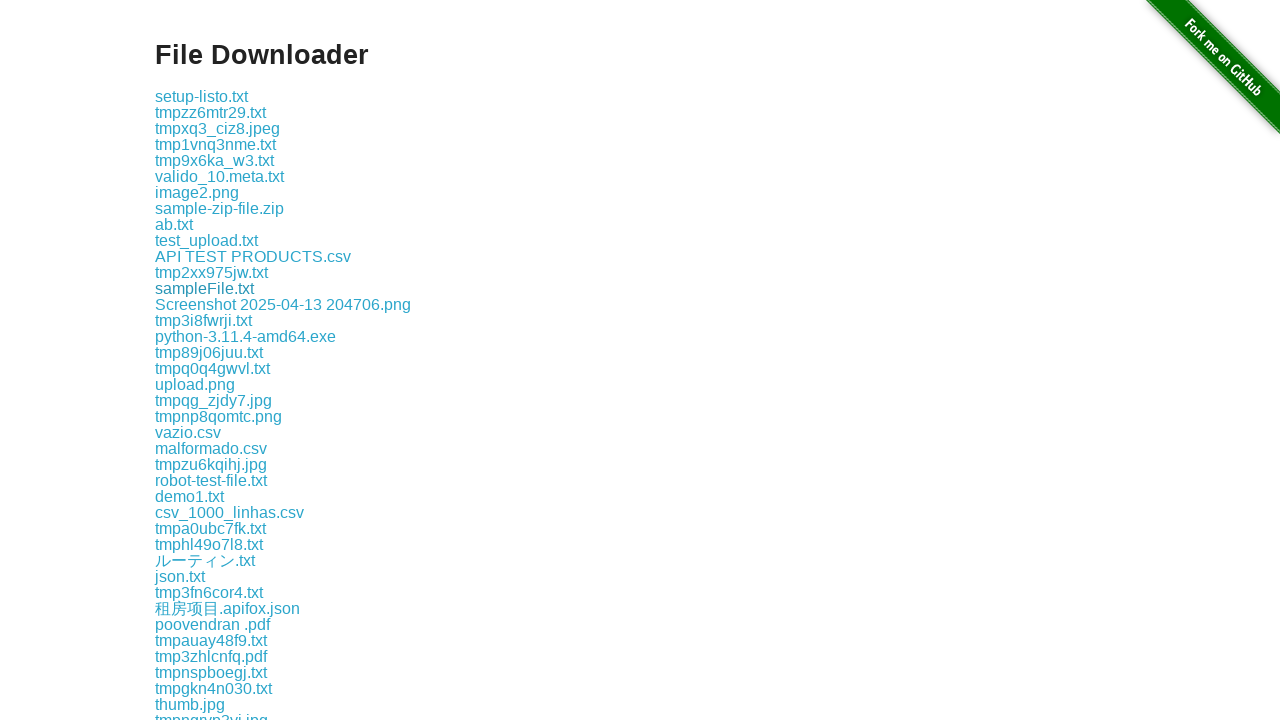

Clicked a download link at (283, 304) on xpath=//a[contains(@href, 'download')] >> nth=13
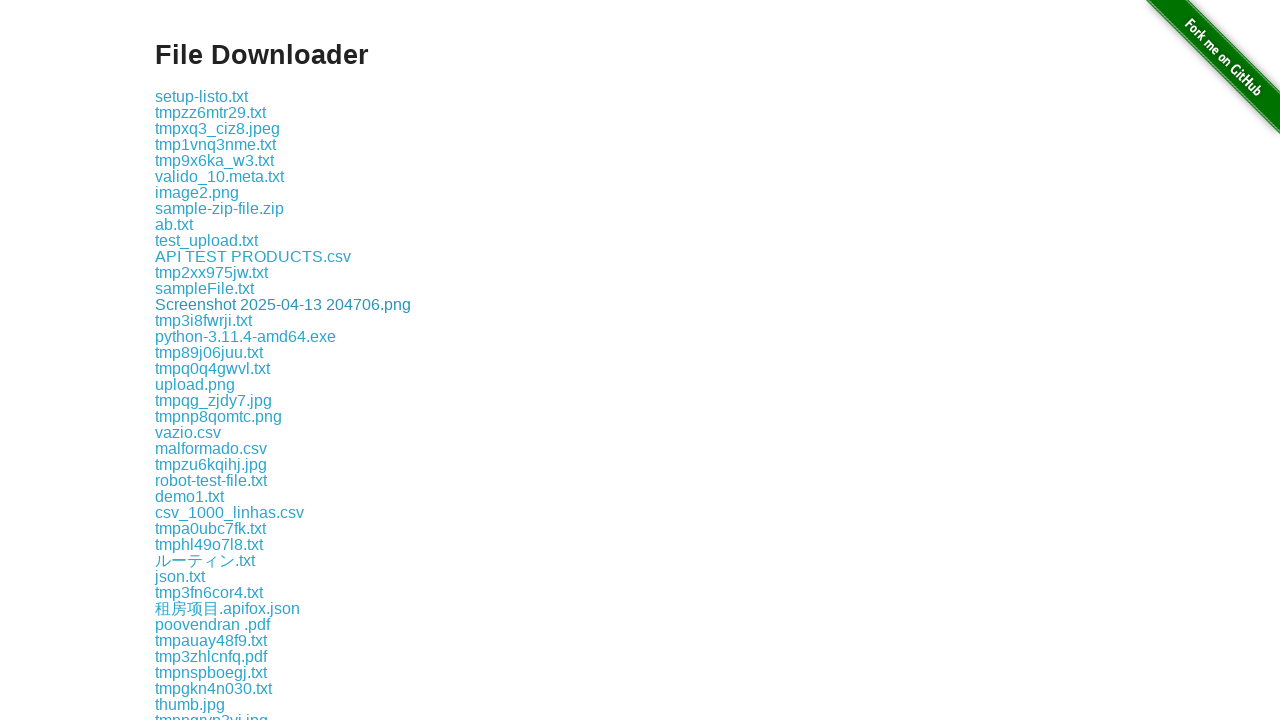

Waited 100ms between downloads
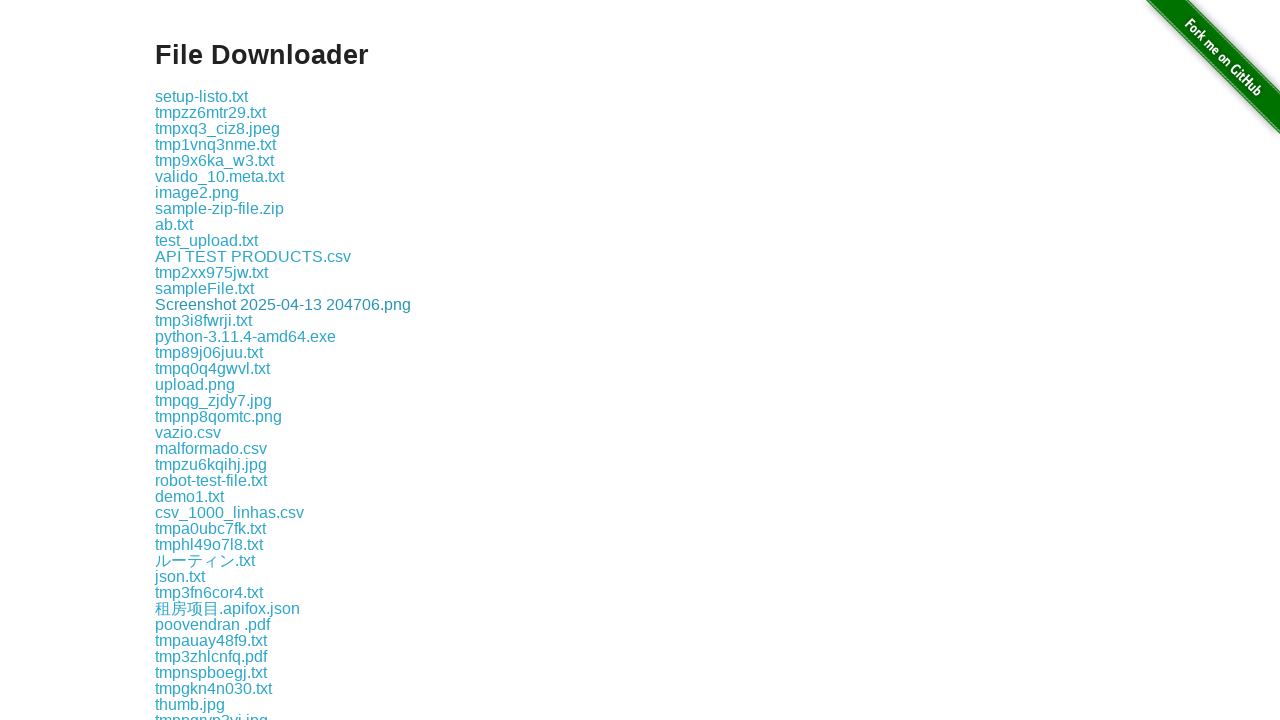

Clicked a download link at (204, 320) on xpath=//a[contains(@href, 'download')] >> nth=14
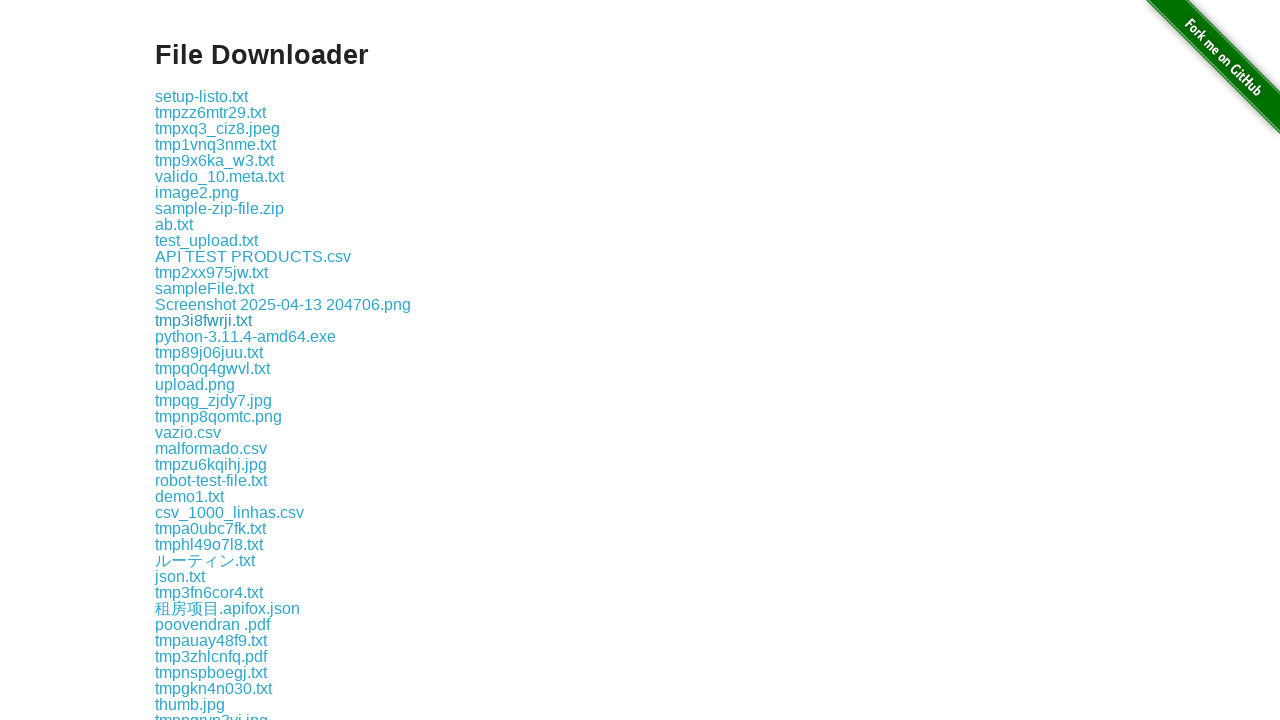

Waited 100ms between downloads
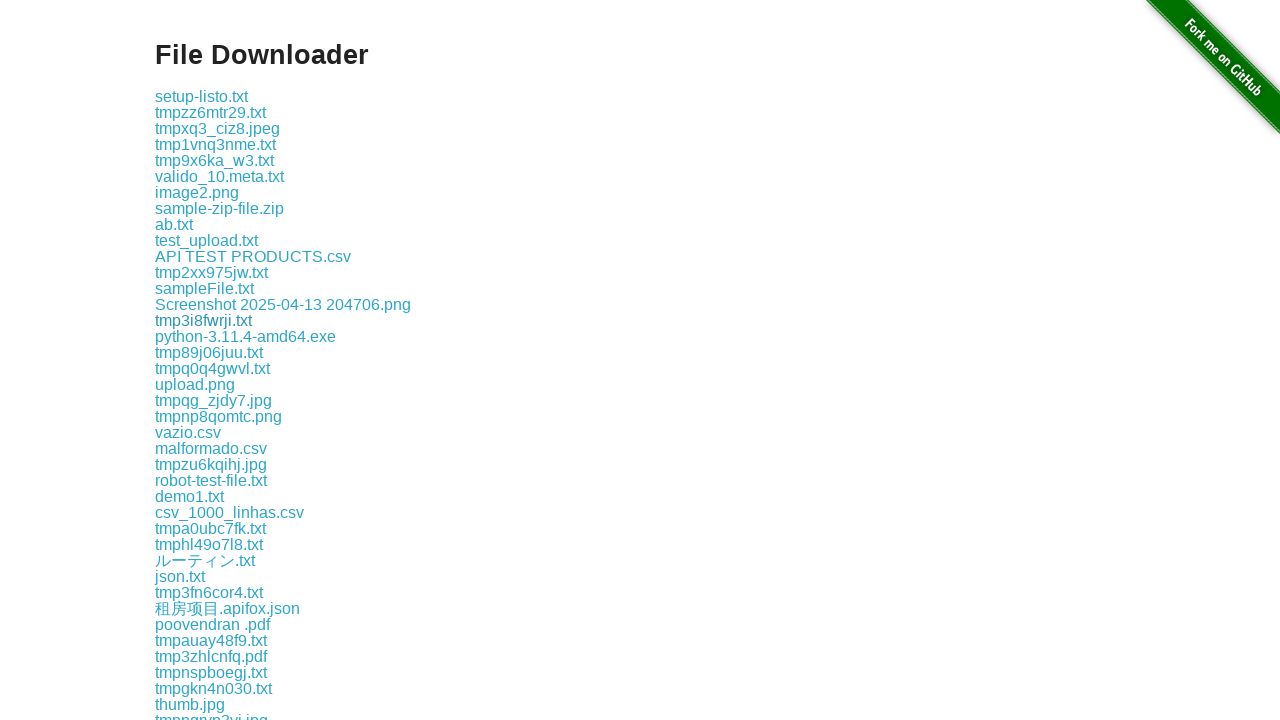

Clicked a download link at (246, 336) on xpath=//a[contains(@href, 'download')] >> nth=15
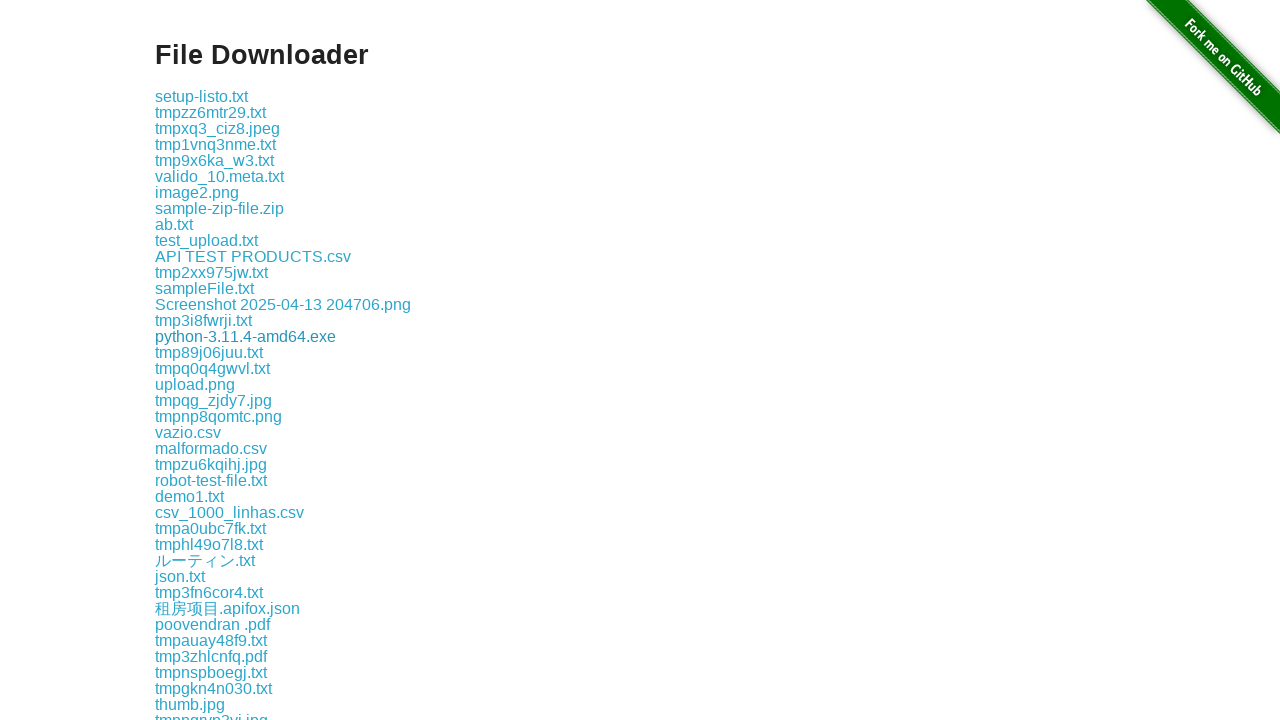

Waited 100ms between downloads
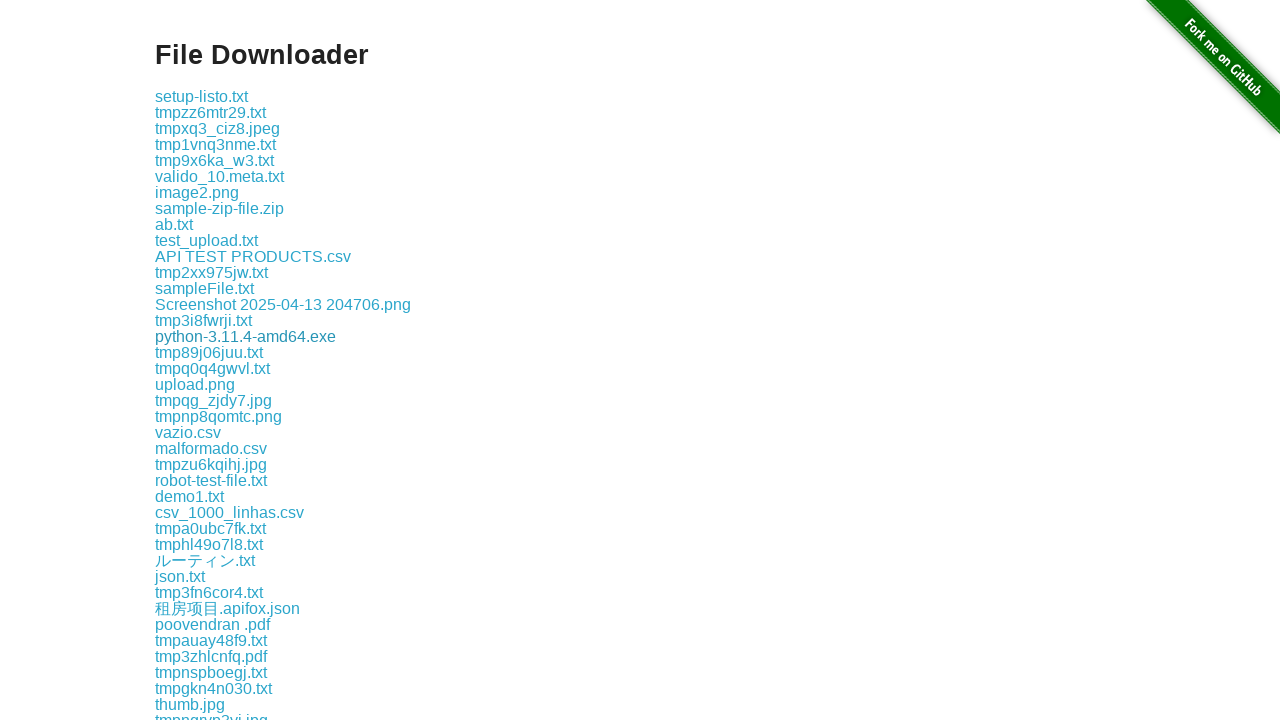

Clicked a download link at (209, 352) on xpath=//a[contains(@href, 'download')] >> nth=16
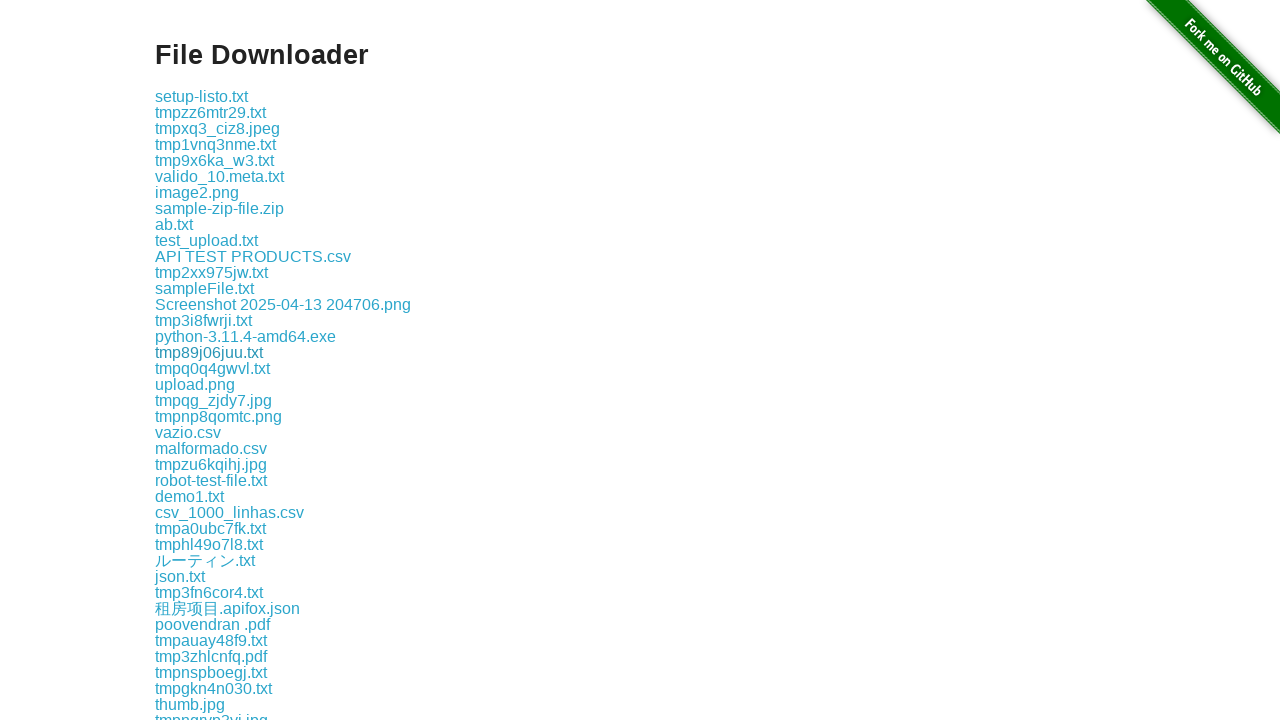

Waited 100ms between downloads
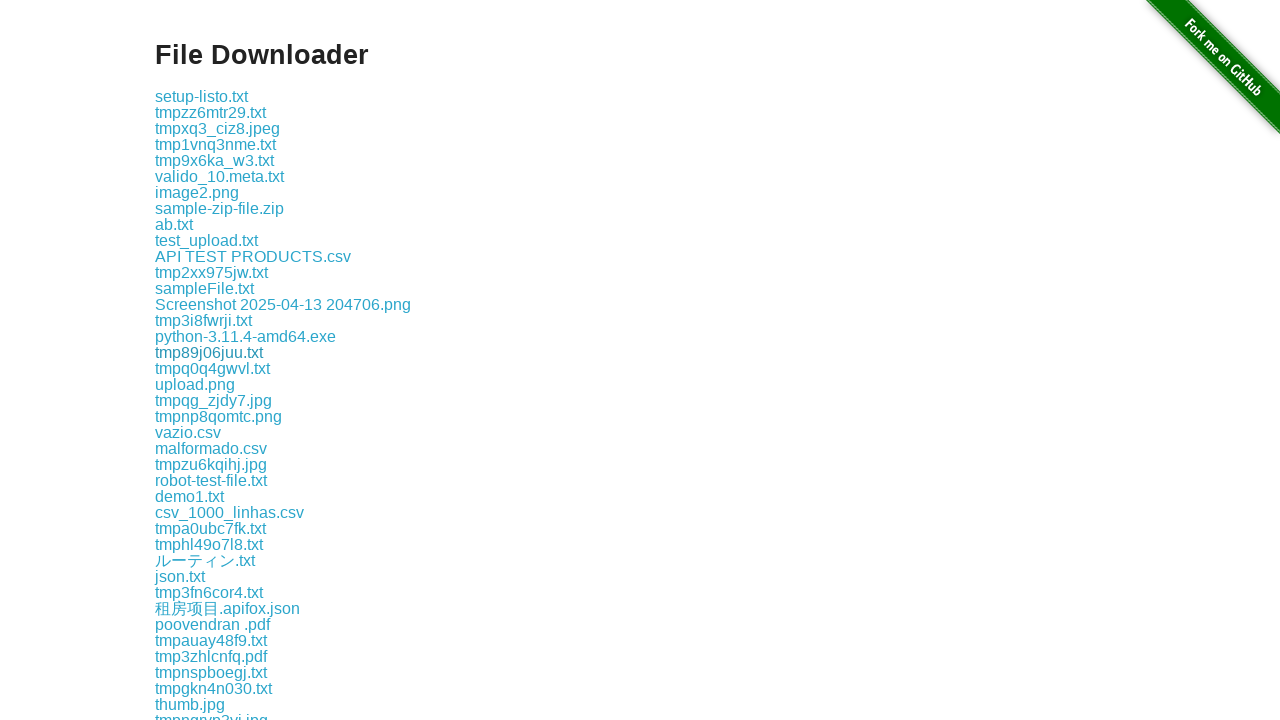

Clicked a download link at (212, 368) on xpath=//a[contains(@href, 'download')] >> nth=17
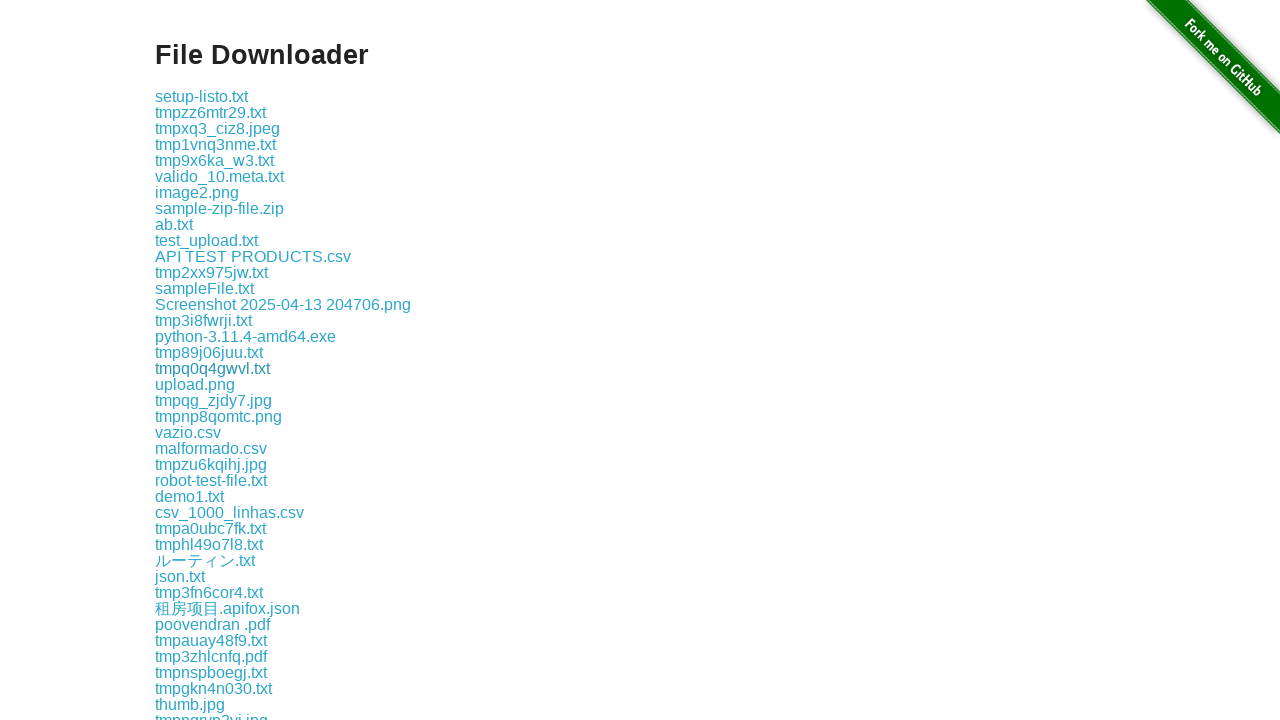

Waited 100ms between downloads
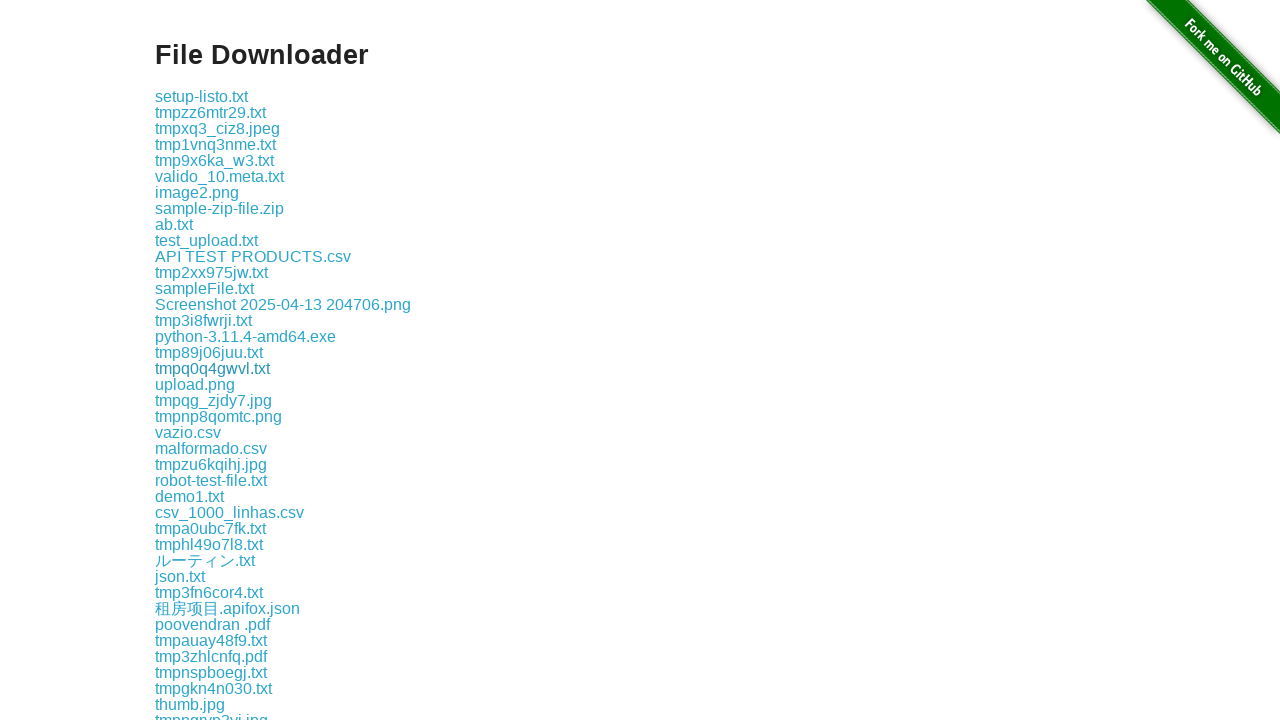

Clicked a download link at (195, 384) on xpath=//a[contains(@href, 'download')] >> nth=18
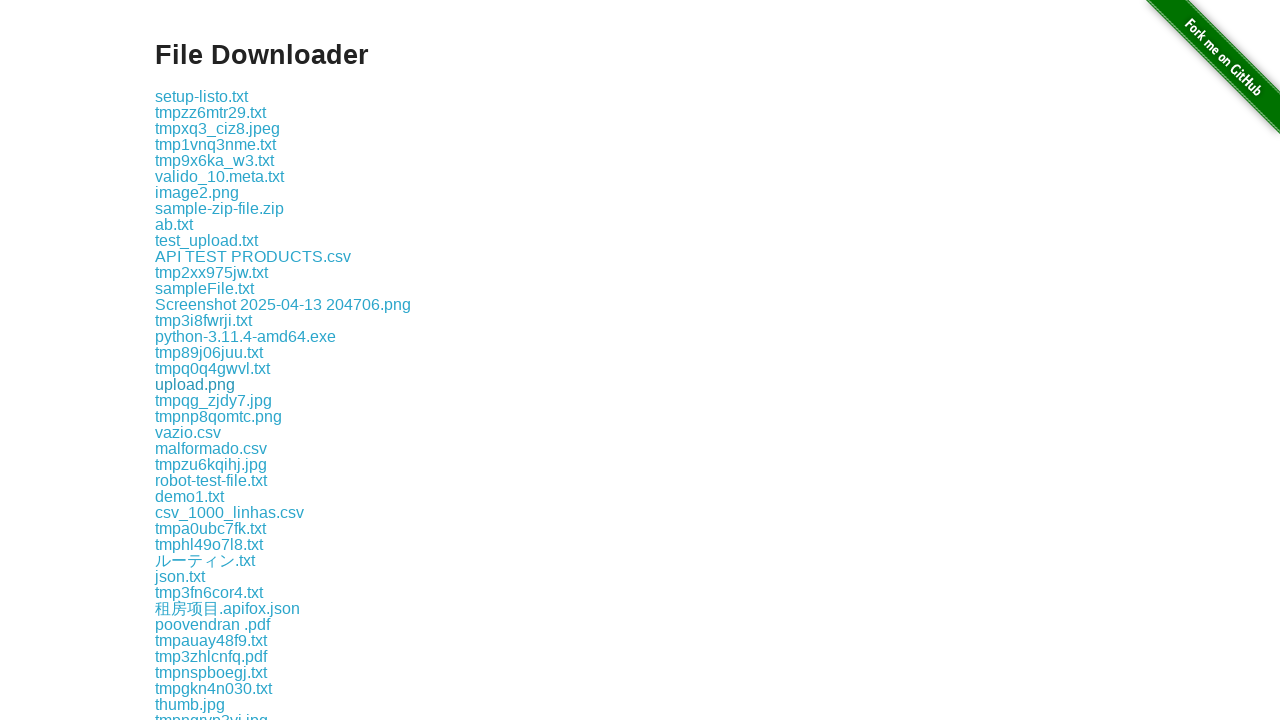

Waited 100ms between downloads
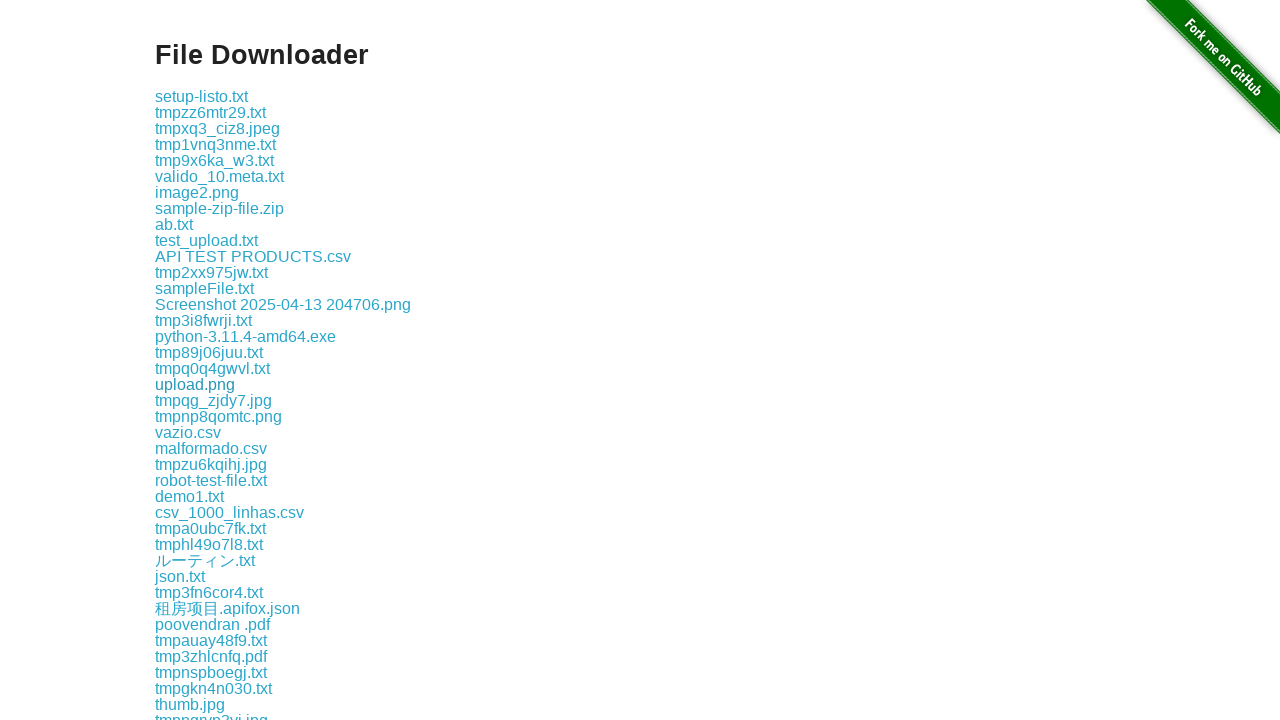

Clicked a download link at (214, 400) on xpath=//a[contains(@href, 'download')] >> nth=19
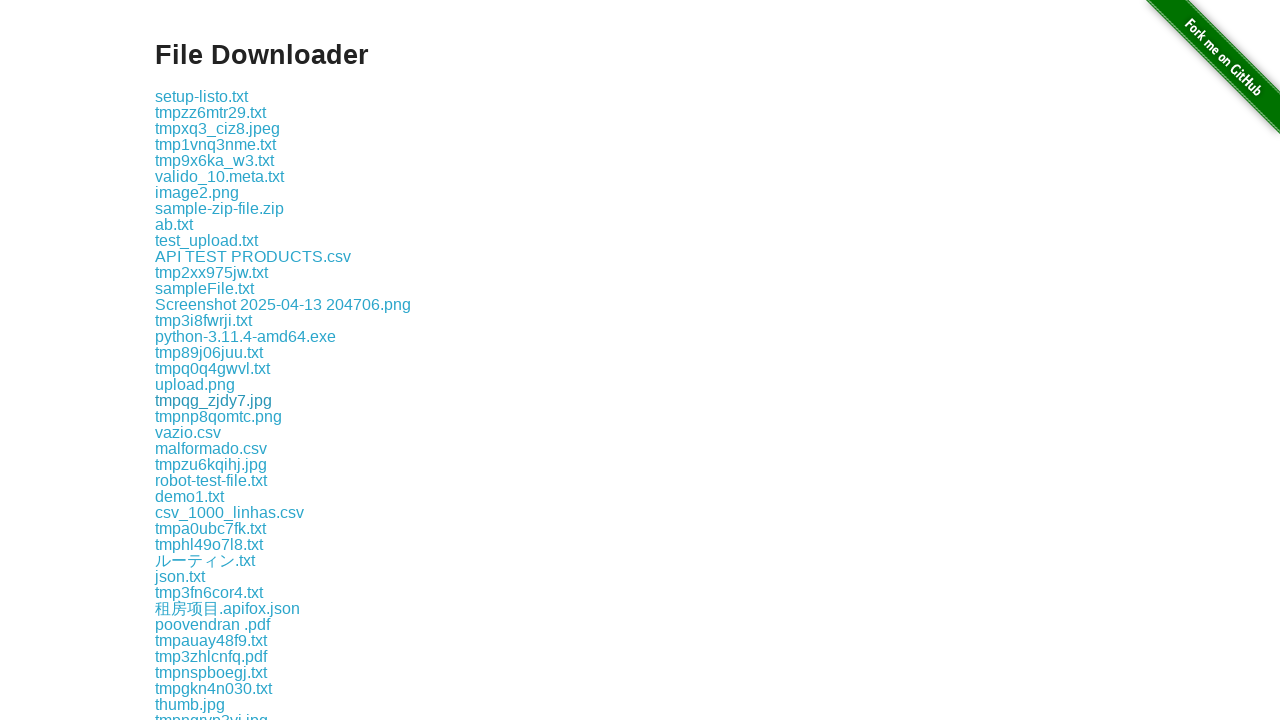

Waited 100ms between downloads
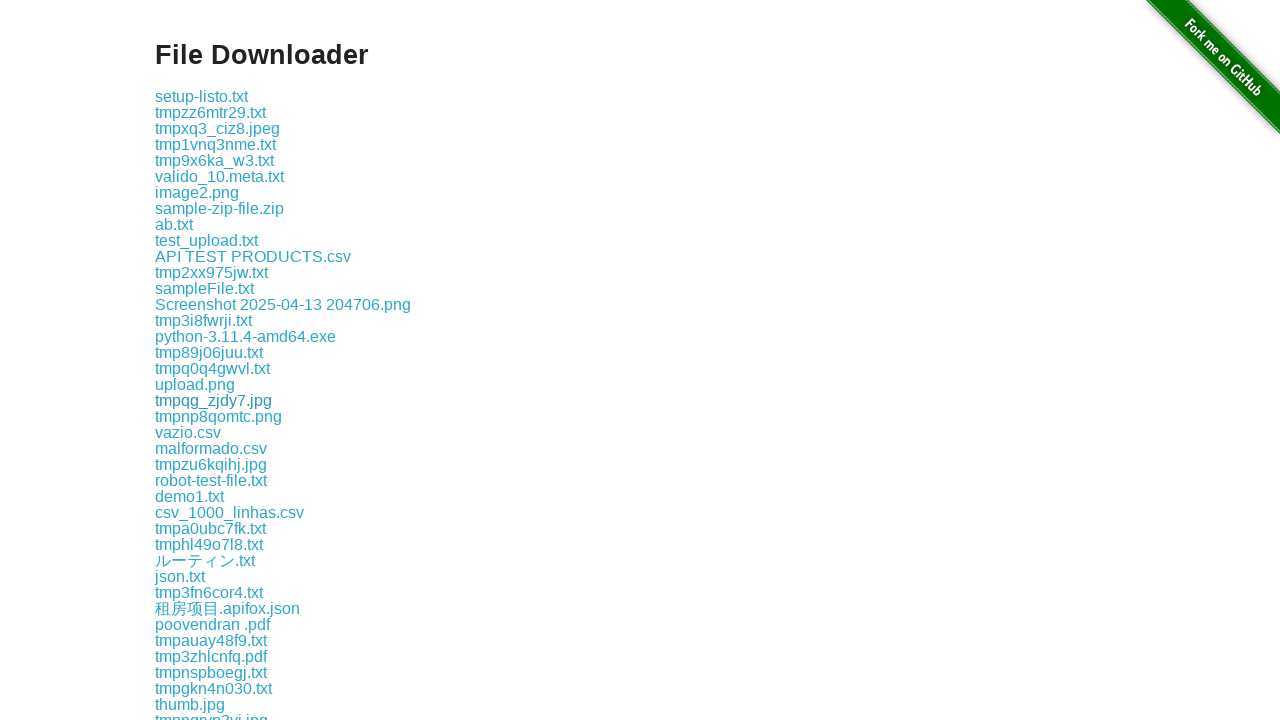

Clicked a download link at (218, 416) on xpath=//a[contains(@href, 'download')] >> nth=20
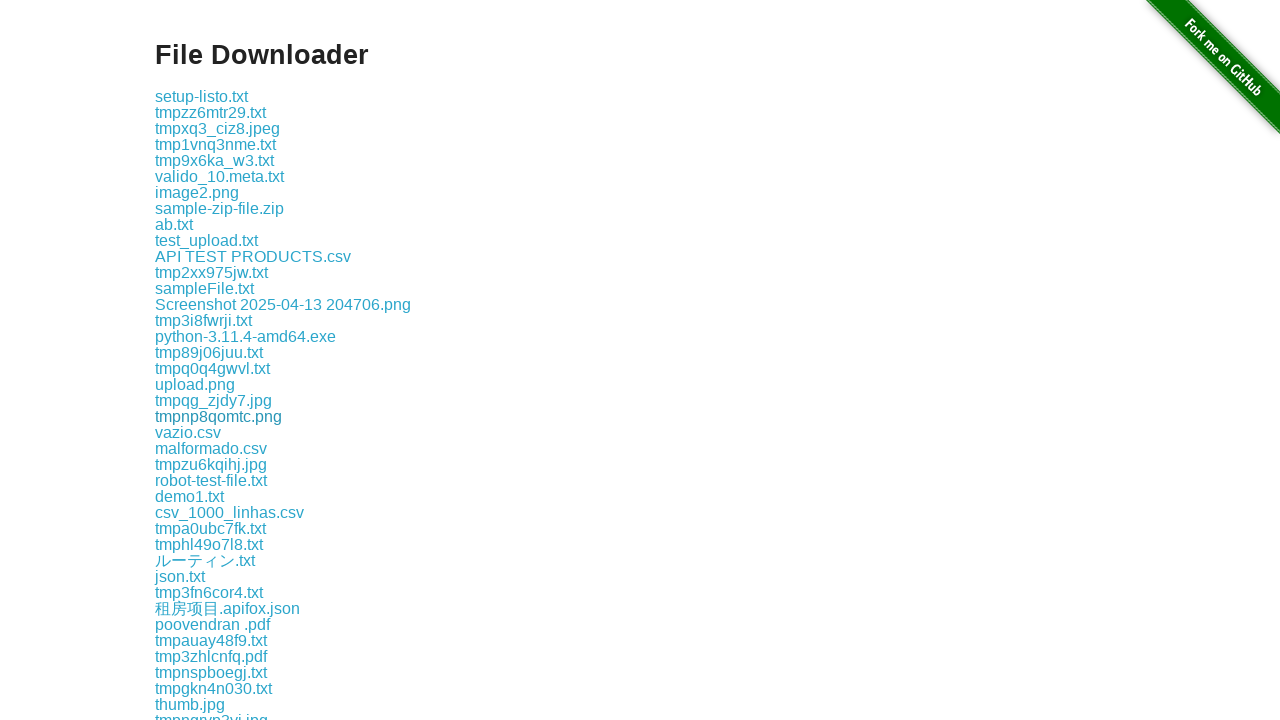

Waited 100ms between downloads
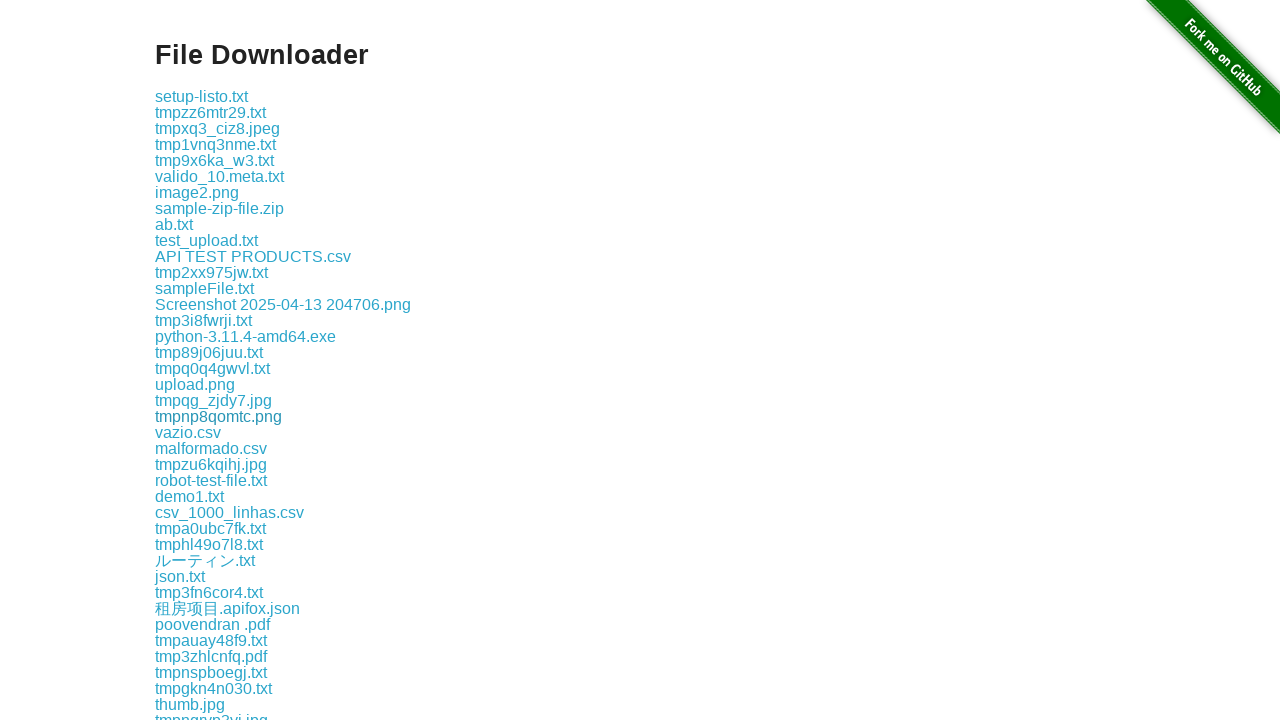

Clicked a download link at (188, 432) on xpath=//a[contains(@href, 'download')] >> nth=21
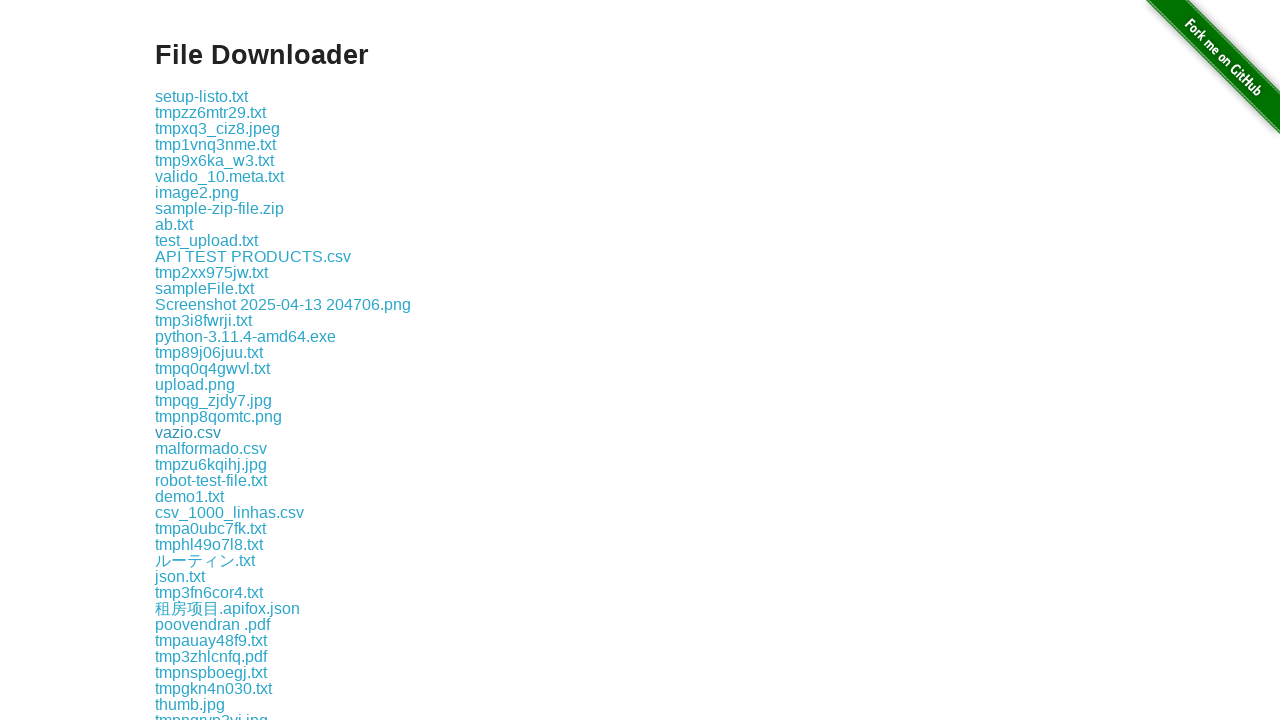

Waited 100ms between downloads
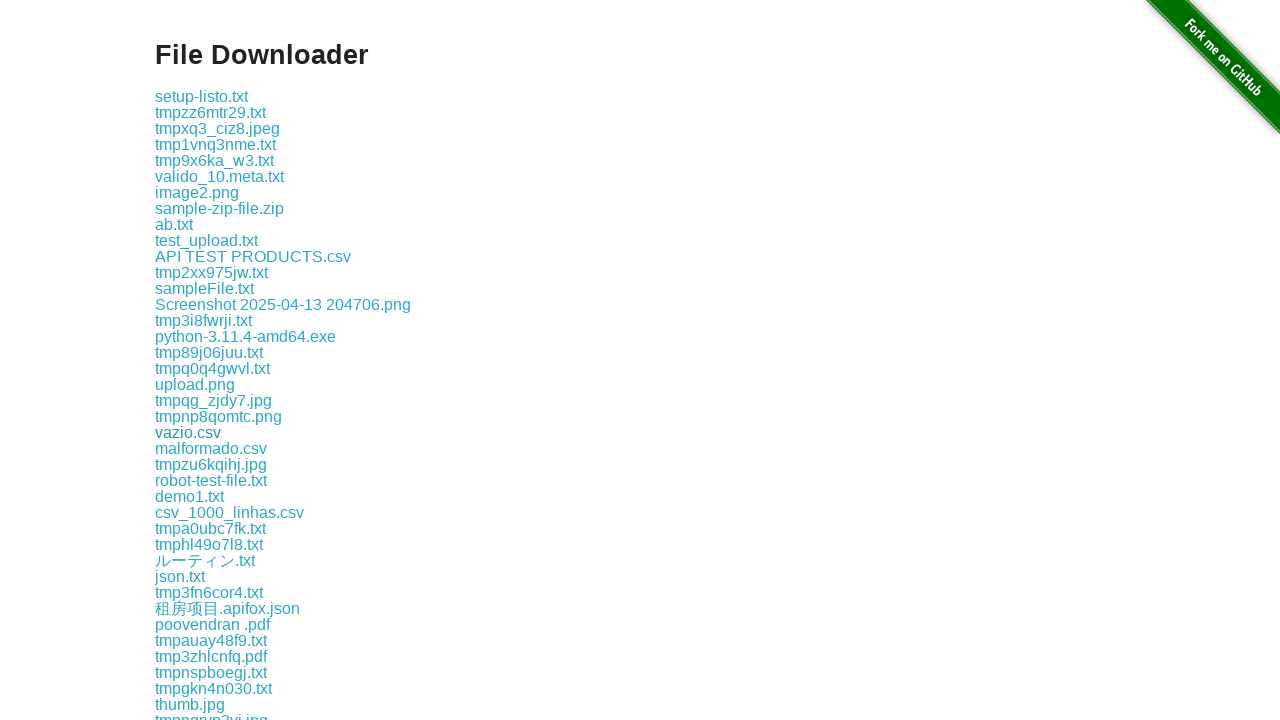

Clicked a download link at (211, 448) on xpath=//a[contains(@href, 'download')] >> nth=22
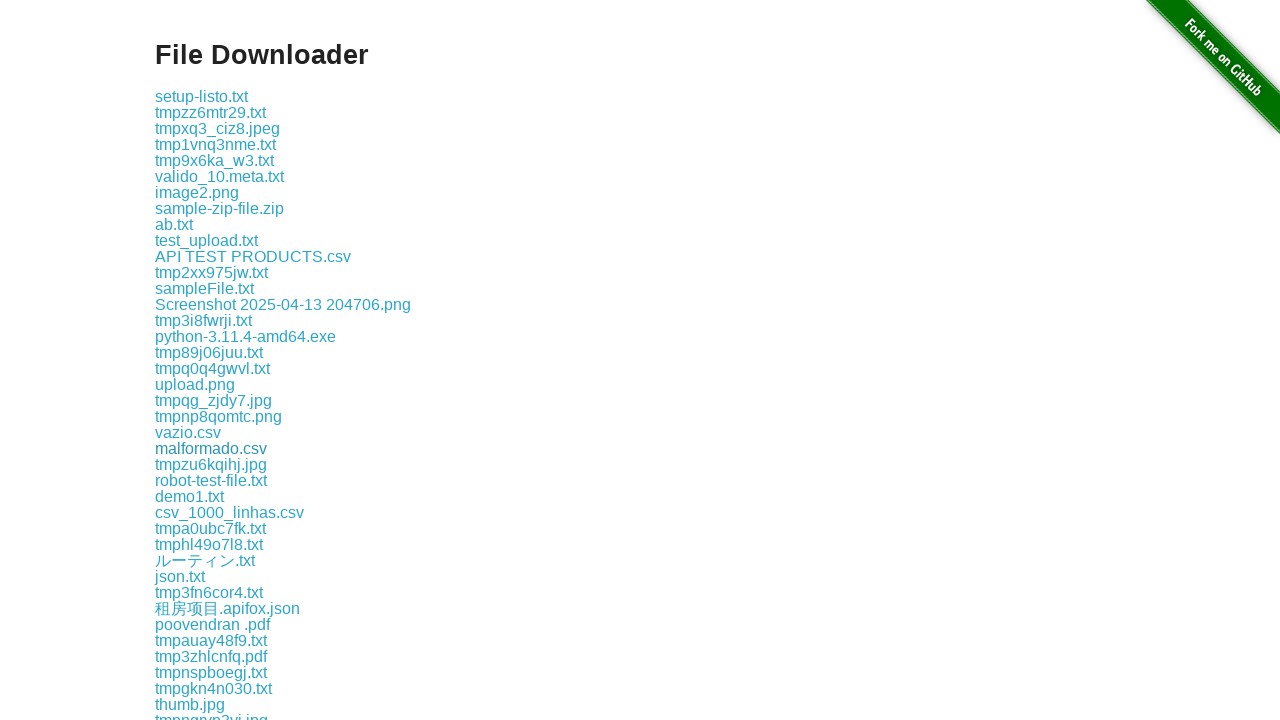

Waited 100ms between downloads
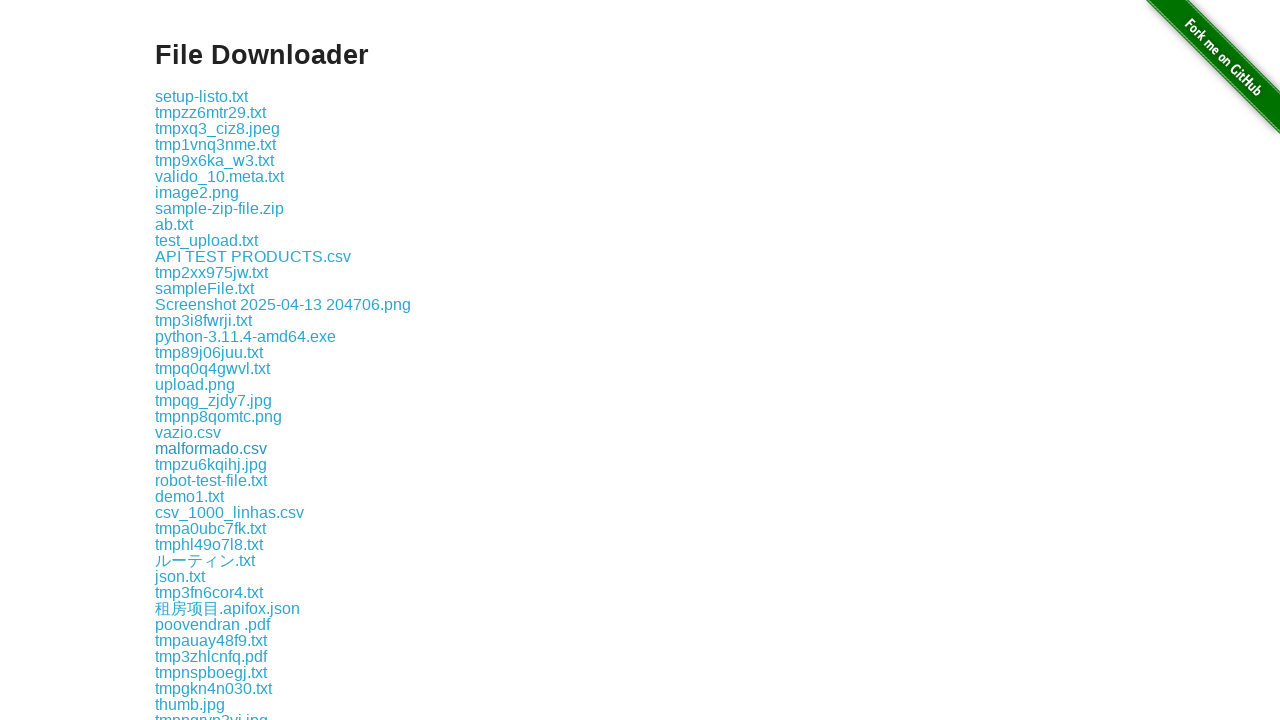

Clicked a download link at (211, 464) on xpath=//a[contains(@href, 'download')] >> nth=23
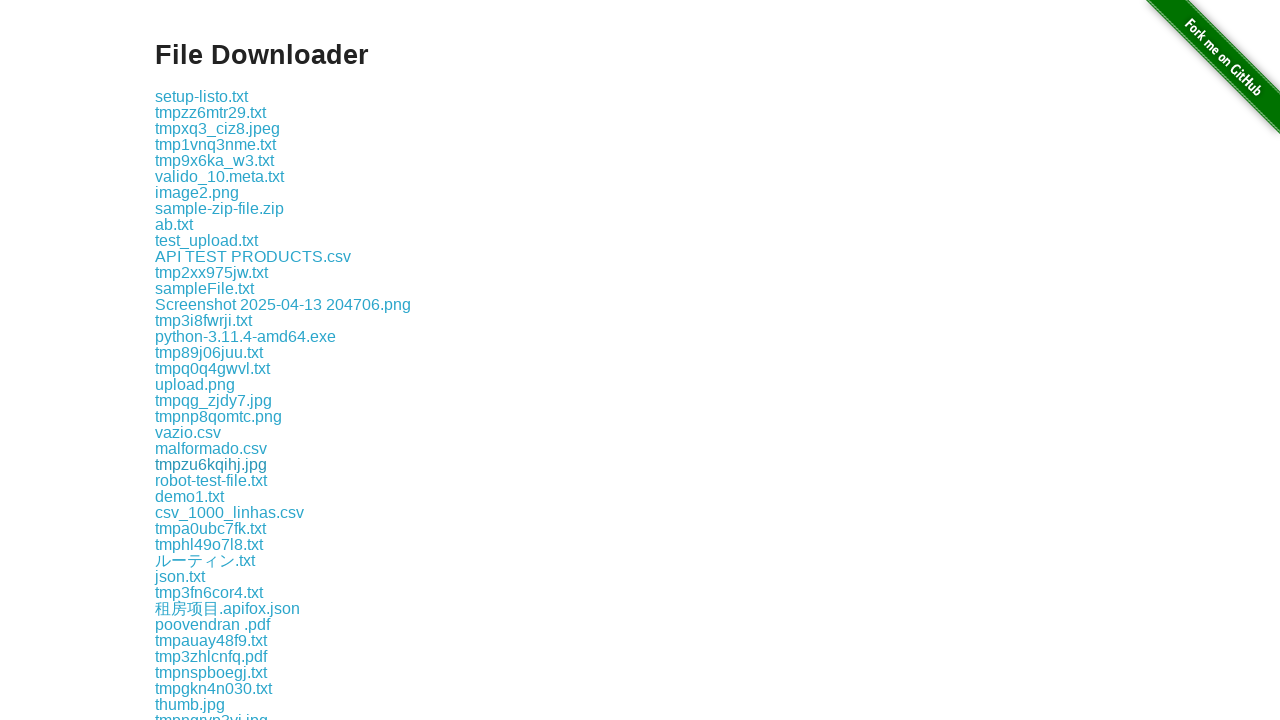

Waited 100ms between downloads
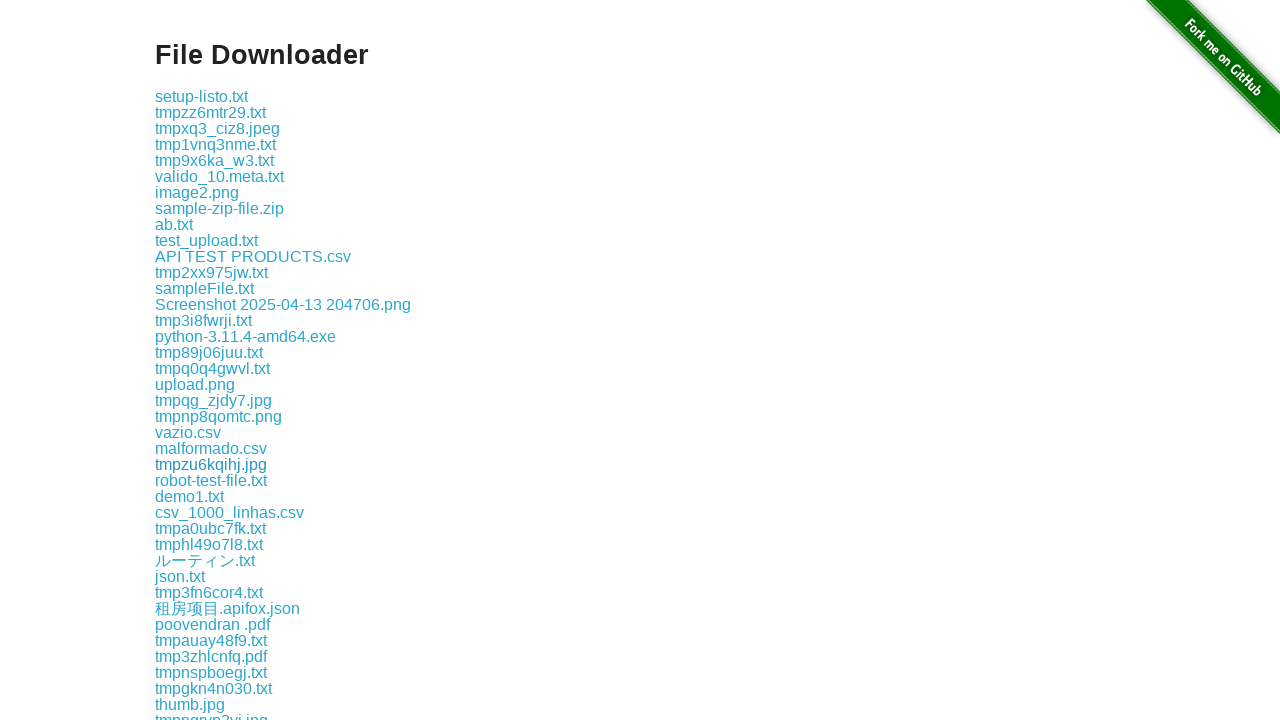

Clicked a download link at (211, 480) on xpath=//a[contains(@href, 'download')] >> nth=24
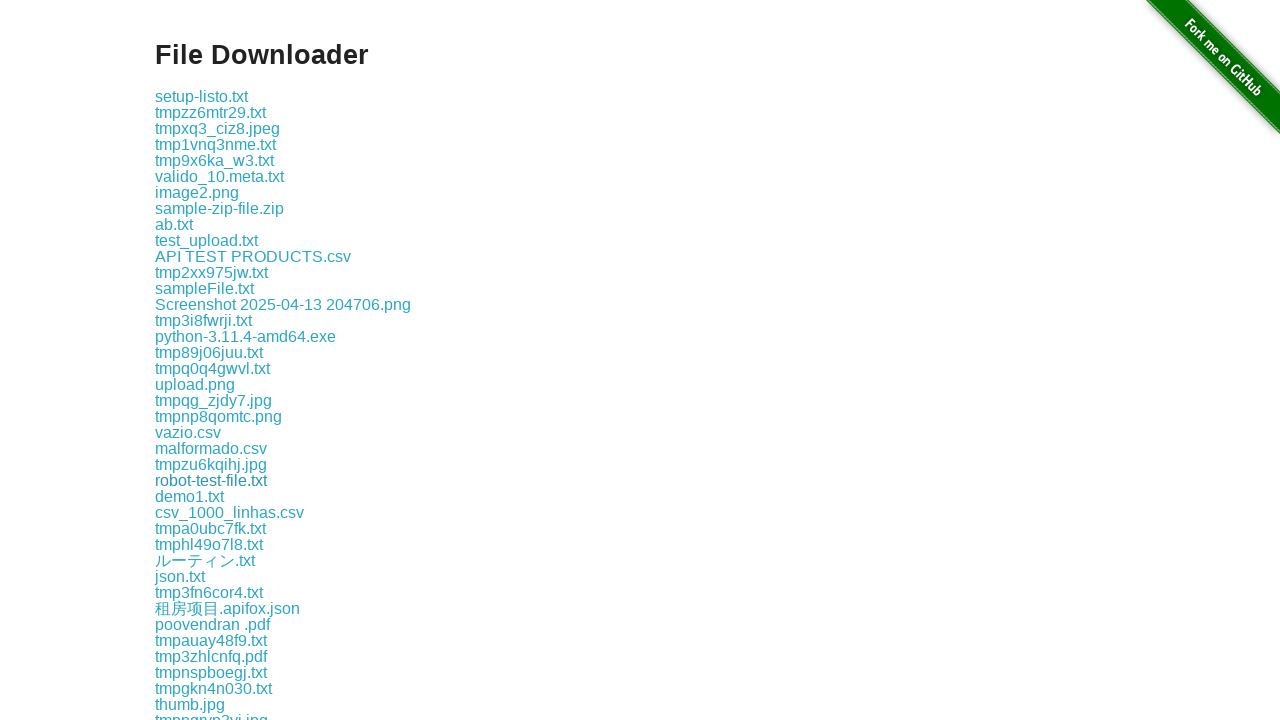

Waited 100ms between downloads
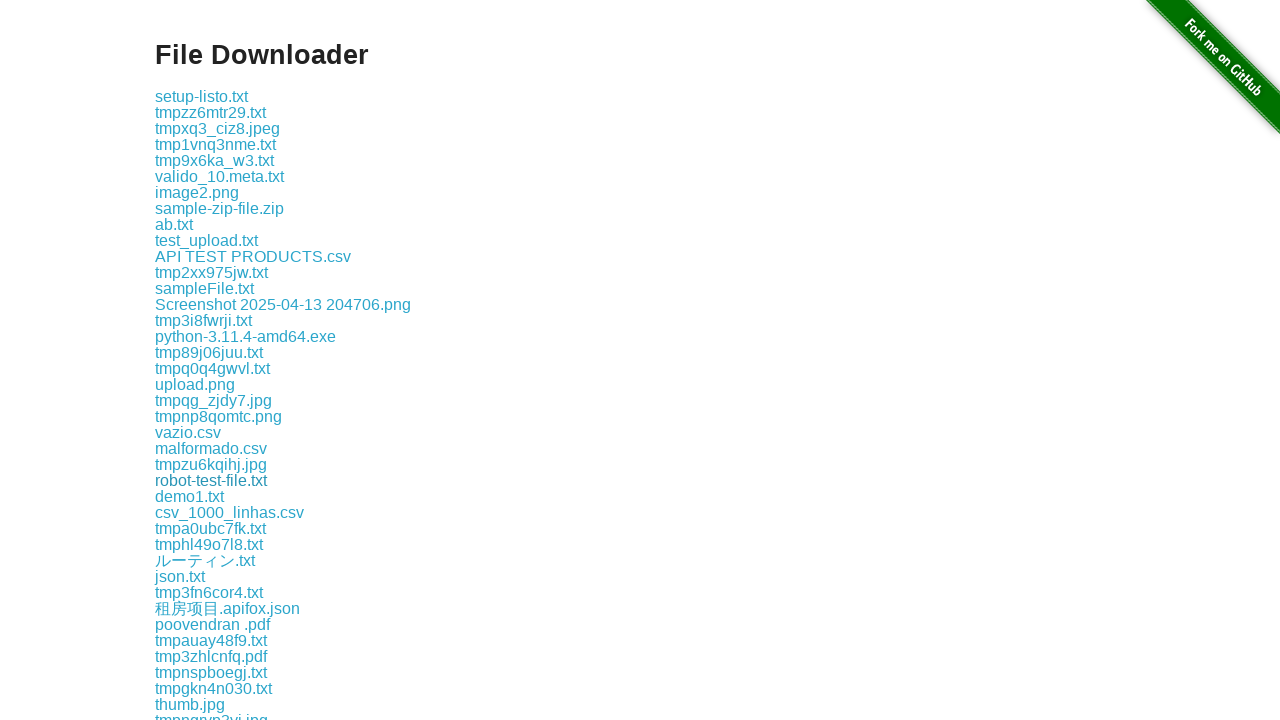

Clicked a download link at (190, 496) on xpath=//a[contains(@href, 'download')] >> nth=25
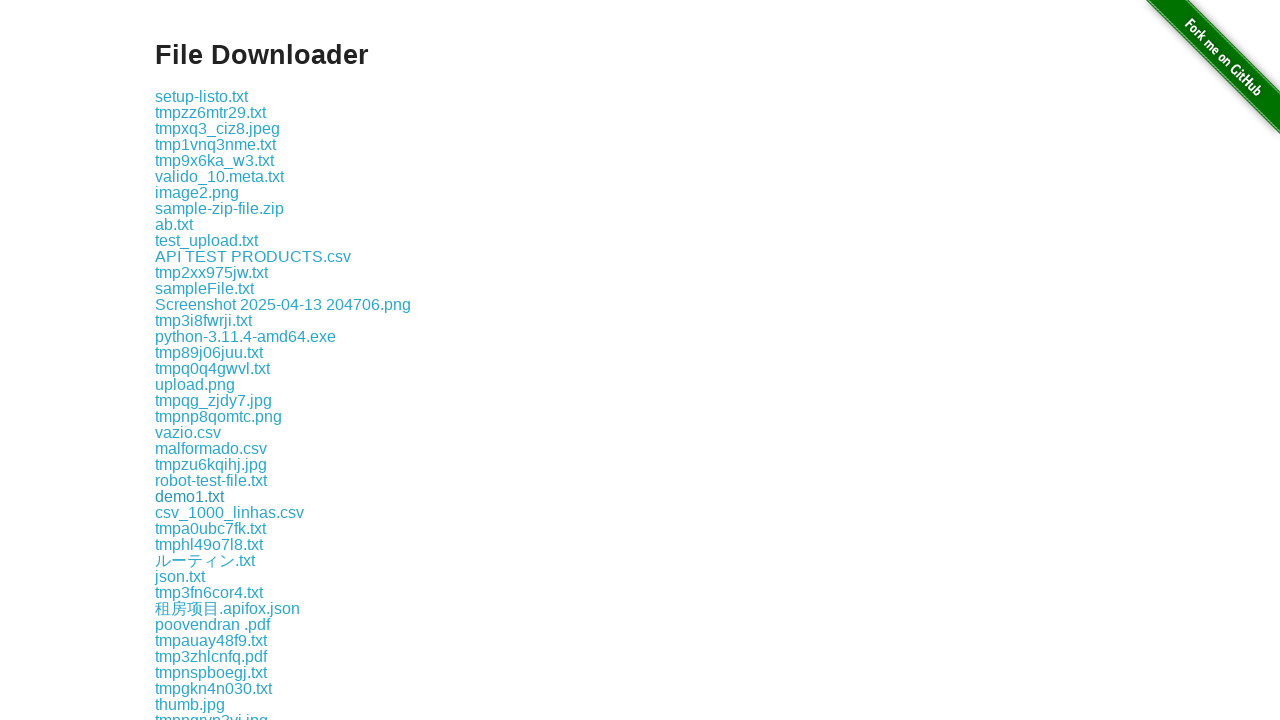

Waited 100ms between downloads
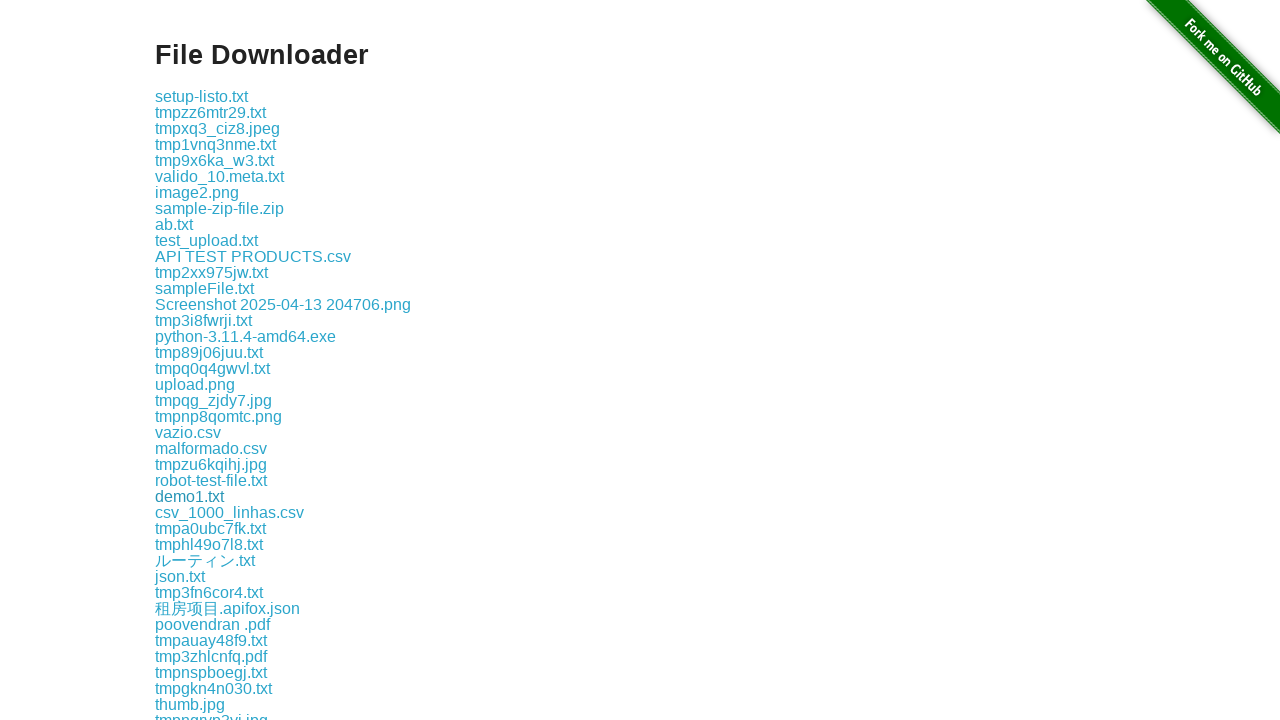

Clicked a download link at (230, 512) on xpath=//a[contains(@href, 'download')] >> nth=26
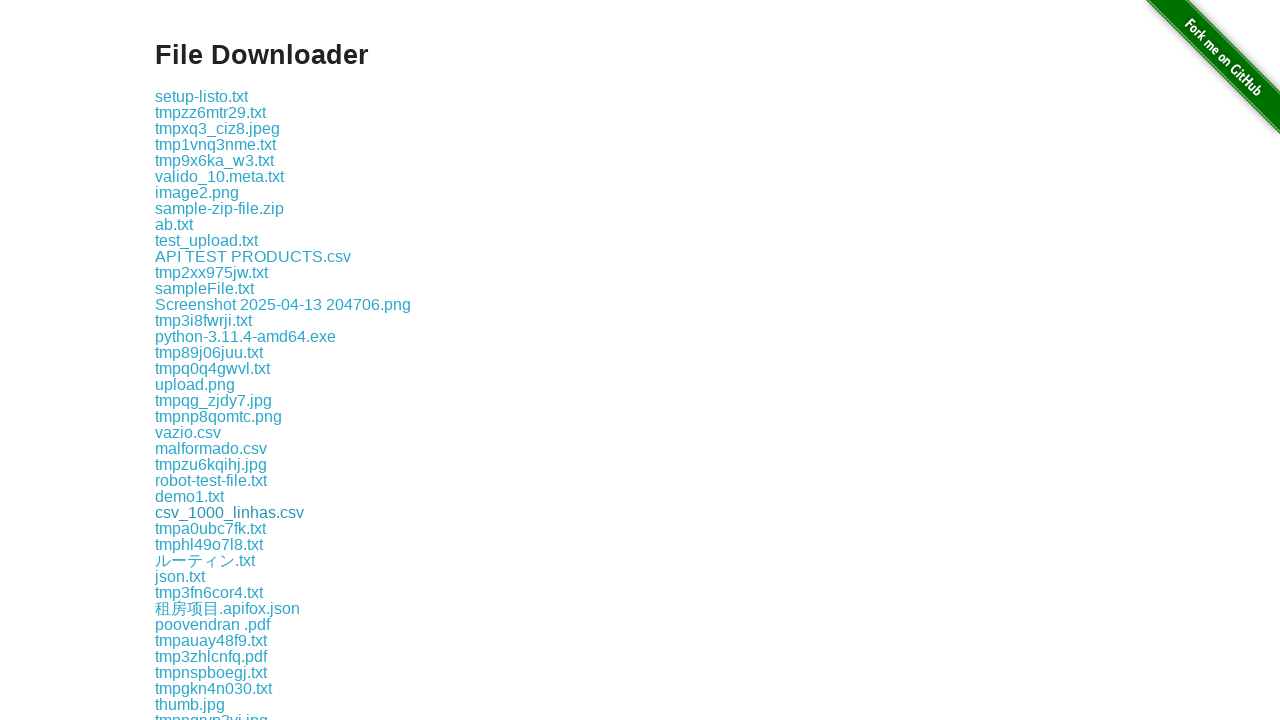

Waited 100ms between downloads
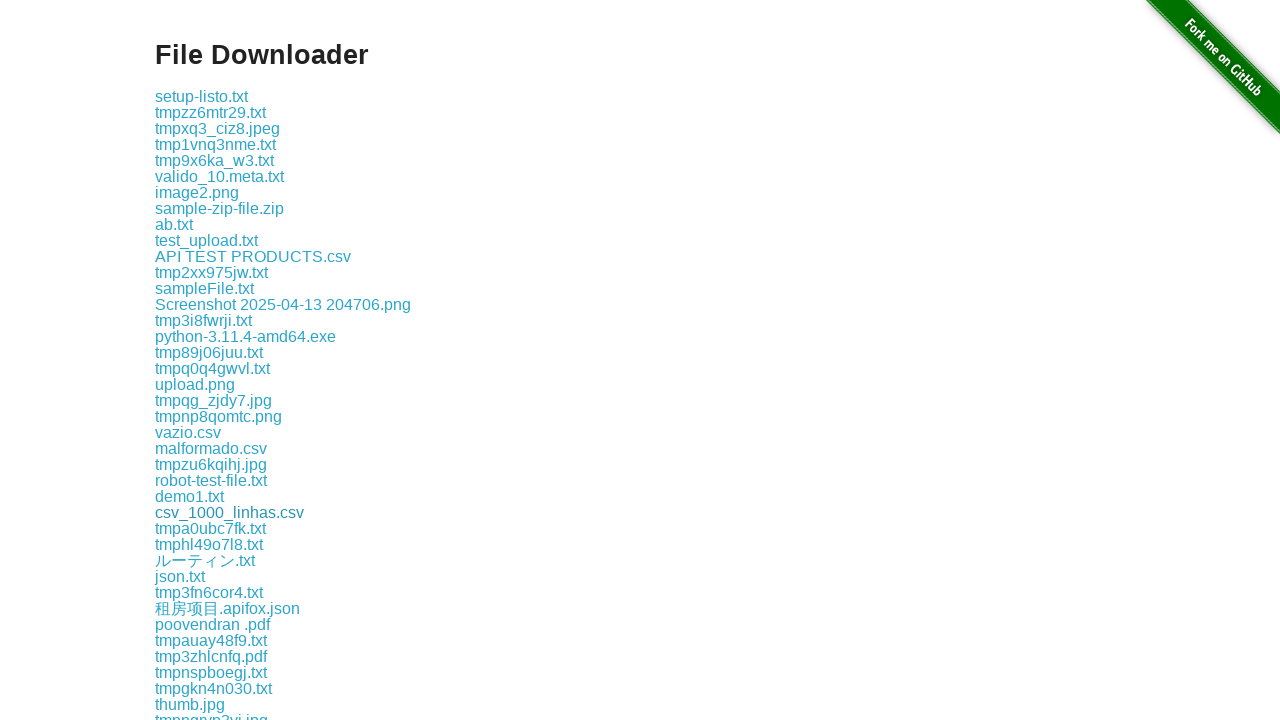

Clicked a download link at (210, 528) on xpath=//a[contains(@href, 'download')] >> nth=27
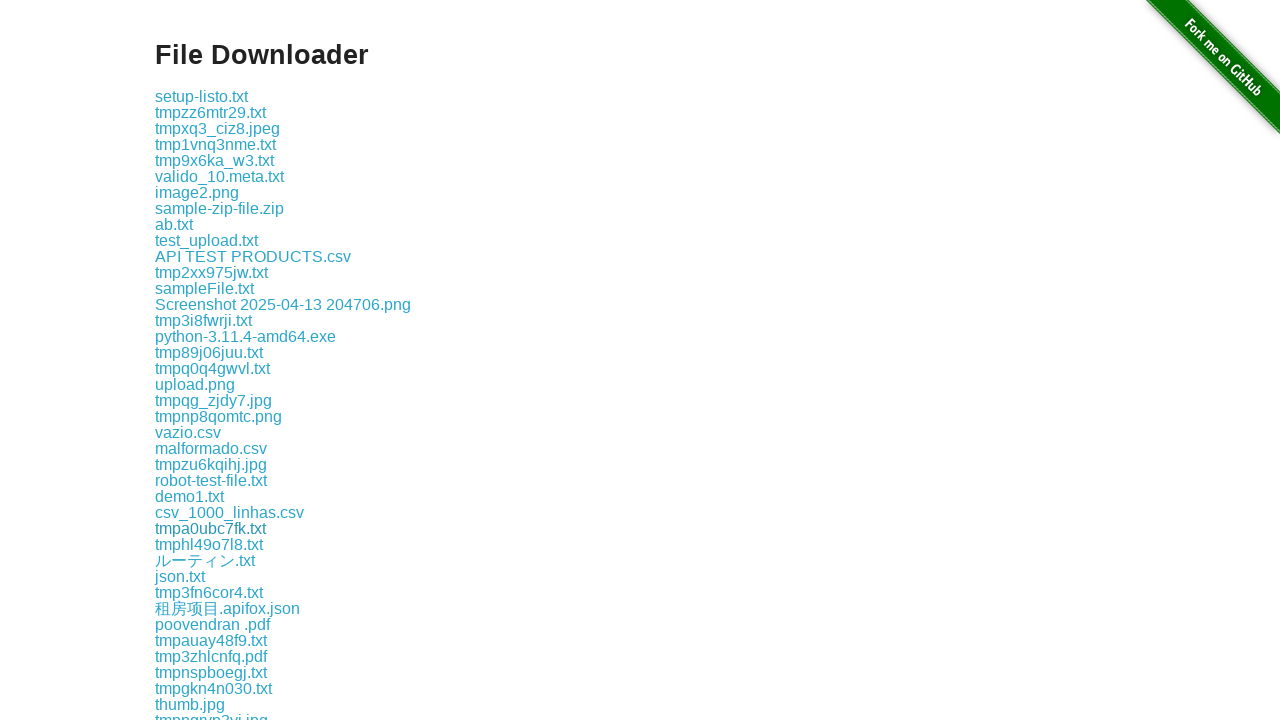

Waited 100ms between downloads
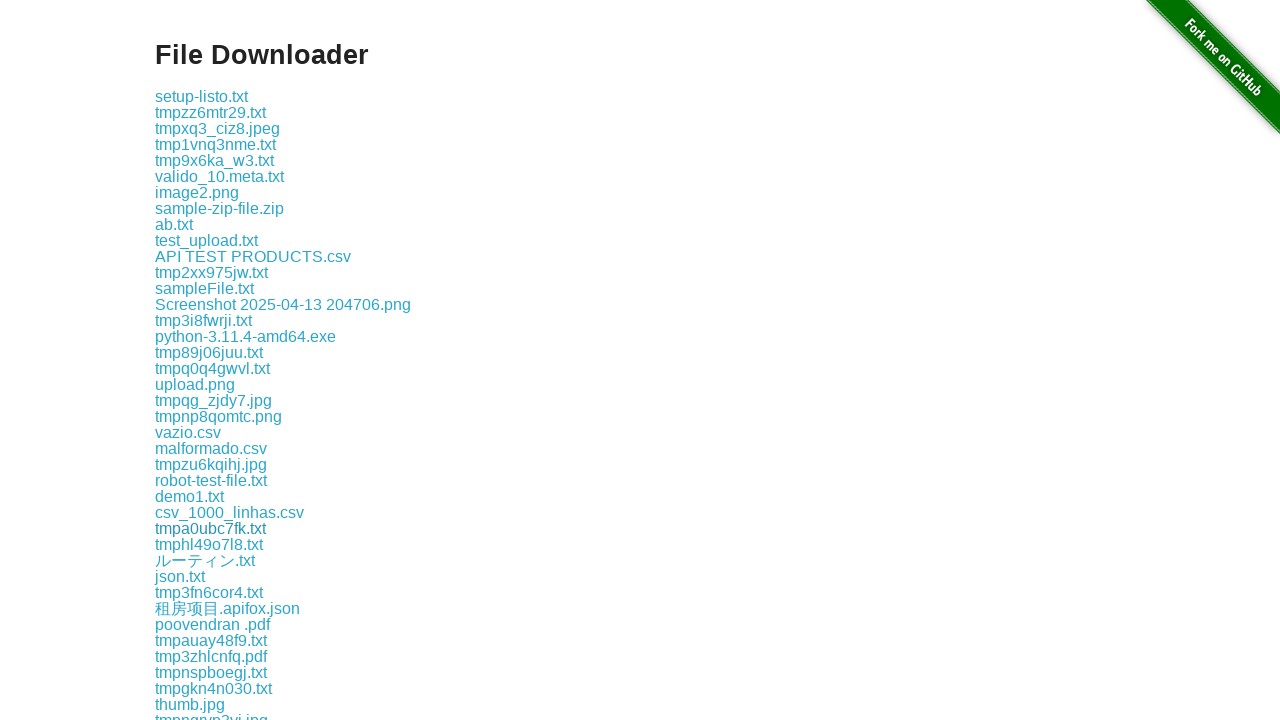

Clicked a download link at (209, 544) on xpath=//a[contains(@href, 'download')] >> nth=28
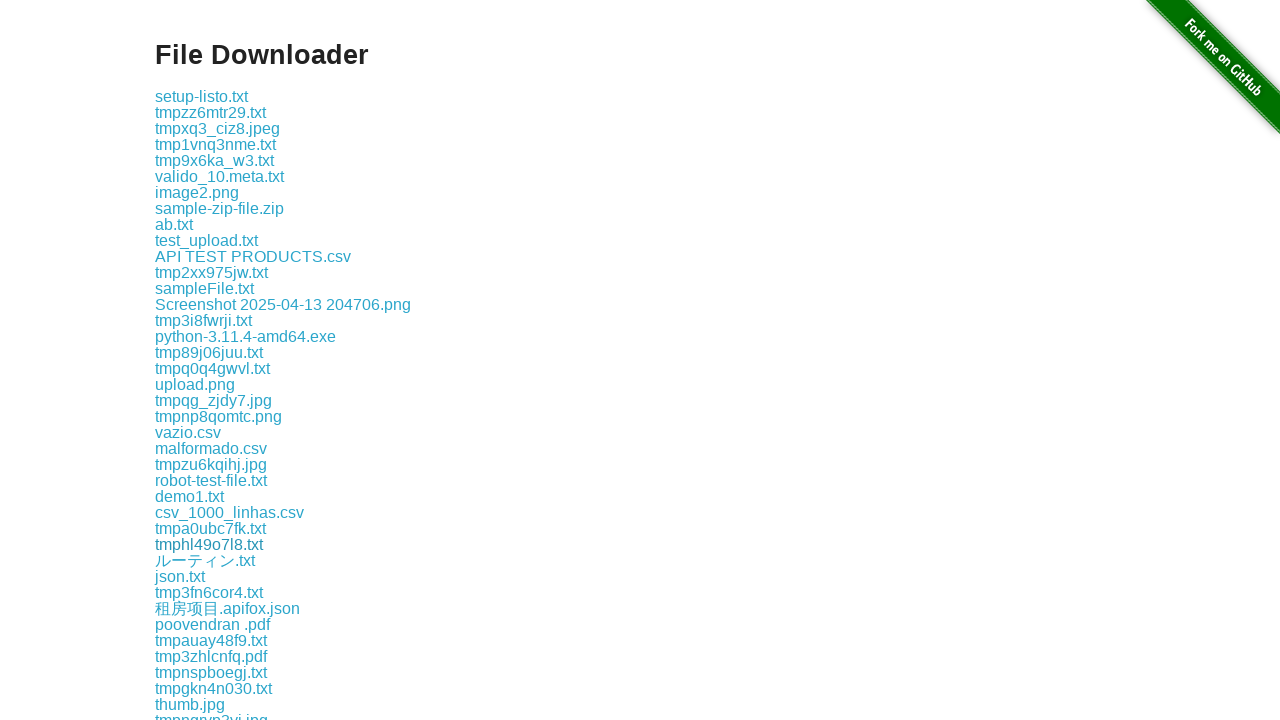

Waited 100ms between downloads
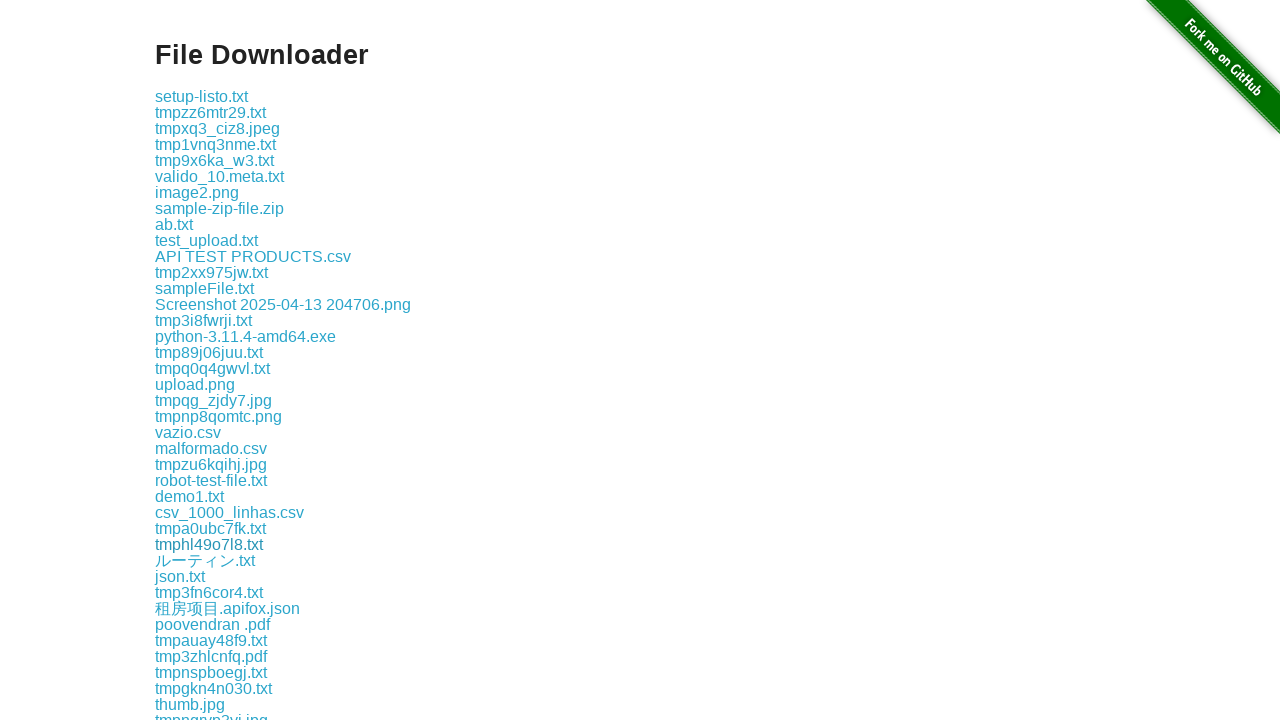

Clicked a download link at (205, 560) on xpath=//a[contains(@href, 'download')] >> nth=29
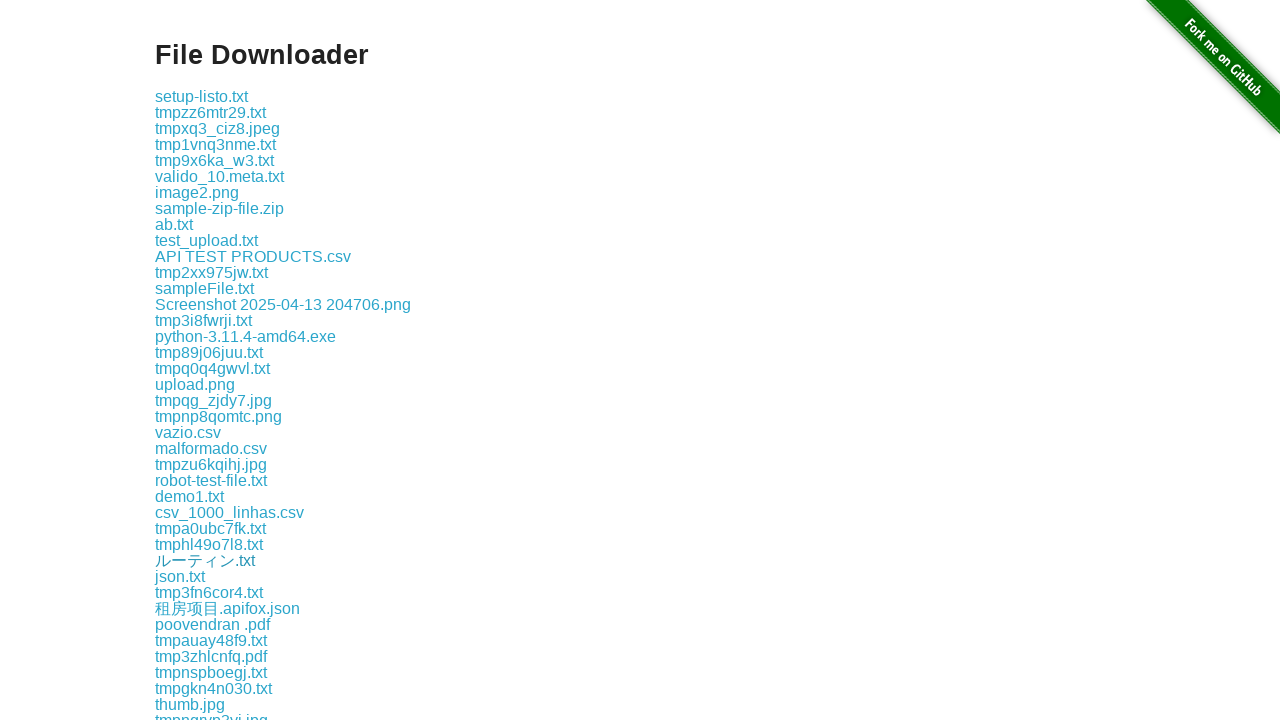

Waited 100ms between downloads
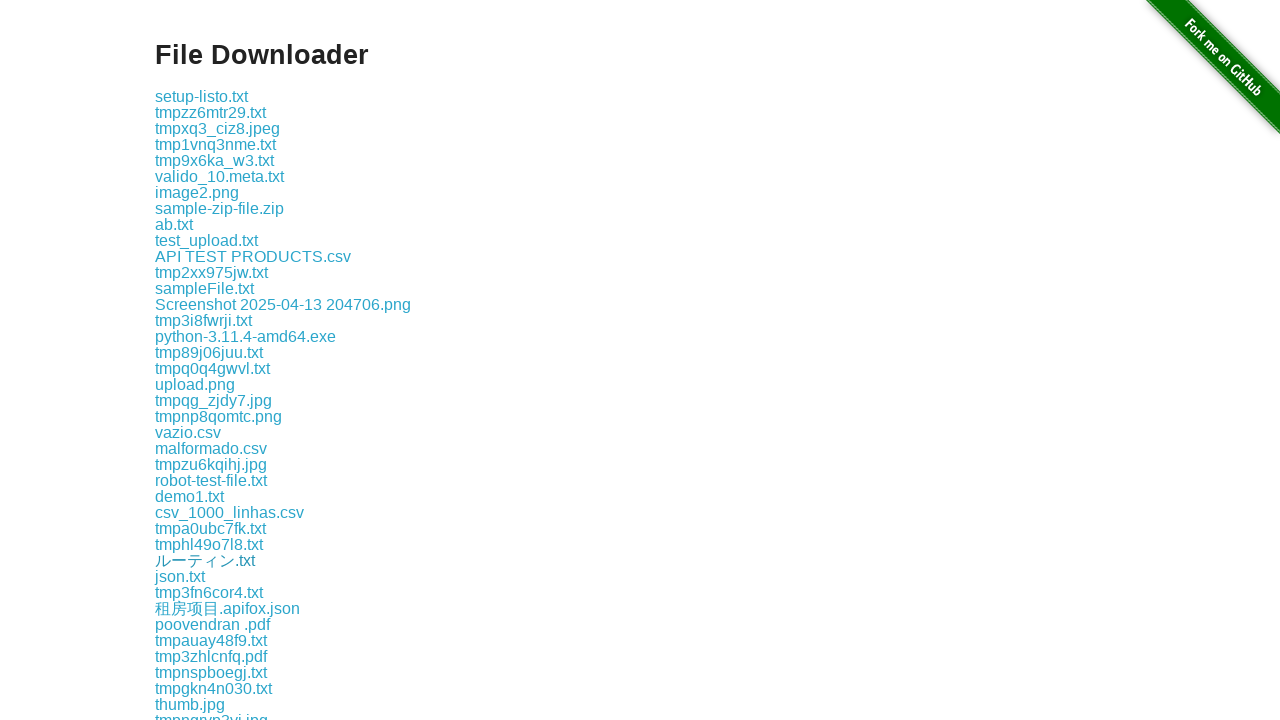

Clicked a download link at (180, 576) on xpath=//a[contains(@href, 'download')] >> nth=30
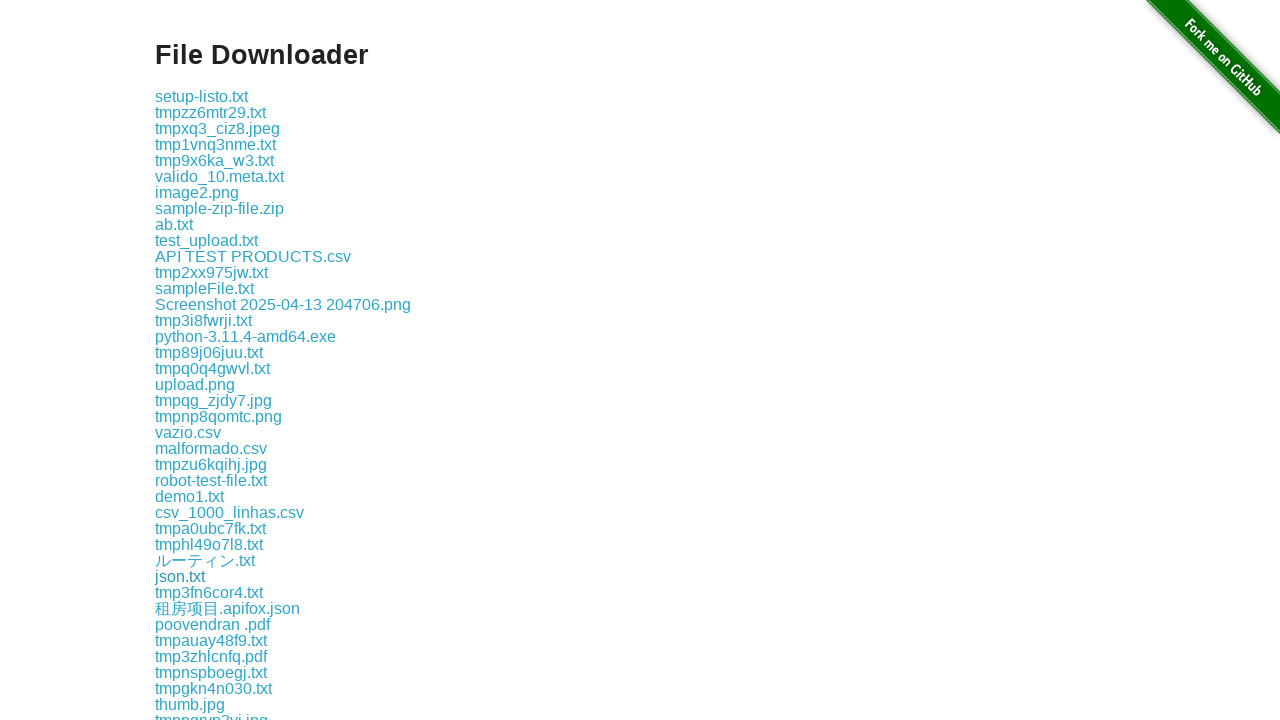

Waited 100ms between downloads
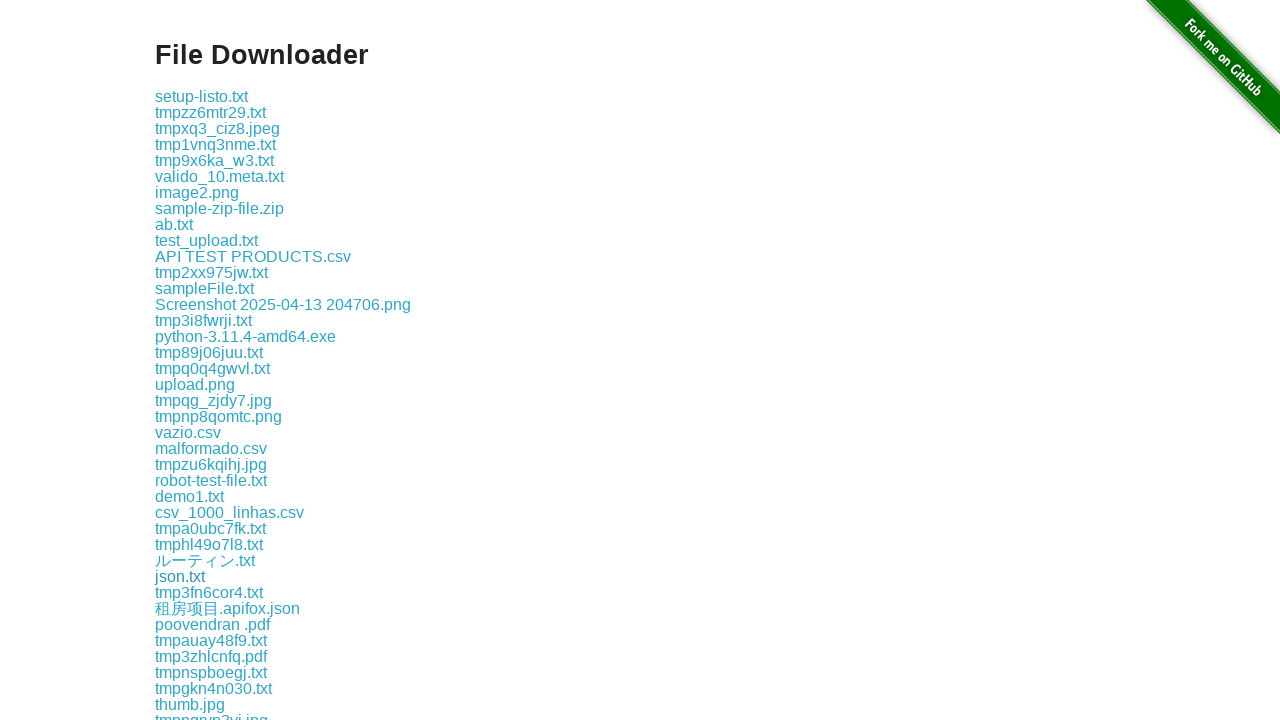

Clicked a download link at (209, 592) on xpath=//a[contains(@href, 'download')] >> nth=31
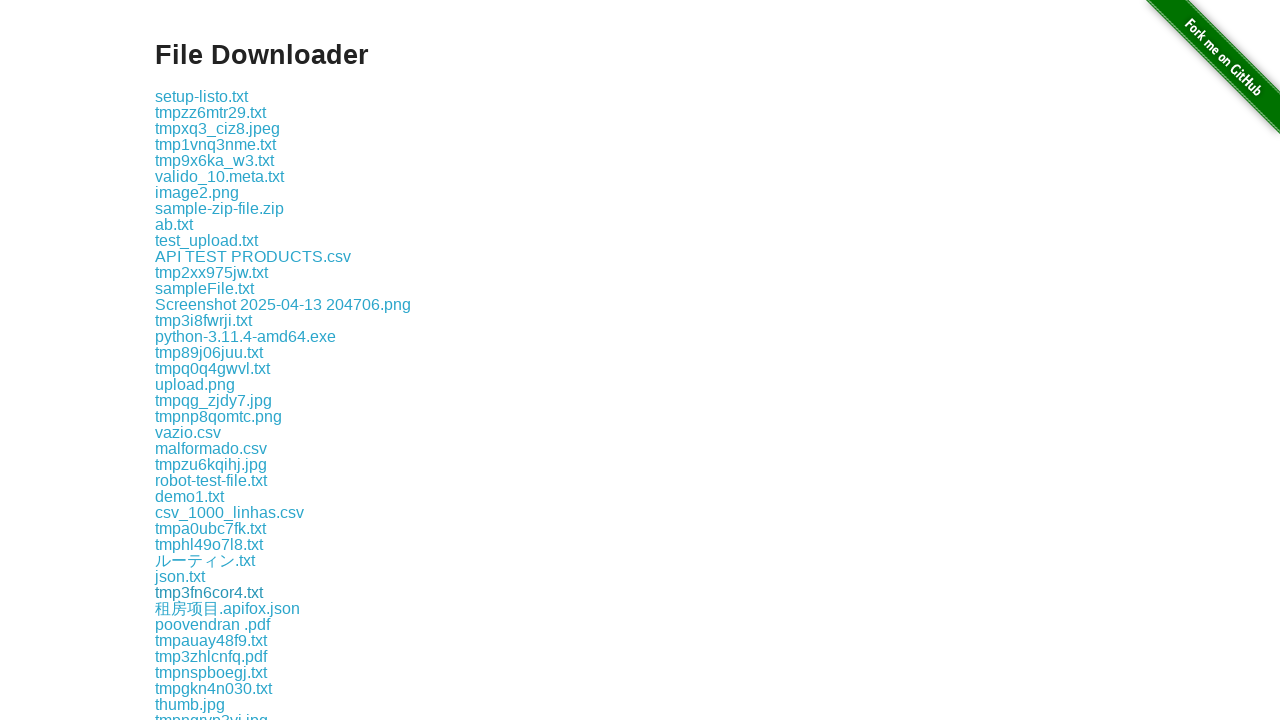

Waited 100ms between downloads
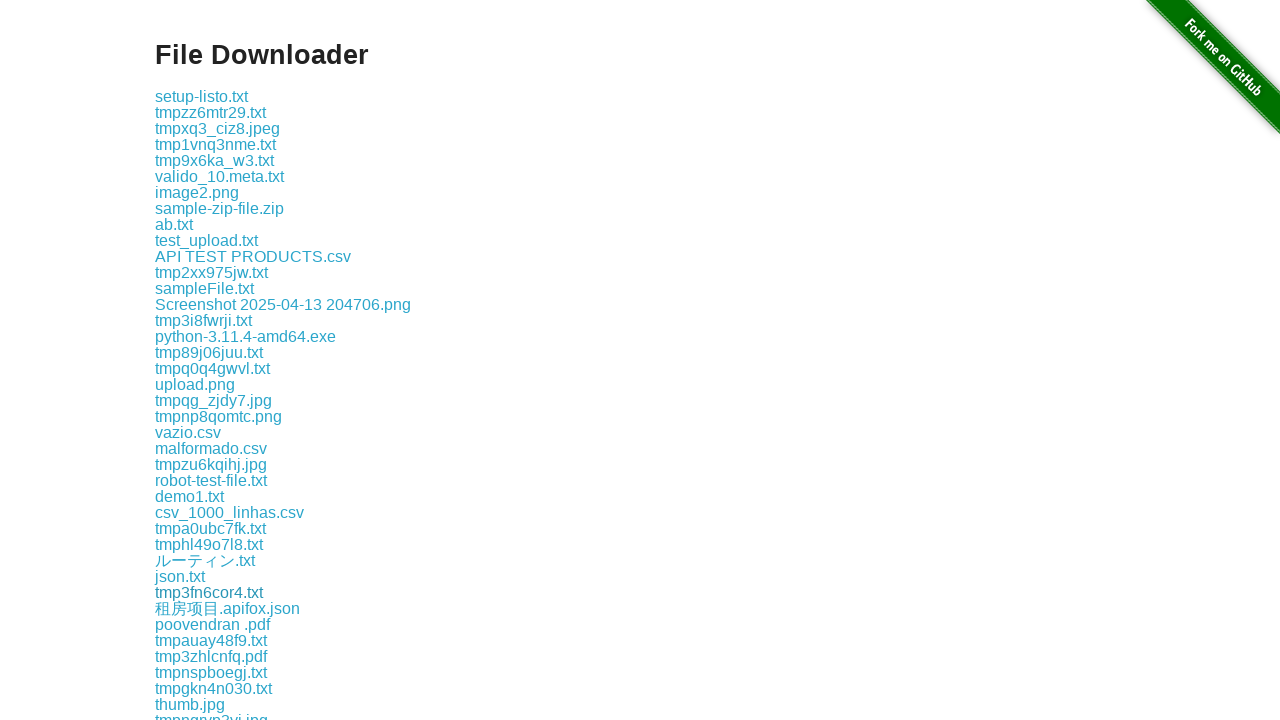

Clicked a download link at (228, 608) on xpath=//a[contains(@href, 'download')] >> nth=32
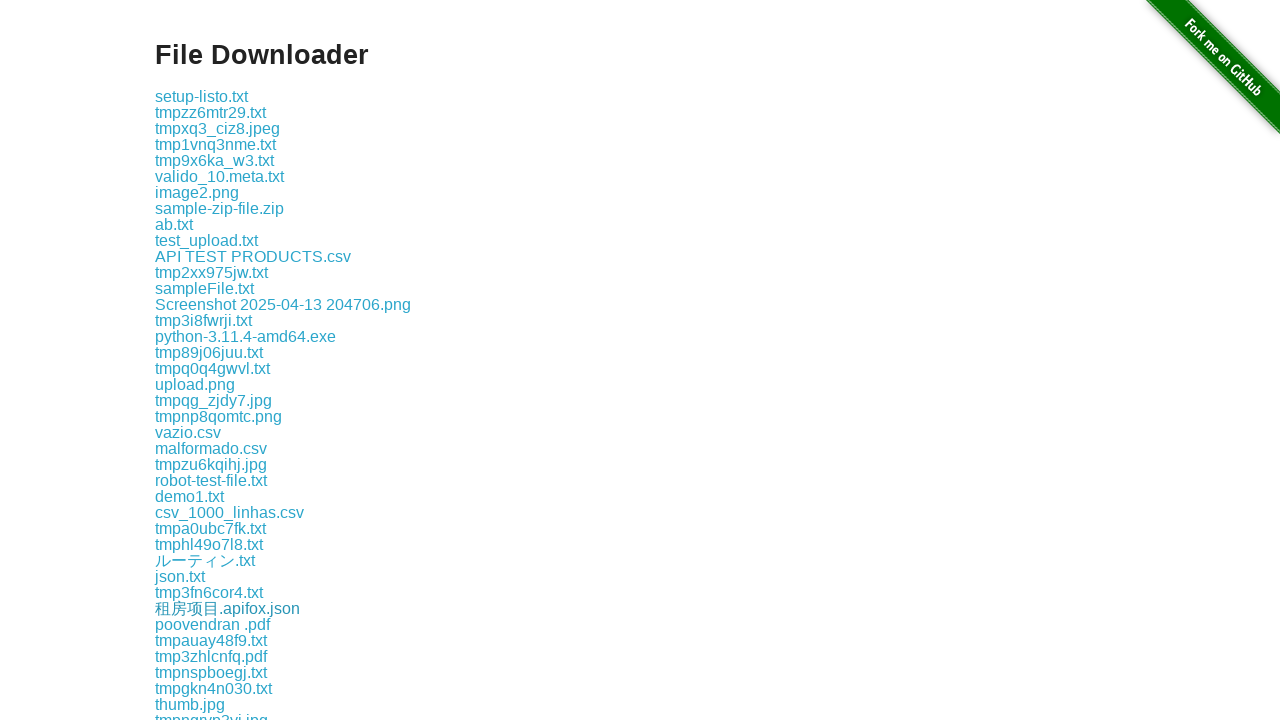

Waited 100ms between downloads
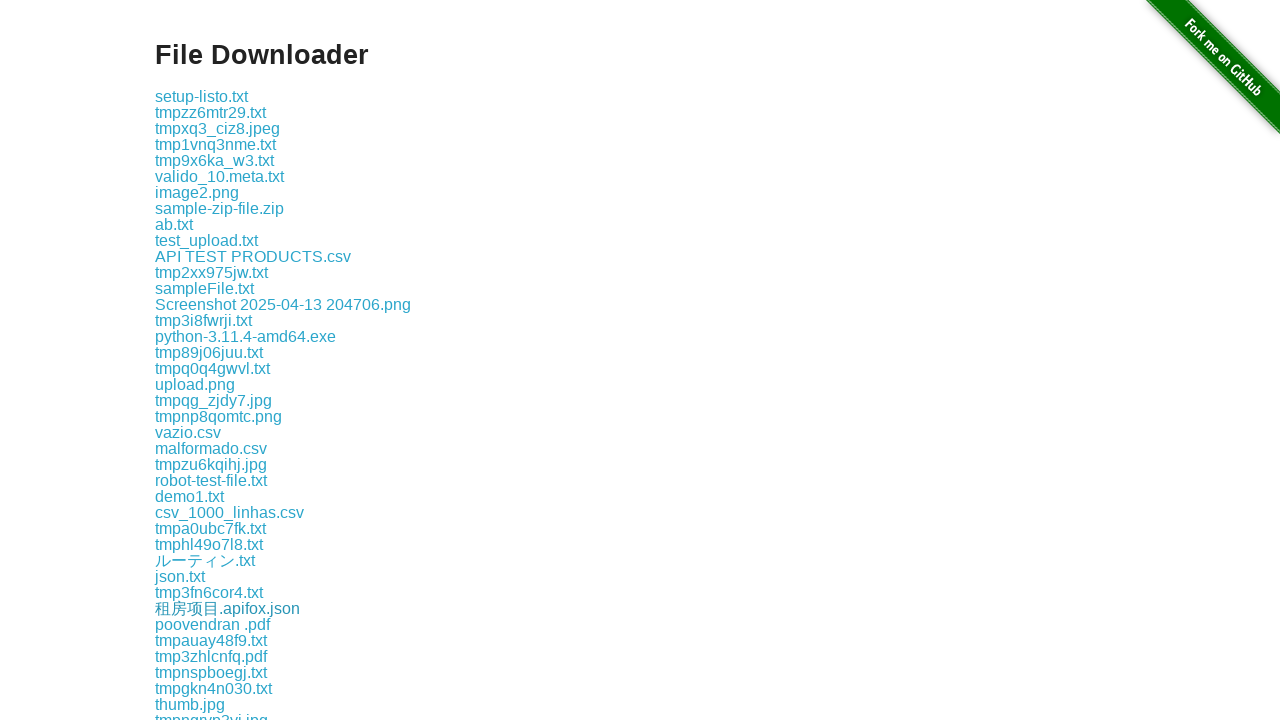

Clicked a download link at (212, 624) on xpath=//a[contains(@href, 'download')] >> nth=33
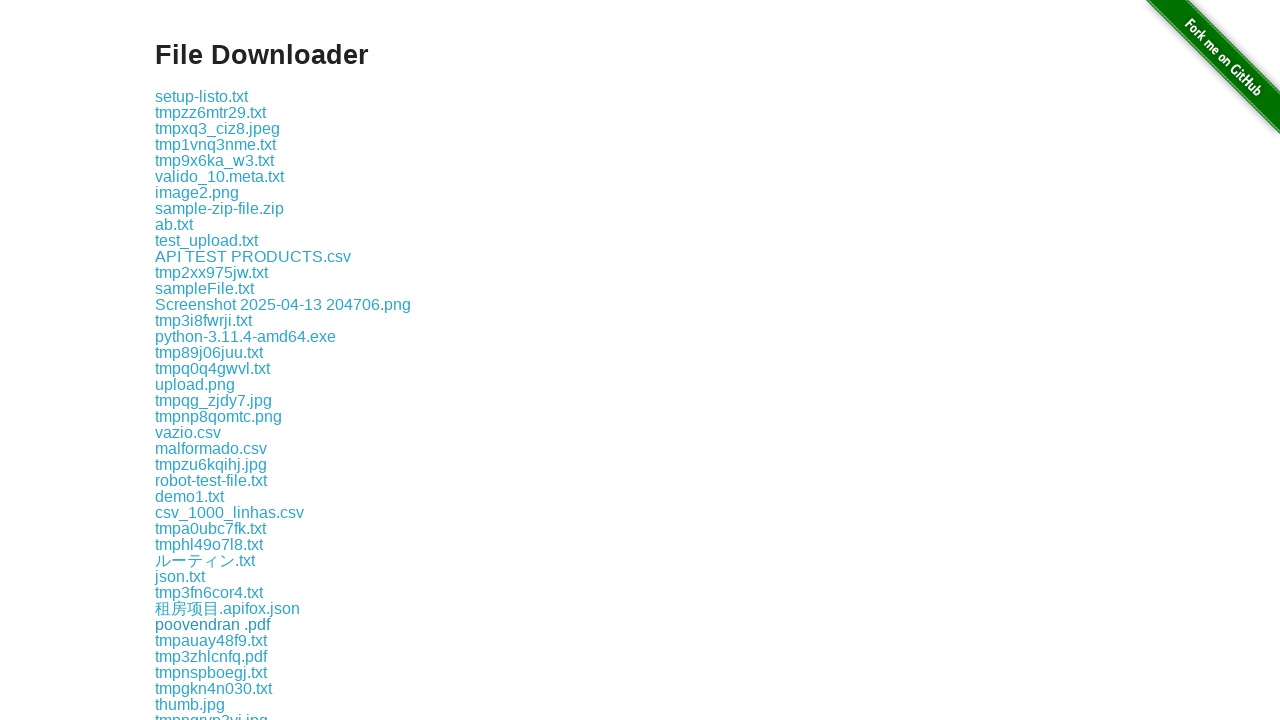

Waited 100ms between downloads
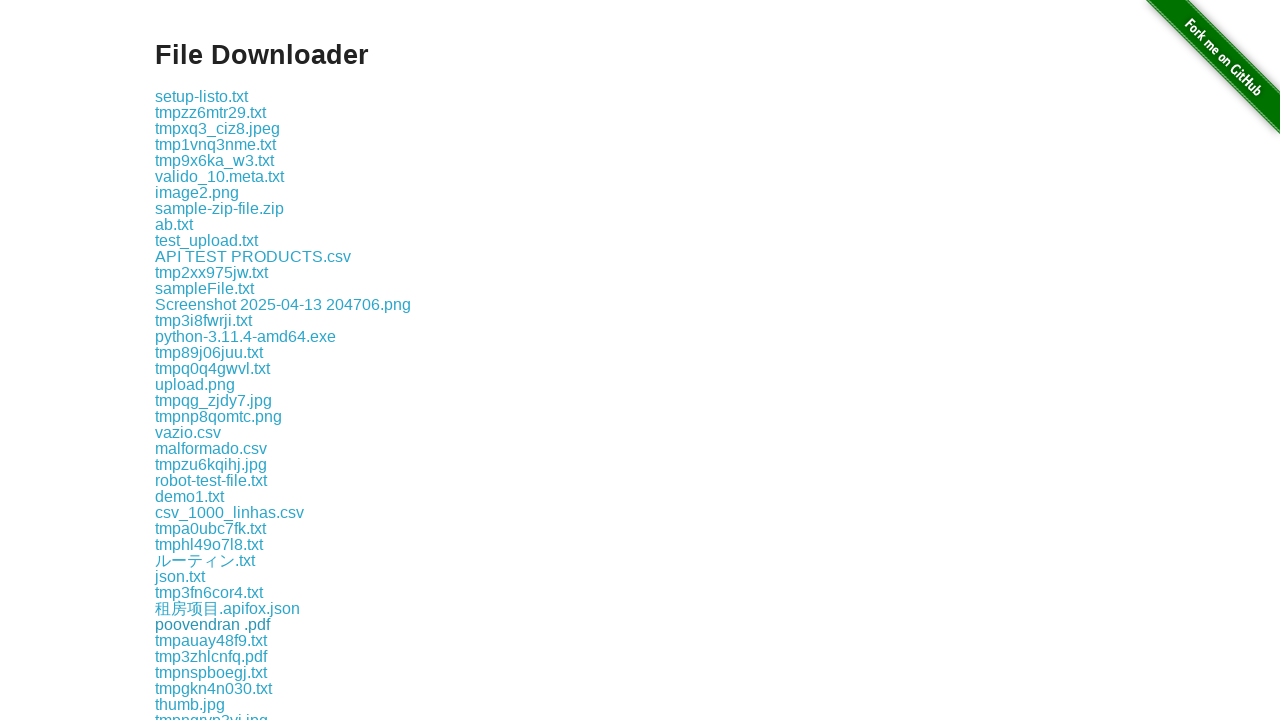

Clicked a download link at (211, 640) on xpath=//a[contains(@href, 'download')] >> nth=34
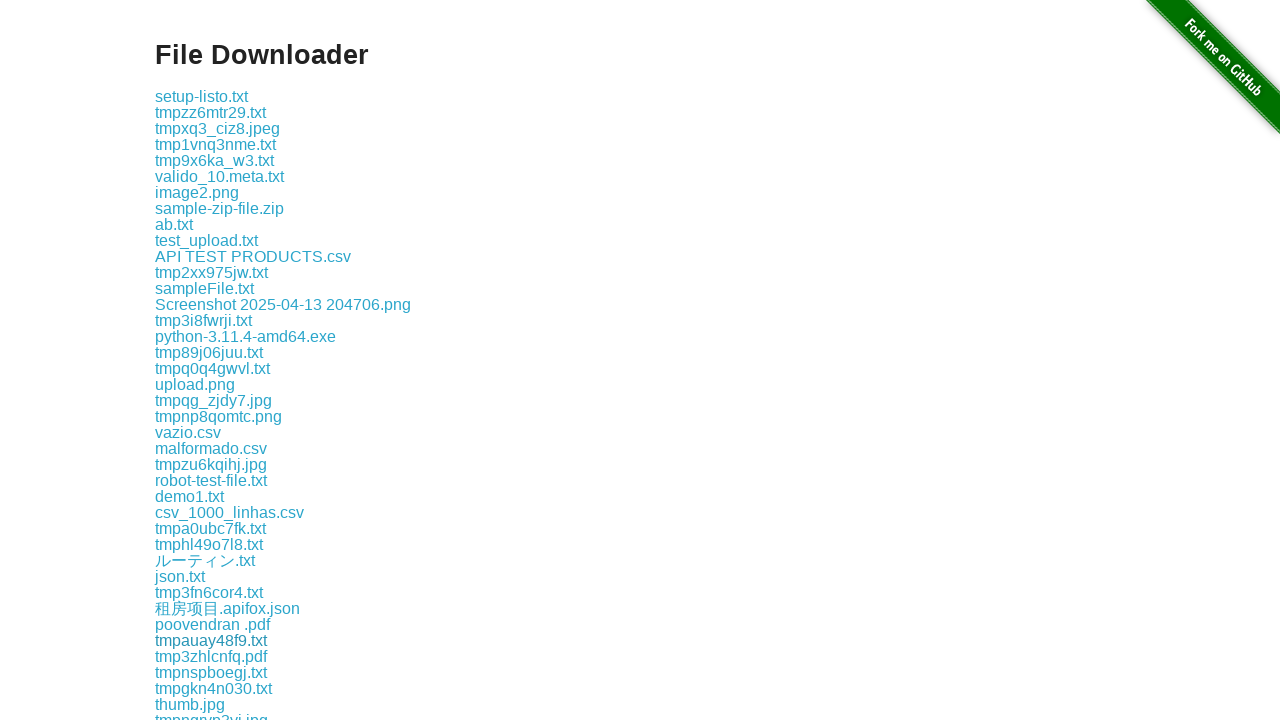

Waited 100ms between downloads
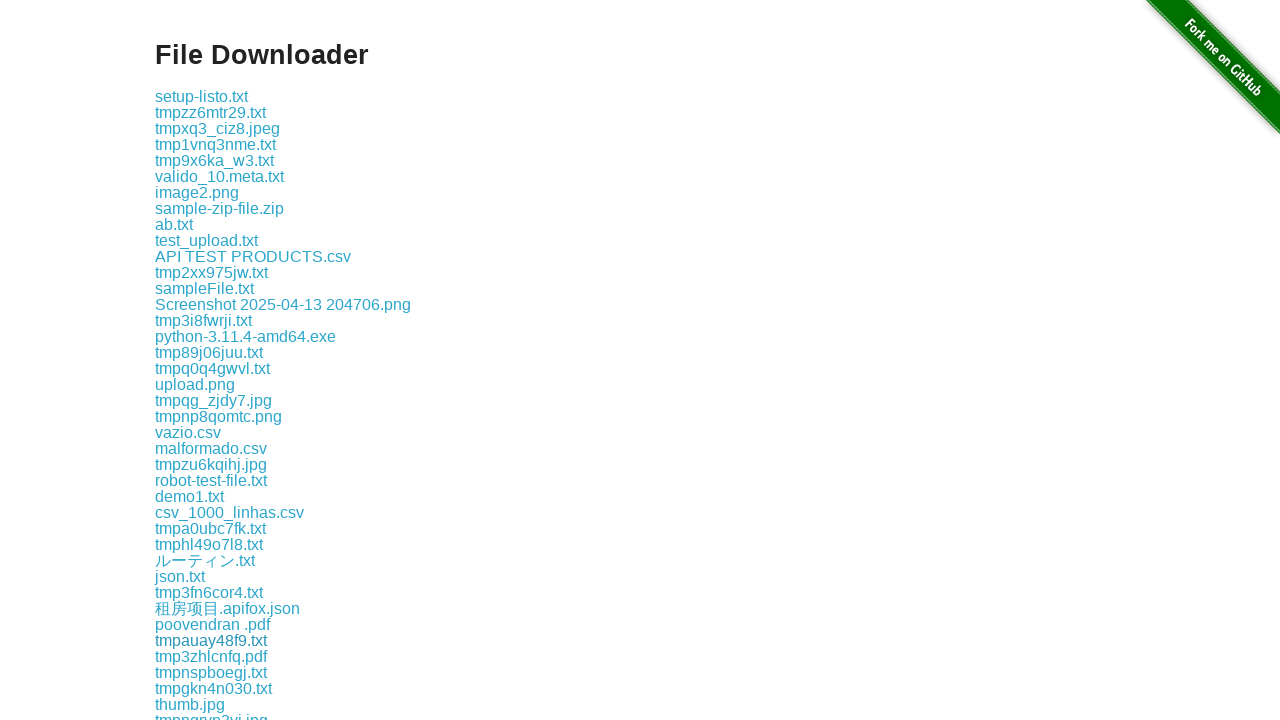

Clicked a download link at (211, 656) on xpath=//a[contains(@href, 'download')] >> nth=35
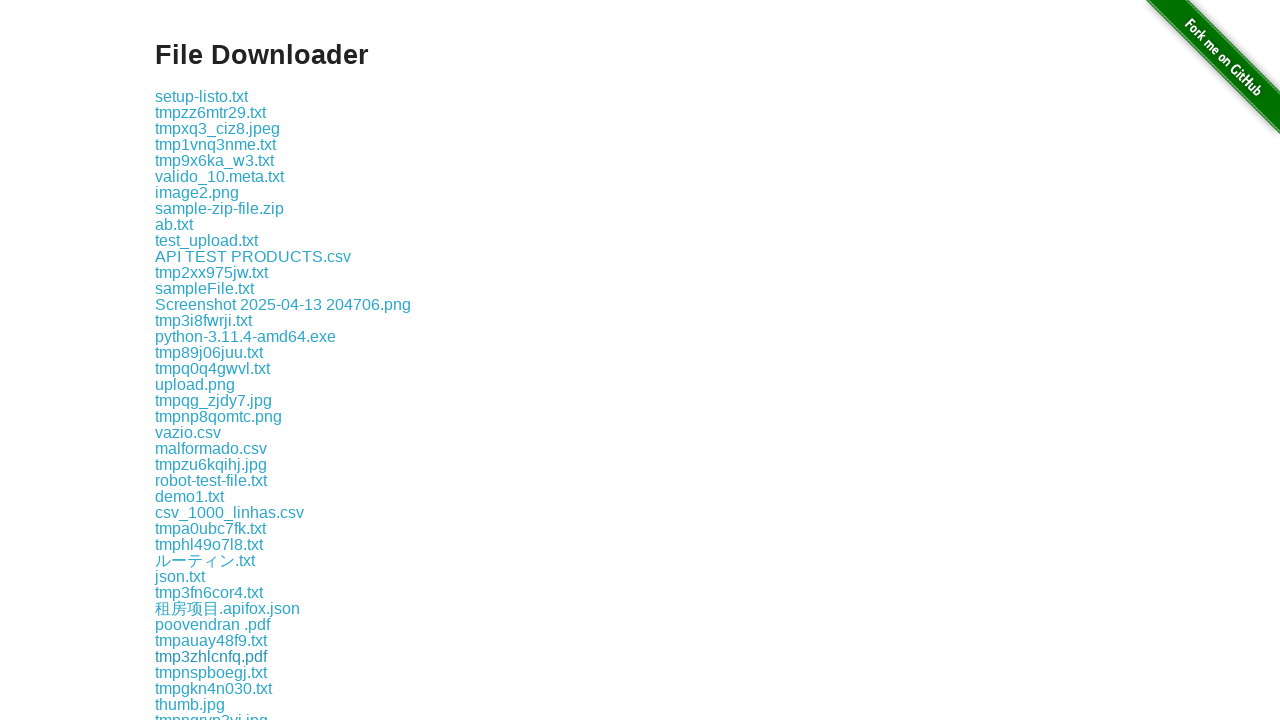

Waited 100ms between downloads
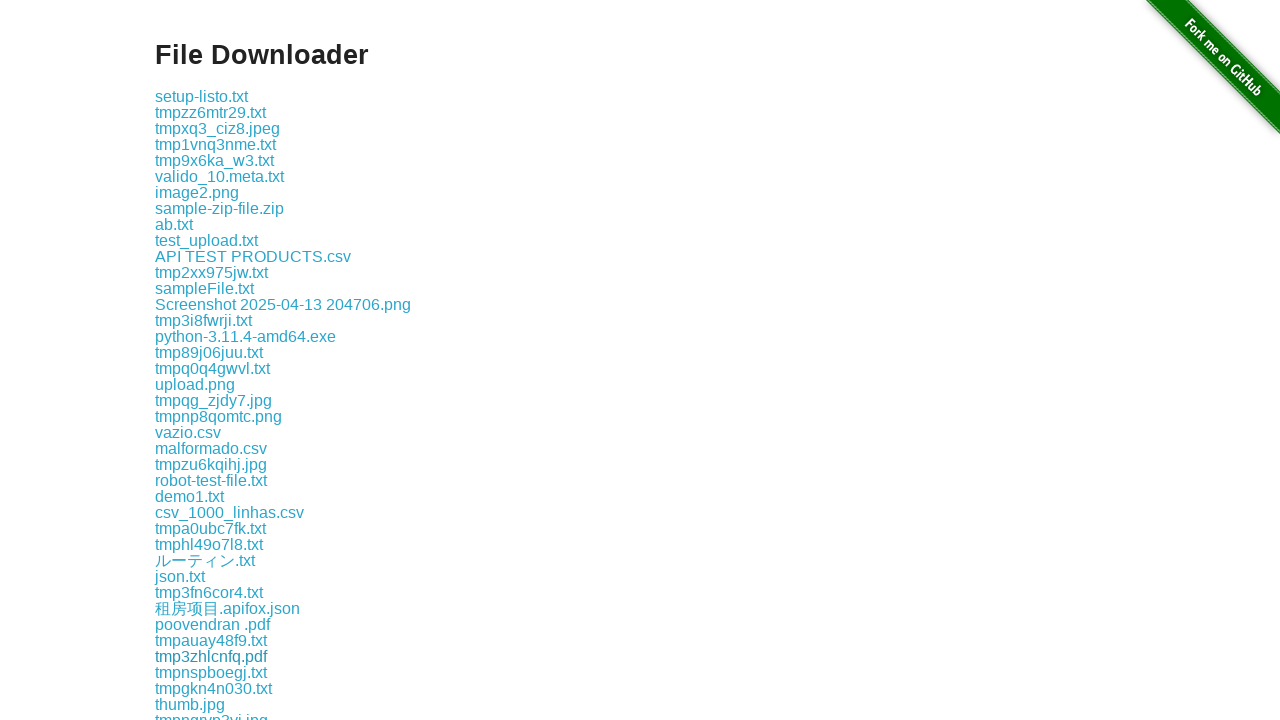

Clicked a download link at (211, 672) on xpath=//a[contains(@href, 'download')] >> nth=36
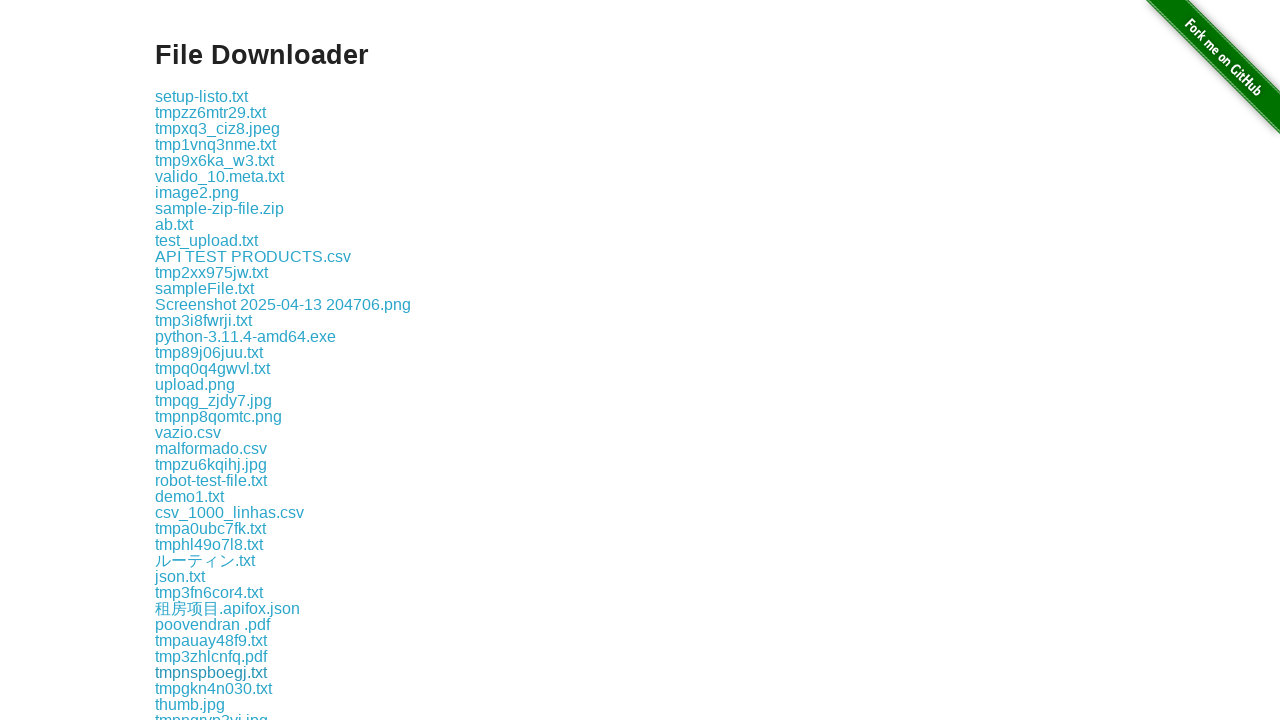

Waited 100ms between downloads
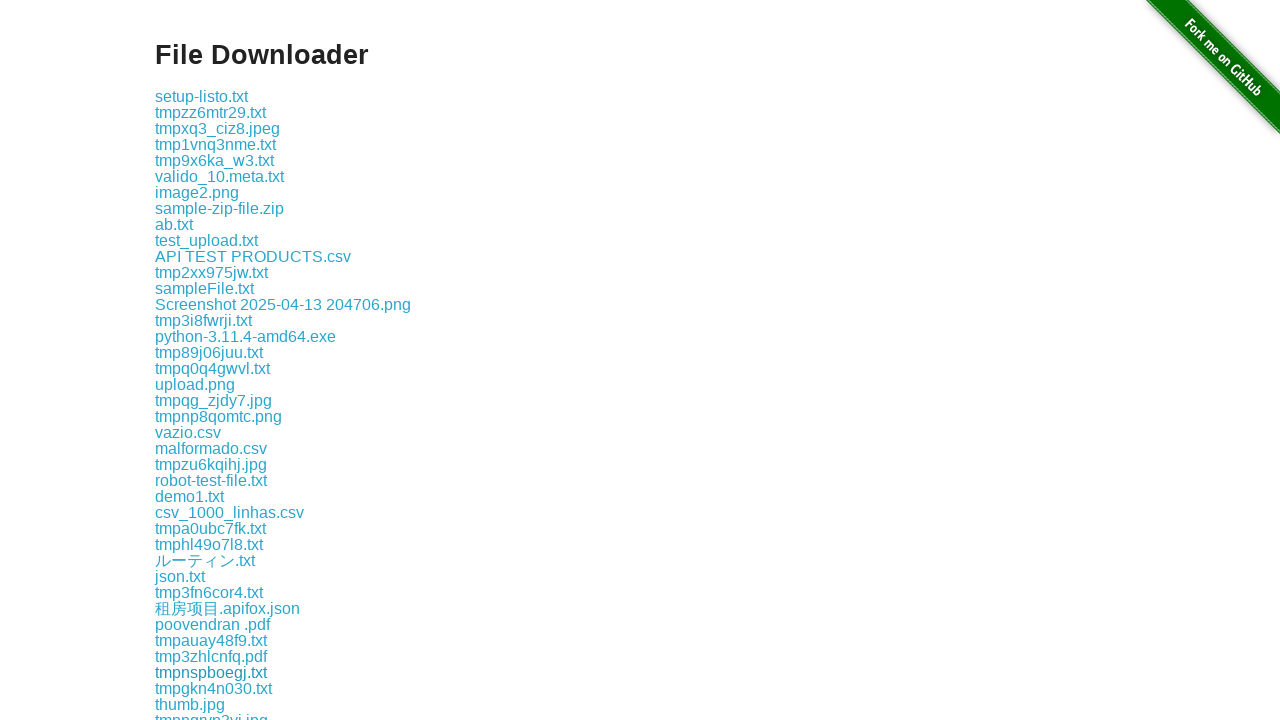

Clicked a download link at (214, 688) on xpath=//a[contains(@href, 'download')] >> nth=37
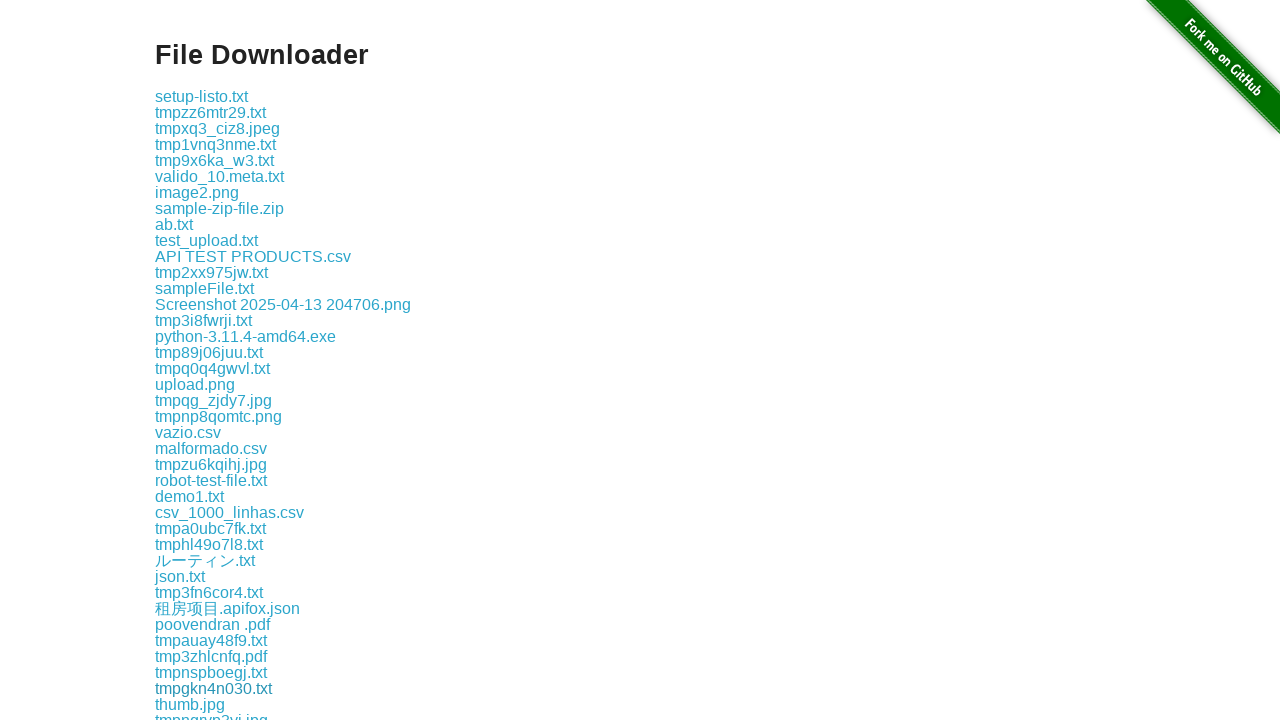

Waited 100ms between downloads
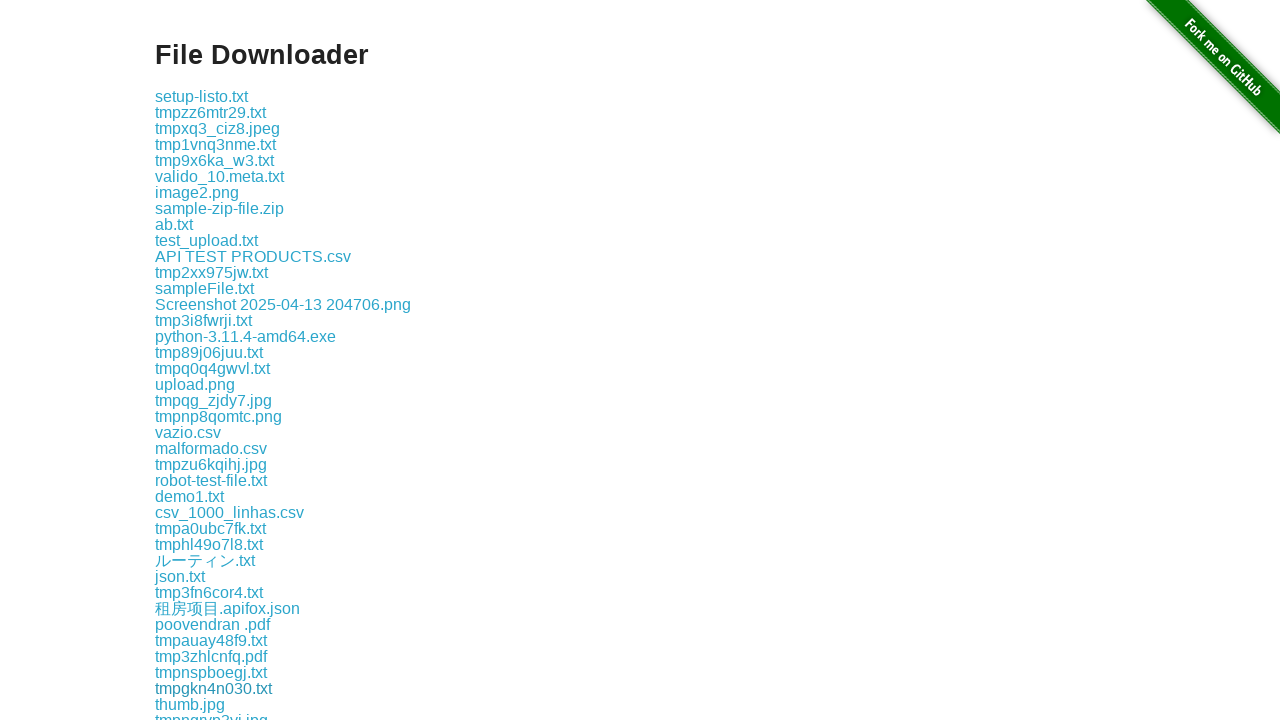

Clicked a download link at (190, 704) on xpath=//a[contains(@href, 'download')] >> nth=38
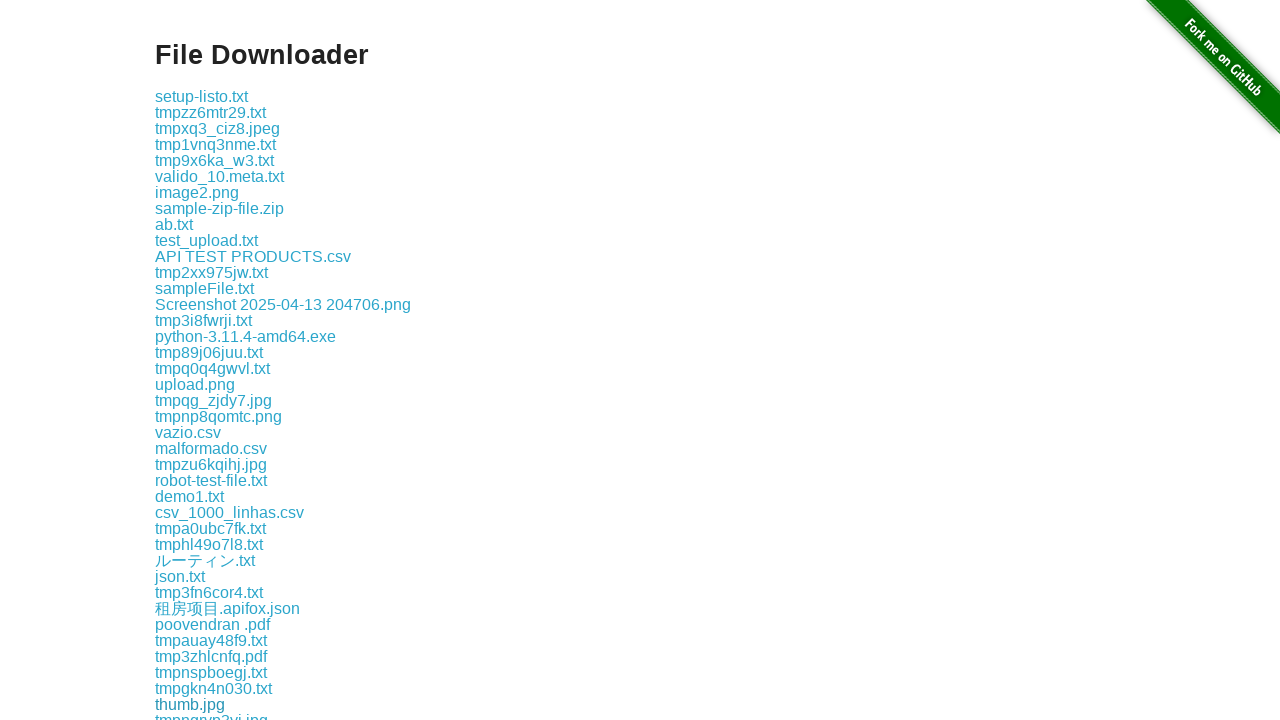

Waited 100ms between downloads
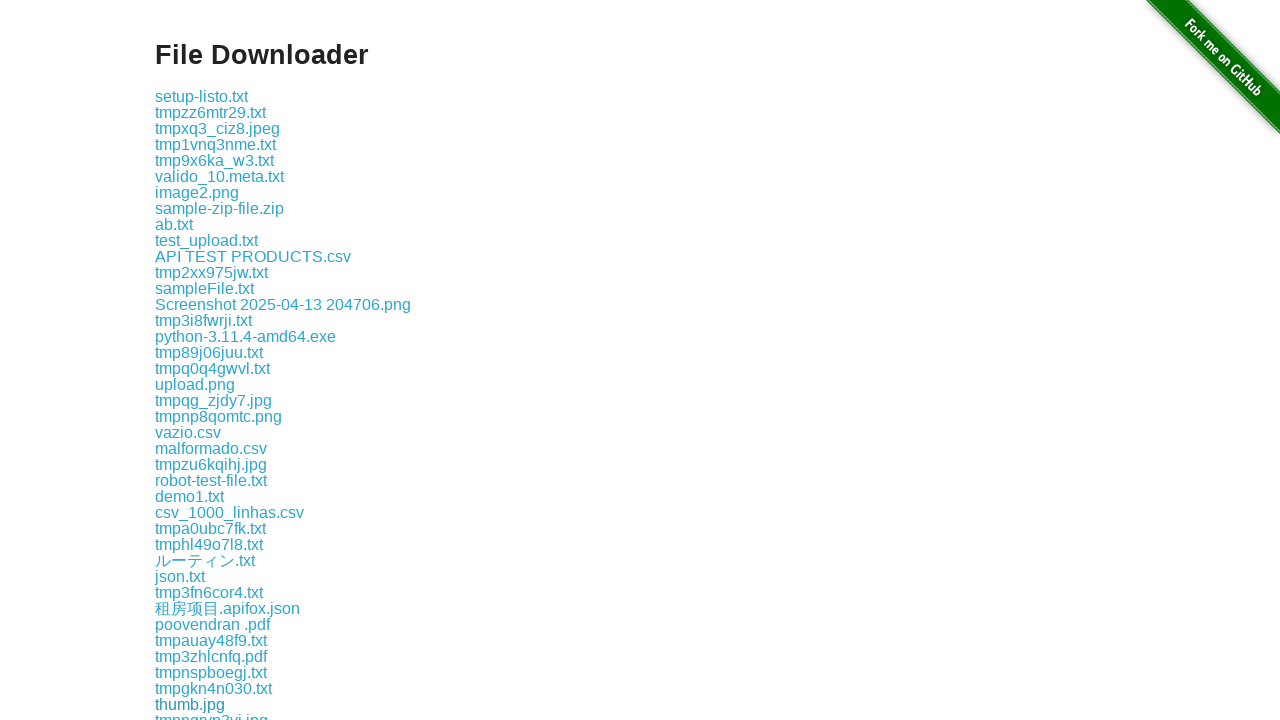

Clicked a download link at (212, 712) on xpath=//a[contains(@href, 'download')] >> nth=39
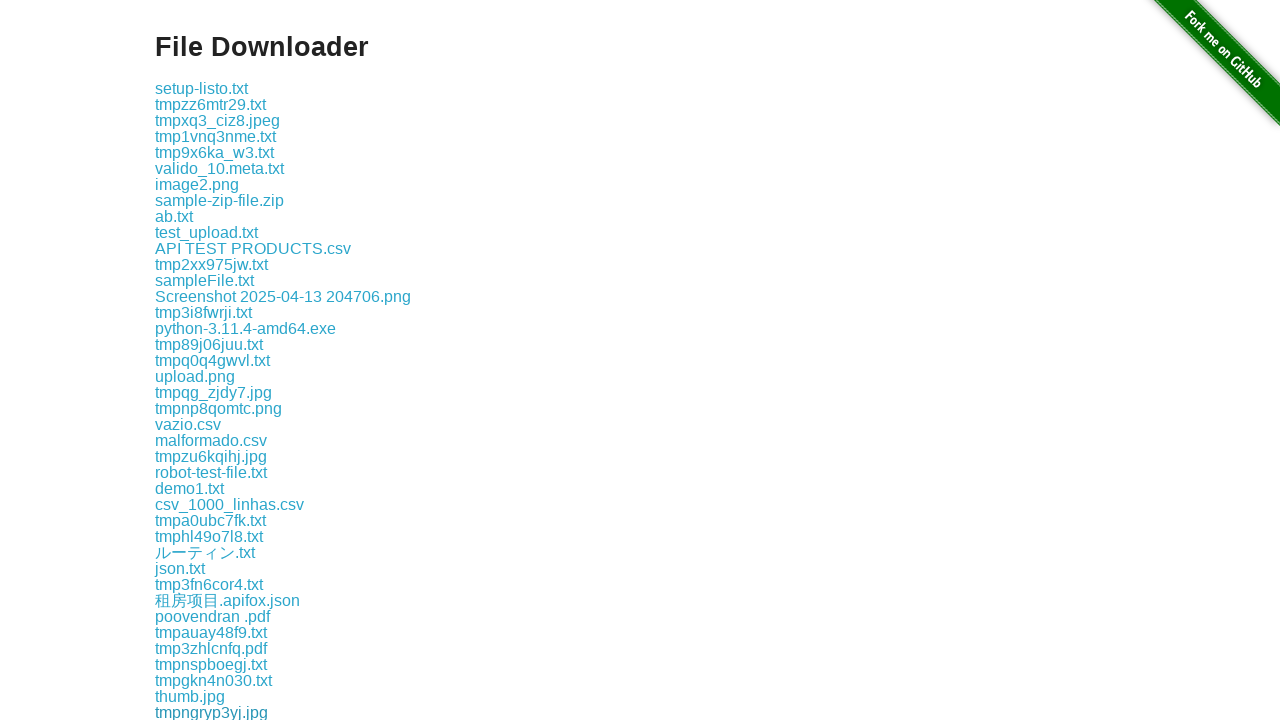

Waited 100ms between downloads
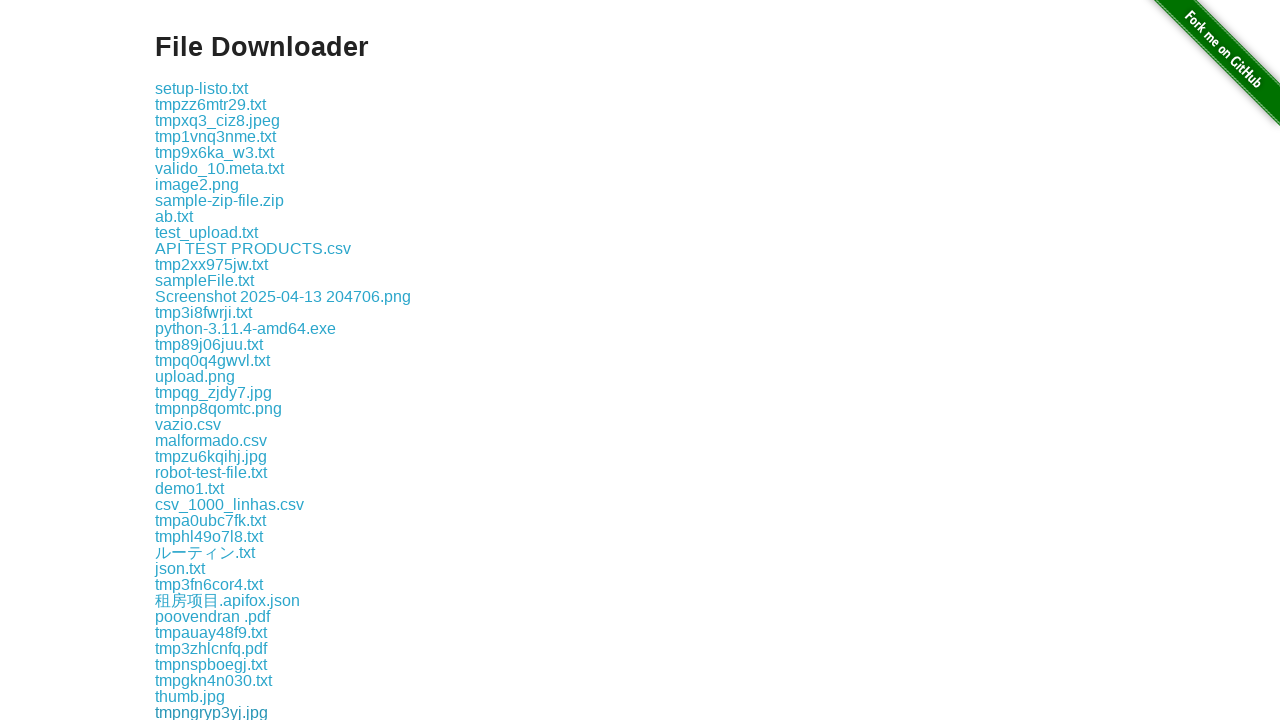

Clicked a download link at (182, 712) on xpath=//a[contains(@href, 'download')] >> nth=40
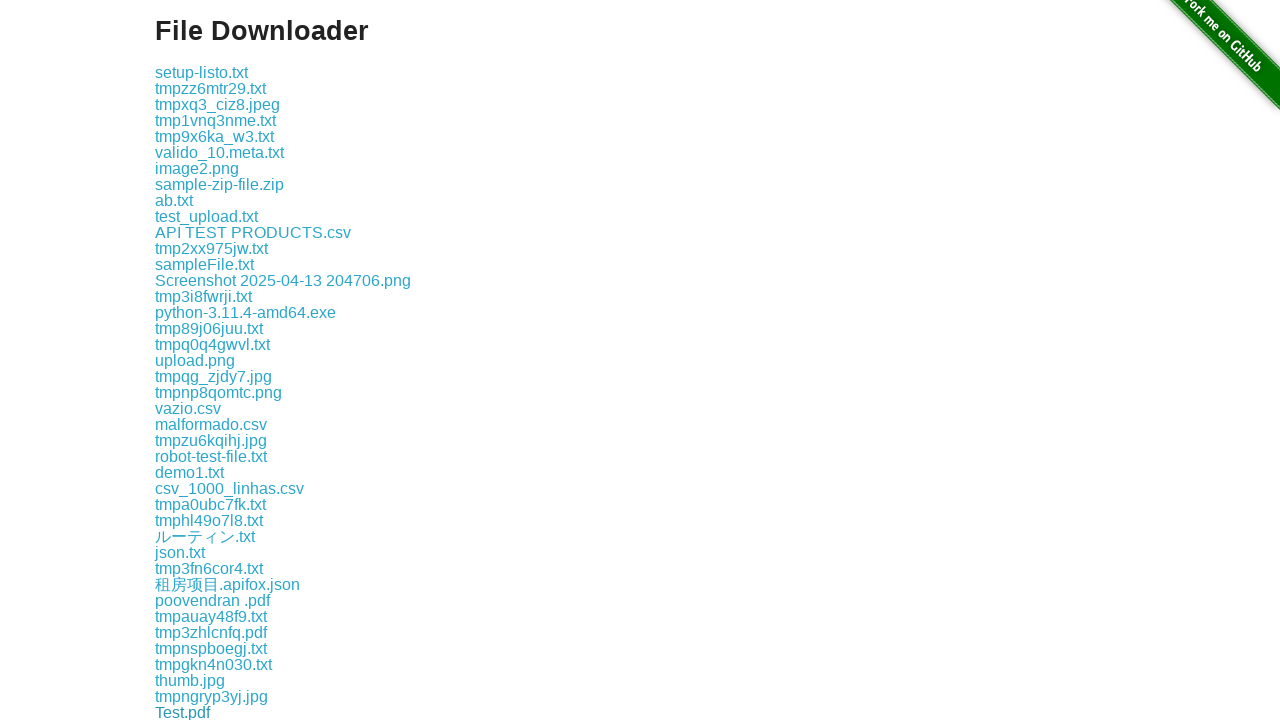

Waited 100ms between downloads
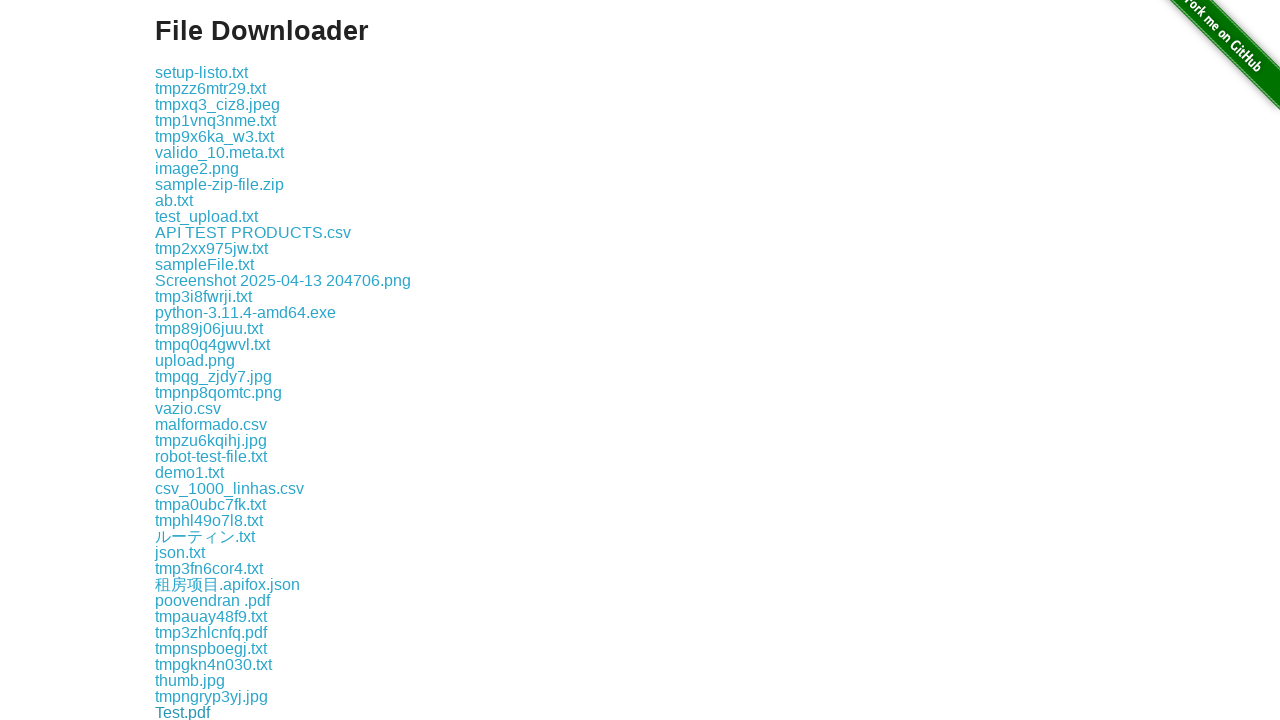

Clicked a download link at (208, 712) on xpath=//a[contains(@href, 'download')] >> nth=41
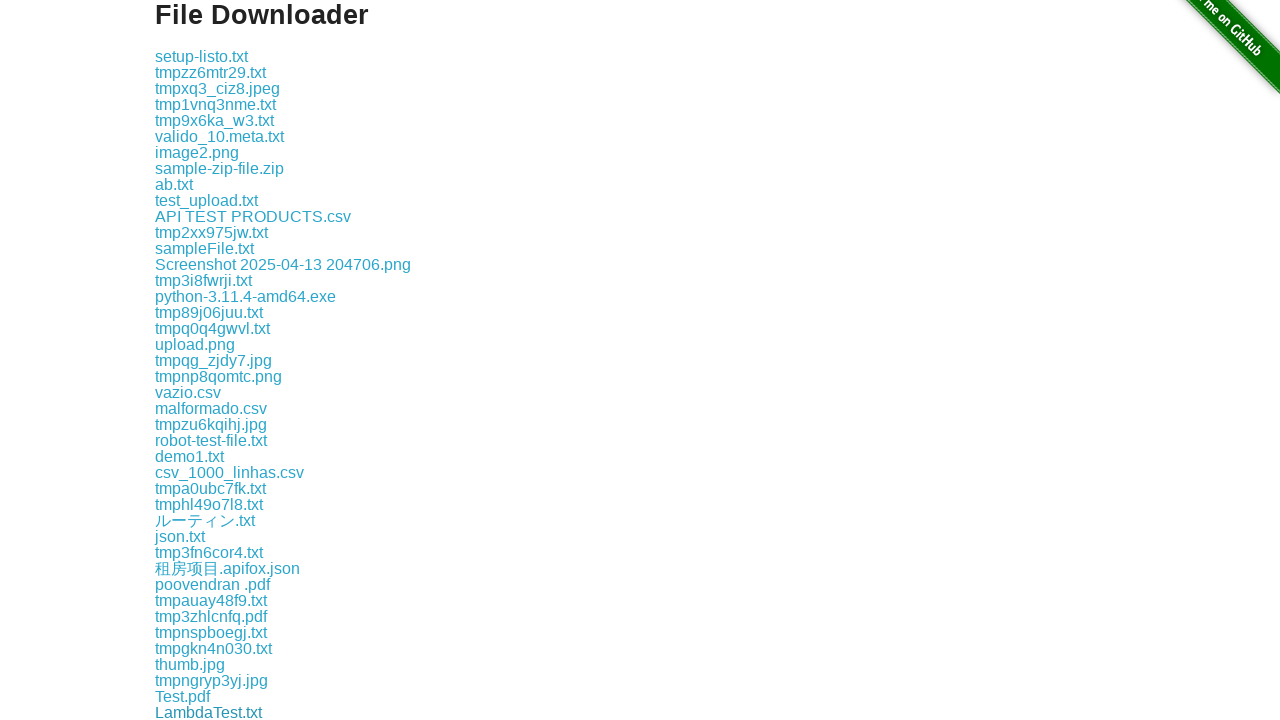

Waited 100ms between downloads
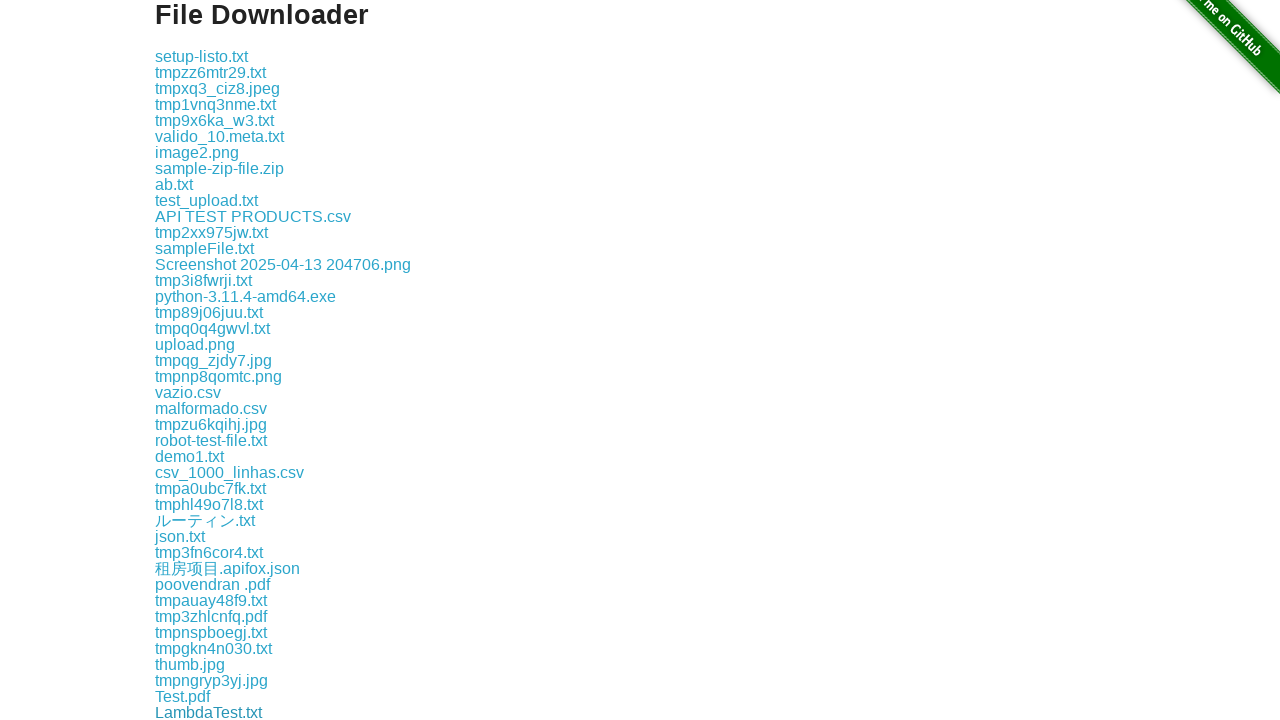

Clicked a download link at (229, 712) on xpath=//a[contains(@href, 'download')] >> nth=42
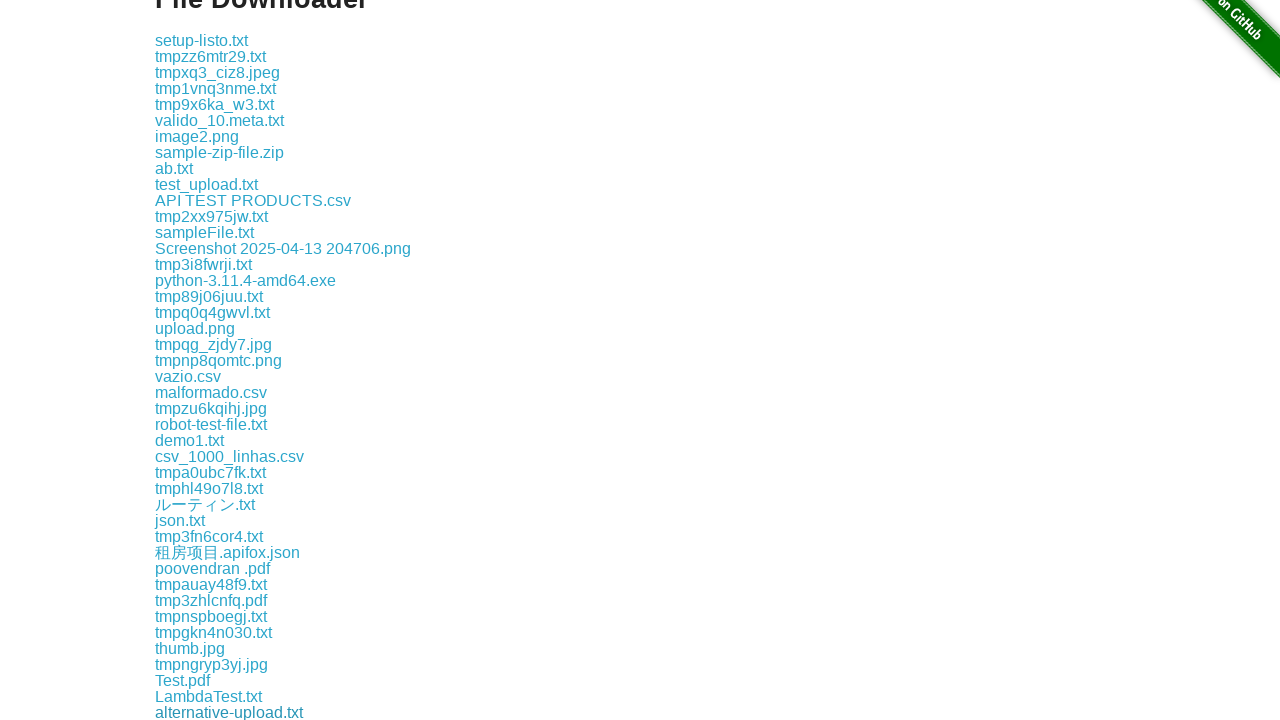

Waited 100ms between downloads
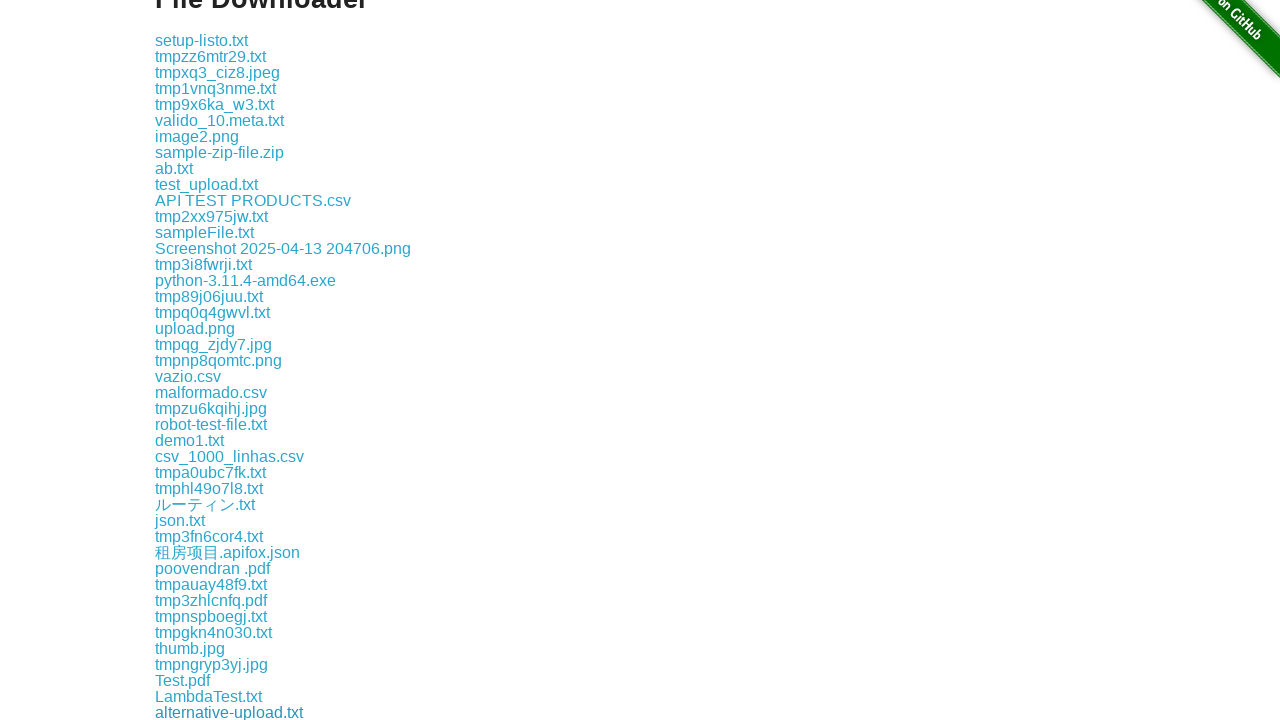

Clicked a download link at (294, 712) on xpath=//a[contains(@href, 'download')] >> nth=43
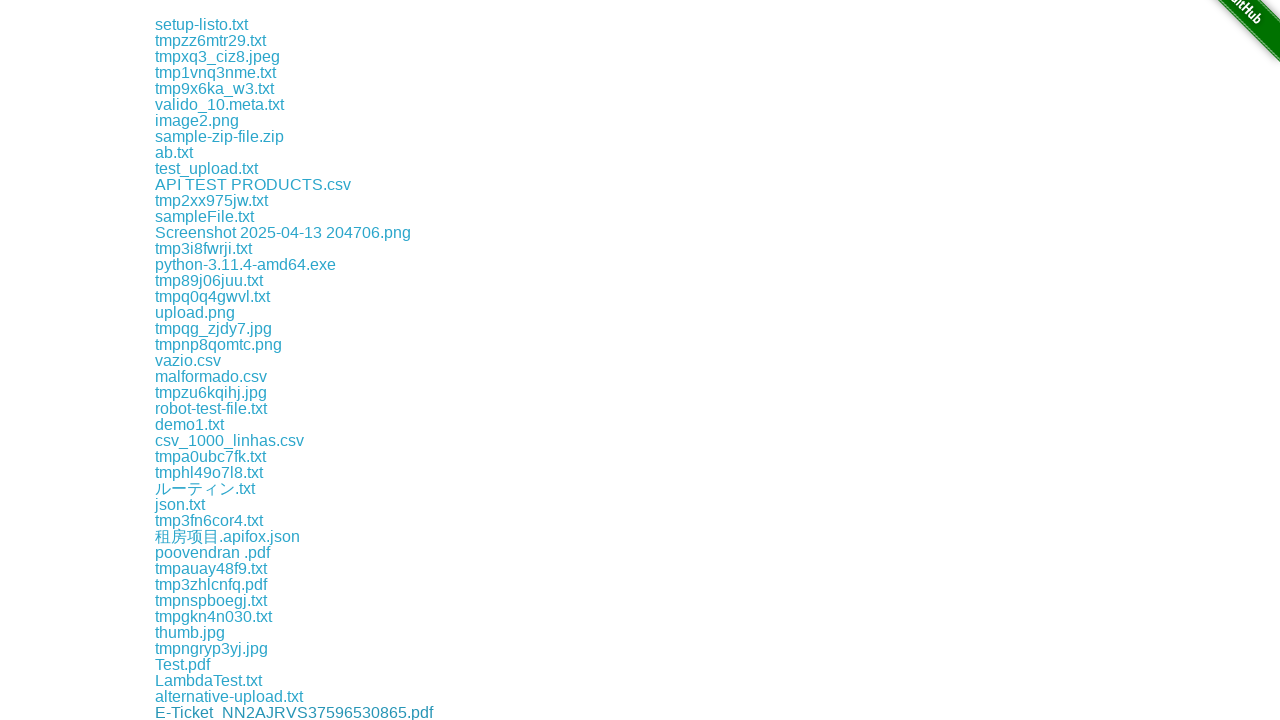

Waited 100ms between downloads
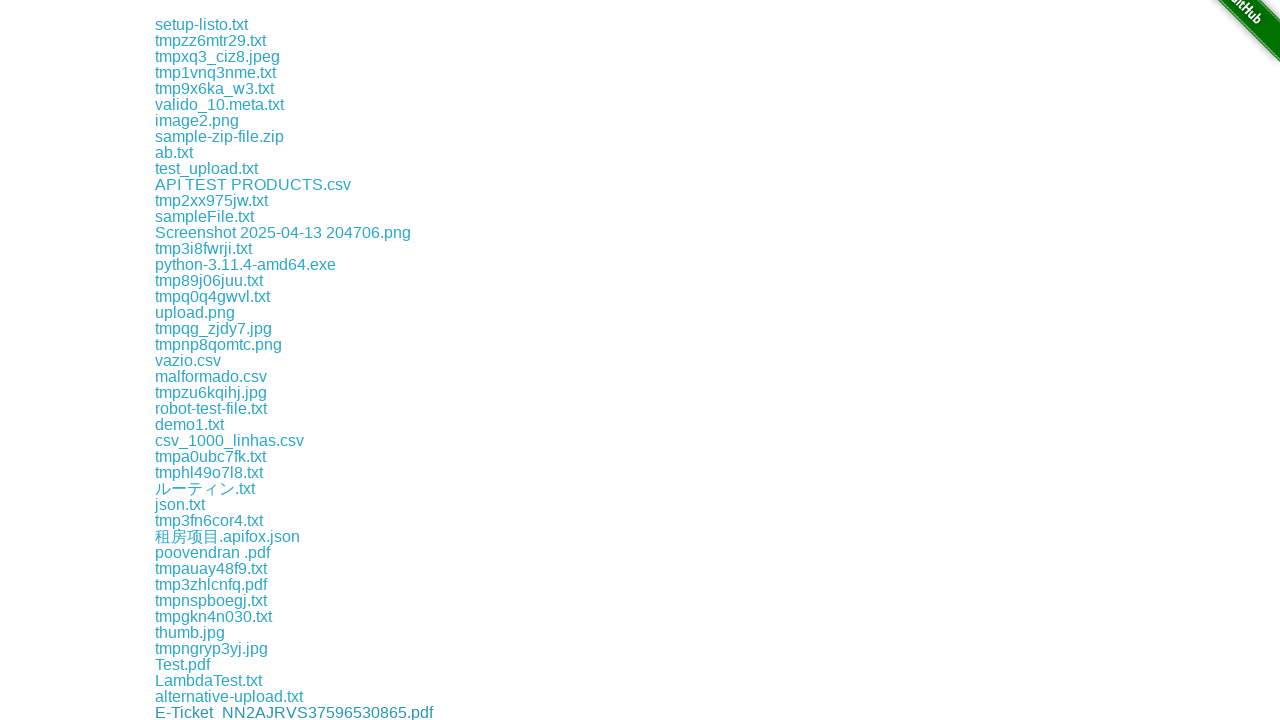

Clicked a download link at (214, 712) on xpath=//a[contains(@href, 'download')] >> nth=44
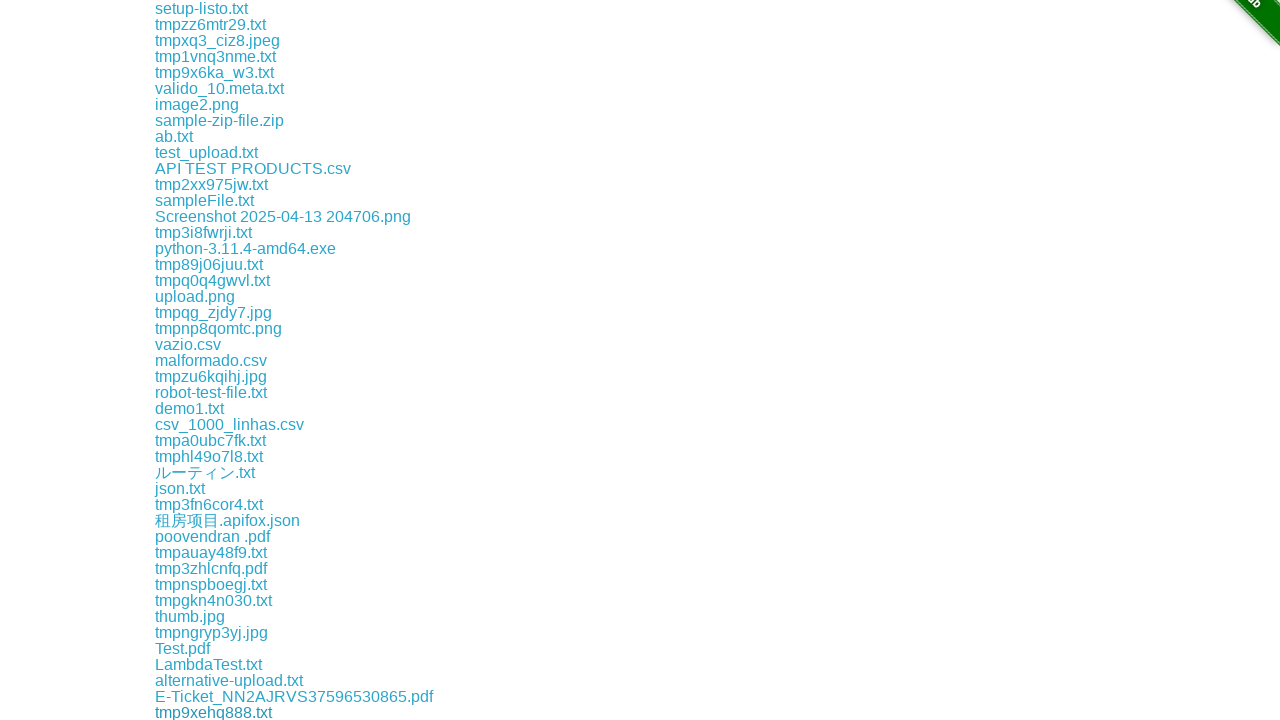

Waited 100ms between downloads
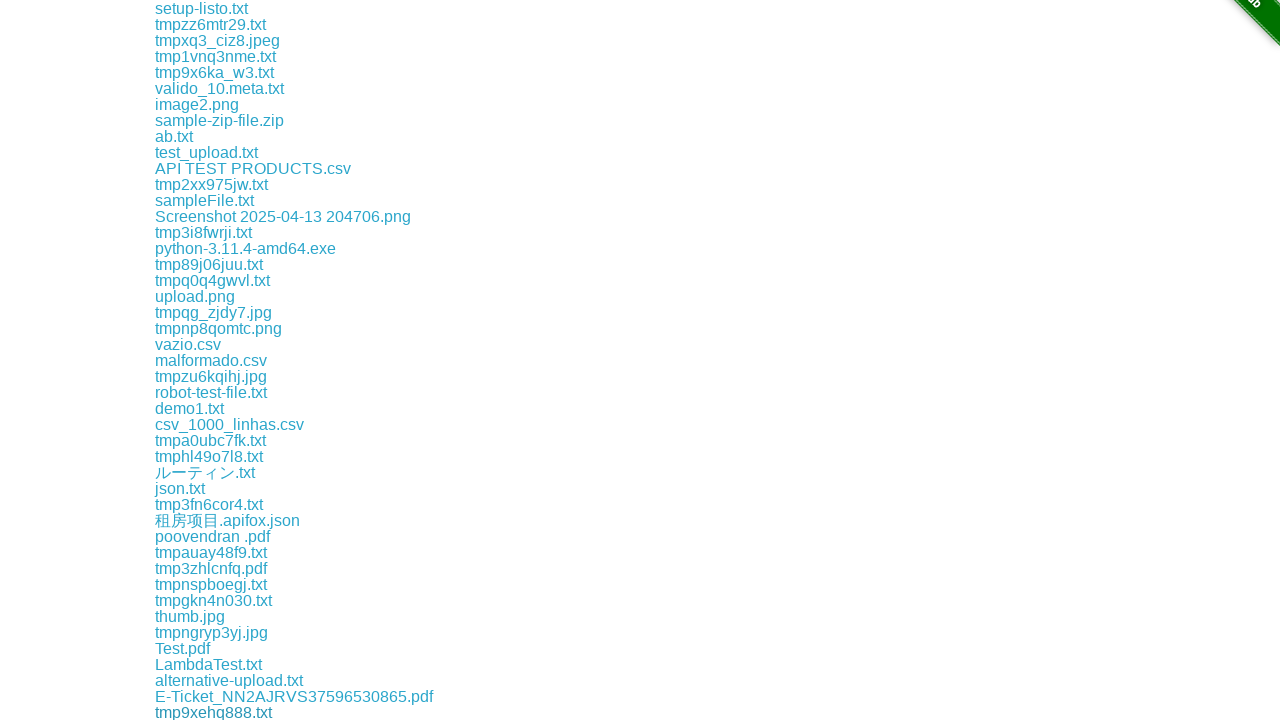

Clicked a download link at (238, 712) on xpath=//a[contains(@href, 'download')] >> nth=45
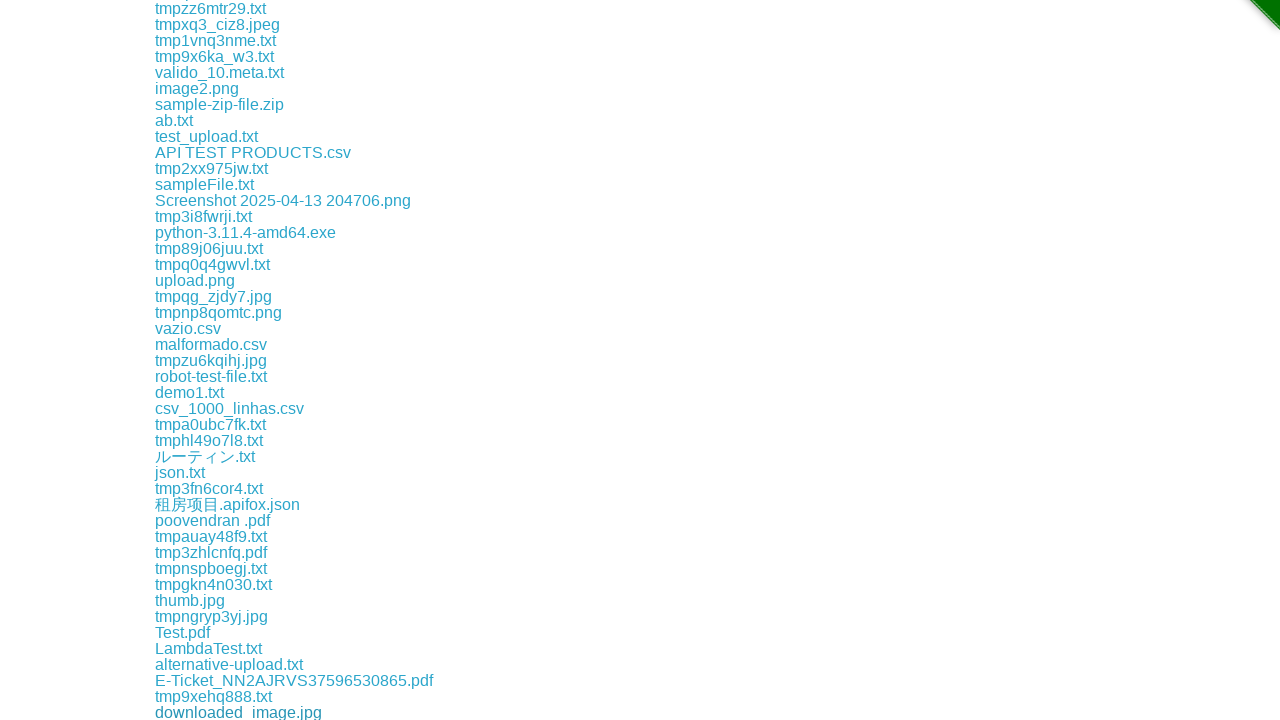

Waited 100ms between downloads
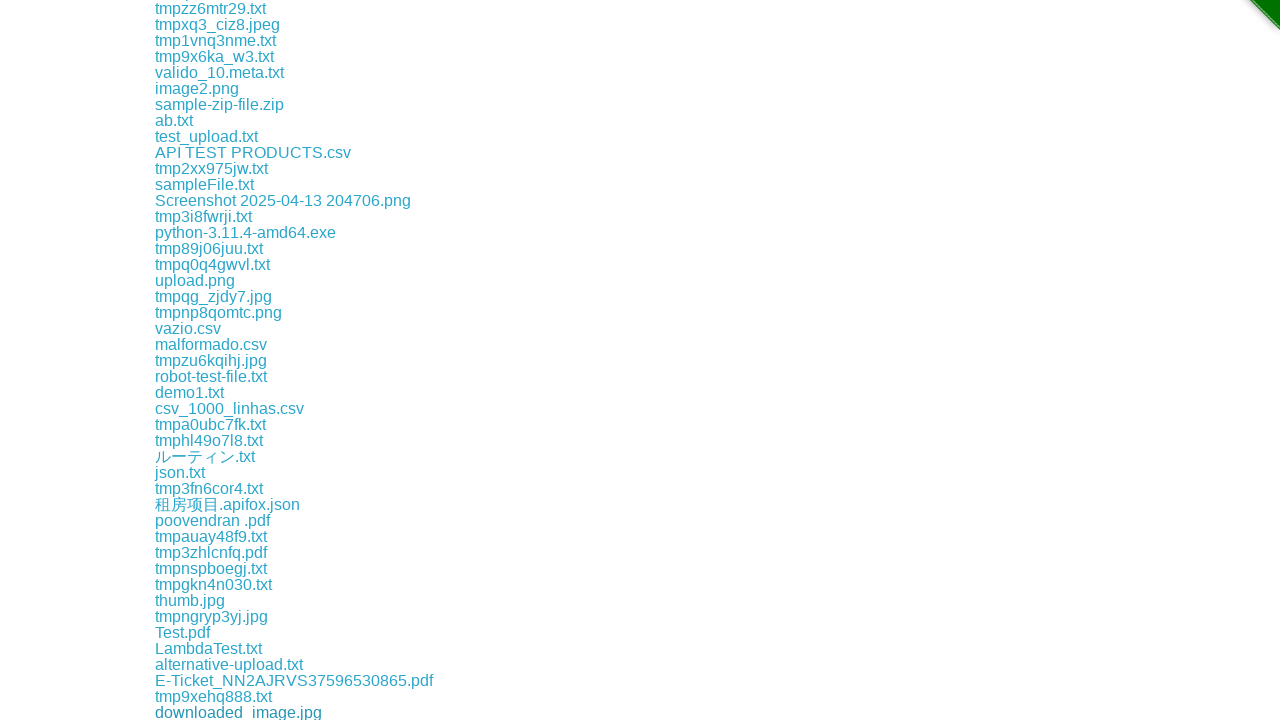

Clicked a download link at (200, 712) on xpath=//a[contains(@href, 'download')] >> nth=46
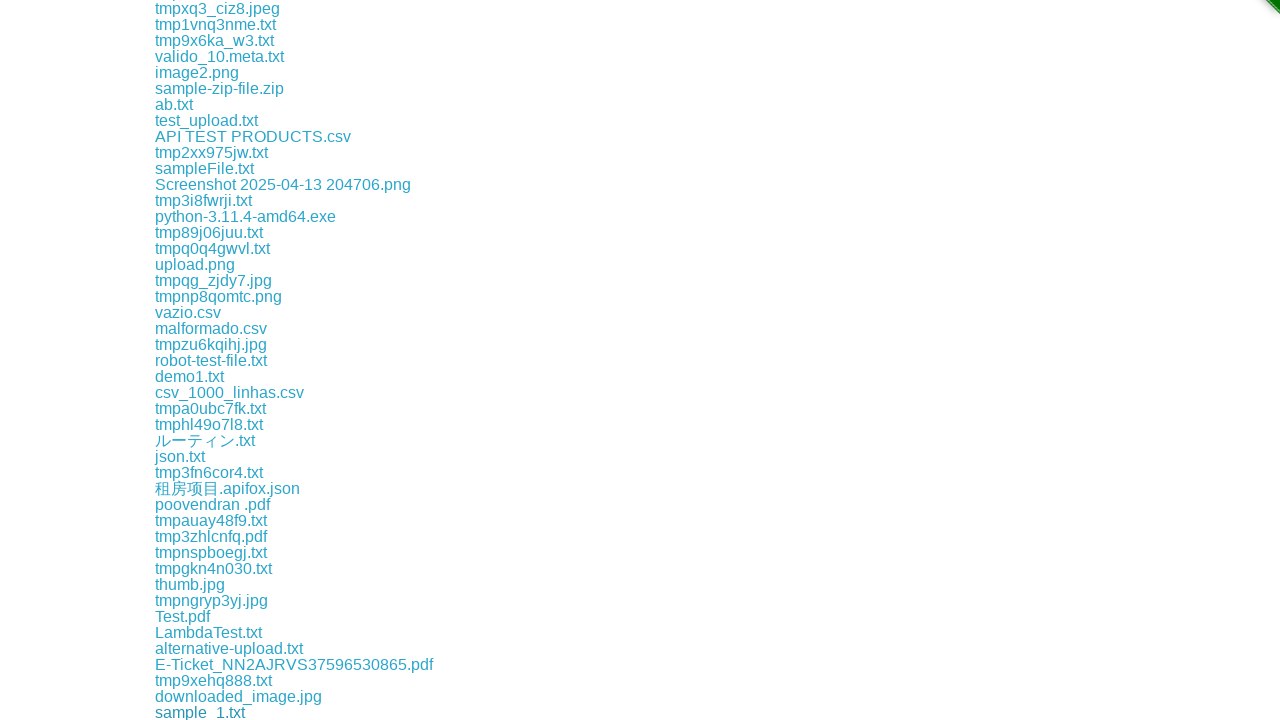

Waited 100ms between downloads
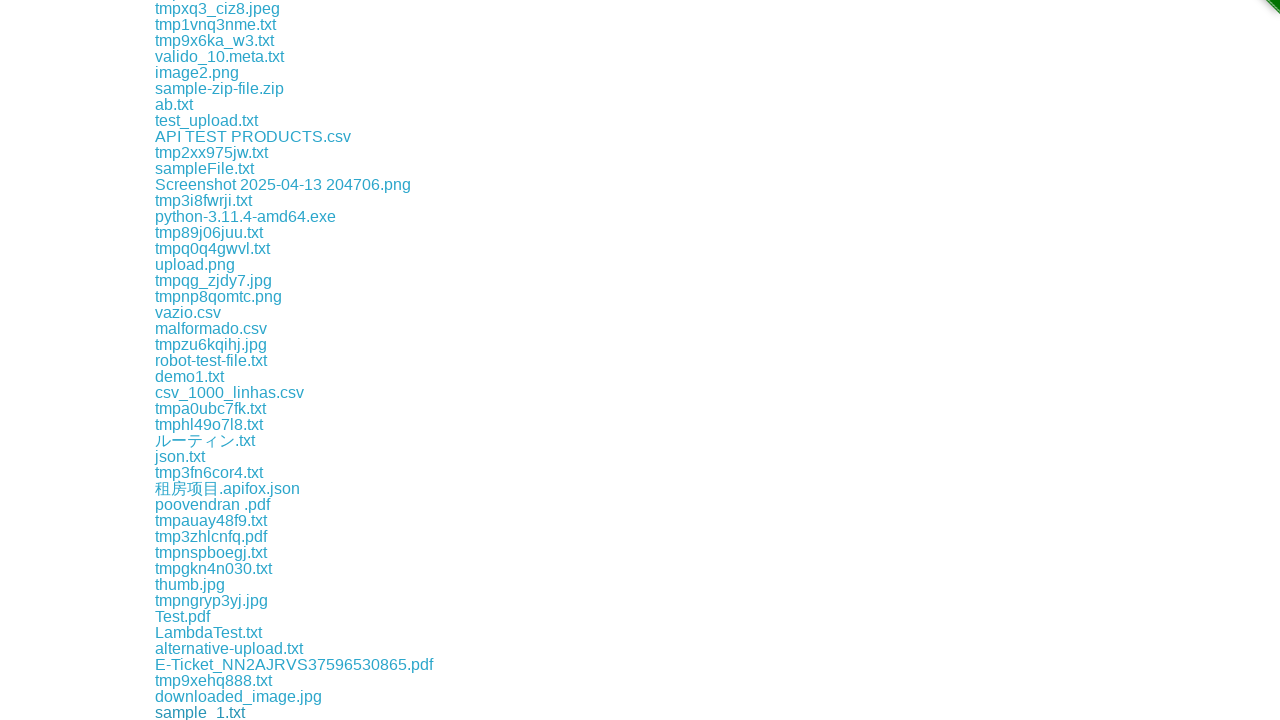

Clicked a download link at (210, 712) on xpath=//a[contains(@href, 'download')] >> nth=47
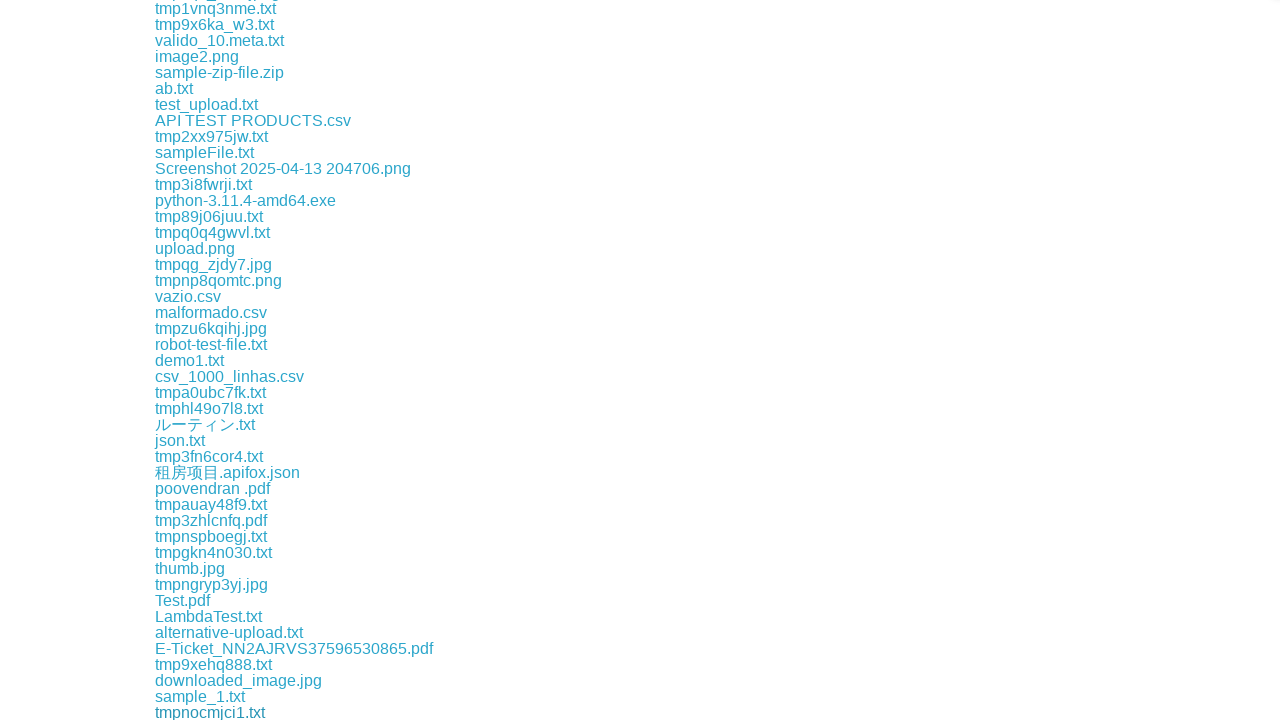

Waited 100ms between downloads
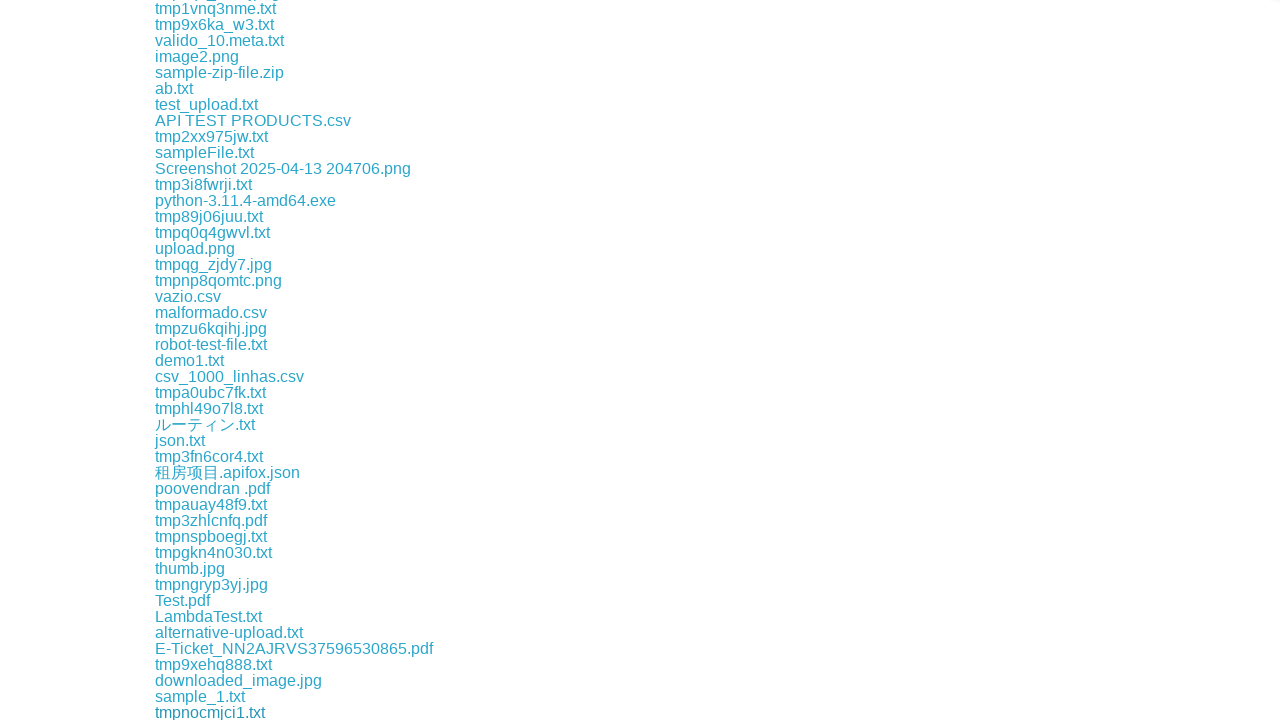

Clicked a download link at (300, 712) on xpath=//a[contains(@href, 'download')] >> nth=48
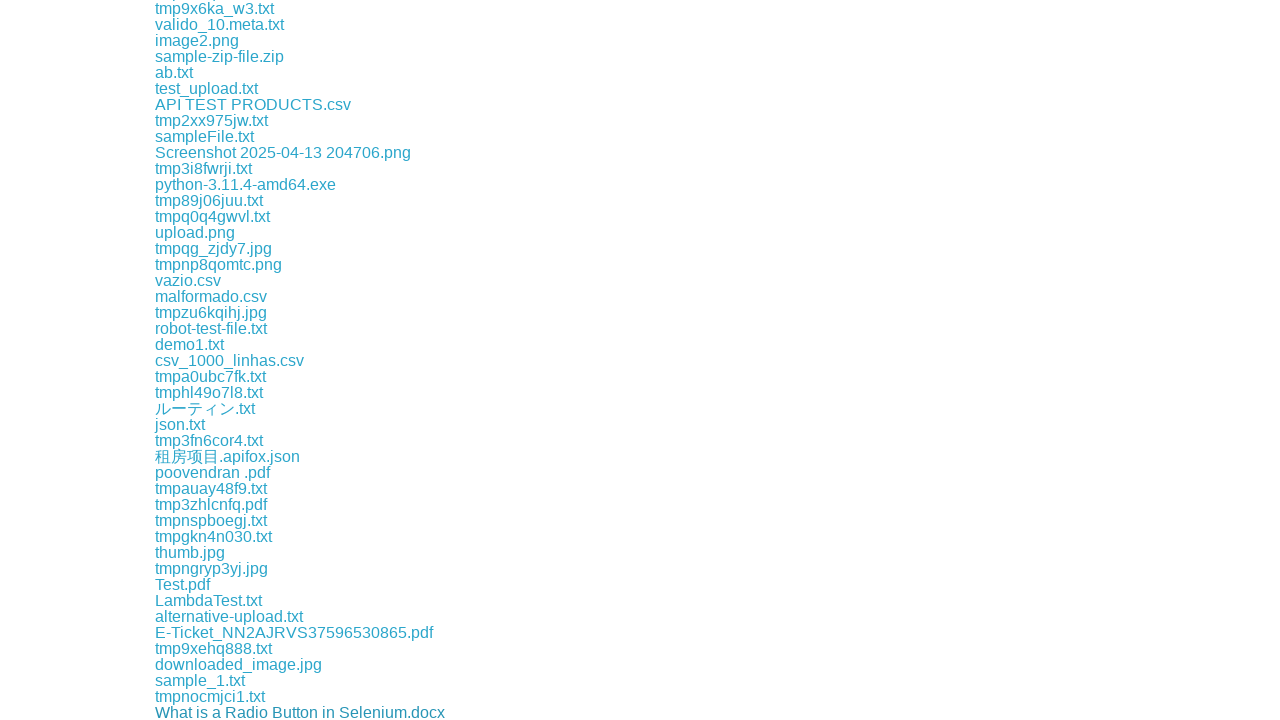

Waited 100ms between downloads
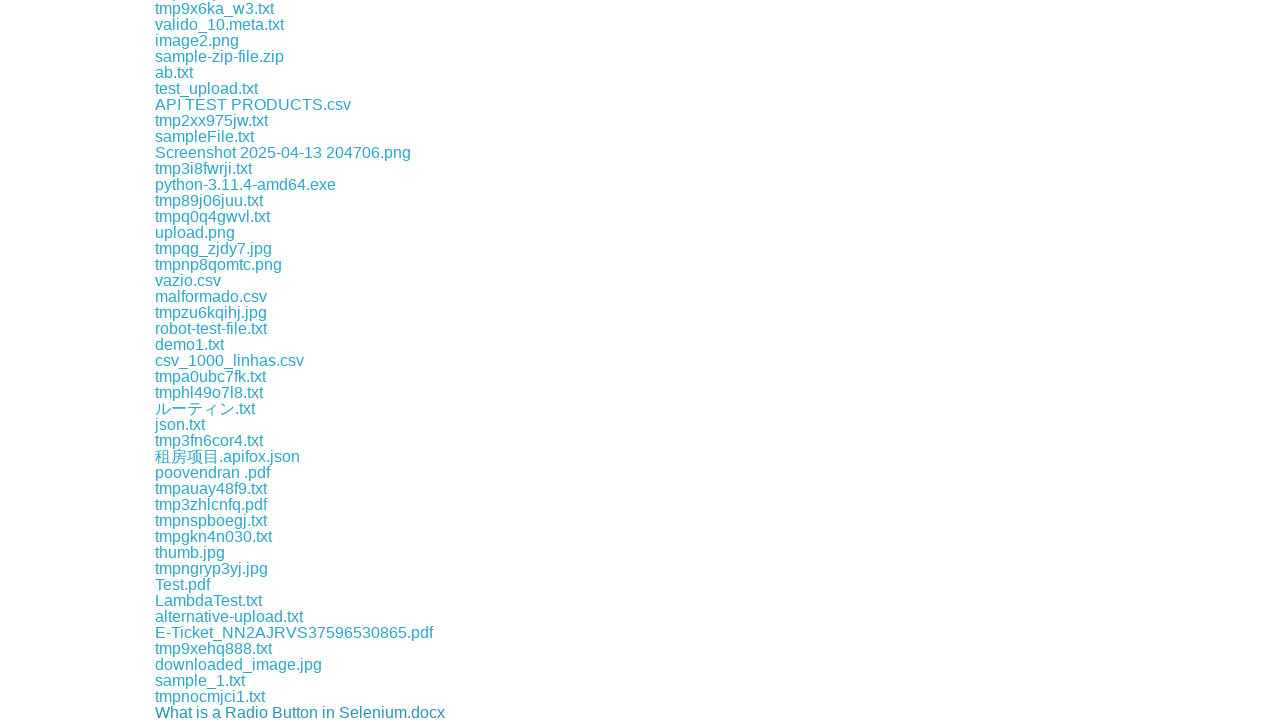

Clicked a download link at (180, 712) on xpath=//a[contains(@href, 'download')] >> nth=49
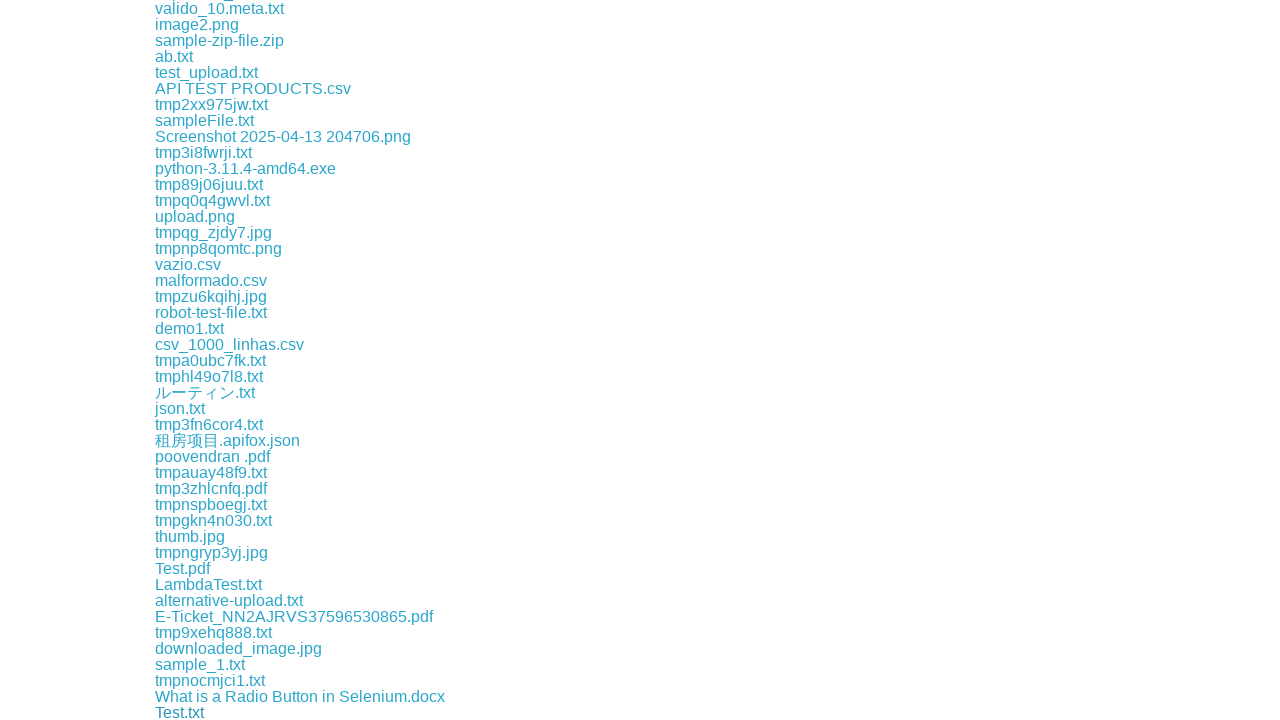

Waited 100ms between downloads
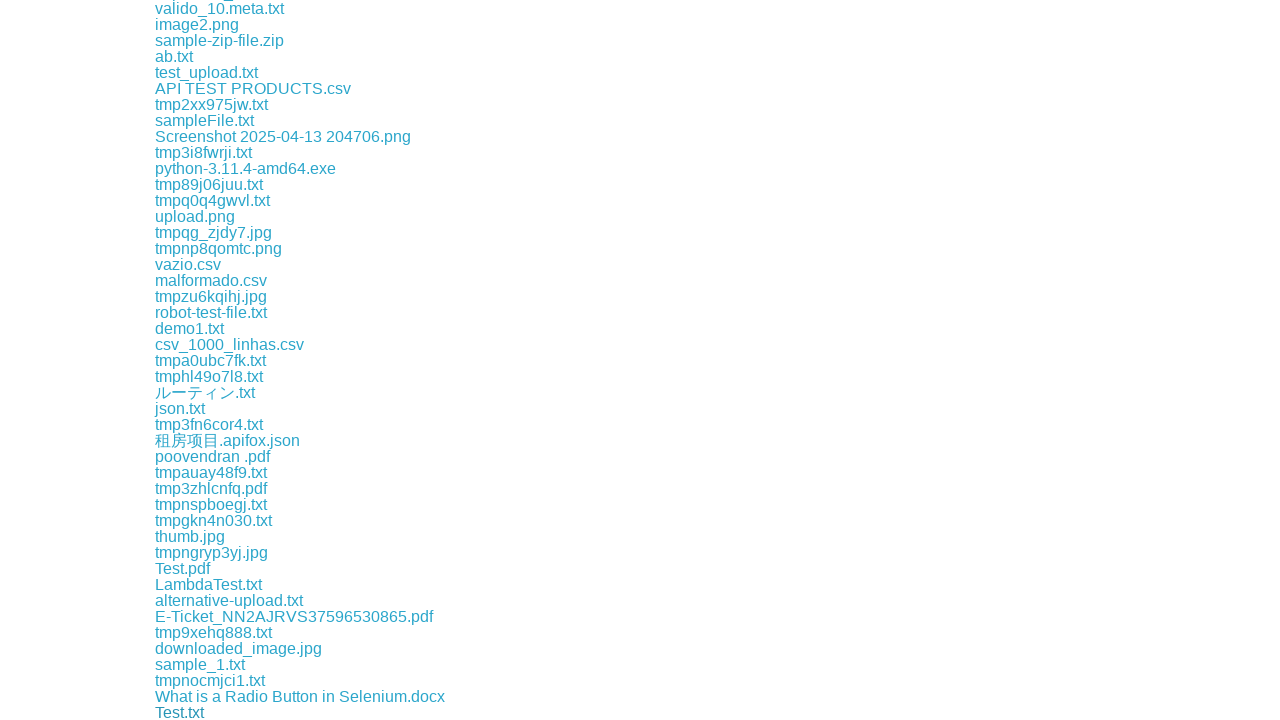

Clicked a download link at (174, 712) on xpath=//a[contains(@href, 'download')] >> nth=50
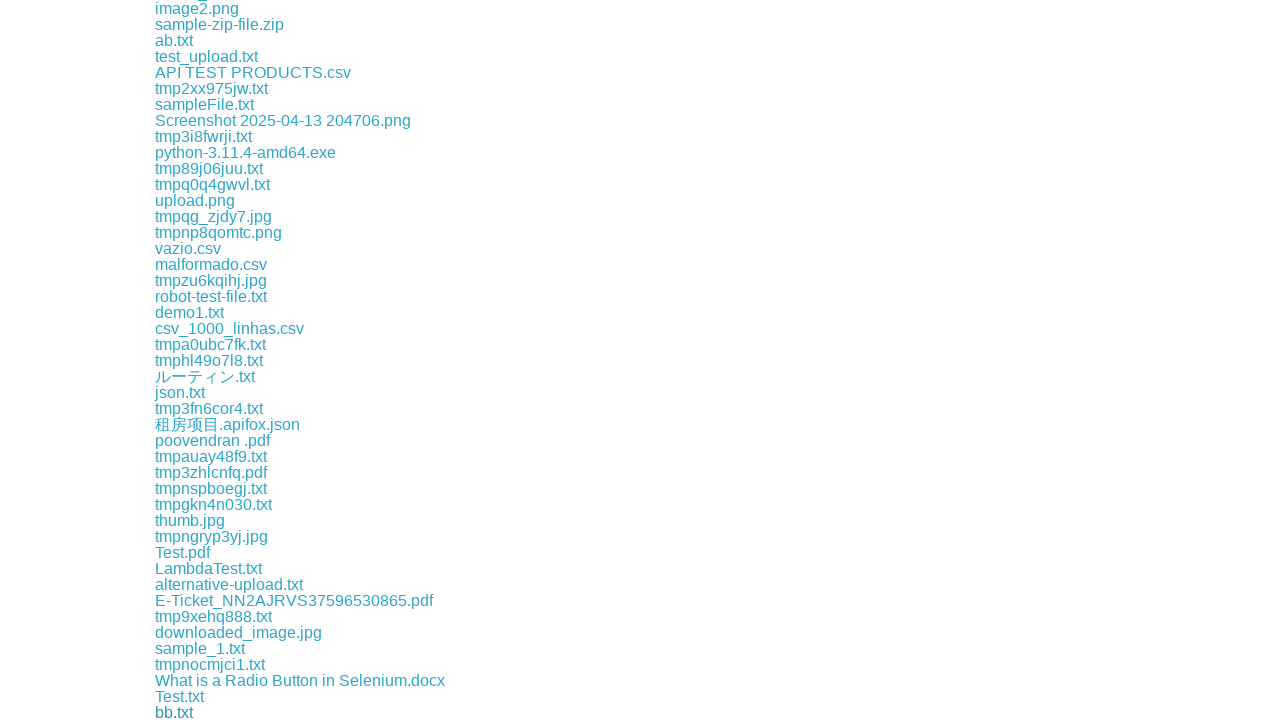

Waited 100ms between downloads
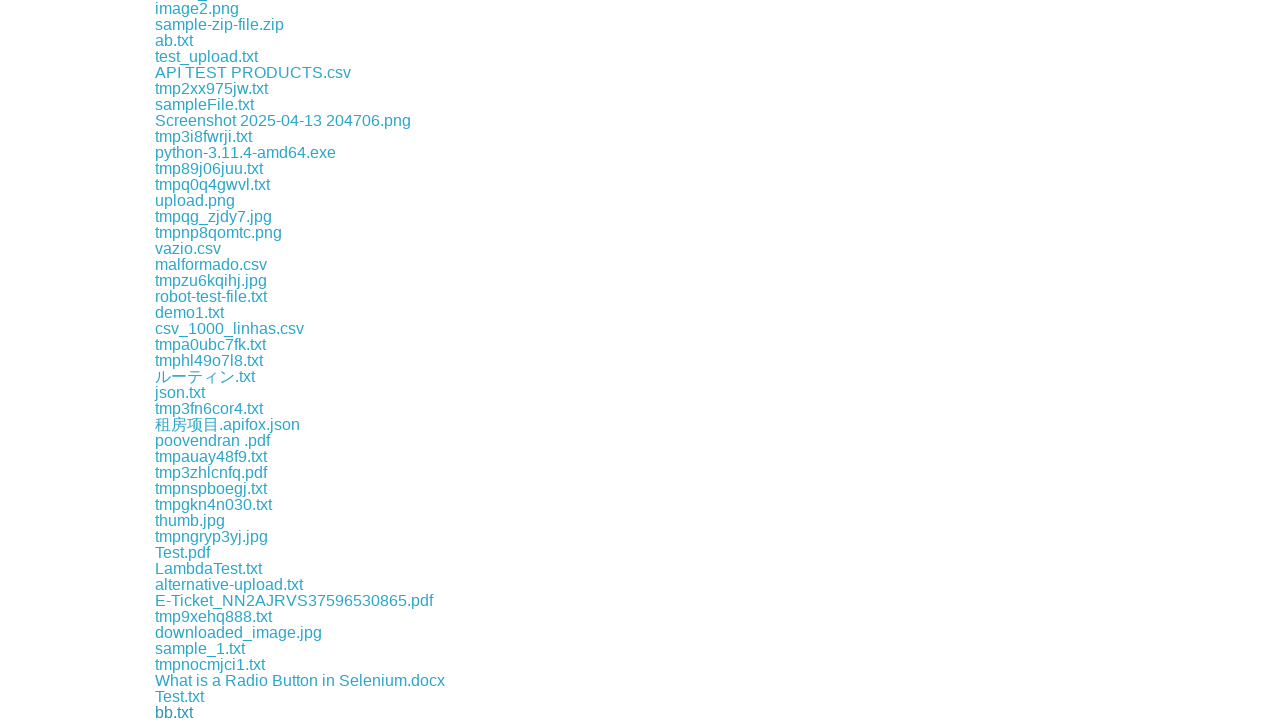

Clicked a download link at (214, 712) on xpath=//a[contains(@href, 'download')] >> nth=51
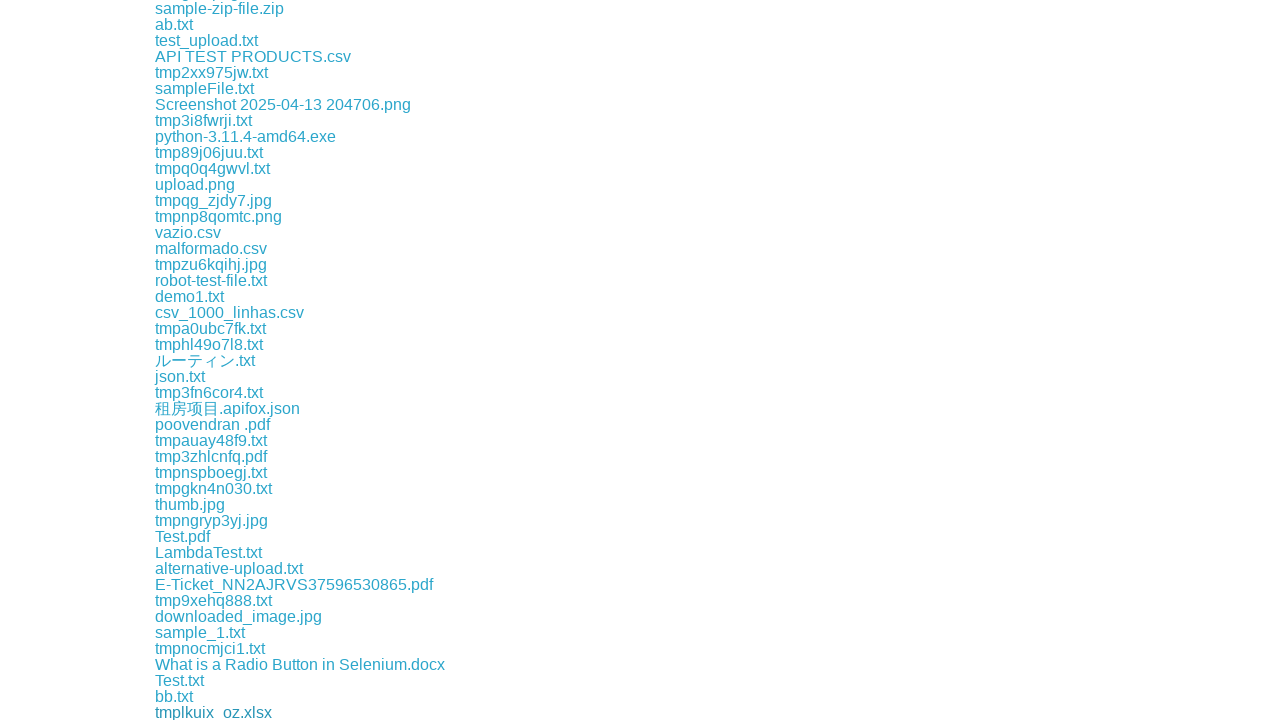

Waited 100ms between downloads
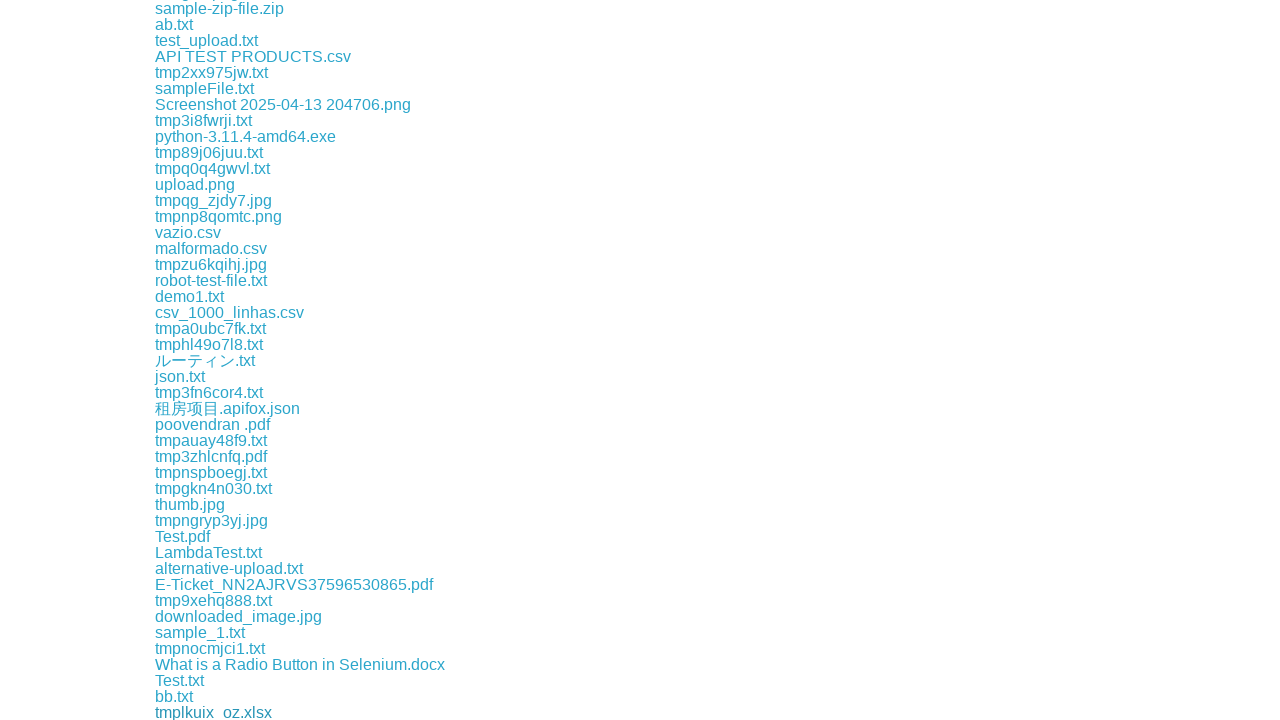

Clicked a download link at (192, 712) on xpath=//a[contains(@href, 'download')] >> nth=52
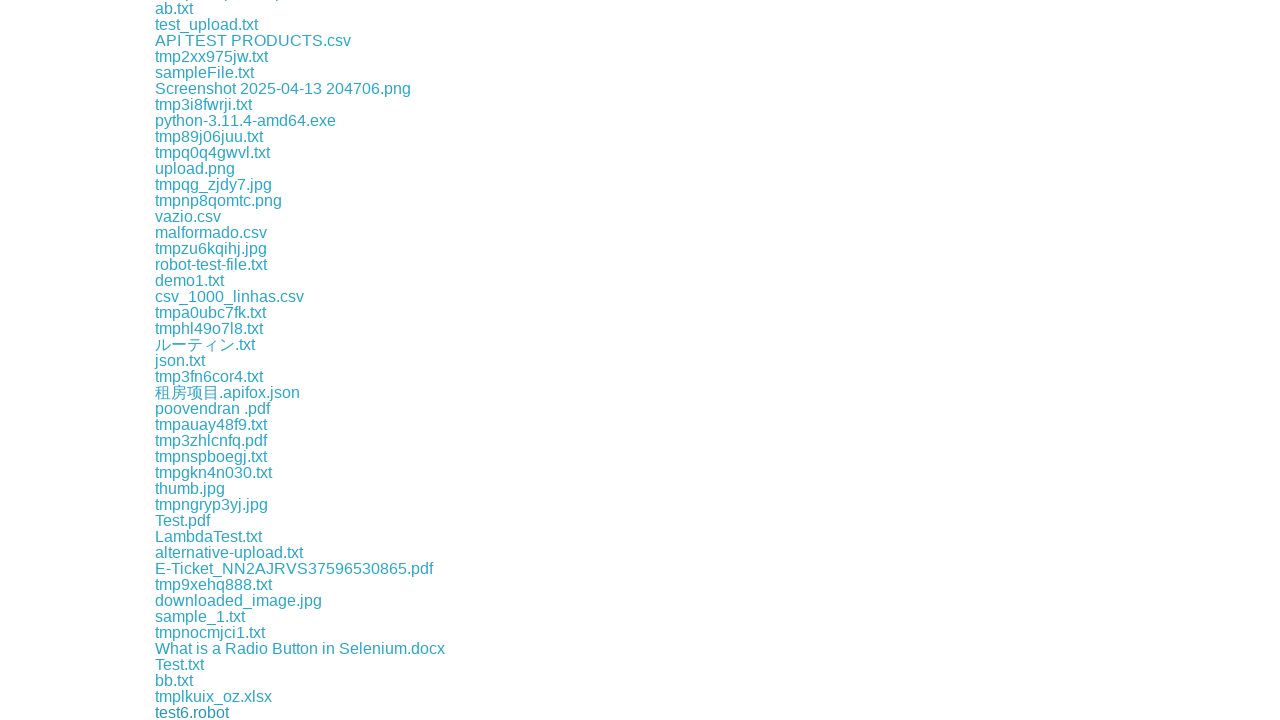

Waited 100ms between downloads
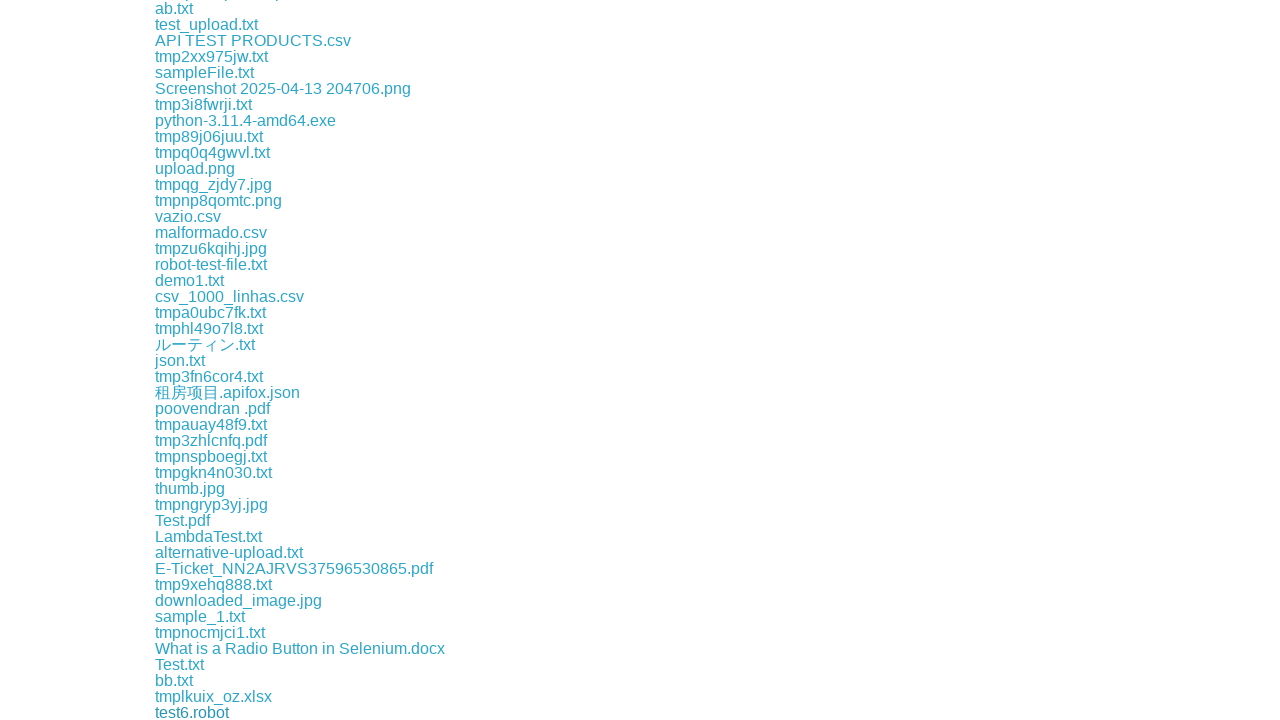

Clicked a download link at (257, 712) on xpath=//a[contains(@href, 'download')] >> nth=53
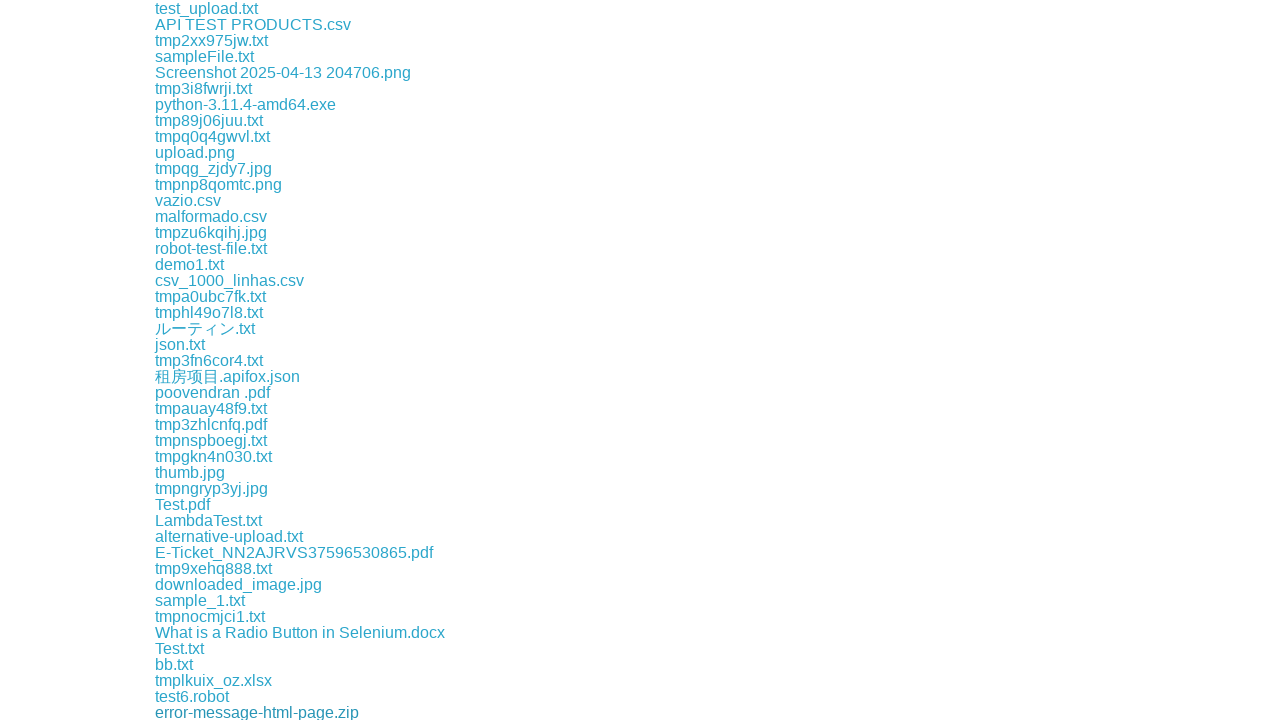

Waited 100ms between downloads
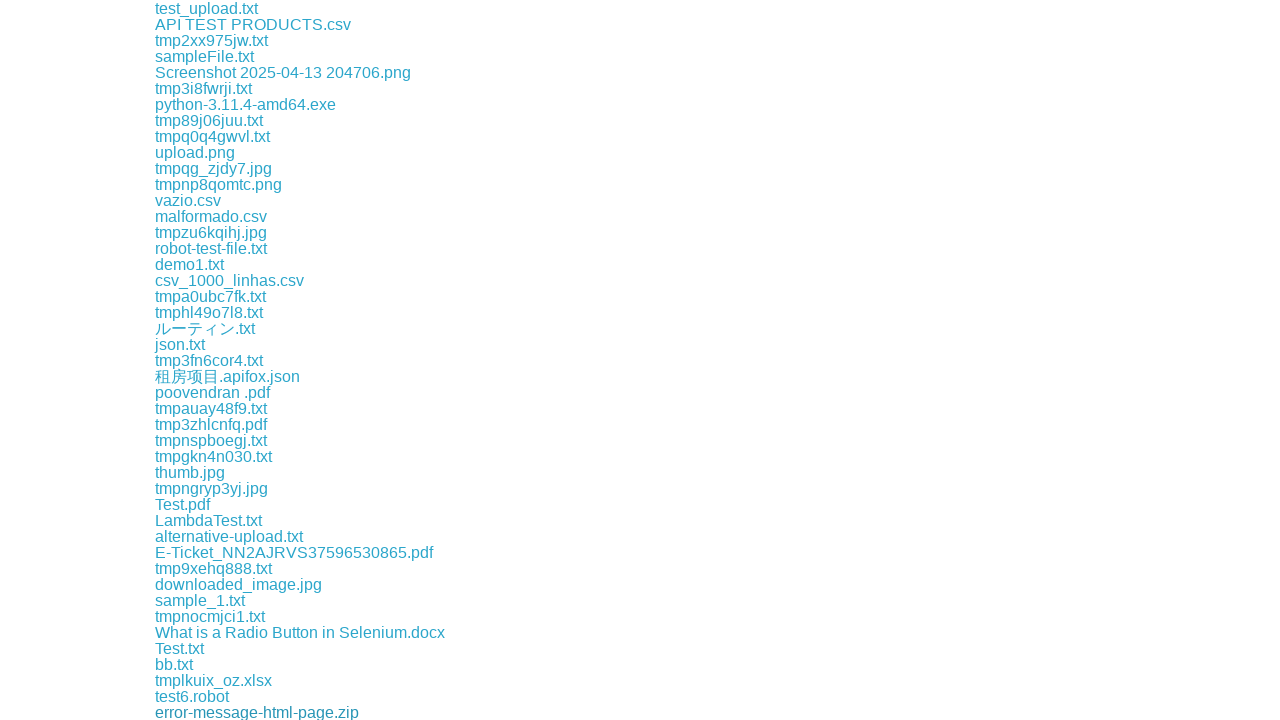

Clicked a download link at (212, 712) on xpath=//a[contains(@href, 'download')] >> nth=54
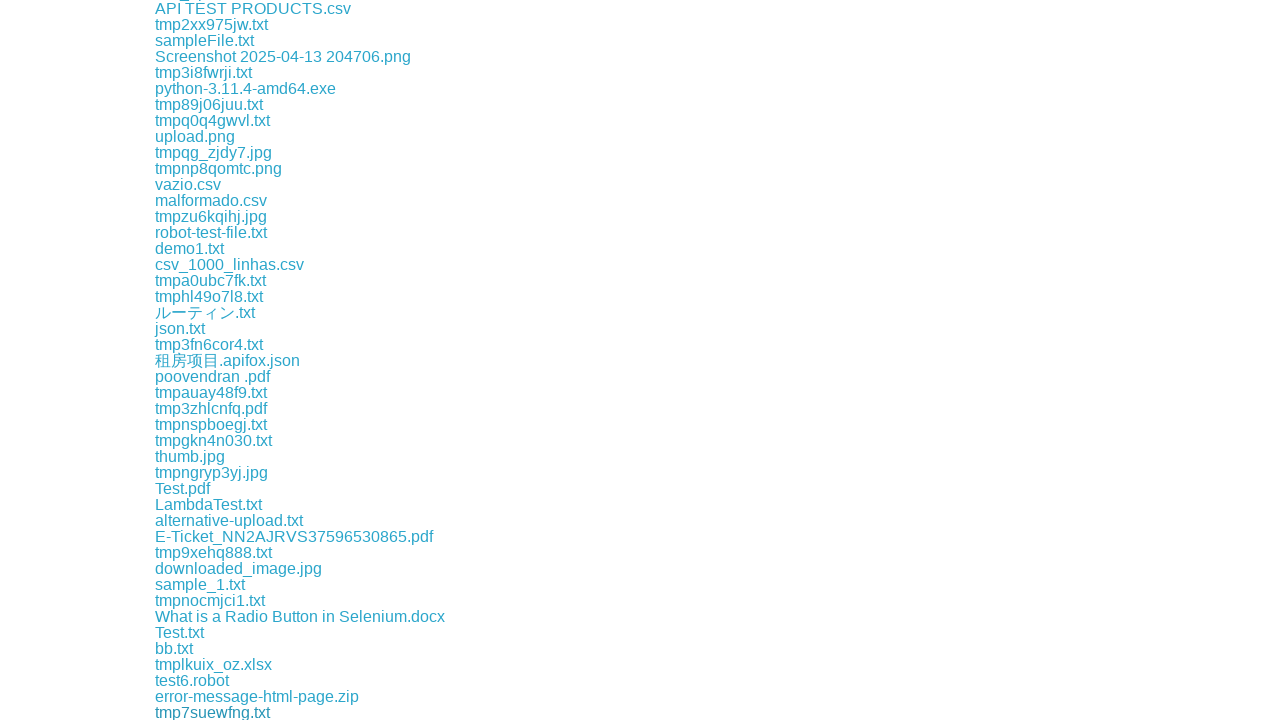

Waited 100ms between downloads
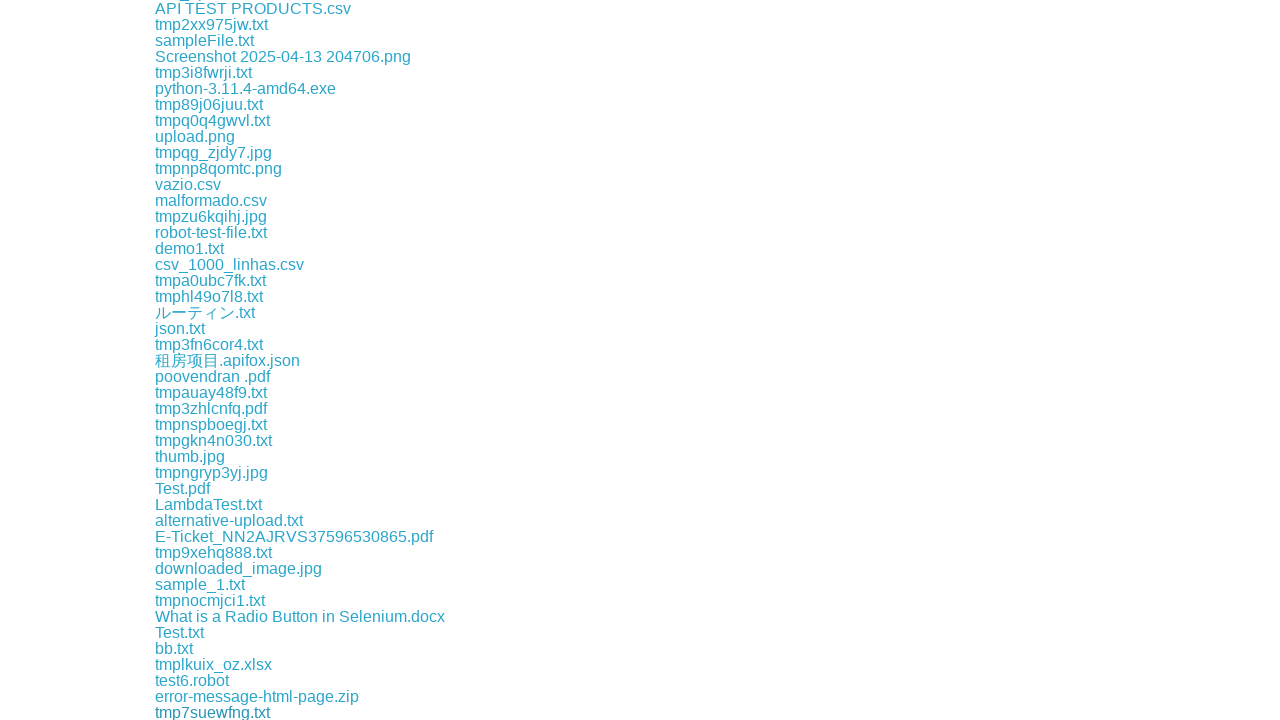

Clicked a download link at (211, 712) on xpath=//a[contains(@href, 'download')] >> nth=55
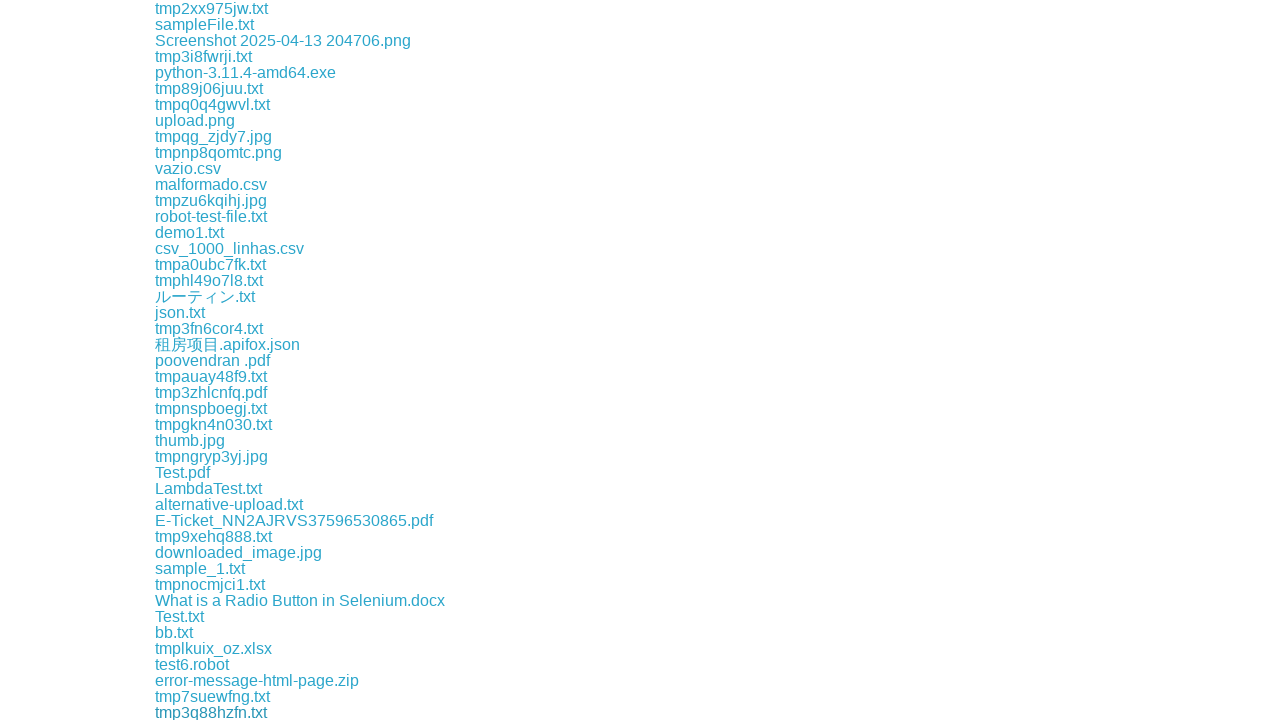

Waited 100ms between downloads
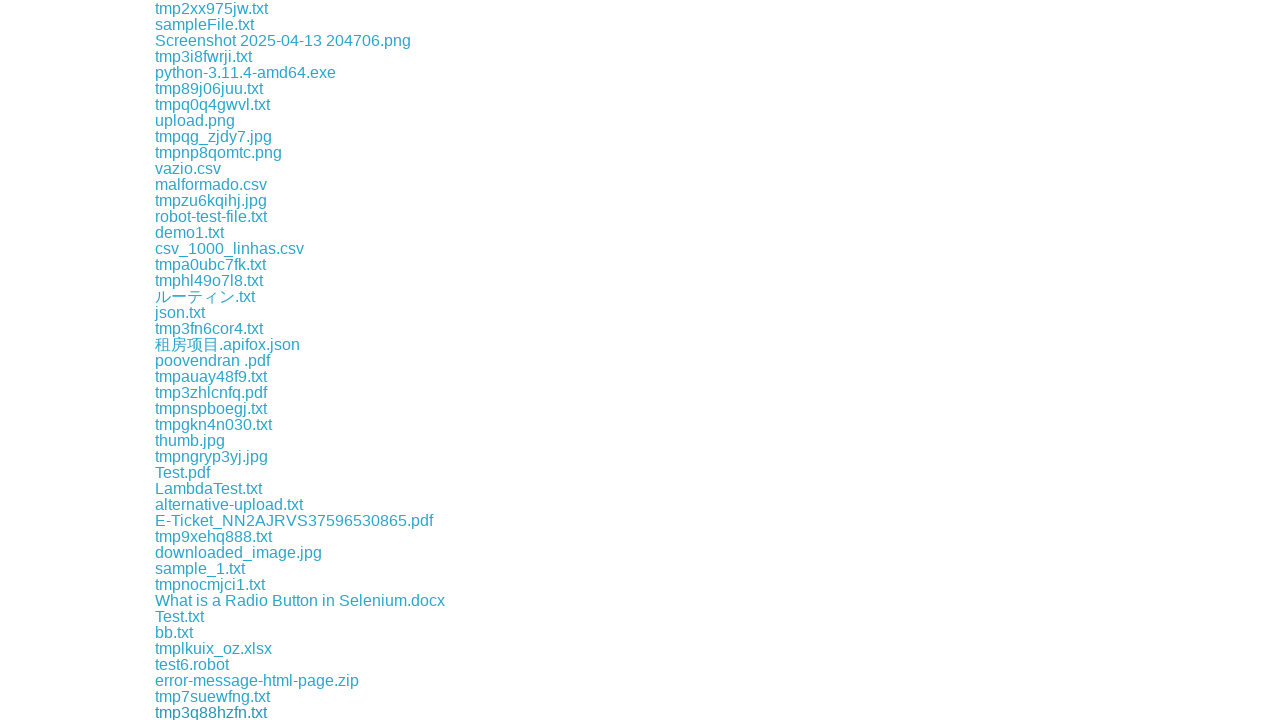

Clicked a download link at (242, 712) on xpath=//a[contains(@href, 'download')] >> nth=56
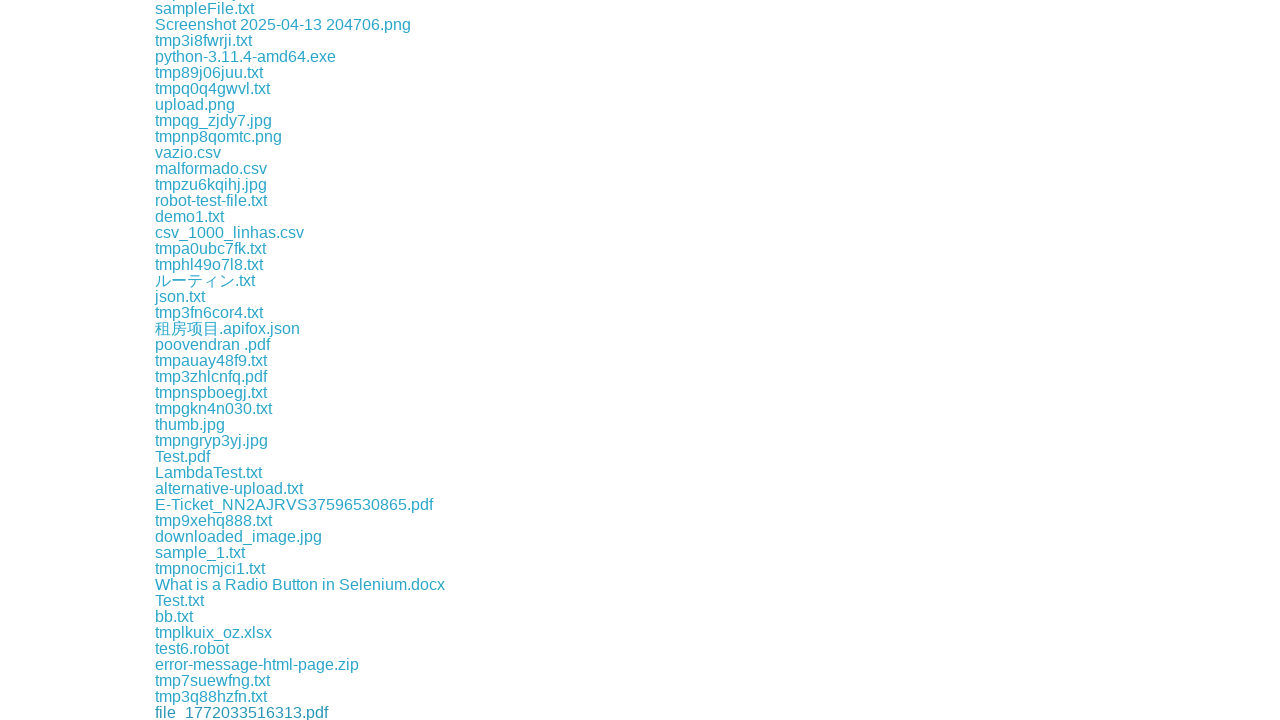

Waited 100ms between downloads
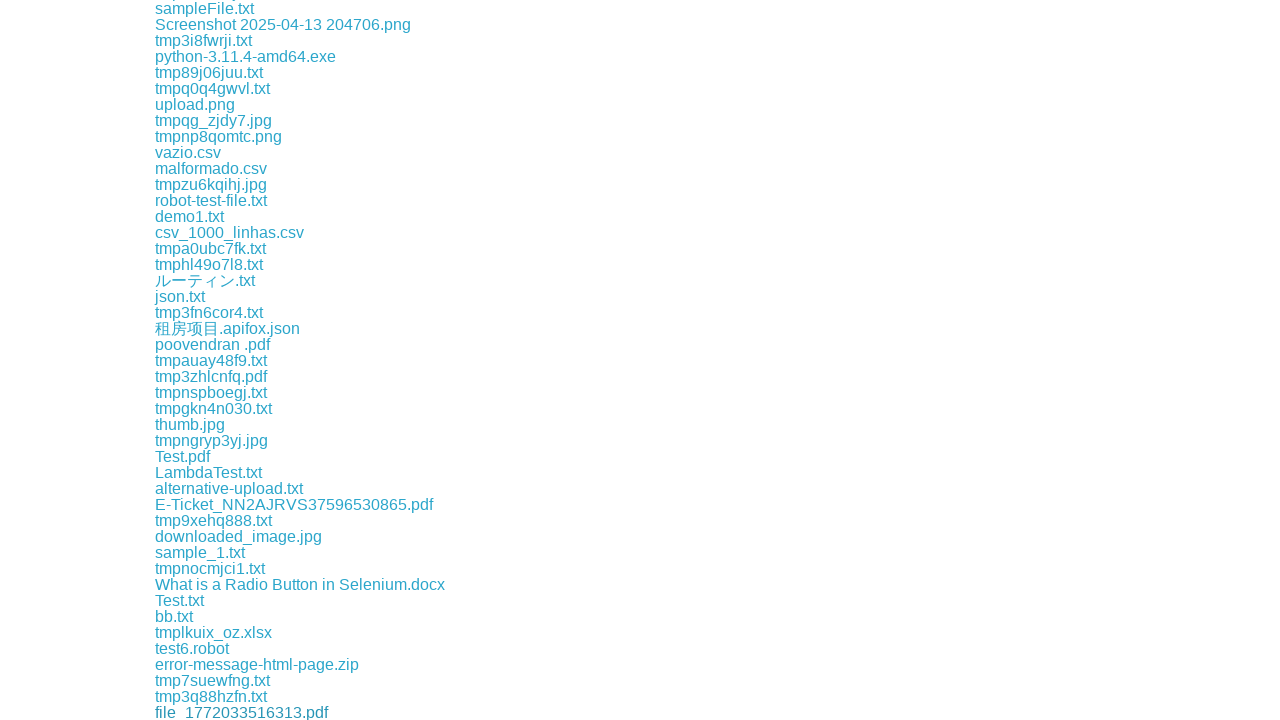

Clicked a download link at (204, 712) on xpath=//a[contains(@href, 'download')] >> nth=57
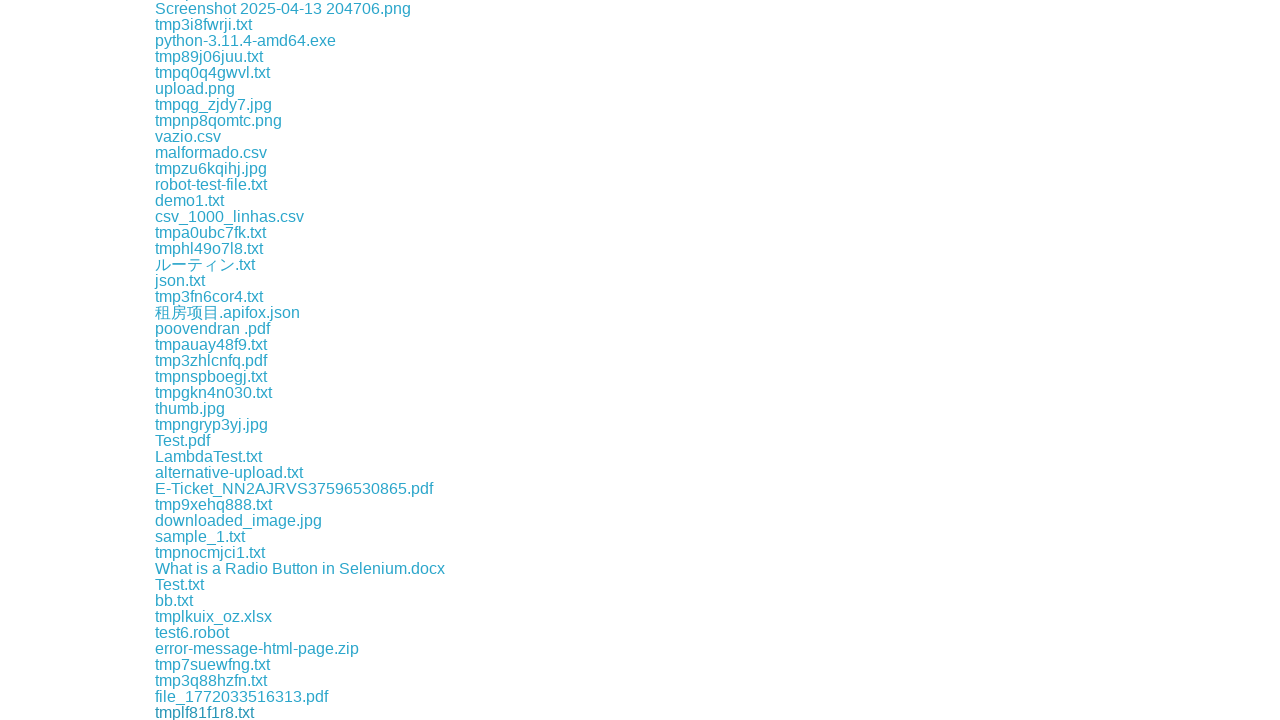

Waited 100ms between downloads
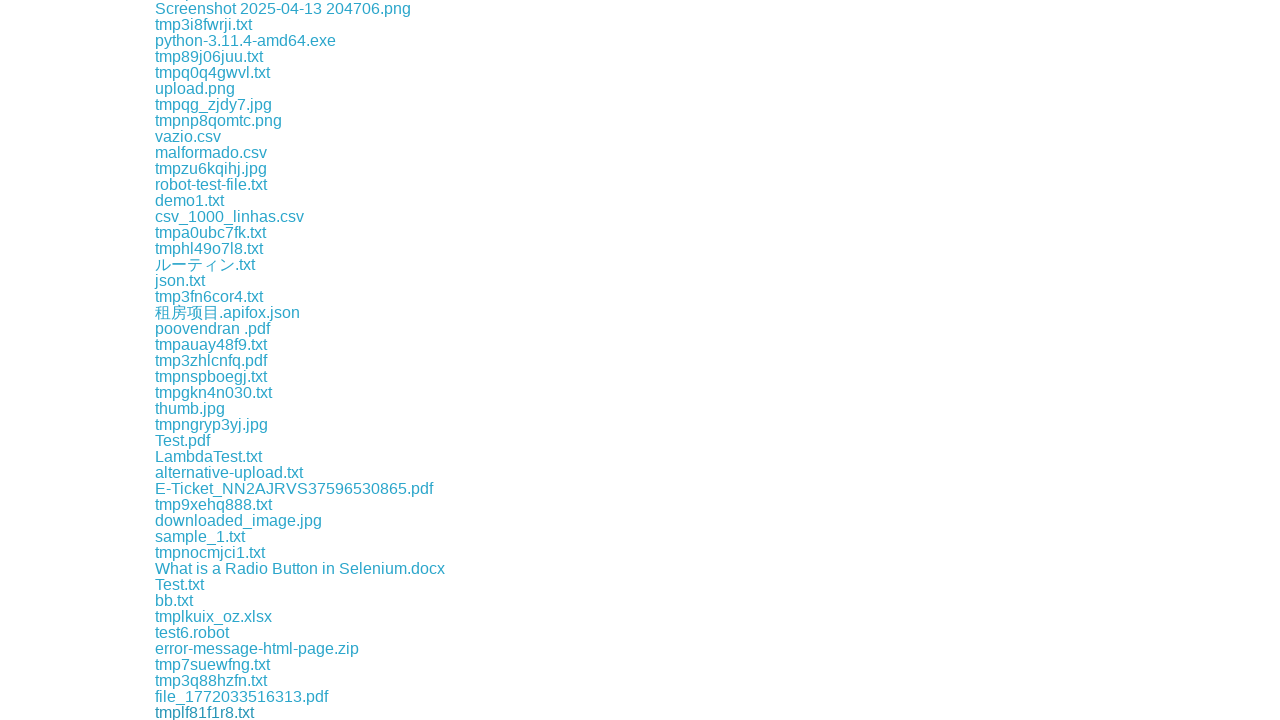

Clicked a download link at (209, 712) on xpath=//a[contains(@href, 'download')] >> nth=58
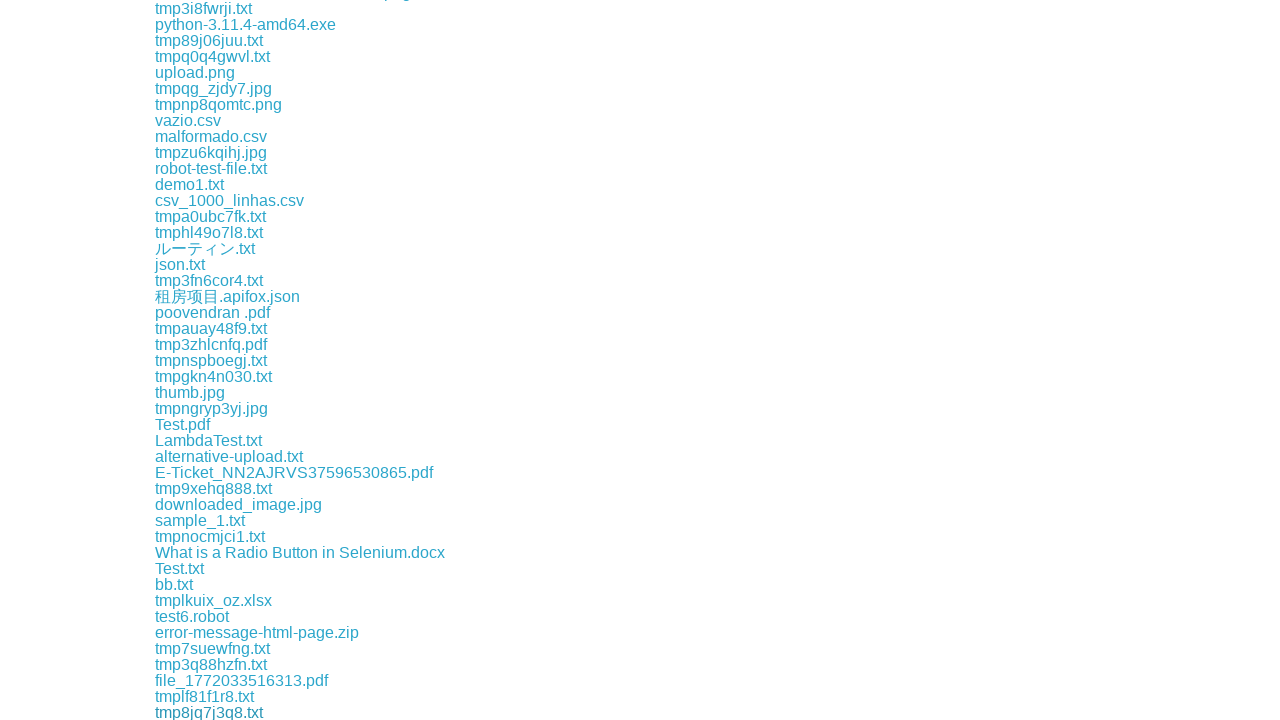

Waited 100ms between downloads
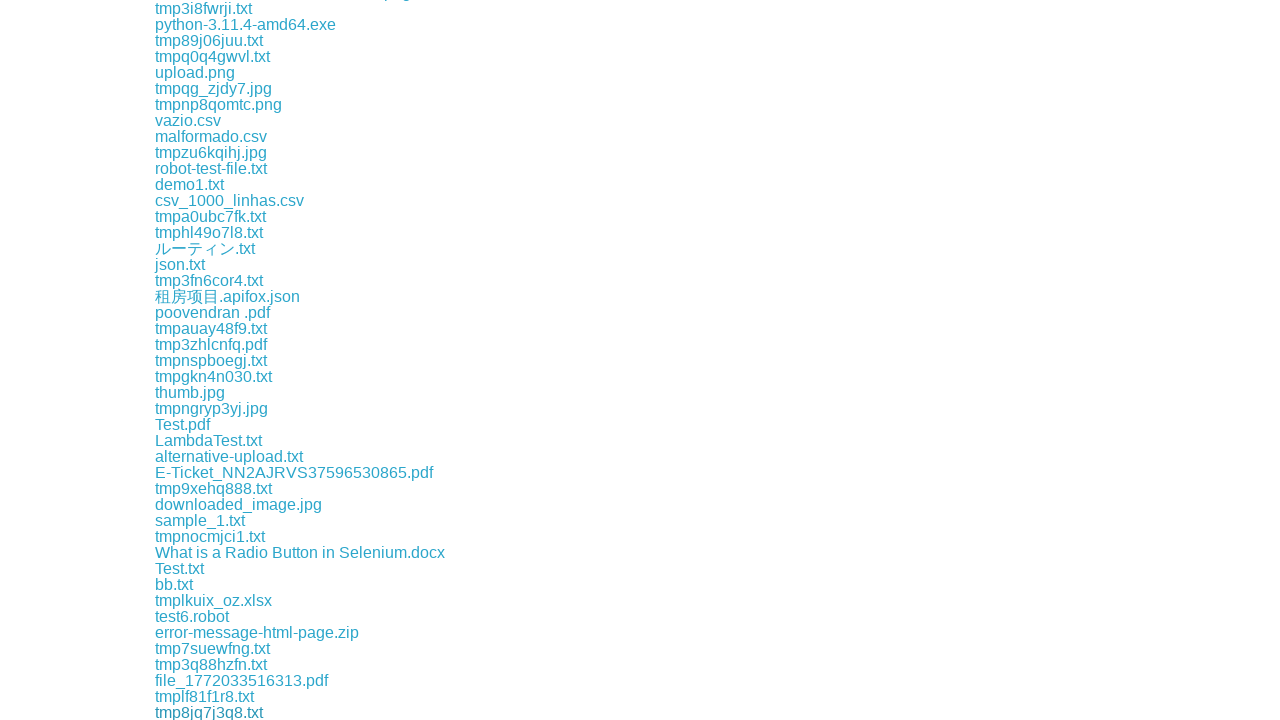

Clicked a download link at (214, 712) on xpath=//a[contains(@href, 'download')] >> nth=59
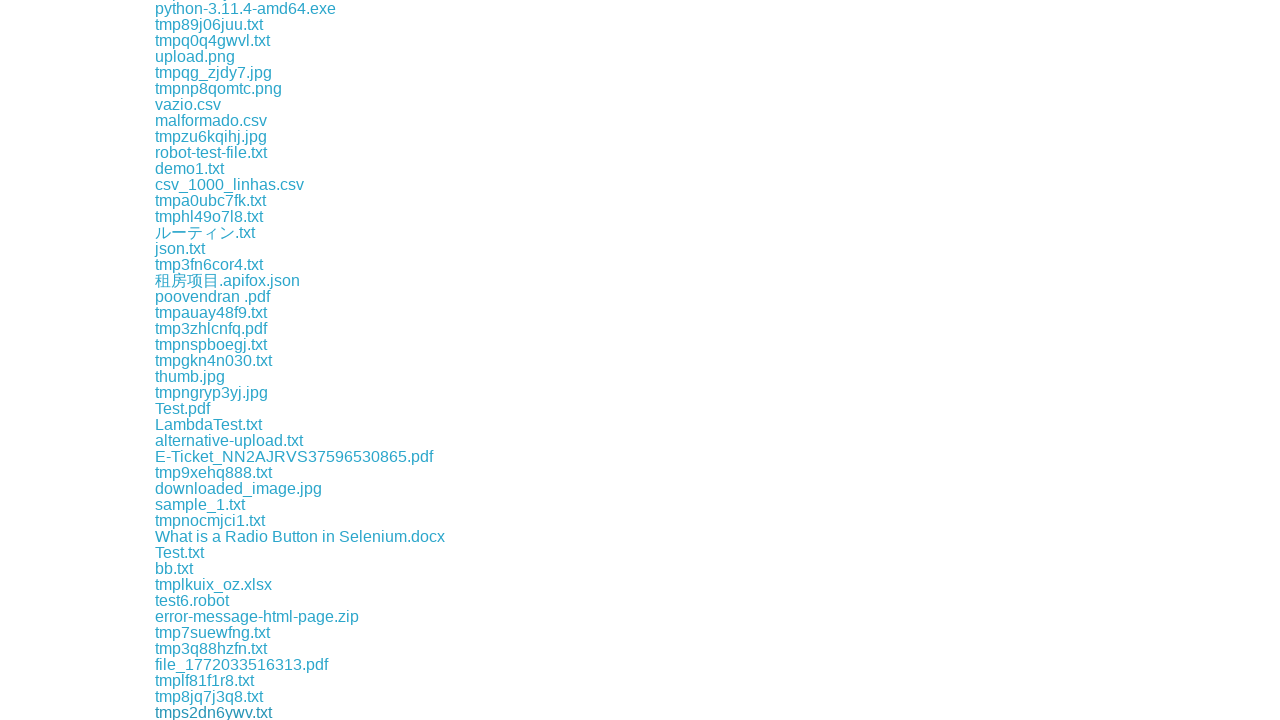

Waited 100ms between downloads
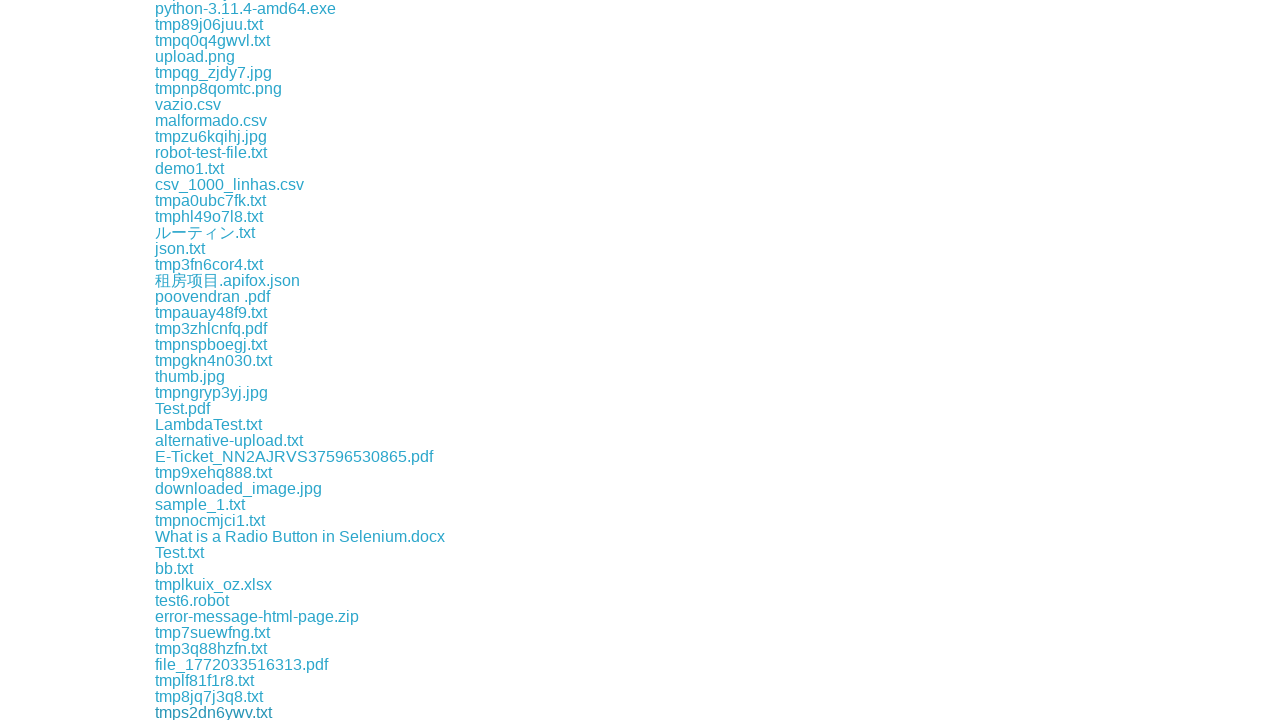

Clicked a download link at (216, 712) on xpath=//a[contains(@href, 'download')] >> nth=60
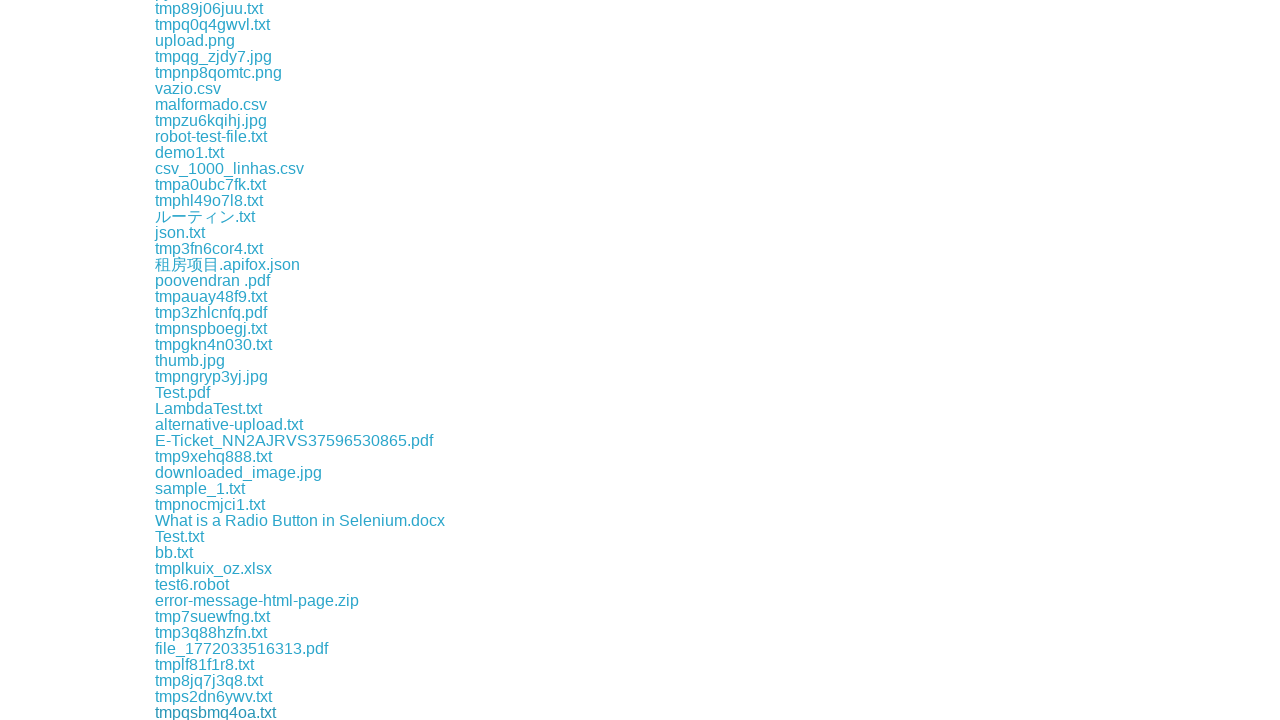

Waited 100ms between downloads
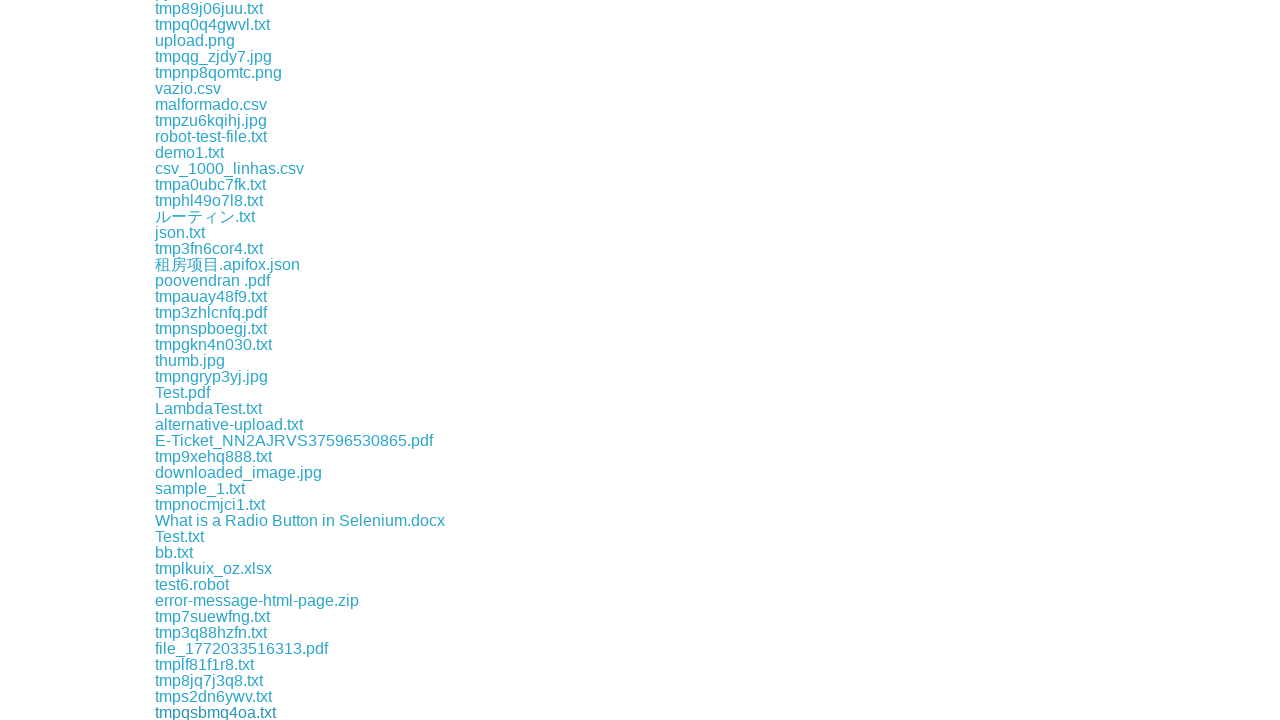

Clicked a download link at (238, 712) on xpath=//a[contains(@href, 'download')] >> nth=61
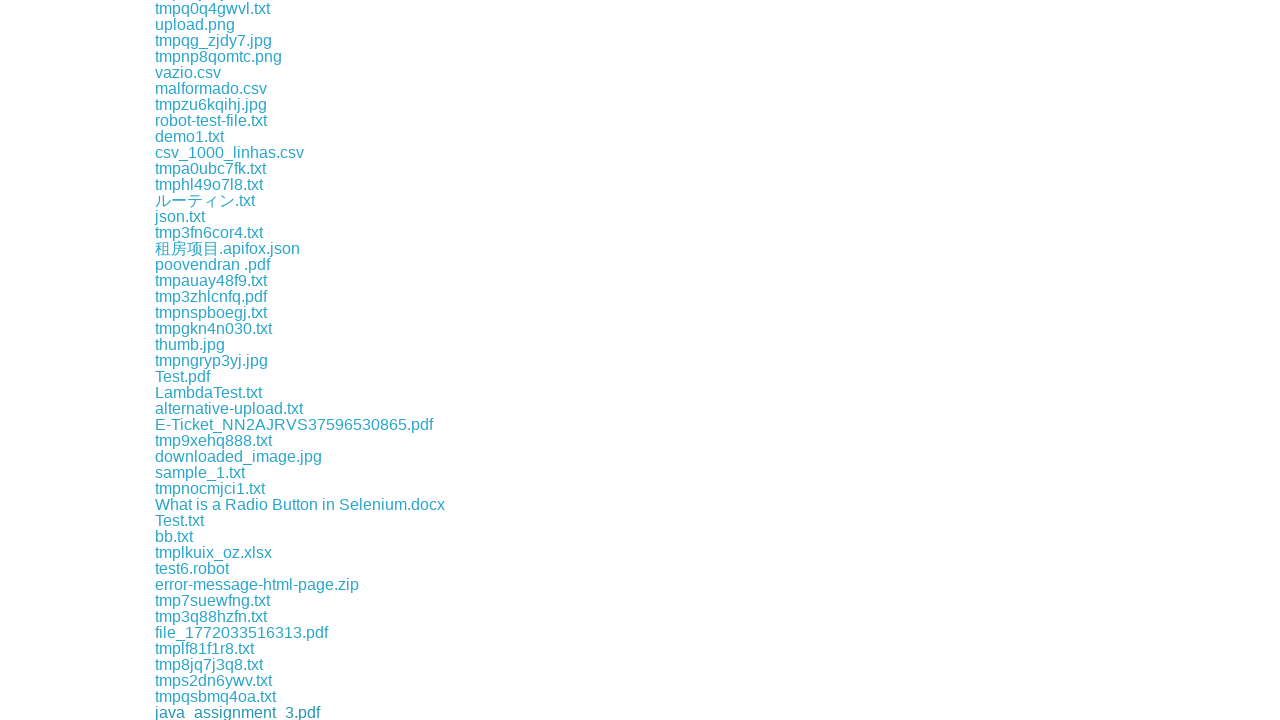

Waited 100ms between downloads
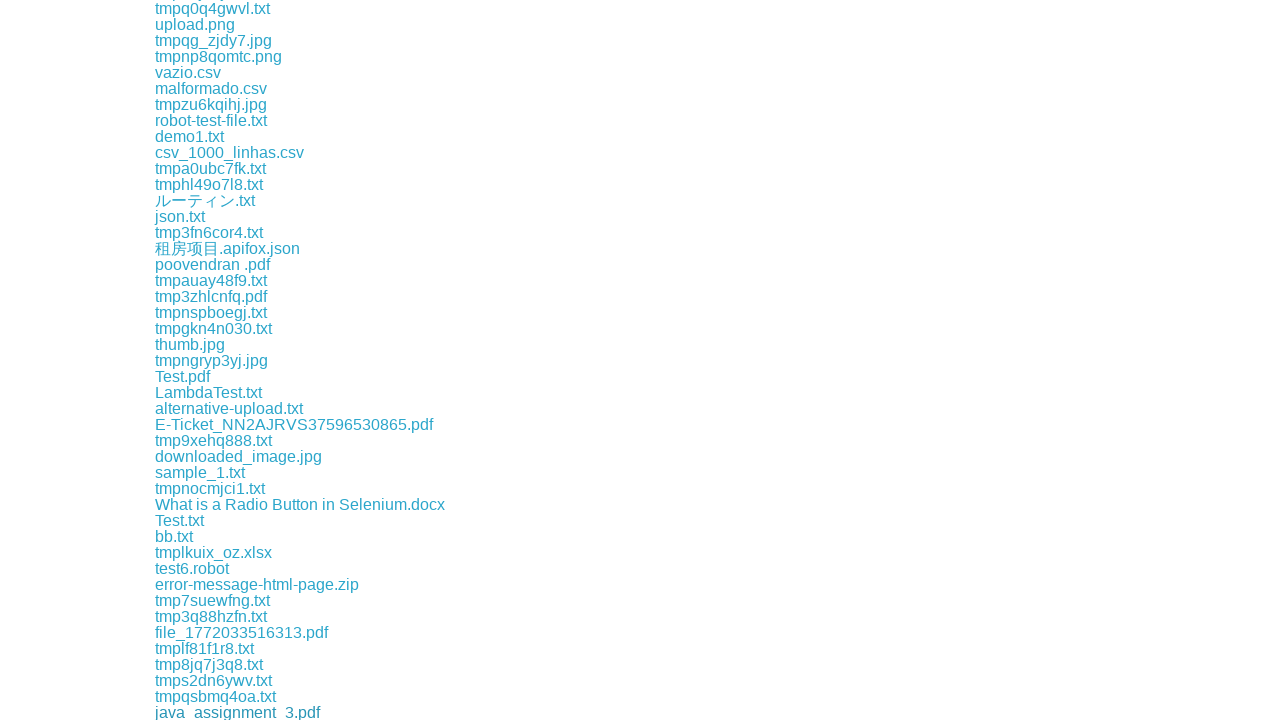

Clicked a download link at (212, 712) on xpath=//a[contains(@href, 'download')] >> nth=62
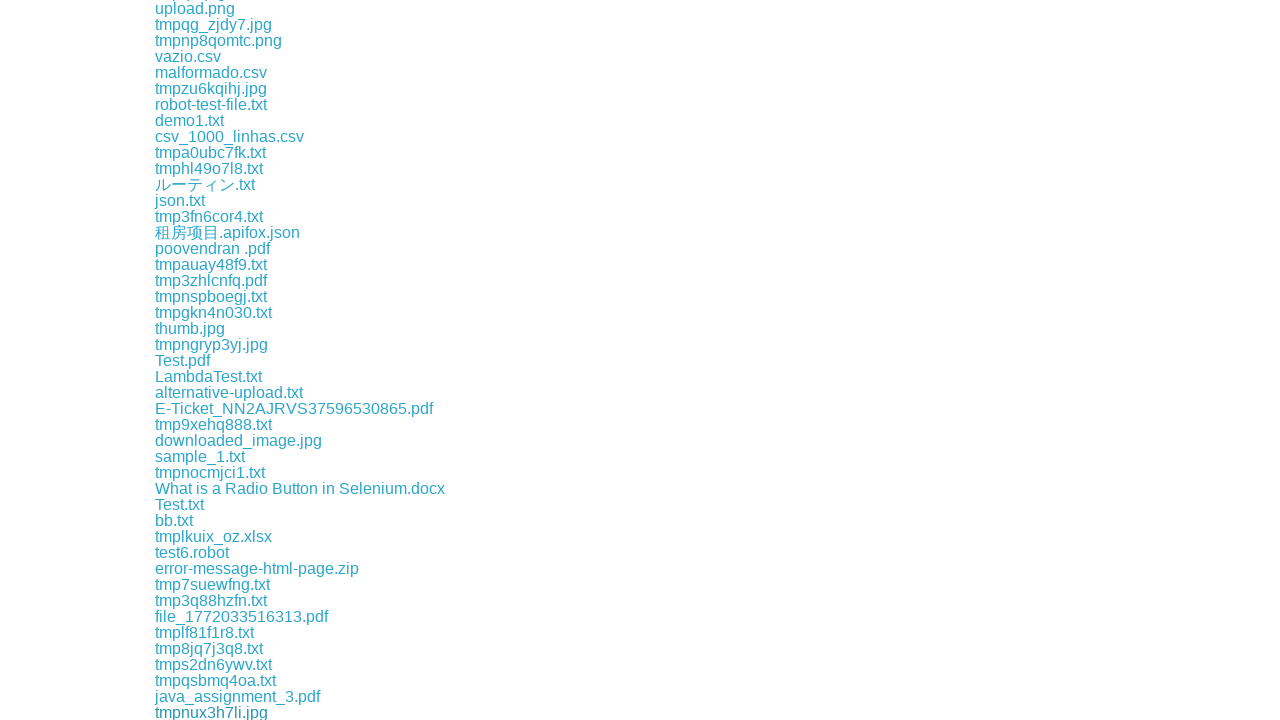

Waited 100ms between downloads
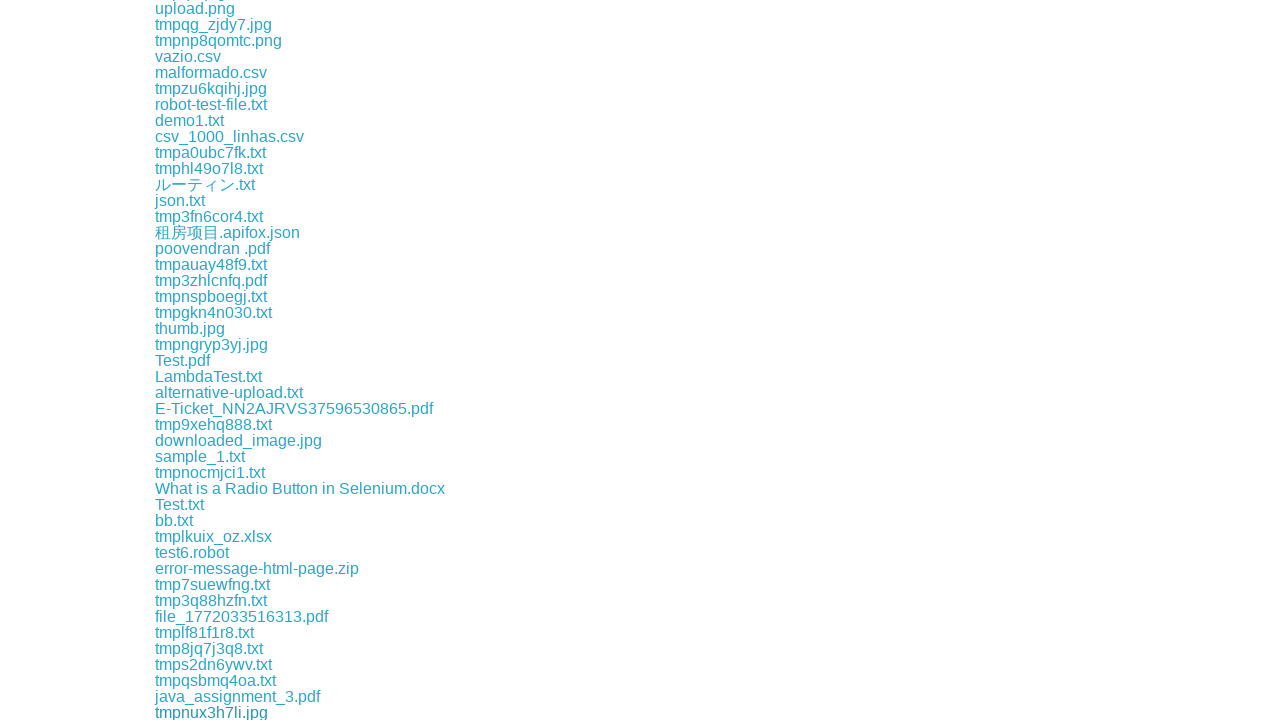

Clicked a download link at (212, 712) on xpath=//a[contains(@href, 'download')] >> nth=63
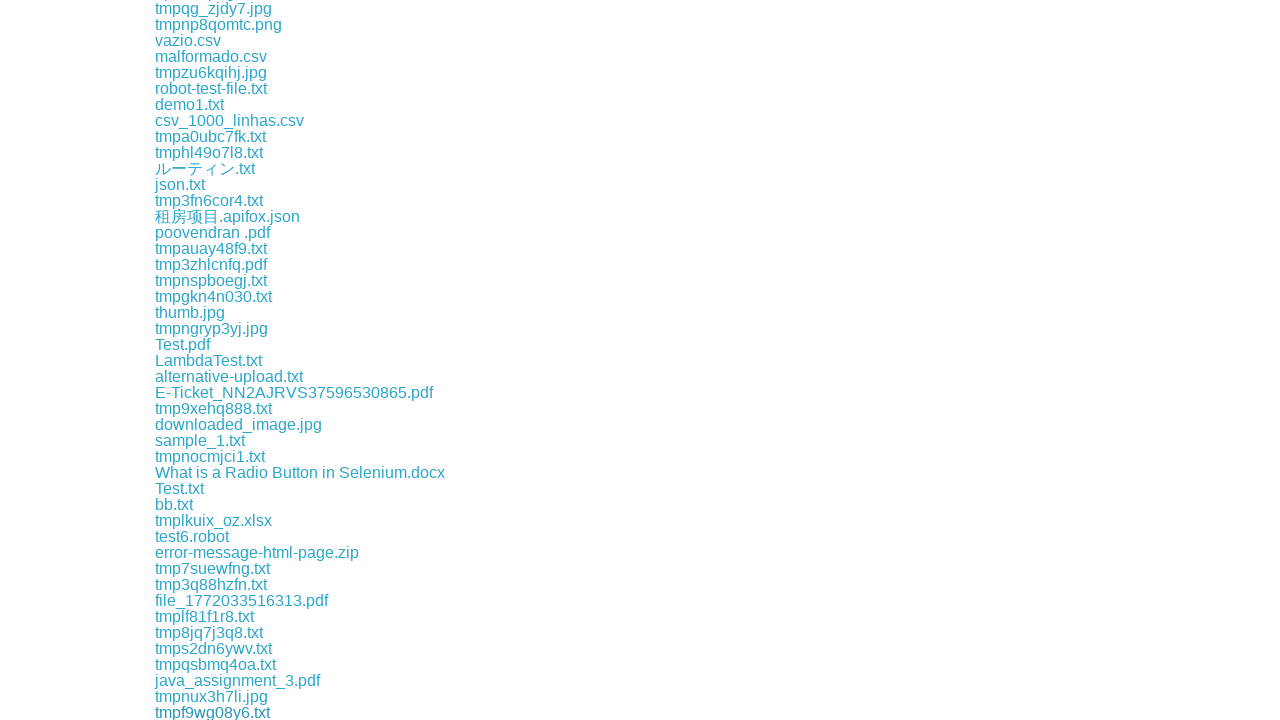

Waited 100ms between downloads
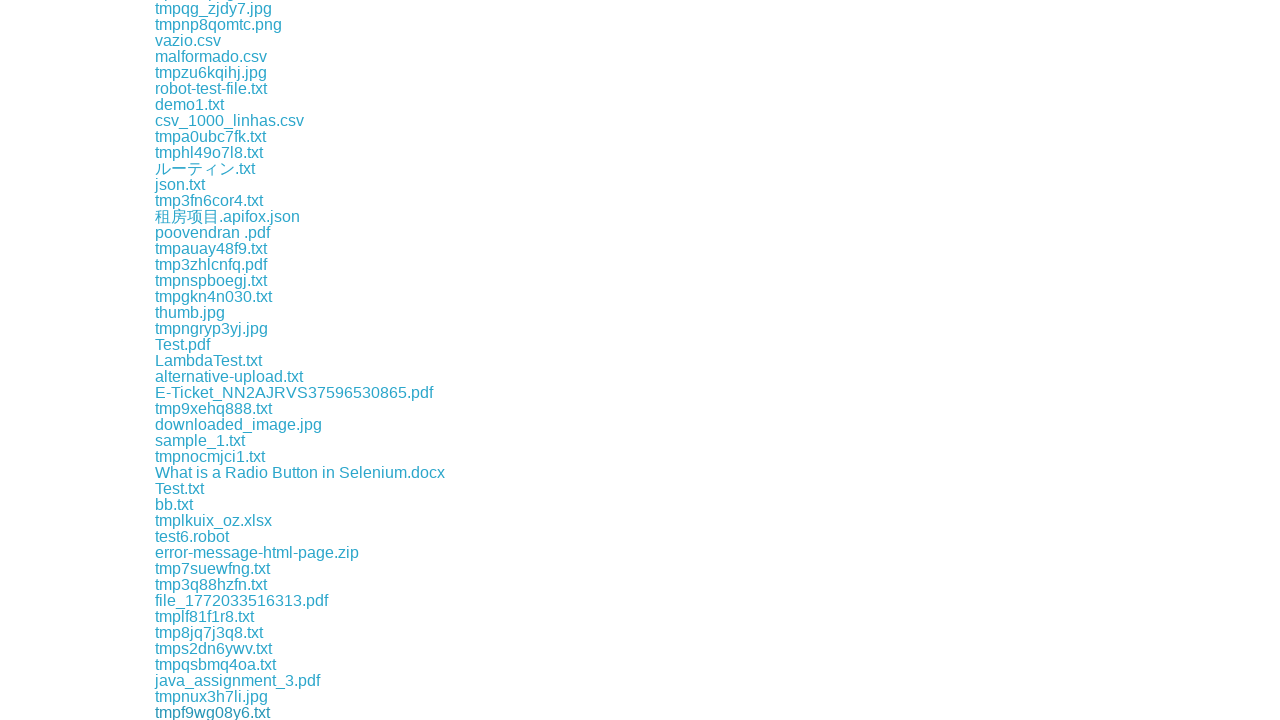

Clicked a download link at (216, 712) on xpath=//a[contains(@href, 'download')] >> nth=64
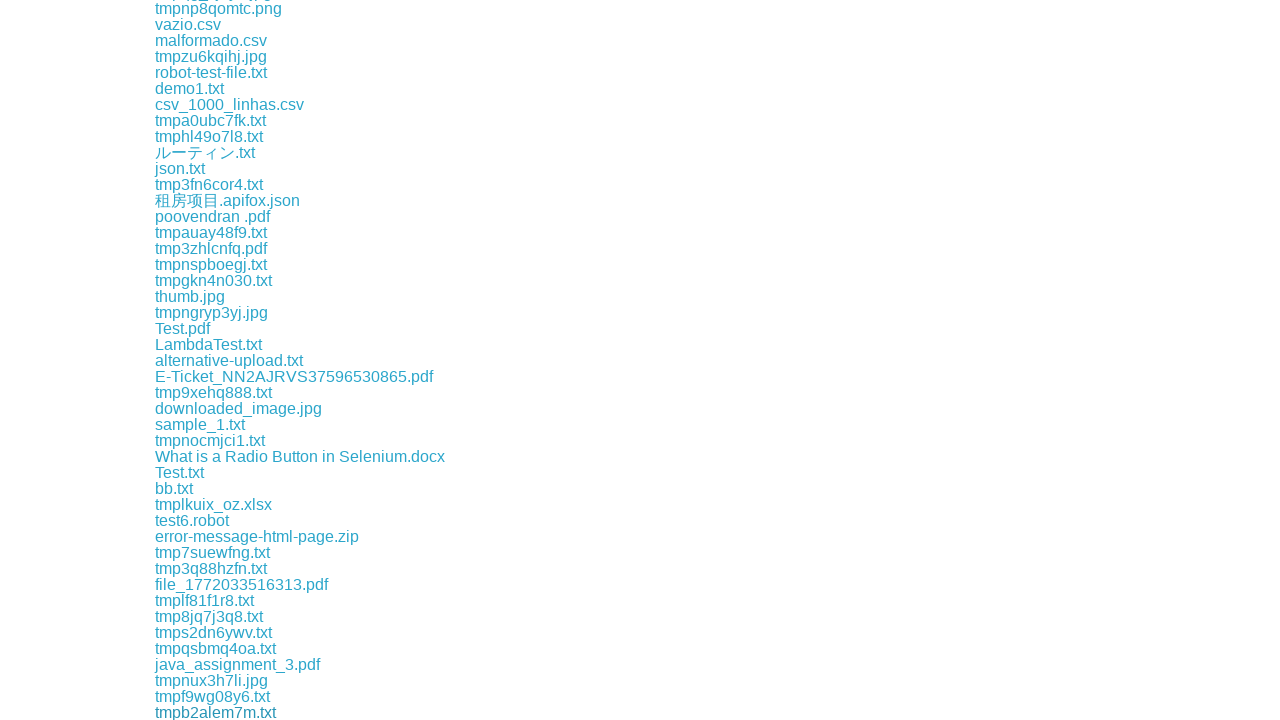

Waited 100ms between downloads
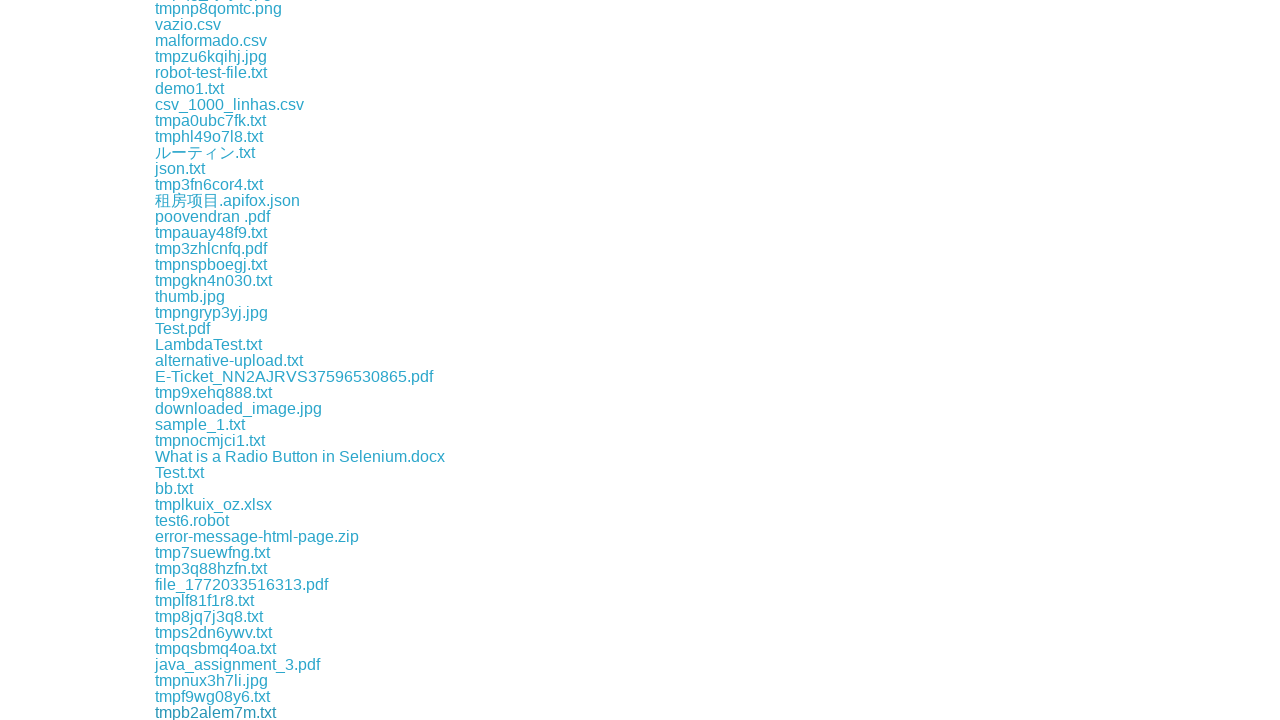

Clicked a download link at (218, 712) on xpath=//a[contains(@href, 'download')] >> nth=65
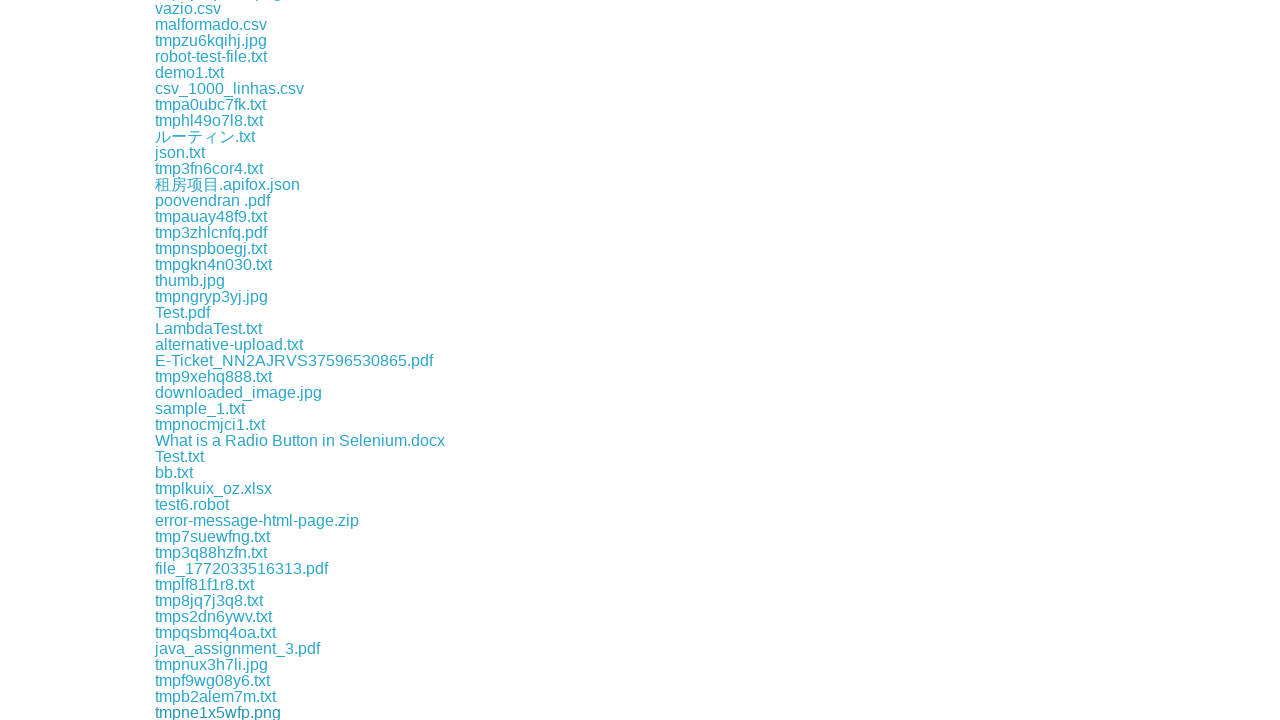

Waited 100ms between downloads
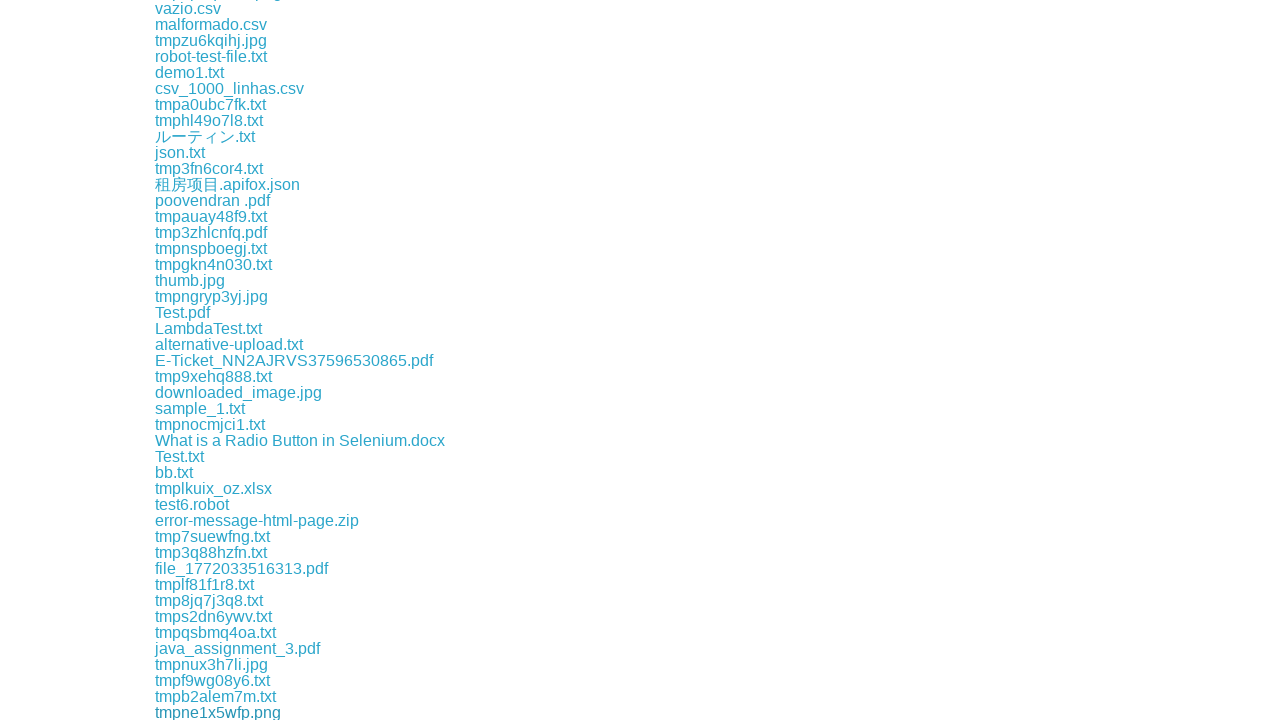

Clicked a download link at (242, 712) on xpath=//a[contains(@href, 'download')] >> nth=66
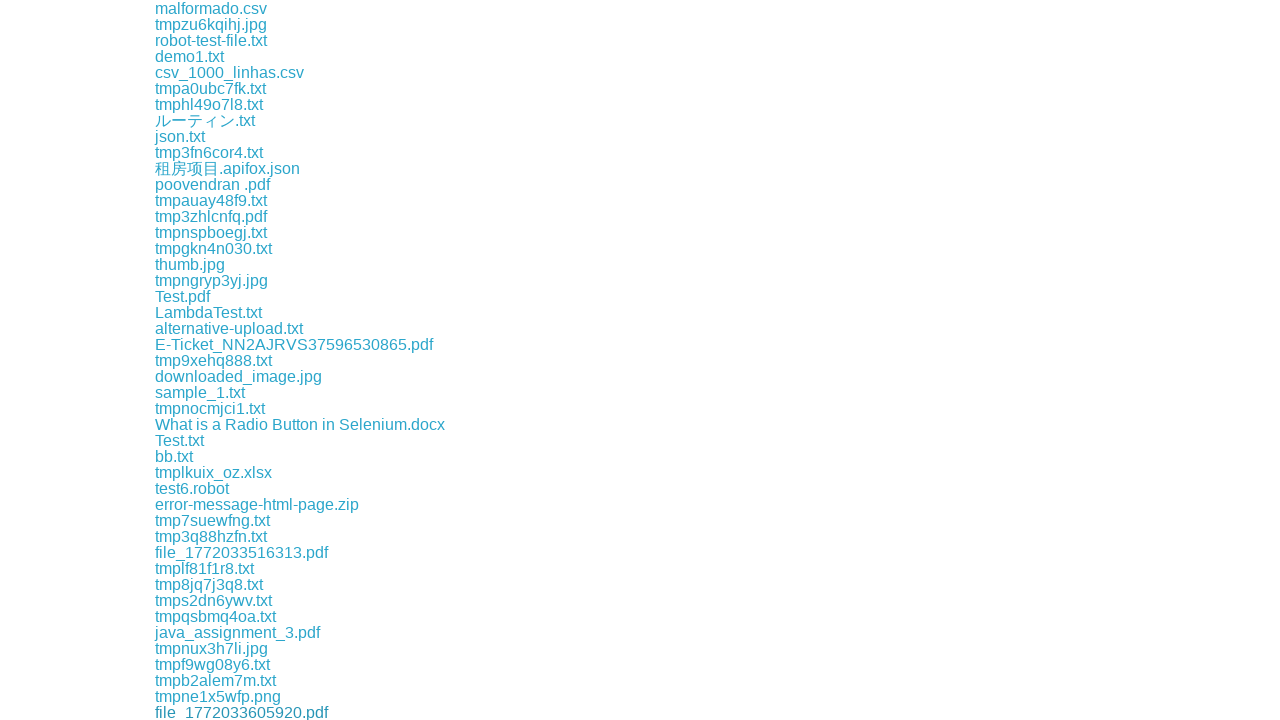

Waited 100ms between downloads
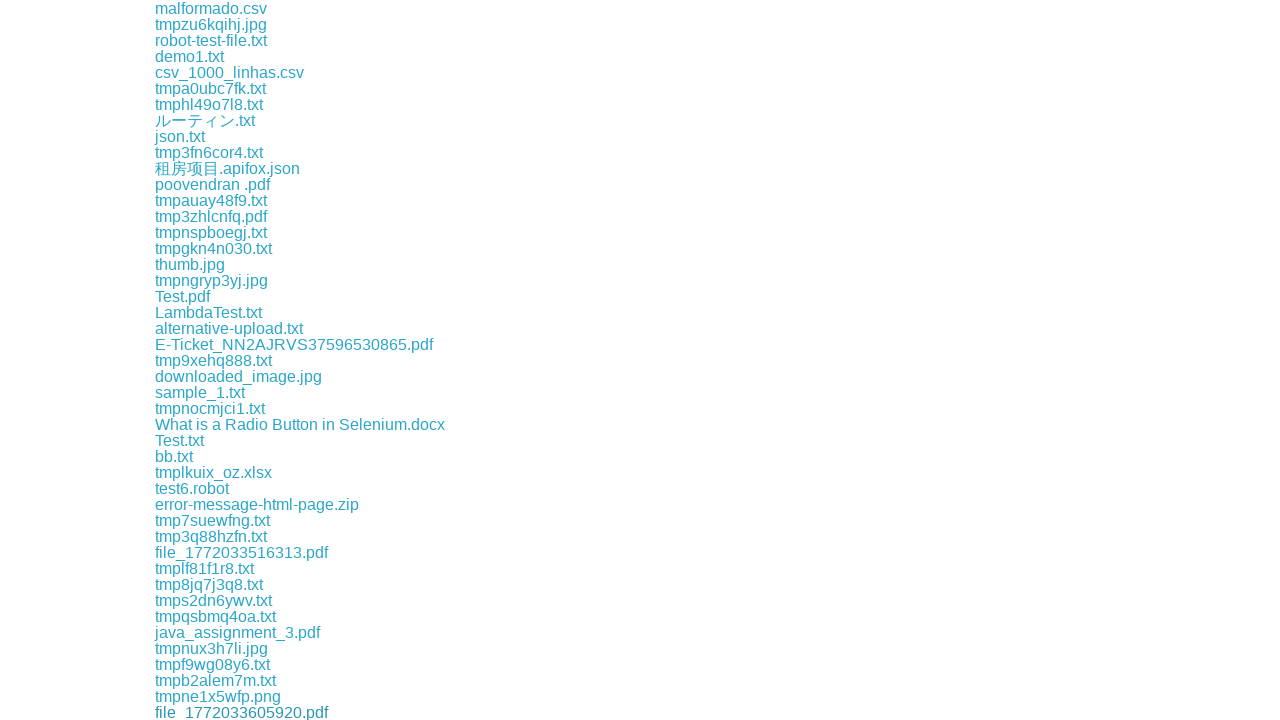

Clicked a download link at (246, 712) on xpath=//a[contains(@href, 'download')] >> nth=67
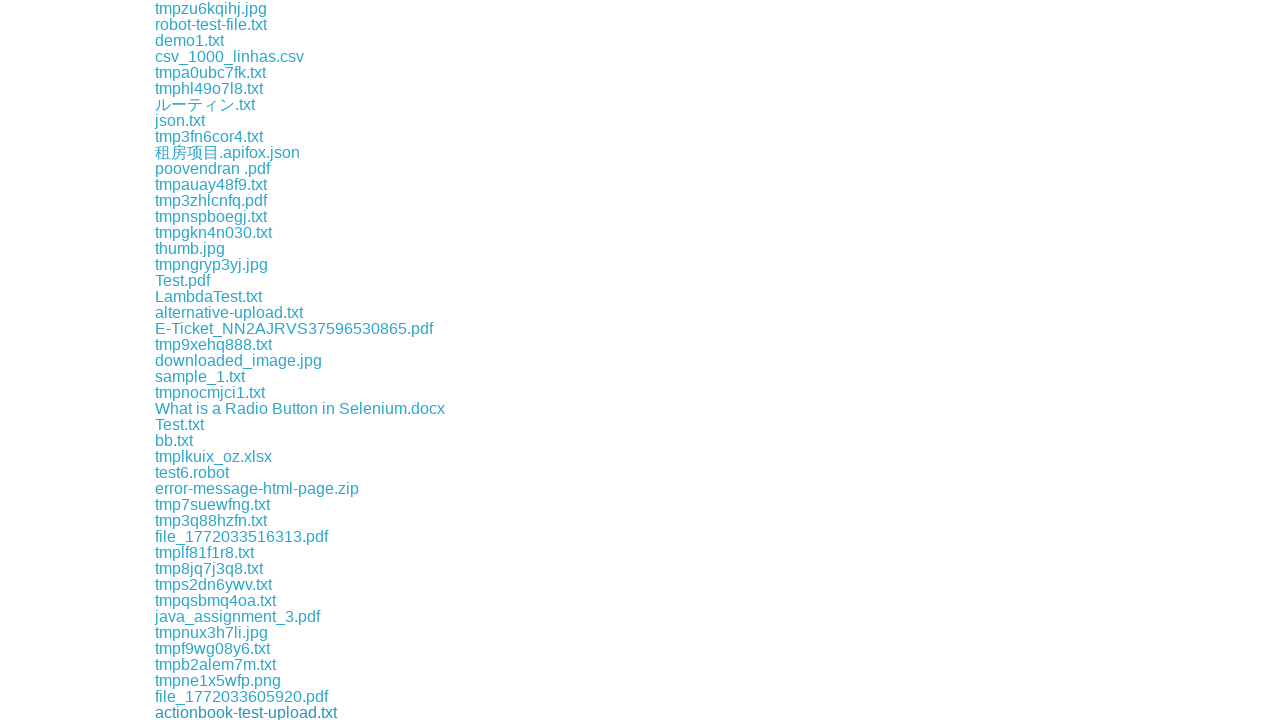

Waited 100ms between downloads
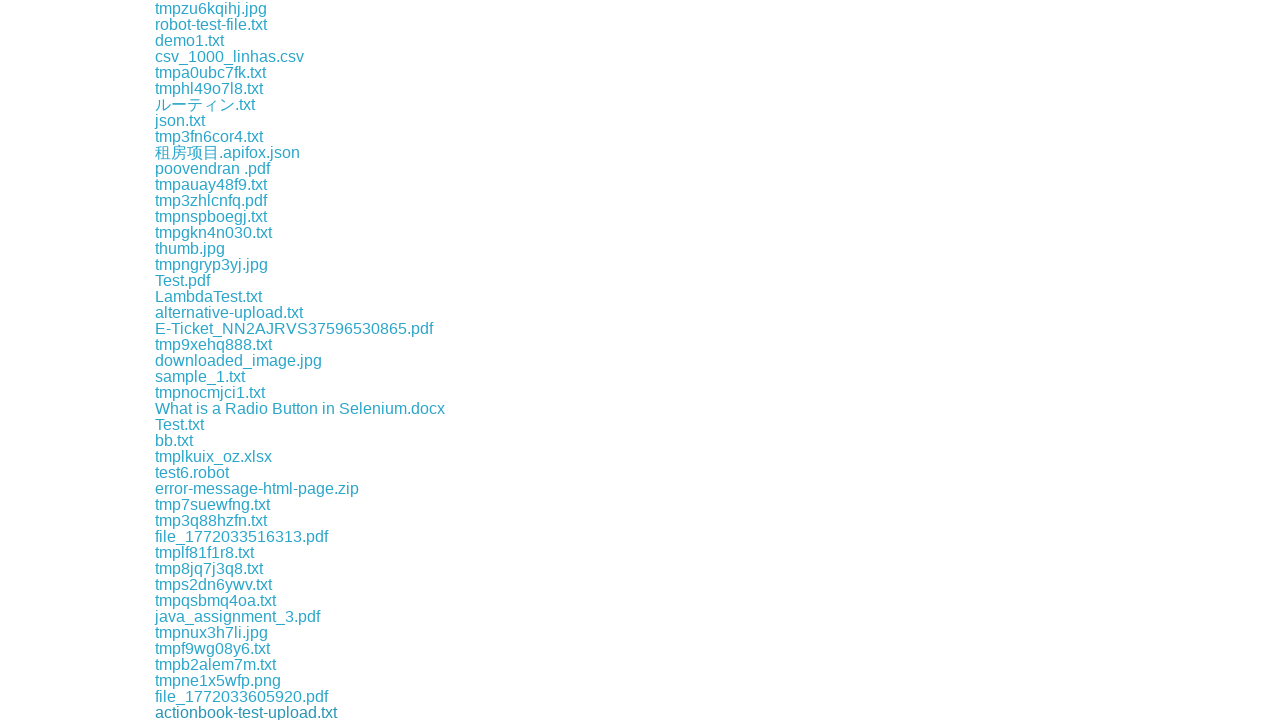

Clicked a download link at (256, 712) on xpath=//a[contains(@href, 'download')] >> nth=68
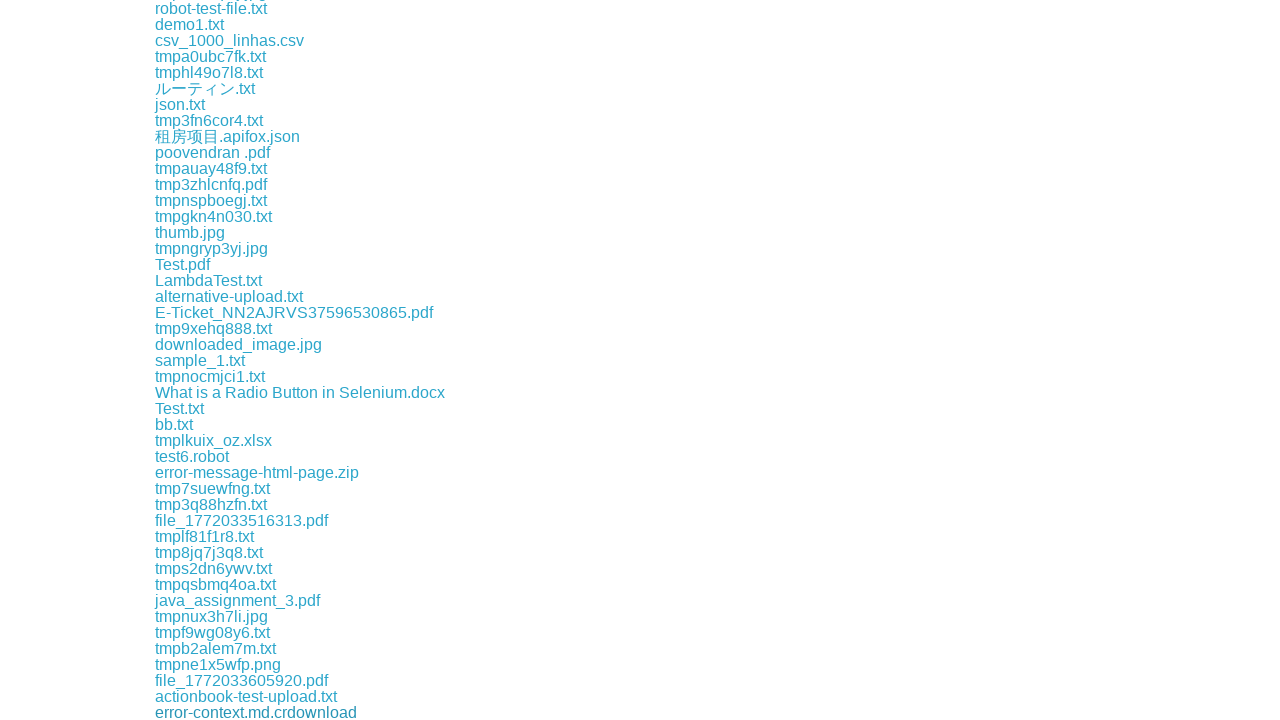

Waited 100ms between downloads
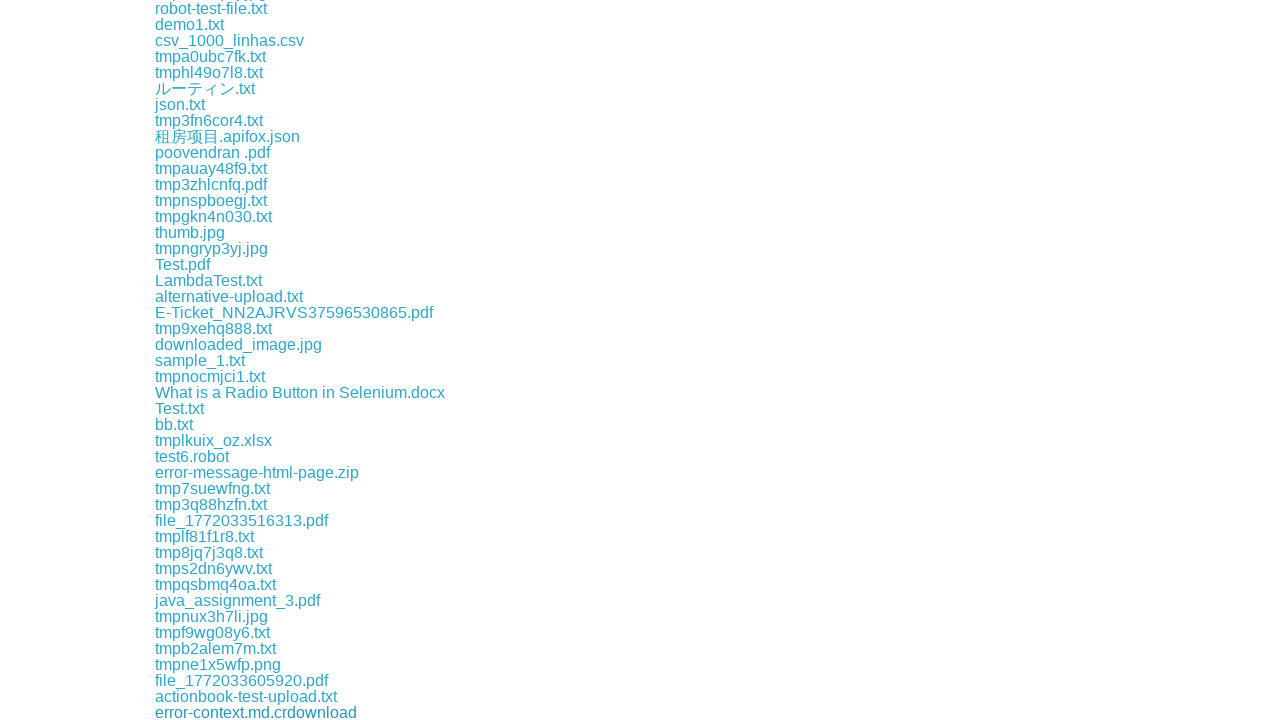

Clicked a download link at (188, 712) on xpath=//a[contains(@href, 'download')] >> nth=69
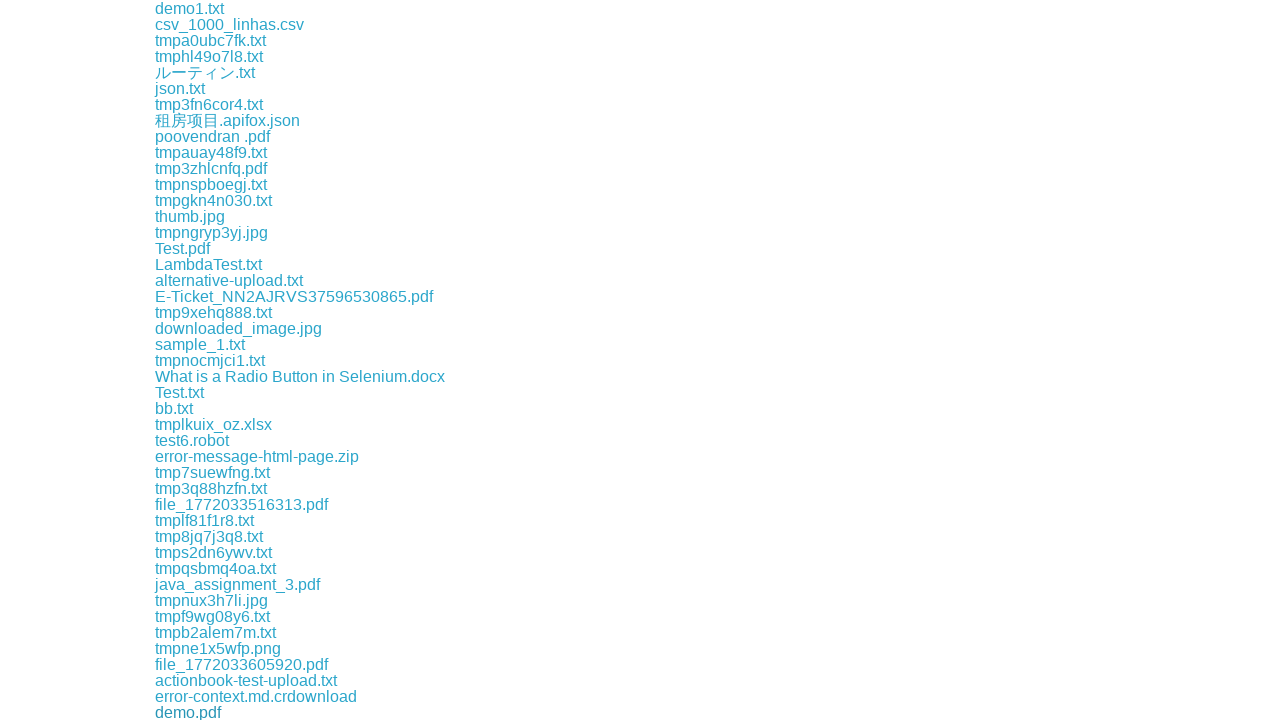

Waited 100ms between downloads
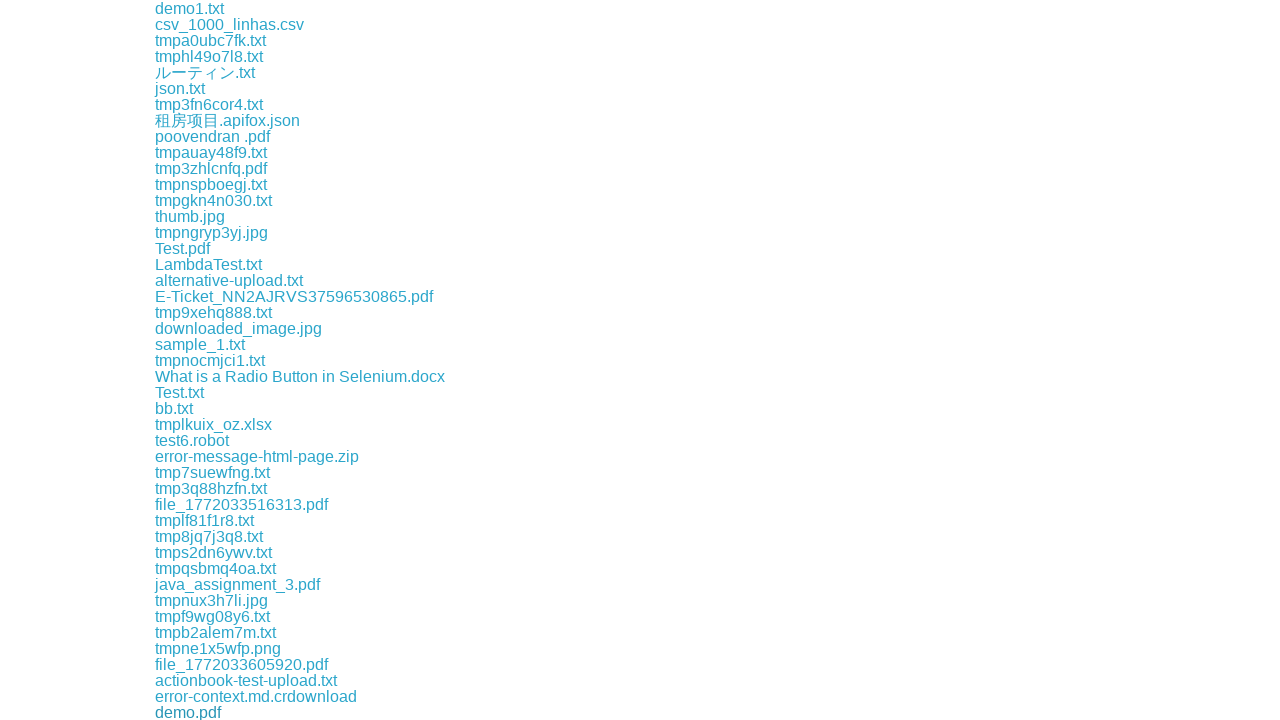

Clicked a download link at (182, 712) on xpath=//a[contains(@href, 'download')] >> nth=70
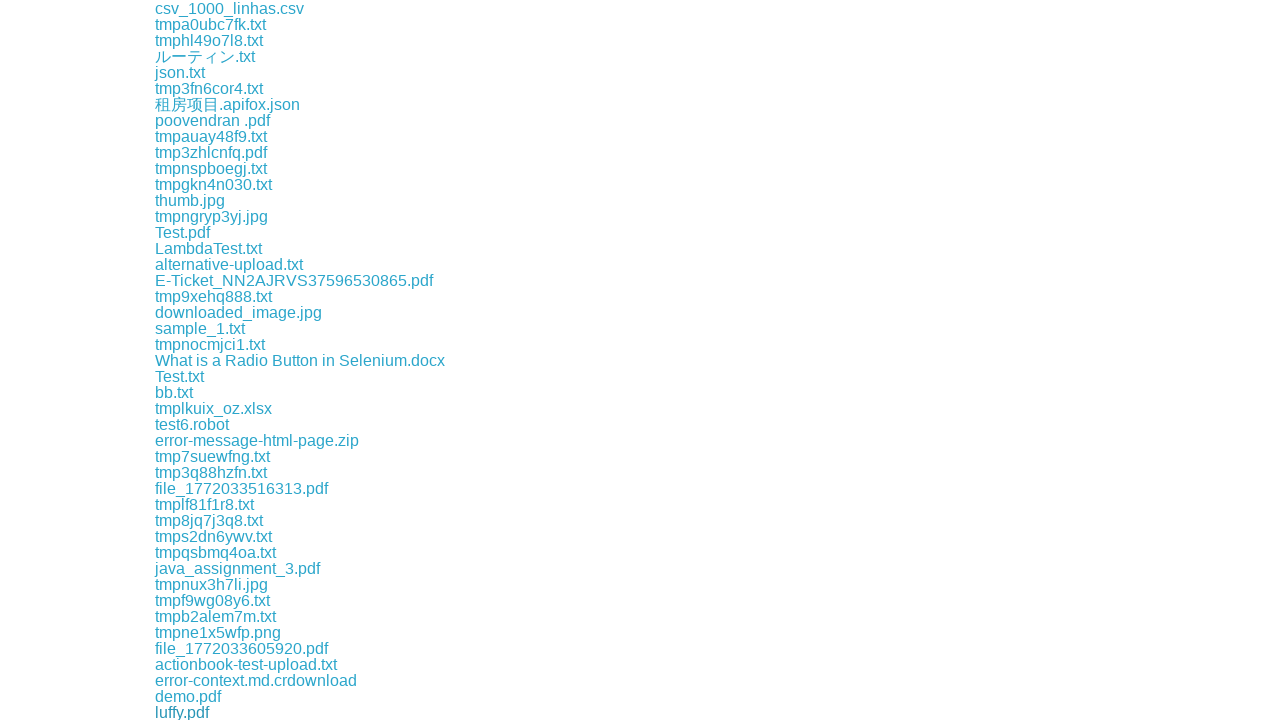

Waited 100ms between downloads
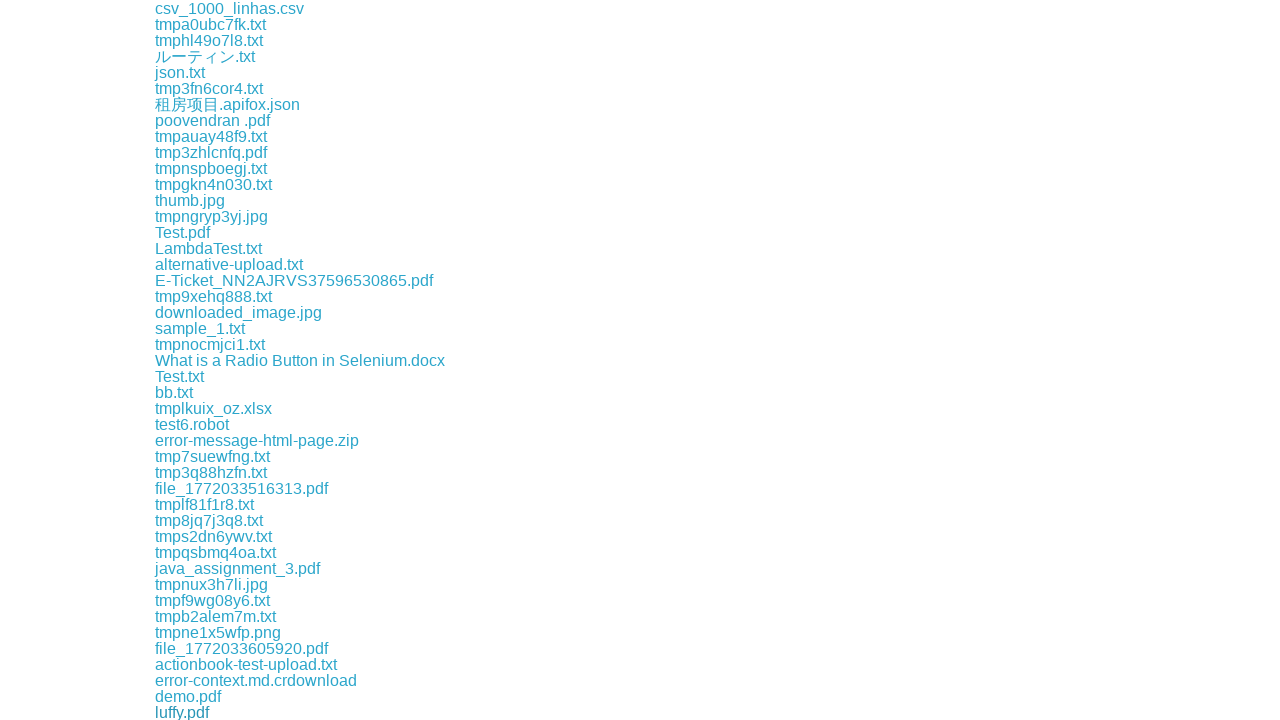

Clicked a download link at (187, 712) on xpath=//a[contains(@href, 'download')] >> nth=71
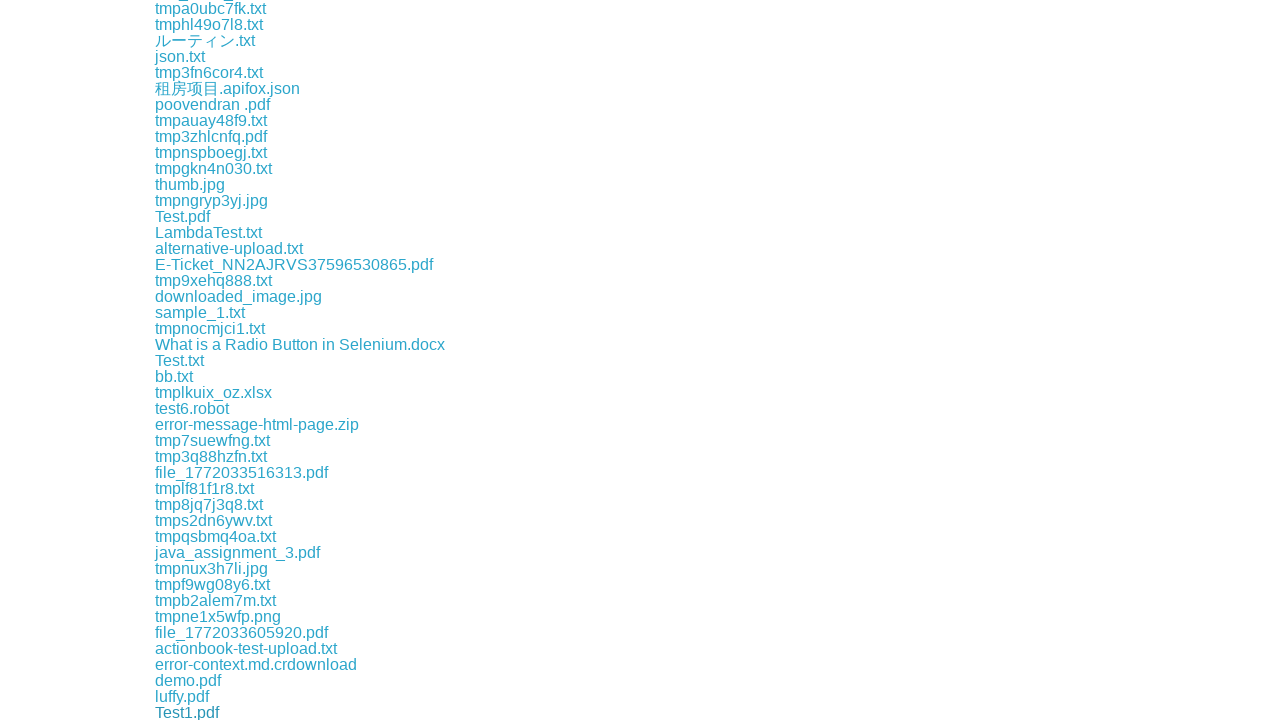

Waited 100ms between downloads
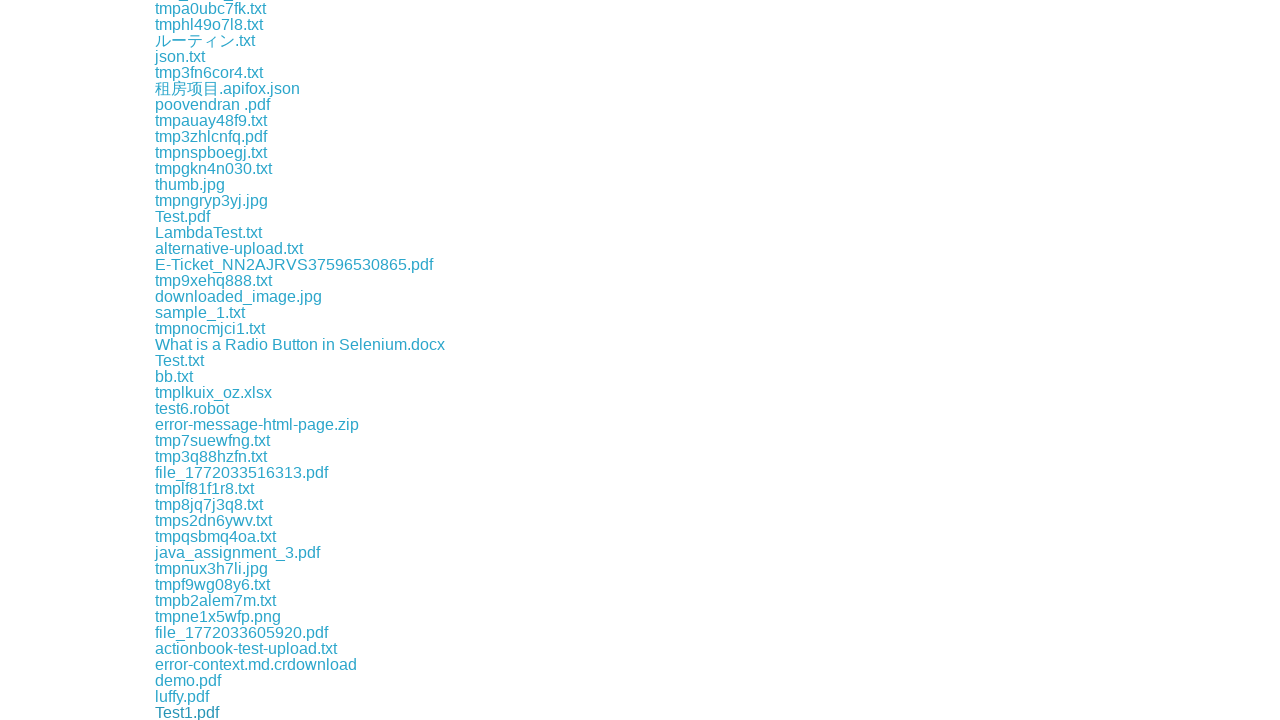

Clicked a download link at (216, 712) on xpath=//a[contains(@href, 'download')] >> nth=72
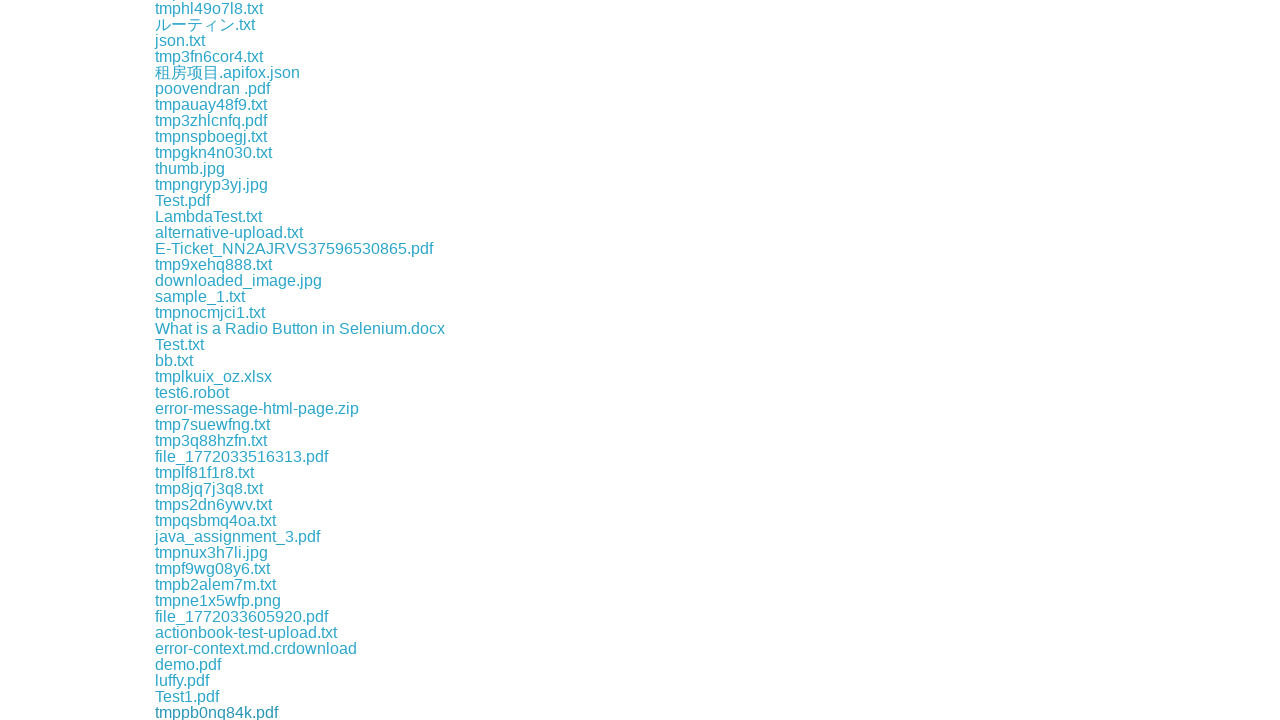

Waited 100ms between downloads
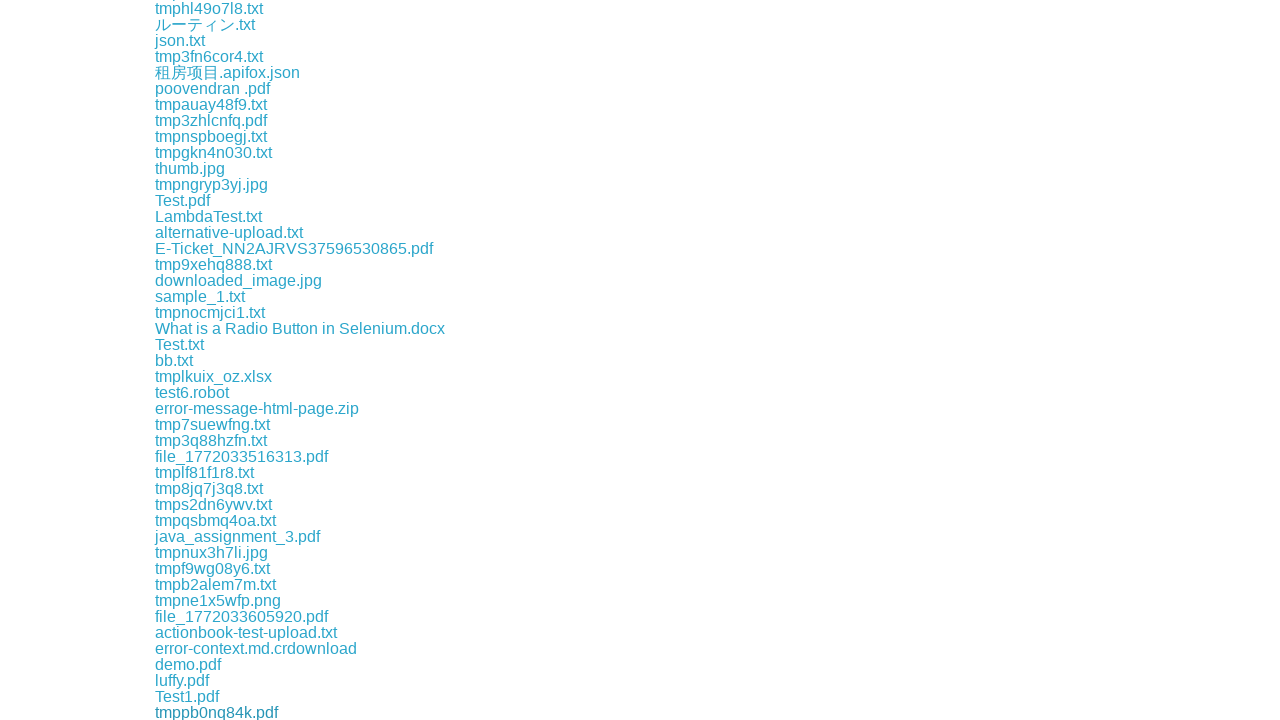

Clicked a download link at (210, 712) on xpath=//a[contains(@href, 'download')] >> nth=73
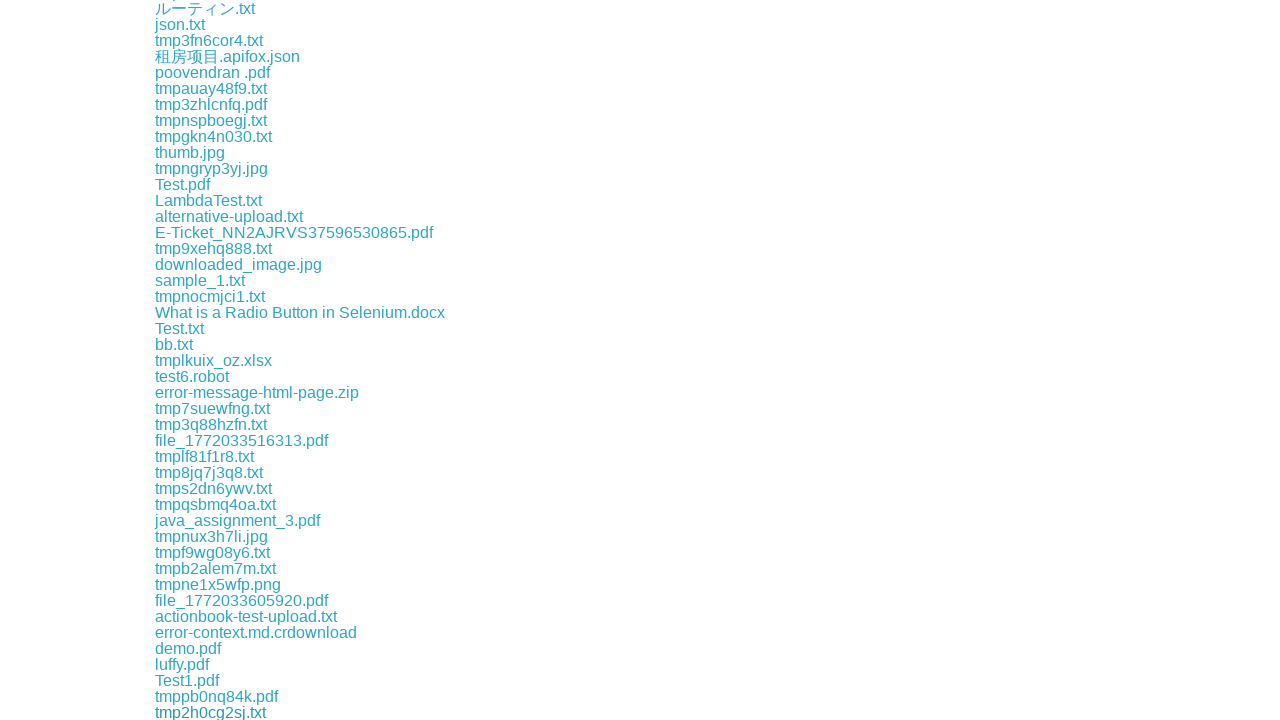

Waited 100ms between downloads
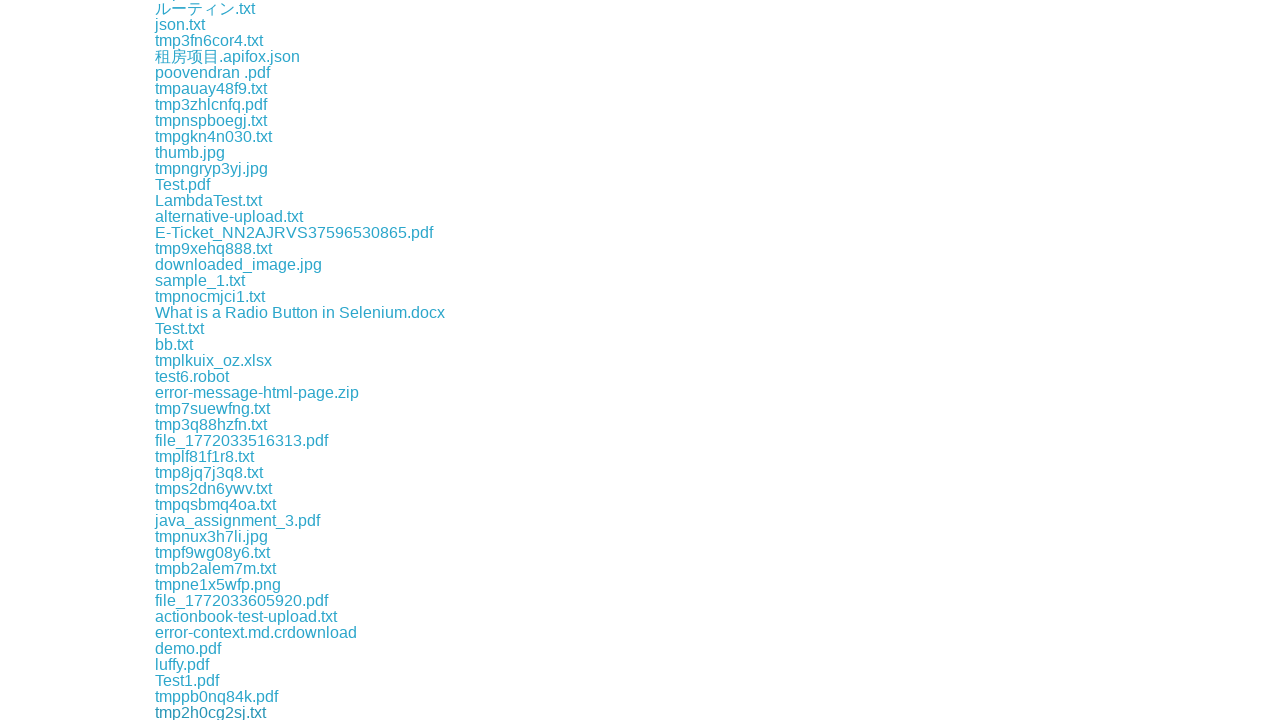

Clicked a download link at (213, 712) on xpath=//a[contains(@href, 'download')] >> nth=74
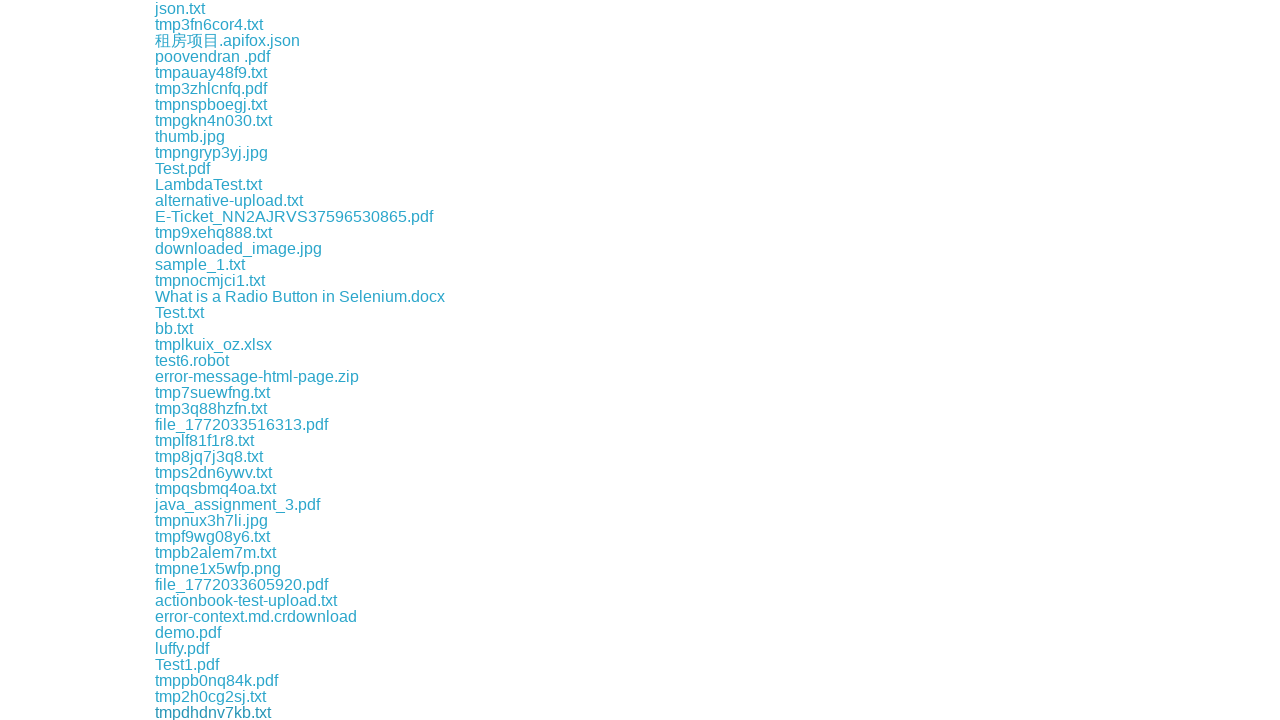

Waited 100ms between downloads
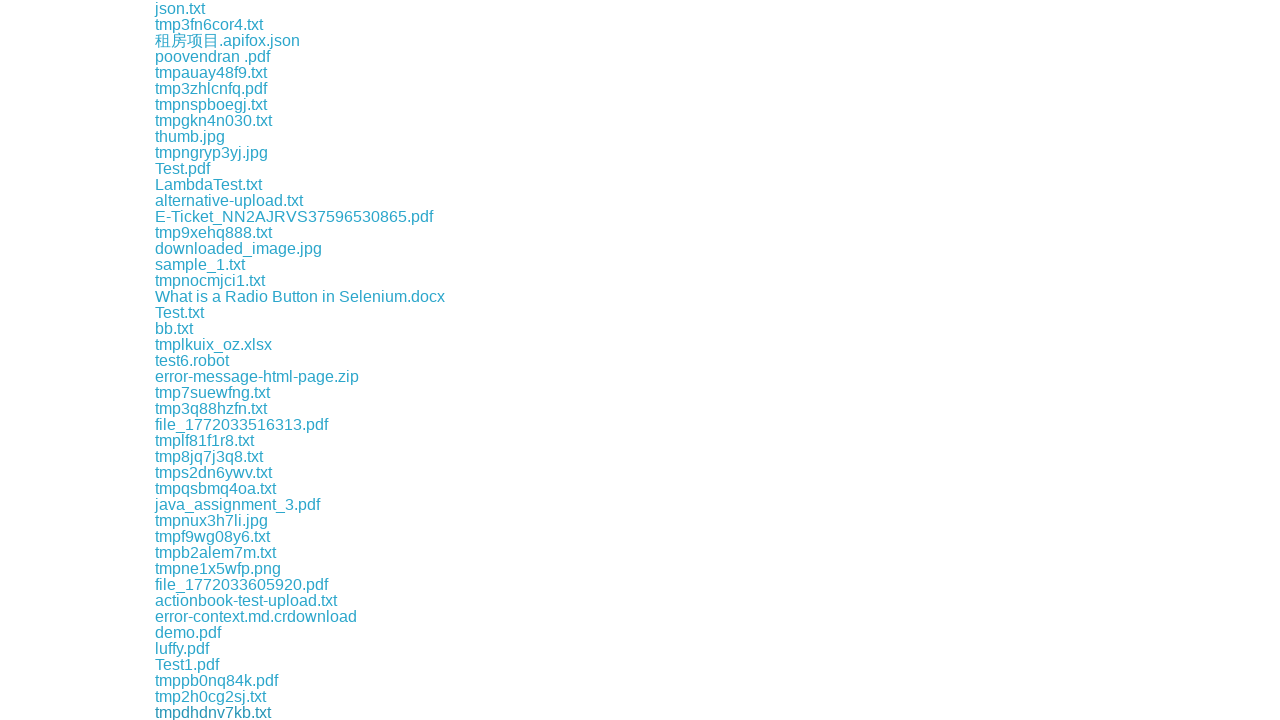

Clicked a download link at (211, 712) on xpath=//a[contains(@href, 'download')] >> nth=75
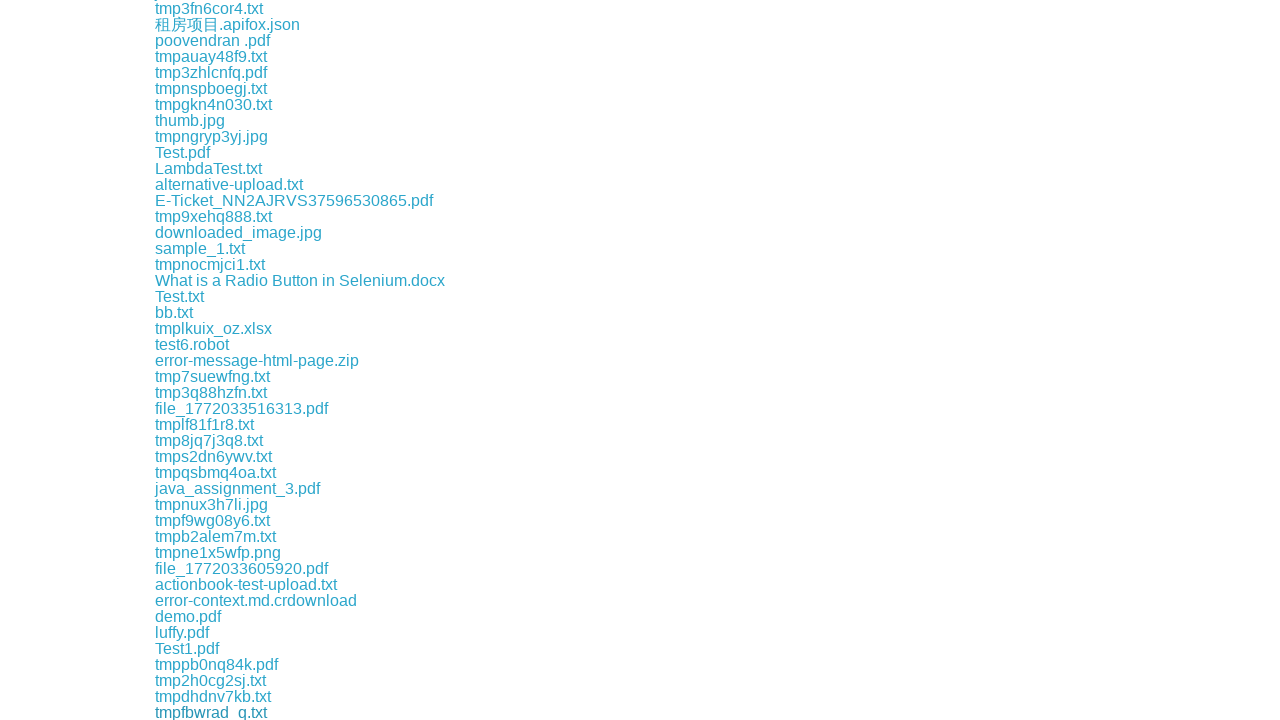

Waited 100ms between downloads
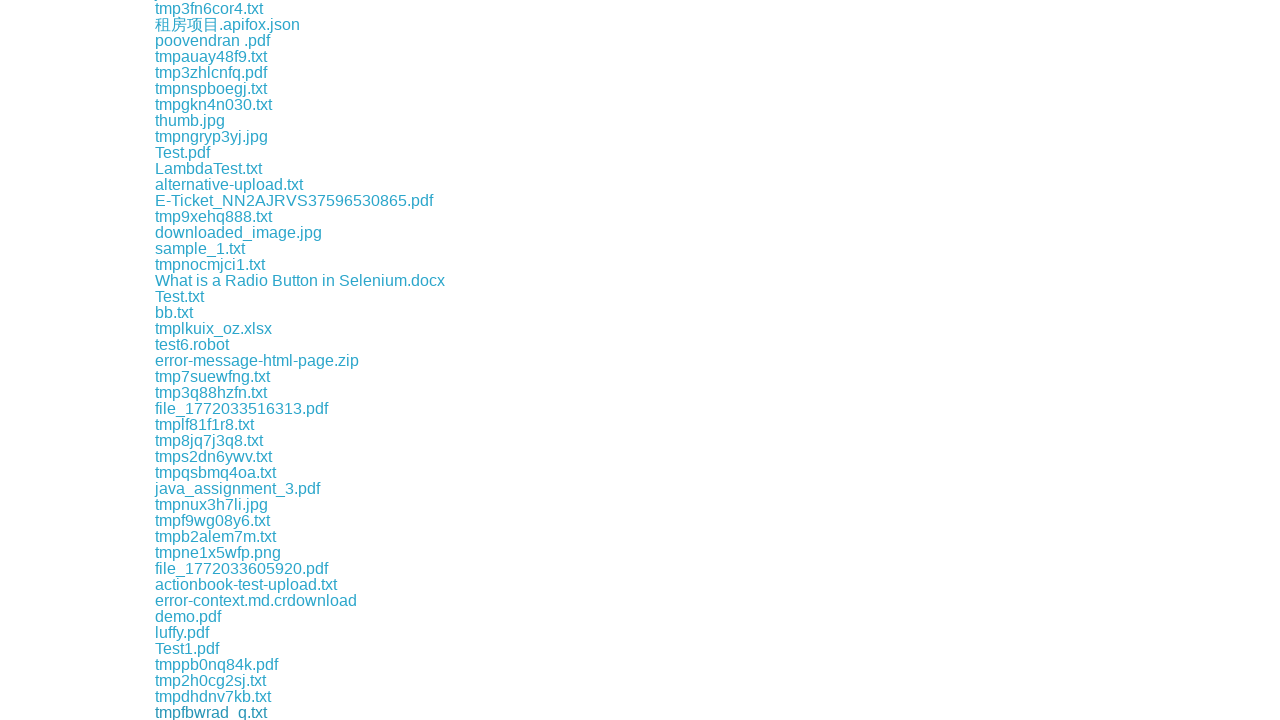

Clicked a download link at (216, 712) on xpath=//a[contains(@href, 'download')] >> nth=76
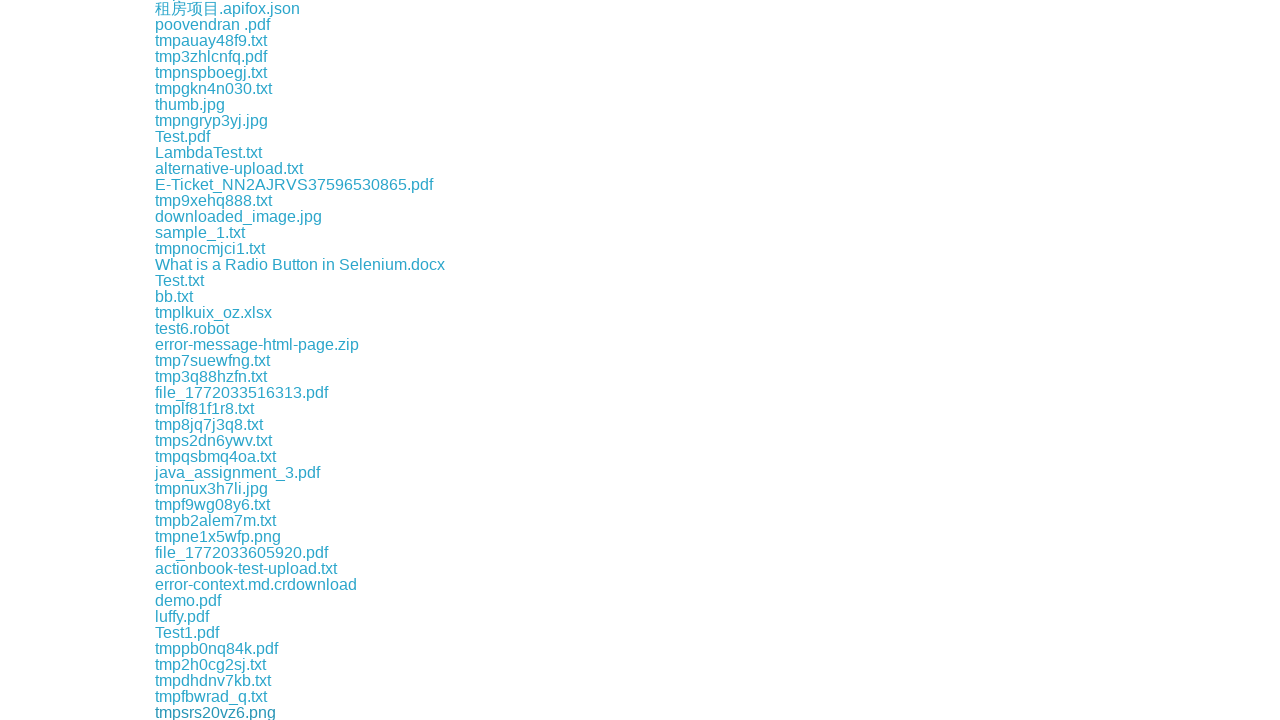

Waited 100ms between downloads
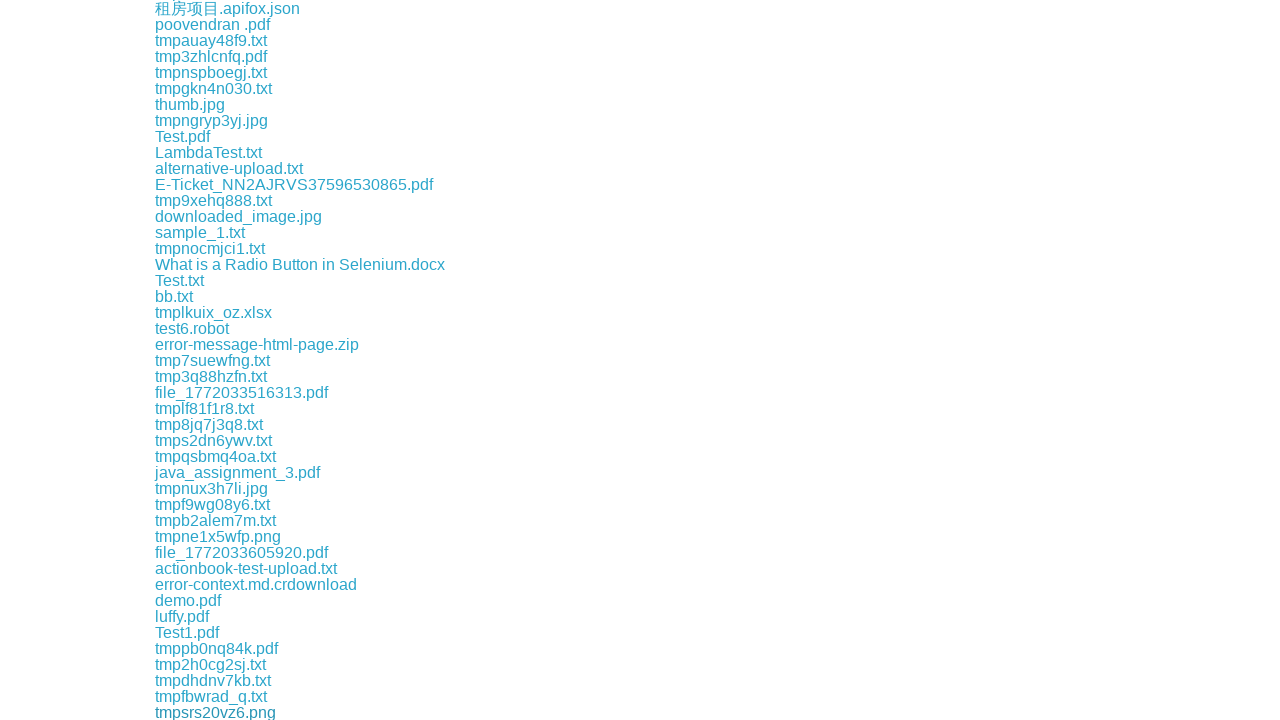

Clicked a download link at (206, 712) on xpath=//a[contains(@href, 'download')] >> nth=77
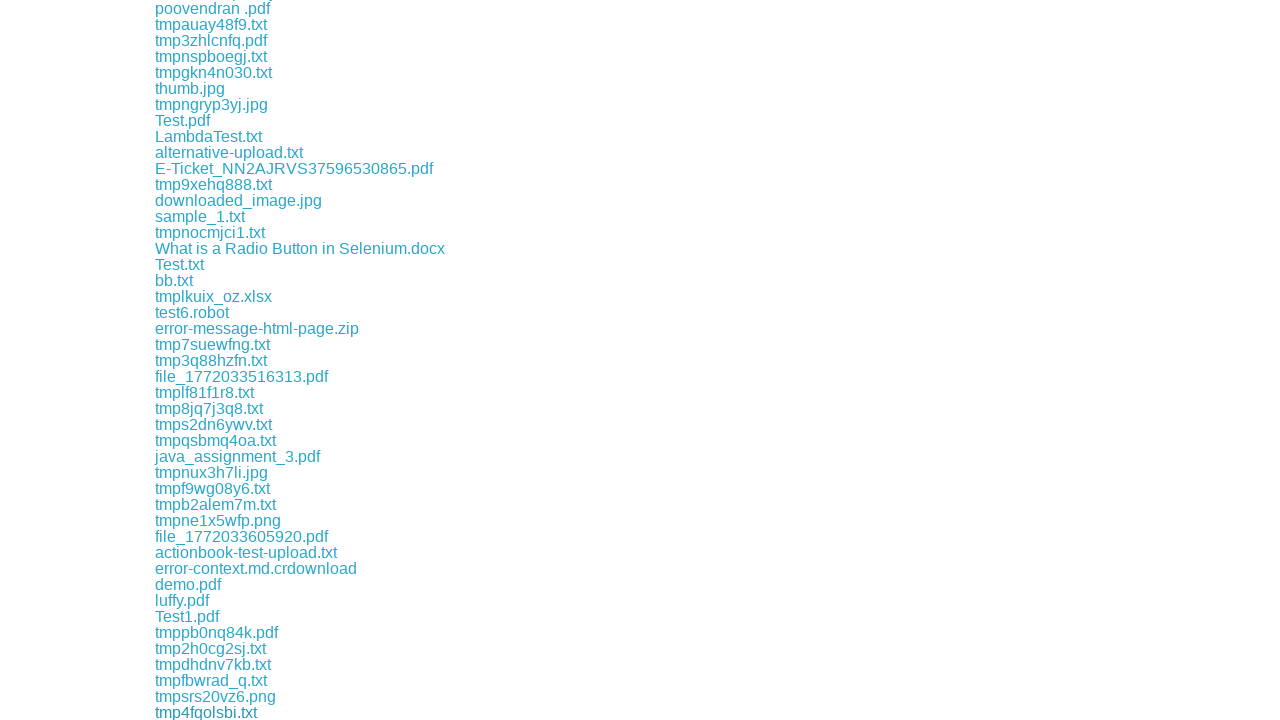

Waited 100ms between downloads
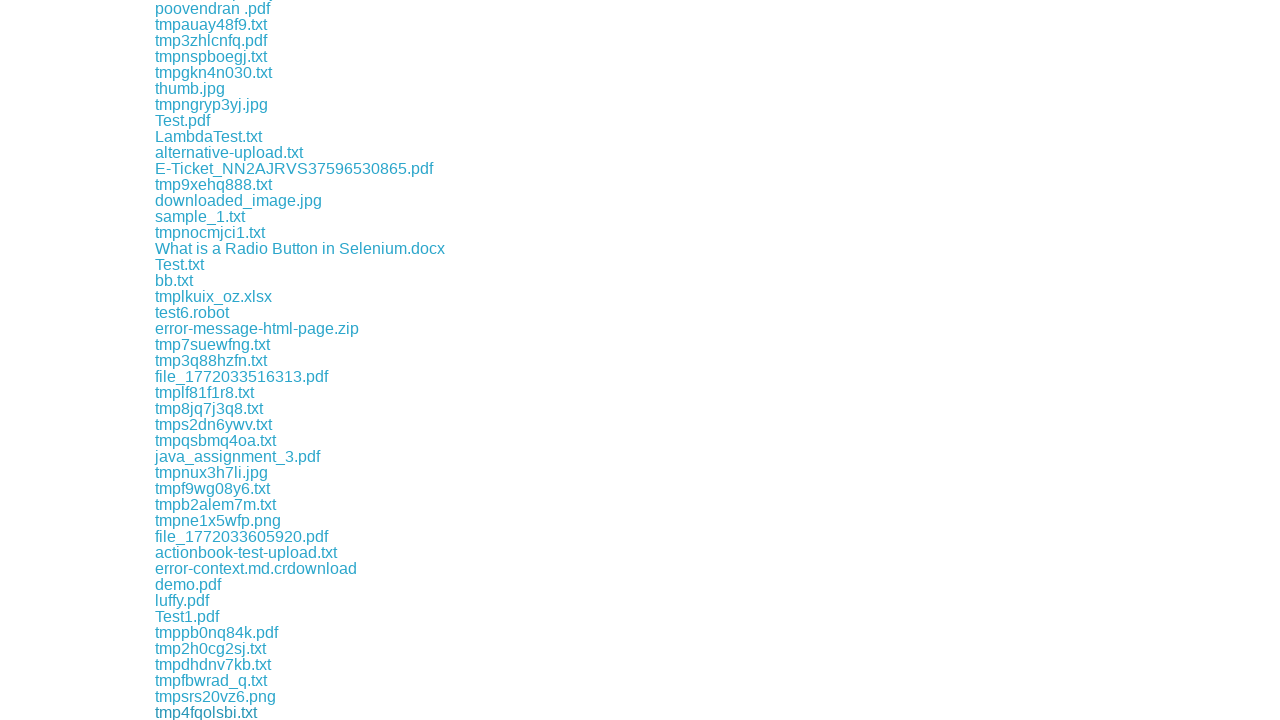

Clicked a download link at (218, 712) on xpath=//a[contains(@href, 'download')] >> nth=78
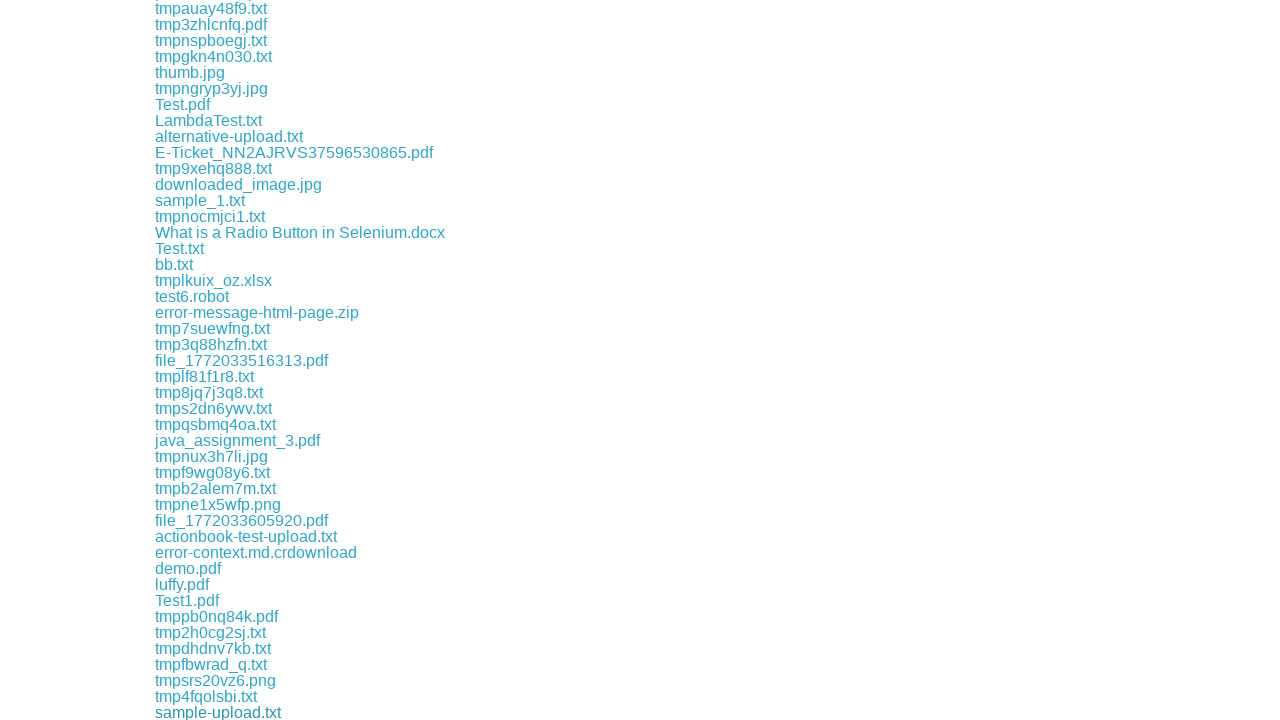

Waited 100ms between downloads
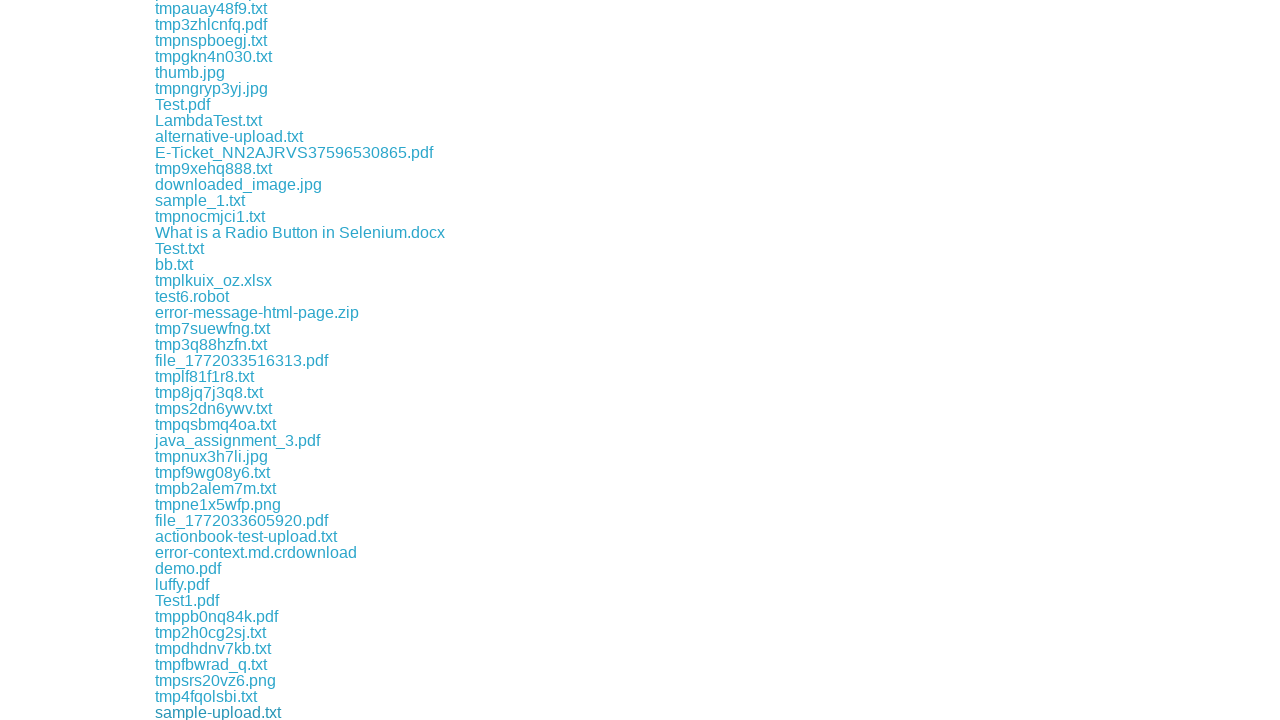

Clicked a download link at (212, 712) on xpath=//a[contains(@href, 'download')] >> nth=79
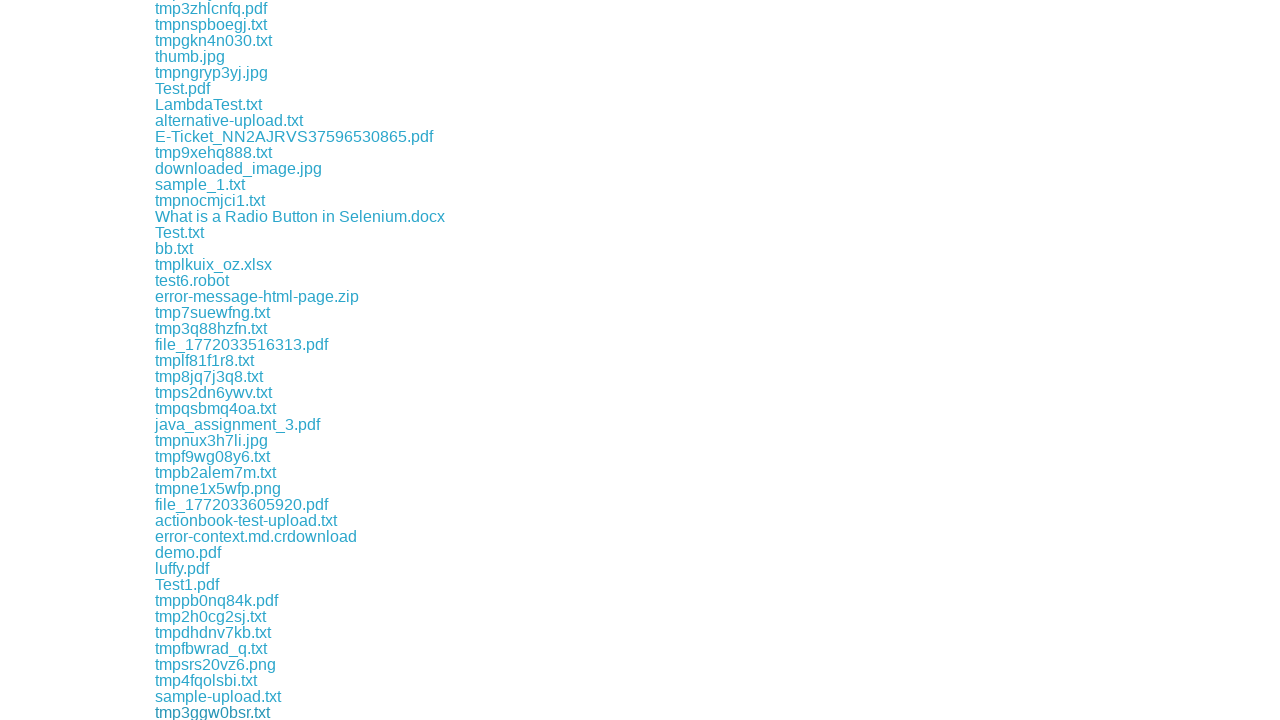

Waited 100ms between downloads
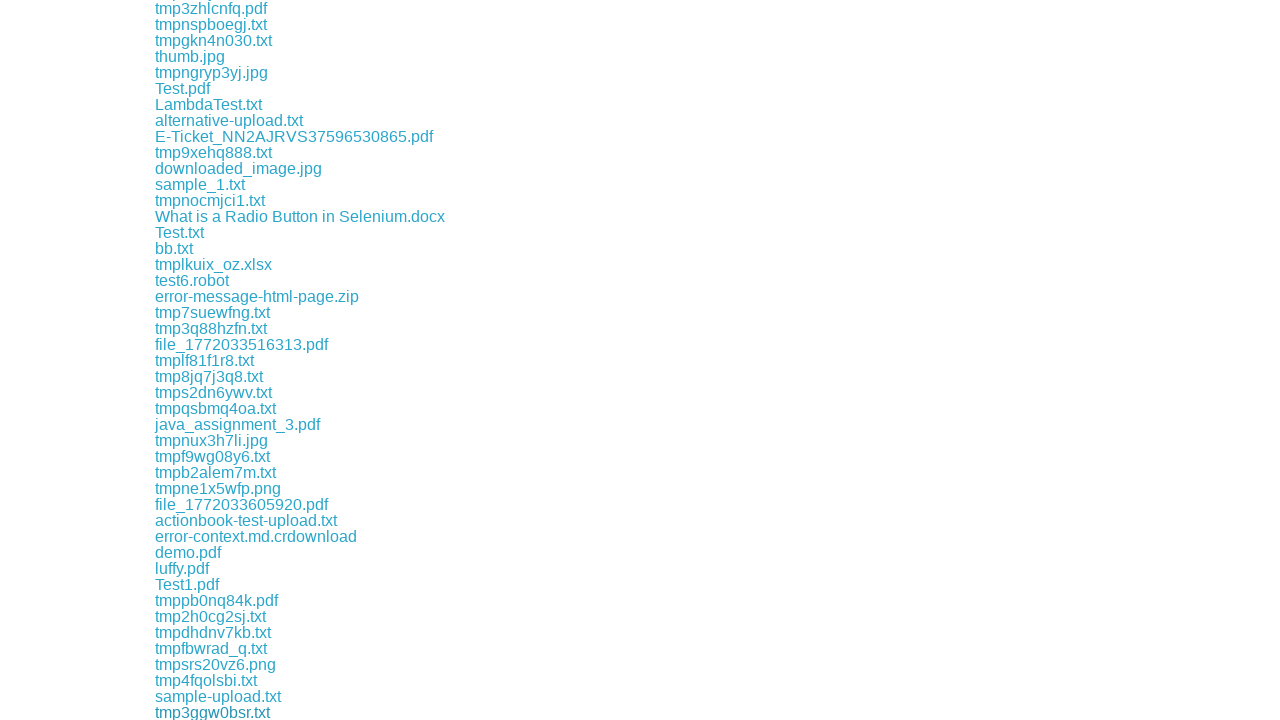

Clicked a download link at (198, 712) on xpath=//a[contains(@href, 'download')] >> nth=80
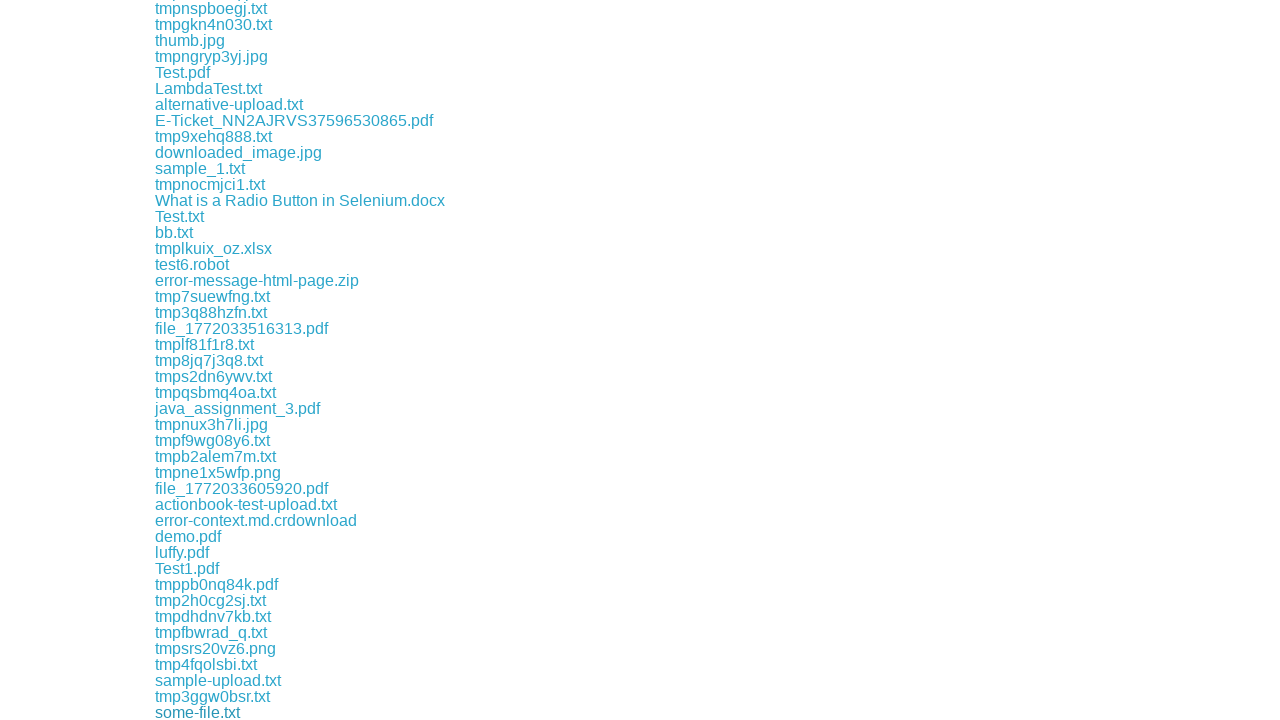

Waited 100ms between downloads
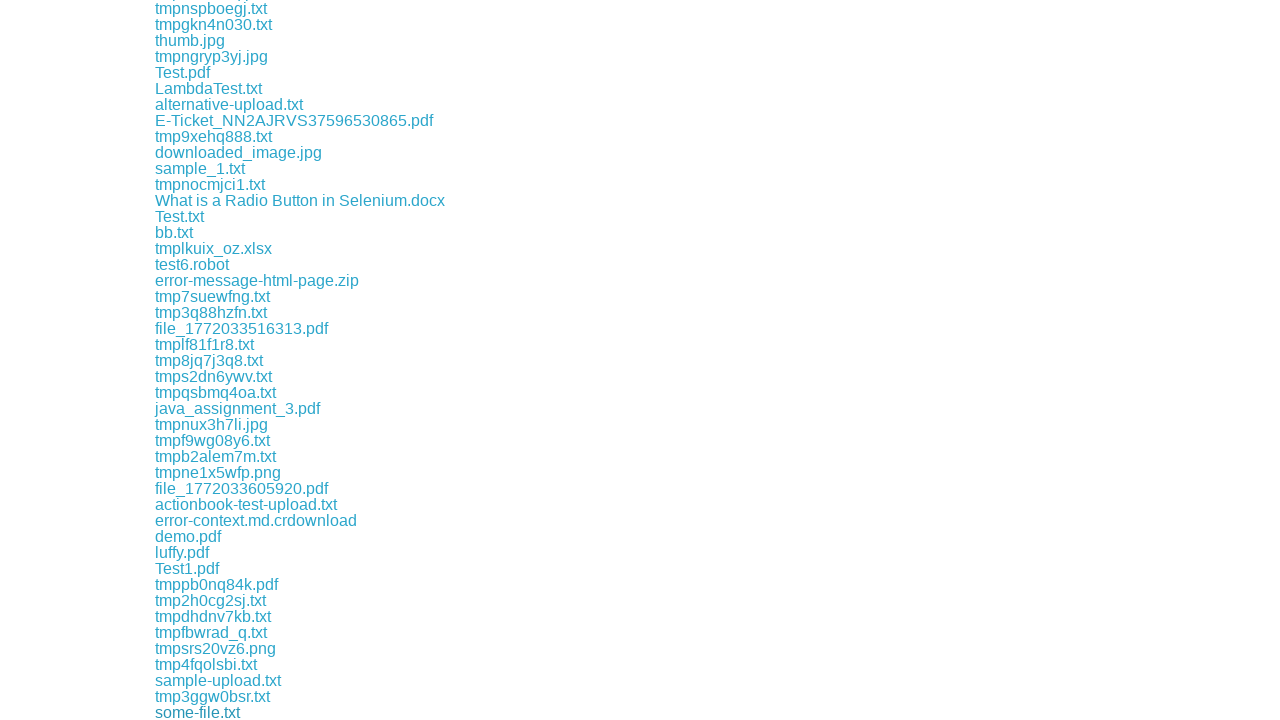

Clicked a download link at (210, 712) on xpath=//a[contains(@href, 'download')] >> nth=81
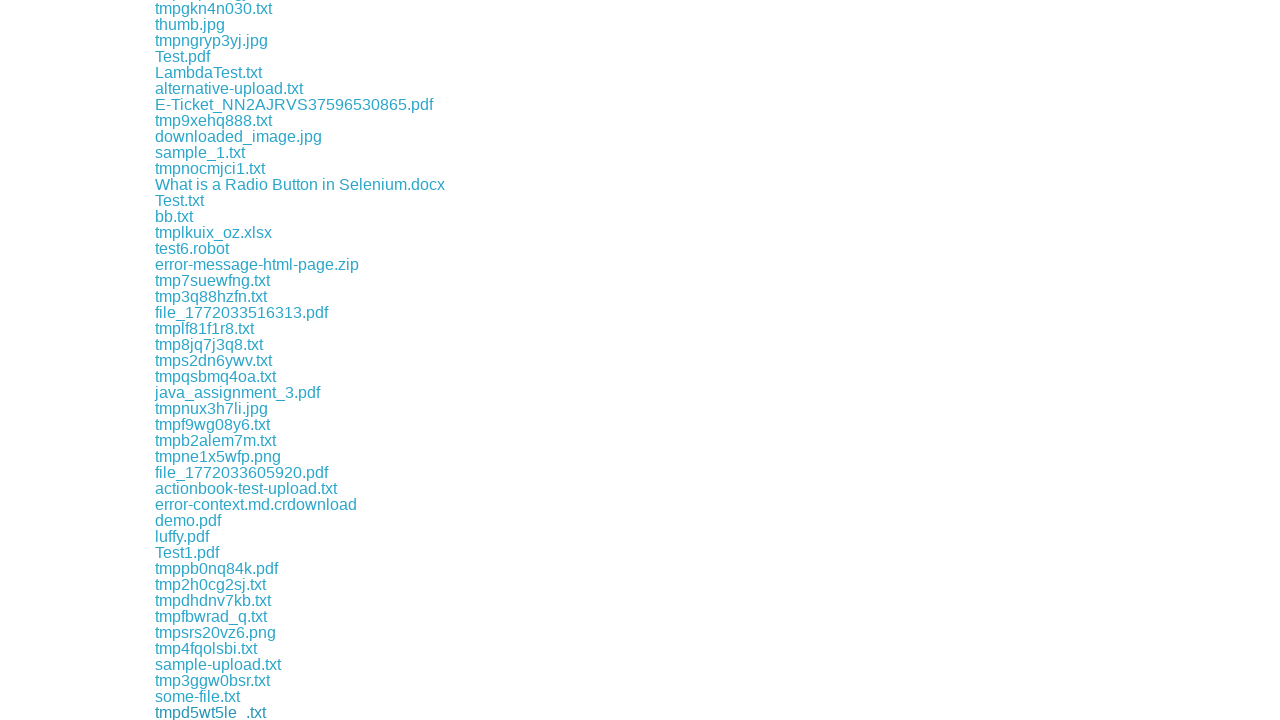

Waited 100ms between downloads
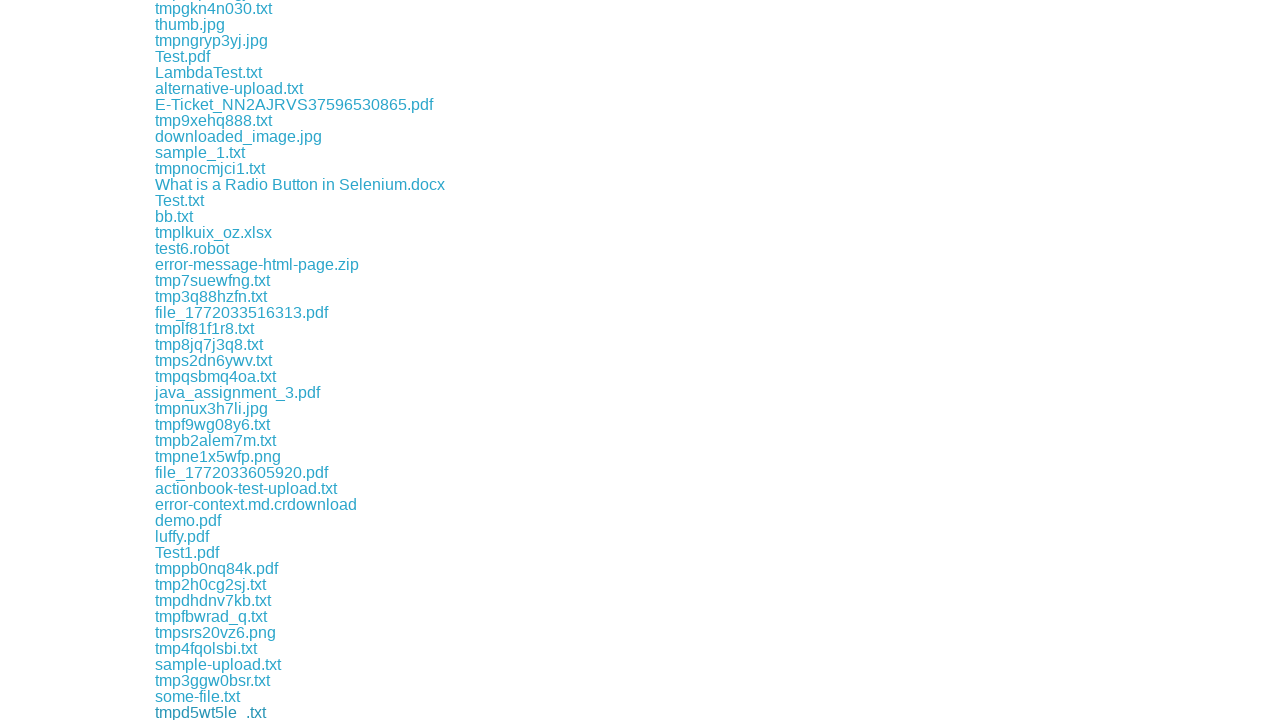

Clicked a download link at (209, 712) on xpath=//a[contains(@href, 'download')] >> nth=82
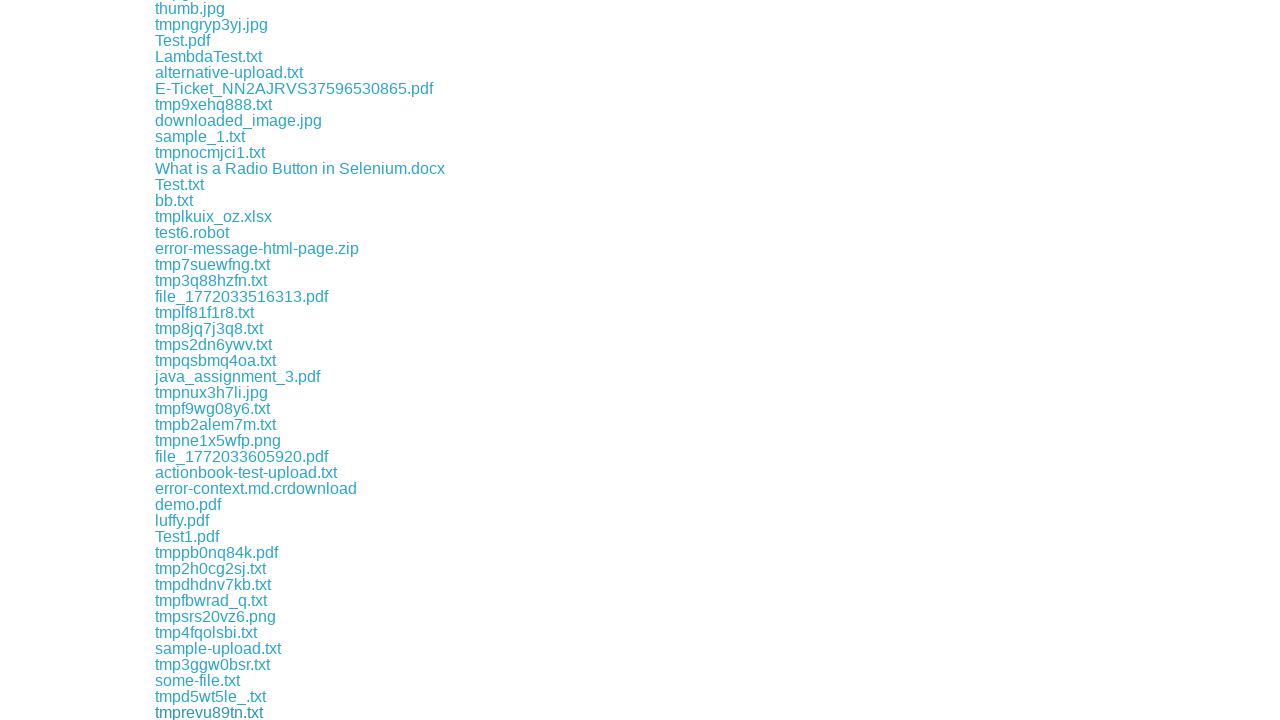

Waited 100ms between downloads
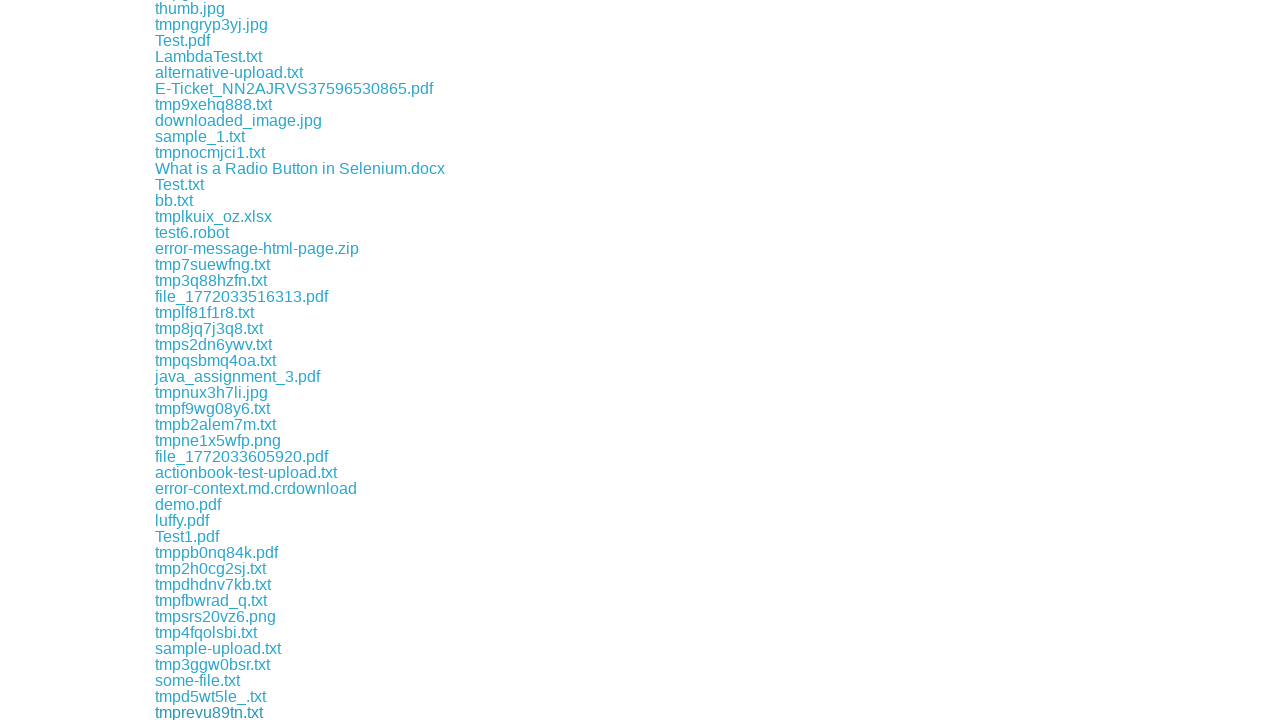

Clicked a download link at (214, 712) on xpath=//a[contains(@href, 'download')] >> nth=83
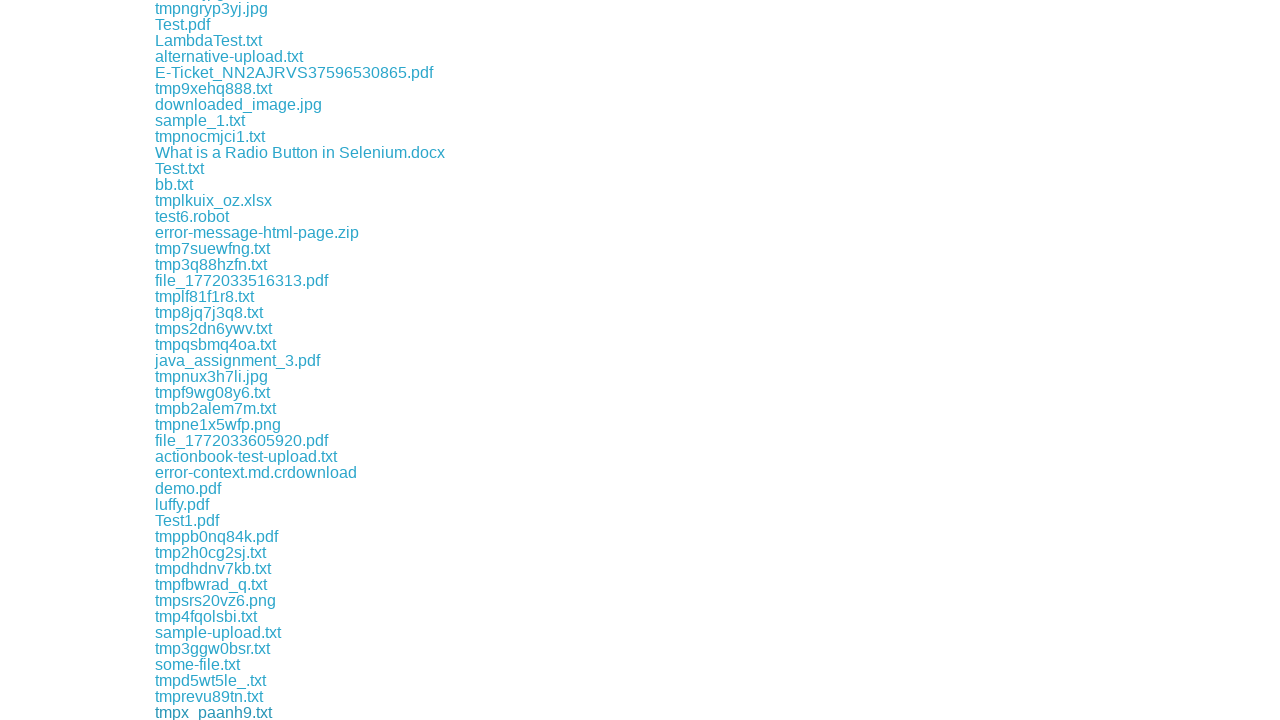

Waited 100ms between downloads
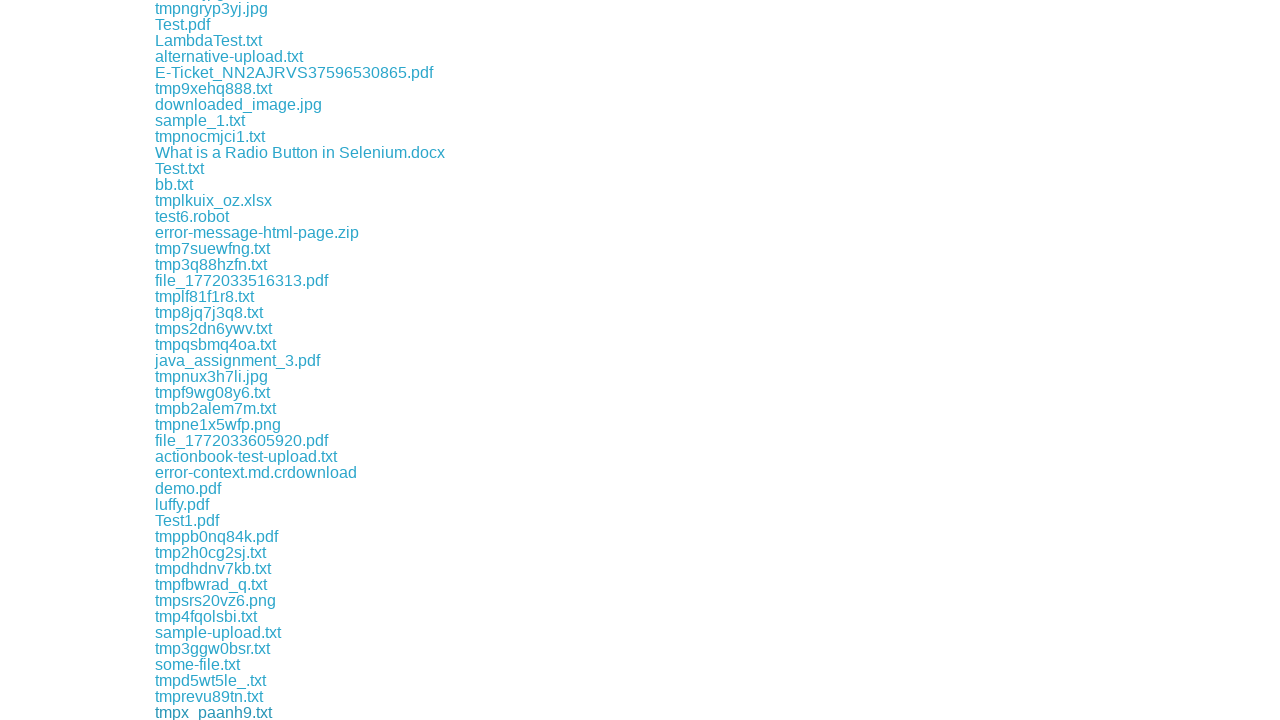

Clicked a download link at (211, 712) on xpath=//a[contains(@href, 'download')] >> nth=84
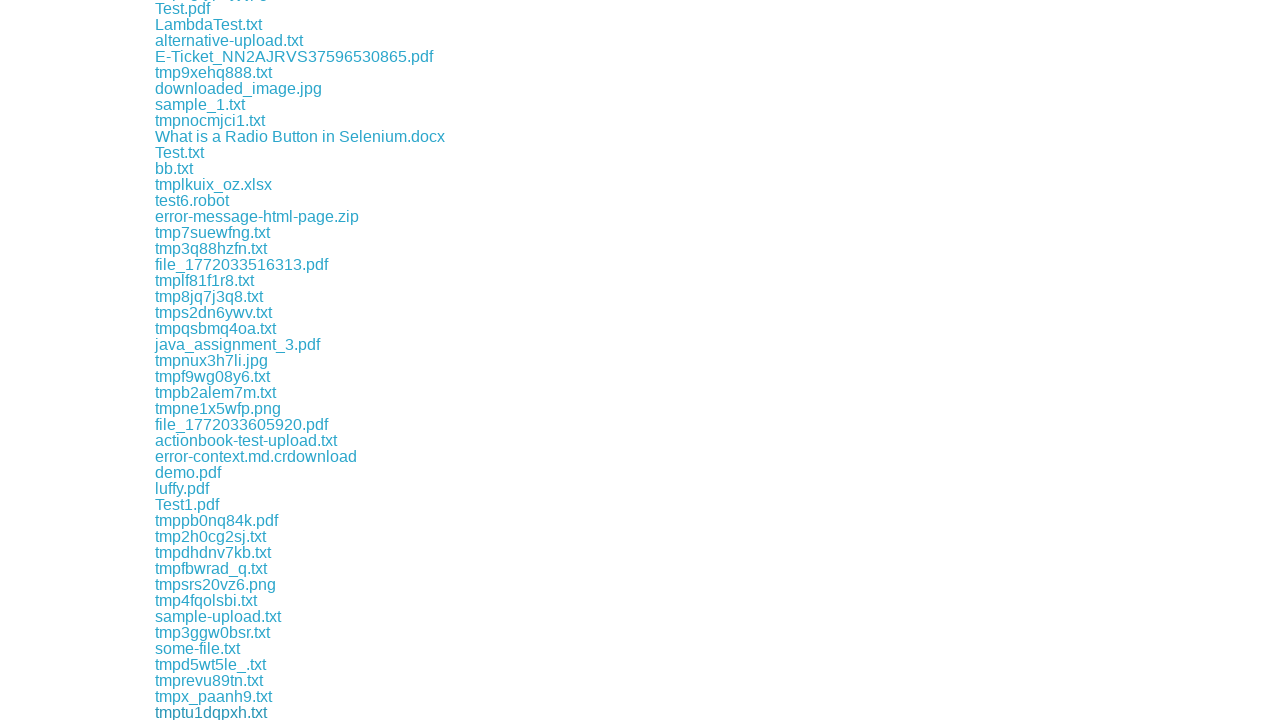

Waited 100ms between downloads
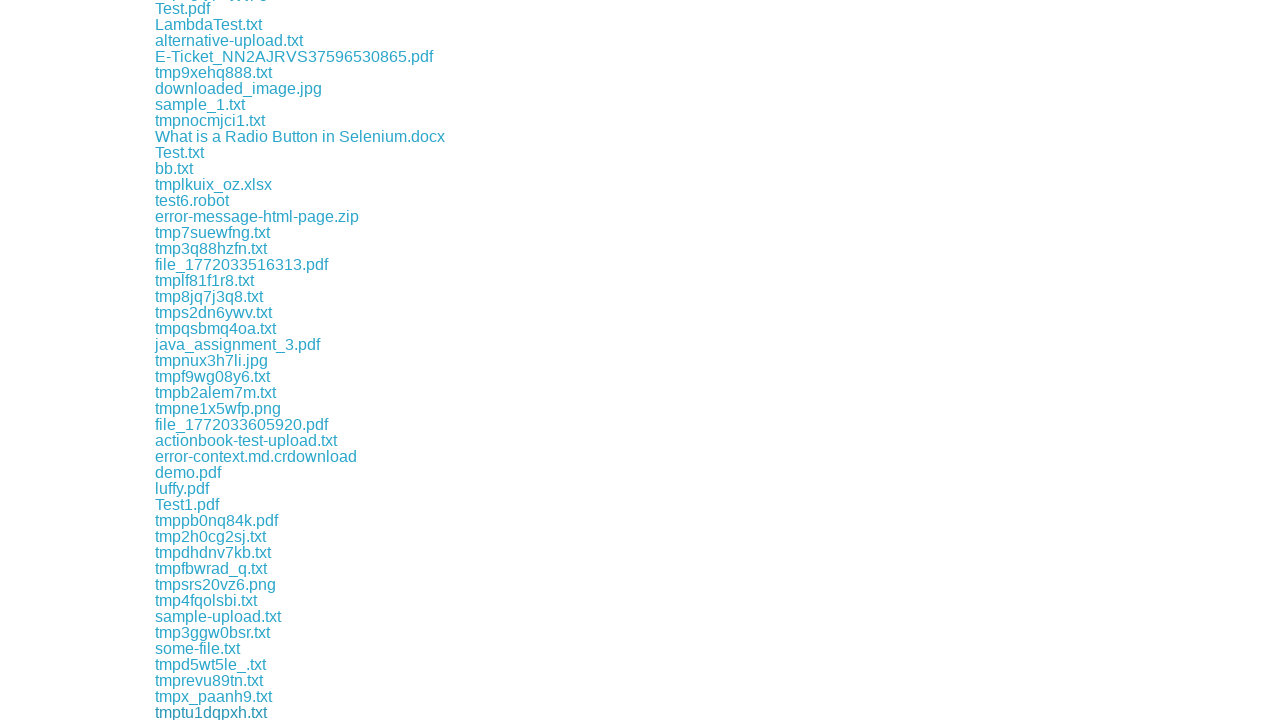

Clicked a download link at (208, 712) on xpath=//a[contains(@href, 'download')] >> nth=85
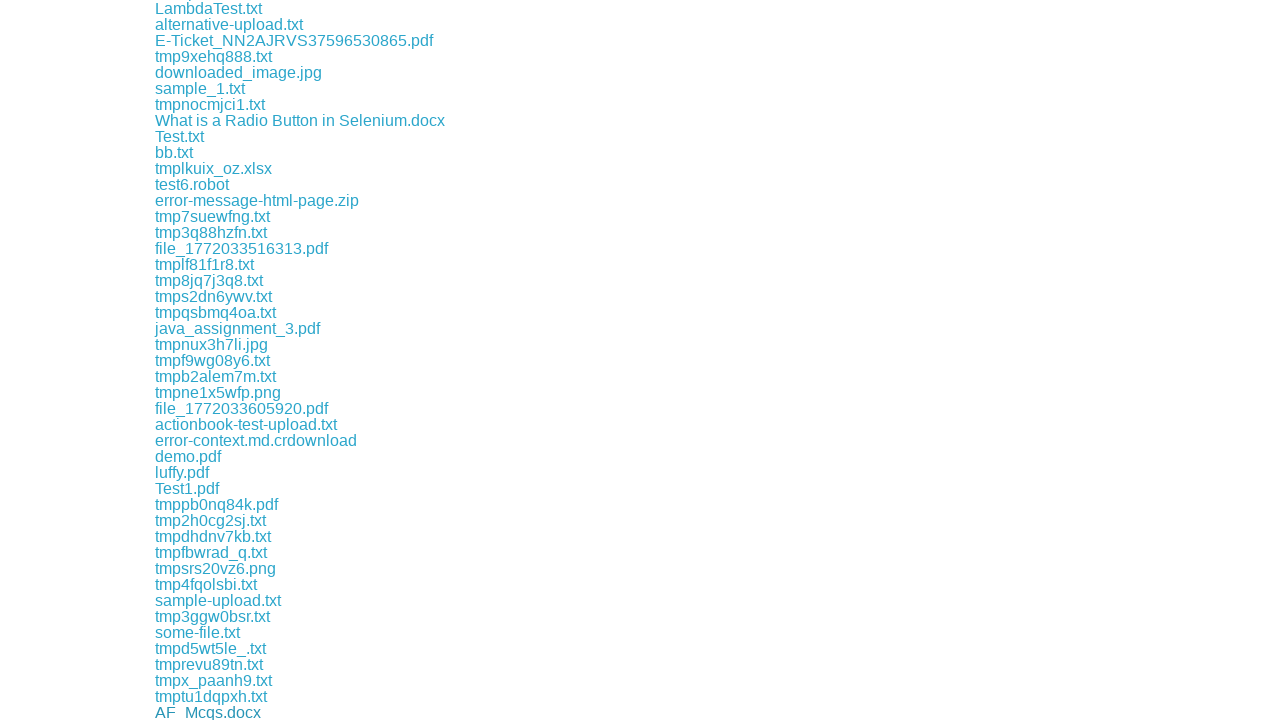

Waited 100ms between downloads
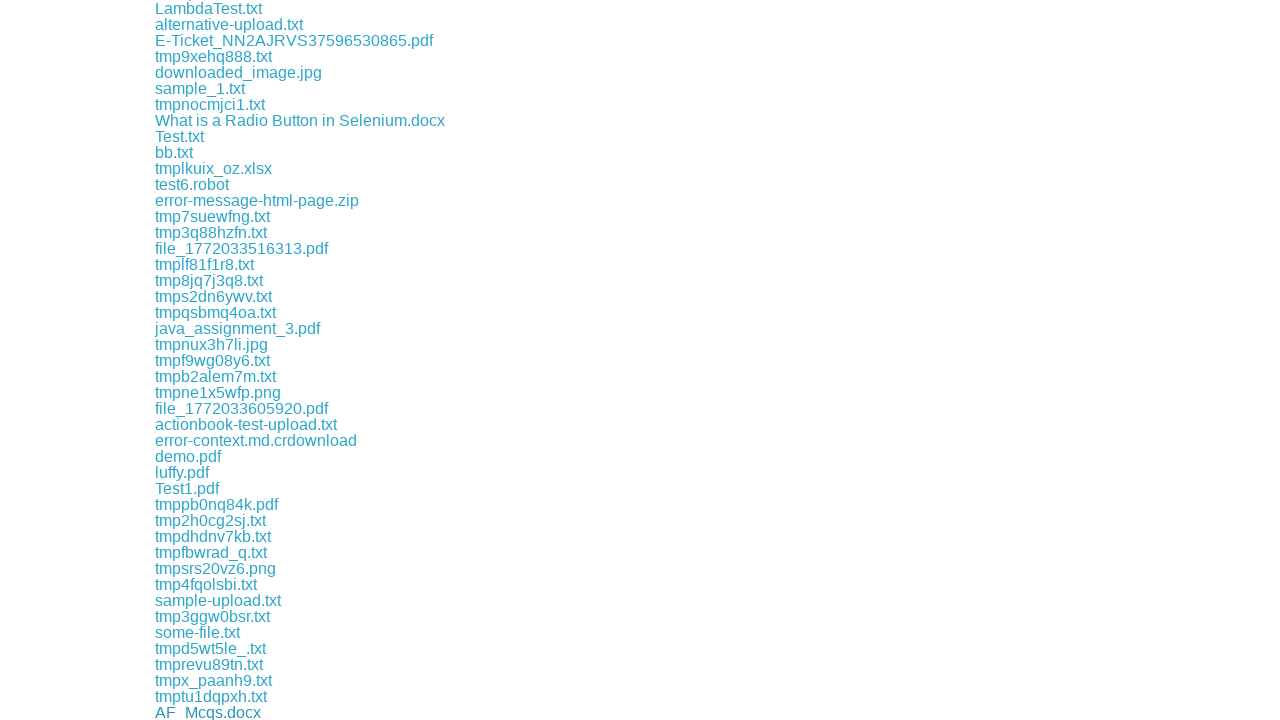

Clicked a download link at (212, 712) on xpath=//a[contains(@href, 'download')] >> nth=86
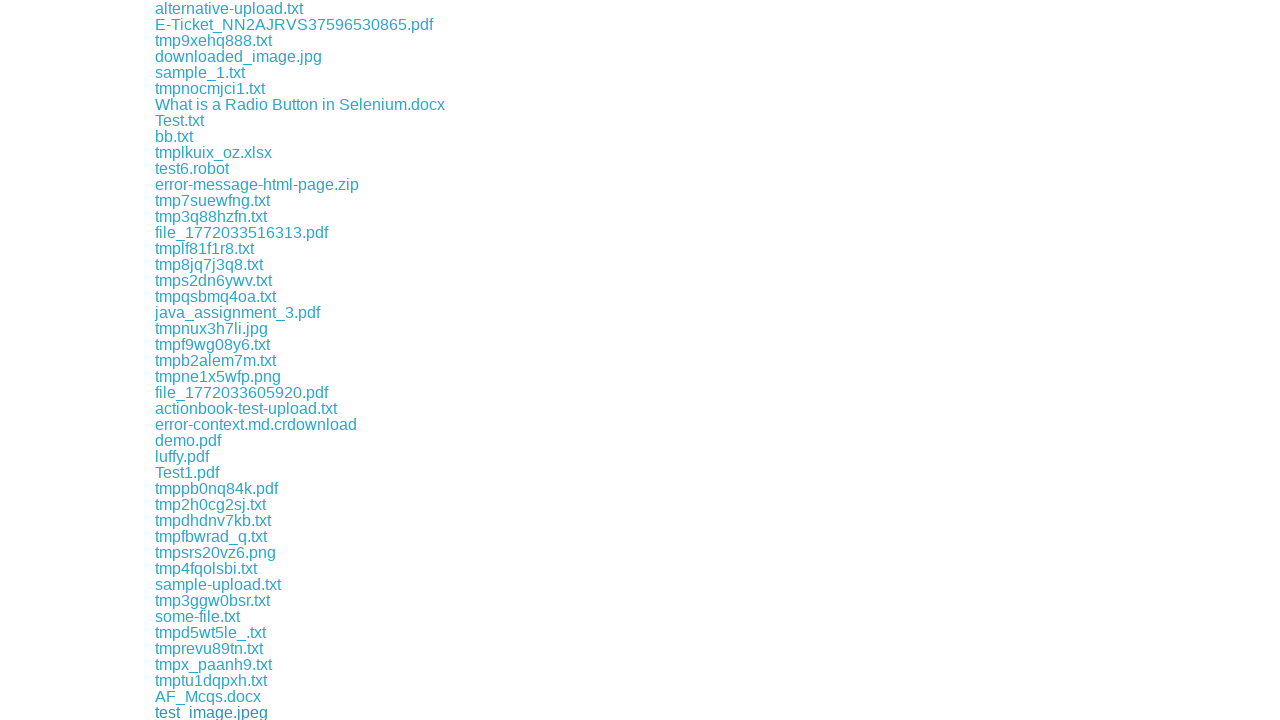

Waited 100ms between downloads
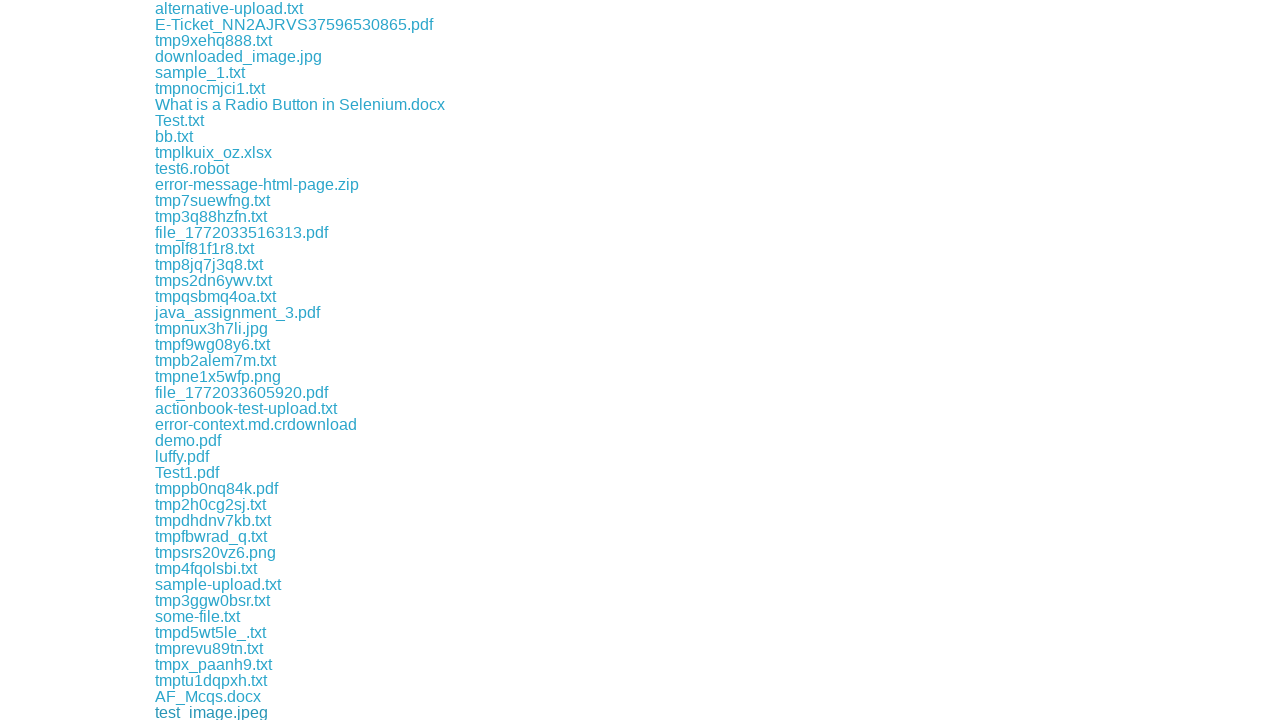

Clicked a download link at (214, 712) on xpath=//a[contains(@href, 'download')] >> nth=87
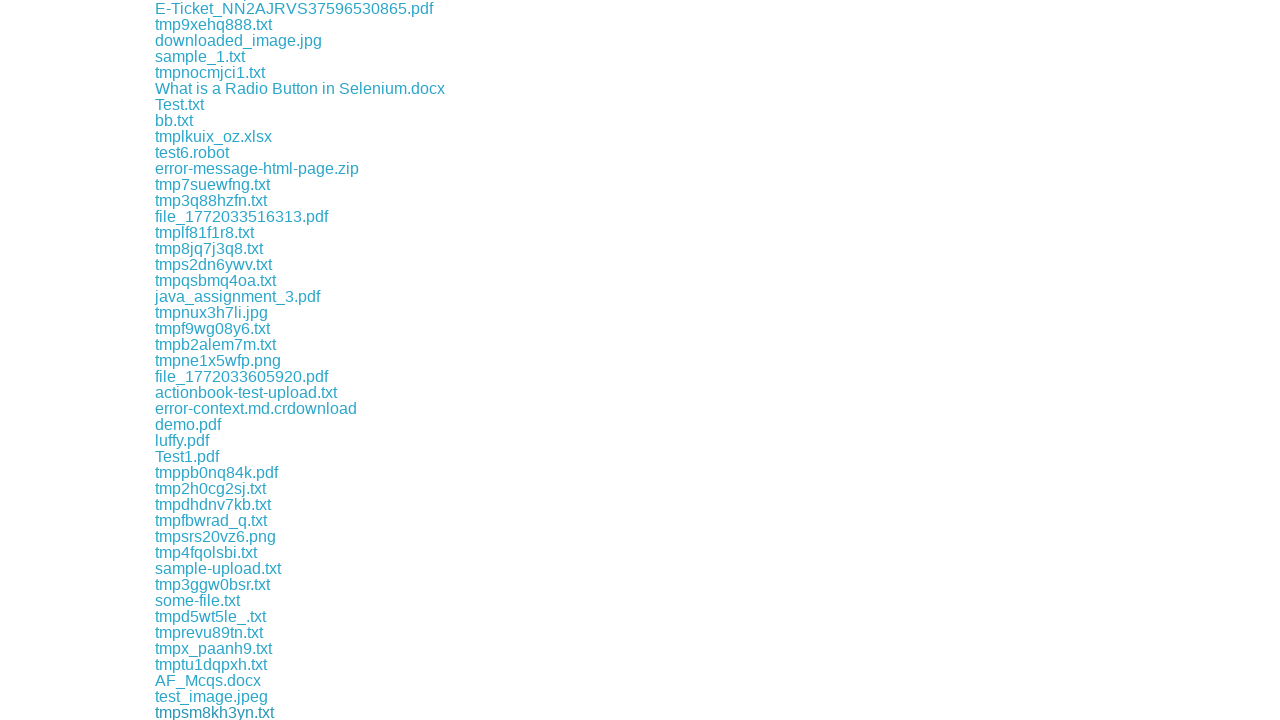

Waited 100ms between downloads
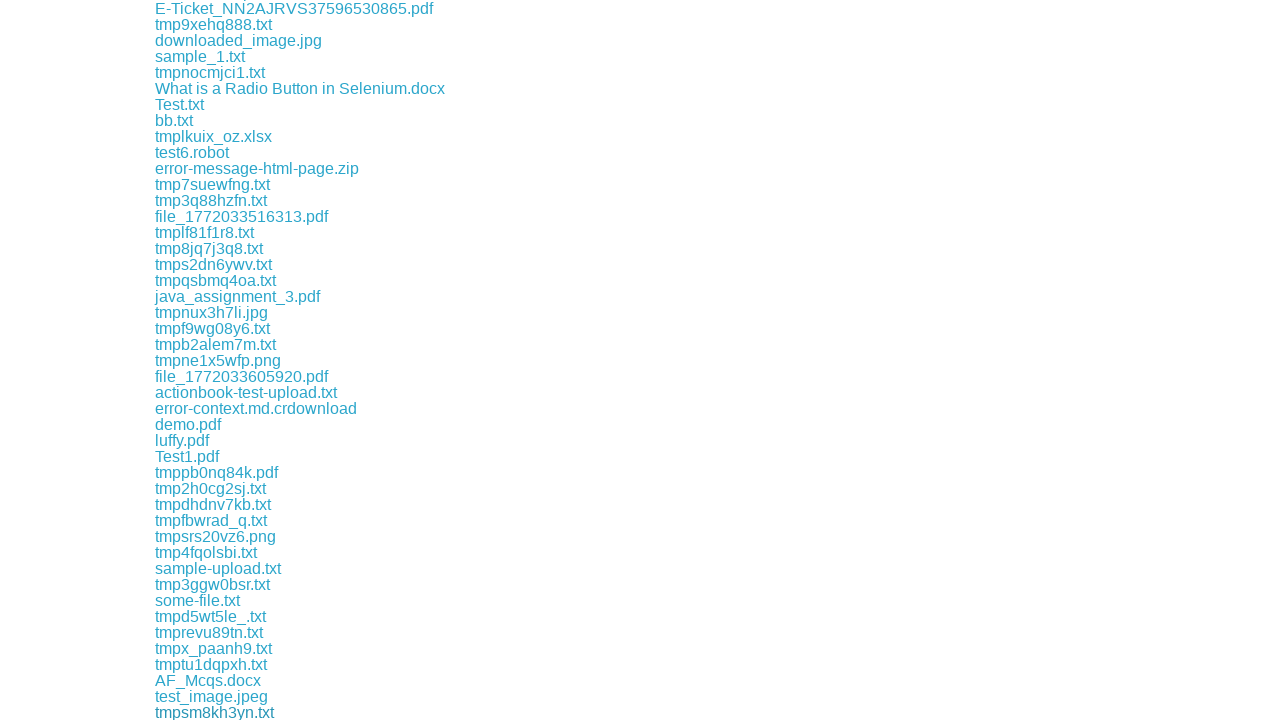

Clicked a download link at (211, 712) on xpath=//a[contains(@href, 'download')] >> nth=88
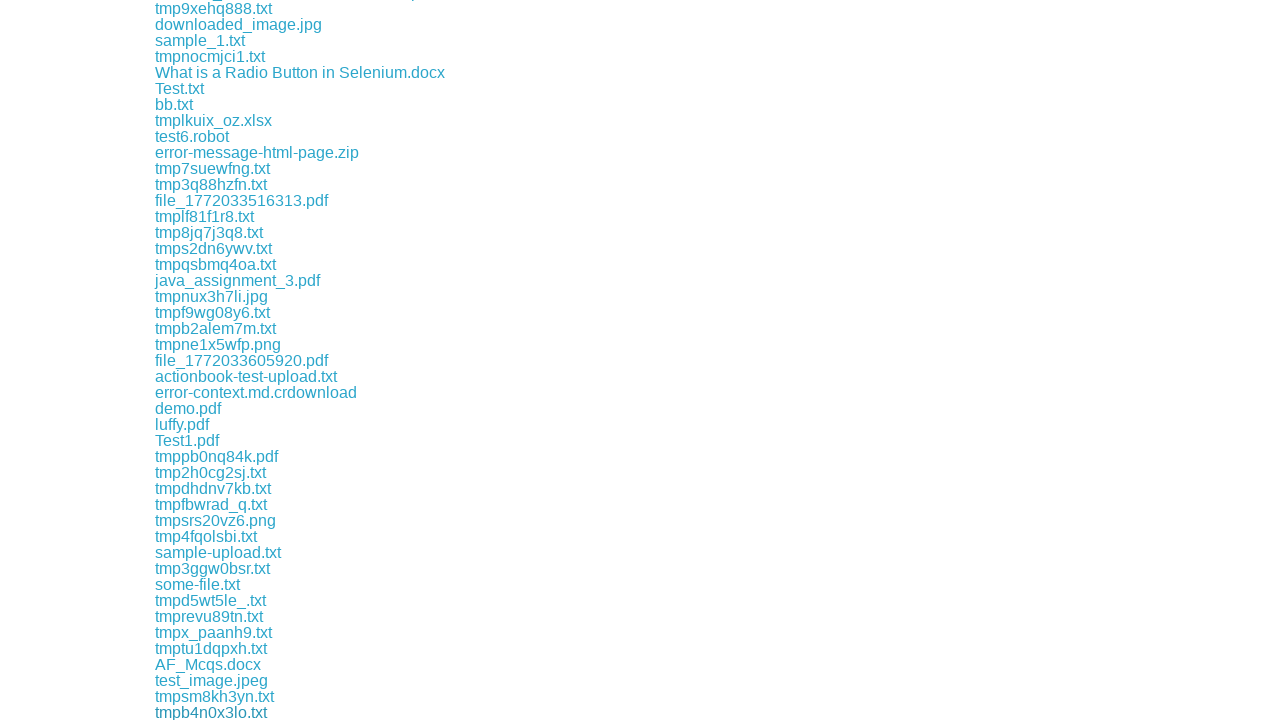

Waited 100ms between downloads
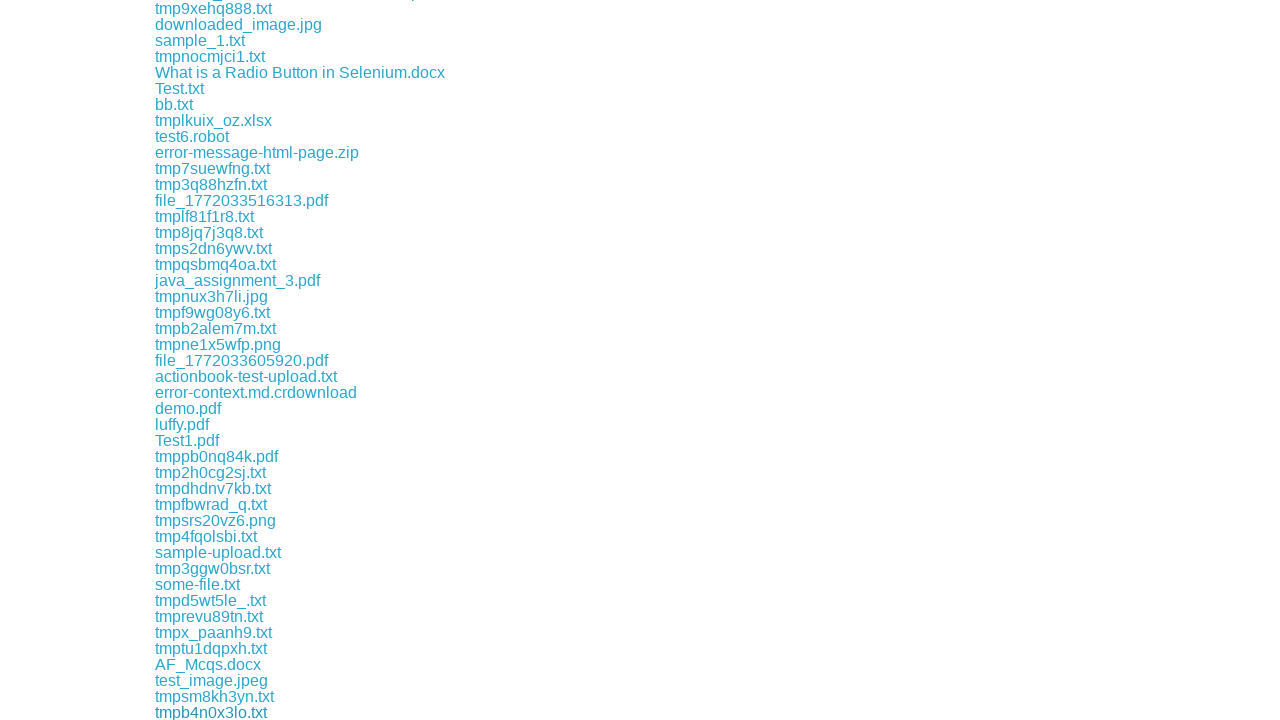

Clicked a download link at (202, 712) on xpath=//a[contains(@href, 'download')] >> nth=89
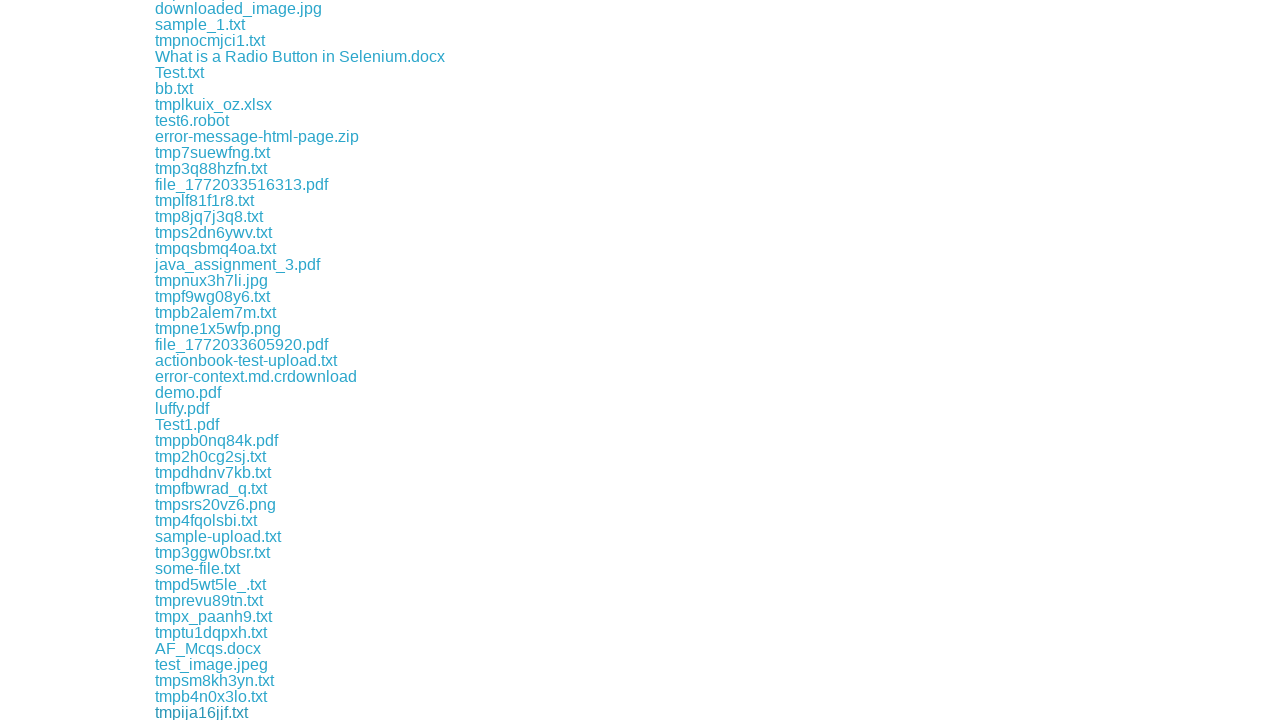

Waited 100ms between downloads
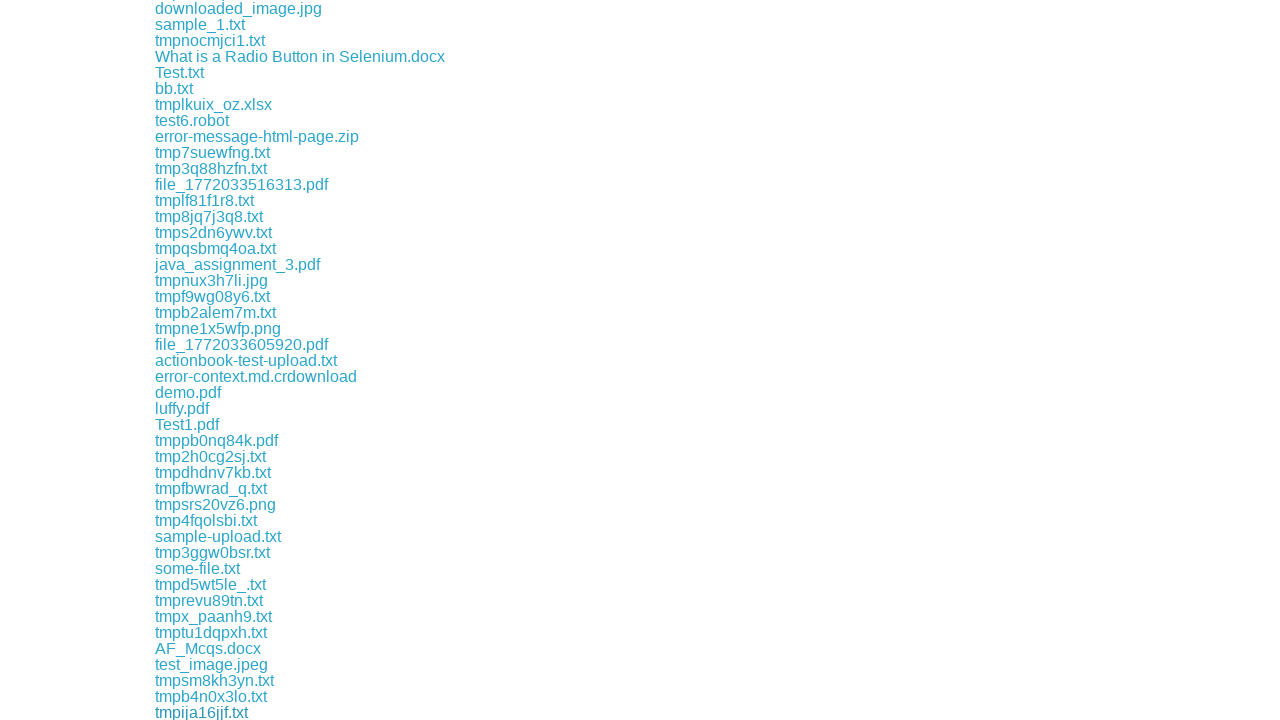

Clicked a download link at (194, 712) on xpath=//a[contains(@href, 'download')] >> nth=90
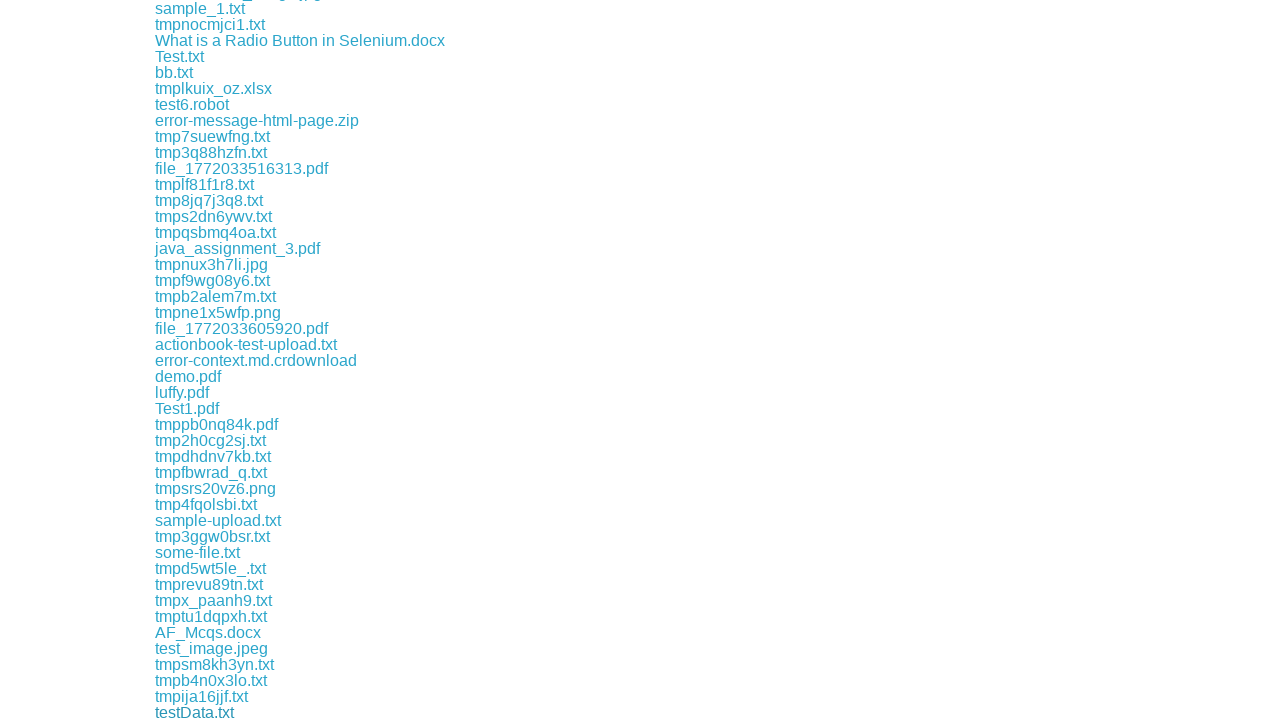

Waited 100ms between downloads
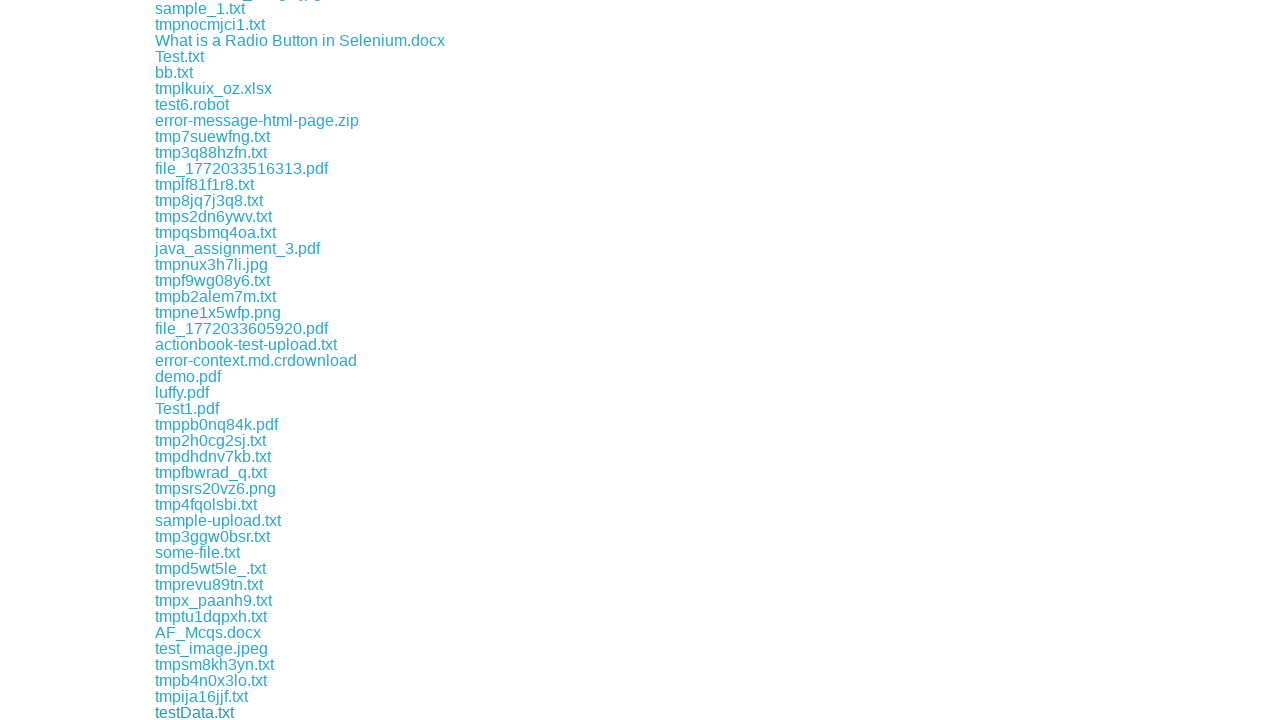

Clicked a download link at (178, 712) on xpath=//a[contains(@href, 'download')] >> nth=91
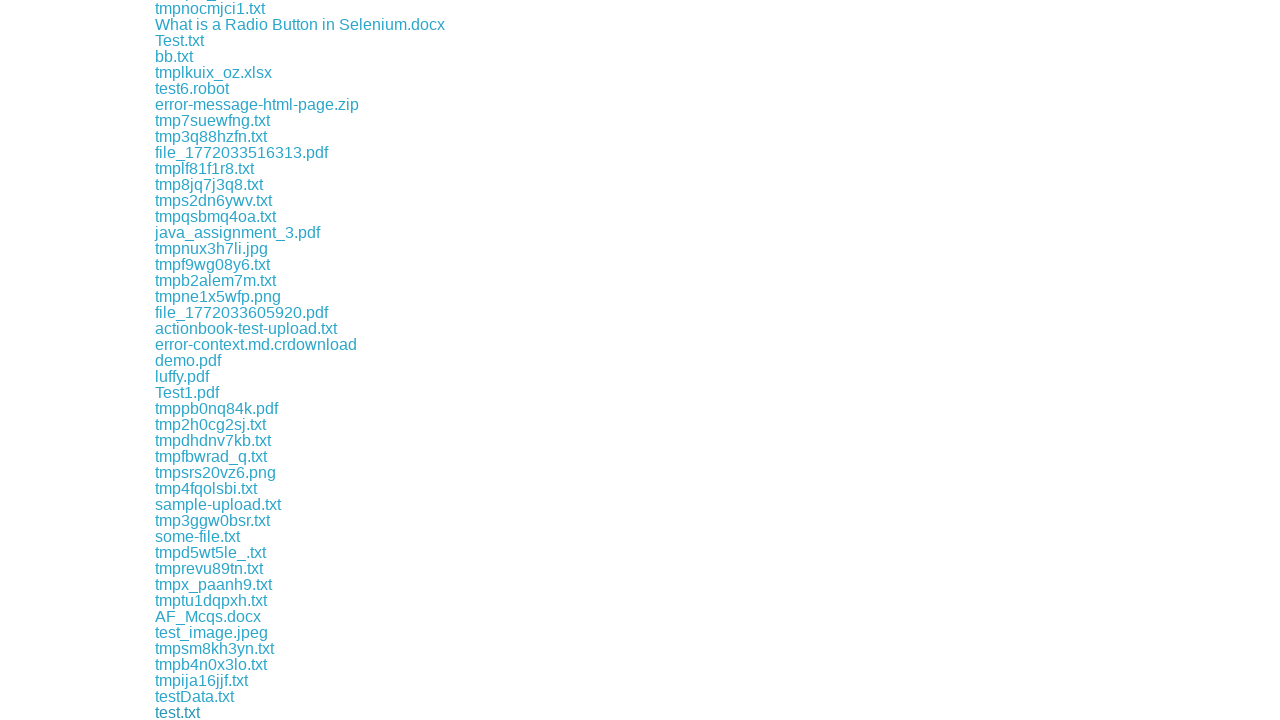

Waited 100ms between downloads
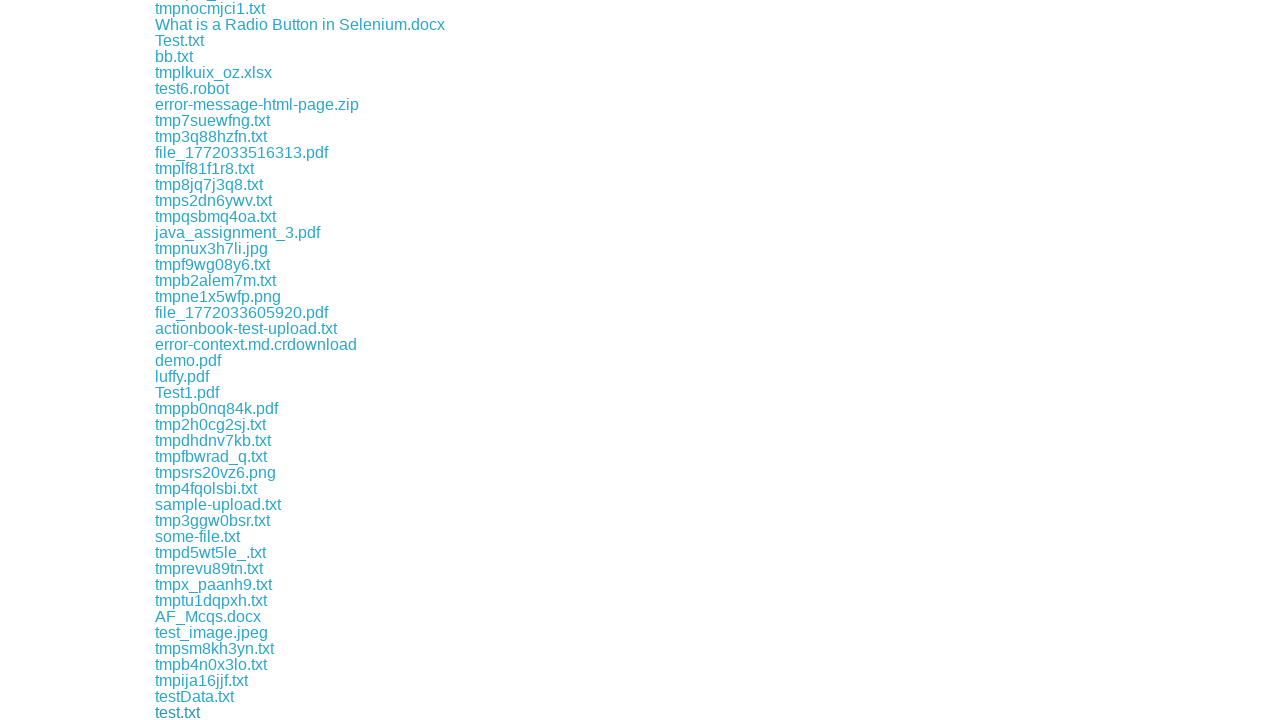

Clicked a download link at (214, 712) on xpath=//a[contains(@href, 'download')] >> nth=92
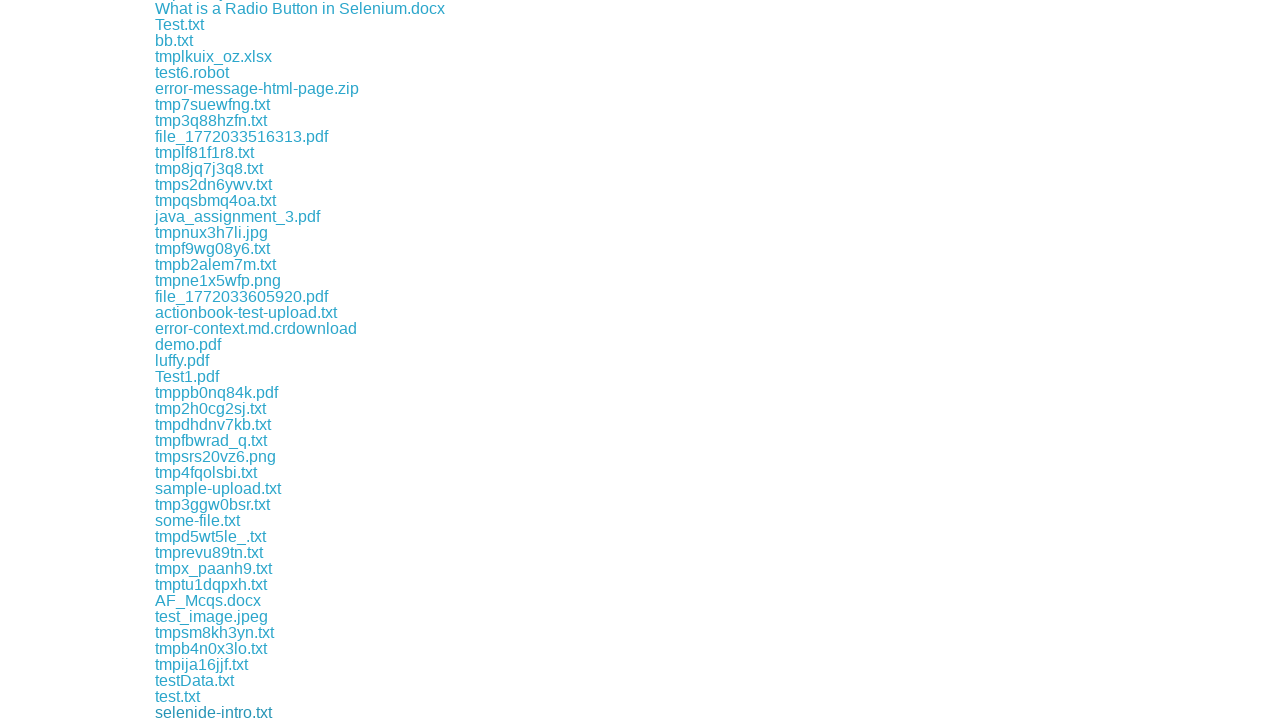

Waited 100ms between downloads
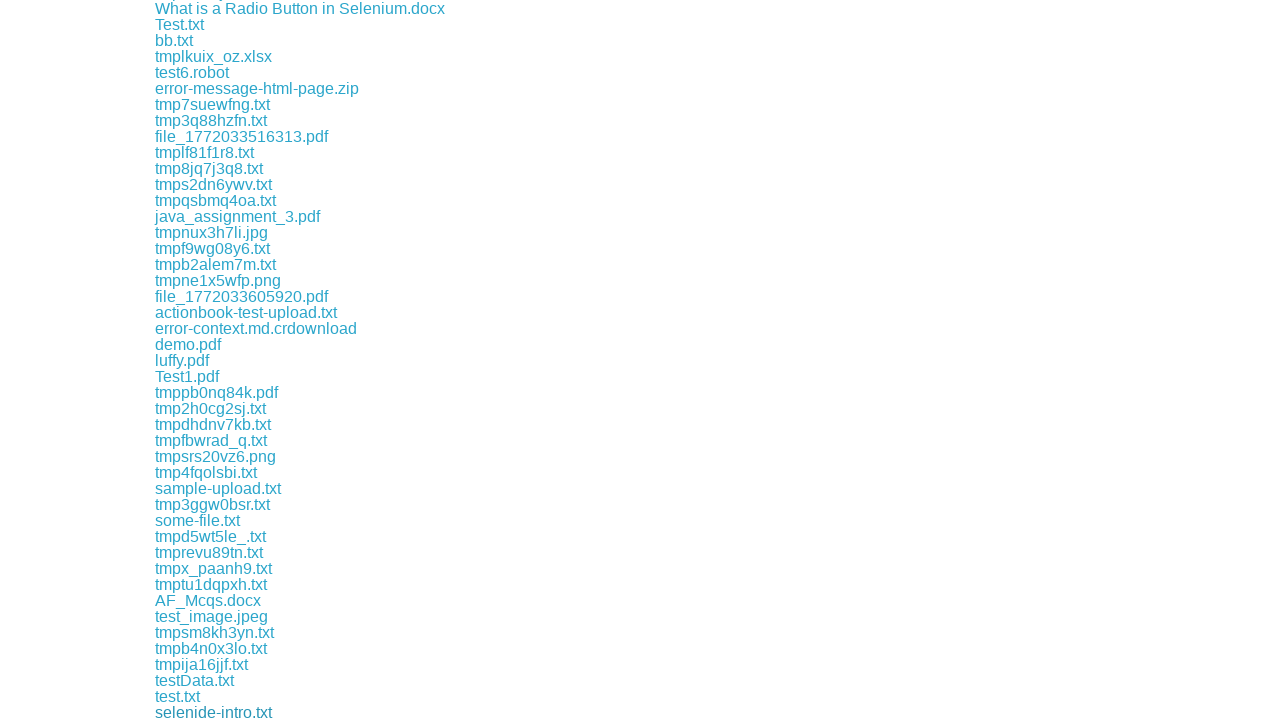

Clicked a download link at (200, 712) on xpath=//a[contains(@href, 'download')] >> nth=93
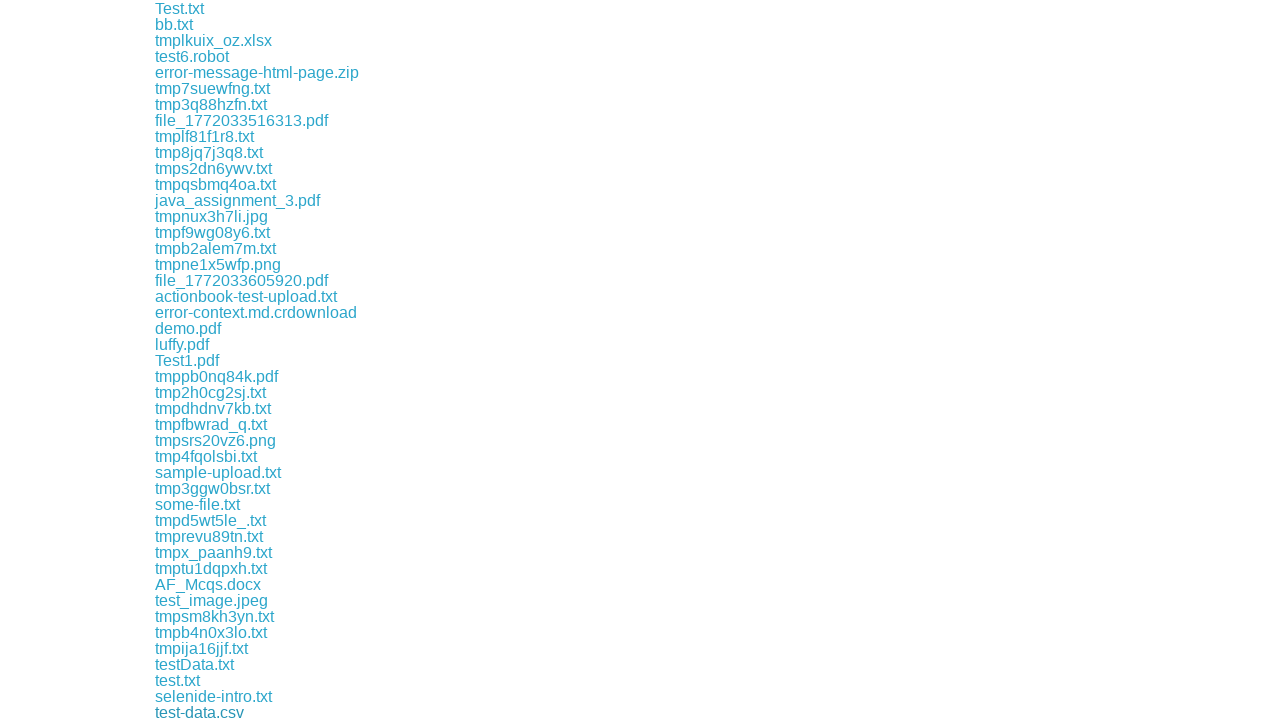

Waited 100ms between downloads
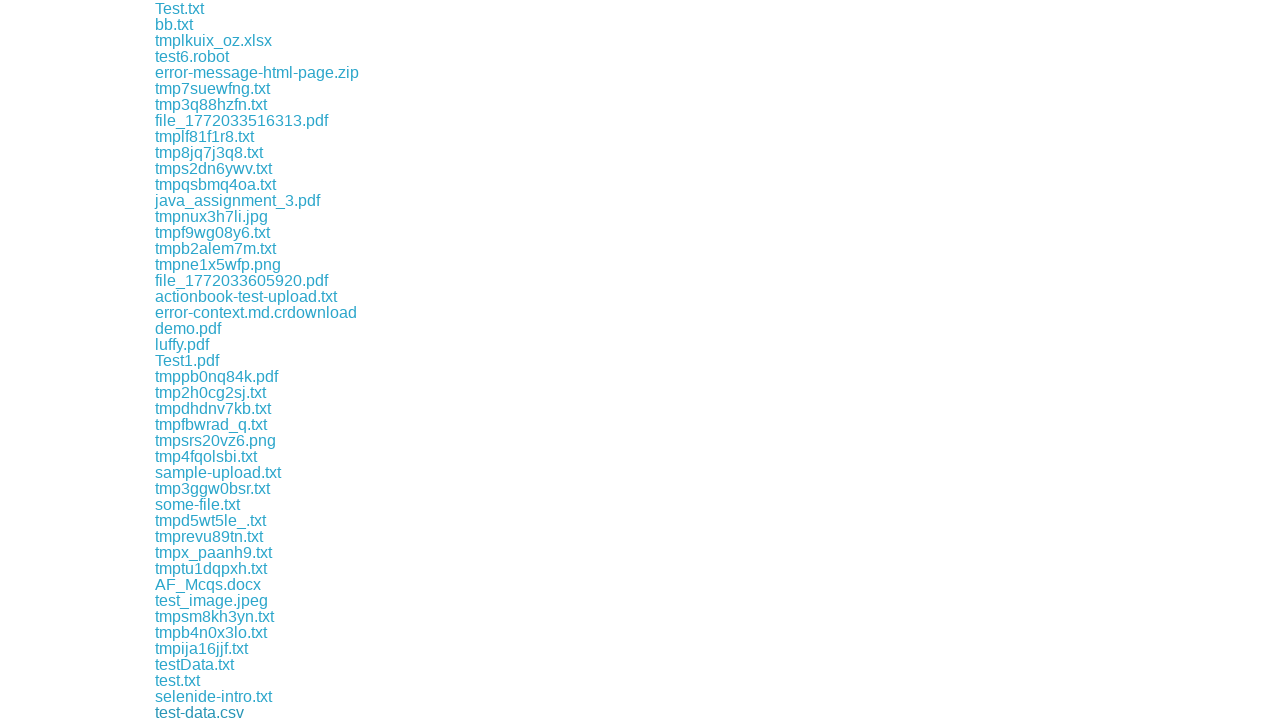

Clicked a download link at (235, 712) on xpath=//a[contains(@href, 'download')] >> nth=94
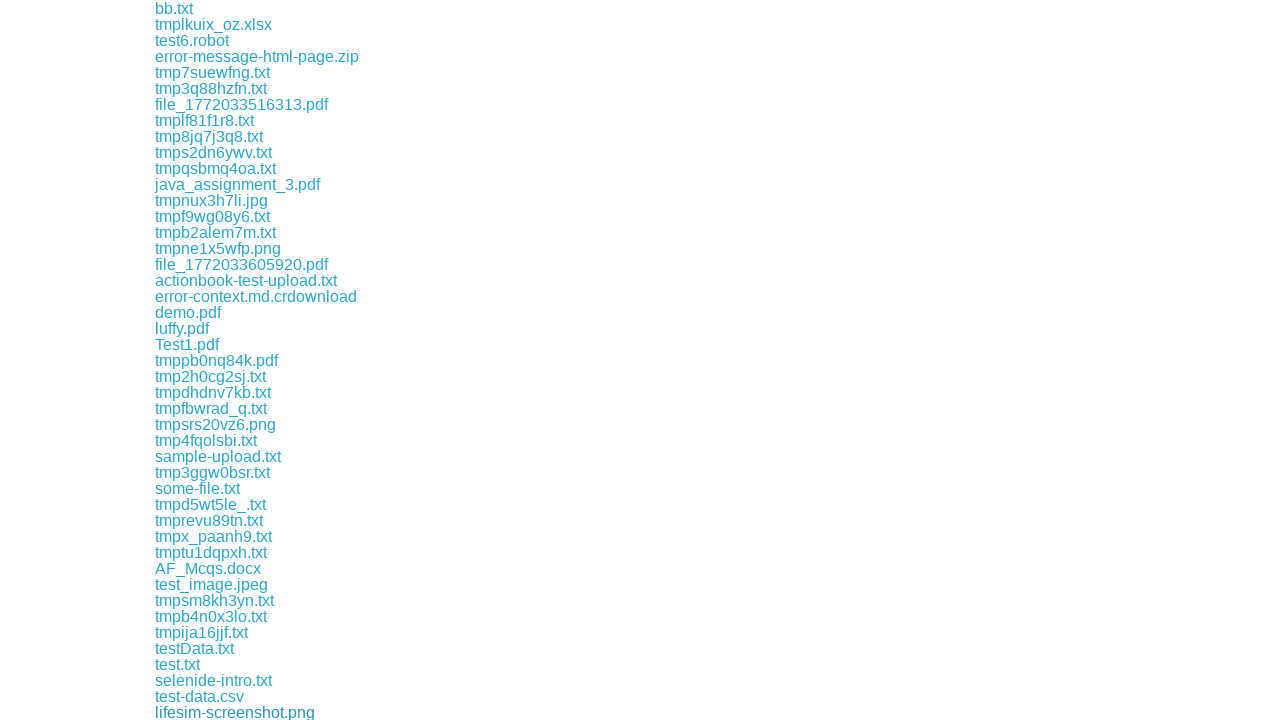

Waited 100ms between downloads
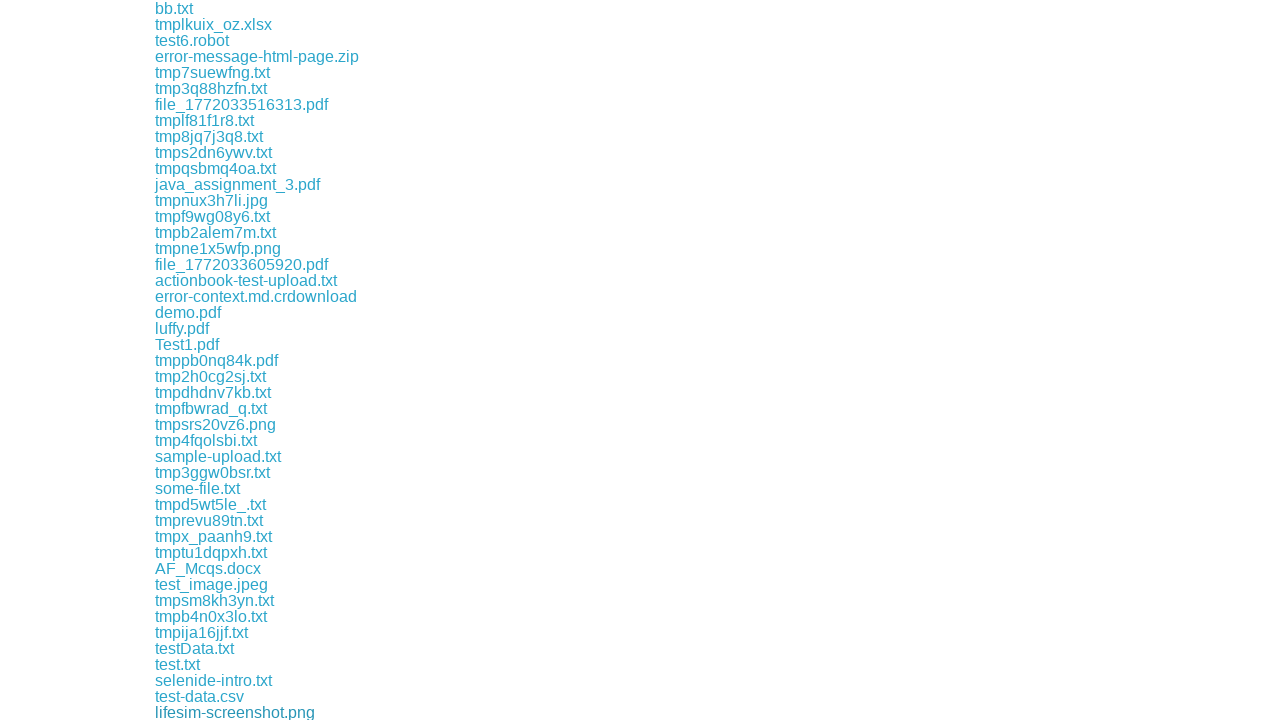

Clicked a download link at (182, 712) on xpath=//a[contains(@href, 'download')] >> nth=95
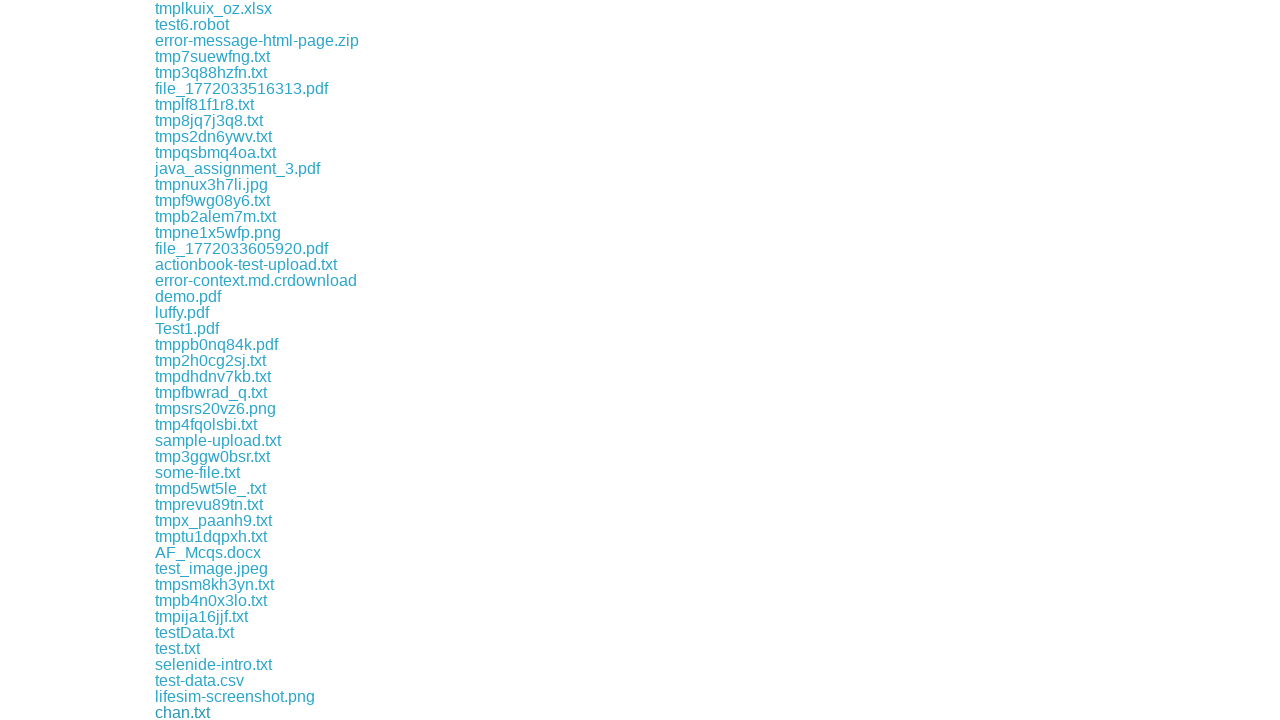

Waited 100ms between downloads
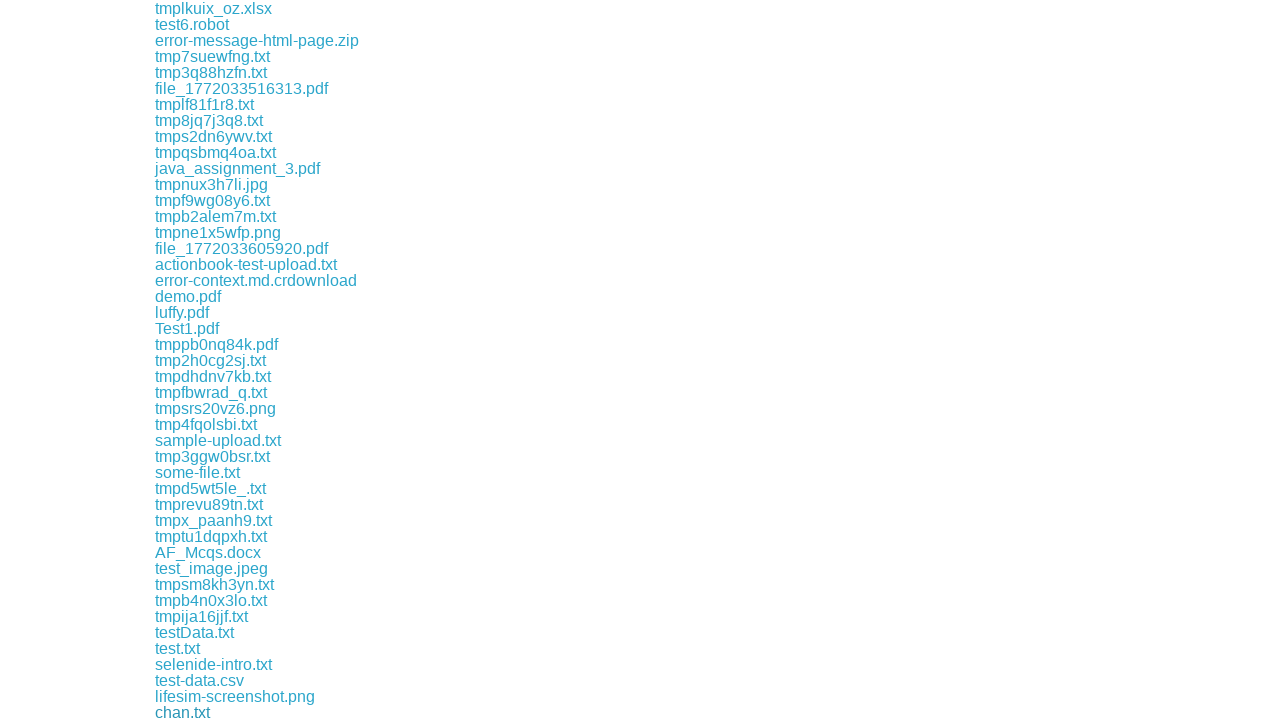

Clicked a download link at (220, 712) on xpath=//a[contains(@href, 'download')] >> nth=96
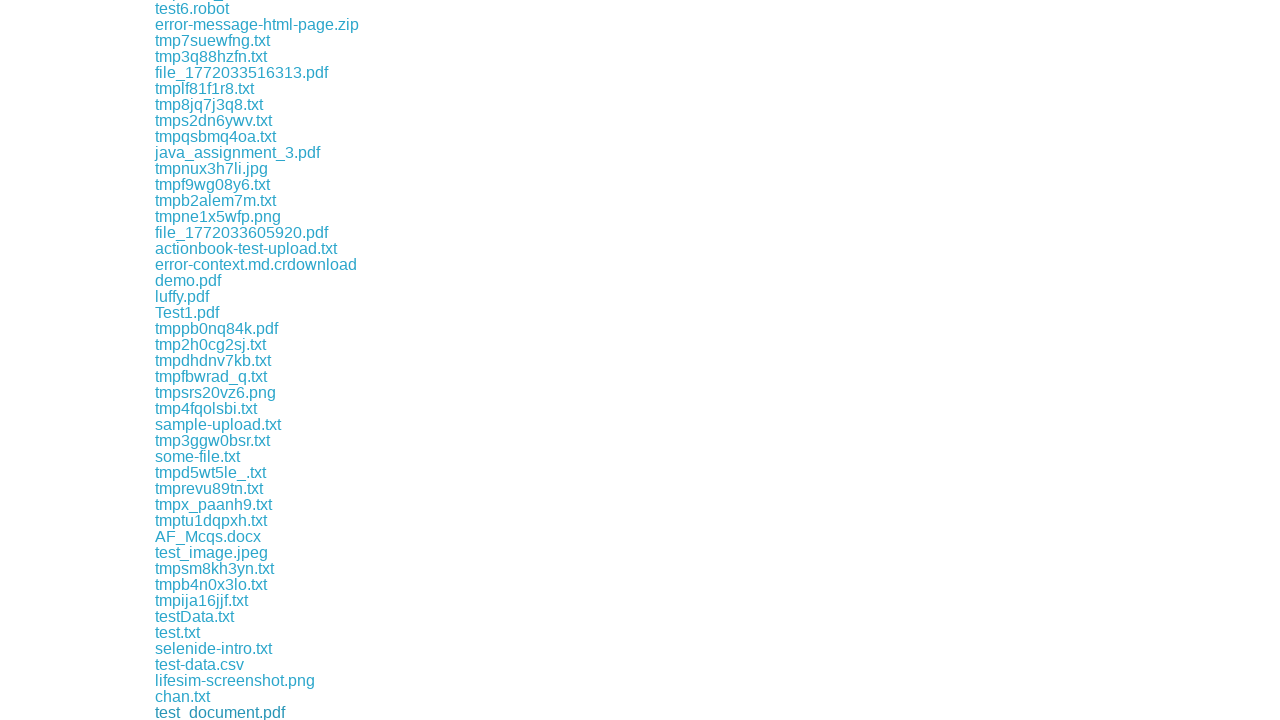

Waited 100ms between downloads
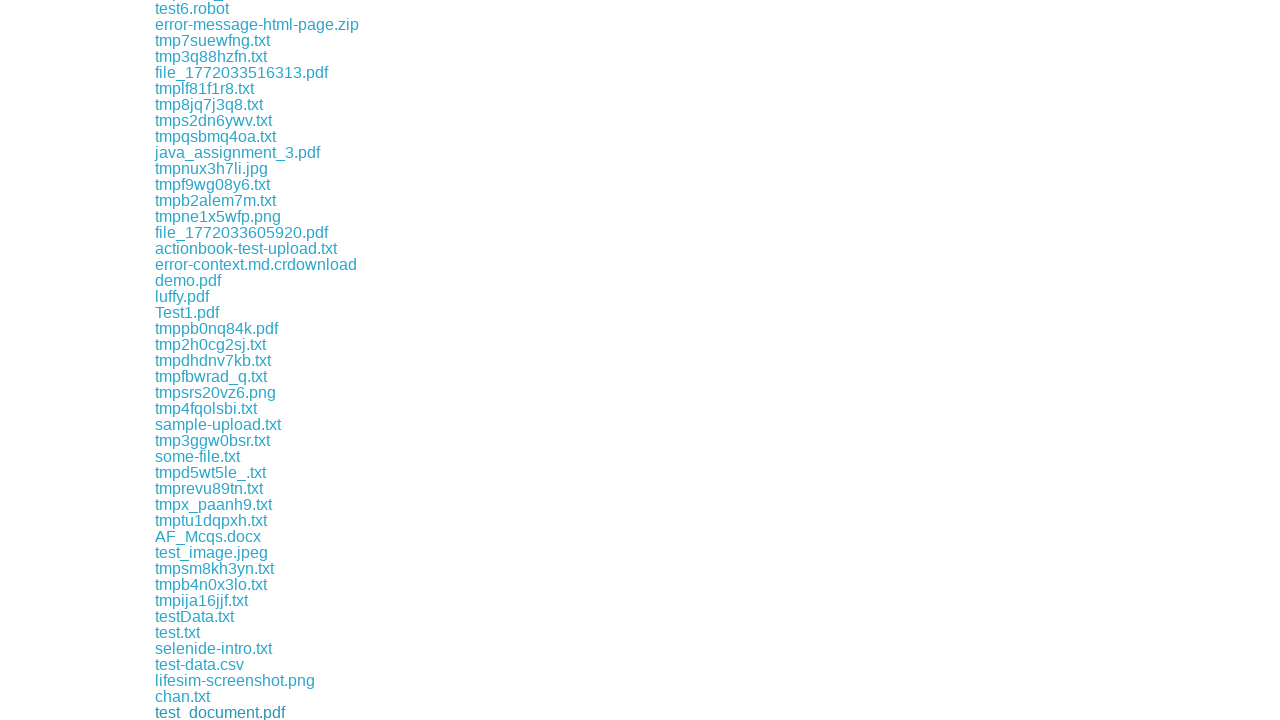

Clicked a download link at (192, 712) on xpath=//a[contains(@href, 'download')] >> nth=97
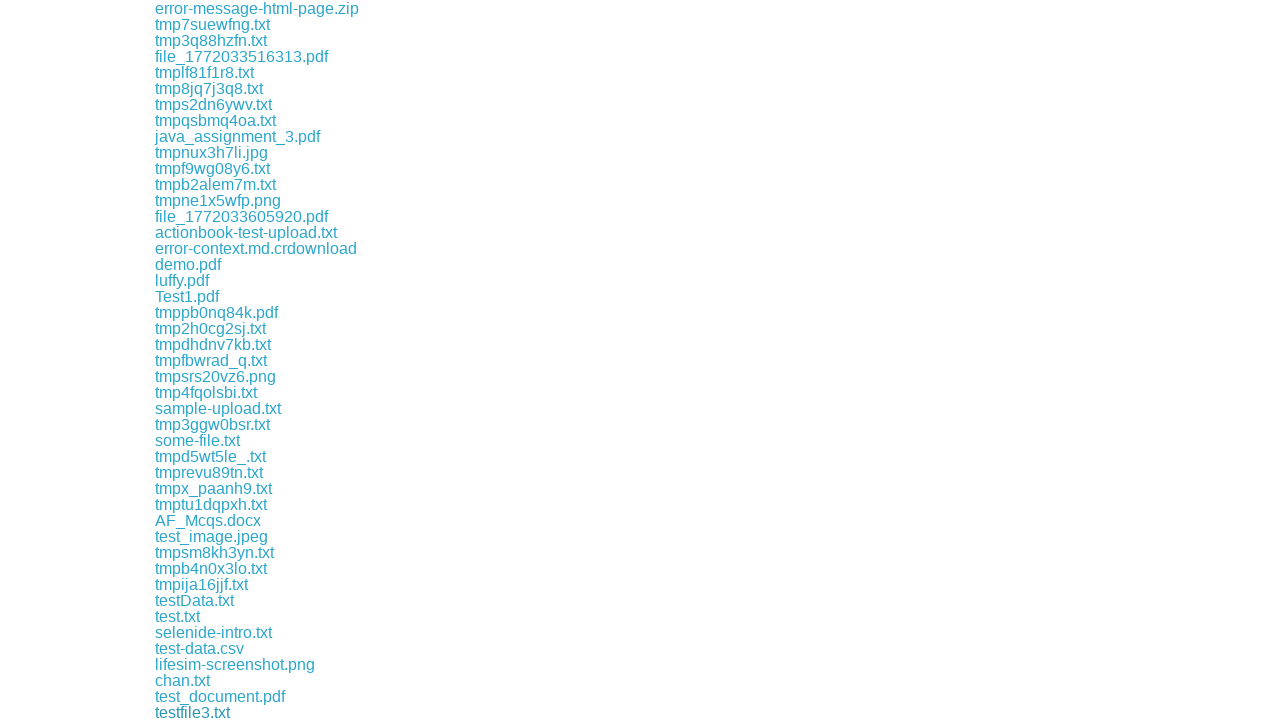

Waited 100ms between downloads
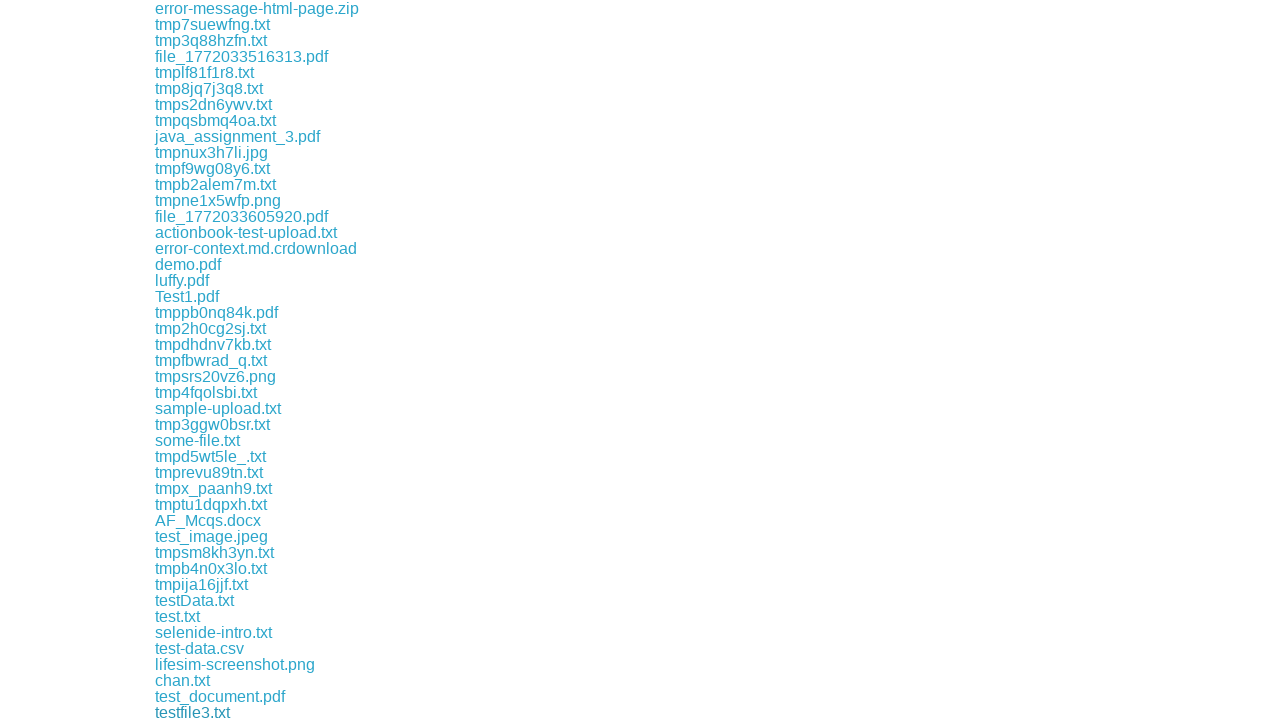

Clicked a download link at (214, 712) on xpath=//a[contains(@href, 'download')] >> nth=98
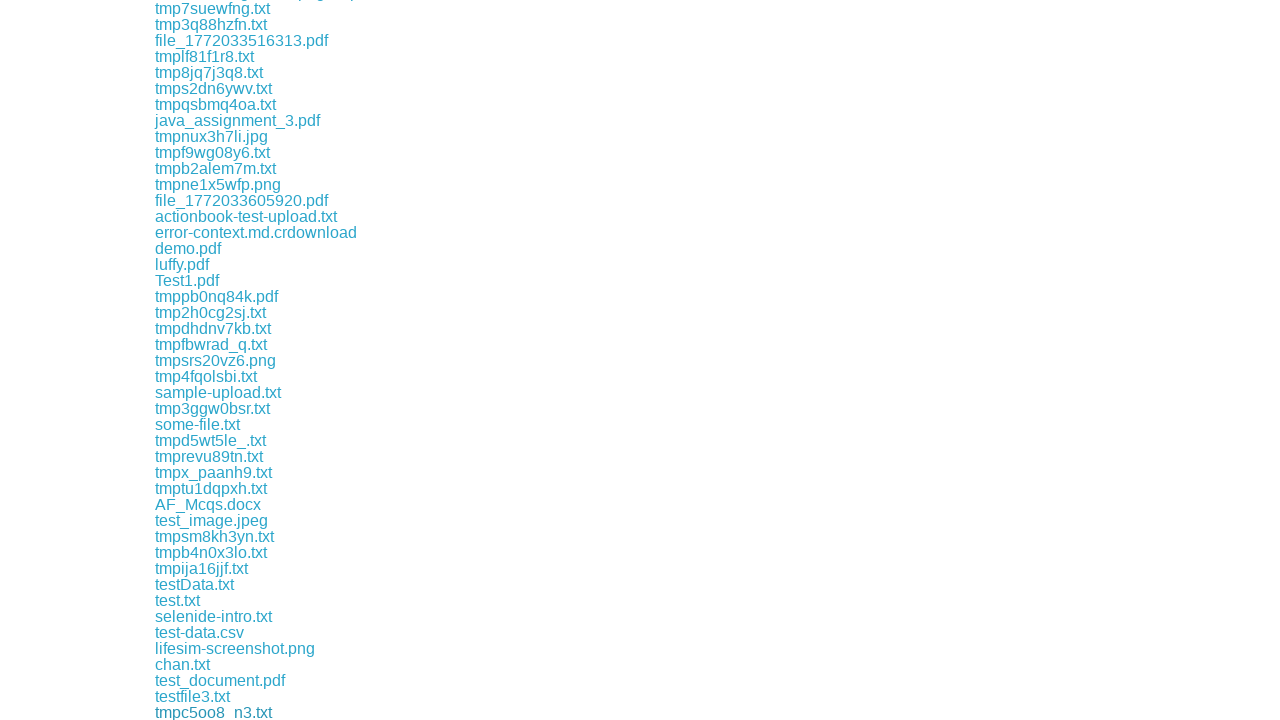

Waited 100ms between downloads
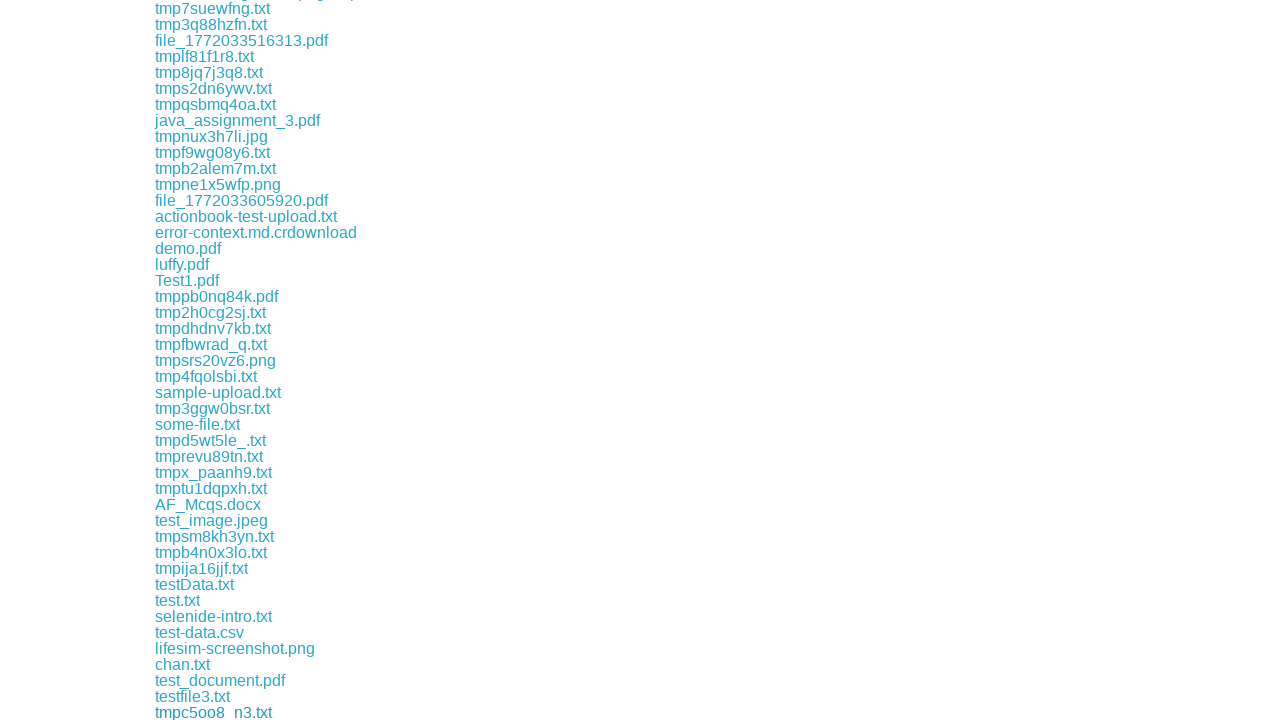

Clicked a download link at (204, 712) on xpath=//a[contains(@href, 'download')] >> nth=99
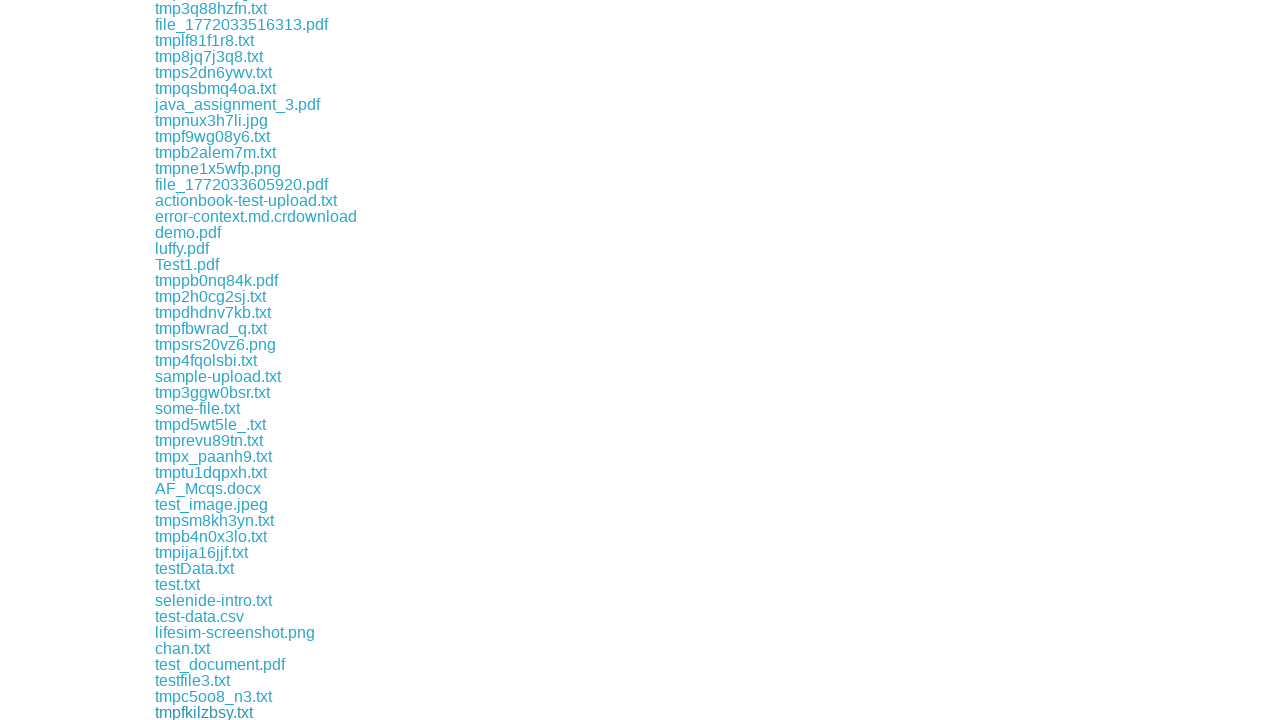

Waited 100ms between downloads
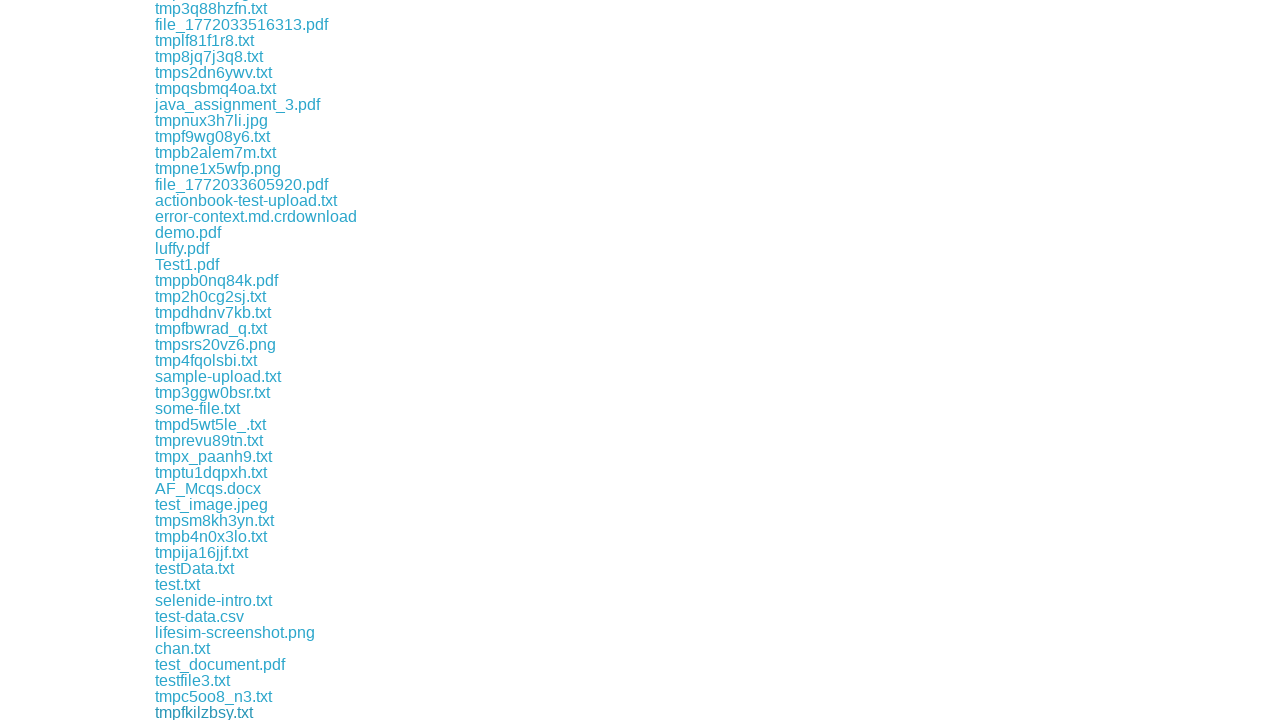

Clicked a download link at (215, 712) on xpath=//a[contains(@href, 'download')] >> nth=100
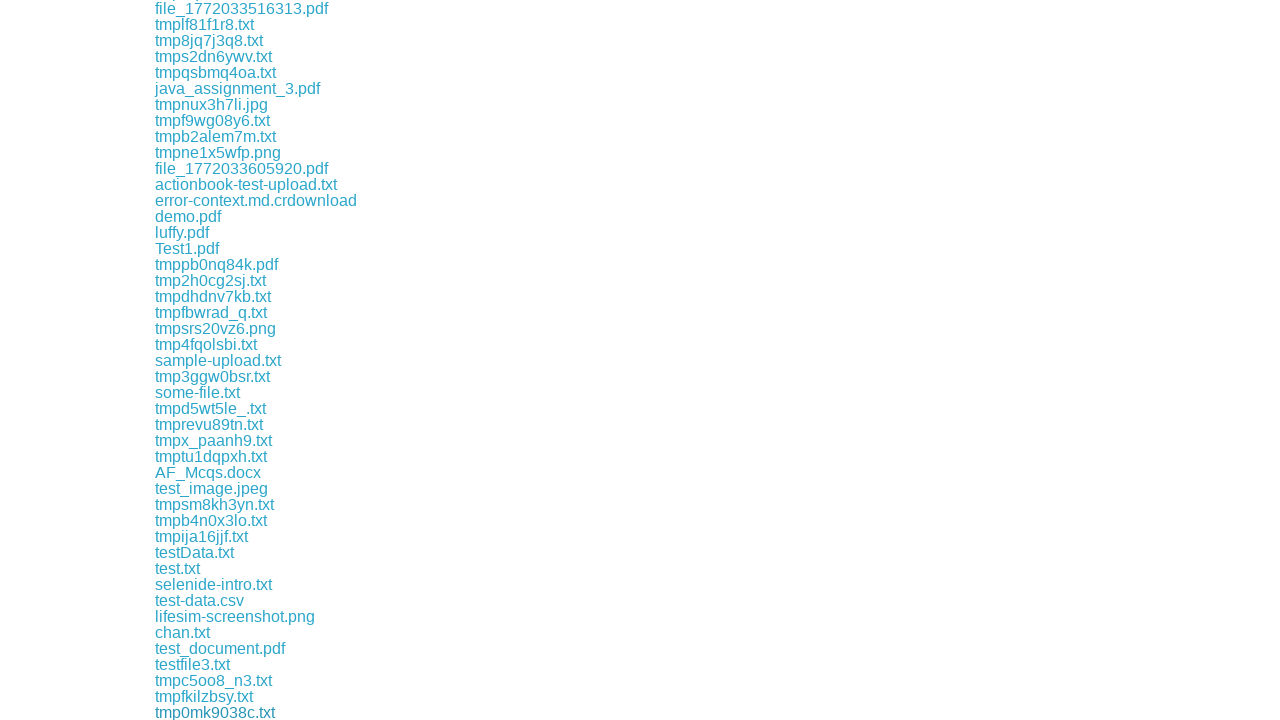

Waited 100ms between downloads
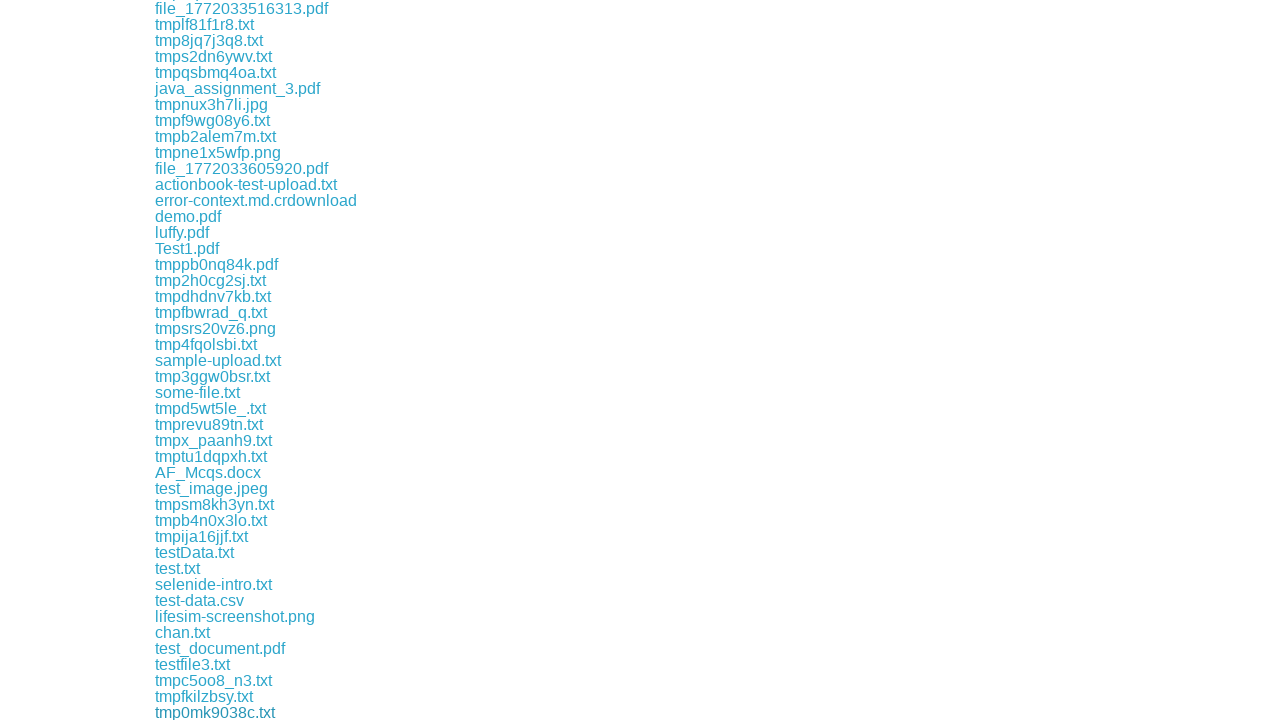

Clicked a download link at (206, 712) on xpath=//a[contains(@href, 'download')] >> nth=101
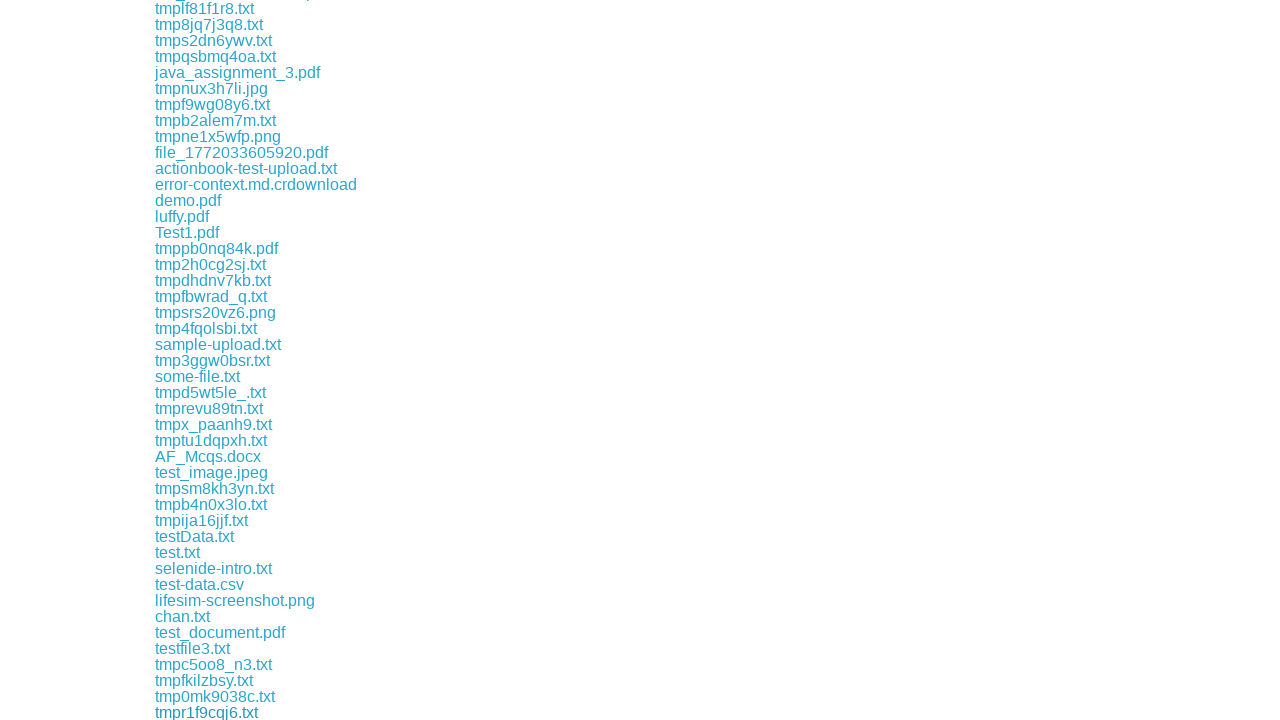

Waited 100ms between downloads
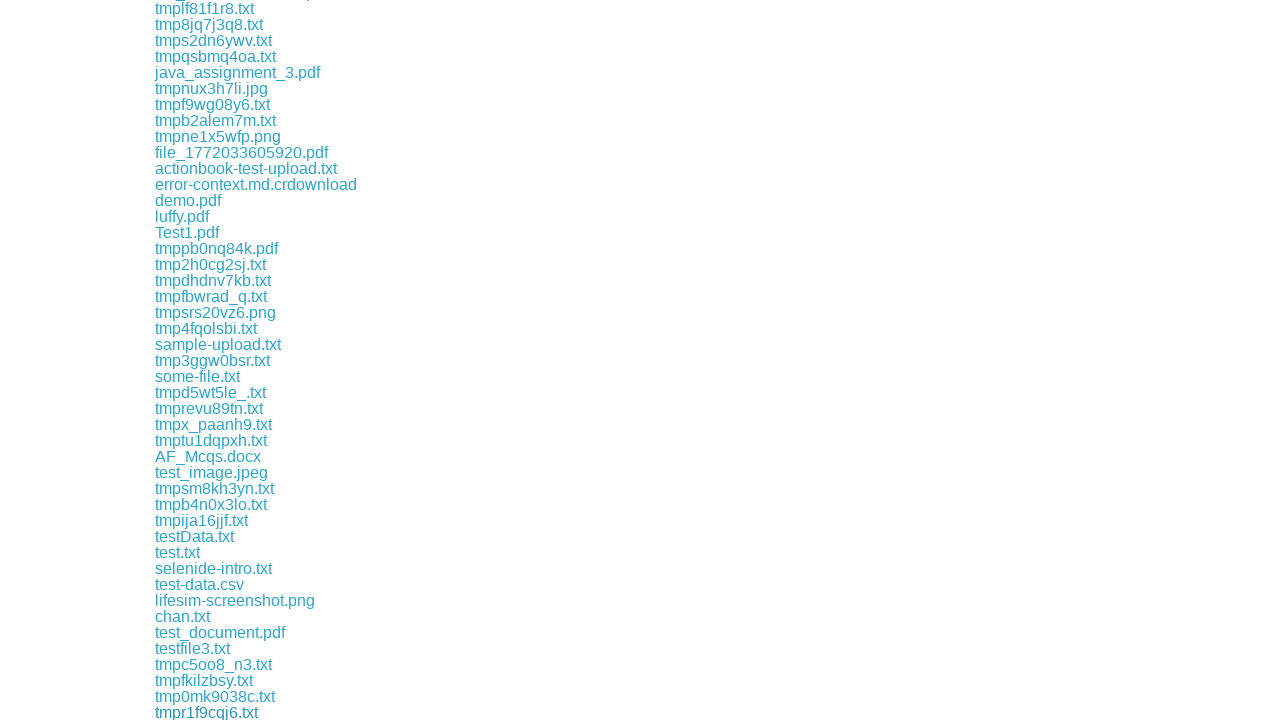

Clicked a download link at (234, 712) on xpath=//a[contains(@href, 'download')] >> nth=102
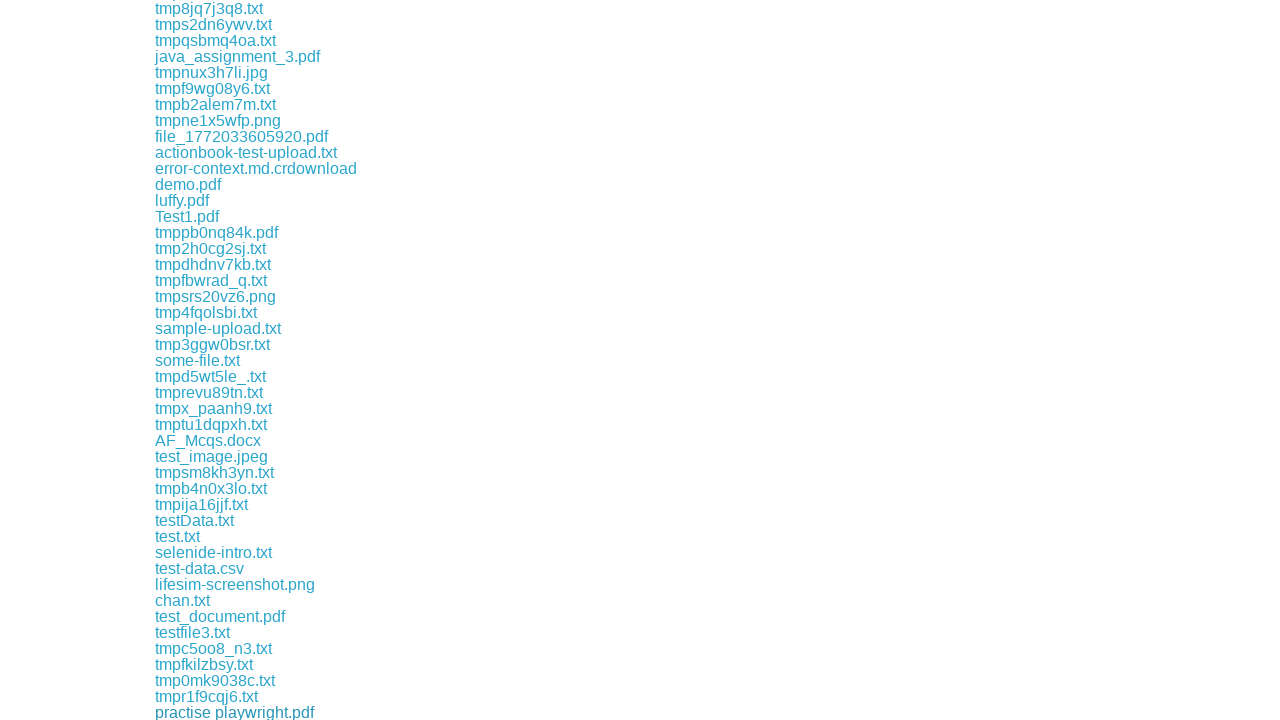

Waited 100ms between downloads
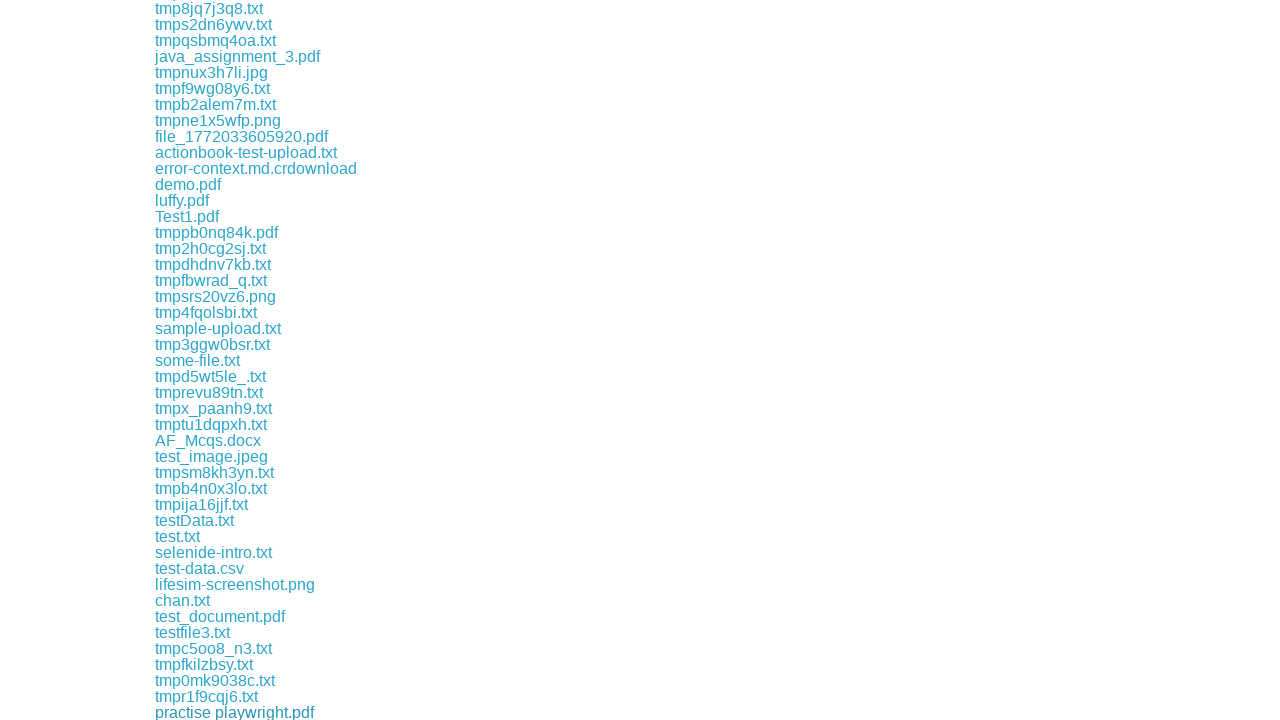

Clicked a download link at (215, 712) on xpath=//a[contains(@href, 'download')] >> nth=103
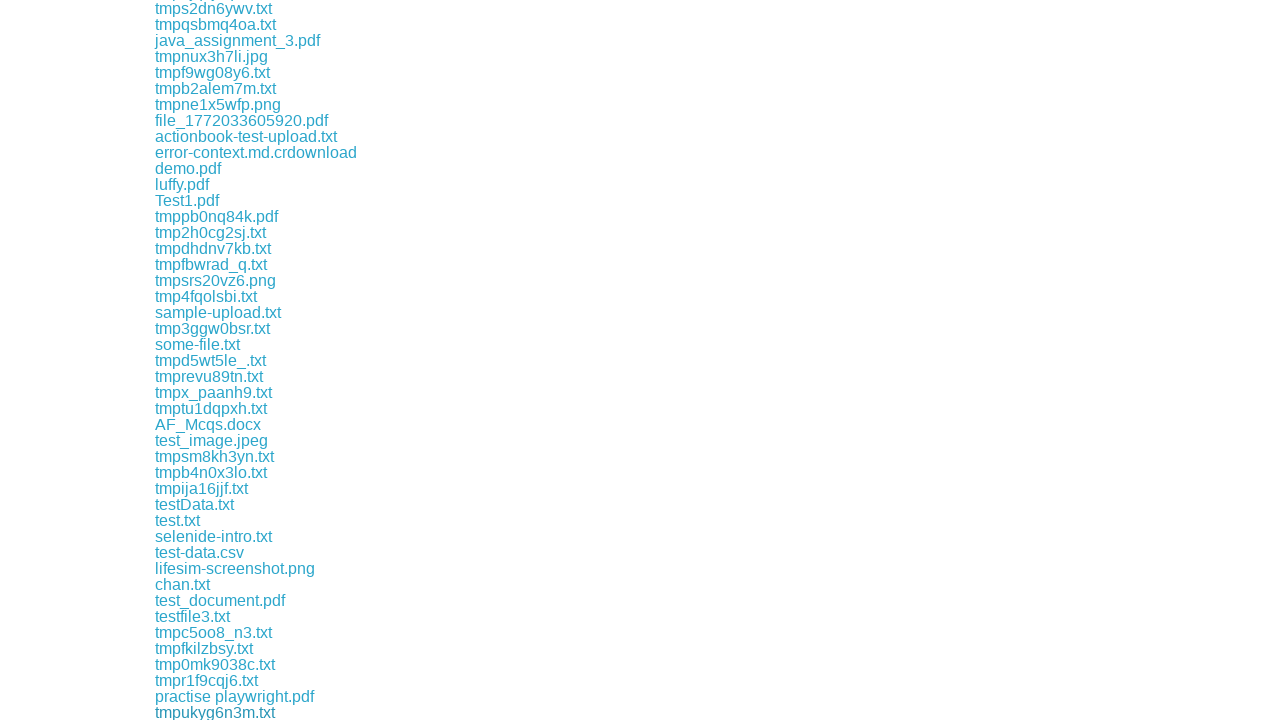

Waited 100ms between downloads
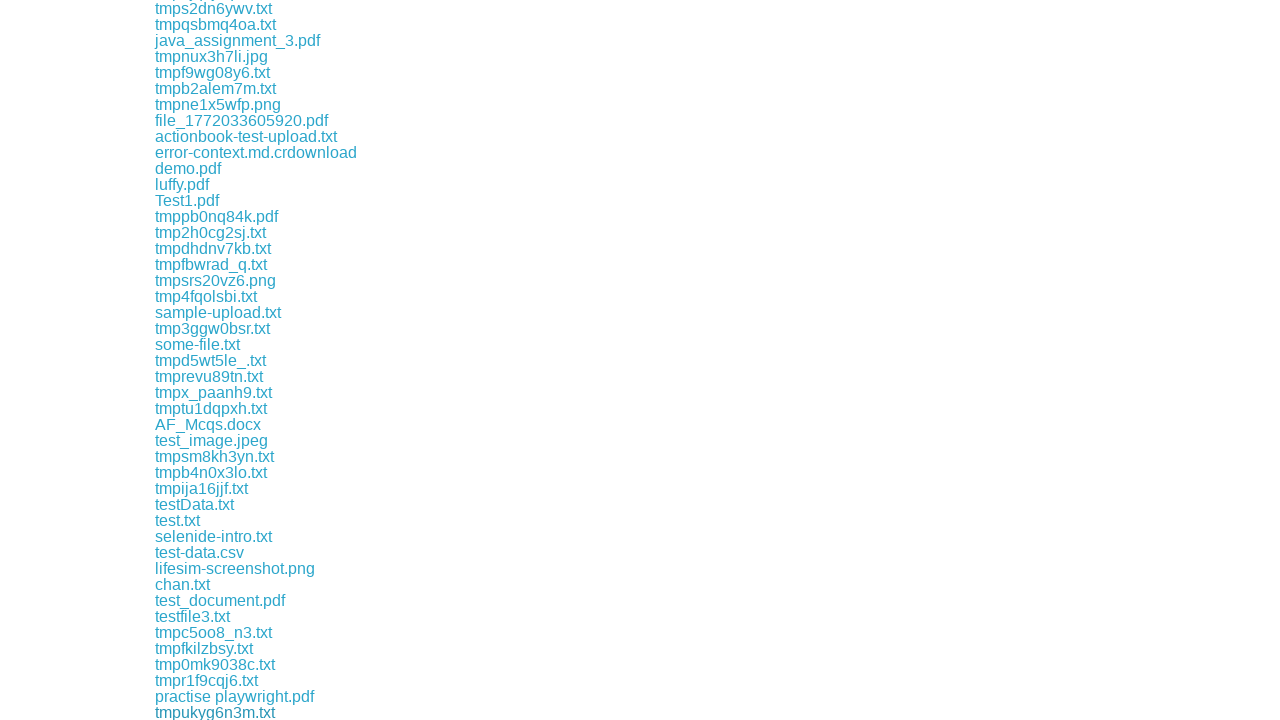

Clicked a download link at (208, 712) on xpath=//a[contains(@href, 'download')] >> nth=104
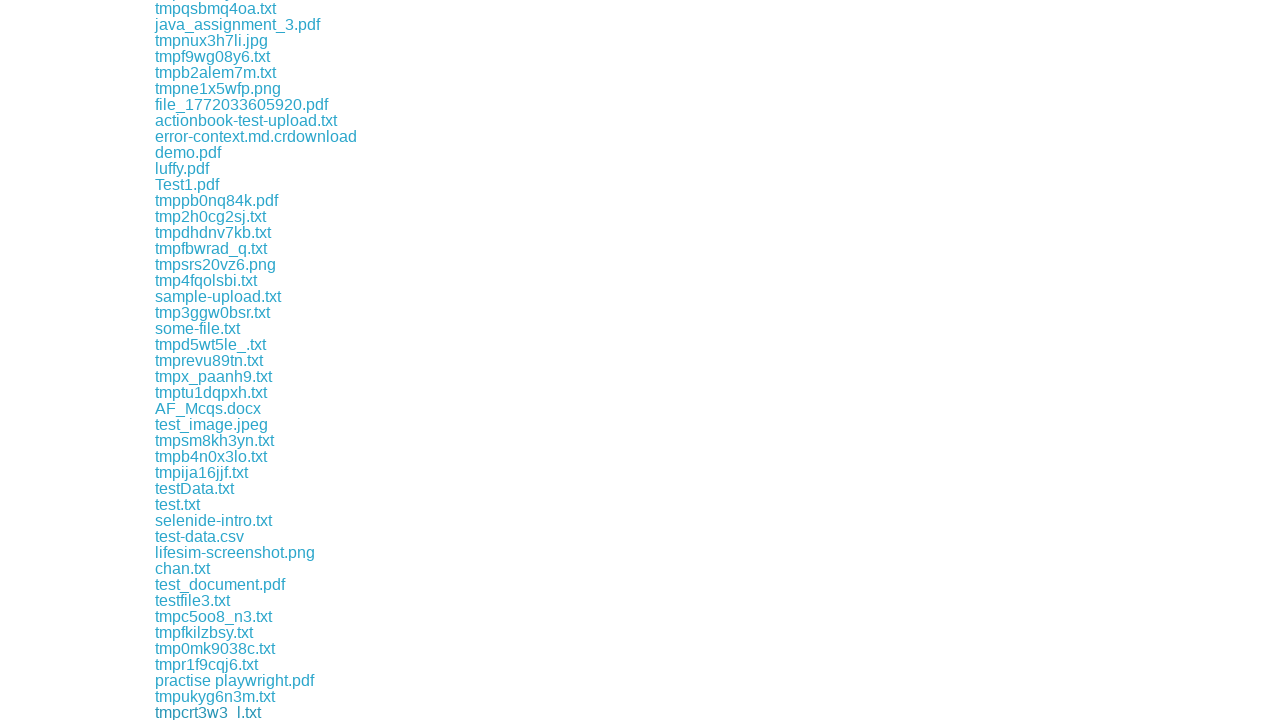

Waited 100ms between downloads
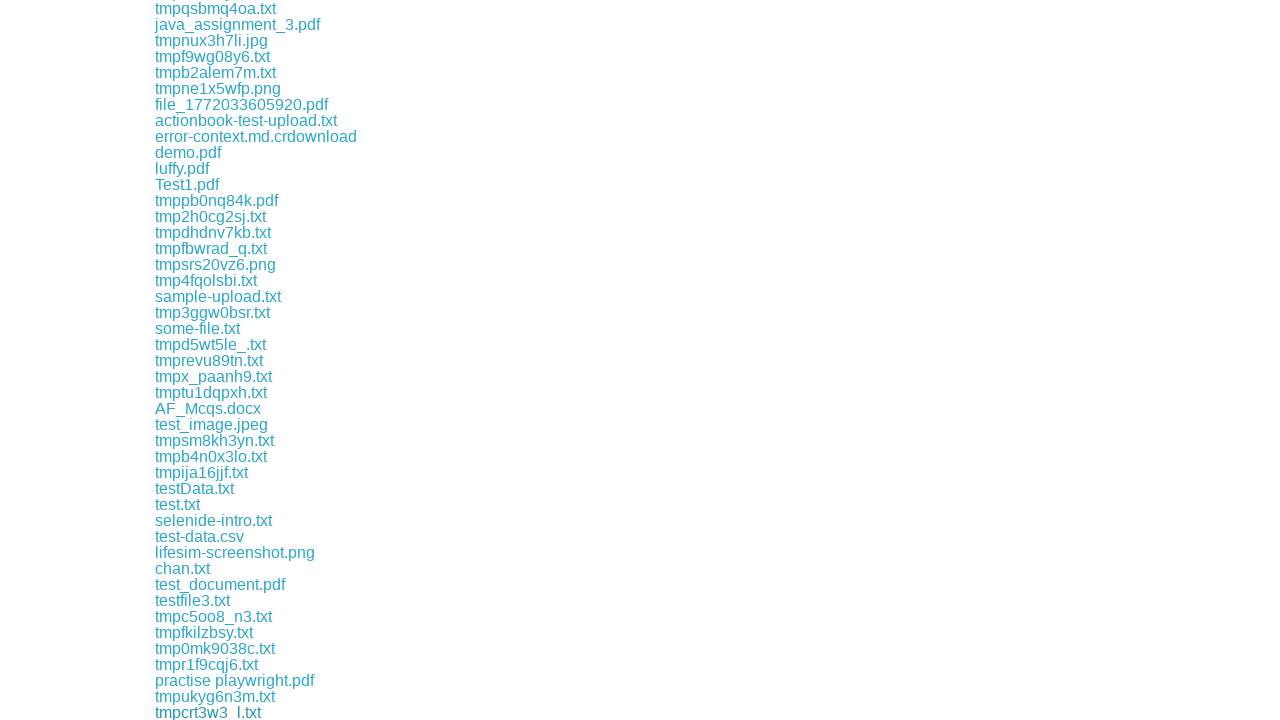

Clicked a download link at (217, 712) on xpath=//a[contains(@href, 'download')] >> nth=105
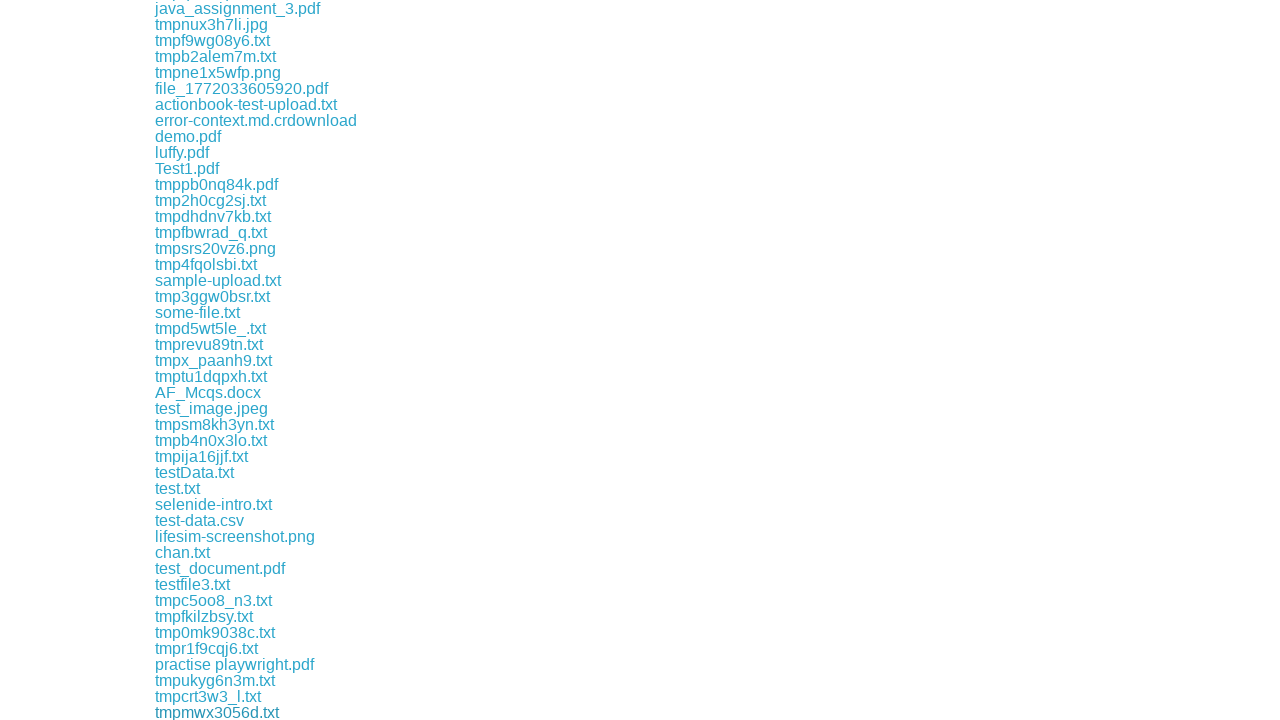

Waited 100ms between downloads
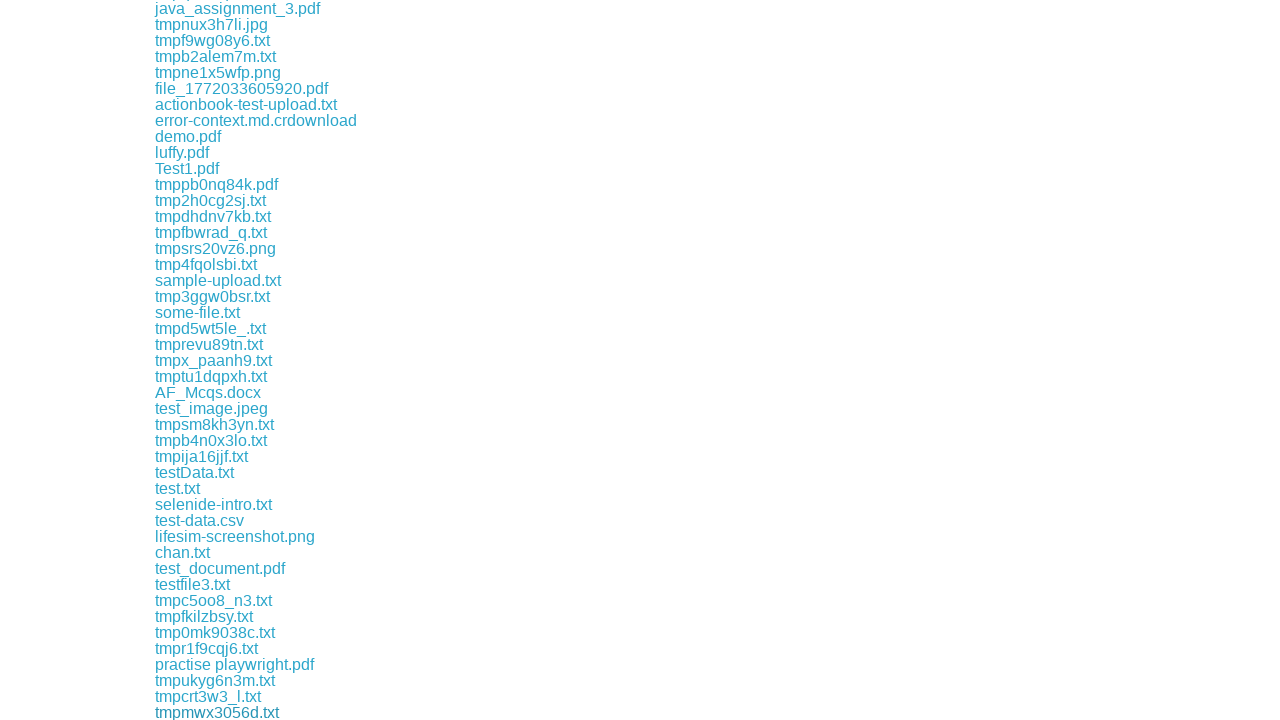

Clicked a download link at (218, 712) on xpath=//a[contains(@href, 'download')] >> nth=106
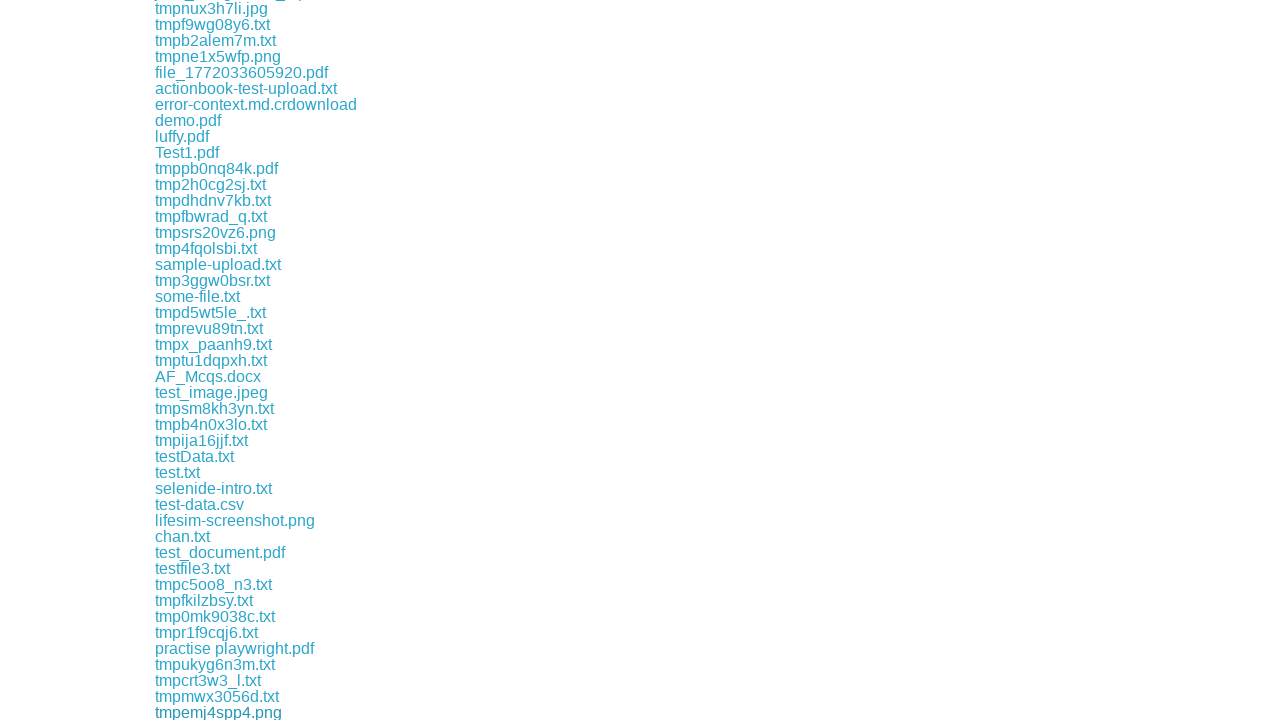

Waited 100ms between downloads
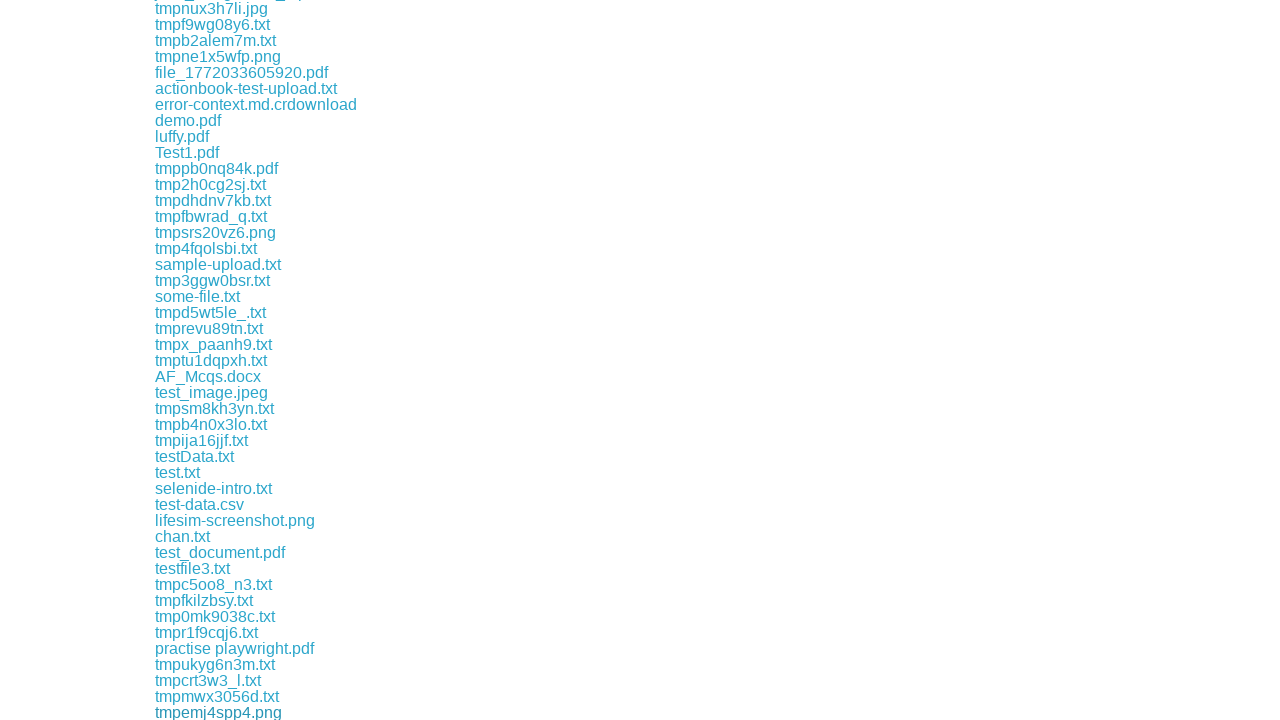

Clicked a download link at (212, 712) on xpath=//a[contains(@href, 'download')] >> nth=107
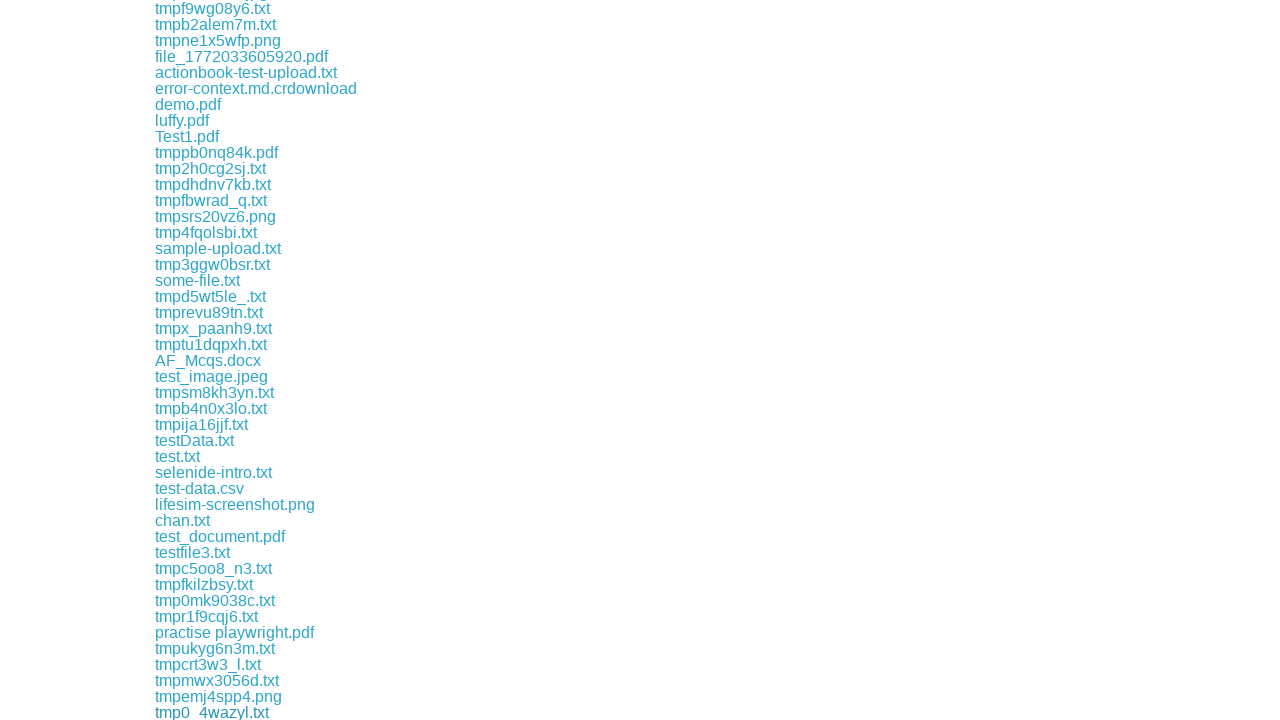

Waited 100ms between downloads
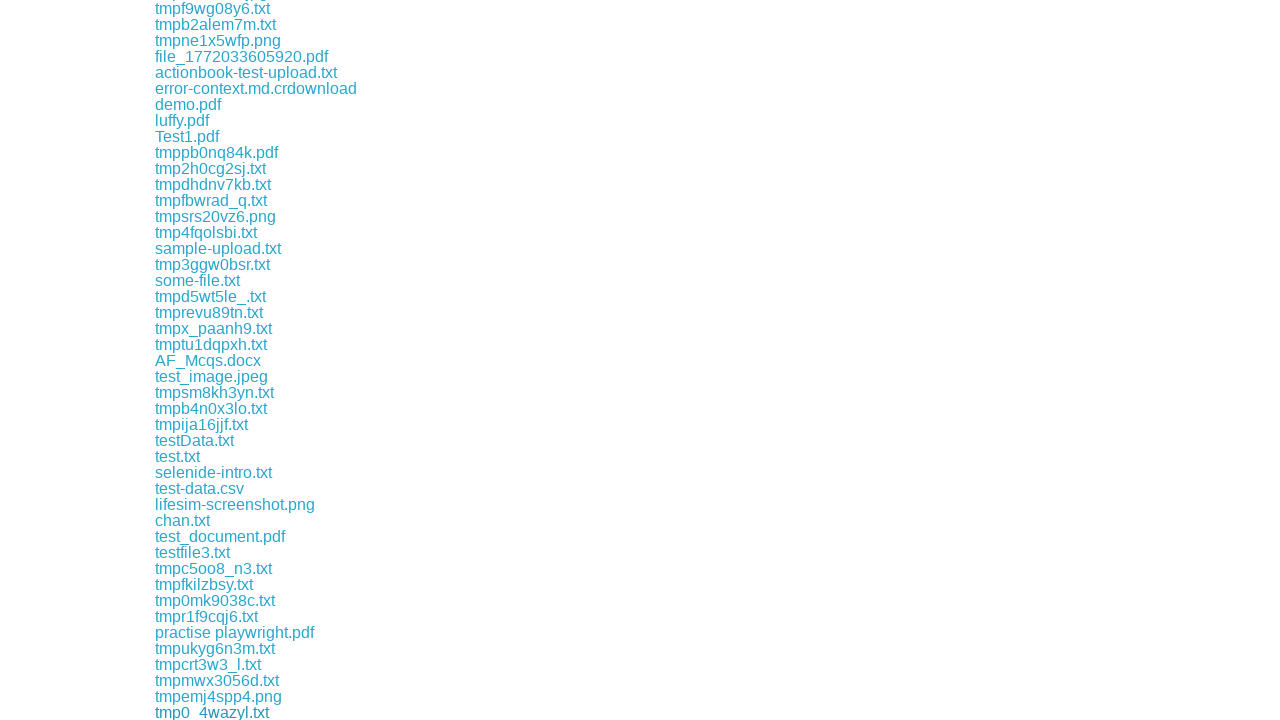

Clicked a download link at (209, 712) on xpath=//a[contains(@href, 'download')] >> nth=108
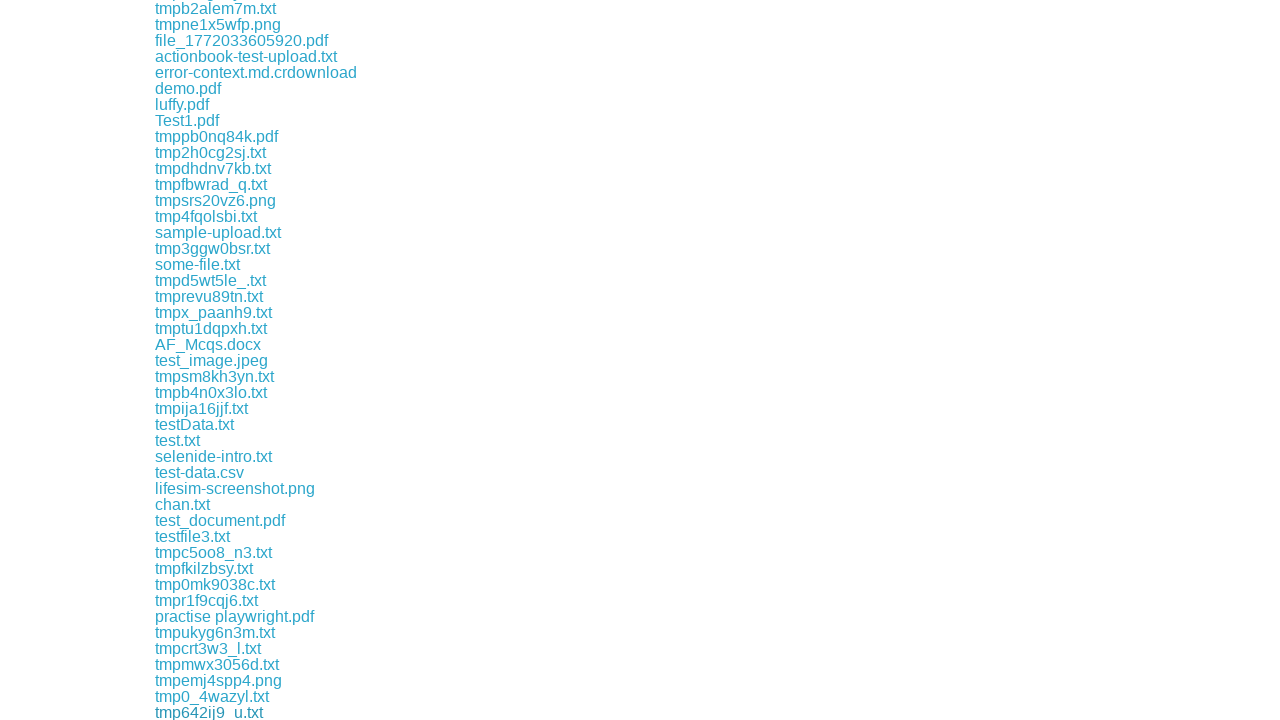

Waited 100ms between downloads
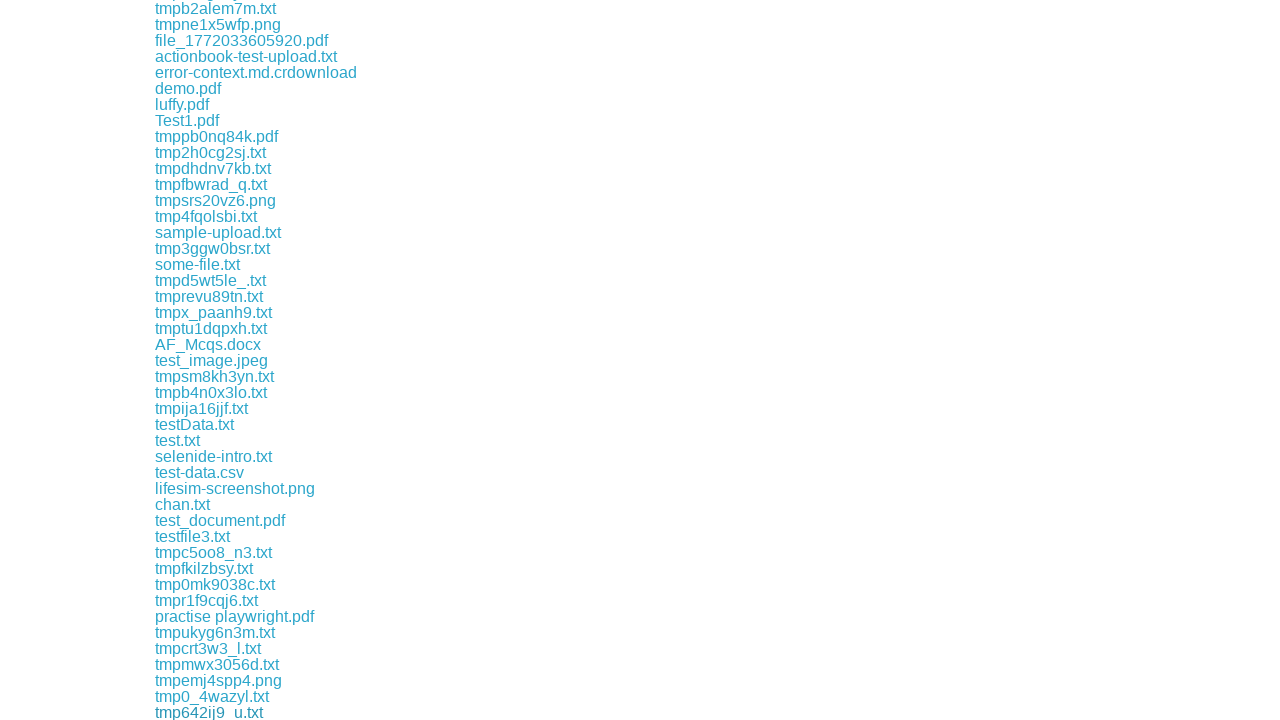

Clicked a download link at (214, 712) on xpath=//a[contains(@href, 'download')] >> nth=109
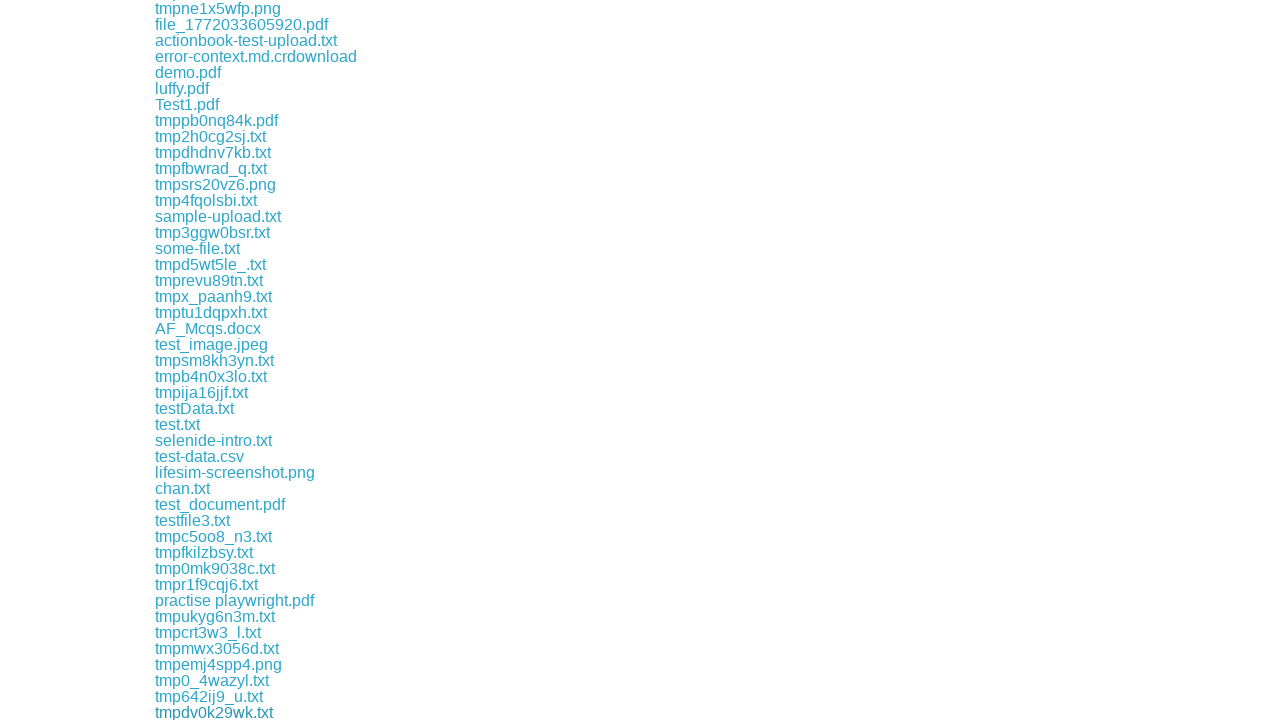

Waited 100ms between downloads
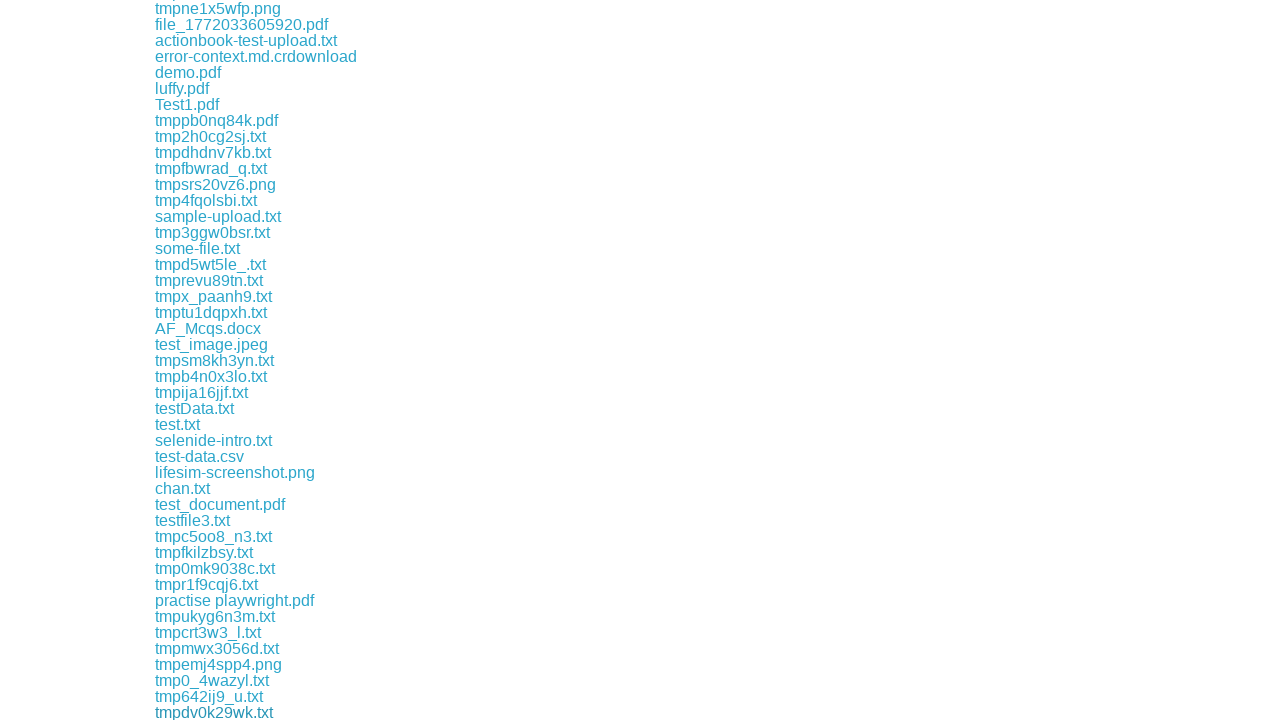

Clicked a download link at (208, 712) on xpath=//a[contains(@href, 'download')] >> nth=110
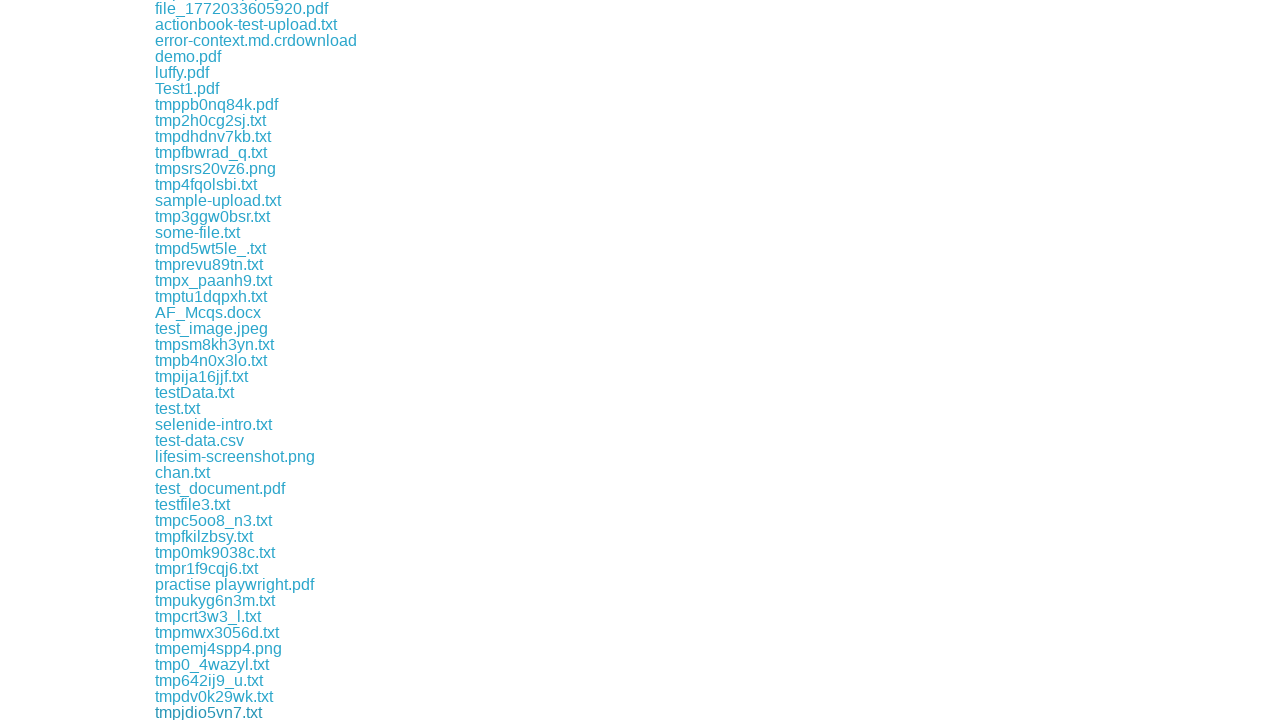

Waited 100ms between downloads
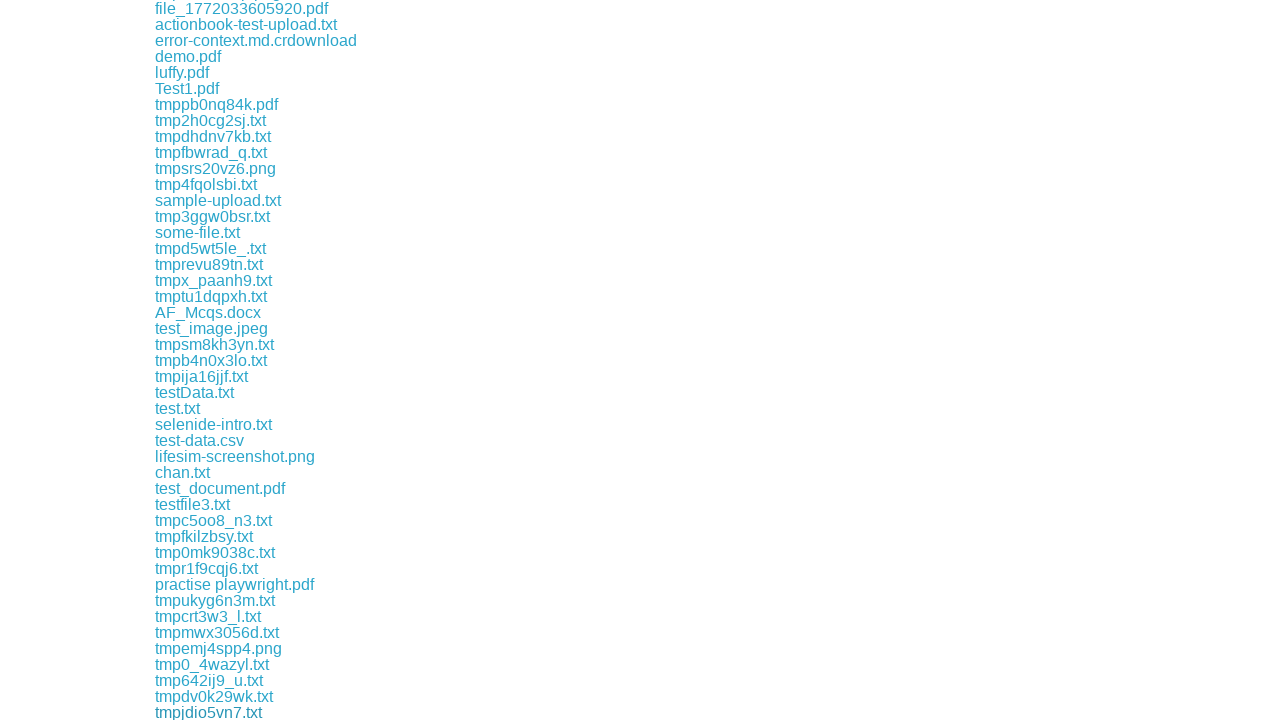

Clicked a download link at (214, 712) on xpath=//a[contains(@href, 'download')] >> nth=111
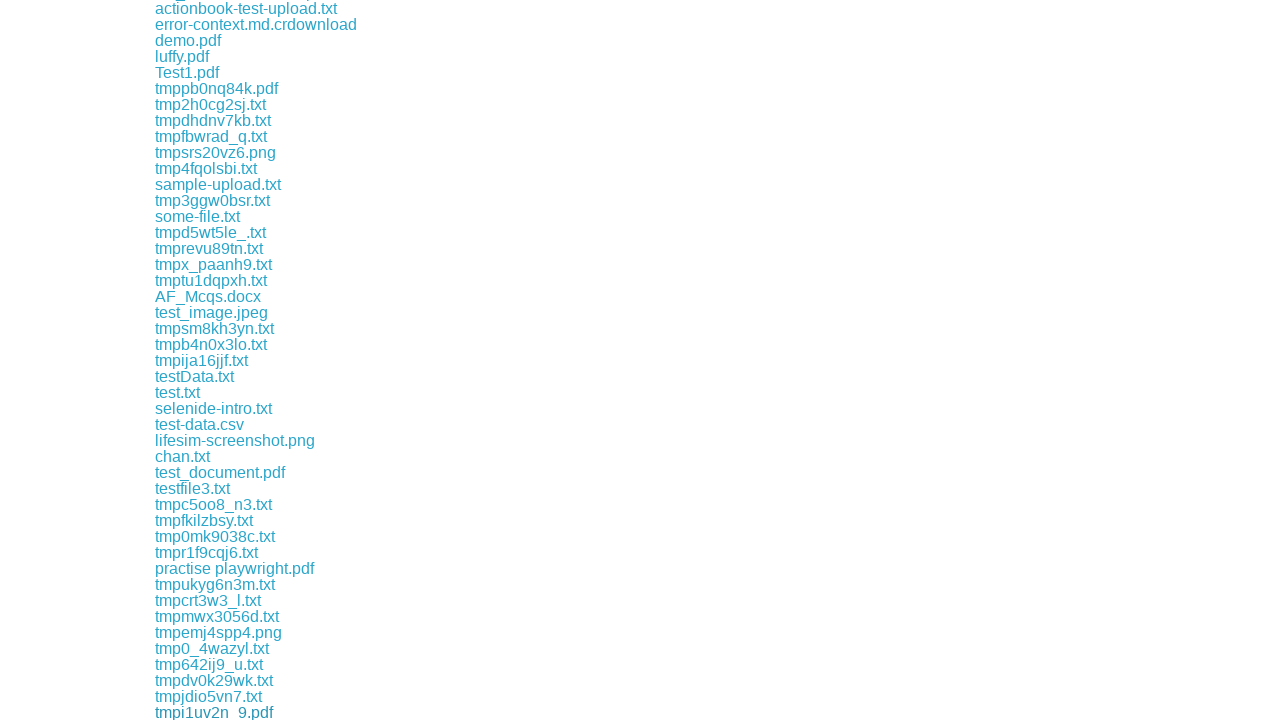

Waited 100ms between downloads
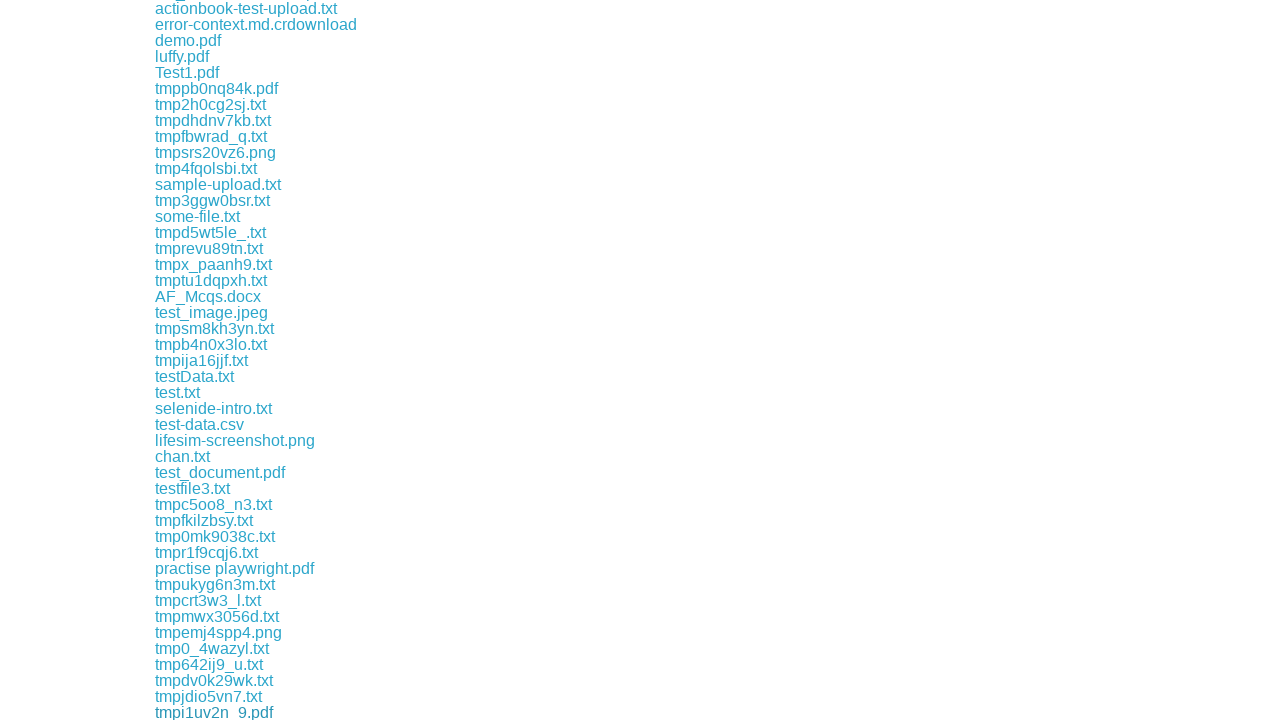

Clicked a download link at (216, 712) on xpath=//a[contains(@href, 'download')] >> nth=112
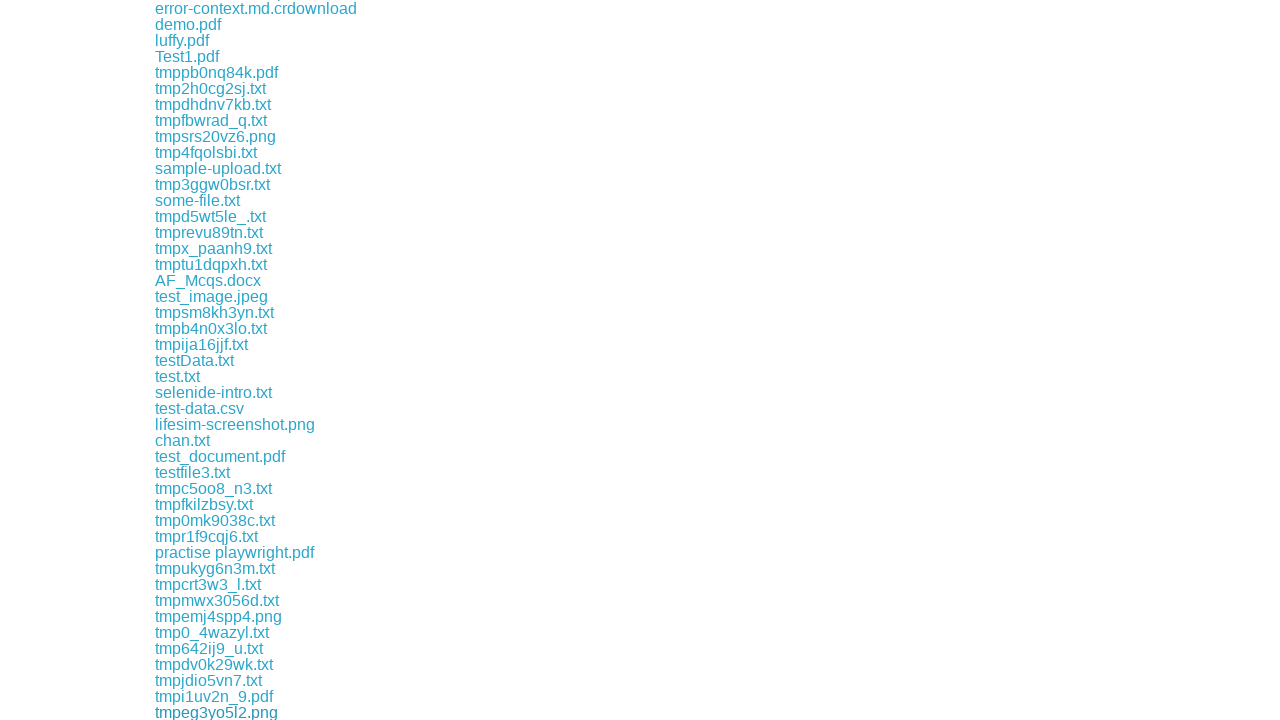

Waited 100ms between downloads
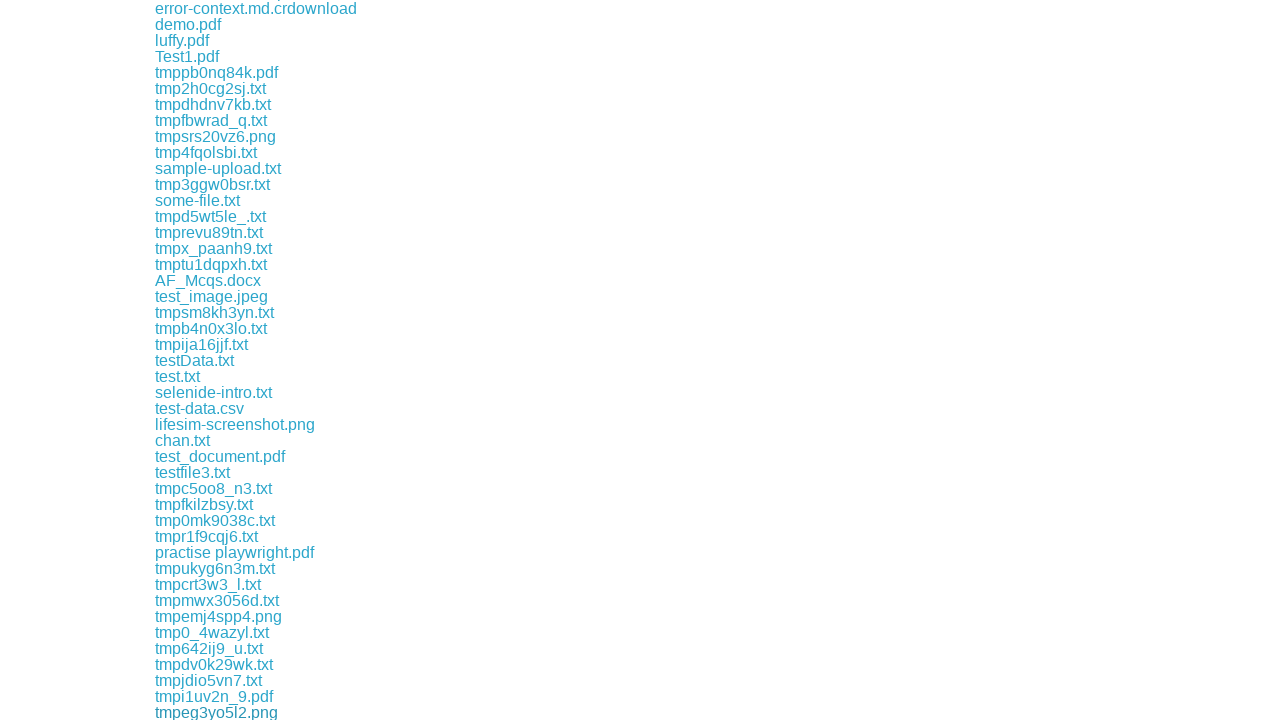

Clicked a download link at (238, 712) on xpath=//a[contains(@href, 'download')] >> nth=113
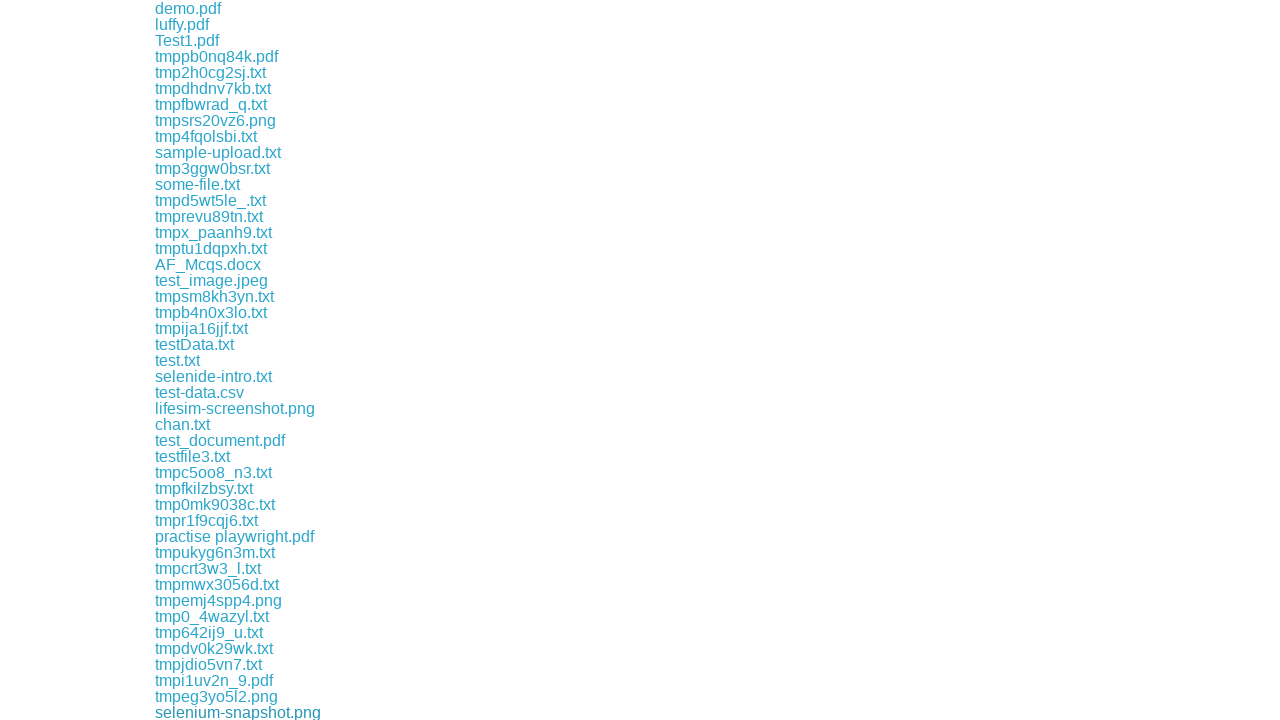

Waited 100ms between downloads
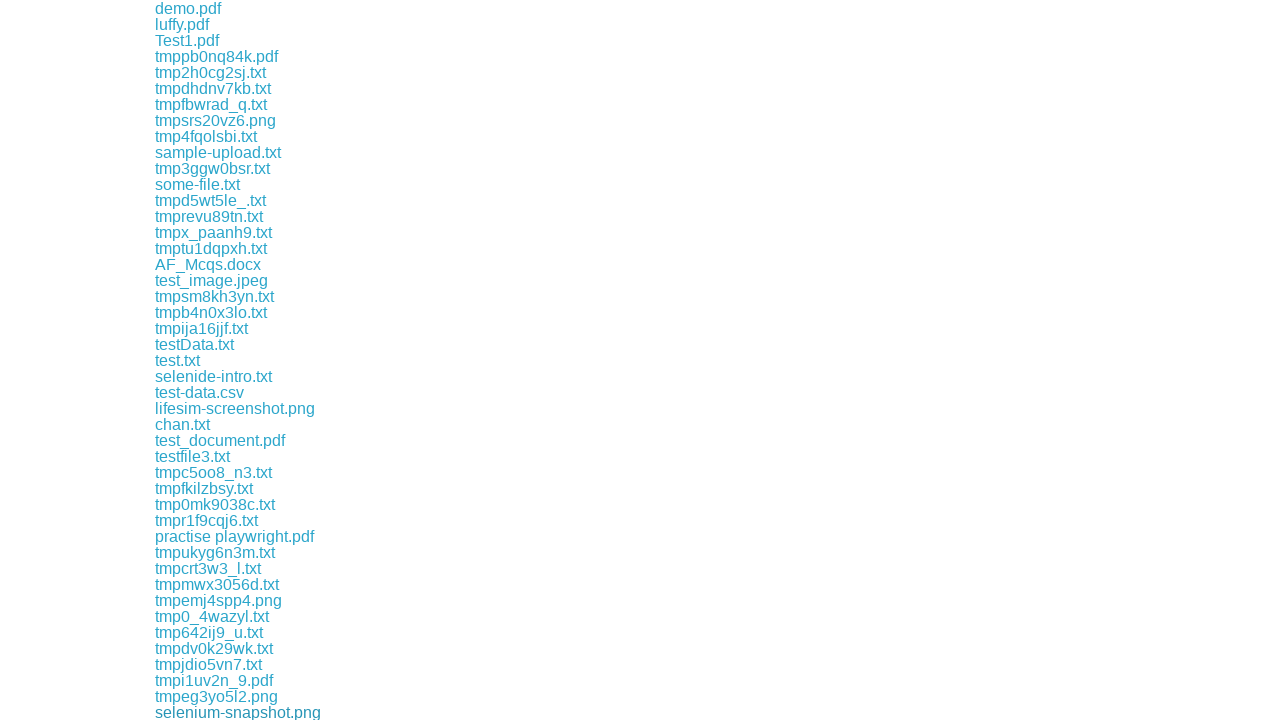

Clicked a download link at (250, 712) on xpath=//a[contains(@href, 'download')] >> nth=114
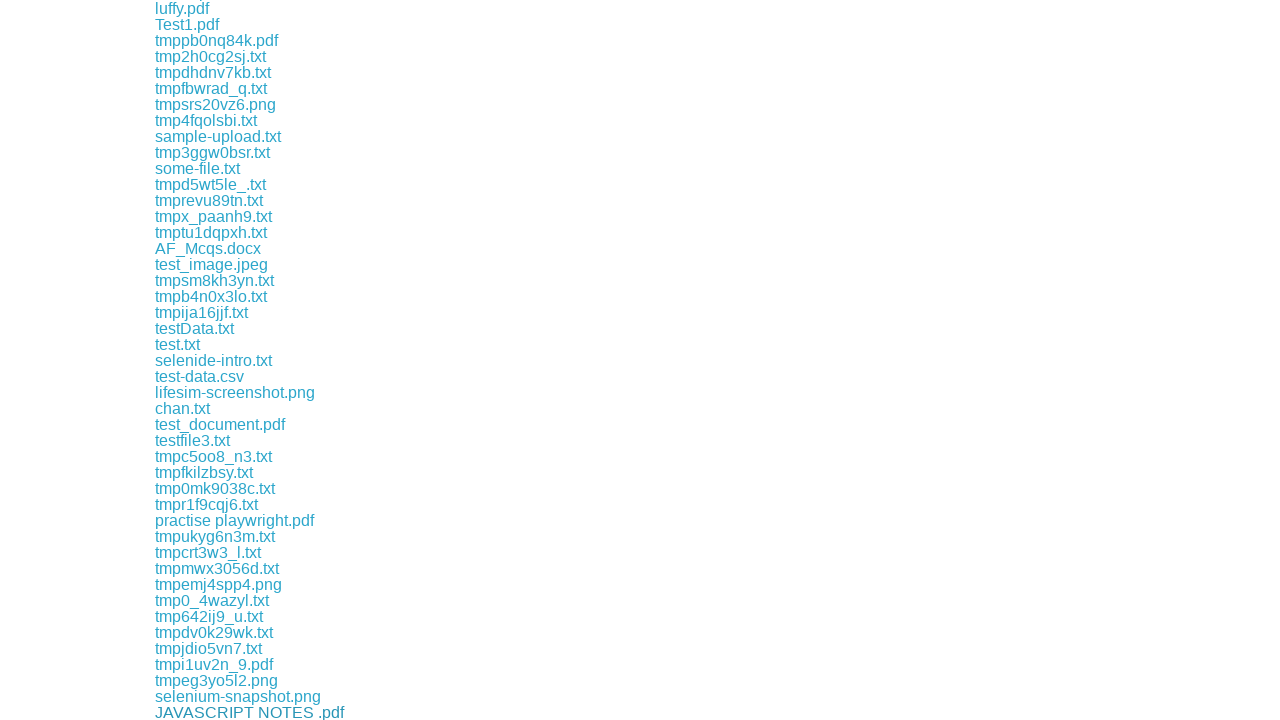

Waited 100ms between downloads
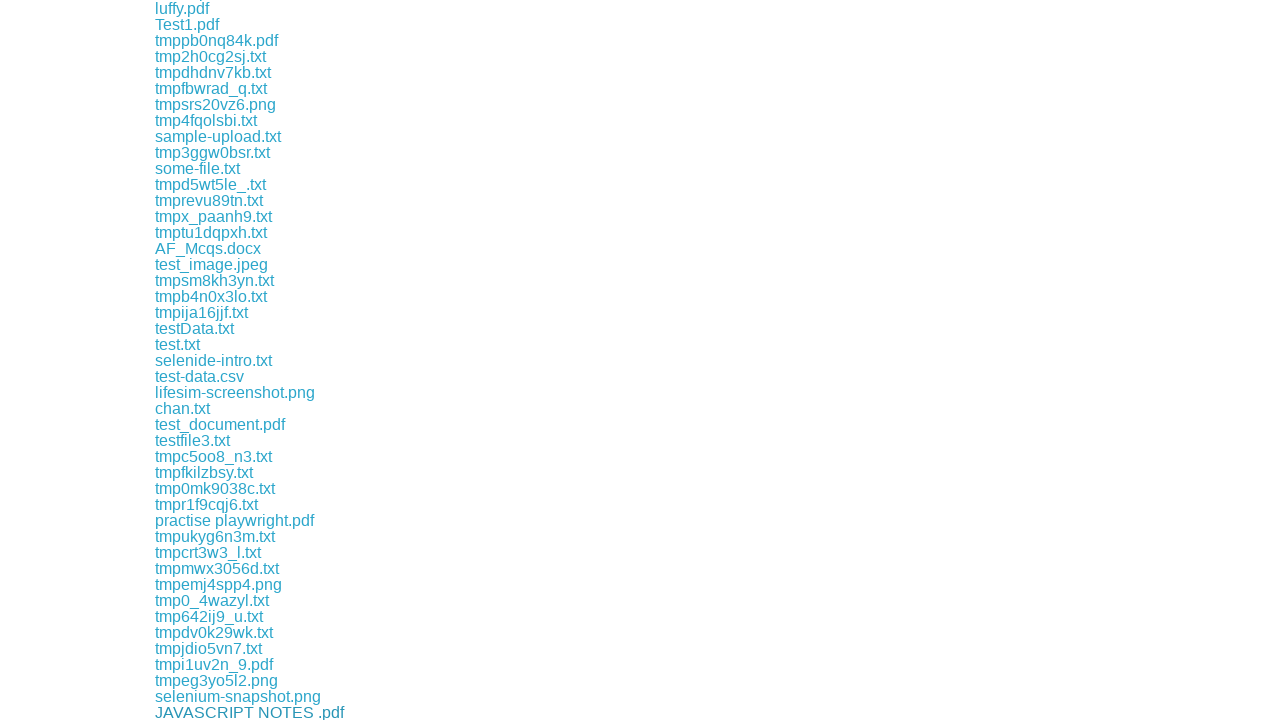

Clicked a download link at (228, 712) on xpath=//a[contains(@href, 'download')] >> nth=115
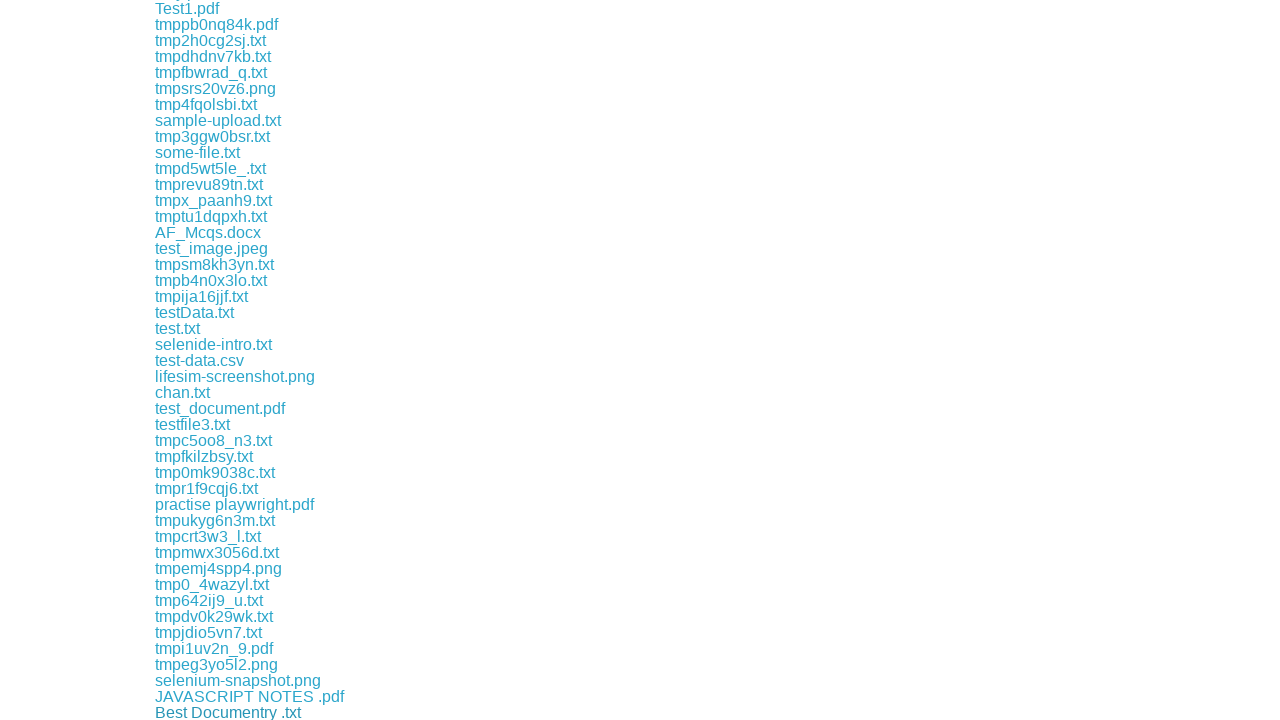

Waited 100ms between downloads
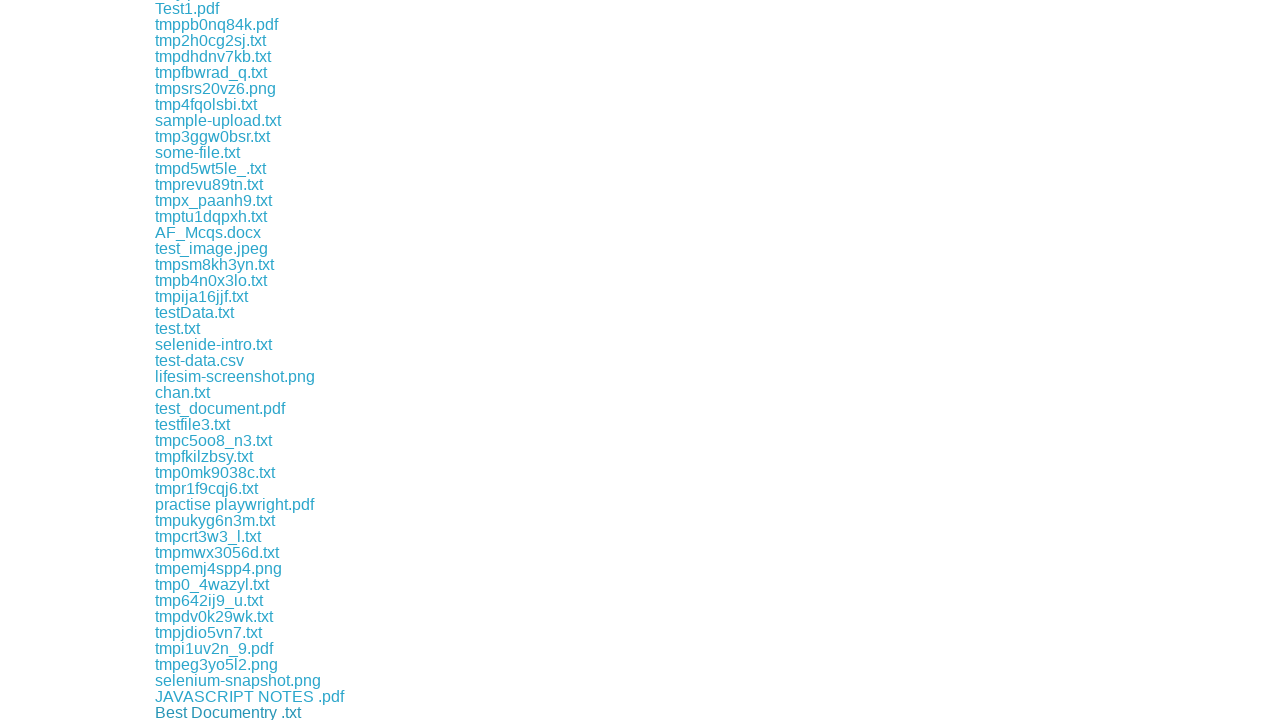

Clicked a download link at (210, 712) on xpath=//a[contains(@href, 'download')] >> nth=116
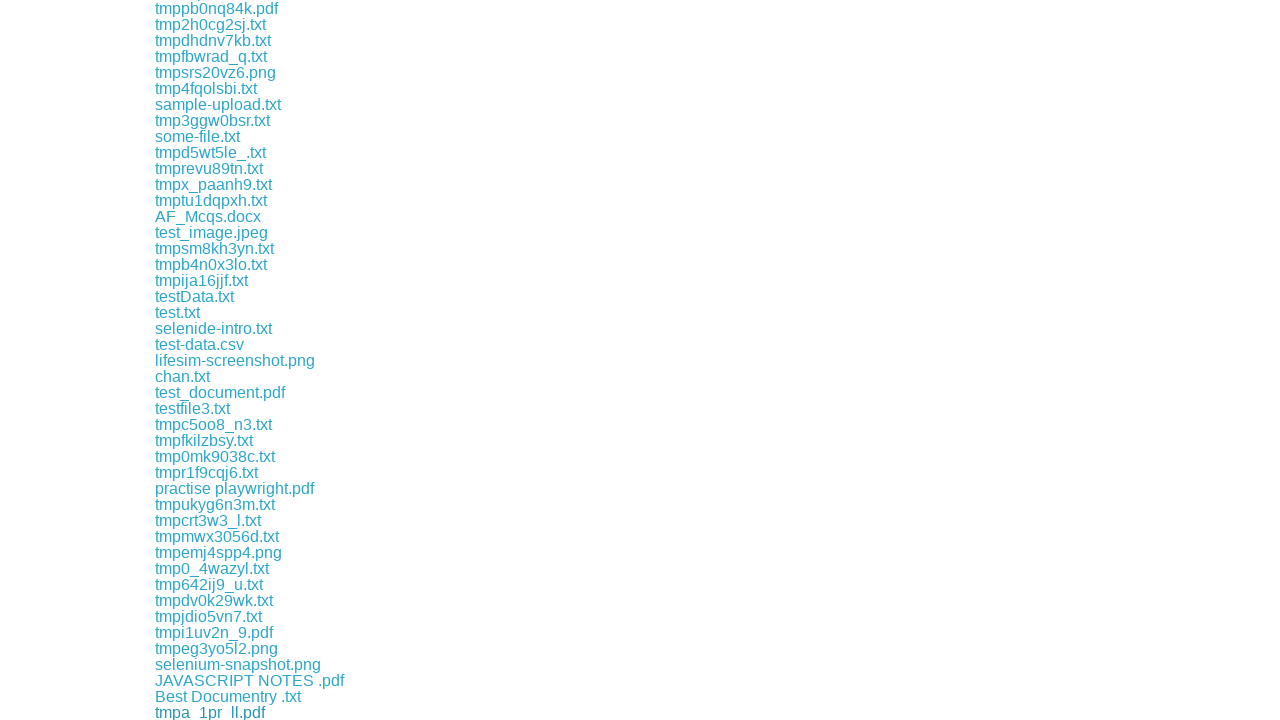

Waited 100ms between downloads
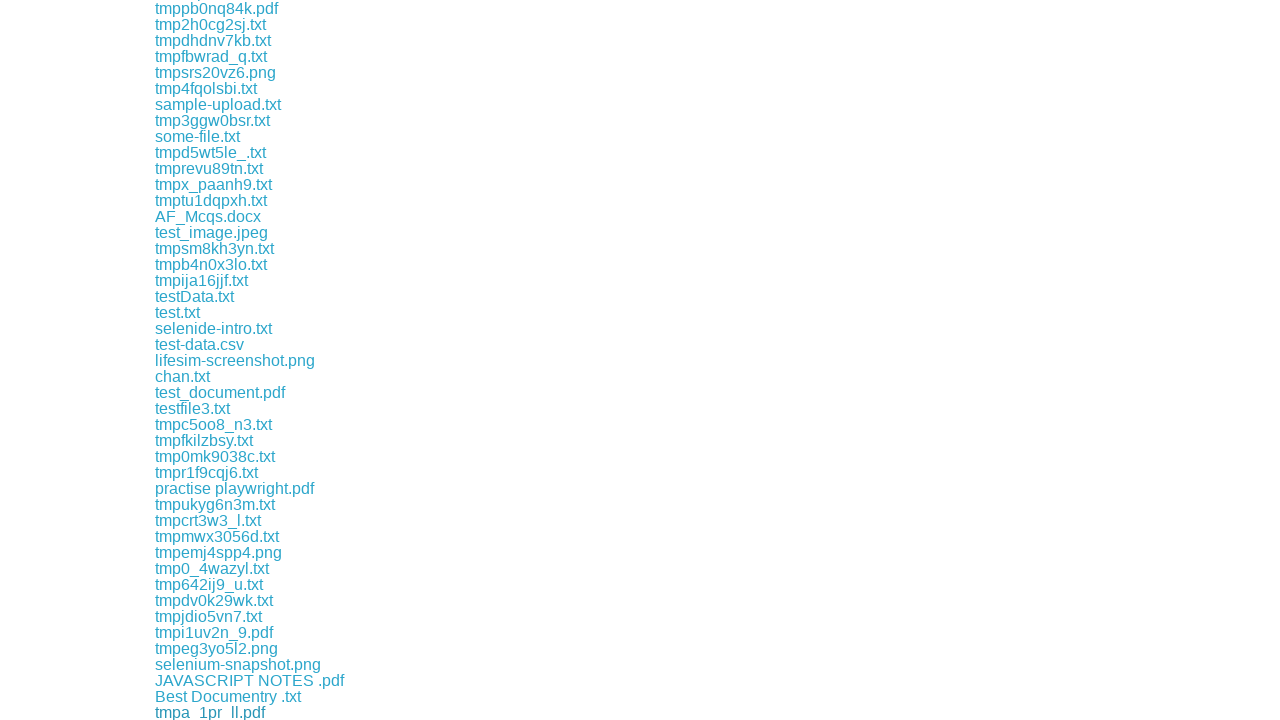

Clicked a download link at (228, 712) on xpath=//a[contains(@href, 'download')] >> nth=117
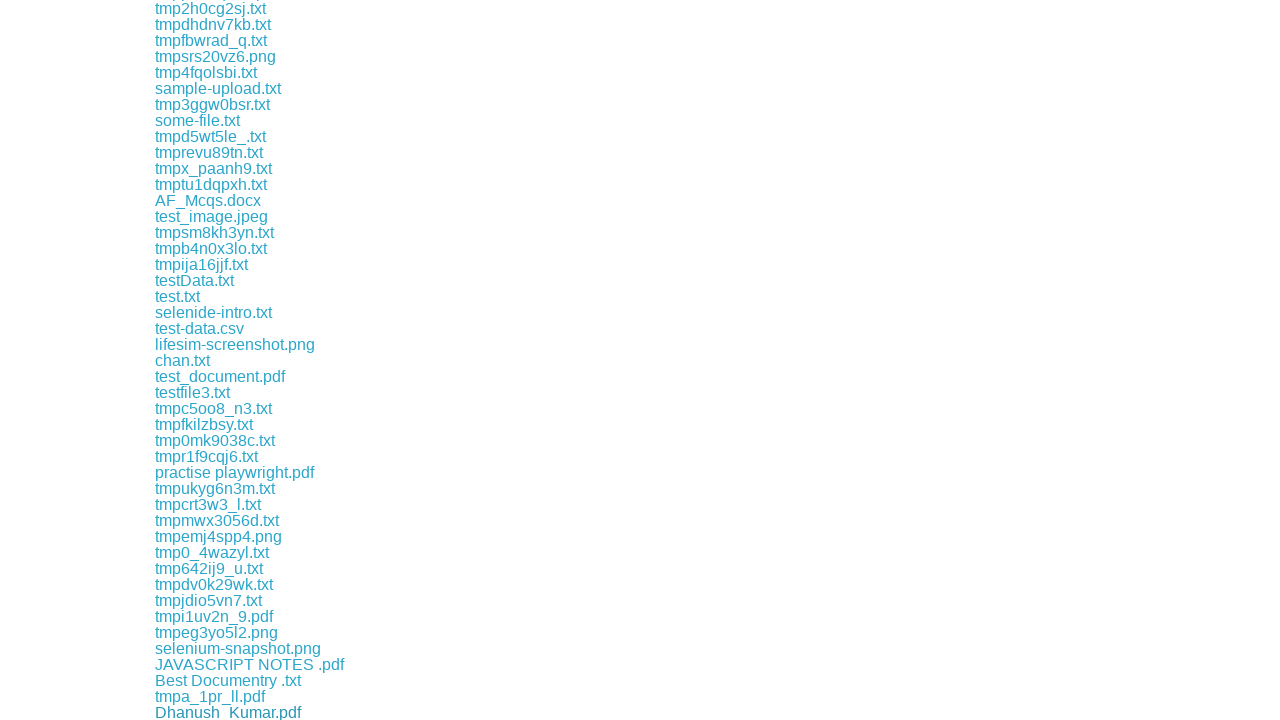

Waited 100ms between downloads
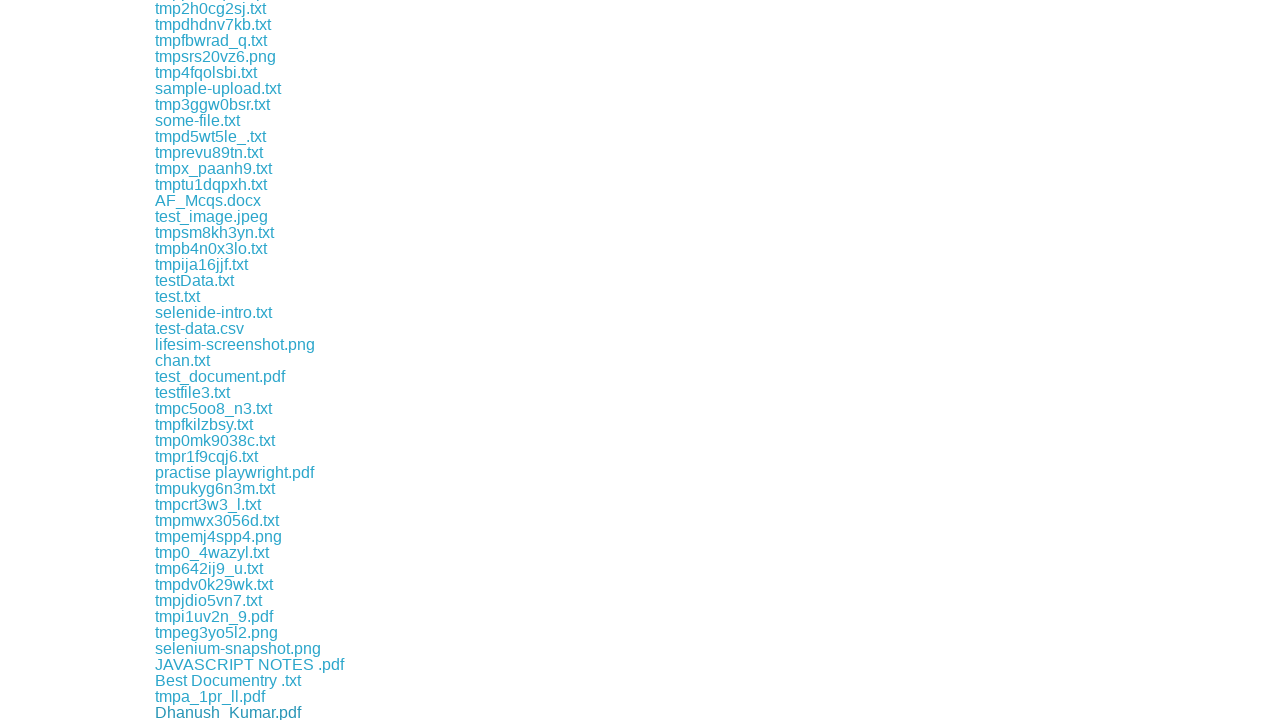

Clicked a download link at (220, 712) on xpath=//a[contains(@href, 'download')] >> nth=118
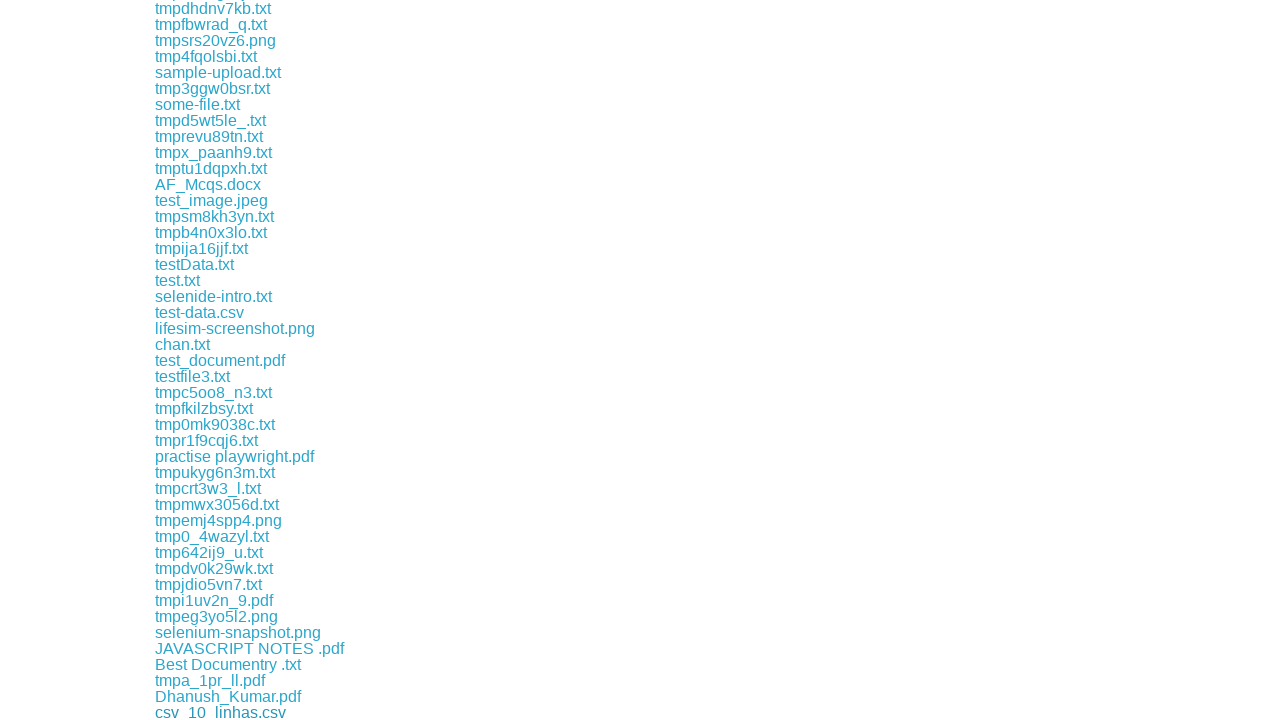

Waited 100ms between downloads
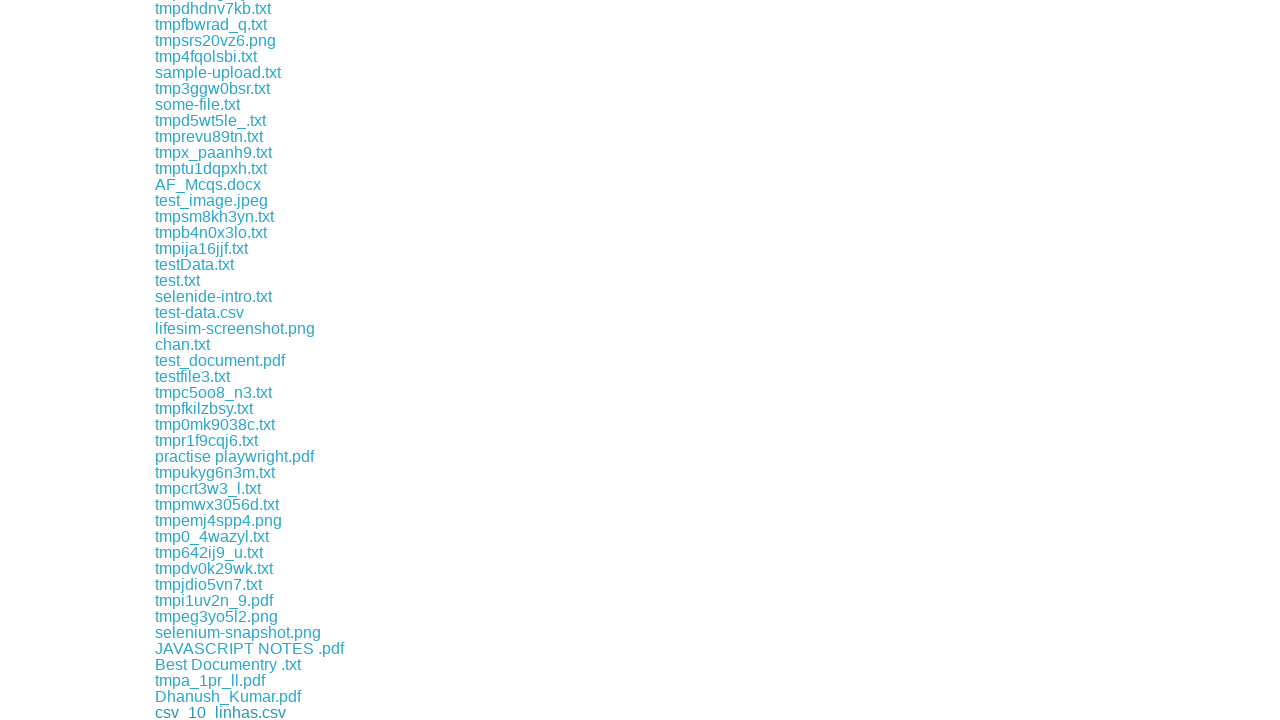

Clicked a download link at (205, 712) on xpath=//a[contains(@href, 'download')] >> nth=119
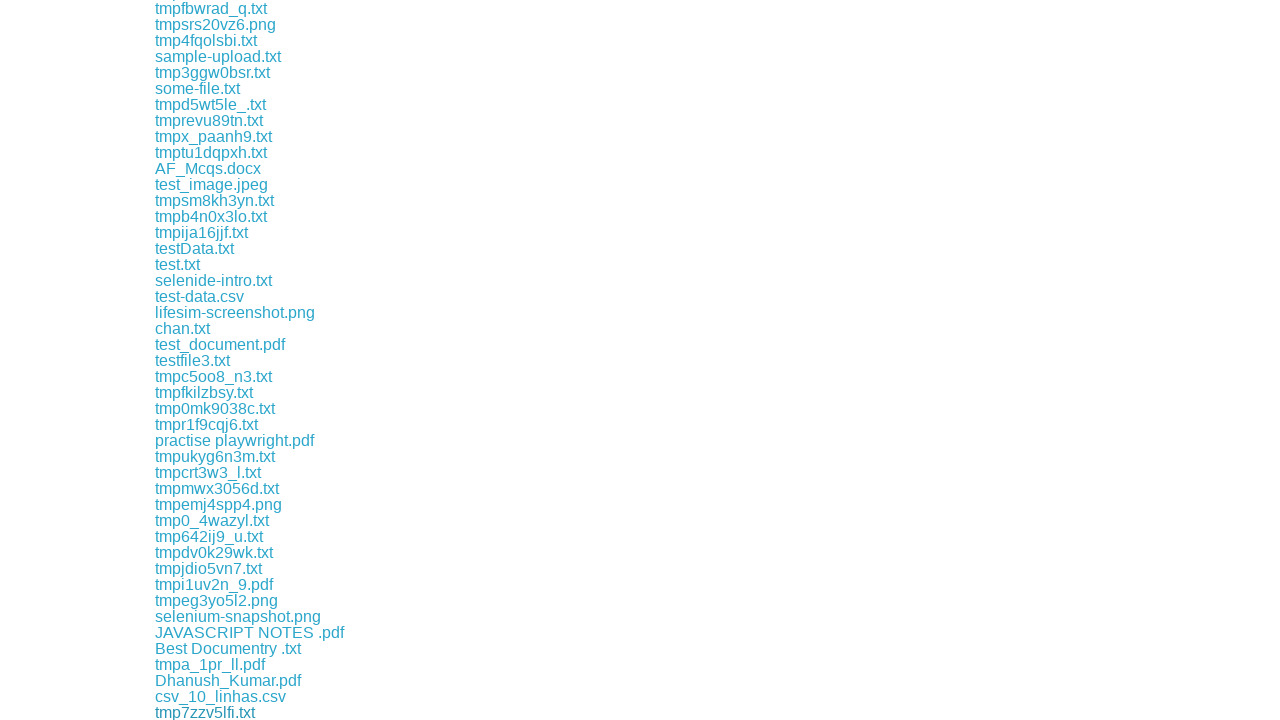

Waited 100ms between downloads
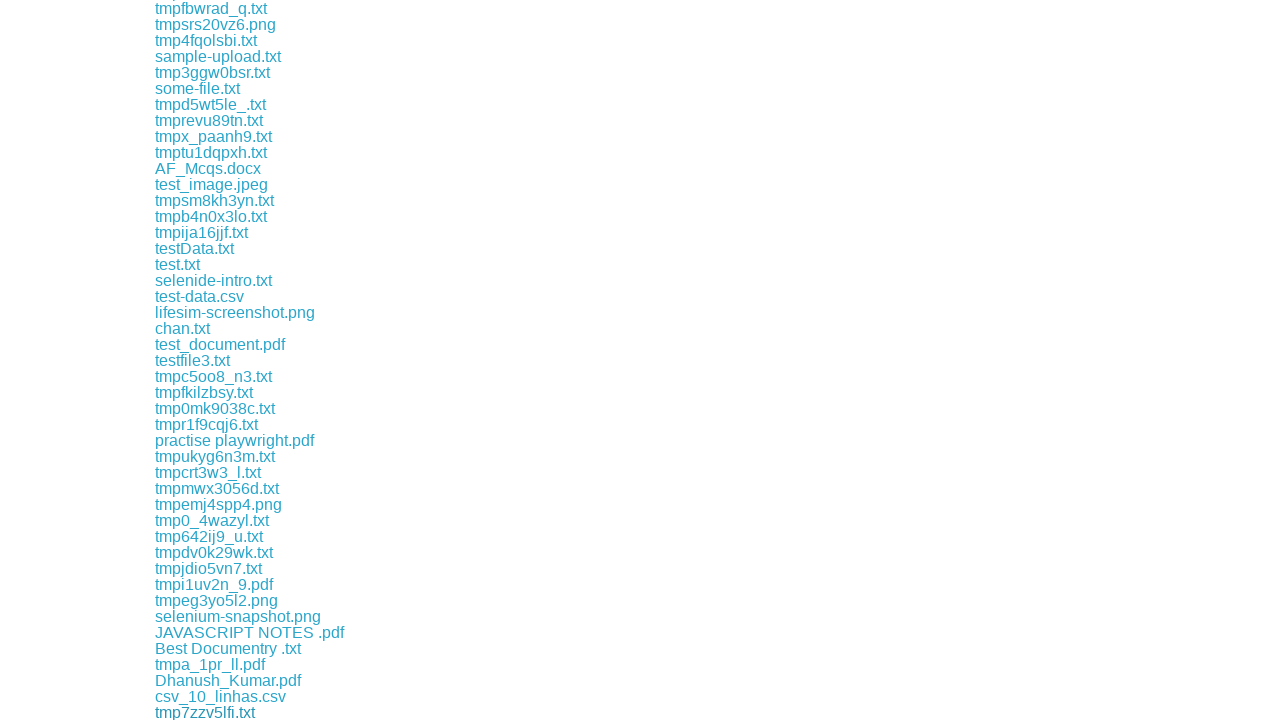

Clicked a download link at (212, 712) on xpath=//a[contains(@href, 'download')] >> nth=120
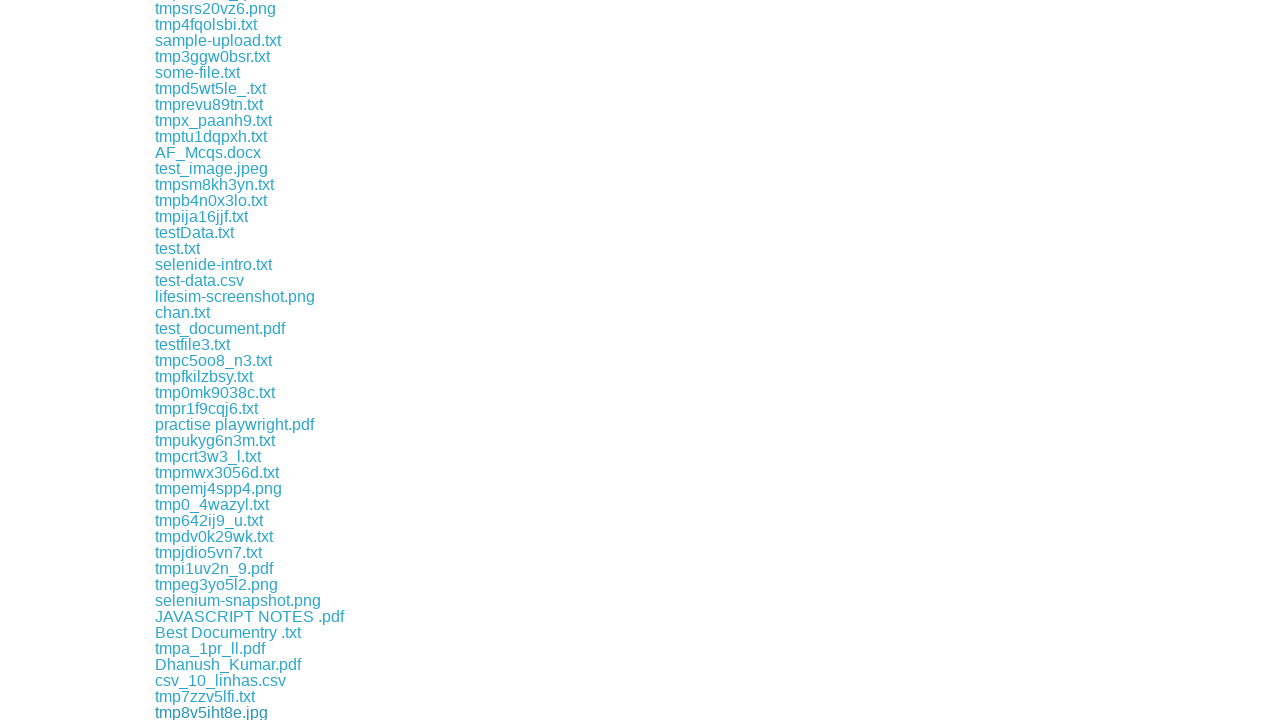

Waited 100ms between downloads
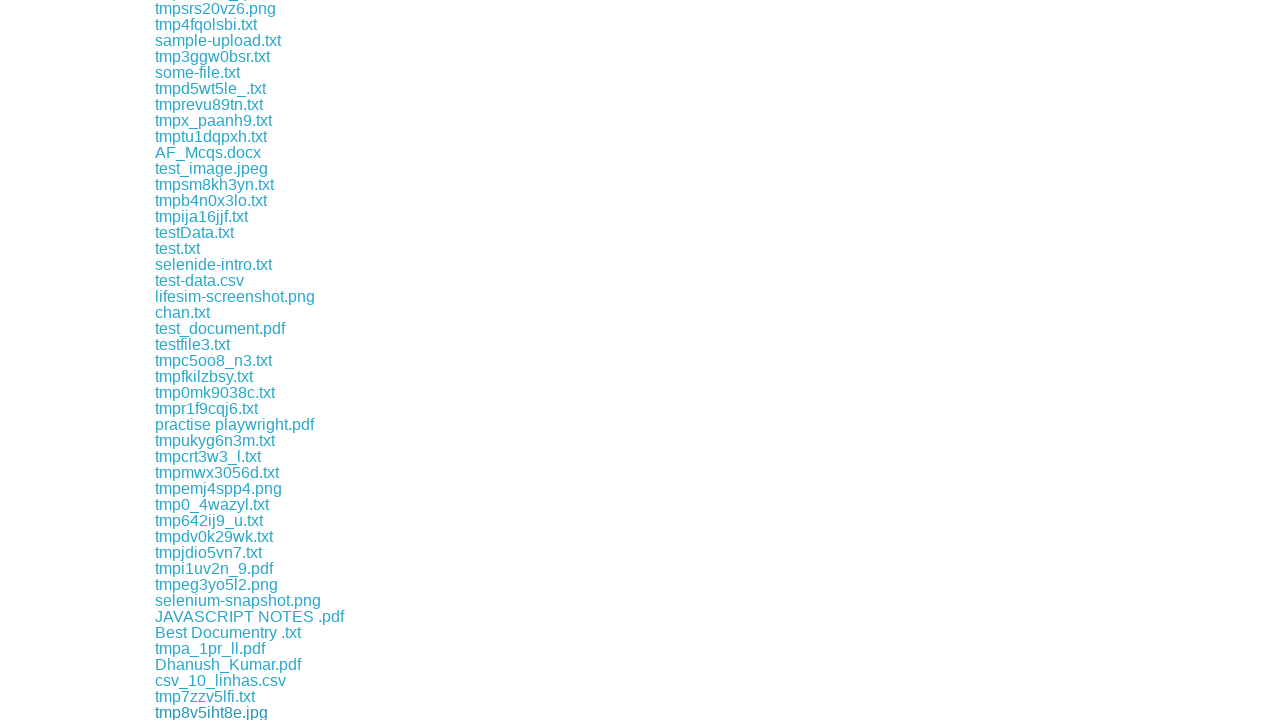

Clicked a download link at (220, 712) on xpath=//a[contains(@href, 'download')] >> nth=121
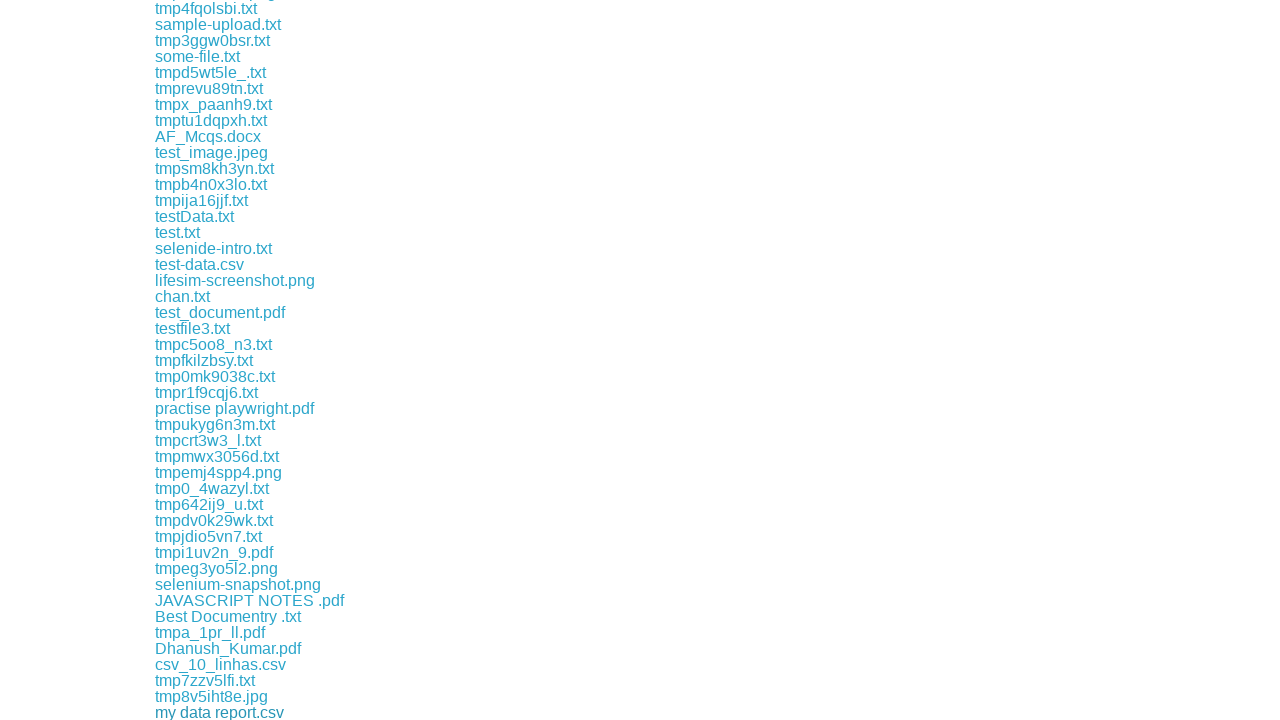

Waited 100ms between downloads
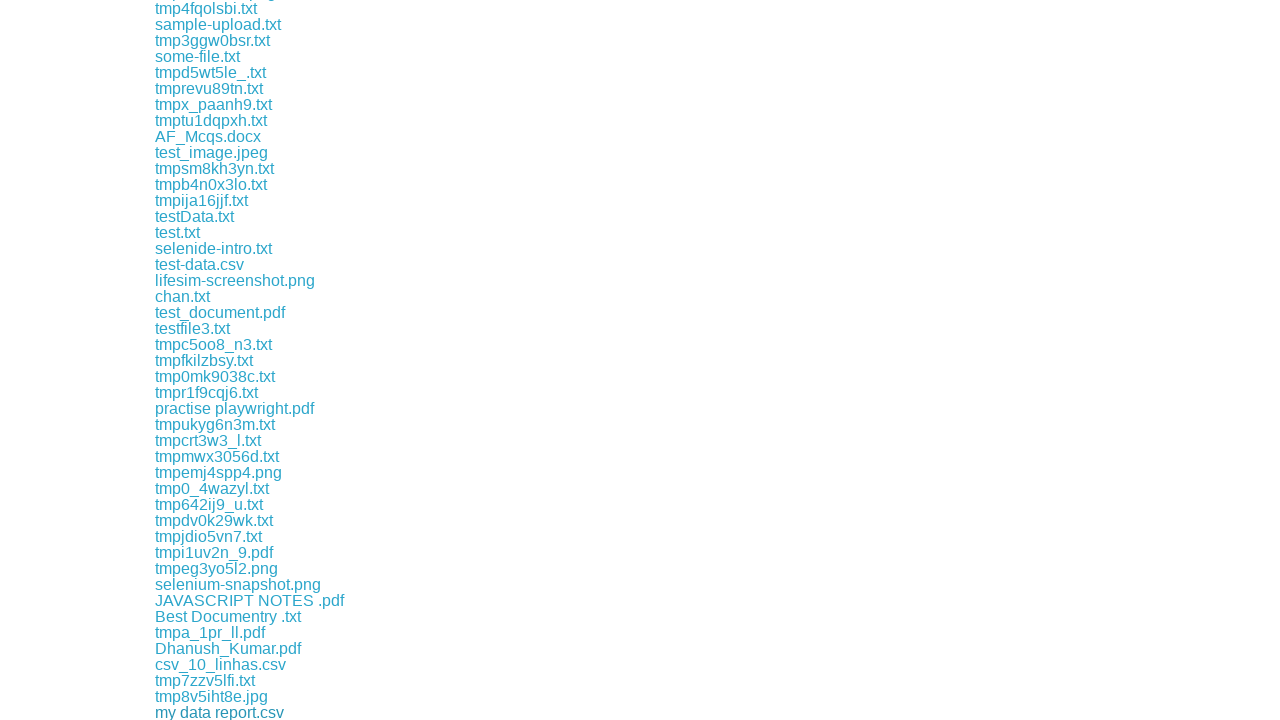

Clicked a download link at (211, 712) on xpath=//a[contains(@href, 'download')] >> nth=122
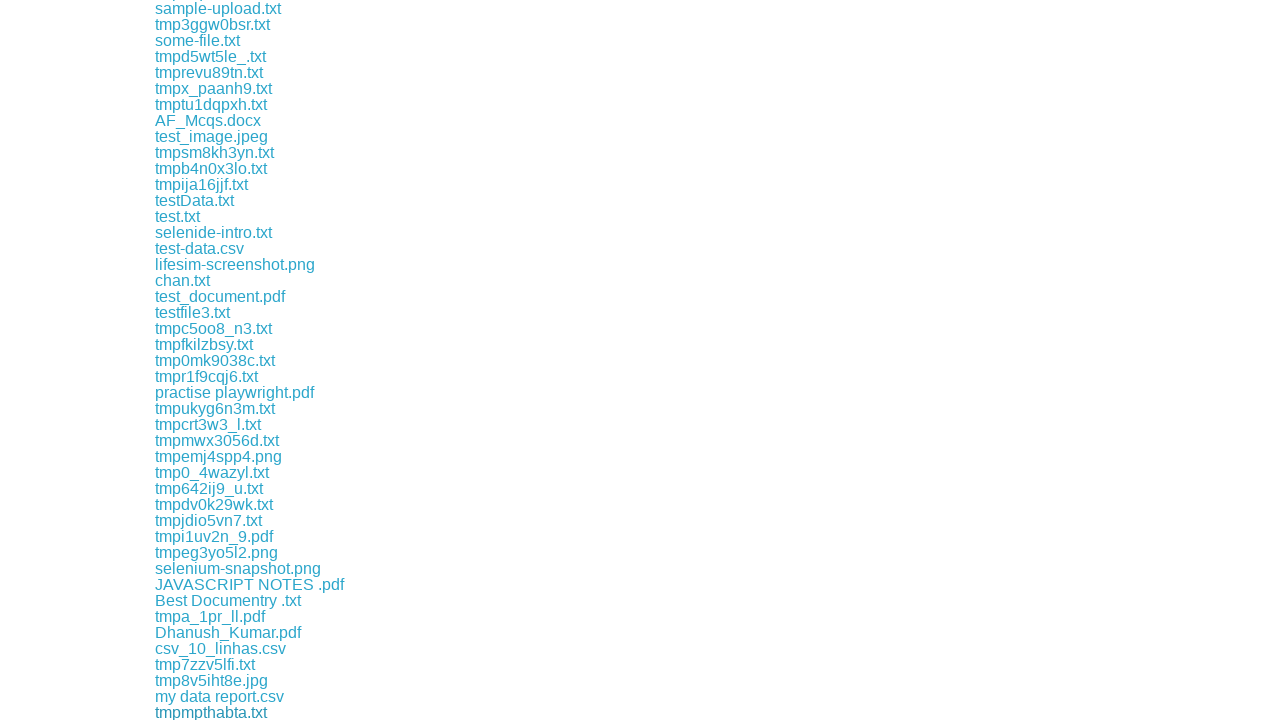

Waited 100ms between downloads
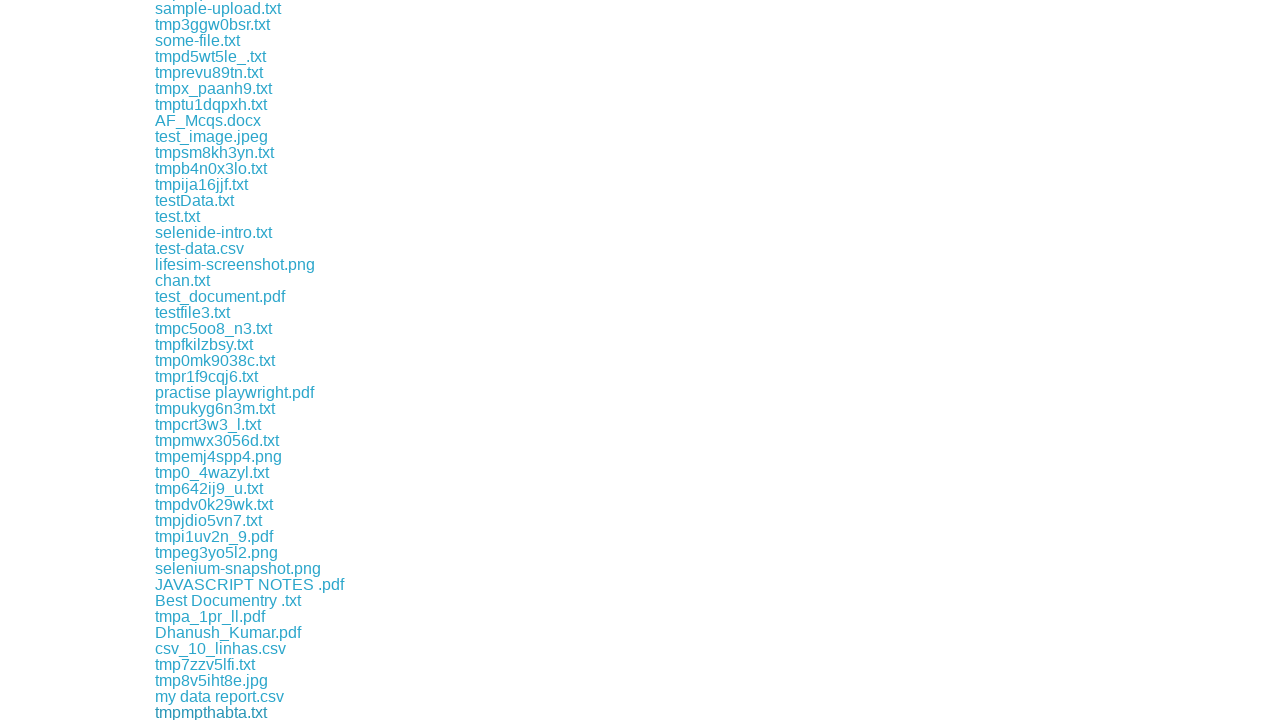

Clicked a download link at (210, 712) on xpath=//a[contains(@href, 'download')] >> nth=123
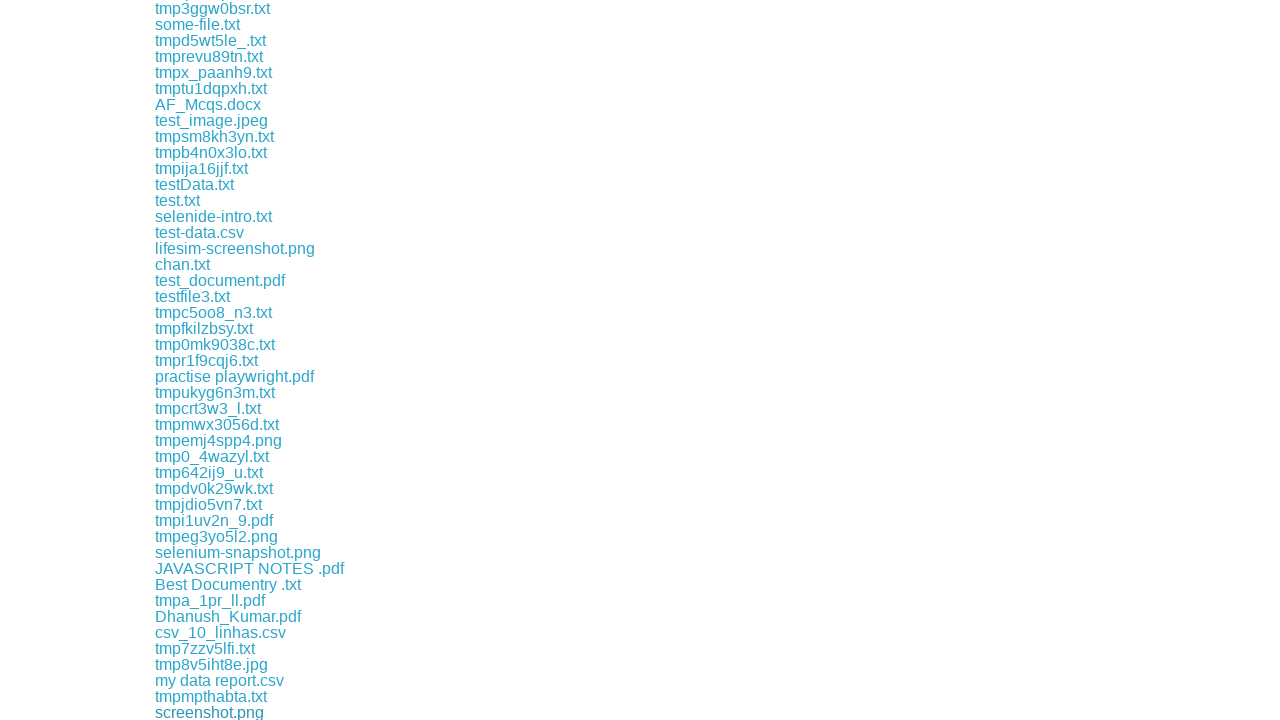

Waited 100ms between downloads
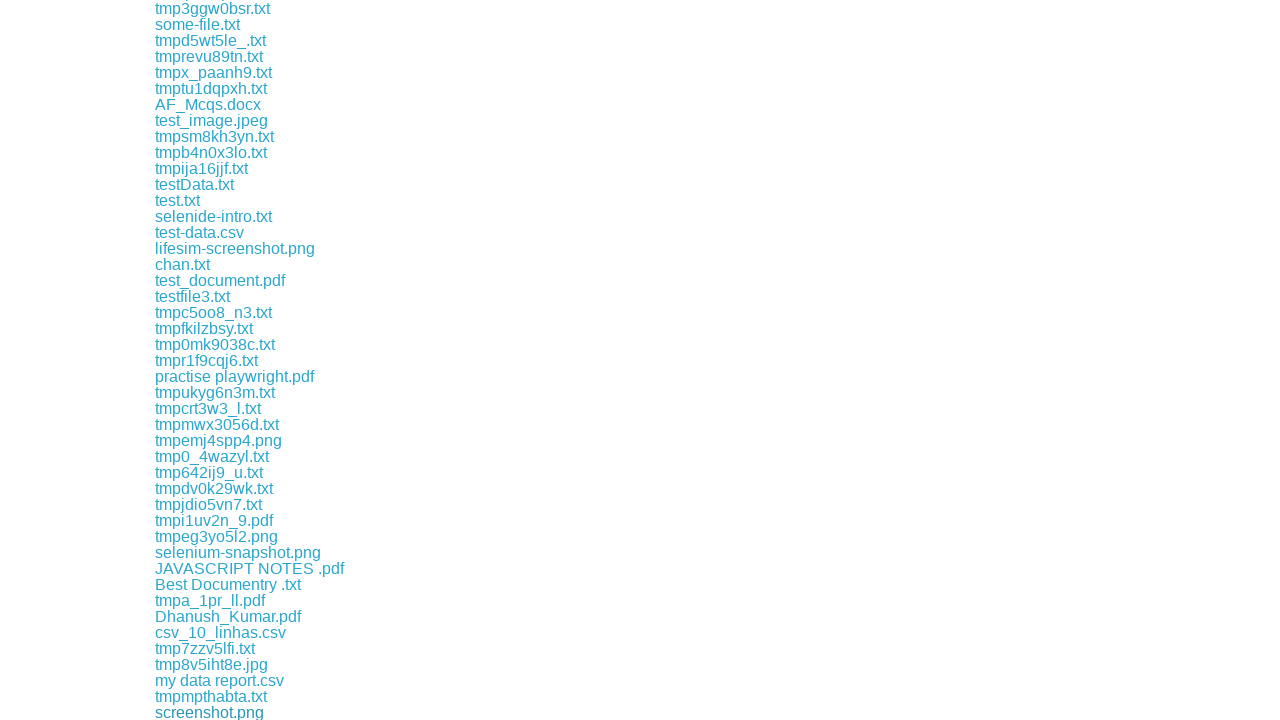

Clicked a download link at (203, 712) on xpath=//a[contains(@href, 'download')] >> nth=124
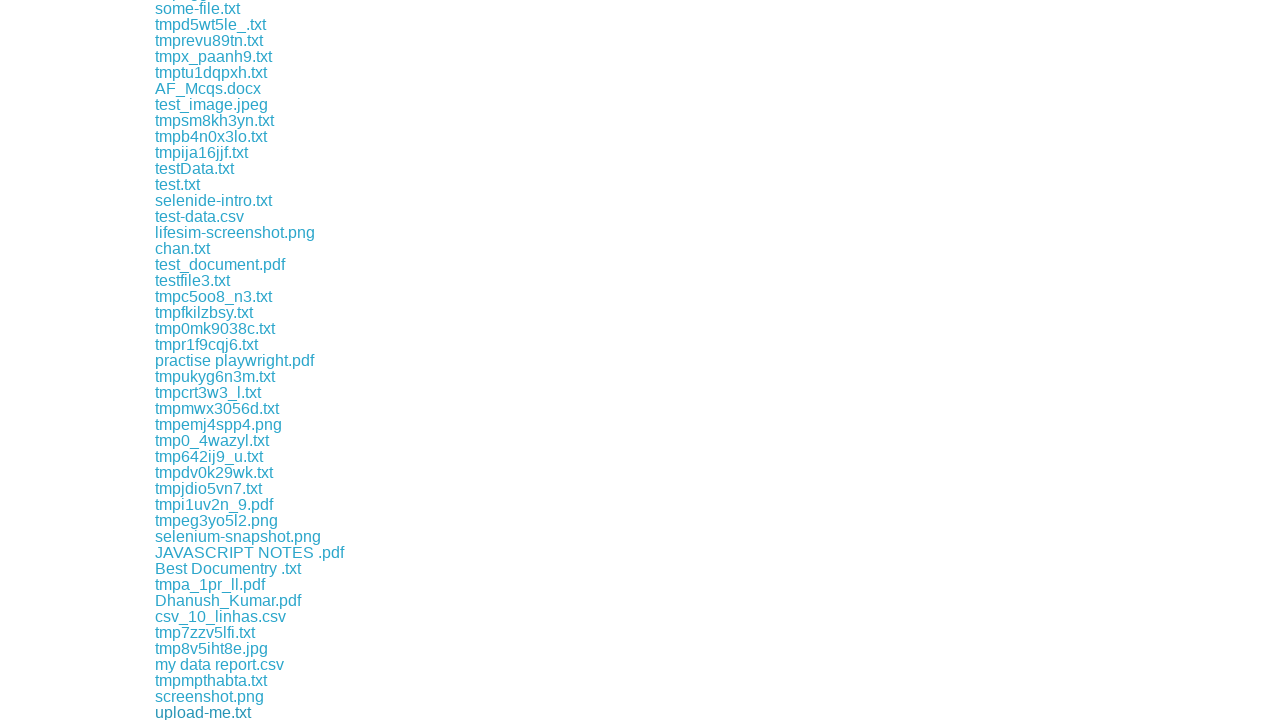

Waited 100ms between downloads
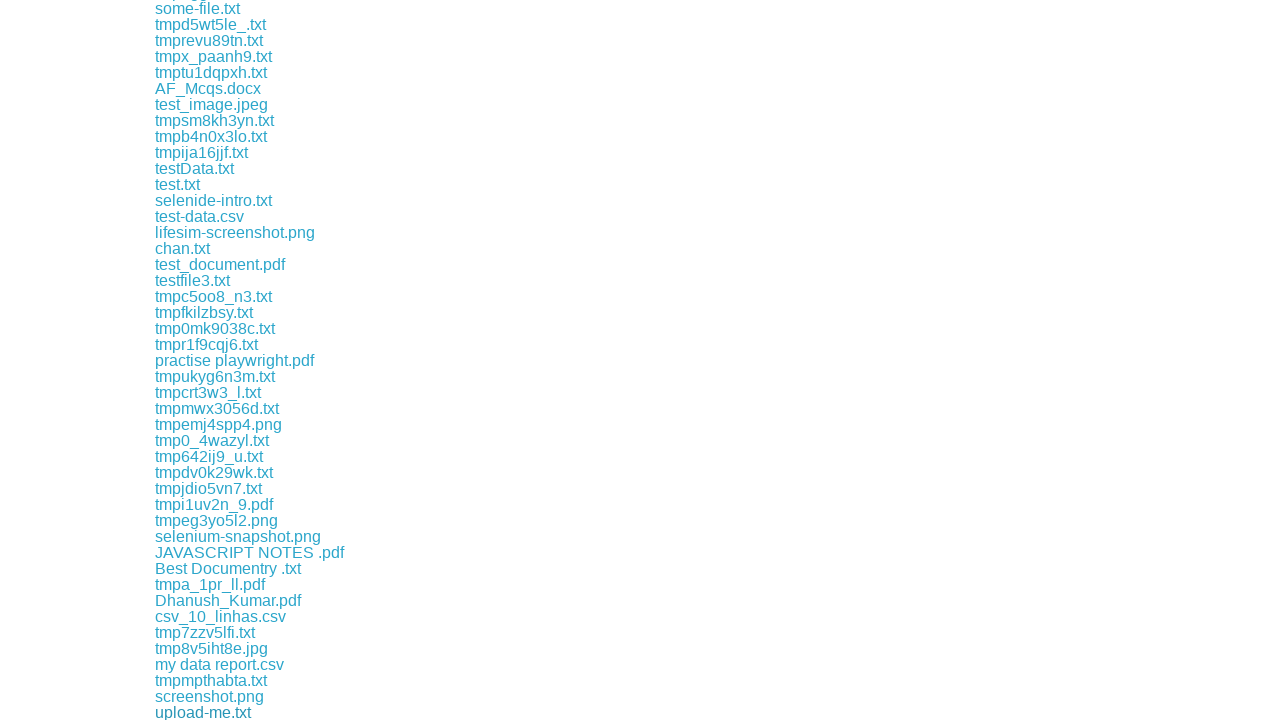

Clicked a download link at (212, 712) on xpath=//a[contains(@href, 'download')] >> nth=125
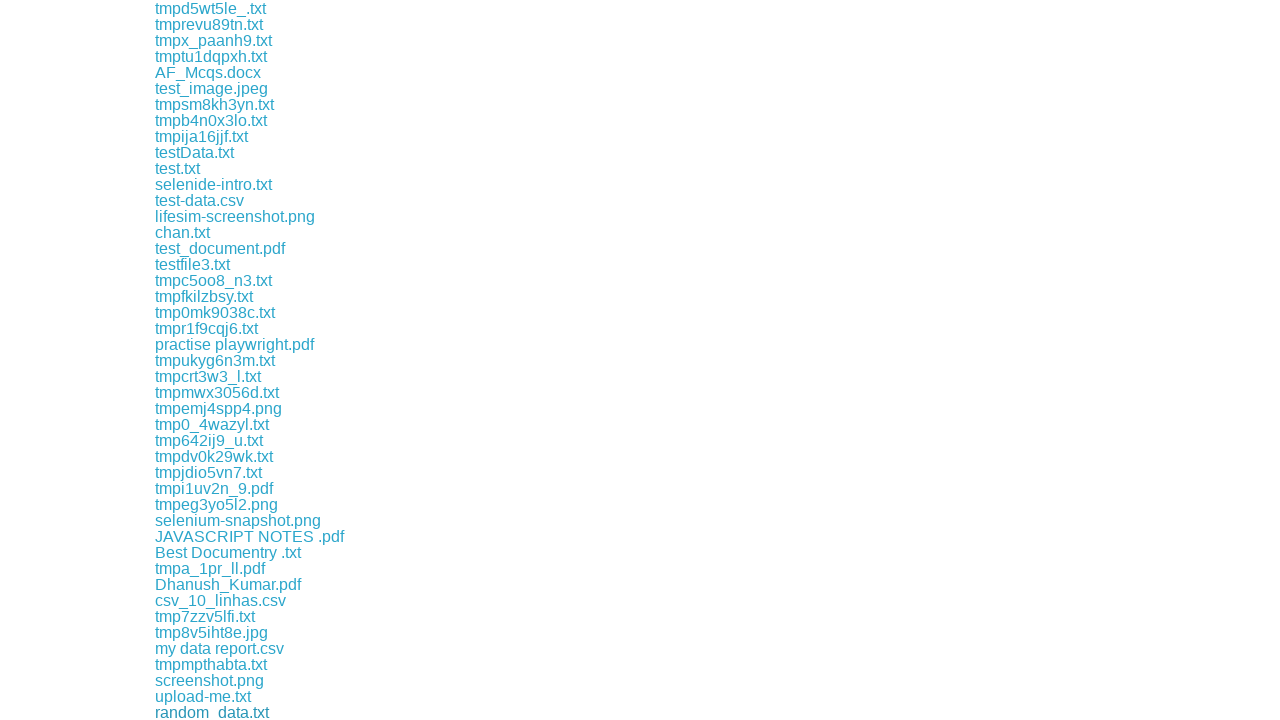

Waited 100ms between downloads
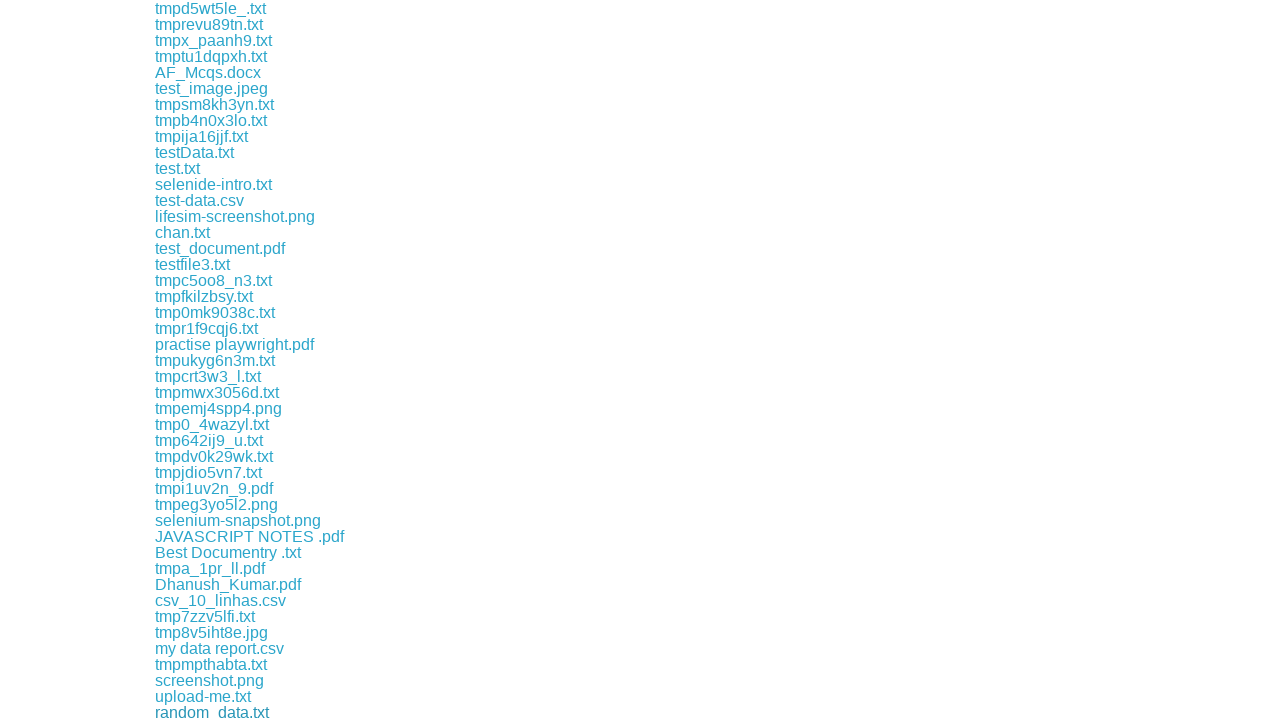

Clicked a download link at (204, 712) on xpath=//a[contains(@href, 'download')] >> nth=126
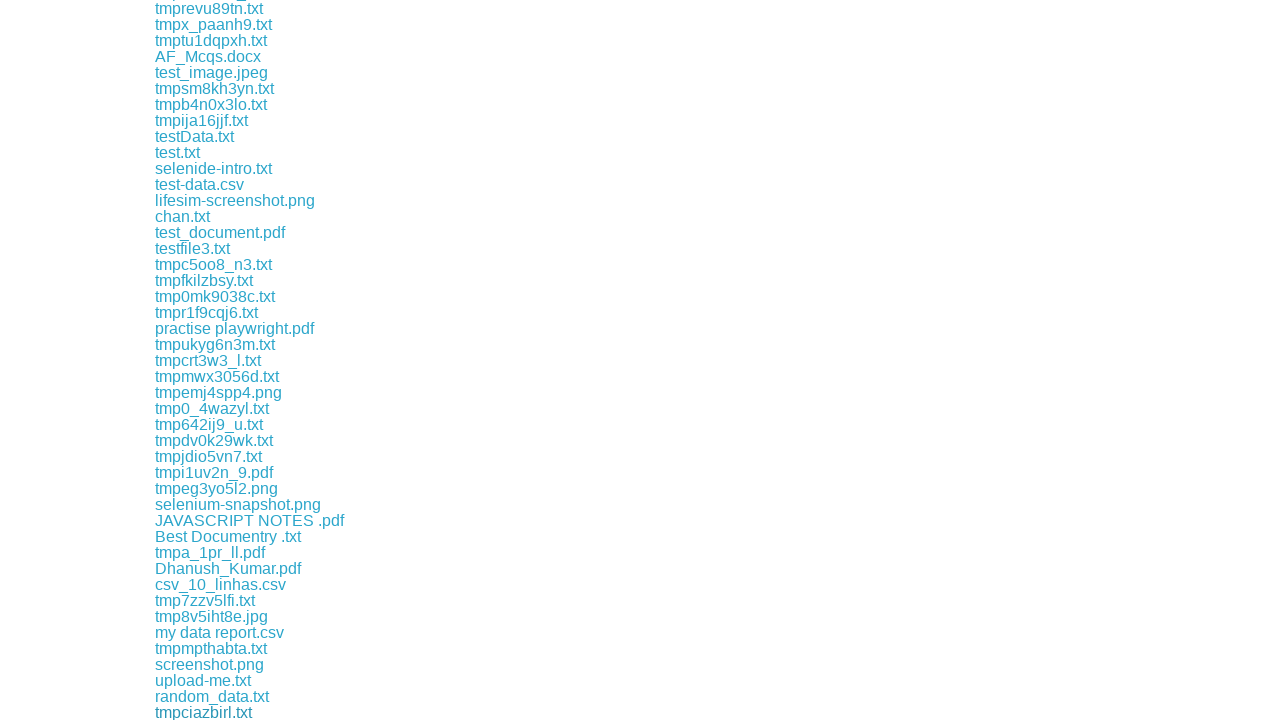

Waited 100ms between downloads
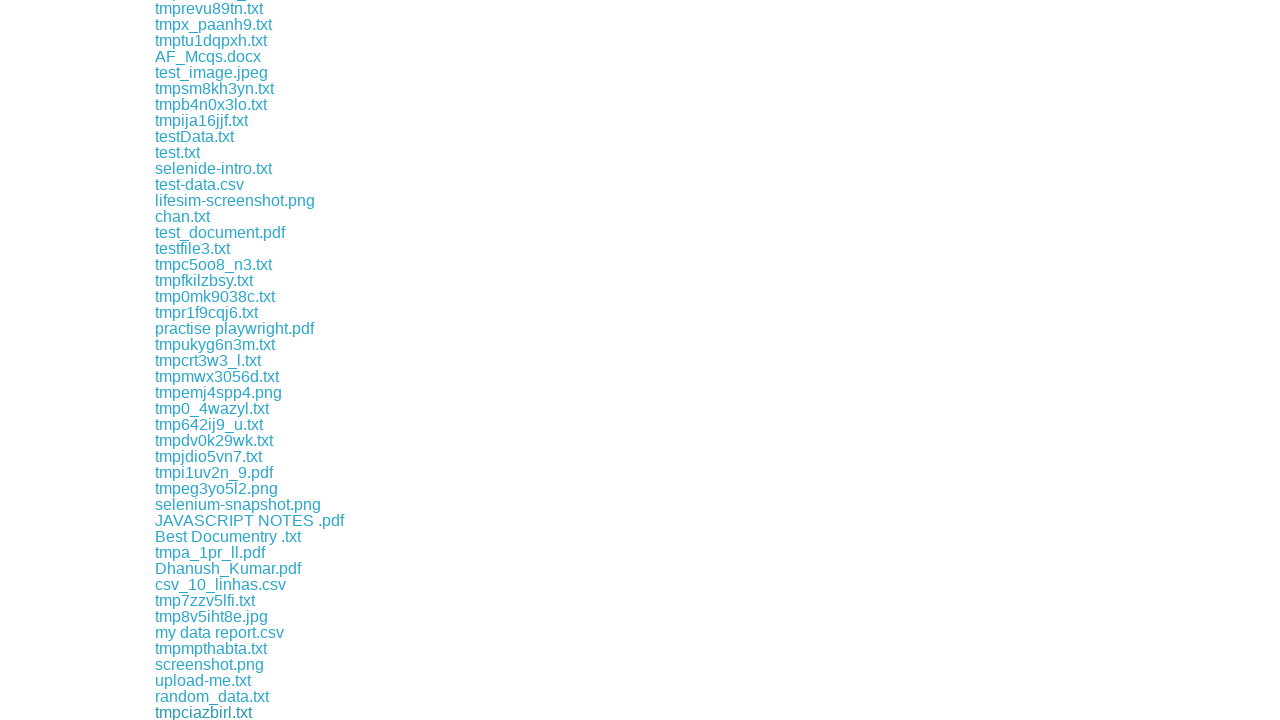

Clicked a download link at (216, 712) on xpath=//a[contains(@href, 'download')] >> nth=127
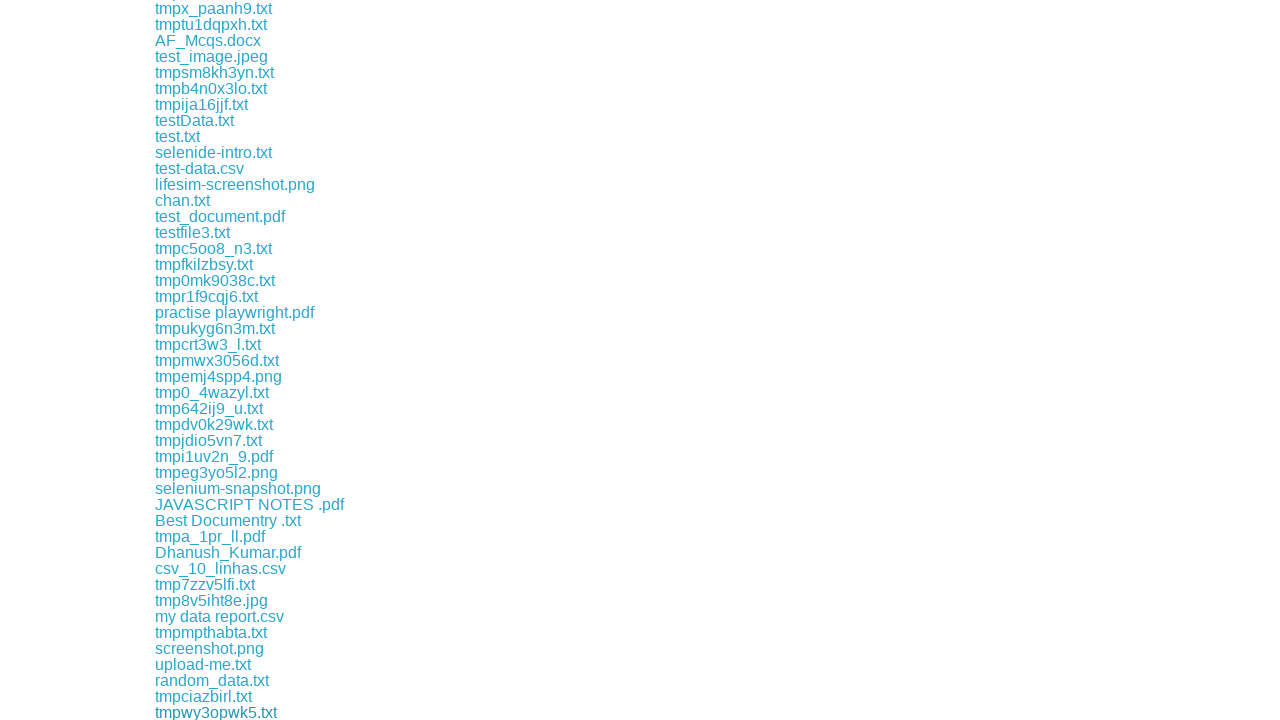

Waited 100ms between downloads
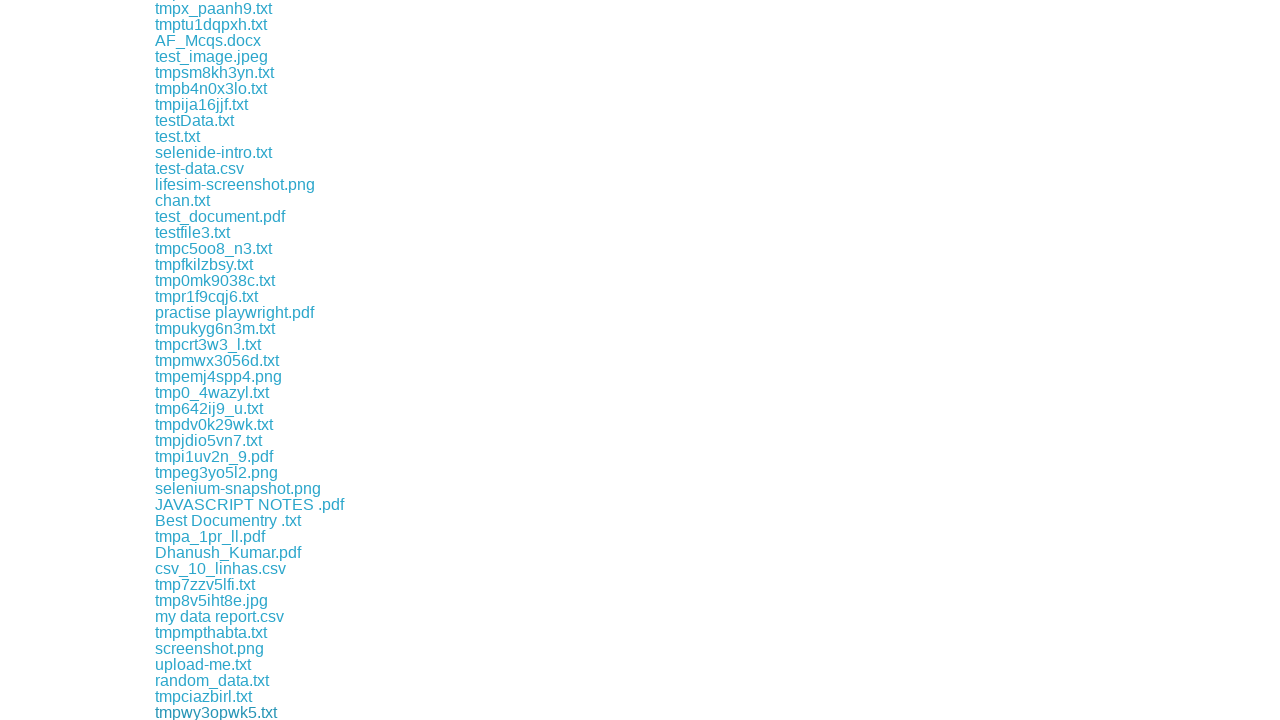

Clicked a download link at (226, 712) on xpath=//a[contains(@href, 'download')] >> nth=128
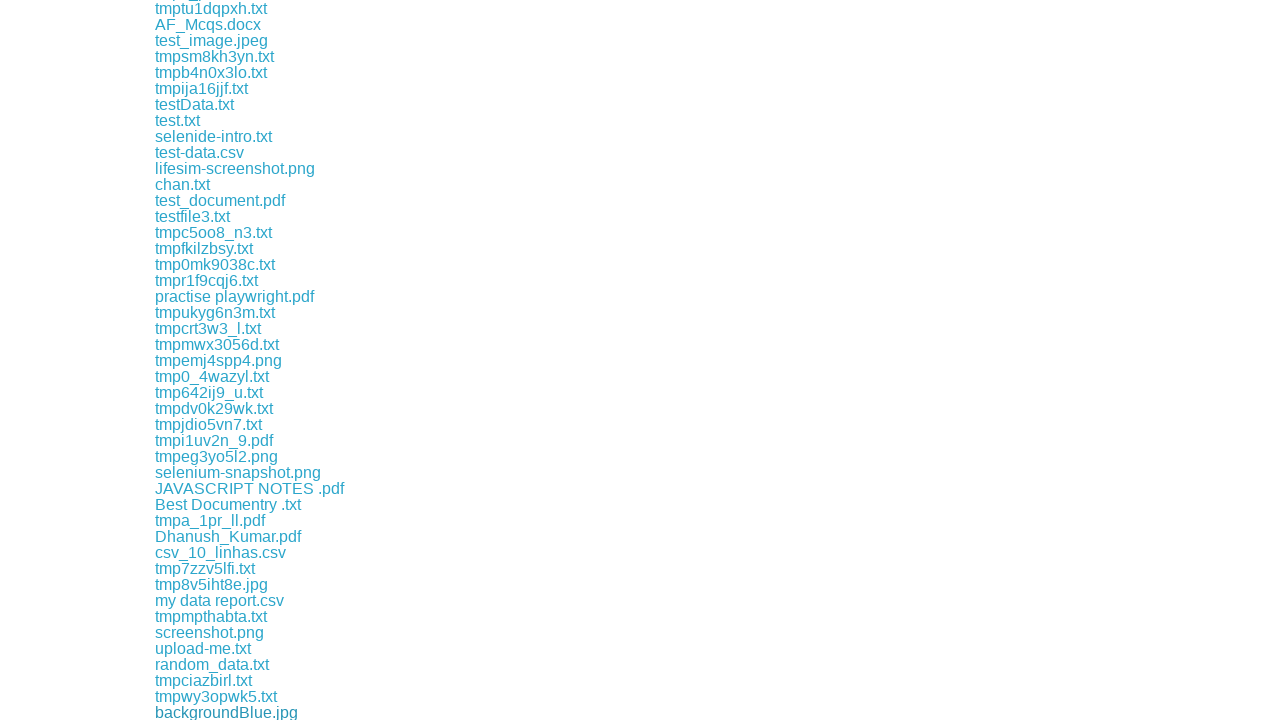

Waited 100ms between downloads
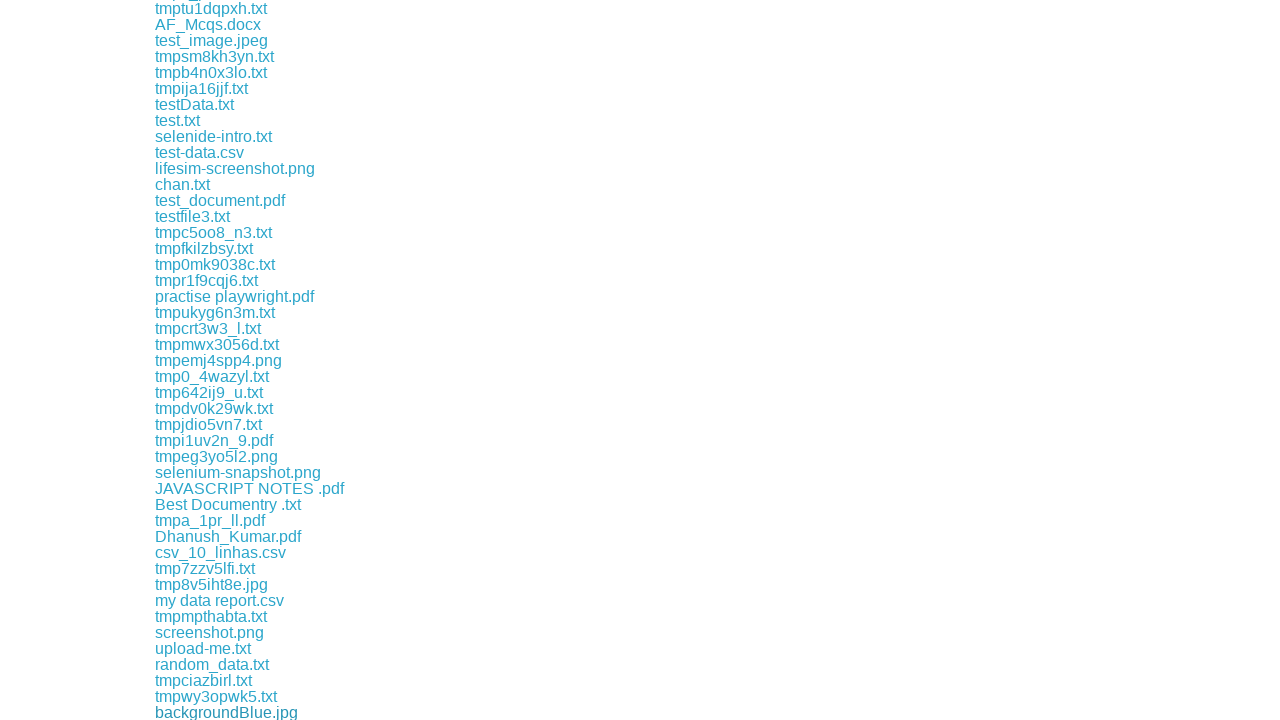

Clicked a download link at (261, 712) on xpath=//a[contains(@href, 'download')] >> nth=129
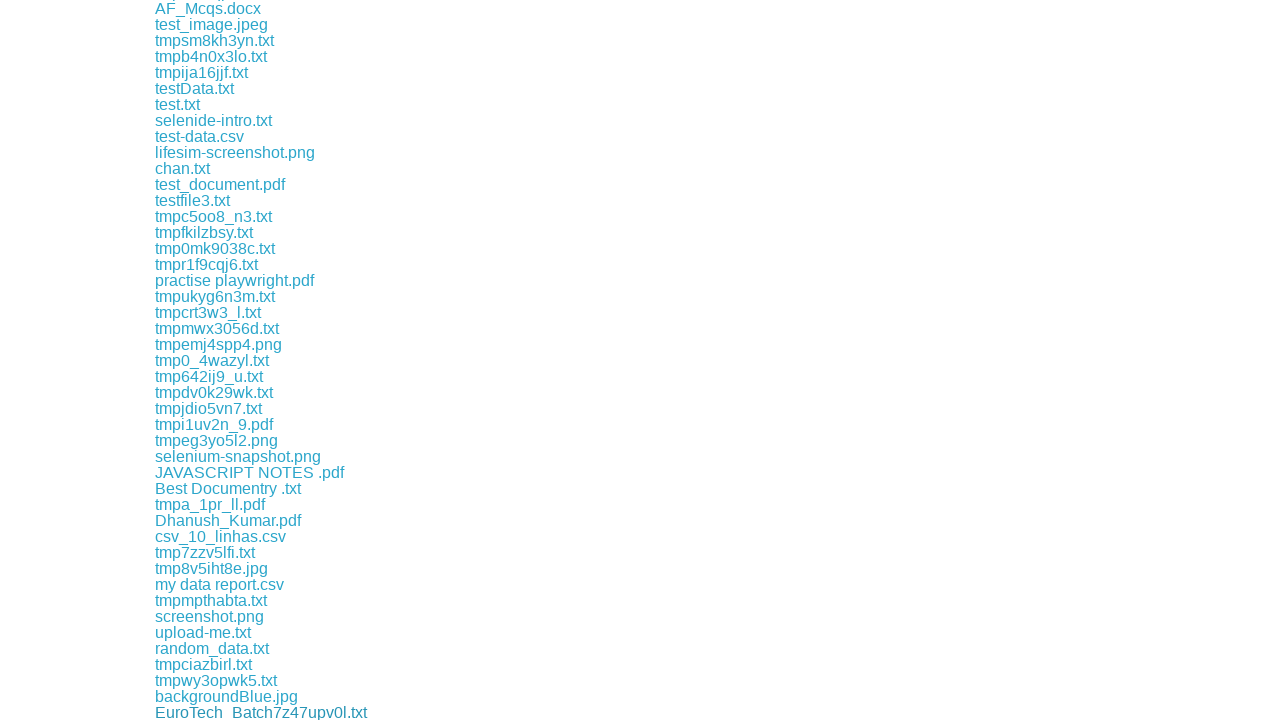

Waited 100ms between downloads
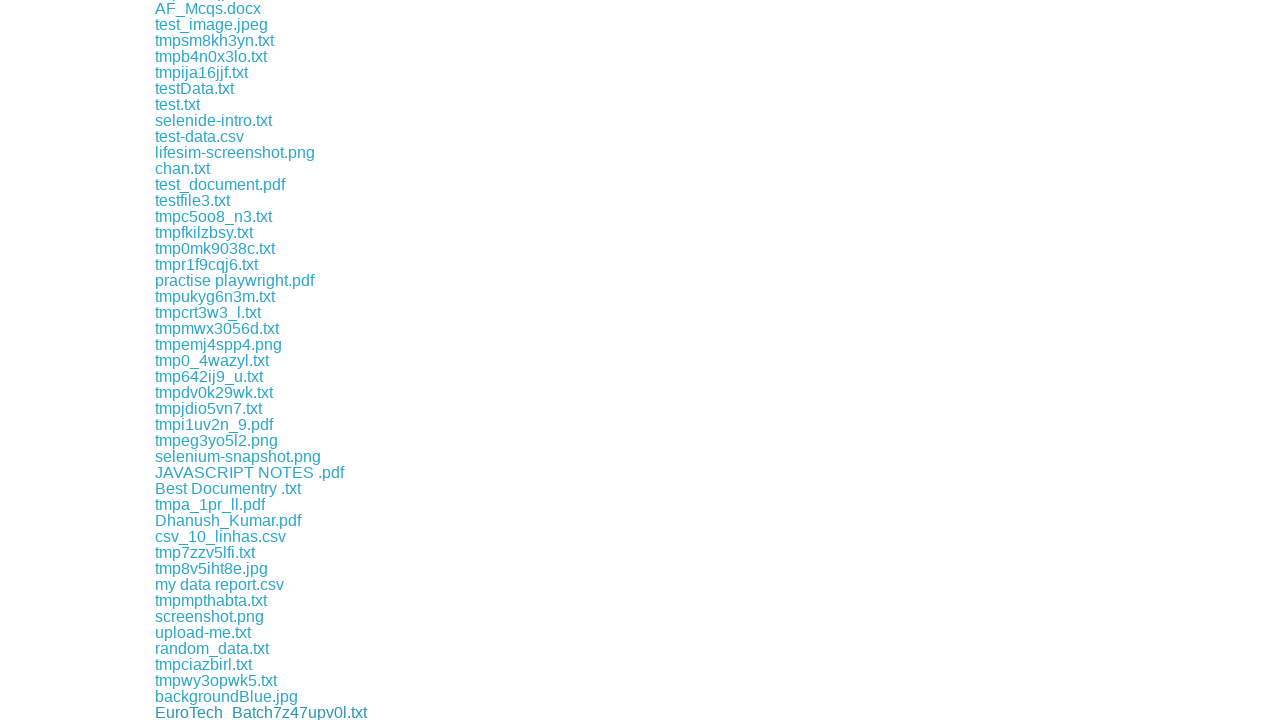

Clicked a download link at (284, 712) on xpath=//a[contains(@href, 'download')] >> nth=130
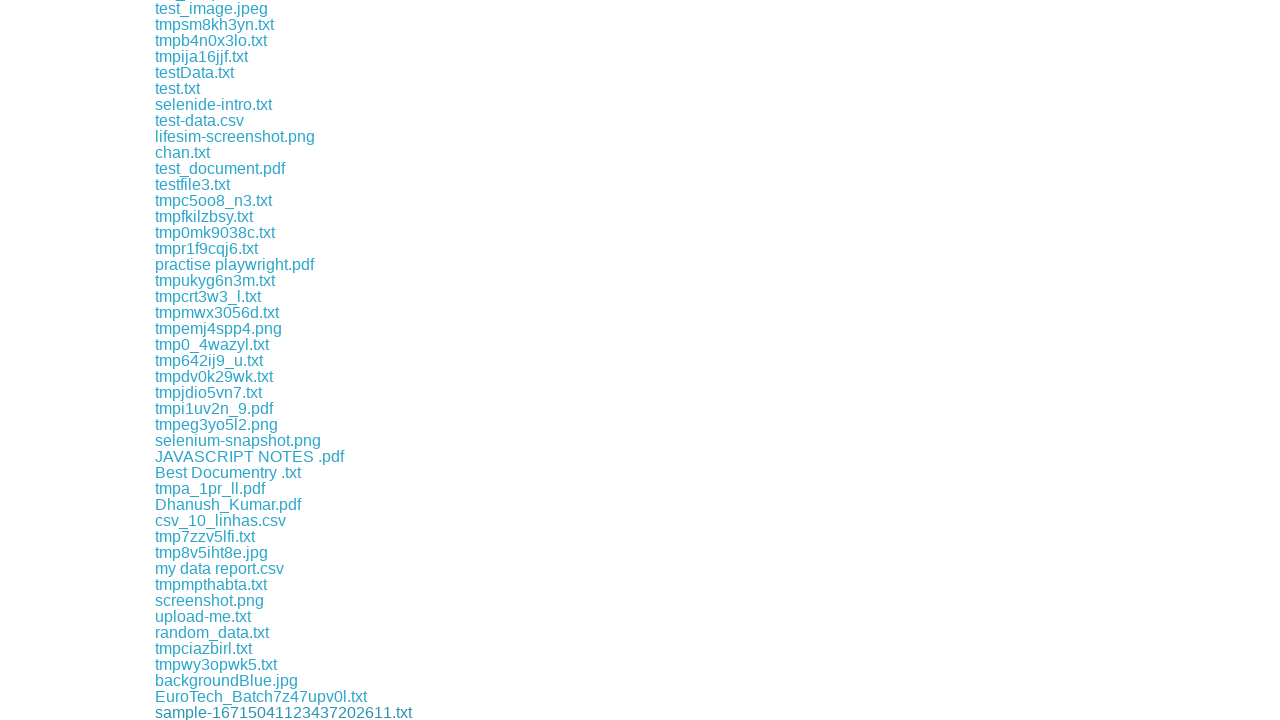

Waited 100ms between downloads
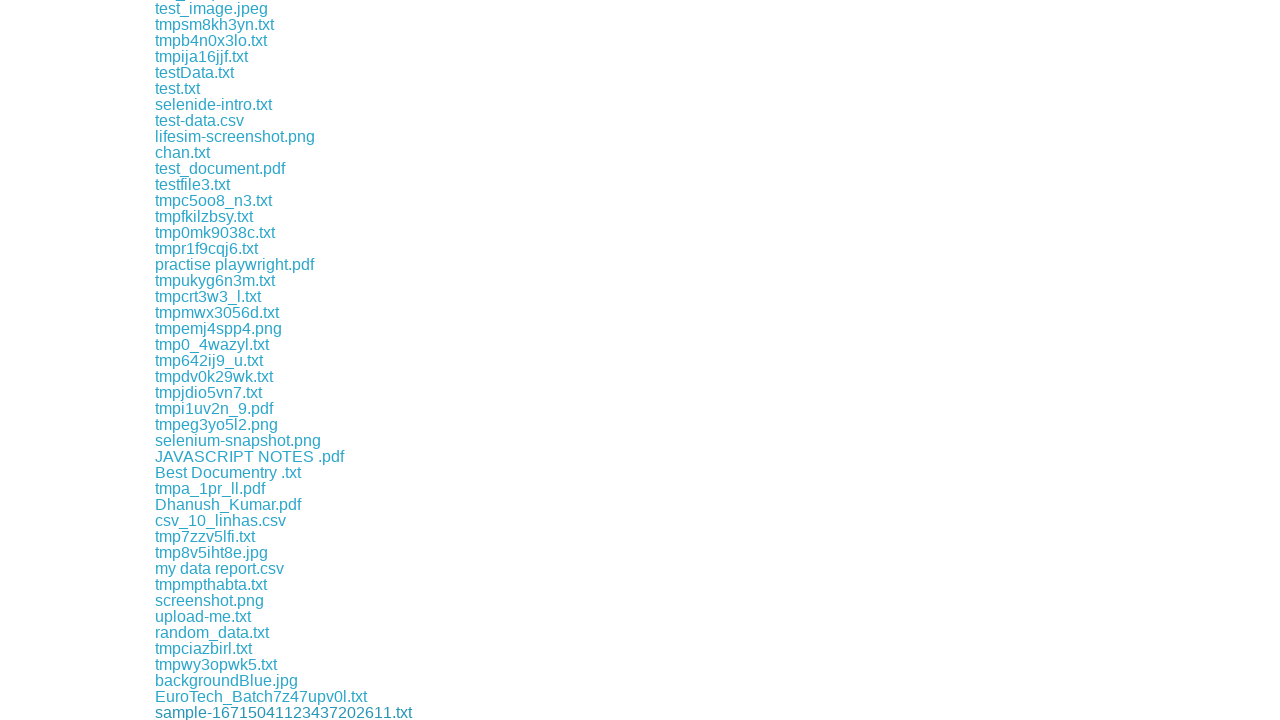

Clicked a download link at (214, 712) on xpath=//a[contains(@href, 'download')] >> nth=131
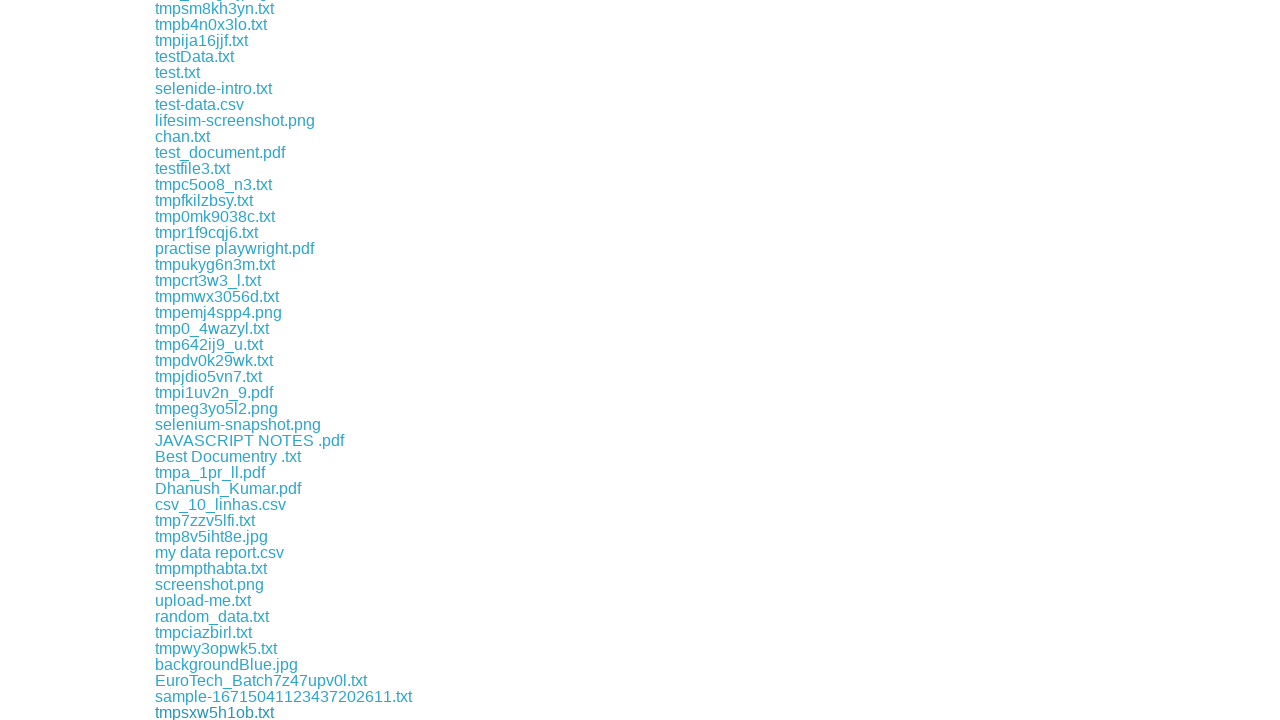

Waited 100ms between downloads
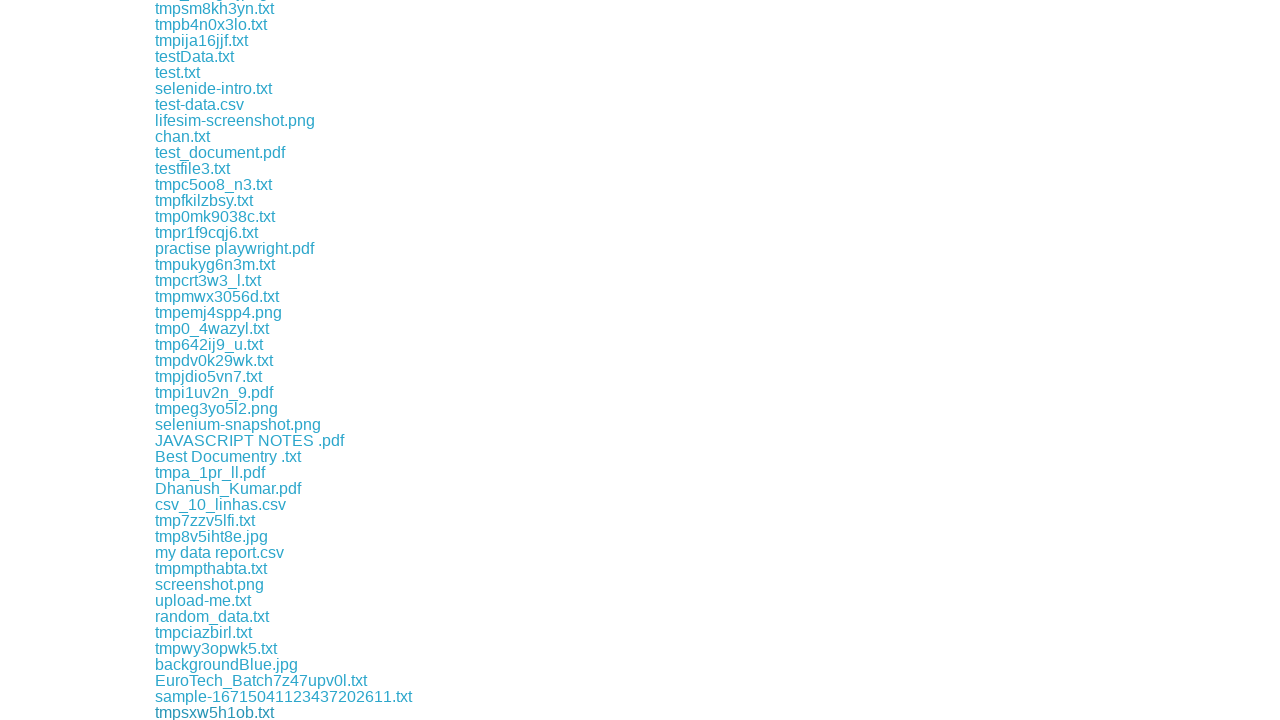

Clicked a download link at (220, 712) on xpath=//a[contains(@href, 'download')] >> nth=132
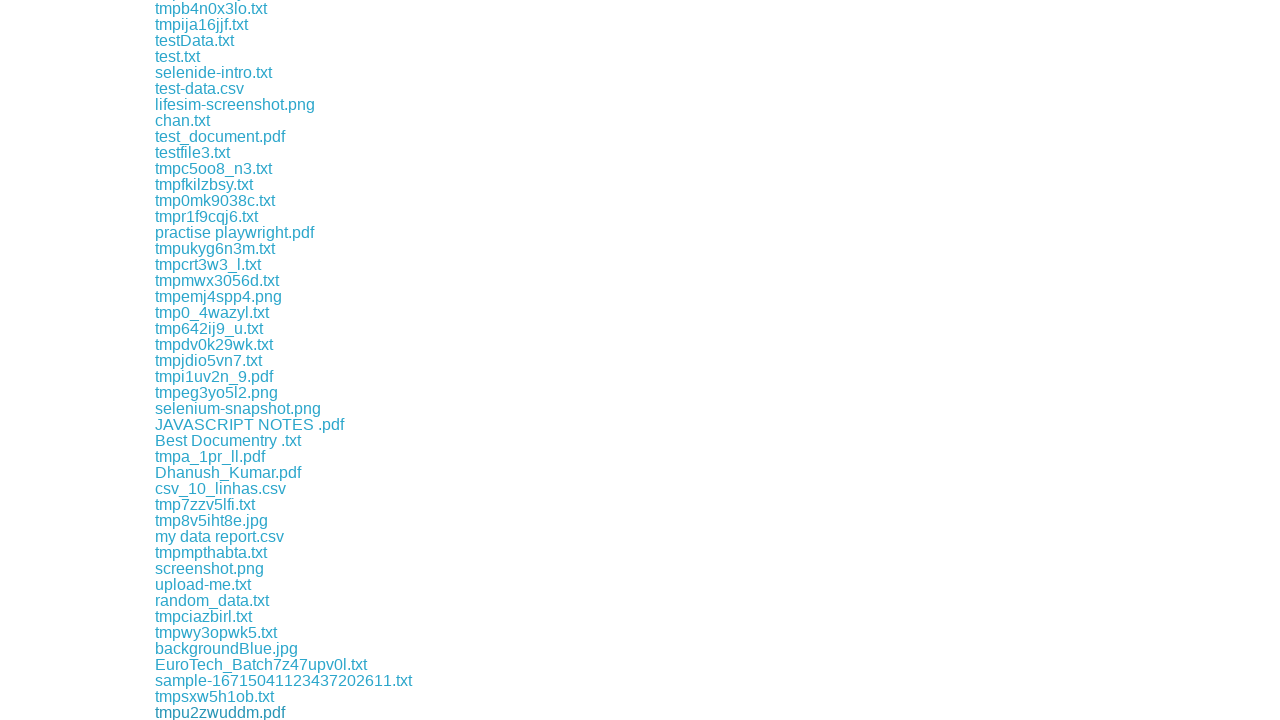

Waited 100ms between downloads
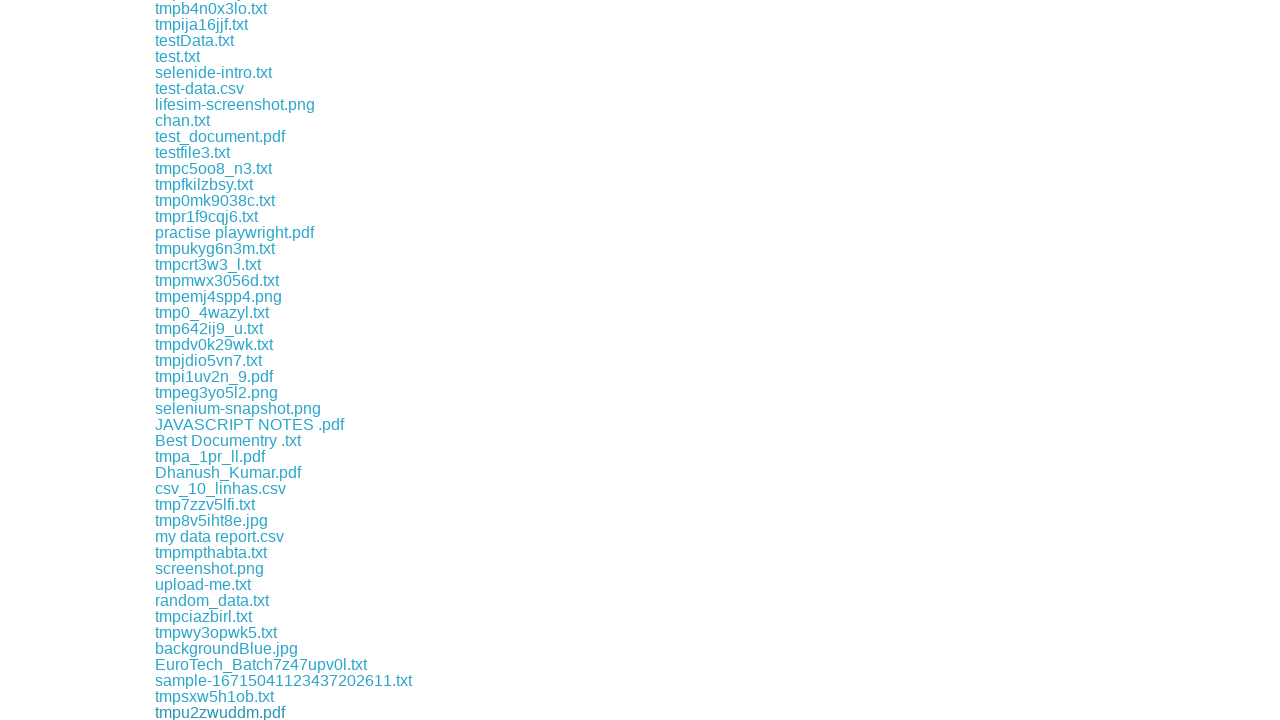

Clicked a download link at (246, 712) on xpath=//a[contains(@href, 'download')] >> nth=133
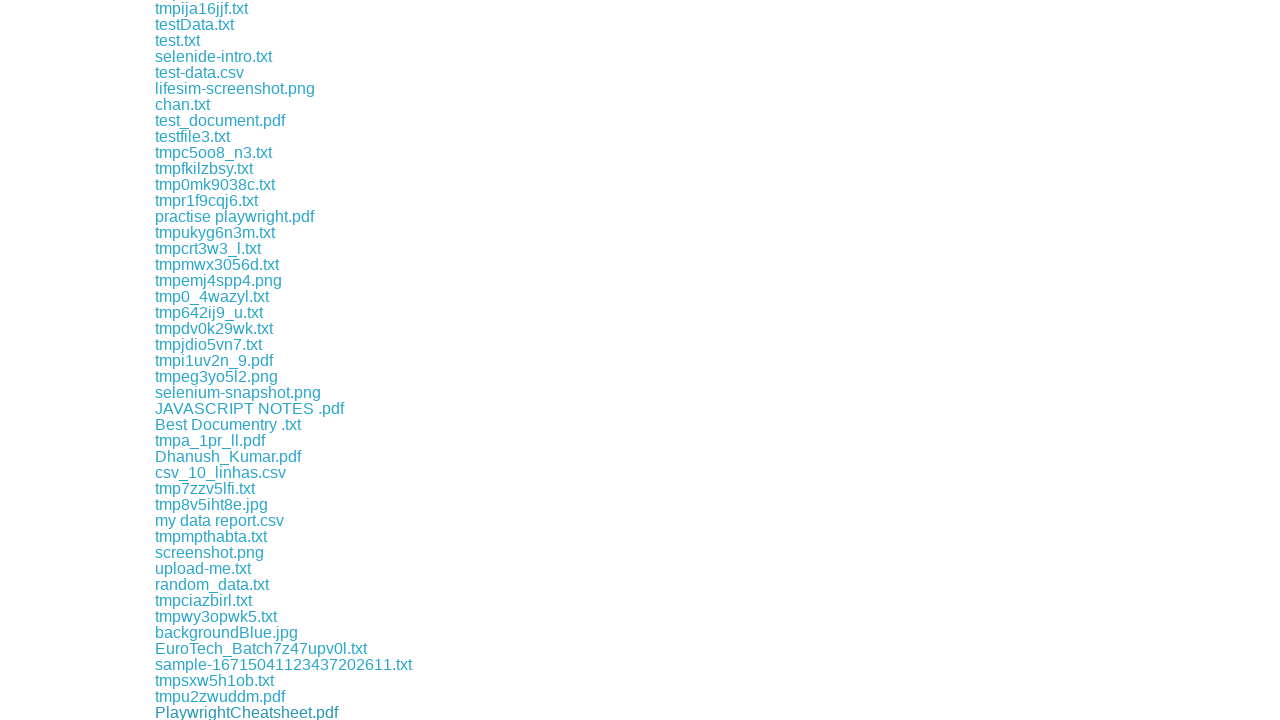

Waited 100ms between downloads
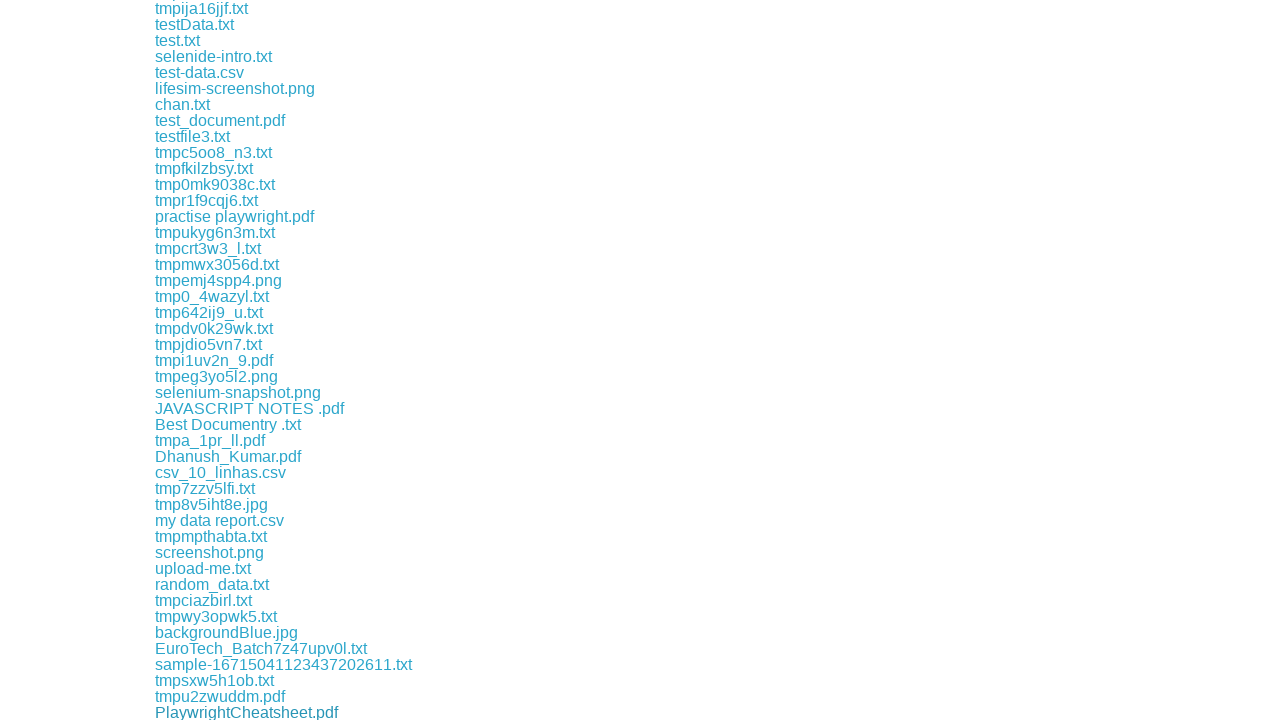

Clicked a download link at (208, 712) on xpath=//a[contains(@href, 'download')] >> nth=134
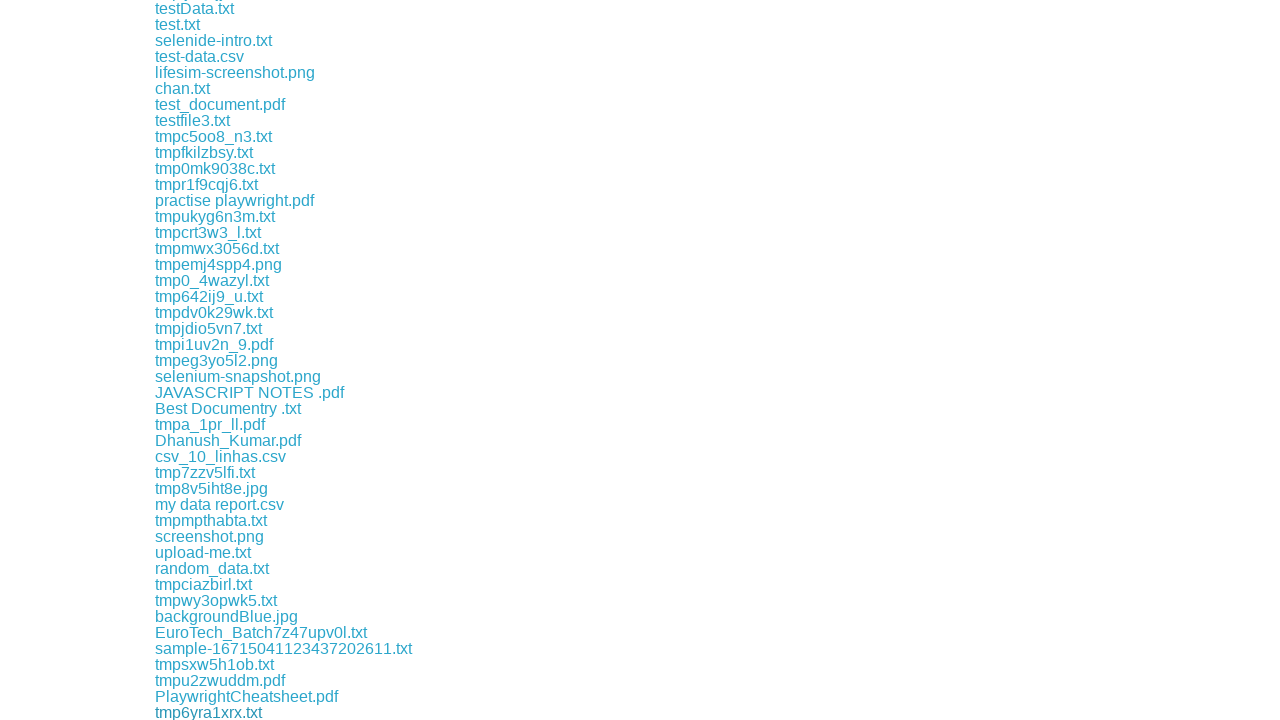

Waited 100ms between downloads
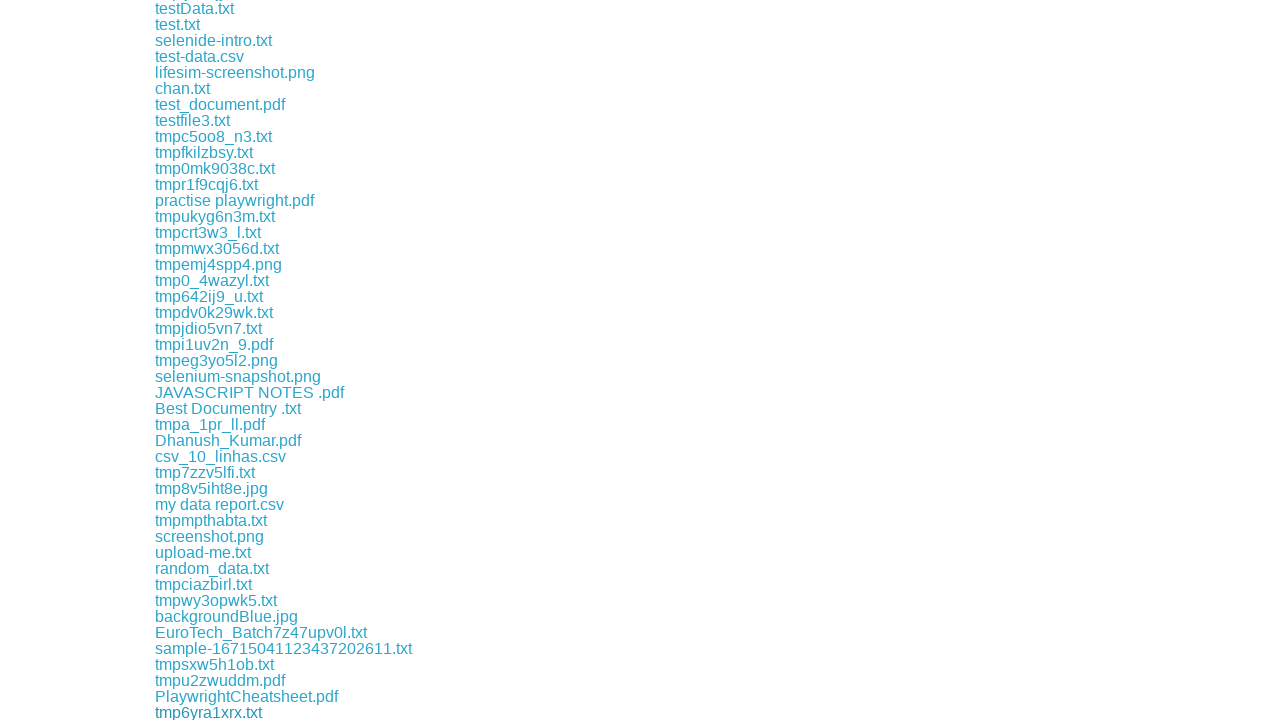

Clicked a download link at (210, 712) on xpath=//a[contains(@href, 'download')] >> nth=135
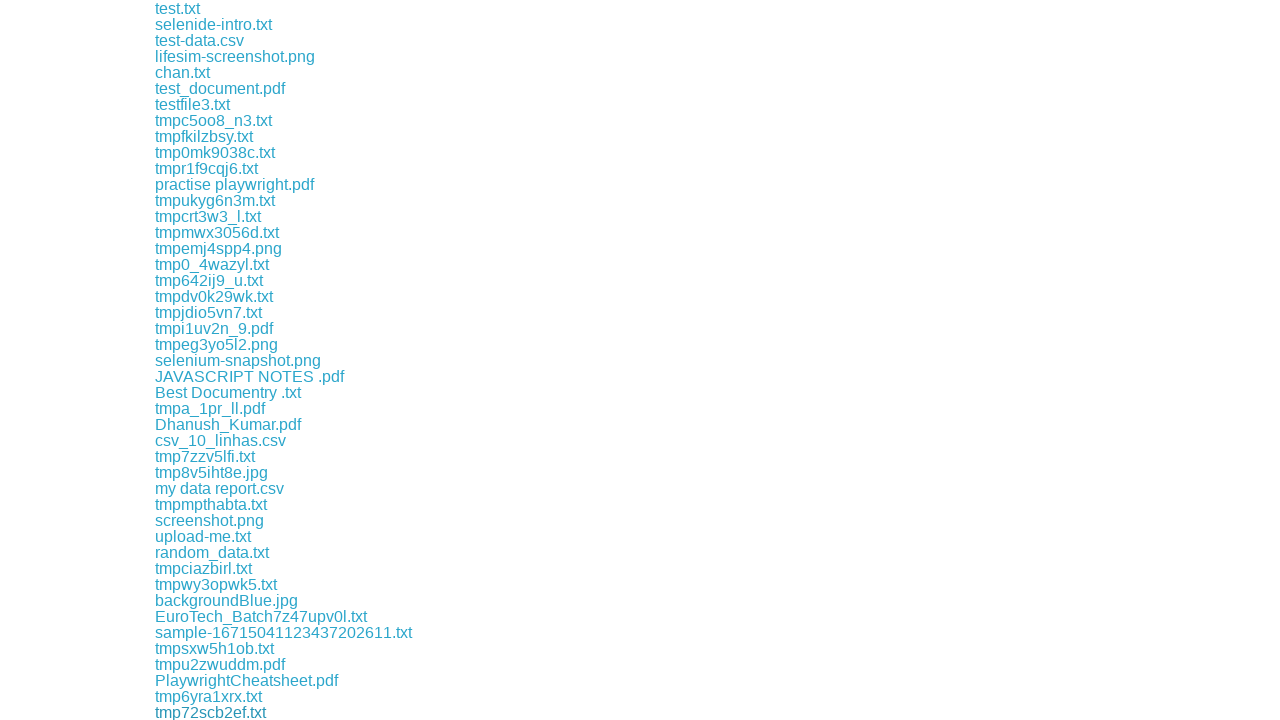

Waited 100ms between downloads
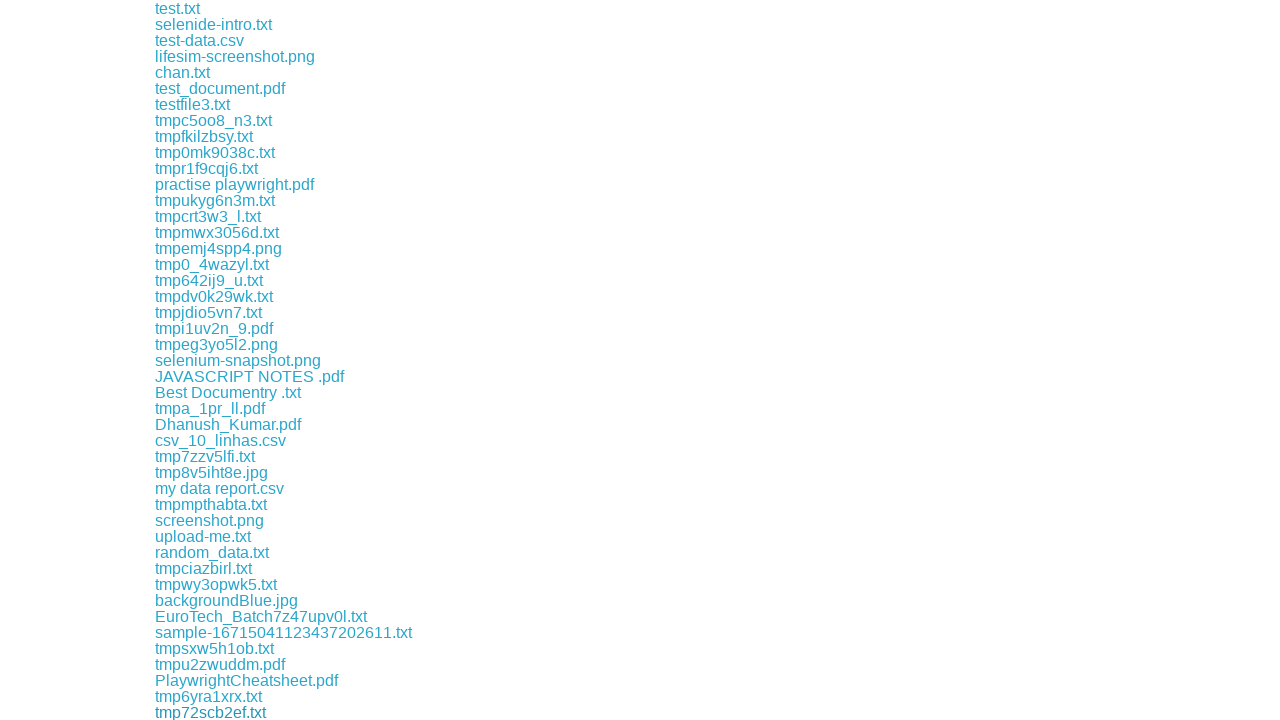

Clicked a download link at (210, 712) on xpath=//a[contains(@href, 'download')] >> nth=136
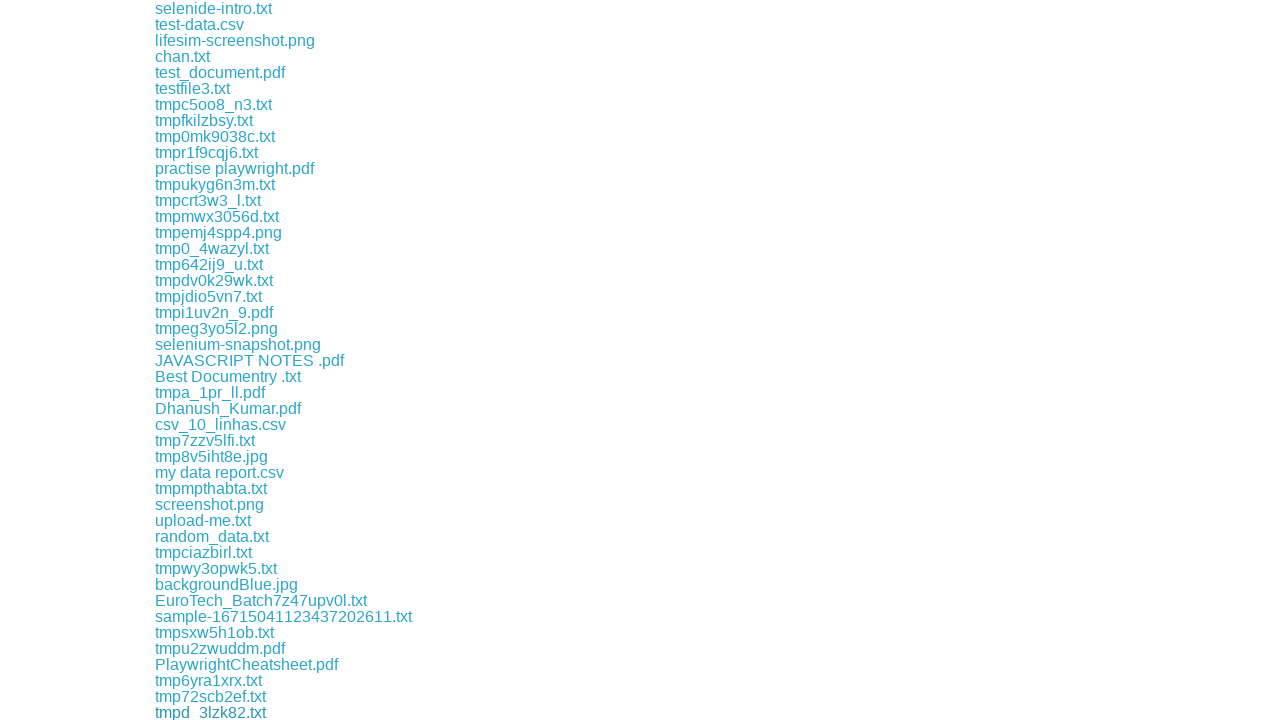

Waited 100ms between downloads
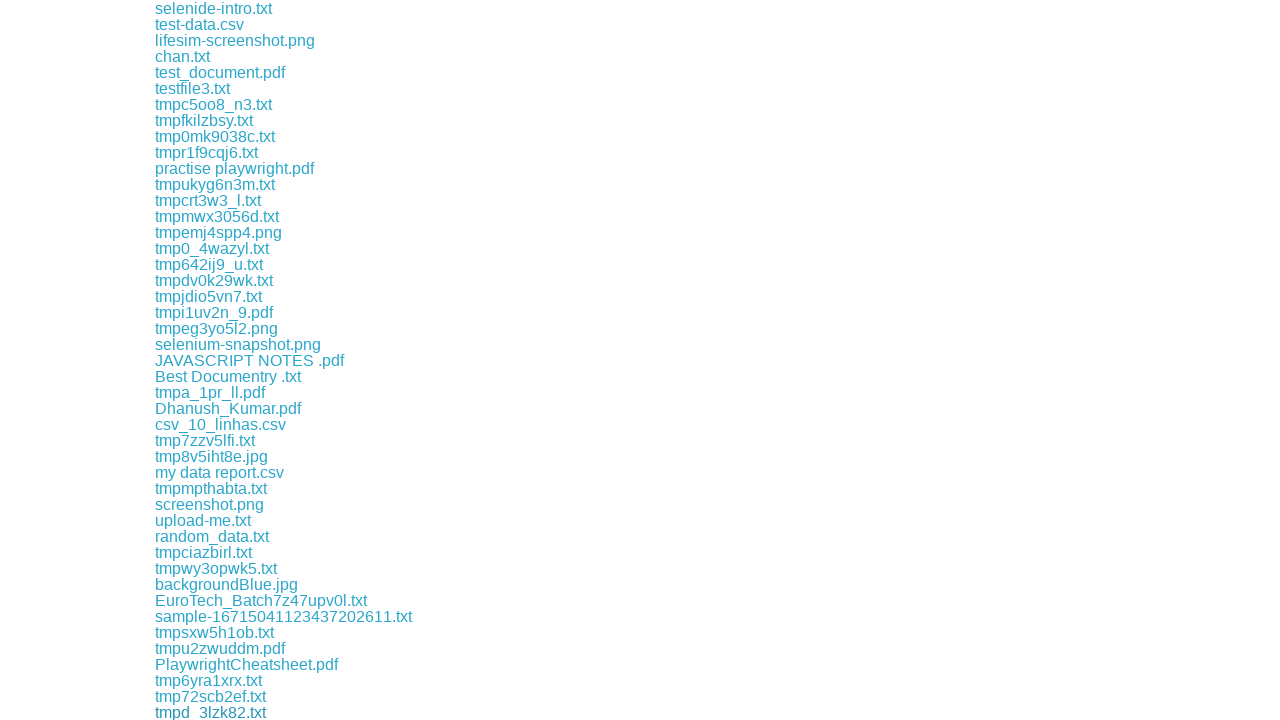

Clicked a download link at (214, 712) on xpath=//a[contains(@href, 'download')] >> nth=137
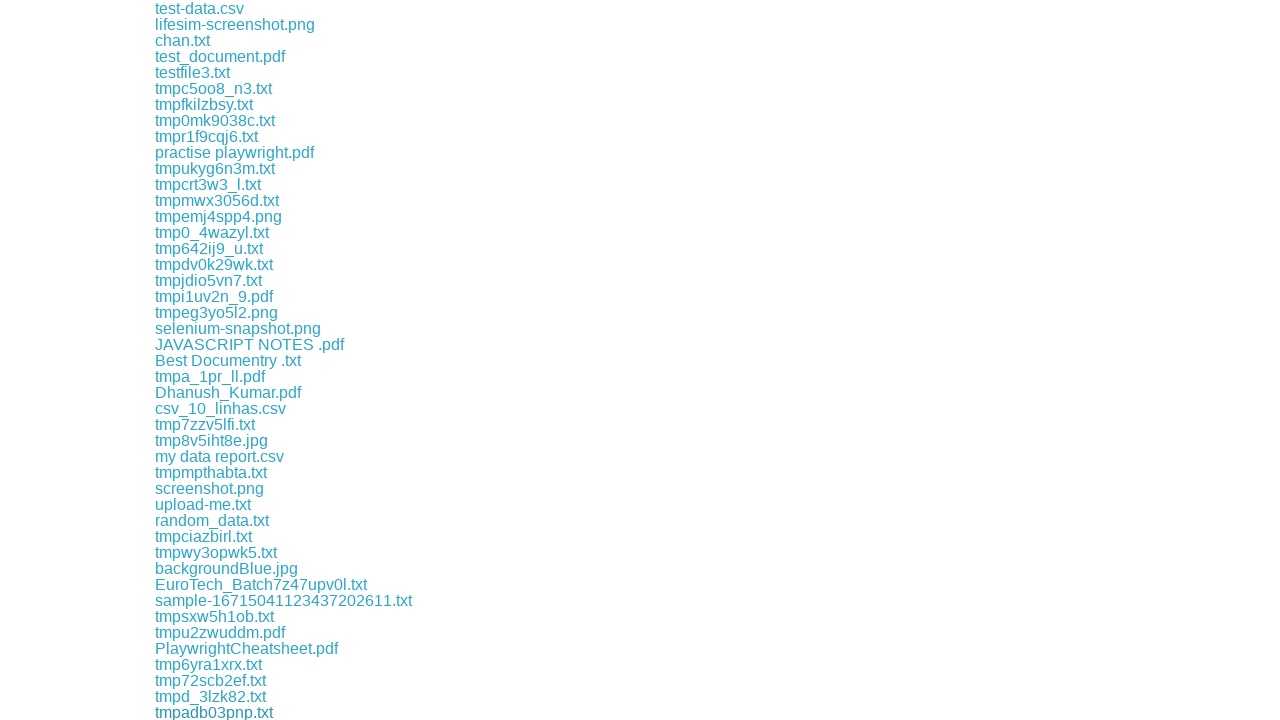

Waited 100ms between downloads
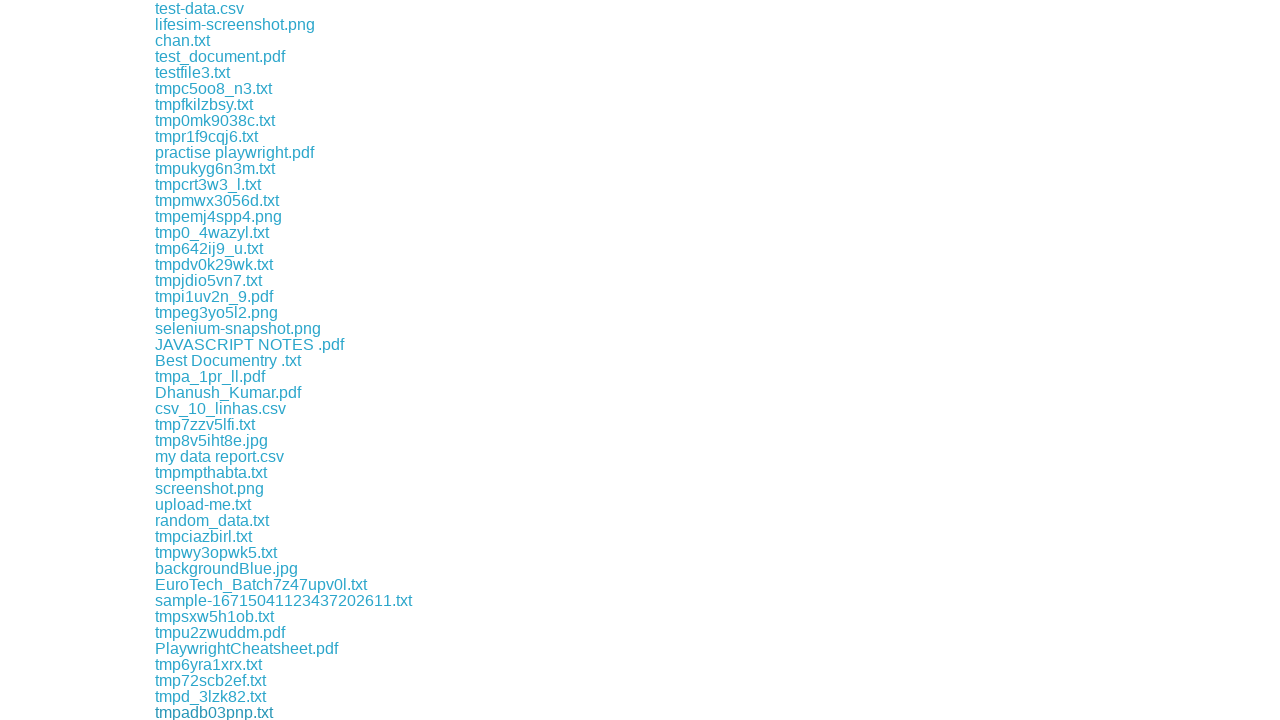

Clicked a download link at (208, 712) on xpath=//a[contains(@href, 'download')] >> nth=138
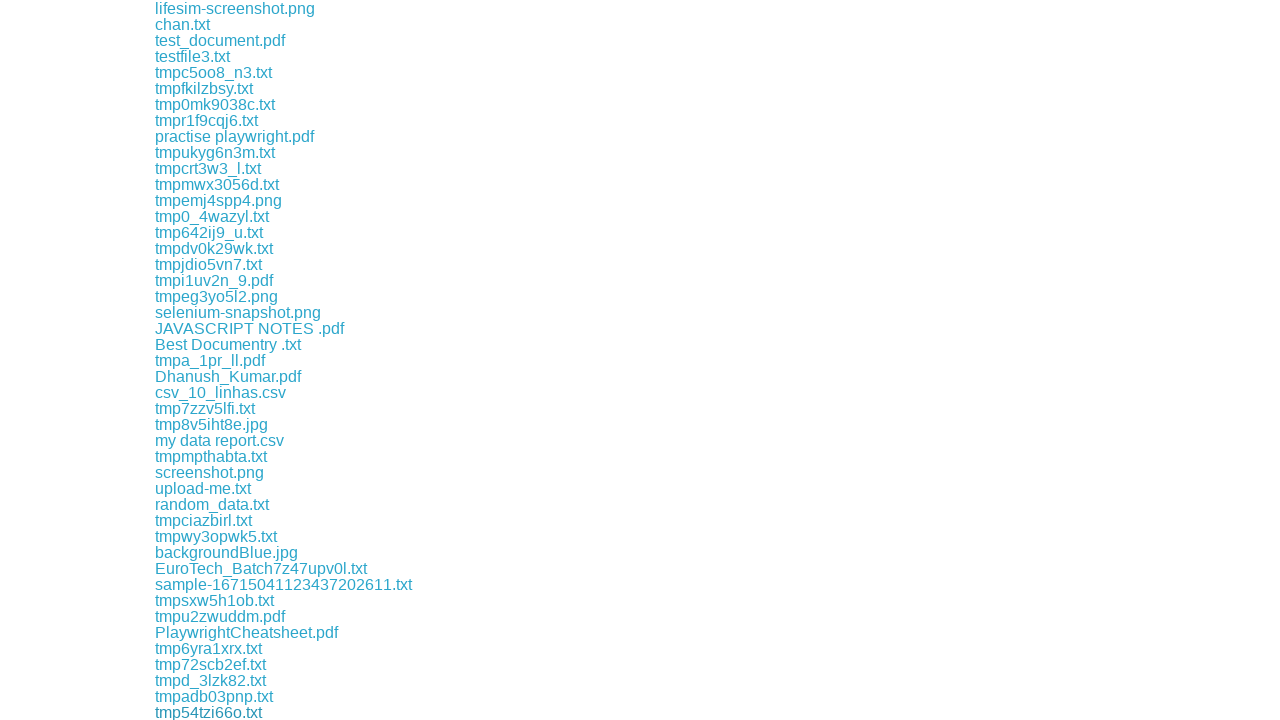

Waited 100ms between downloads
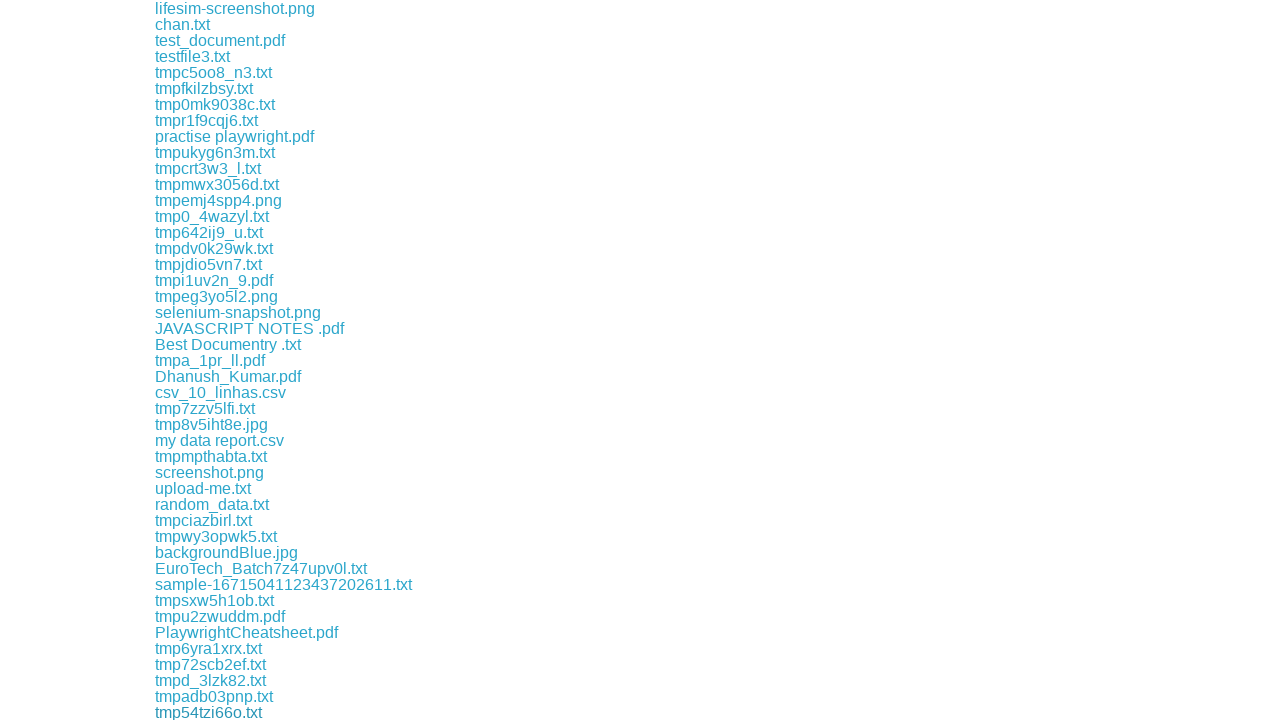

Clicked a download link at (210, 712) on xpath=//a[contains(@href, 'download')] >> nth=139
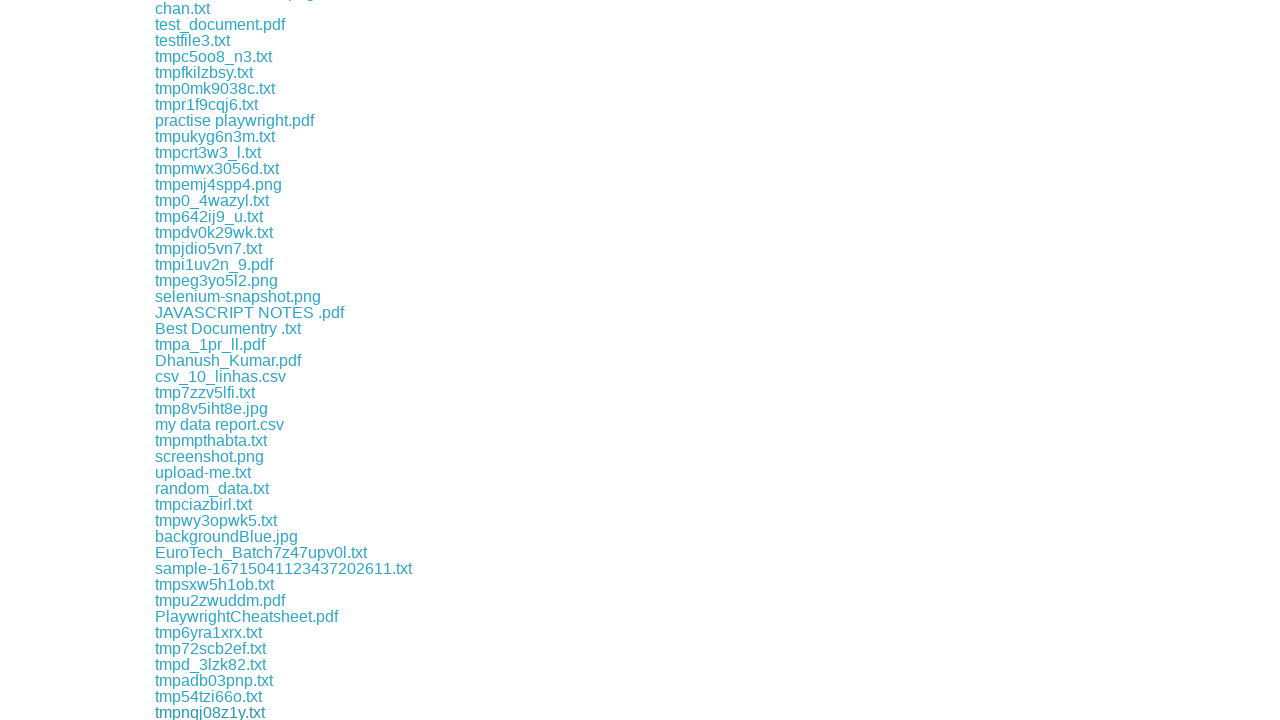

Waited 100ms between downloads
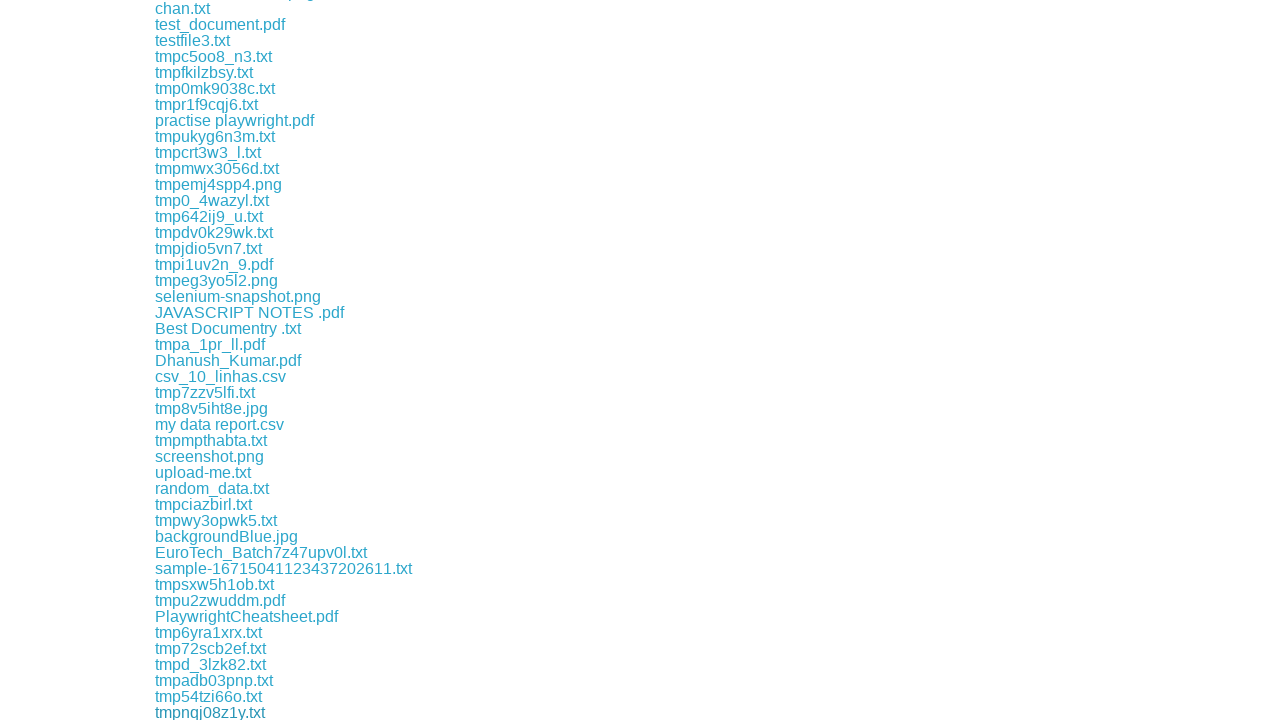

Clicked a download link at (208, 712) on xpath=//a[contains(@href, 'download')] >> nth=140
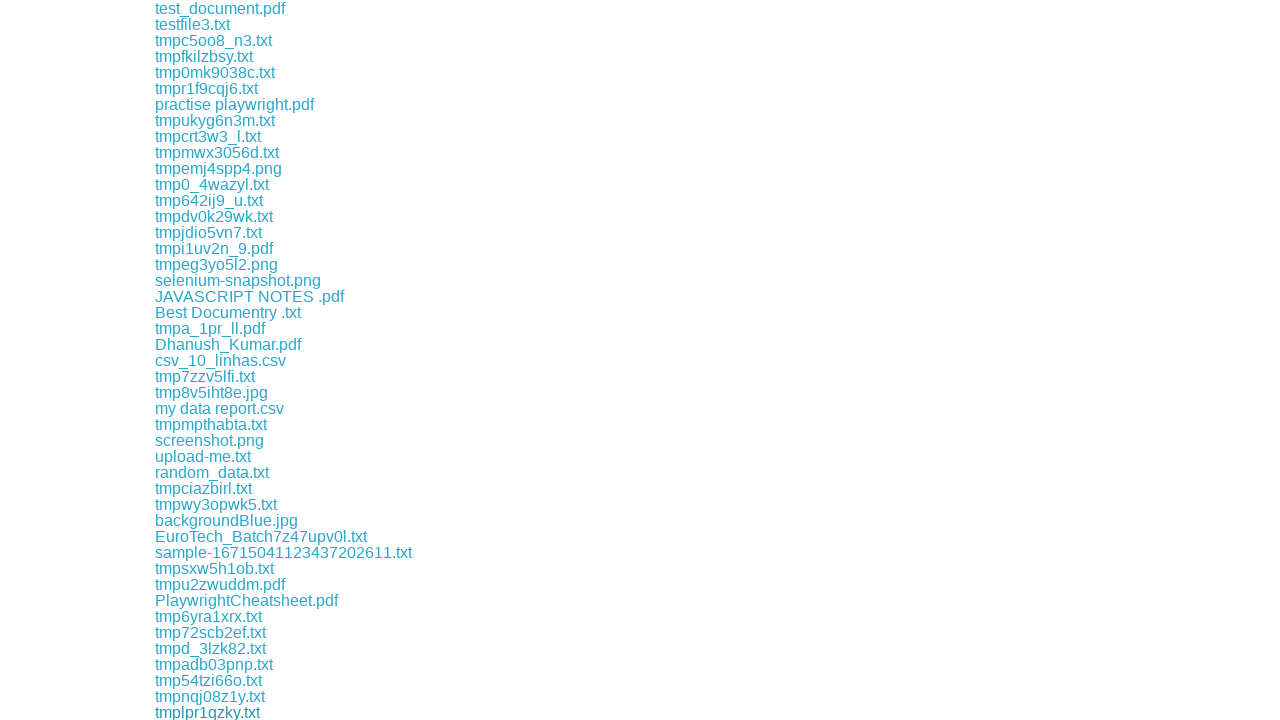

Waited 100ms between downloads
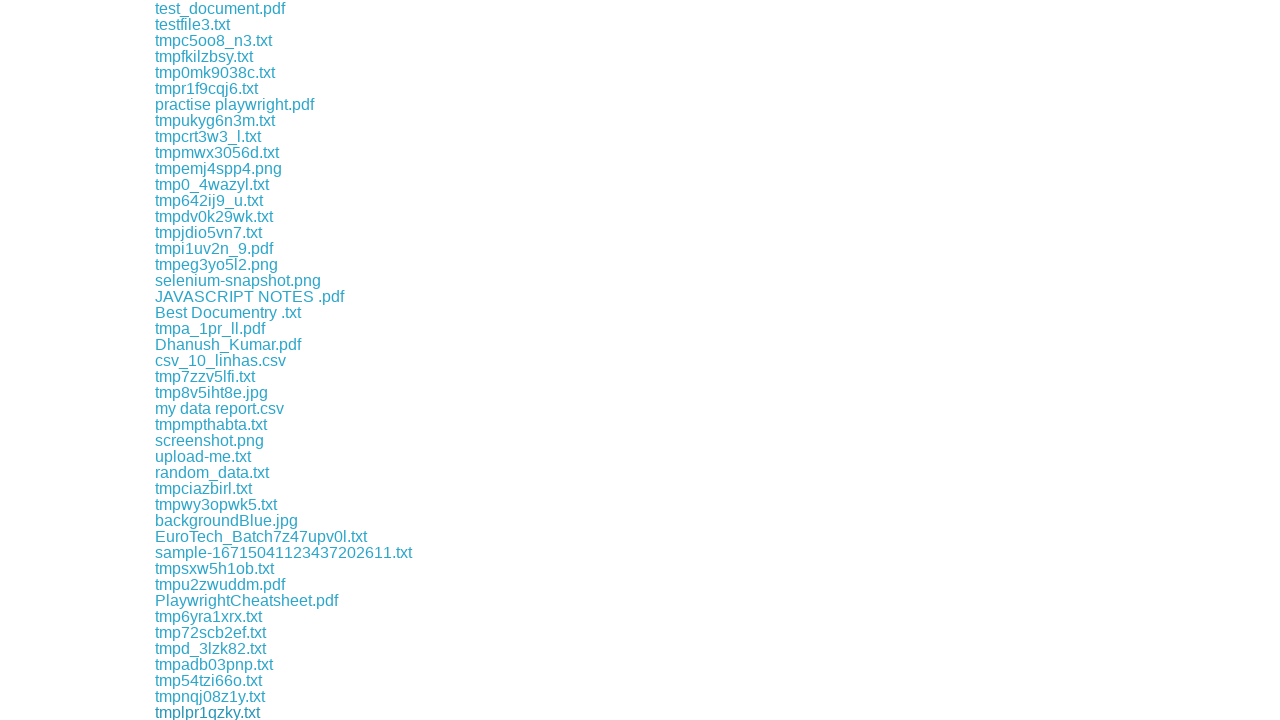

Clicked a download link at (242, 712) on xpath=//a[contains(@href, 'download')] >> nth=141
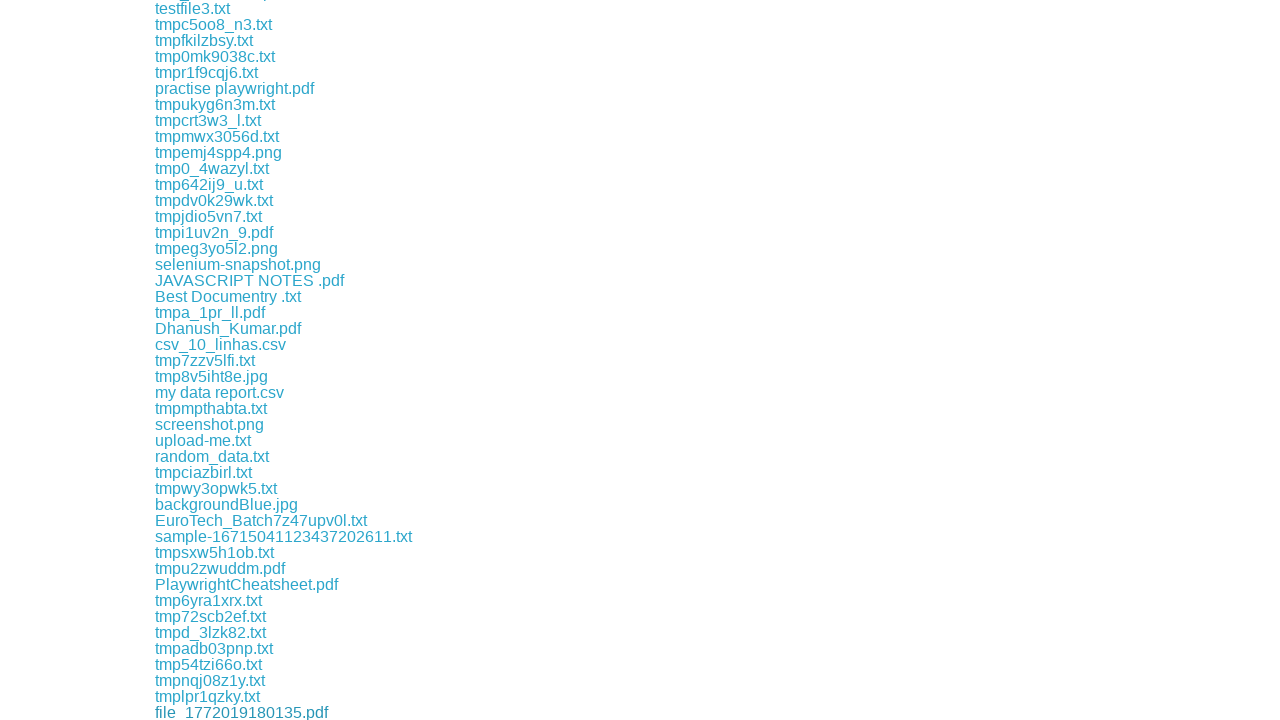

Waited 100ms between downloads
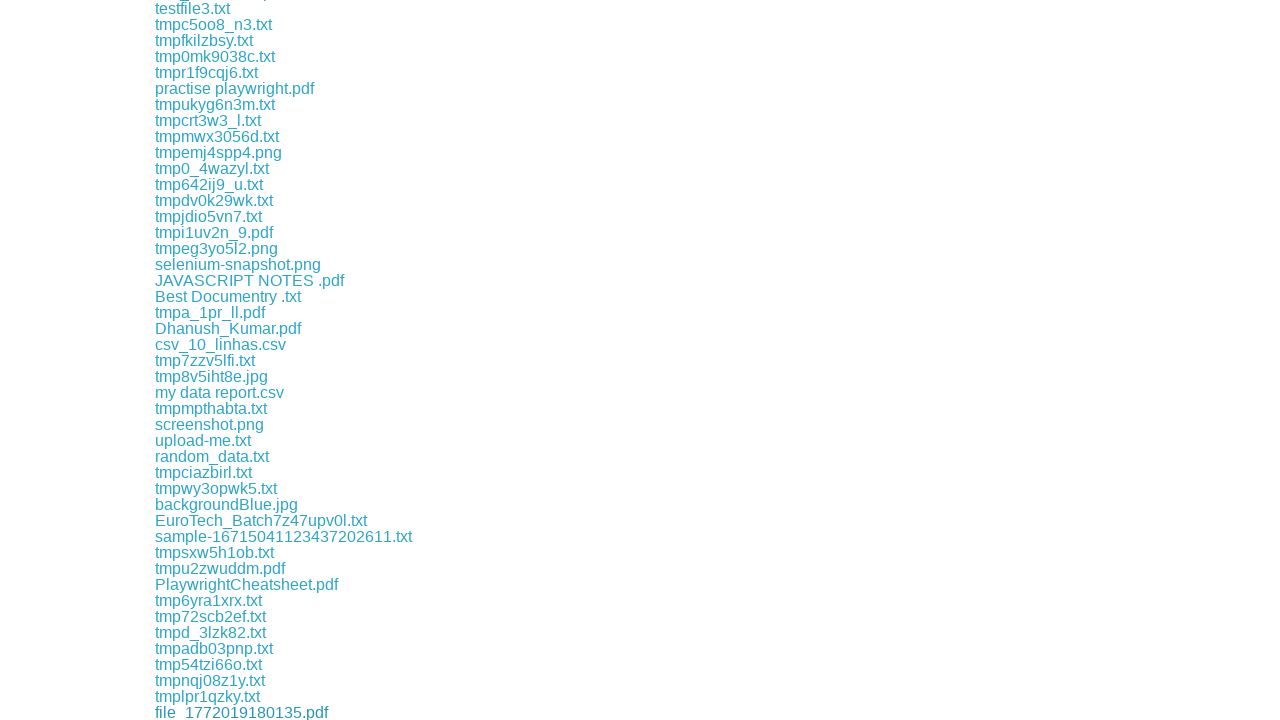

Clicked a download link at (196, 712) on xpath=//a[contains(@href, 'download')] >> nth=142
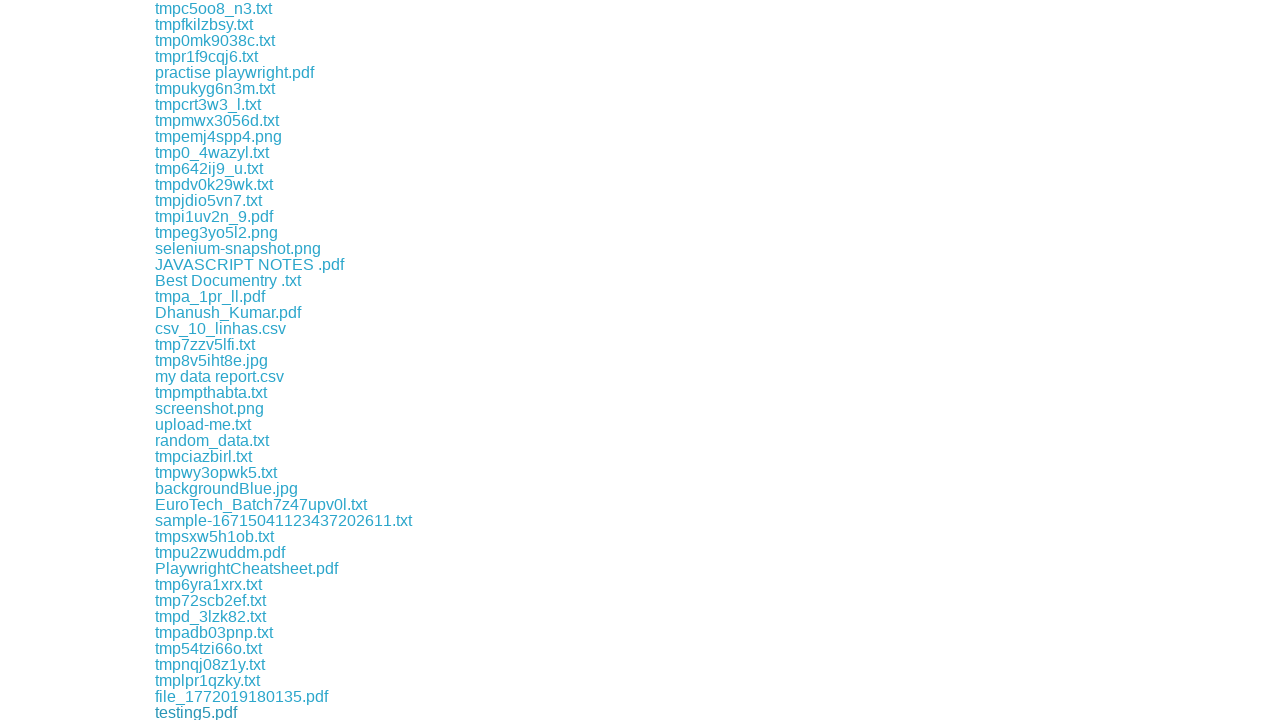

Waited 100ms between downloads
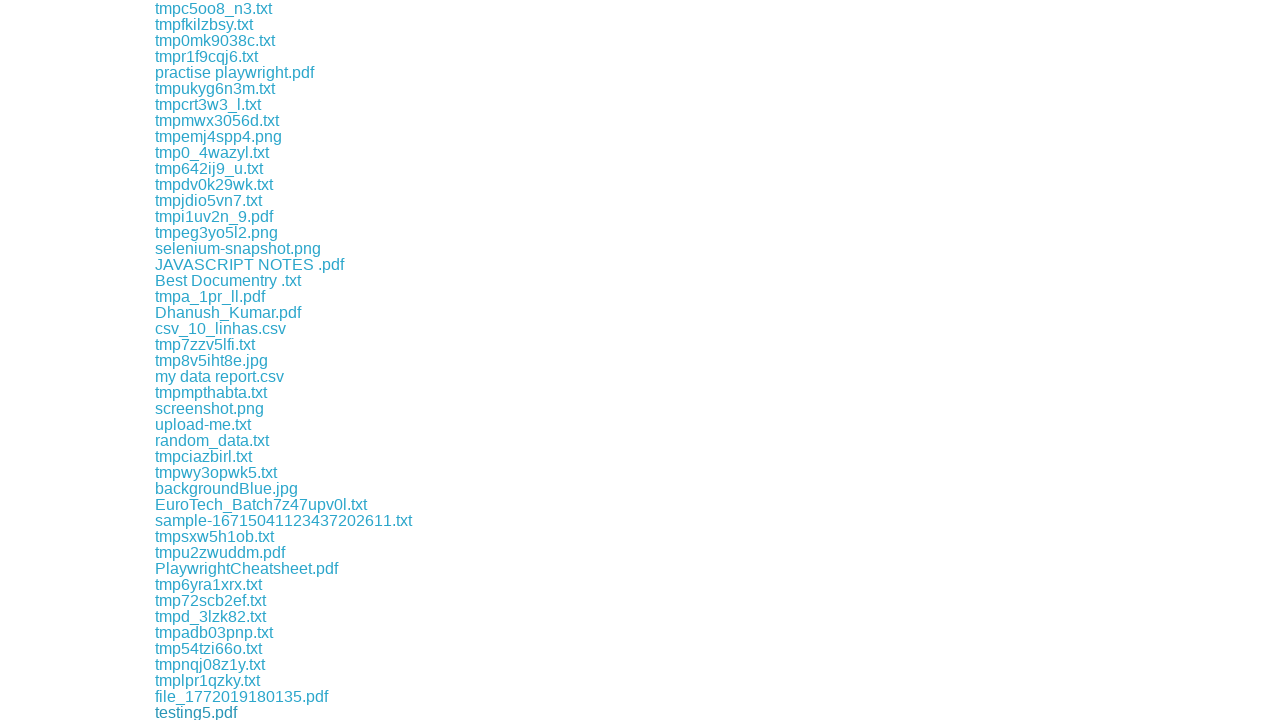

Clicked a download link at (180, 712) on xpath=//a[contains(@href, 'download')] >> nth=143
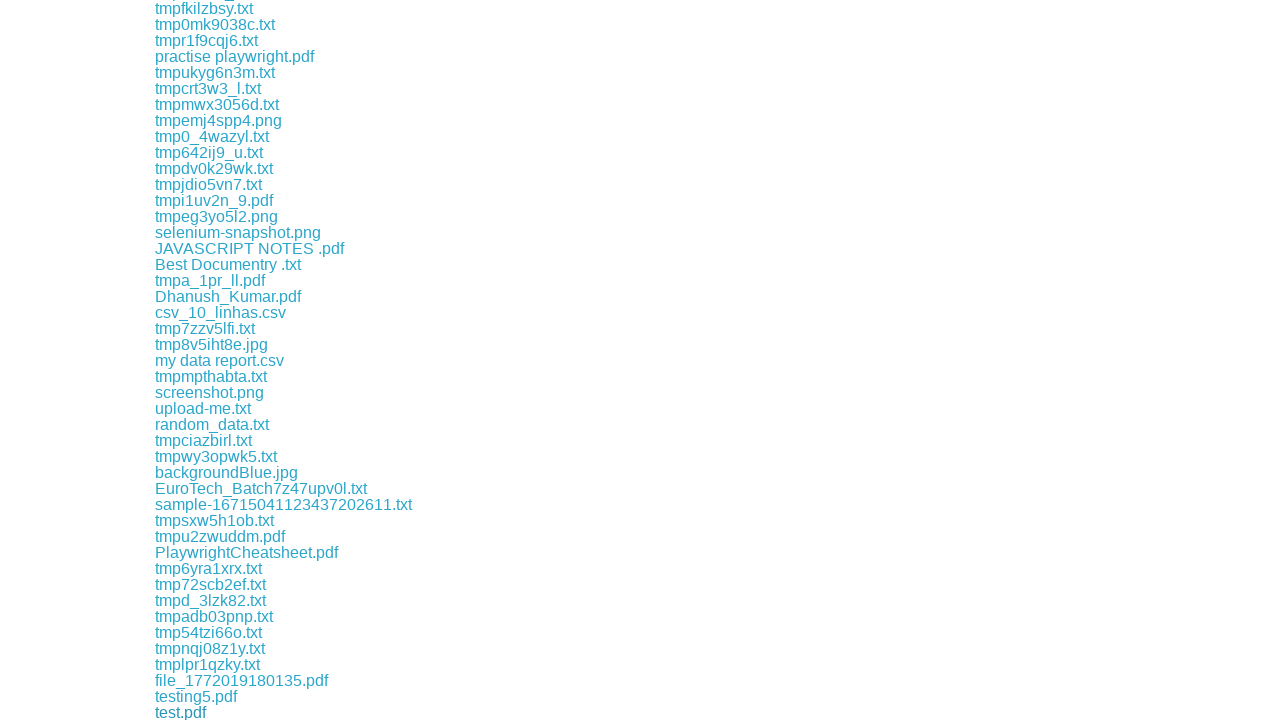

Waited 100ms between downloads
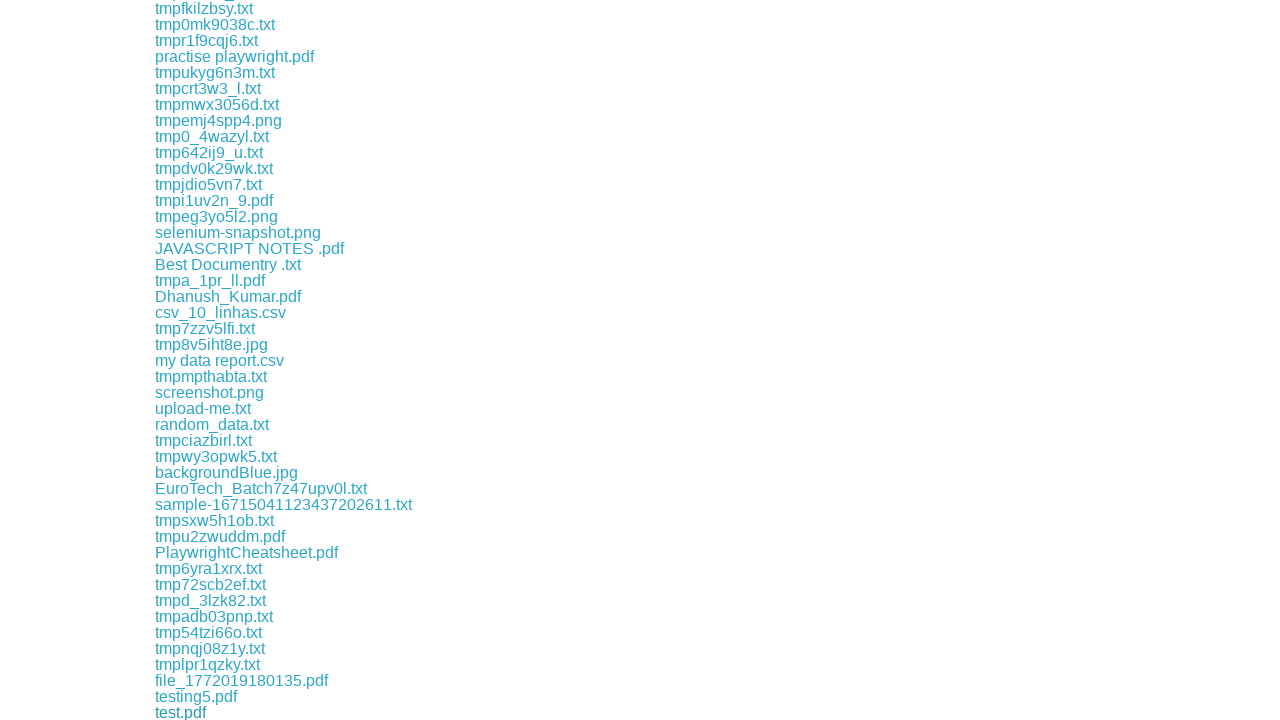

Clicked a download link at (226, 712) on xpath=//a[contains(@href, 'download')] >> nth=144
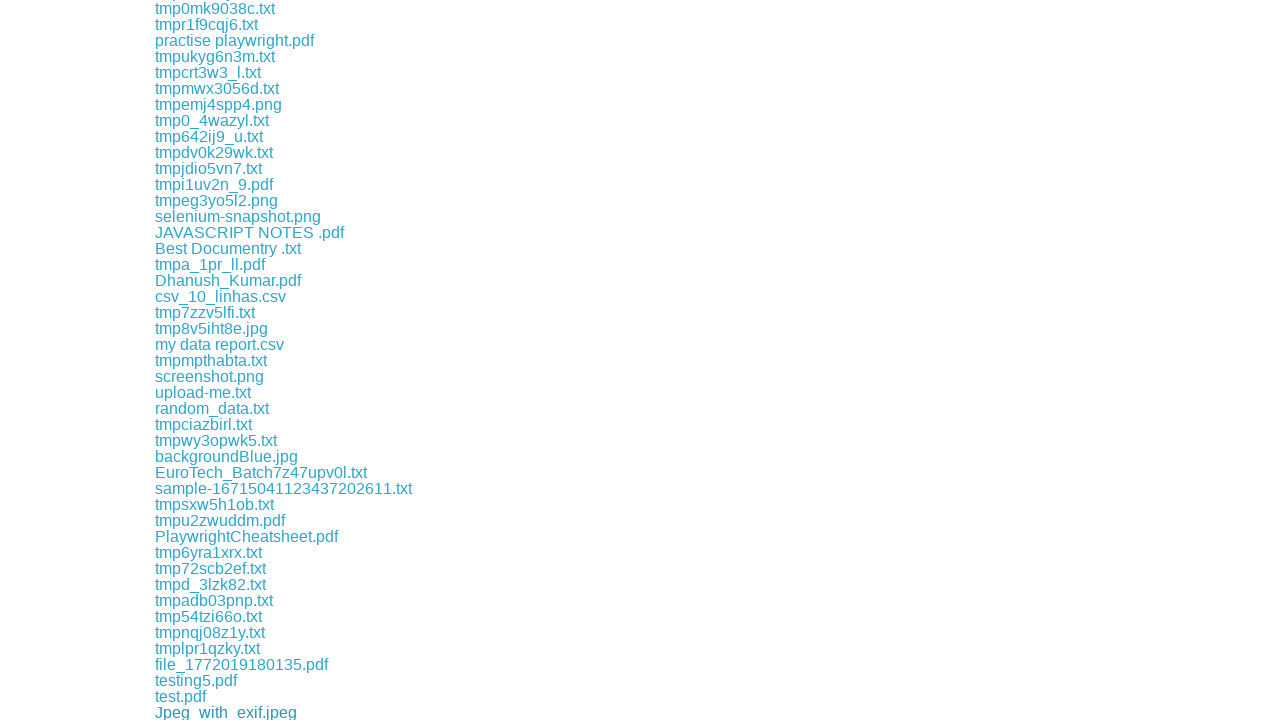

Waited 100ms between downloads
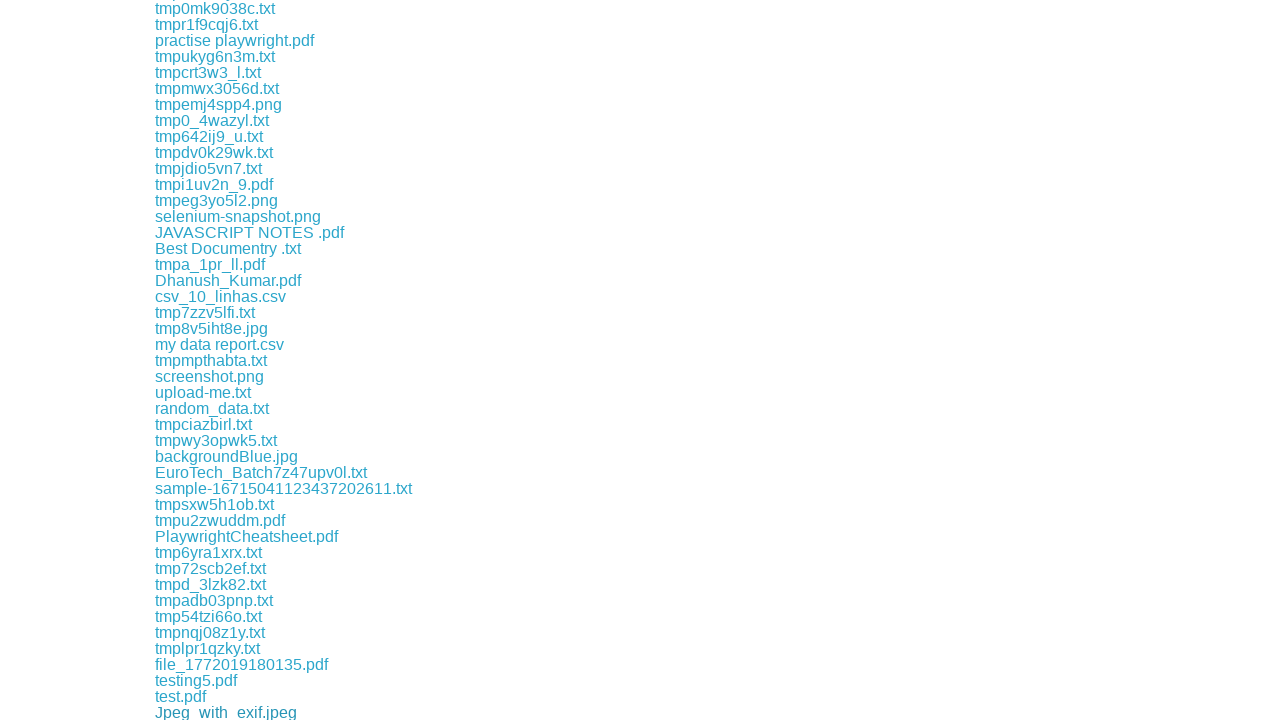

Clicked a download link at (232, 712) on xpath=//a[contains(@href, 'download')] >> nth=145
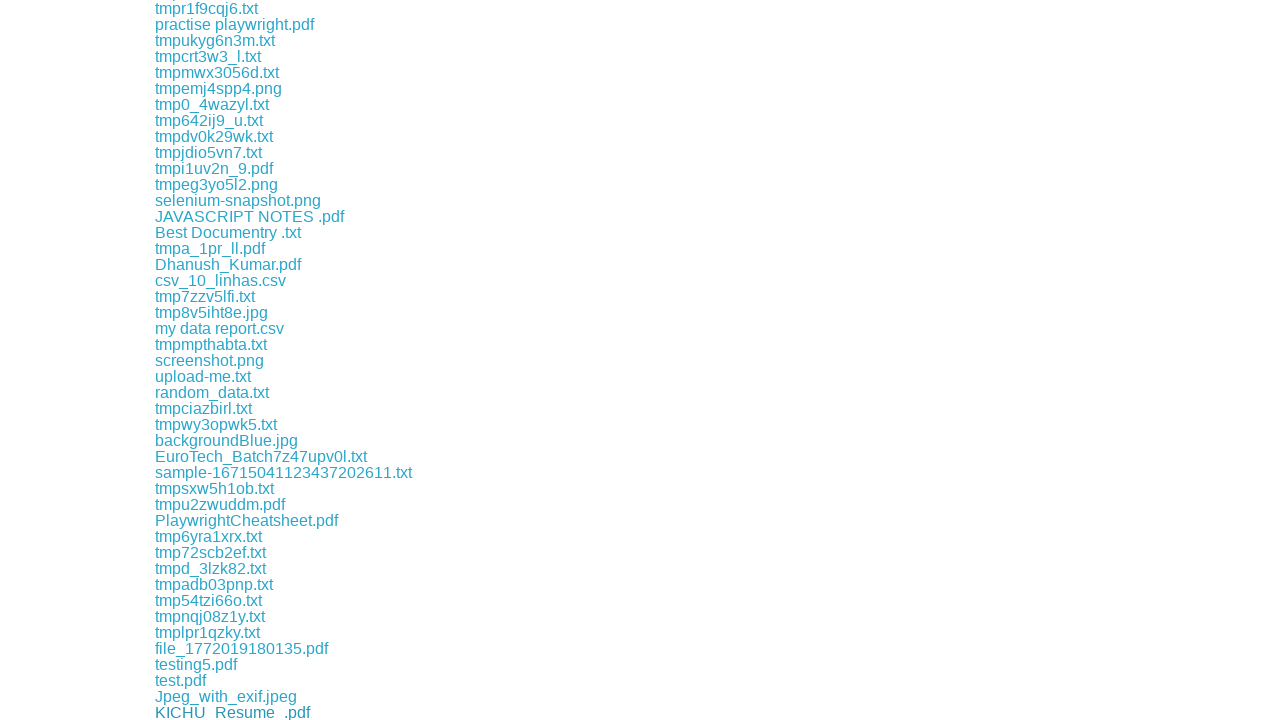

Waited 100ms between downloads
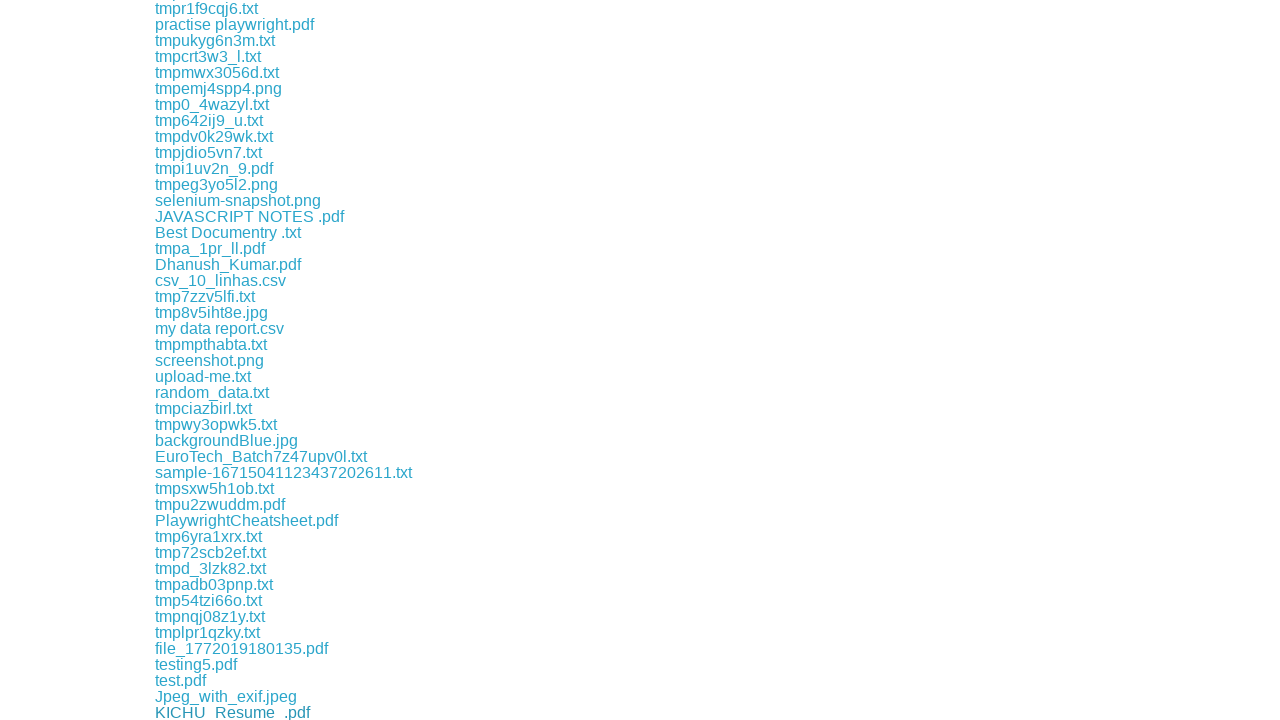

Clicked a download link at (200, 712) on xpath=//a[contains(@href, 'download')] >> nth=146
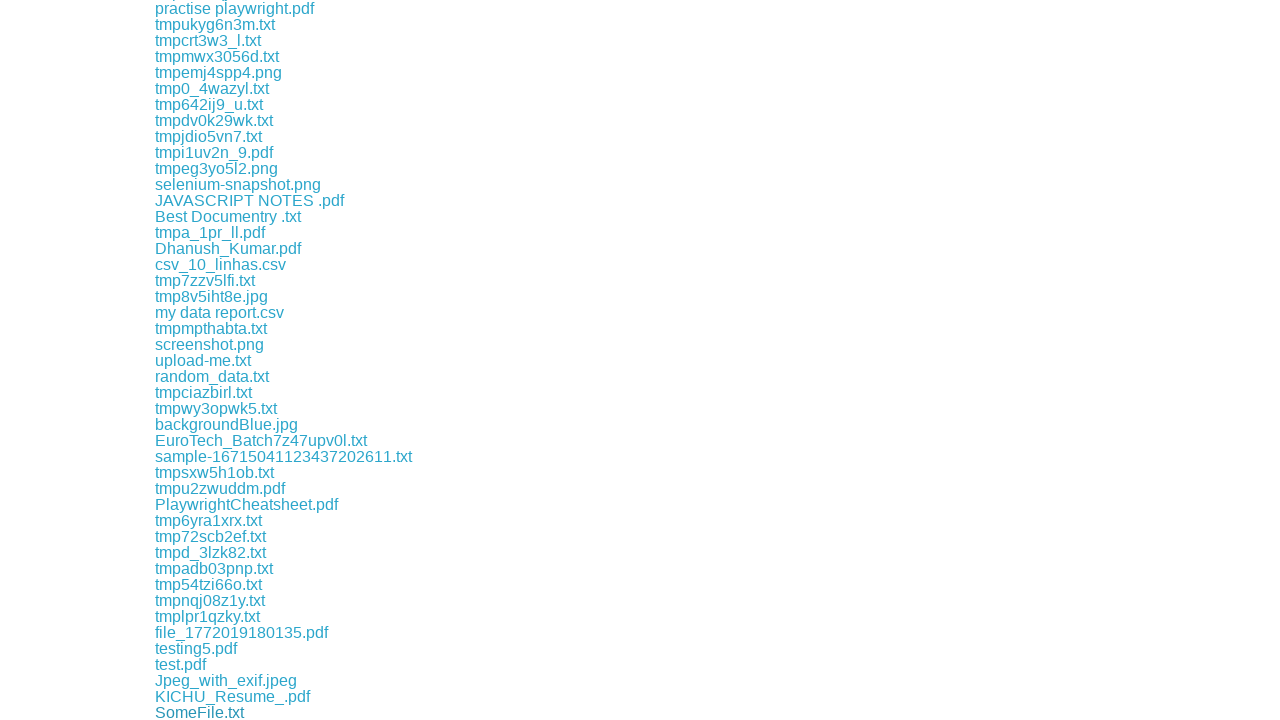

Waited 100ms between downloads
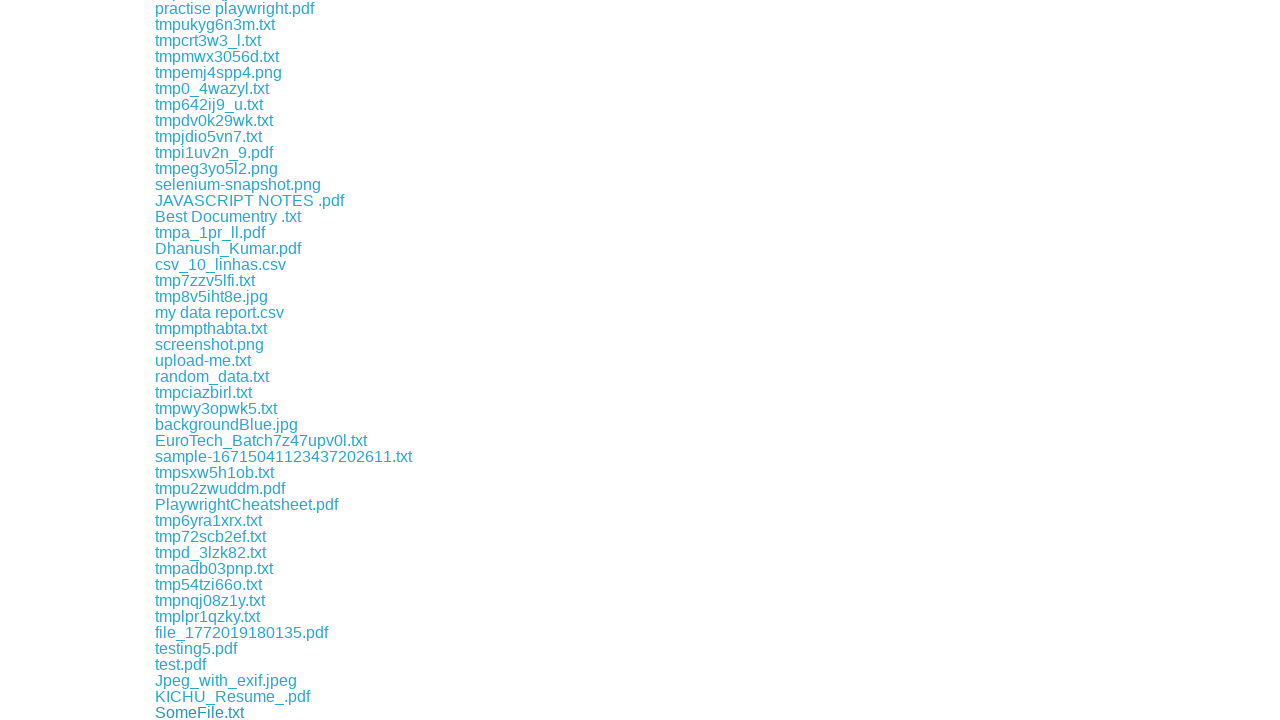

Clicked a download link at (218, 712) on xpath=//a[contains(@href, 'download')] >> nth=147
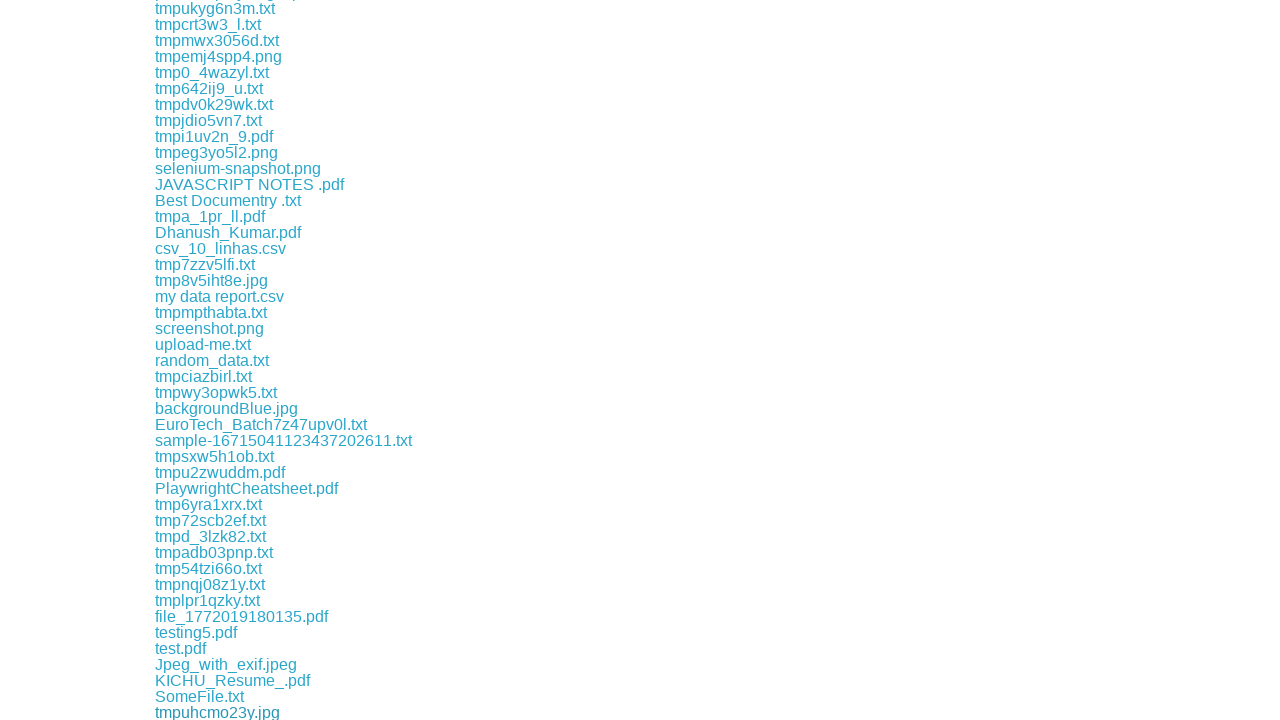

Waited 100ms between downloads
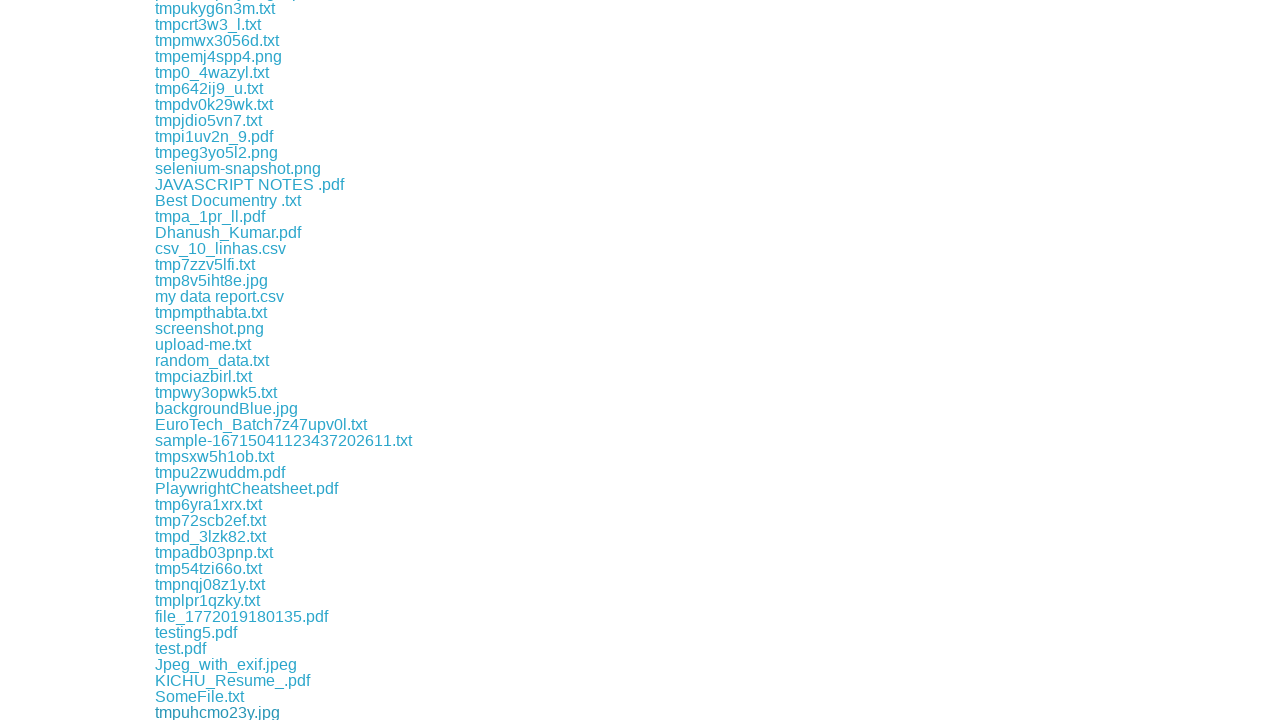

Clicked a download link at (212, 712) on xpath=//a[contains(@href, 'download')] >> nth=148
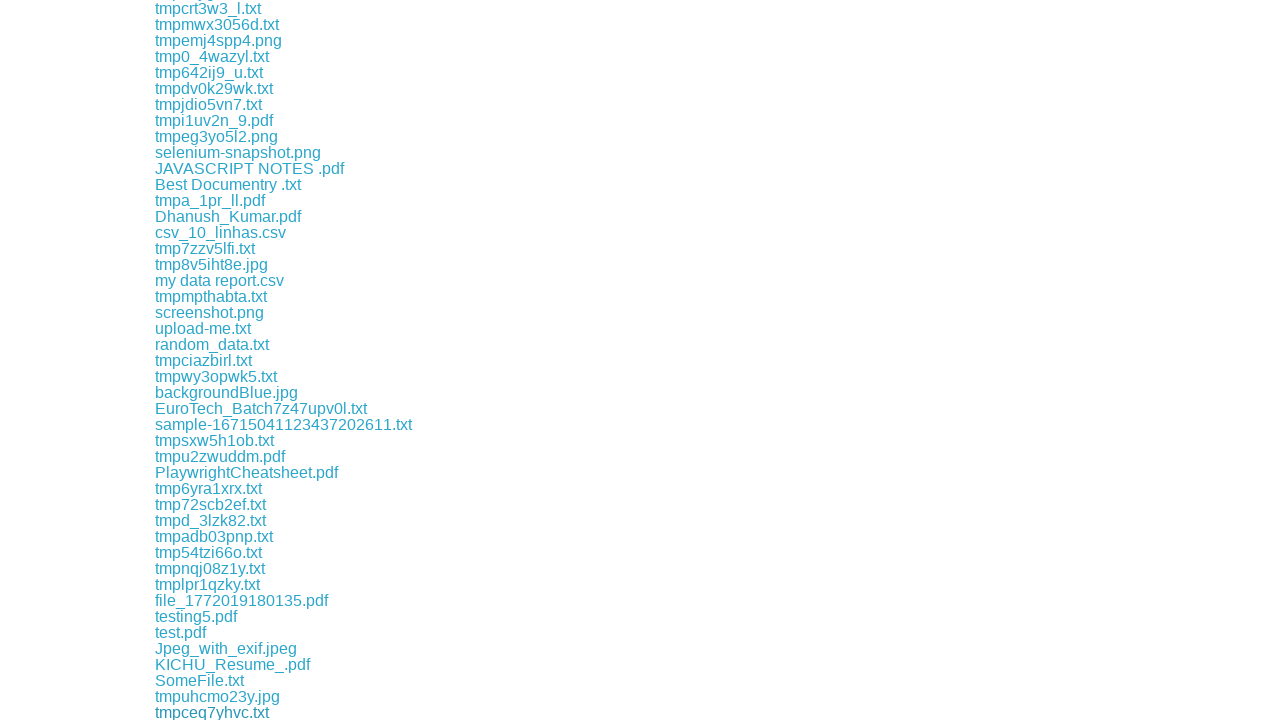

Waited 100ms between downloads
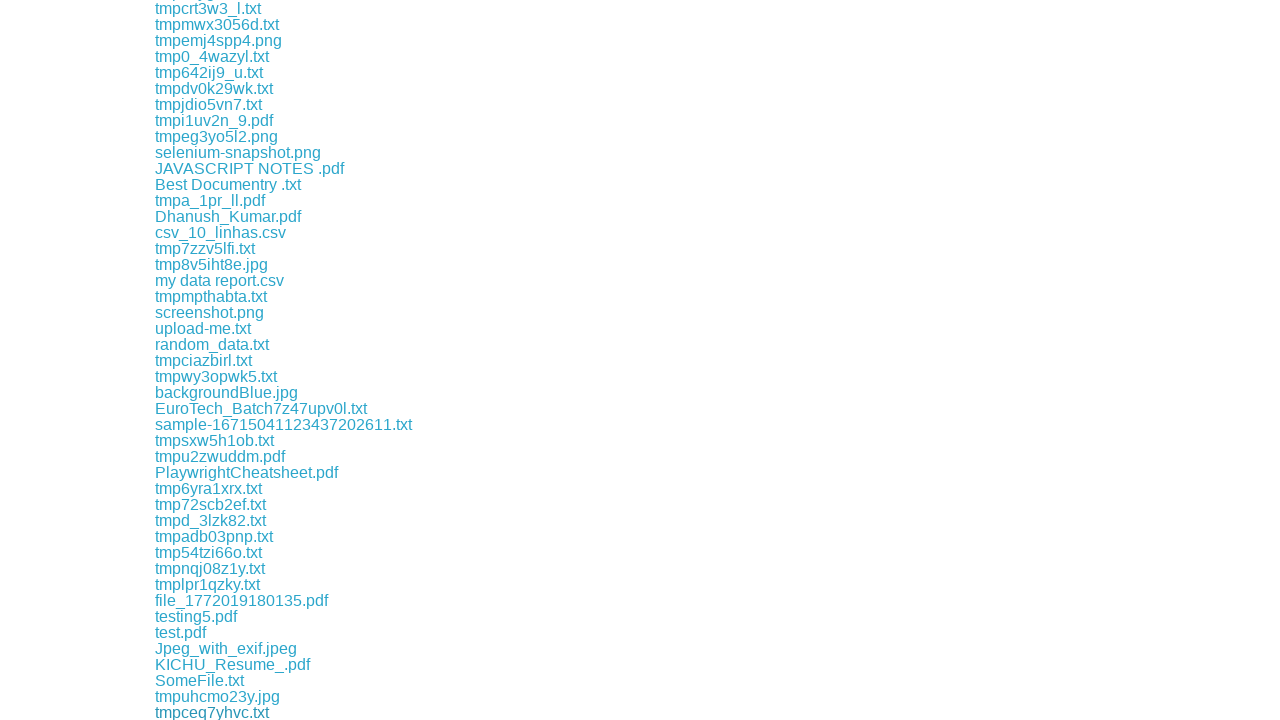

Clicked a download link at (212, 712) on xpath=//a[contains(@href, 'download')] >> nth=149
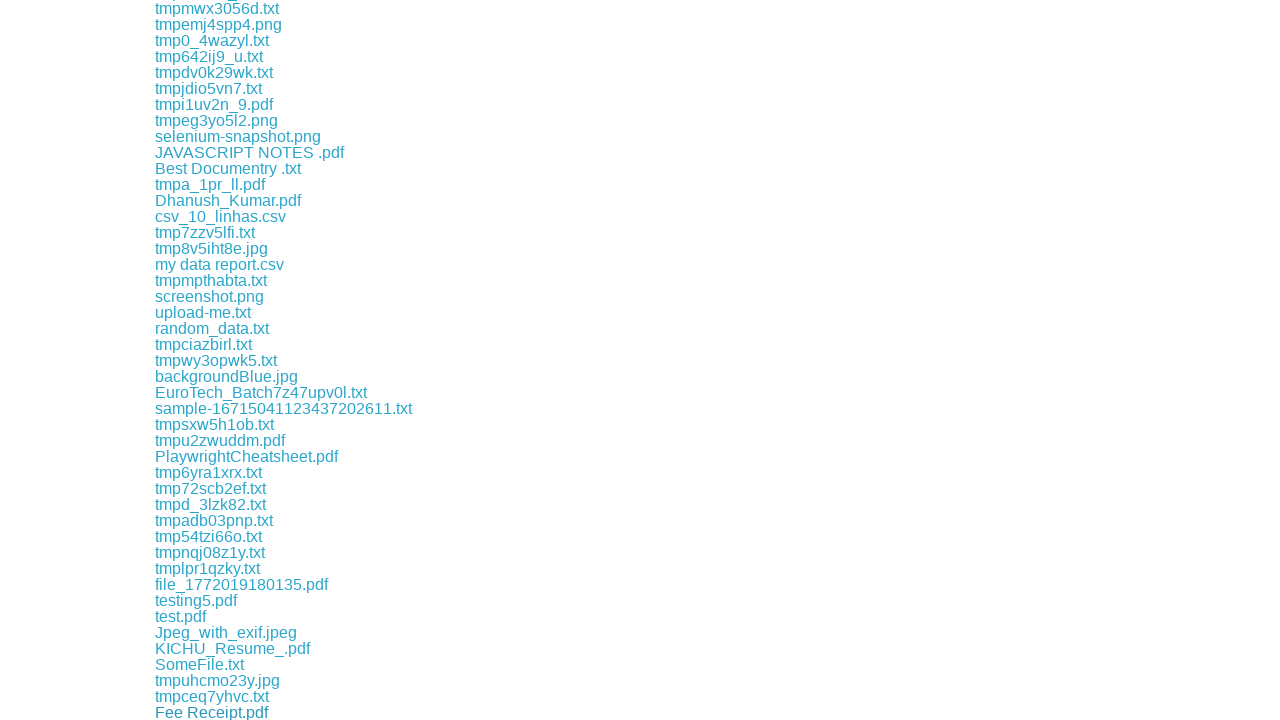

Waited 100ms between downloads
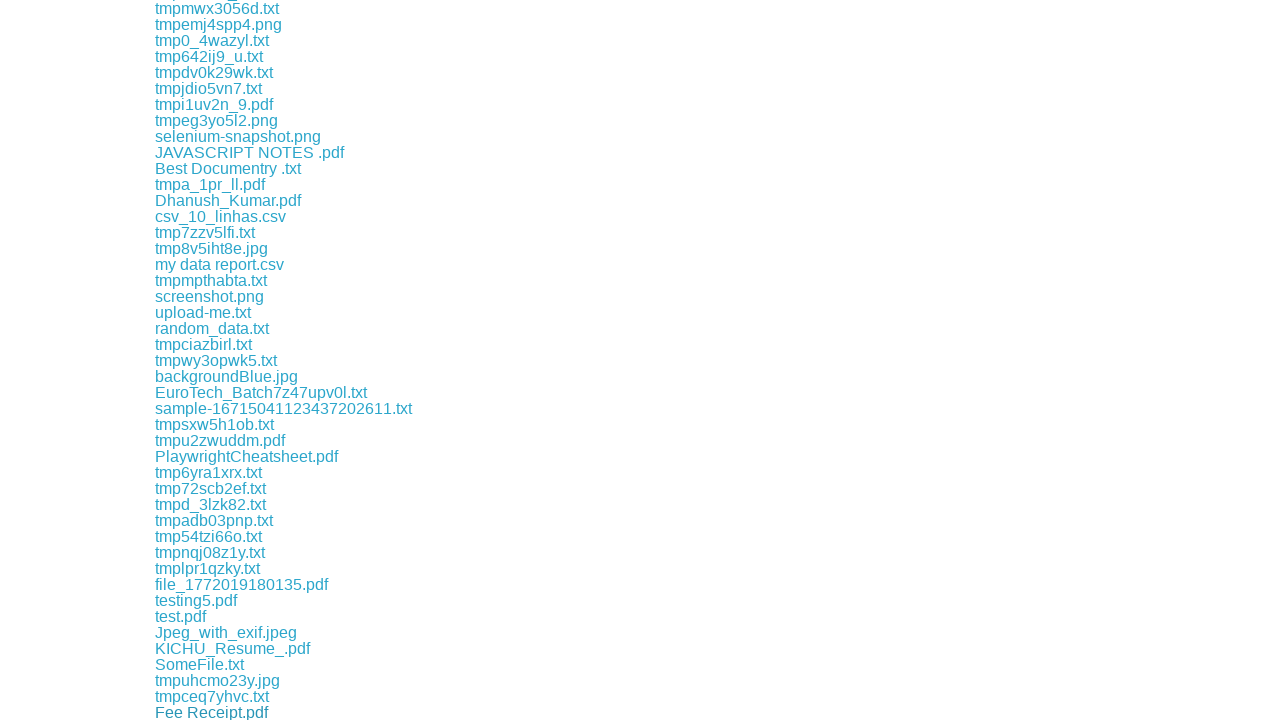

Clicked a download link at (181, 712) on xpath=//a[contains(@href, 'download')] >> nth=150
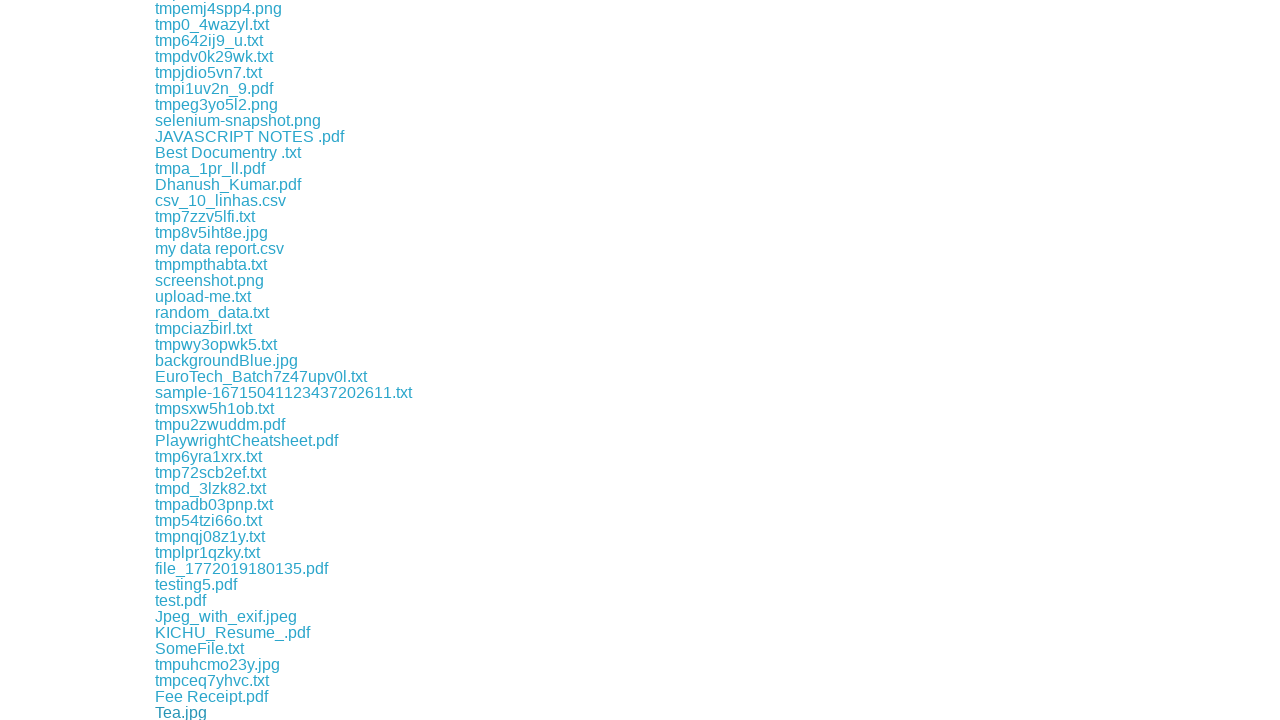

Waited 100ms between downloads
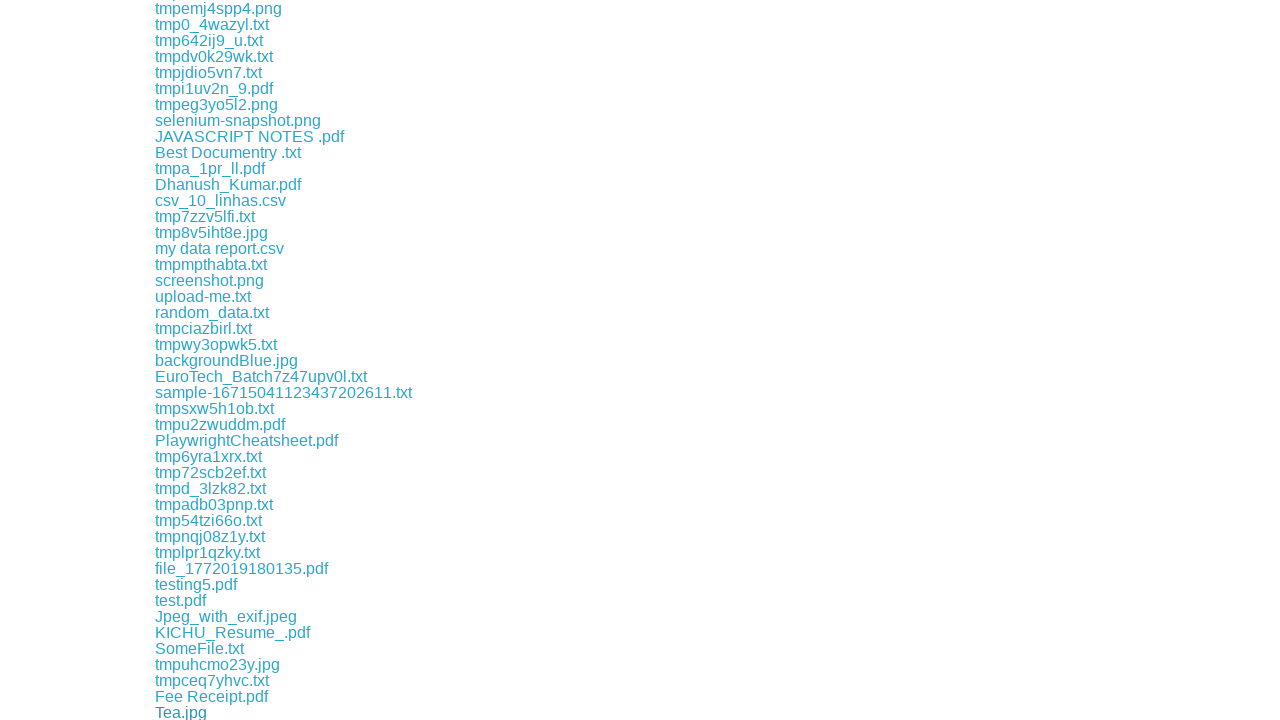

Clicked a download link at (188, 712) on xpath=//a[contains(@href, 'download')] >> nth=151
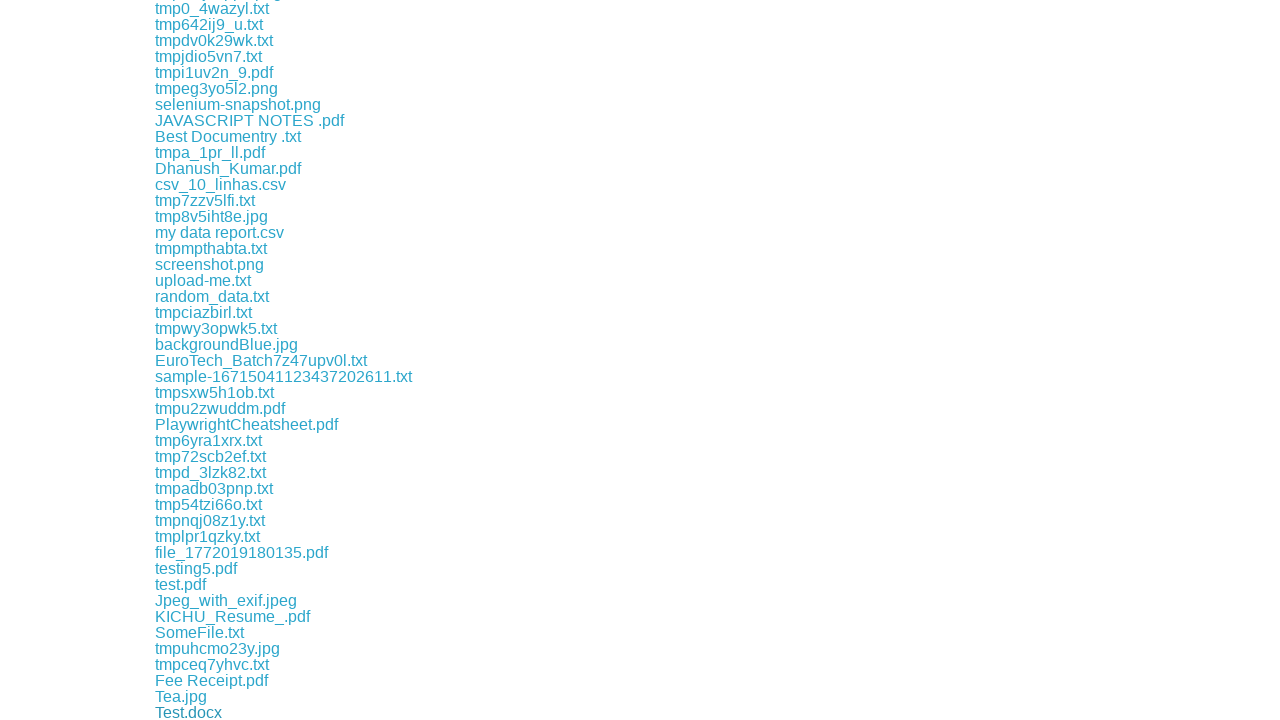

Waited 100ms between downloads
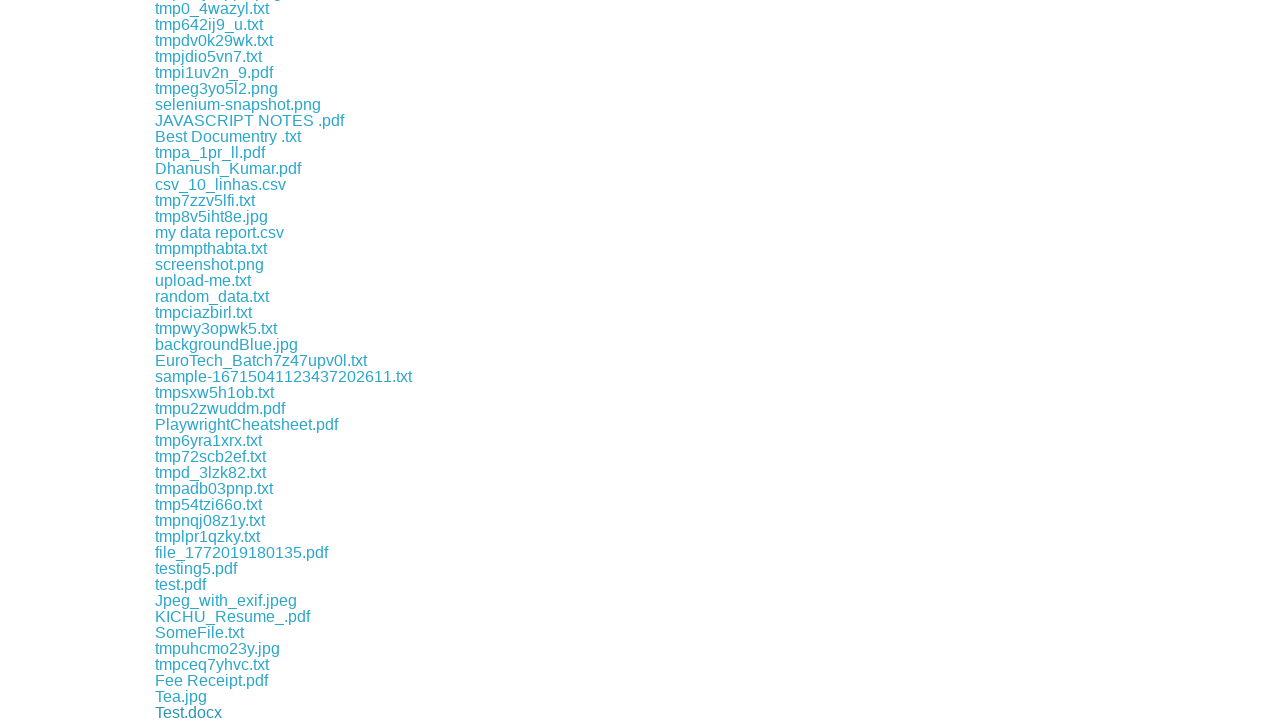

Clicked a download link at (210, 712) on xpath=//a[contains(@href, 'download')] >> nth=152
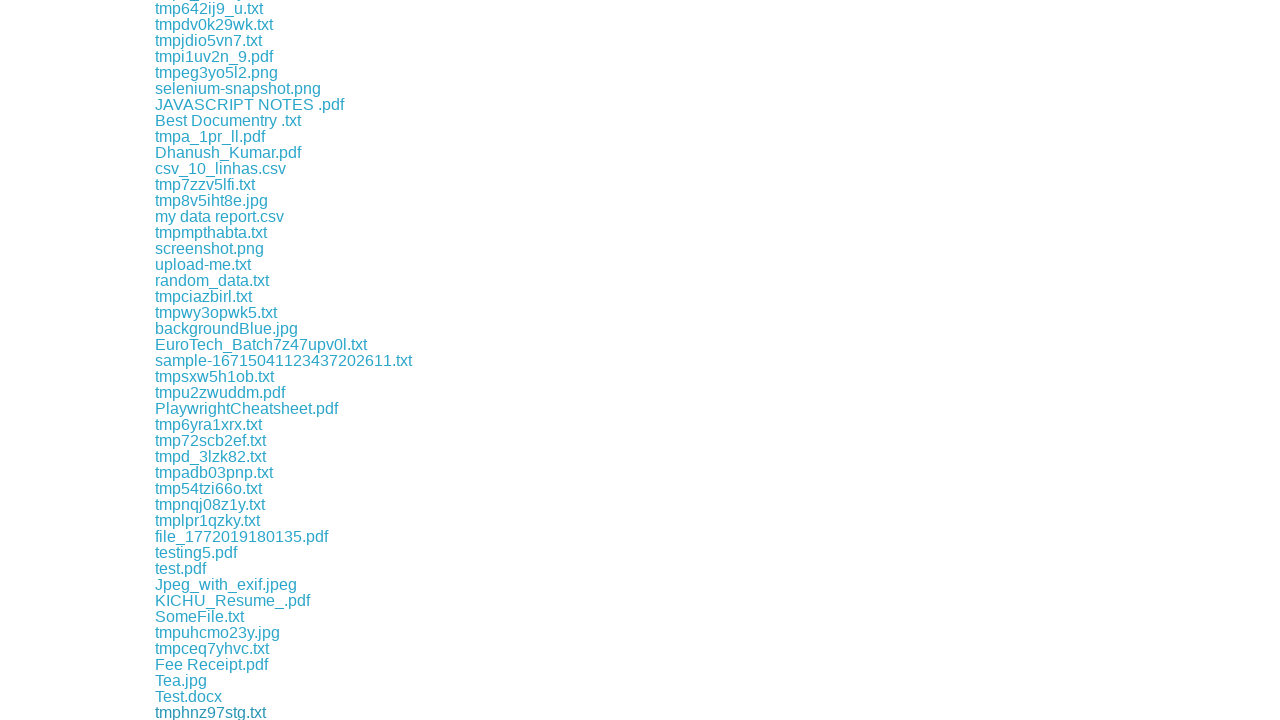

Waited 100ms between downloads
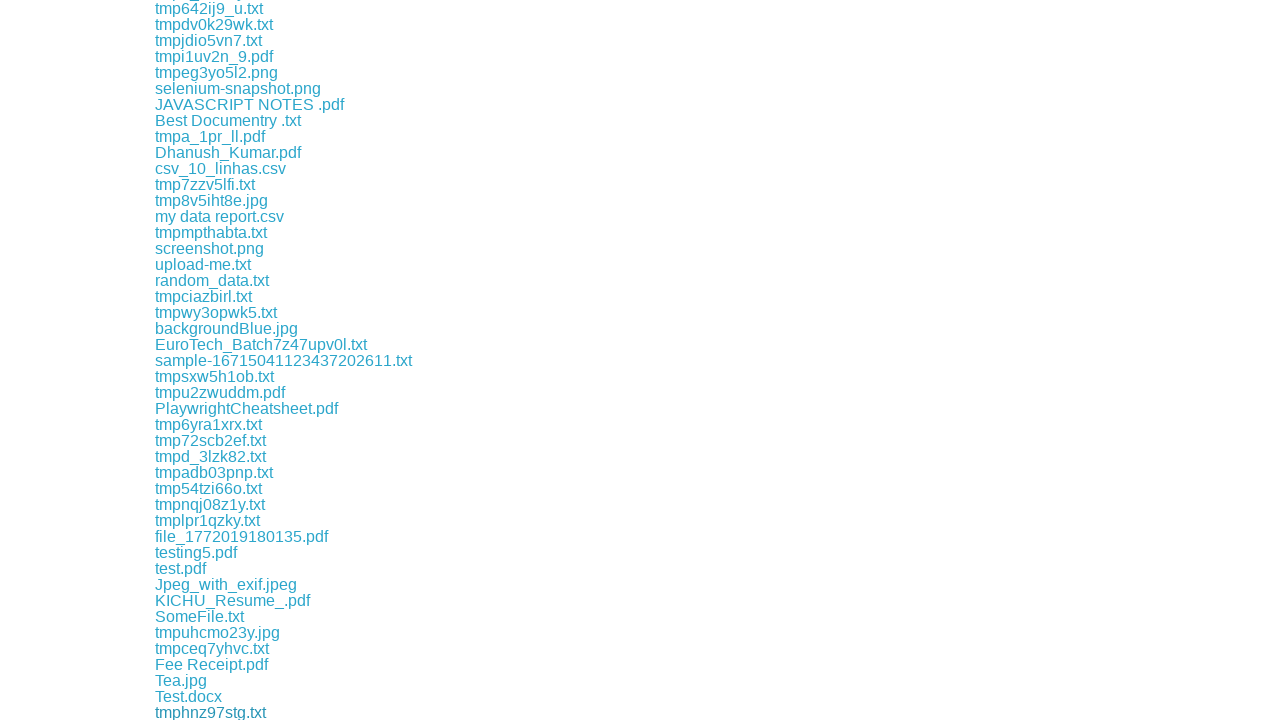

Clicked a download link at (215, 712) on xpath=//a[contains(@href, 'download')] >> nth=153
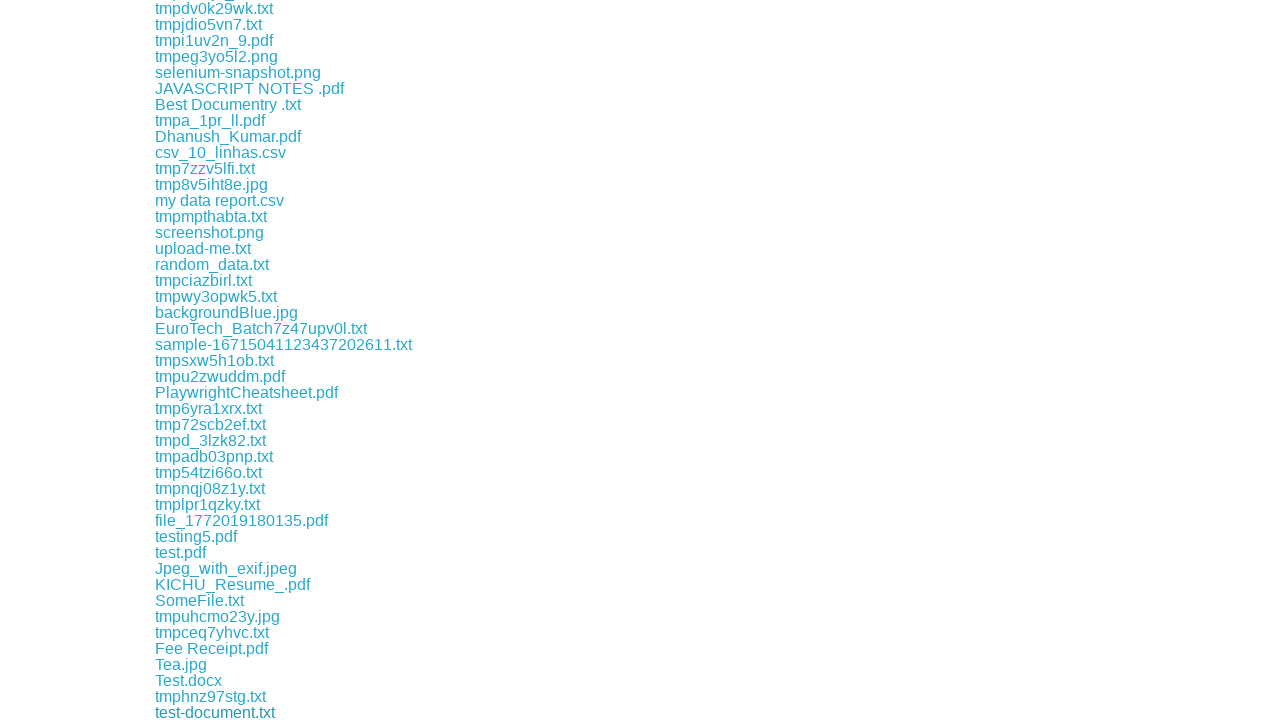

Waited 100ms between downloads
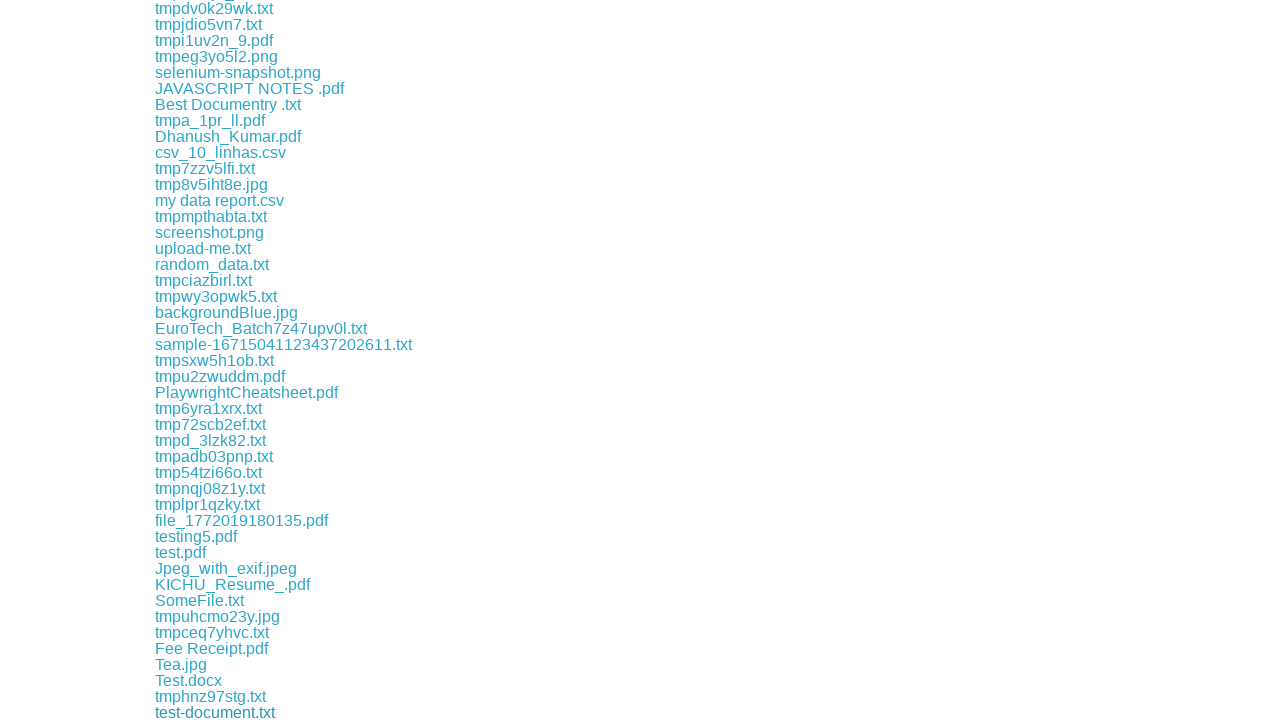

Clicked a download link at (208, 712) on xpath=//a[contains(@href, 'download')] >> nth=154
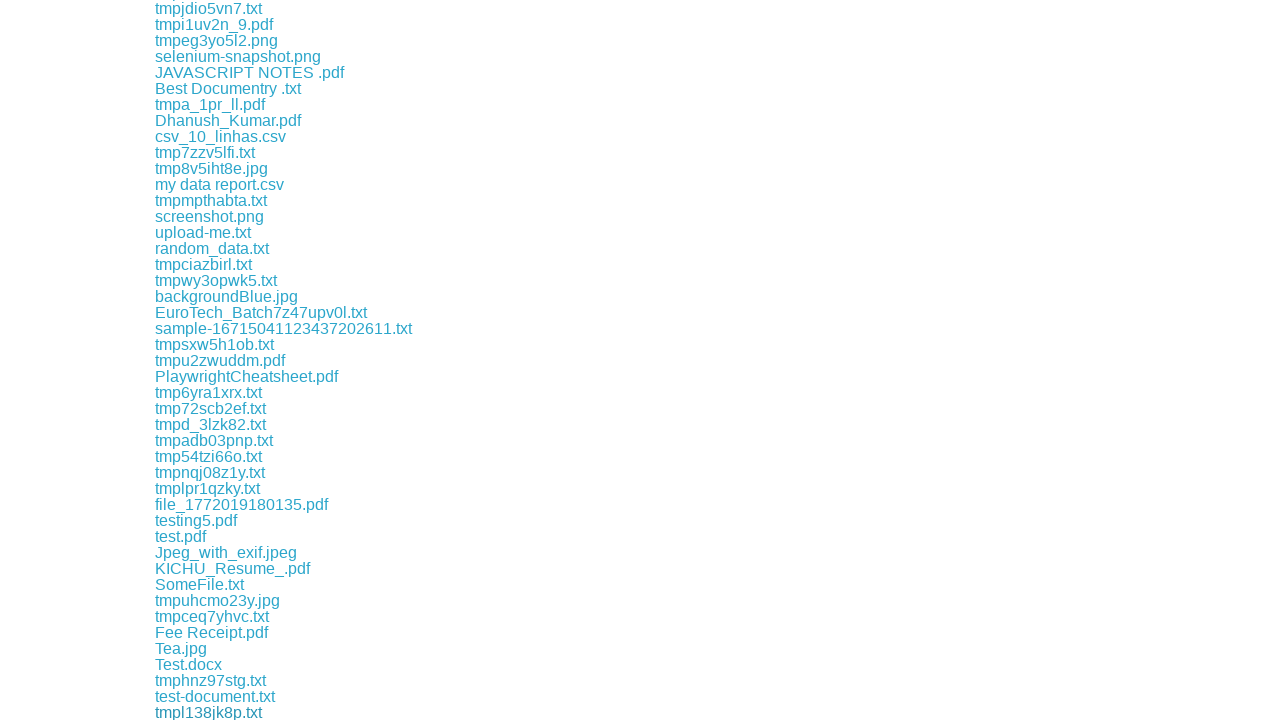

Waited 100ms between downloads
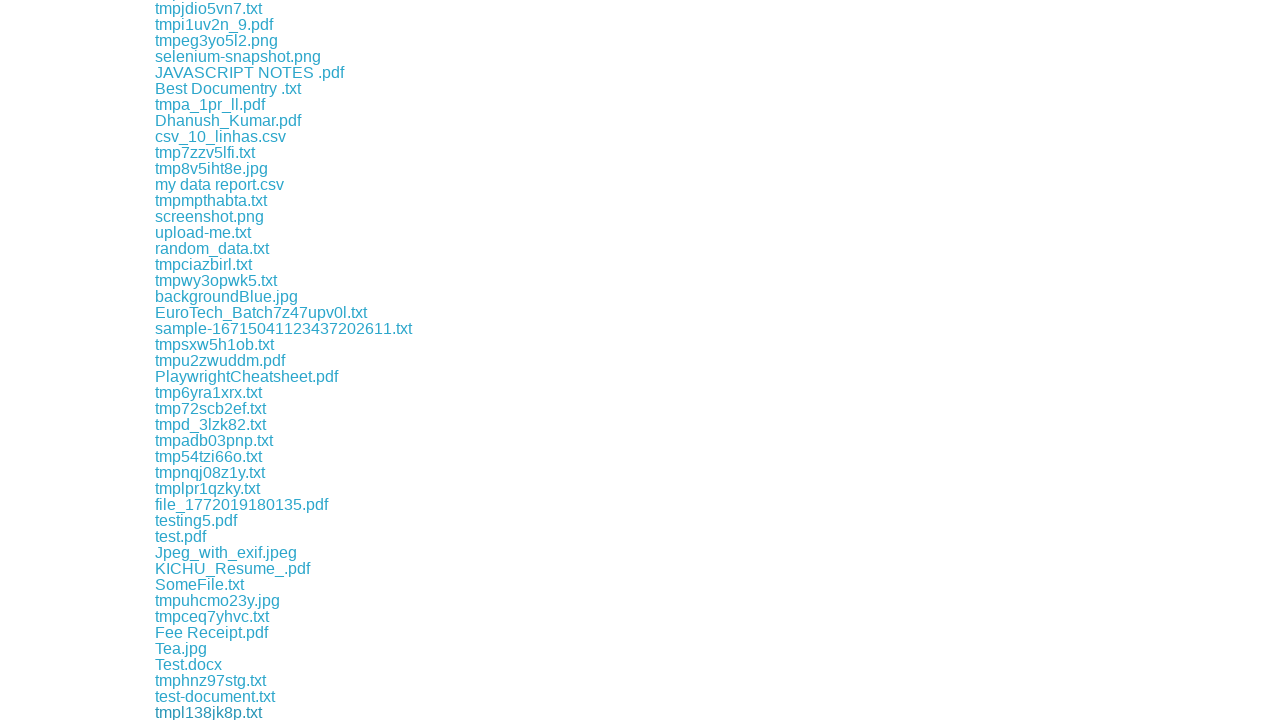

Clicked a download link at (183, 712) on xpath=//a[contains(@href, 'download')] >> nth=155
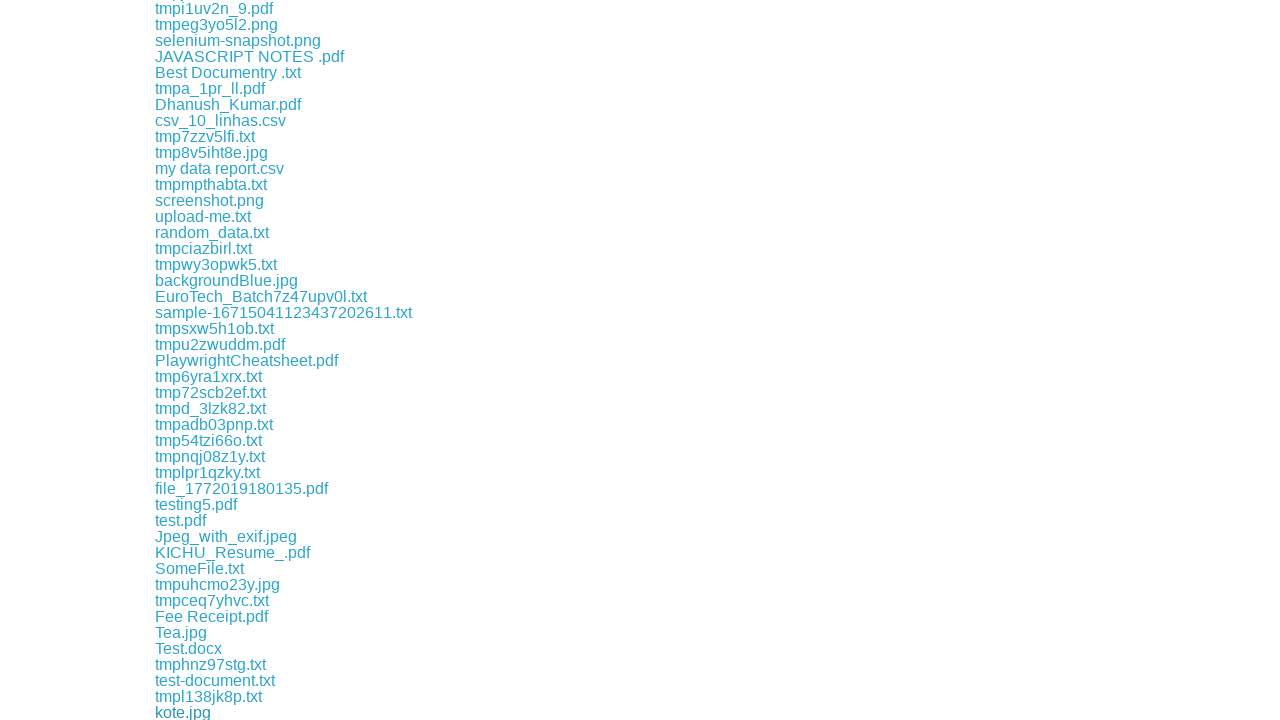

Waited 100ms between downloads
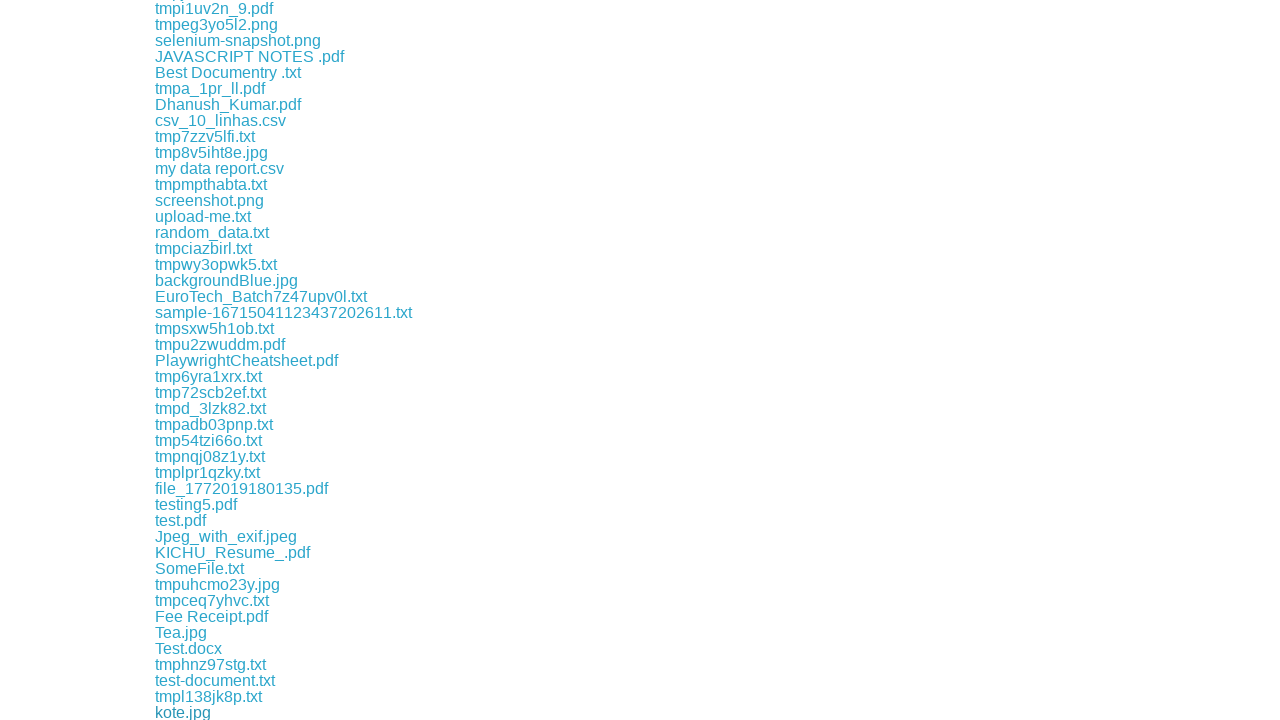

Clicked a download link at (256, 712) on xpath=//a[contains(@href, 'download')] >> nth=156
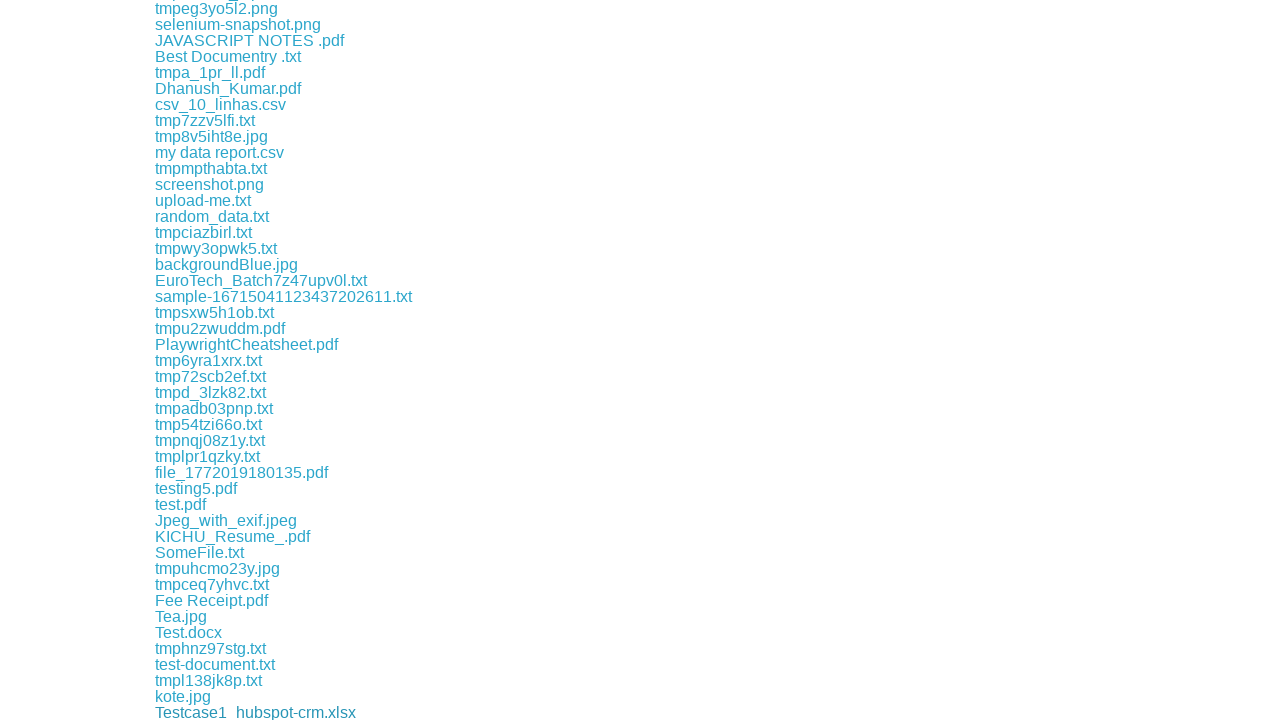

Waited 100ms between downloads
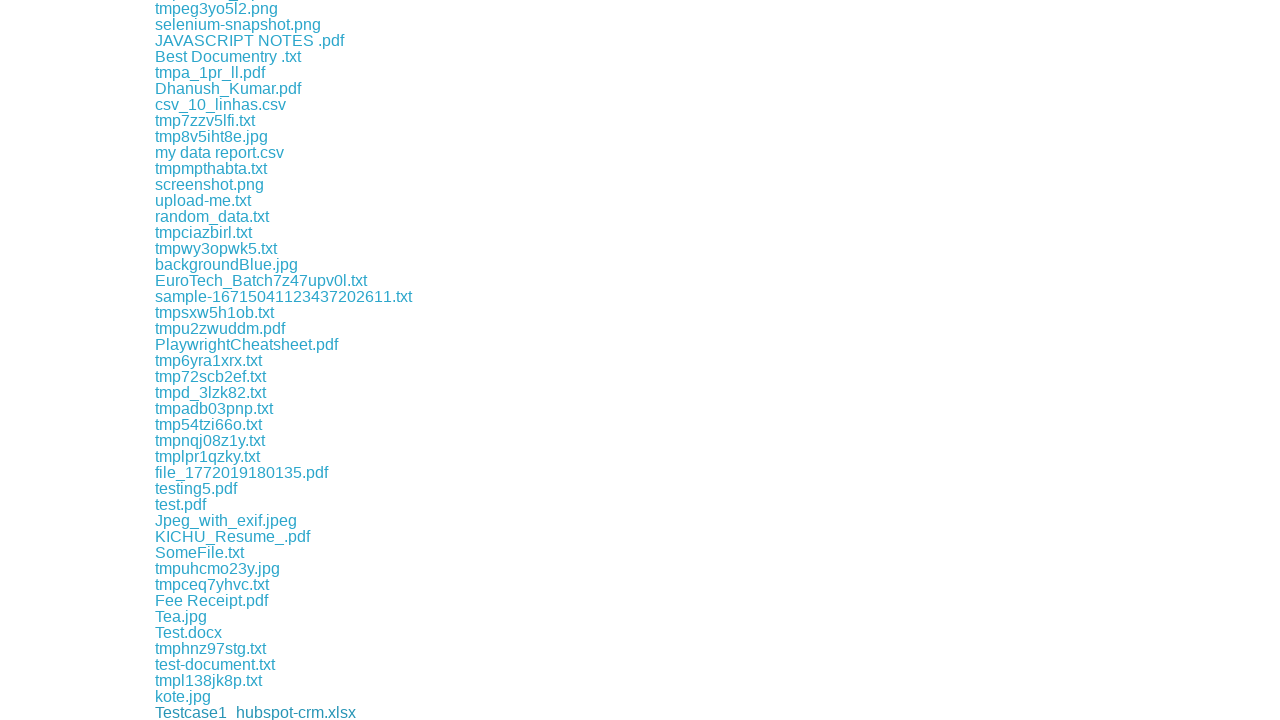

Clicked a download link at (182, 712) on xpath=//a[contains(@href, 'download')] >> nth=157
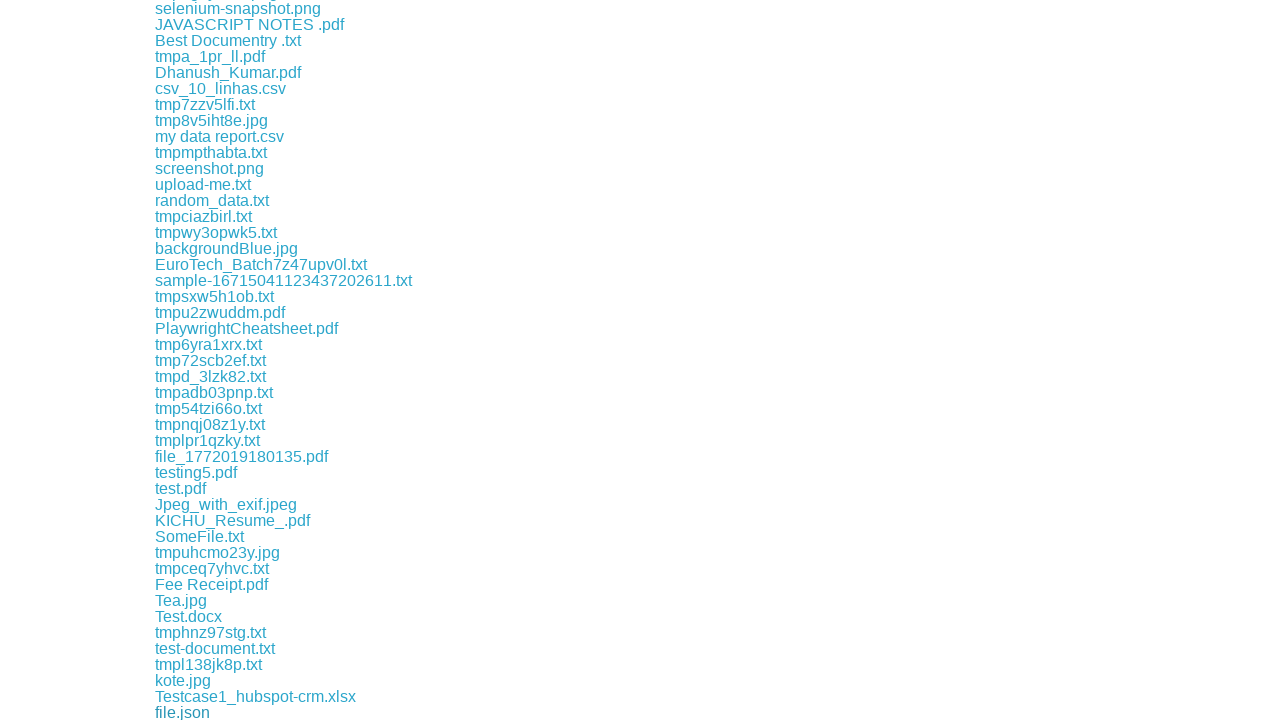

Waited 100ms between downloads
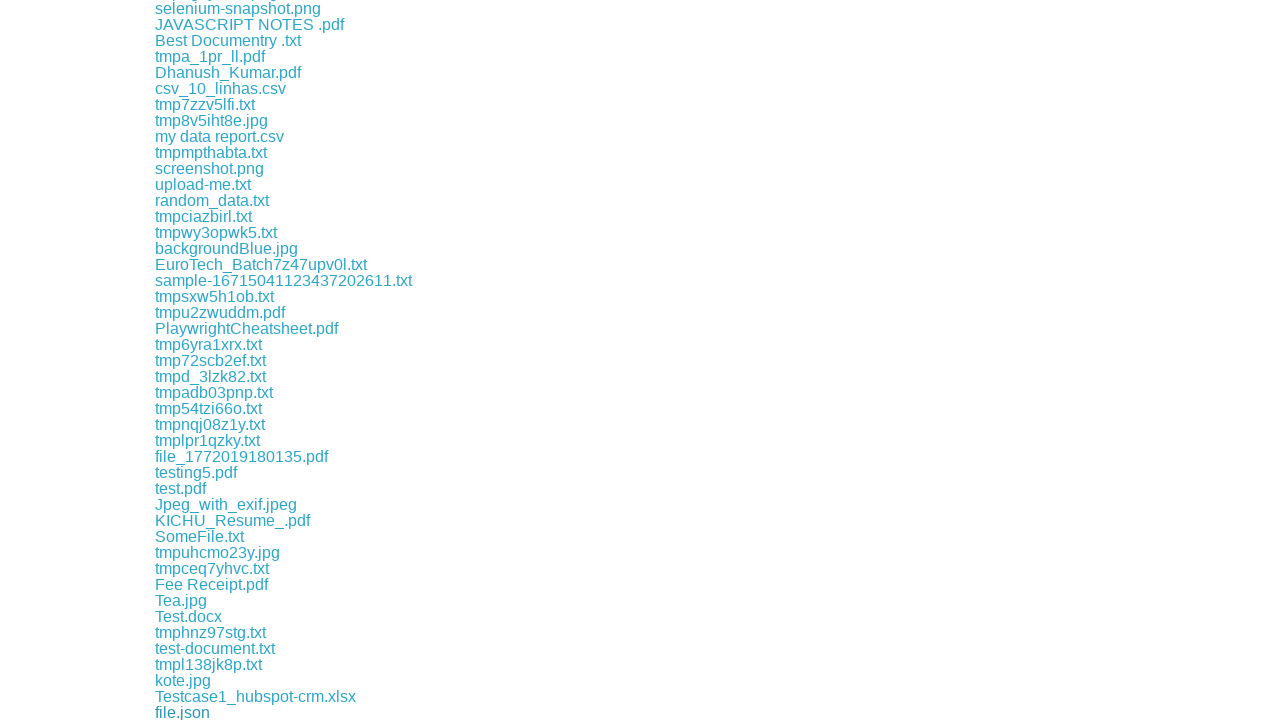

Clicked a download link at (281, 712) on xpath=//a[contains(@href, 'download')] >> nth=158
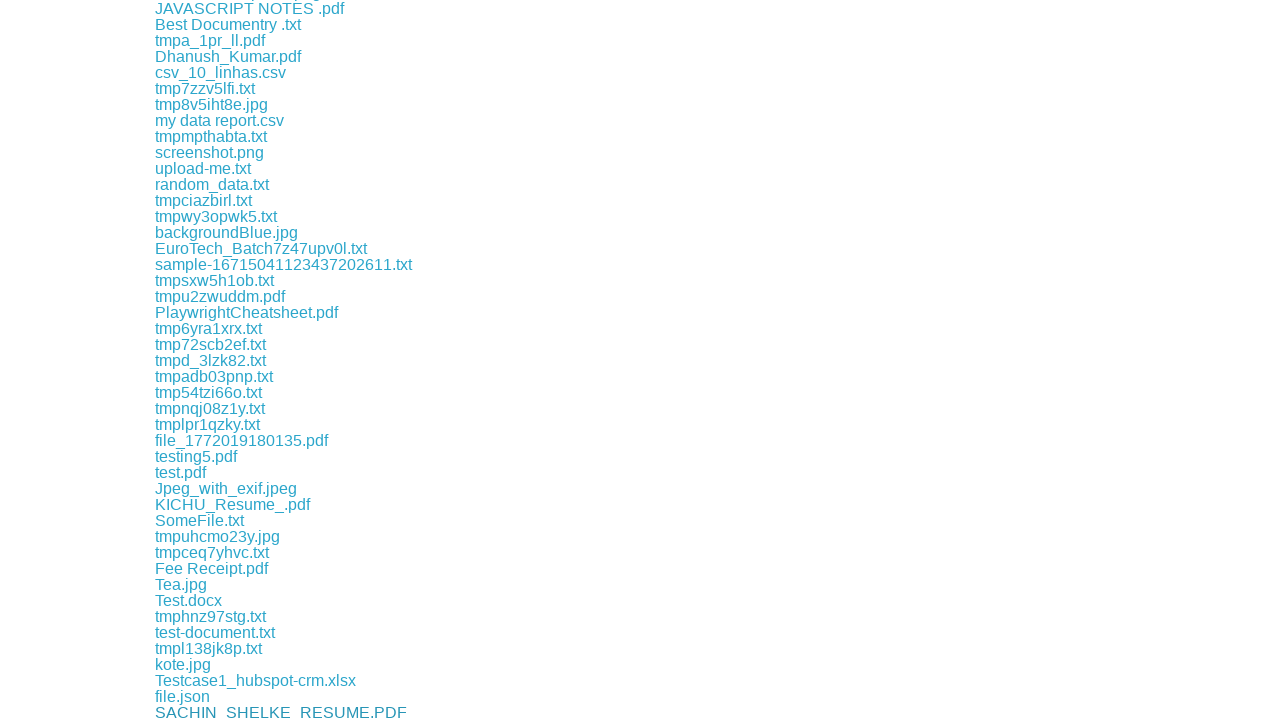

Waited 100ms between downloads
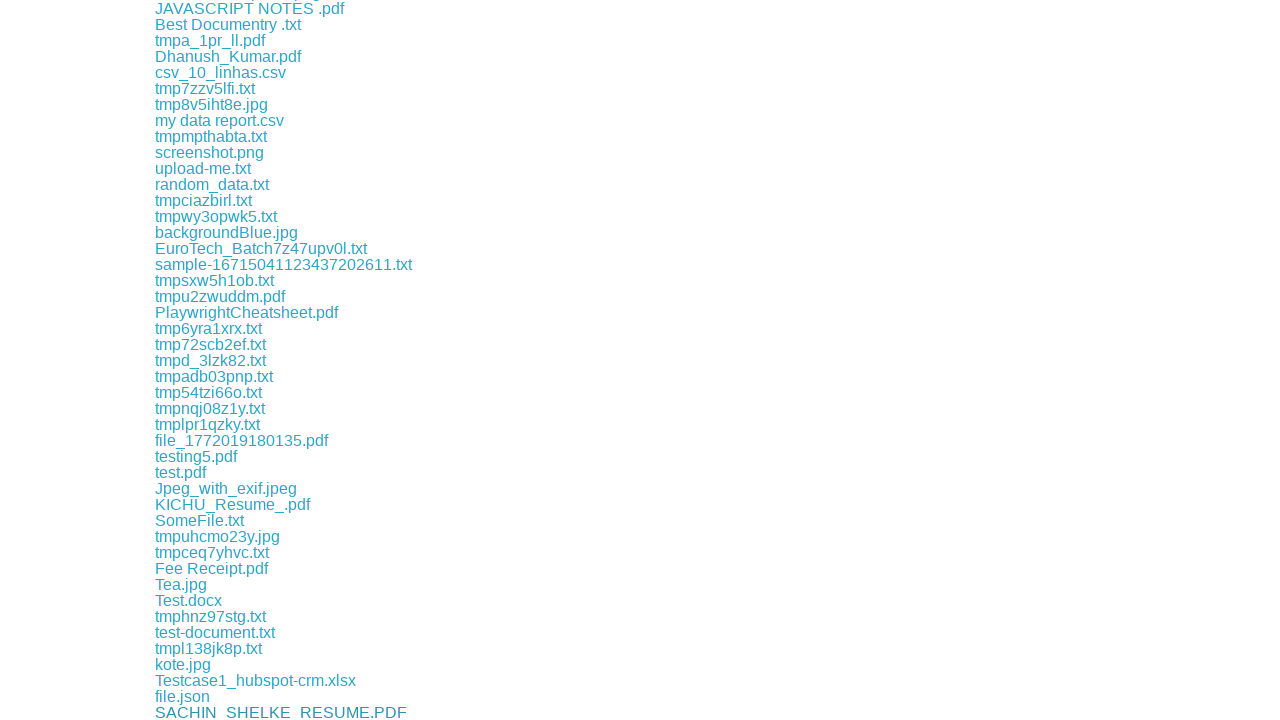

Clicked a download link at (244, 712) on xpath=//a[contains(@href, 'download')] >> nth=159
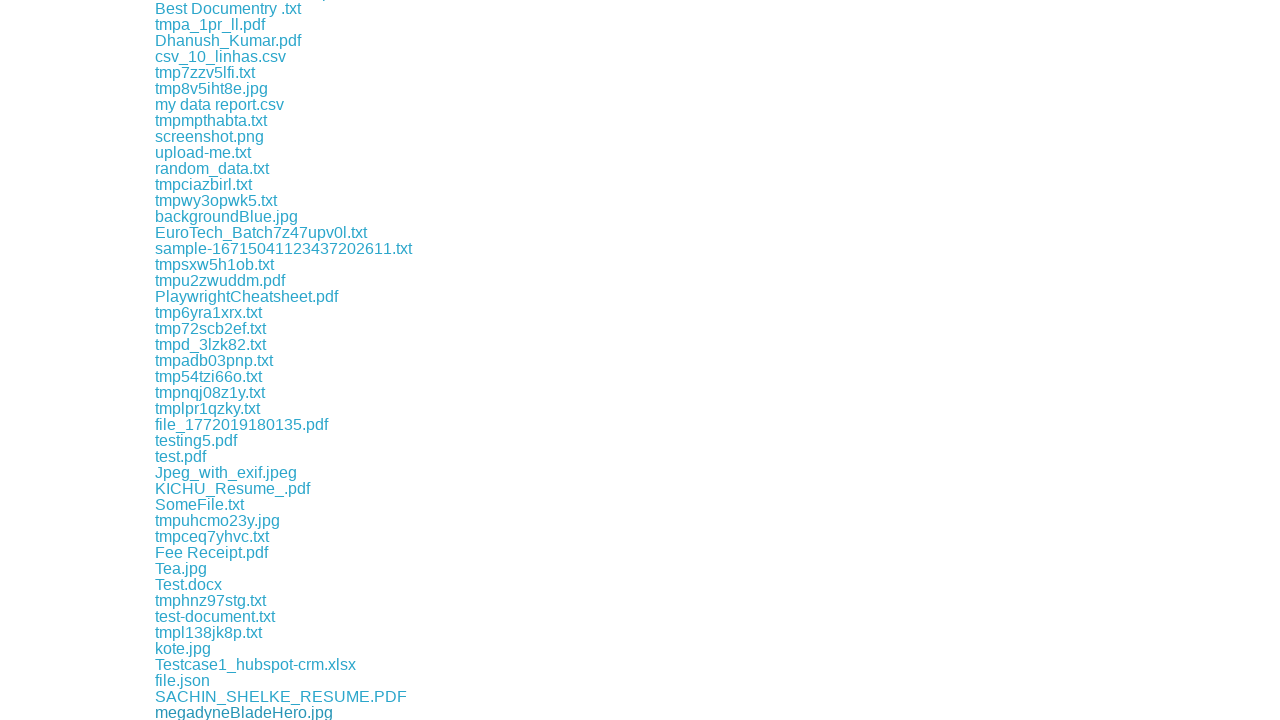

Waited 100ms between downloads
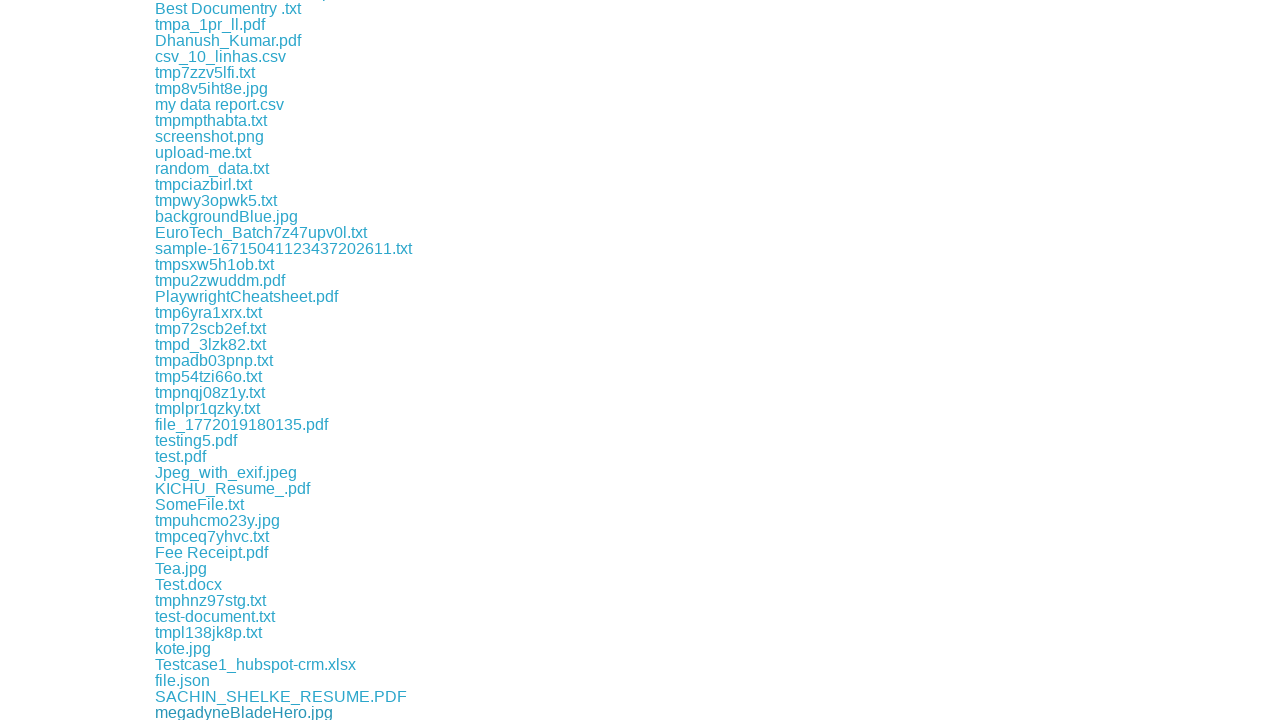

Clicked a download link at (209, 712) on xpath=//a[contains(@href, 'download')] >> nth=160
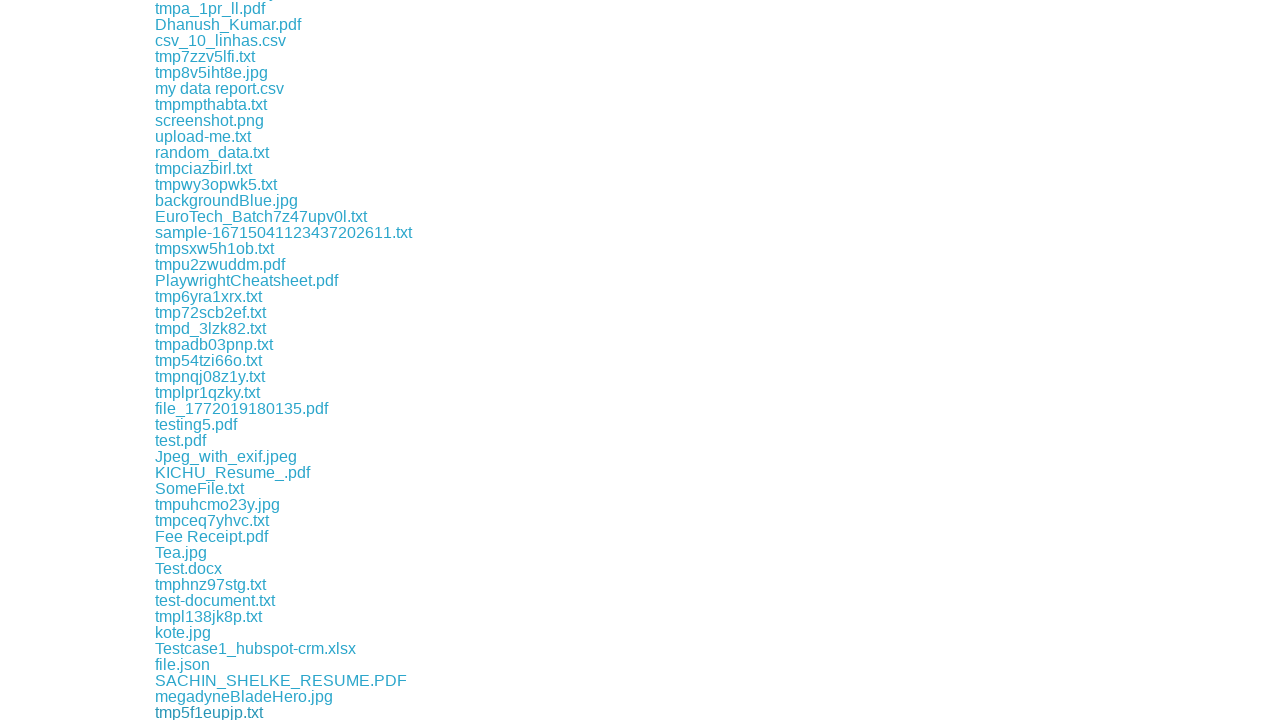

Waited 100ms between downloads
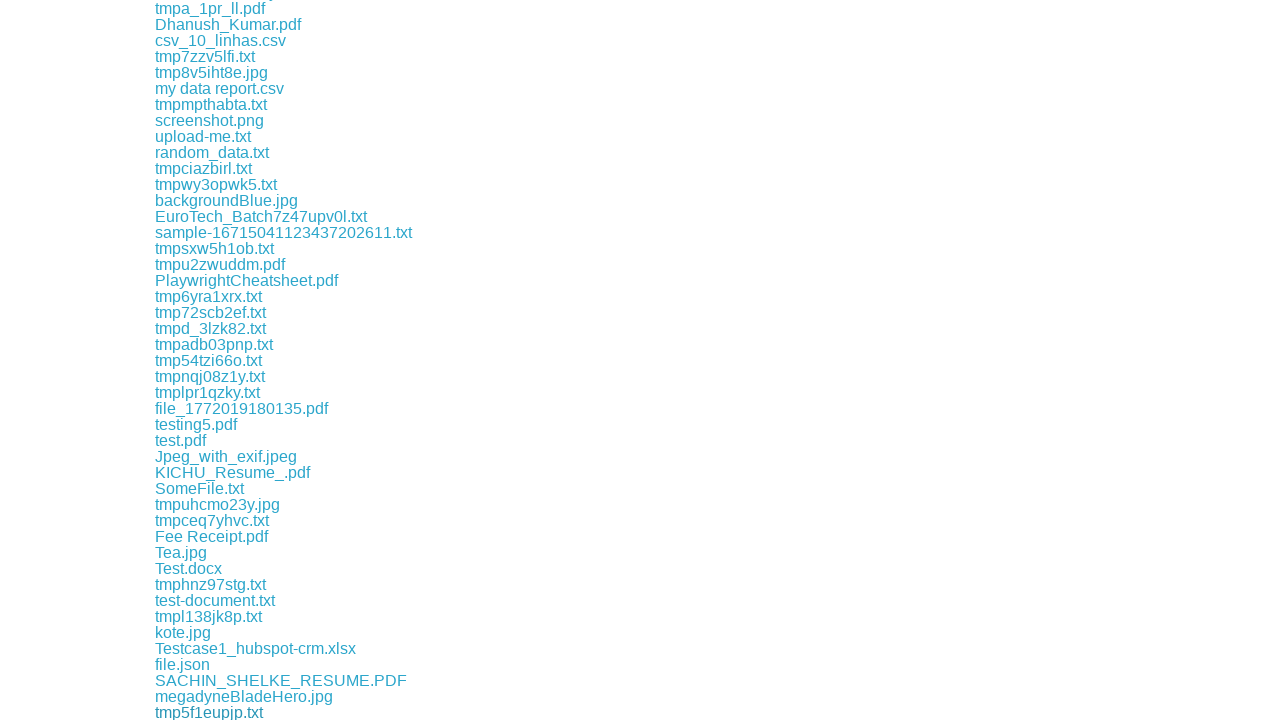

Clicked a download link at (213, 712) on xpath=//a[contains(@href, 'download')] >> nth=161
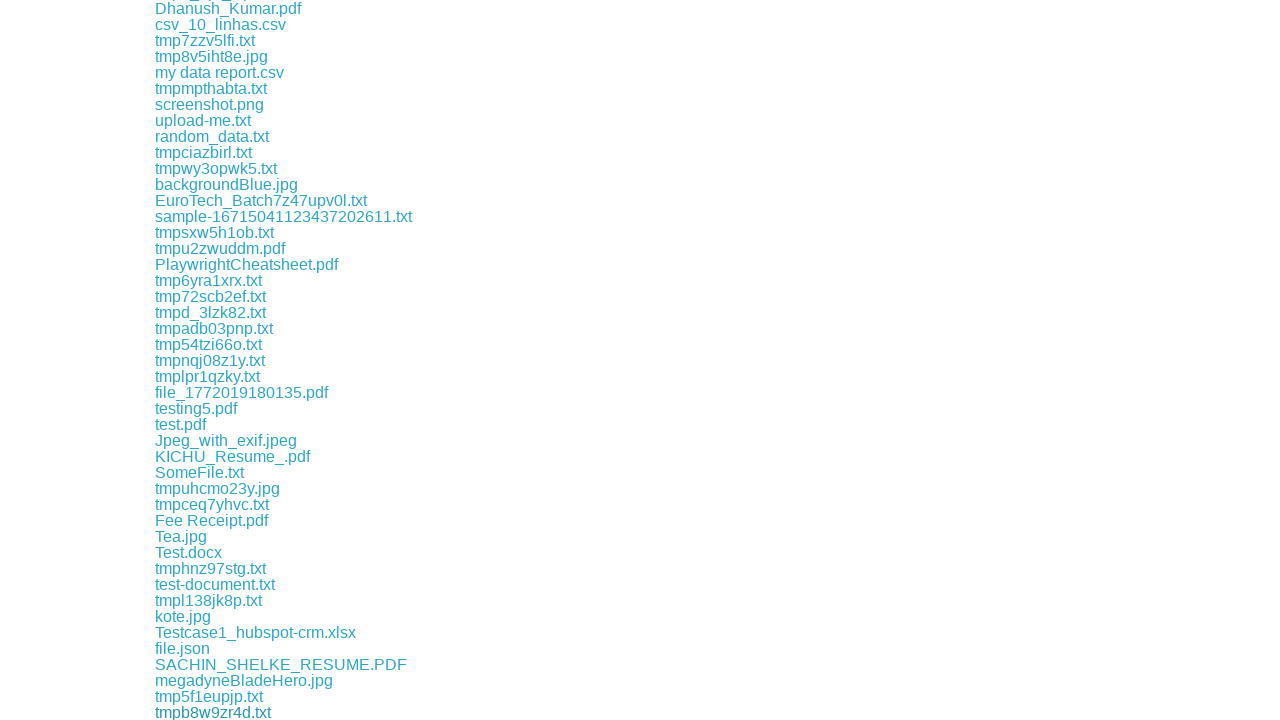

Waited 100ms between downloads
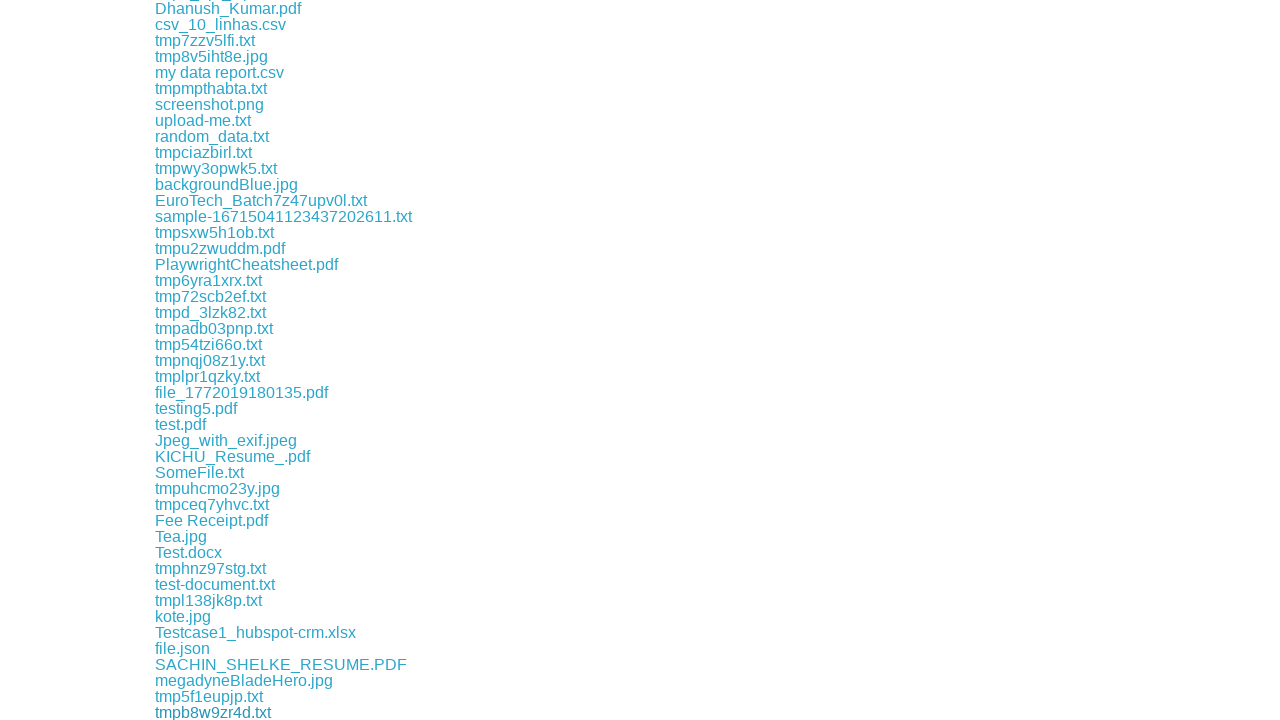

Clicked a download link at (245, 712) on xpath=//a[contains(@href, 'download')] >> nth=162
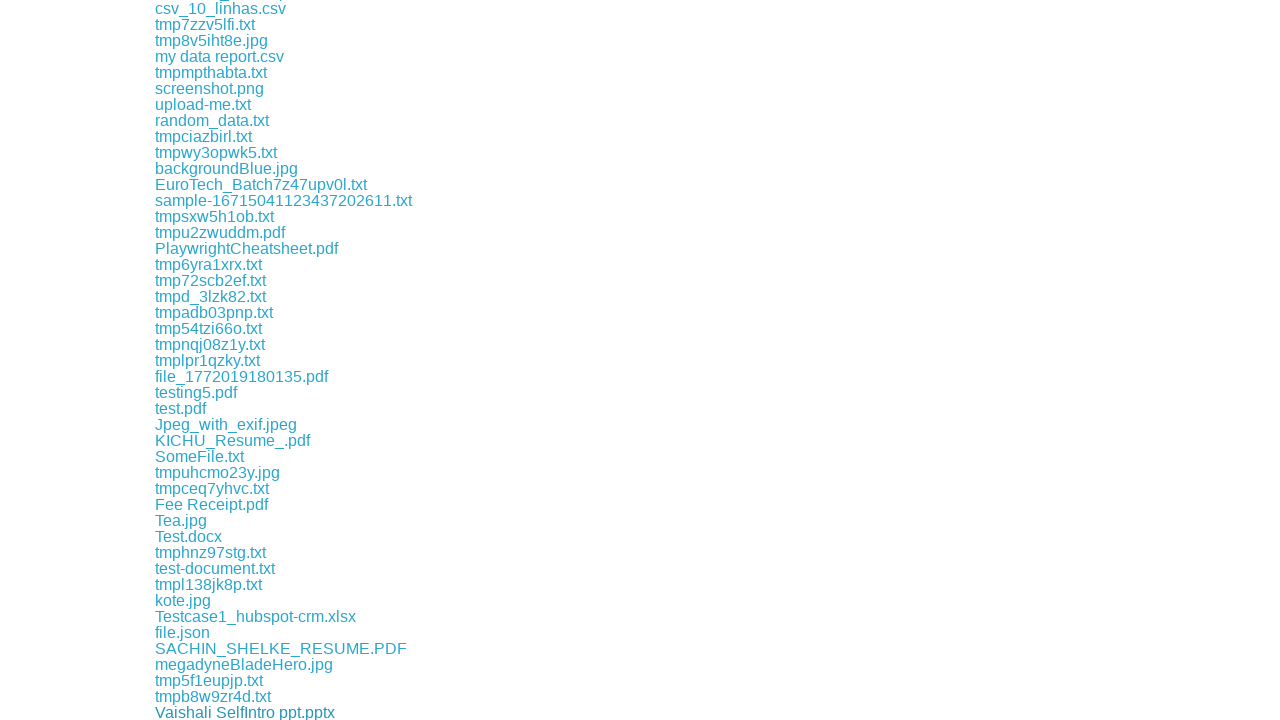

Waited 100ms between downloads
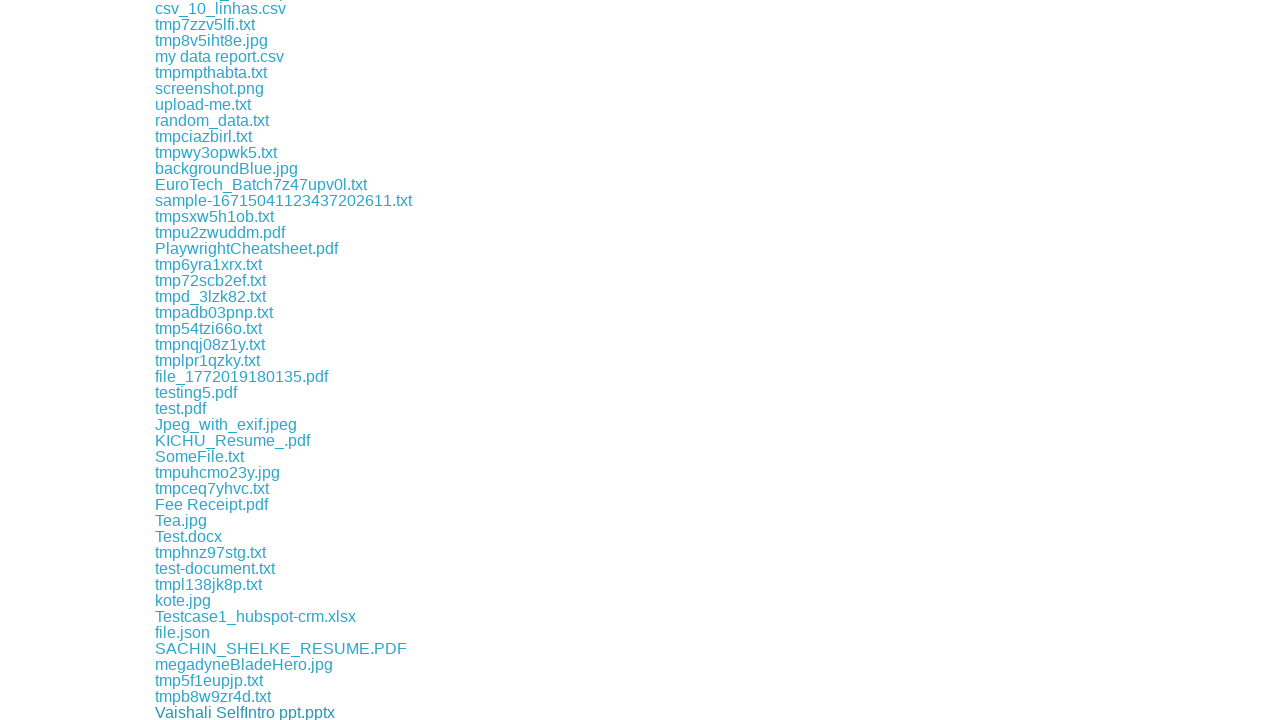

Clicked a download link at (192, 712) on xpath=//a[contains(@href, 'download')] >> nth=163
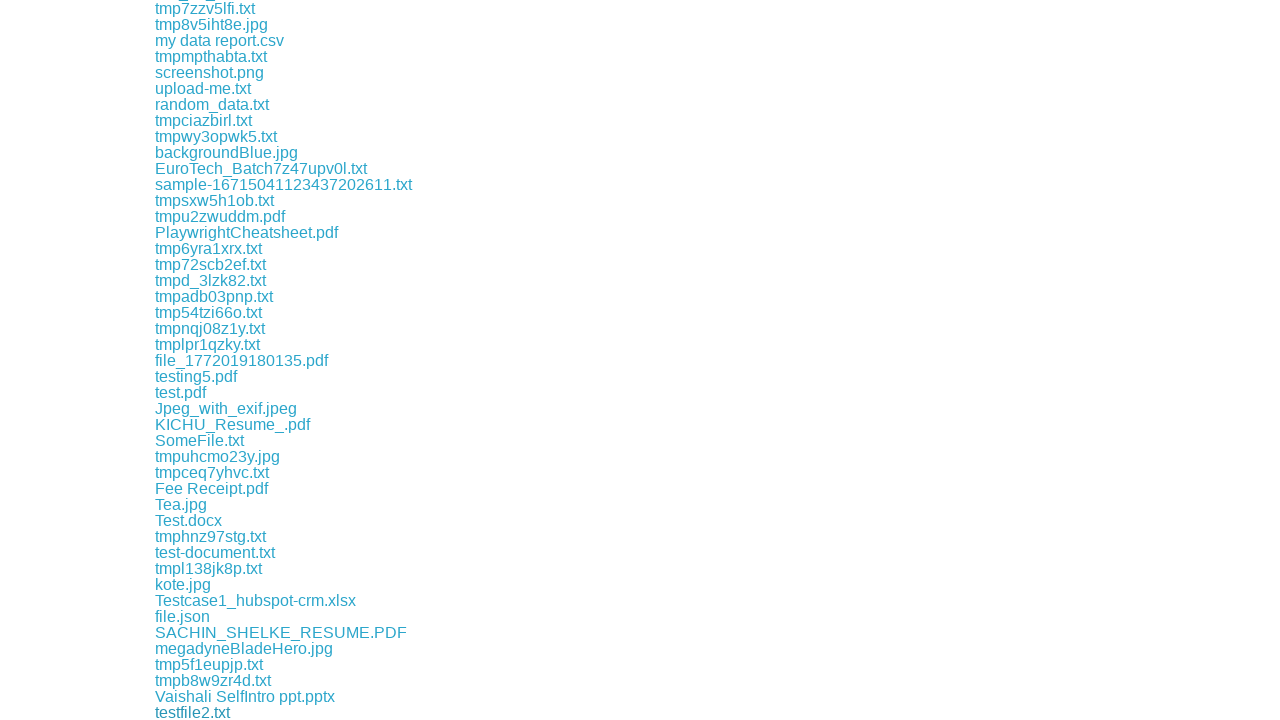

Waited 100ms between downloads
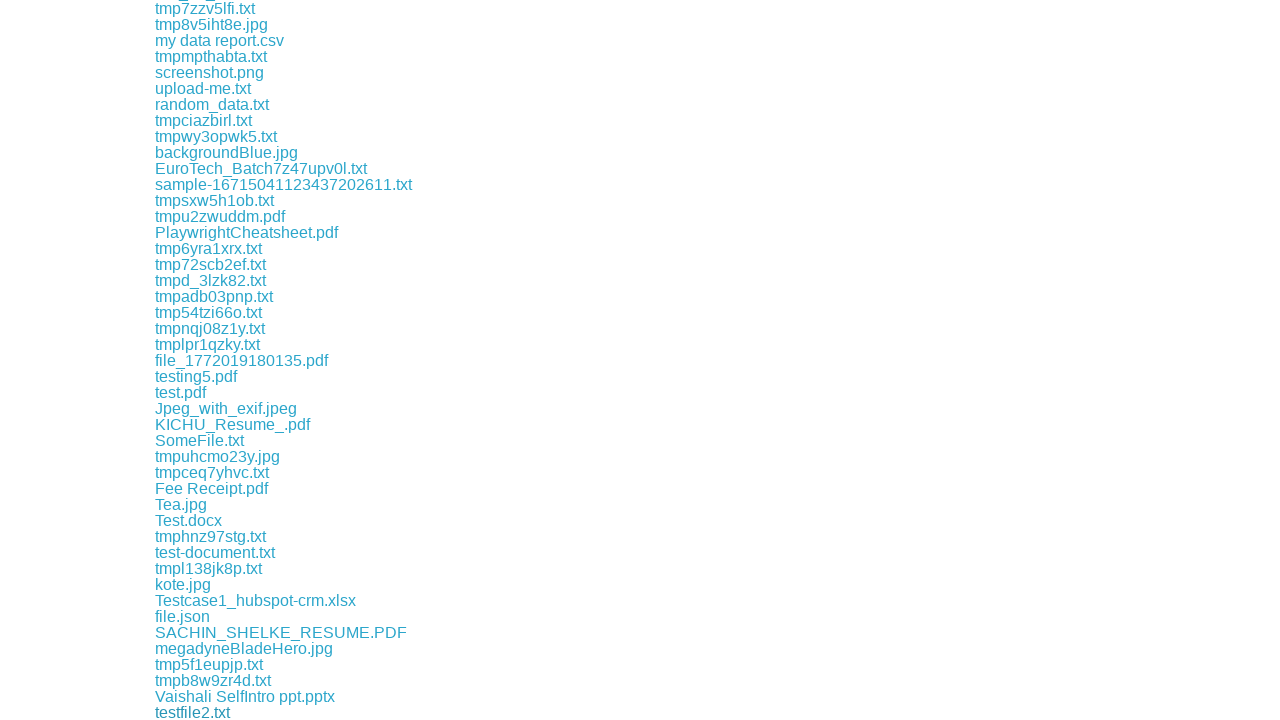

Clicked a download link at (190, 712) on xpath=//a[contains(@href, 'download')] >> nth=164
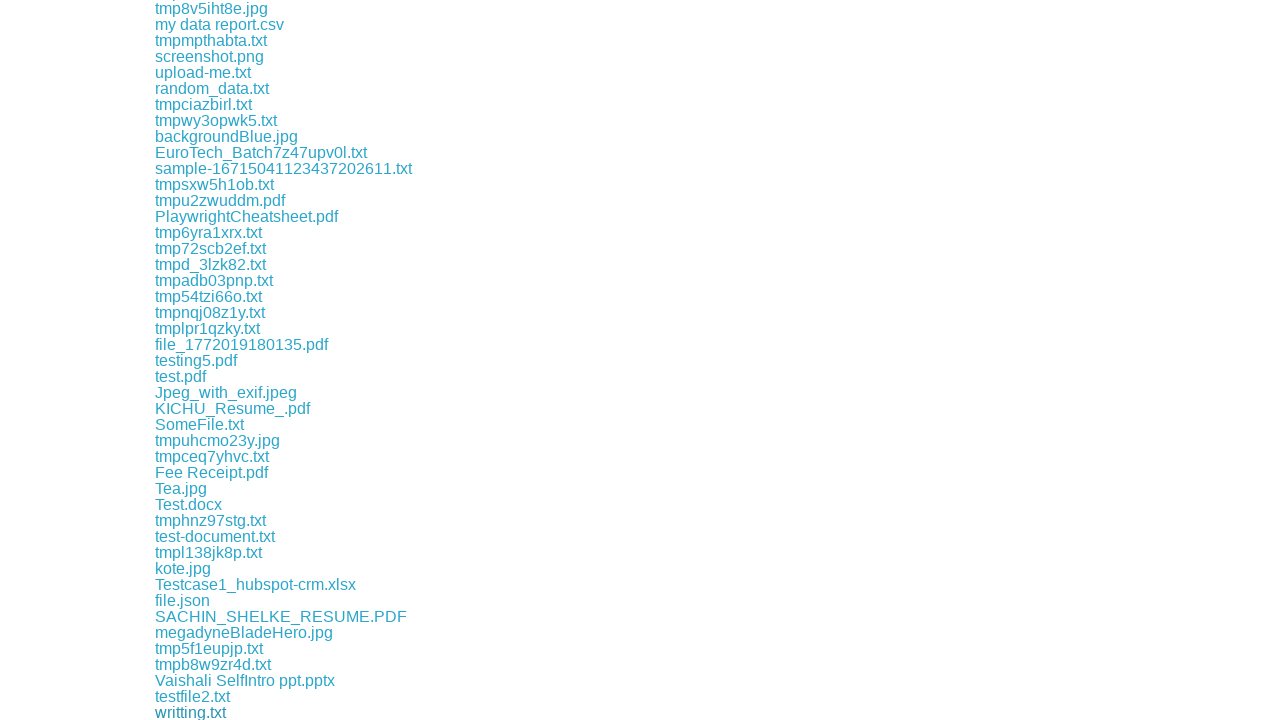

Waited 100ms between downloads
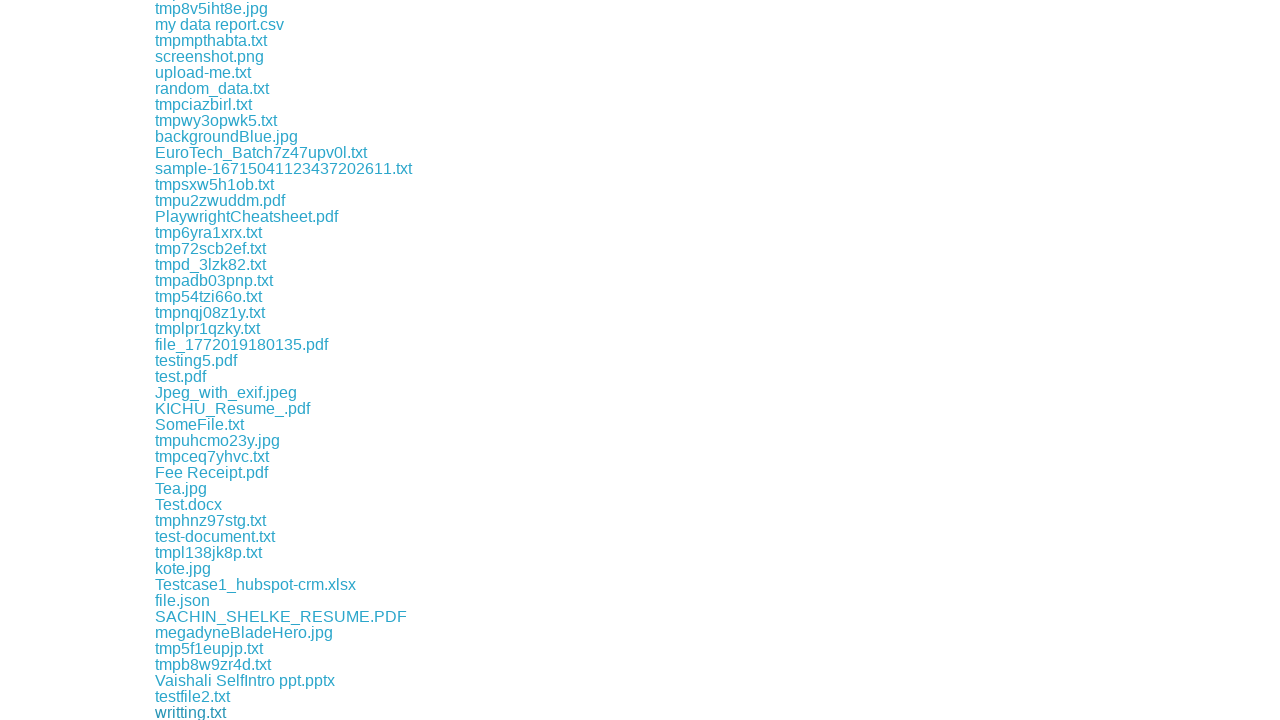

Clicked a download link at (210, 712) on xpath=//a[contains(@href, 'download')] >> nth=165
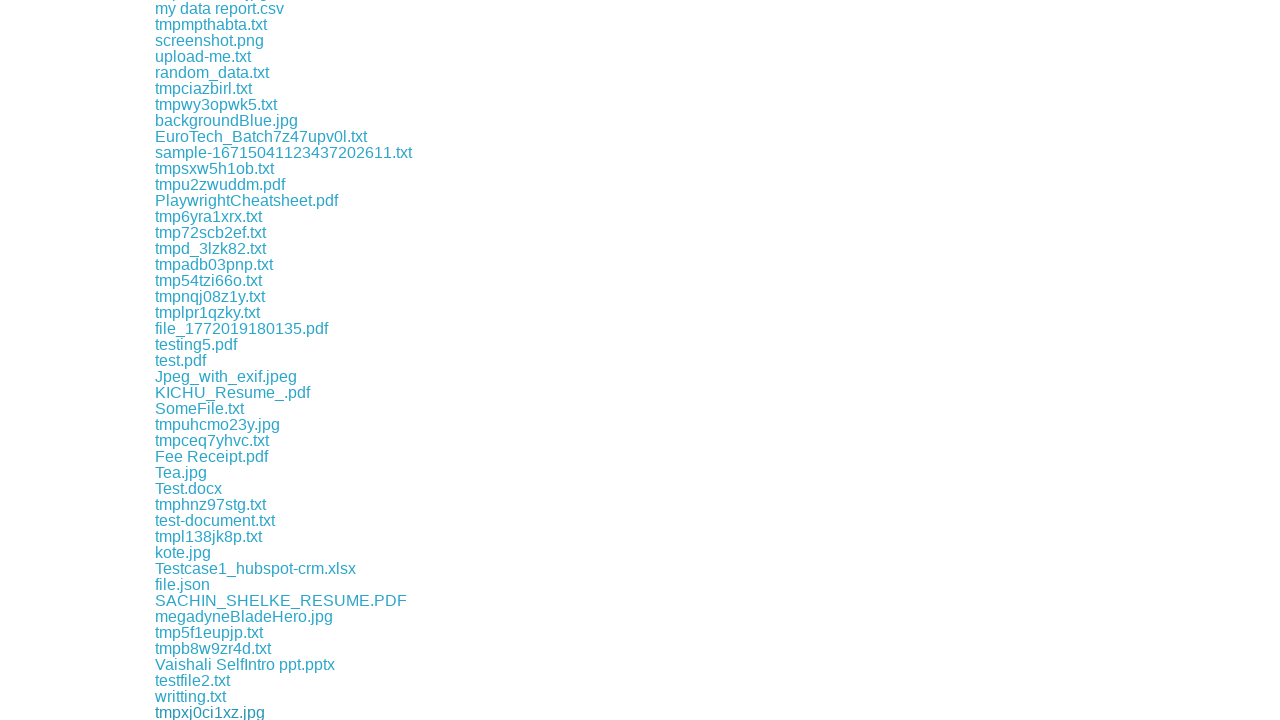

Waited 100ms between downloads
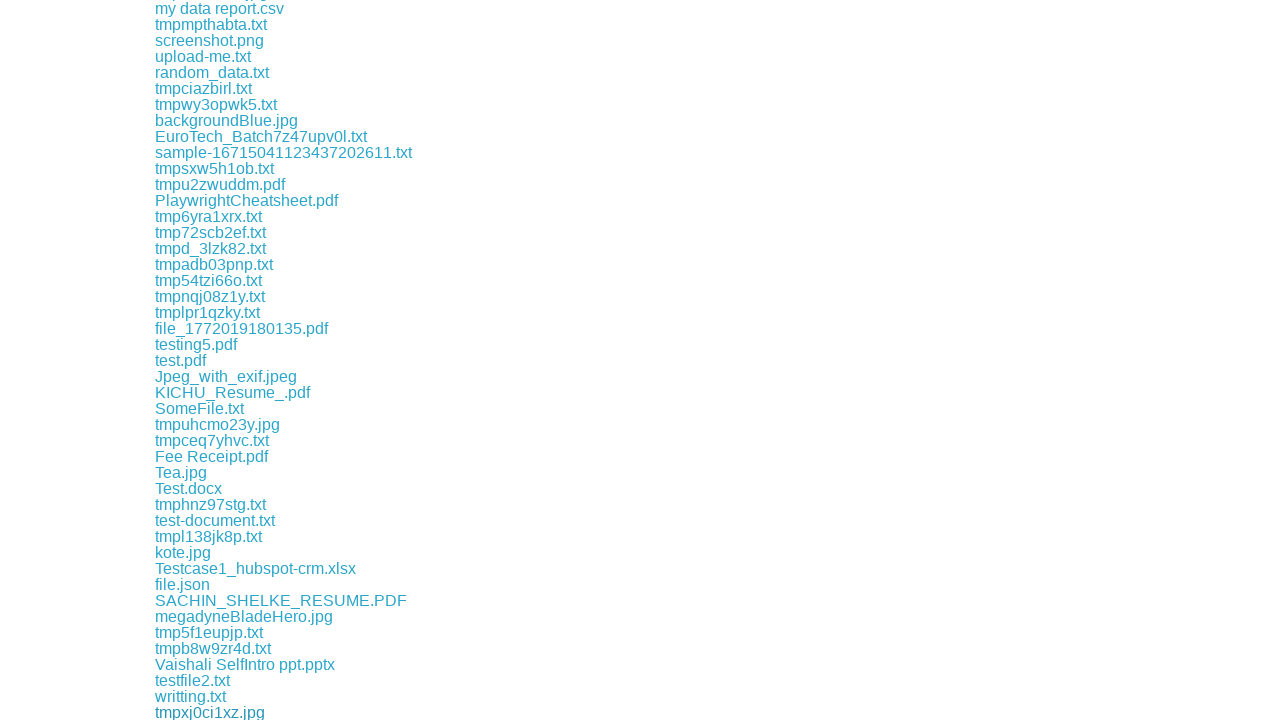

Clicked a download link at (208, 712) on xpath=//a[contains(@href, 'download')] >> nth=166
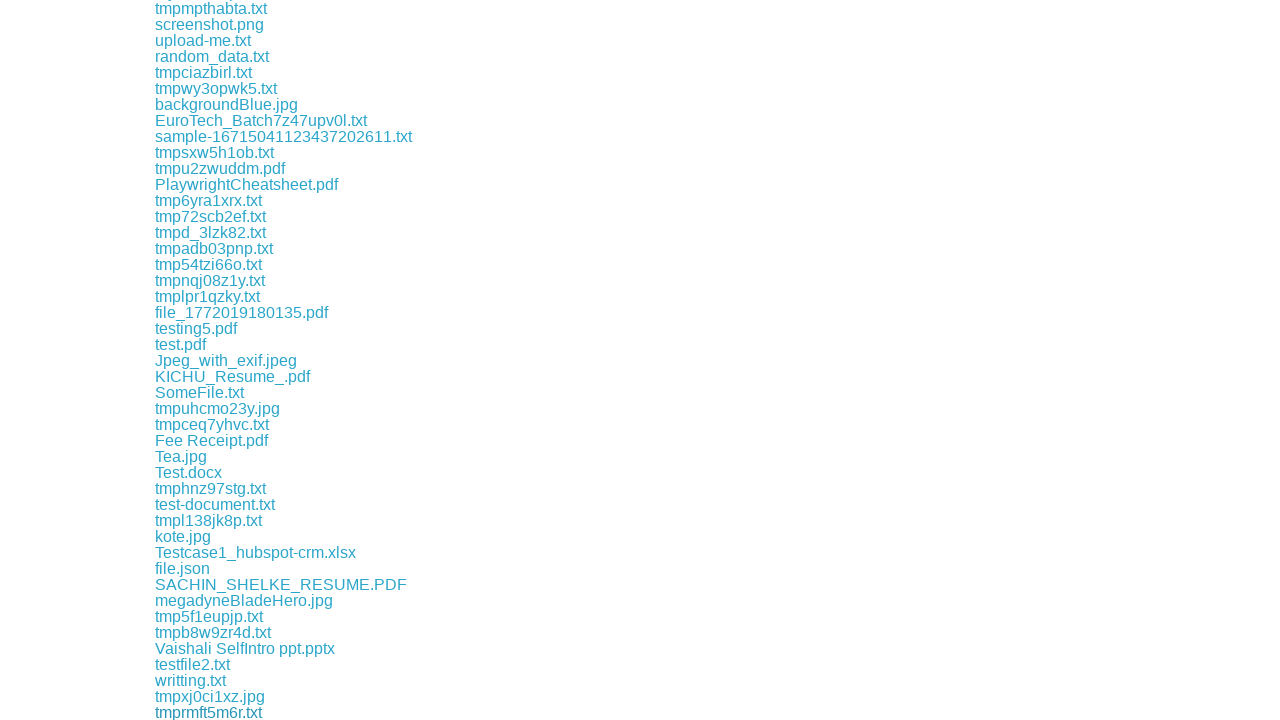

Waited 100ms between downloads
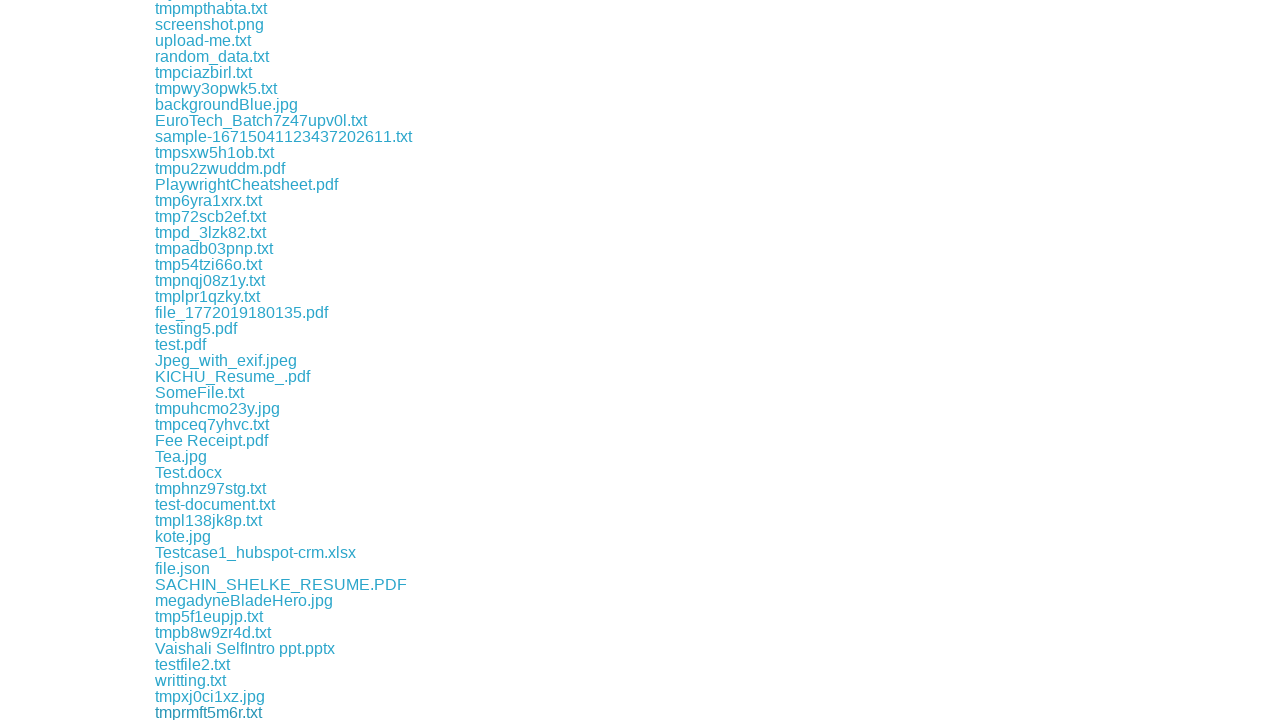

Clicked a download link at (204, 712) on xpath=//a[contains(@href, 'download')] >> nth=167
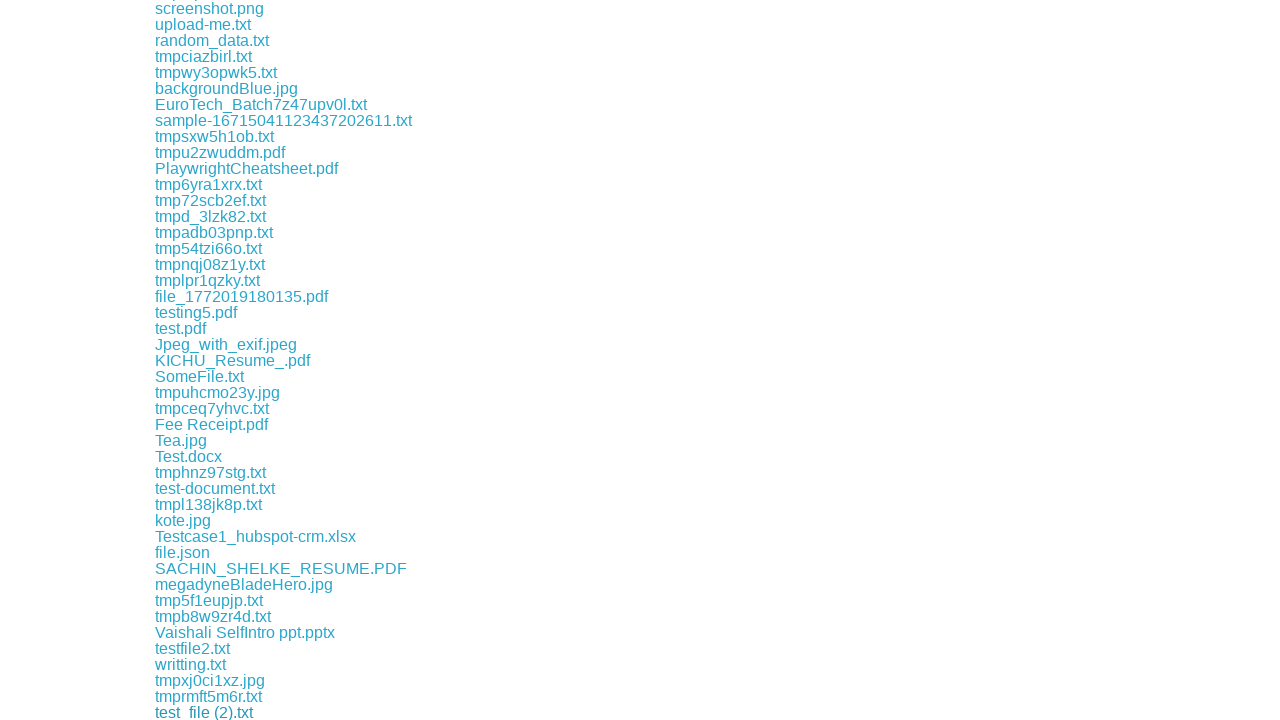

Waited 100ms between downloads
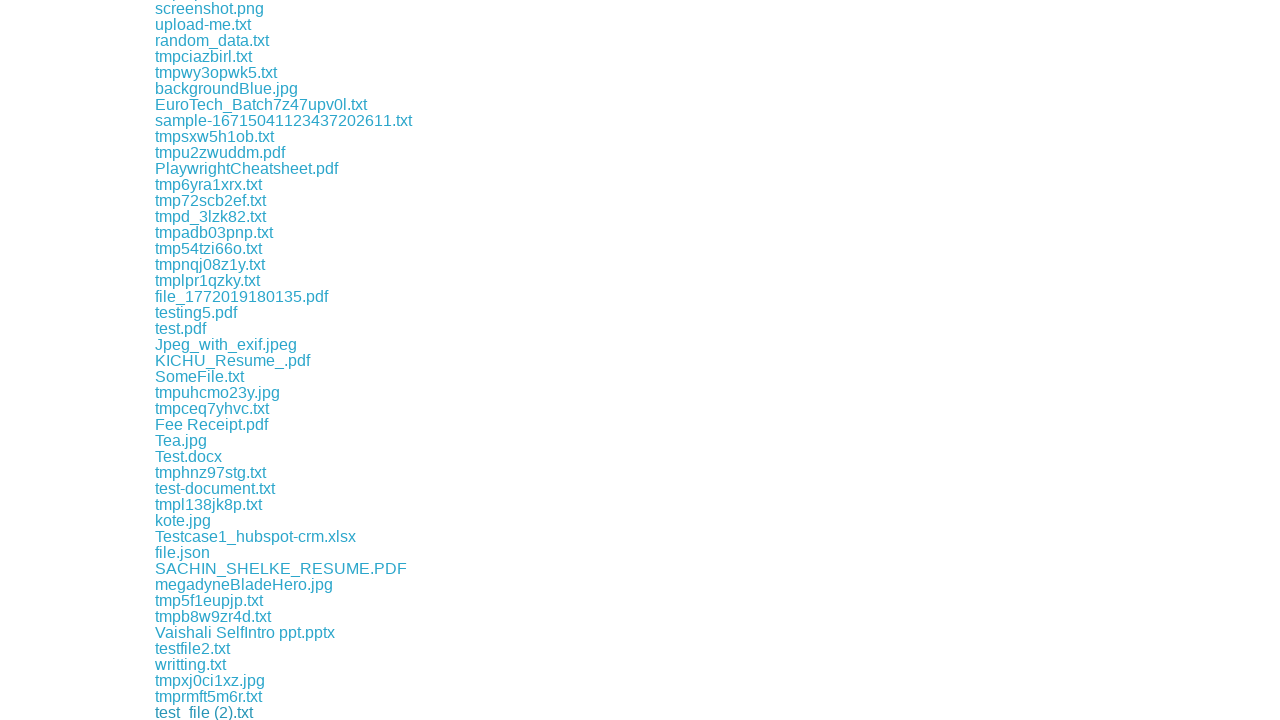

Clicked a download link at (222, 712) on xpath=//a[contains(@href, 'download')] >> nth=168
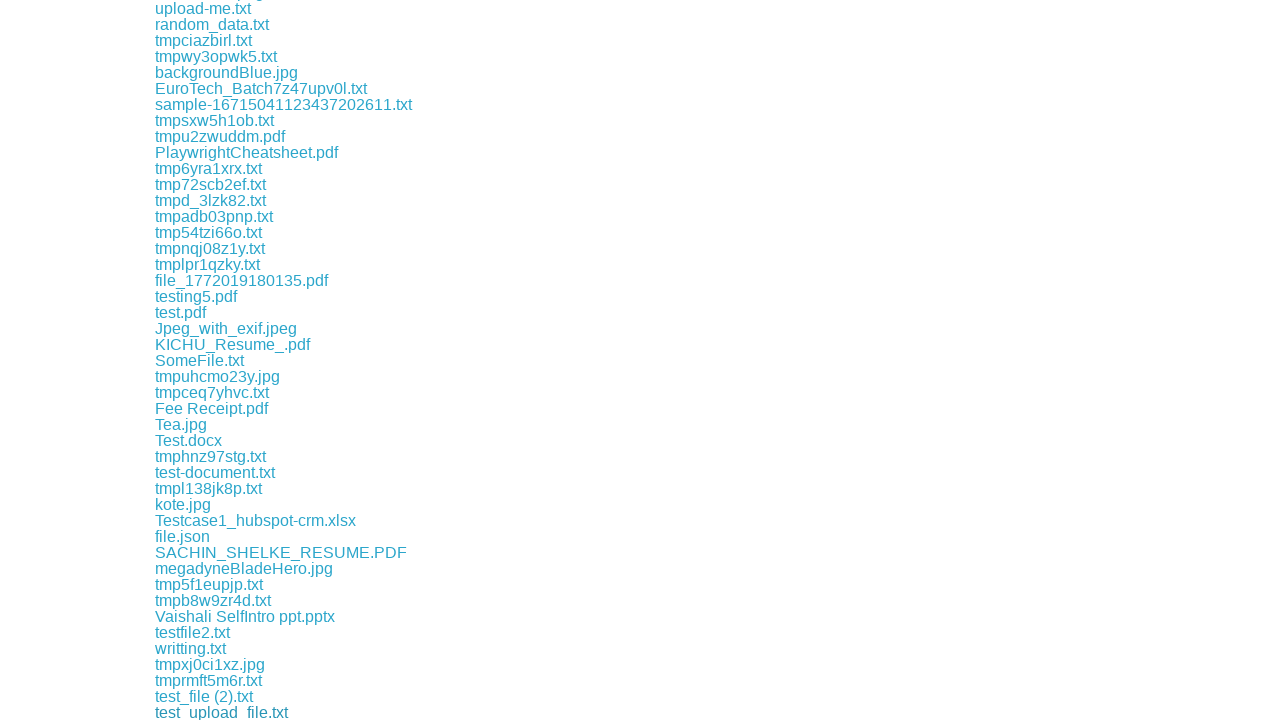

Waited 100ms between downloads
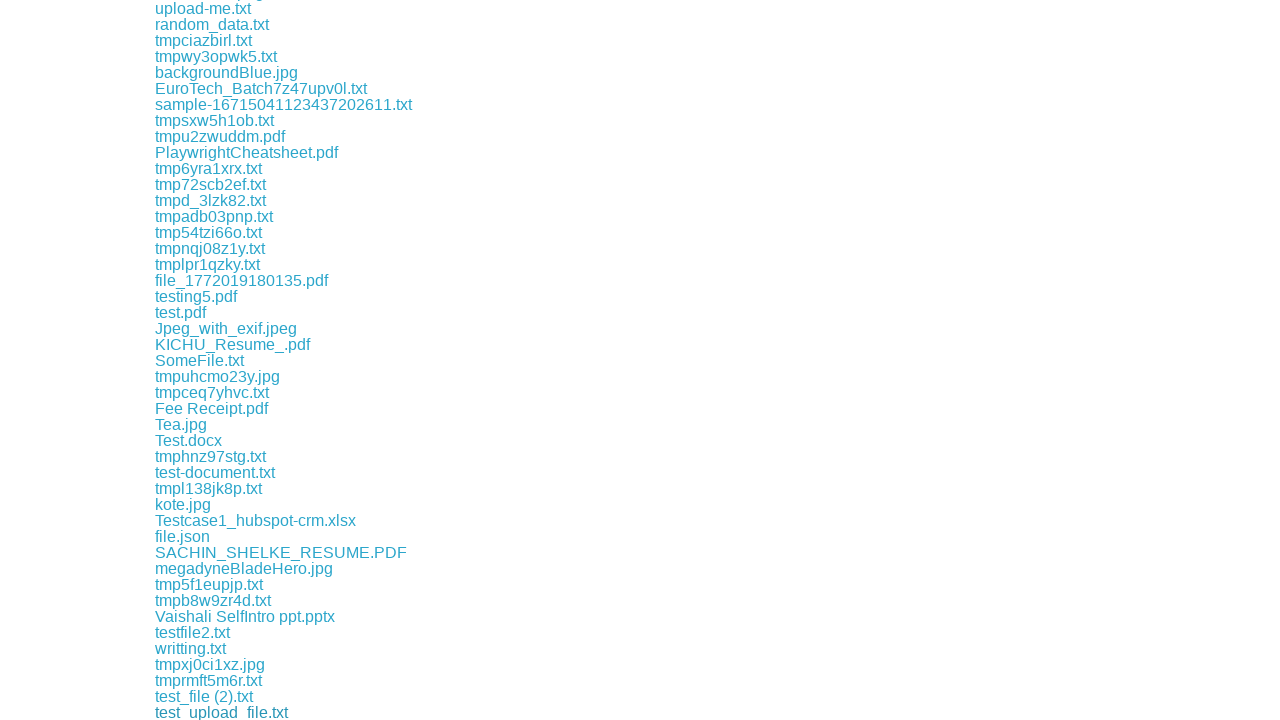

Clicked a download link at (210, 712) on xpath=//a[contains(@href, 'download')] >> nth=169
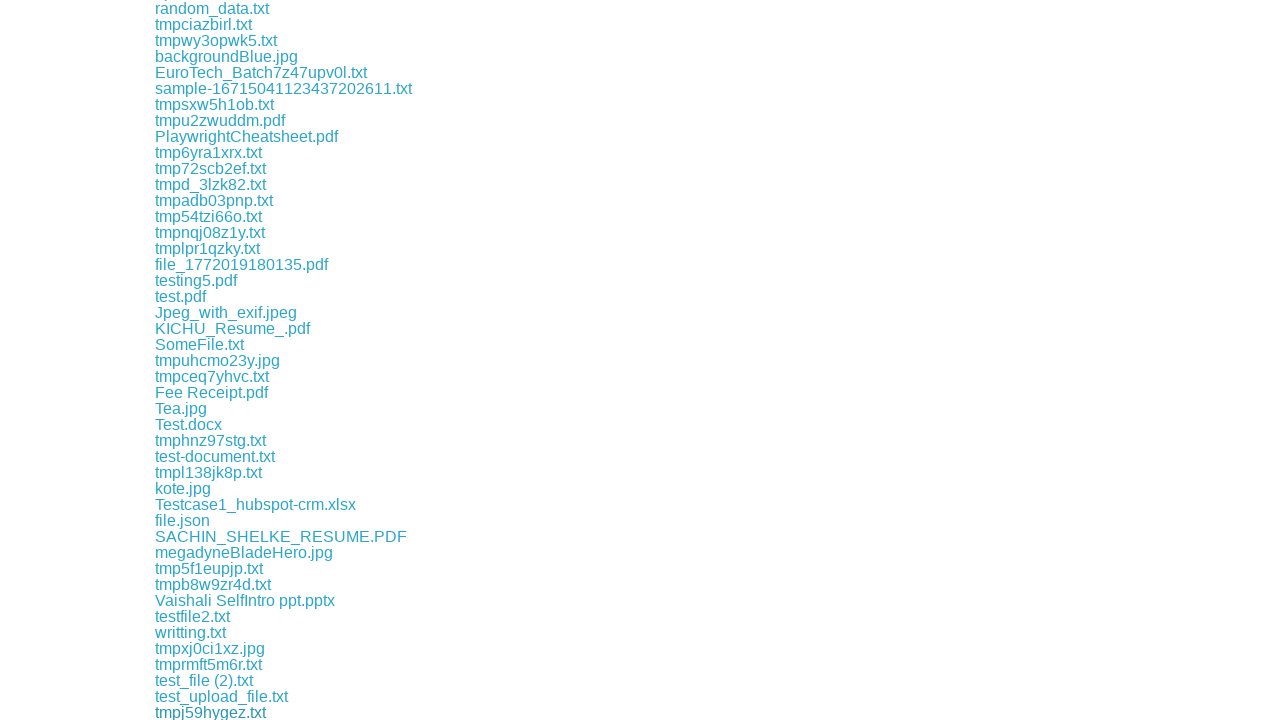

Waited 100ms between downloads
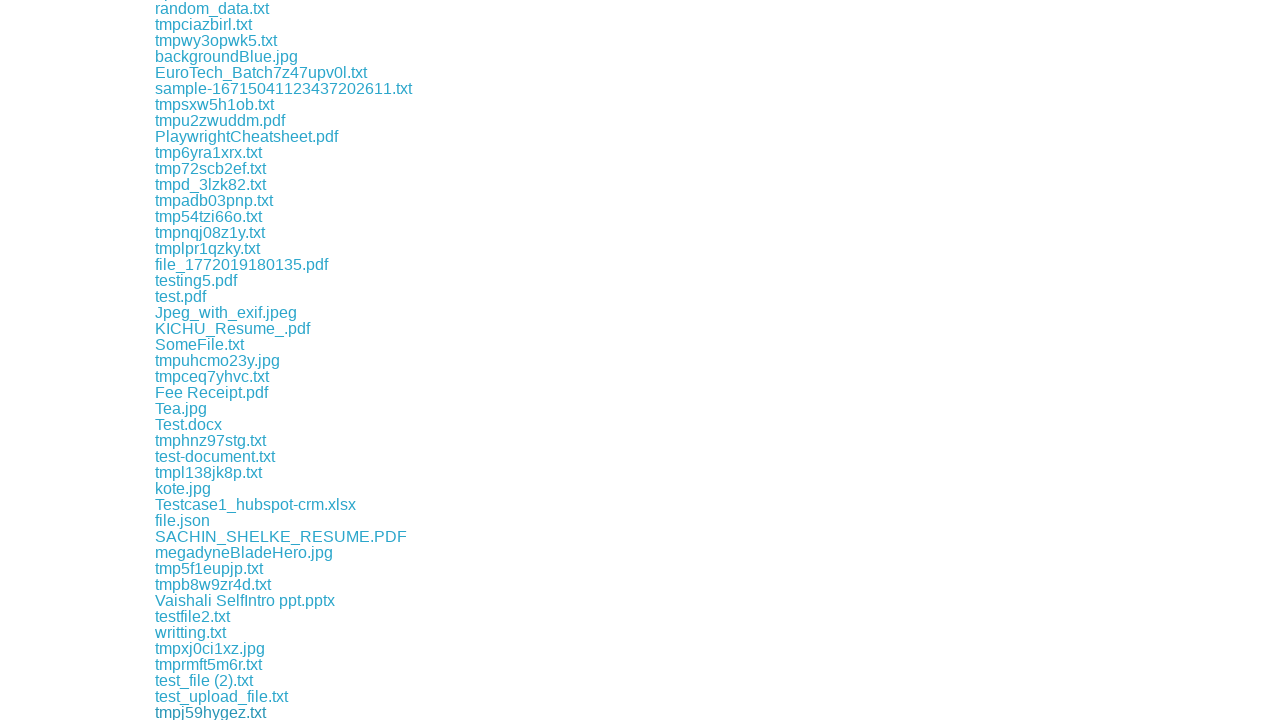

Clicked a download link at (211, 712) on xpath=//a[contains(@href, 'download')] >> nth=170
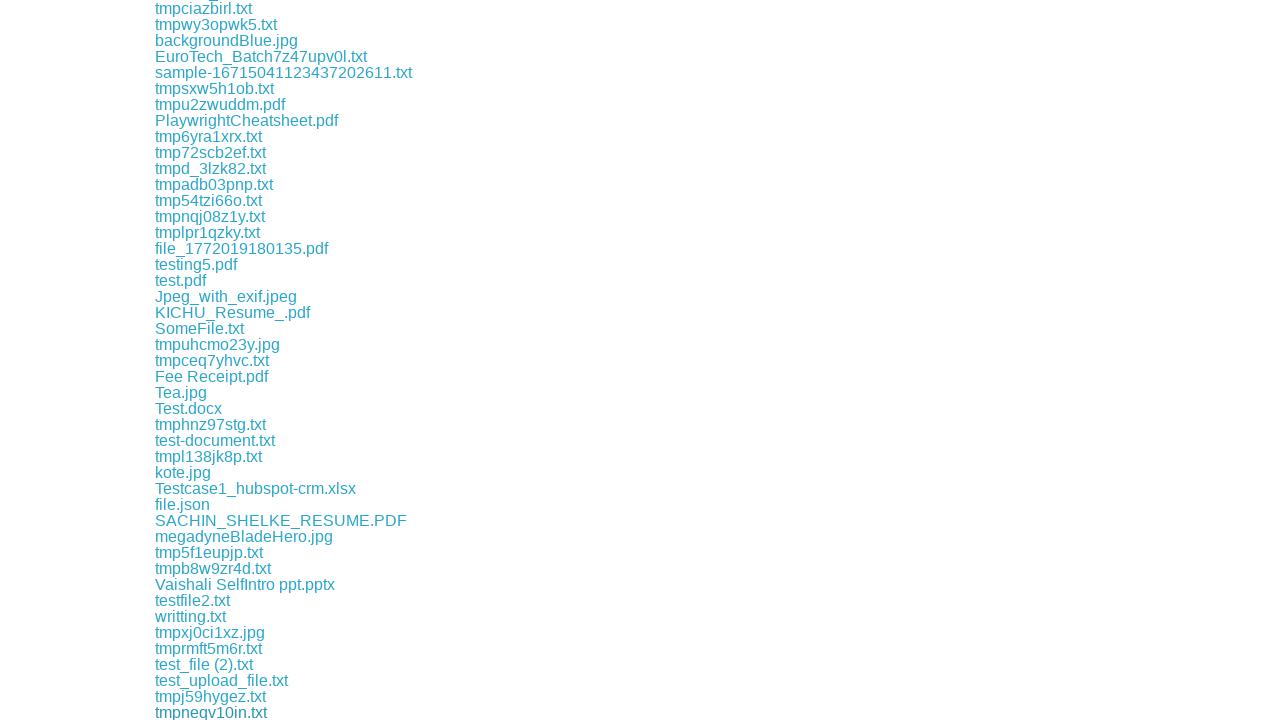

Waited 100ms between downloads
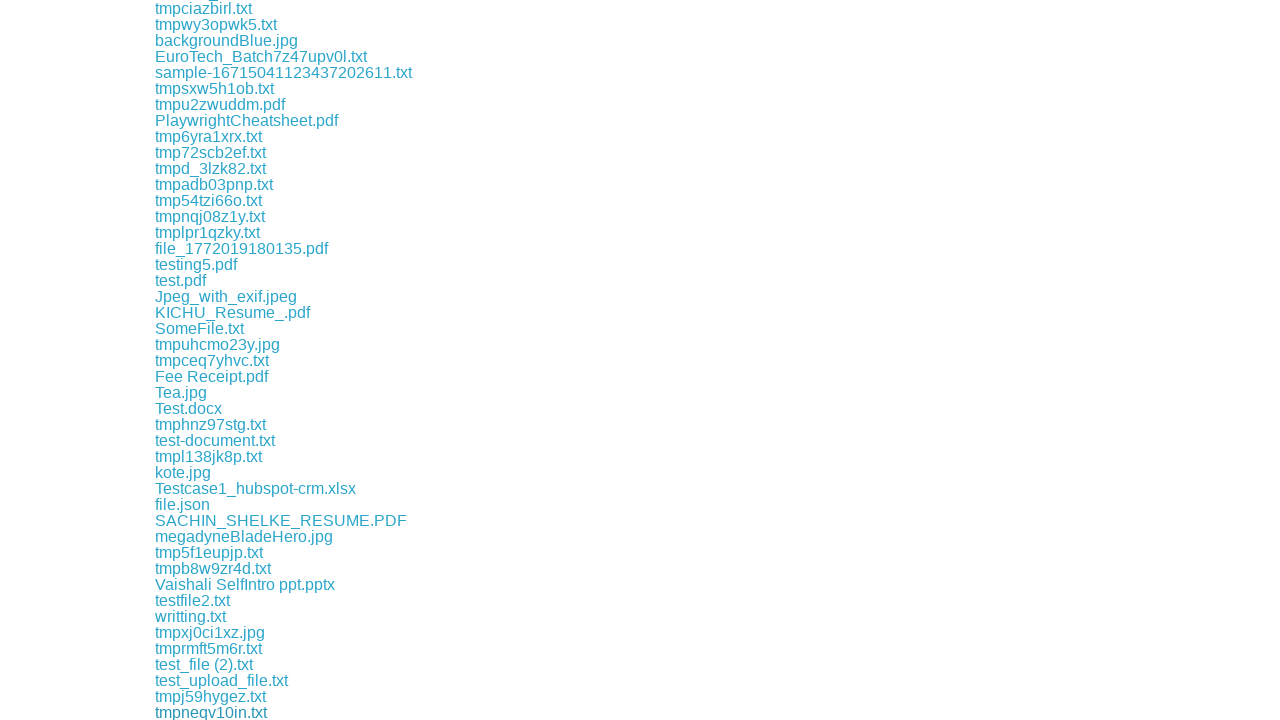

Clicked a download link at (209, 712) on xpath=//a[contains(@href, 'download')] >> nth=171
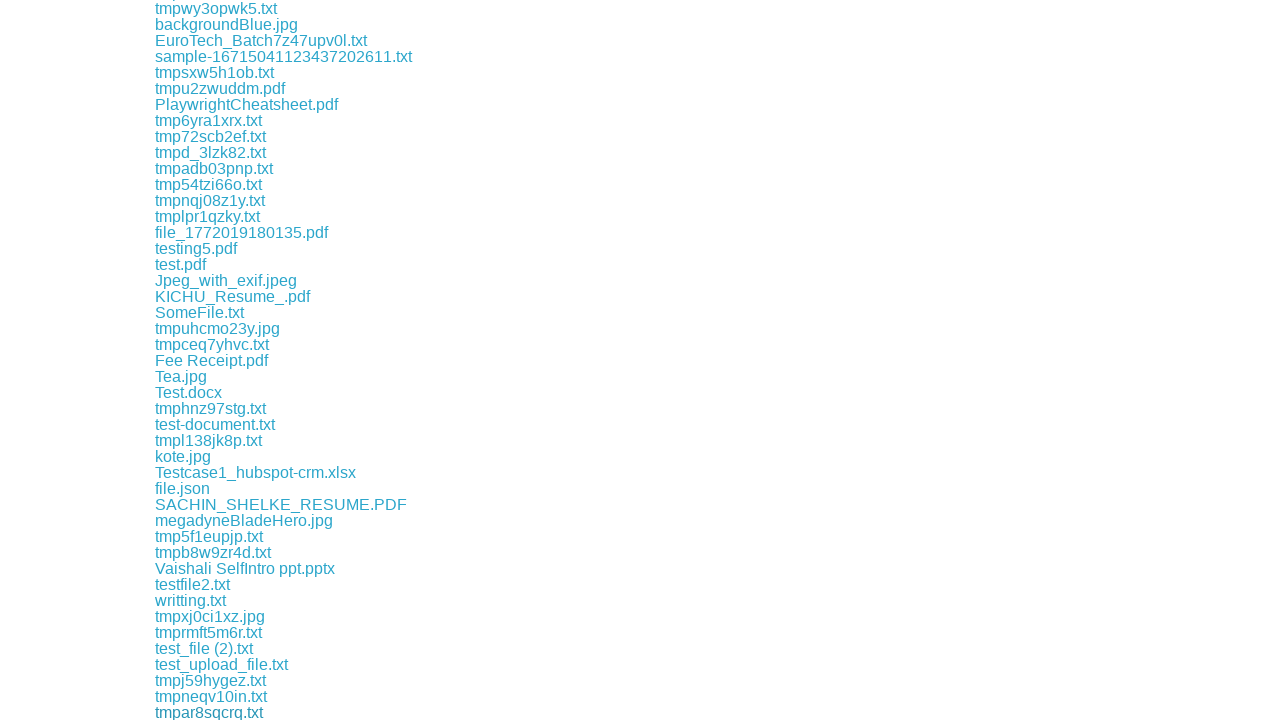

Waited 100ms between downloads
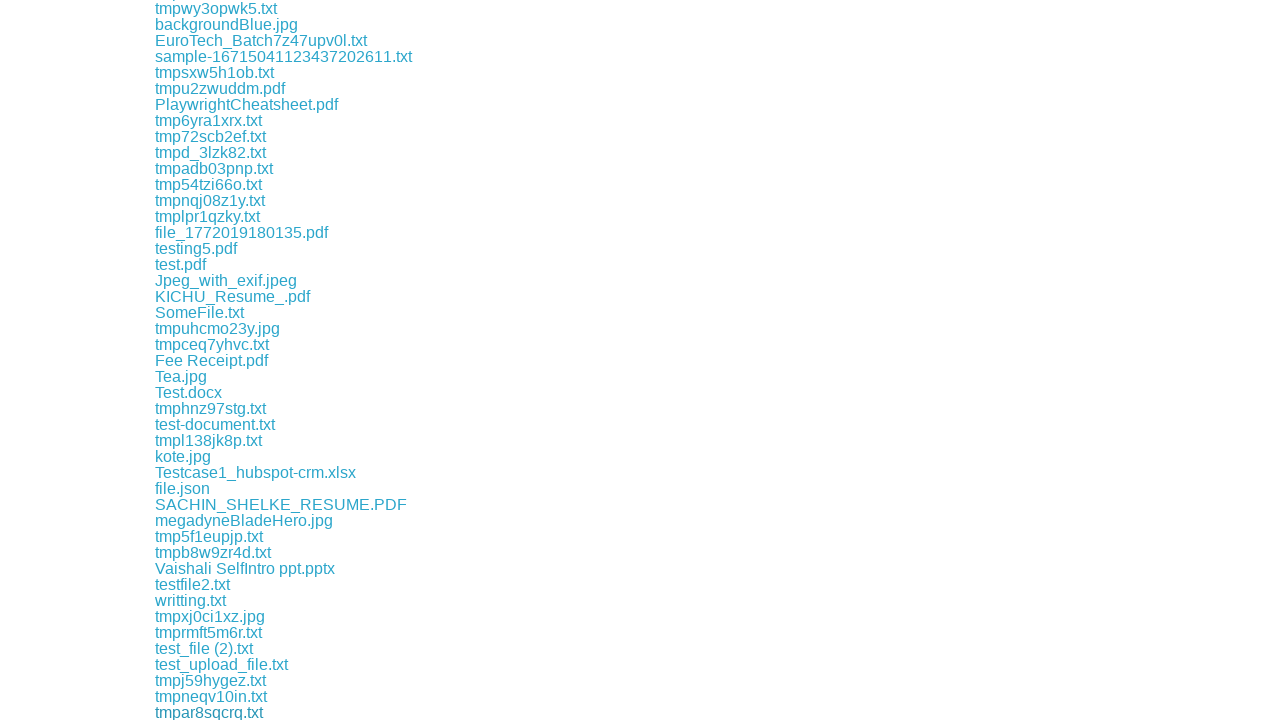

Clicked a download link at (182, 712) on xpath=//a[contains(@href, 'download')] >> nth=172
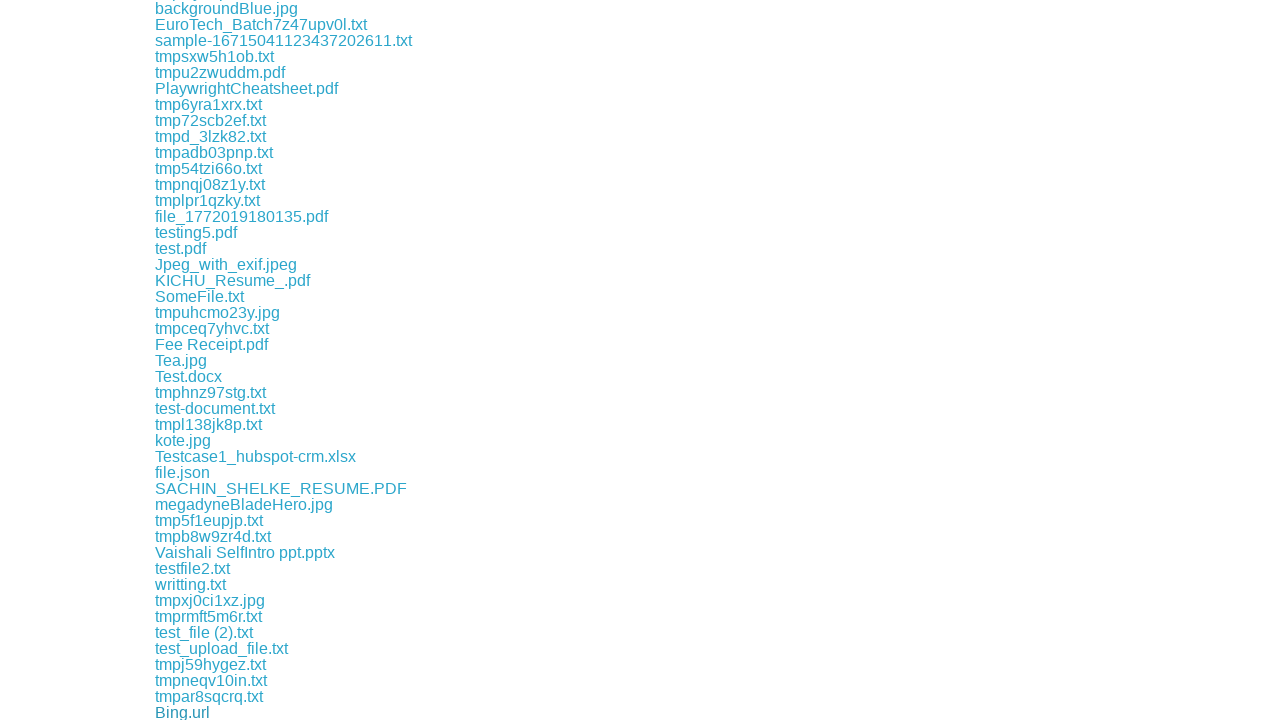

Waited 100ms between downloads
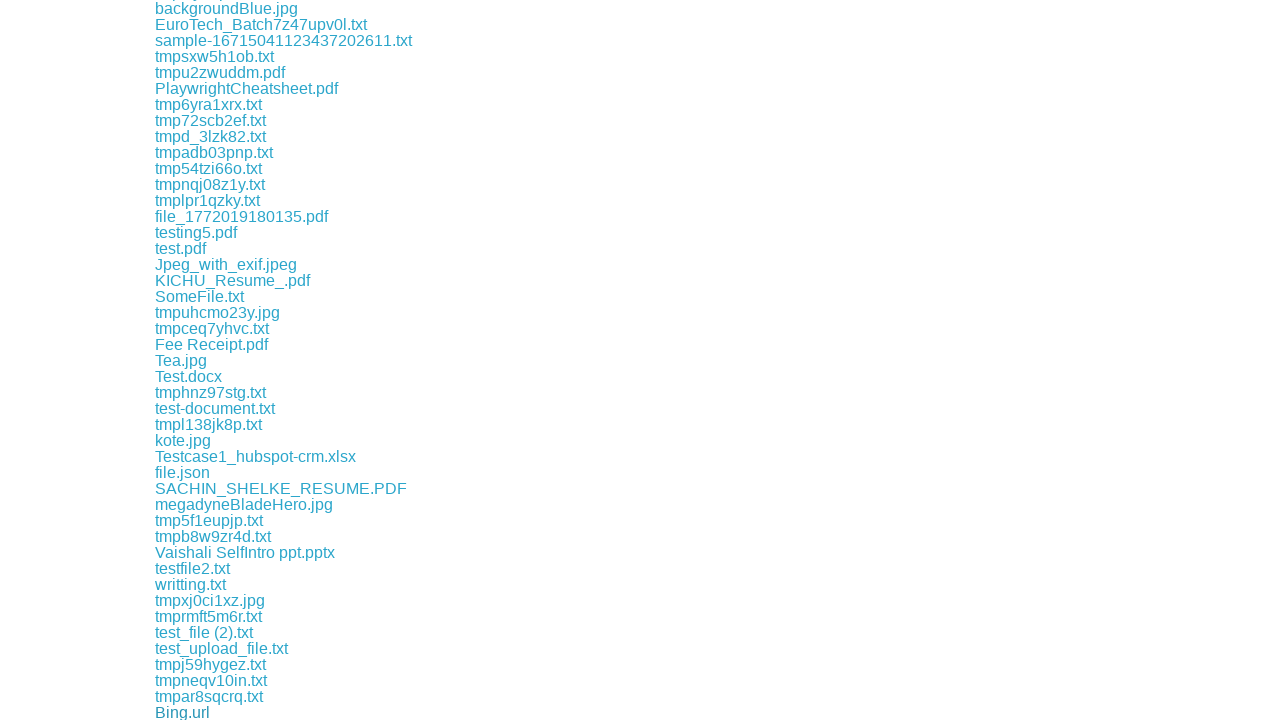

Clicked a download link at (192, 712) on xpath=//a[contains(@href, 'download')] >> nth=173
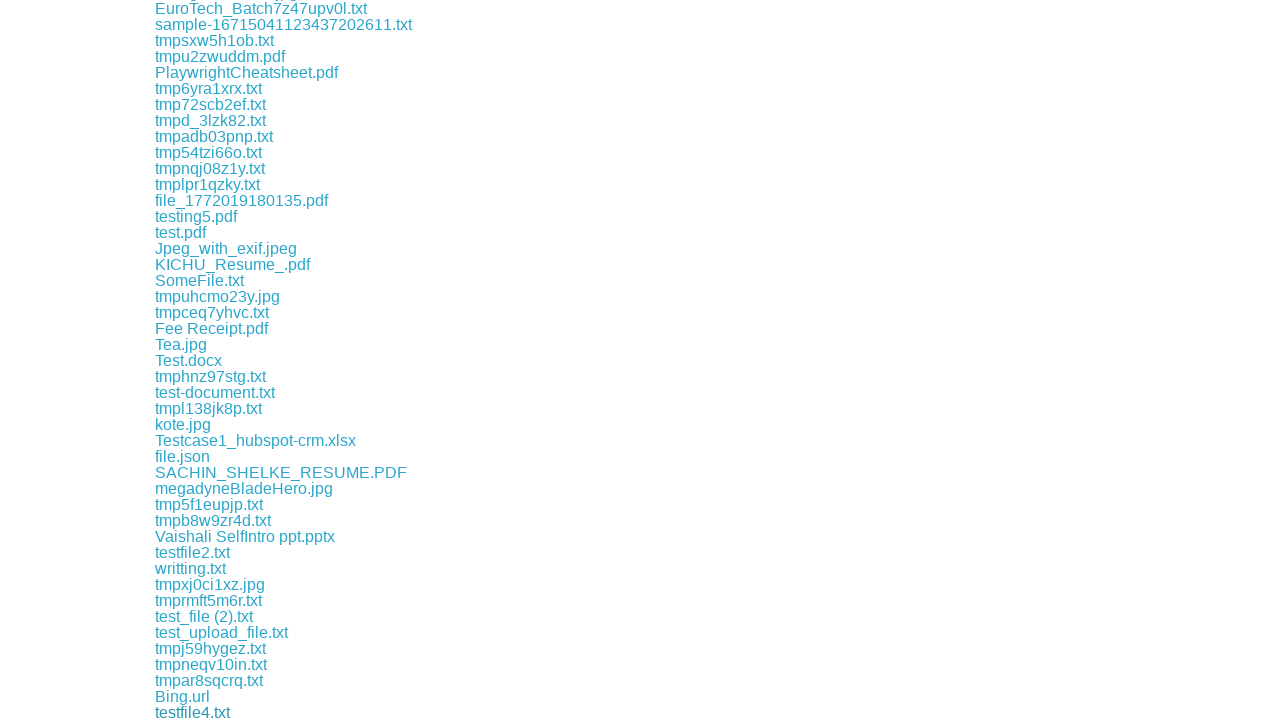

Waited 100ms between downloads
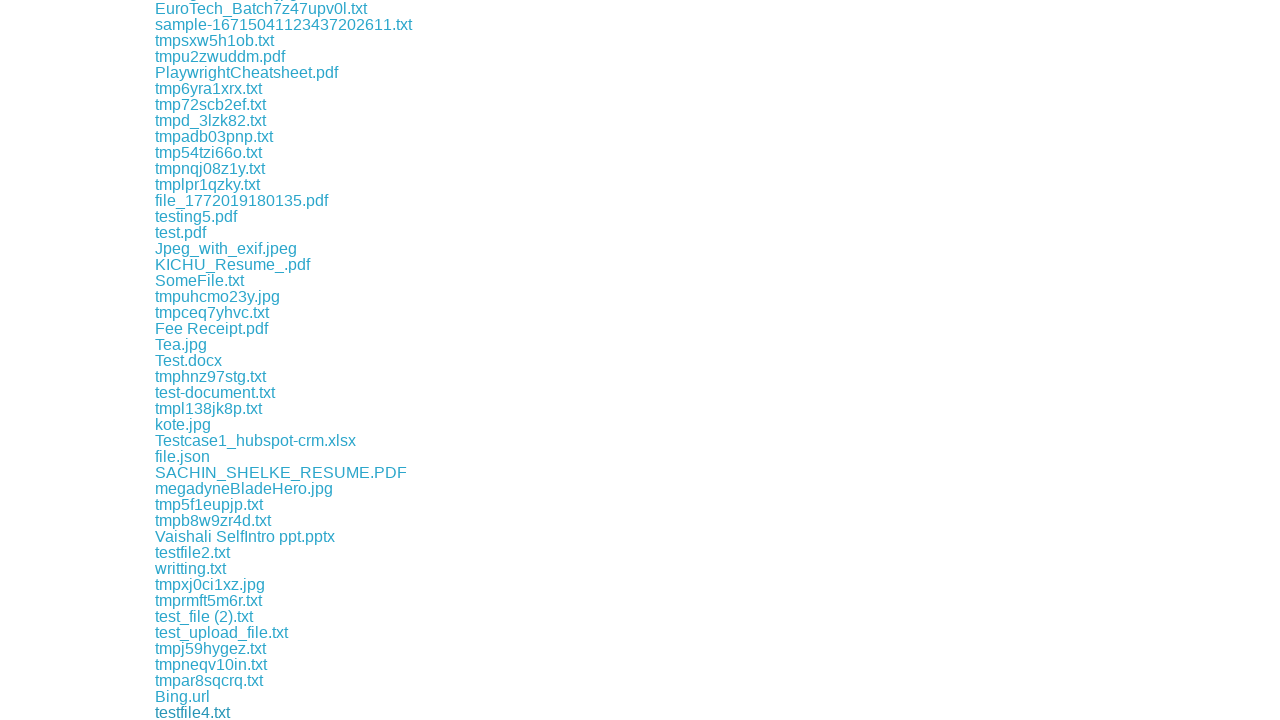

Clicked a download link at (209, 712) on xpath=//a[contains(@href, 'download')] >> nth=174
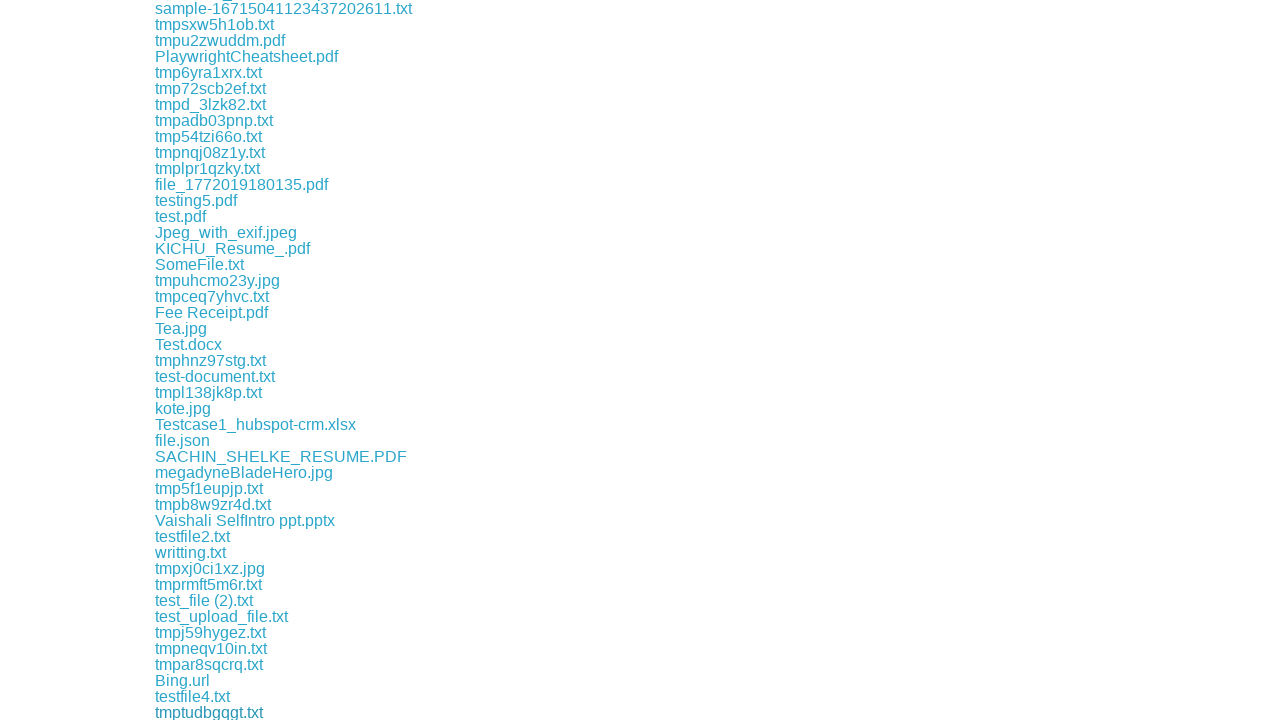

Waited 100ms between downloads
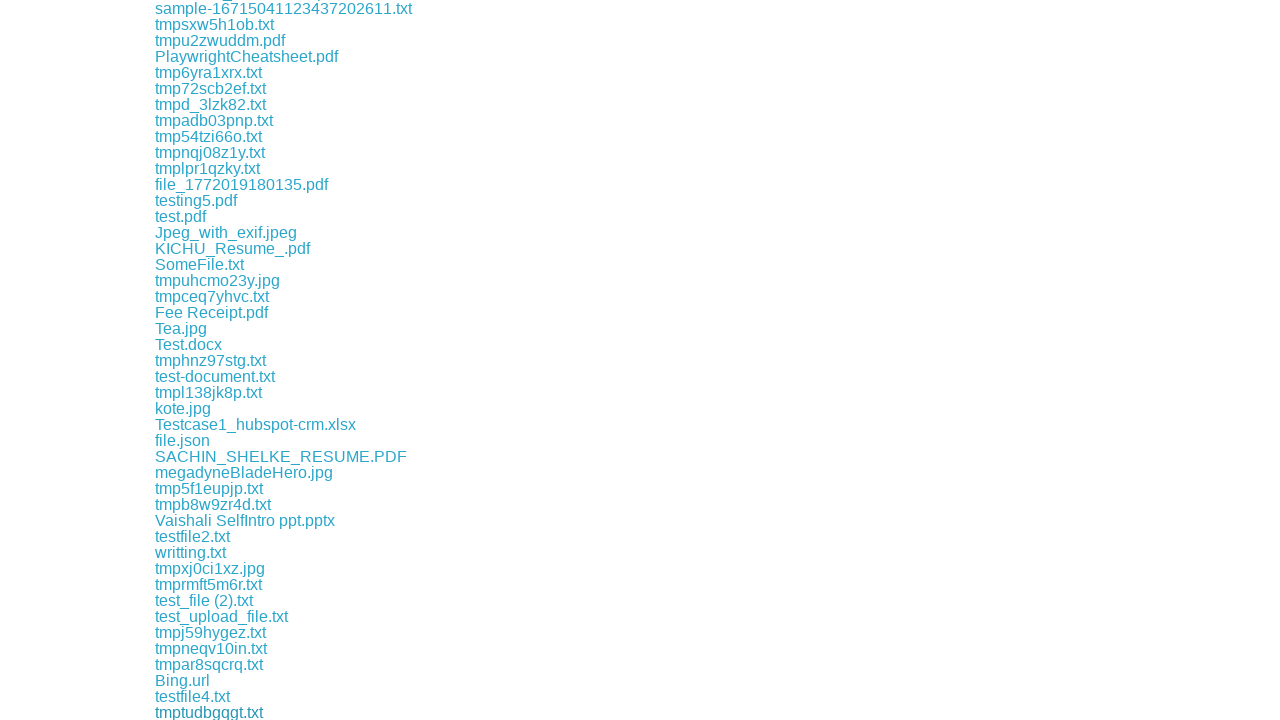

Clicked a download link at (218, 712) on xpath=//a[contains(@href, 'download')] >> nth=175
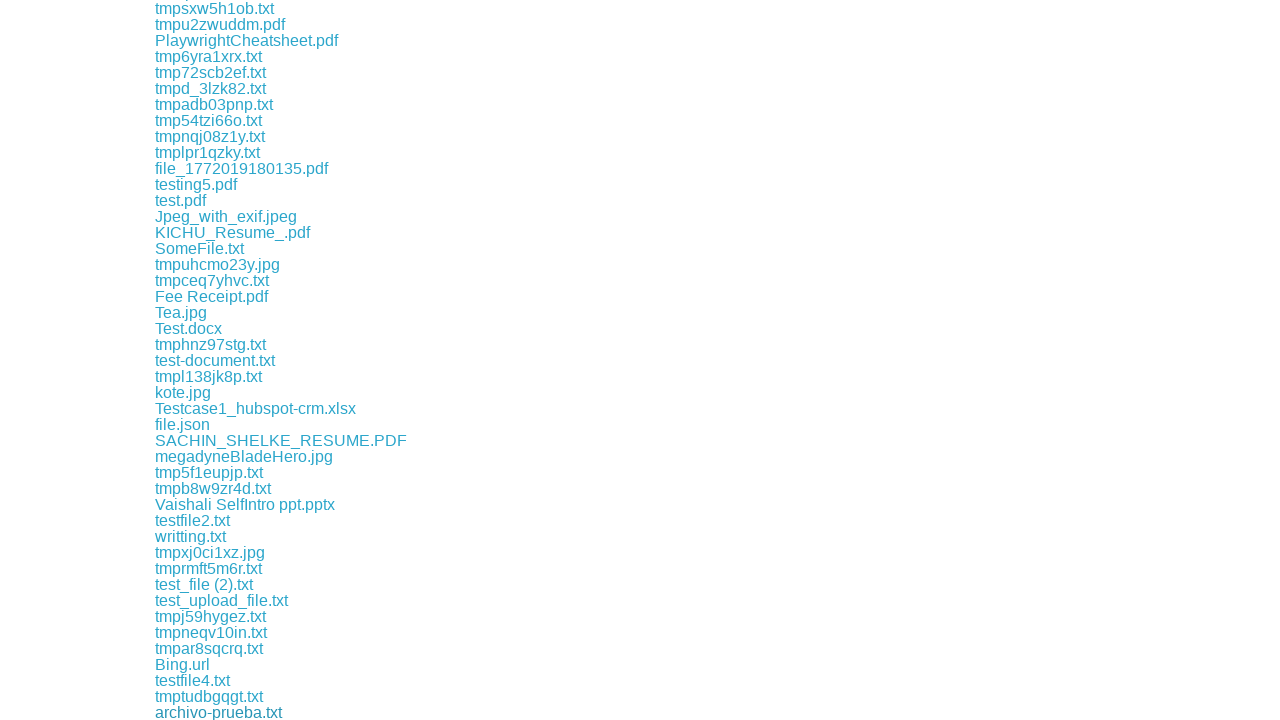

Waited 100ms between downloads
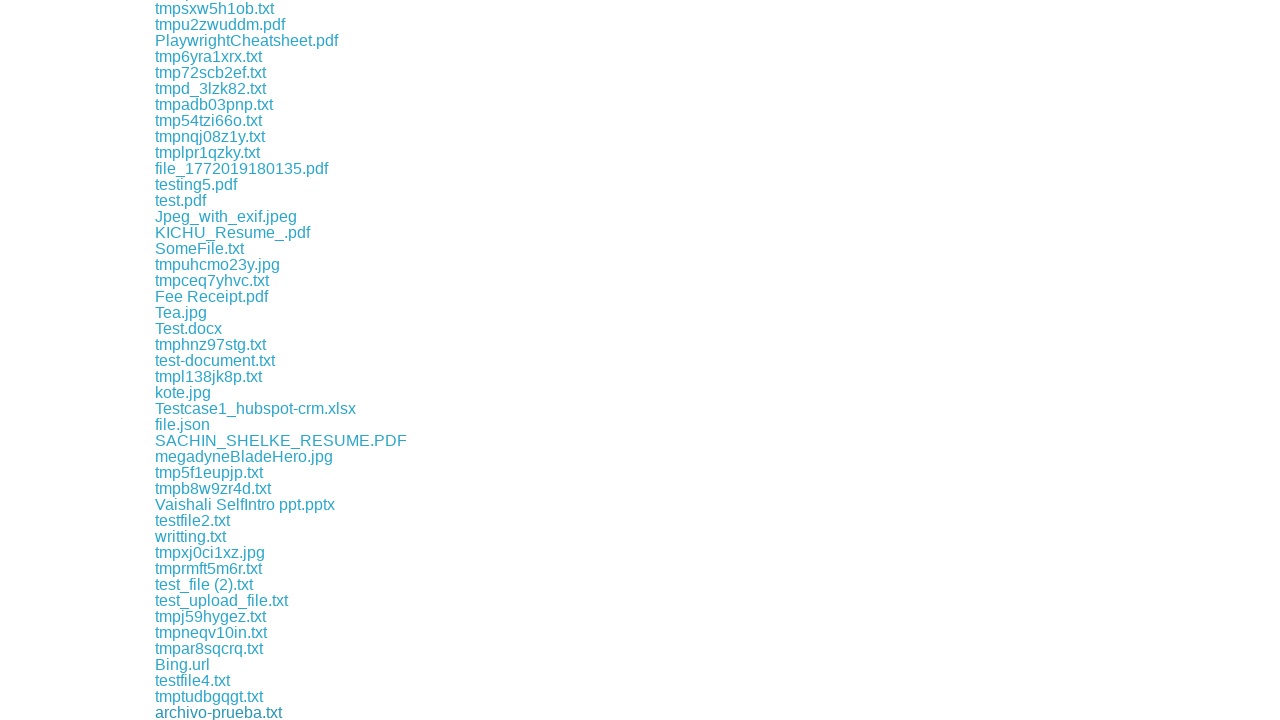

Clicked a download link at (214, 712) on xpath=//a[contains(@href, 'download')] >> nth=176
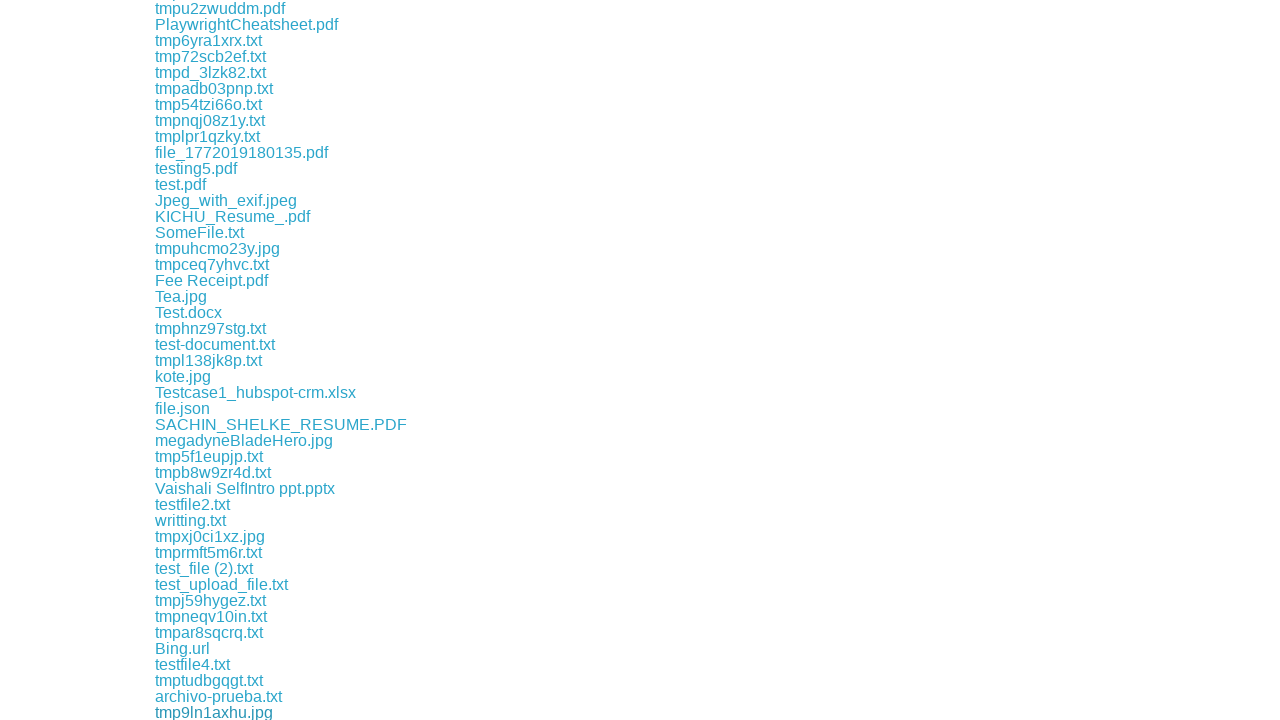

Waited 100ms between downloads
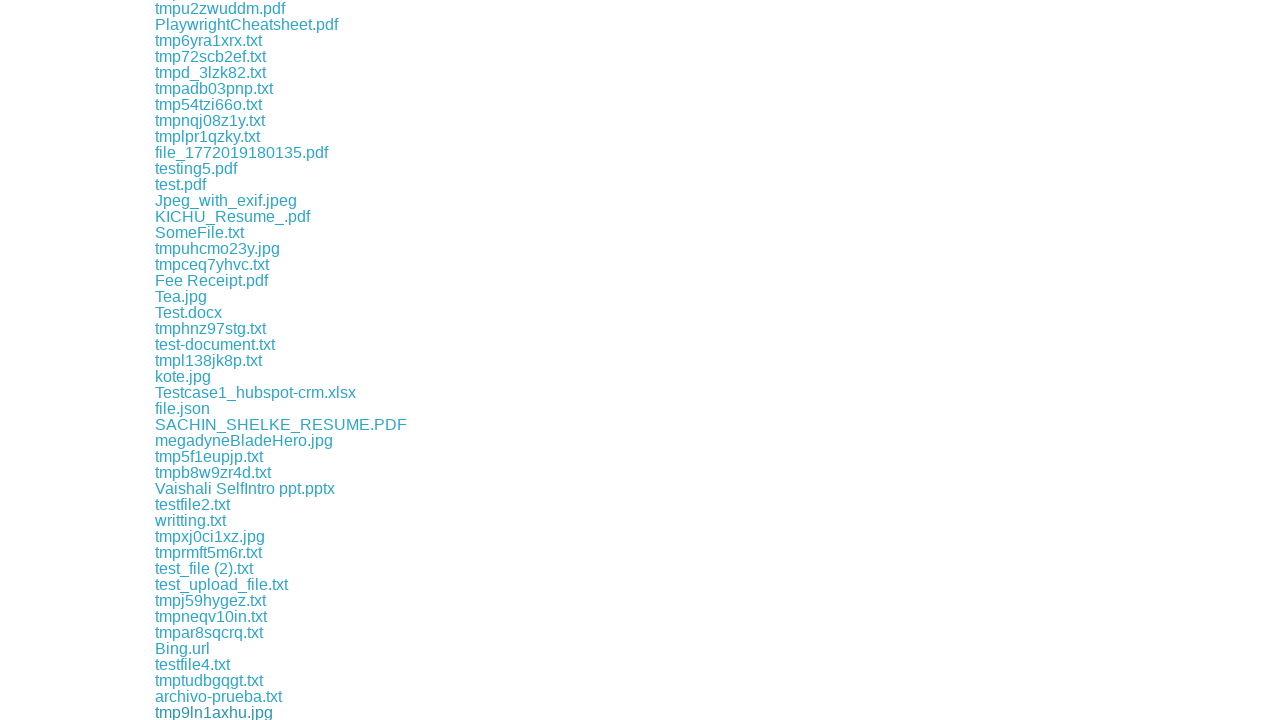

Clicked a download link at (208, 712) on xpath=//a[contains(@href, 'download')] >> nth=177
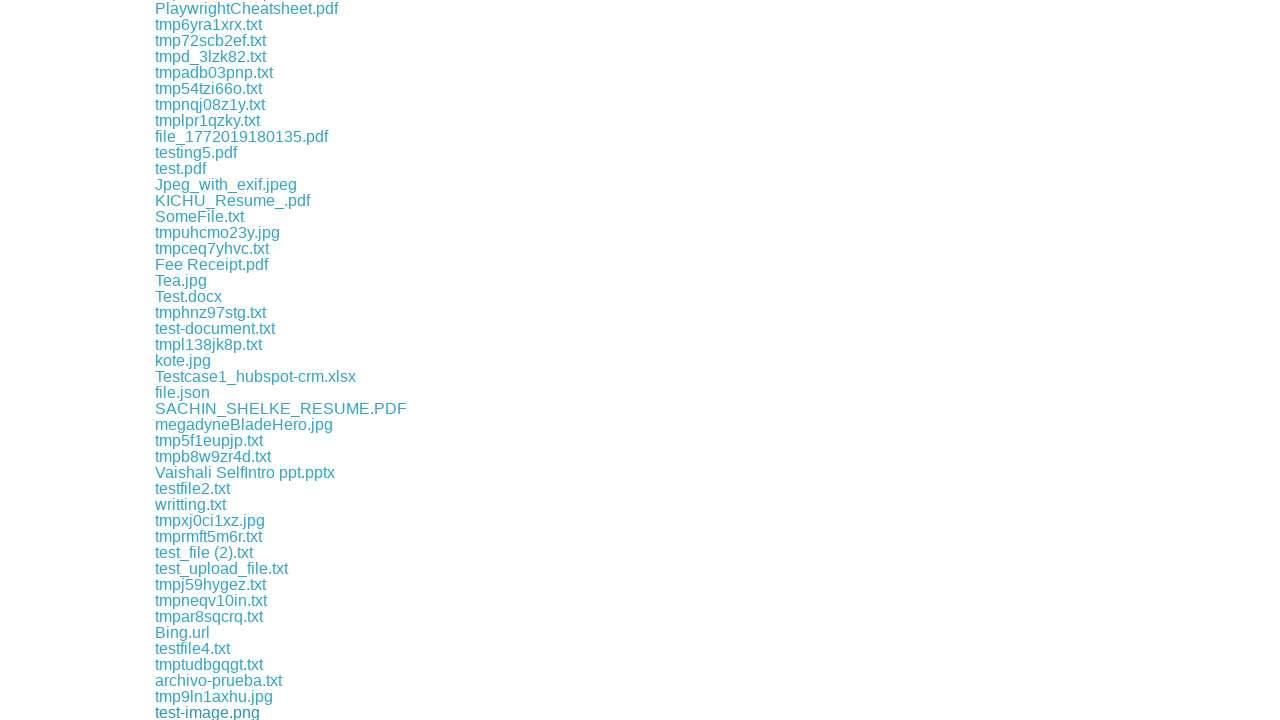

Waited 100ms between downloads
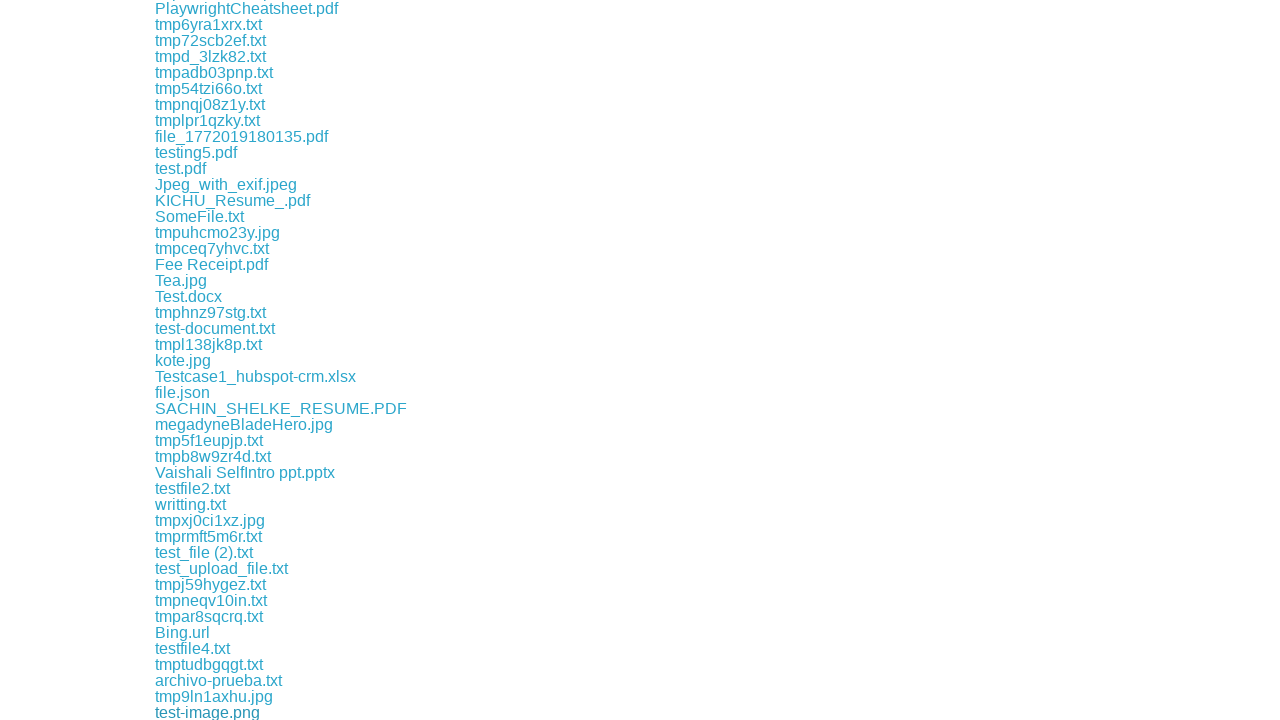

Clicked a download link at (211, 712) on xpath=//a[contains(@href, 'download')] >> nth=178
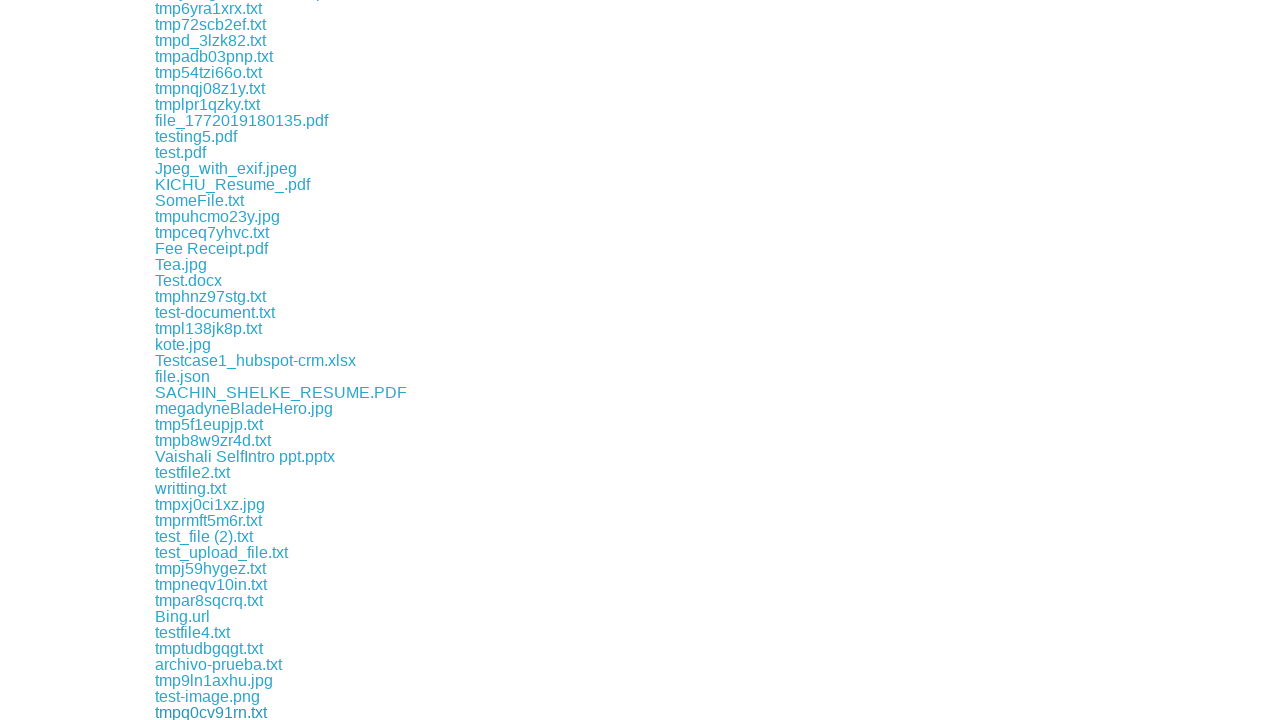

Waited 100ms between downloads
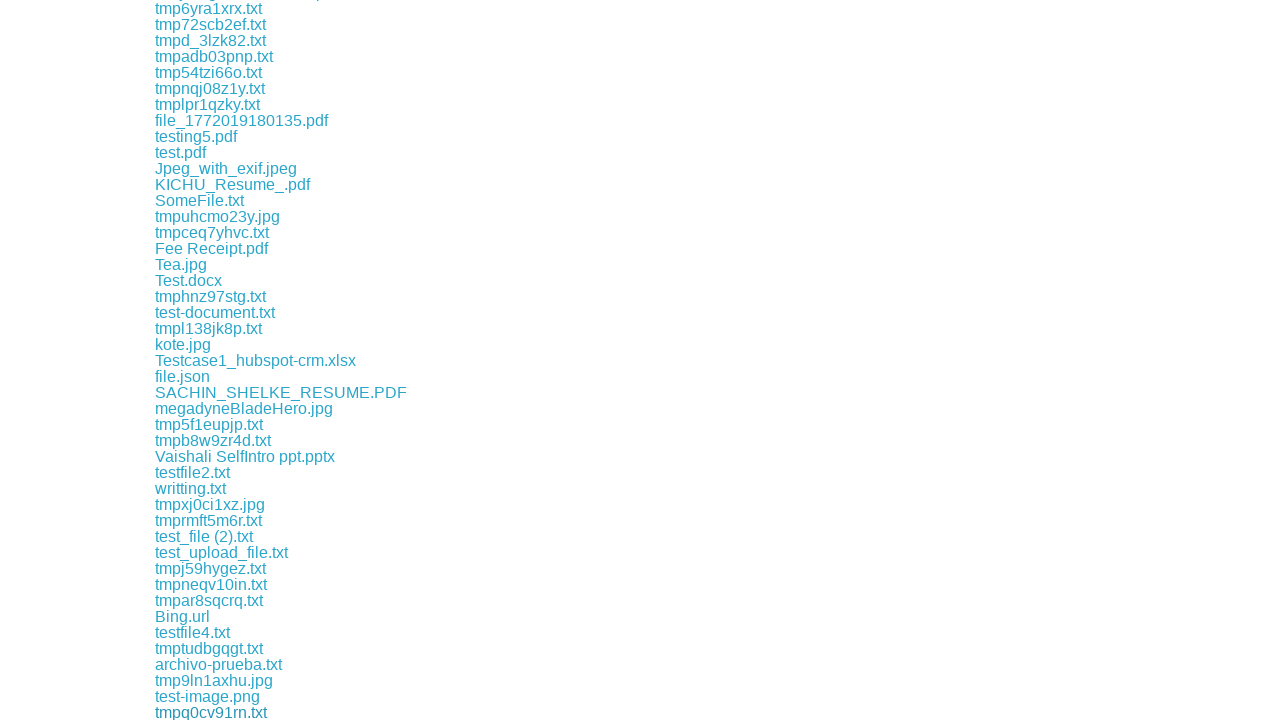

Clicked a download link at (207, 712) on xpath=//a[contains(@href, 'download')] >> nth=179
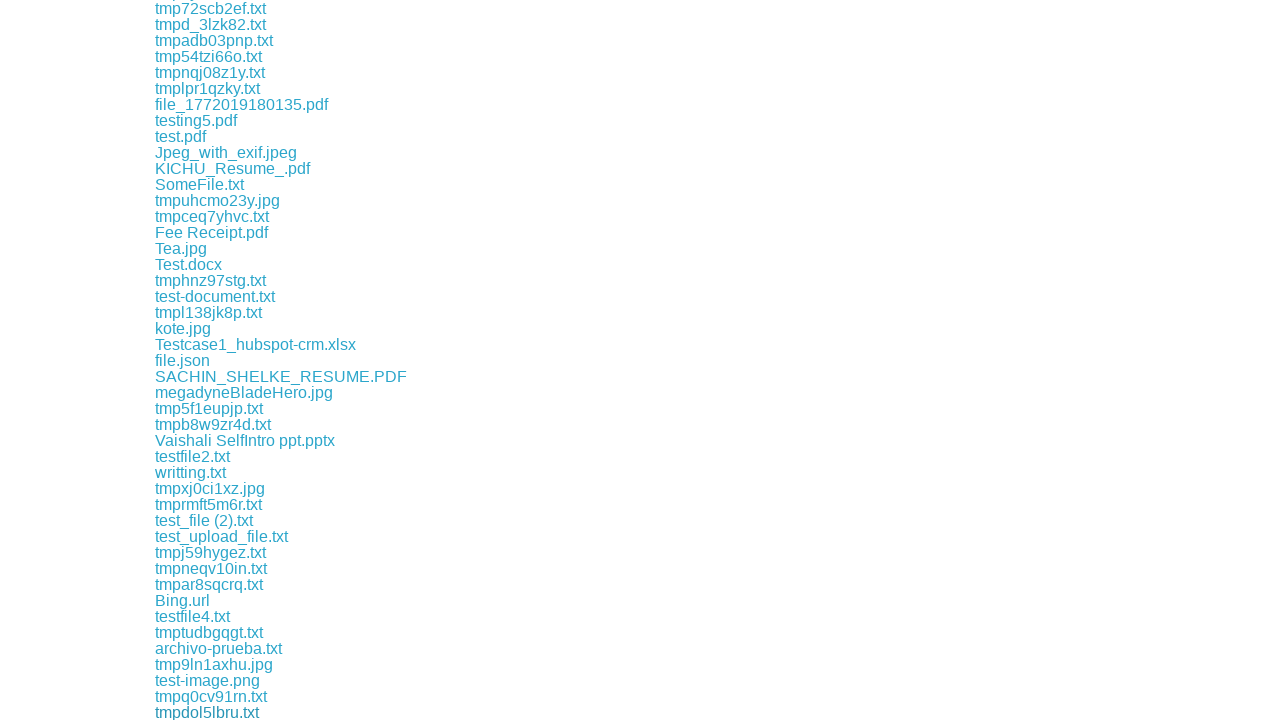

Waited 100ms between downloads
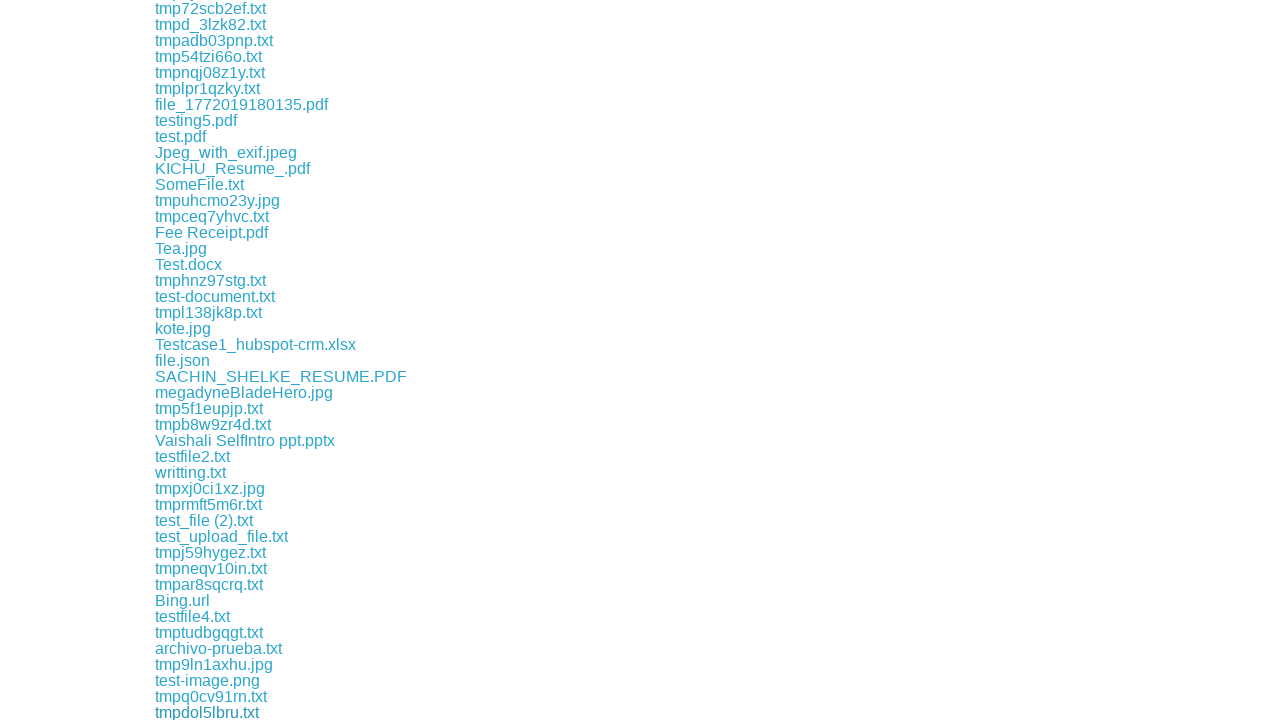

Clicked a download link at (197, 712) on xpath=//a[contains(@href, 'download')] >> nth=180
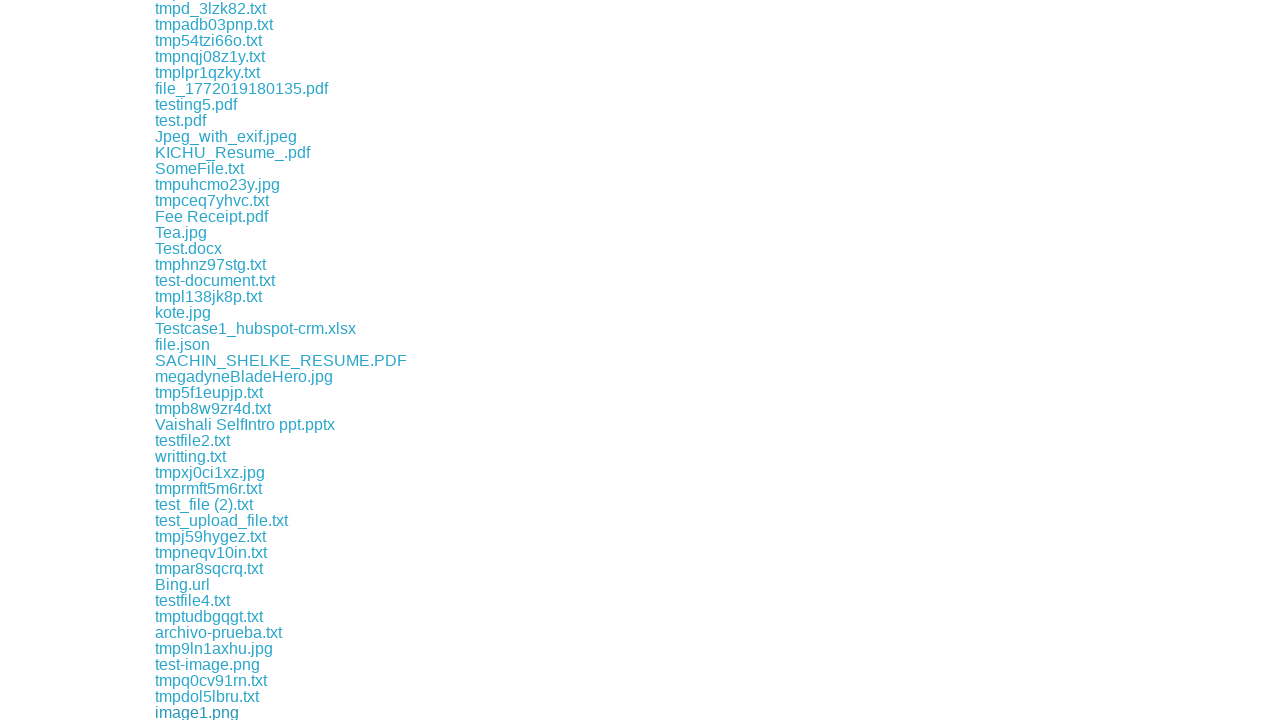

Waited 100ms between downloads
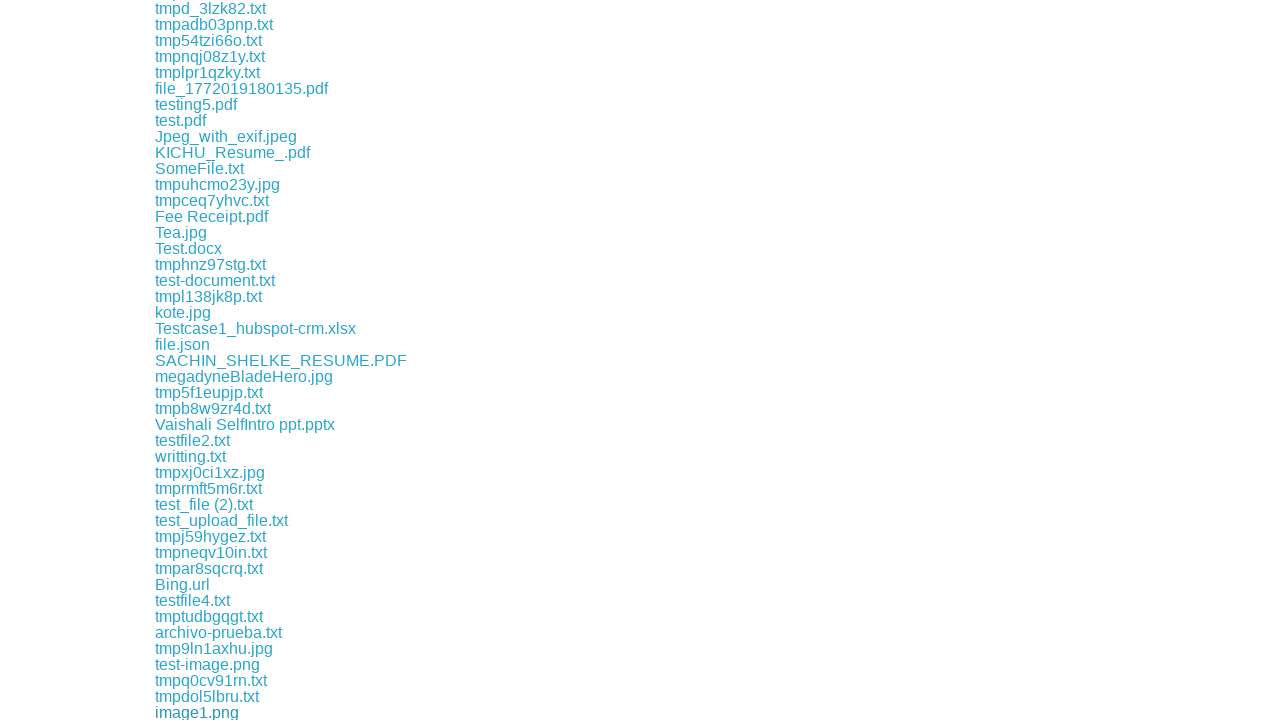

Clicked a download link at (209, 712) on xpath=//a[contains(@href, 'download')] >> nth=181
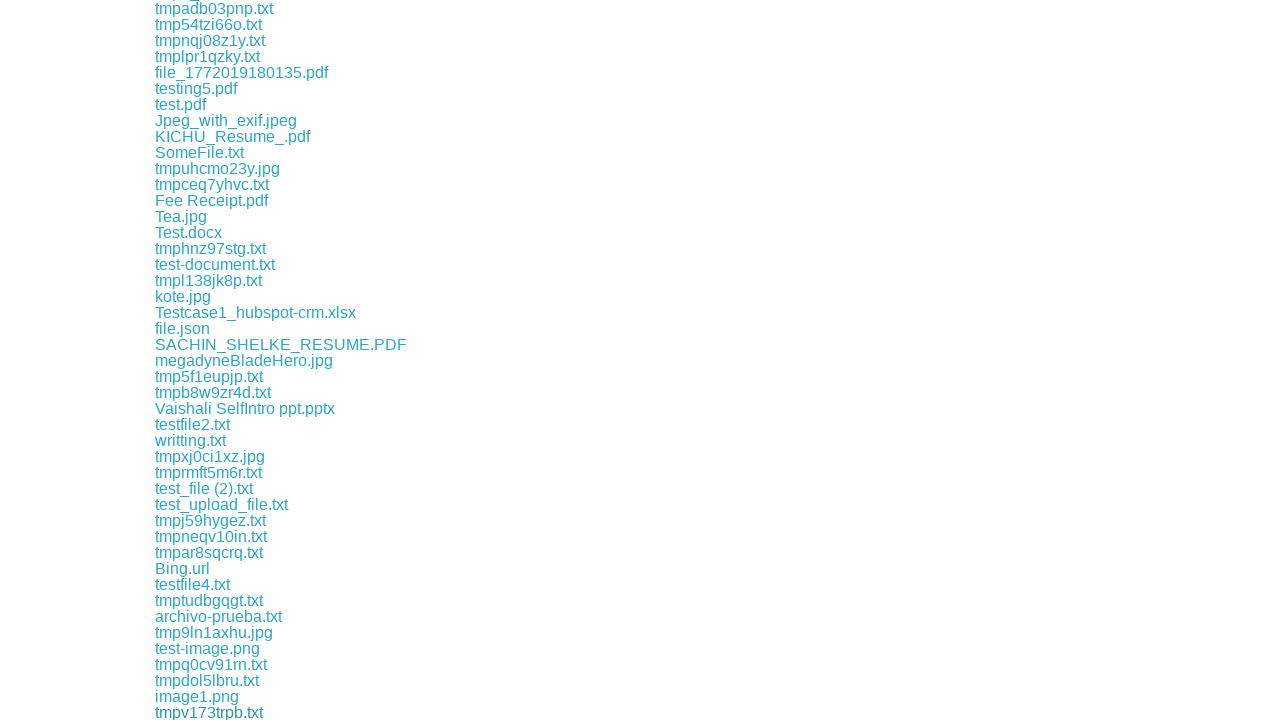

Waited 100ms between downloads
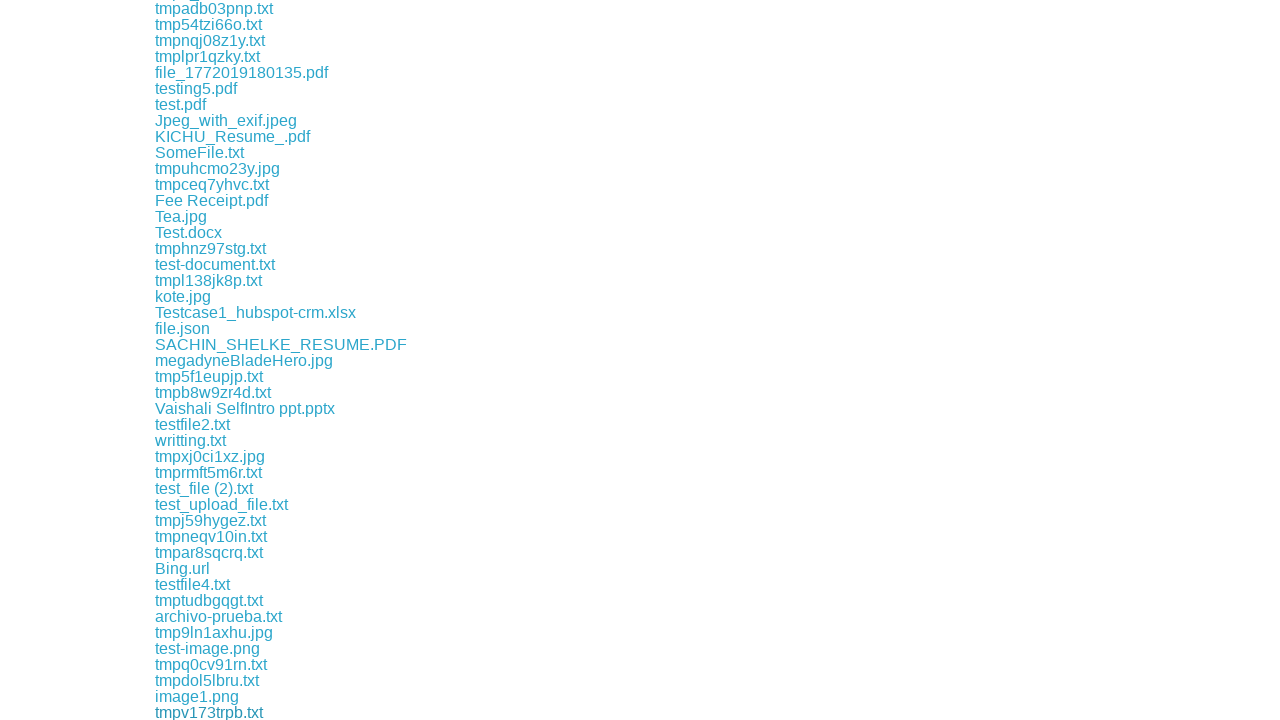

Clicked a download link at (176, 712) on xpath=//a[contains(@href, 'download')] >> nth=182
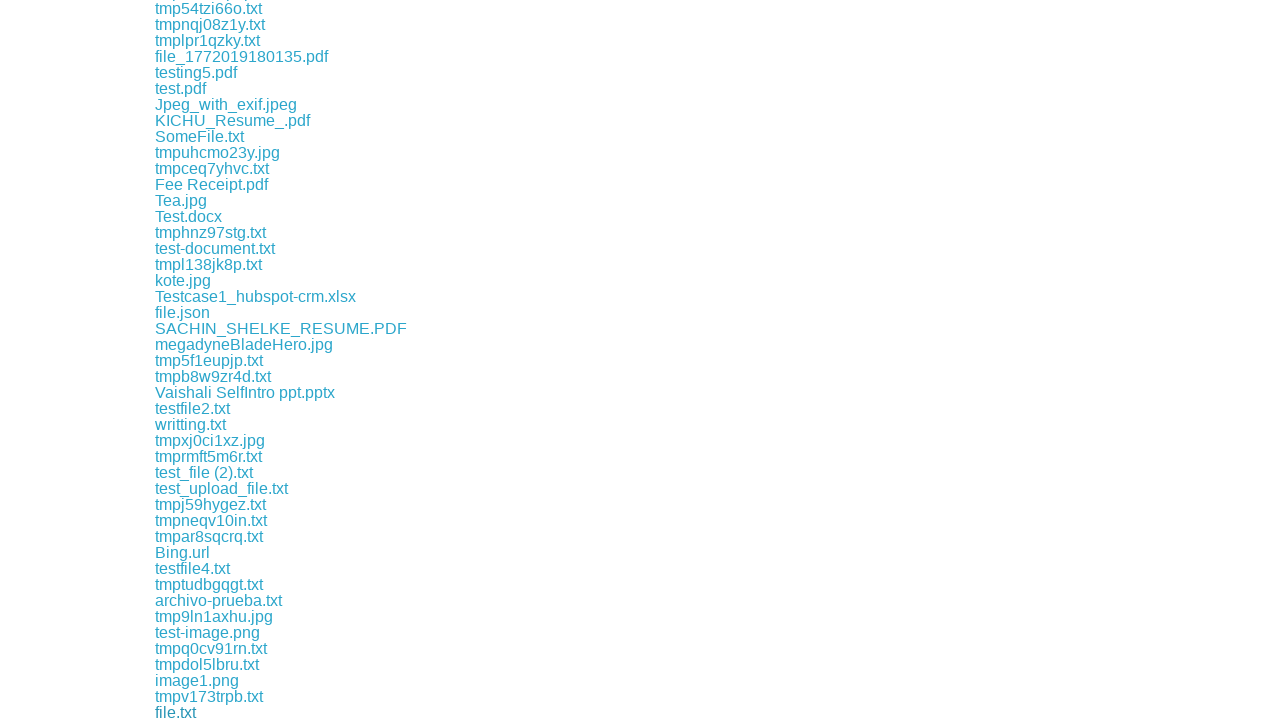

Waited 100ms between downloads
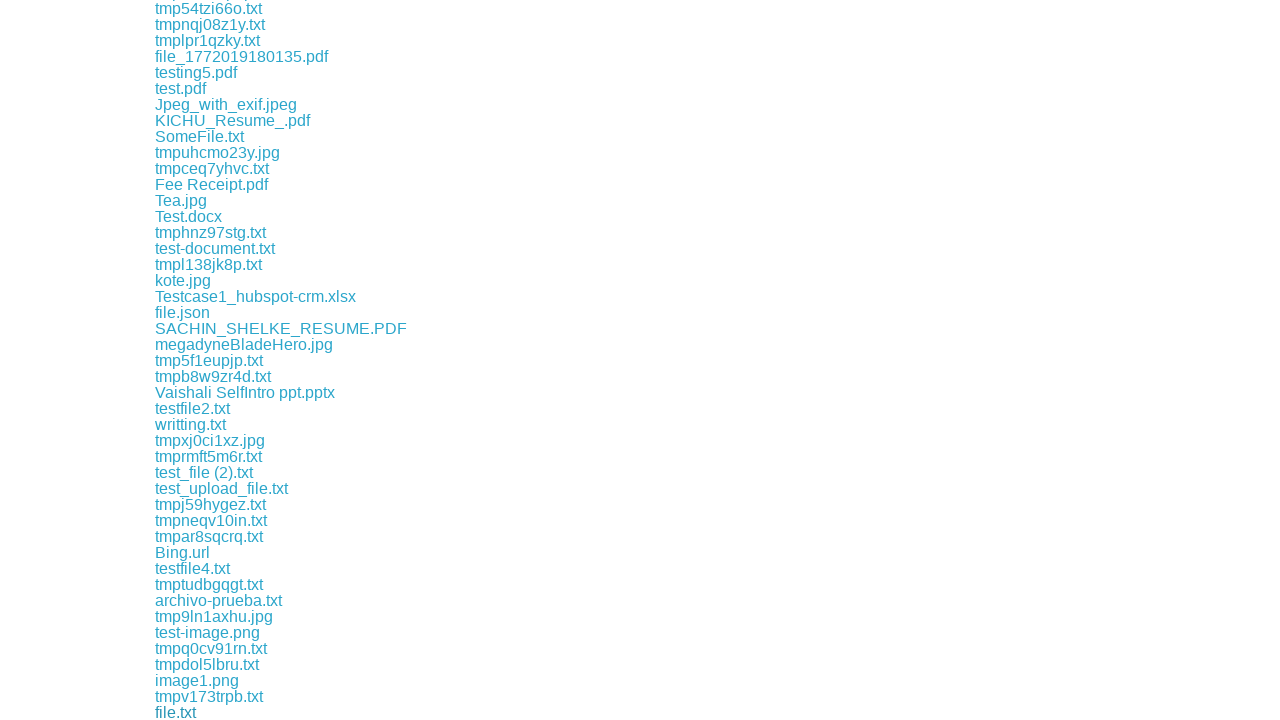

Clicked a download link at (190, 712) on xpath=//a[contains(@href, 'download')] >> nth=183
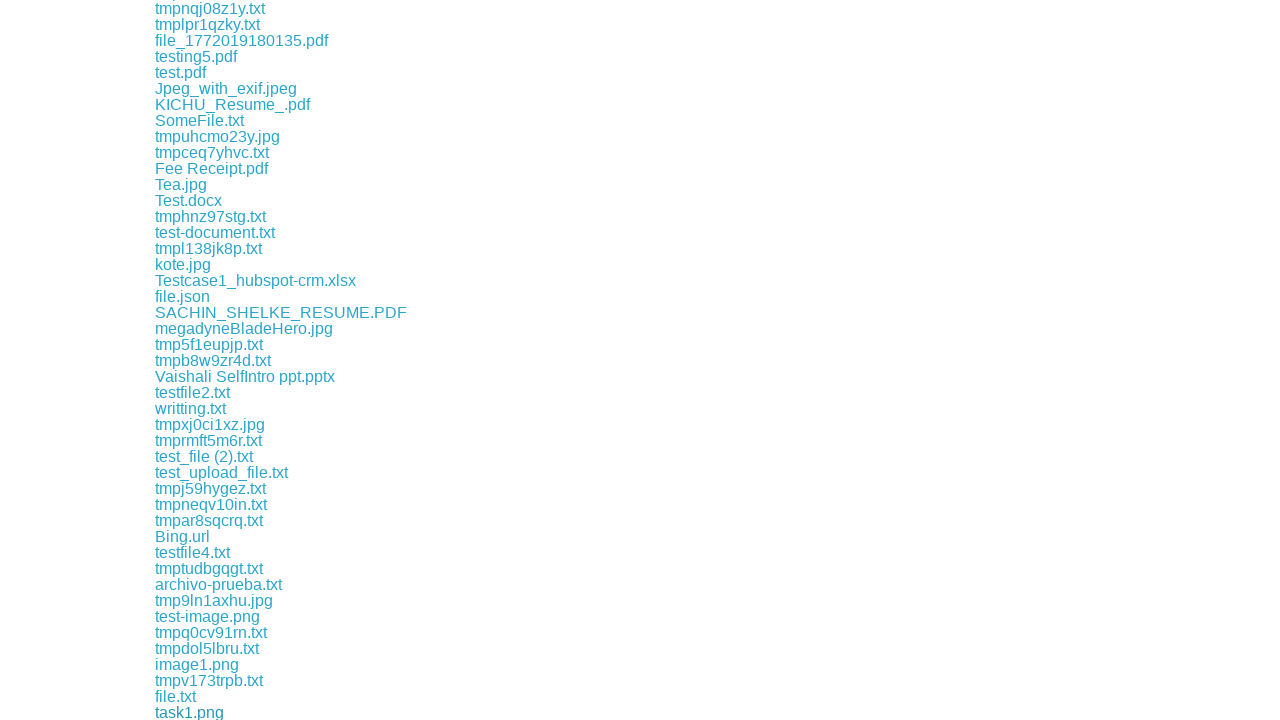

Waited 100ms between downloads
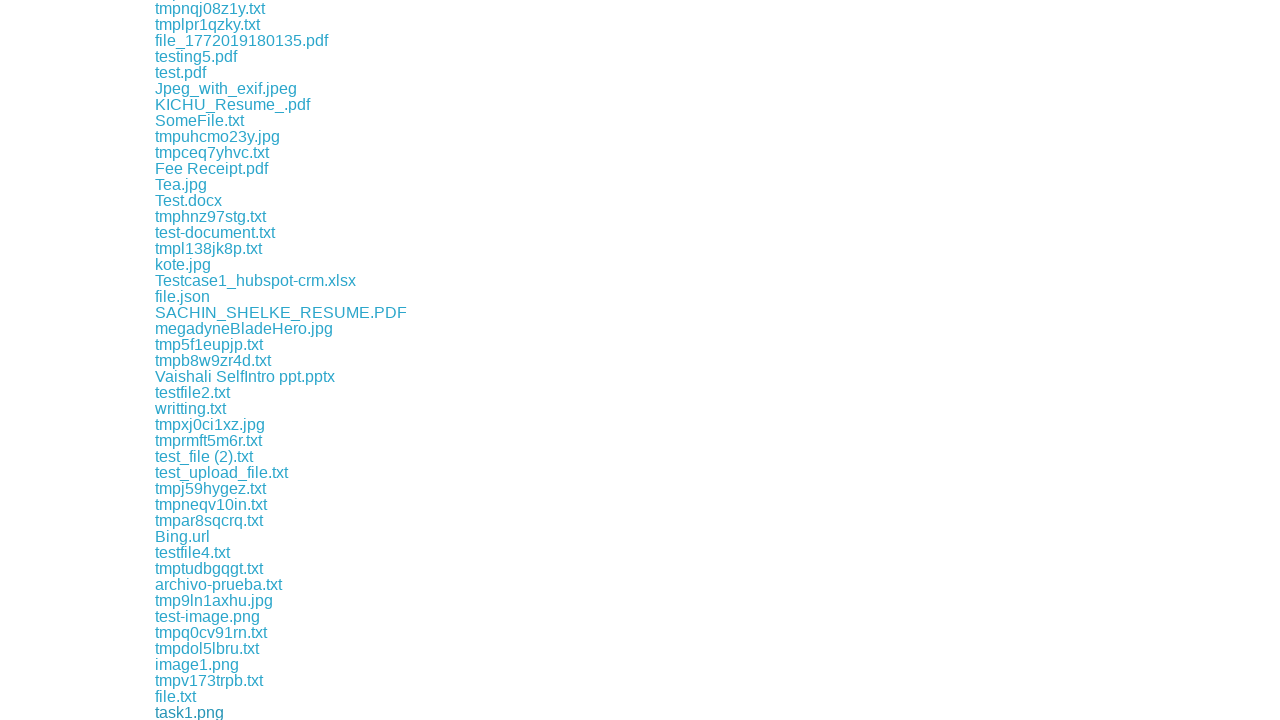

Clicked a download link at (213, 712) on xpath=//a[contains(@href, 'download')] >> nth=184
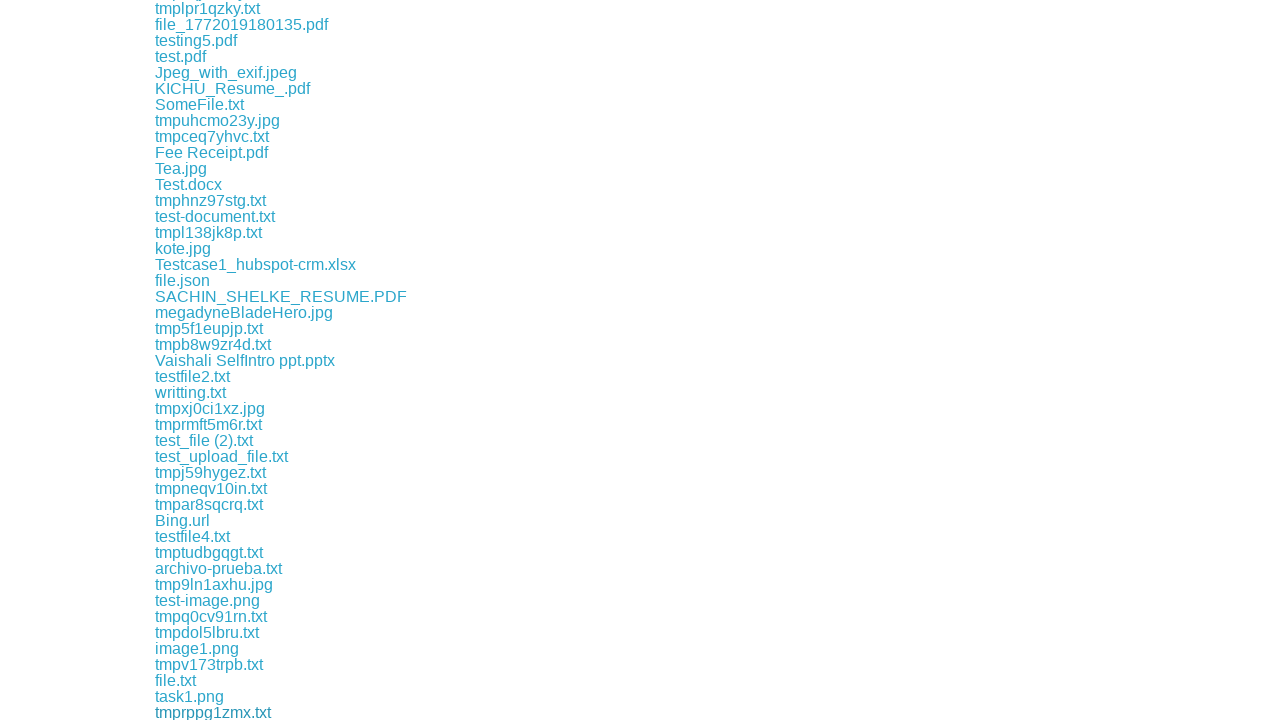

Waited 100ms between downloads
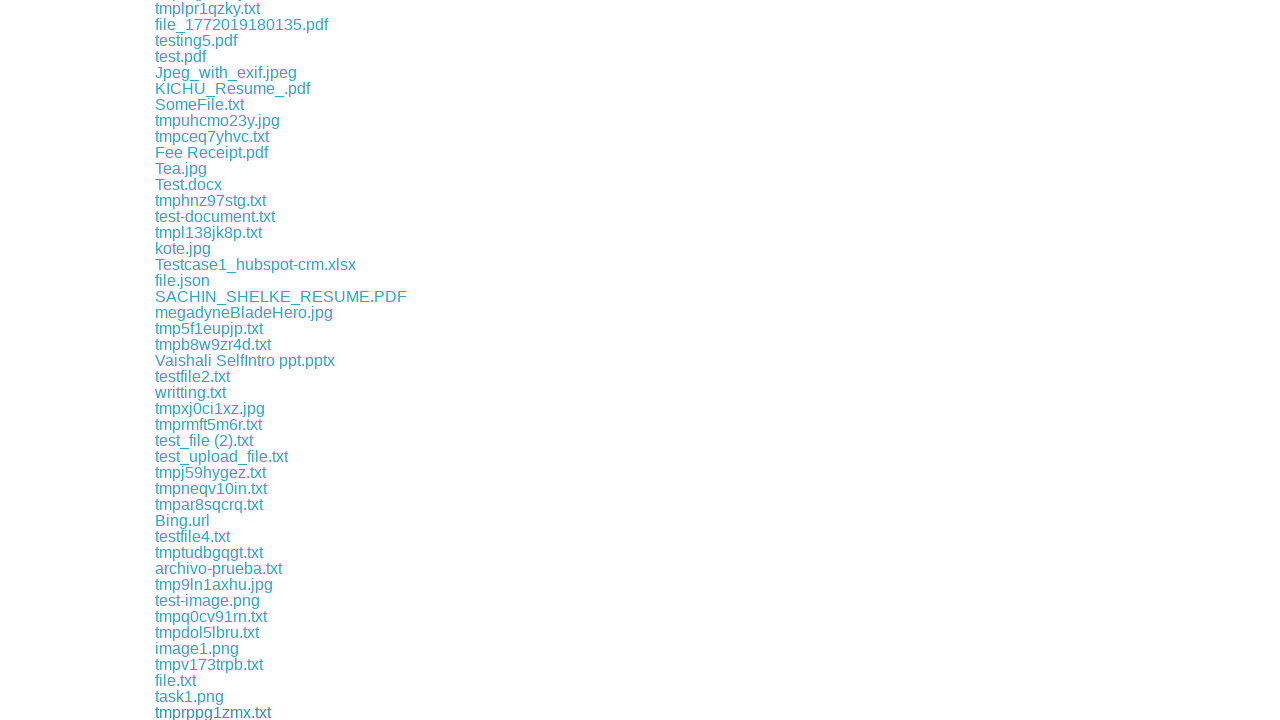

Clicked a download link at (191, 712) on xpath=//a[contains(@href, 'download')] >> nth=185
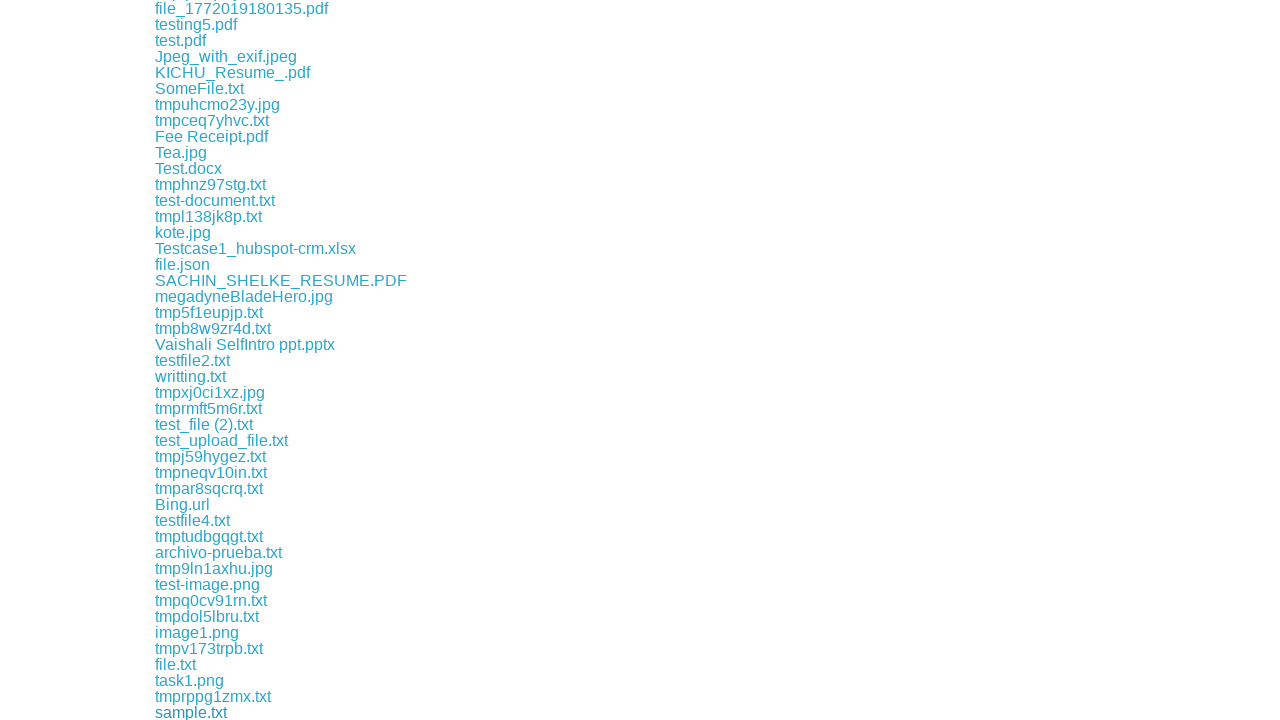

Waited 100ms between downloads
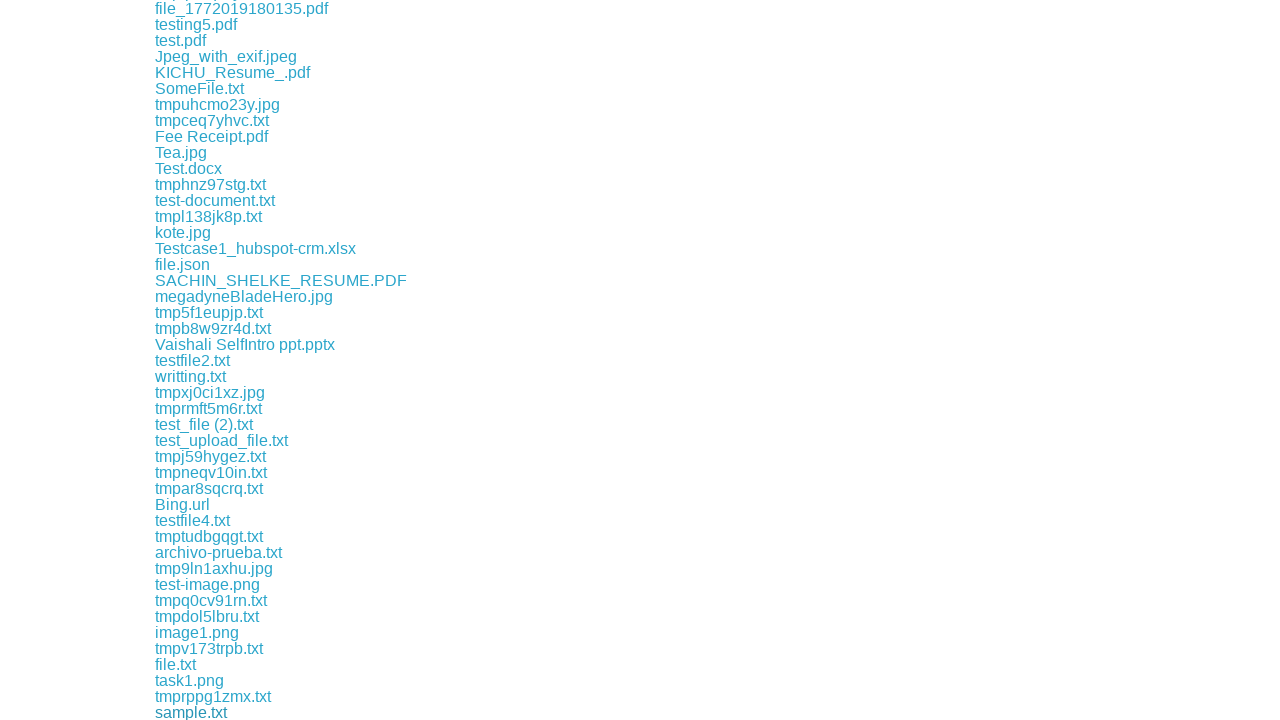

Clicked a download link at (338, 712) on xpath=//a[contains(@href, 'download')] >> nth=186
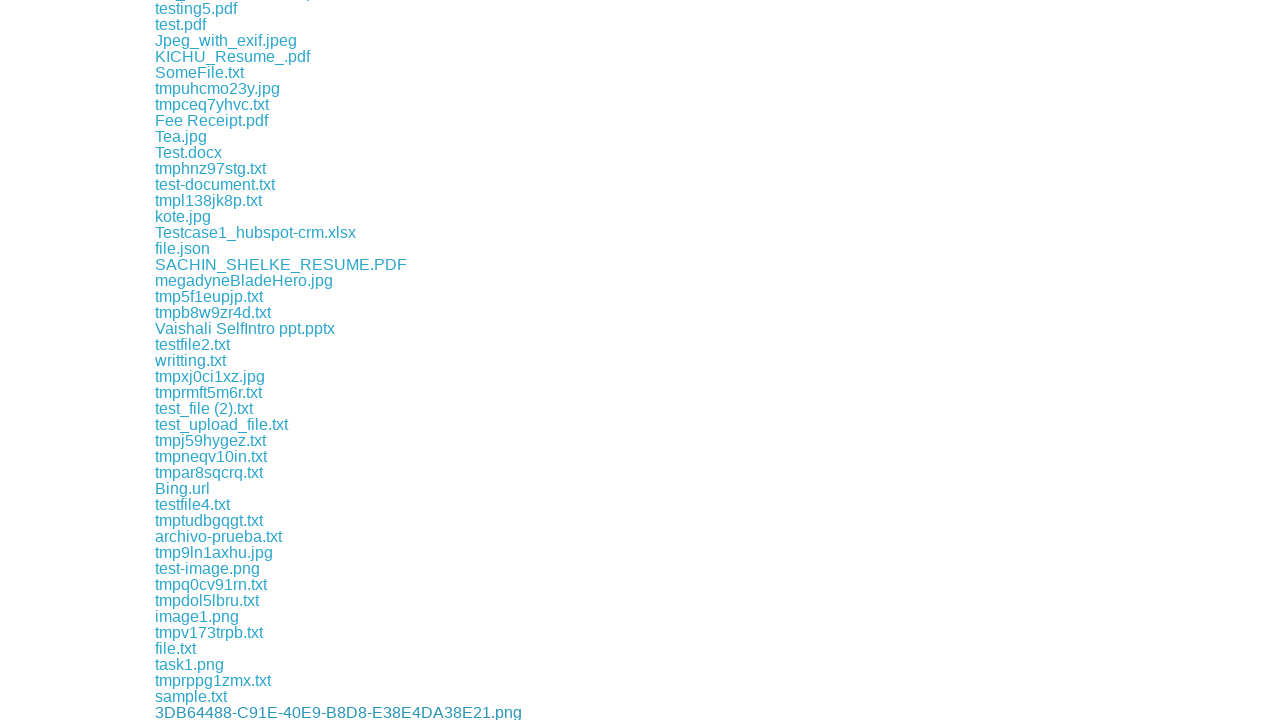

Waited 100ms between downloads
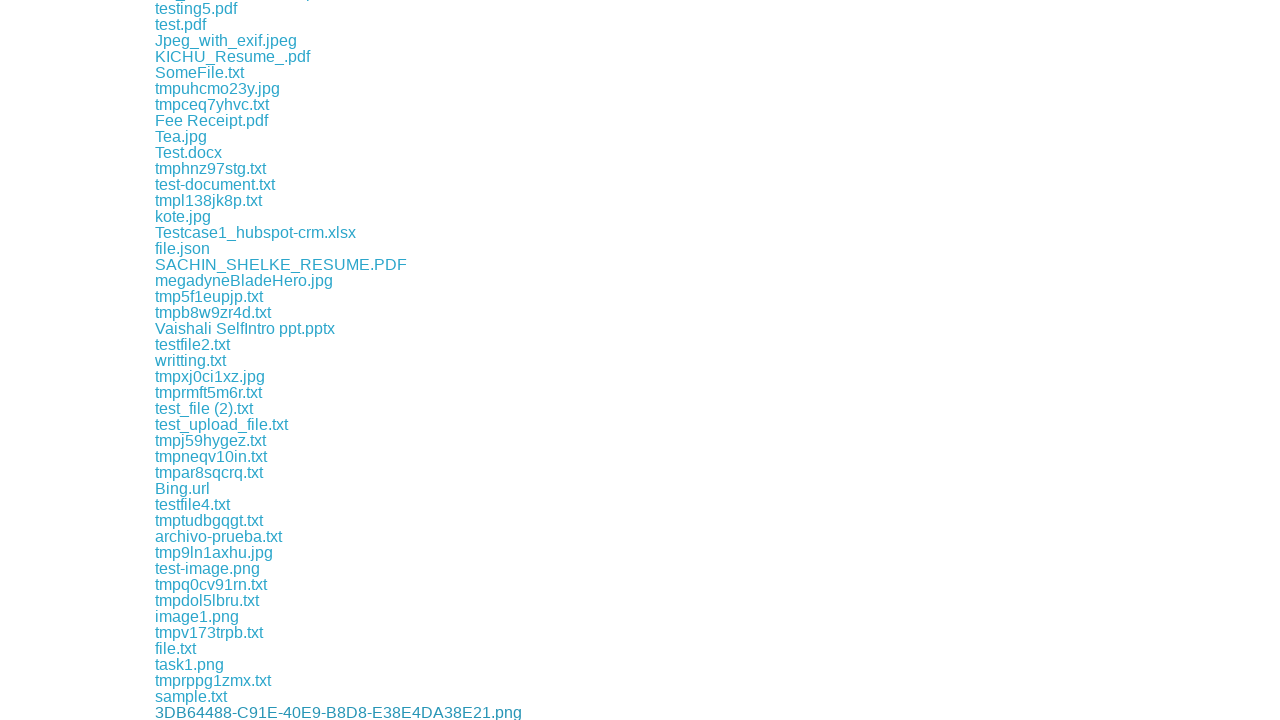

Clicked a download link at (214, 712) on xpath=//a[contains(@href, 'download')] >> nth=187
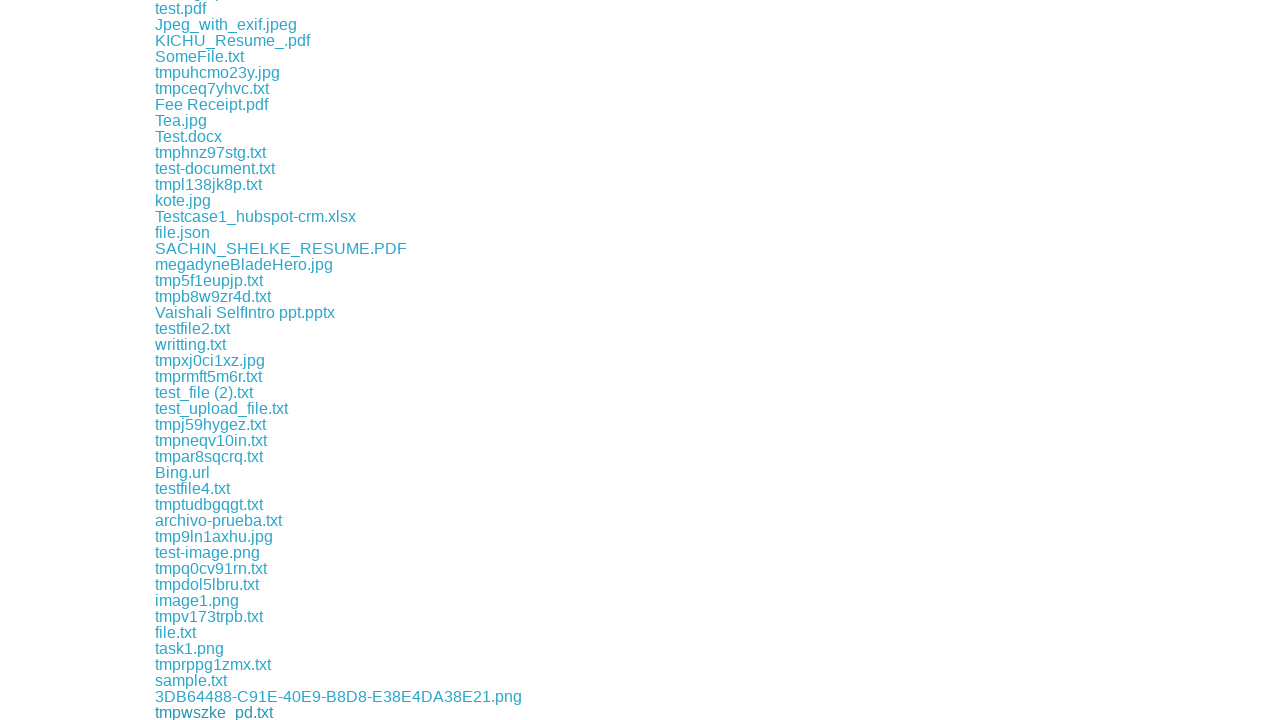

Waited 100ms between downloads
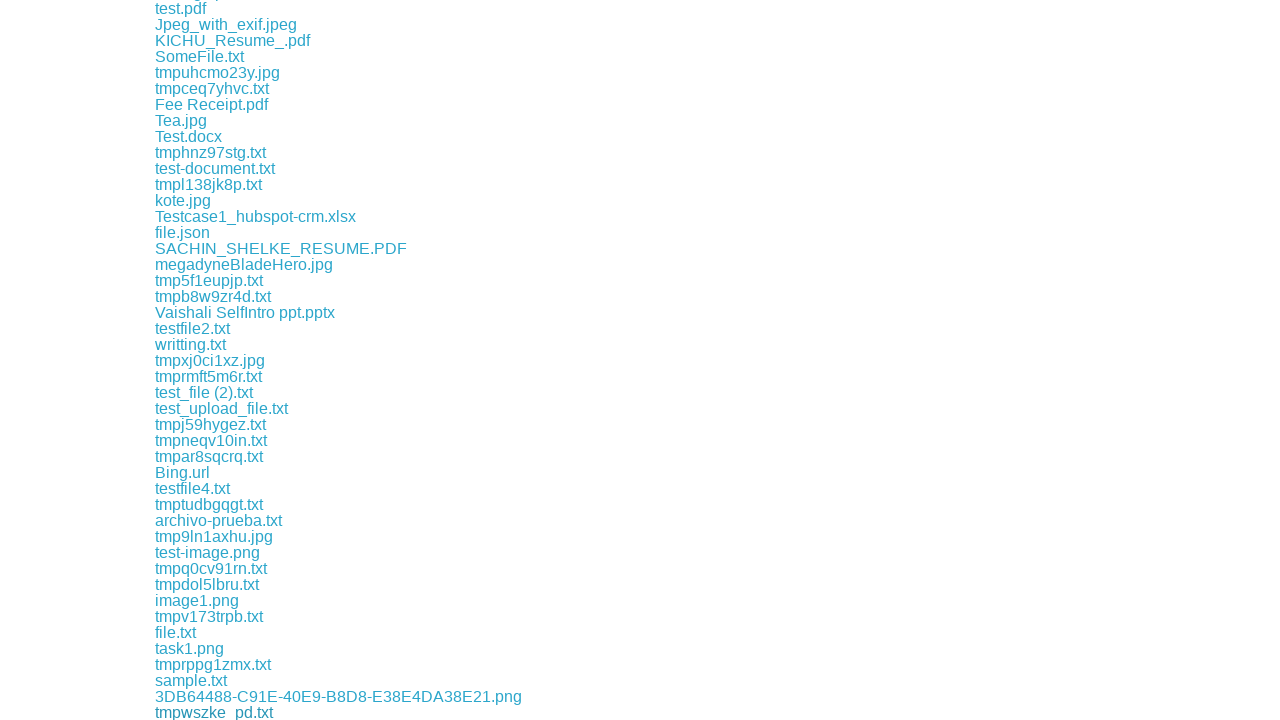

Clicked a download link at (212, 712) on xpath=//a[contains(@href, 'download')] >> nth=188
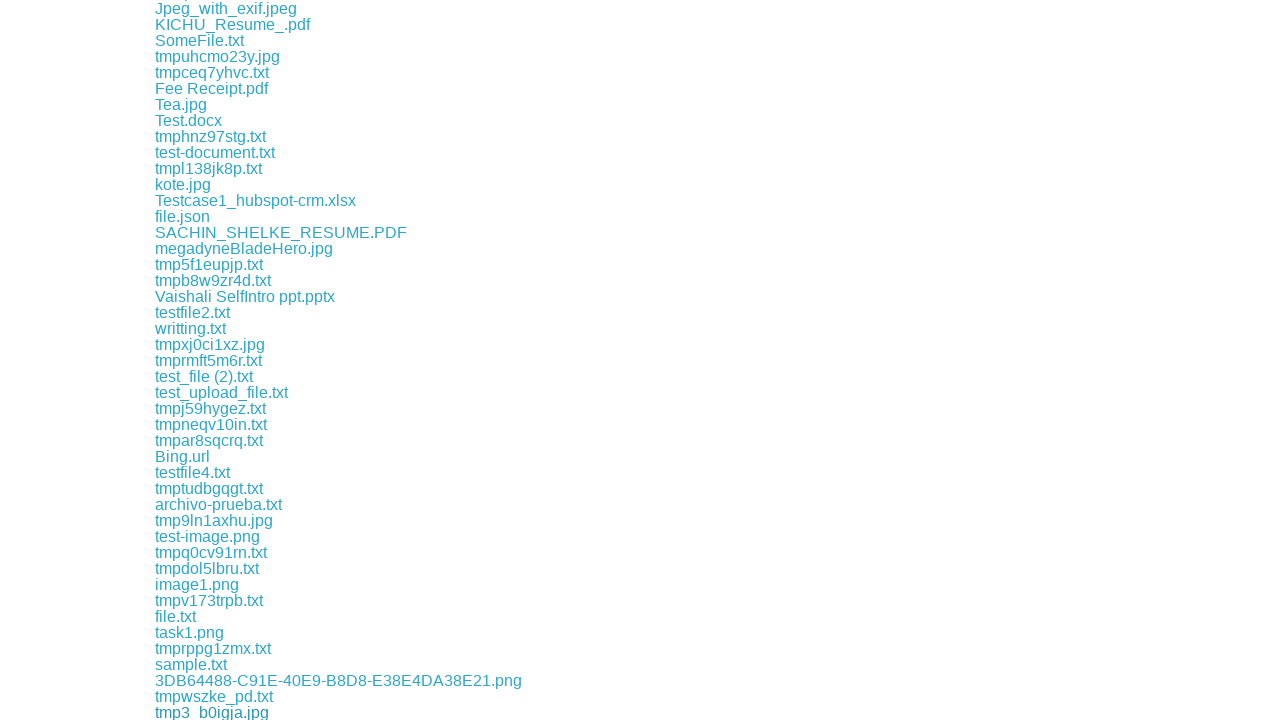

Waited 100ms between downloads
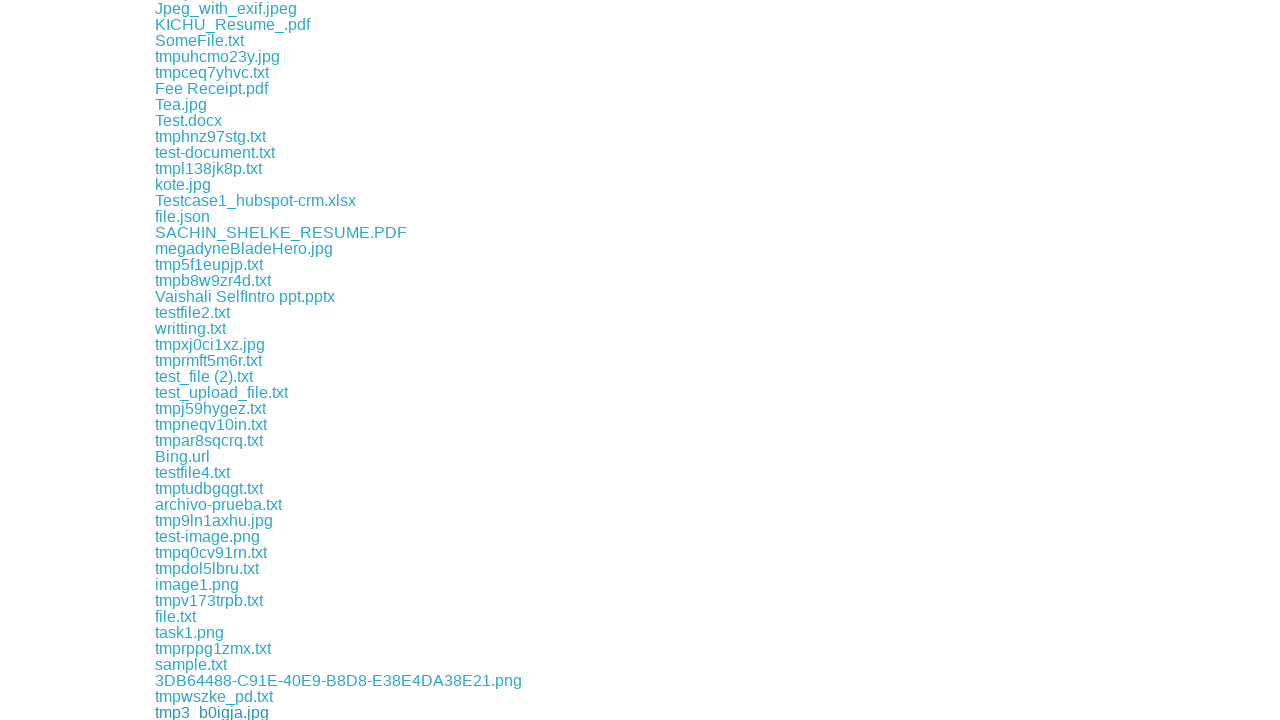

Clicked a download link at (192, 712) on xpath=//a[contains(@href, 'download')] >> nth=189
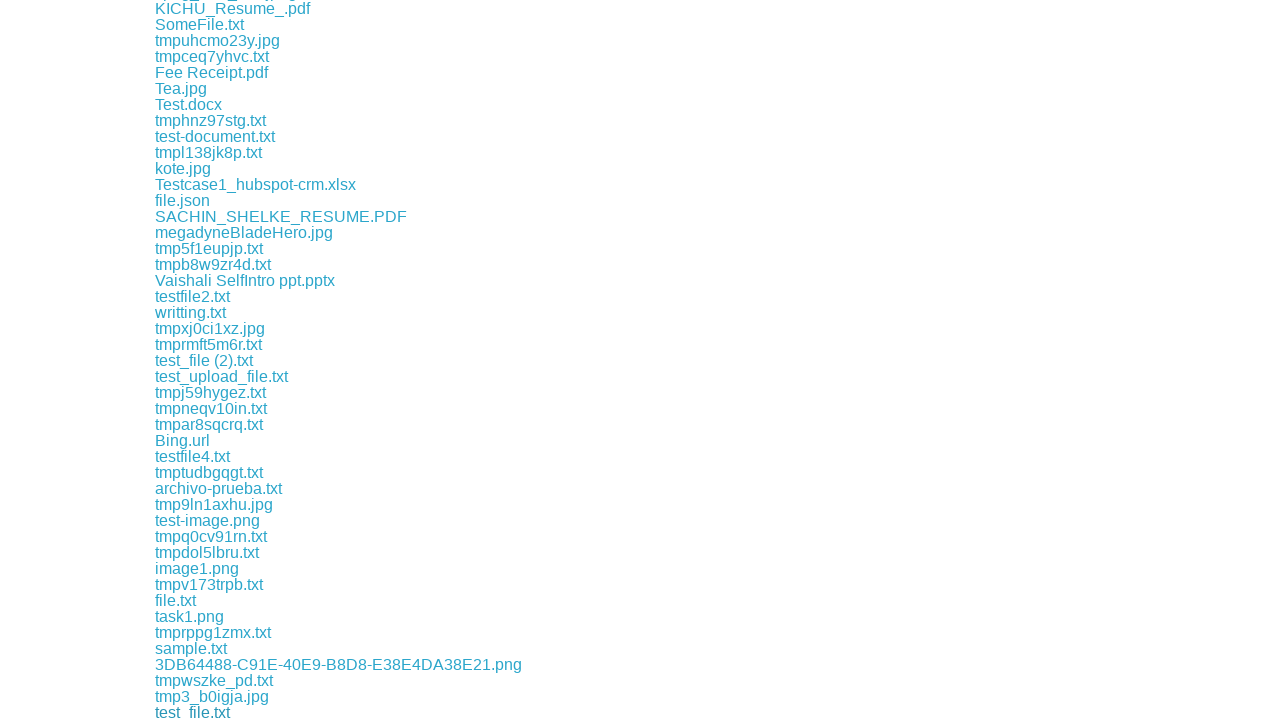

Waited 100ms between downloads
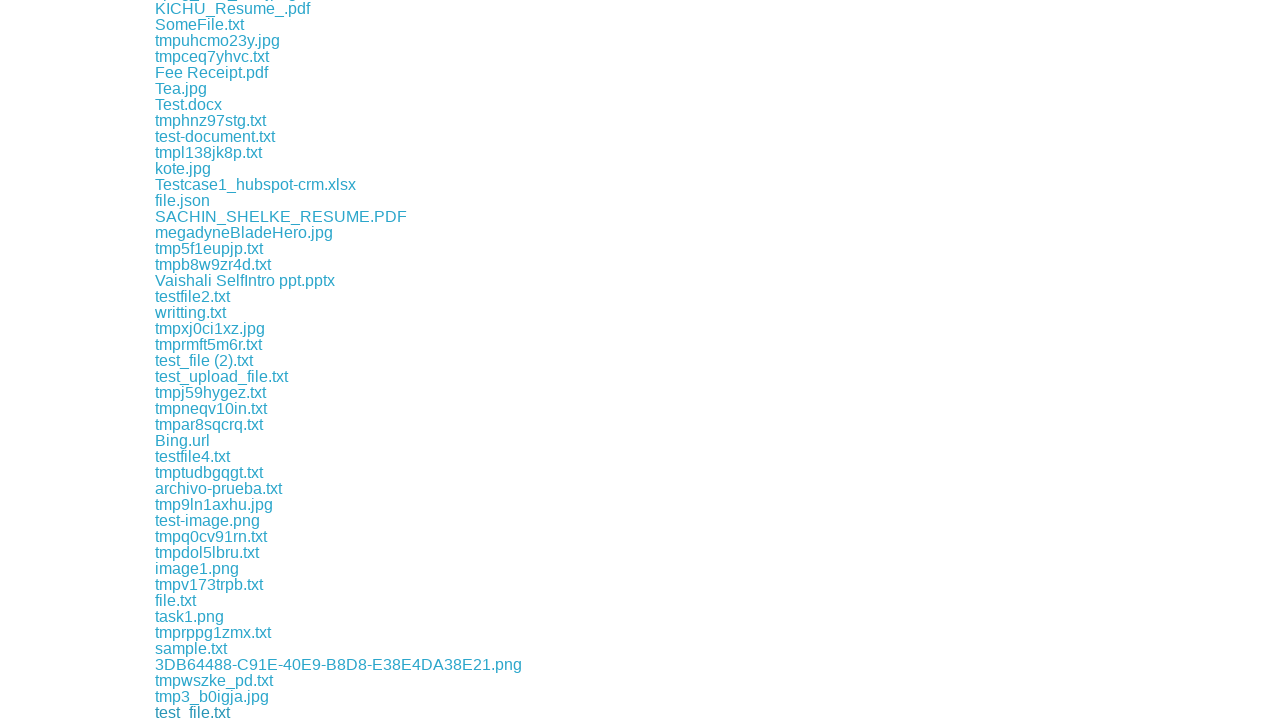

Clicked a download link at (242, 712) on xpath=//a[contains(@href, 'download')] >> nth=190
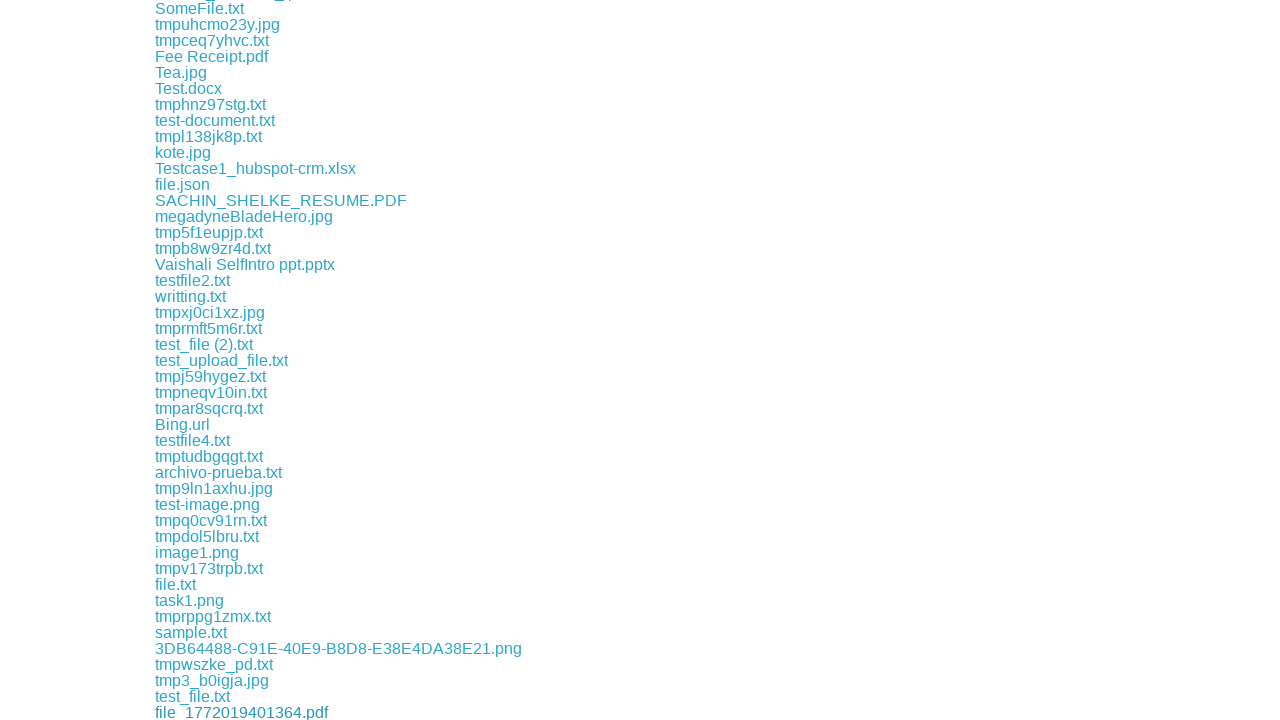

Waited 100ms between downloads
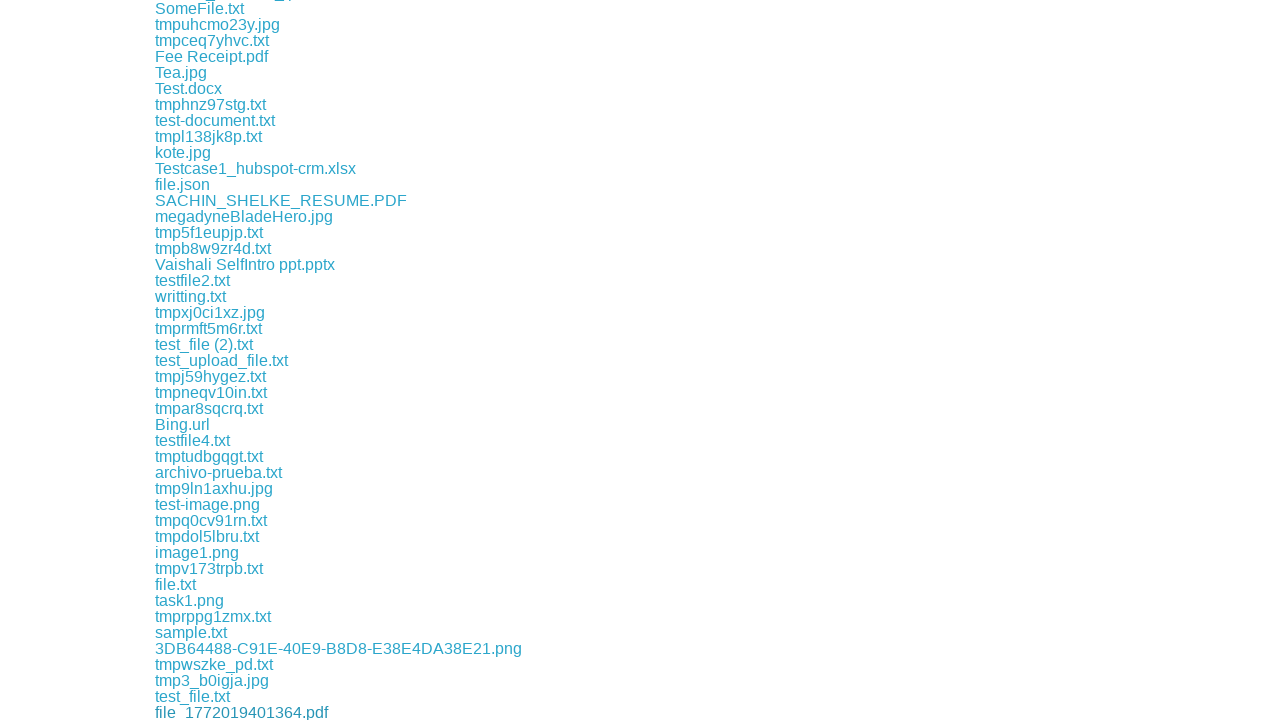

Clicked a download link at (210, 712) on xpath=//a[contains(@href, 'download')] >> nth=191
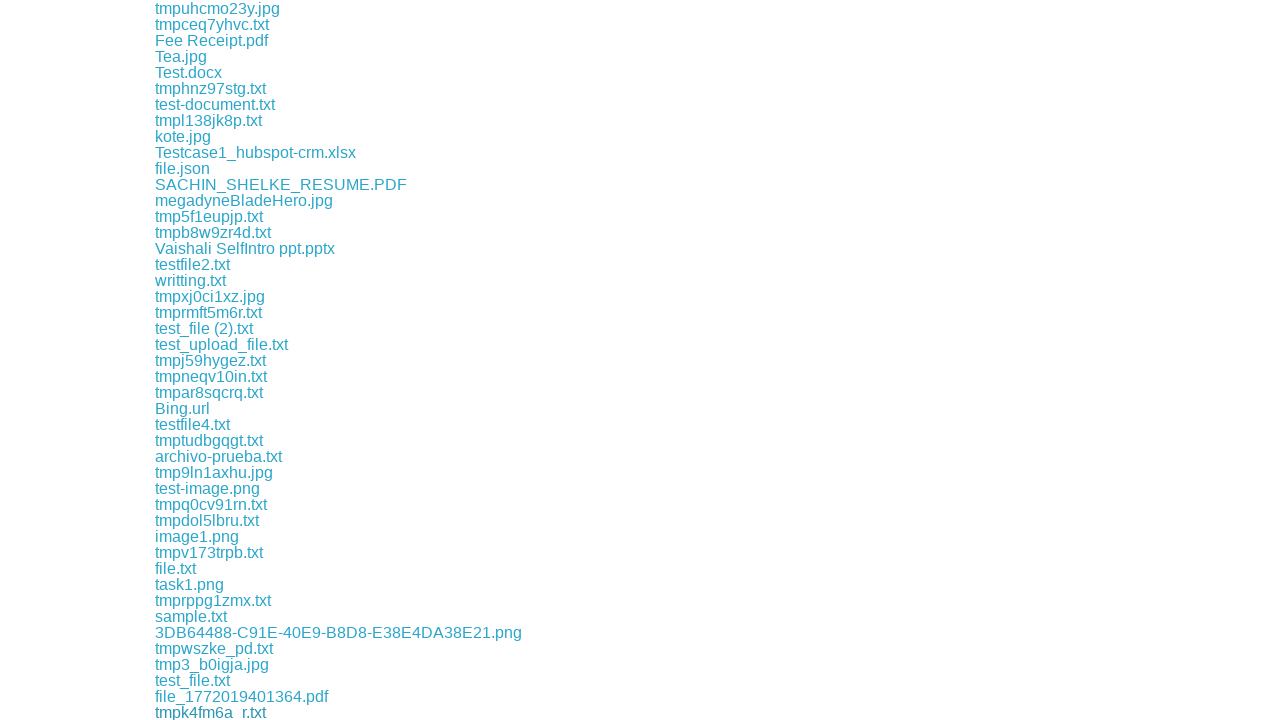

Waited 100ms between downloads
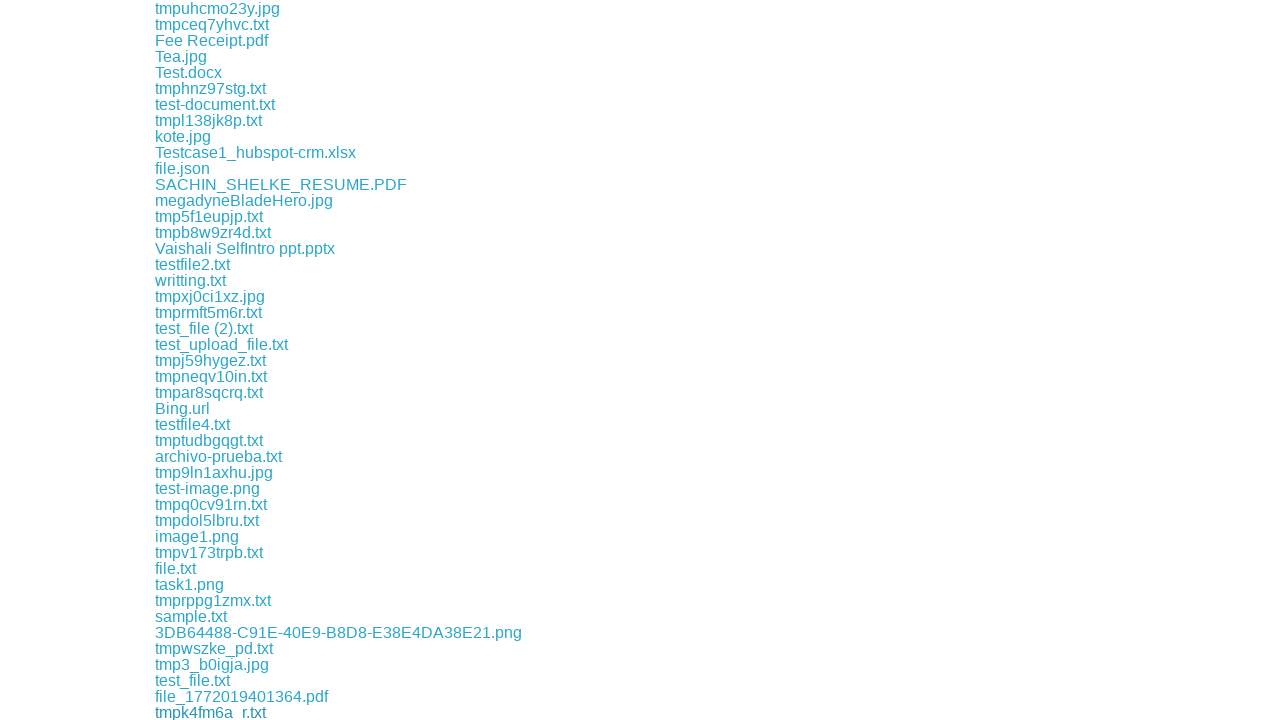

Clicked a download link at (222, 712) on xpath=//a[contains(@href, 'download')] >> nth=192
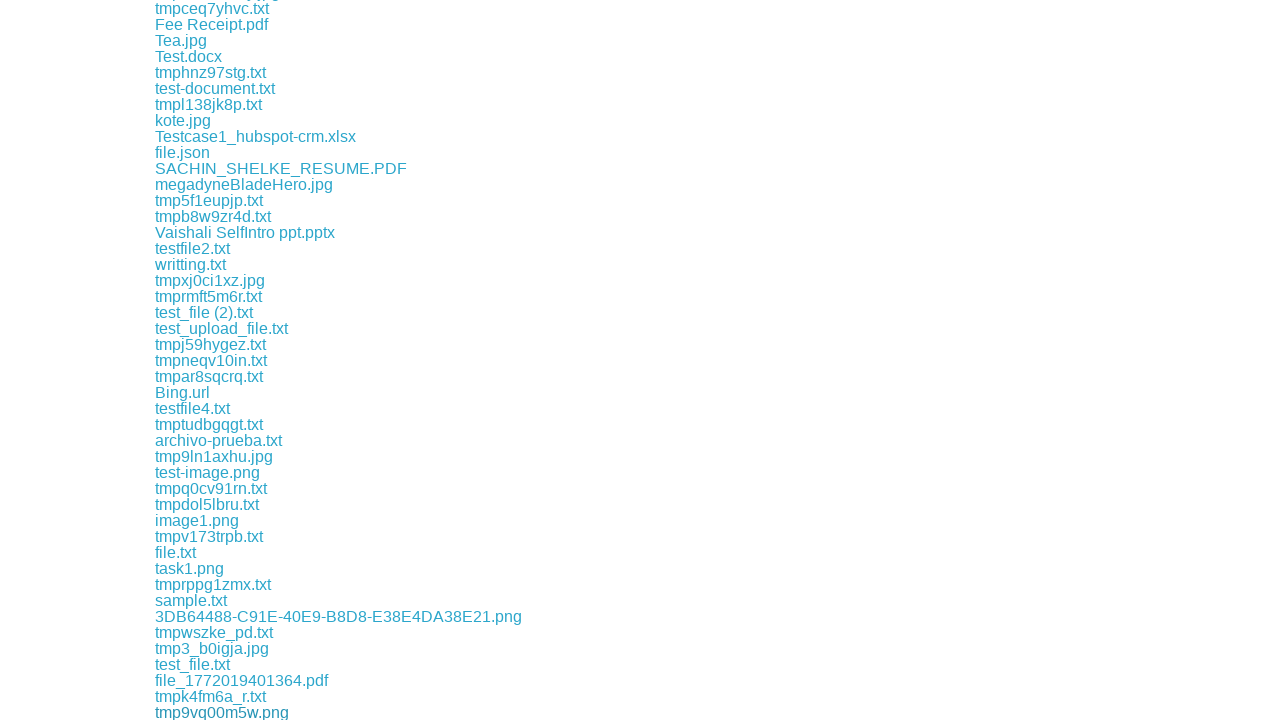

Waited 100ms between downloads
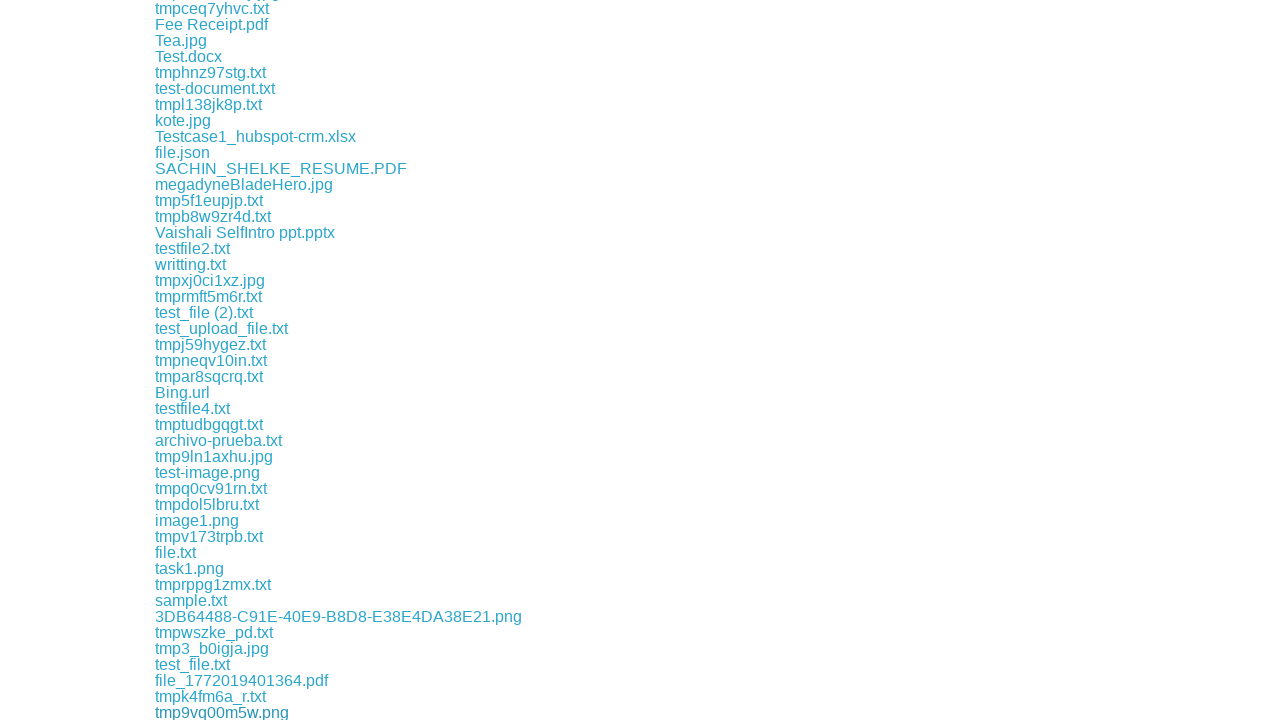

Clicked a download link at (204, 712) on xpath=//a[contains(@href, 'download')] >> nth=193
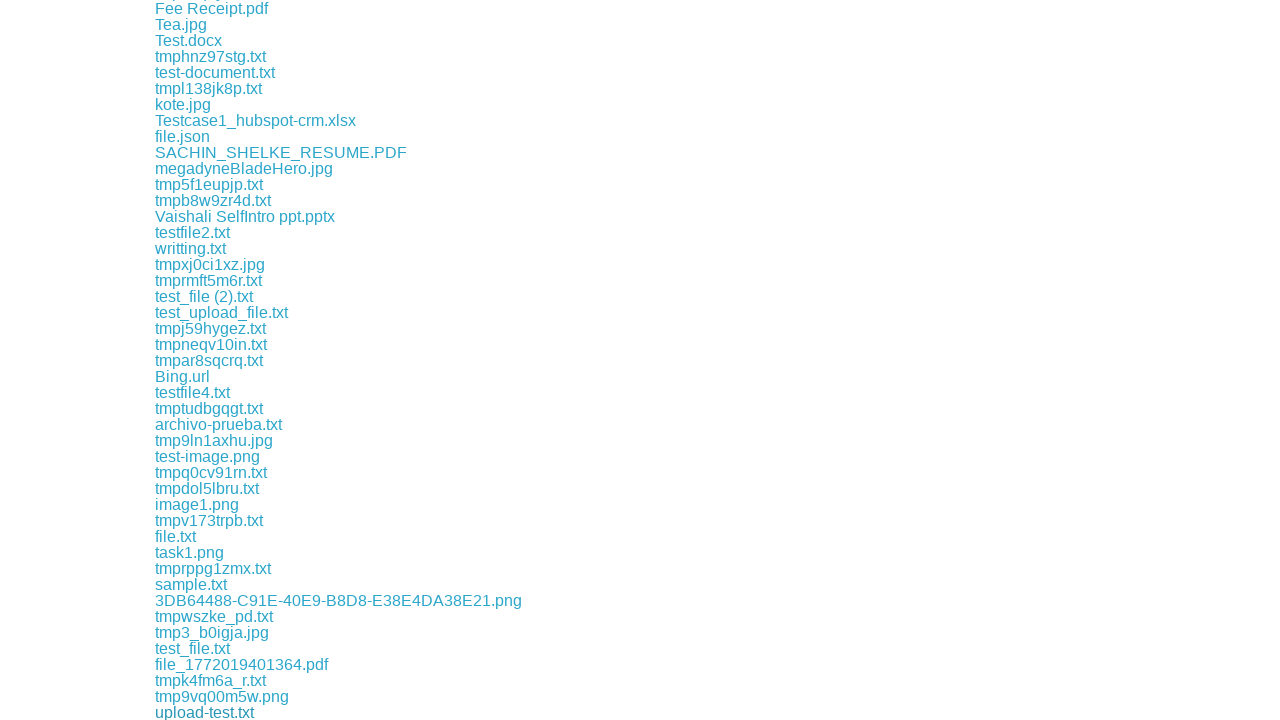

Waited 100ms between downloads
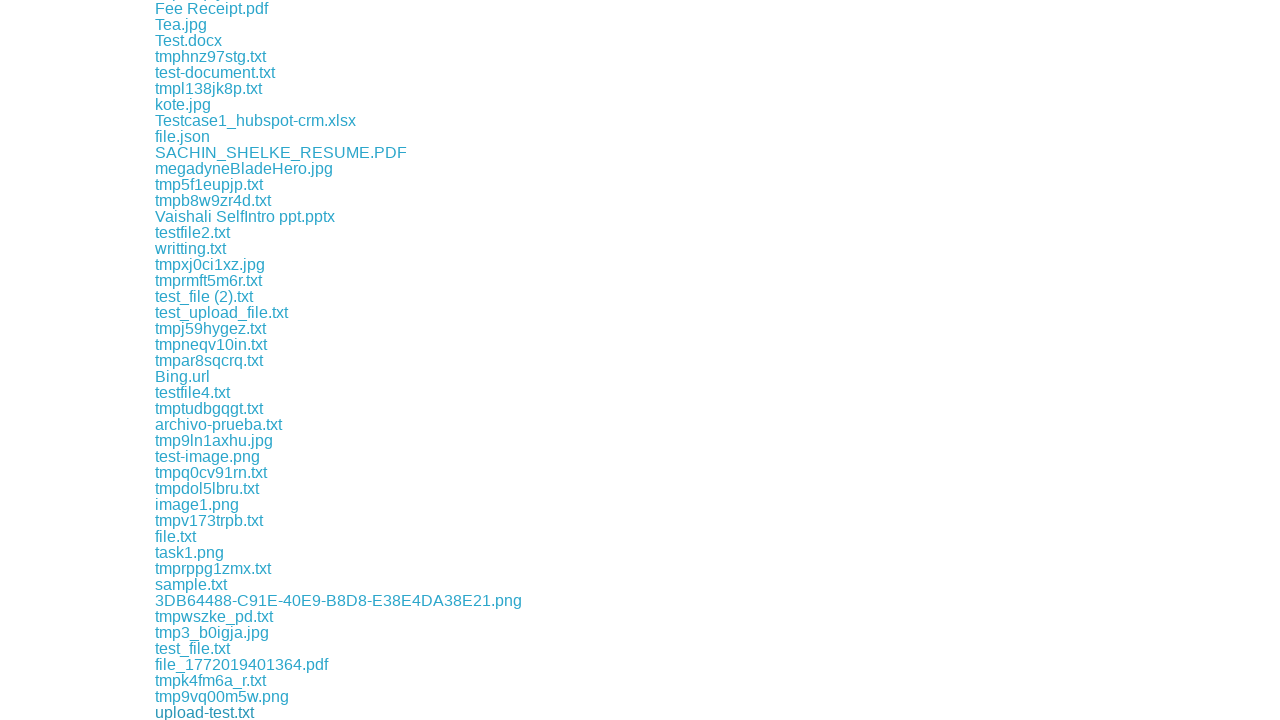

Clicked a download link at (200, 712) on xpath=//a[contains(@href, 'download')] >> nth=194
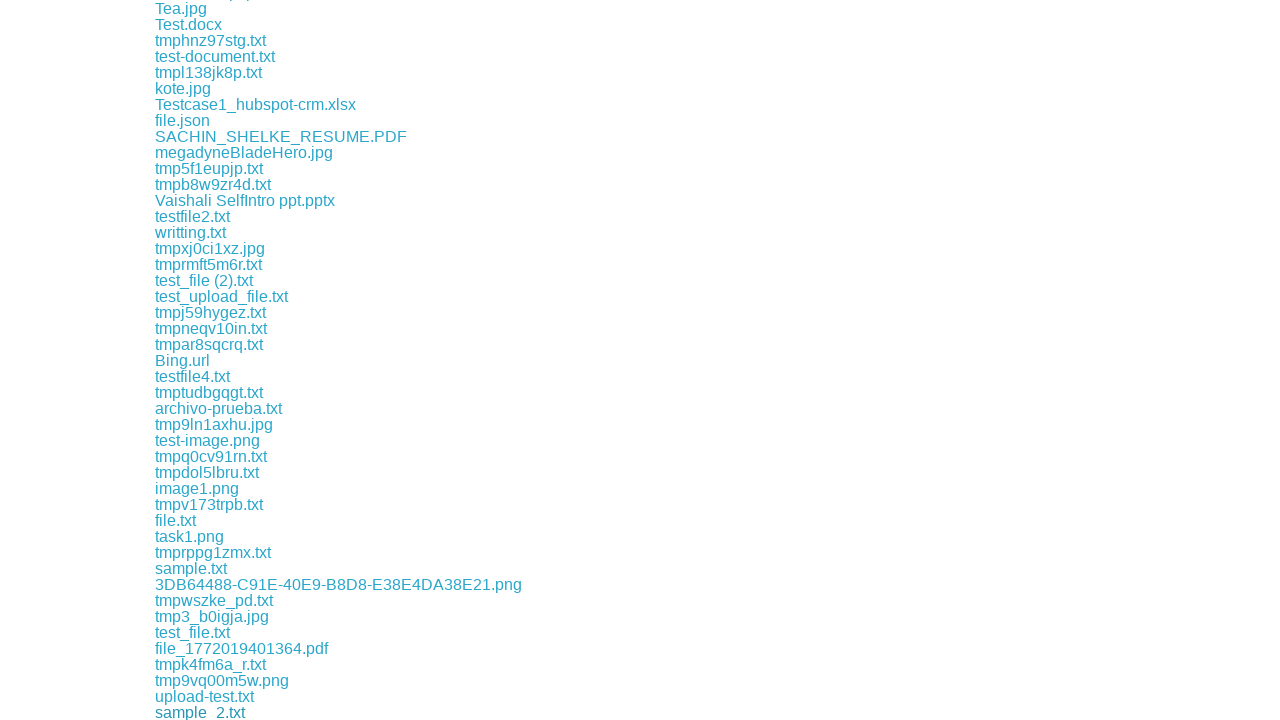

Waited 100ms between downloads
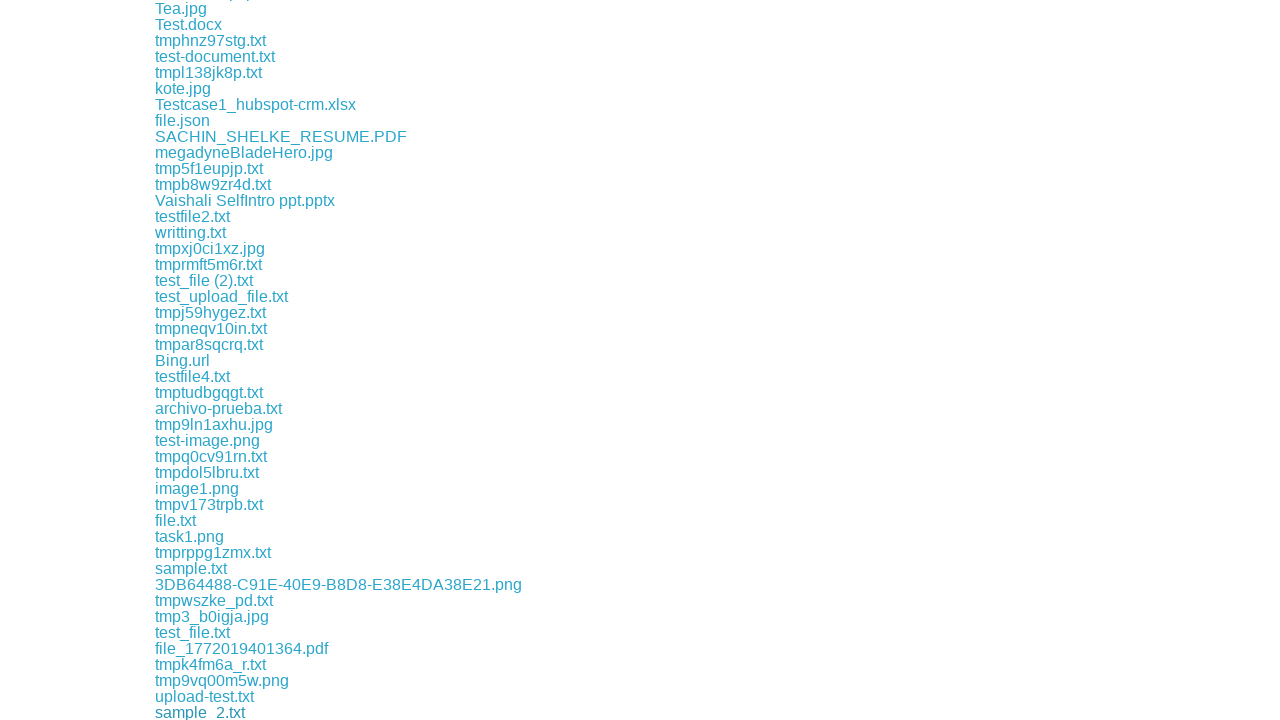

Clicked a download link at (219, 712) on xpath=//a[contains(@href, 'download')] >> nth=195
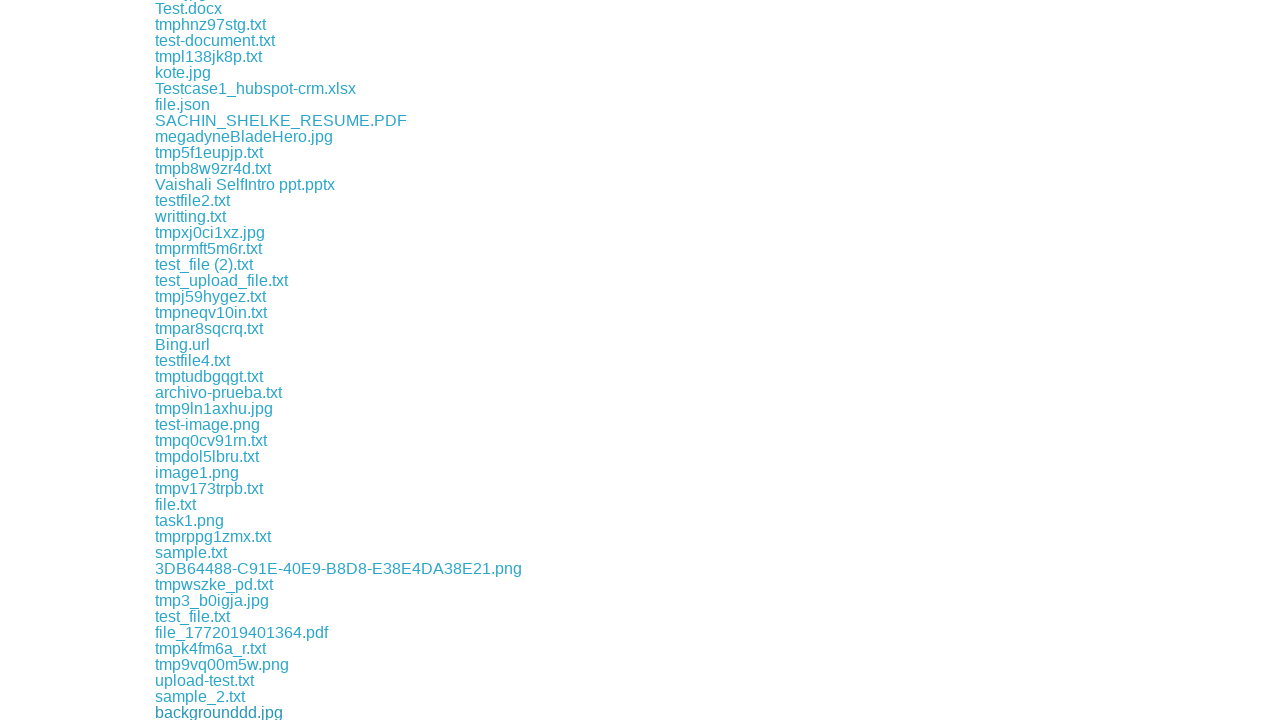

Waited 100ms between downloads
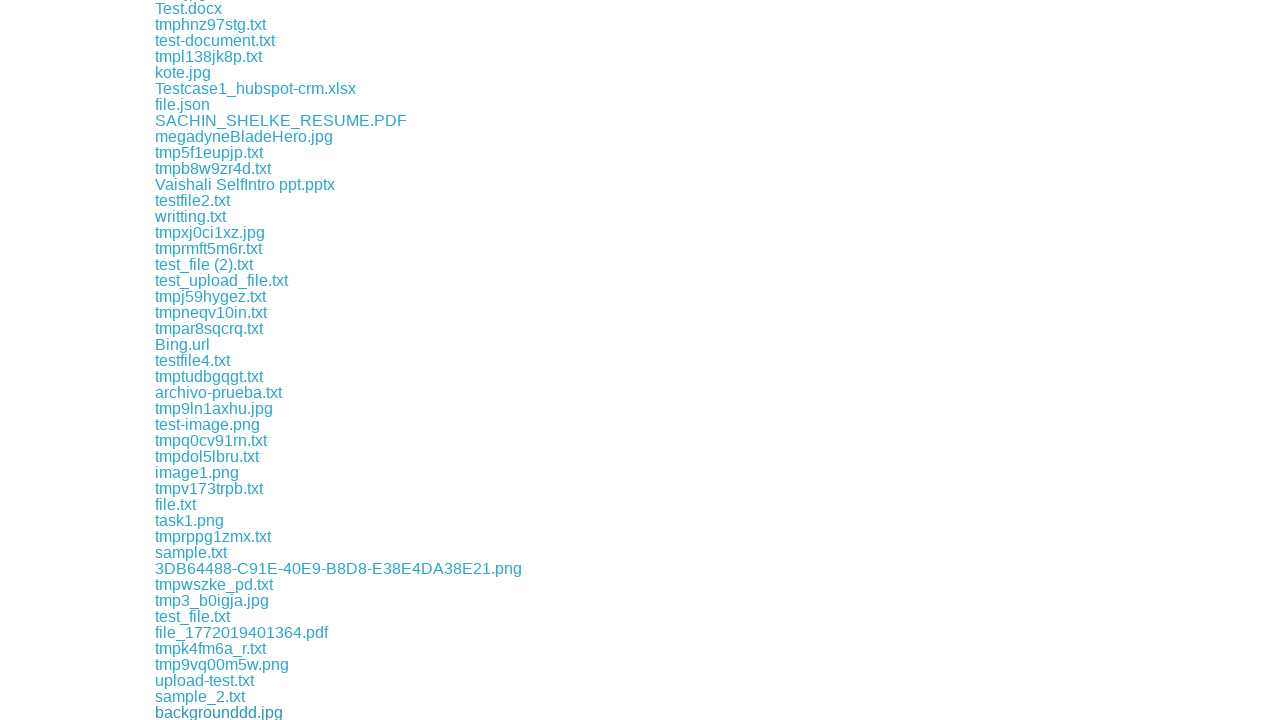

Clicked a download link at (185, 712) on xpath=//a[contains(@href, 'download')] >> nth=196
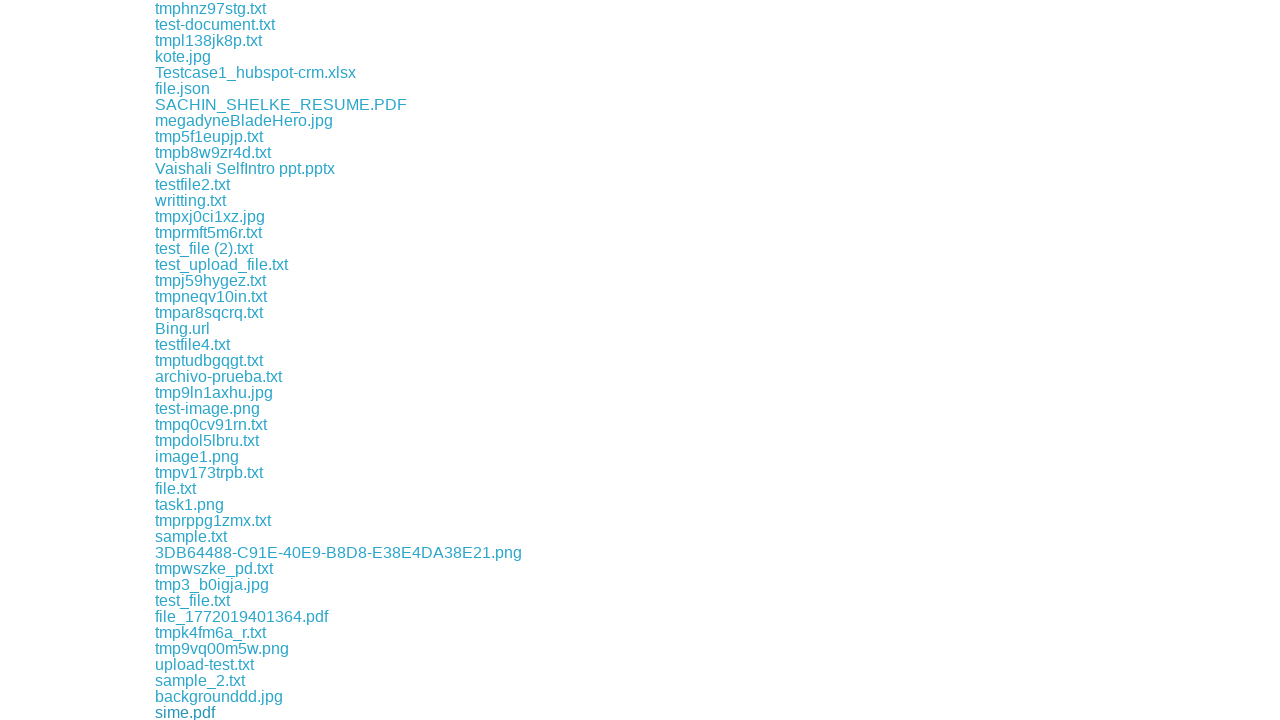

Waited 100ms between downloads
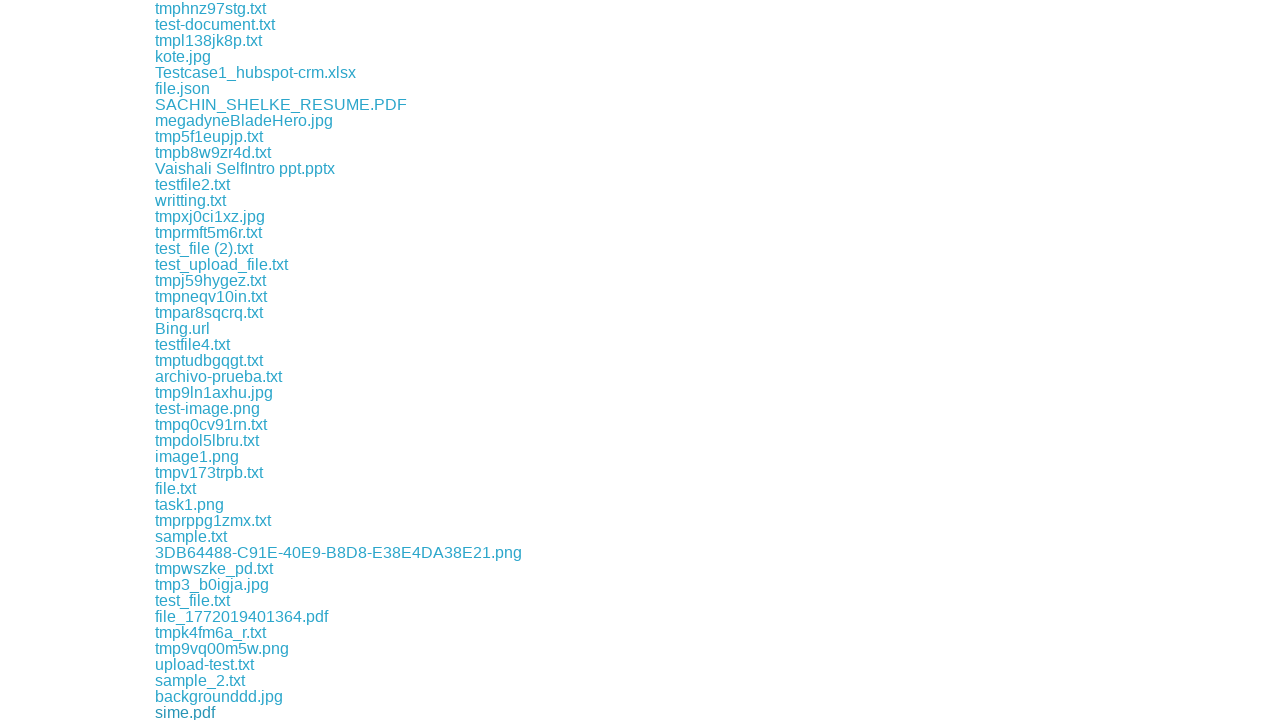

Clicked a download link at (215, 712) on xpath=//a[contains(@href, 'download')] >> nth=197
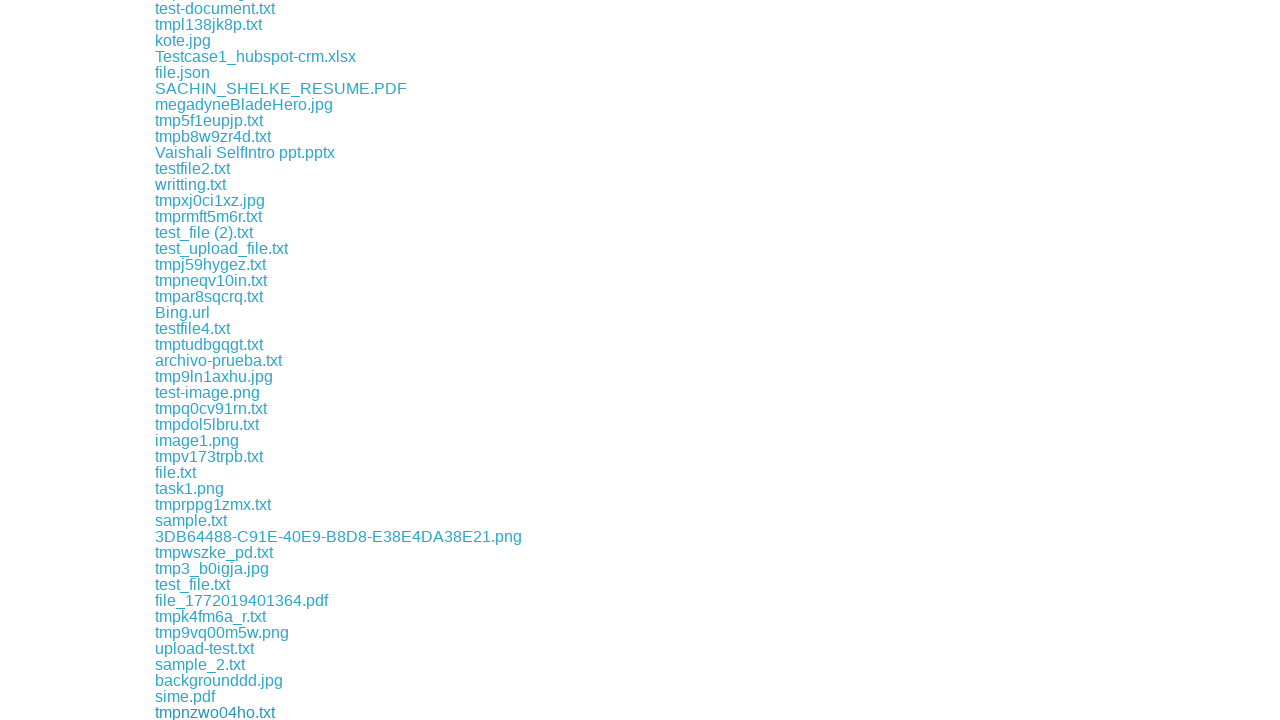

Waited 100ms between downloads
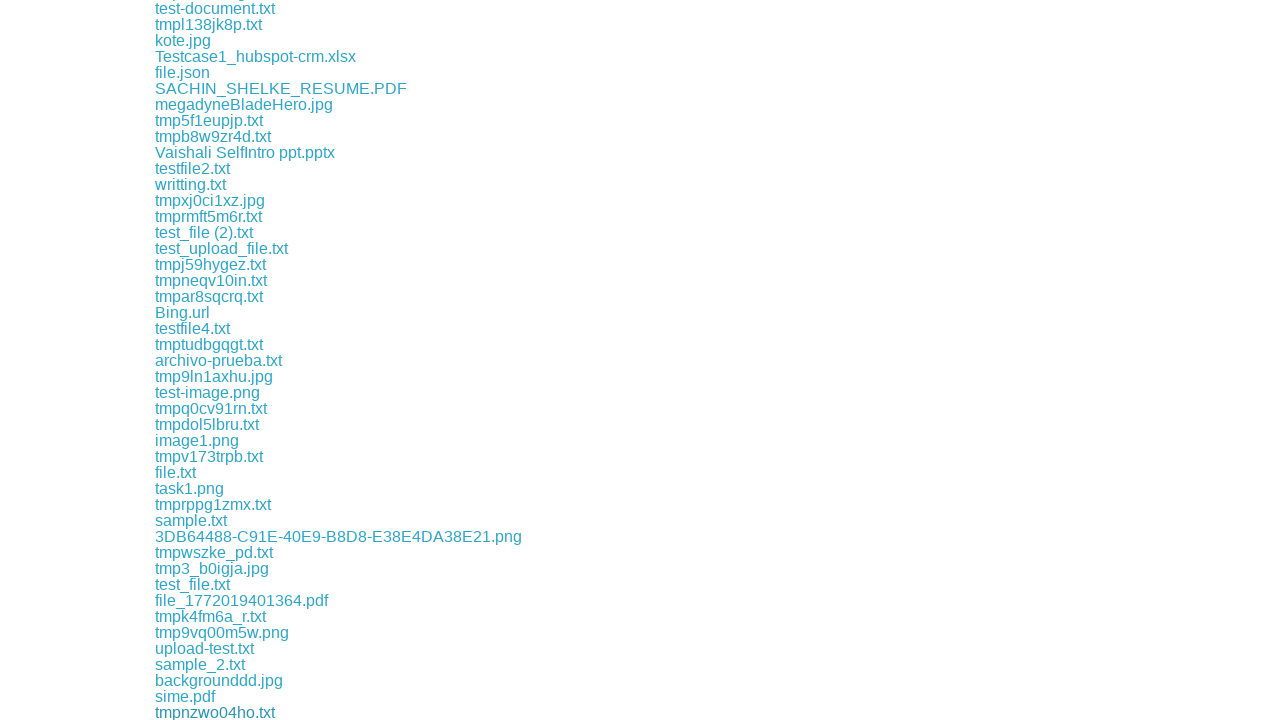

Clicked a download link at (221, 712) on xpath=//a[contains(@href, 'download')] >> nth=198
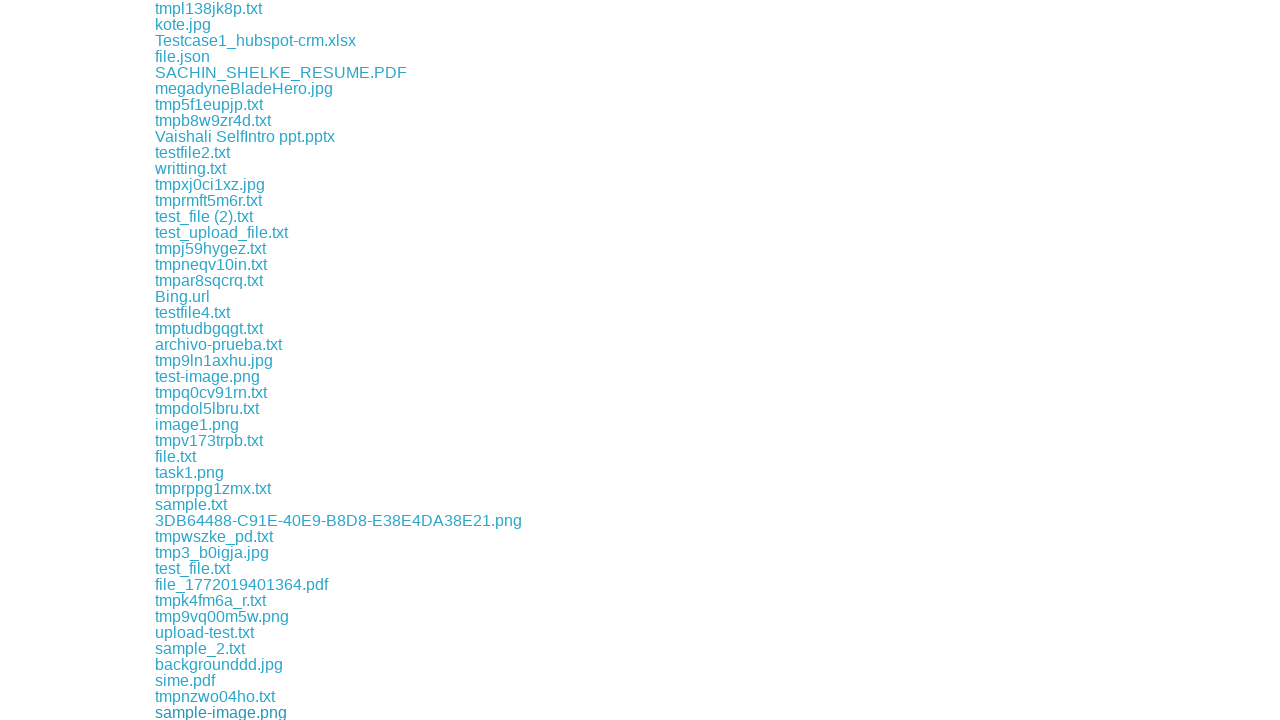

Waited 100ms between downloads
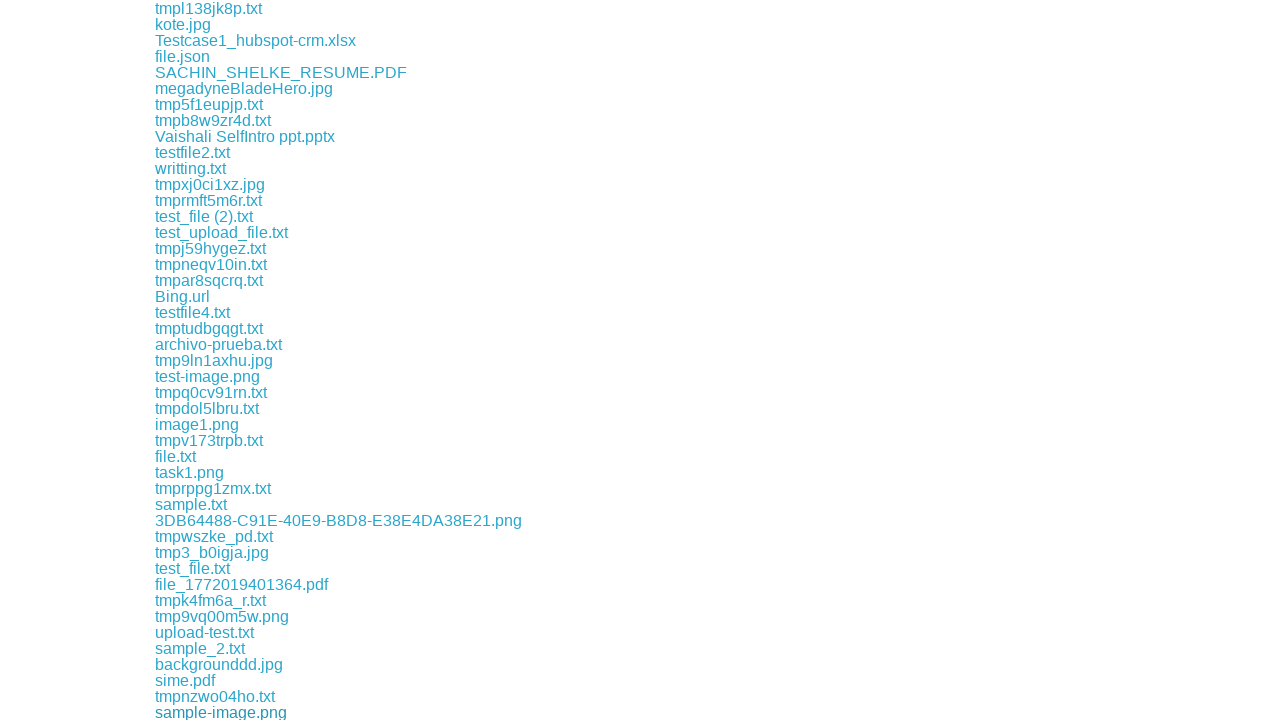

Clicked a download link at (208, 712) on xpath=//a[contains(@href, 'download')] >> nth=199
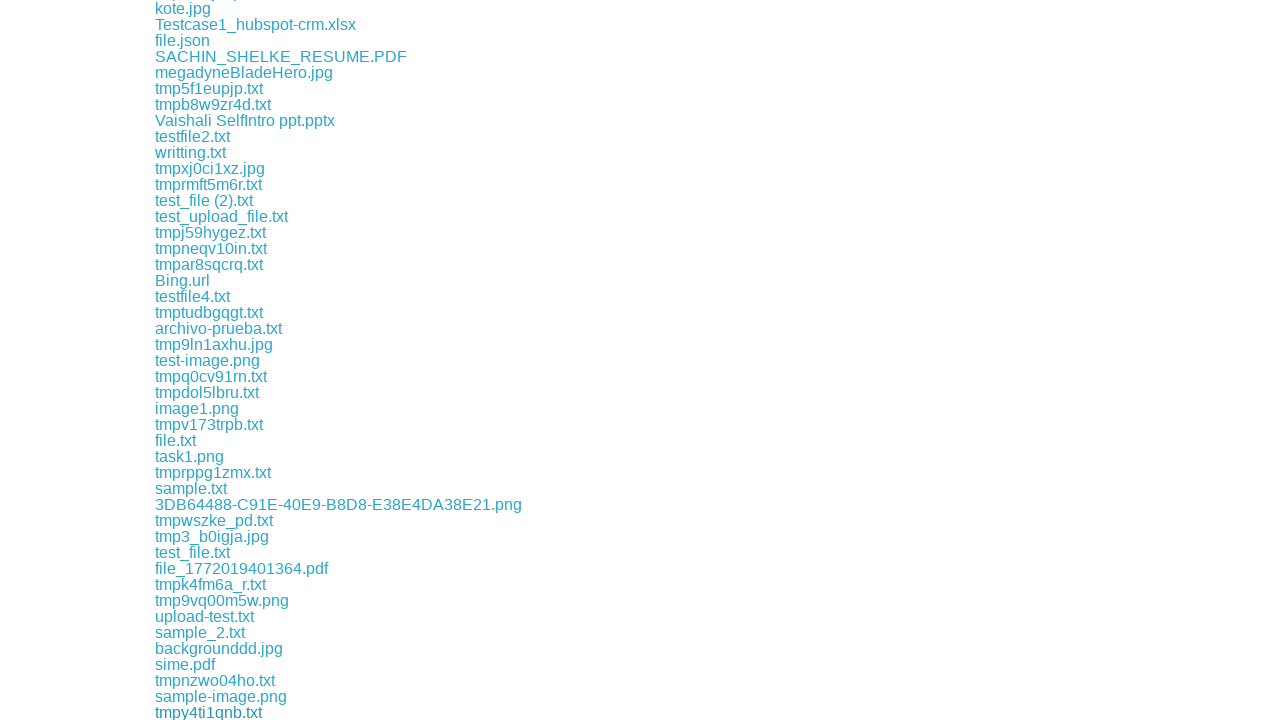

Waited 100ms between downloads
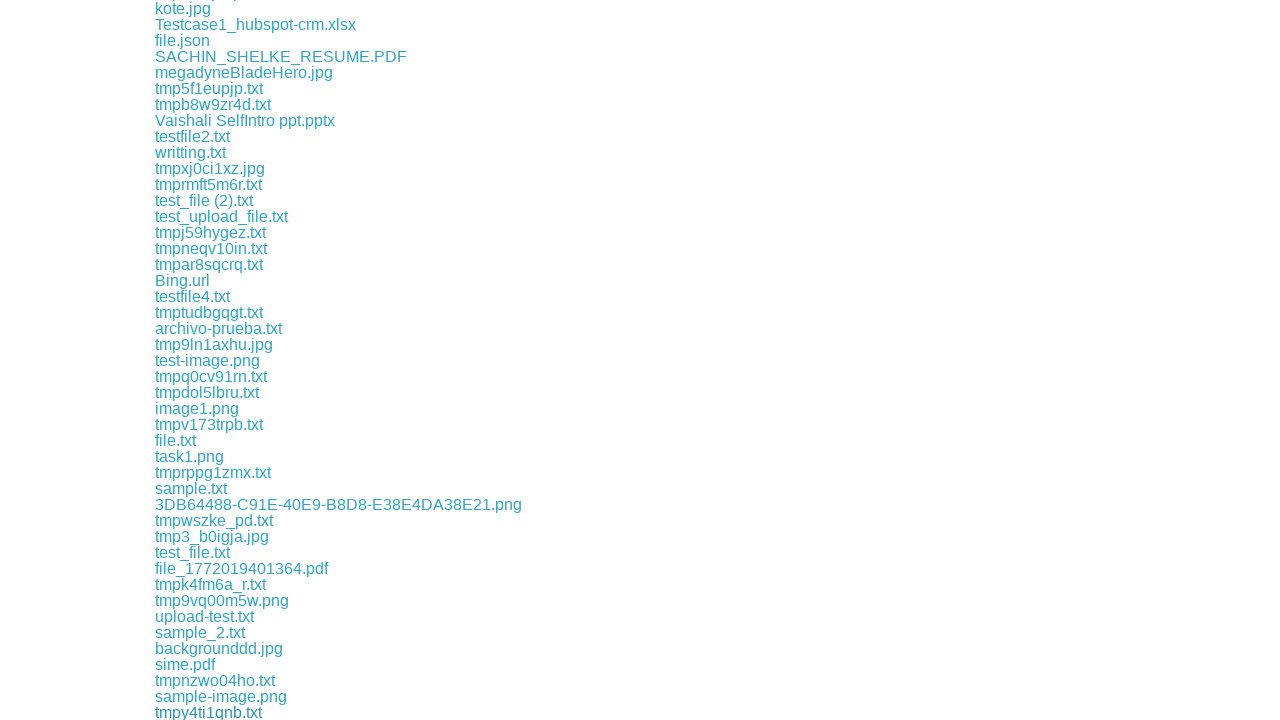

Clicked a download link at (206, 712) on xpath=//a[contains(@href, 'download')] >> nth=200
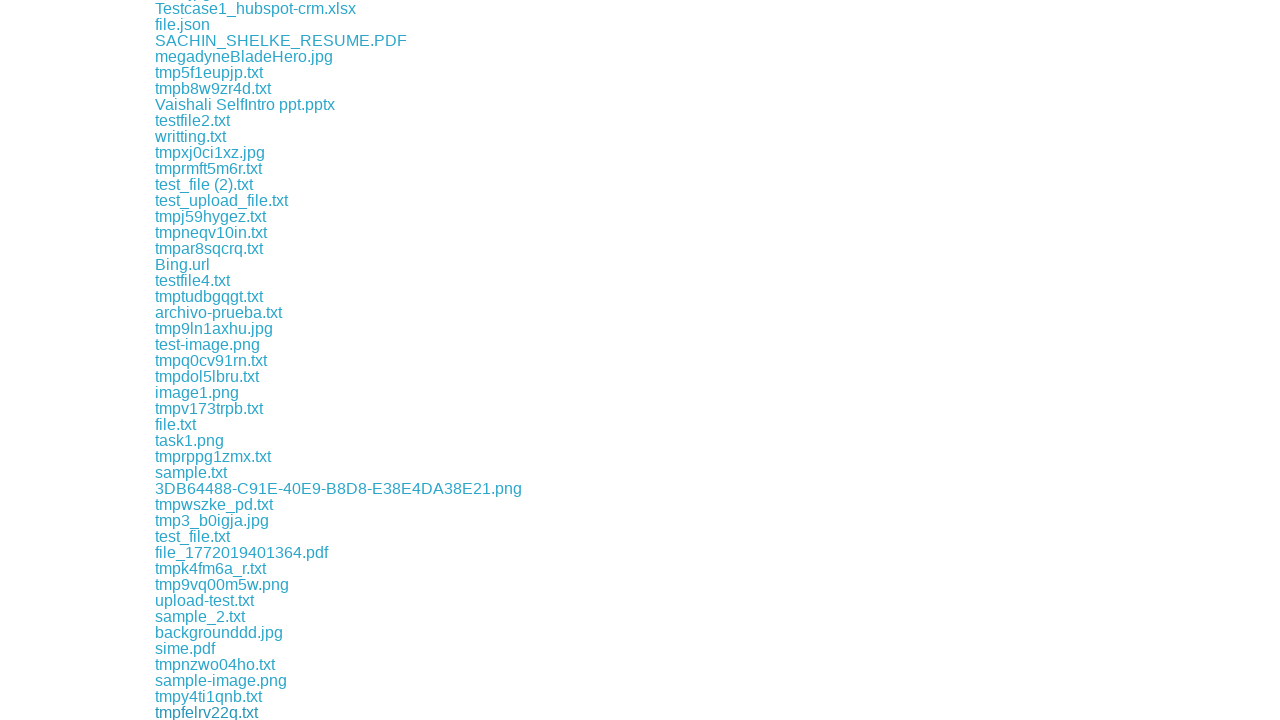

Waited 100ms between downloads
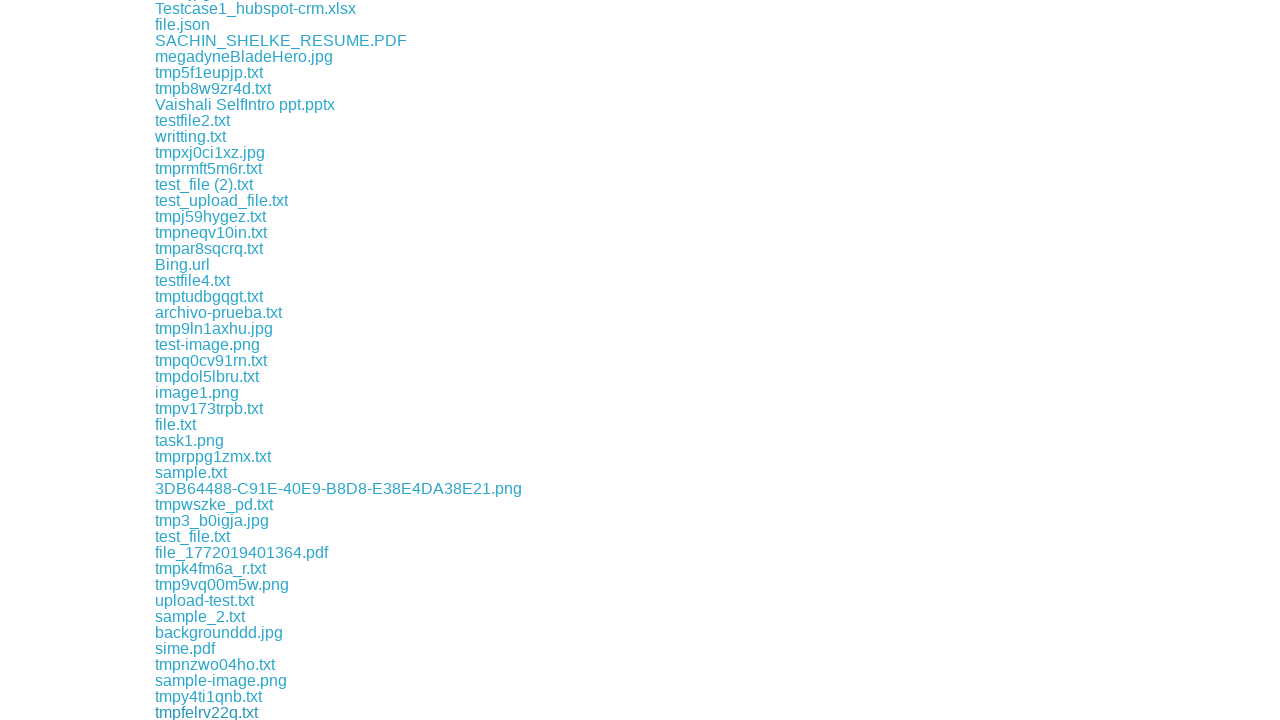

Clicked a download link at (212, 712) on xpath=//a[contains(@href, 'download')] >> nth=201
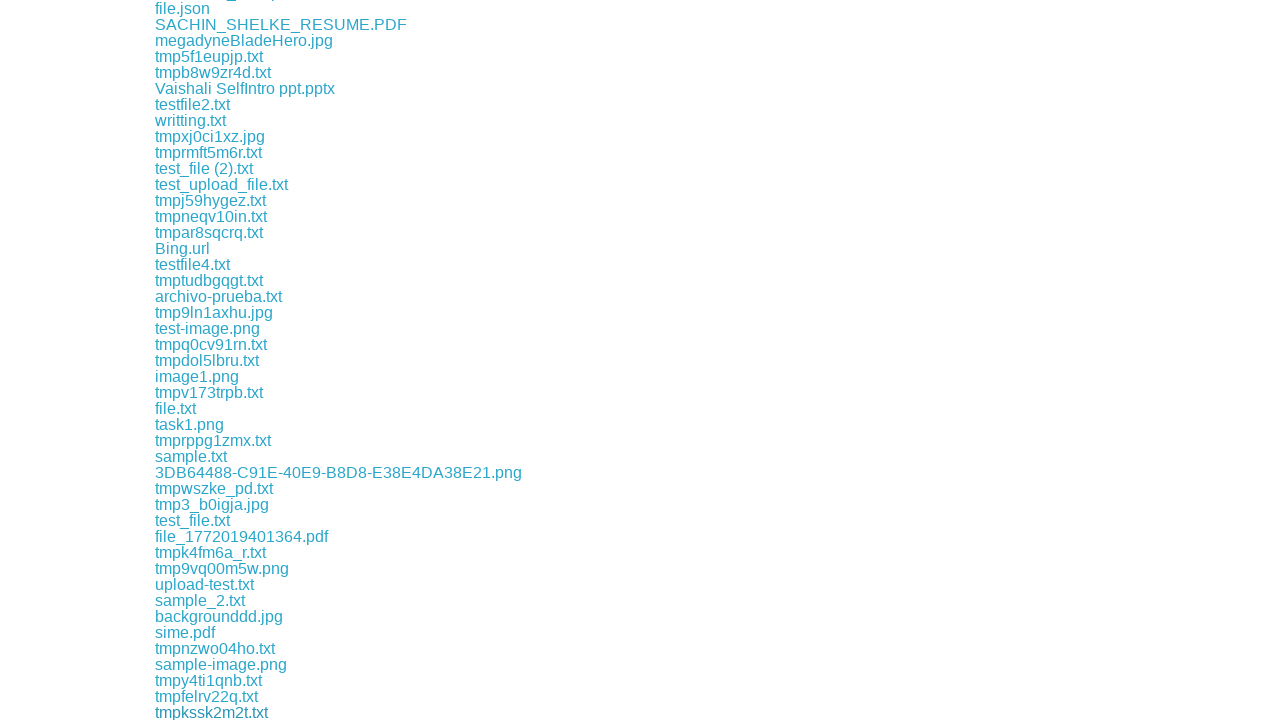

Waited 100ms between downloads
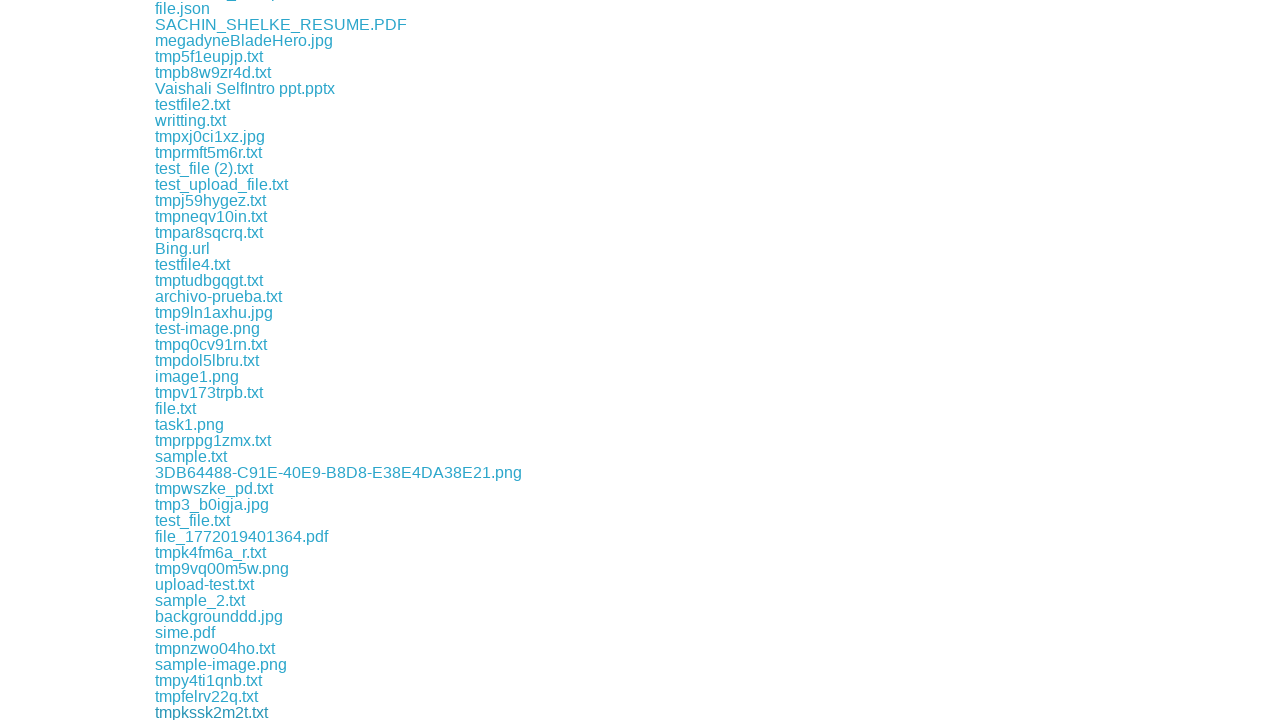

Clicked a download link at (212, 712) on xpath=//a[contains(@href, 'download')] >> nth=202
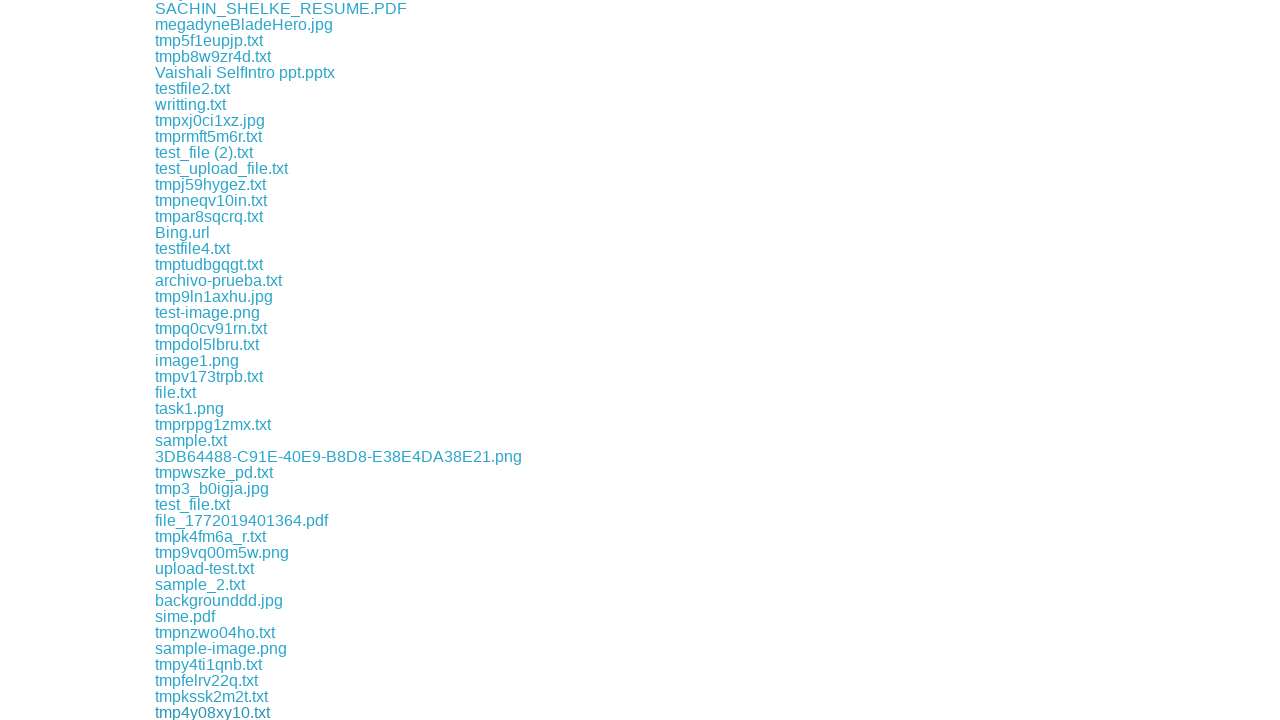

Waited 100ms between downloads
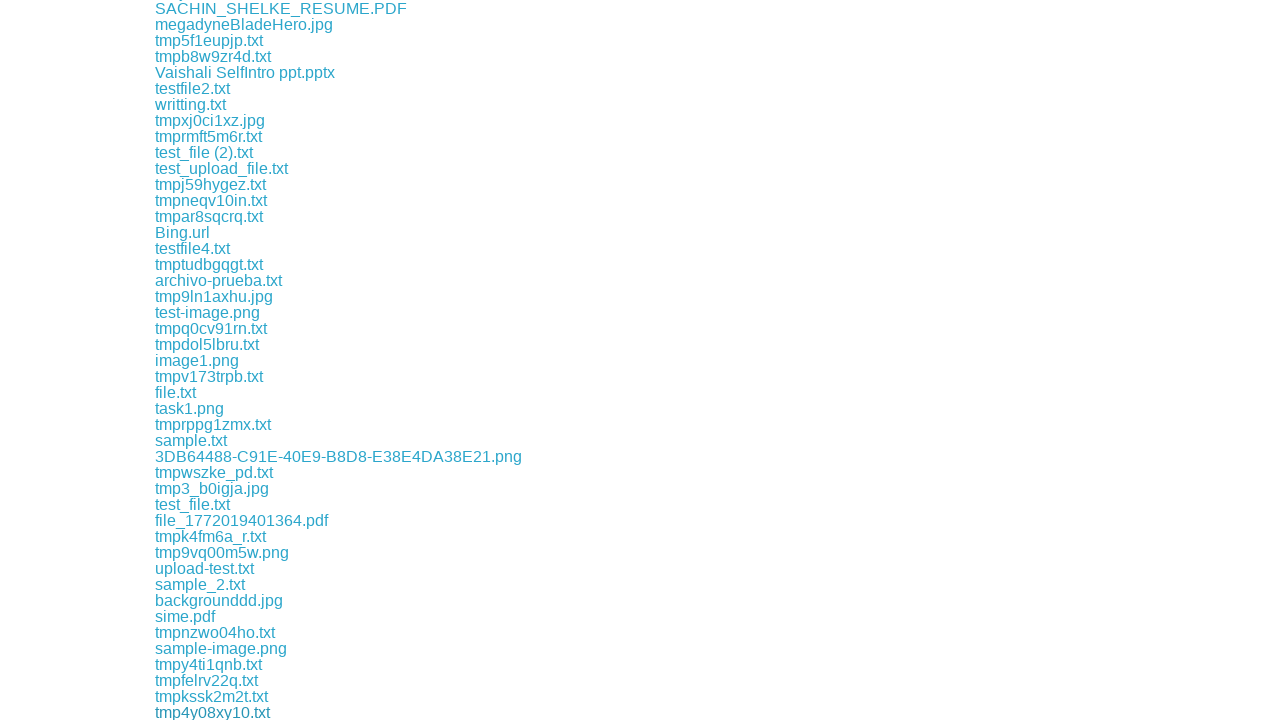

Clicked a download link at (238, 712) on xpath=//a[contains(@href, 'download')] >> nth=203
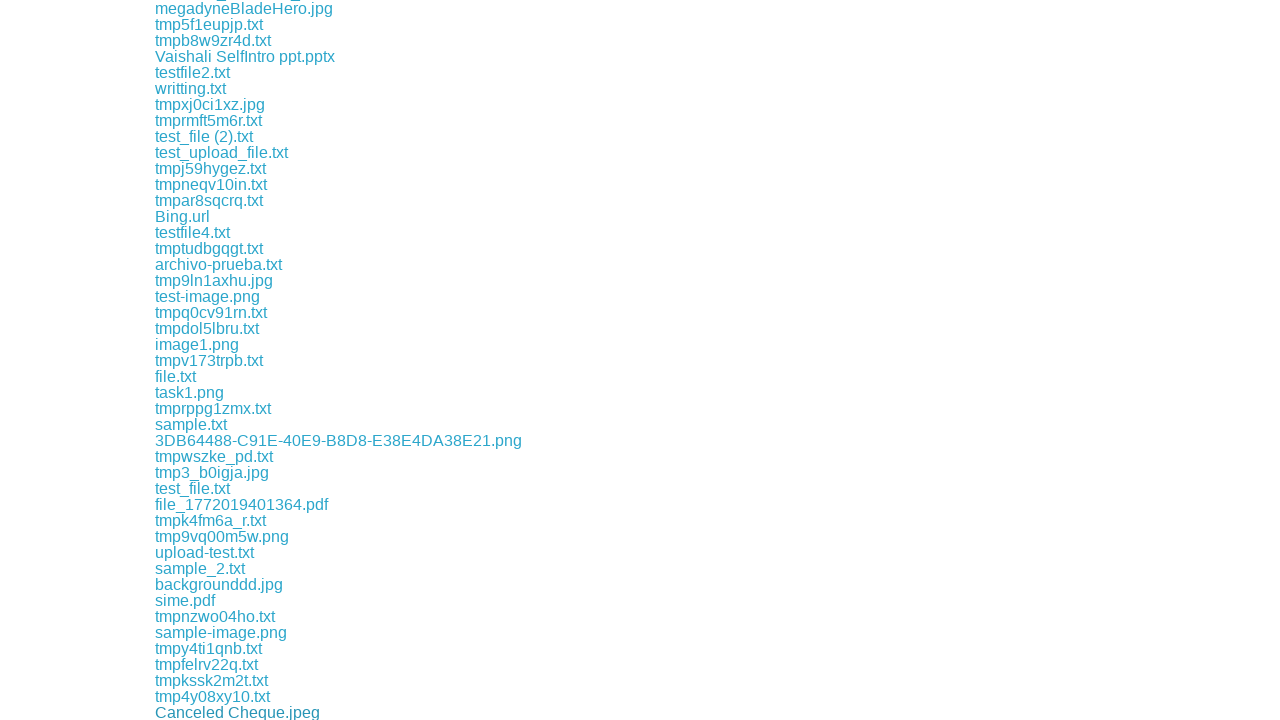

Waited 100ms between downloads
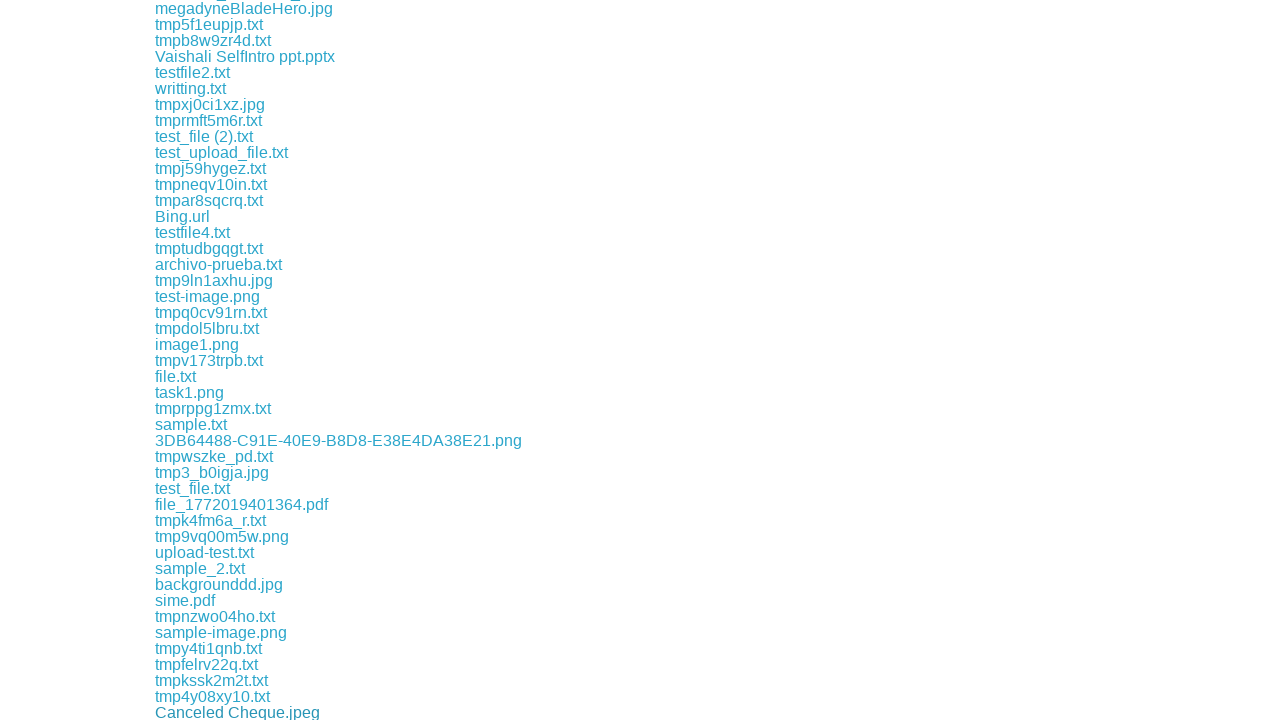

Clicked a download link at (223, 712) on xpath=//a[contains(@href, 'download')] >> nth=204
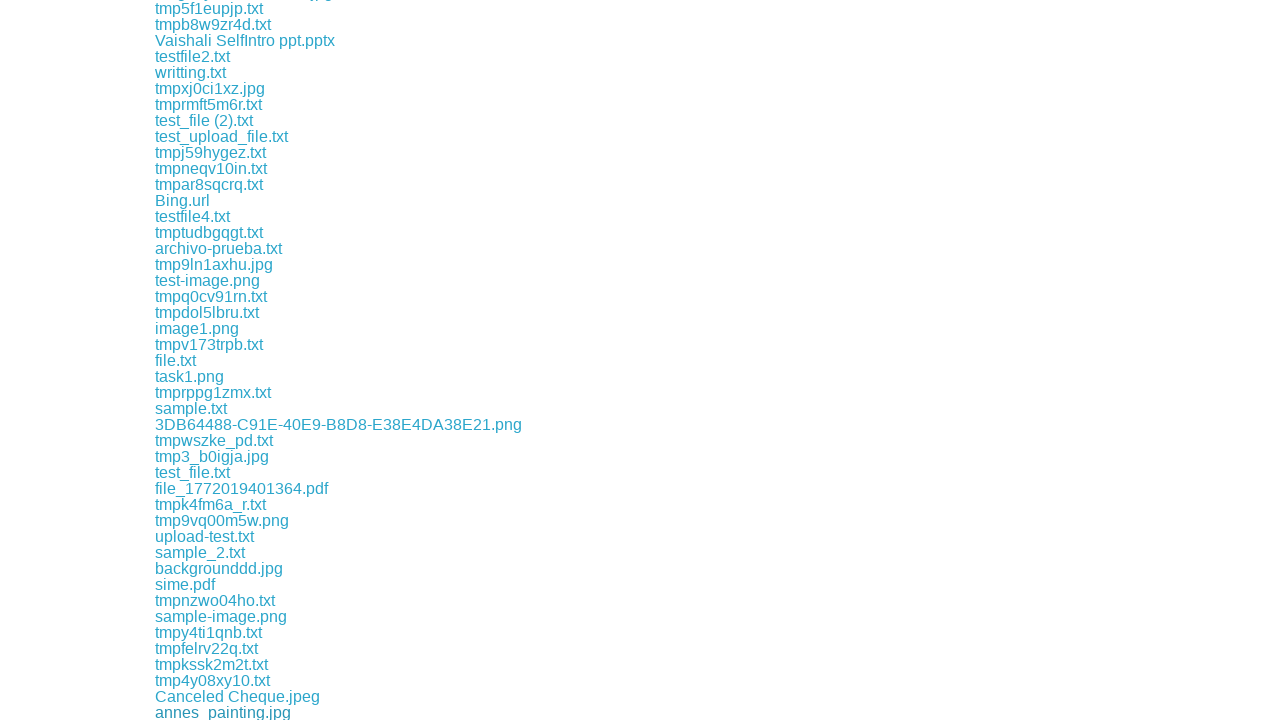

Waited 100ms between downloads
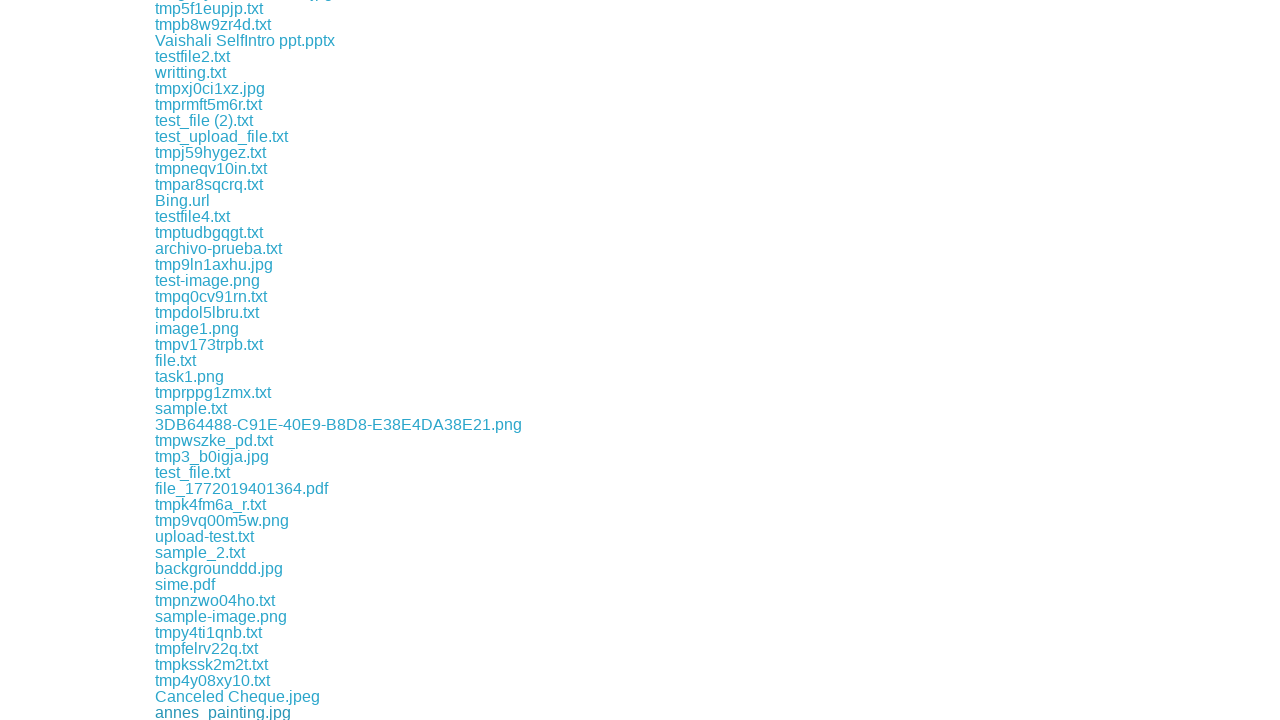

Clicked a download link at (242, 712) on xpath=//a[contains(@href, 'download')] >> nth=205
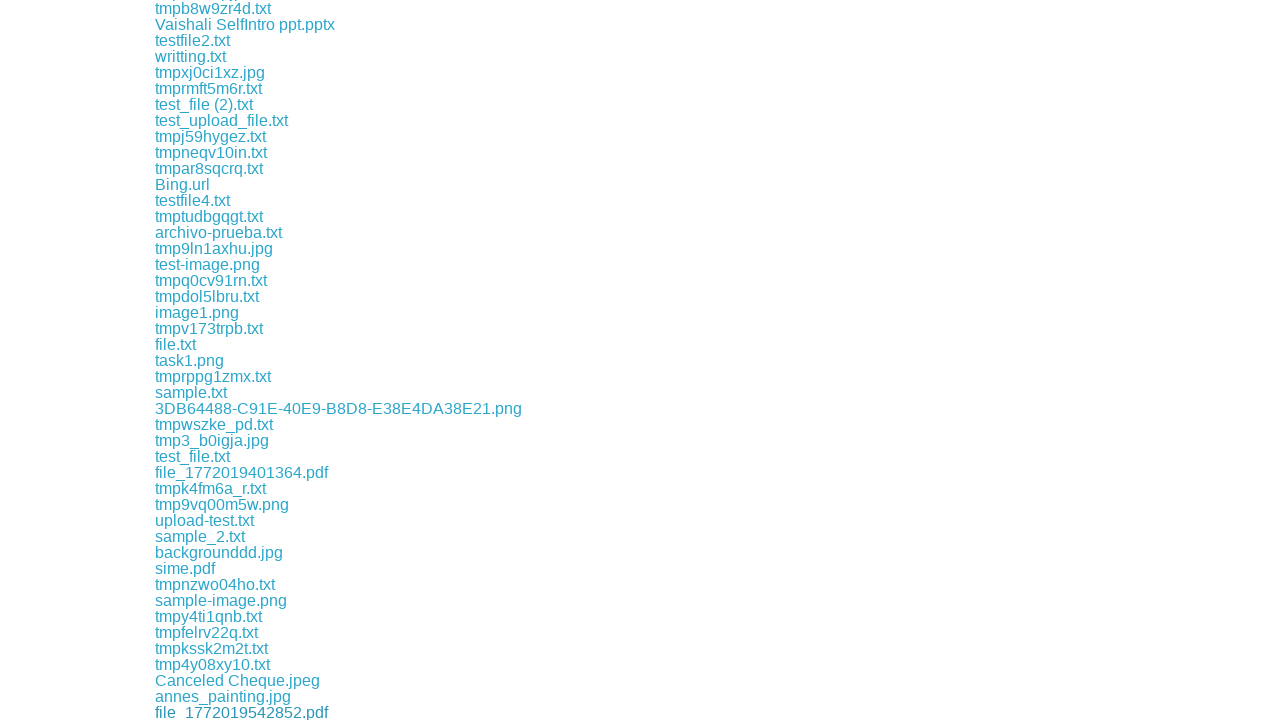

Waited 100ms between downloads
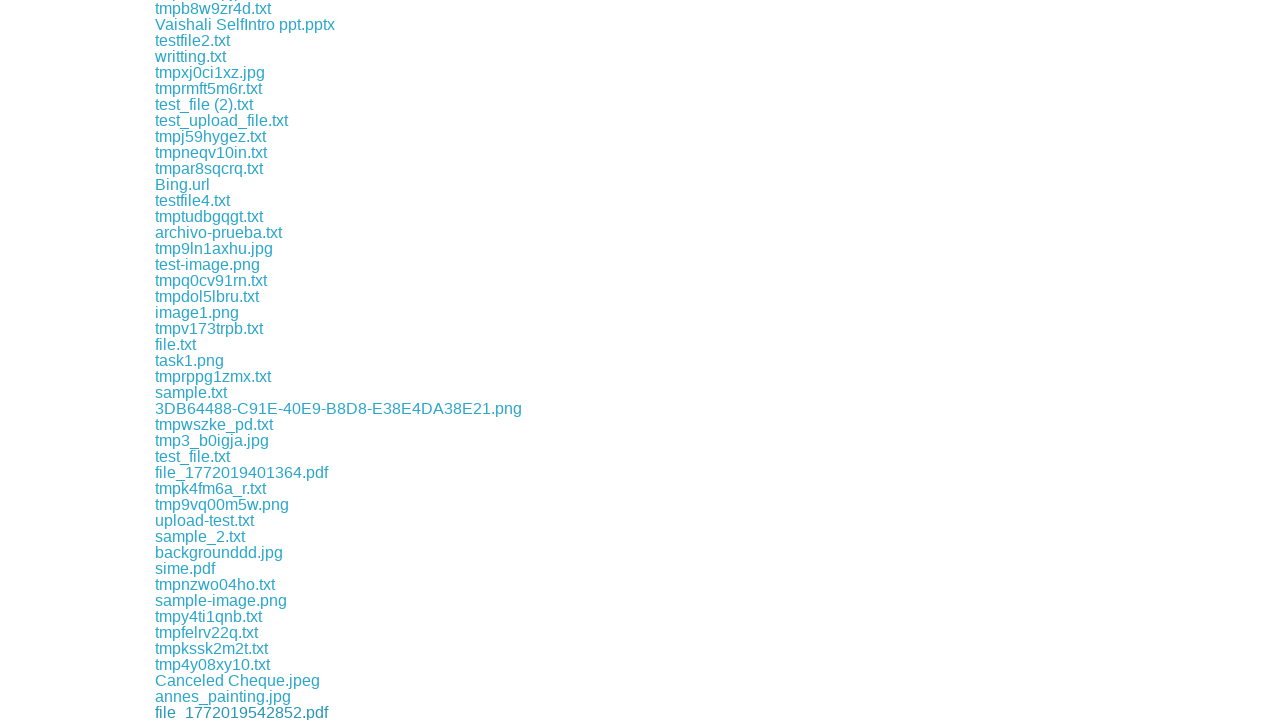

Clicked a download link at (285, 712) on xpath=//a[contains(@href, 'download')] >> nth=206
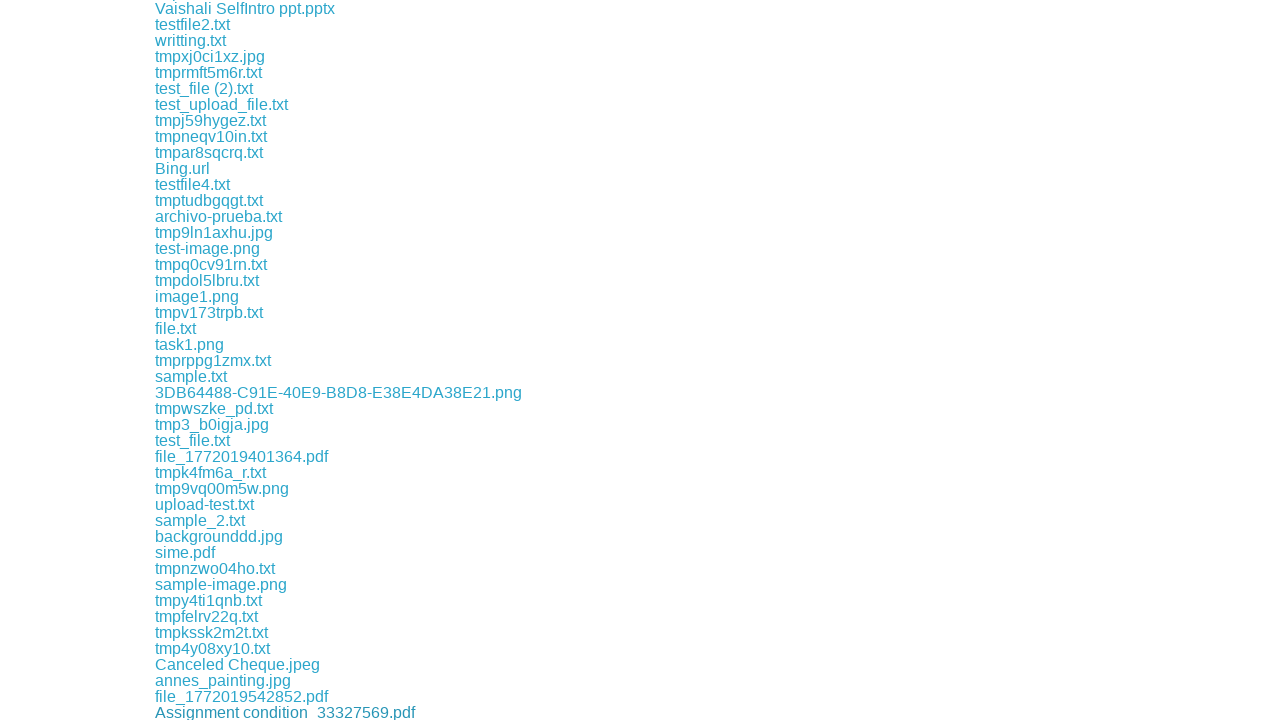

Waited 100ms between downloads
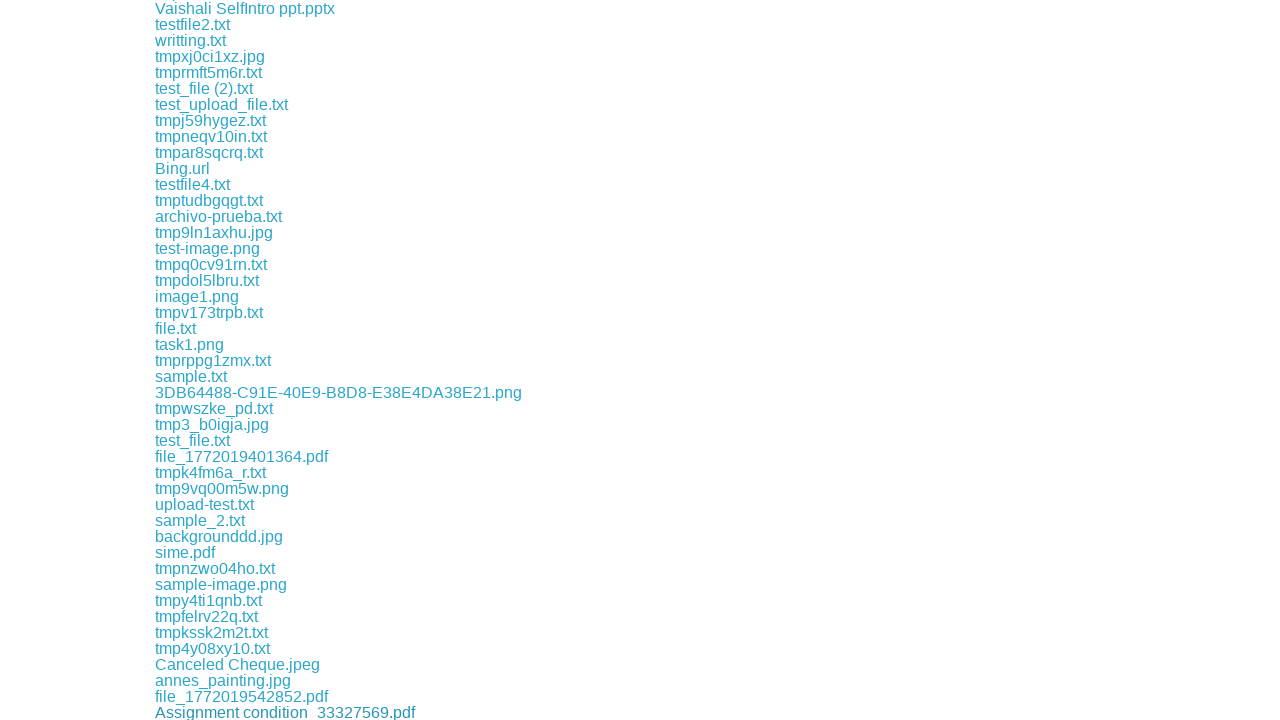

Clicked a download link at (192, 712) on xpath=//a[contains(@href, 'download')] >> nth=207
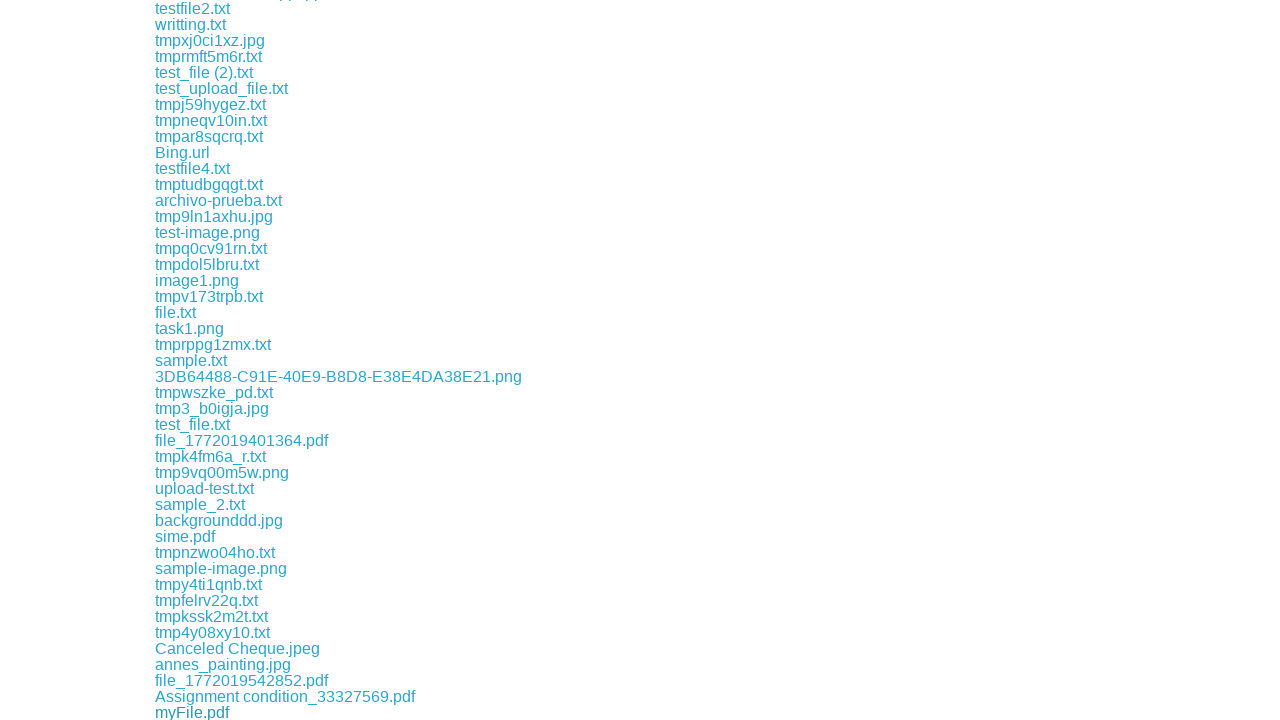

Waited 100ms between downloads
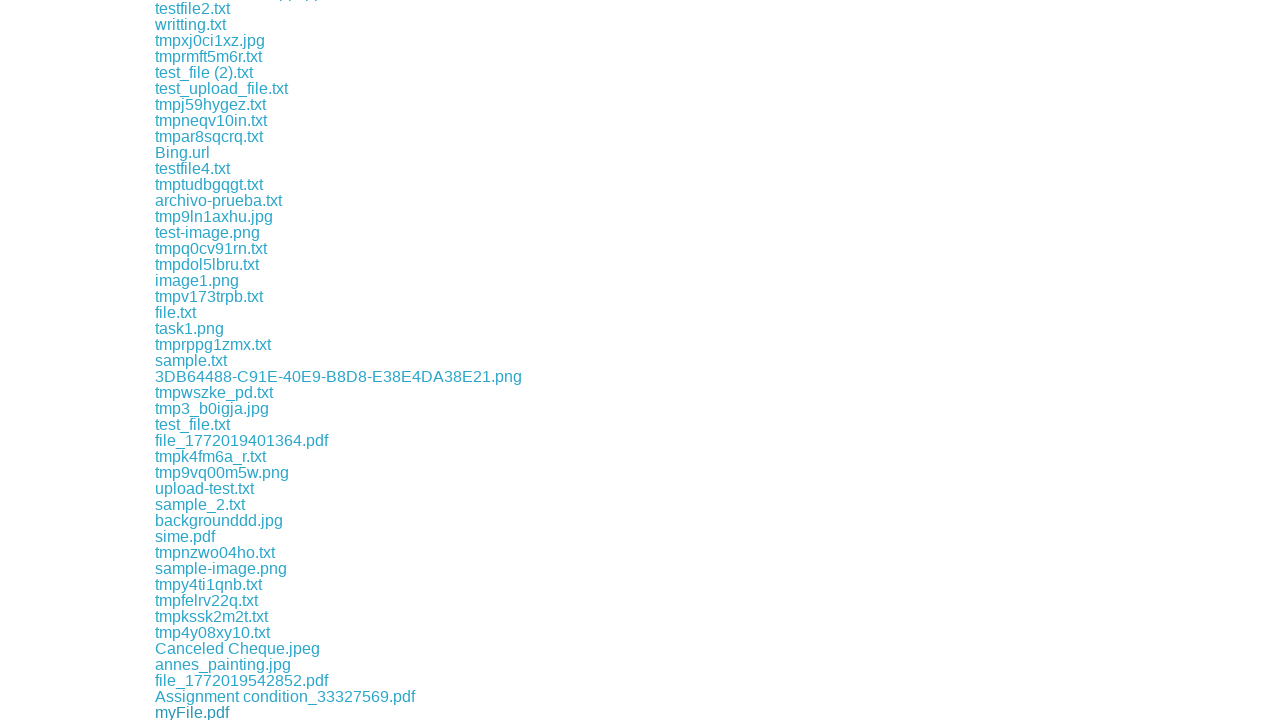

Clicked a download link at (196, 712) on xpath=//a[contains(@href, 'download')] >> nth=208
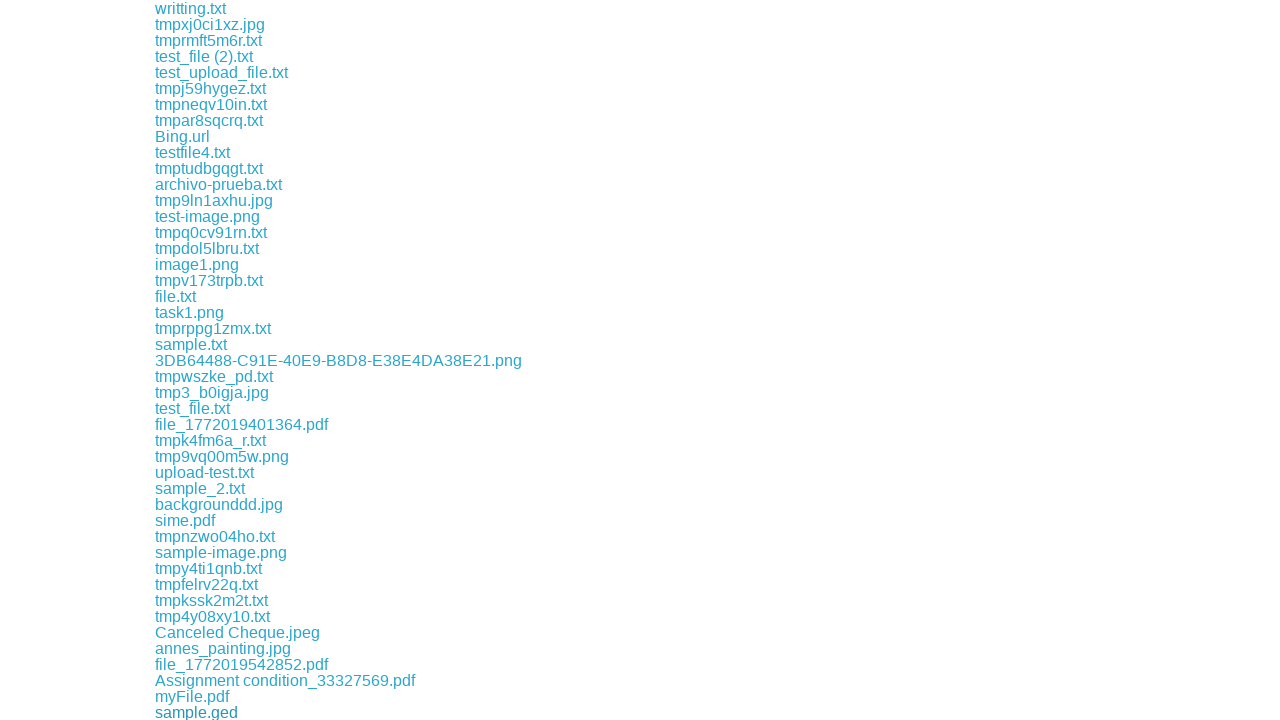

Waited 100ms between downloads
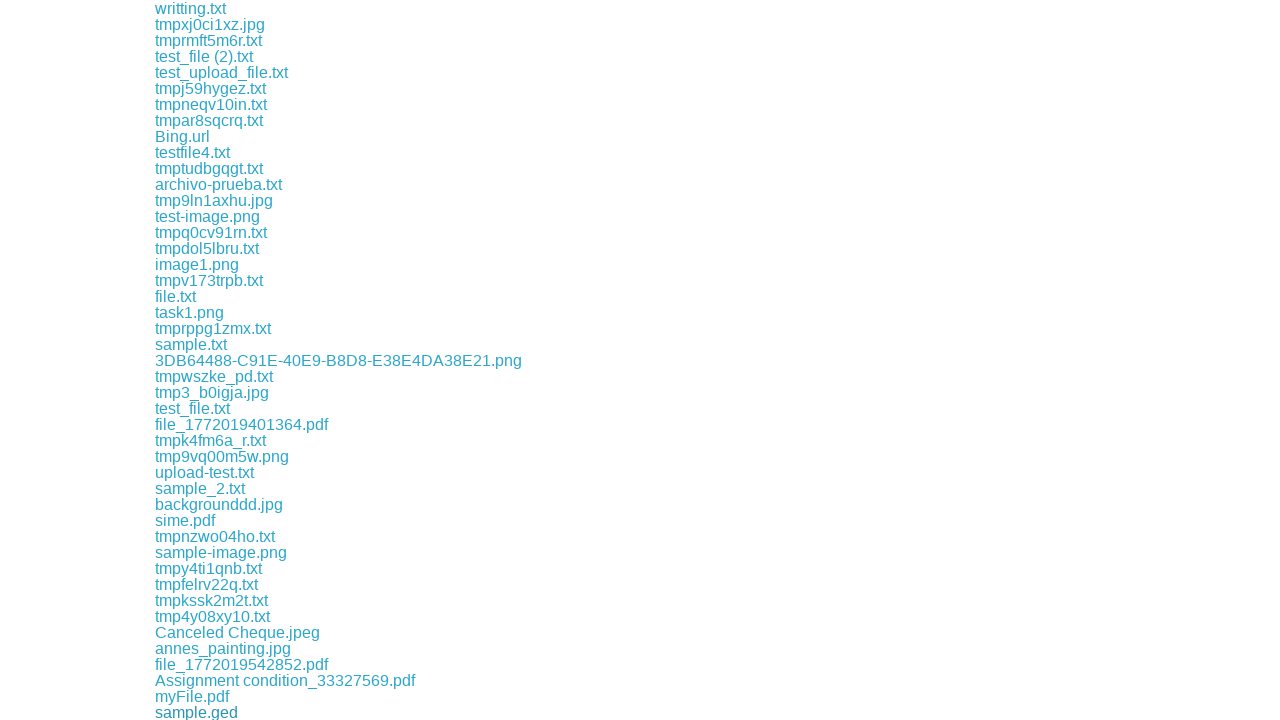

Clicked a download link at (206, 712) on xpath=//a[contains(@href, 'download')] >> nth=209
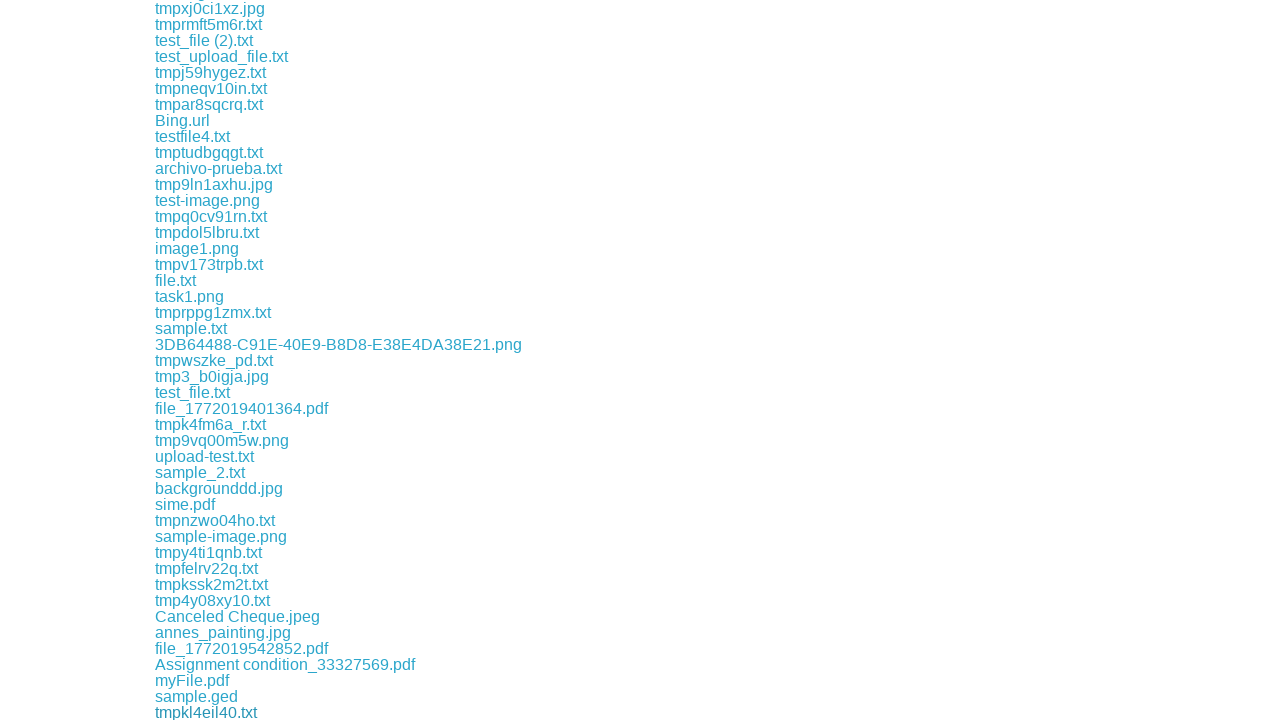

Waited 100ms between downloads
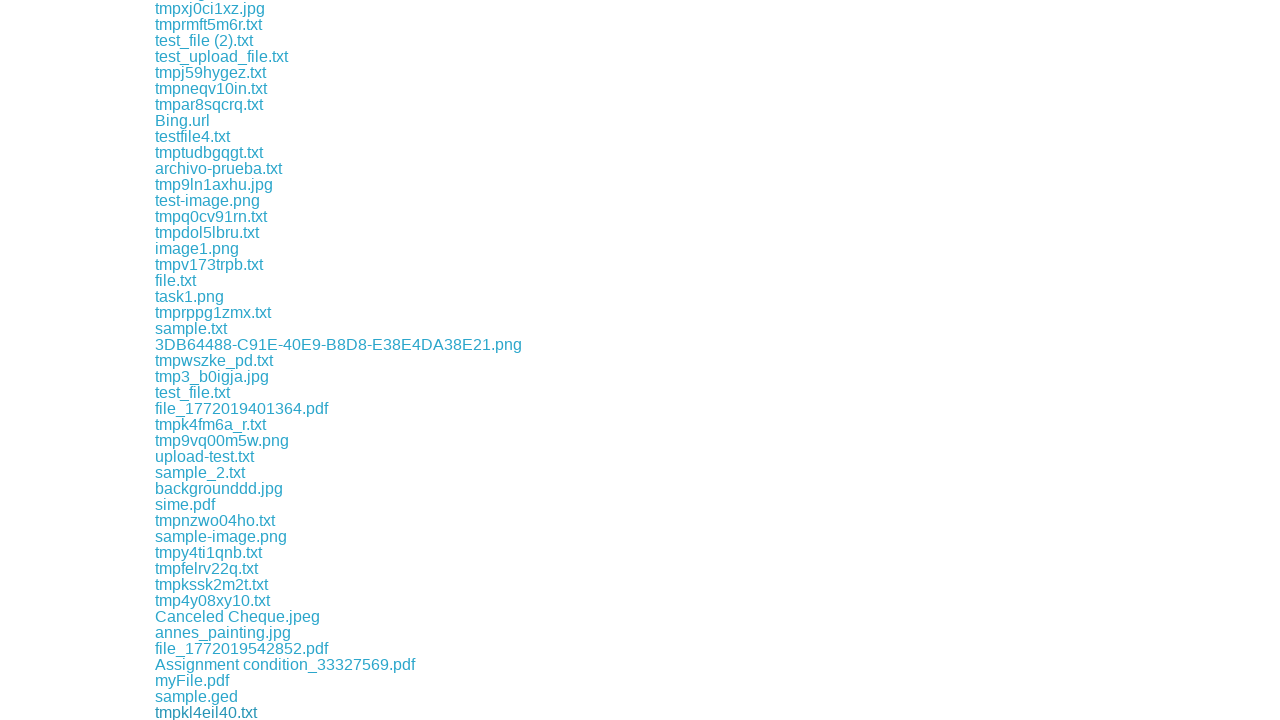

Clicked a download link at (210, 712) on xpath=//a[contains(@href, 'download')] >> nth=210
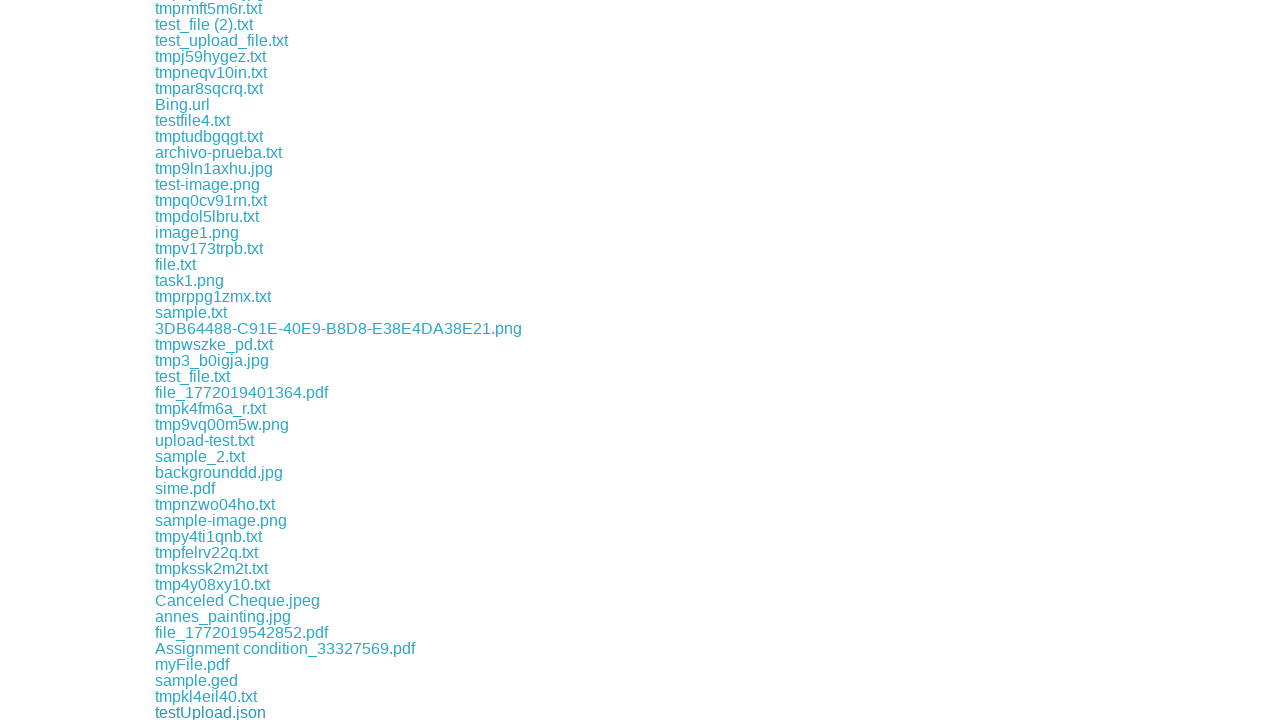

Waited 100ms between downloads
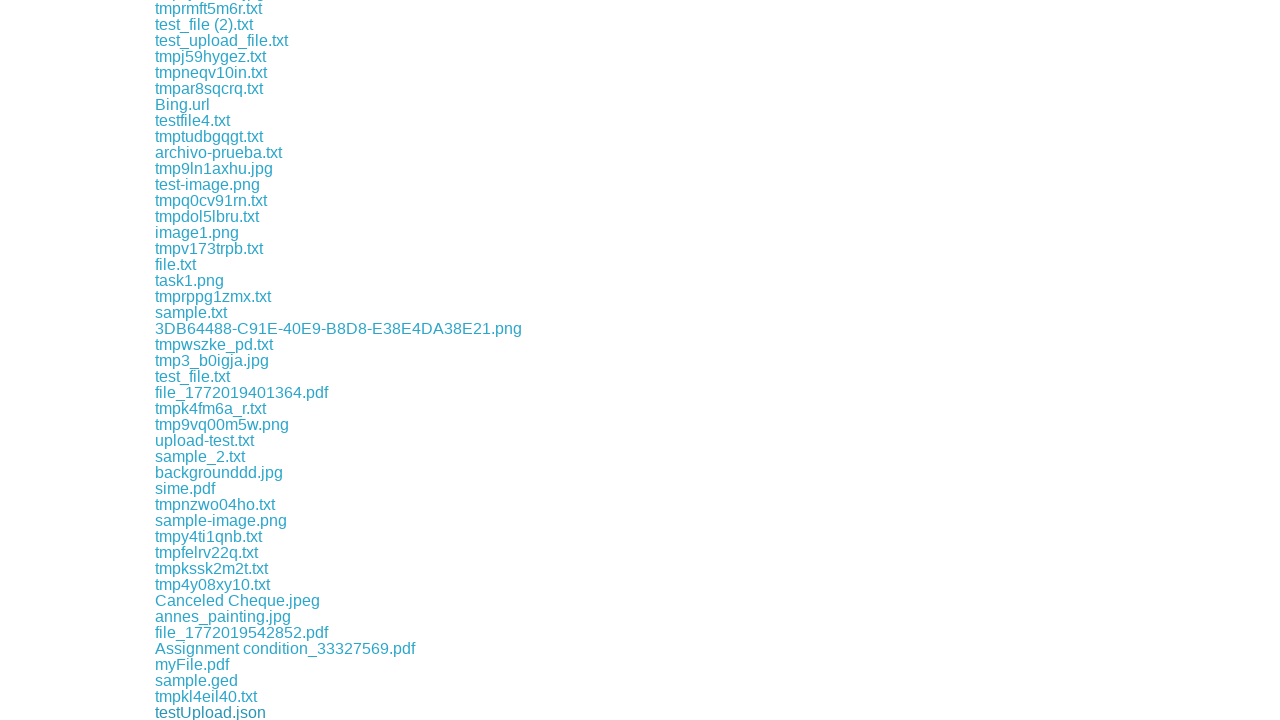

Clicked a download link at (212, 712) on xpath=//a[contains(@href, 'download')] >> nth=211
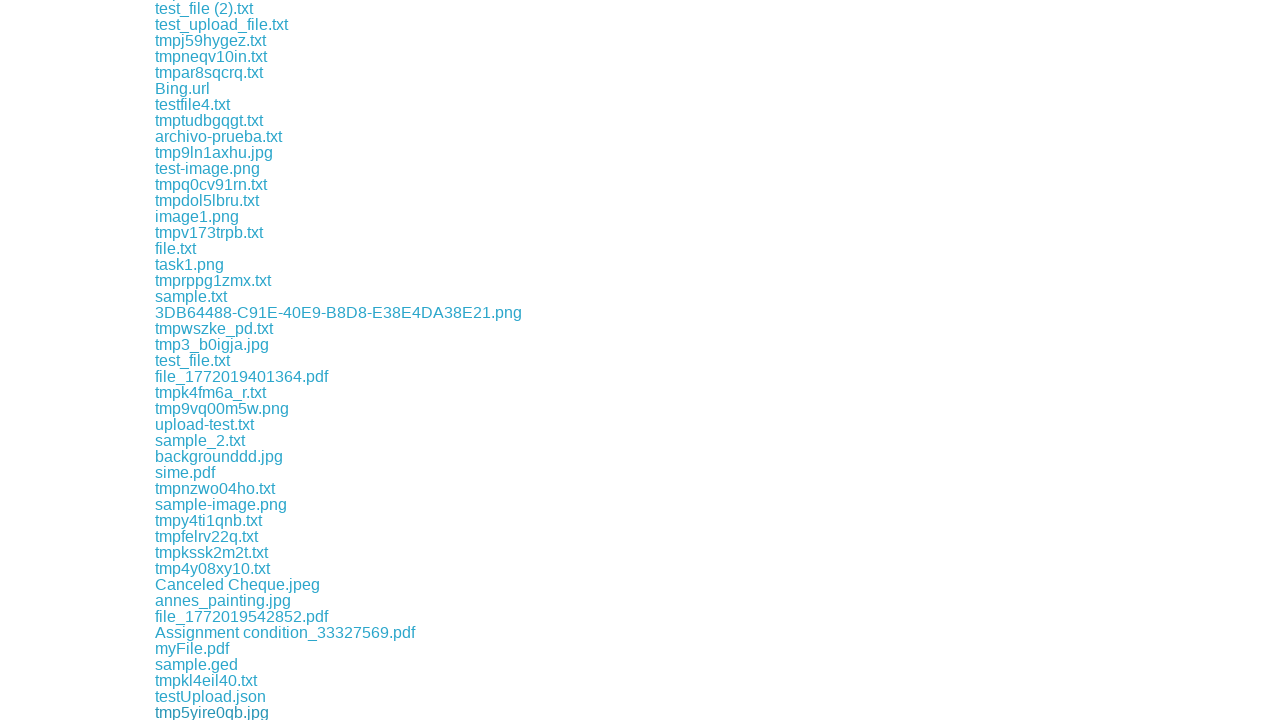

Waited 100ms between downloads
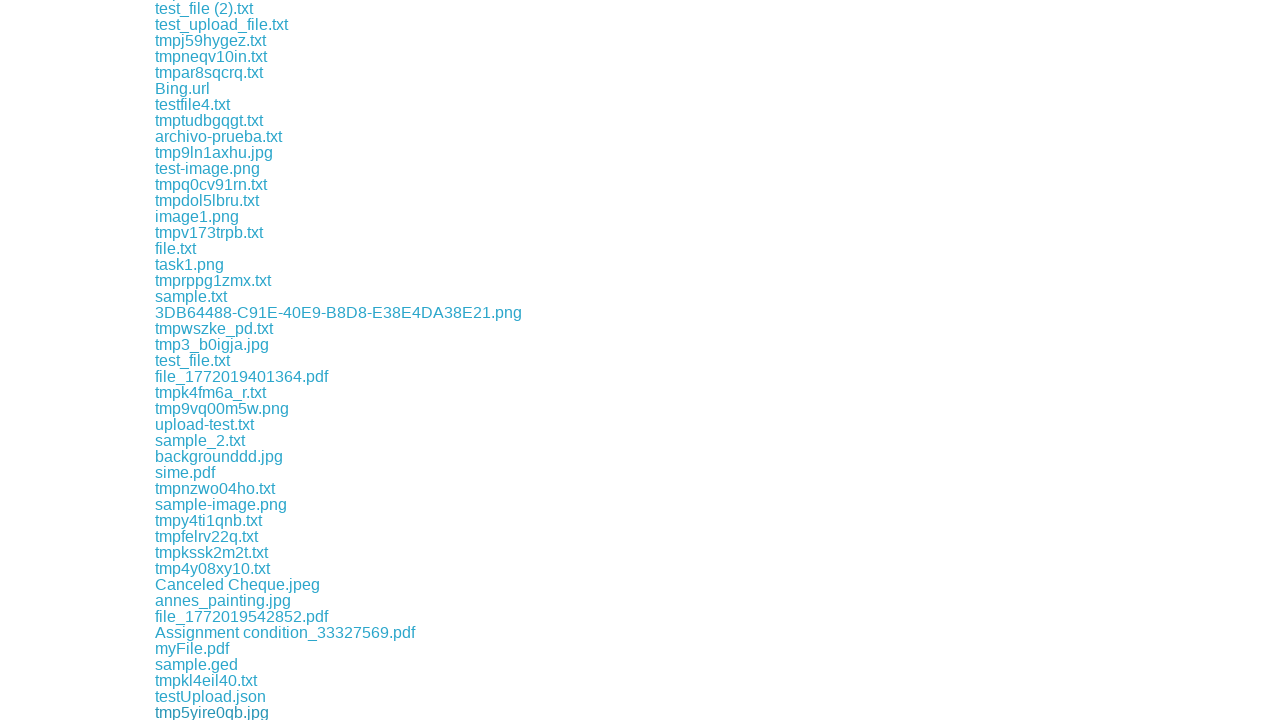

Clicked a download link at (240, 712) on xpath=//a[contains(@href, 'download')] >> nth=212
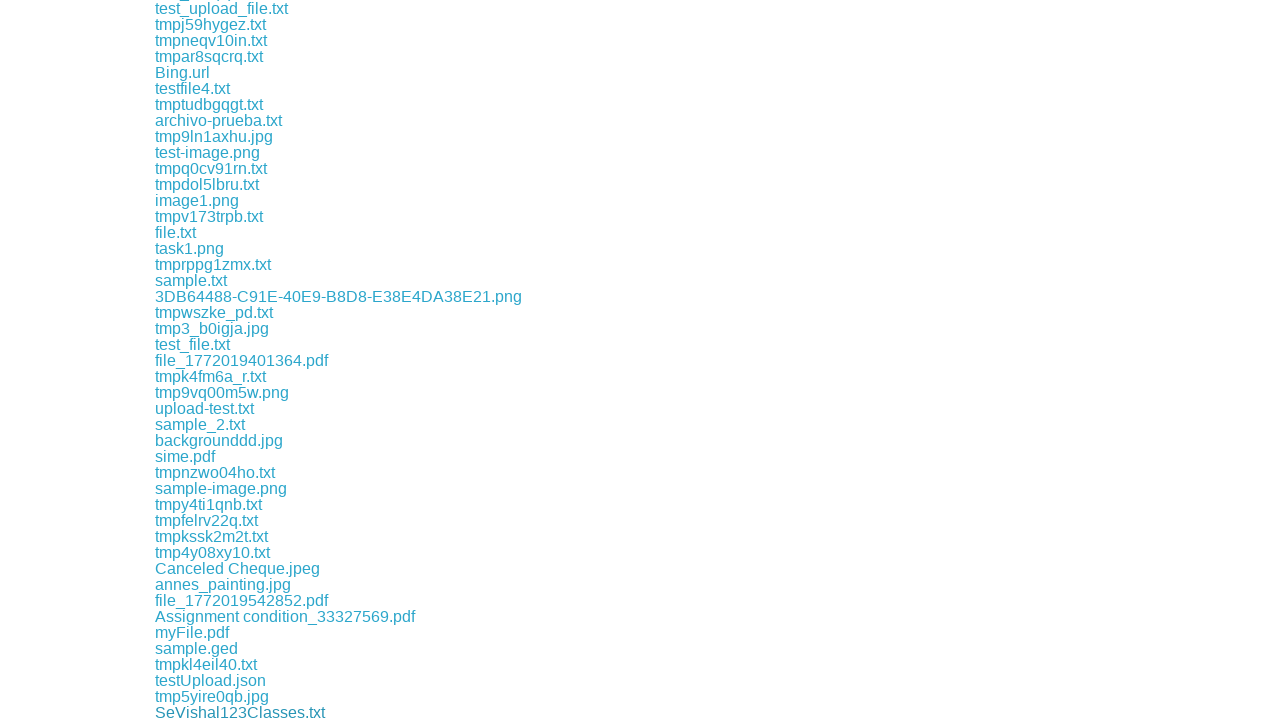

Waited 100ms between downloads
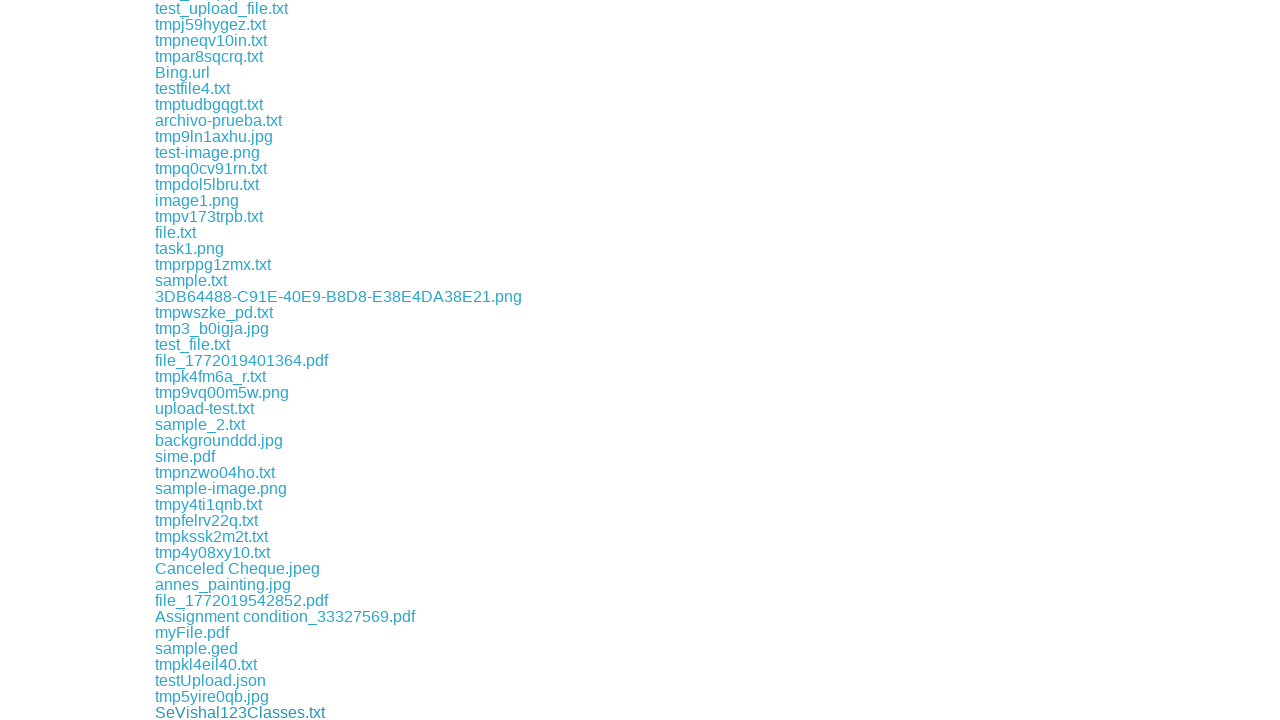

Clicked a download link at (206, 712) on xpath=//a[contains(@href, 'download')] >> nth=213
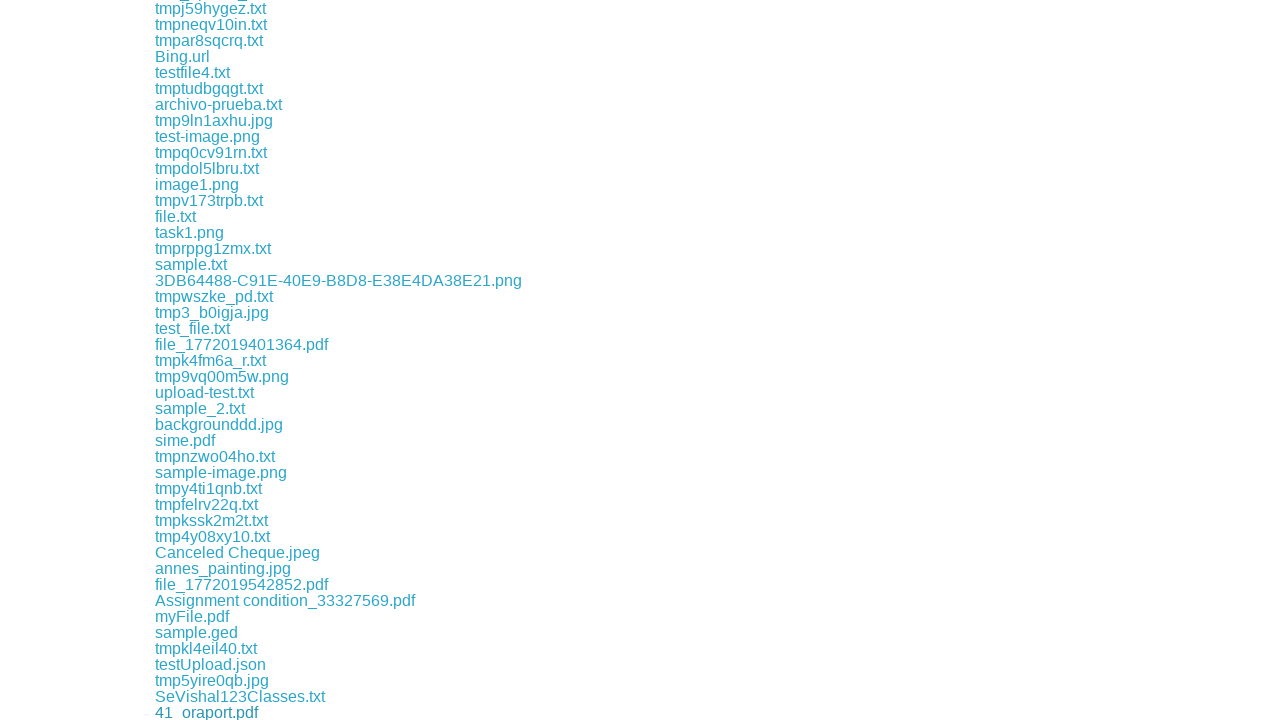

Waited 100ms between downloads
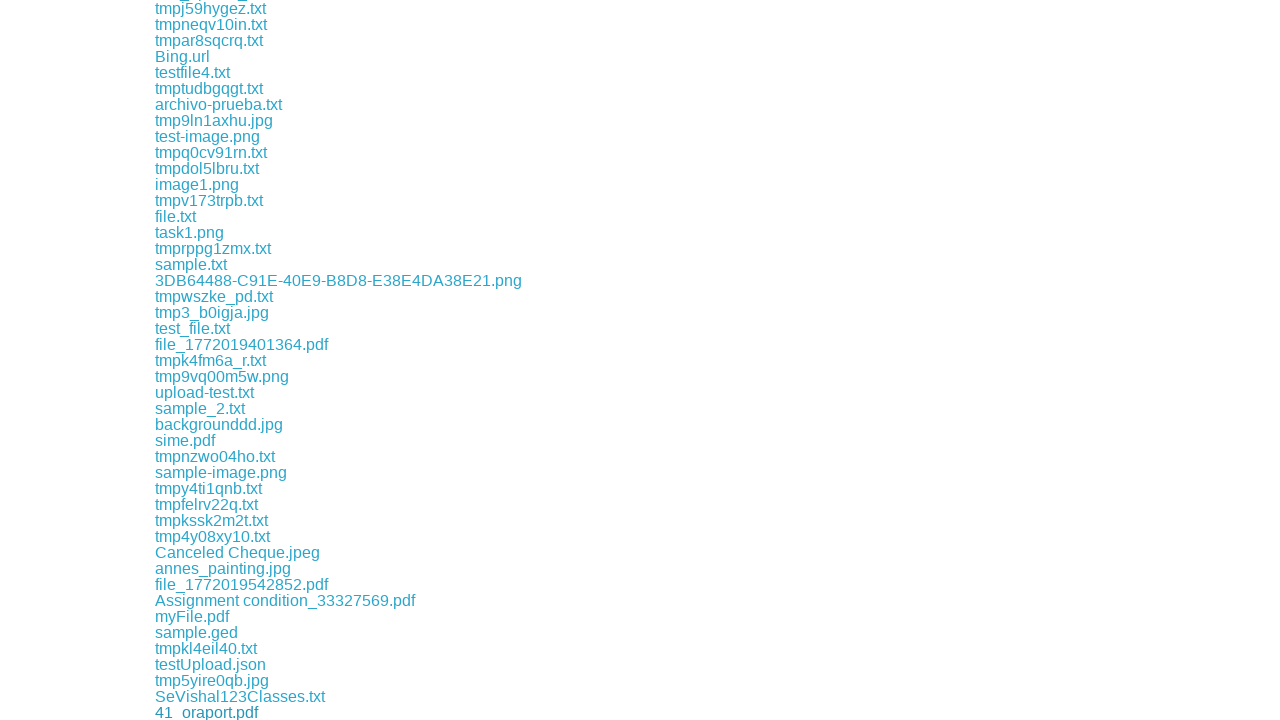

Clicked a download link at (203, 712) on xpath=//a[contains(@href, 'download')] >> nth=214
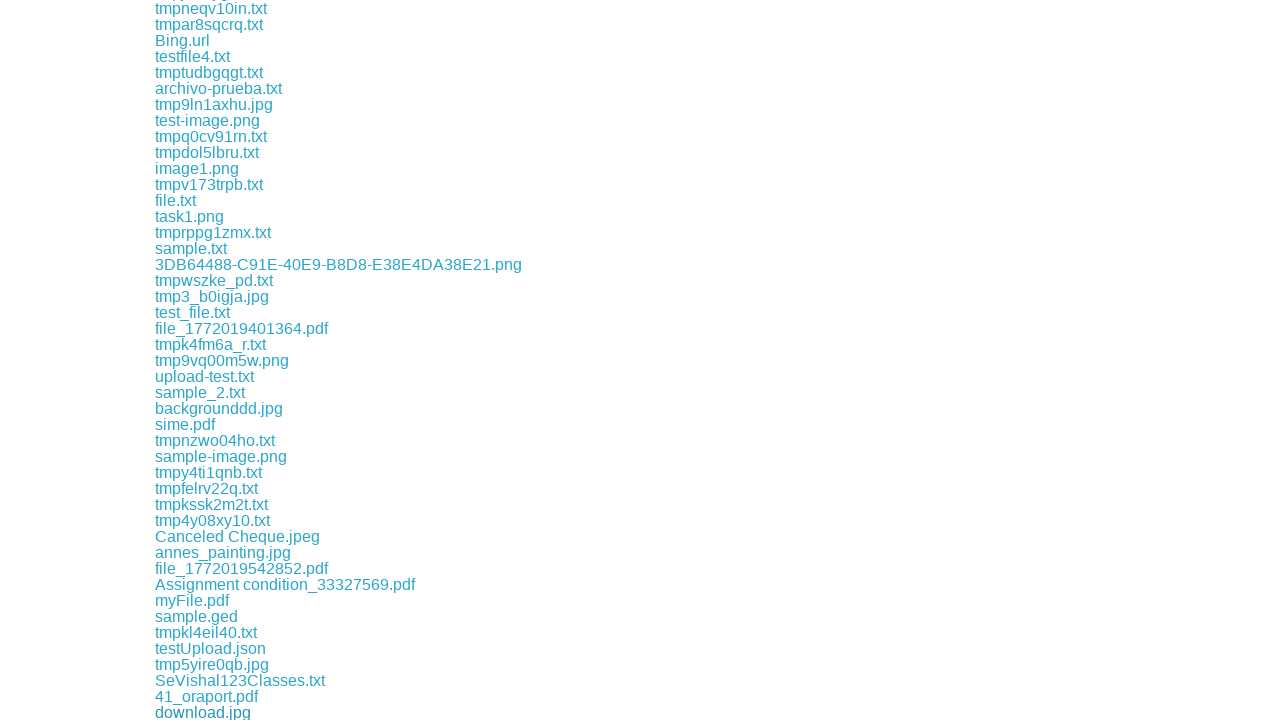

Waited 100ms between downloads
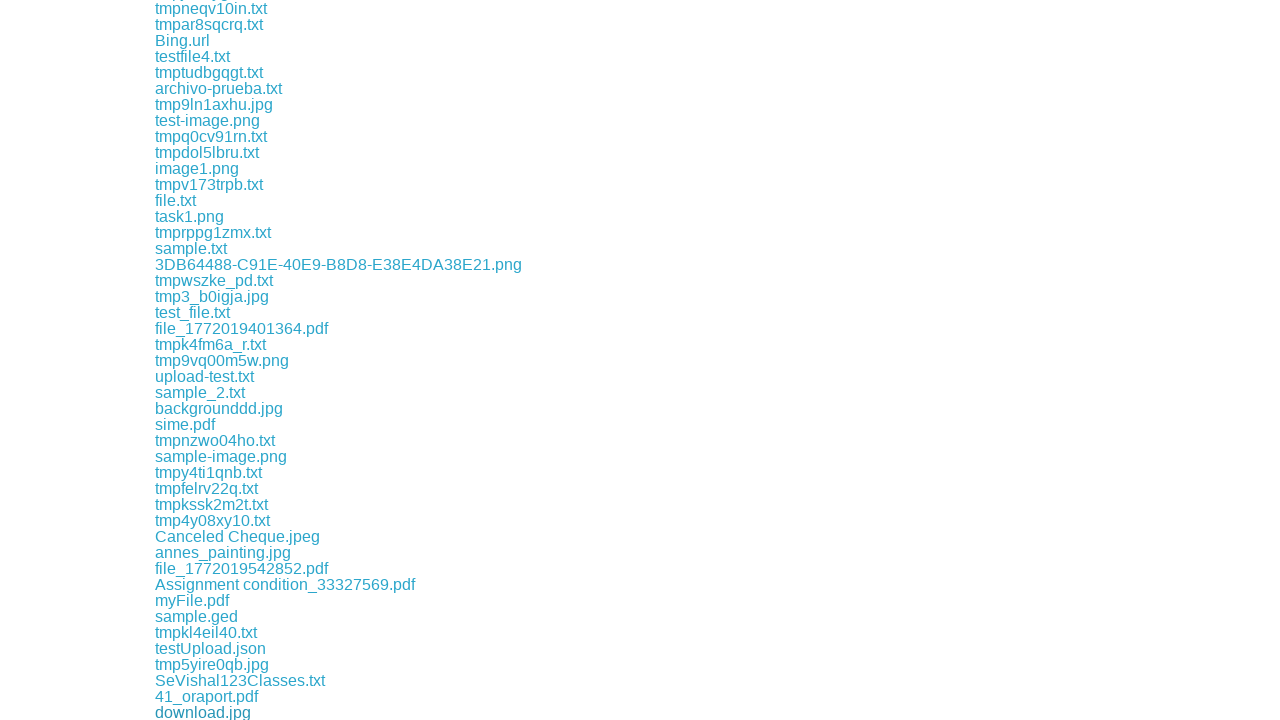

Clicked a download link at (240, 712) on xpath=//a[contains(@href, 'download')] >> nth=215
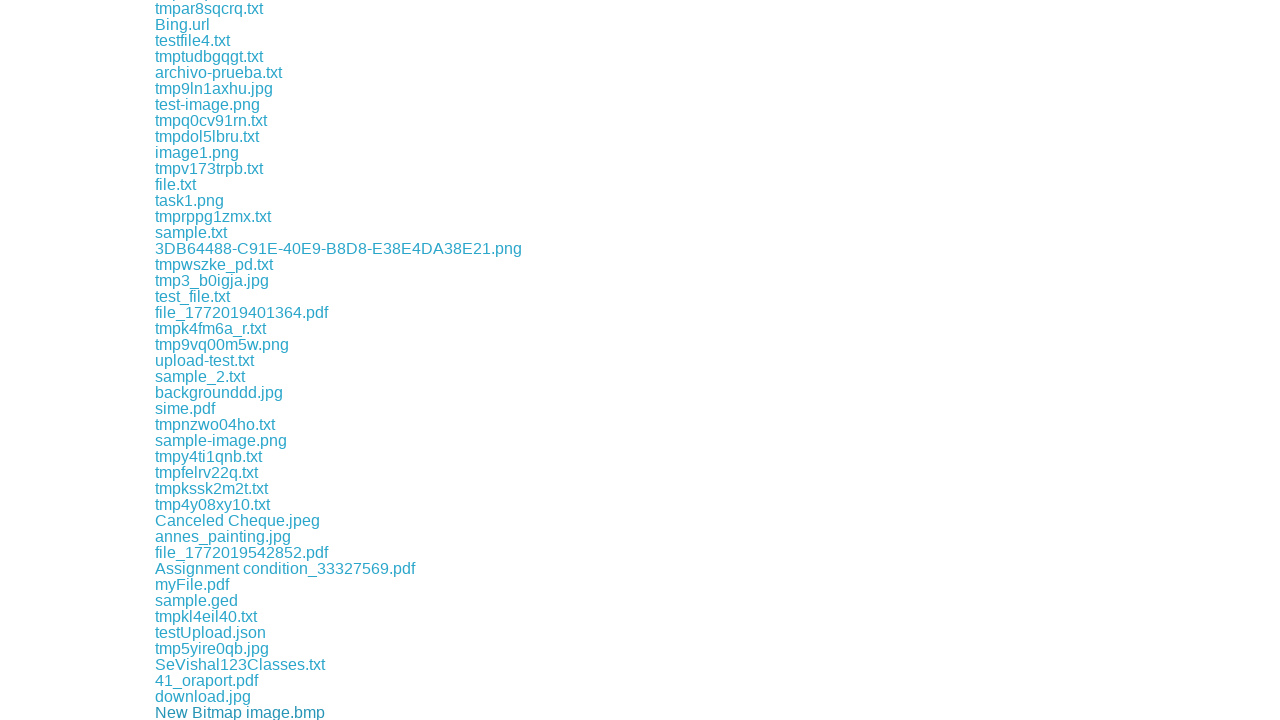

Waited 100ms between downloads
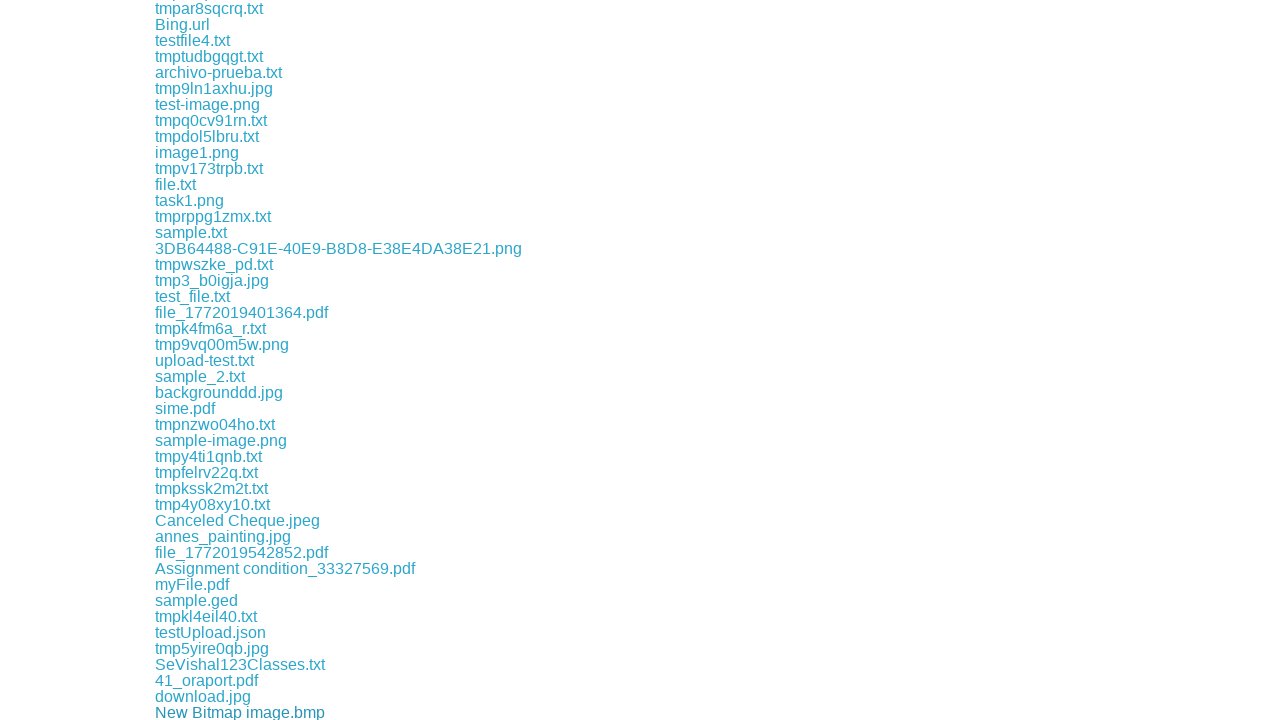

Clicked a download link at (194, 712) on xpath=//a[contains(@href, 'download')] >> nth=216
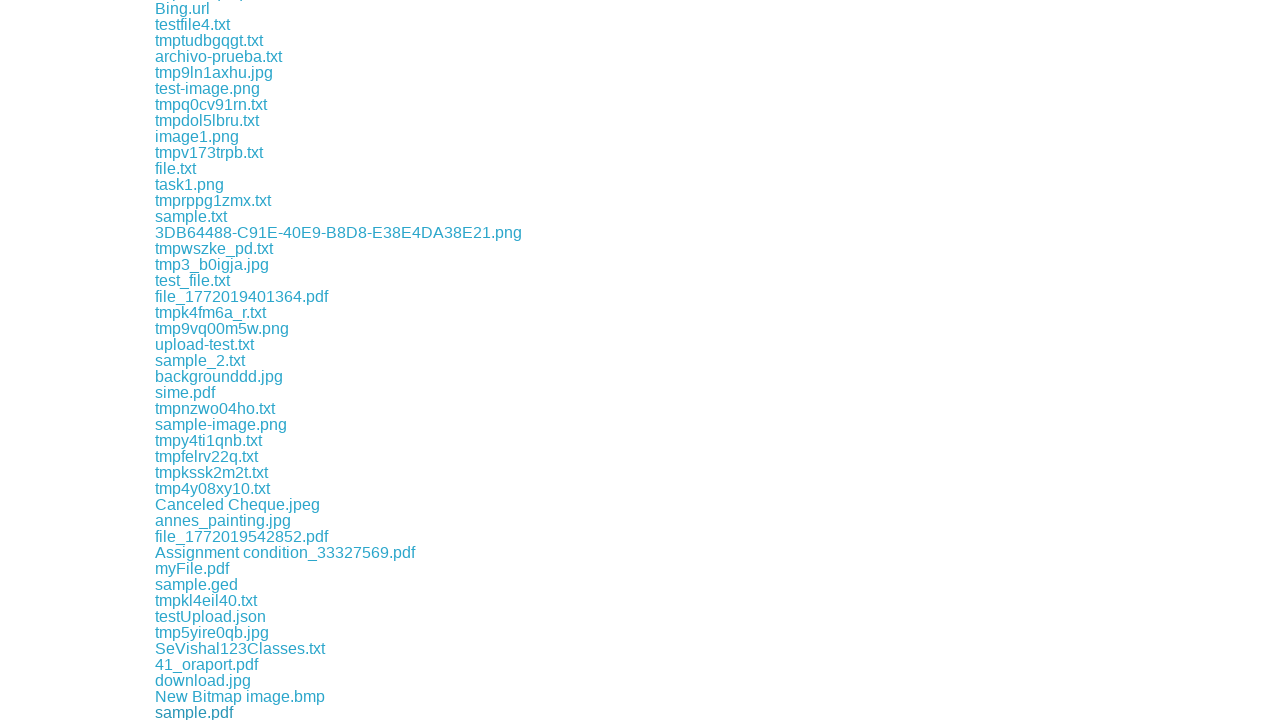

Waited 100ms between downloads
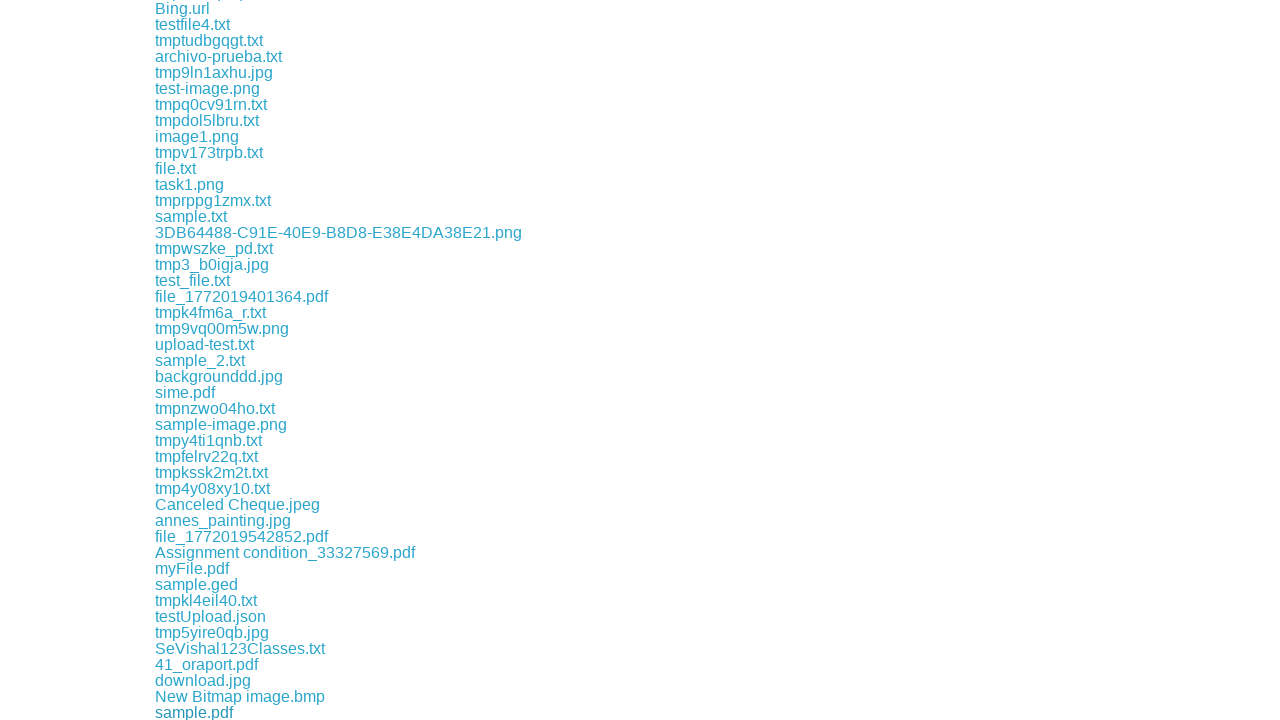

Clicked a download link at (220, 712) on xpath=//a[contains(@href, 'download')] >> nth=217
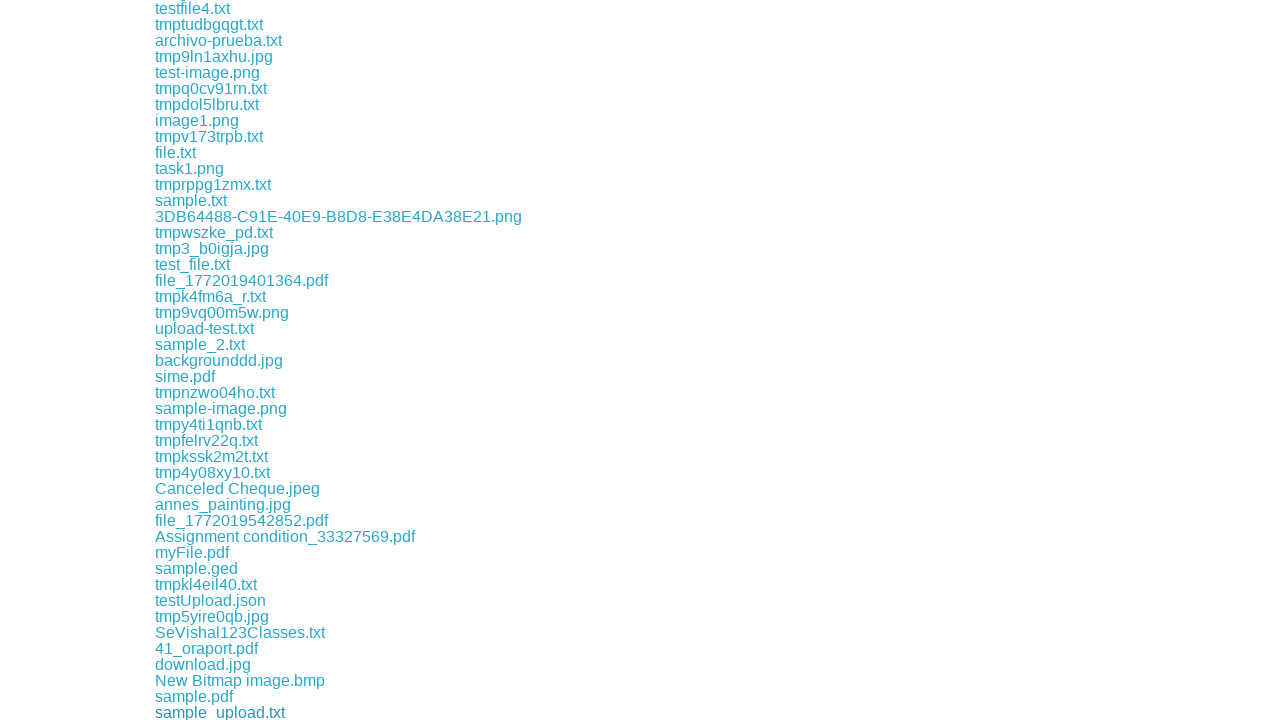

Waited 100ms between downloads
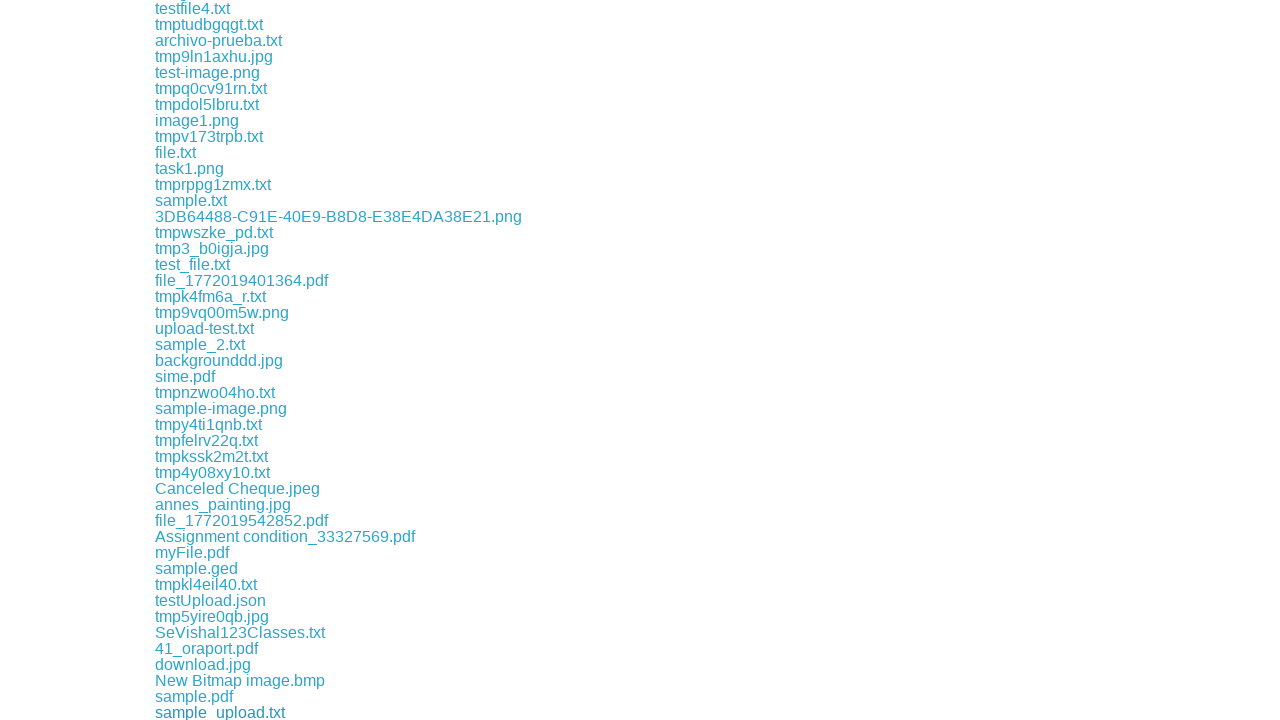

Clicked a download link at (215, 712) on xpath=//a[contains(@href, 'download')] >> nth=218
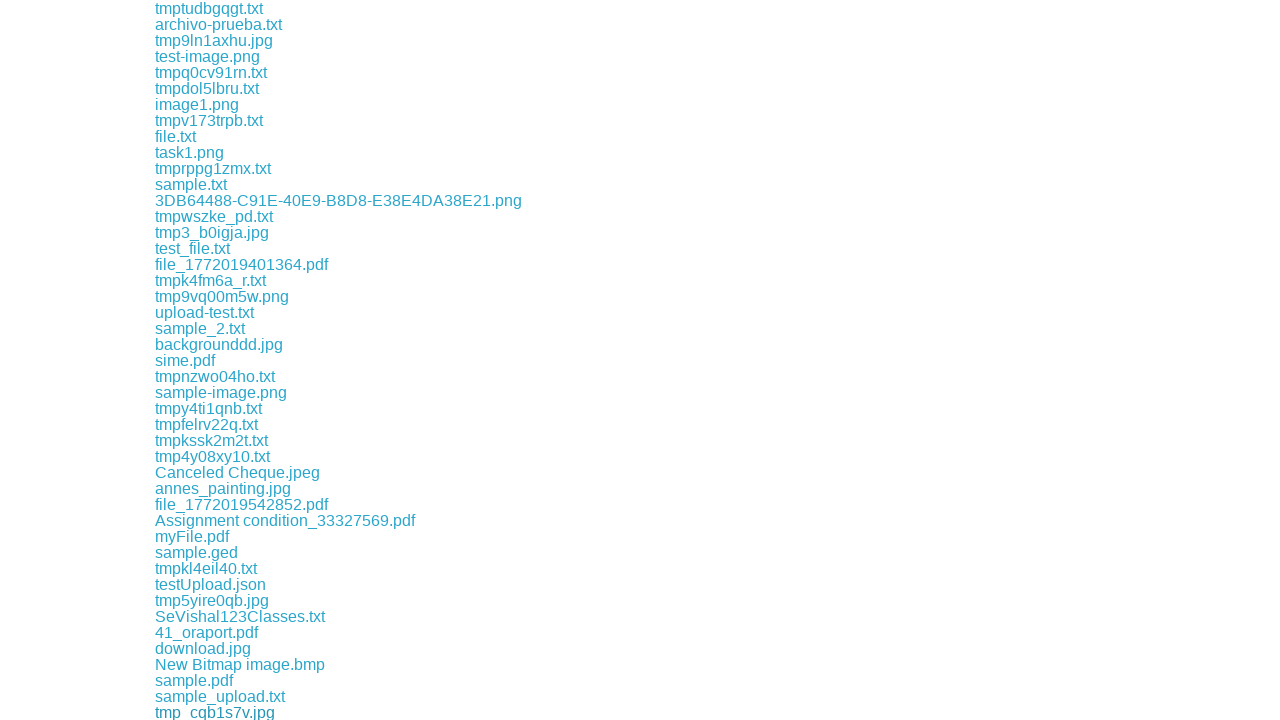

Waited 100ms between downloads
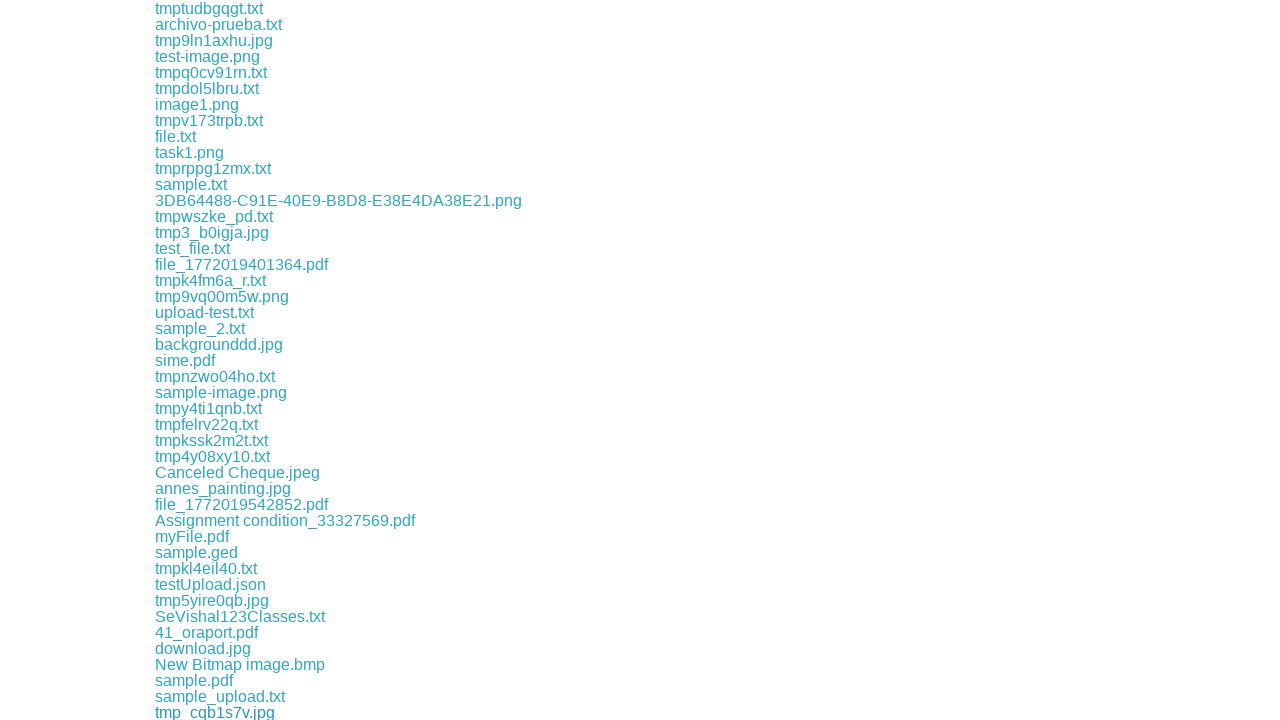

Clicked a download link at (211, 712) on xpath=//a[contains(@href, 'download')] >> nth=219
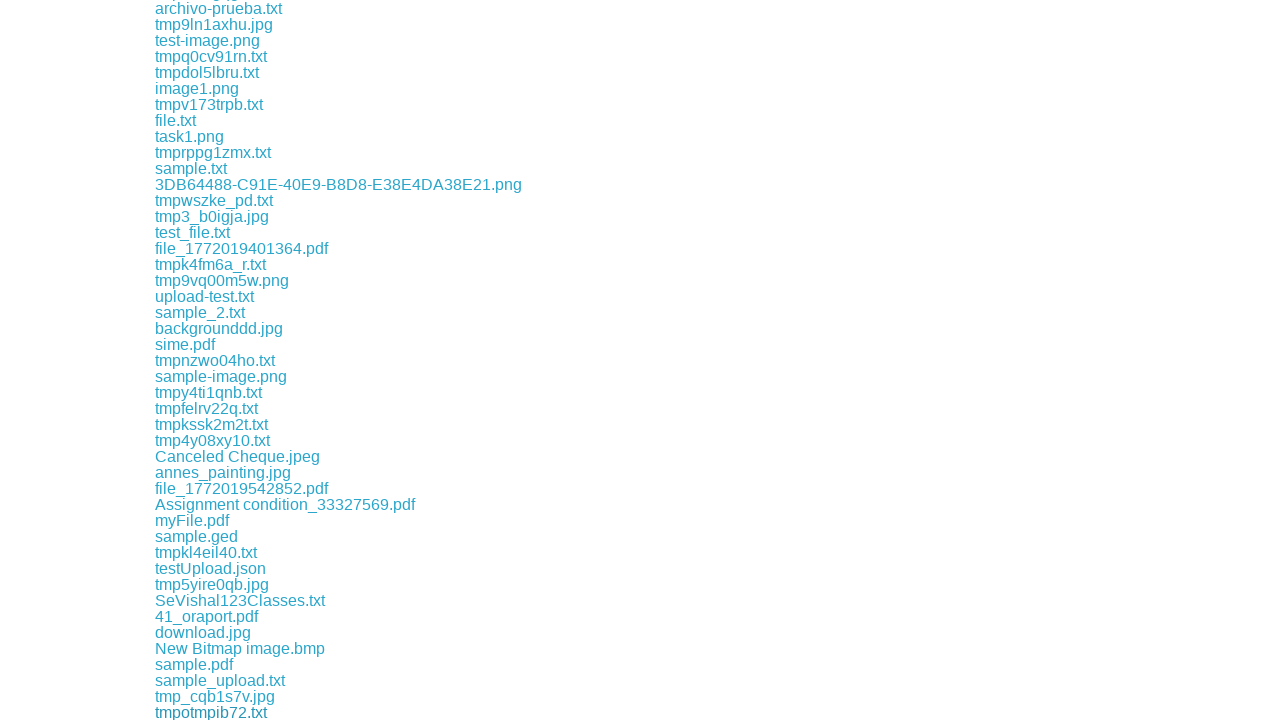

Waited 100ms between downloads
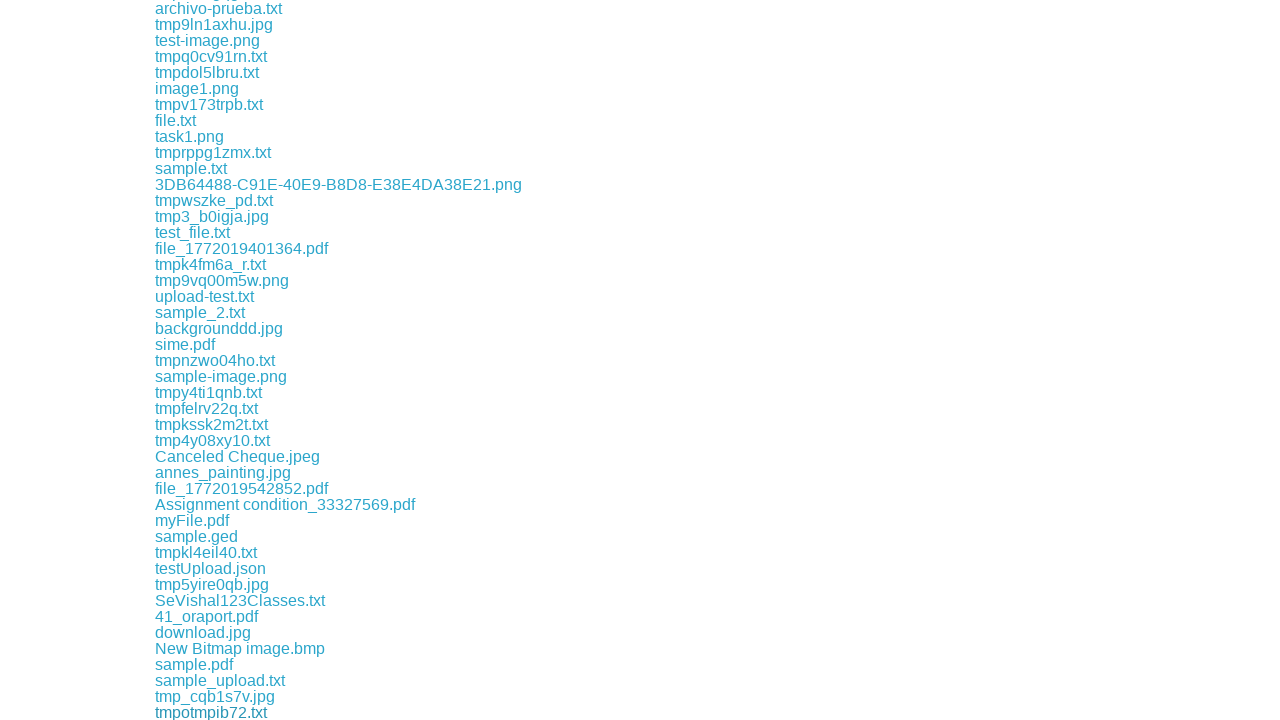

Clicked a download link at (203, 712) on xpath=//a[contains(@href, 'download')] >> nth=220
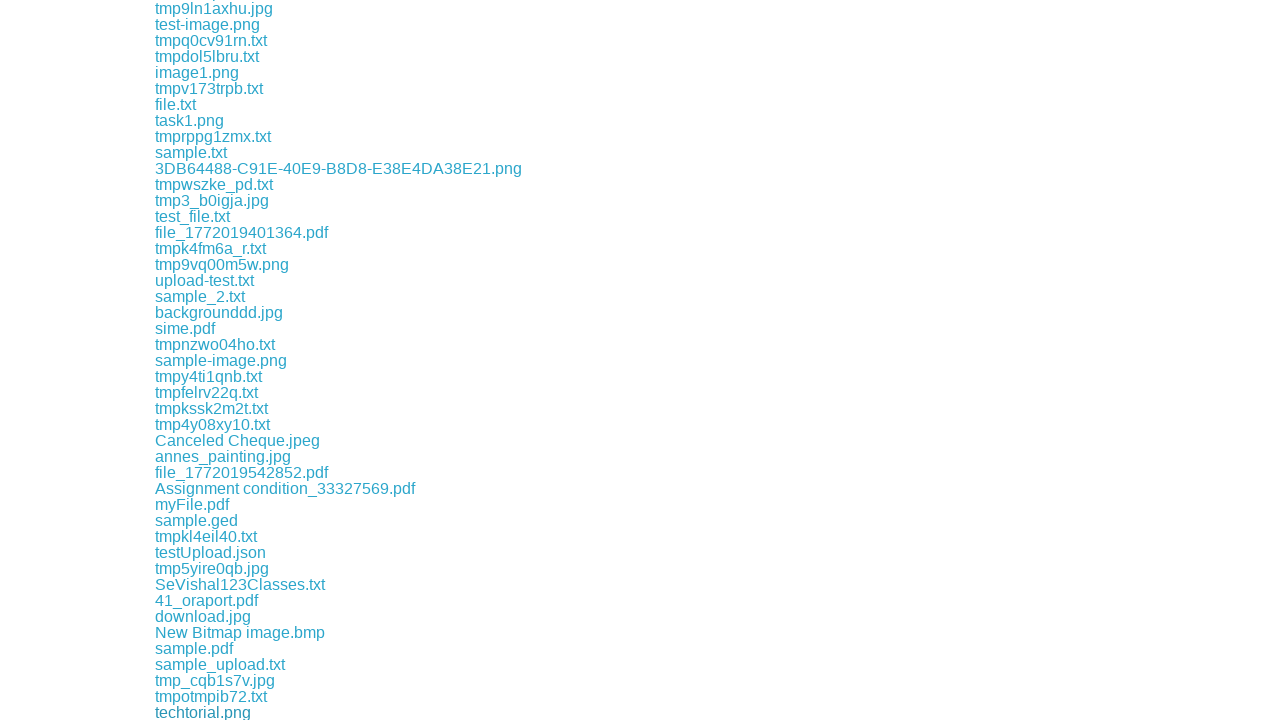

Waited 100ms between downloads
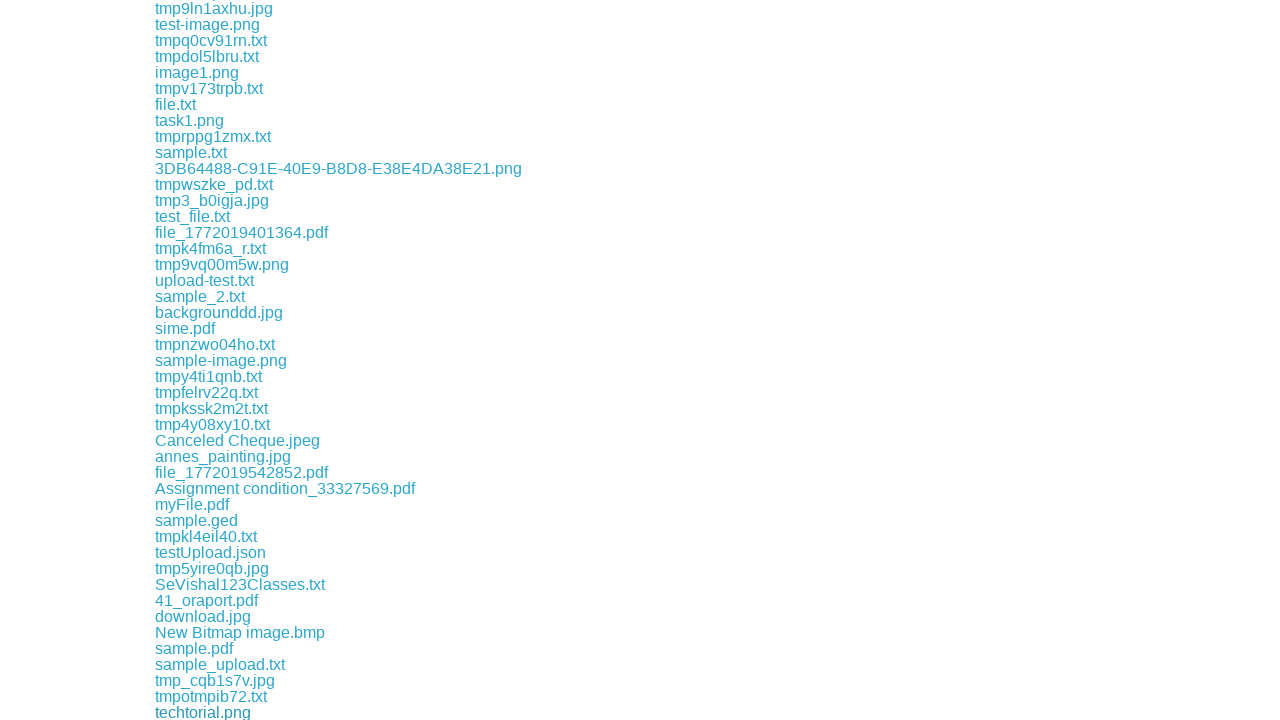

Clicked a download link at (204, 712) on xpath=//a[contains(@href, 'download')] >> nth=221
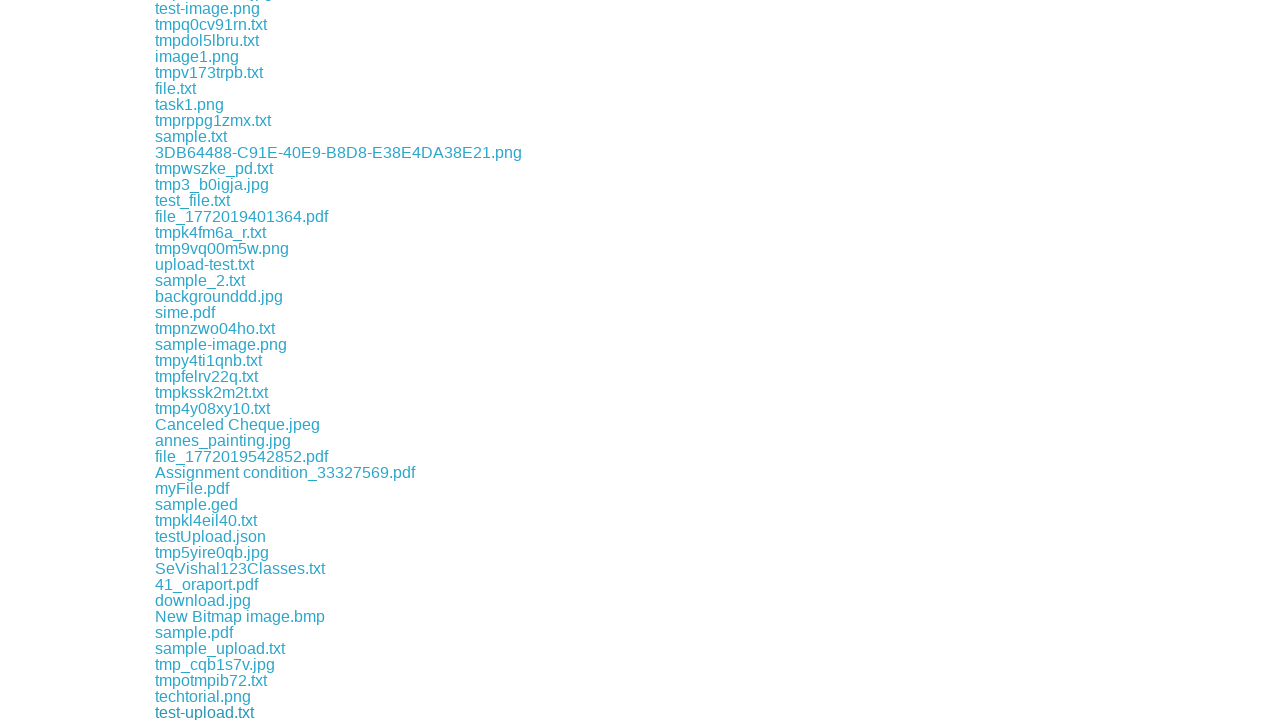

Waited 100ms between downloads
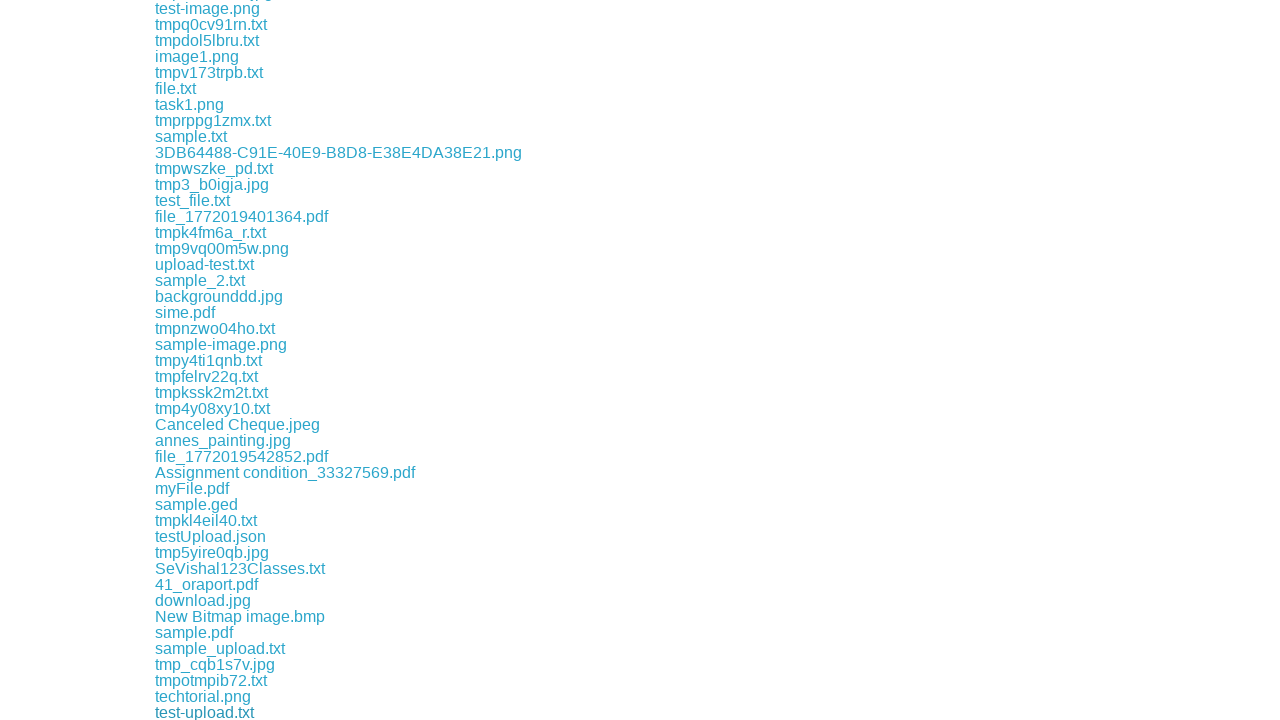

Clicked a download link at (200, 712) on xpath=//a[contains(@href, 'download')] >> nth=222
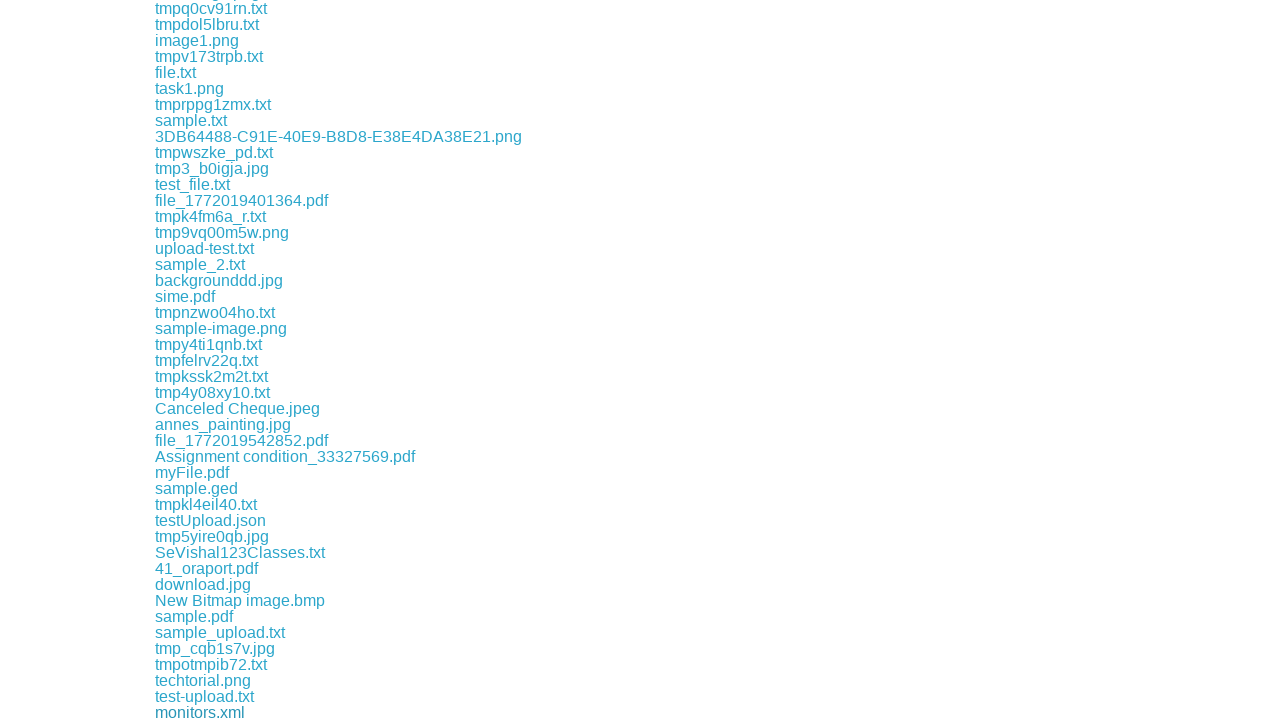

Waited 100ms between downloads
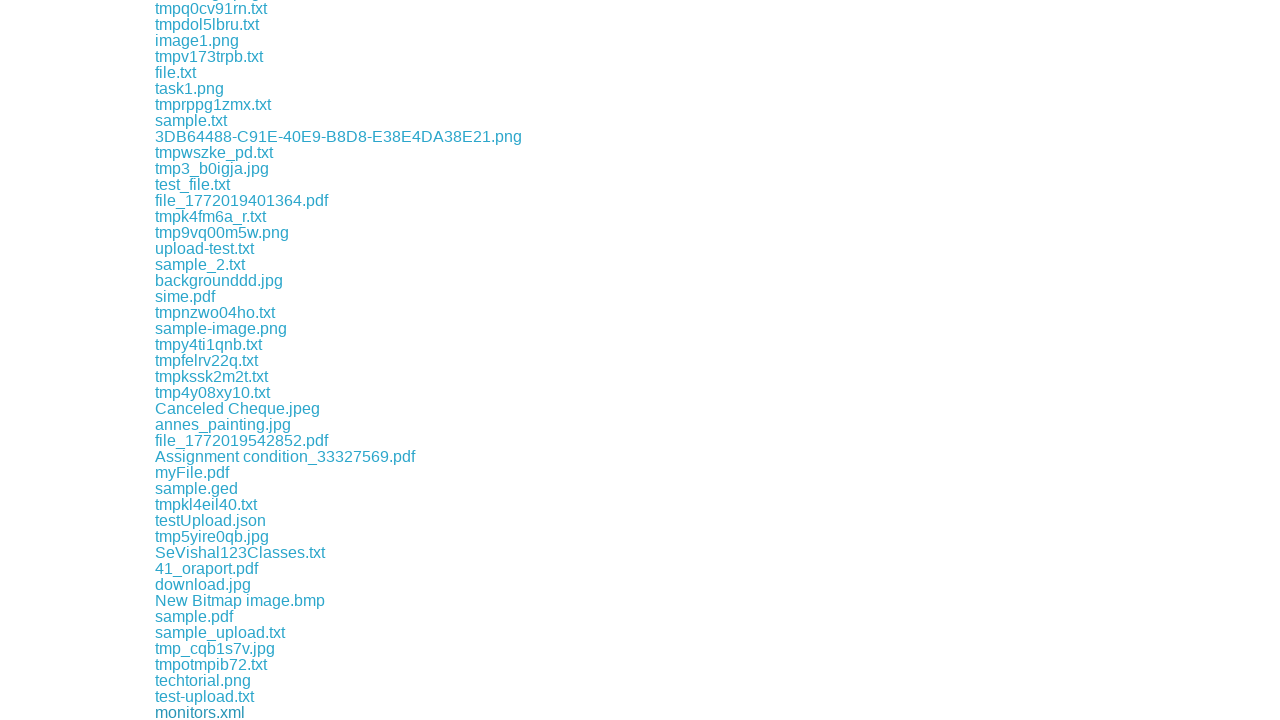

Clicked a download link at (218, 712) on xpath=//a[contains(@href, 'download')] >> nth=223
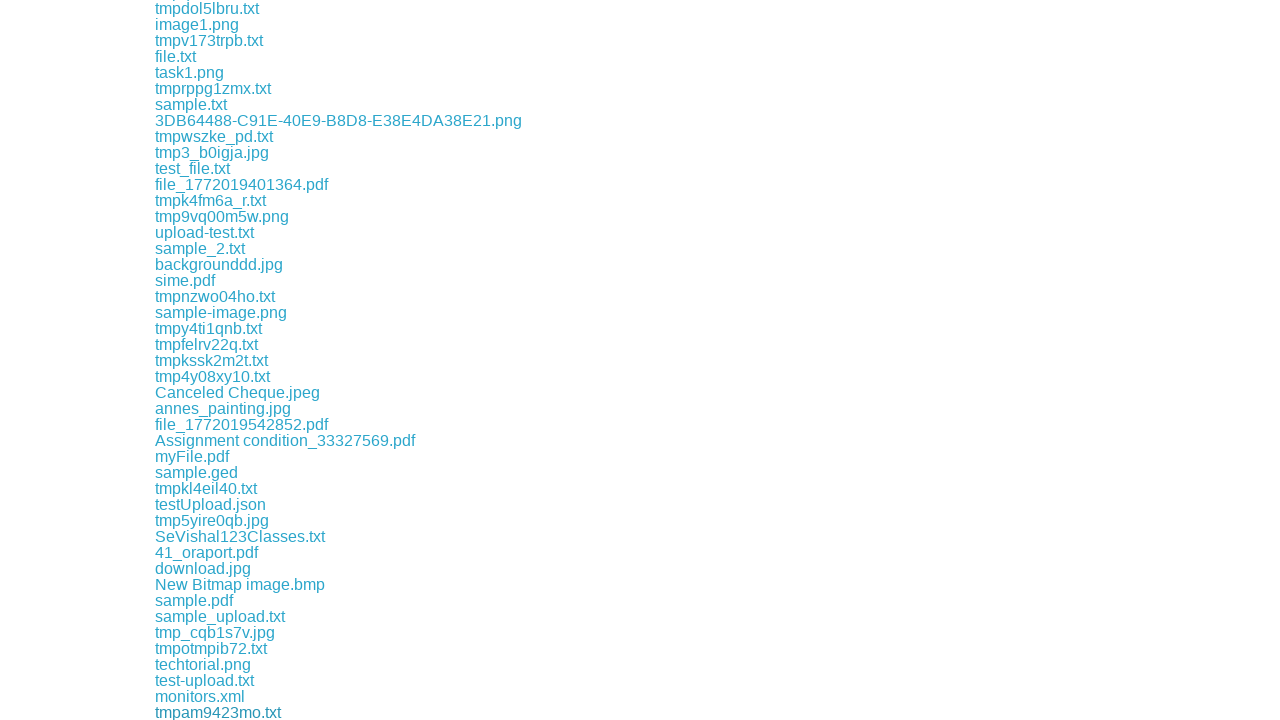

Waited 100ms between downloads
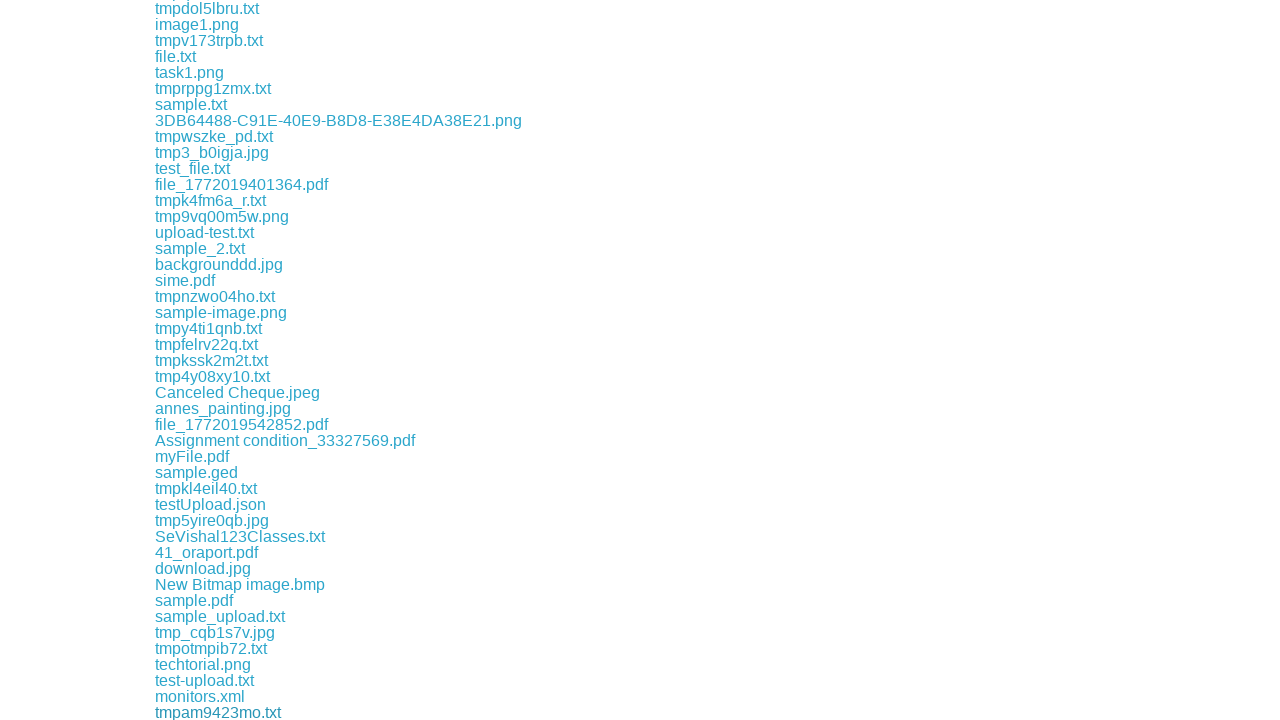

Clicked a download link at (202, 712) on xpath=//a[contains(@href, 'download')] >> nth=224
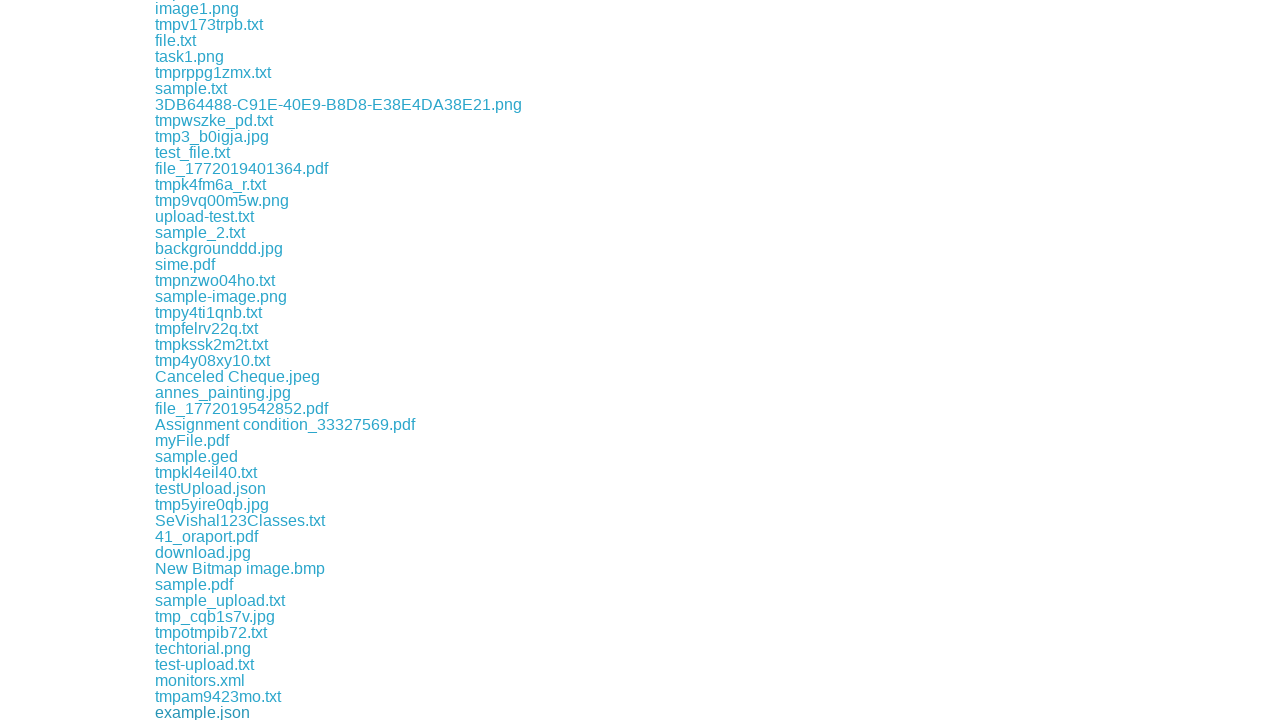

Waited 100ms between downloads
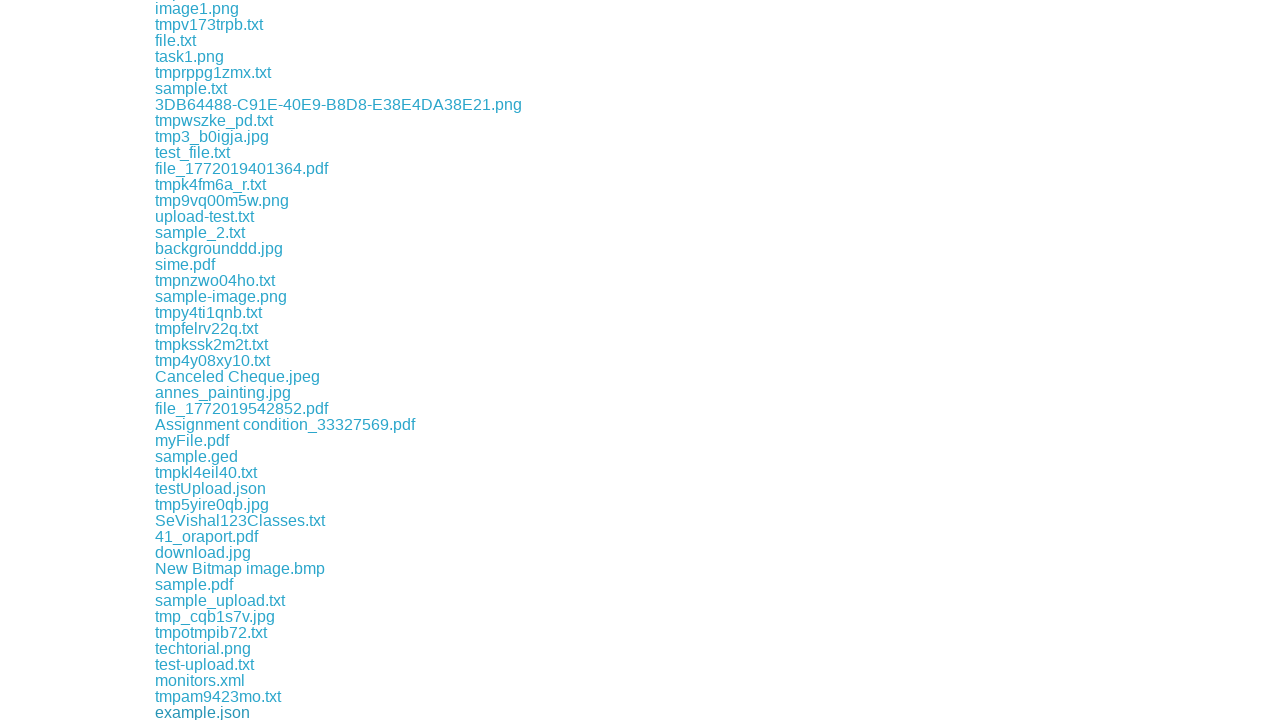

Clicked a download link at (211, 712) on xpath=//a[contains(@href, 'download')] >> nth=225
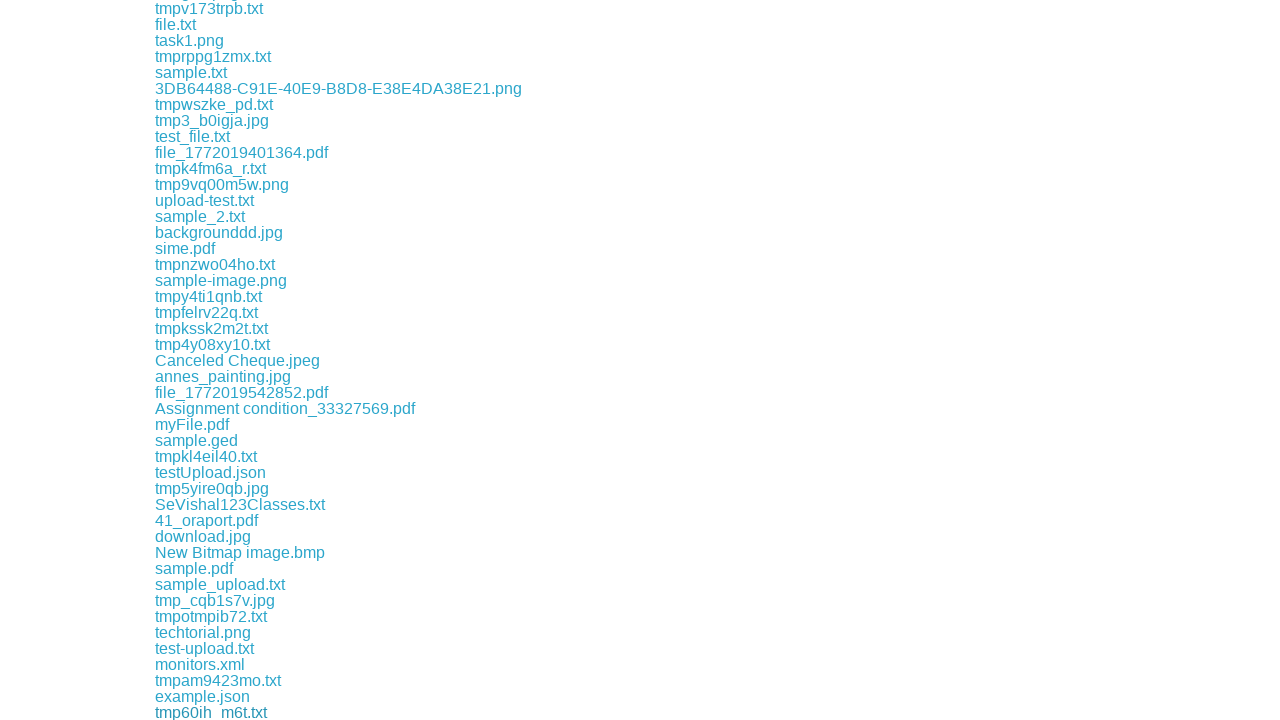

Waited 100ms between downloads
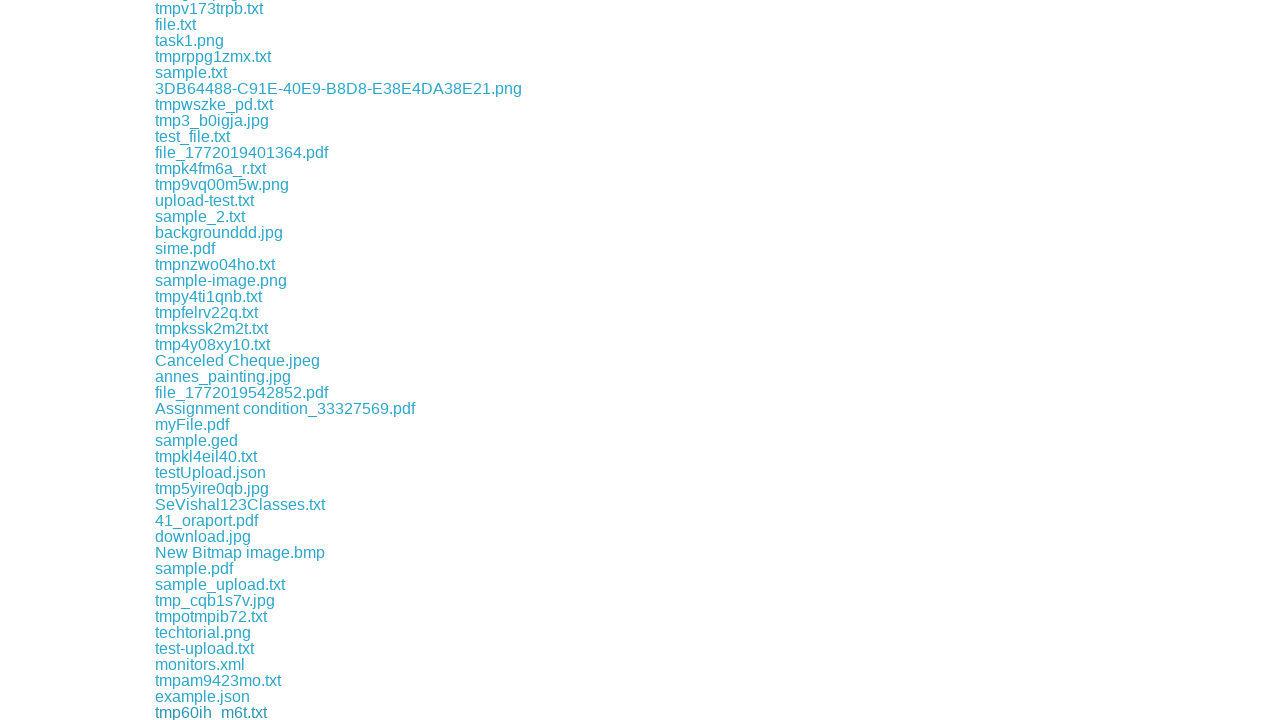

Clicked a download link at (207, 712) on xpath=//a[contains(@href, 'download')] >> nth=226
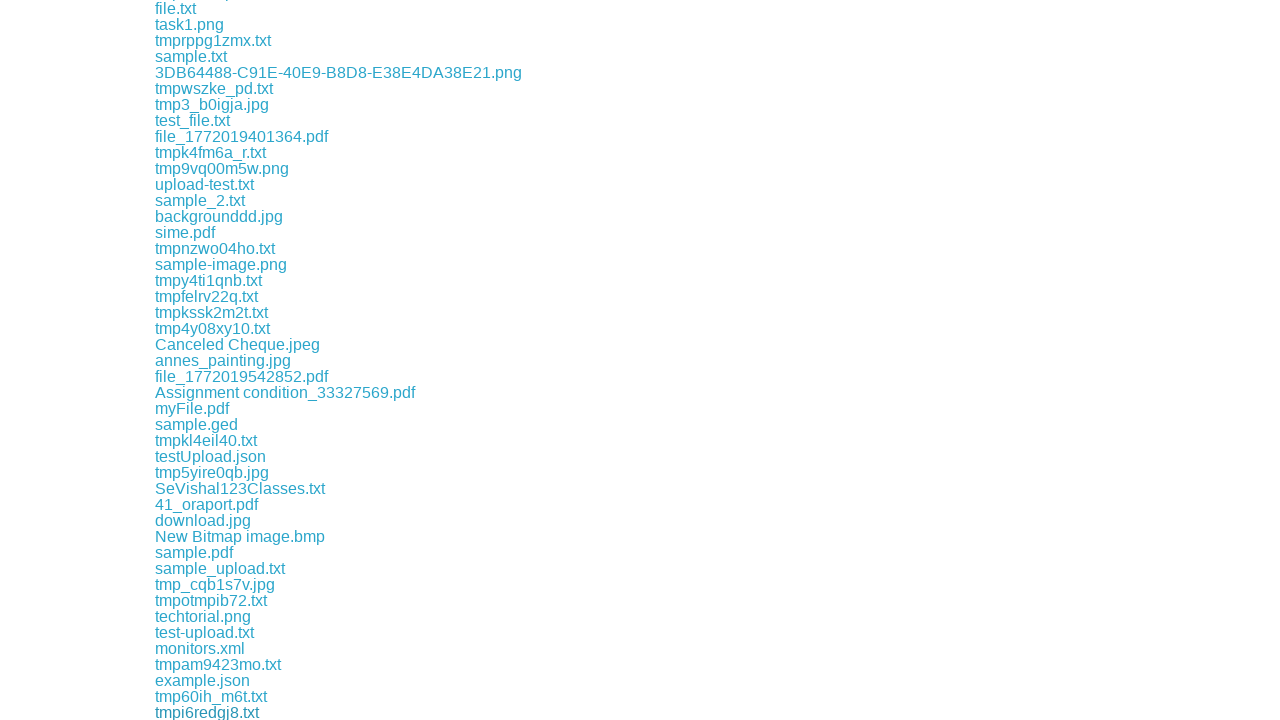

Waited 100ms between downloads
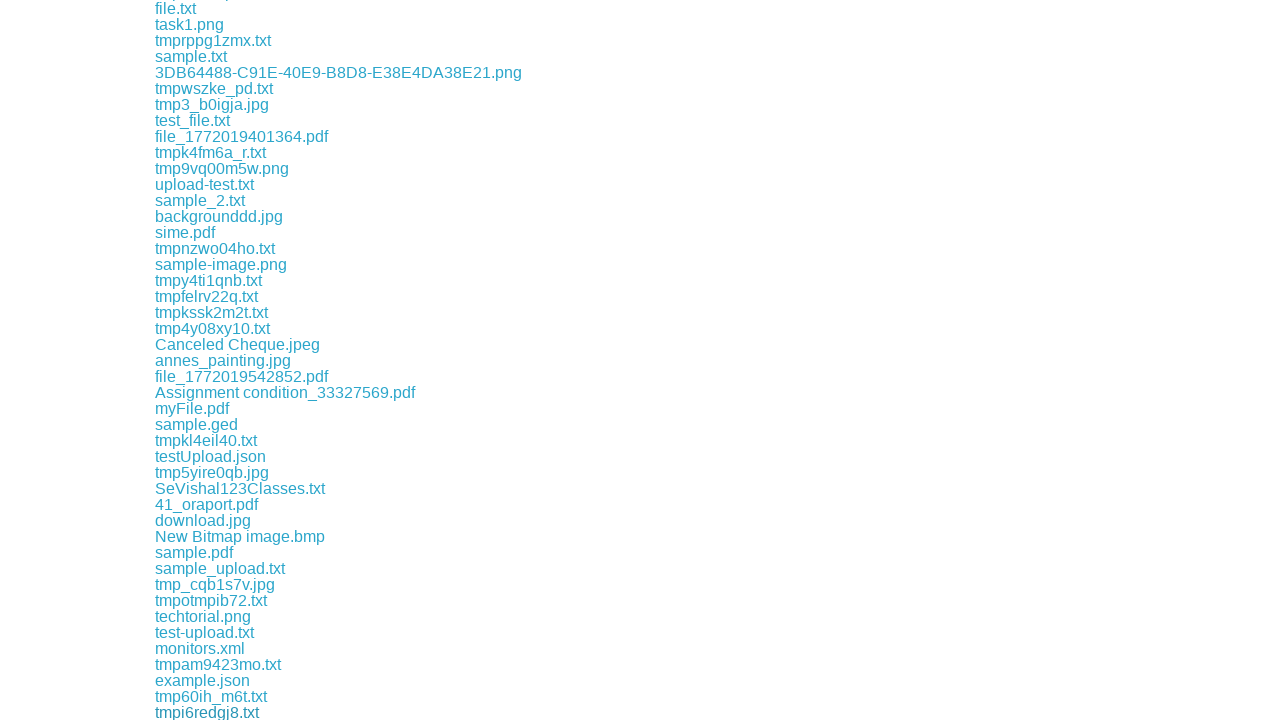

Clicked a download link at (186, 712) on xpath=//a[contains(@href, 'download')] >> nth=227
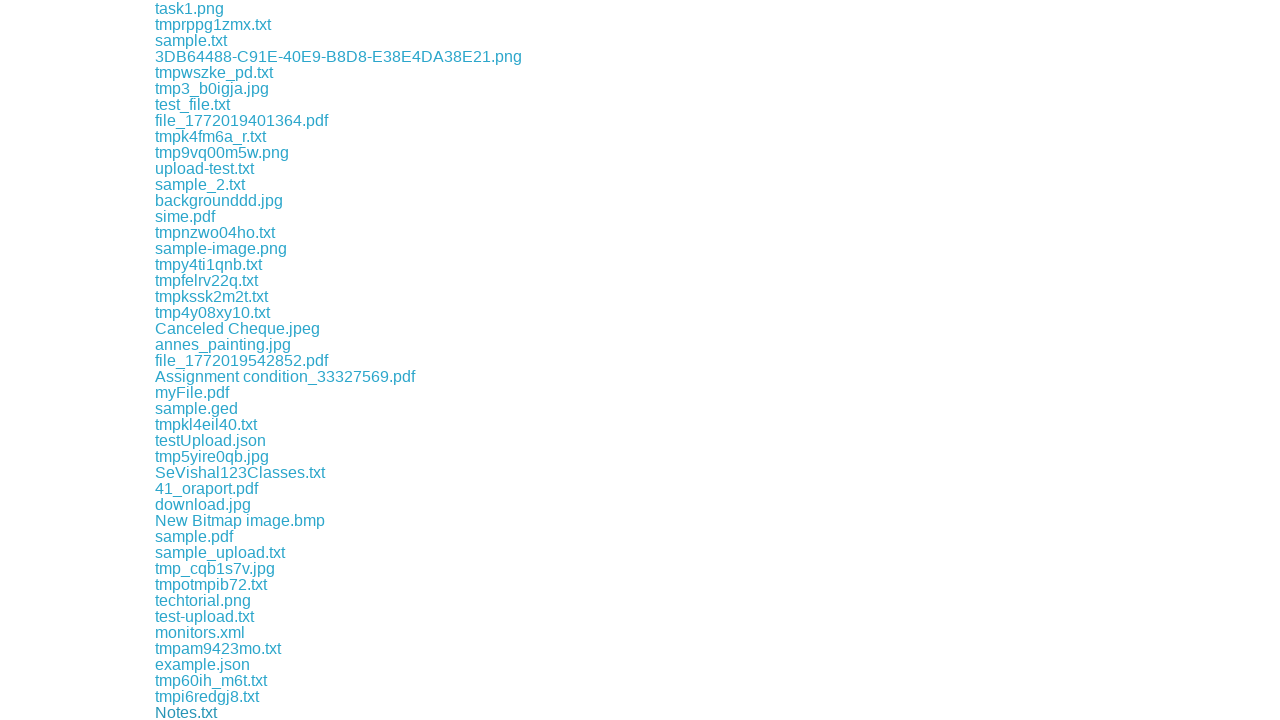

Waited 100ms between downloads
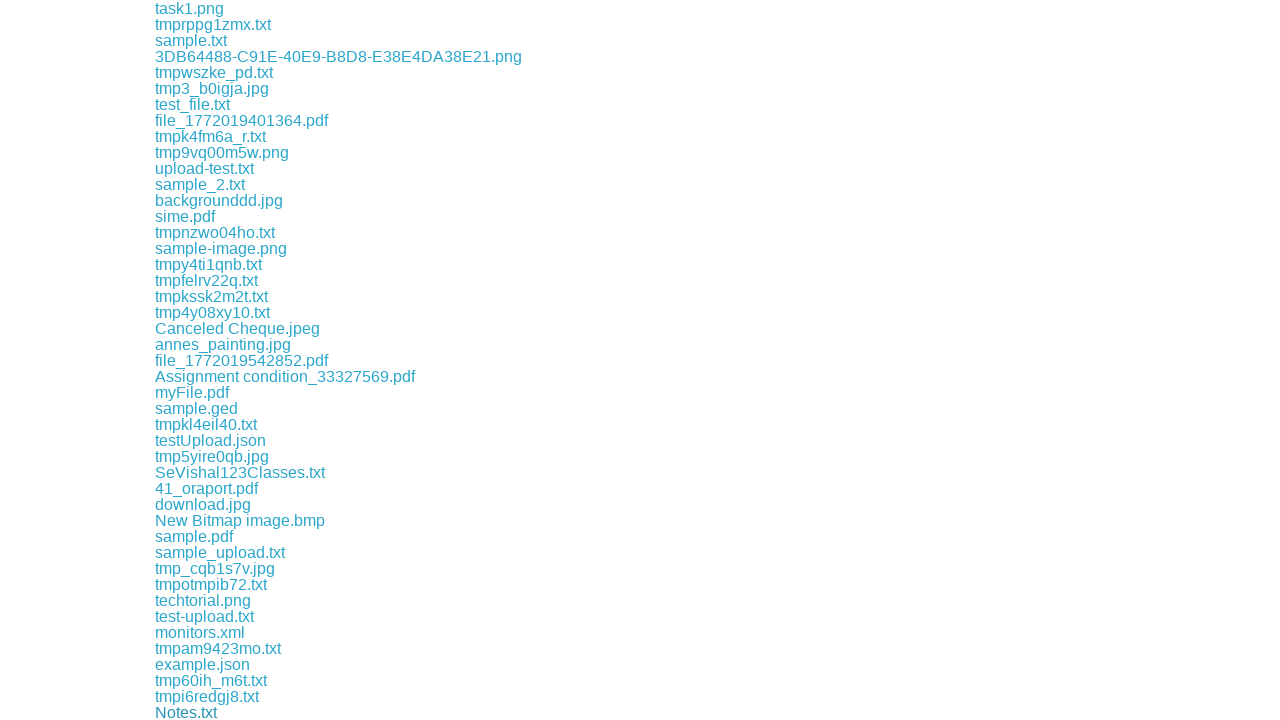

Clicked a download link at (211, 712) on xpath=//a[contains(@href, 'download')] >> nth=228
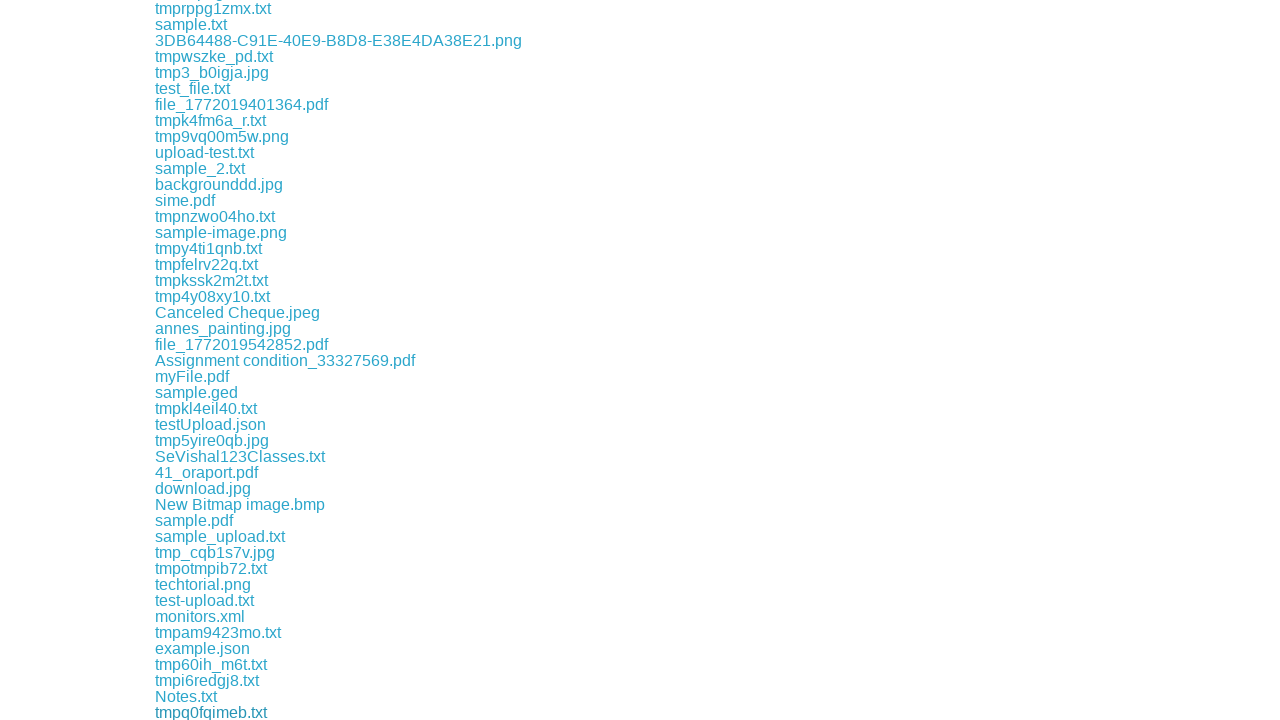

Waited 100ms between downloads
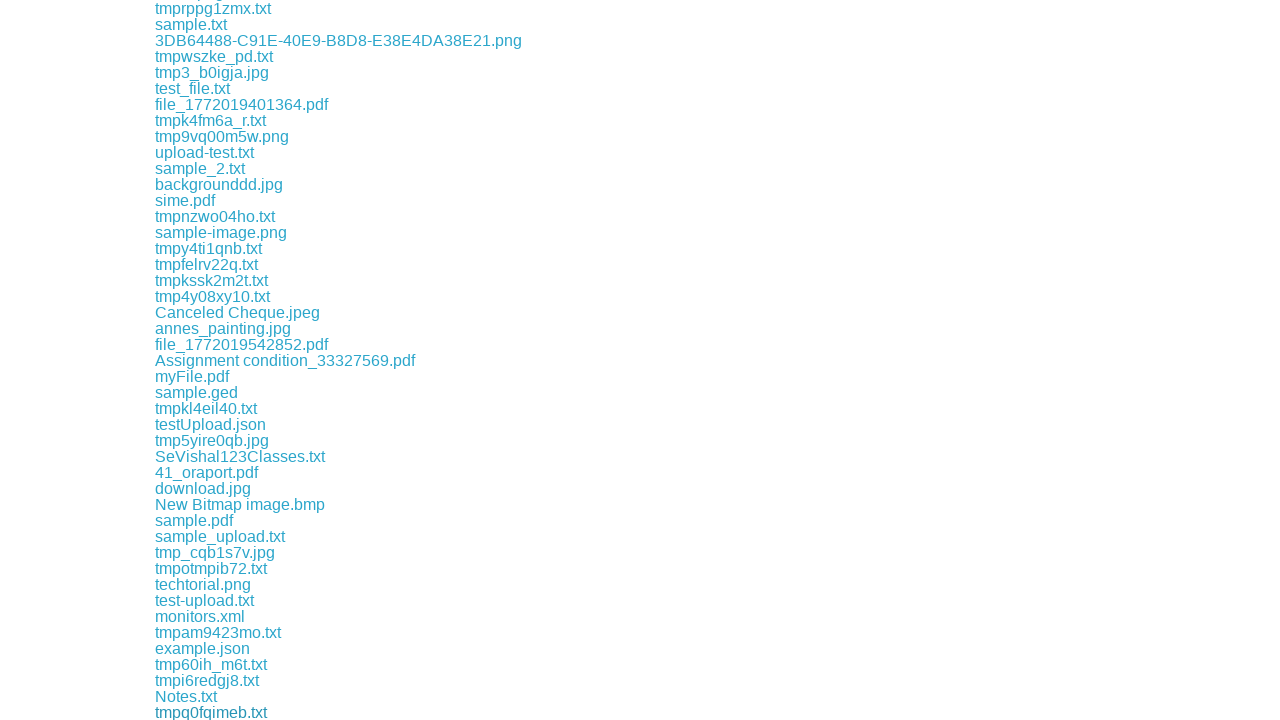

Clicked a download link at (219, 712) on xpath=//a[contains(@href, 'download')] >> nth=229
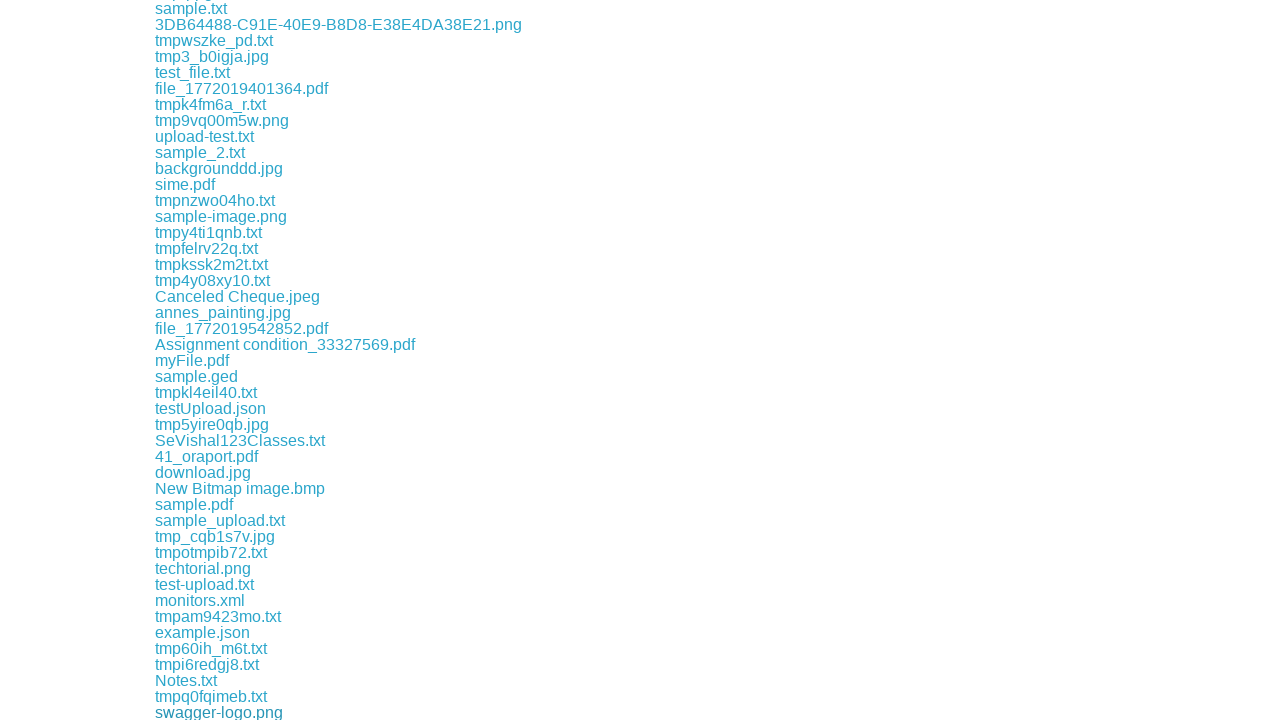

Waited 100ms between downloads
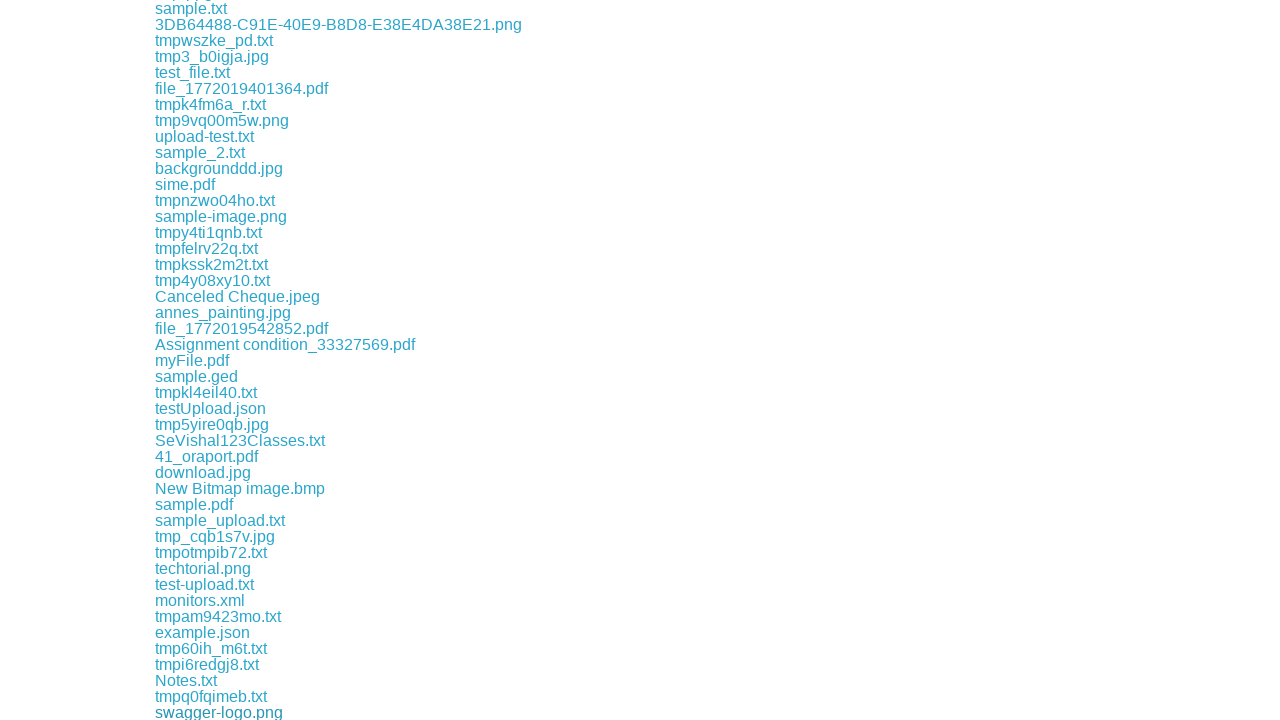

Clicked a download link at (212, 712) on xpath=//a[contains(@href, 'download')] >> nth=230
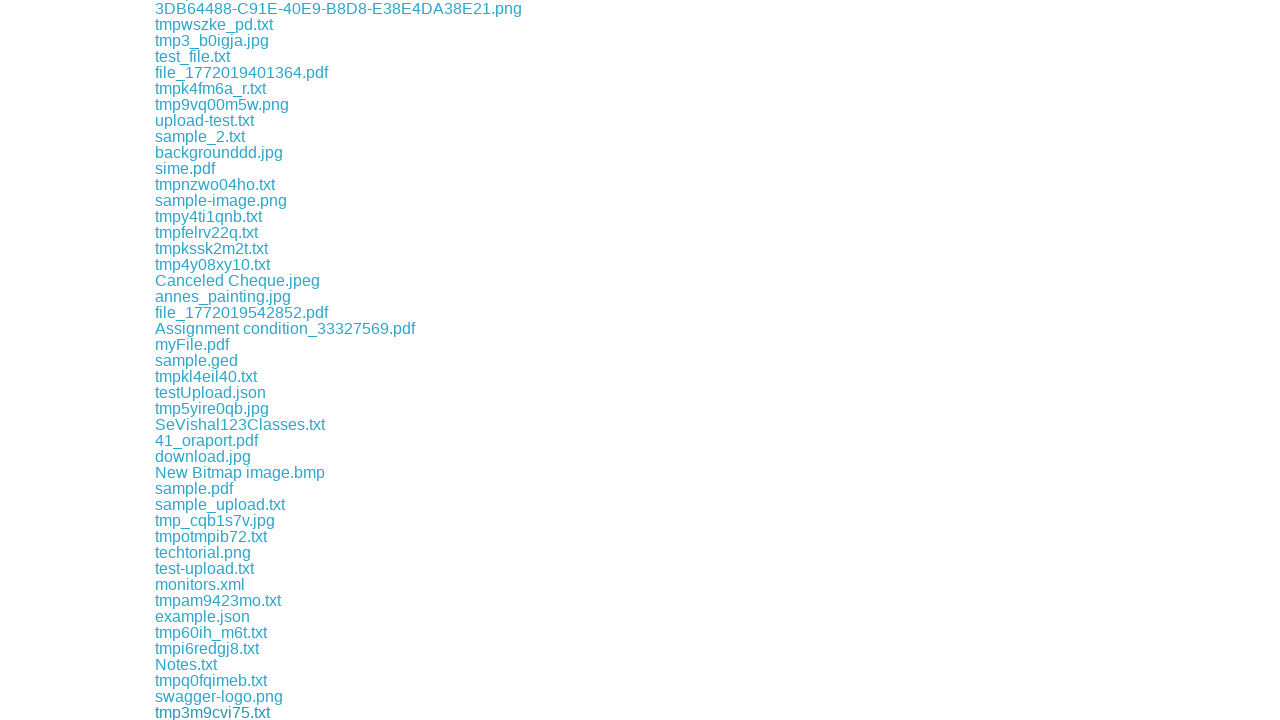

Waited 100ms between downloads
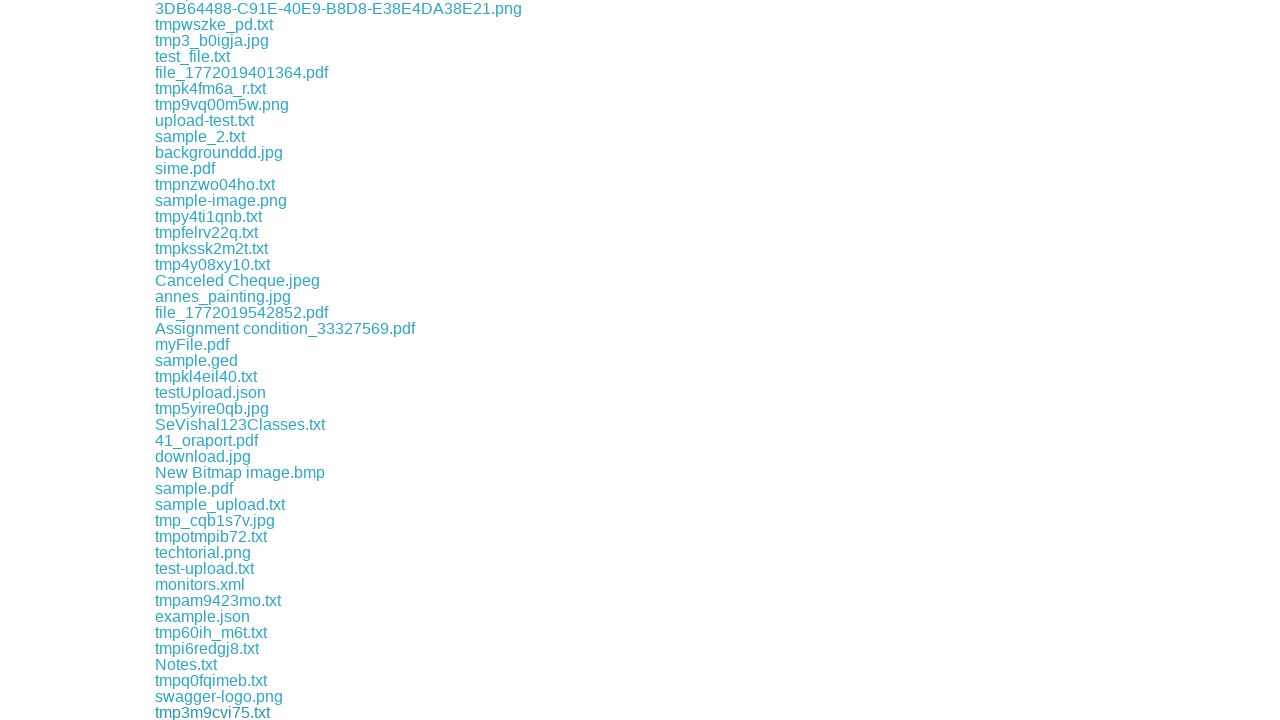

Clicked a download link at (272, 712) on xpath=//a[contains(@href, 'download')] >> nth=231
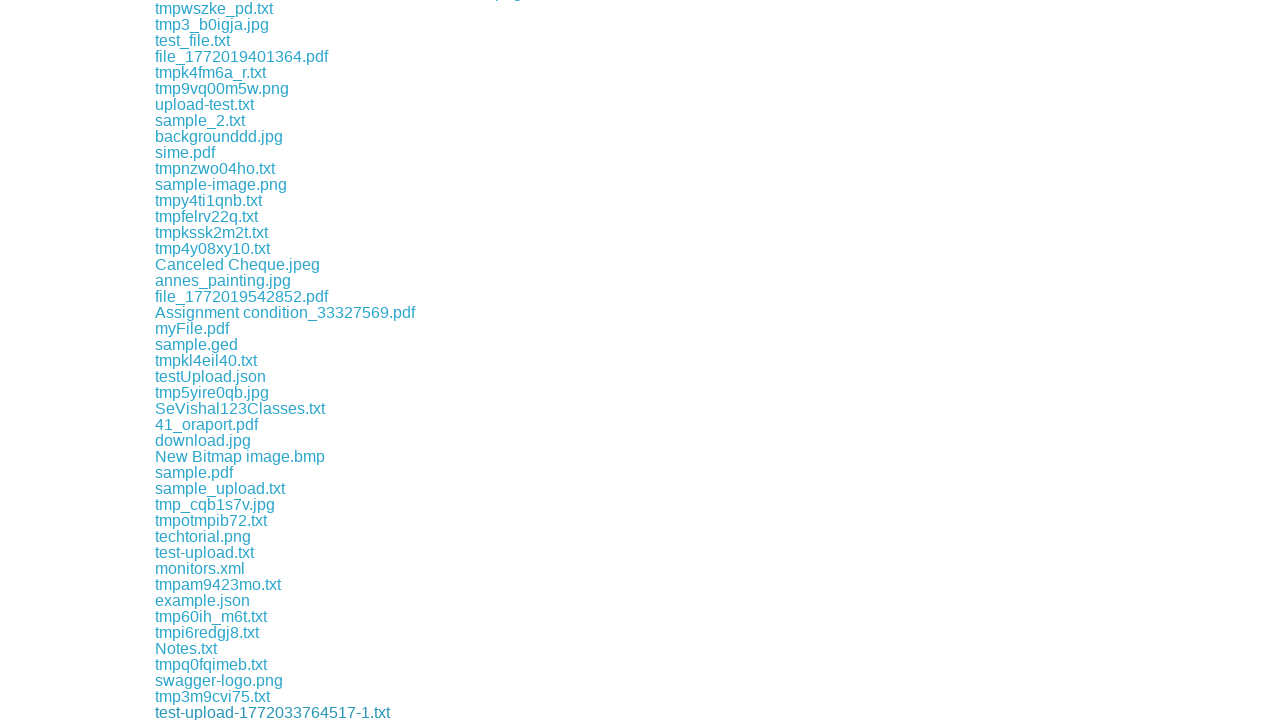

Waited 100ms between downloads
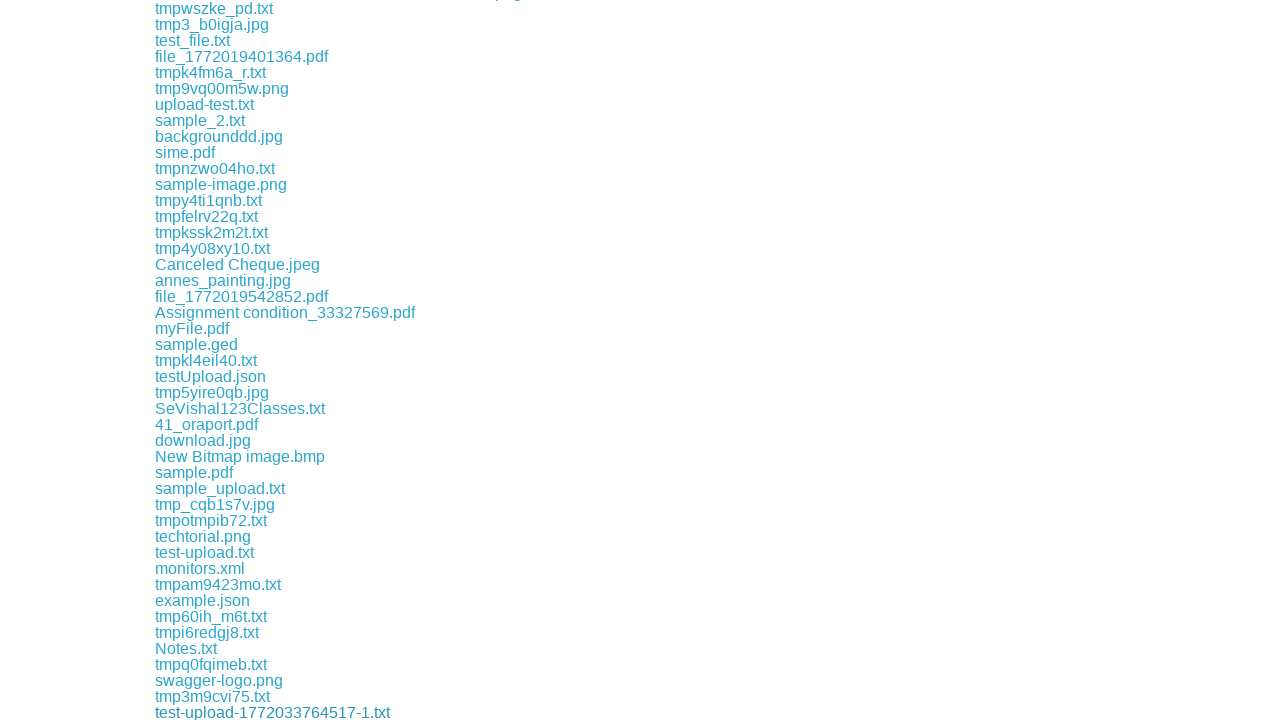

Clicked a download link at (196, 712) on xpath=//a[contains(@href, 'download')] >> nth=232
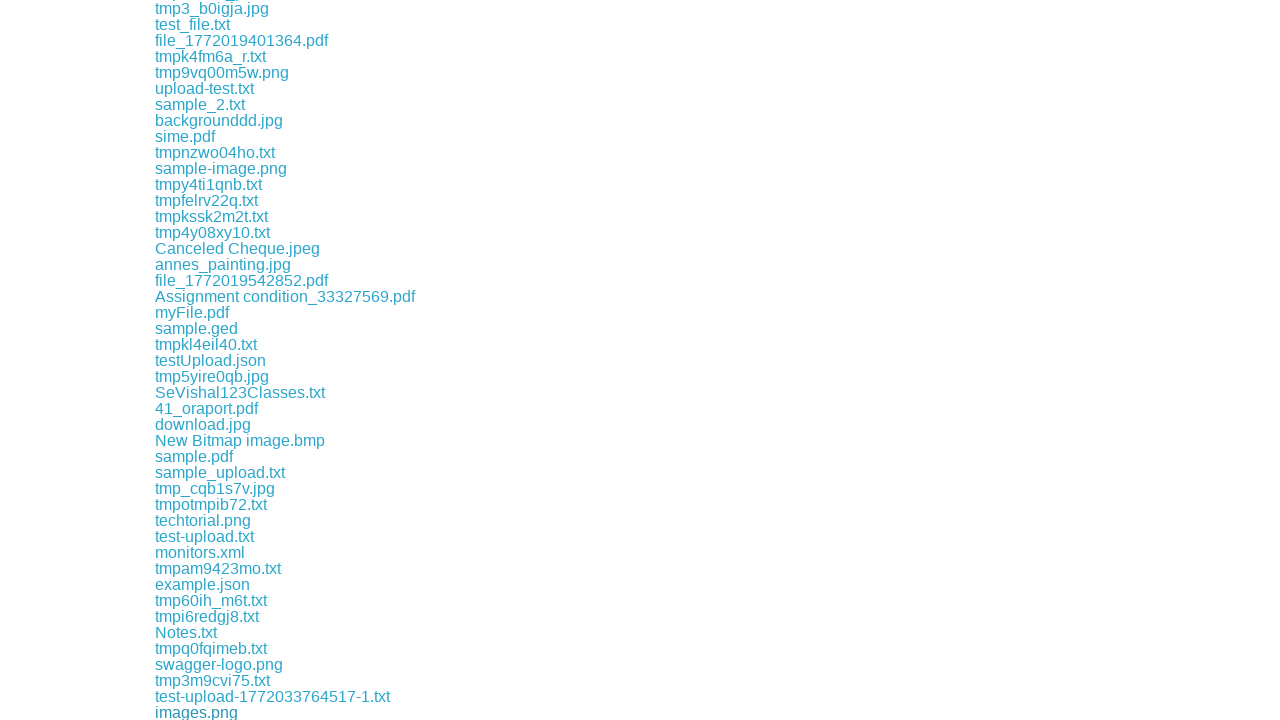

Waited 100ms between downloads
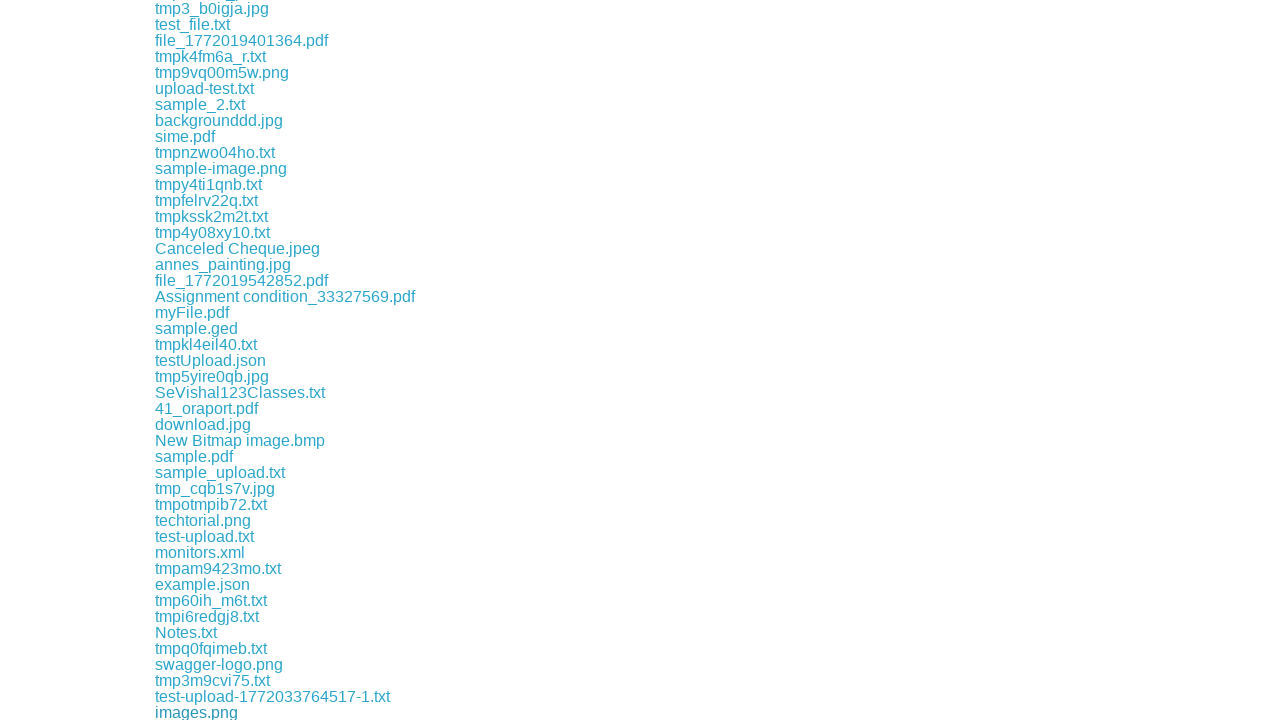

Clicked a download link at (211, 712) on xpath=//a[contains(@href, 'download')] >> nth=233
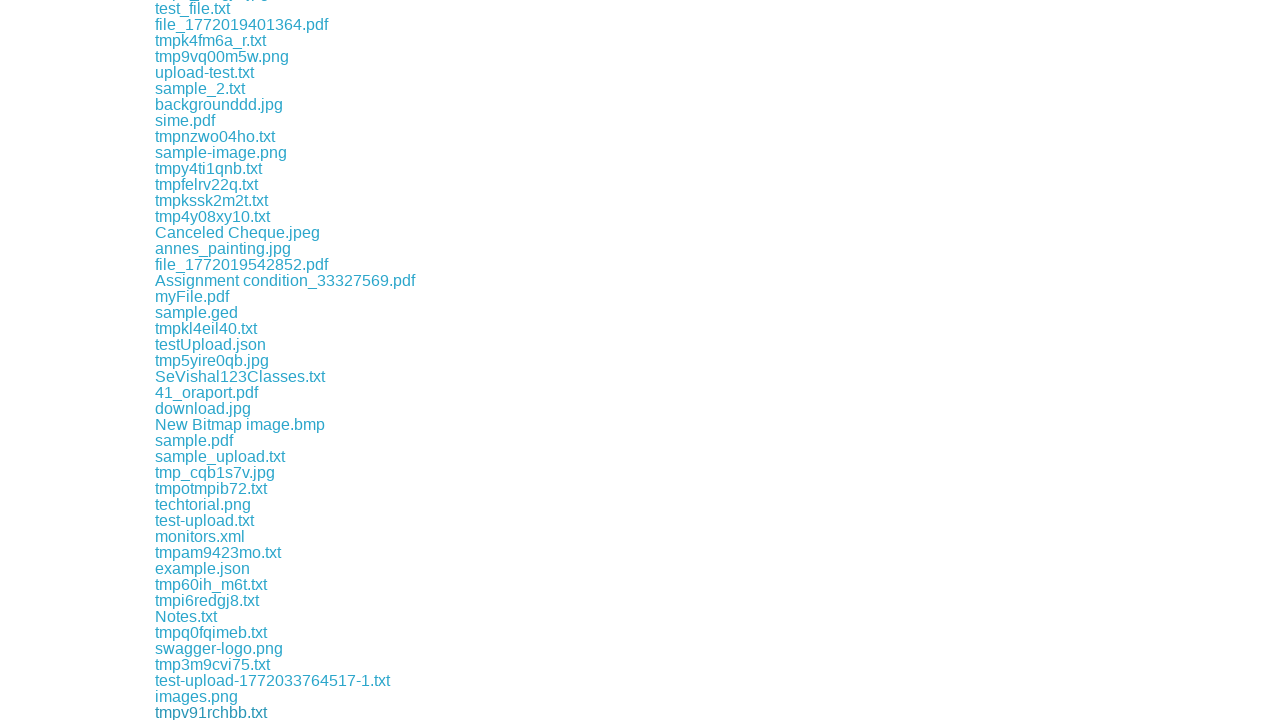

Waited 100ms between downloads
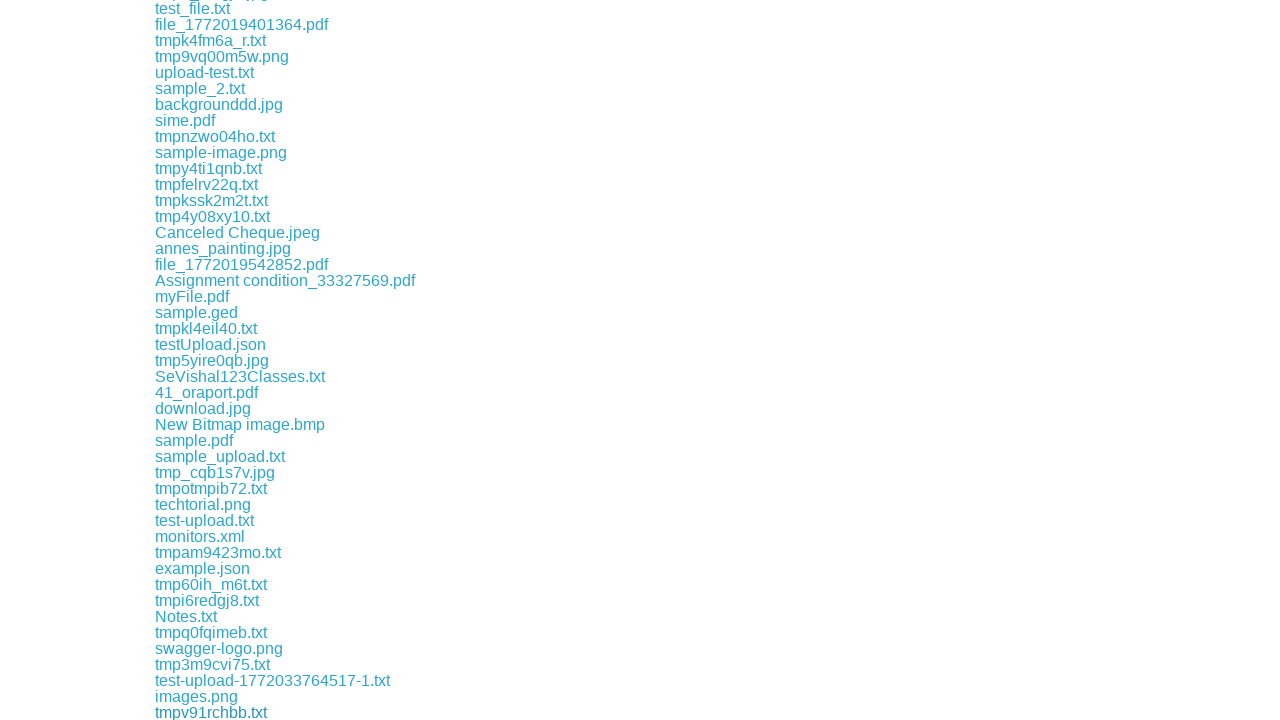

Clicked a download link at (212, 712) on xpath=//a[contains(@href, 'download')] >> nth=234
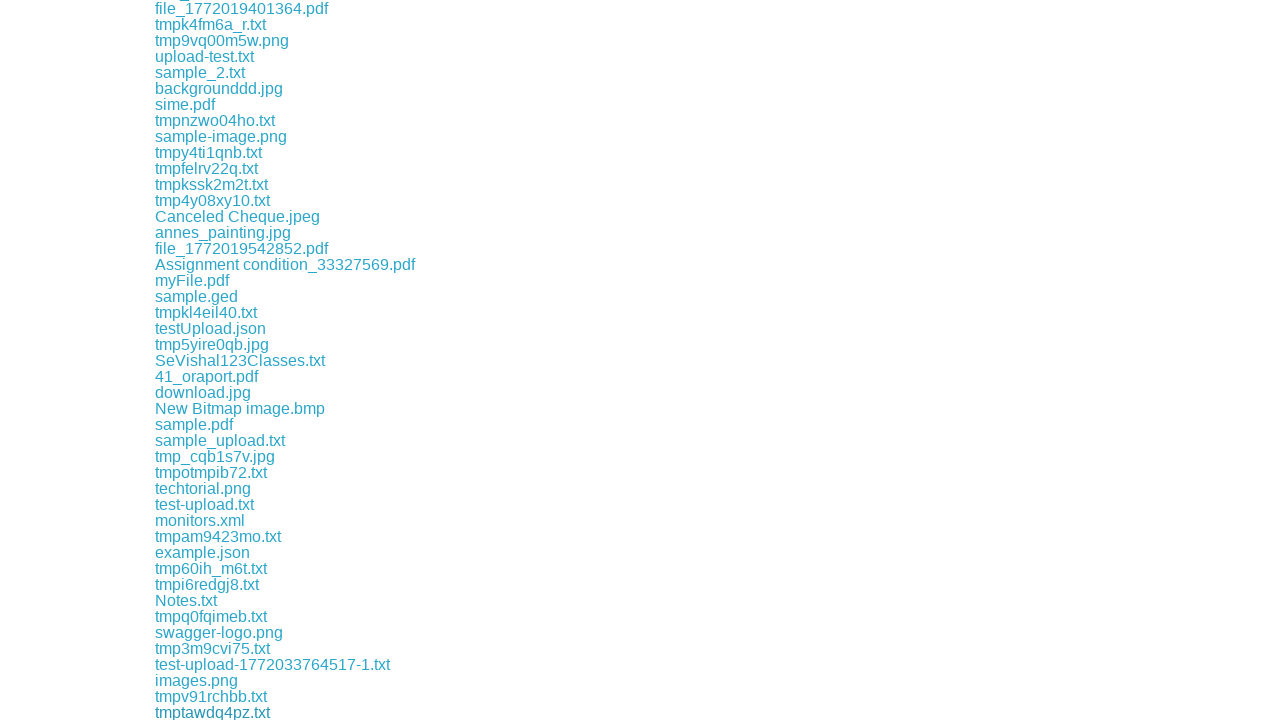

Waited 100ms between downloads
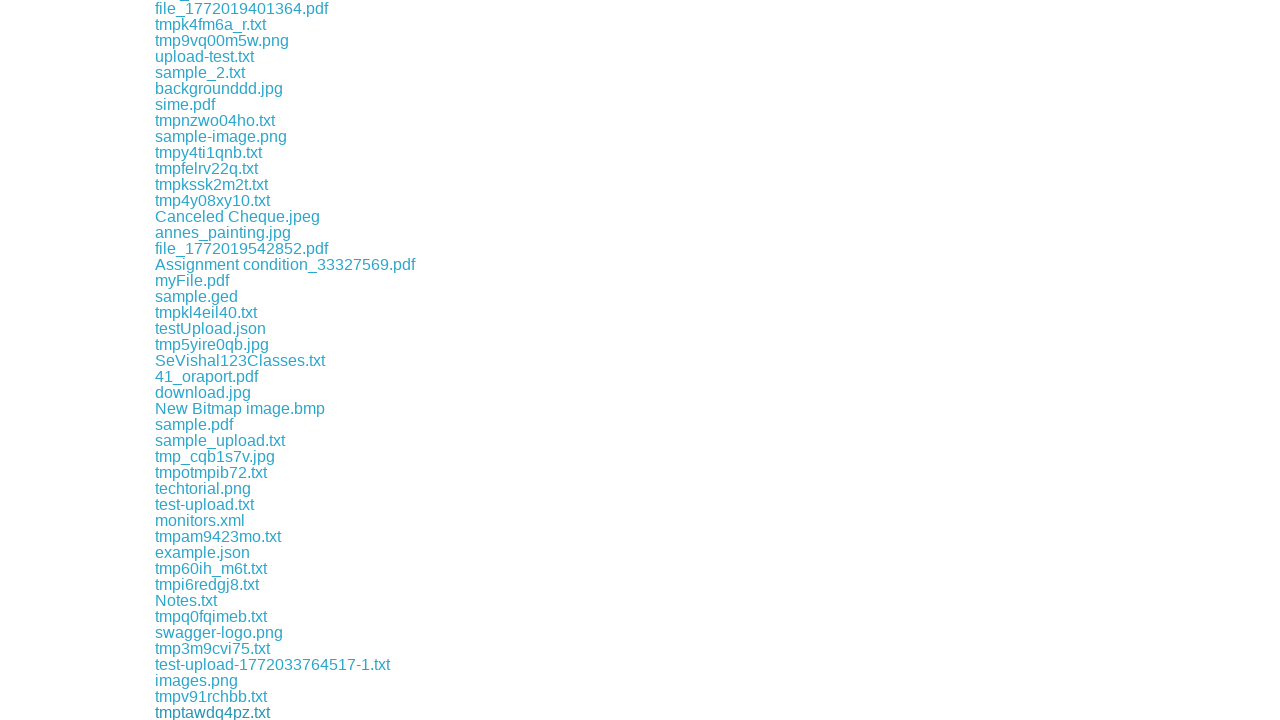

Clicked a download link at (212, 712) on xpath=//a[contains(@href, 'download')] >> nth=235
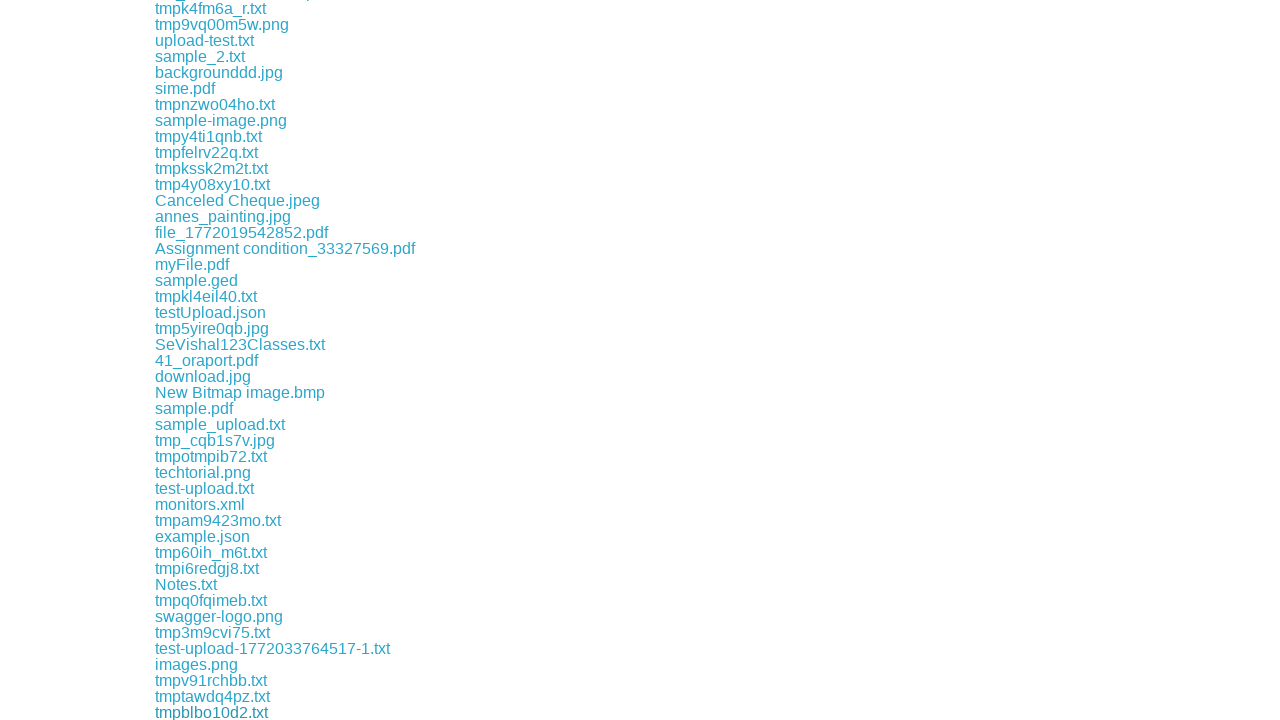

Waited 100ms between downloads
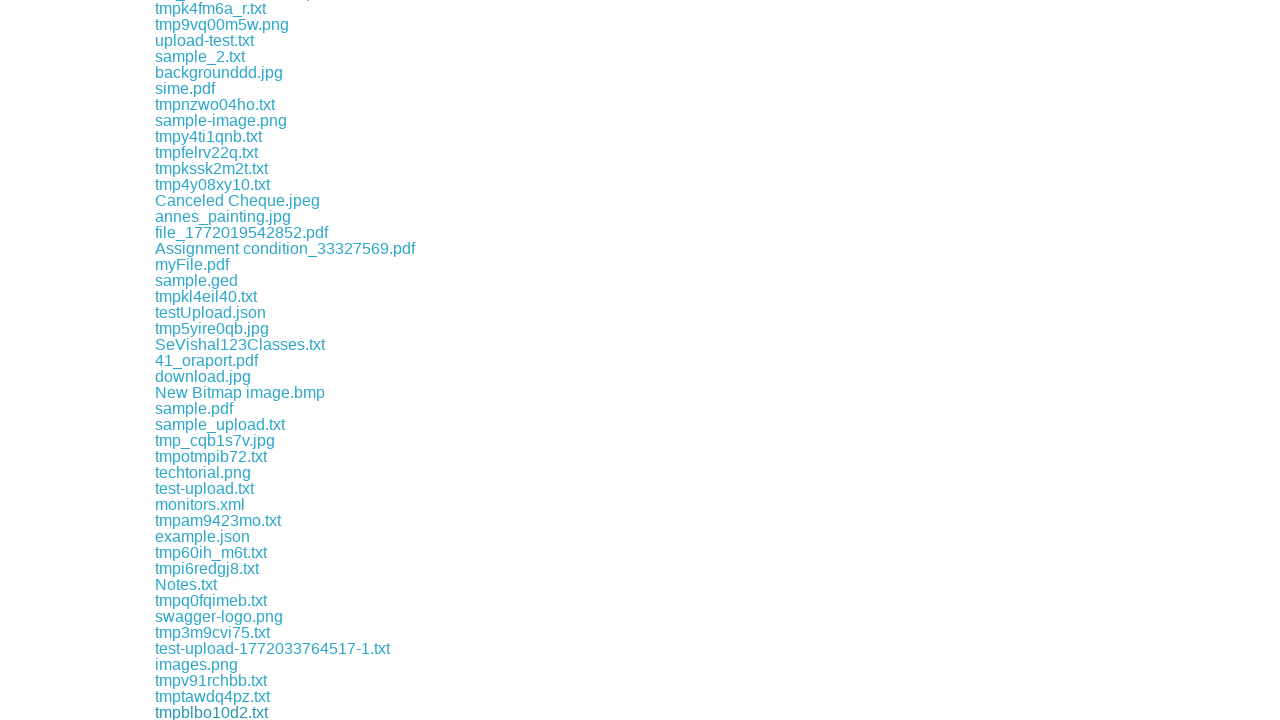

Clicked a download link at (210, 712) on xpath=//a[contains(@href, 'download')] >> nth=236
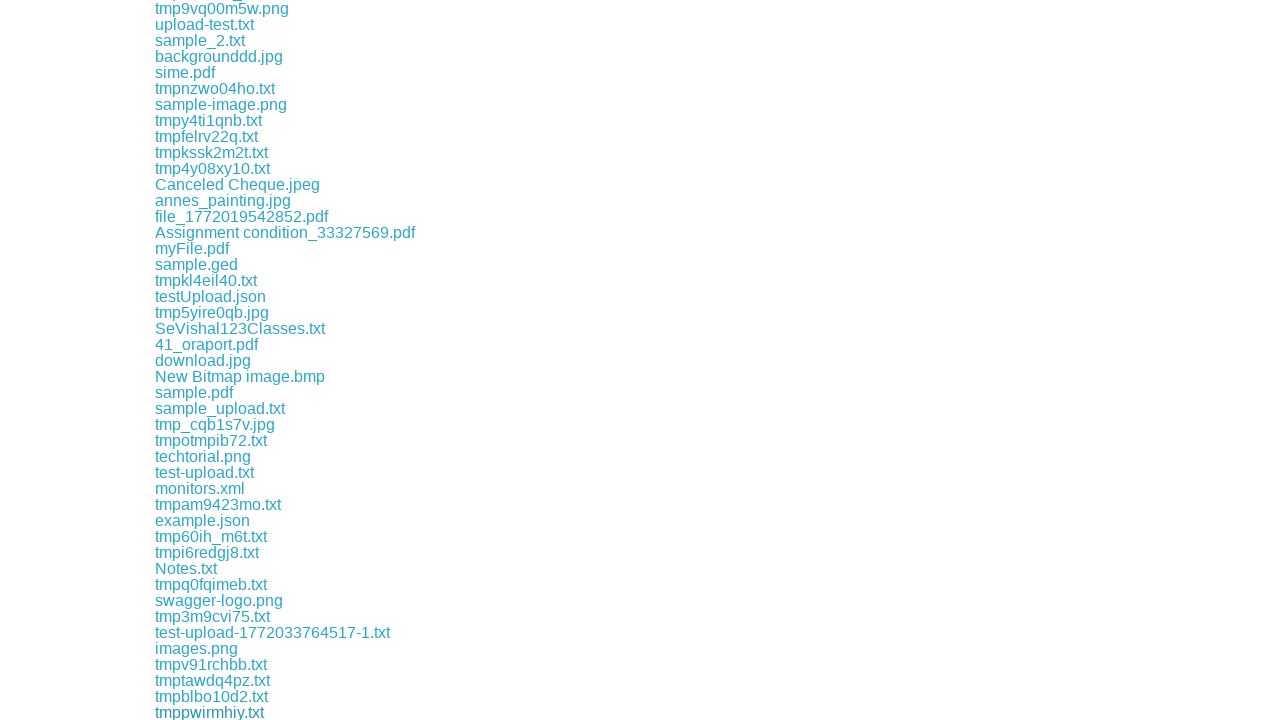

Waited 100ms between downloads
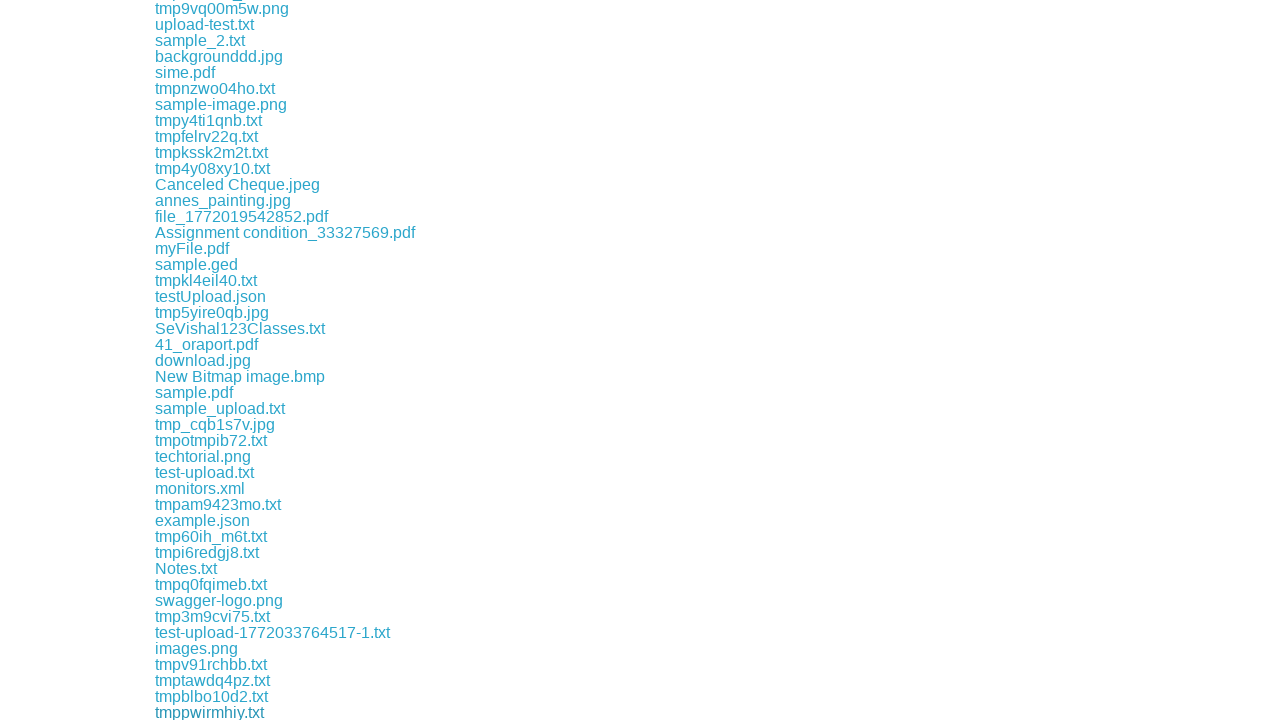

Clicked a download link at (212, 712) on xpath=//a[contains(@href, 'download')] >> nth=237
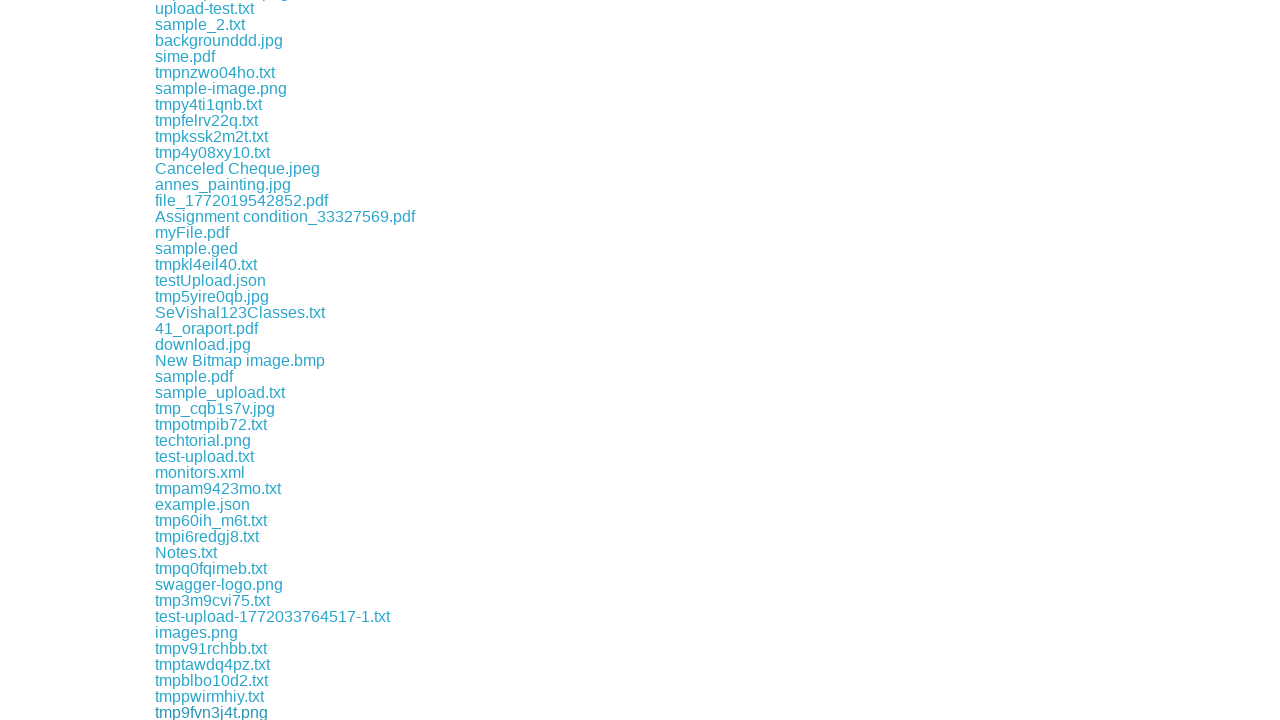

Waited 100ms between downloads
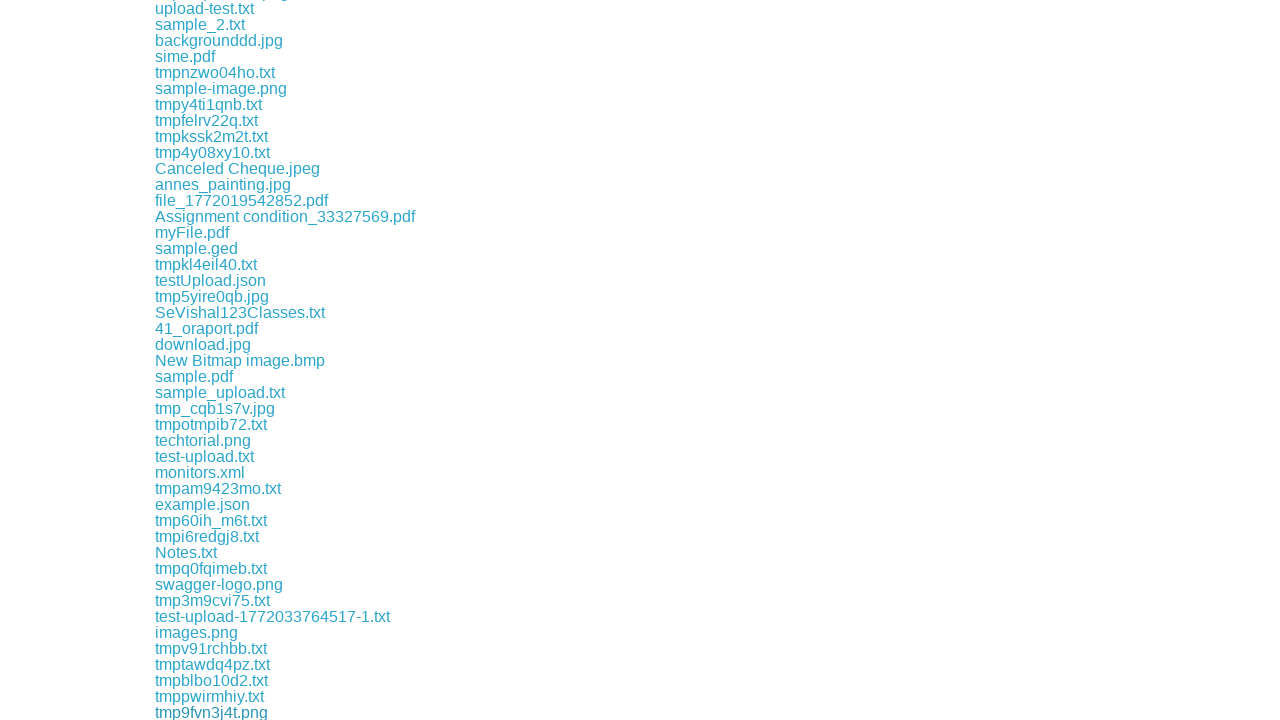

Clicked a download link at (214, 712) on xpath=//a[contains(@href, 'download')] >> nth=238
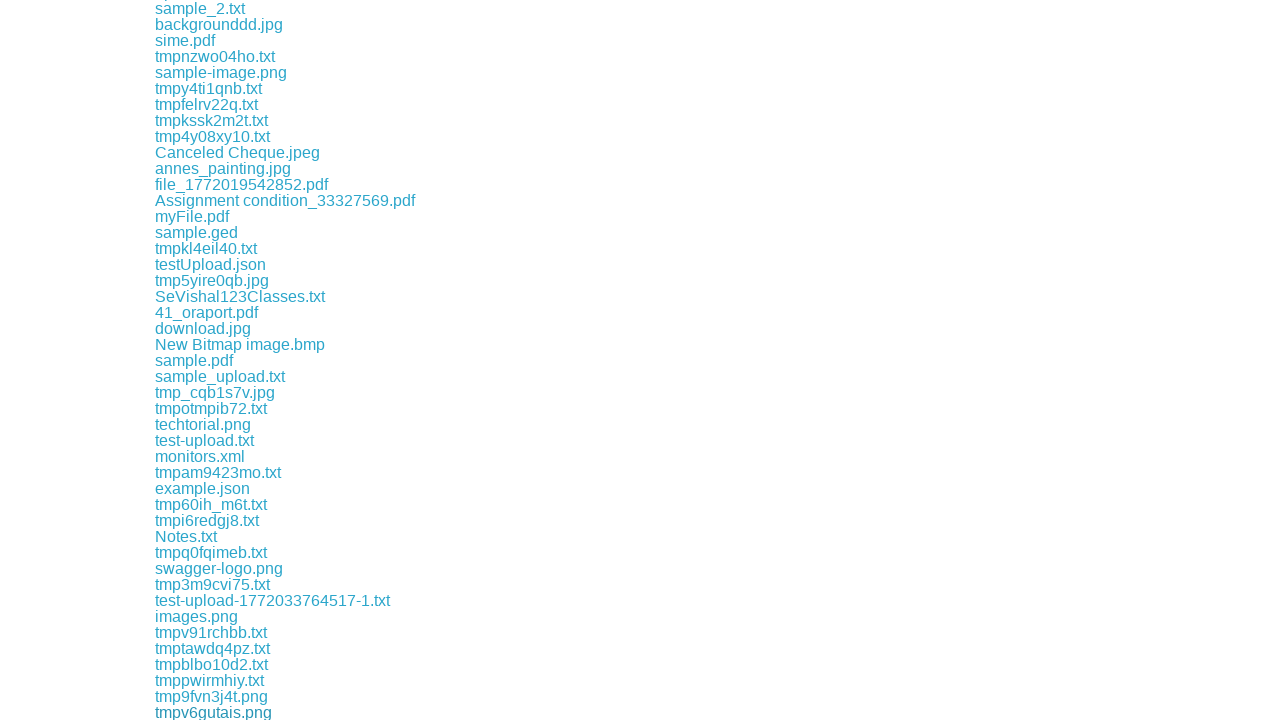

Waited 100ms between downloads
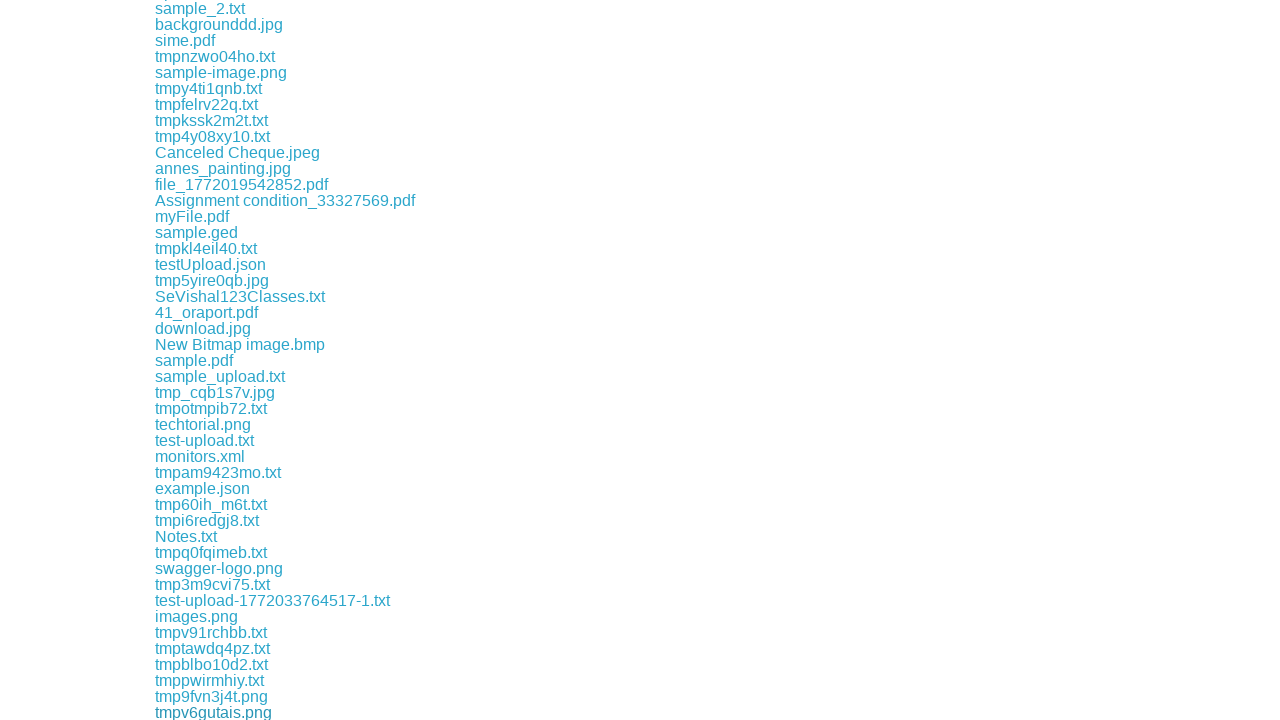

Clicked a download link at (292, 712) on xpath=//a[contains(@href, 'download')] >> nth=239
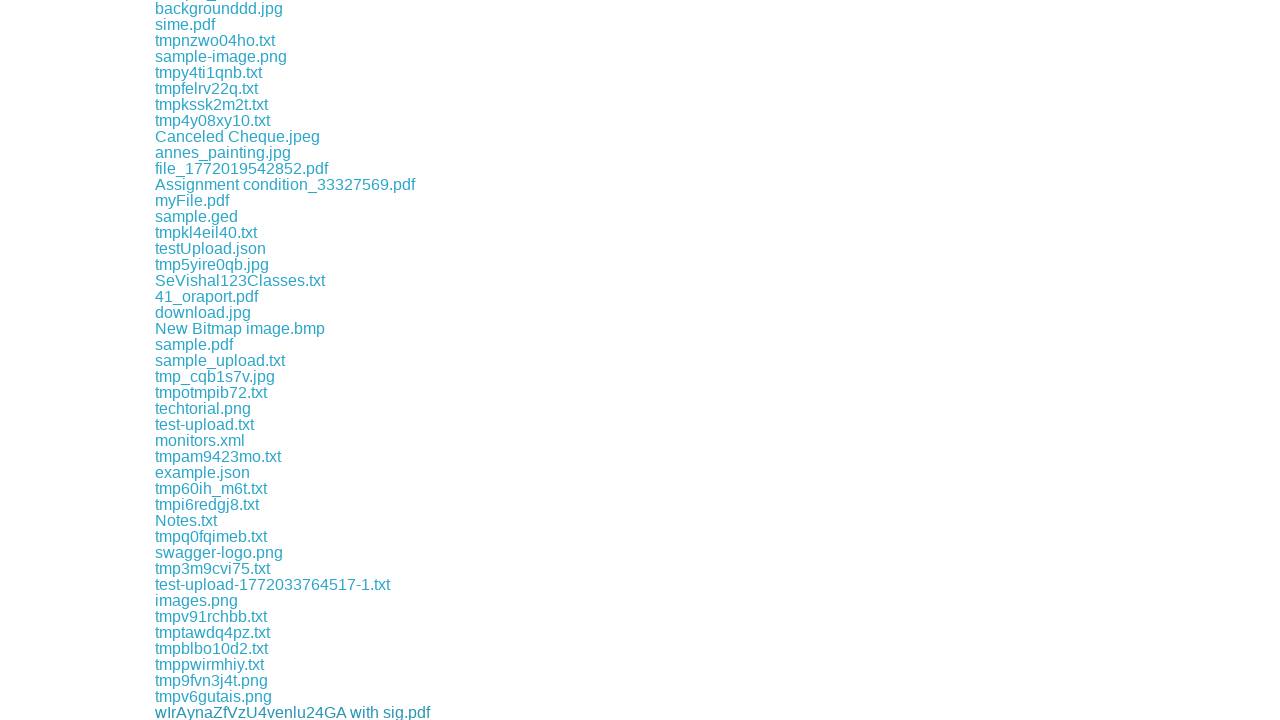

Waited 100ms between downloads
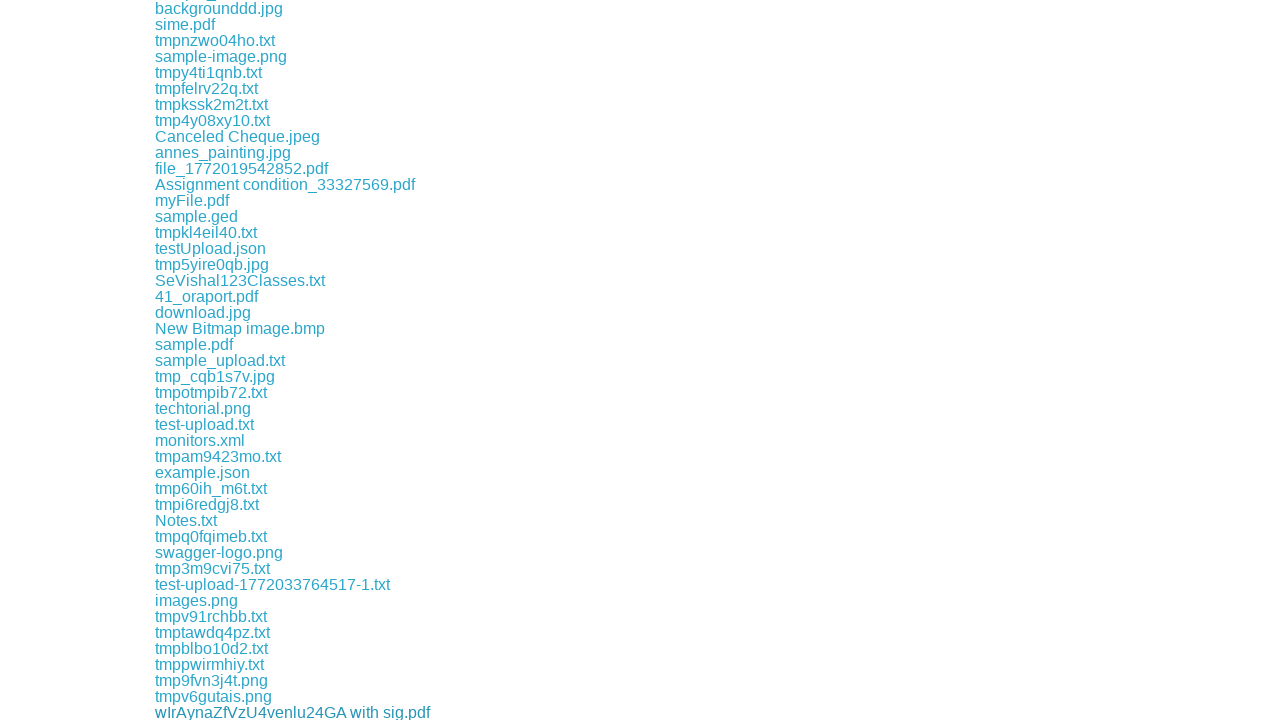

Clicked a download link at (214, 712) on xpath=//a[contains(@href, 'download')] >> nth=240
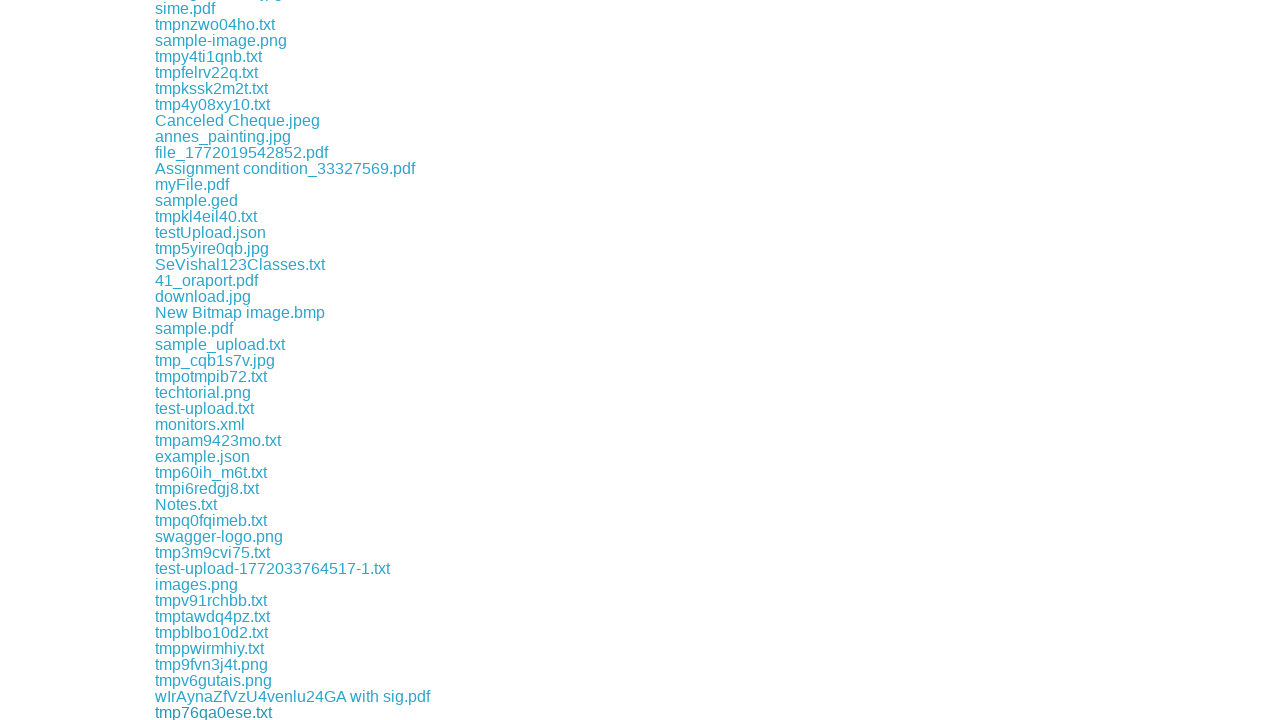

Waited 100ms between downloads
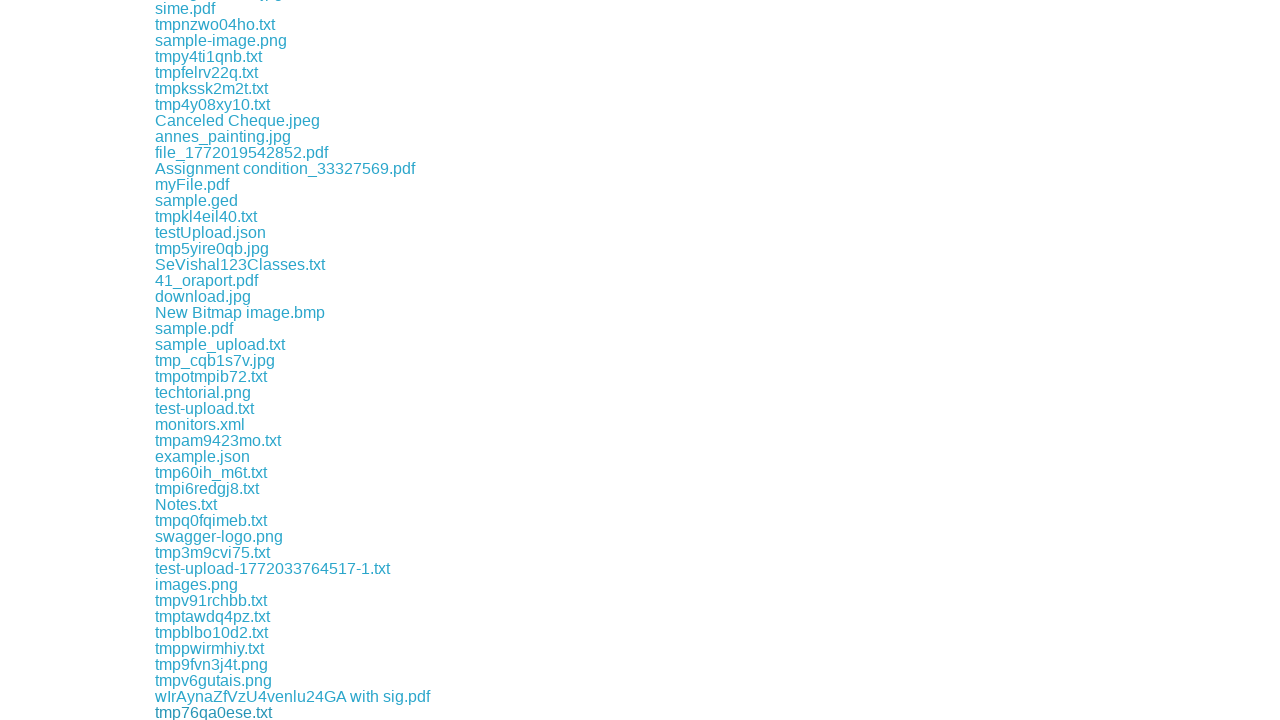

Clicked a download link at (198, 712) on xpath=//a[contains(@href, 'download')] >> nth=241
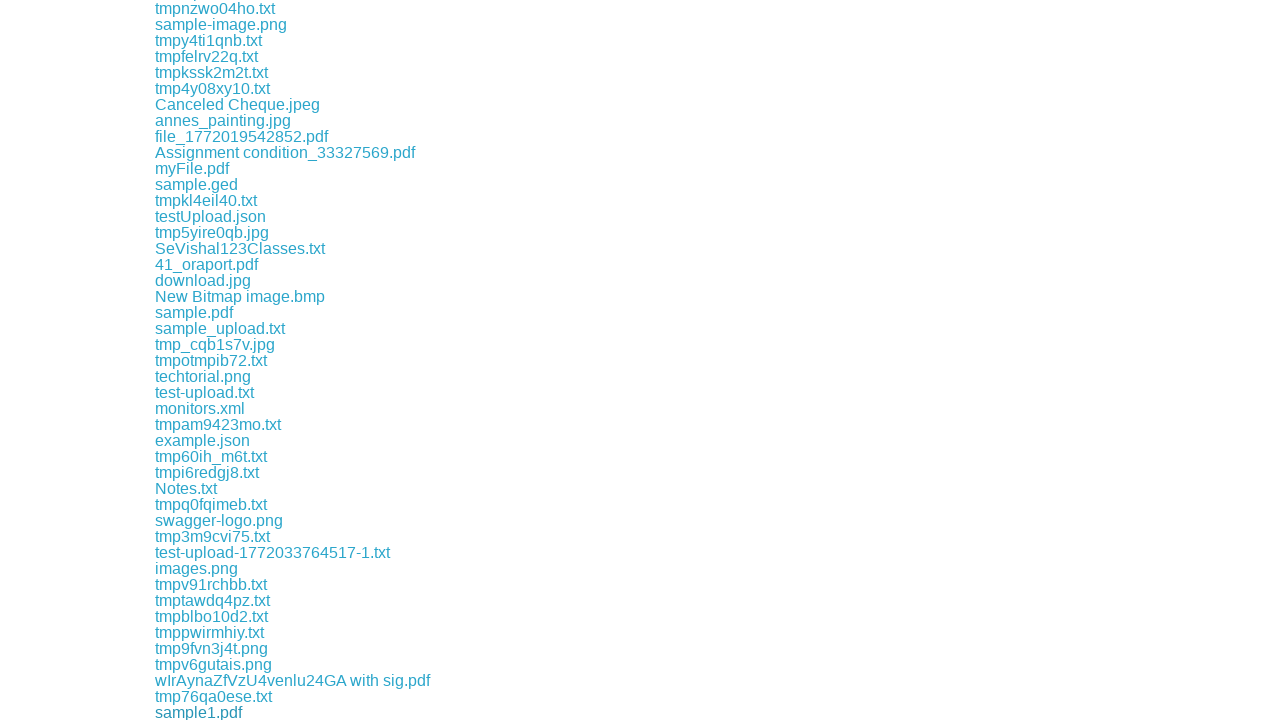

Waited 100ms between downloads
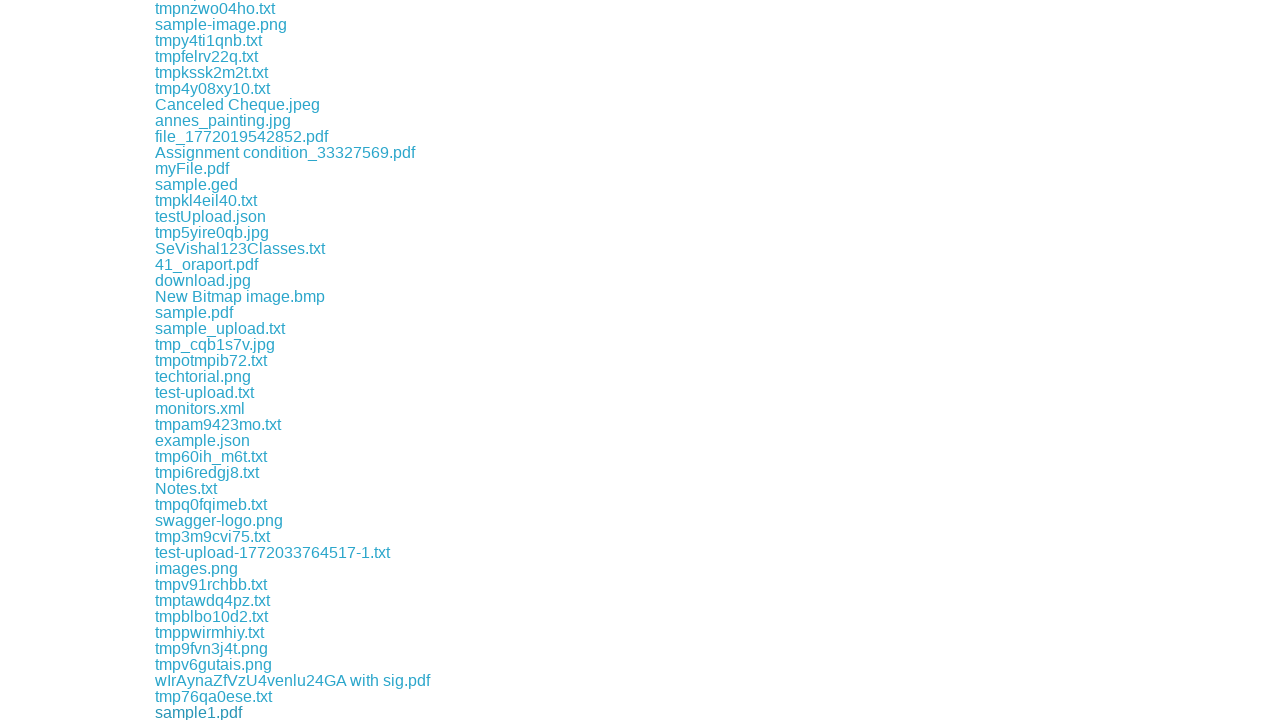

Clicked a download link at (216, 712) on xpath=//a[contains(@href, 'download')] >> nth=242
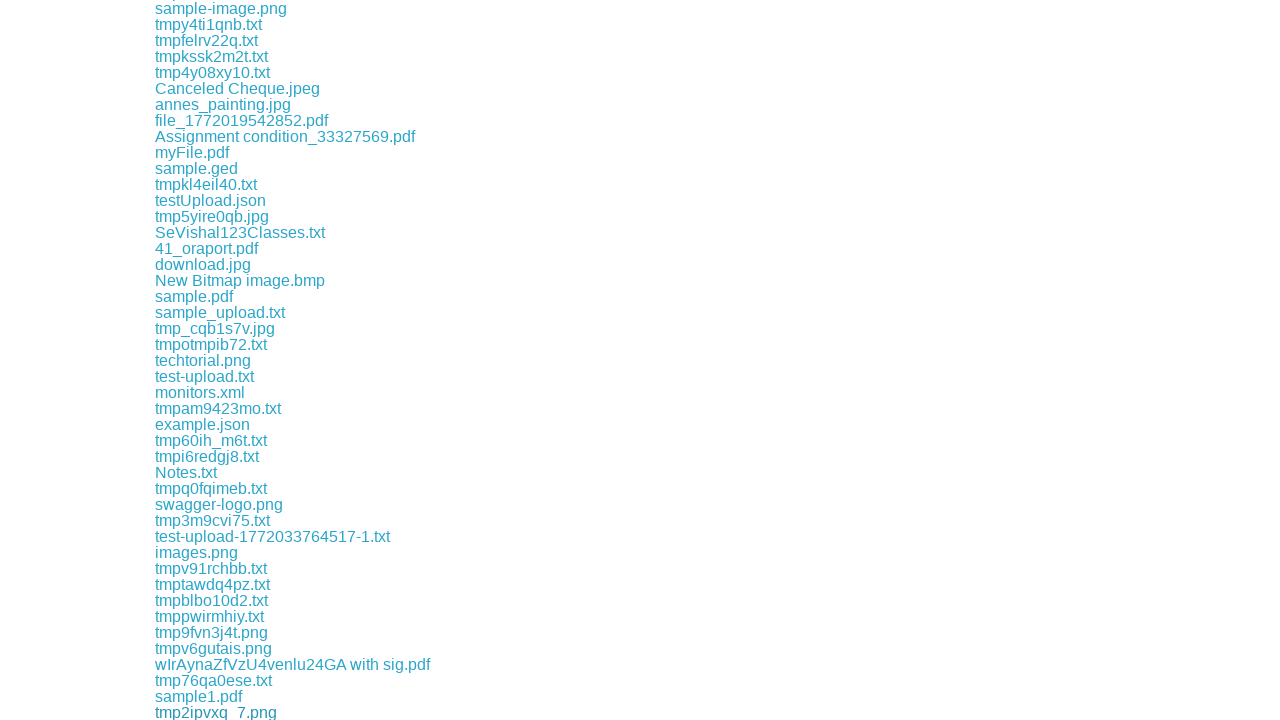

Waited 100ms between downloads
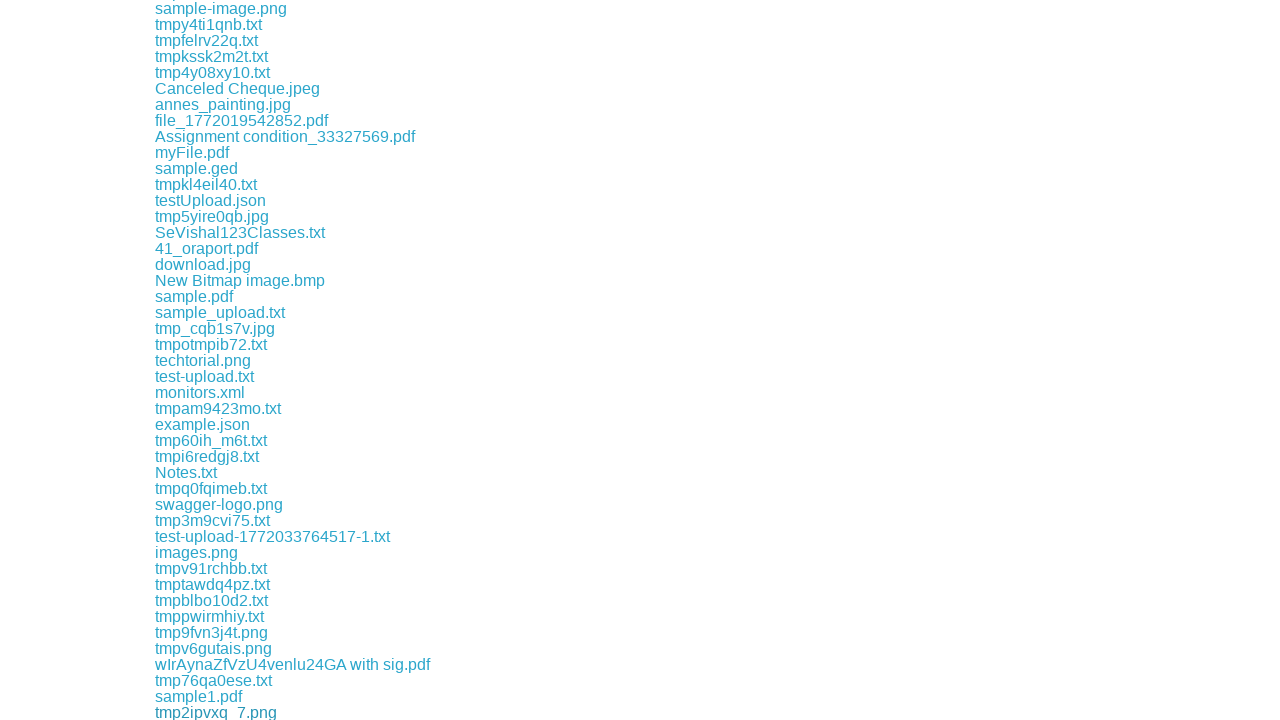

Clicked a download link at (300, 712) on xpath=//a[contains(@href, 'download')] >> nth=243
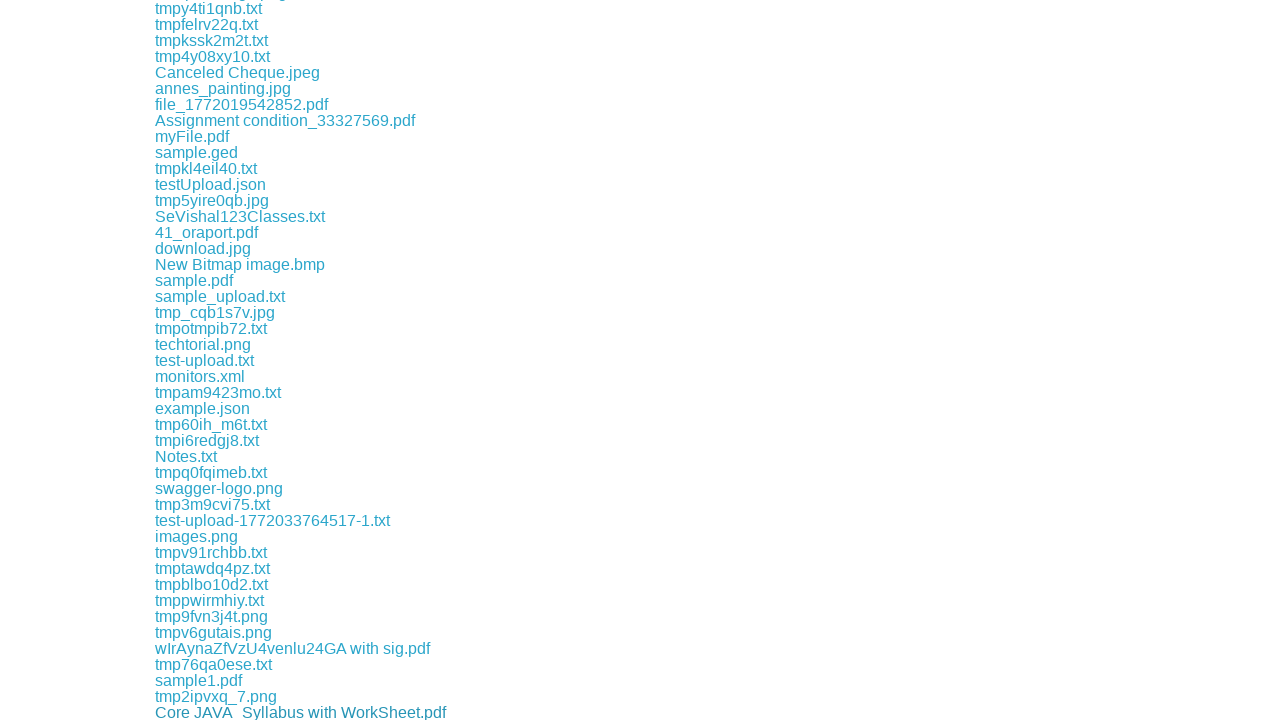

Waited 100ms between downloads
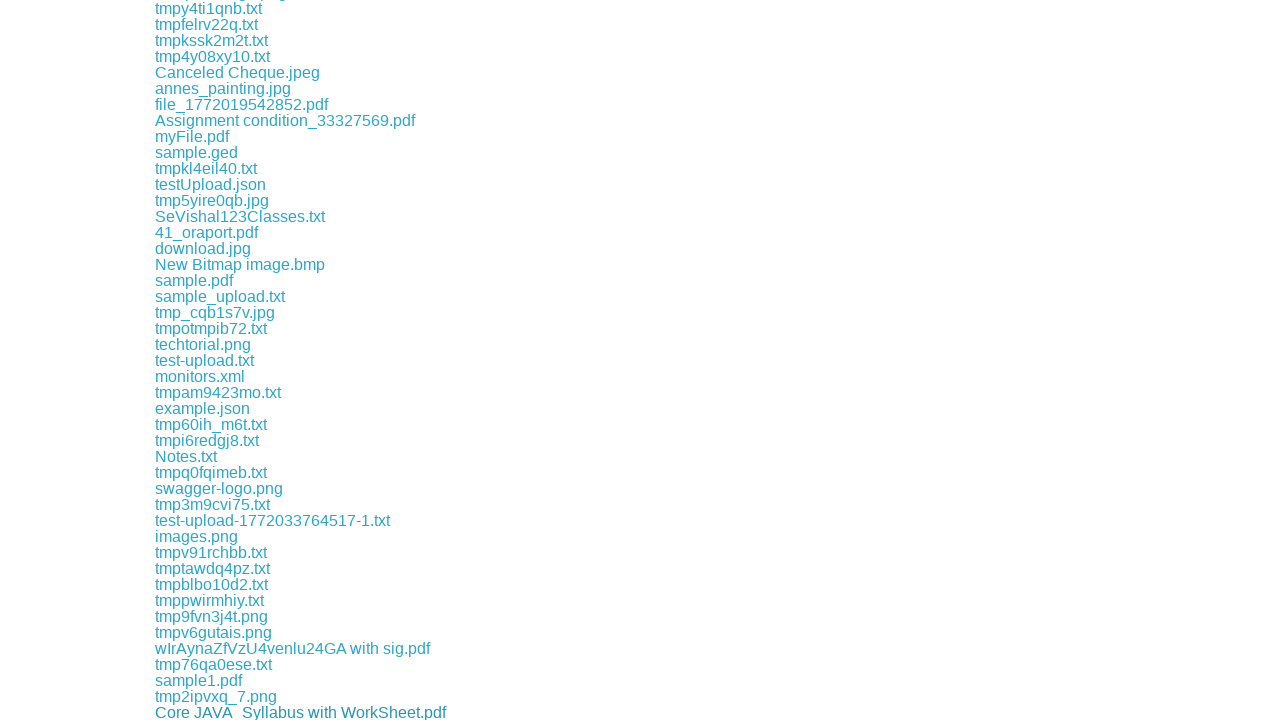

Clicked a download link at (211, 712) on xpath=//a[contains(@href, 'download')] >> nth=244
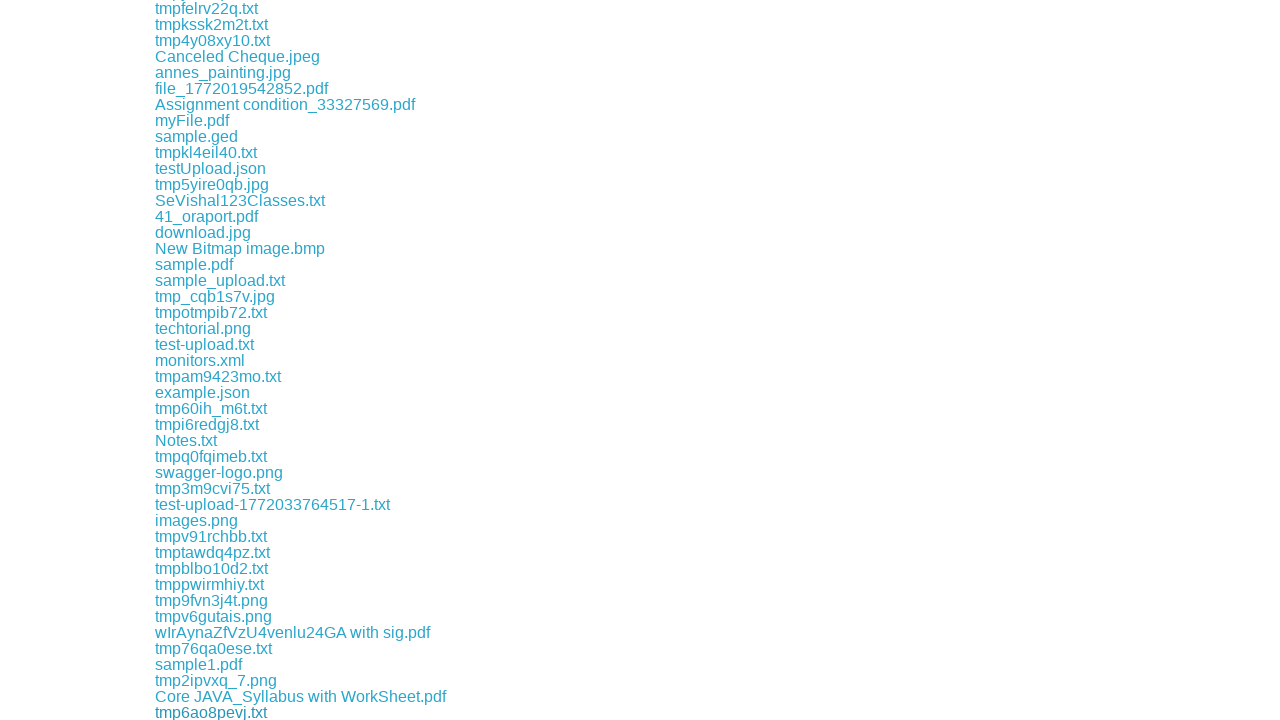

Waited 100ms between downloads
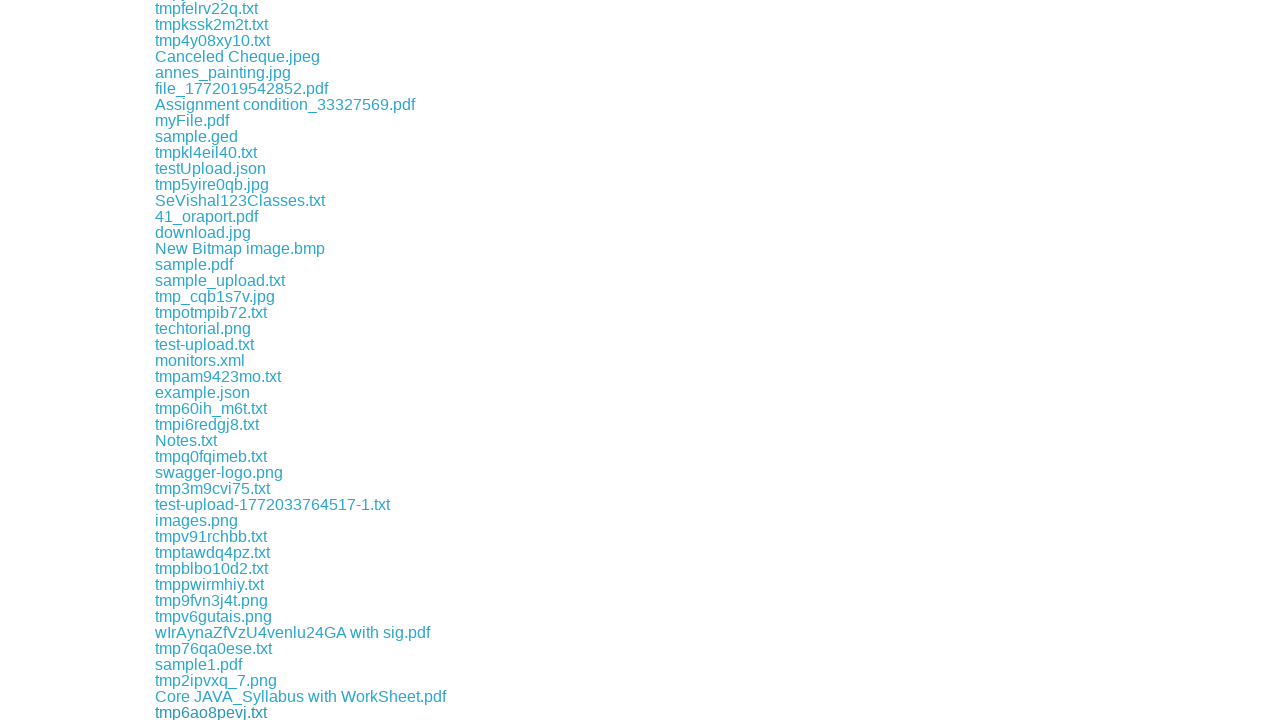

Clicked a download link at (209, 712) on xpath=//a[contains(@href, 'download')] >> nth=245
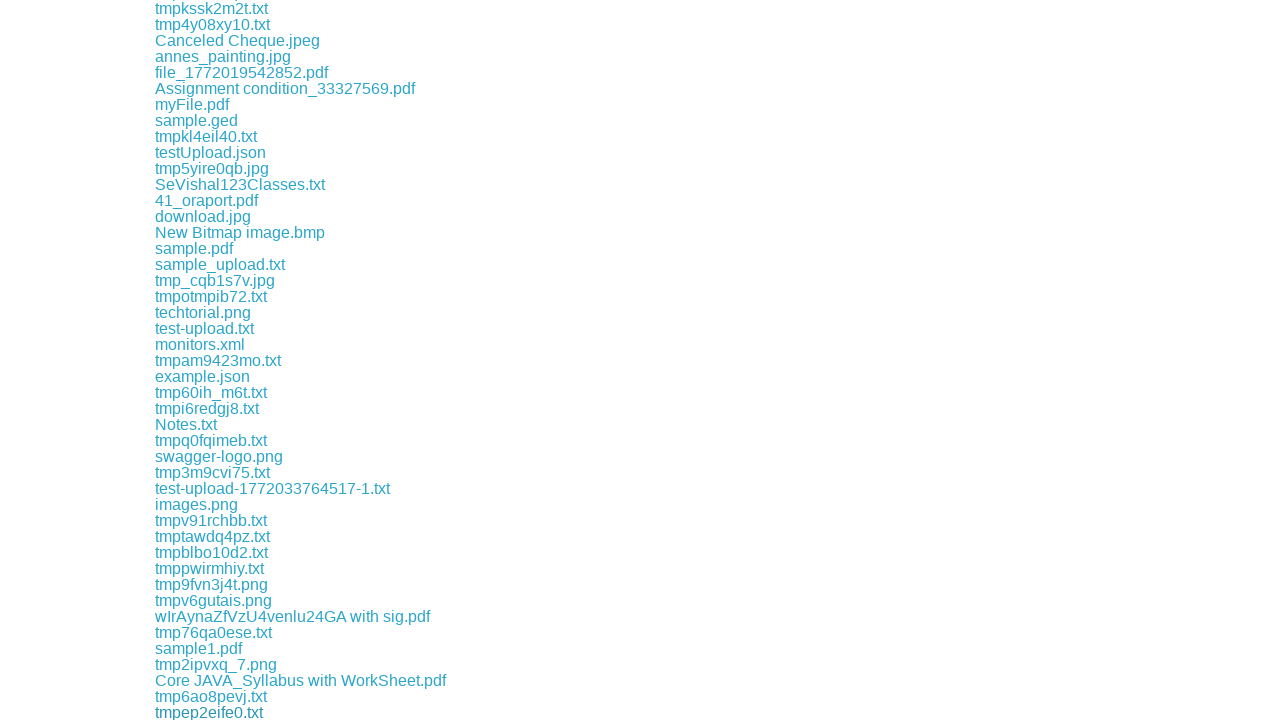

Waited 100ms between downloads
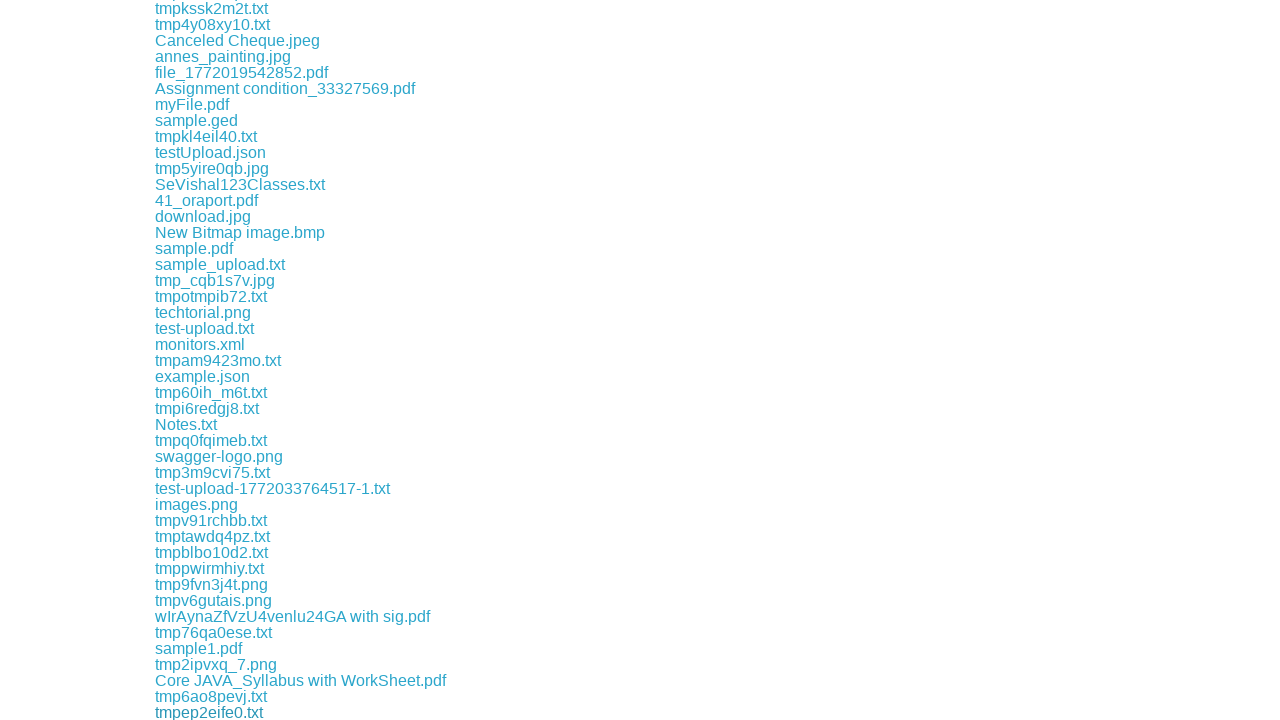

Clicked a download link at (242, 712) on xpath=//a[contains(@href, 'download')] >> nth=246
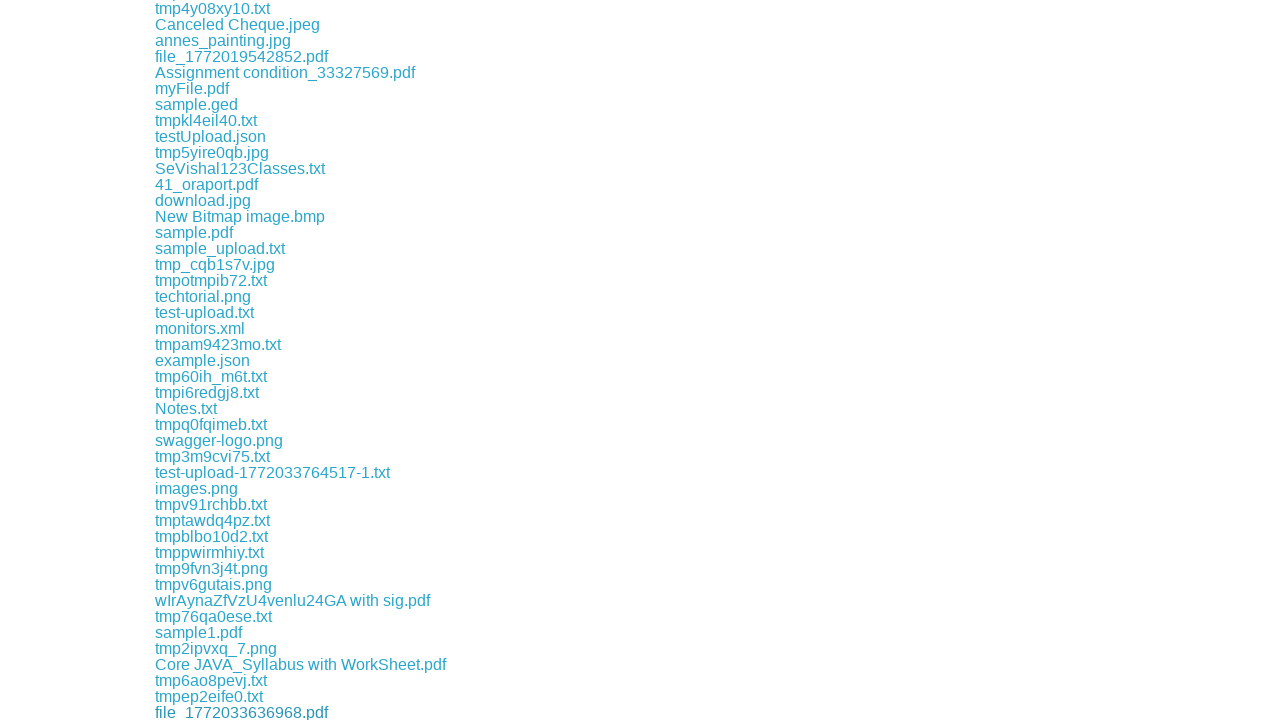

Waited 100ms between downloads
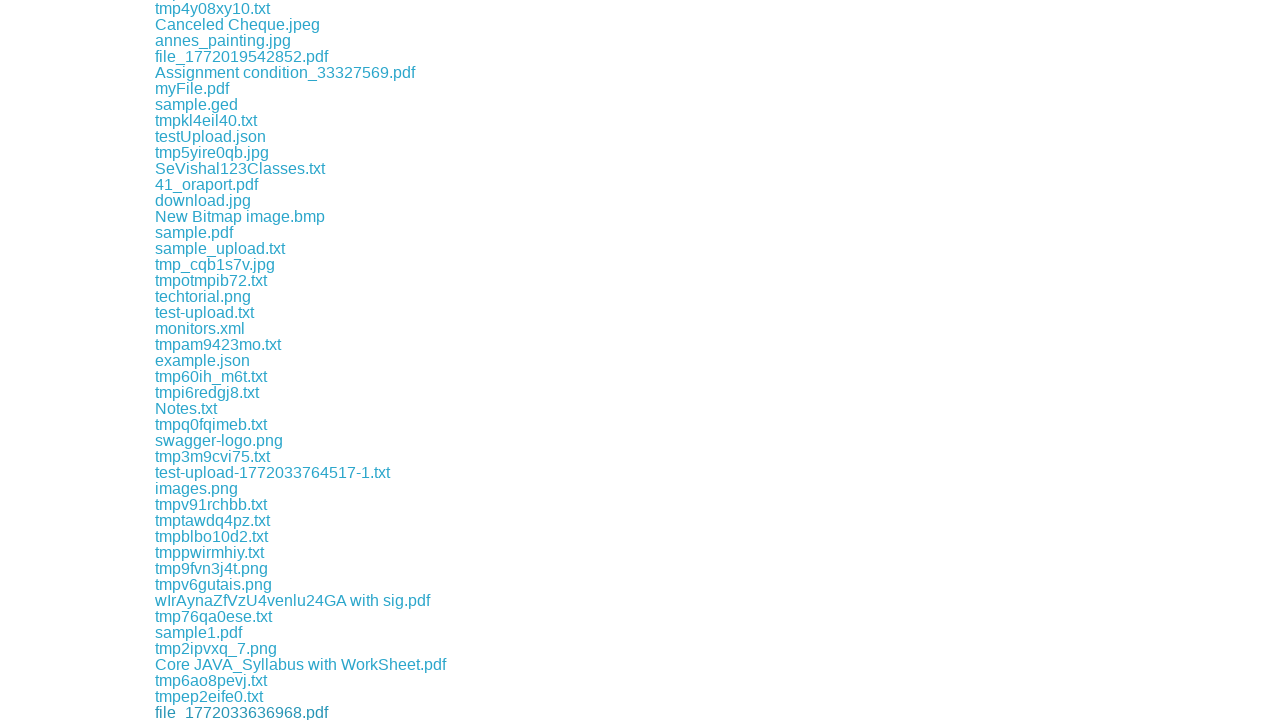

Clicked a download link at (213, 712) on xpath=//a[contains(@href, 'download')] >> nth=247
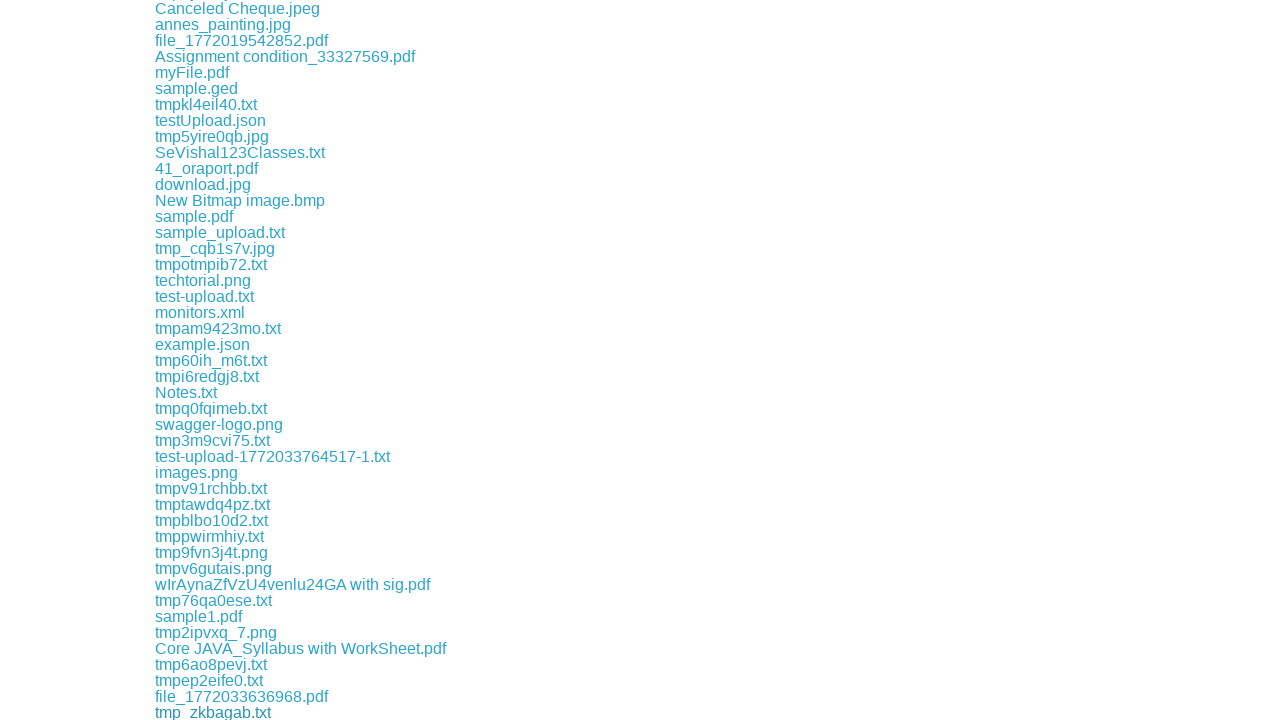

Waited 100ms between downloads
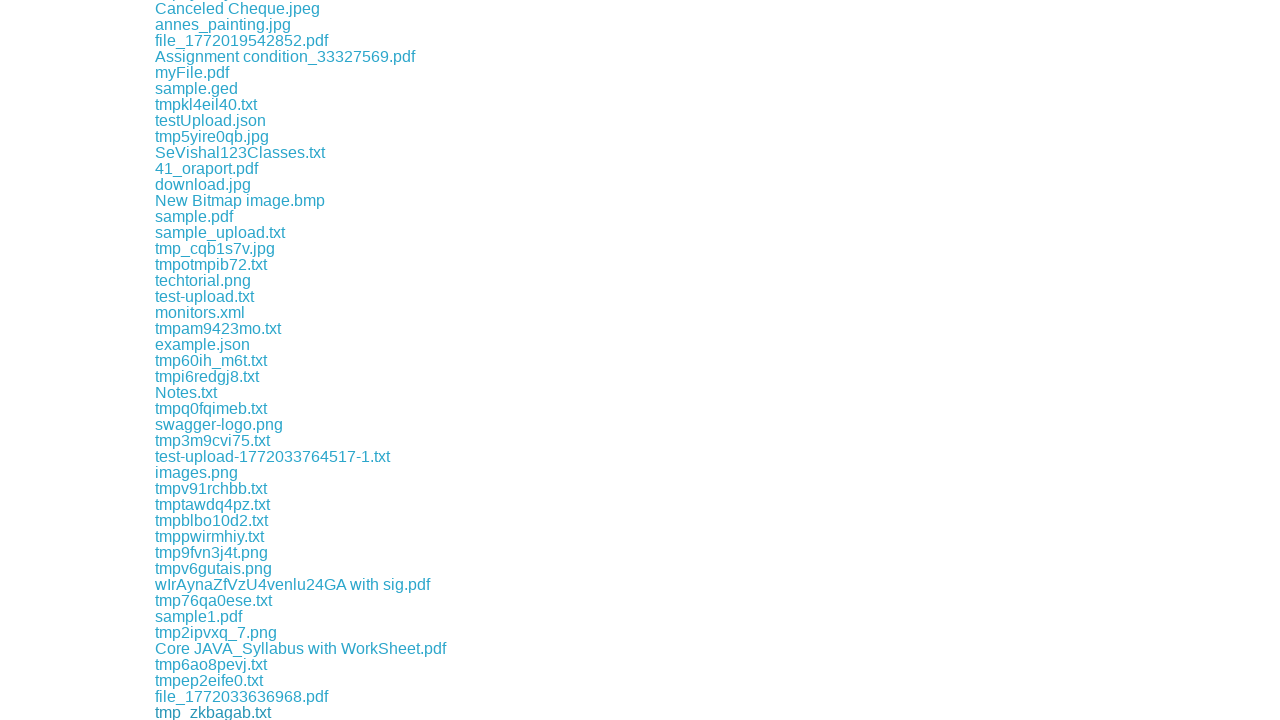

Clicked a download link at (208, 712) on xpath=//a[contains(@href, 'download')] >> nth=248
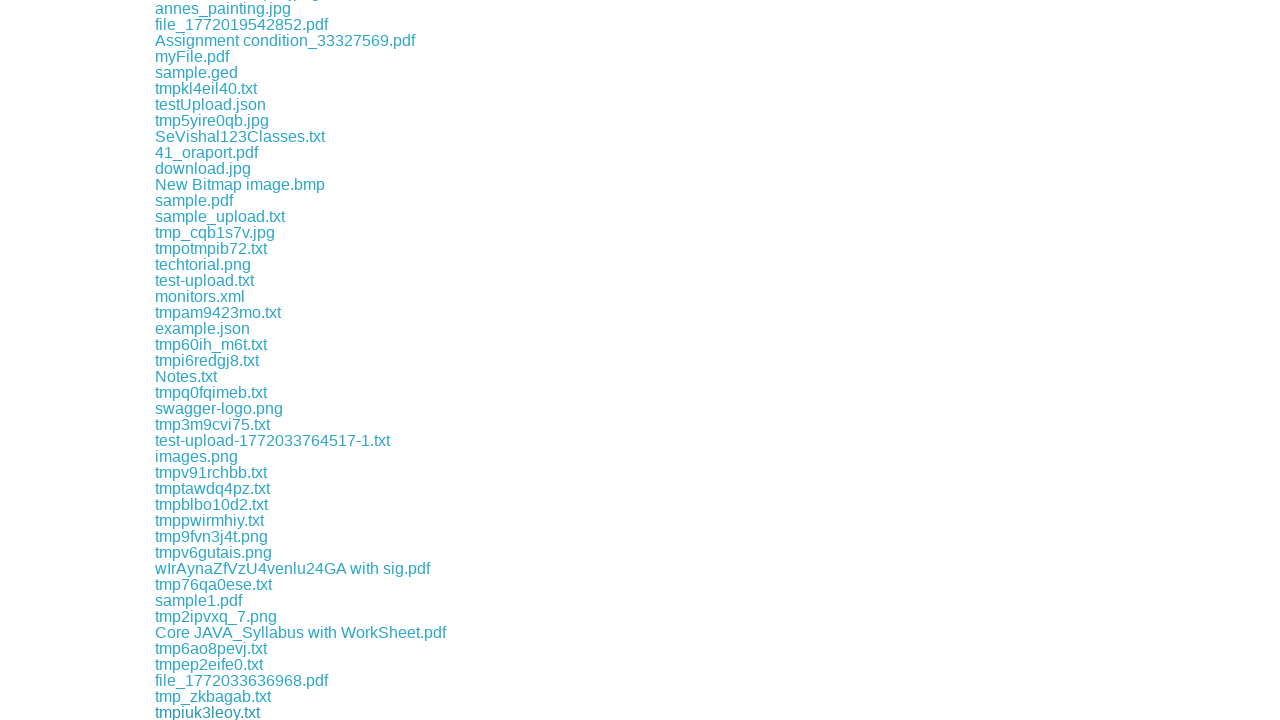

Waited 100ms between downloads
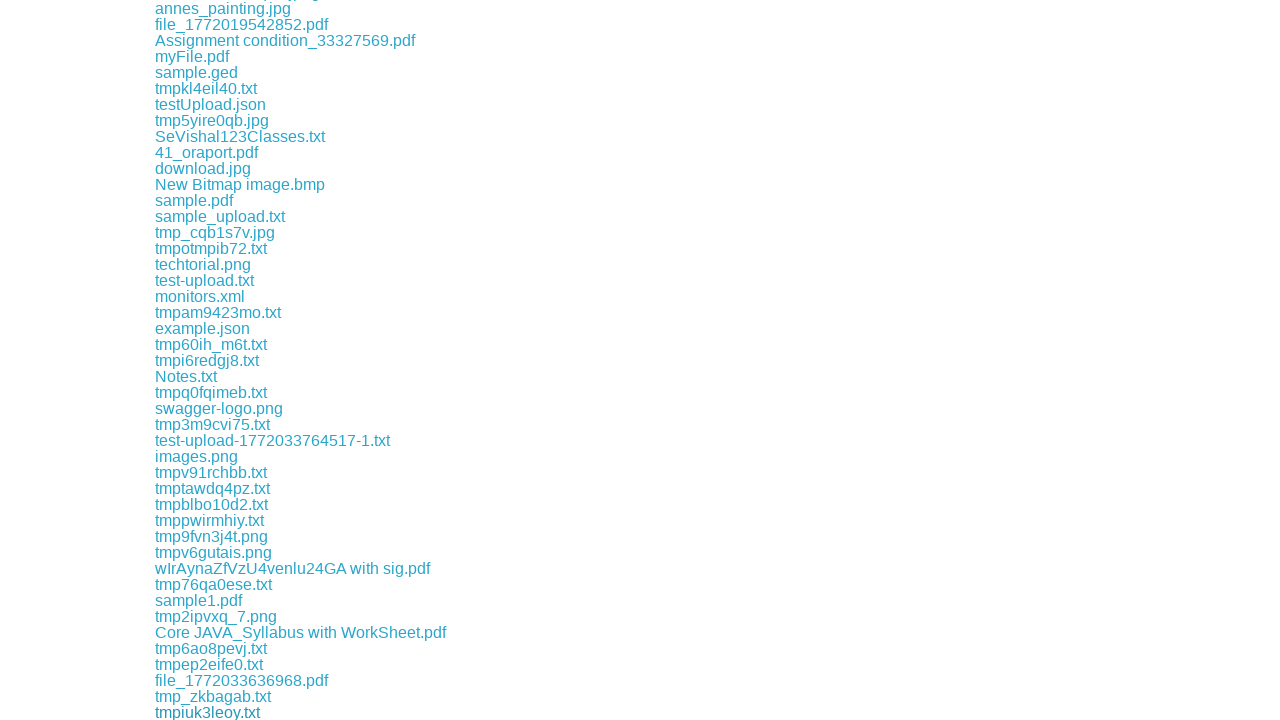

Clicked a download link at (214, 712) on xpath=//a[contains(@href, 'download')] >> nth=249
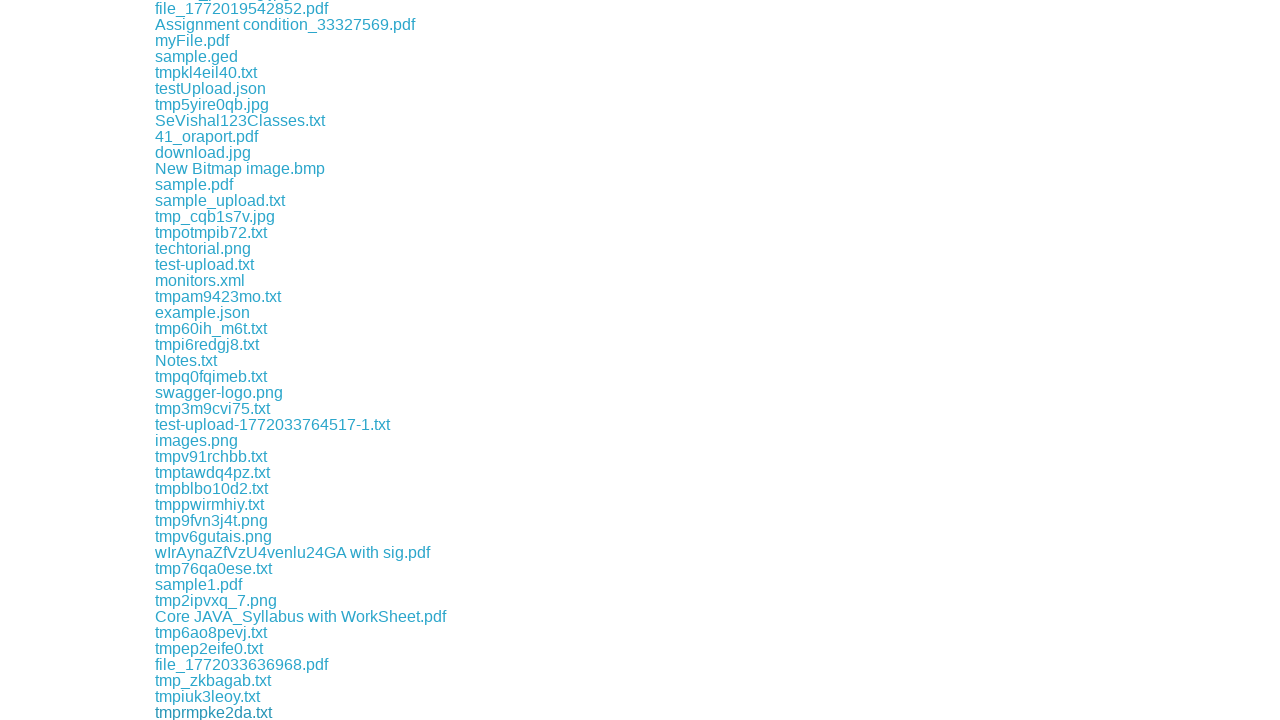

Waited 100ms between downloads
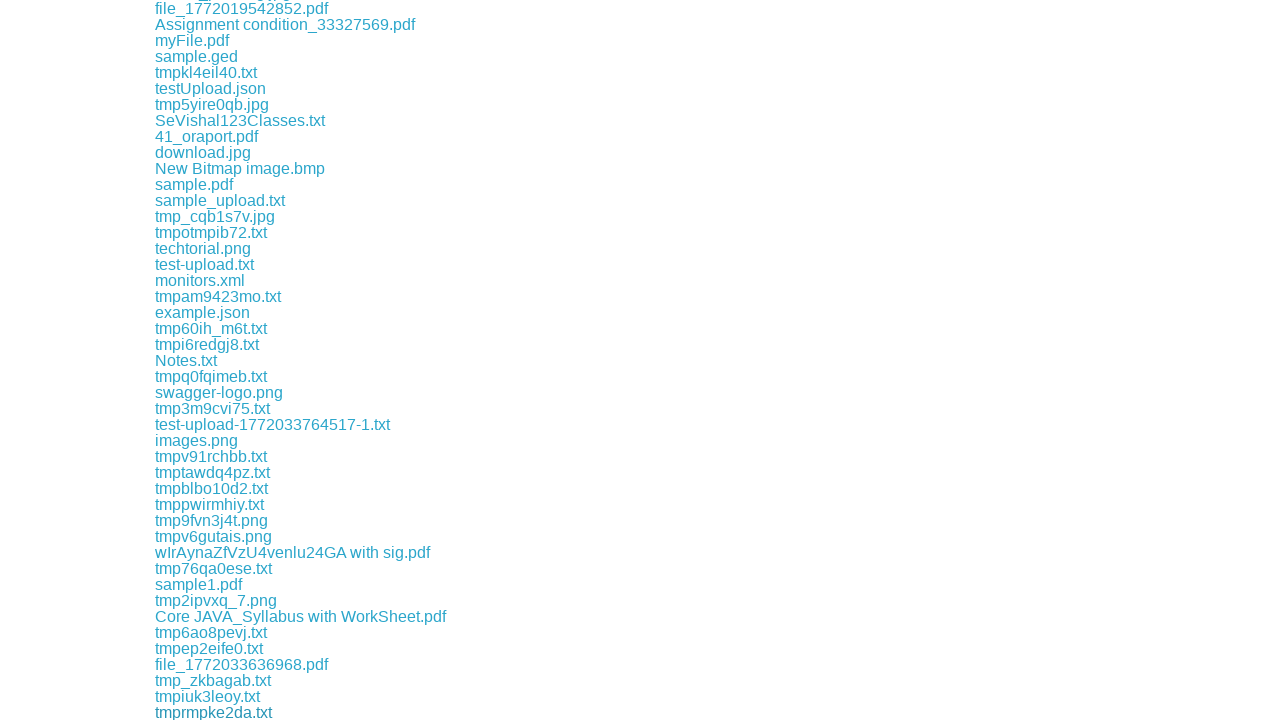

Clicked a download link at (212, 712) on xpath=//a[contains(@href, 'download')] >> nth=250
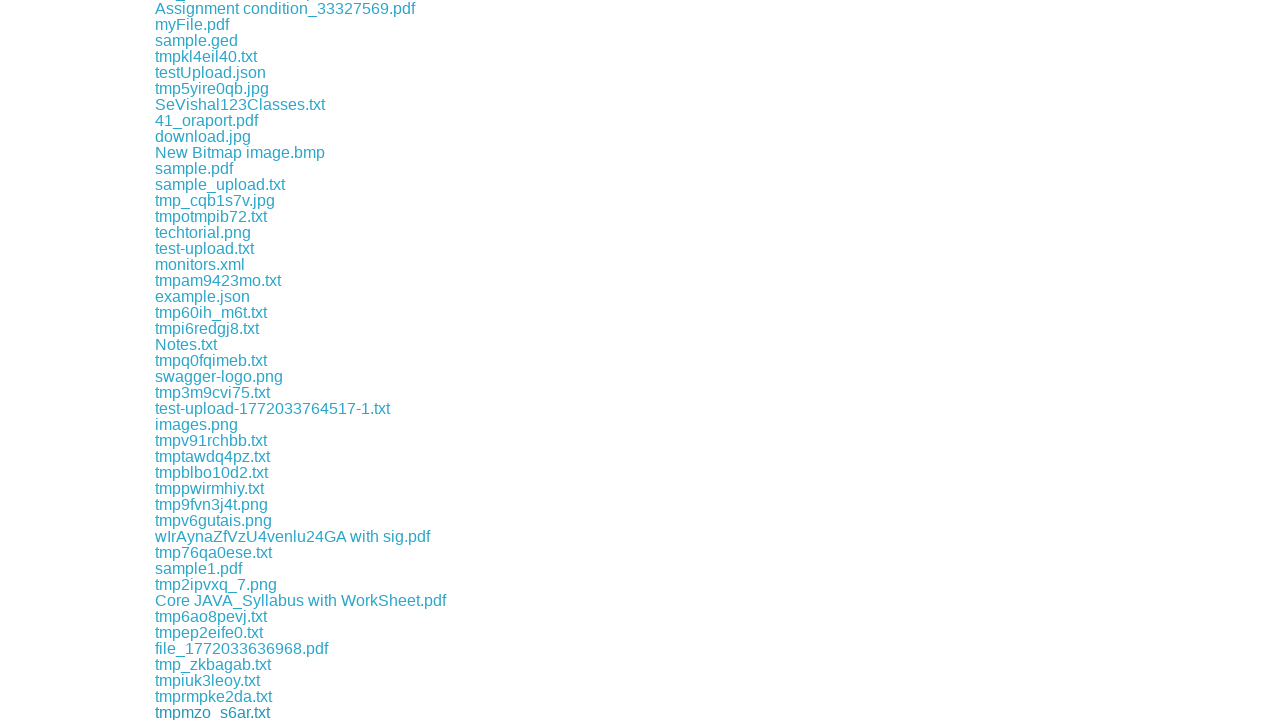

Waited 100ms between downloads
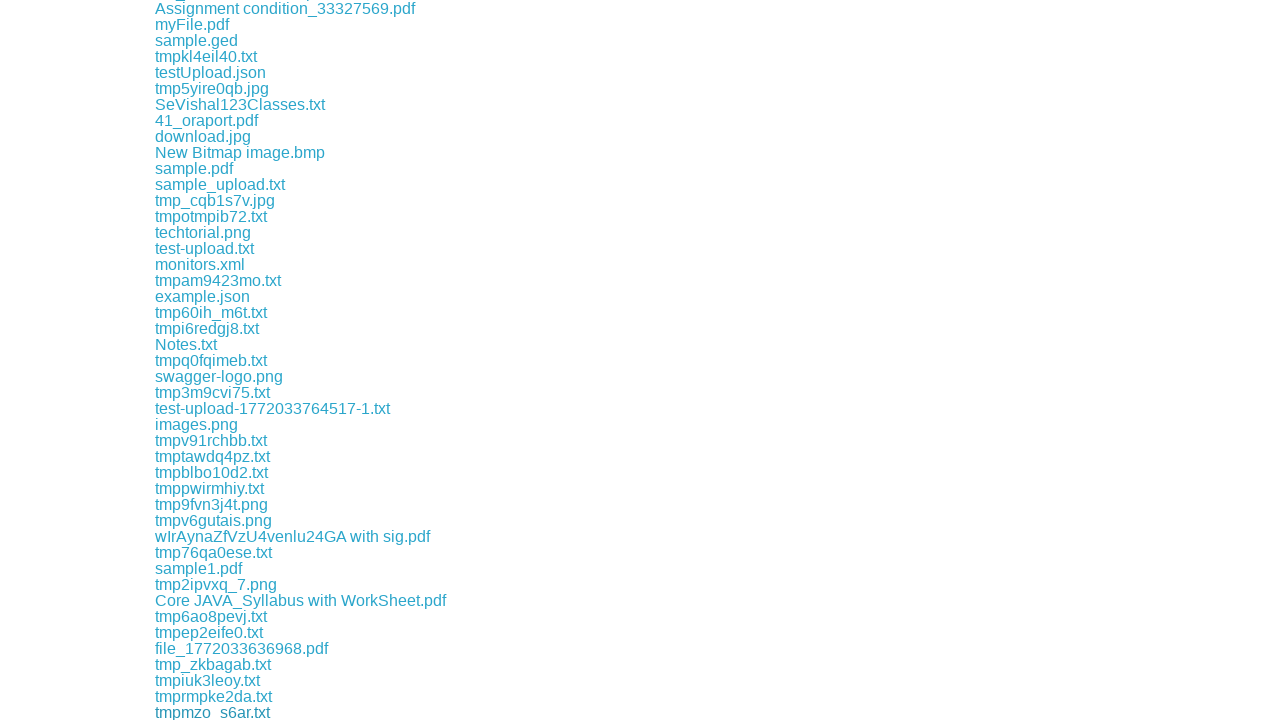

Clicked a download link at (208, 712) on xpath=//a[contains(@href, 'download')] >> nth=251
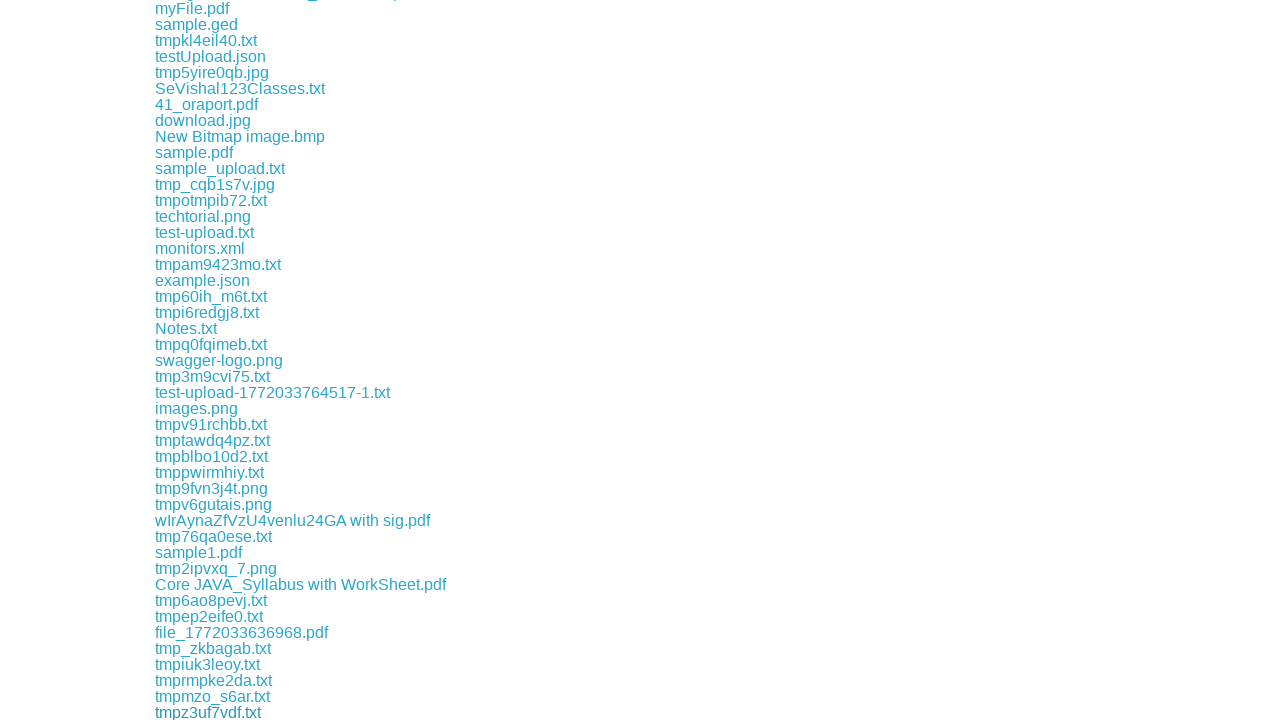

Waited 100ms between downloads
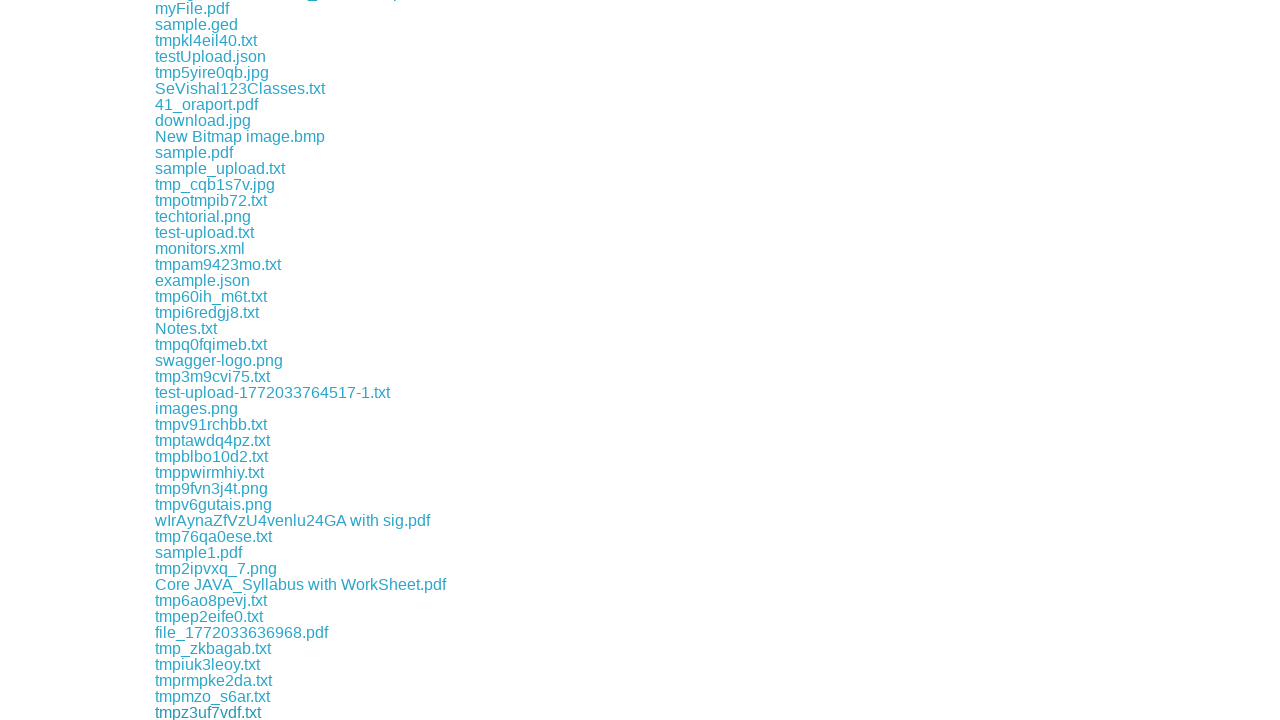

Clicked a download link at (183, 712) on xpath=//a[contains(@href, 'download')] >> nth=252
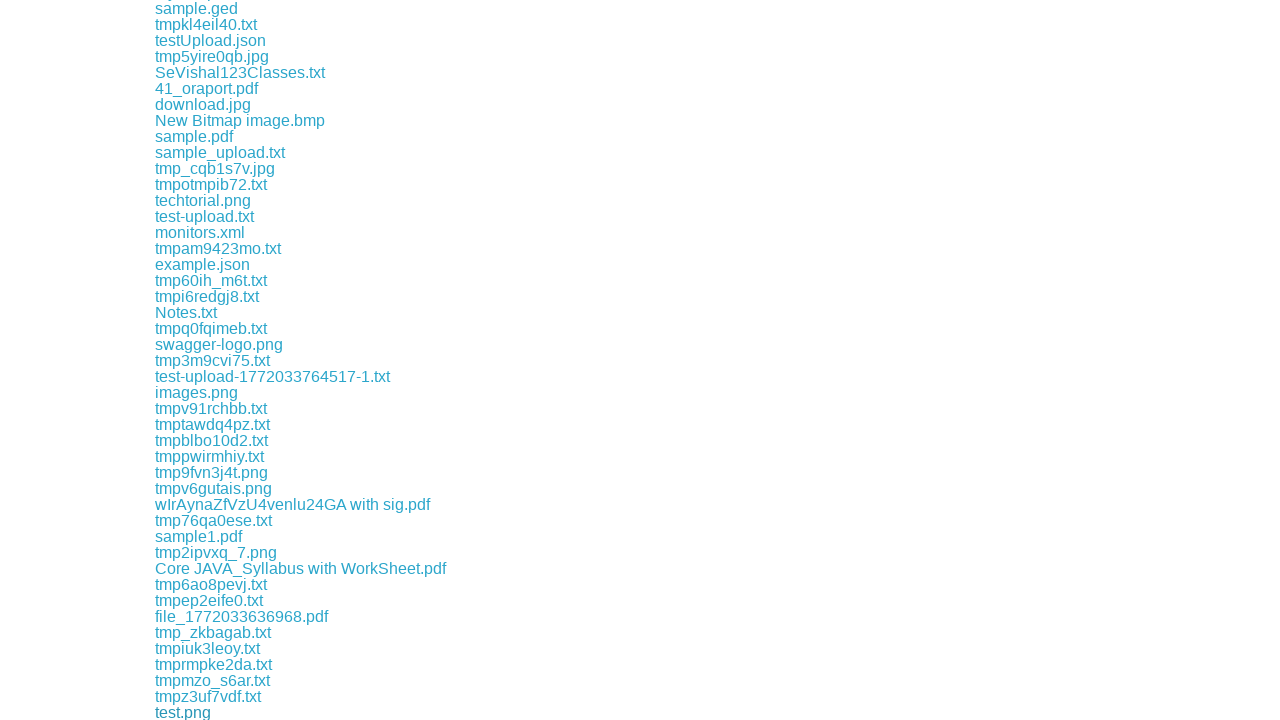

Waited 100ms between downloads
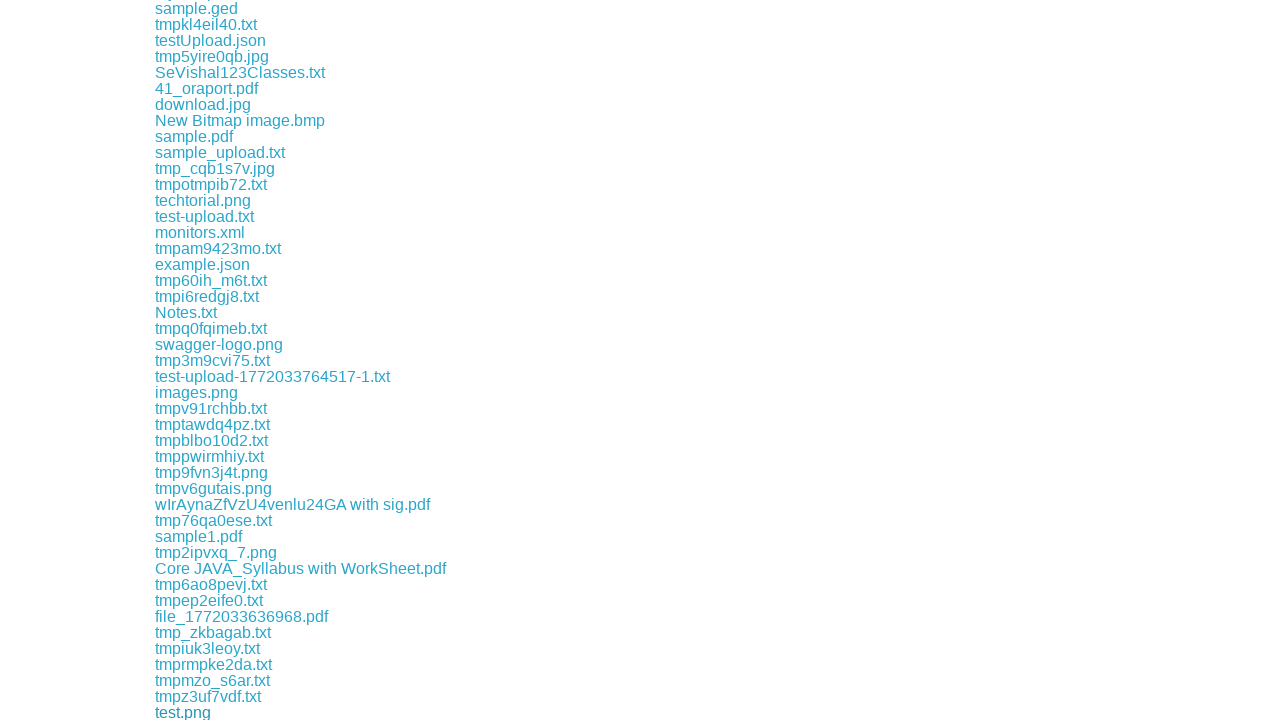

Clicked a download link at (312, 712) on xpath=//a[contains(@href, 'download')] >> nth=253
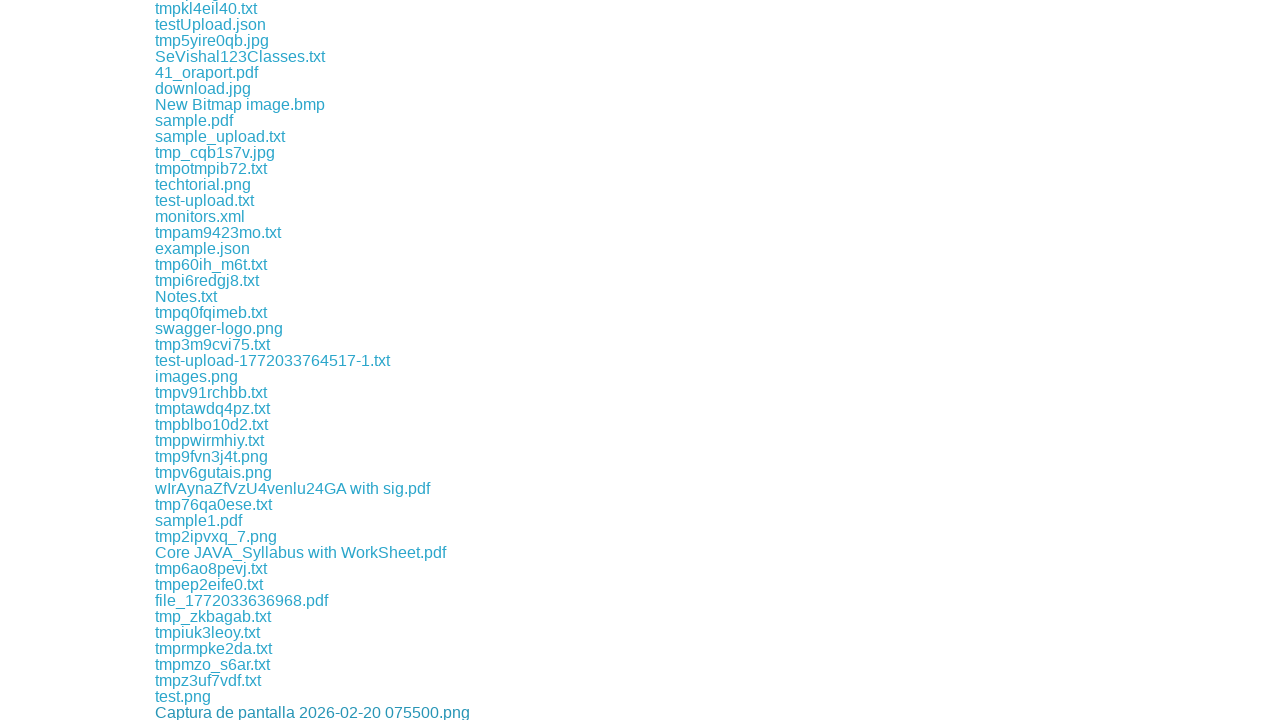

Waited 100ms between downloads
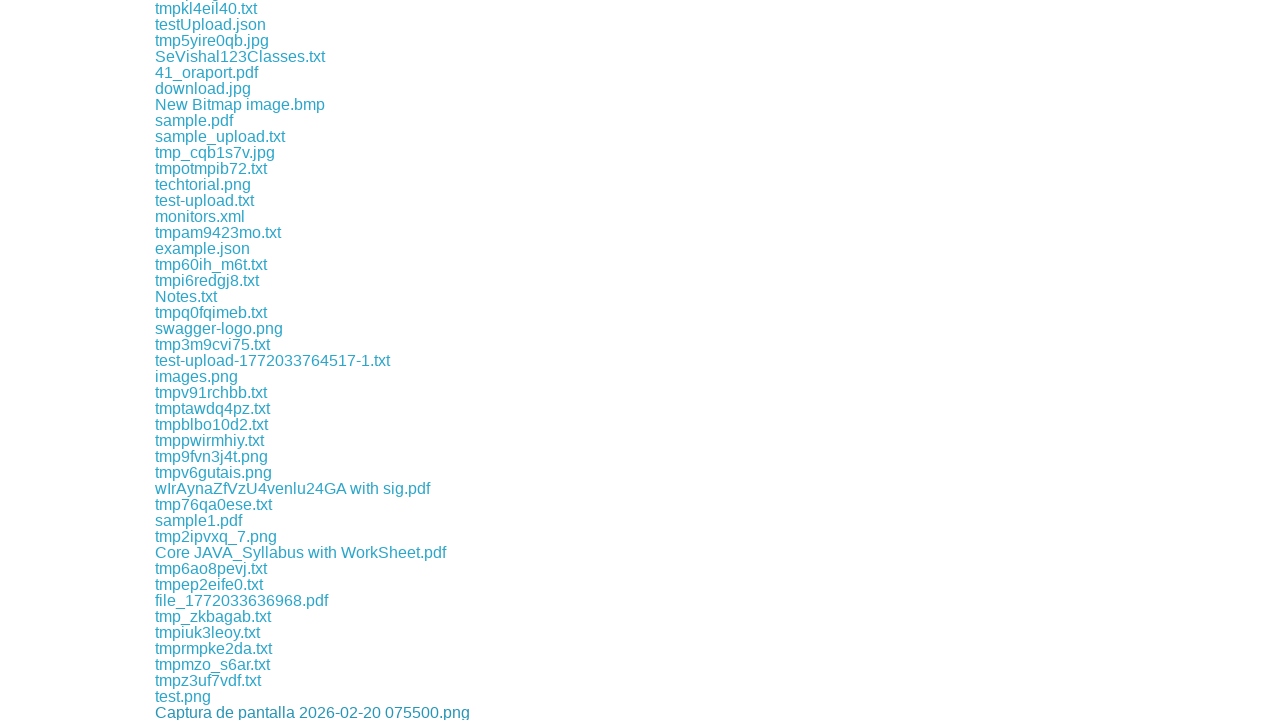

Clicked a download link at (209, 712) on xpath=//a[contains(@href, 'download')] >> nth=254
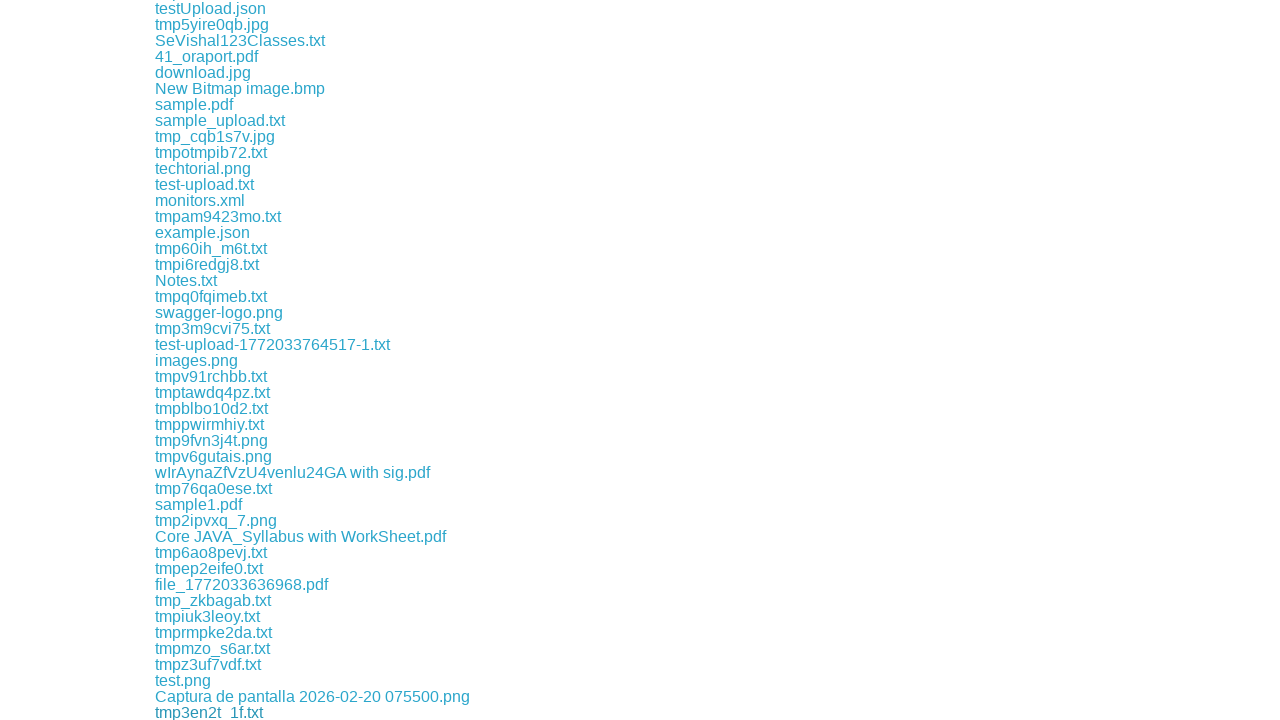

Waited 100ms between downloads
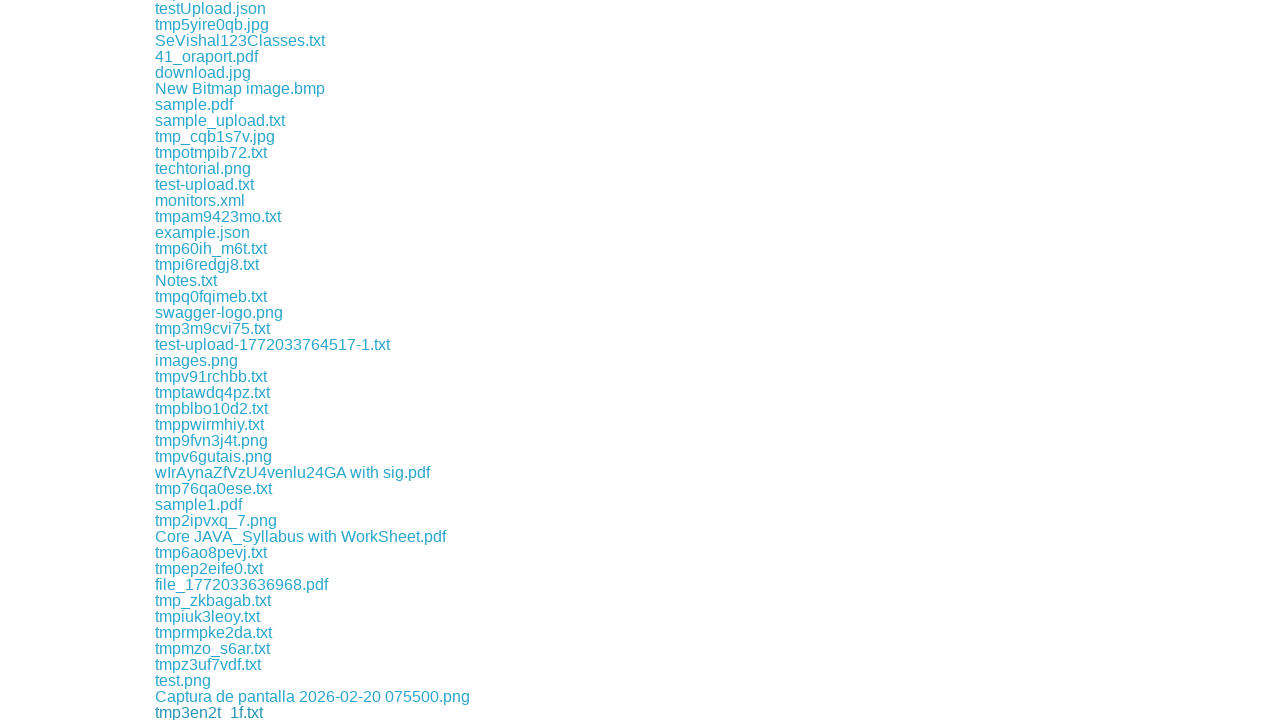

Clicked a download link at (296, 712) on xpath=//a[contains(@href, 'download')] >> nth=255
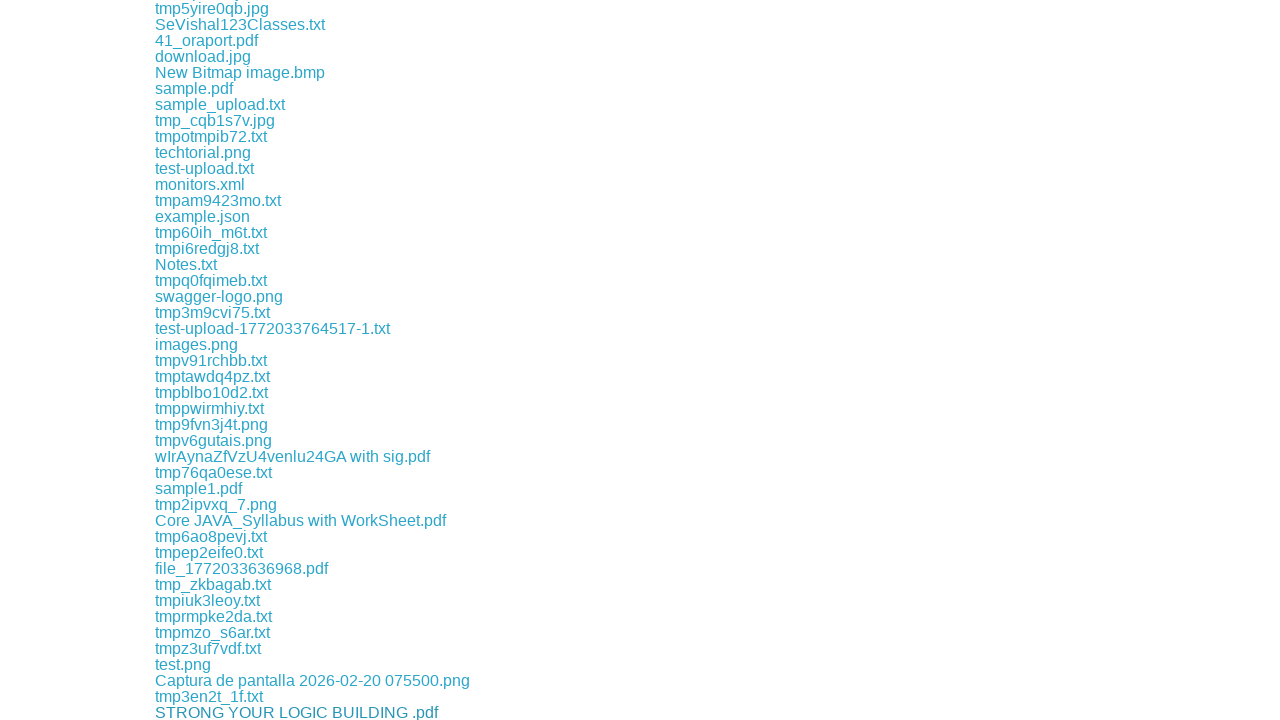

Waited 100ms between downloads
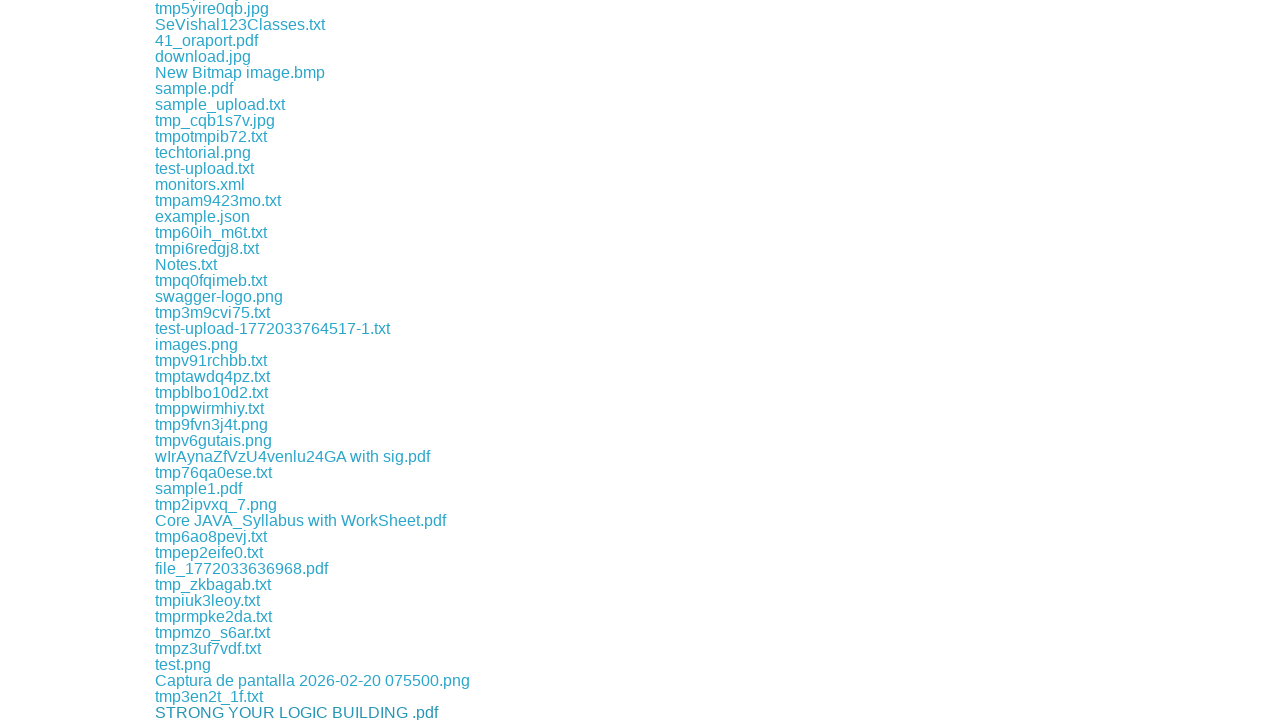

Clicked a download link at (210, 712) on xpath=//a[contains(@href, 'download')] >> nth=256
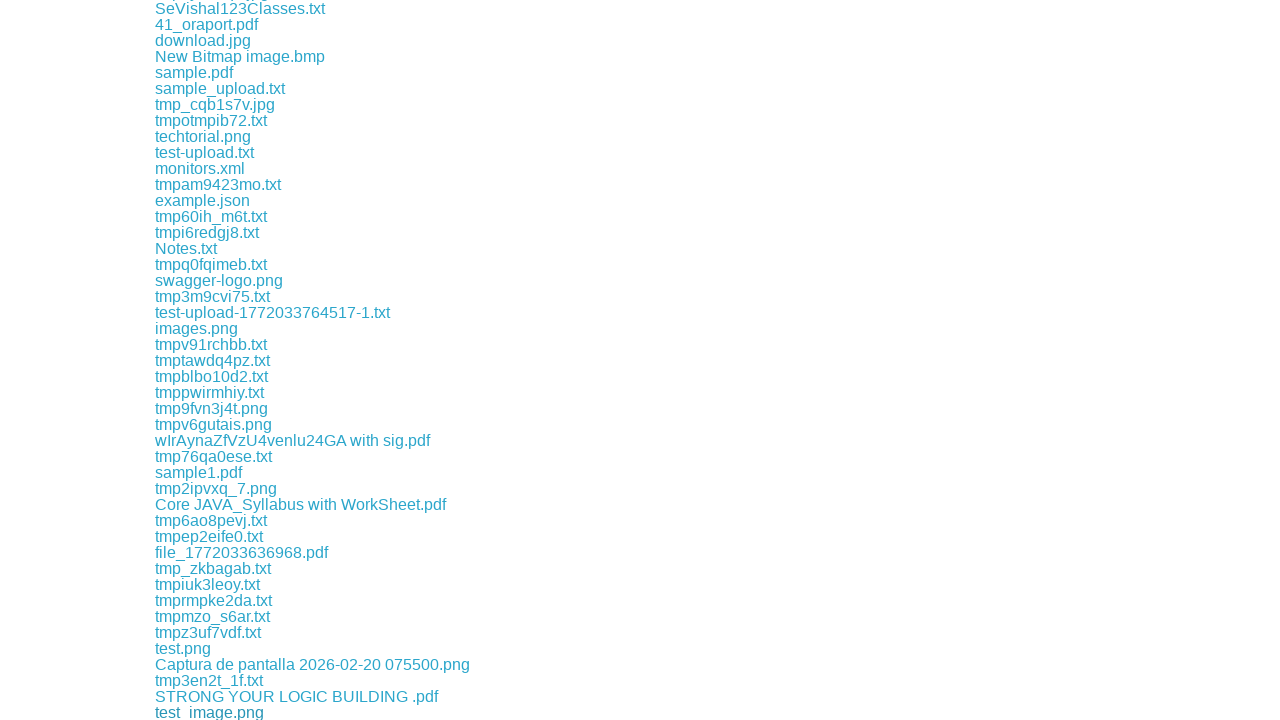

Waited 100ms between downloads
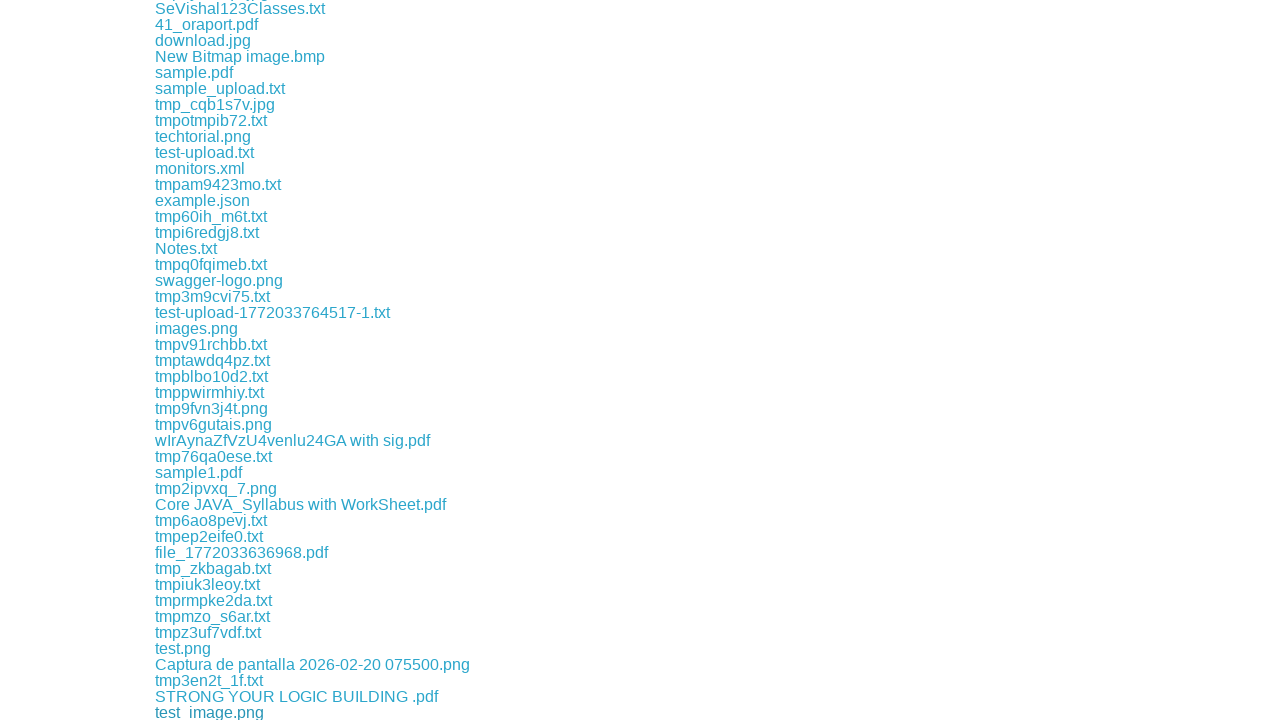

Clicked a download link at (246, 712) on xpath=//a[contains(@href, 'download')] >> nth=257
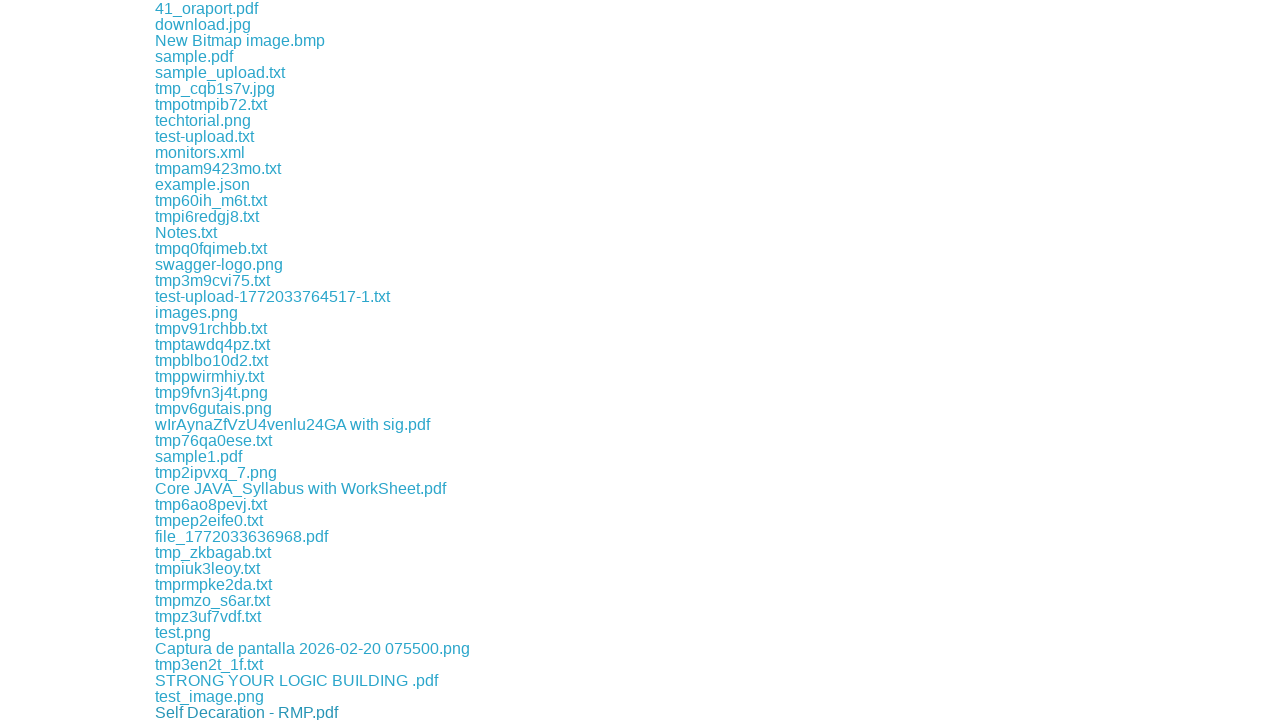

Waited 100ms between downloads
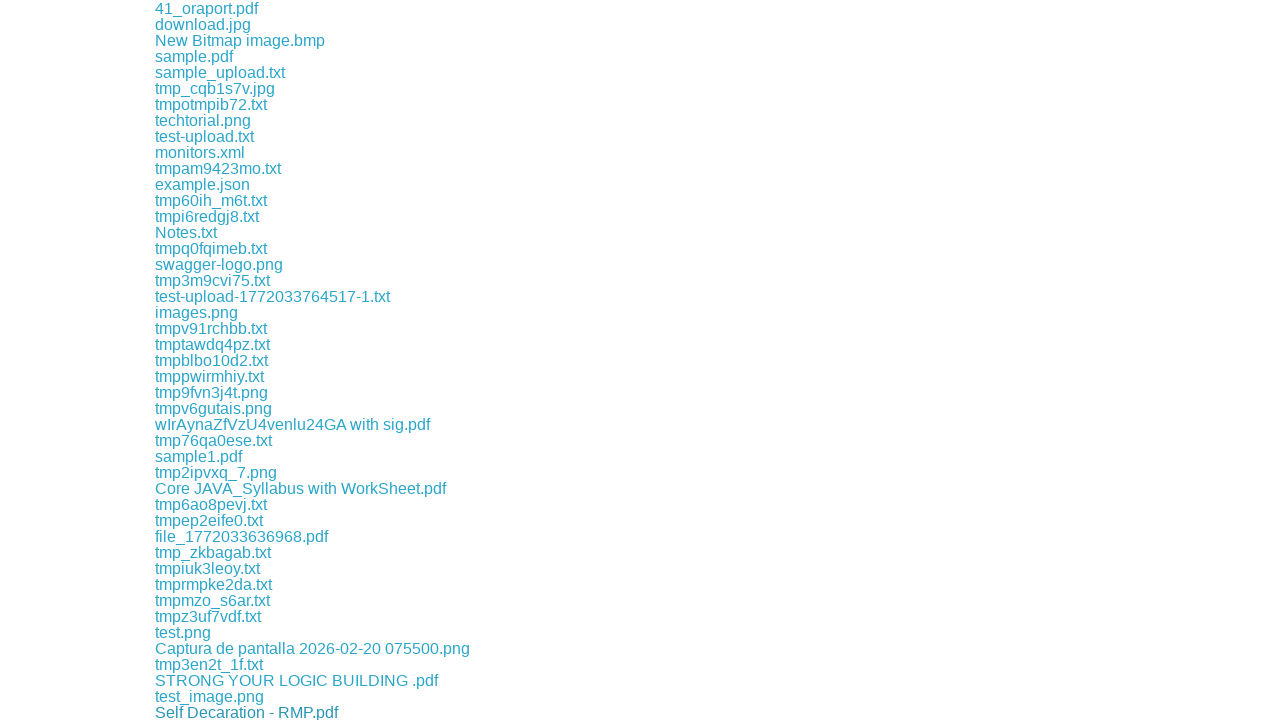

Clicked a download link at (242, 712) on xpath=//a[contains(@href, 'download')] >> nth=258
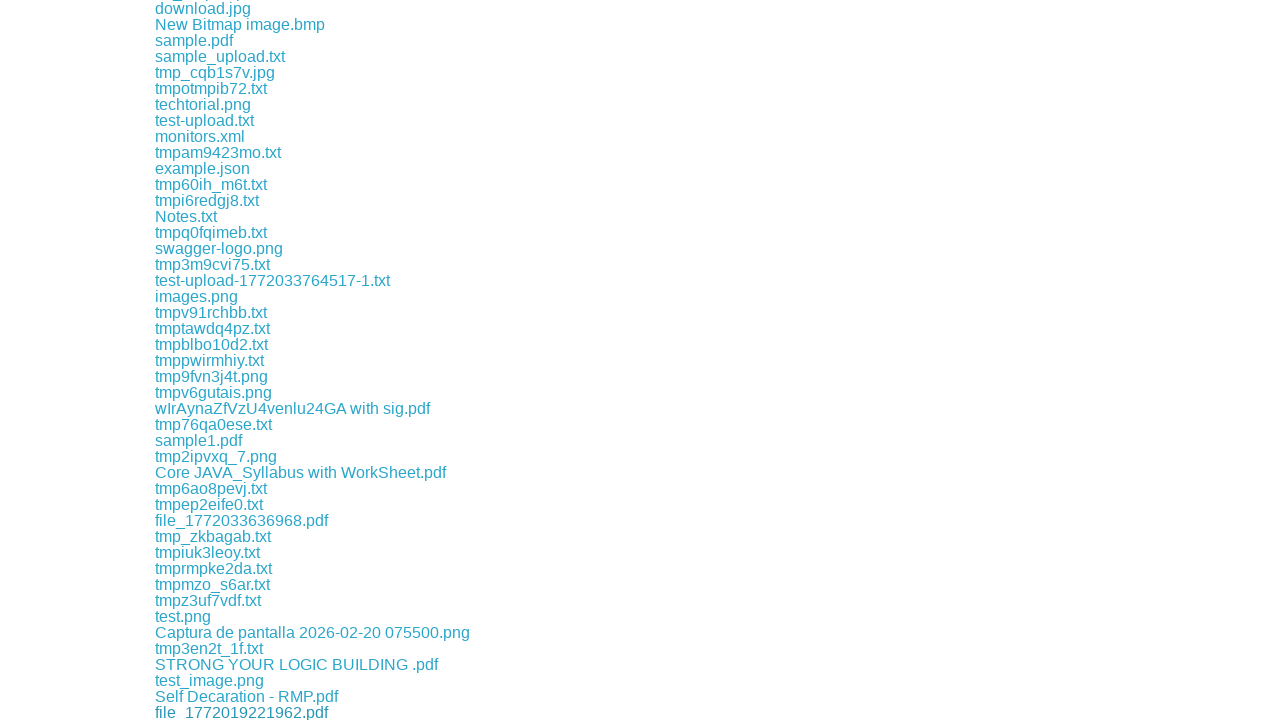

Waited 100ms between downloads
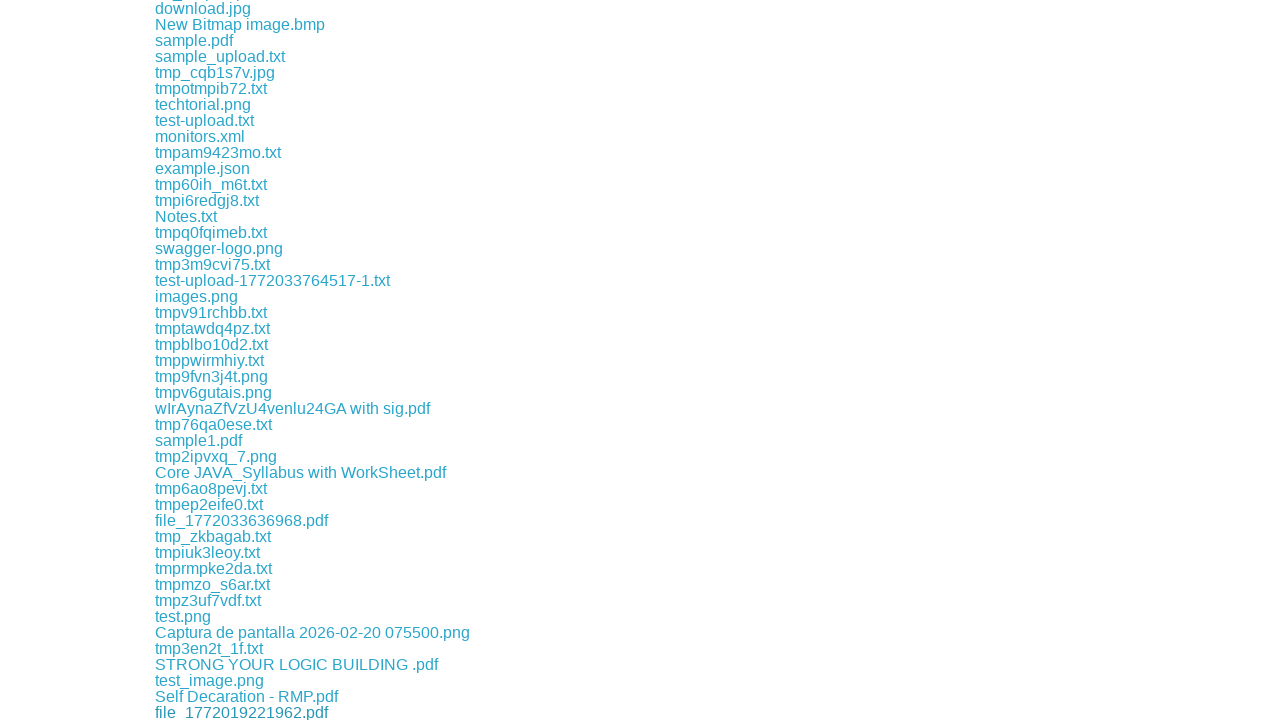

Clicked a download link at (206, 712) on xpath=//a[contains(@href, 'download')] >> nth=259
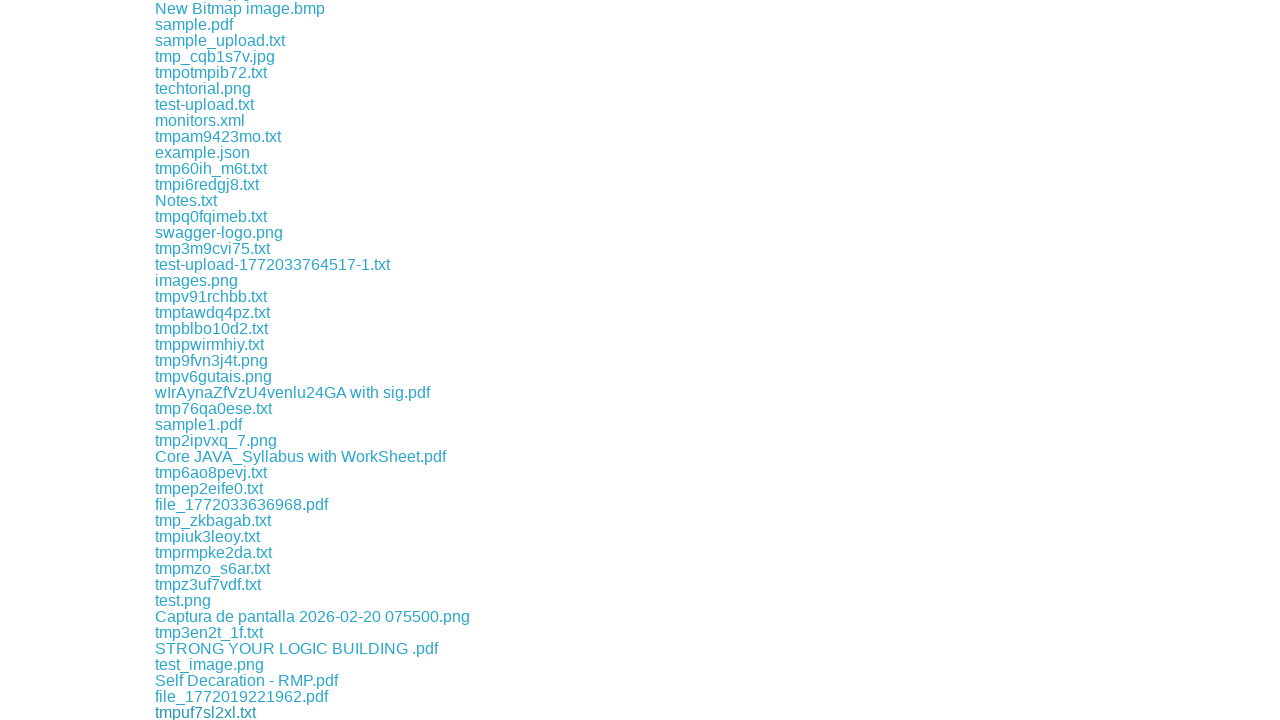

Waited 100ms between downloads
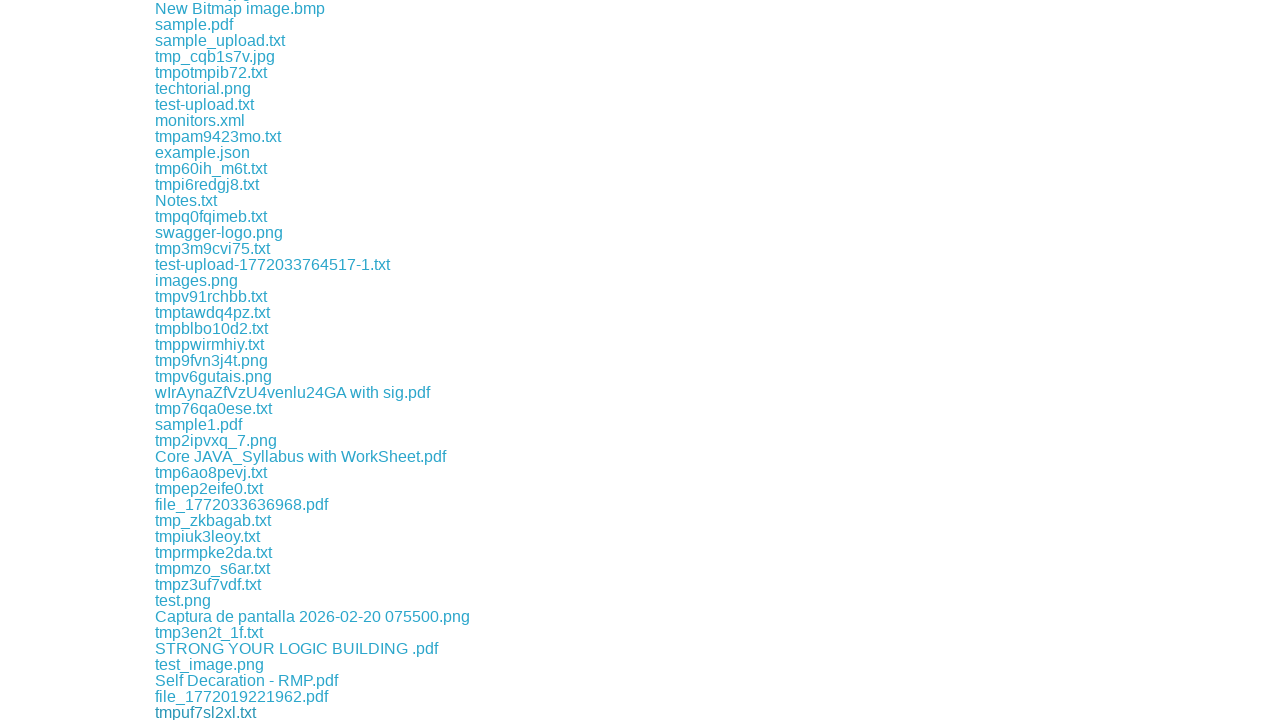

Clicked a download link at (198, 712) on xpath=//a[contains(@href, 'download')] >> nth=260
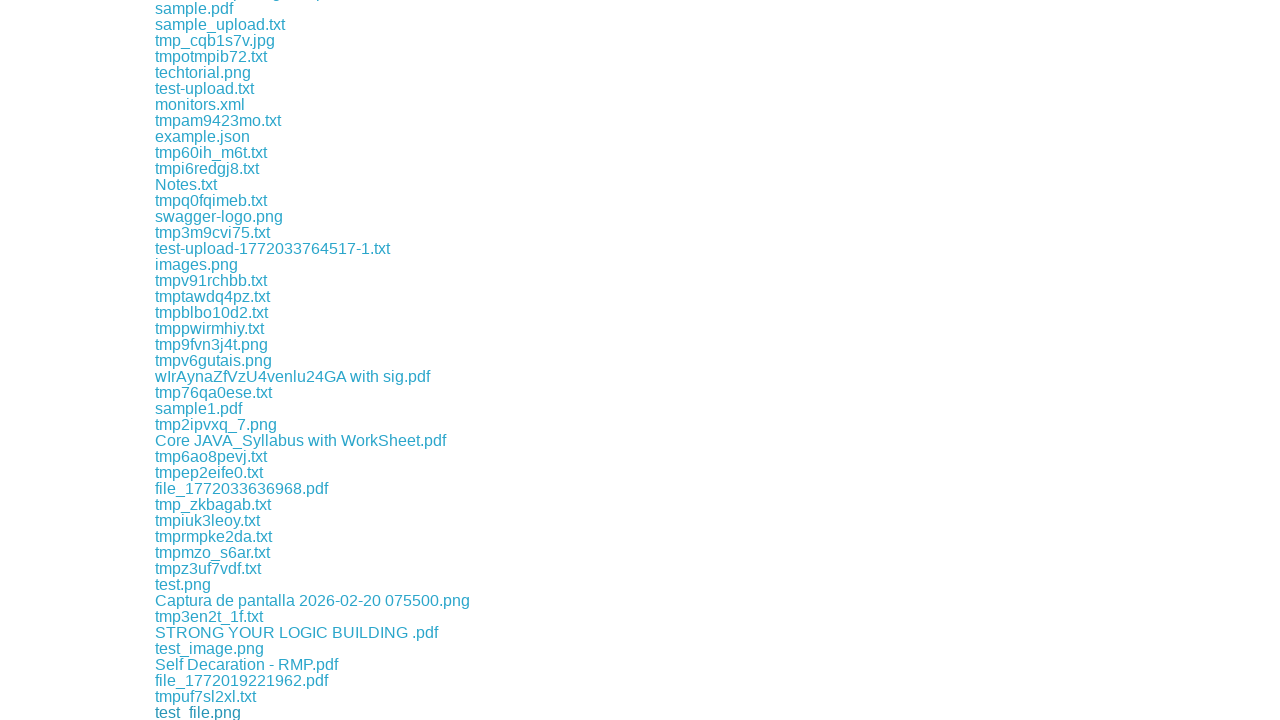

Waited 100ms between downloads
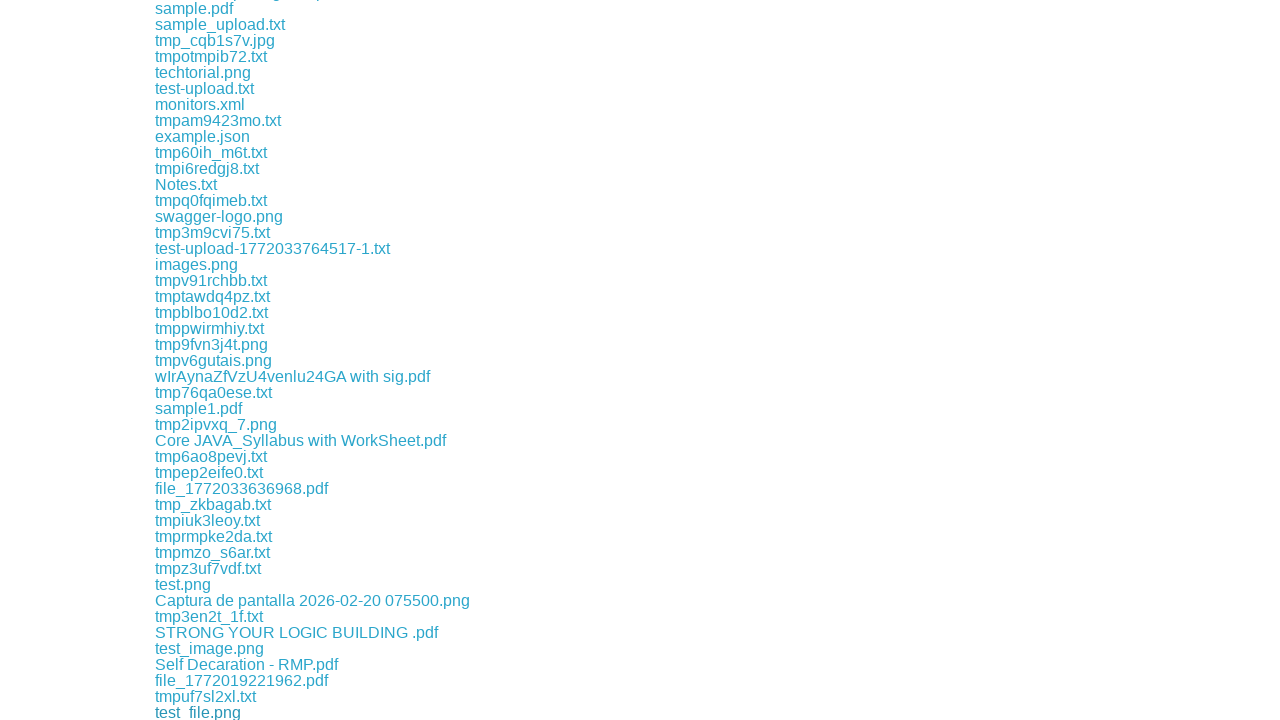

Clicked a download link at (209, 712) on xpath=//a[contains(@href, 'download')] >> nth=261
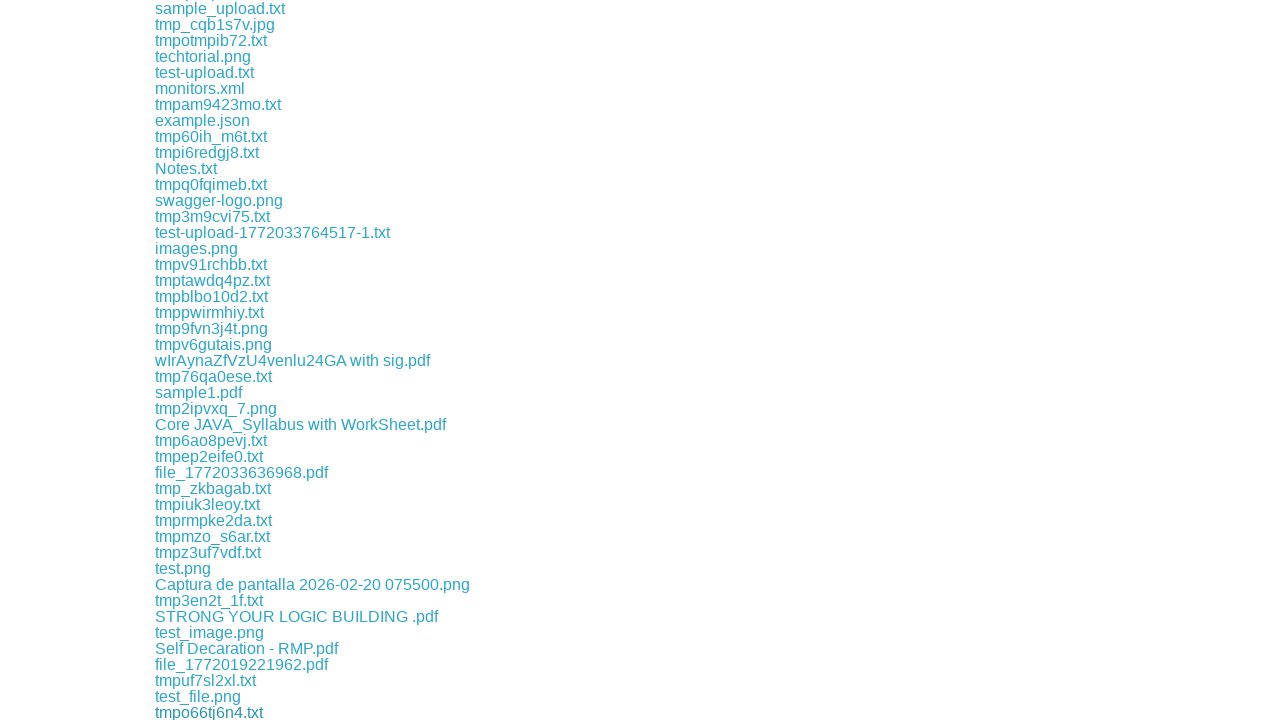

Waited 100ms between downloads
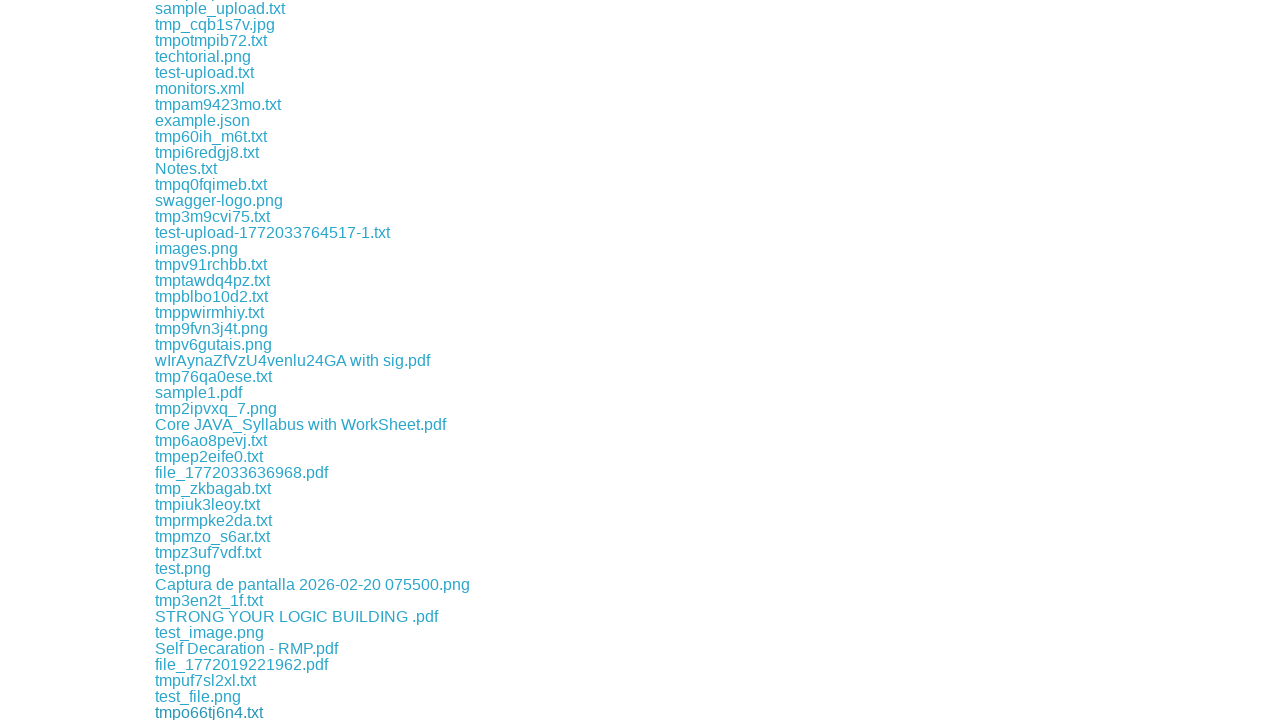

Clicked a download link at (214, 712) on xpath=//a[contains(@href, 'download')] >> nth=262
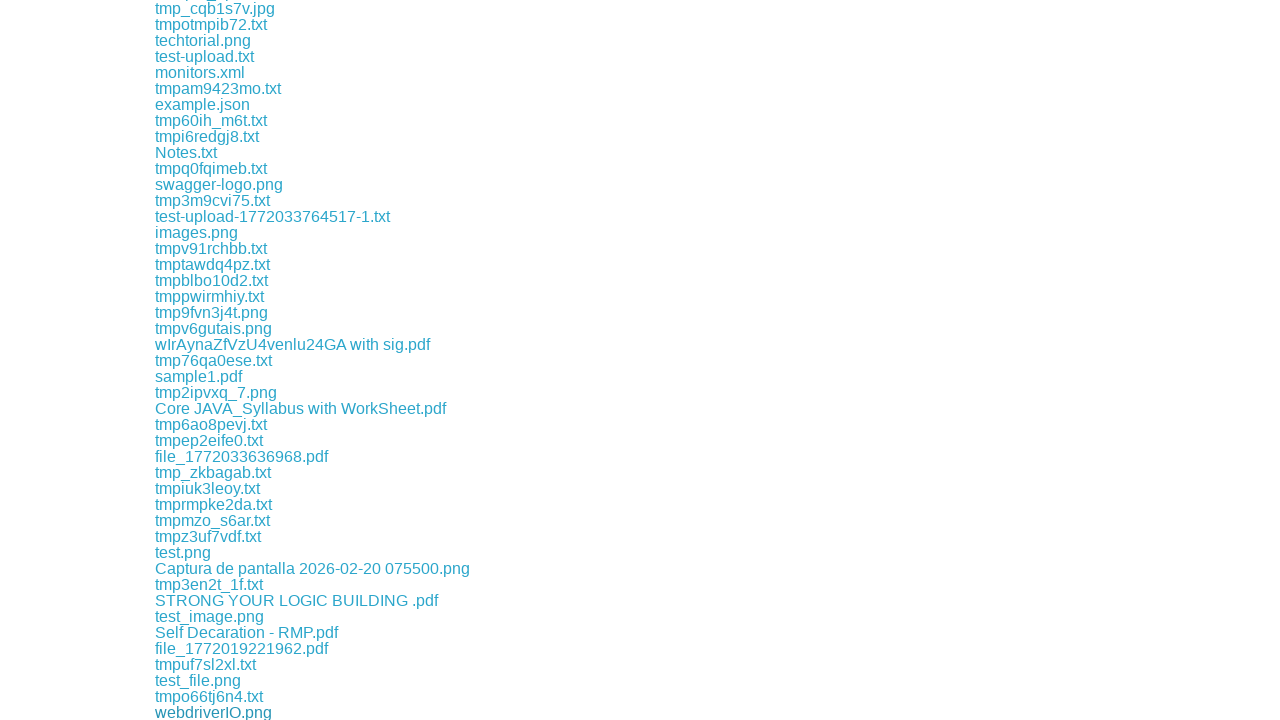

Waited 100ms between downloads
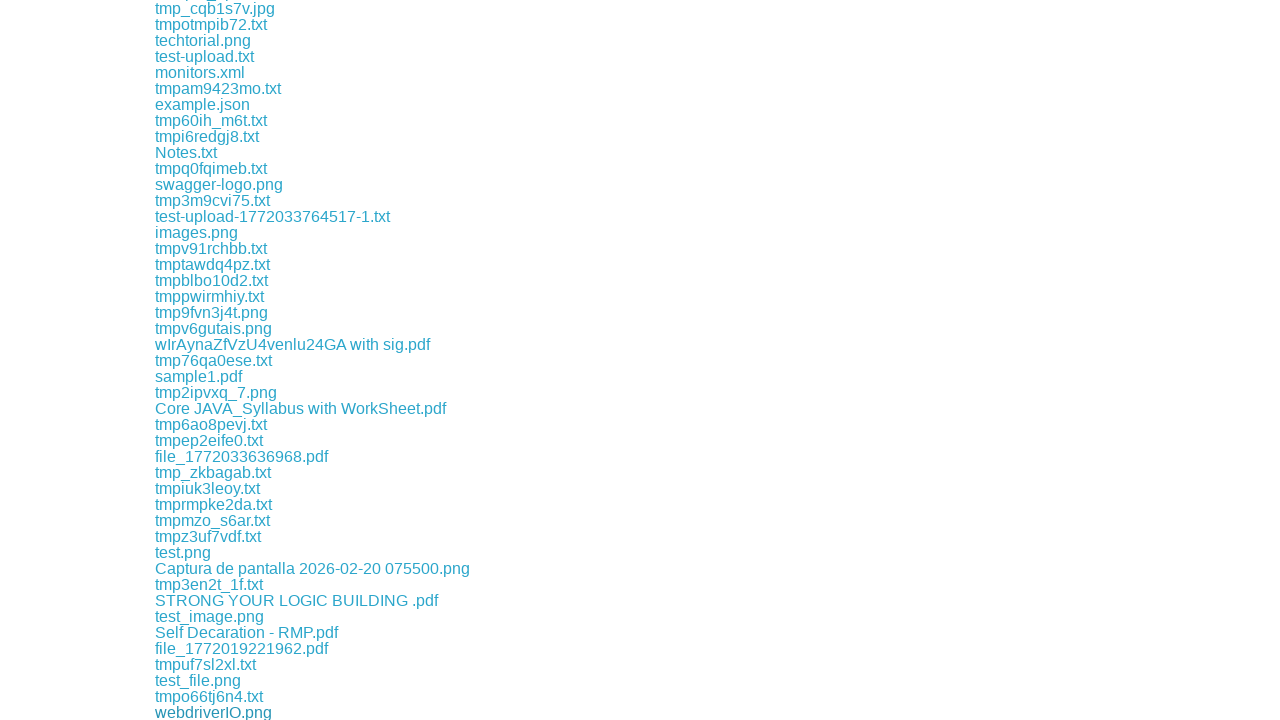

Clicked a download link at (327, 712) on xpath=//a[contains(@href, 'download')] >> nth=263
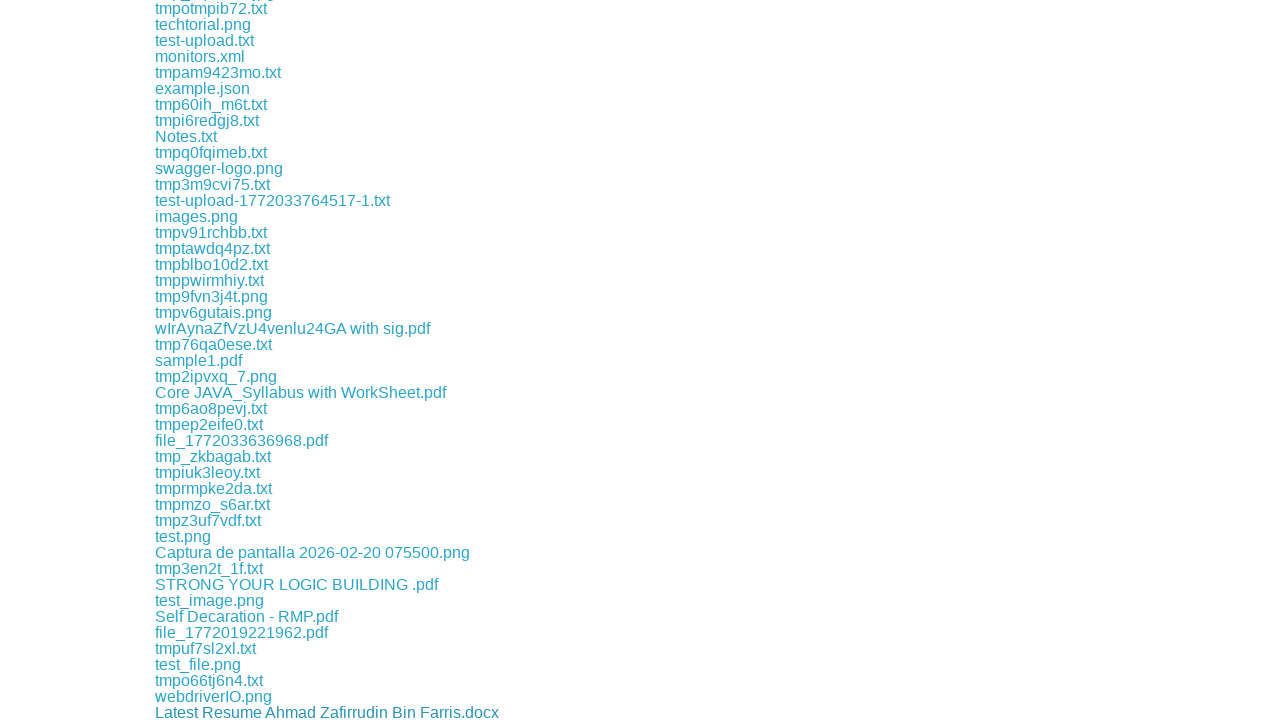

Waited 100ms between downloads
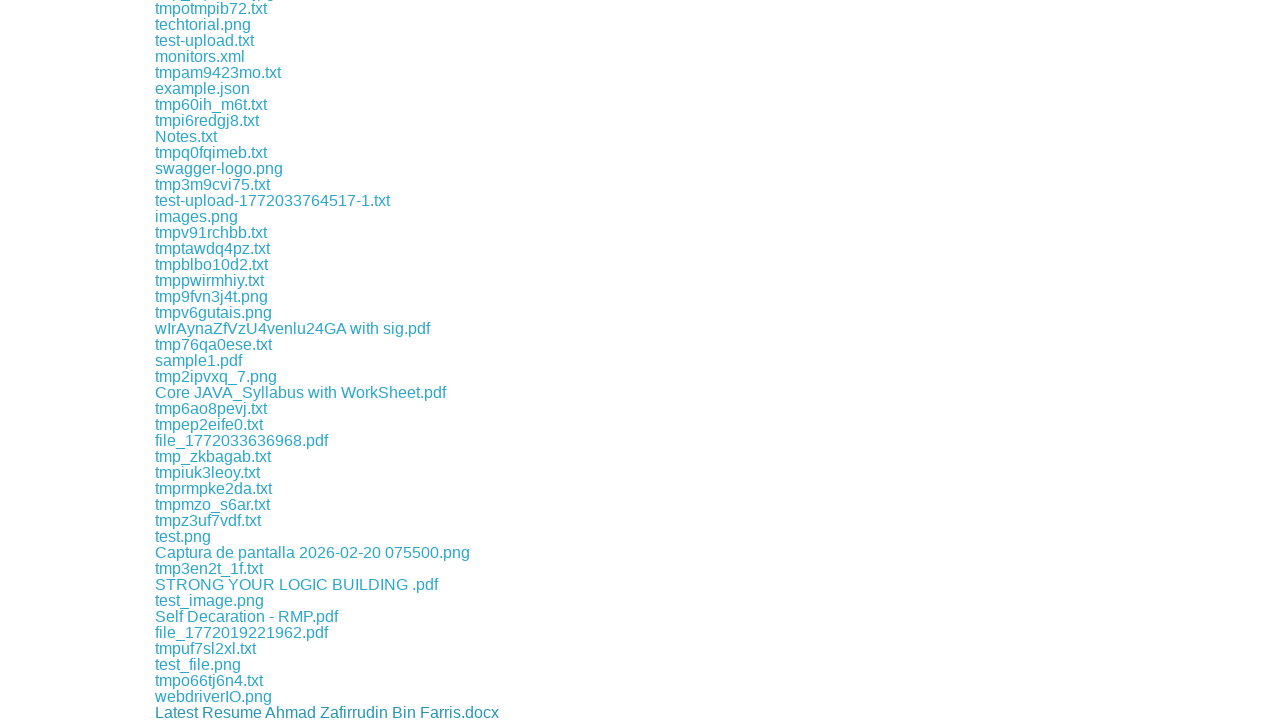

Clicked a download link at (208, 712) on xpath=//a[contains(@href, 'download')] >> nth=264
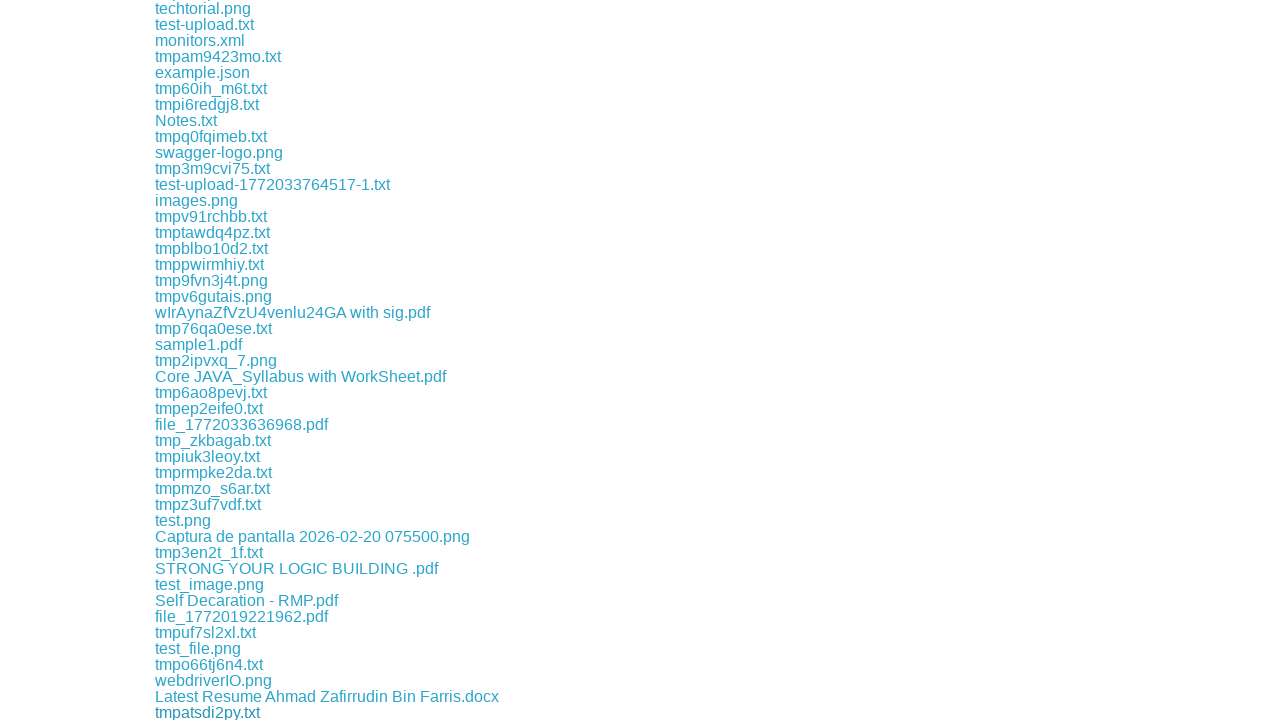

Waited 100ms between downloads
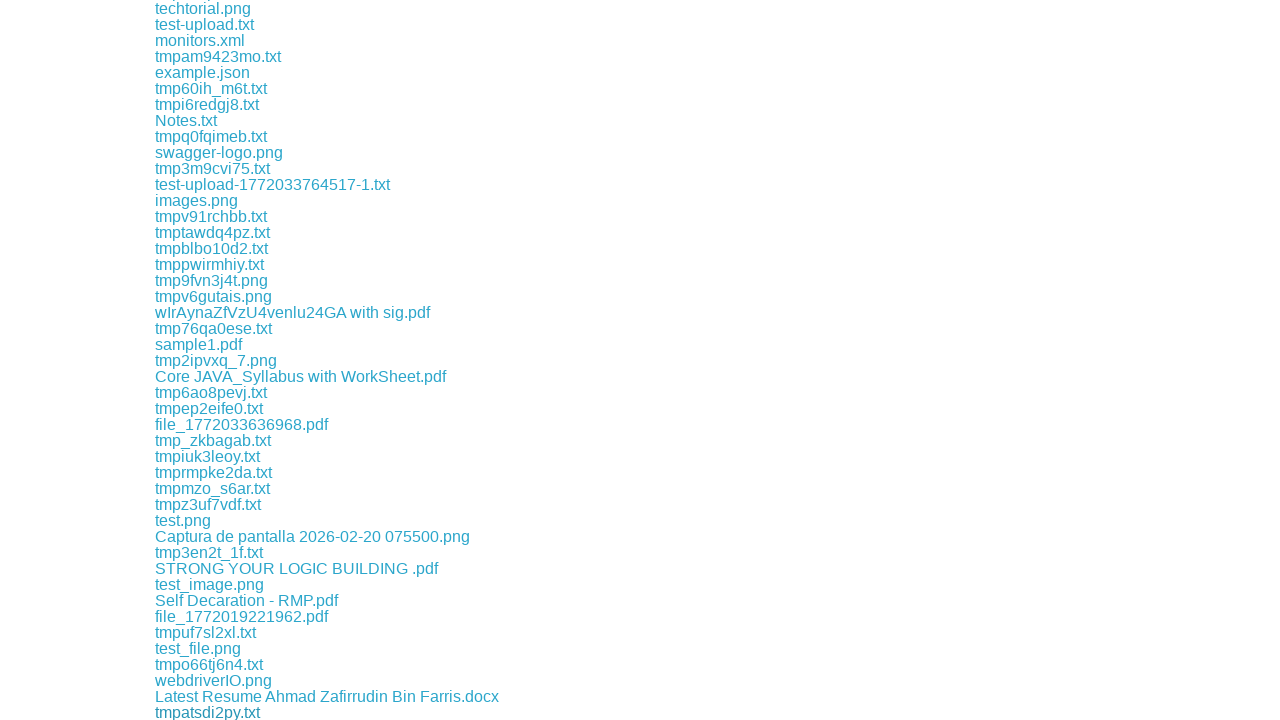

Clicked a download link at (180, 712) on xpath=//a[contains(@href, 'download')] >> nth=265
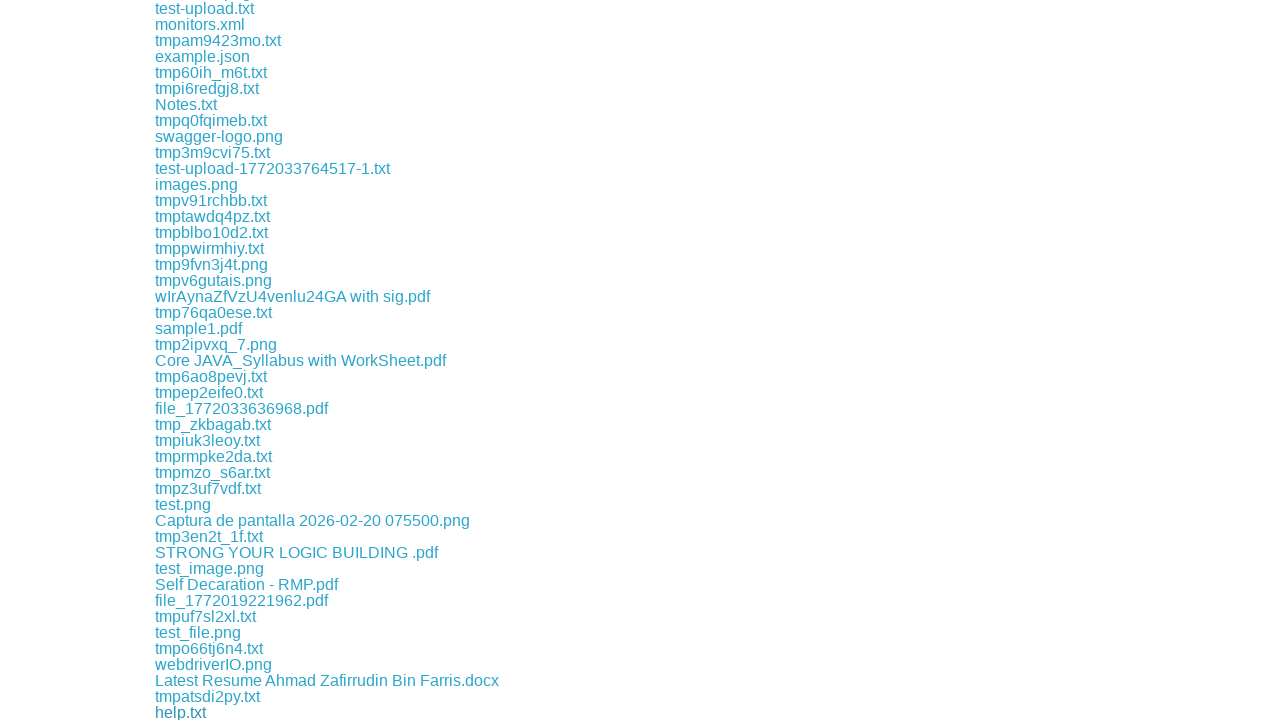

Waited 100ms between downloads
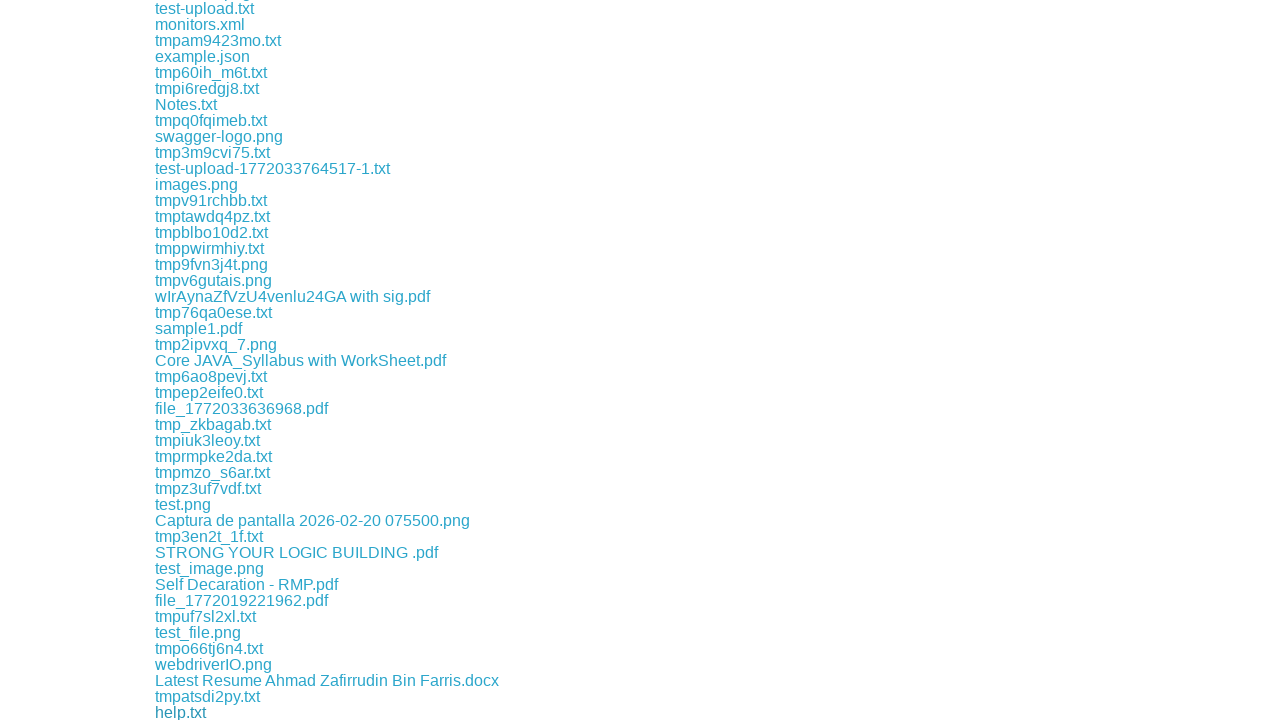

Clicked a download link at (214, 712) on xpath=//a[contains(@href, 'download')] >> nth=266
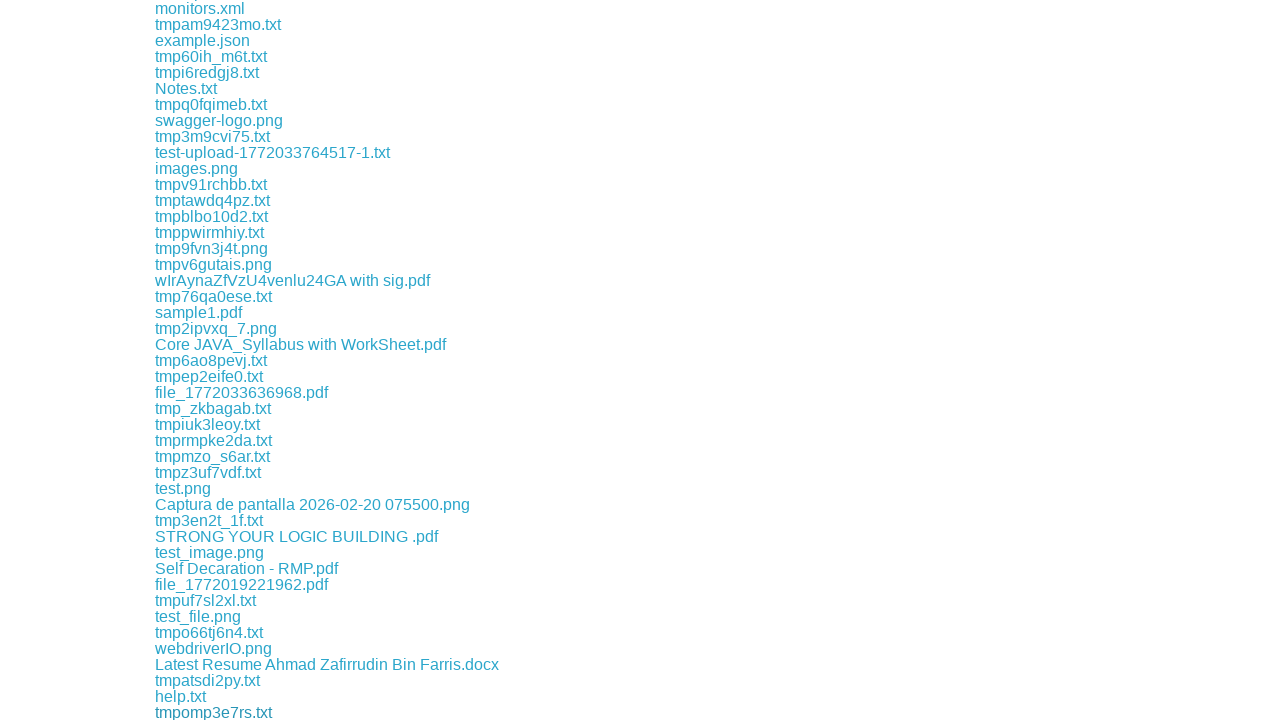

Waited 100ms between downloads
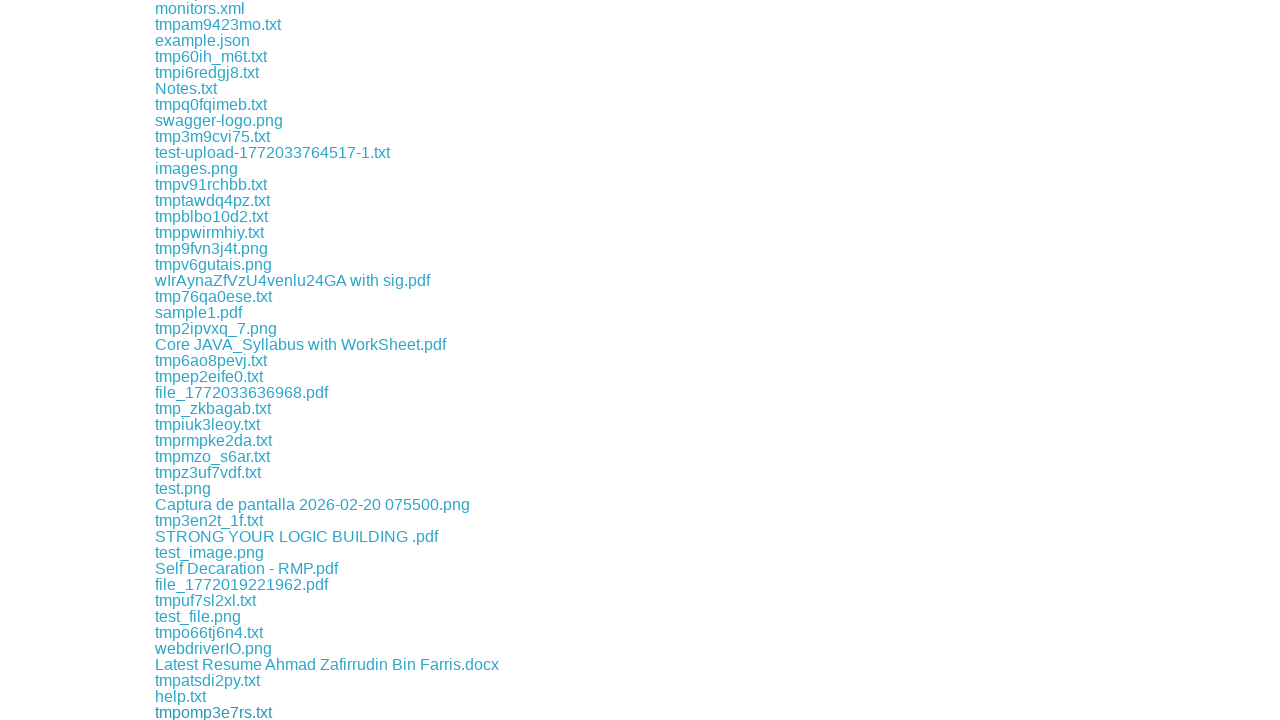

Clicked a download link at (272, 712) on xpath=//a[contains(@href, 'download')] >> nth=267
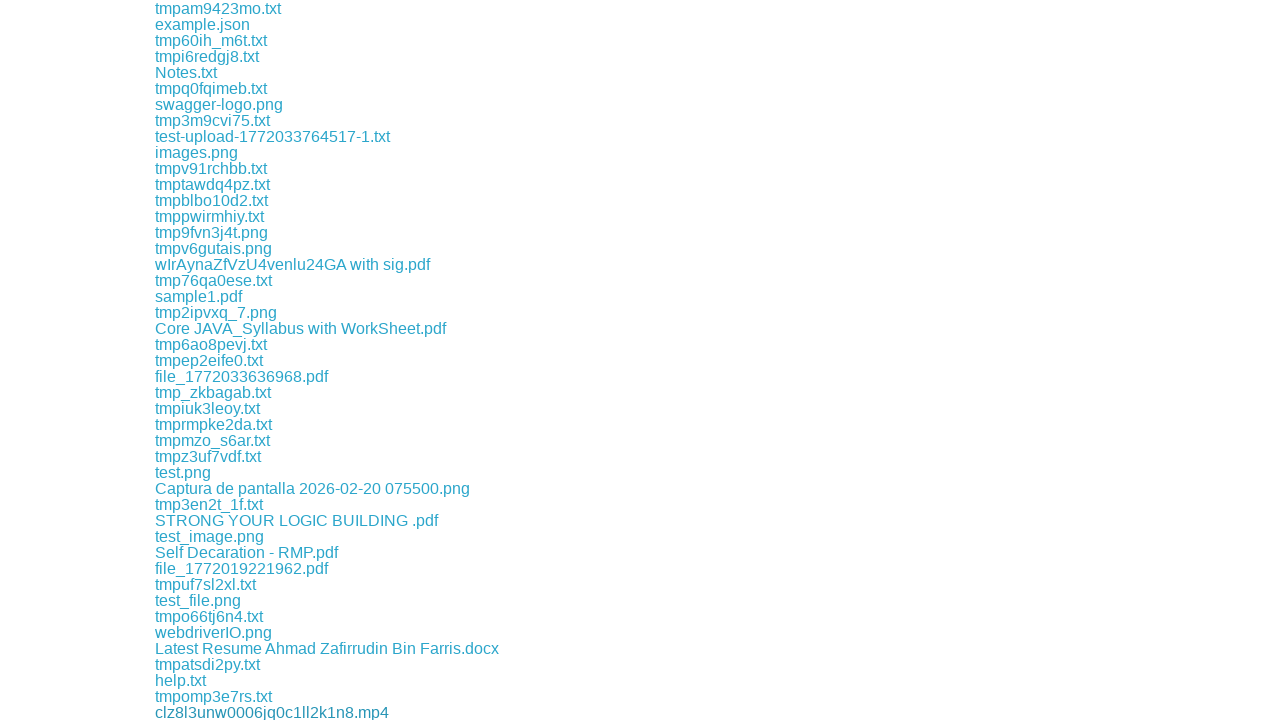

Waited 100ms between downloads
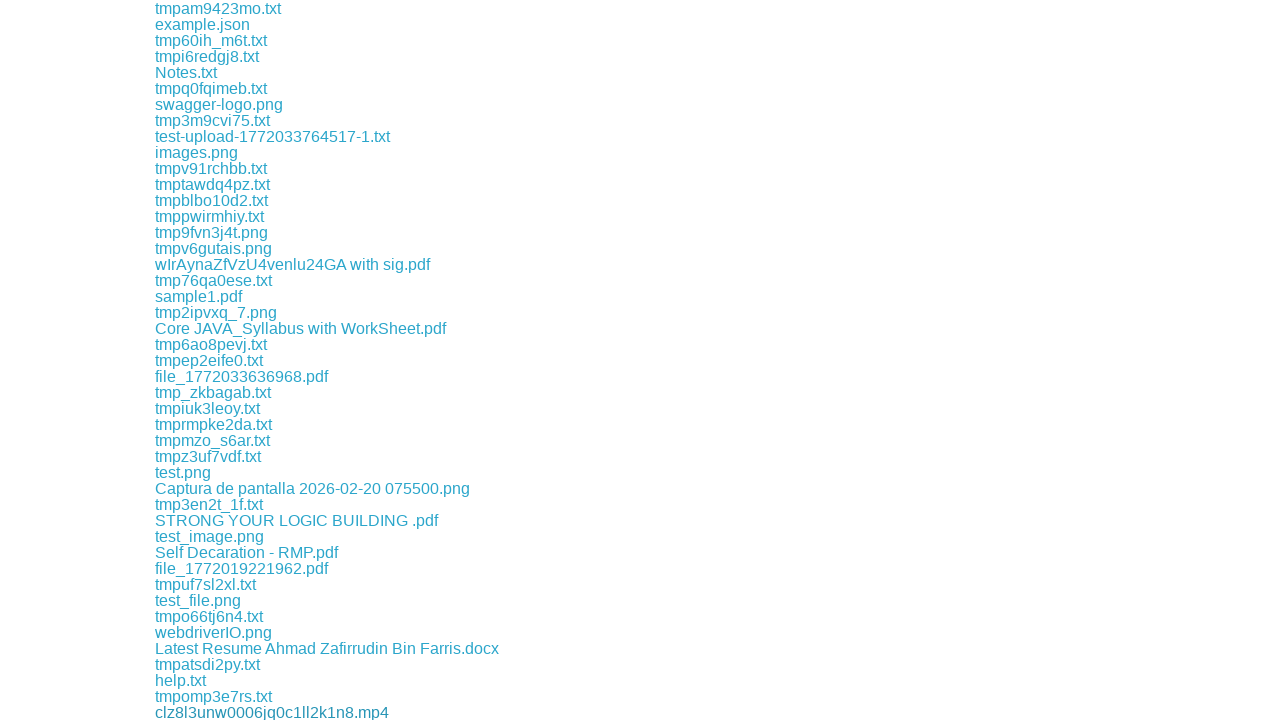

Clicked a download link at (329, 712) on xpath=//a[contains(@href, 'download')] >> nth=268
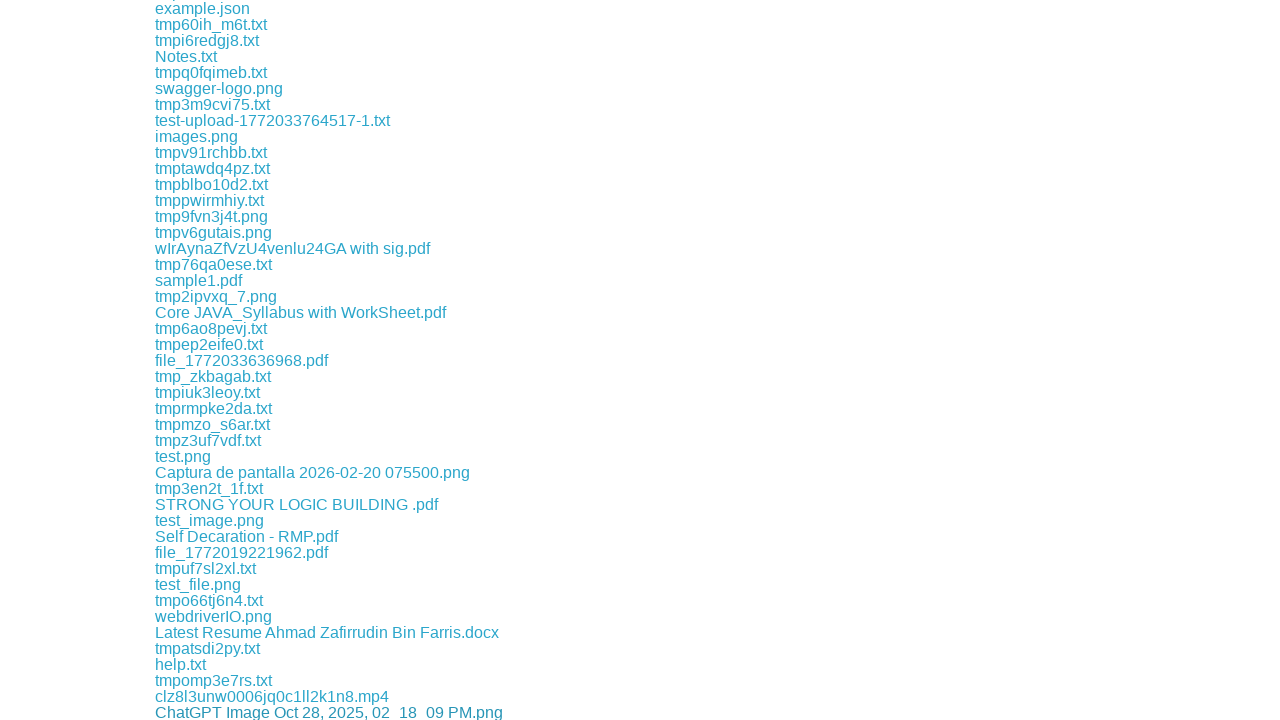

Waited 100ms between downloads
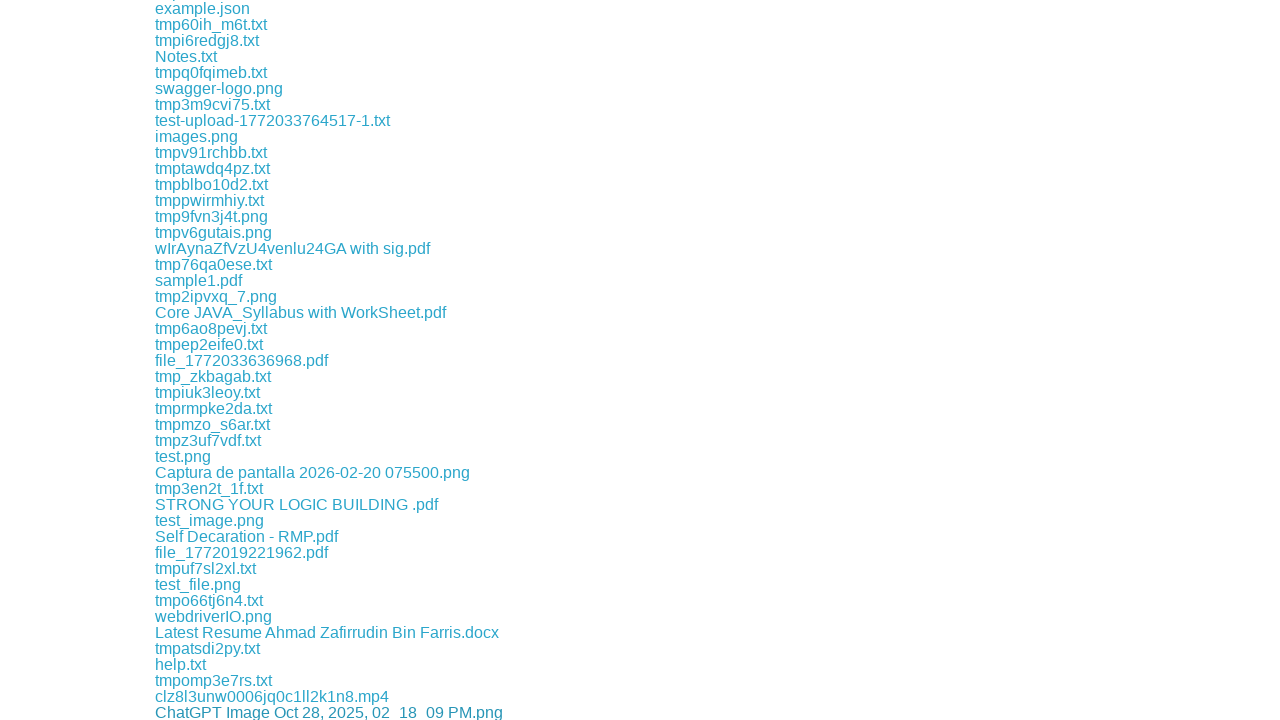

Clicked a download link at (239, 712) on xpath=//a[contains(@href, 'download')] >> nth=269
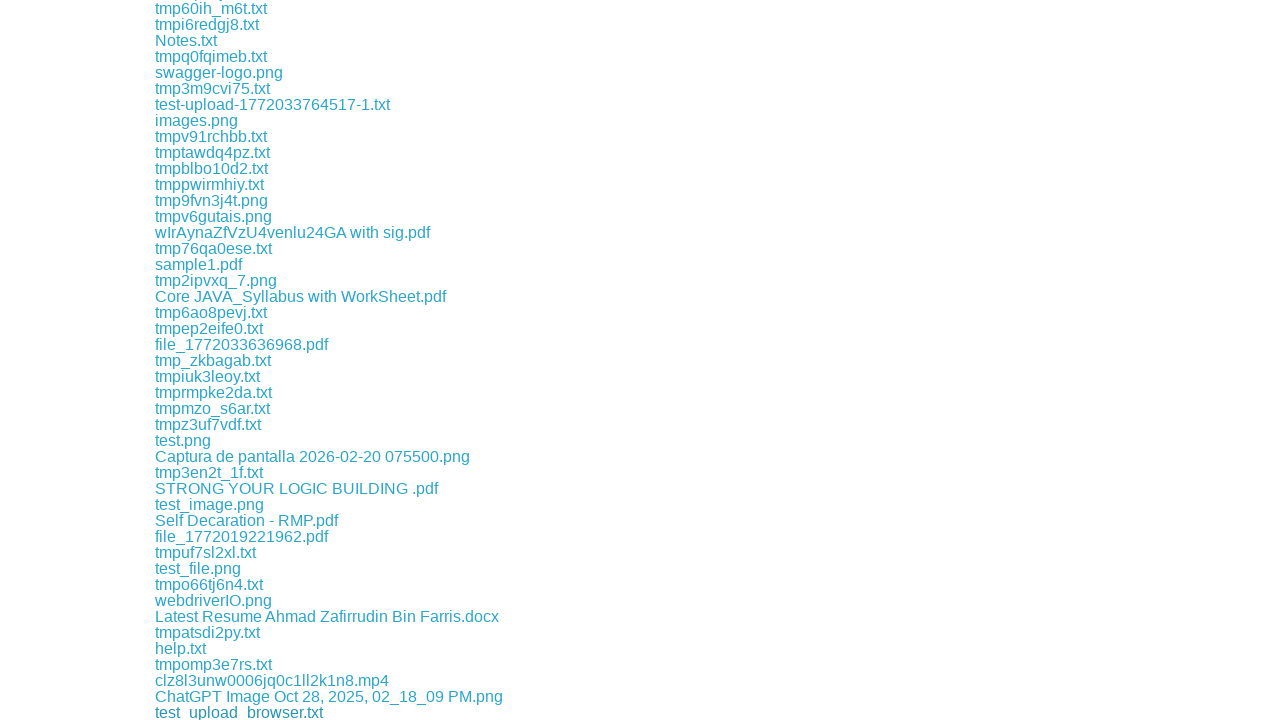

Waited 100ms between downloads
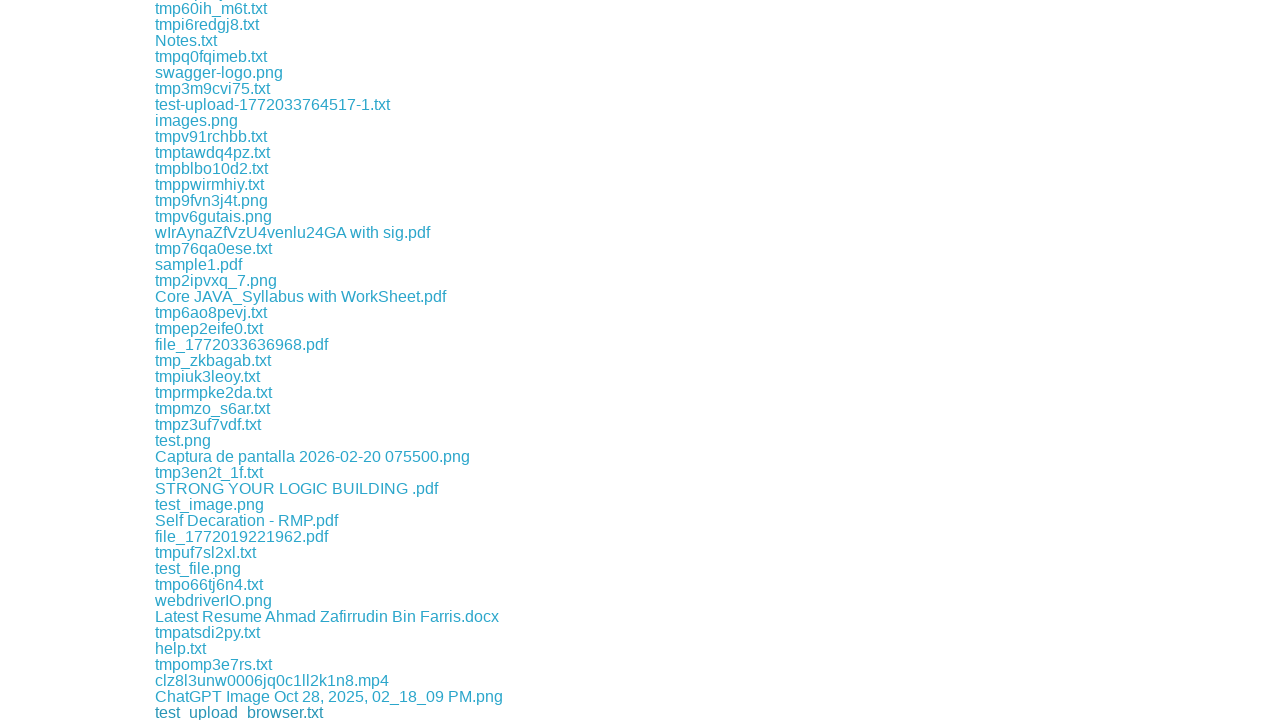

Clicked a download link at (206, 712) on xpath=//a[contains(@href, 'download')] >> nth=270
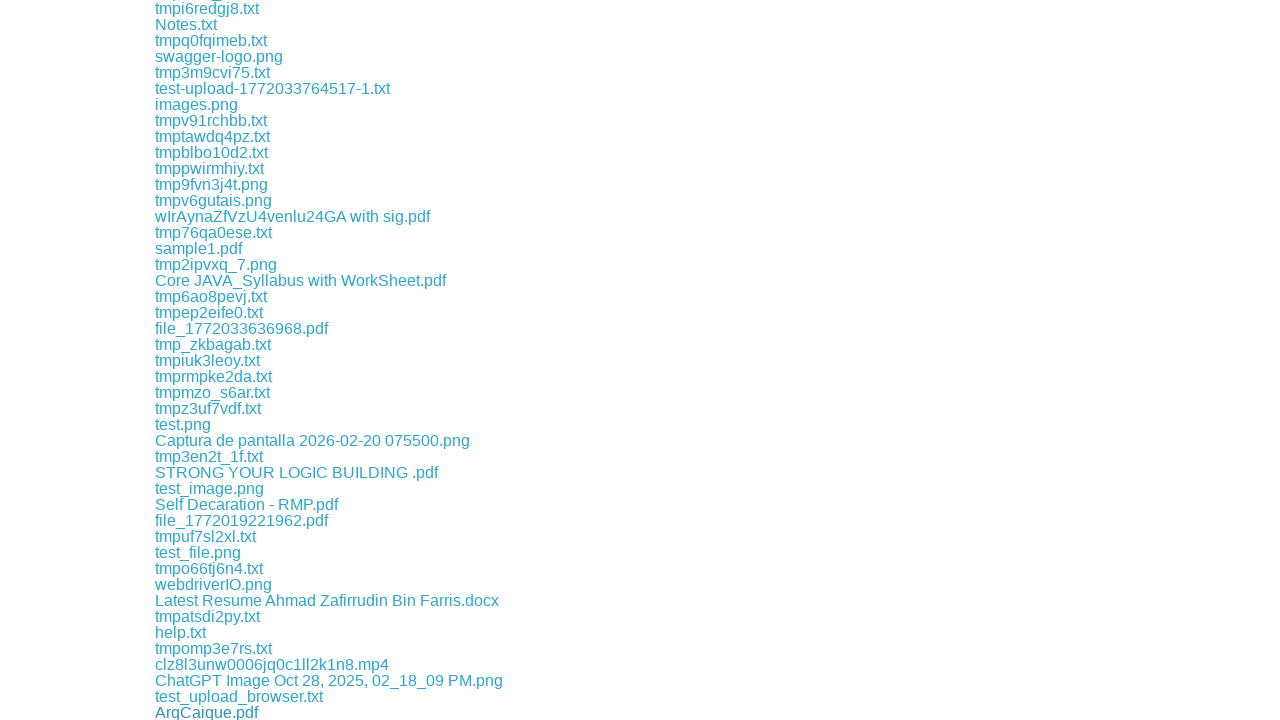

Waited 100ms between downloads
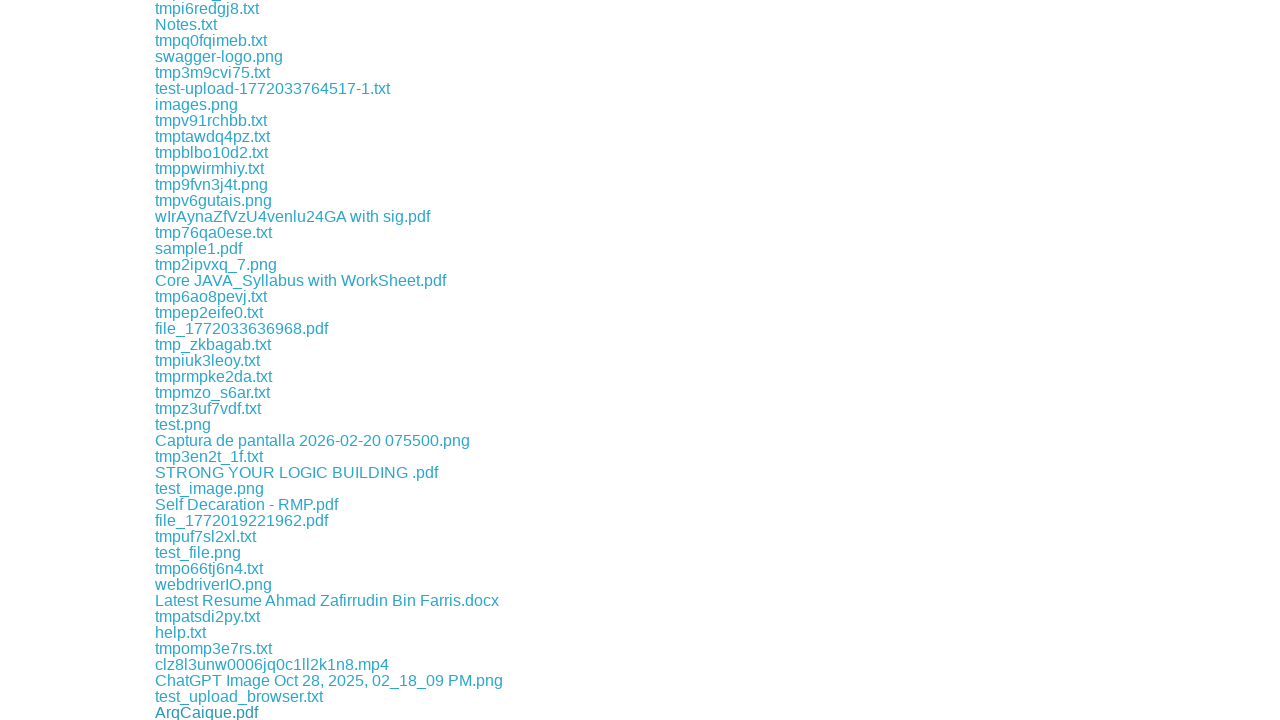

Clicked a download link at (213, 712) on xpath=//a[contains(@href, 'download')] >> nth=271
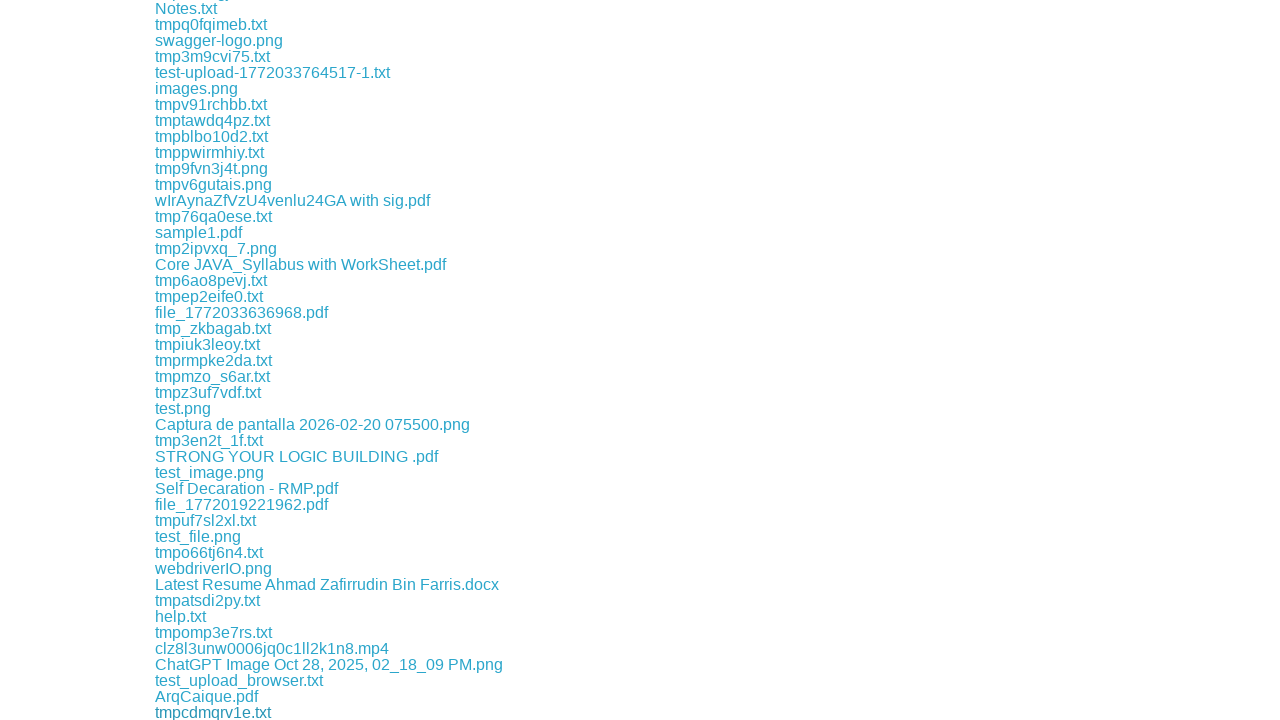

Waited 100ms between downloads
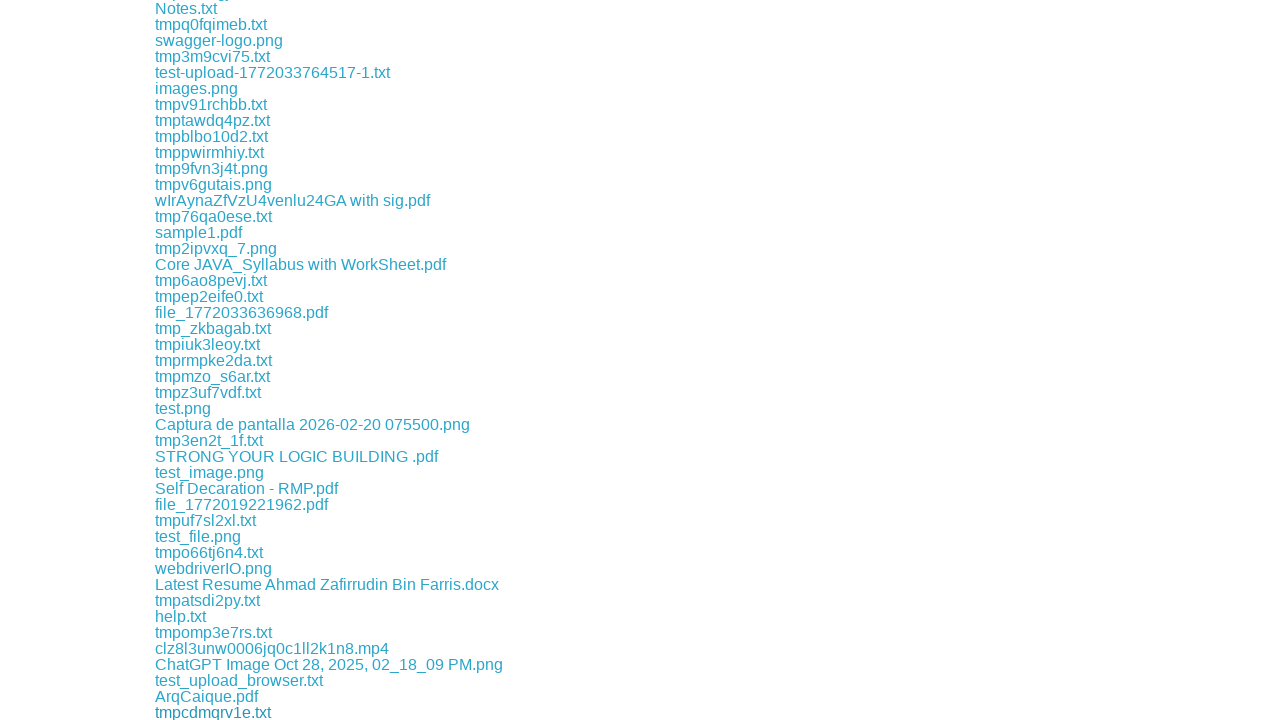

Clicked a download link at (242, 712) on xpath=//a[contains(@href, 'download')] >> nth=272
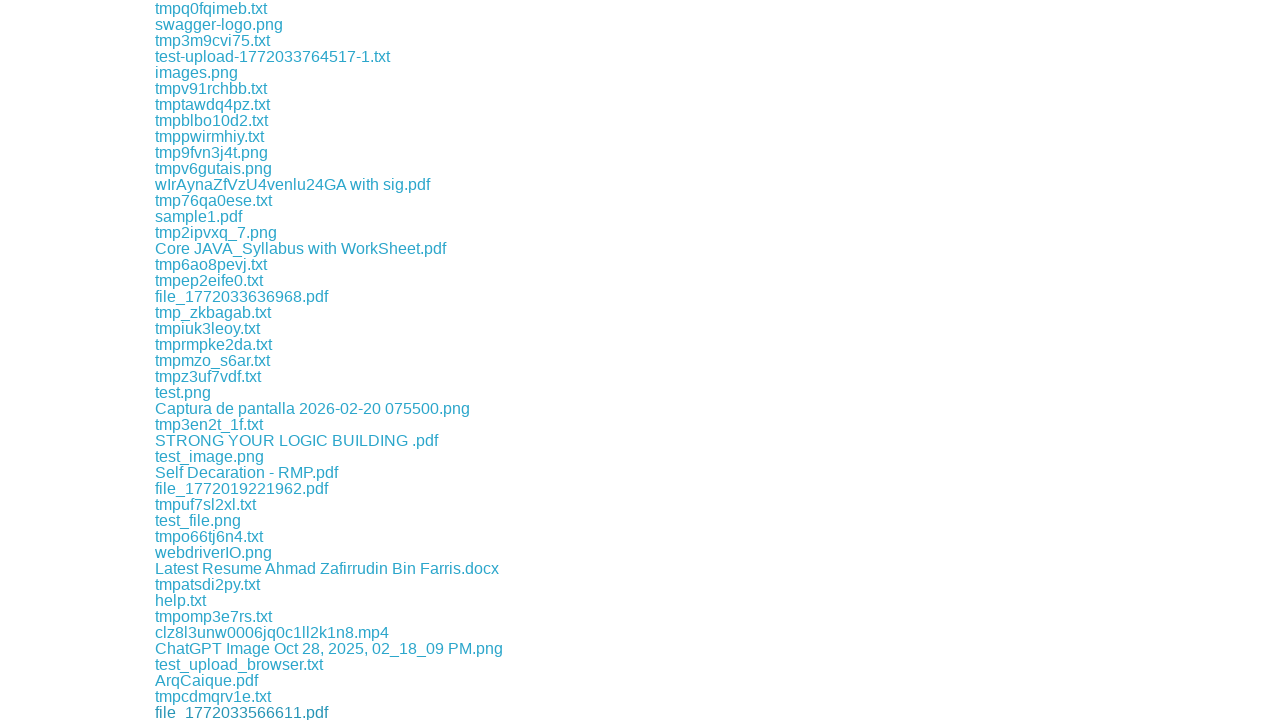

Waited 100ms between downloads
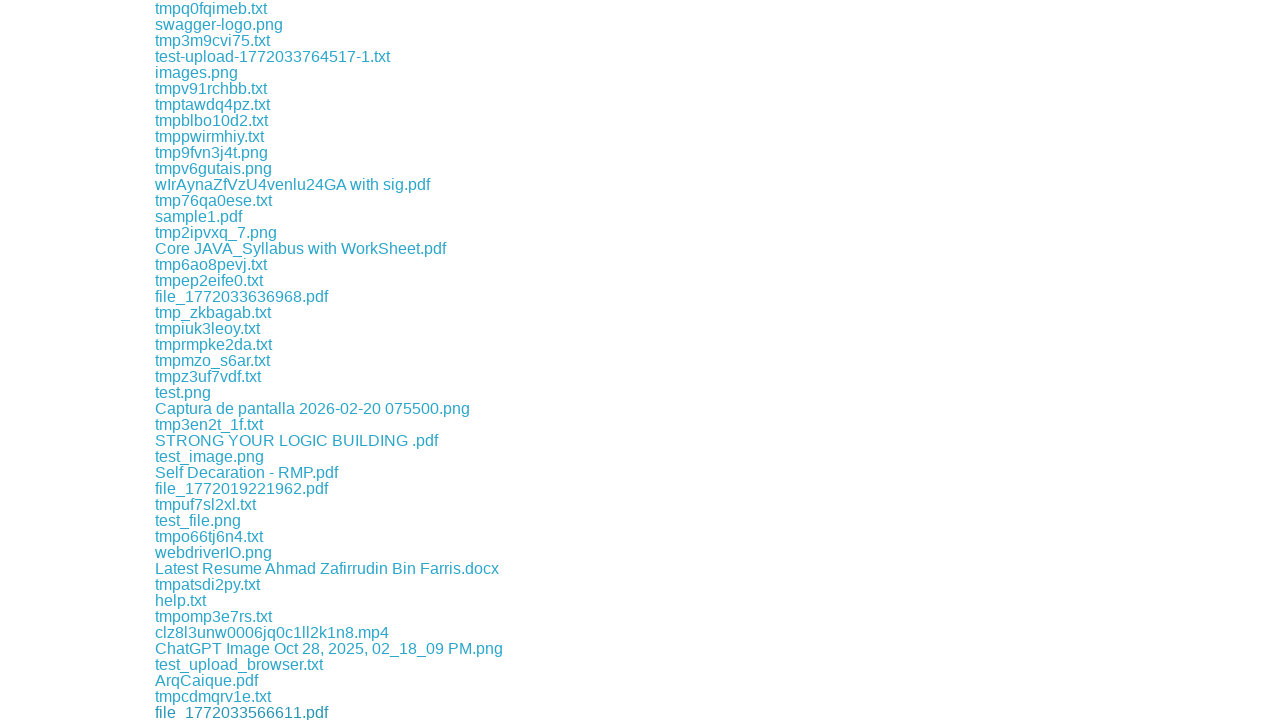

Clicked a download link at (222, 712) on xpath=//a[contains(@href, 'download')] >> nth=273
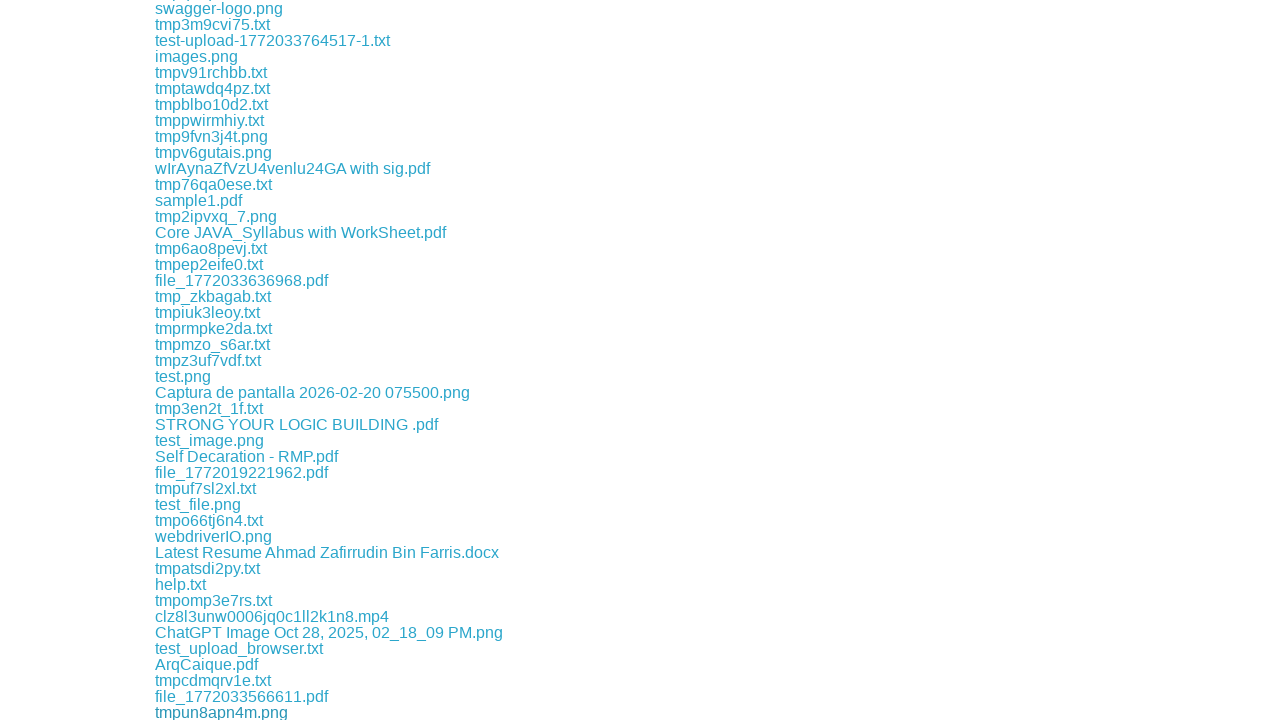

Waited 100ms between downloads
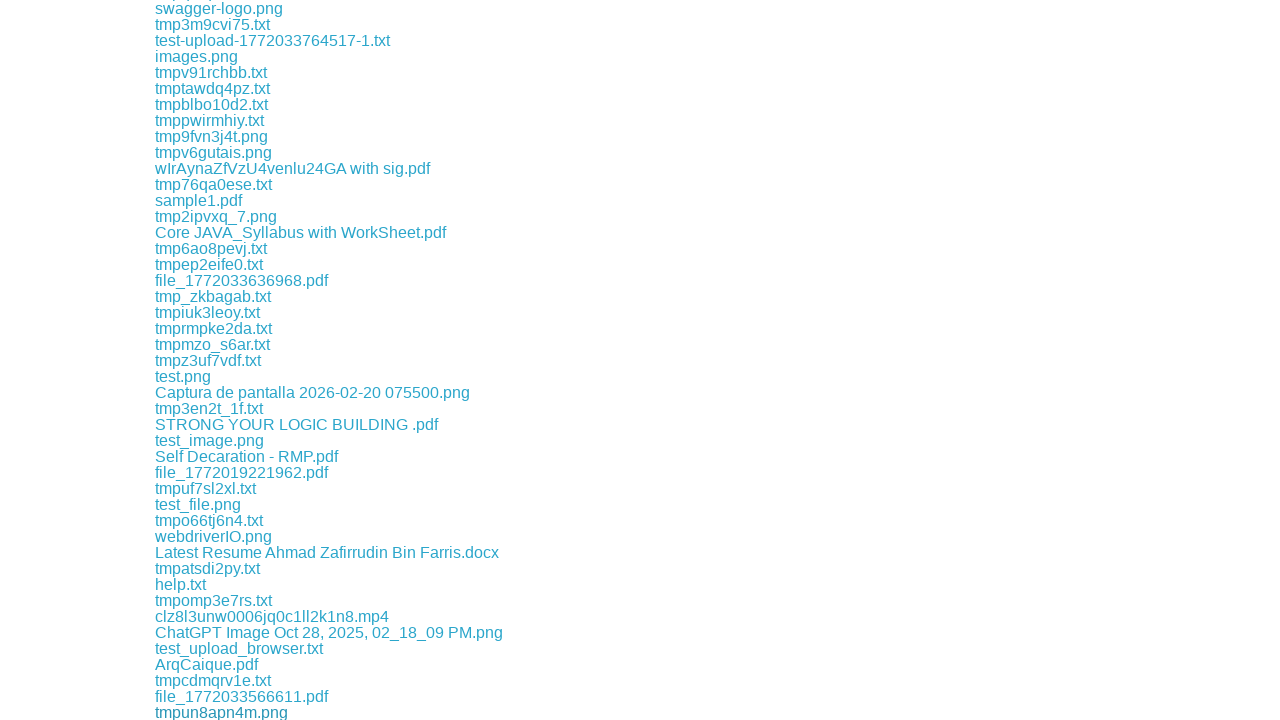

Clicked a download link at (265, 712) on xpath=//a[contains(@href, 'download')] >> nth=274
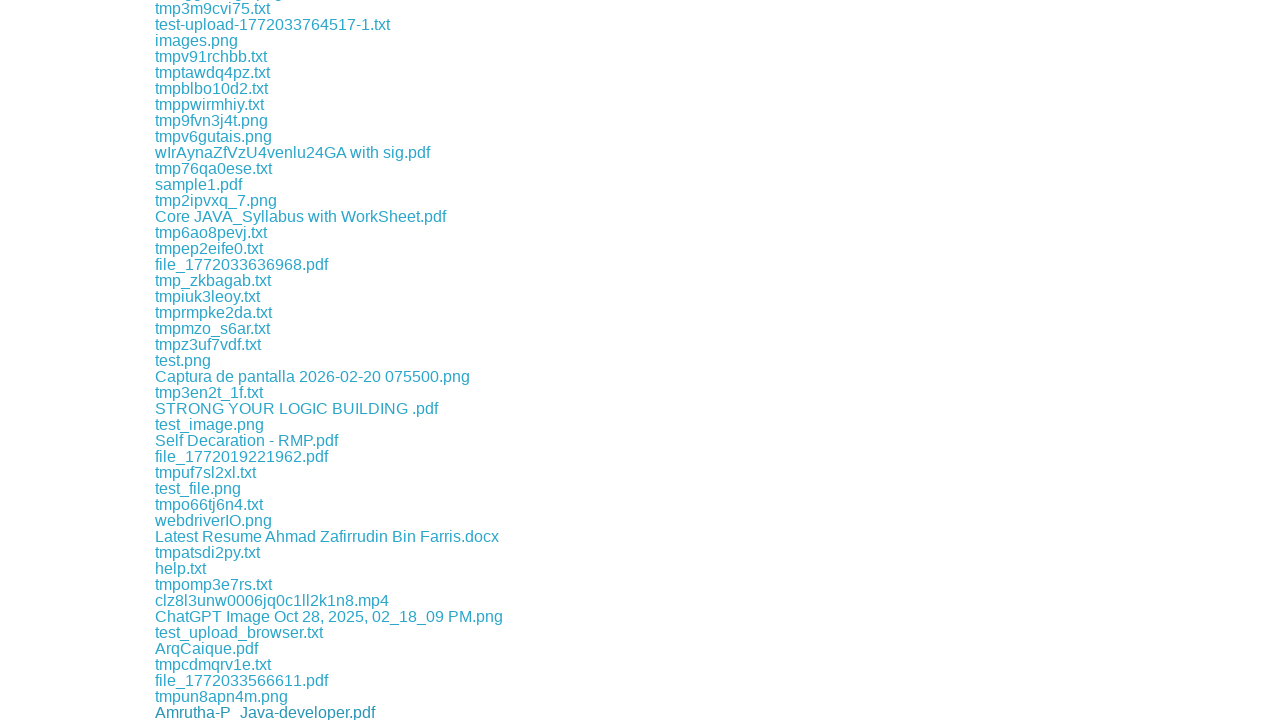

Waited 100ms between downloads
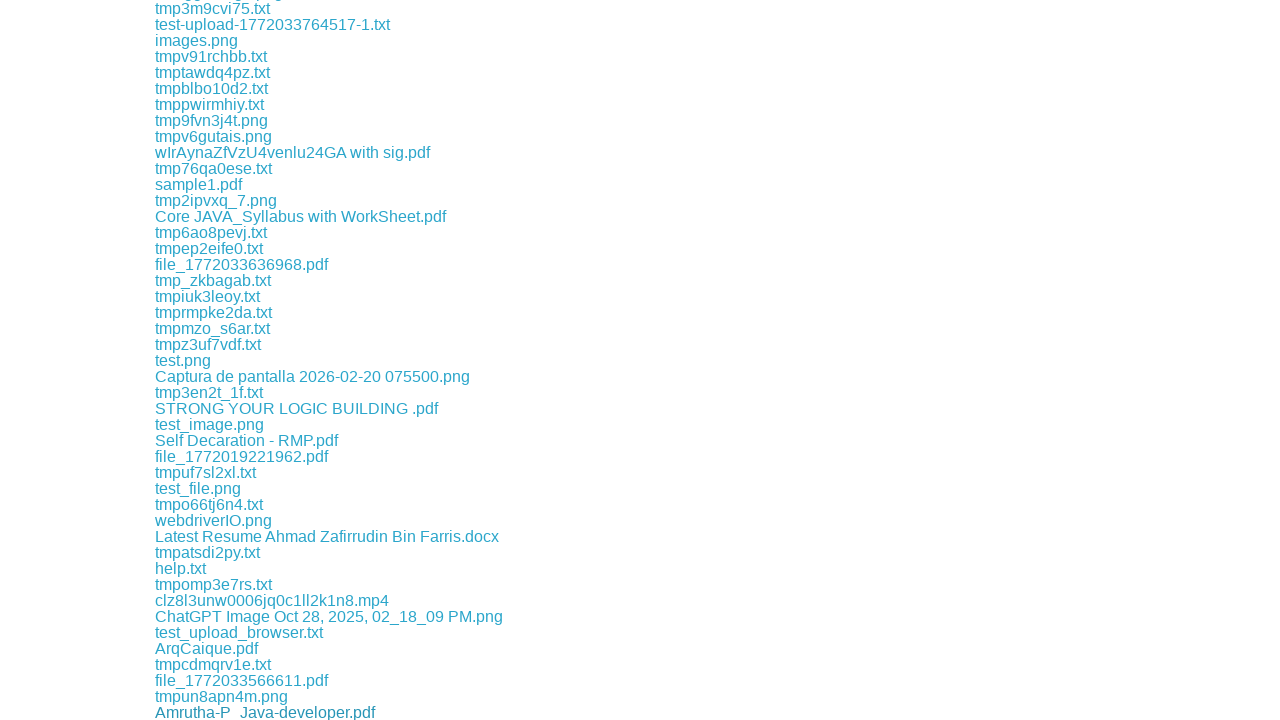

Clicked a download link at (241, 712) on xpath=//a[contains(@href, 'download')] >> nth=275
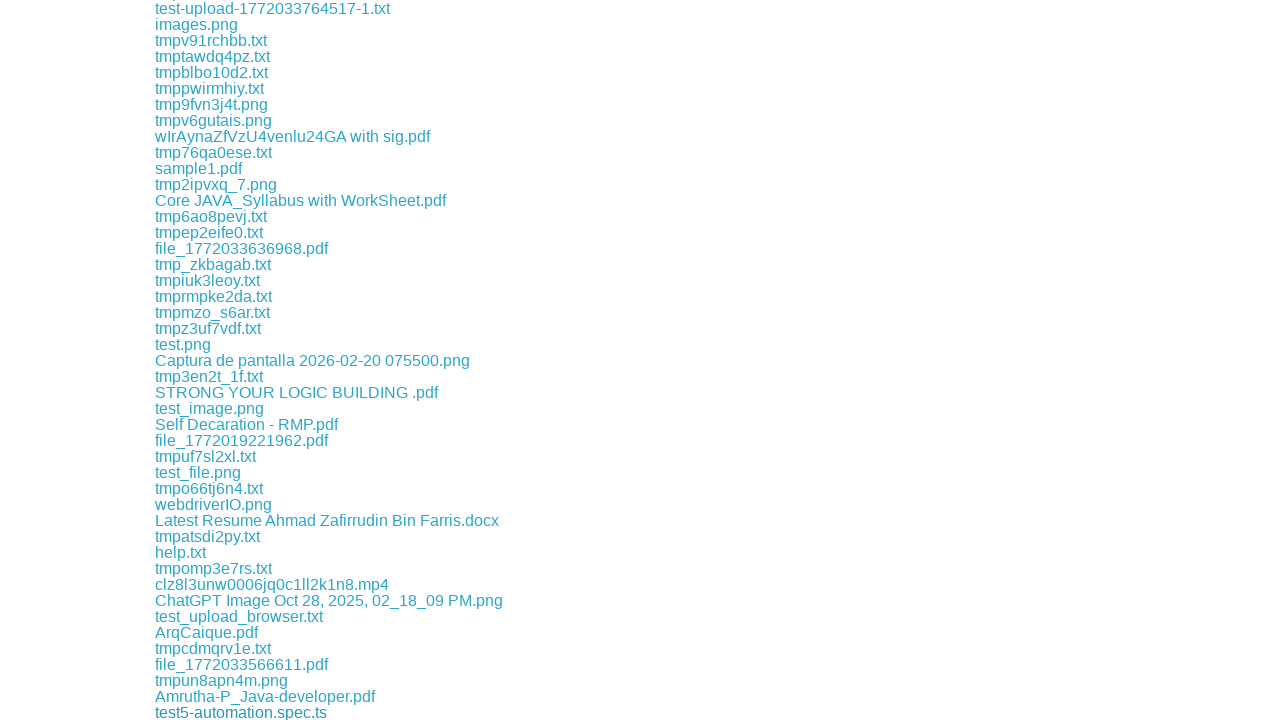

Waited 100ms between downloads
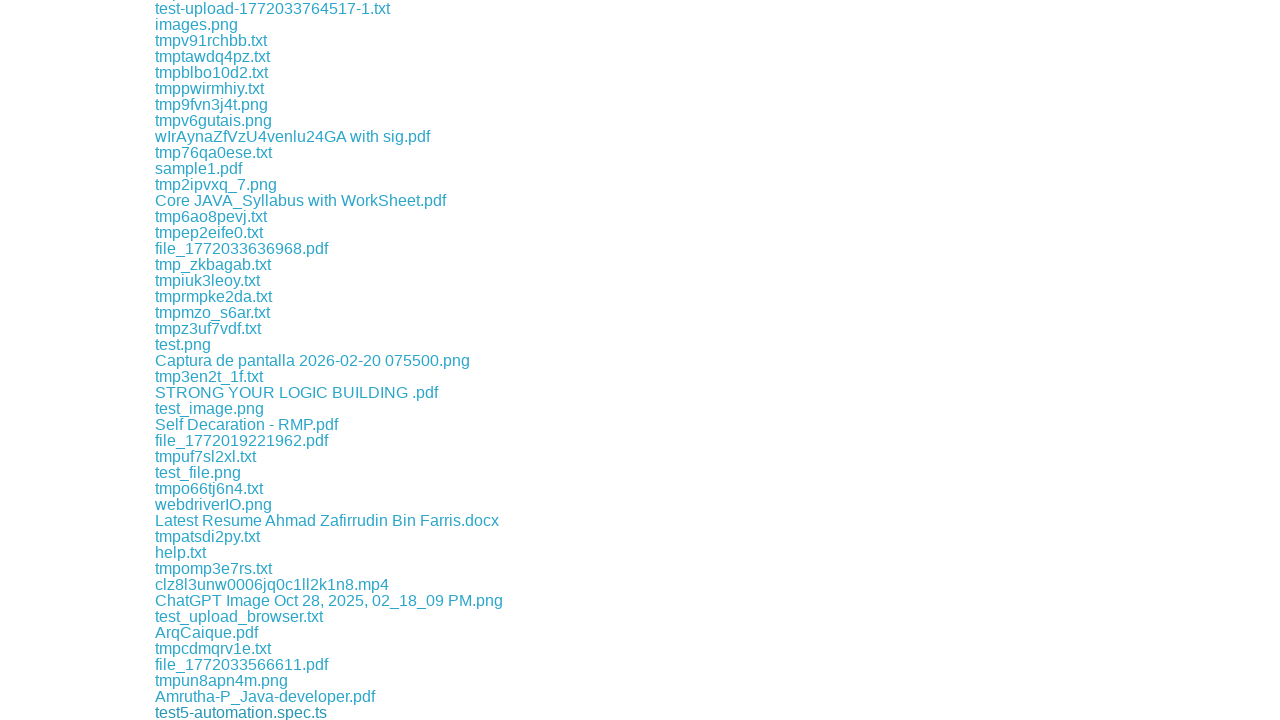

Clicked a download link at (217, 712) on xpath=//a[contains(@href, 'download')] >> nth=276
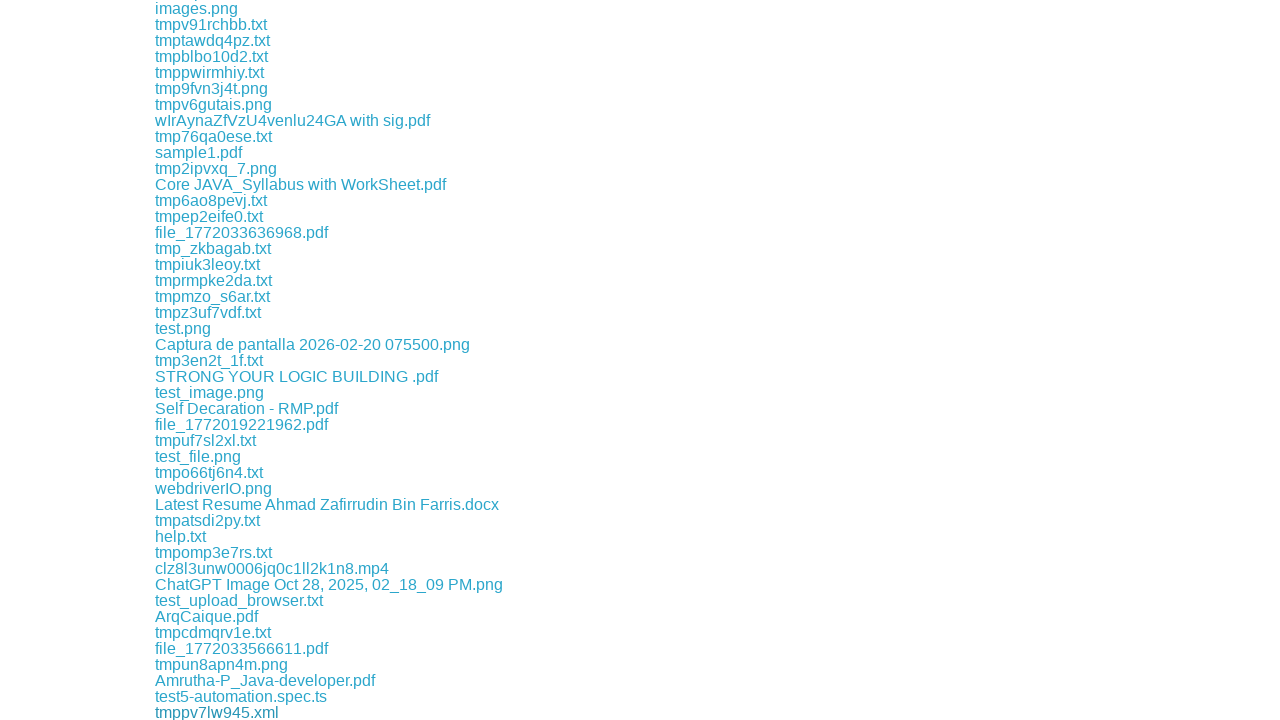

Waited 100ms between downloads
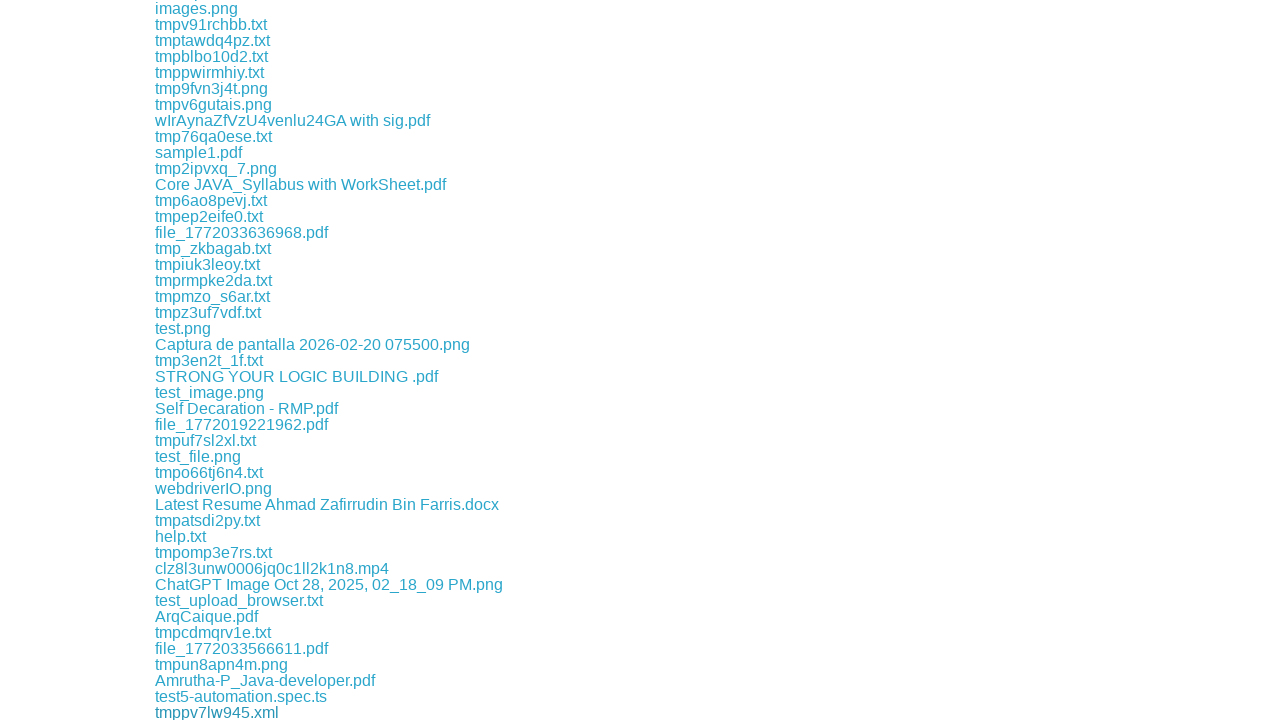

Clicked a download link at (182, 712) on xpath=//a[contains(@href, 'download')] >> nth=277
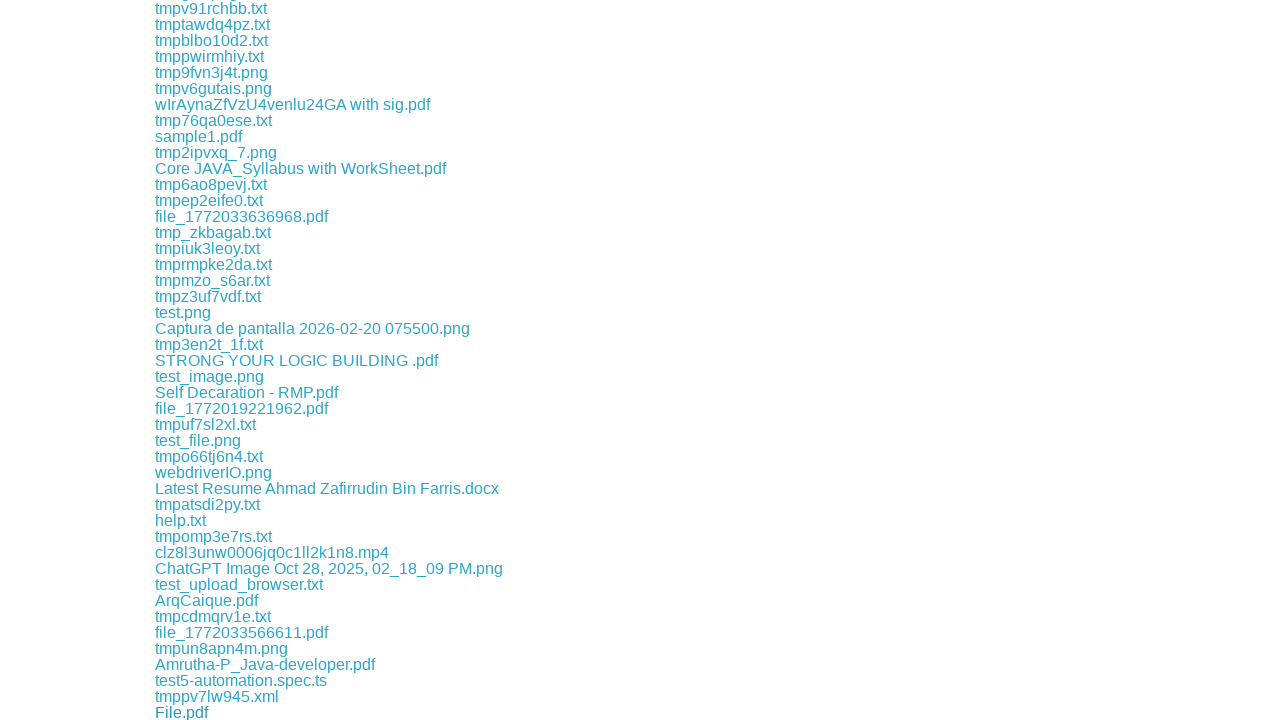

Waited 100ms between downloads
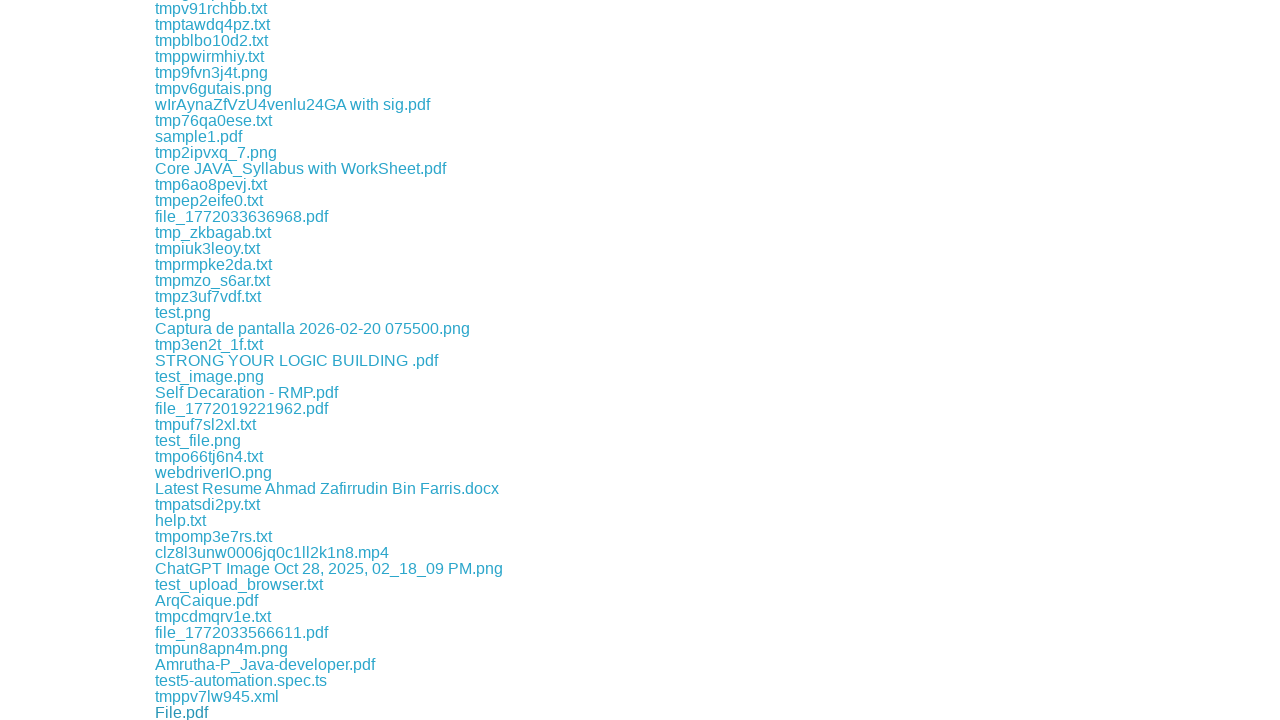

Clicked a download link at (212, 712) on xpath=//a[contains(@href, 'download')] >> nth=278
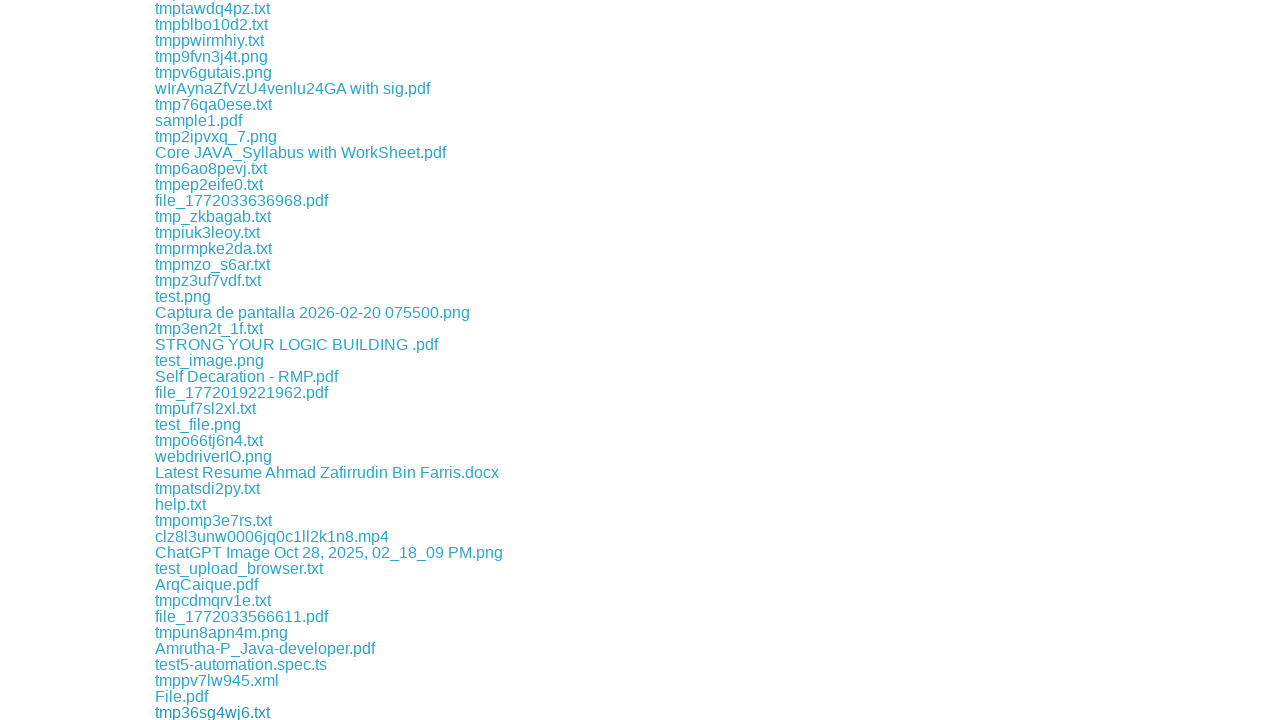

Waited 100ms between downloads
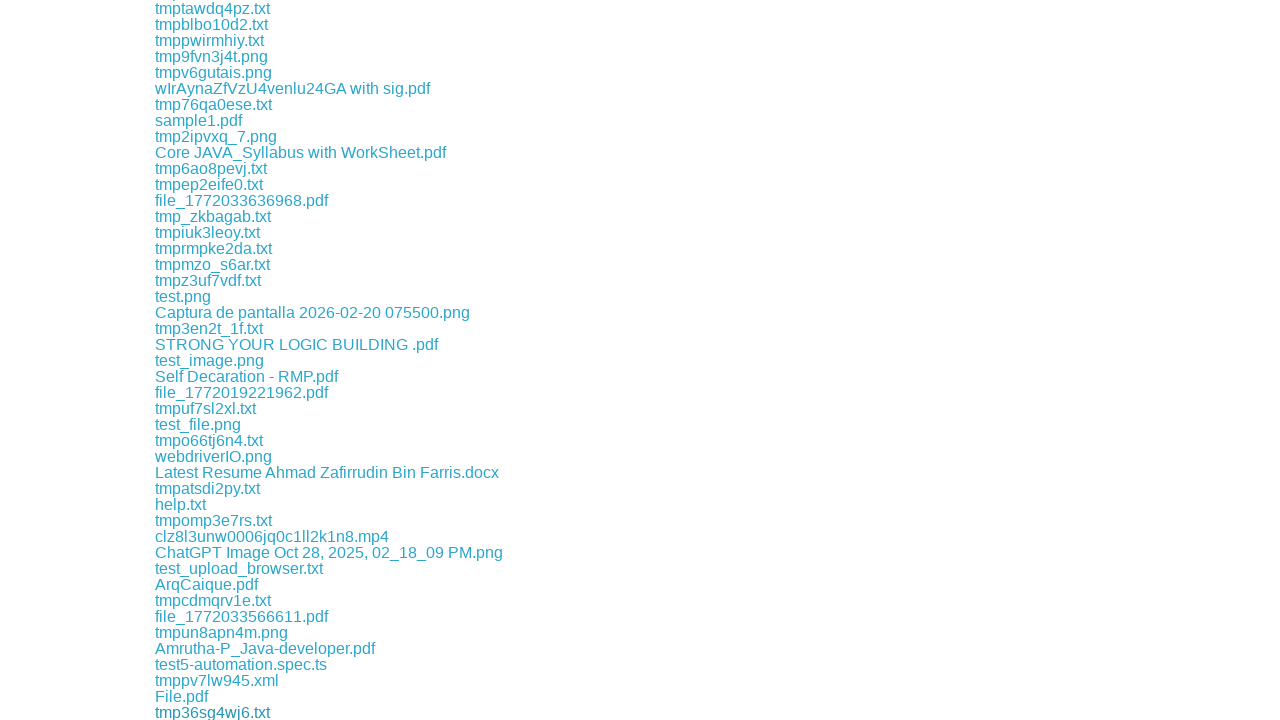

Clicked a download link at (236, 712) on xpath=//a[contains(@href, 'download')] >> nth=279
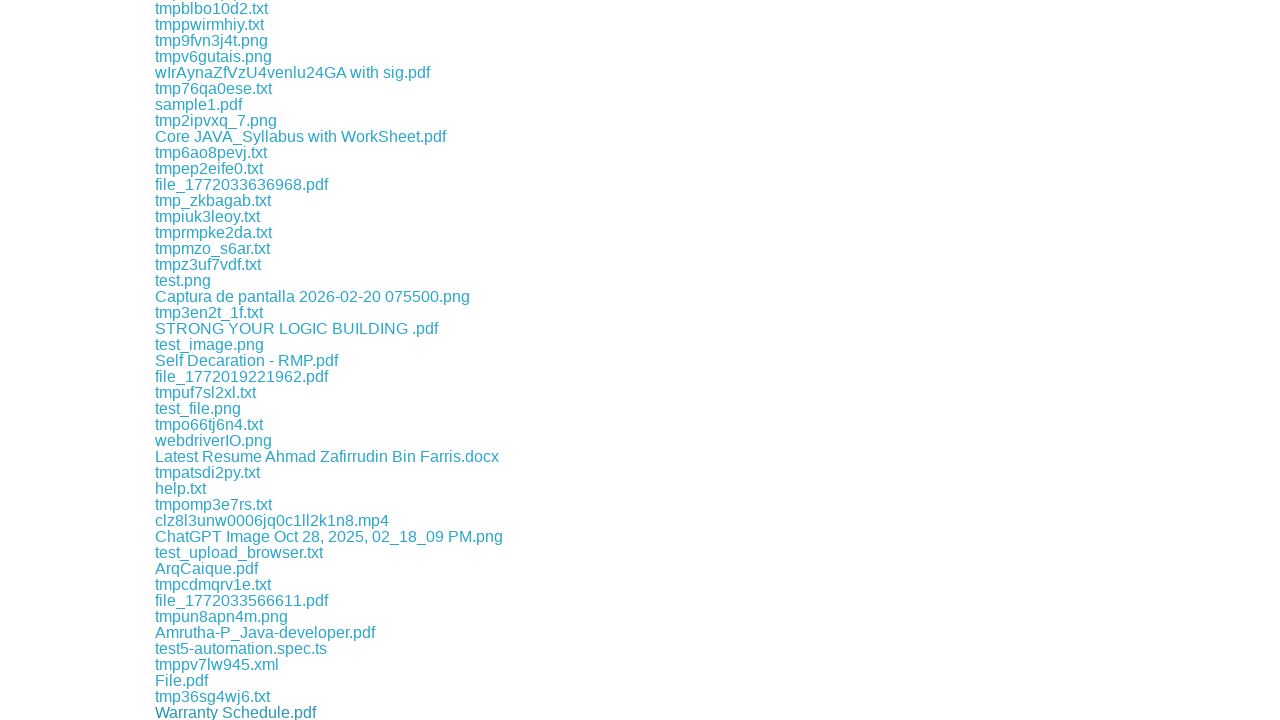

Waited 100ms between downloads
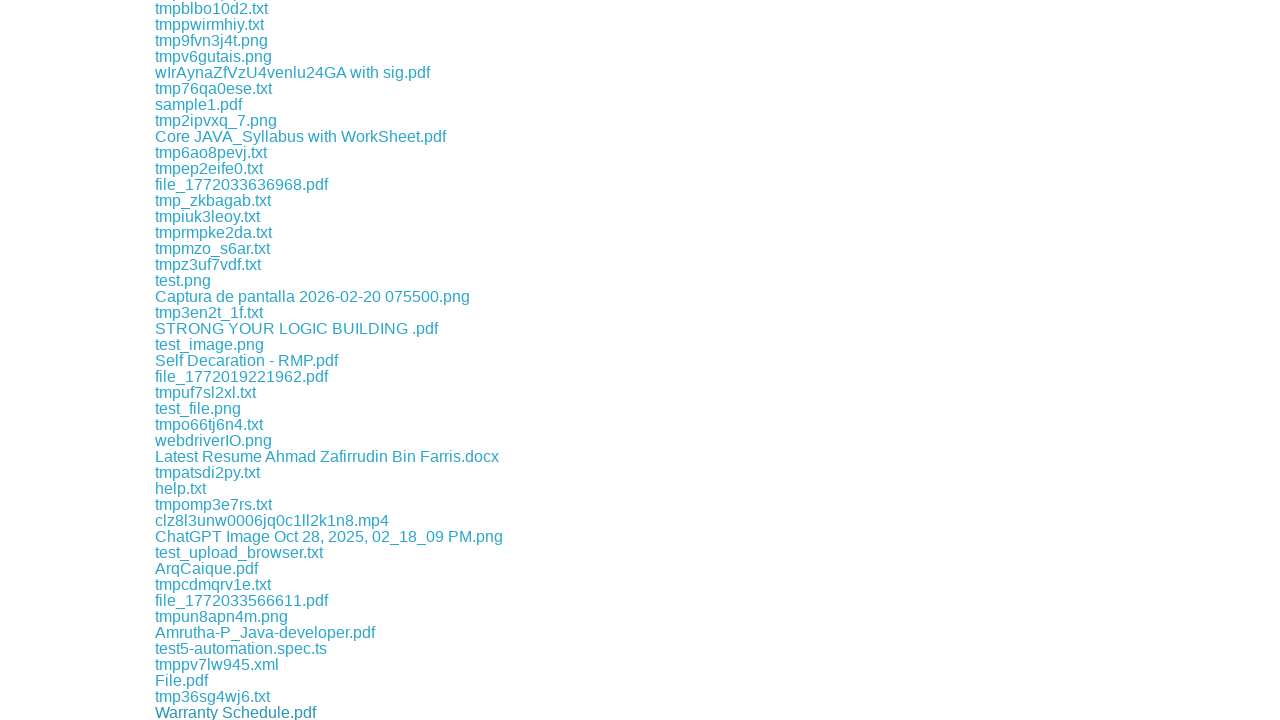

Clicked a download link at (190, 712) on xpath=//a[contains(@href, 'download')] >> nth=280
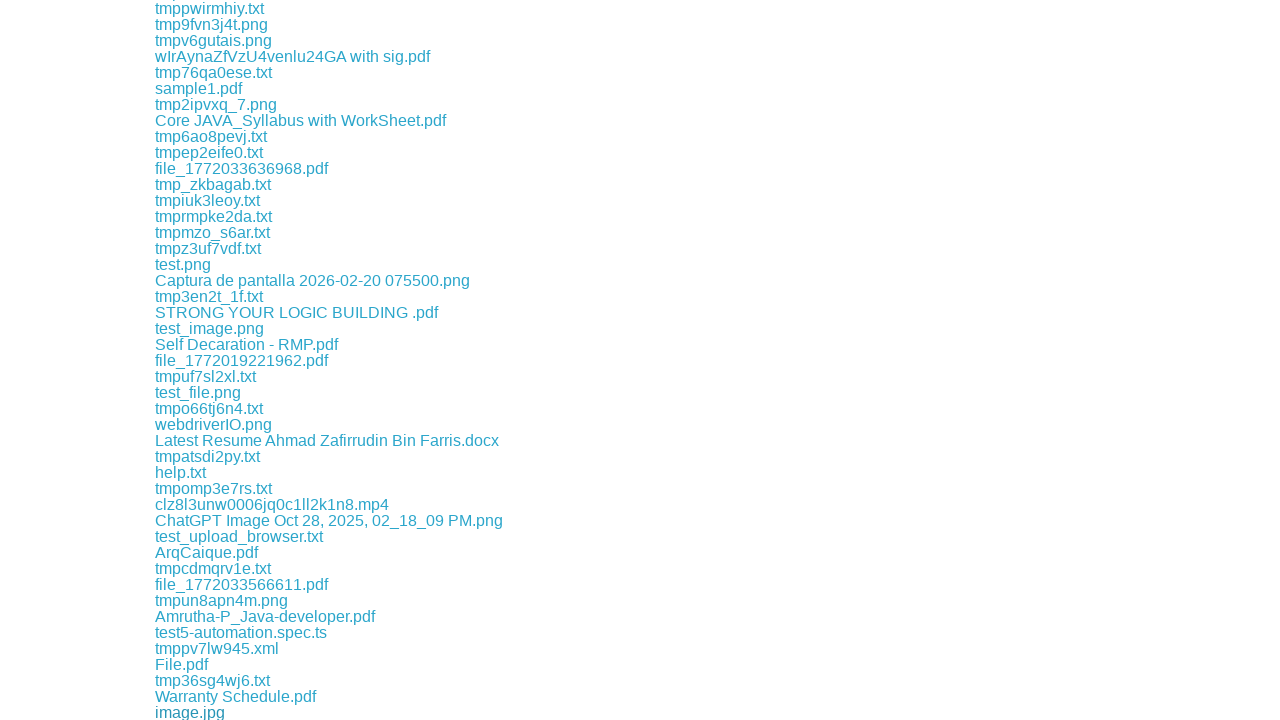

Waited 100ms between downloads
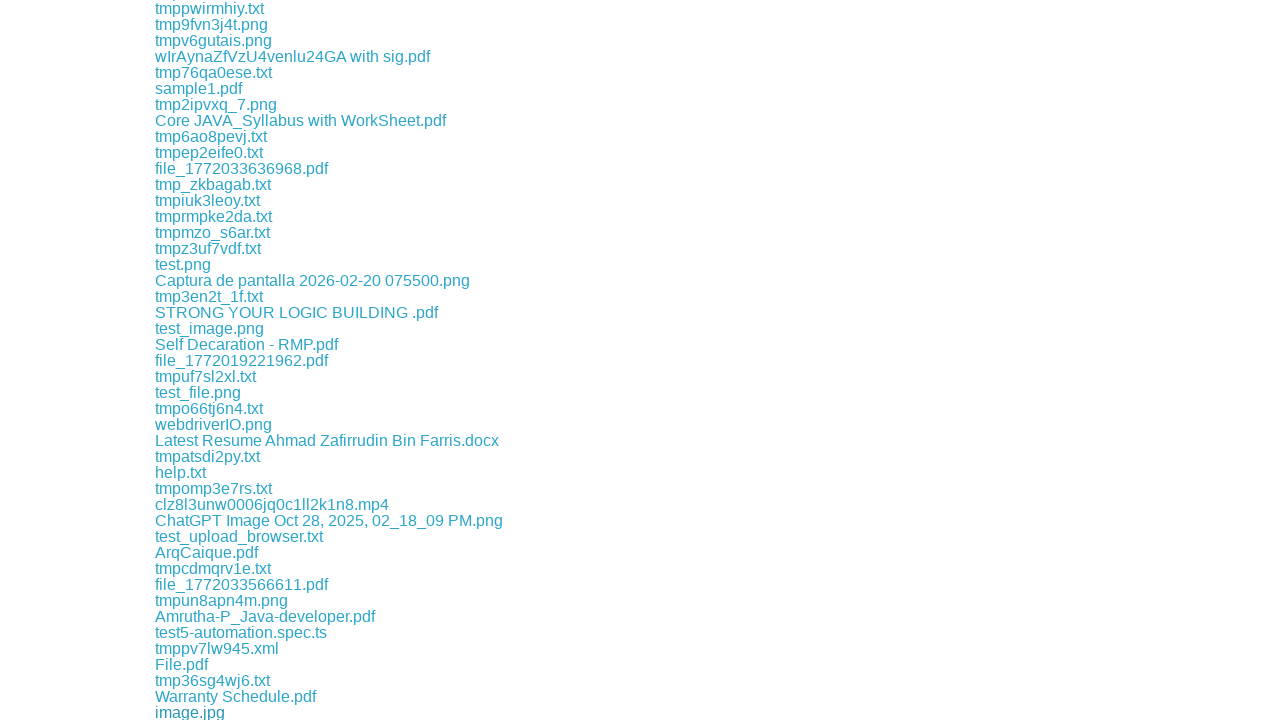

Clicked a download link at (216, 712) on xpath=//a[contains(@href, 'download')] >> nth=281
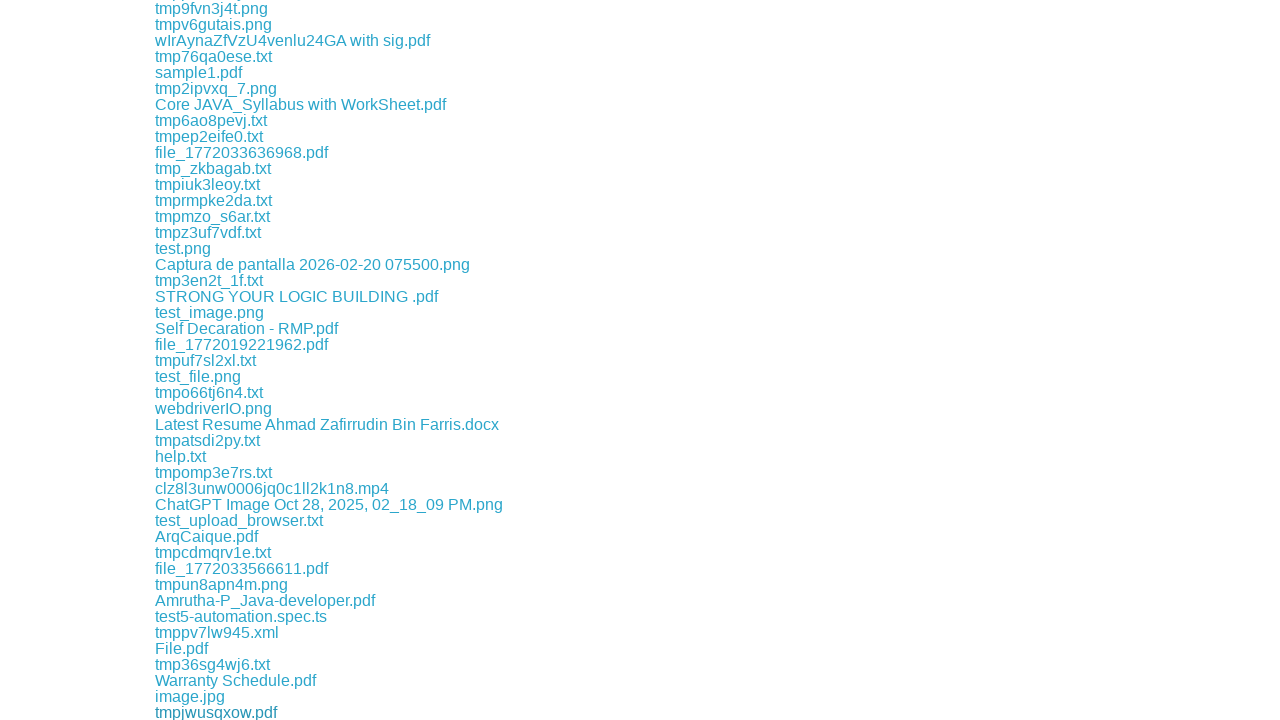

Waited 100ms between downloads
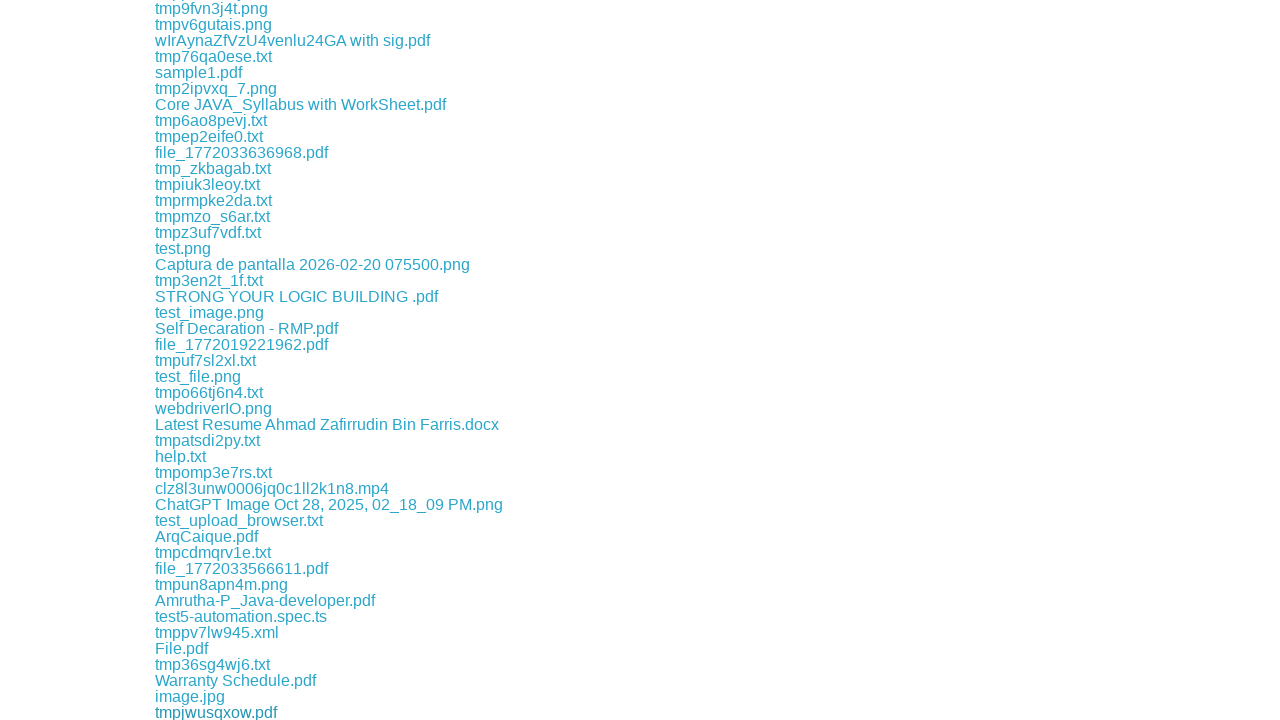

Clicked a download link at (218, 712) on xpath=//a[contains(@href, 'download')] >> nth=282
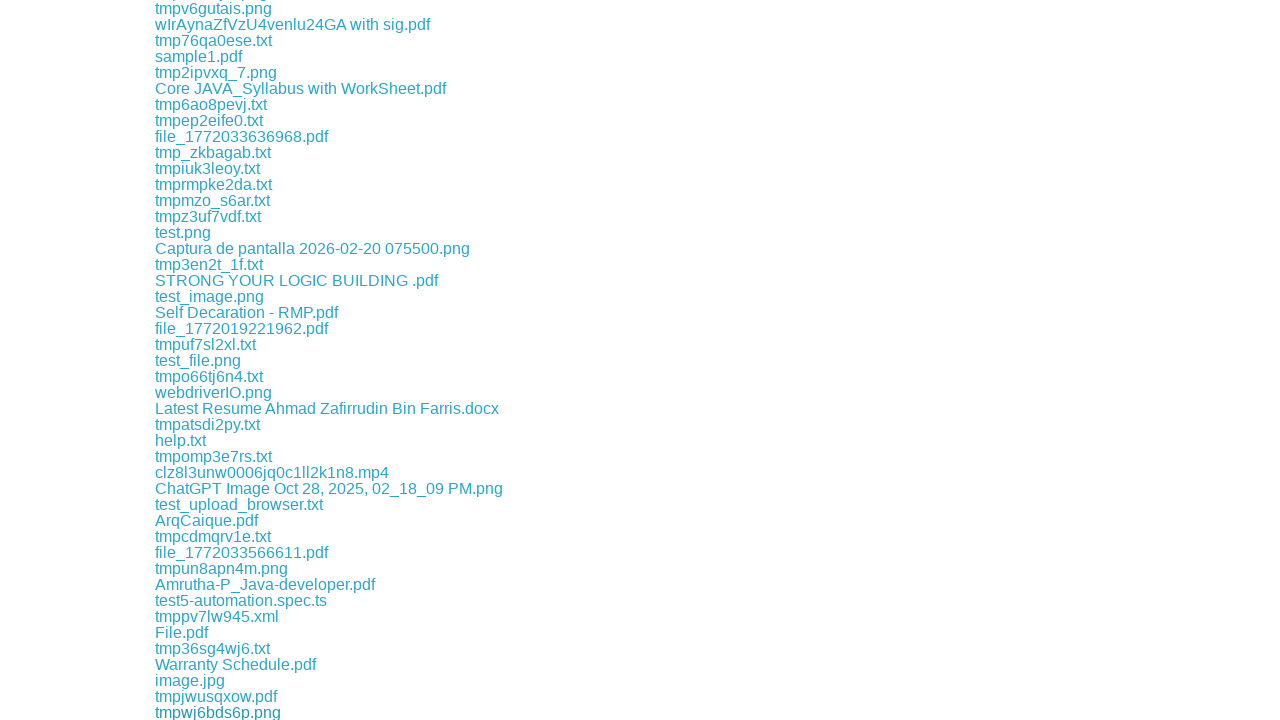

Waited 100ms between downloads
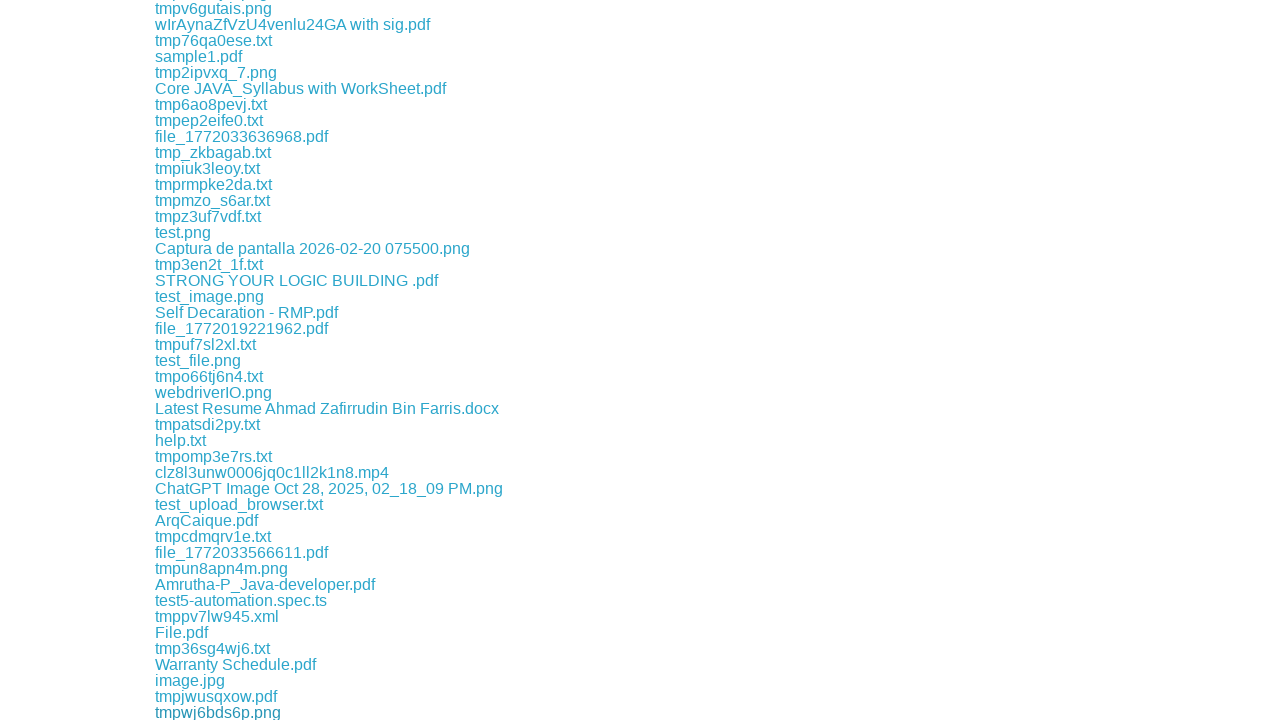

Clicked a download link at (212, 712) on xpath=//a[contains(@href, 'download')] >> nth=283
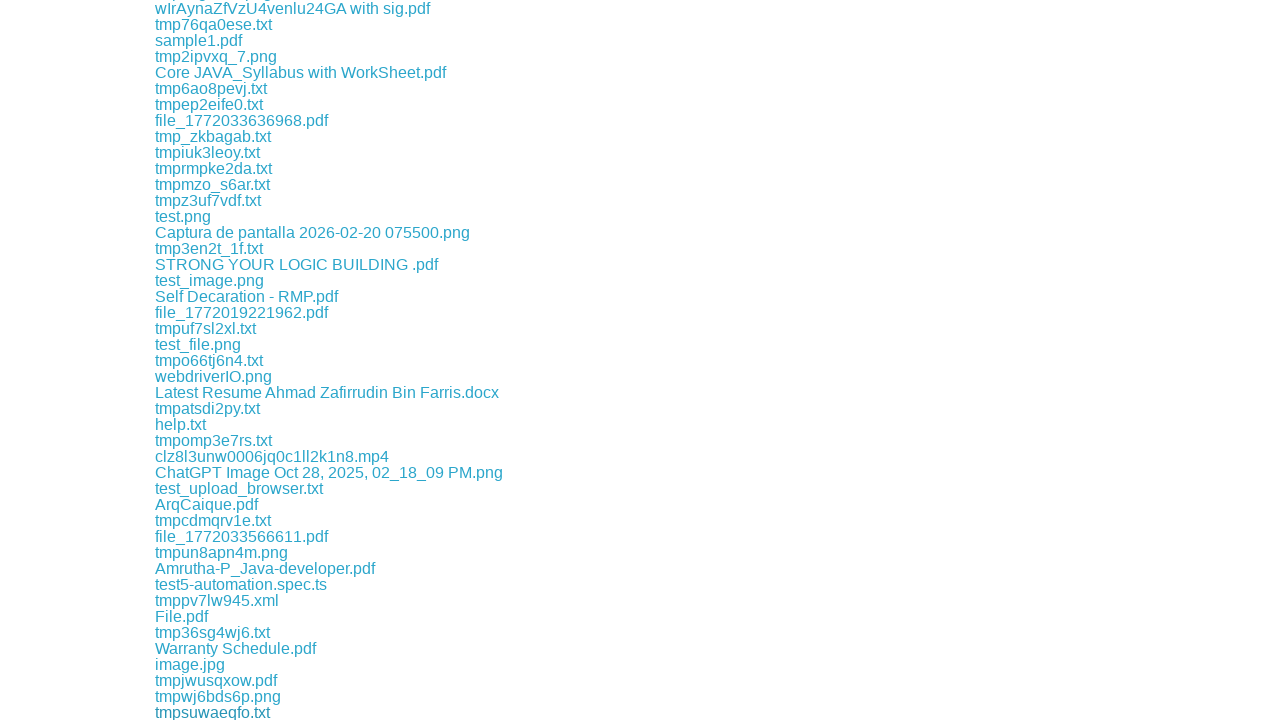

Waited 100ms between downloads
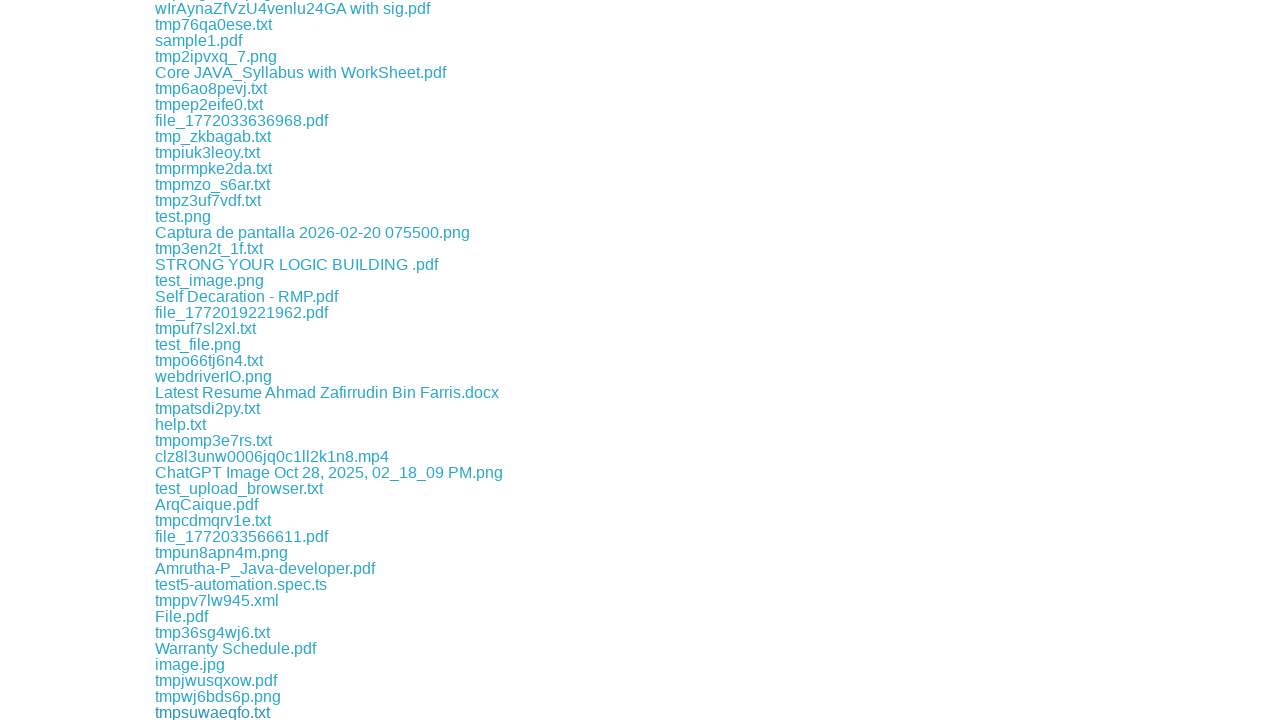

Clicked a download link at (214, 712) on xpath=//a[contains(@href, 'download')] >> nth=284
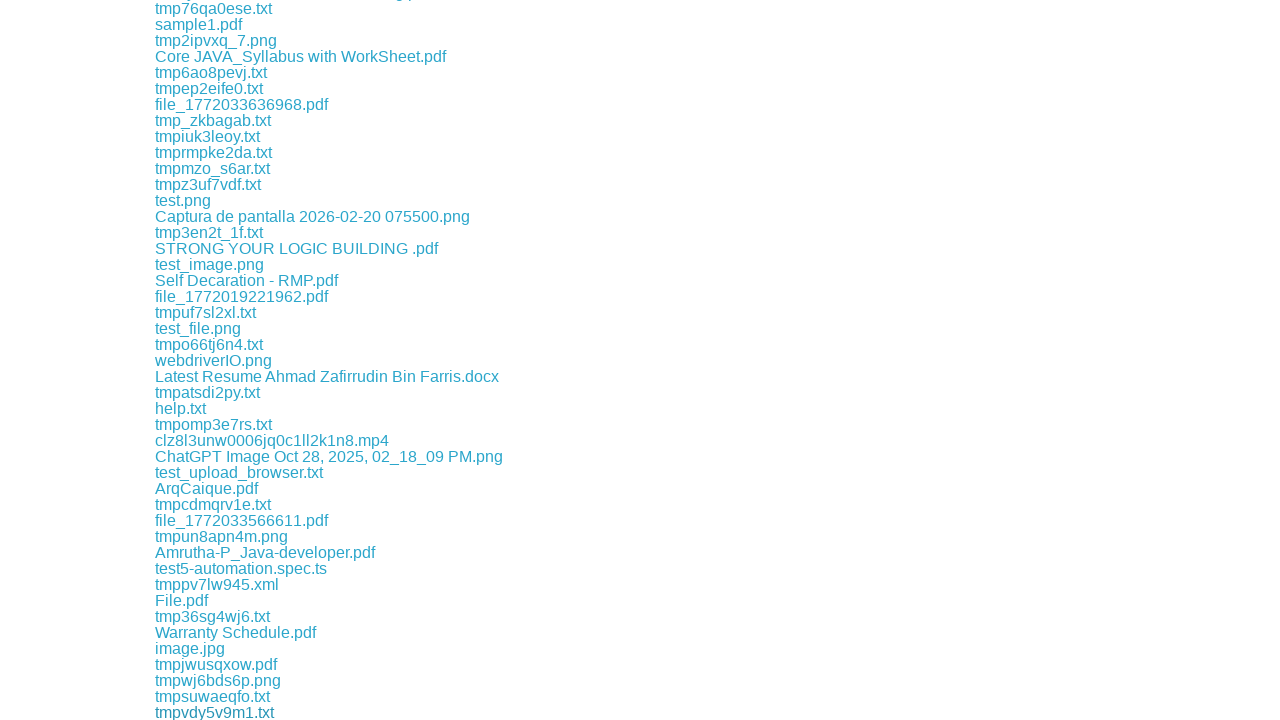

Waited 100ms between downloads
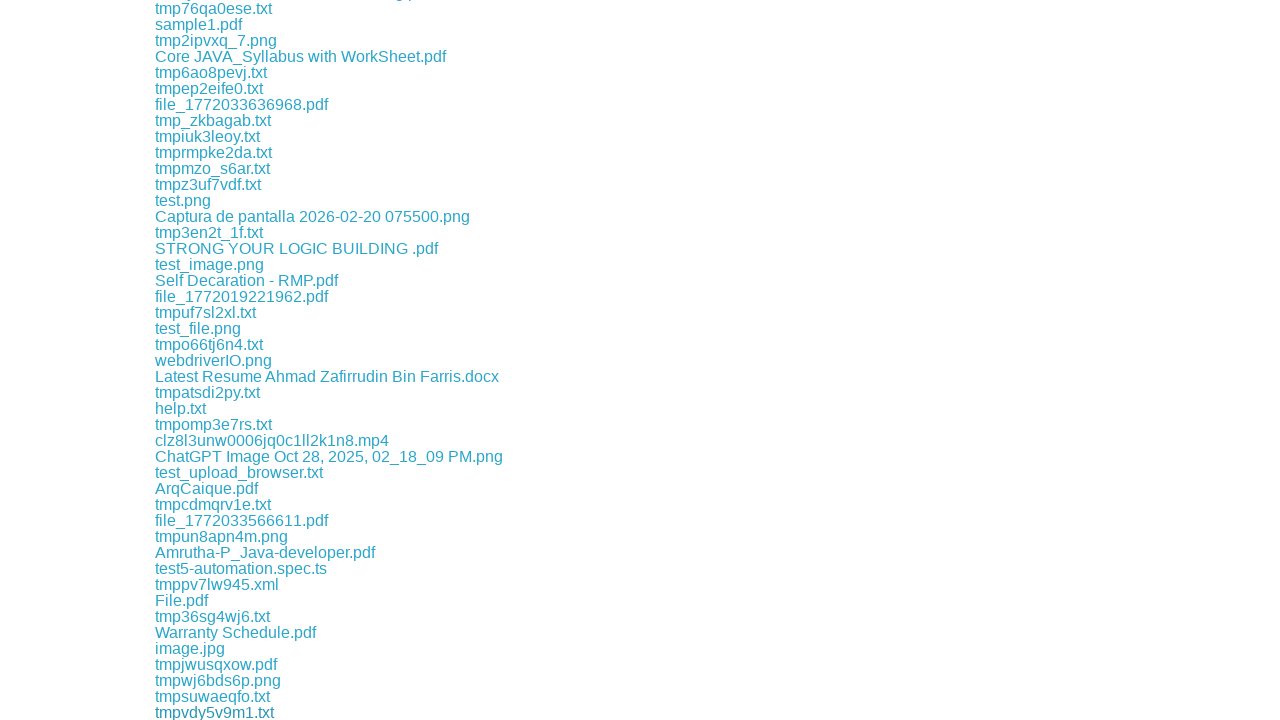

Clicked a download link at (212, 712) on xpath=//a[contains(@href, 'download')] >> nth=285
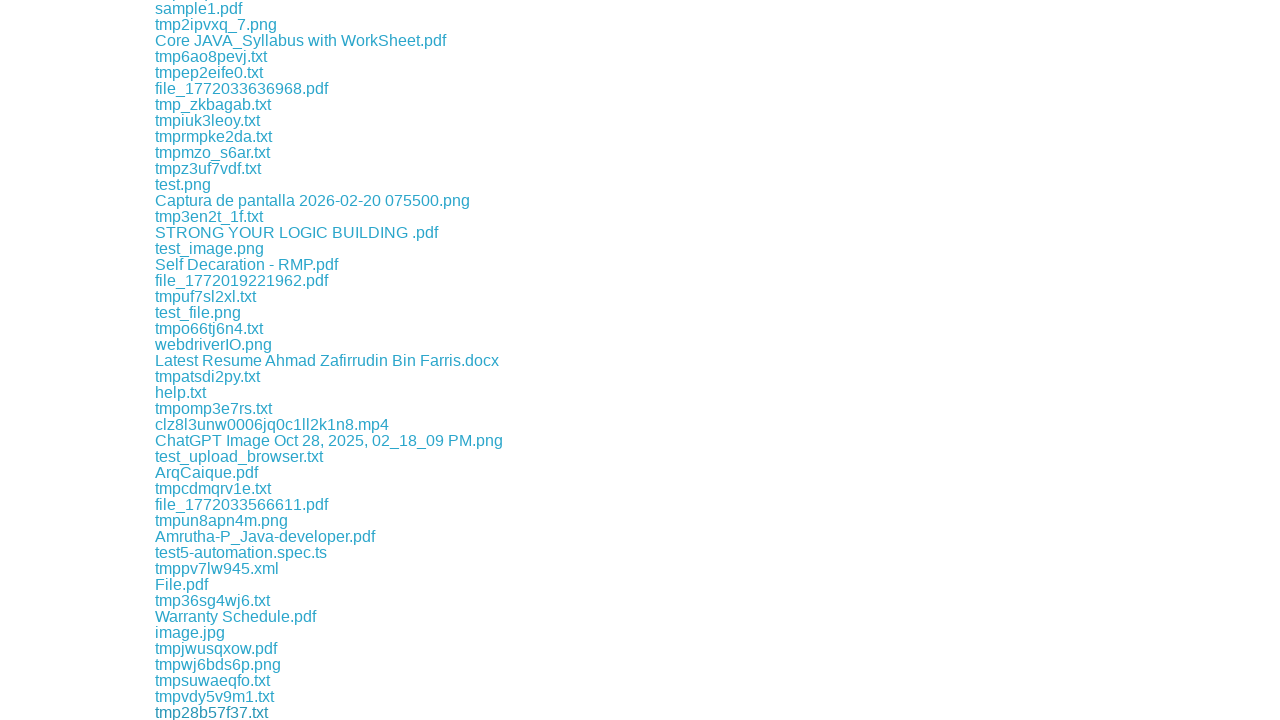

Waited 100ms between downloads
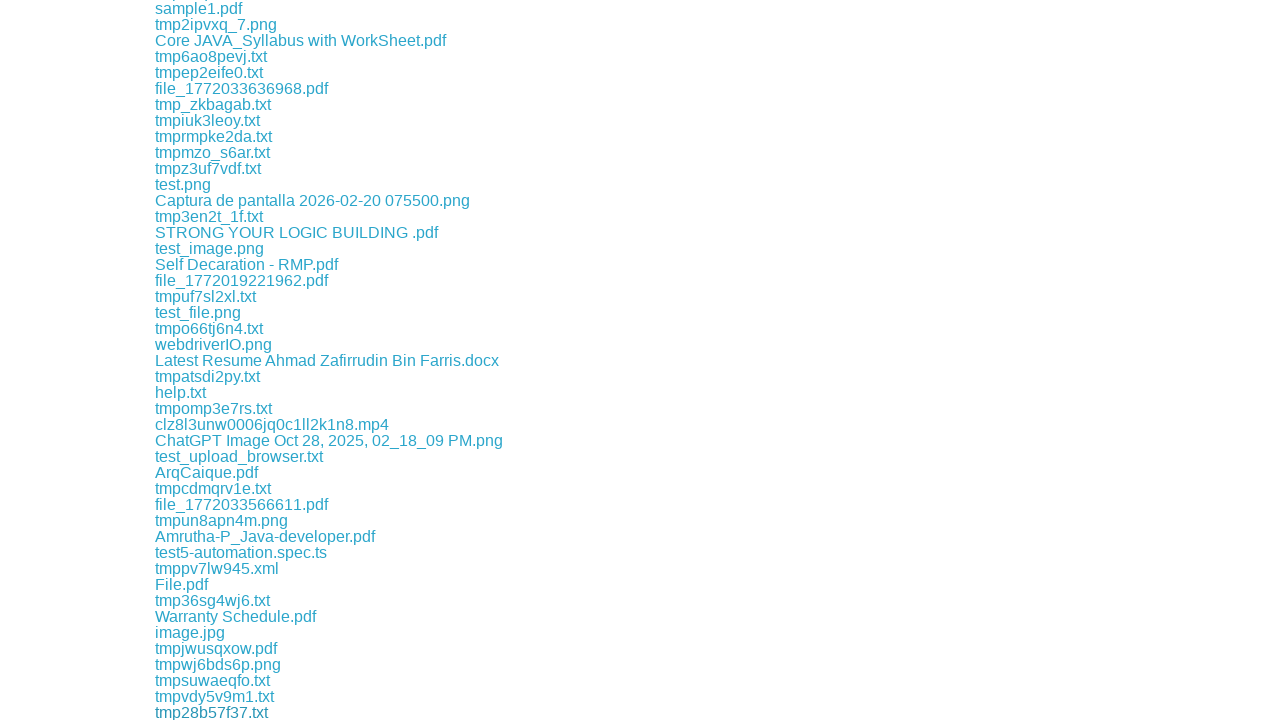

Clicked a download link at (192, 712) on xpath=//a[contains(@href, 'download')] >> nth=286
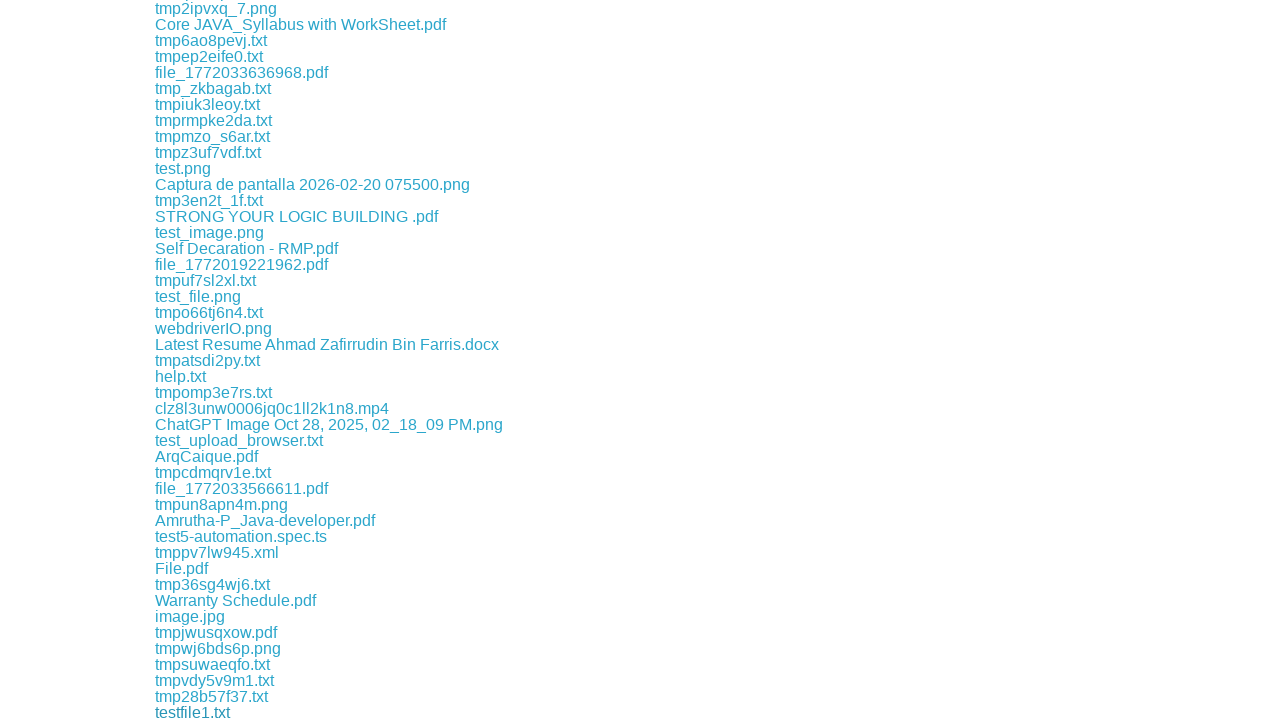

Waited 100ms between downloads
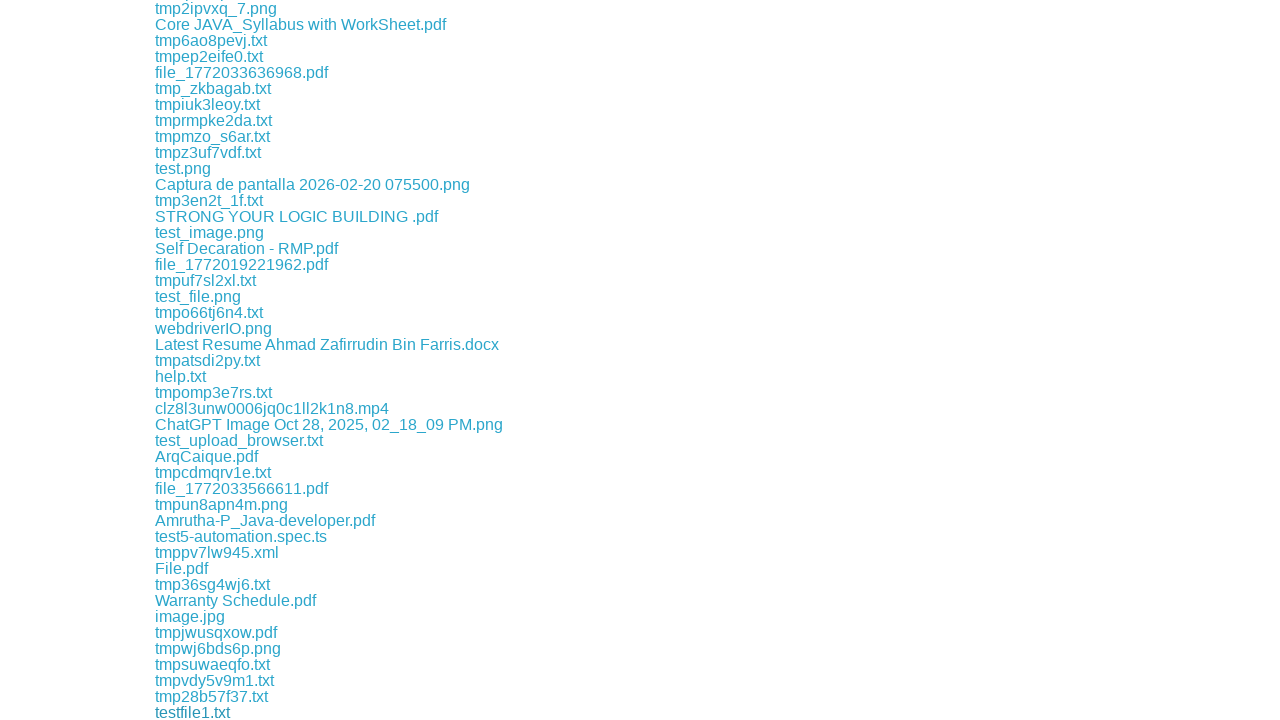

Clicked a download link at (214, 712) on xpath=//a[contains(@href, 'download')] >> nth=287
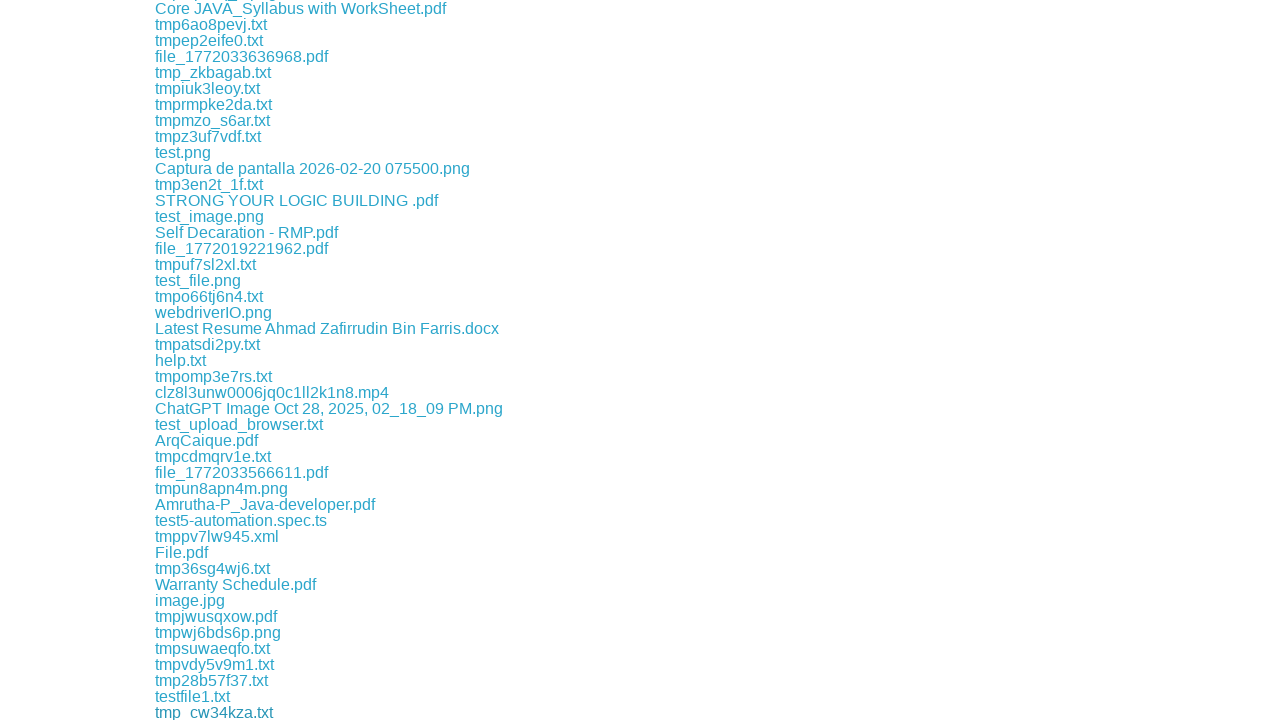

Waited 100ms between downloads
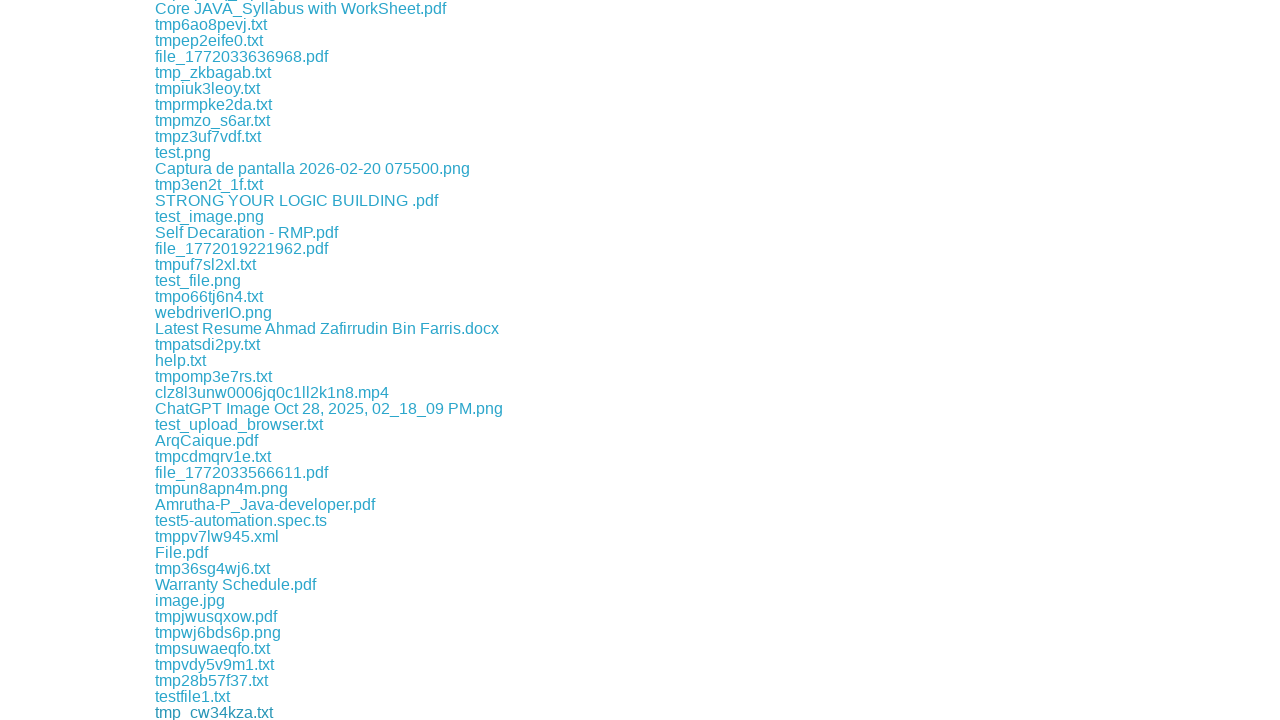

Clicked a download link at (178, 712) on xpath=//a[contains(@href, 'download')] >> nth=288
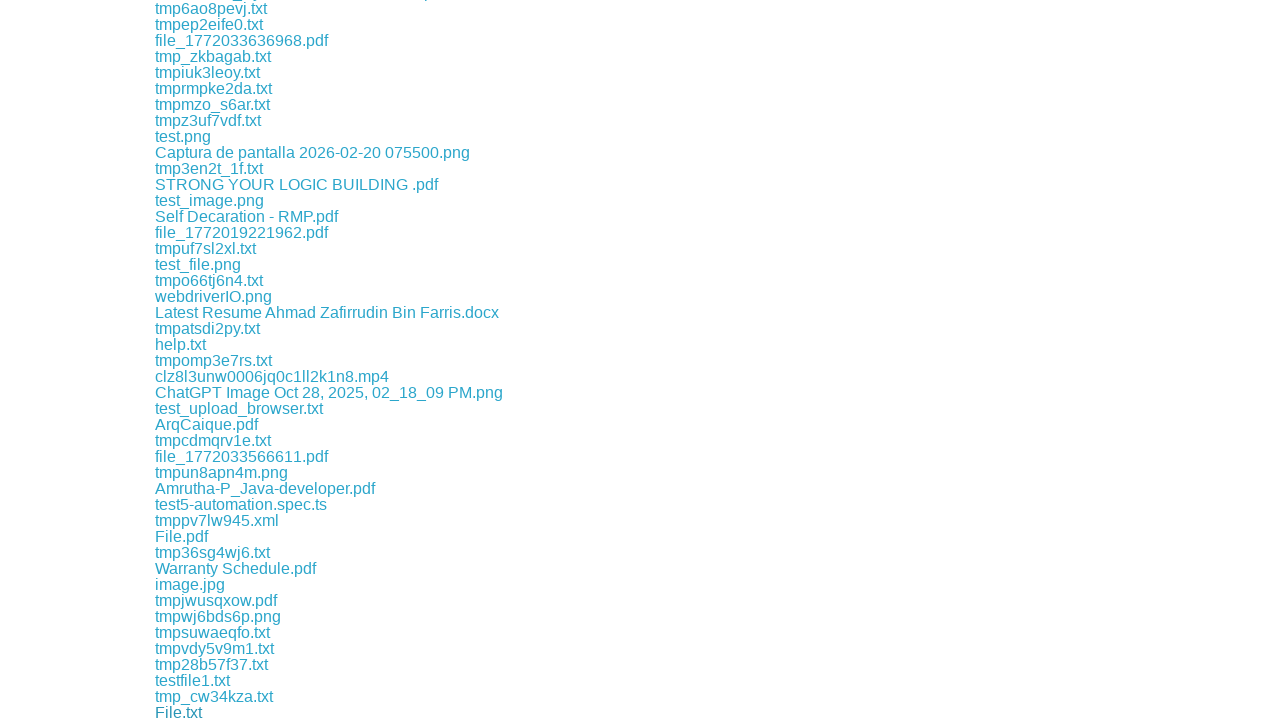

Waited 100ms between downloads
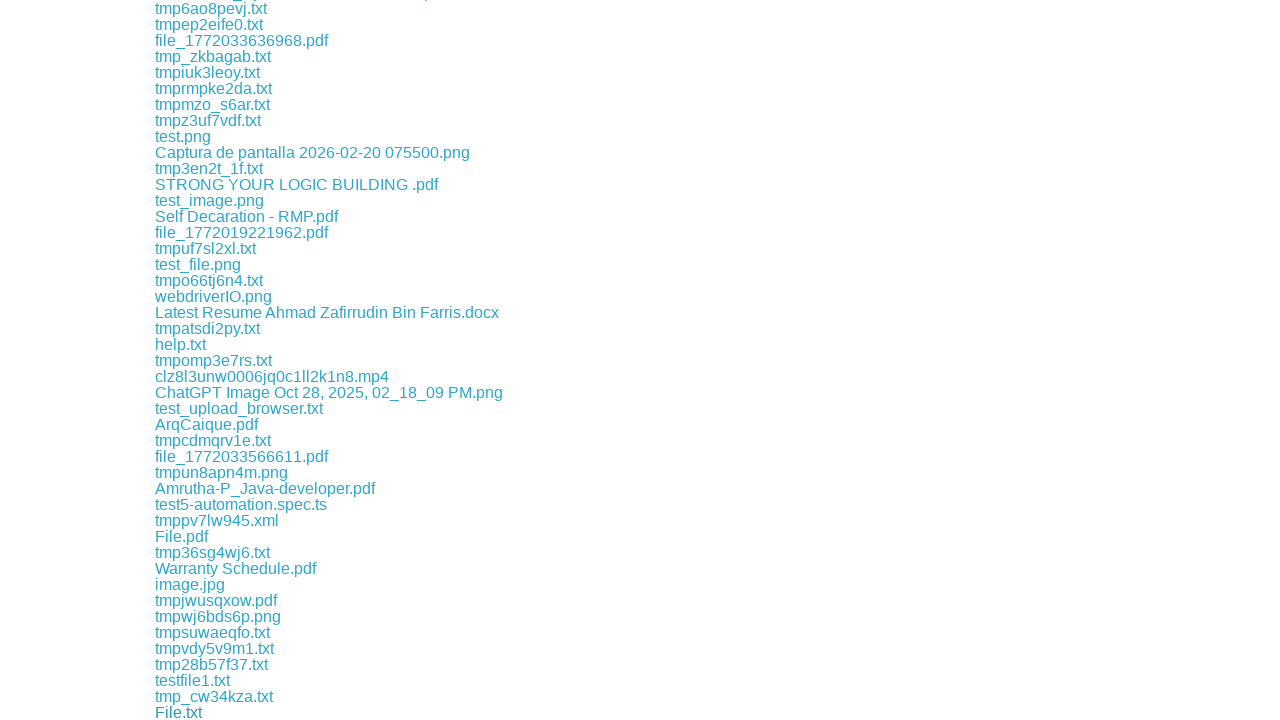

Clicked a download link at (219, 712) on xpath=//a[contains(@href, 'download')] >> nth=289
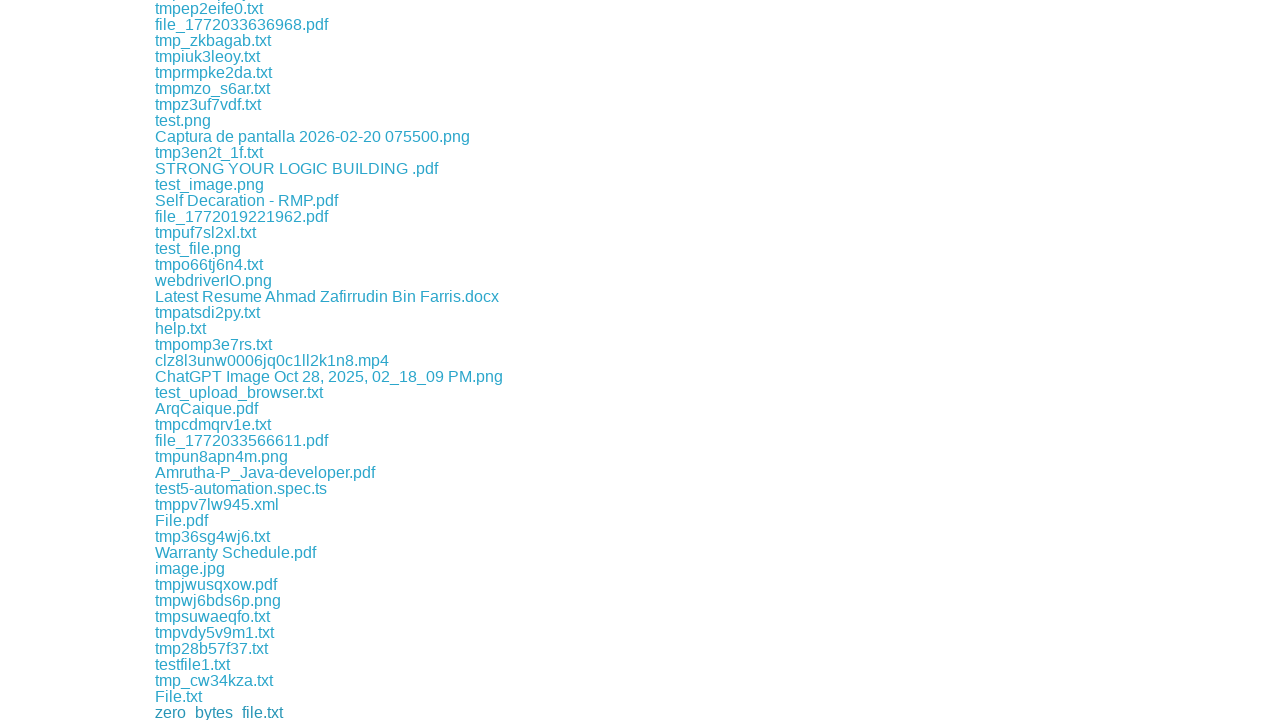

Waited 100ms between downloads
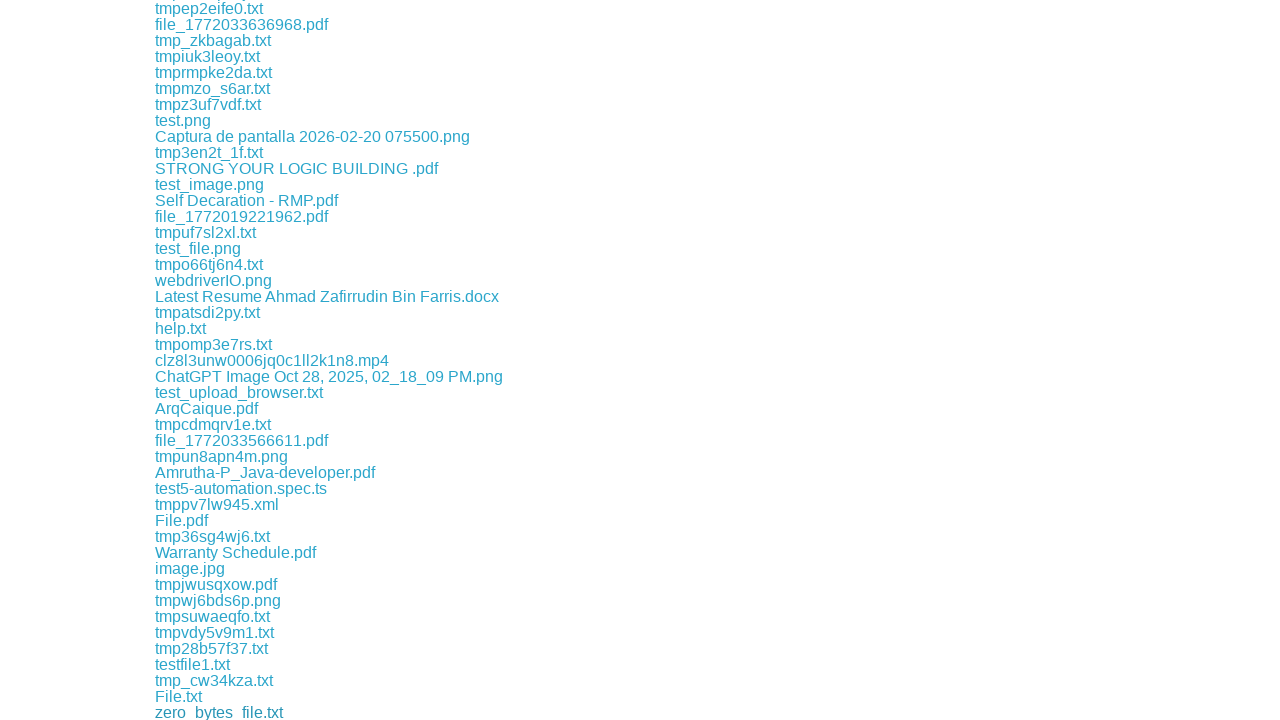

Clicked a download link at (217, 712) on xpath=//a[contains(@href, 'download')] >> nth=290
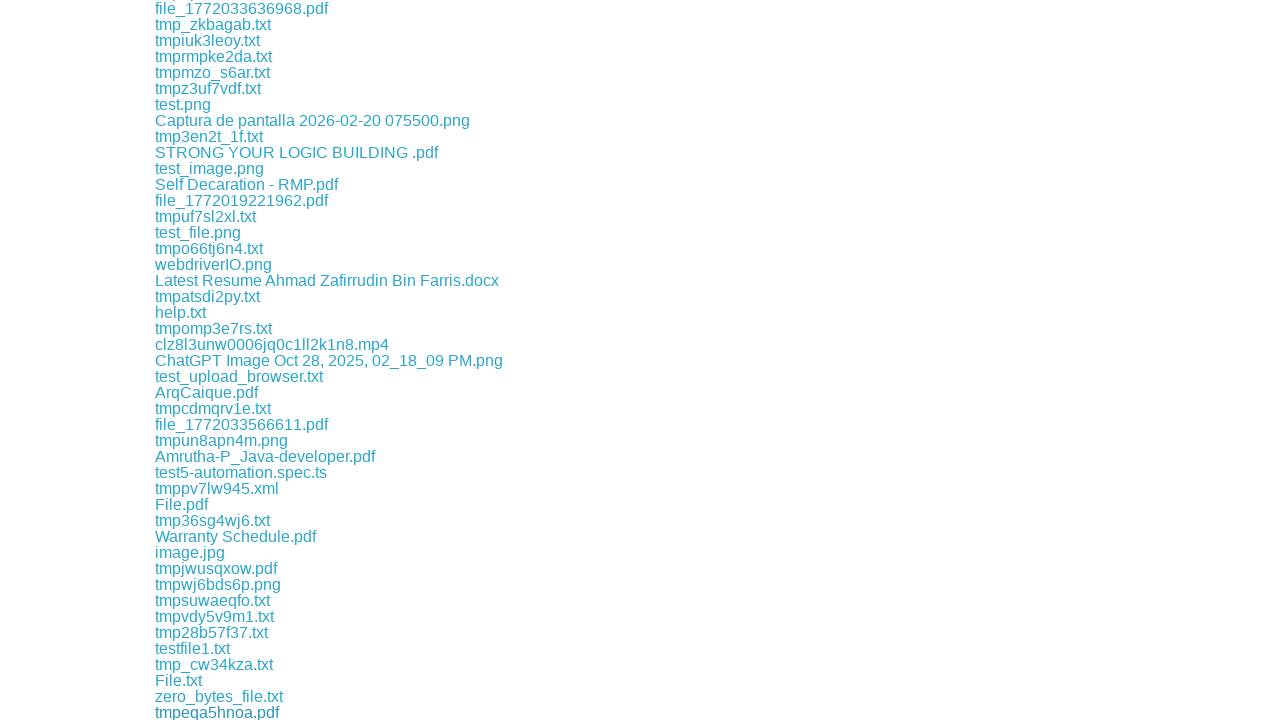

Waited 100ms between downloads
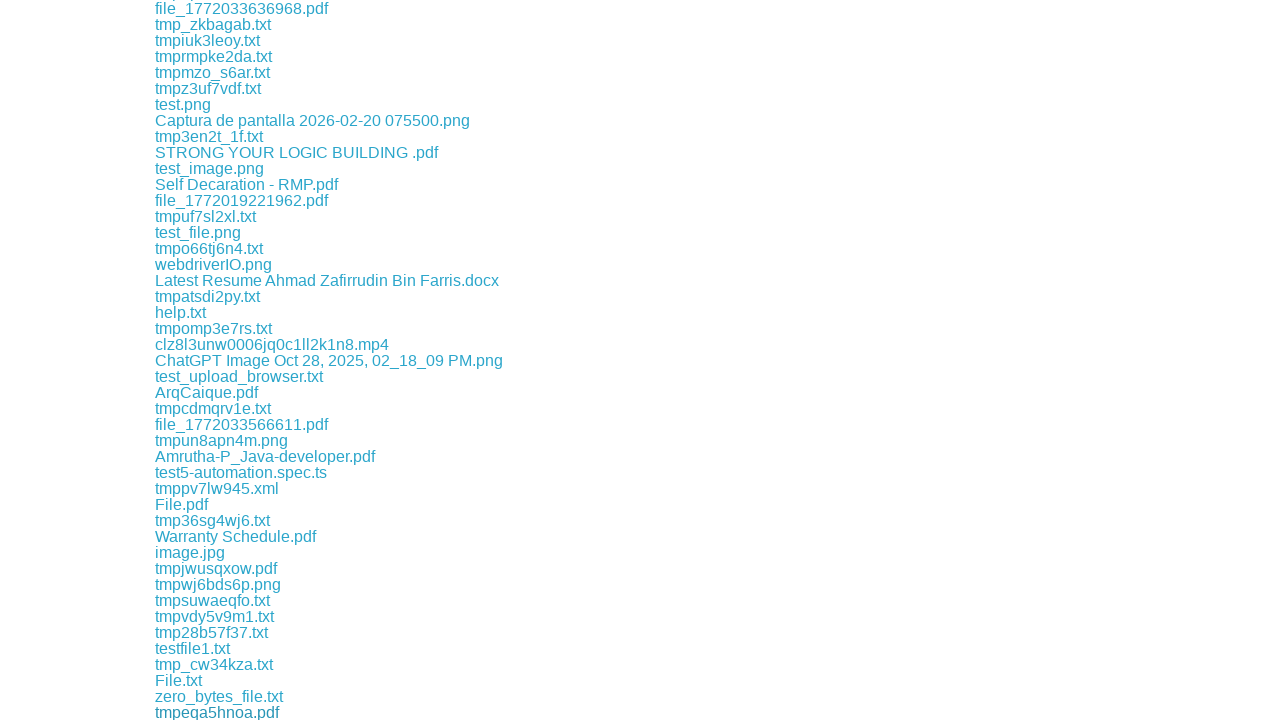

Clicked a download link at (208, 712) on xpath=//a[contains(@href, 'download')] >> nth=291
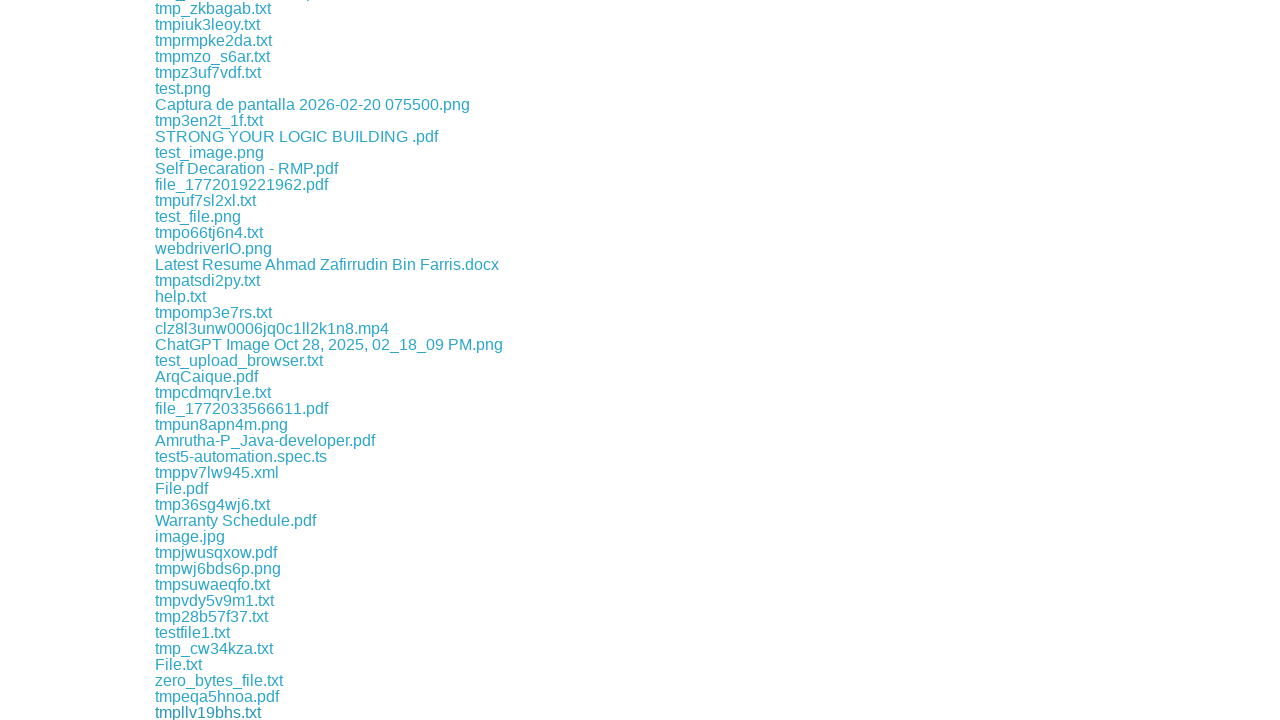

Waited 100ms between downloads
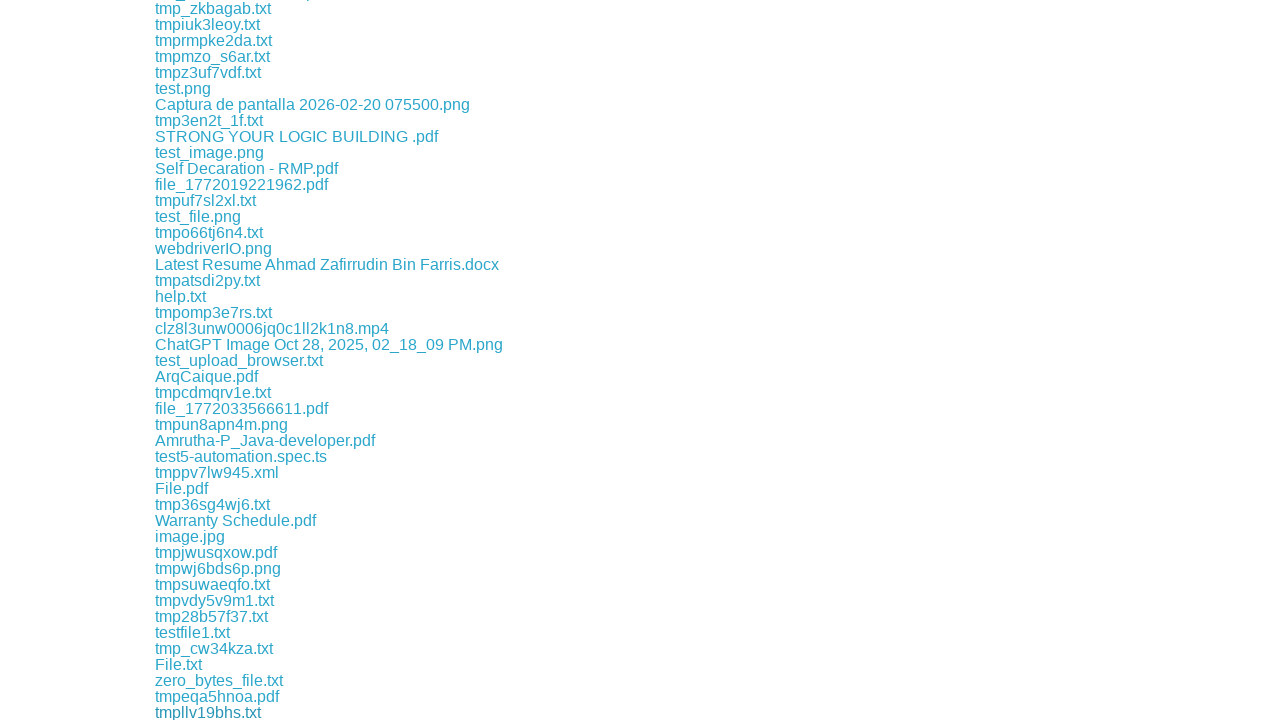

Clicked a download link at (206, 712) on xpath=//a[contains(@href, 'download')] >> nth=292
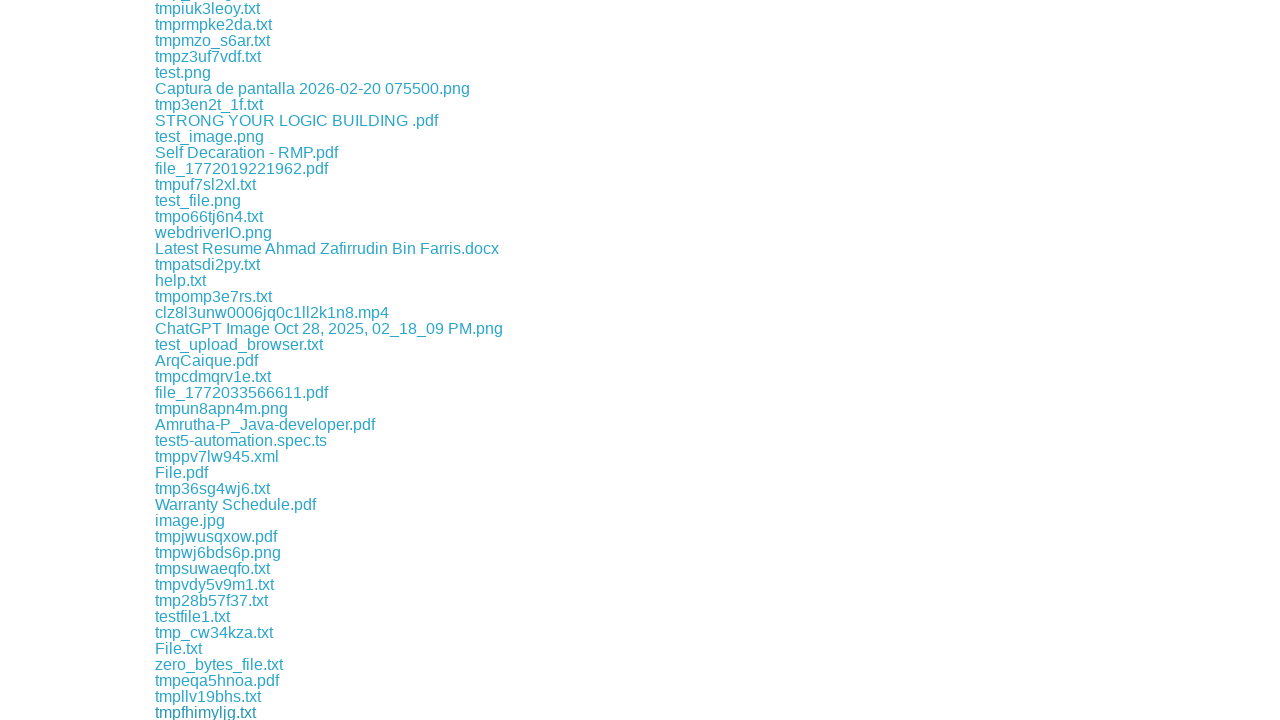

Waited 100ms between downloads
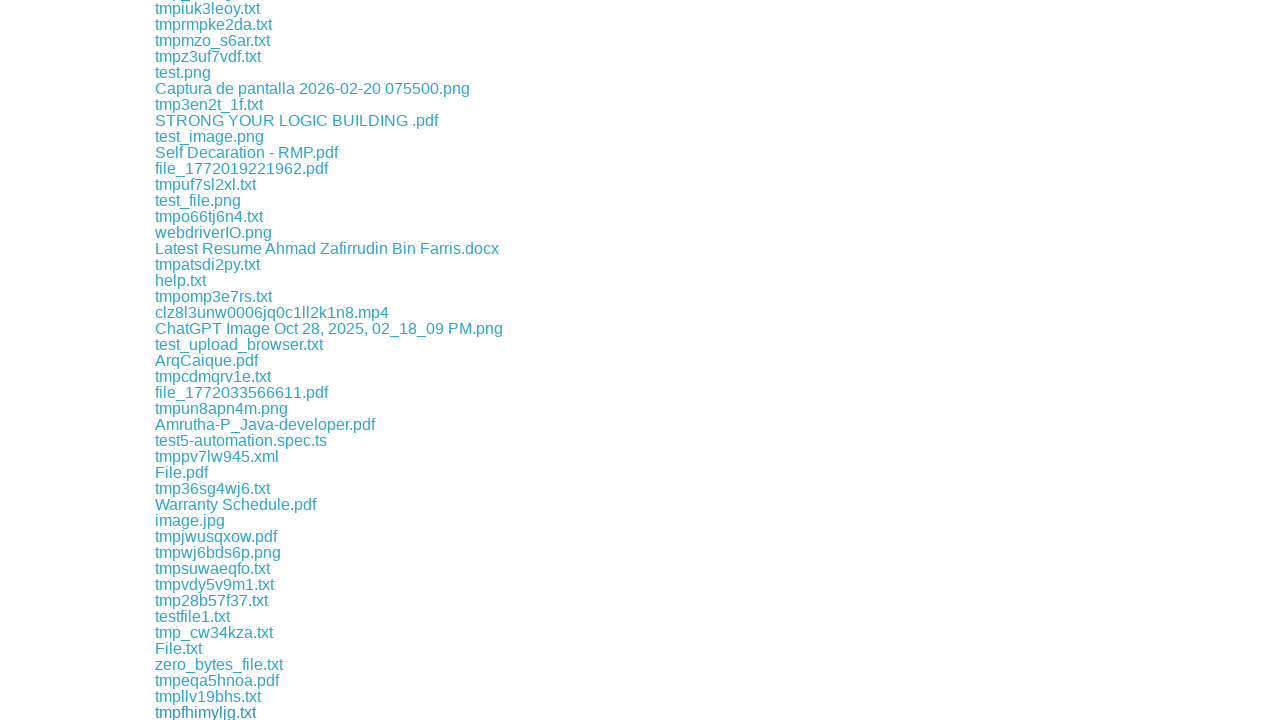

Clicked a download link at (223, 712) on xpath=//a[contains(@href, 'download')] >> nth=293
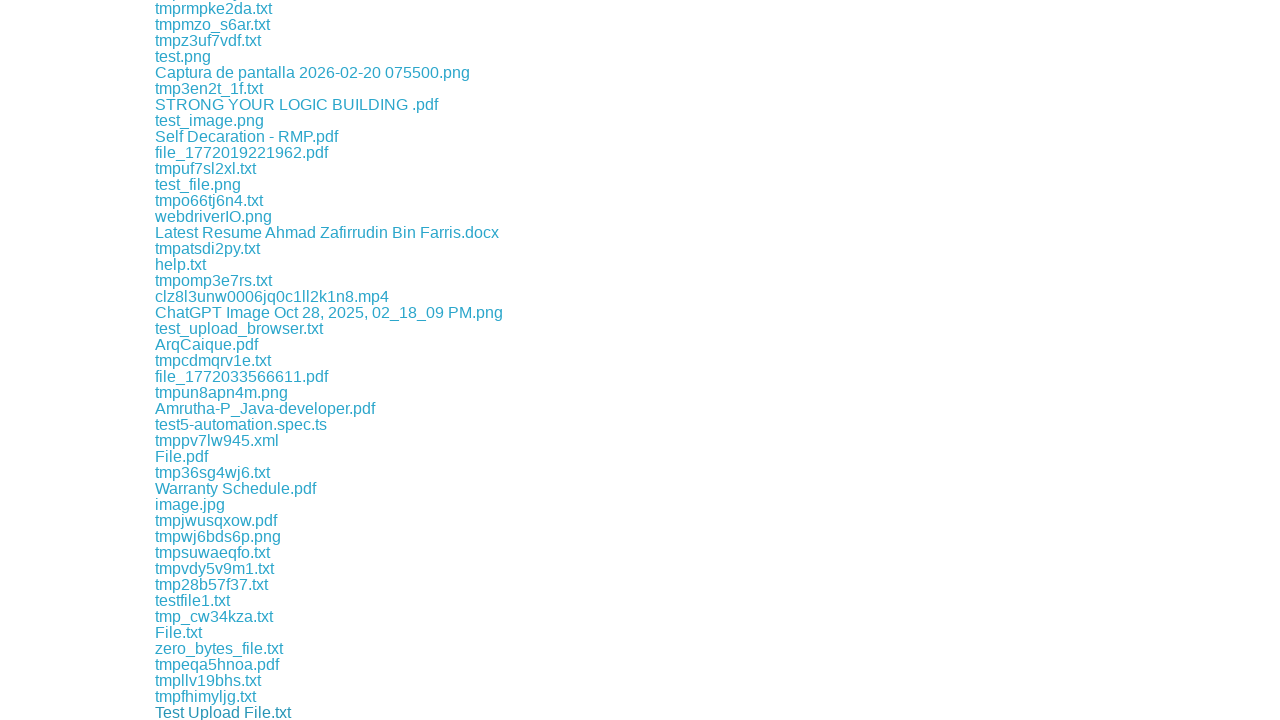

Waited 100ms between downloads
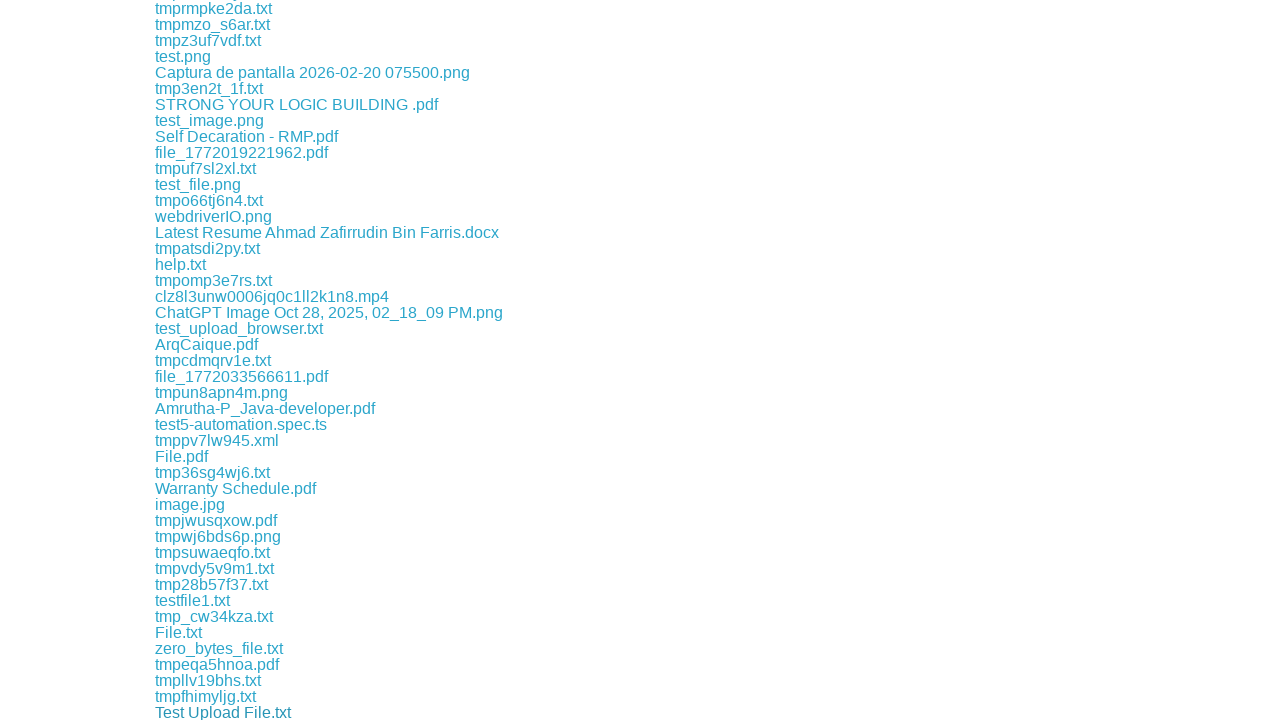

Clicked a download link at (190, 712) on xpath=//a[contains(@href, 'download')] >> nth=294
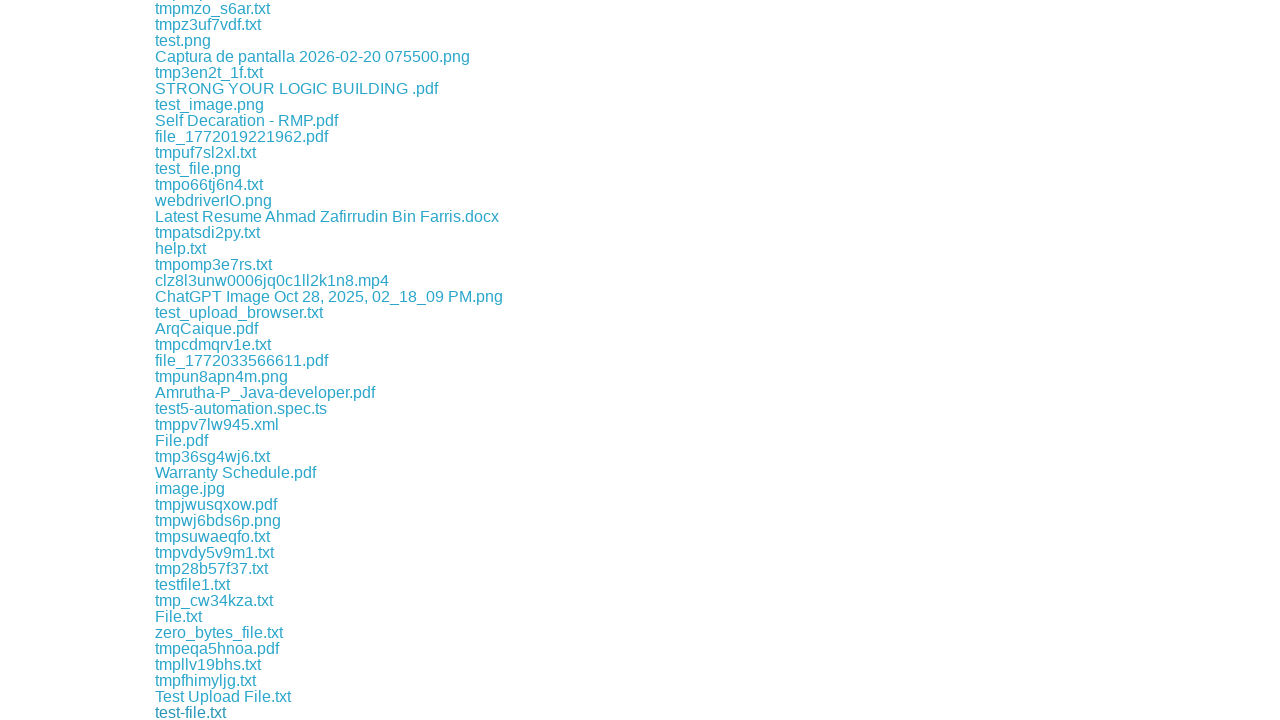

Waited 100ms between downloads
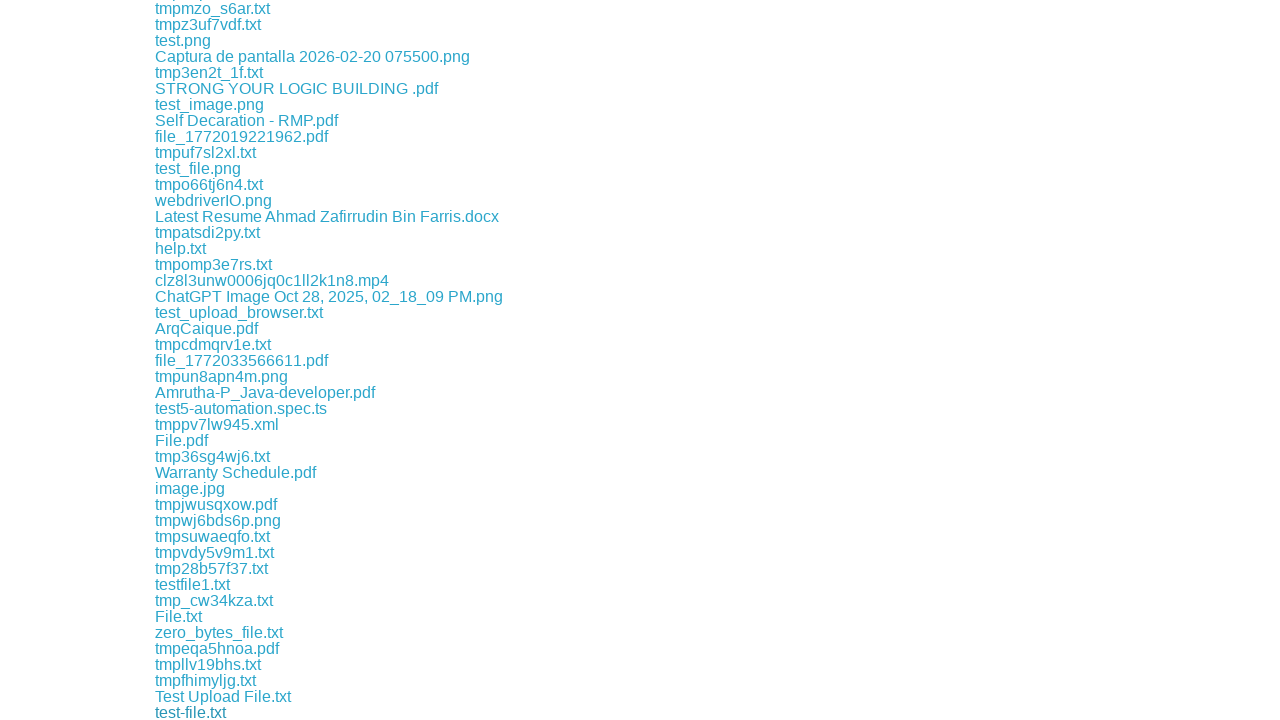

Clicked a download link at (209, 712) on xpath=//a[contains(@href, 'download')] >> nth=295
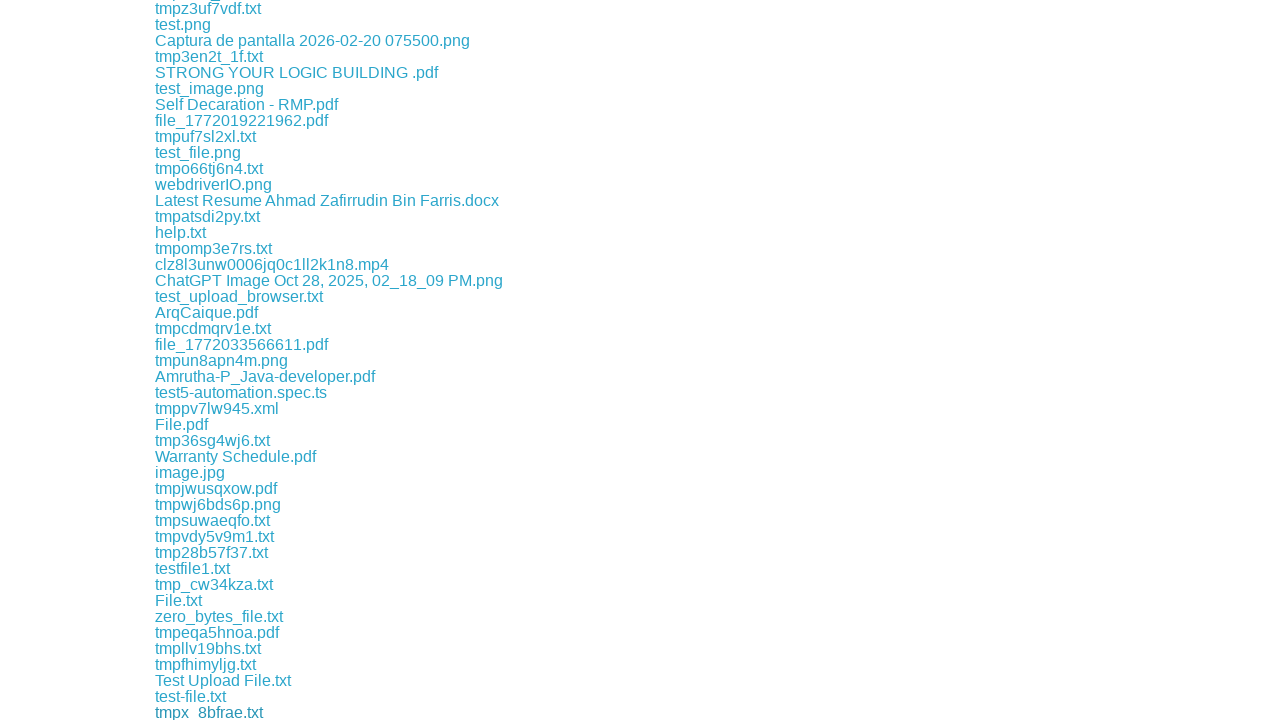

Waited 100ms between downloads
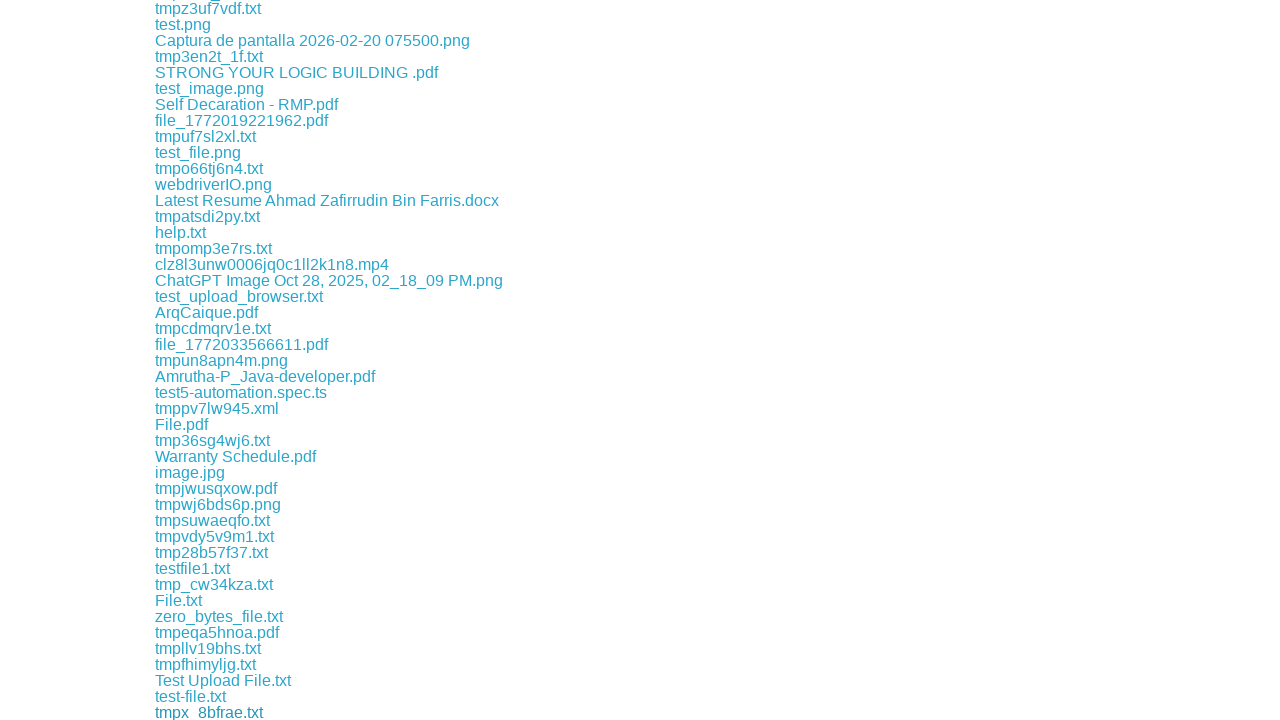

Clicked a download link at (381, 712) on xpath=//a[contains(@href, 'download')] >> nth=296
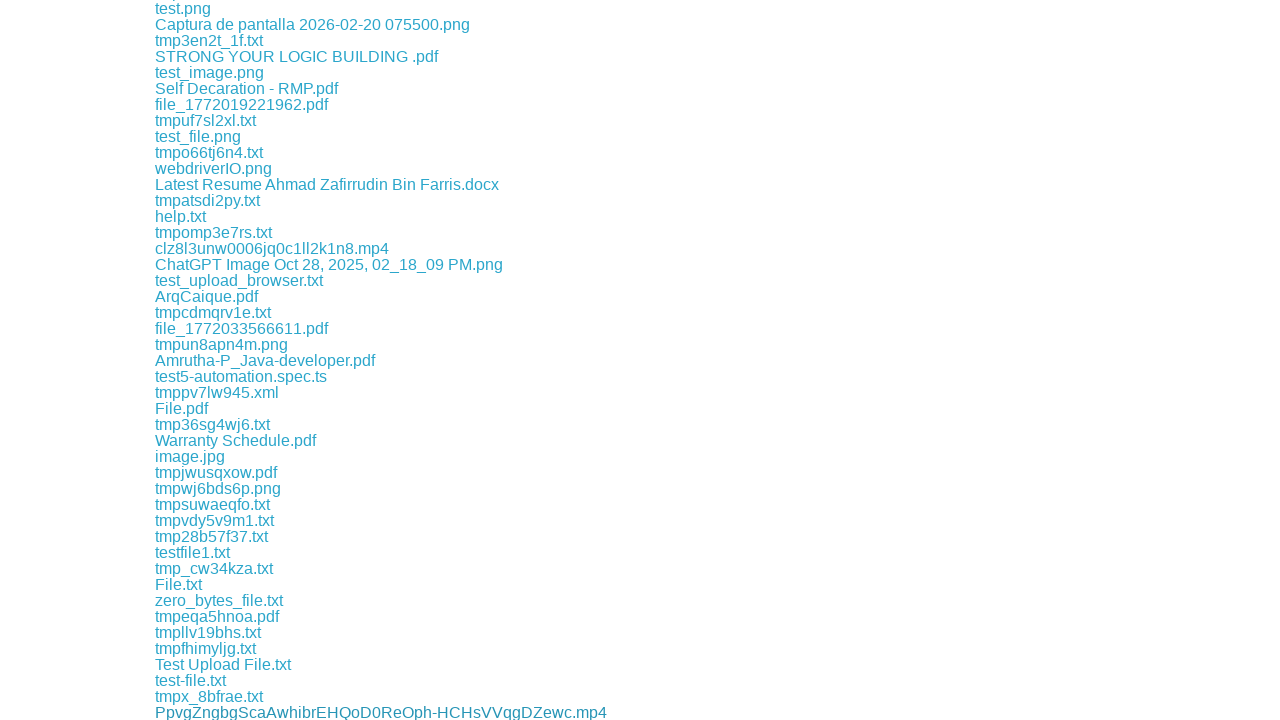

Waited 100ms between downloads
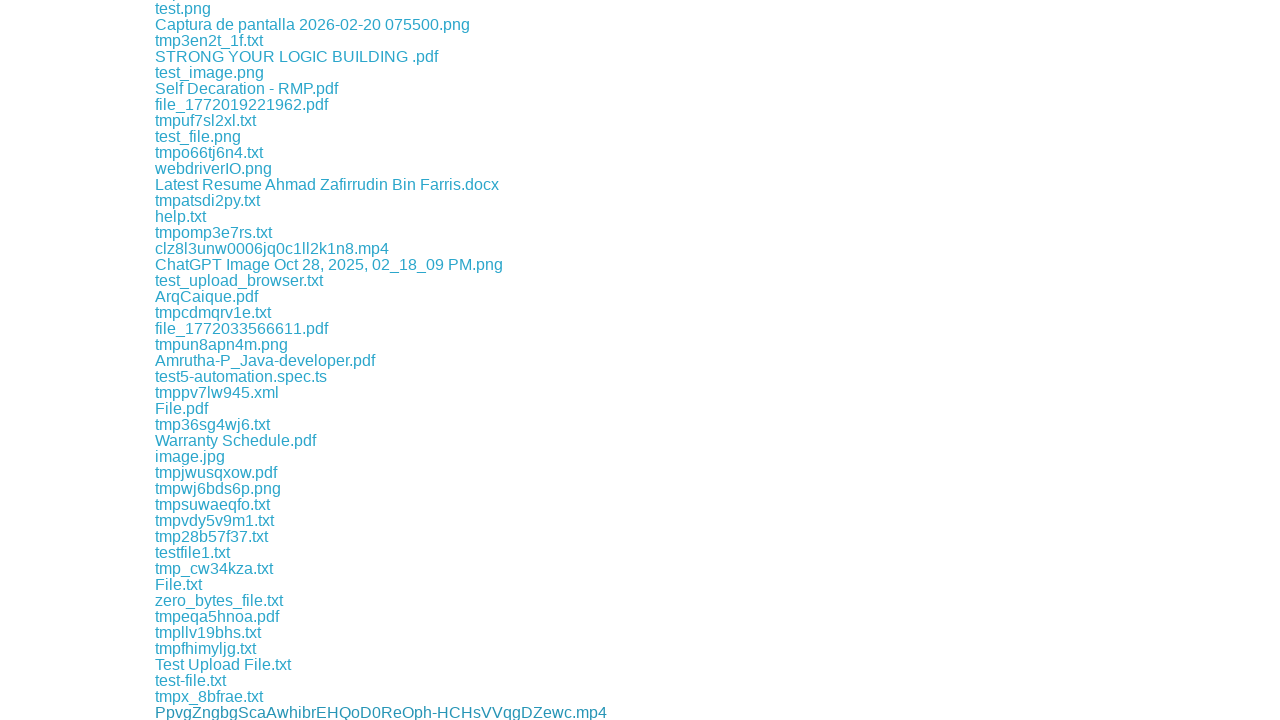

Clicked a download link at (225, 712) on xpath=//a[contains(@href, 'download')] >> nth=297
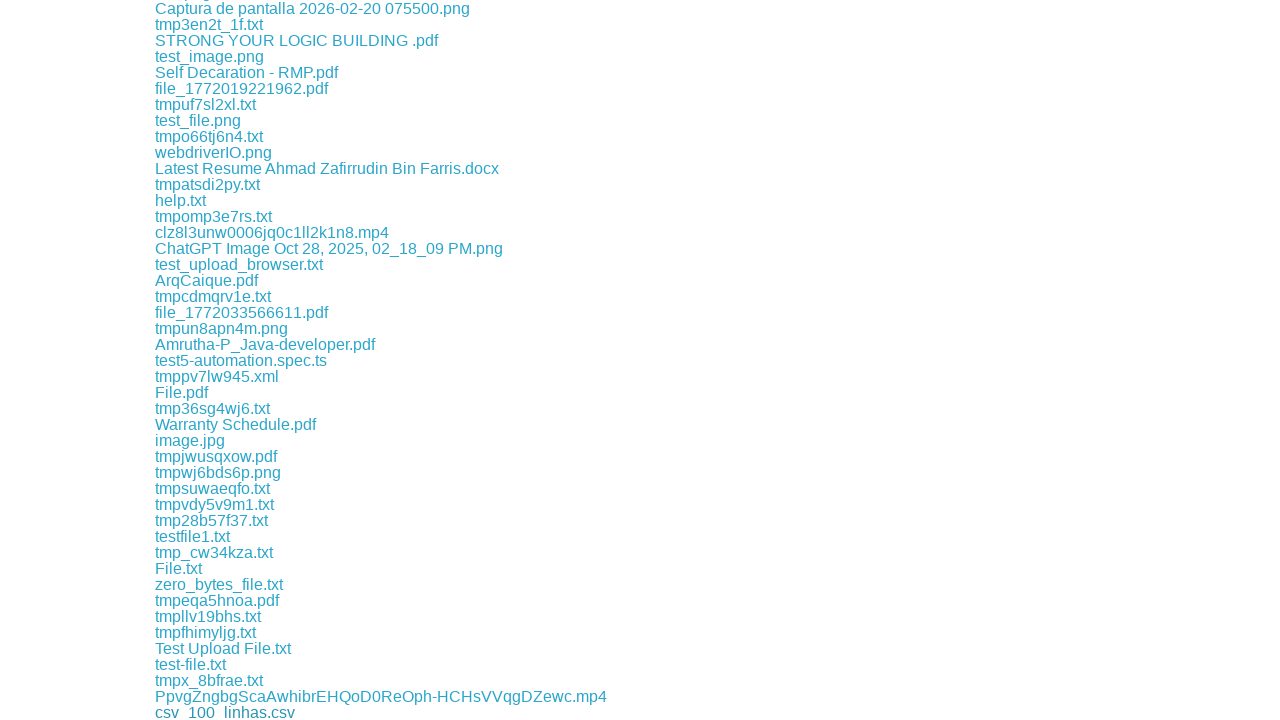

Waited 100ms between downloads
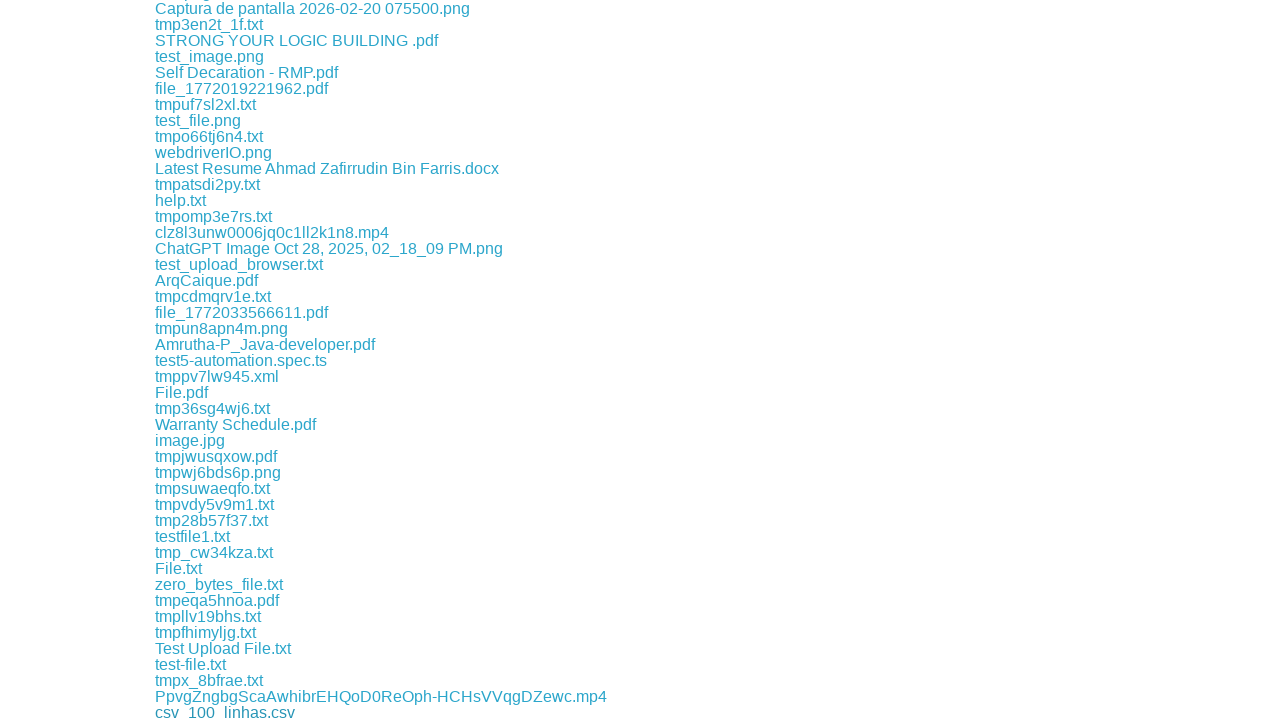

Clicked a download link at (260, 712) on xpath=//a[contains(@href, 'download')] >> nth=298
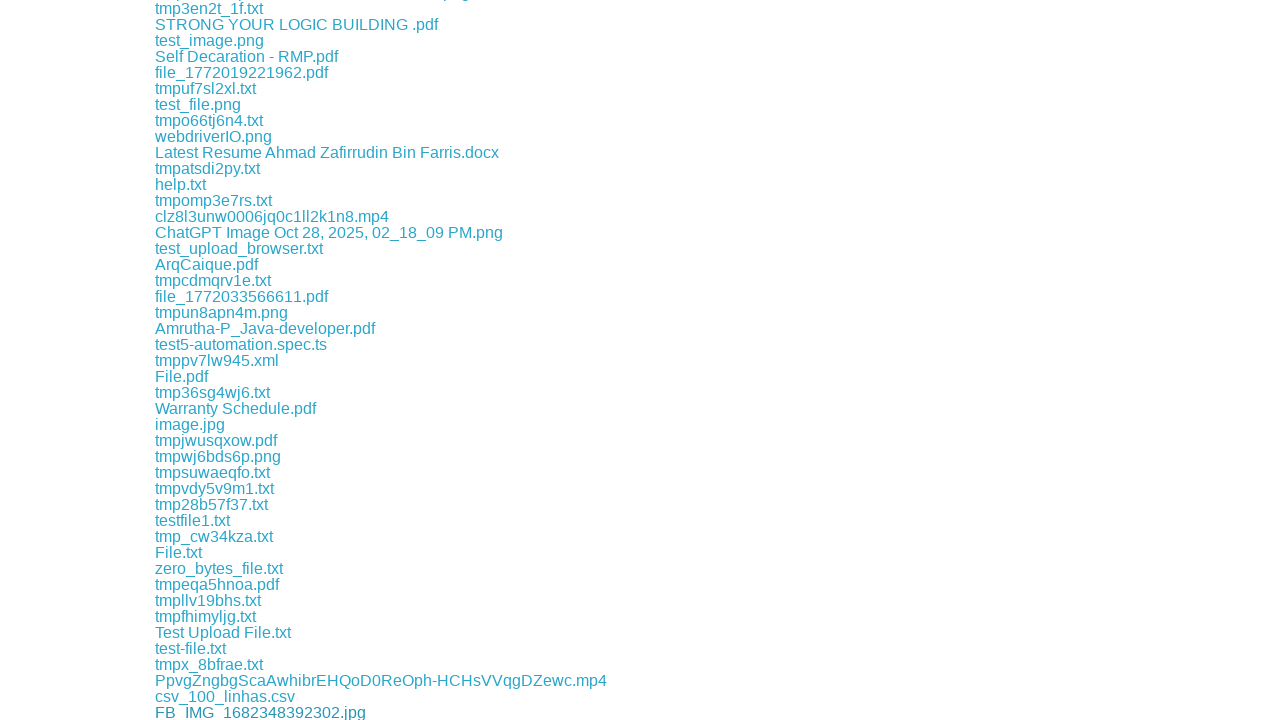

Waited 100ms between downloads
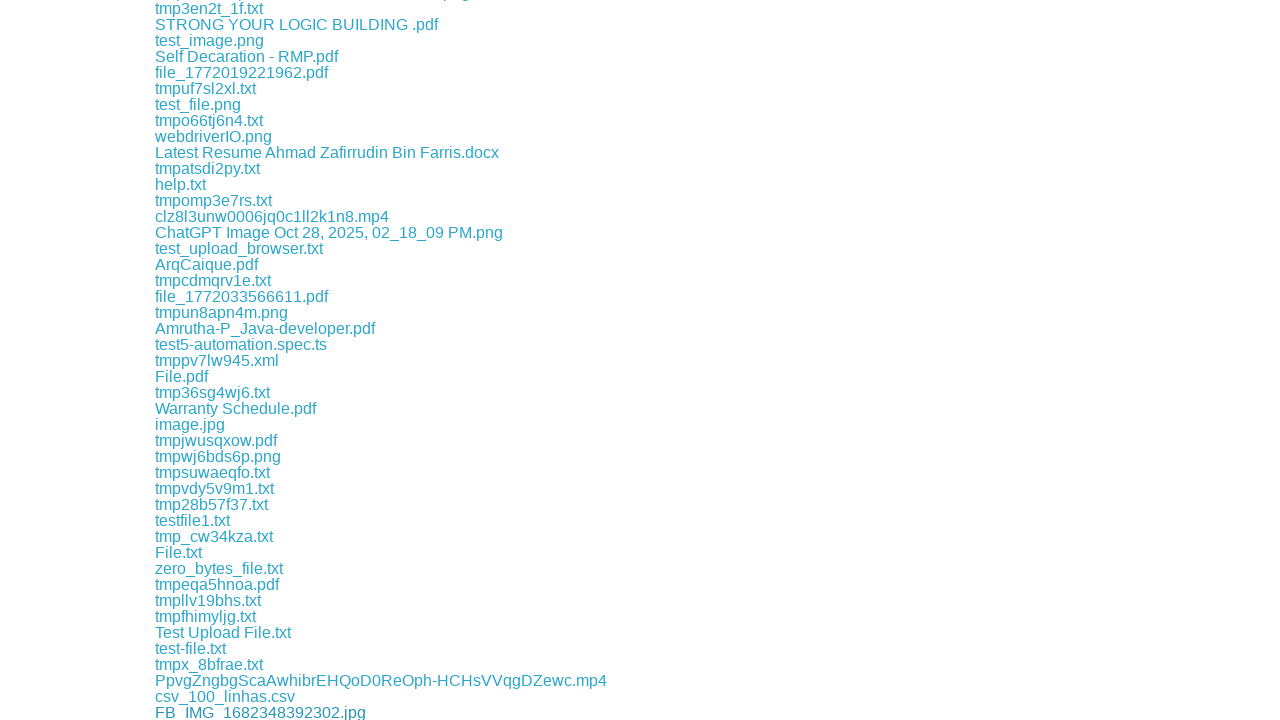

Clicked a download link at (186, 712) on xpath=//a[contains(@href, 'download')] >> nth=299
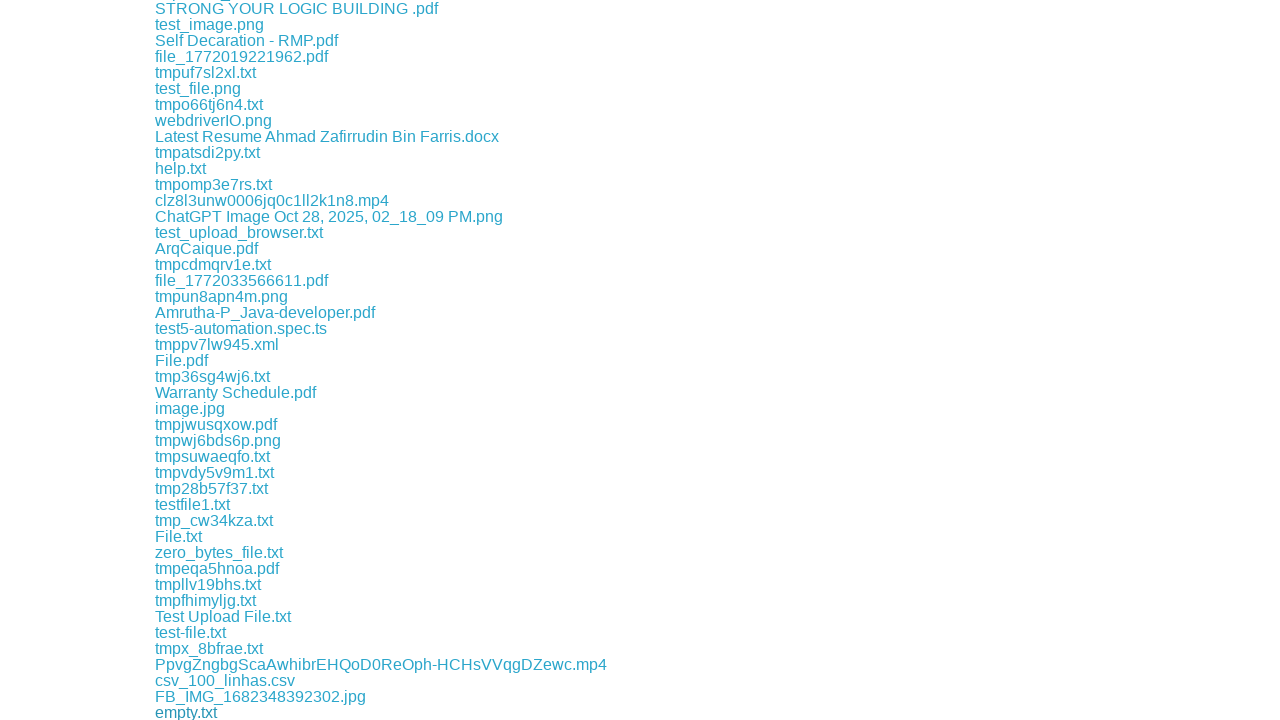

Waited 100ms between downloads
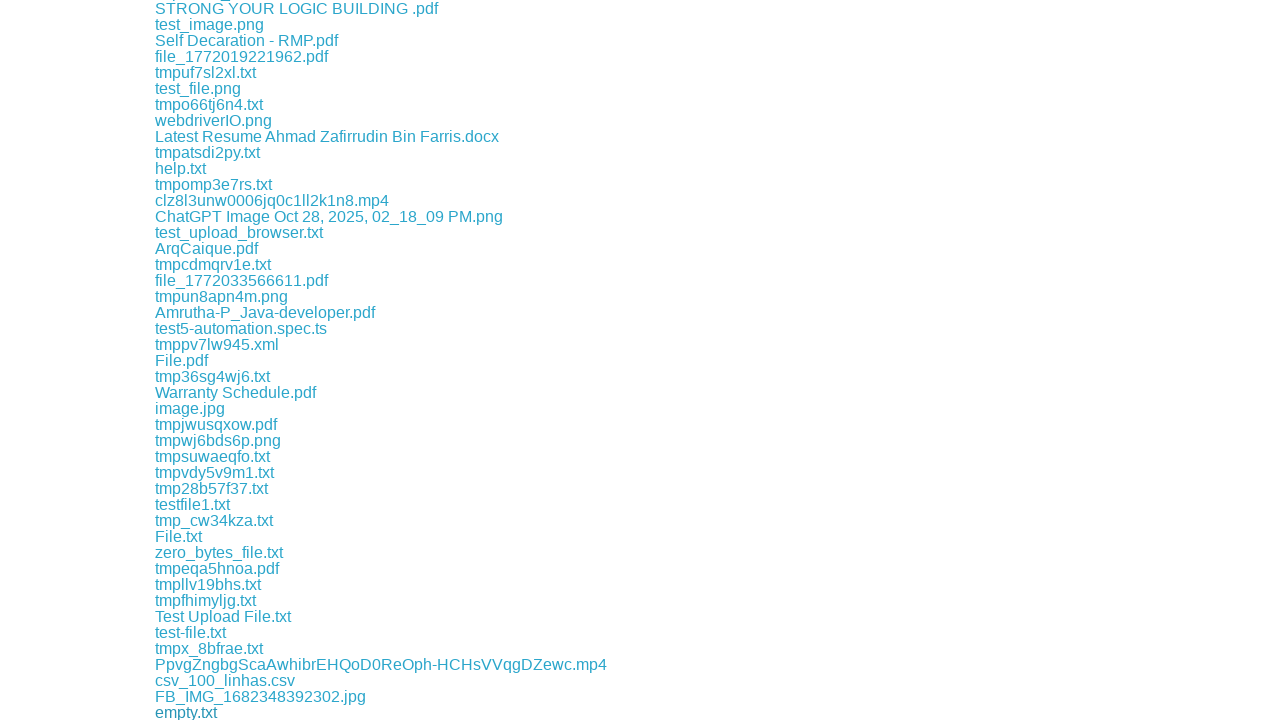

Clicked a download link at (215, 712) on xpath=//a[contains(@href, 'download')] >> nth=300
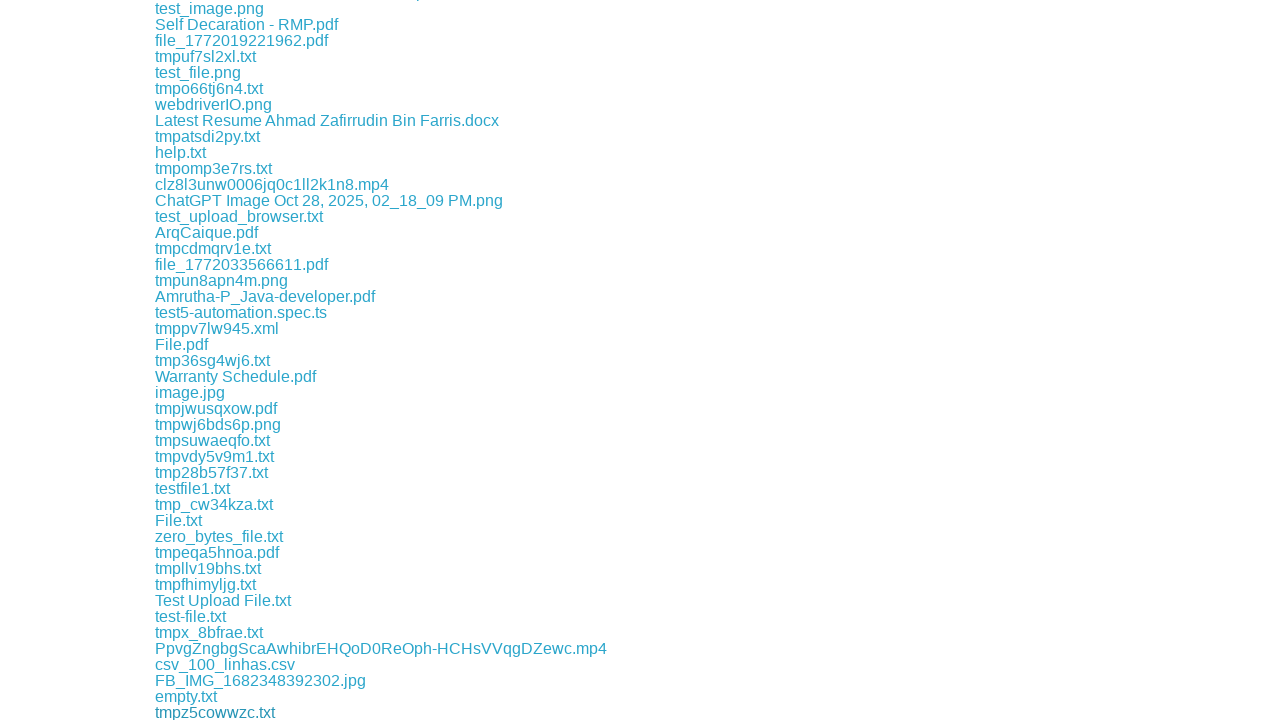

Waited 100ms between downloads
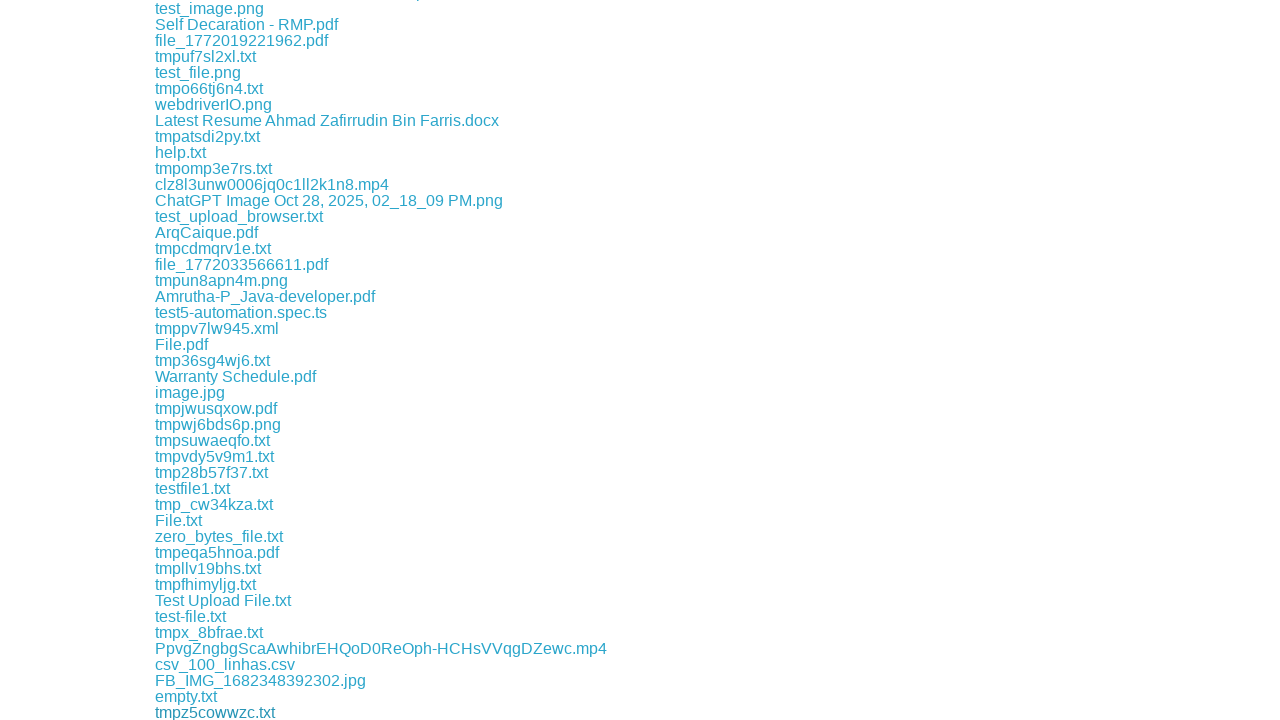

Clicked a download link at (287, 712) on xpath=//a[contains(@href, 'download')] >> nth=301
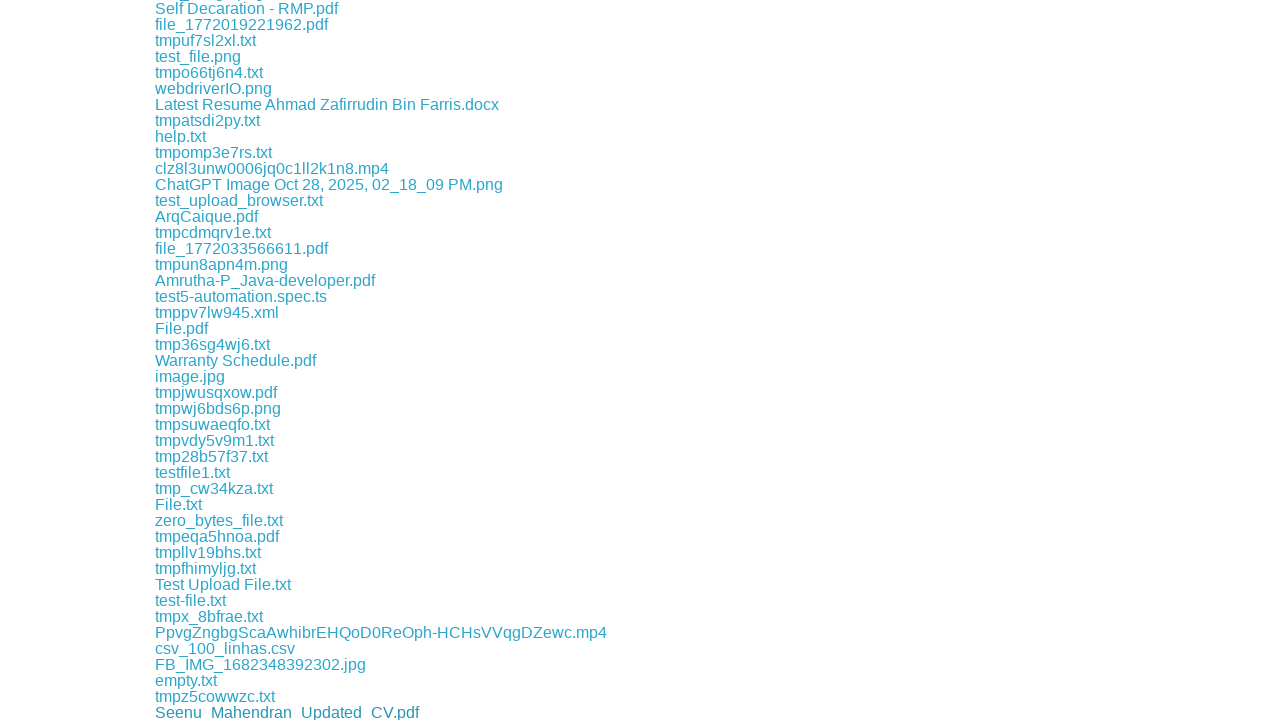

Waited 100ms between downloads
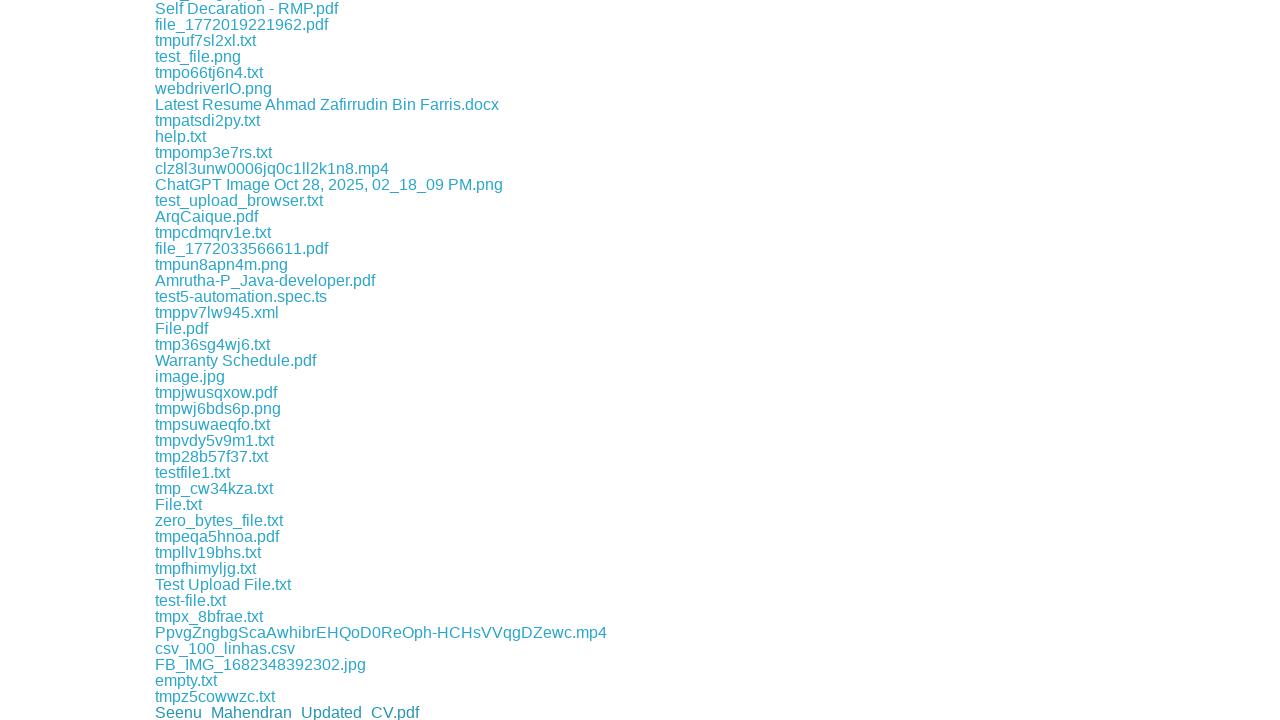

Clicked a download link at (347, 712) on xpath=//a[contains(@href, 'download')] >> nth=302
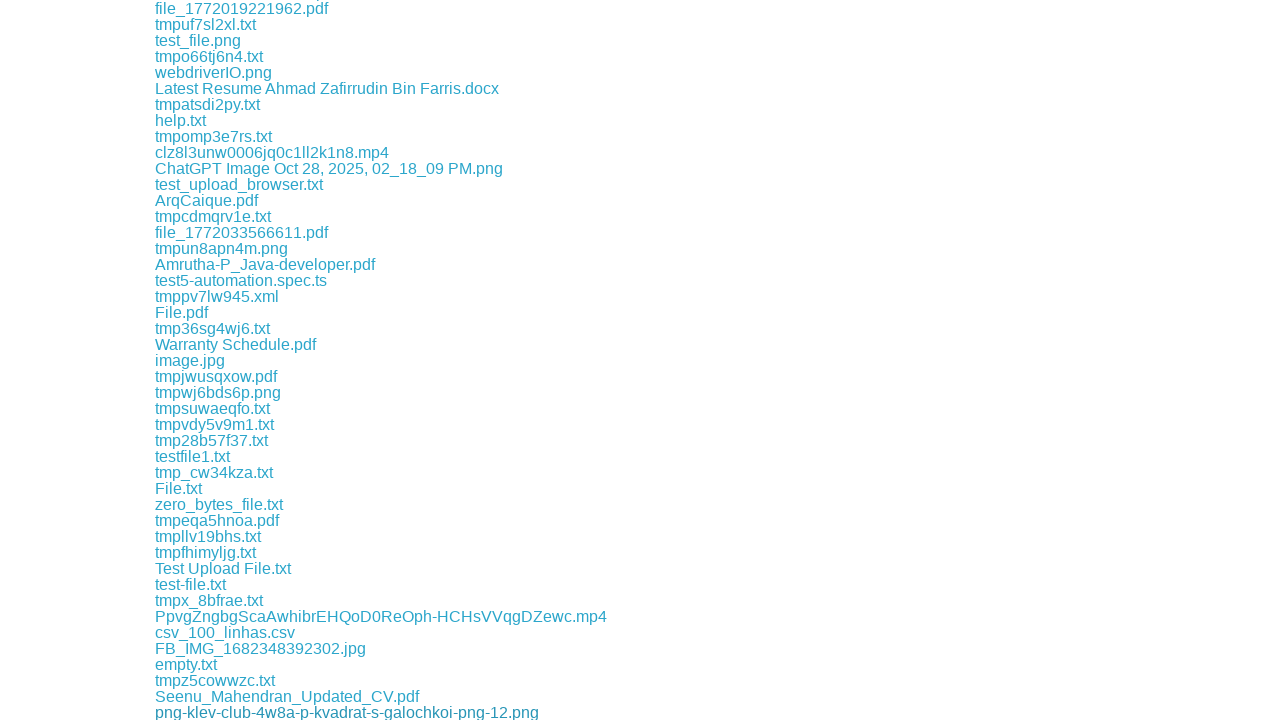

Waited 100ms between downloads
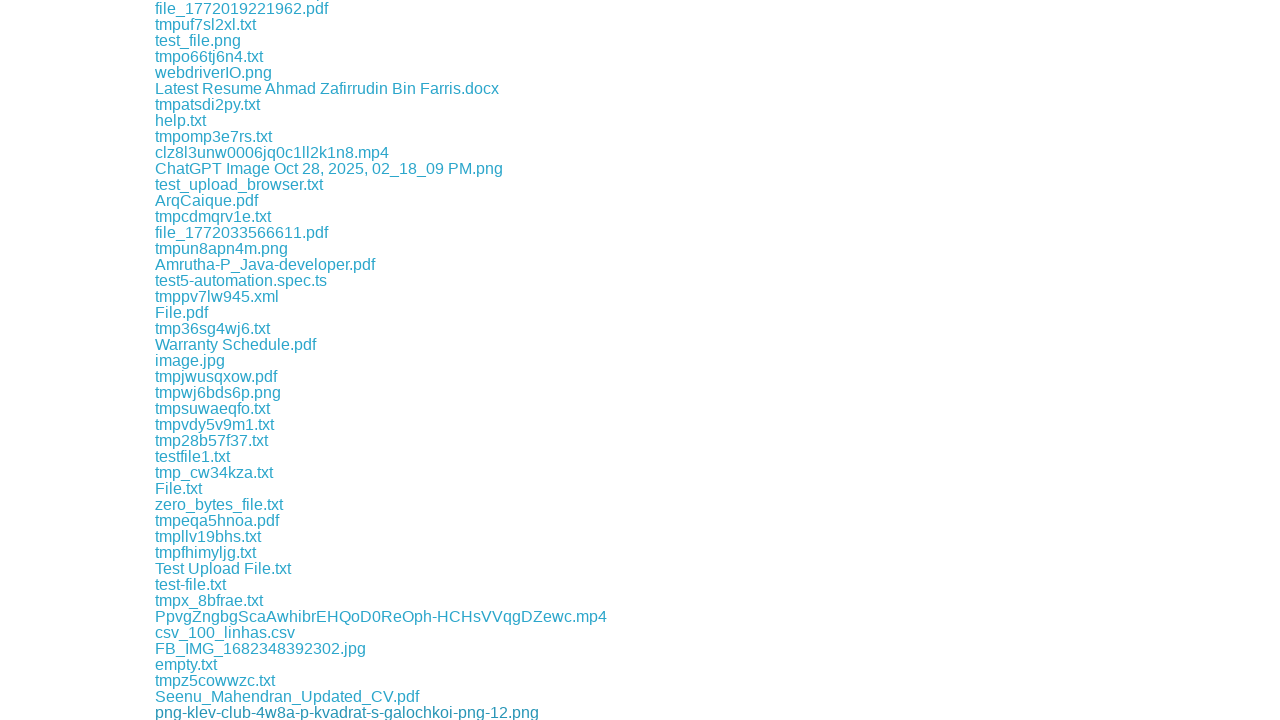

Clicked a download link at (212, 712) on xpath=//a[contains(@href, 'download')] >> nth=303
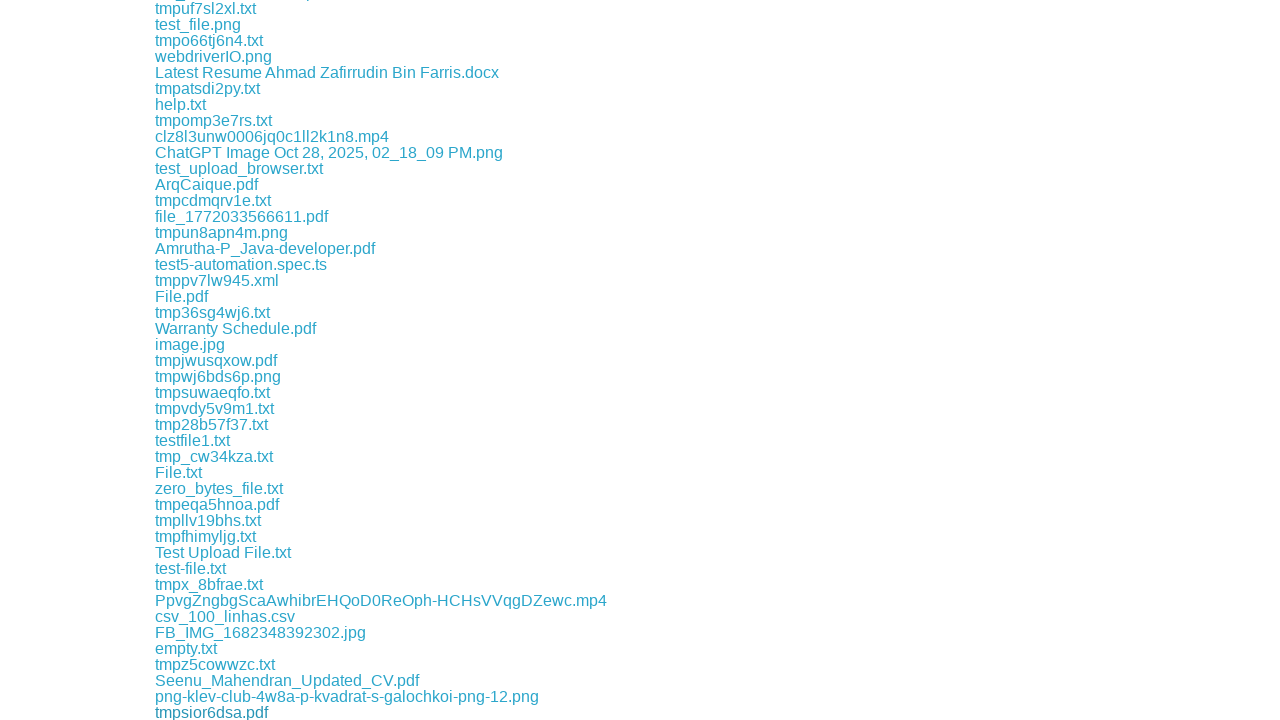

Waited 100ms between downloads
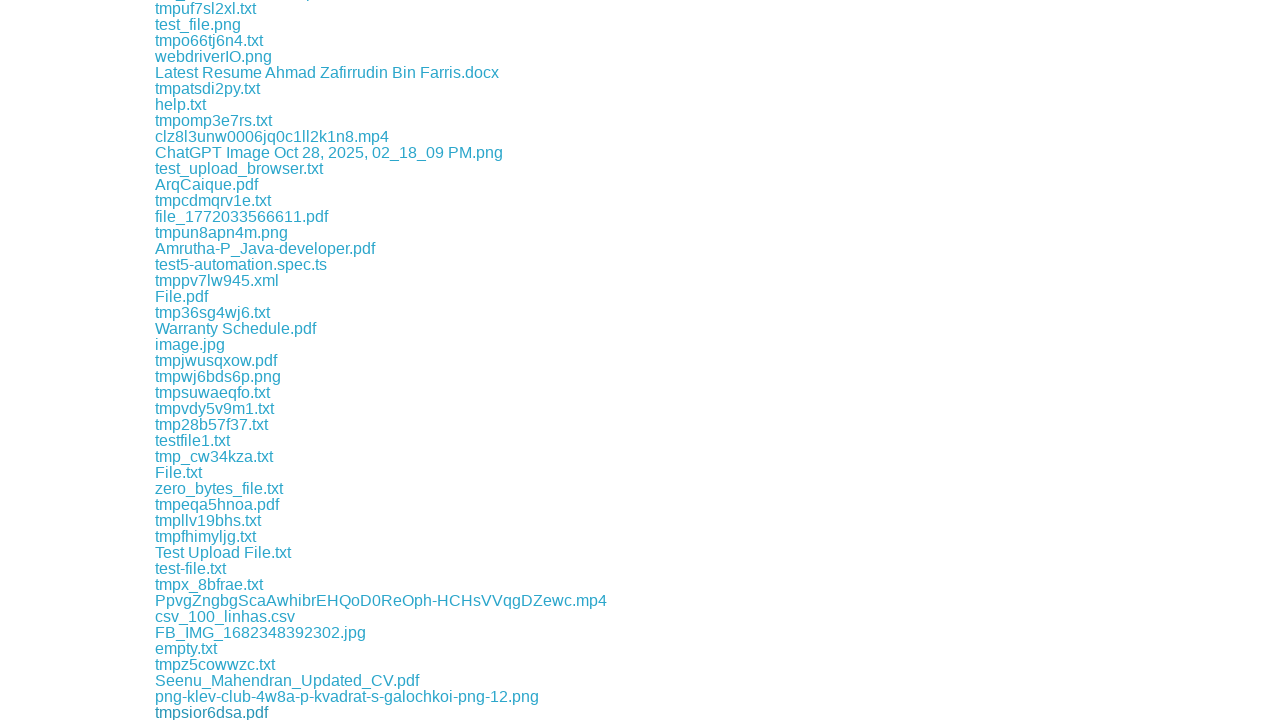

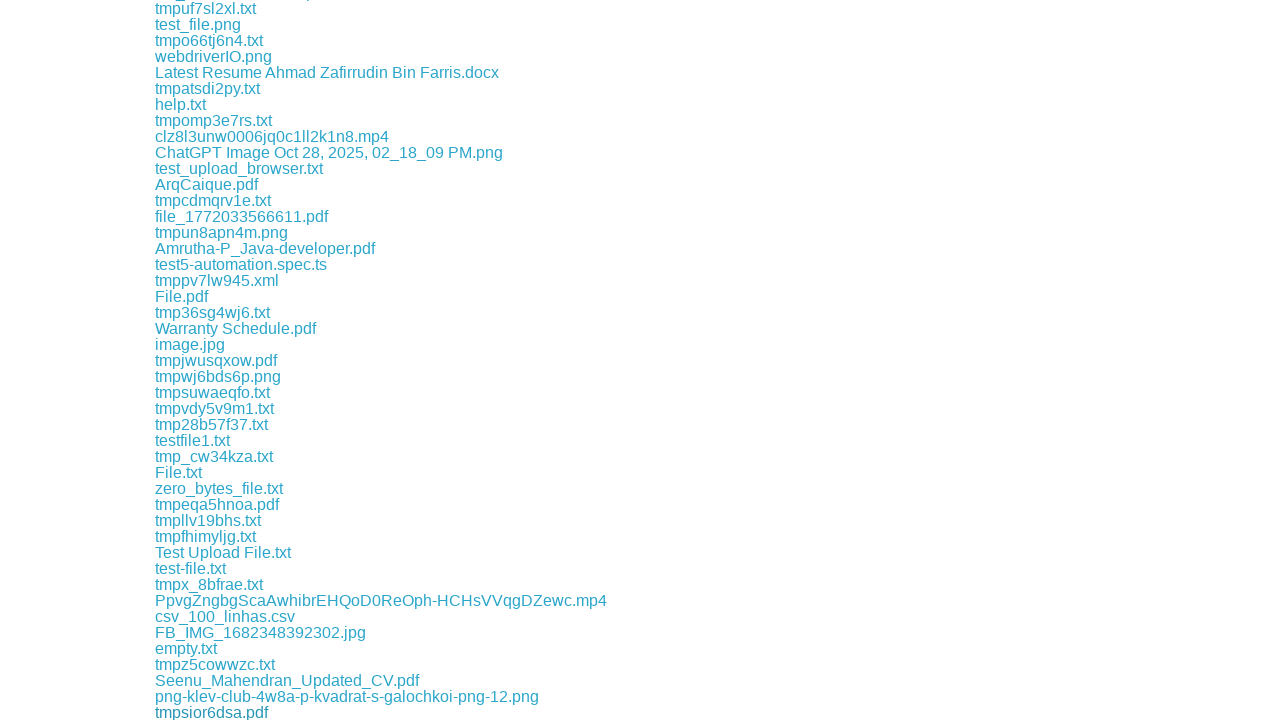